Tests jQuery UI date picker functionality by clicking through the calendar to select a specific date (December 31, 2010), navigating backwards through months until reaching the target month/year.

Starting URL: https://jqueryui.com/datepicker/

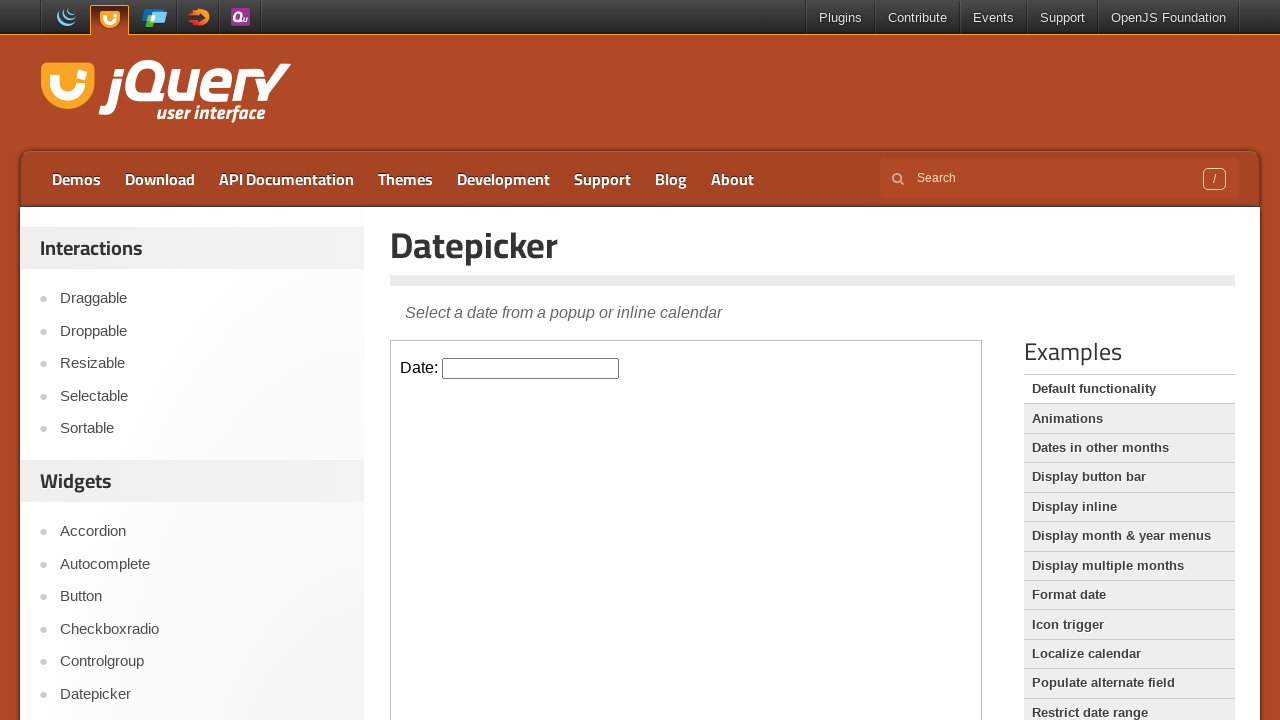

Located the iframe containing the datepicker
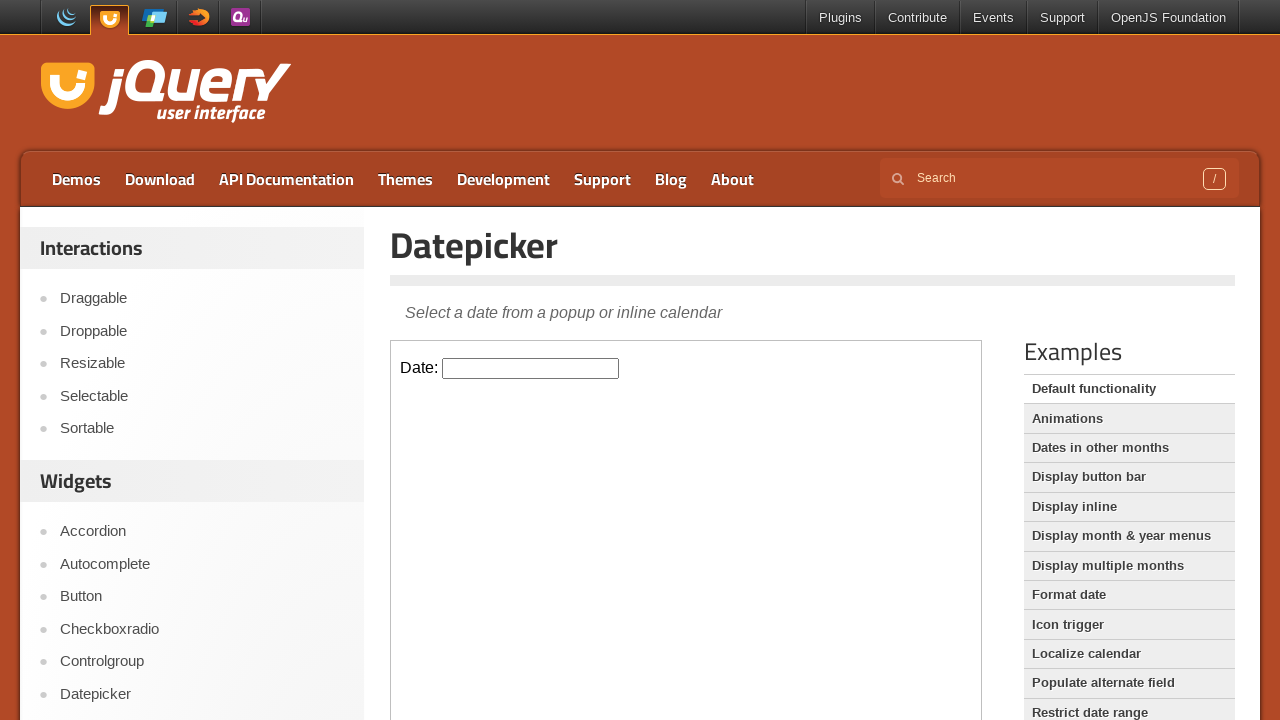

Clicked on date input to open the datepicker at (531, 368) on iframe >> nth=0 >> internal:control=enter-frame >> input.hasDatepicker
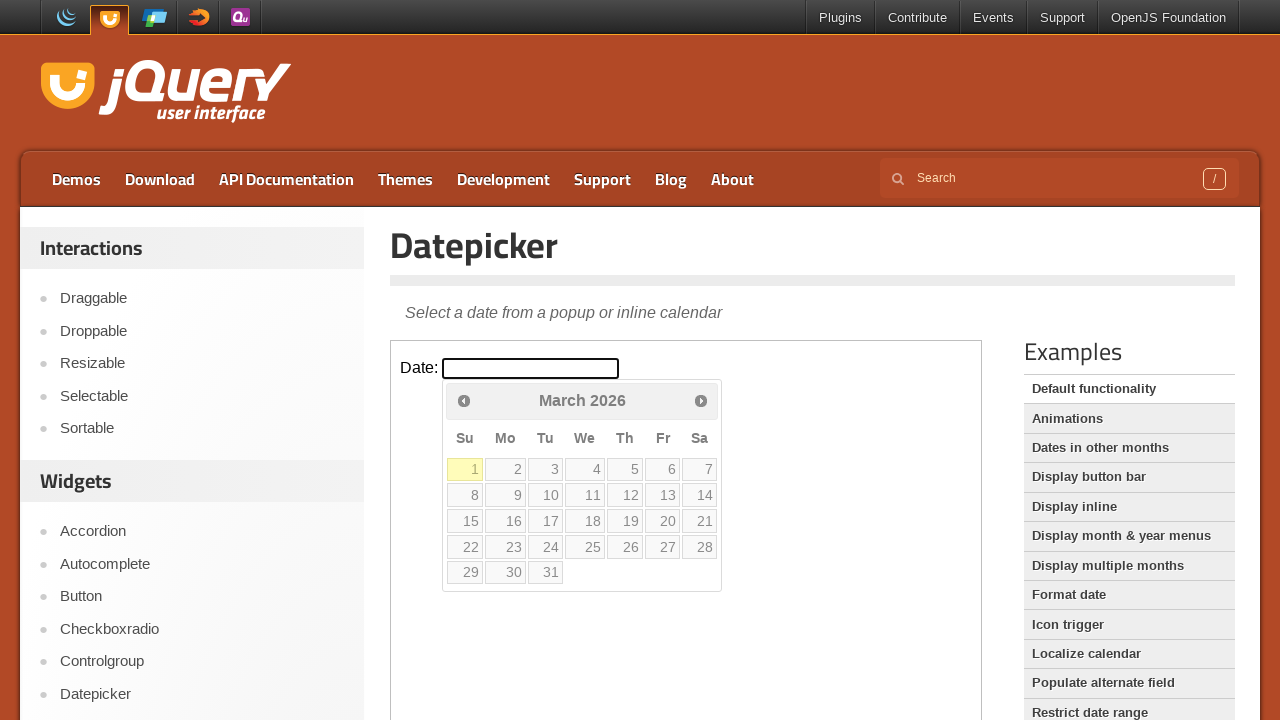

Retrieved current month: March
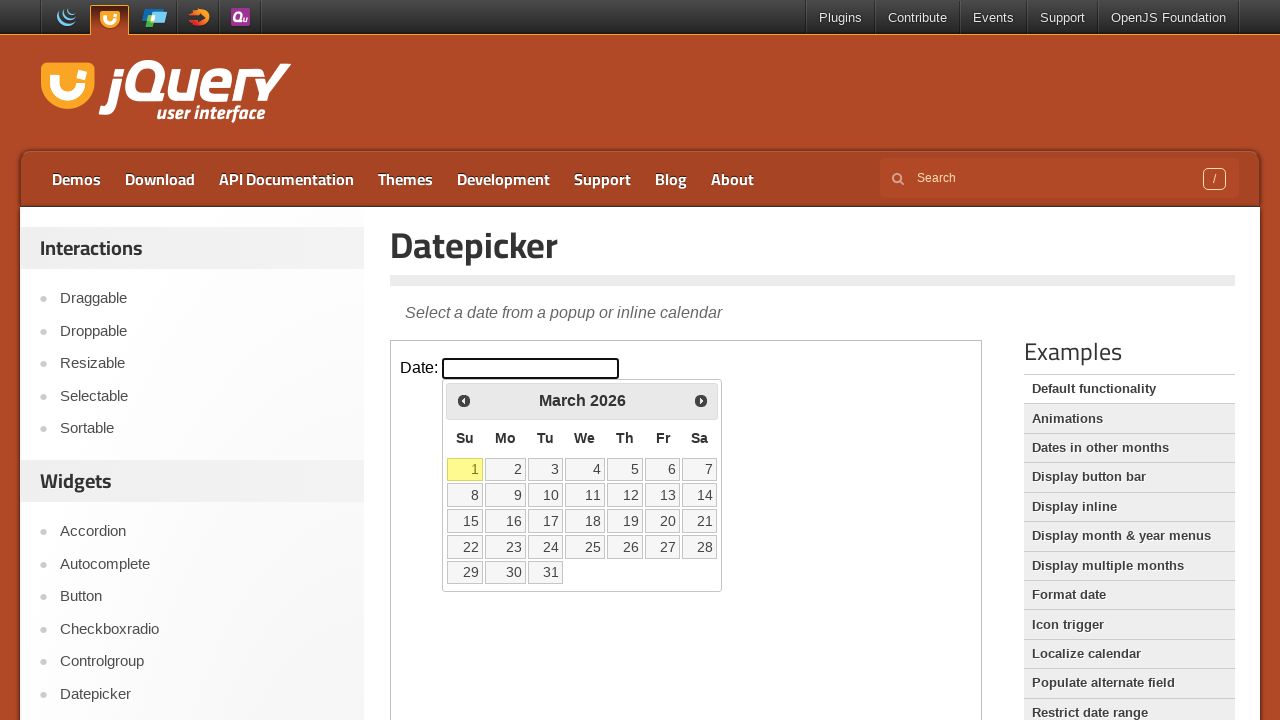

Retrieved current year: 2026
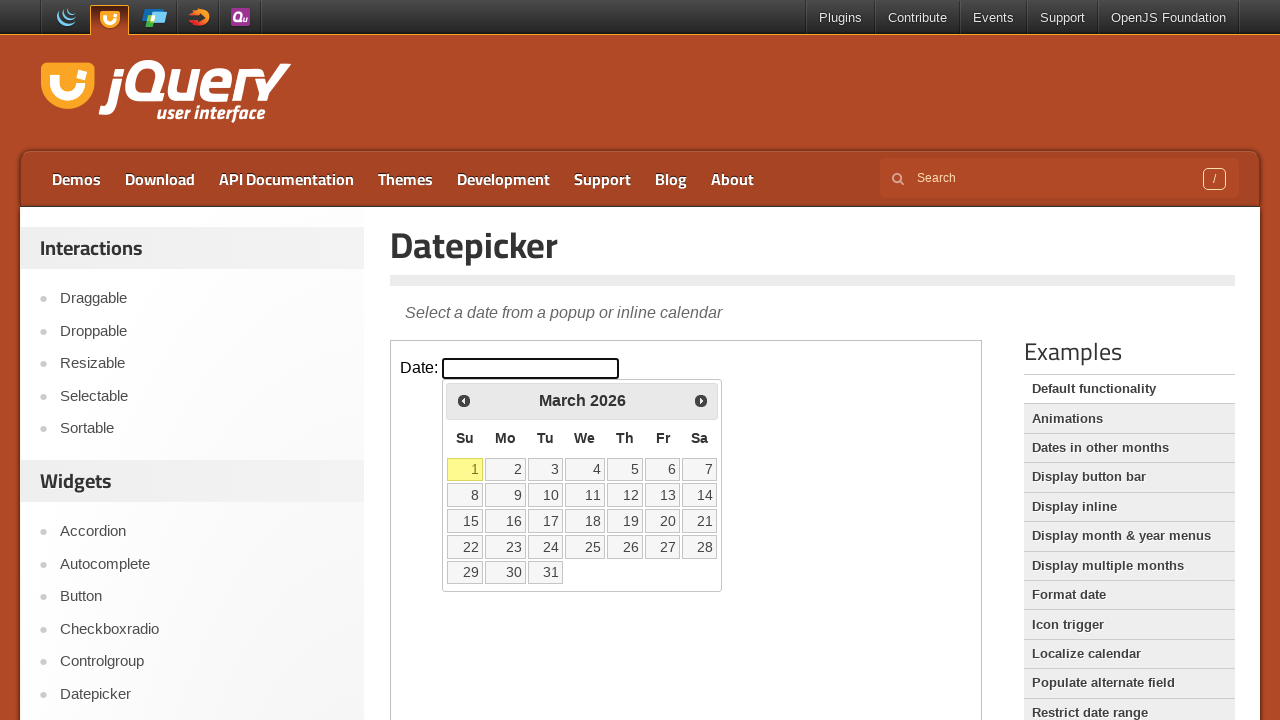

Clicked previous month arrow (currently at March 2026) at (464, 400) on iframe >> nth=0 >> internal:control=enter-frame >> span.ui-icon-circle-triangle-
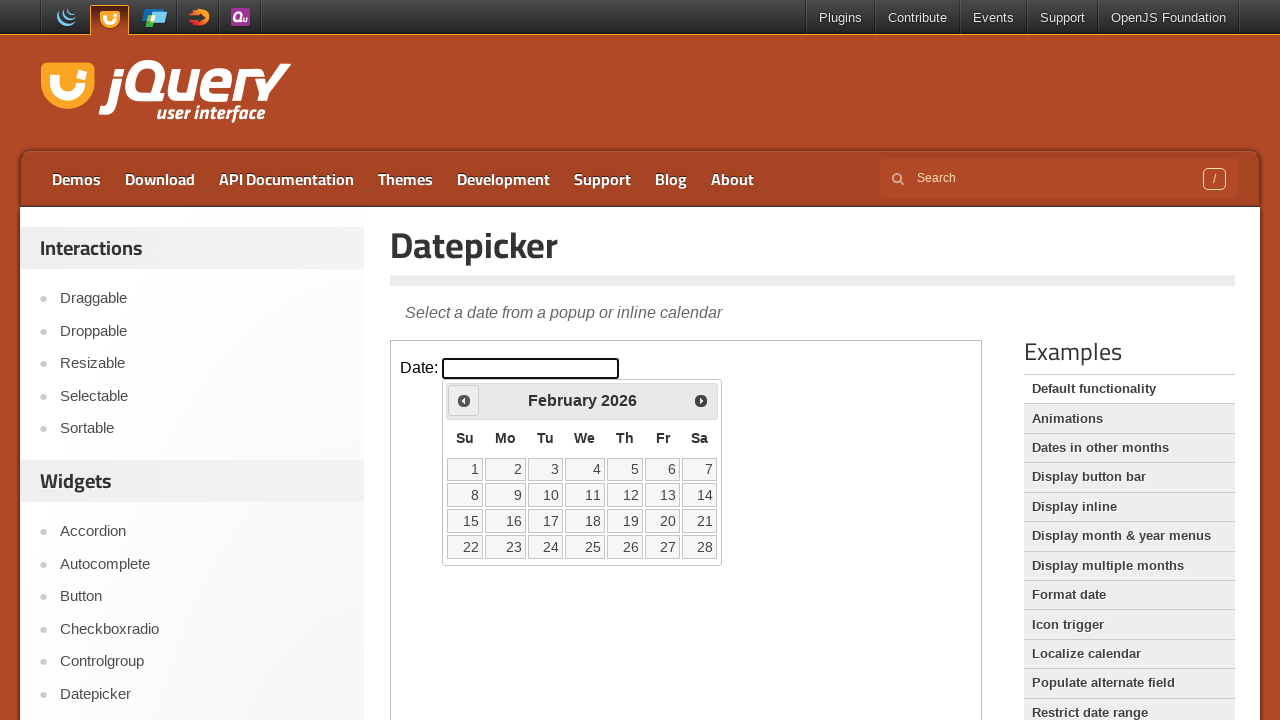

Waited 200ms for calendar to update
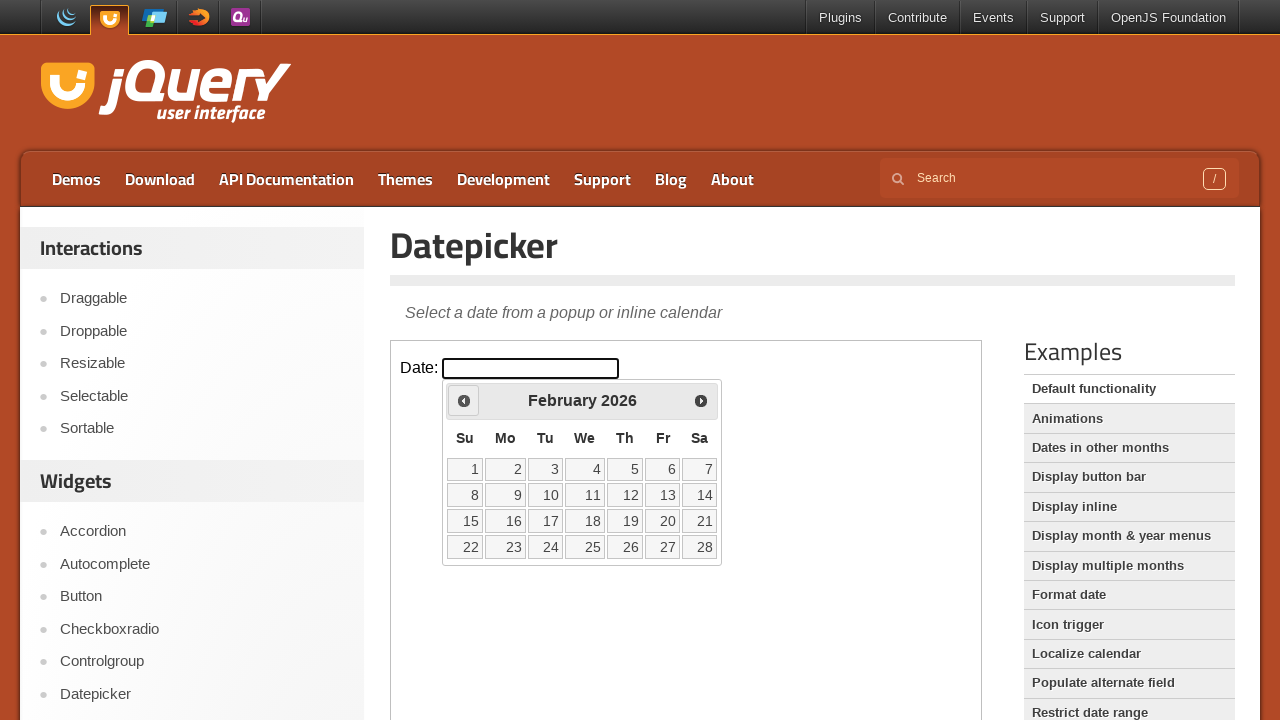

Retrieved current month: February
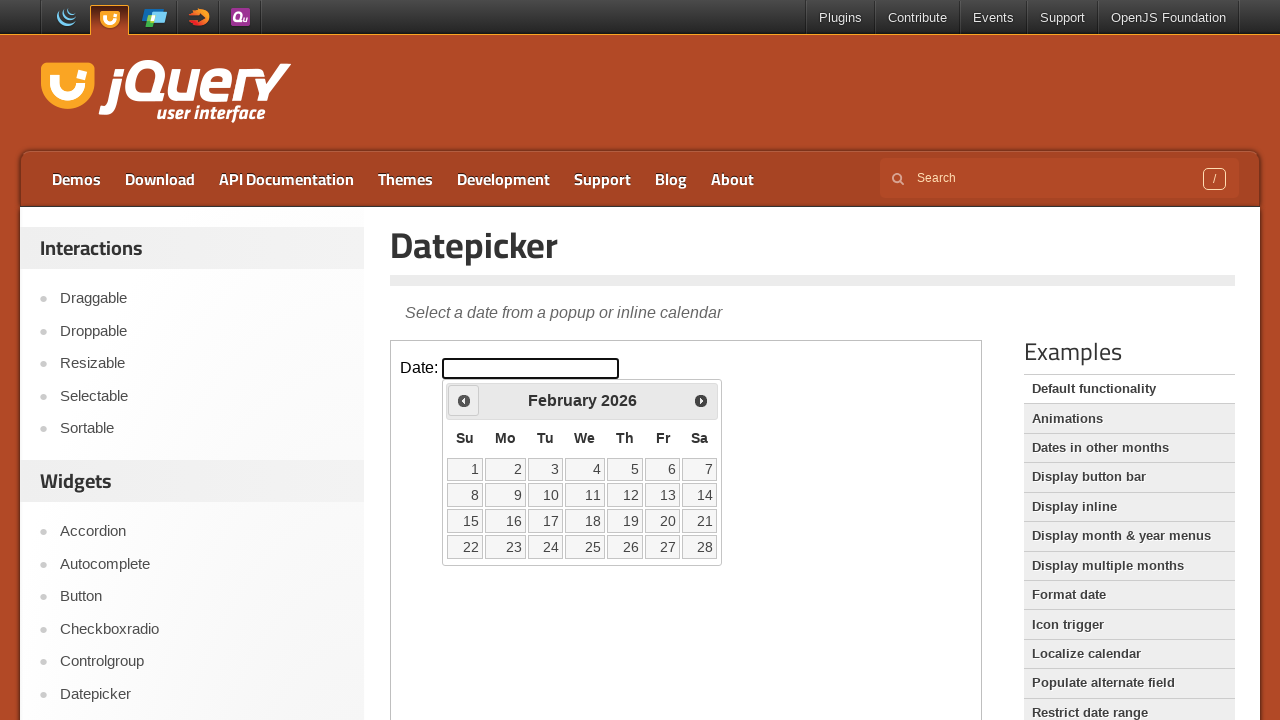

Retrieved current year: 2026
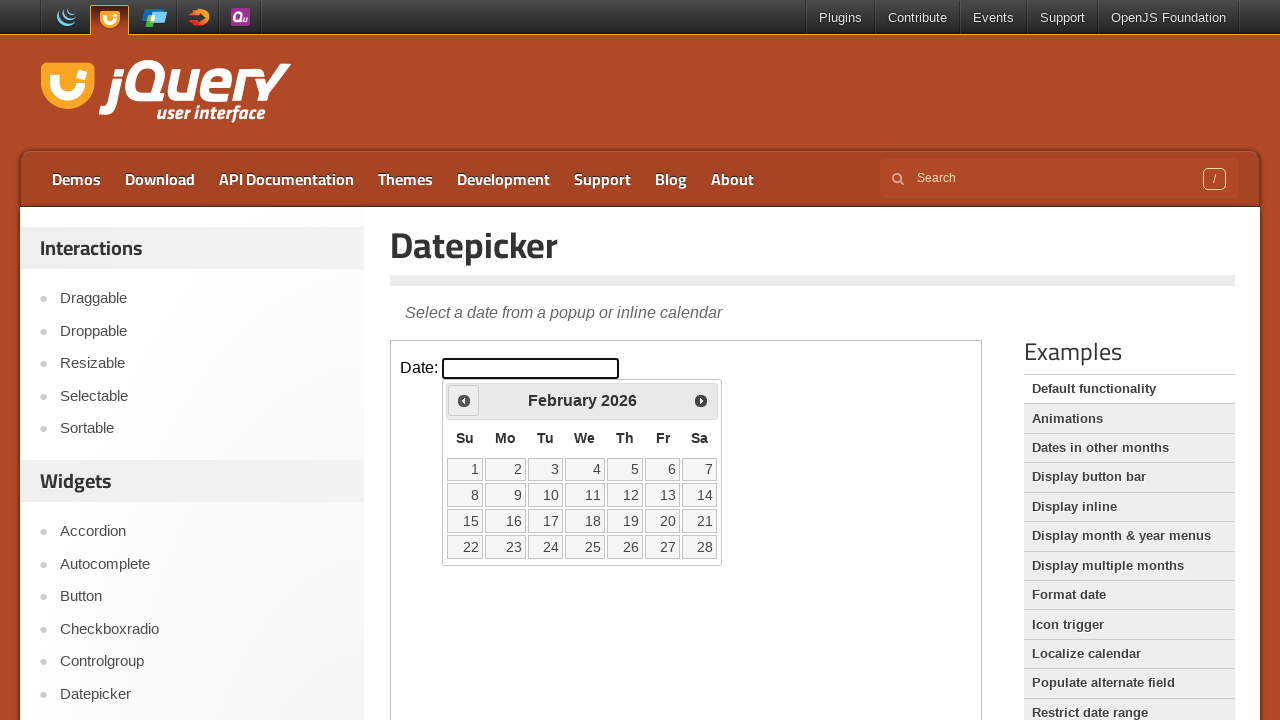

Clicked previous month arrow (currently at February 2026) at (464, 400) on iframe >> nth=0 >> internal:control=enter-frame >> span.ui-icon-circle-triangle-
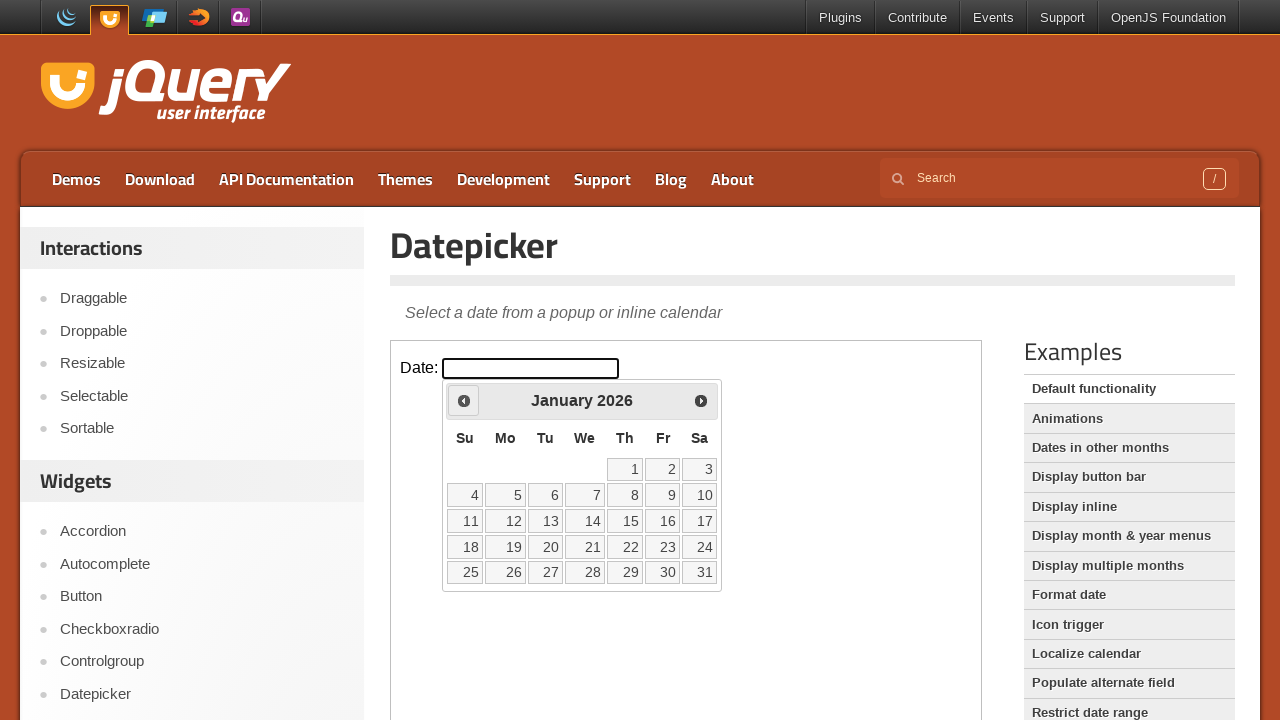

Waited 200ms for calendar to update
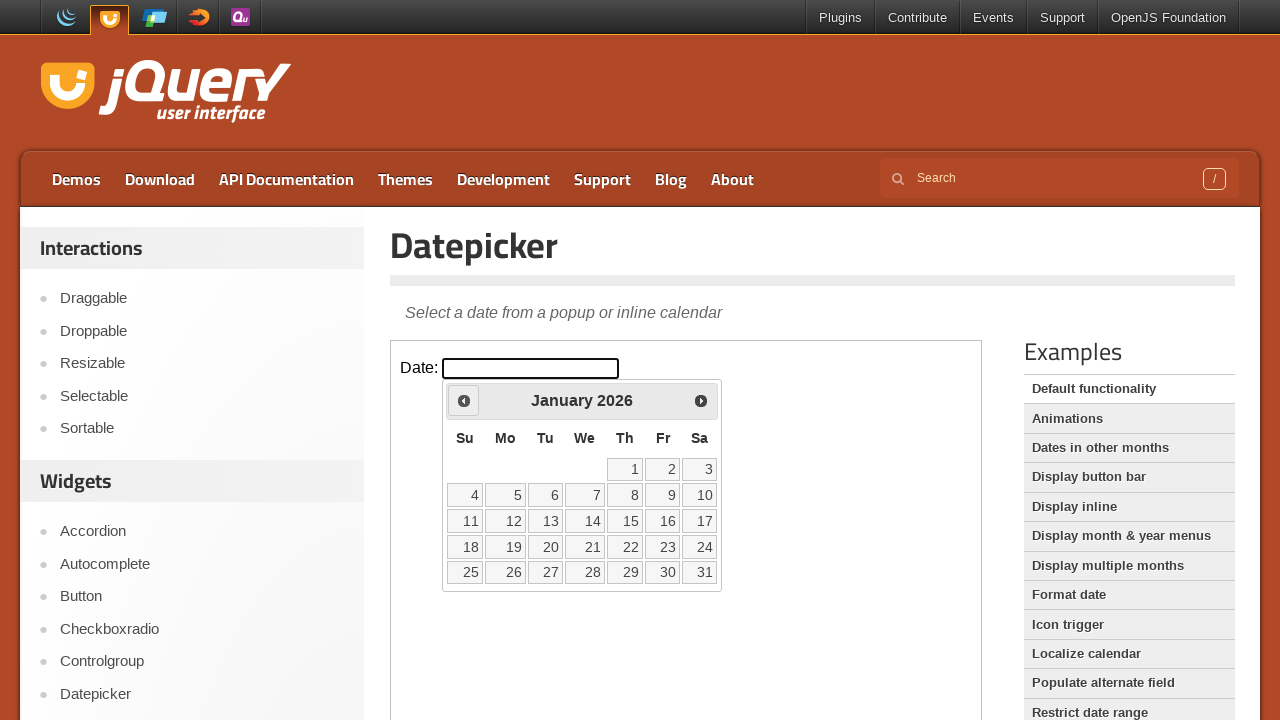

Retrieved current month: January
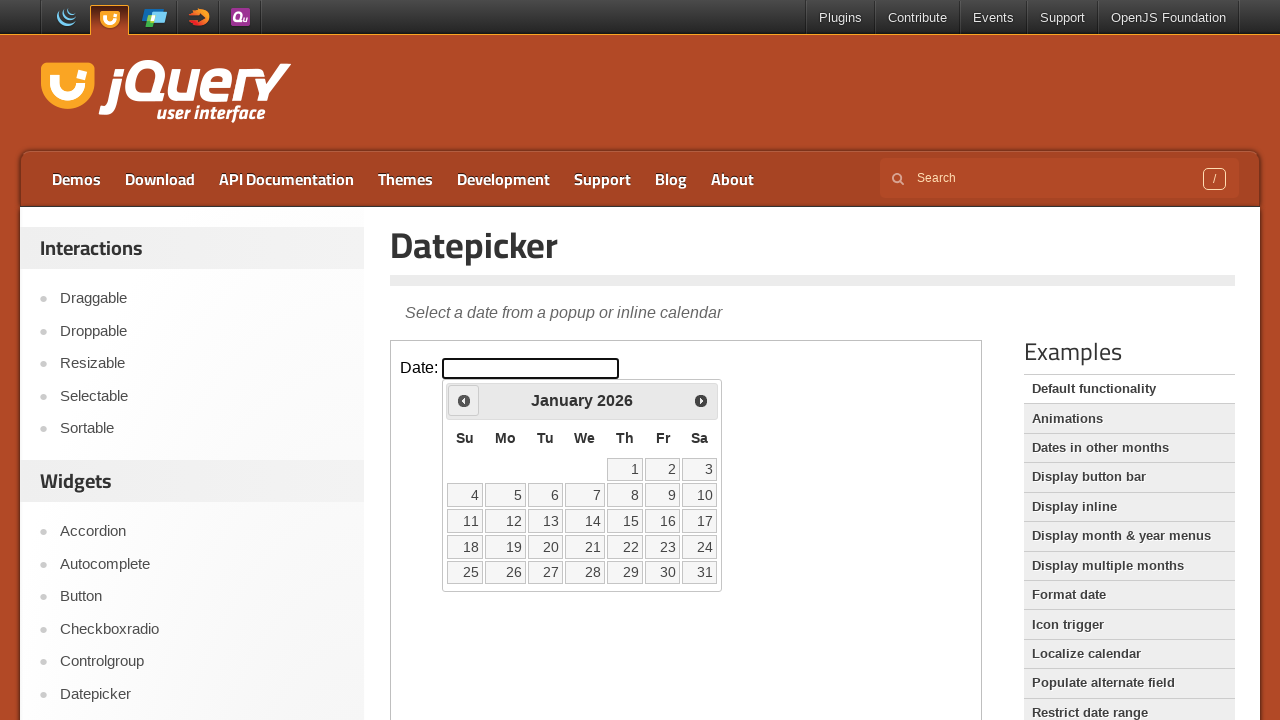

Retrieved current year: 2026
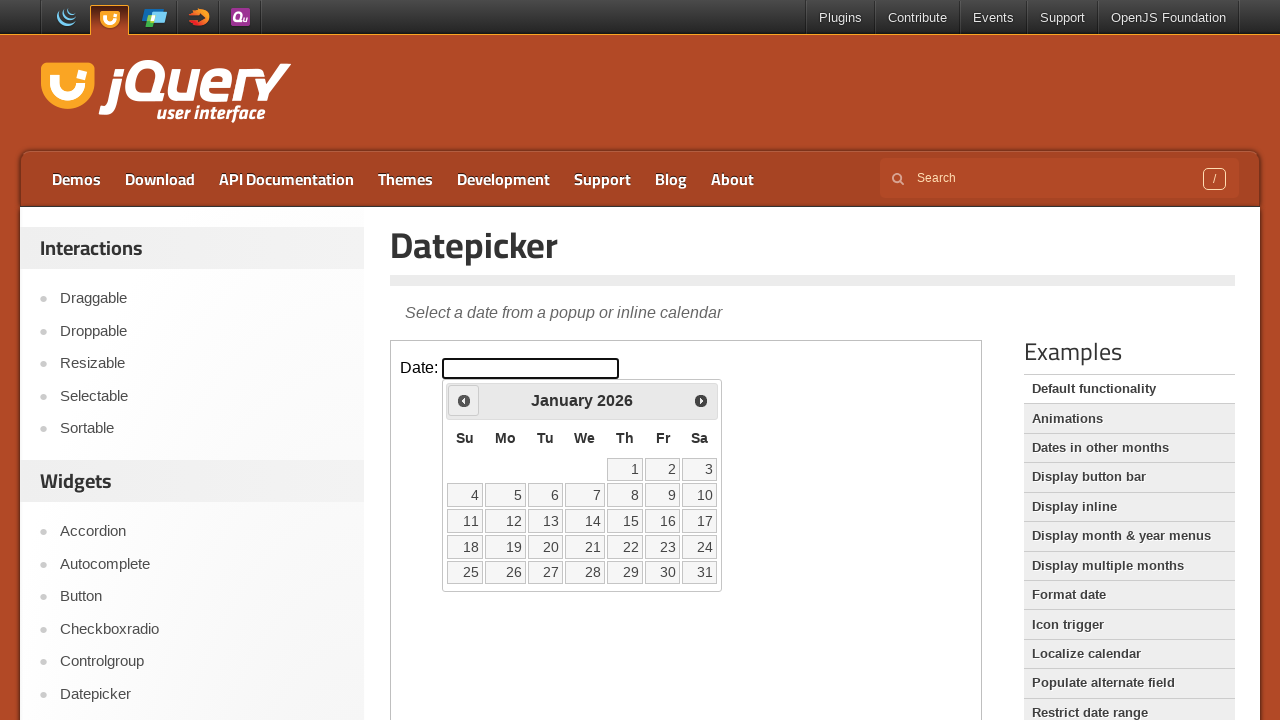

Clicked previous month arrow (currently at January 2026) at (464, 400) on iframe >> nth=0 >> internal:control=enter-frame >> span.ui-icon-circle-triangle-
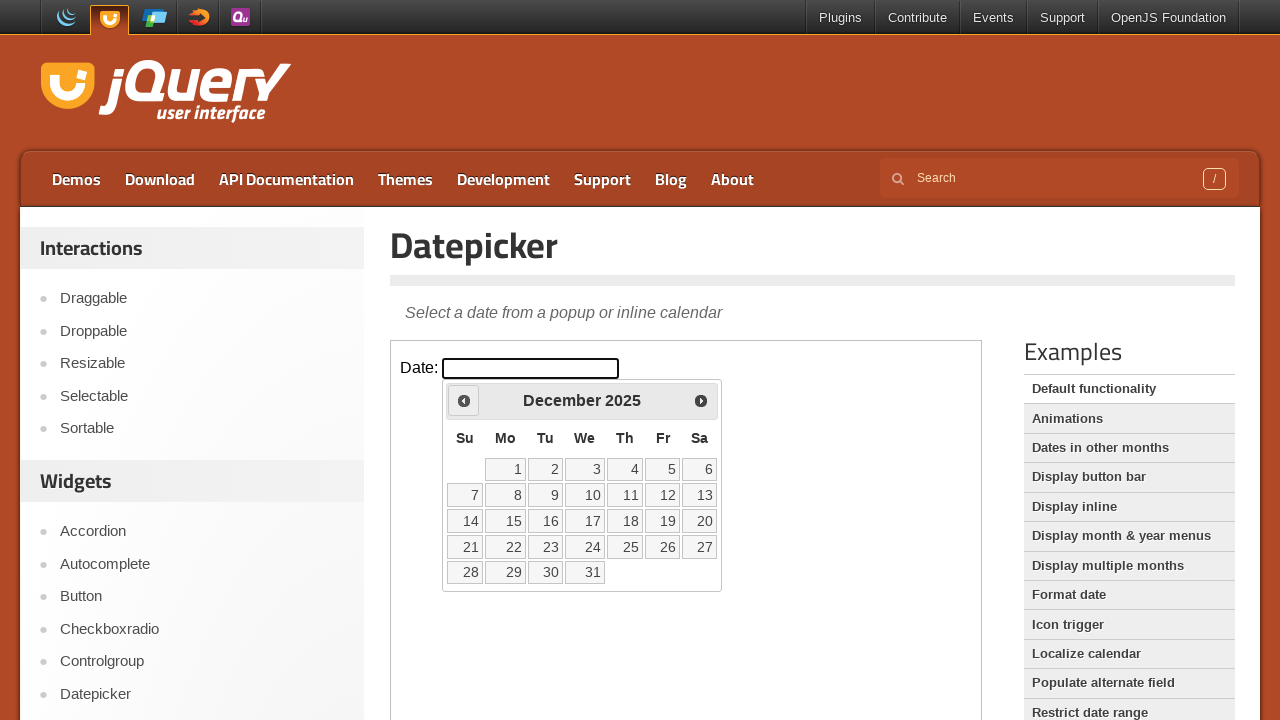

Waited 200ms for calendar to update
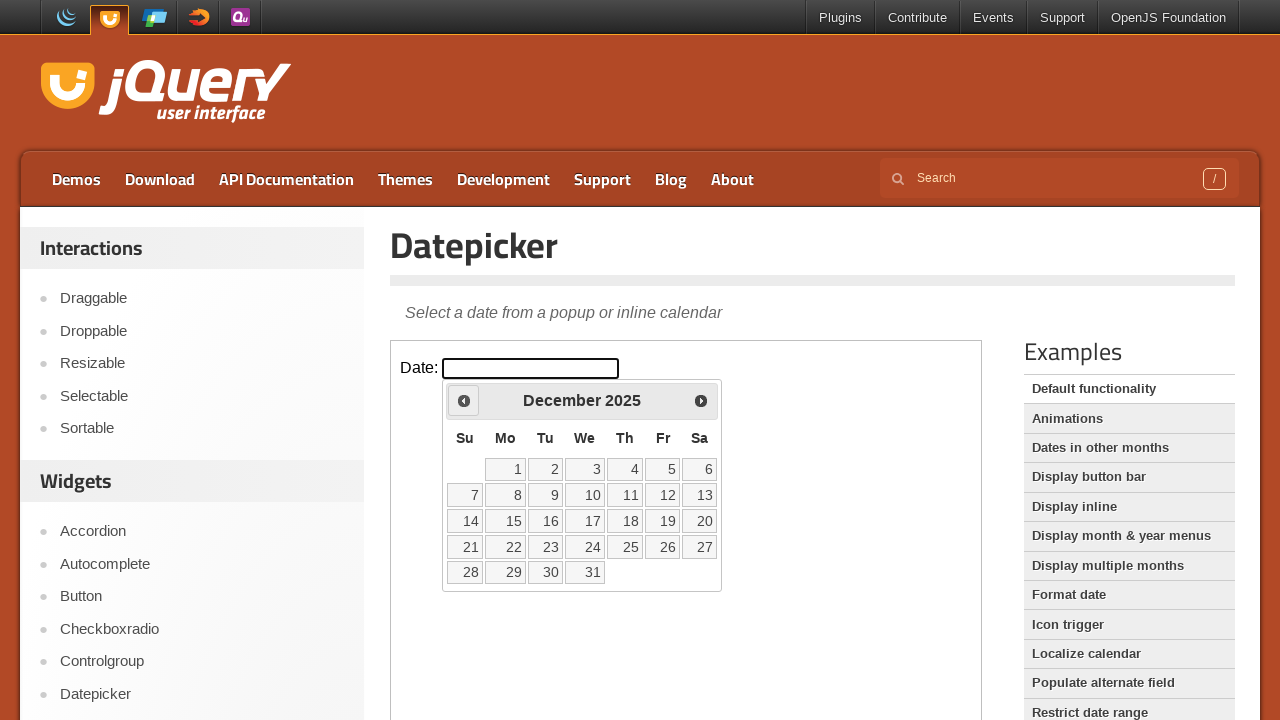

Retrieved current month: December
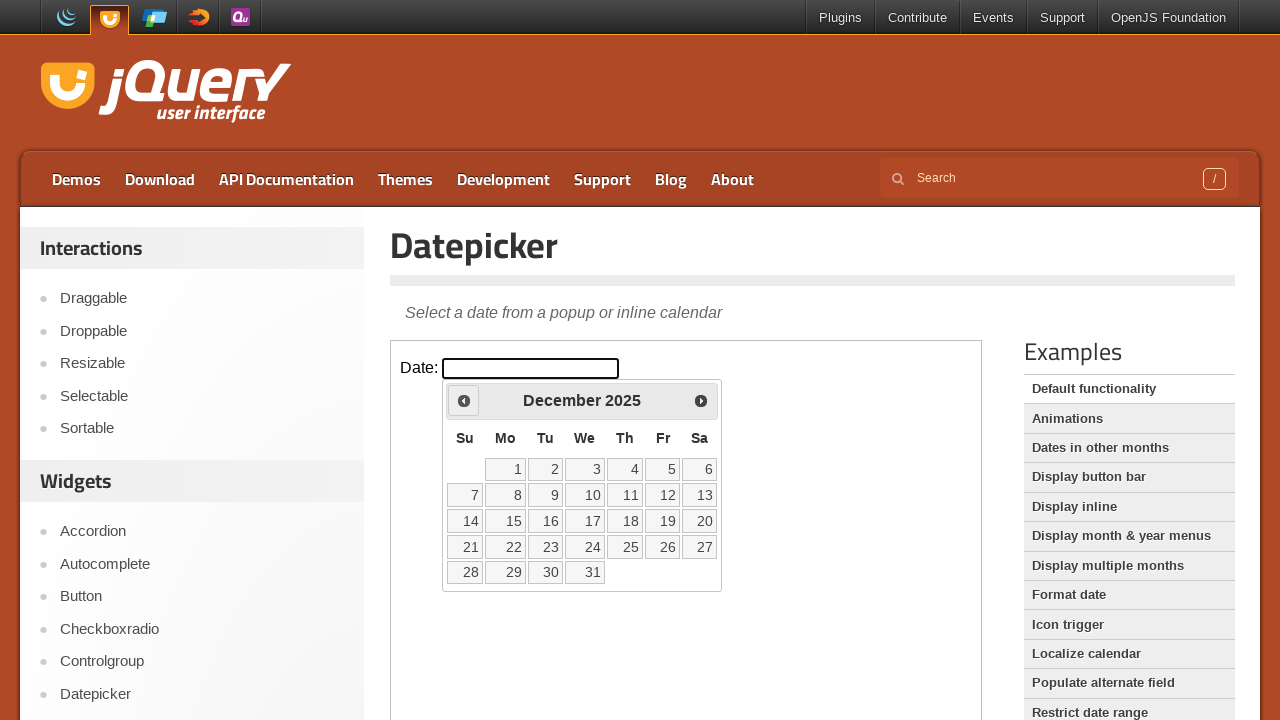

Retrieved current year: 2025
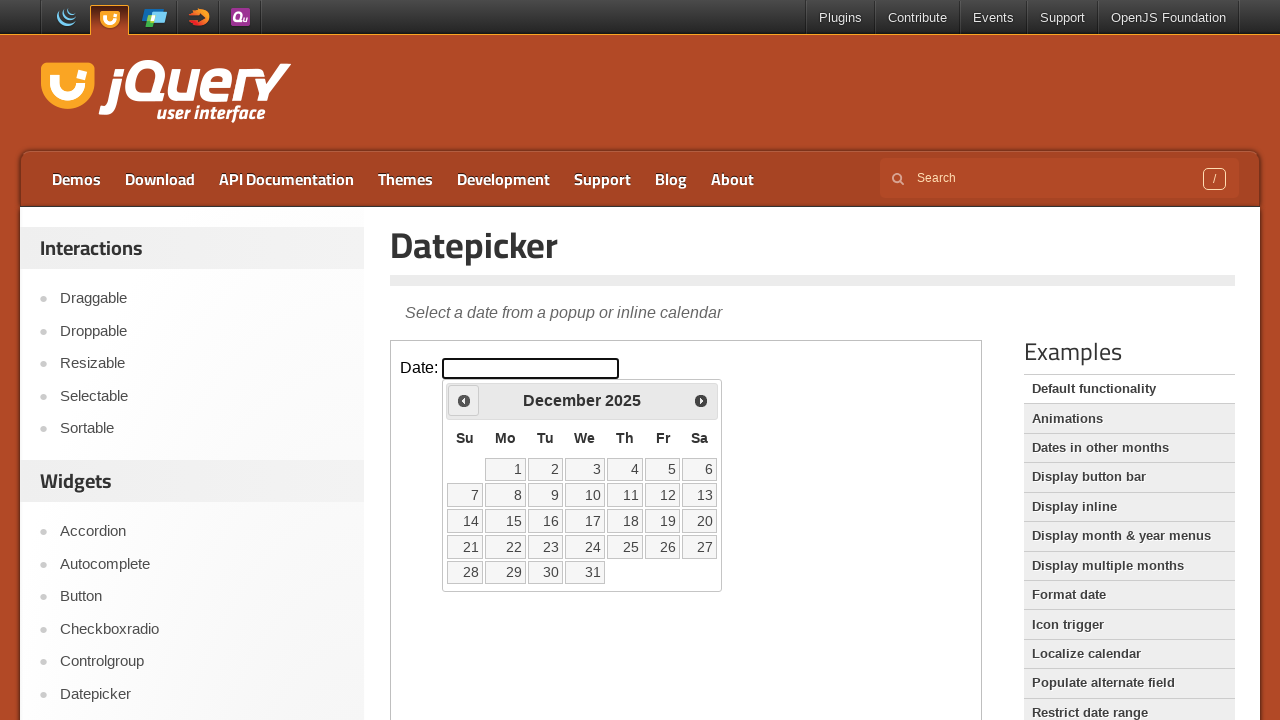

Clicked previous month arrow (currently at December 2025) at (464, 400) on iframe >> nth=0 >> internal:control=enter-frame >> span.ui-icon-circle-triangle-
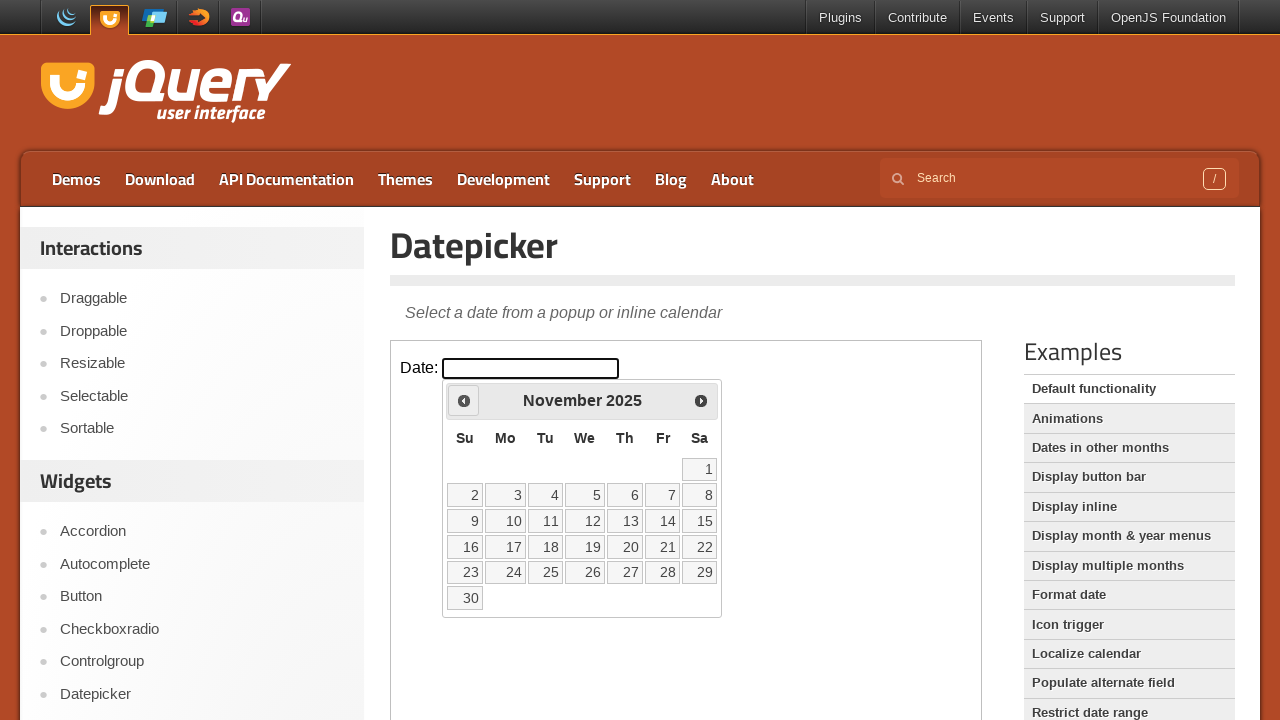

Waited 200ms for calendar to update
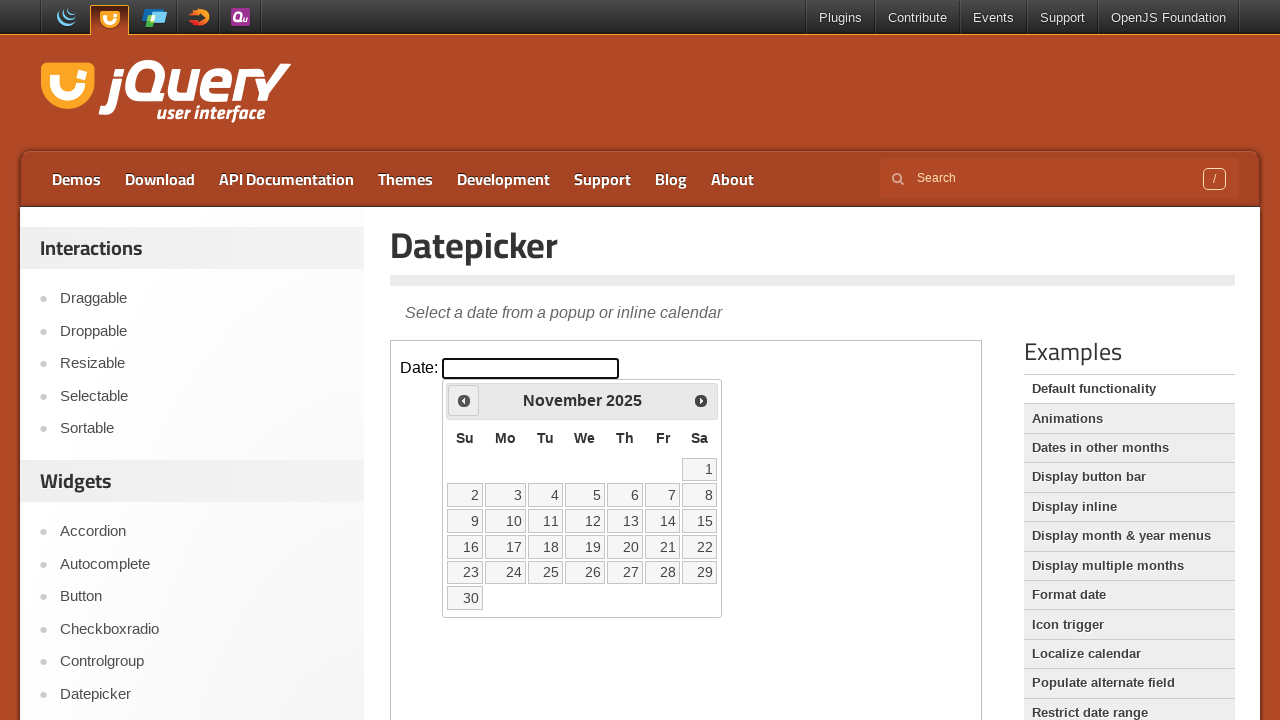

Retrieved current month: November
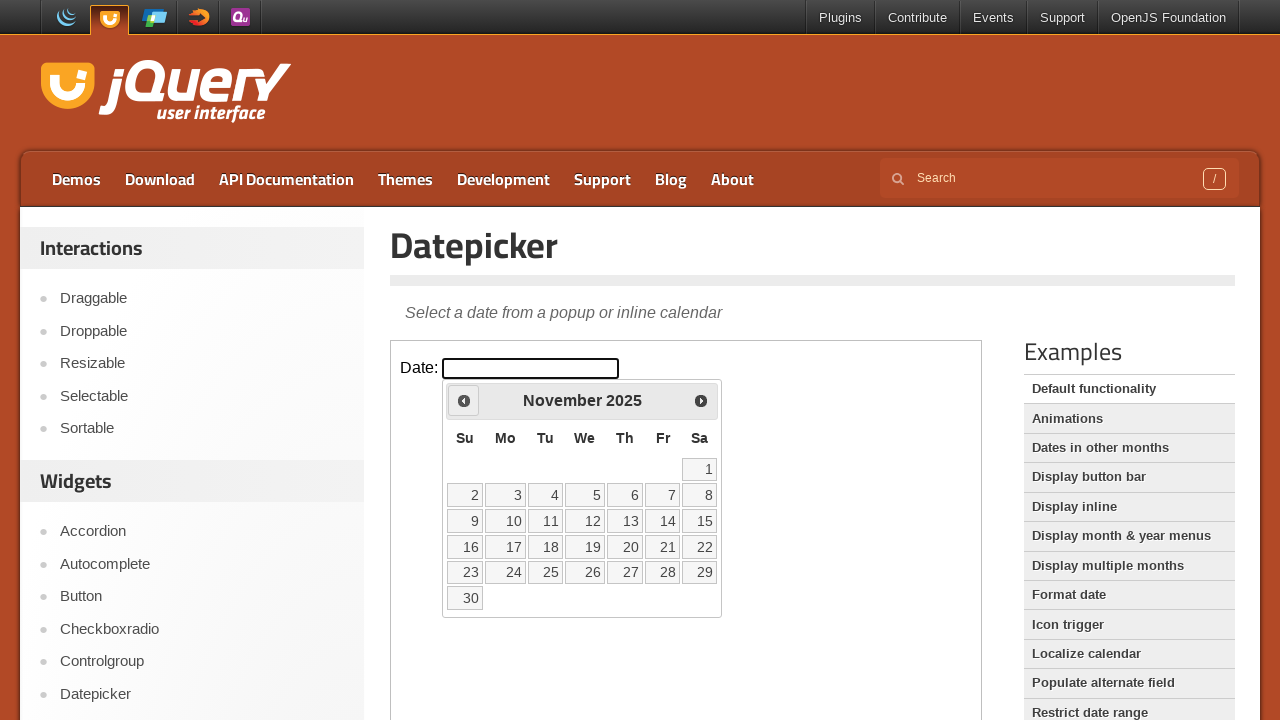

Retrieved current year: 2025
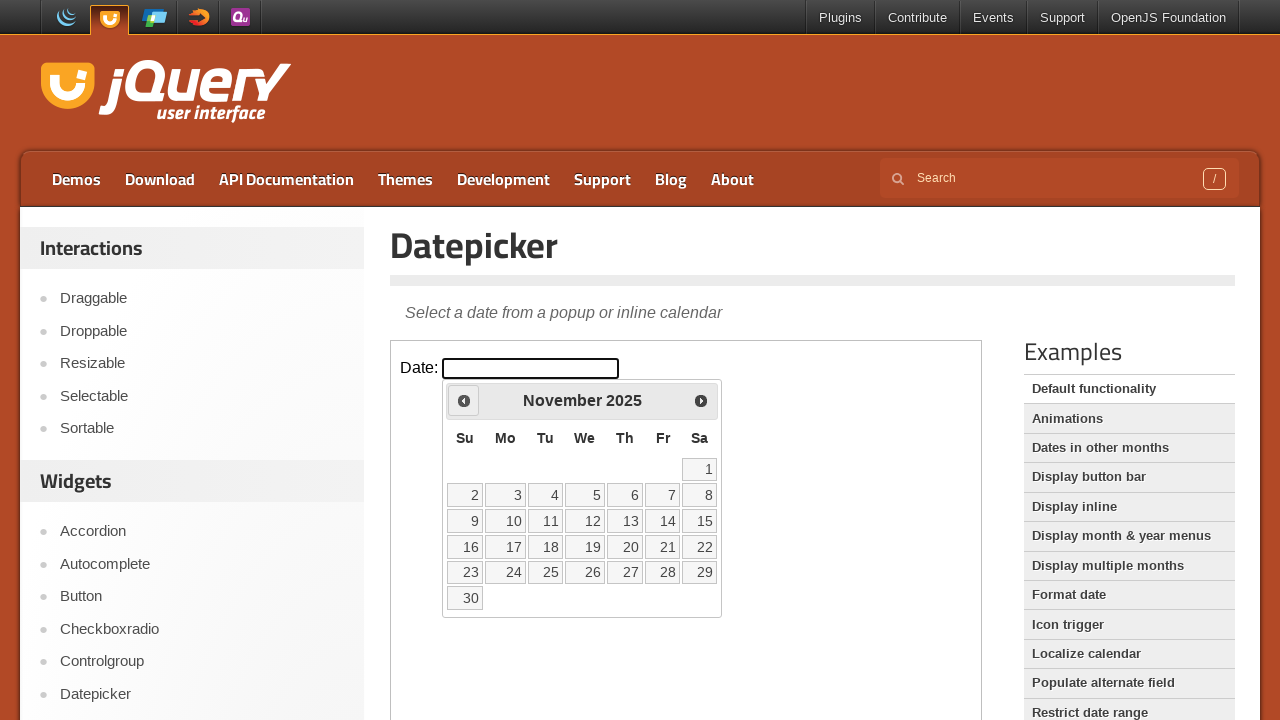

Clicked previous month arrow (currently at November 2025) at (464, 400) on iframe >> nth=0 >> internal:control=enter-frame >> span.ui-icon-circle-triangle-
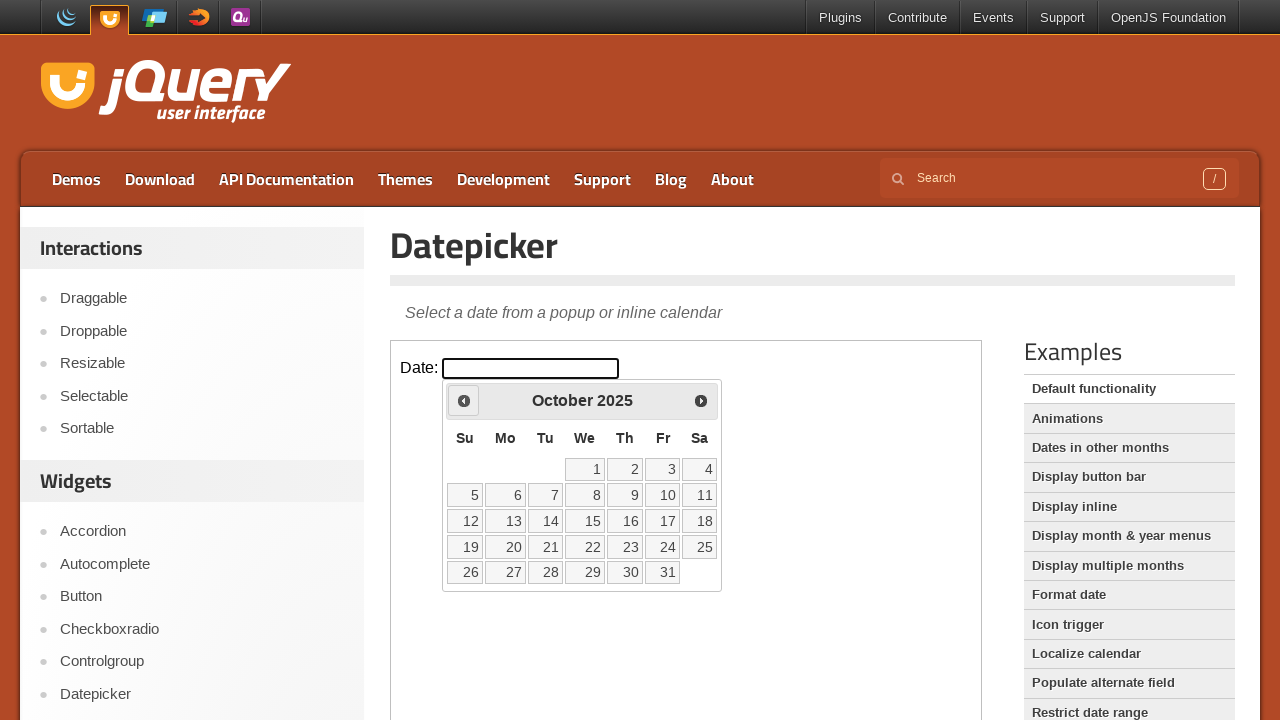

Waited 200ms for calendar to update
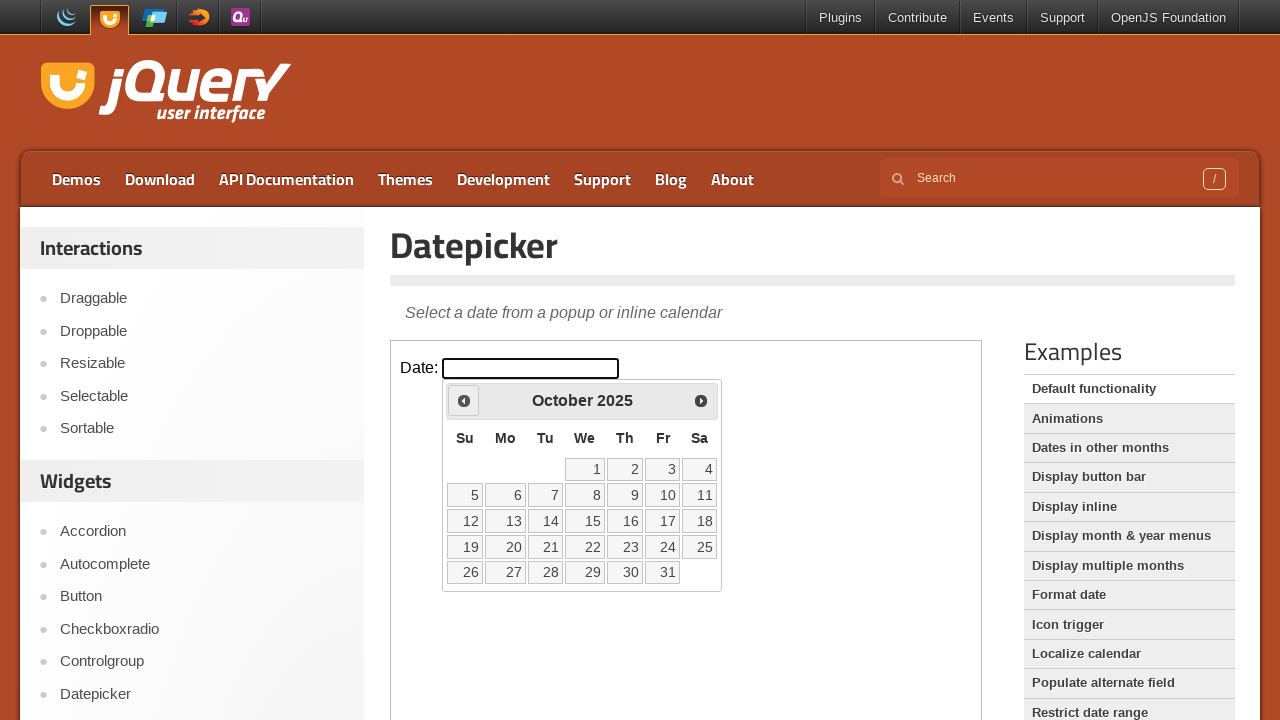

Retrieved current month: October
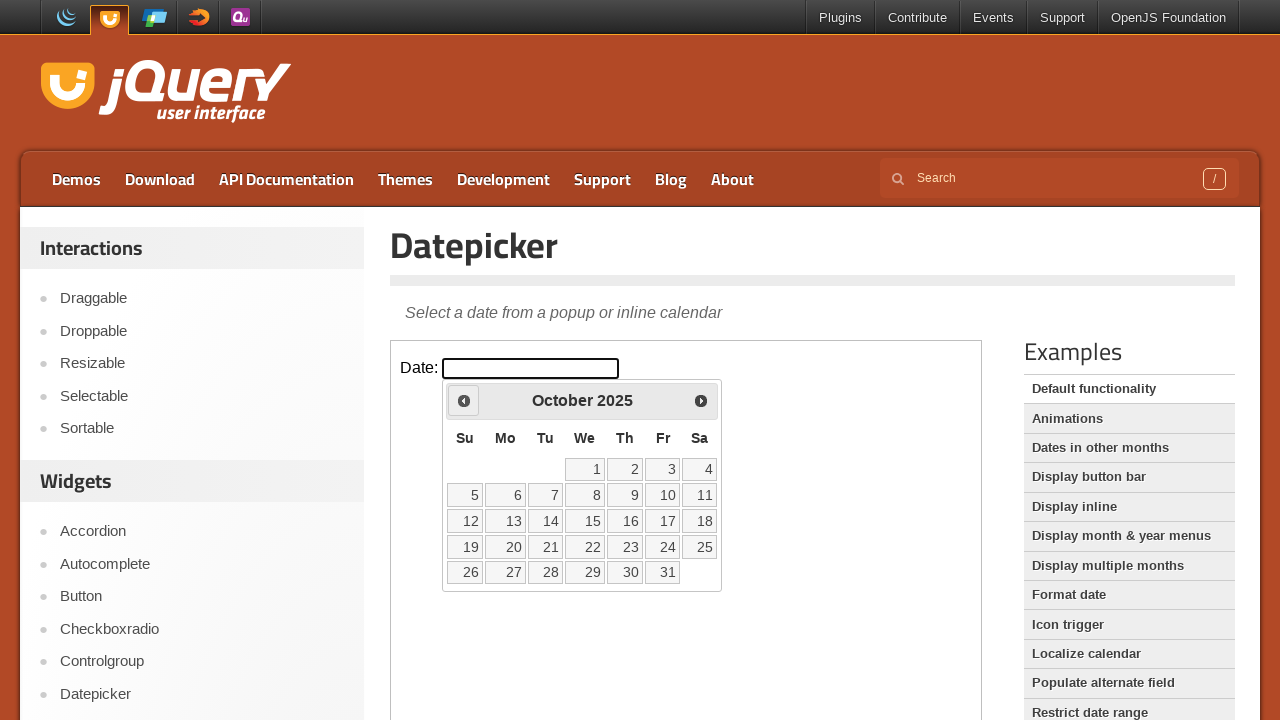

Retrieved current year: 2025
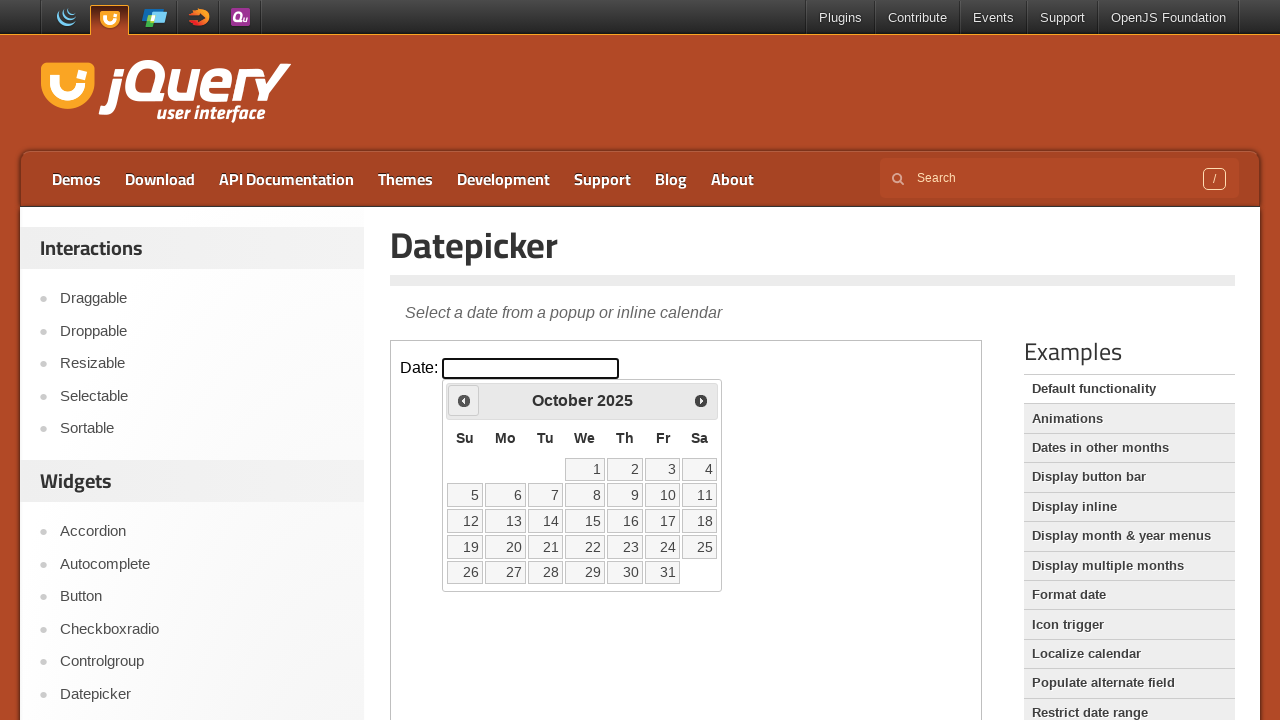

Clicked previous month arrow (currently at October 2025) at (464, 400) on iframe >> nth=0 >> internal:control=enter-frame >> span.ui-icon-circle-triangle-
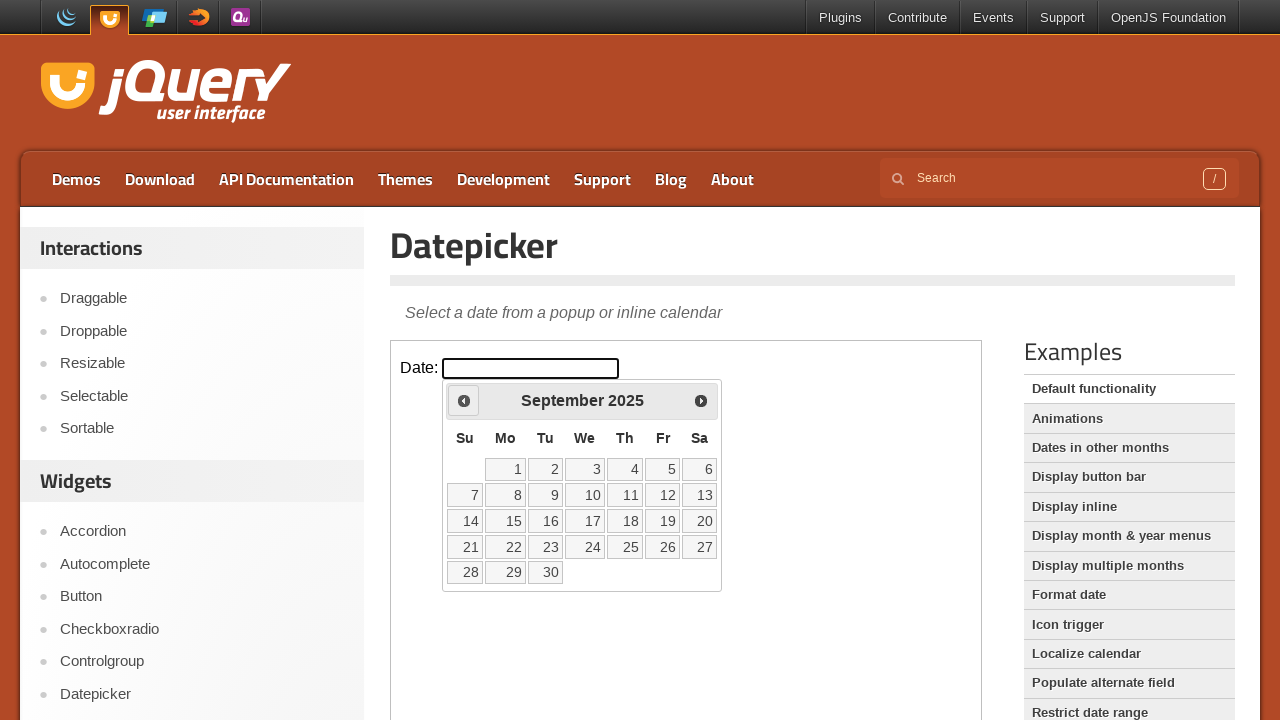

Waited 200ms for calendar to update
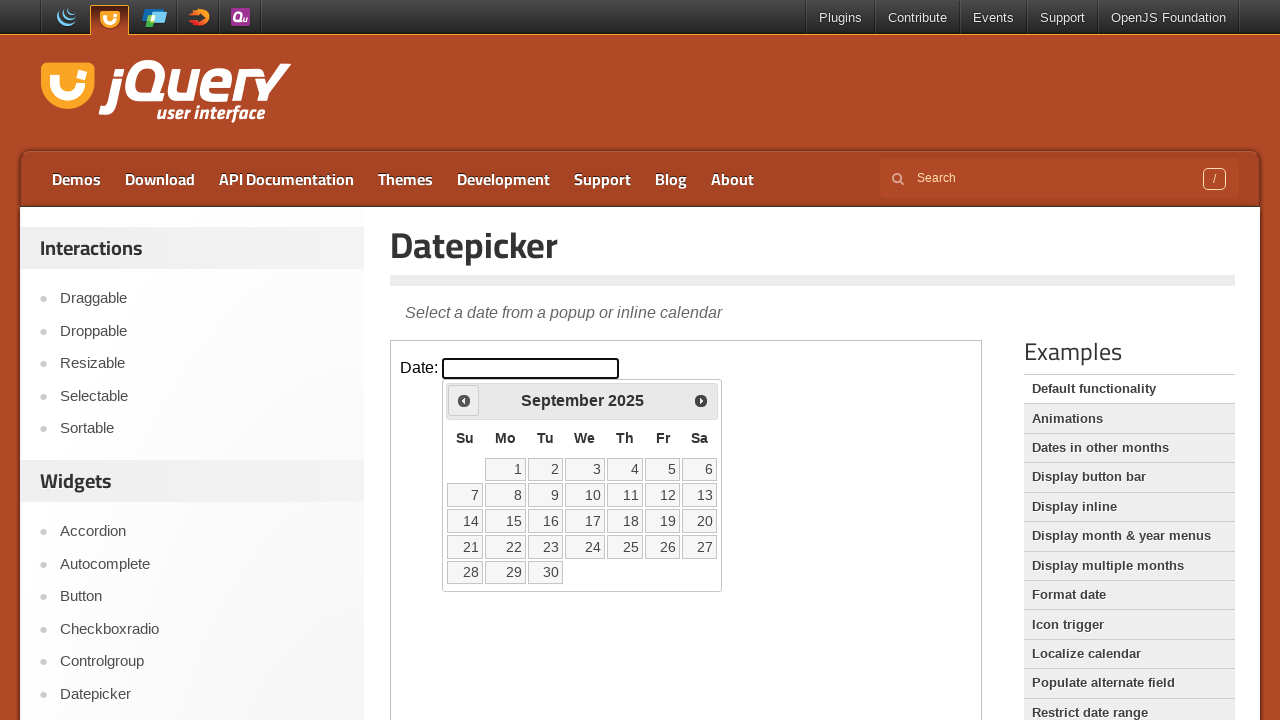

Retrieved current month: September
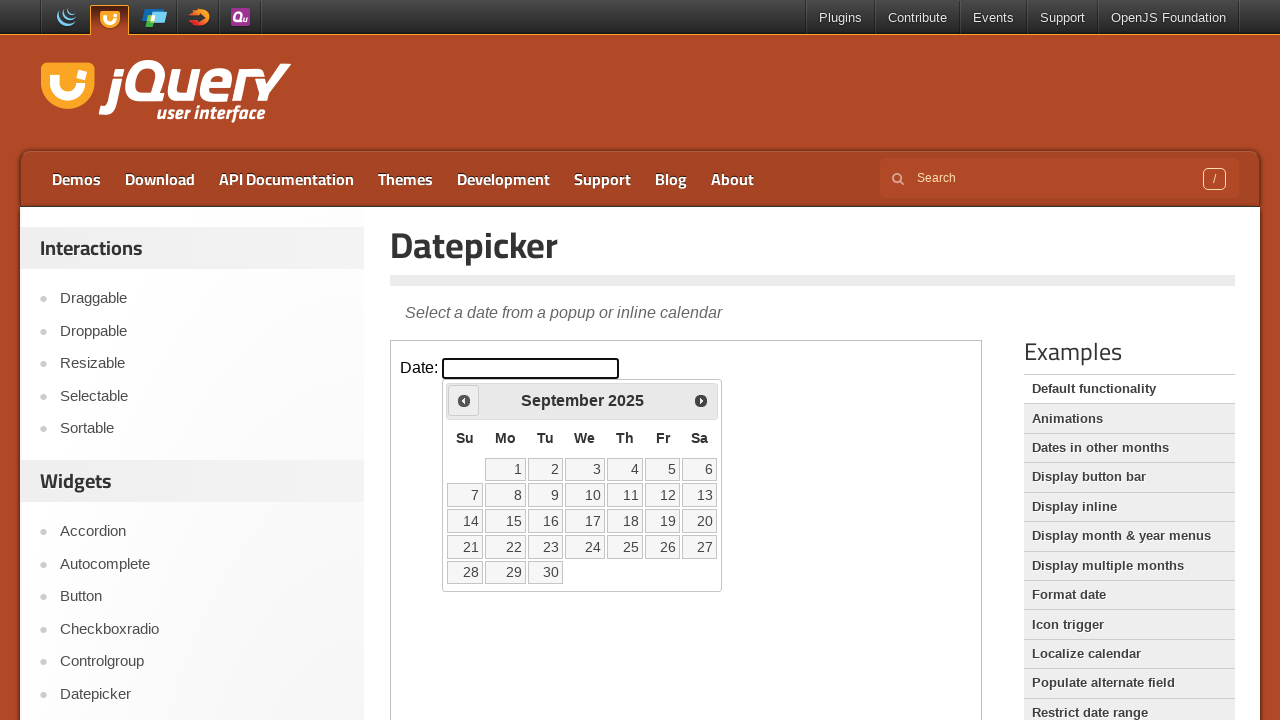

Retrieved current year: 2025
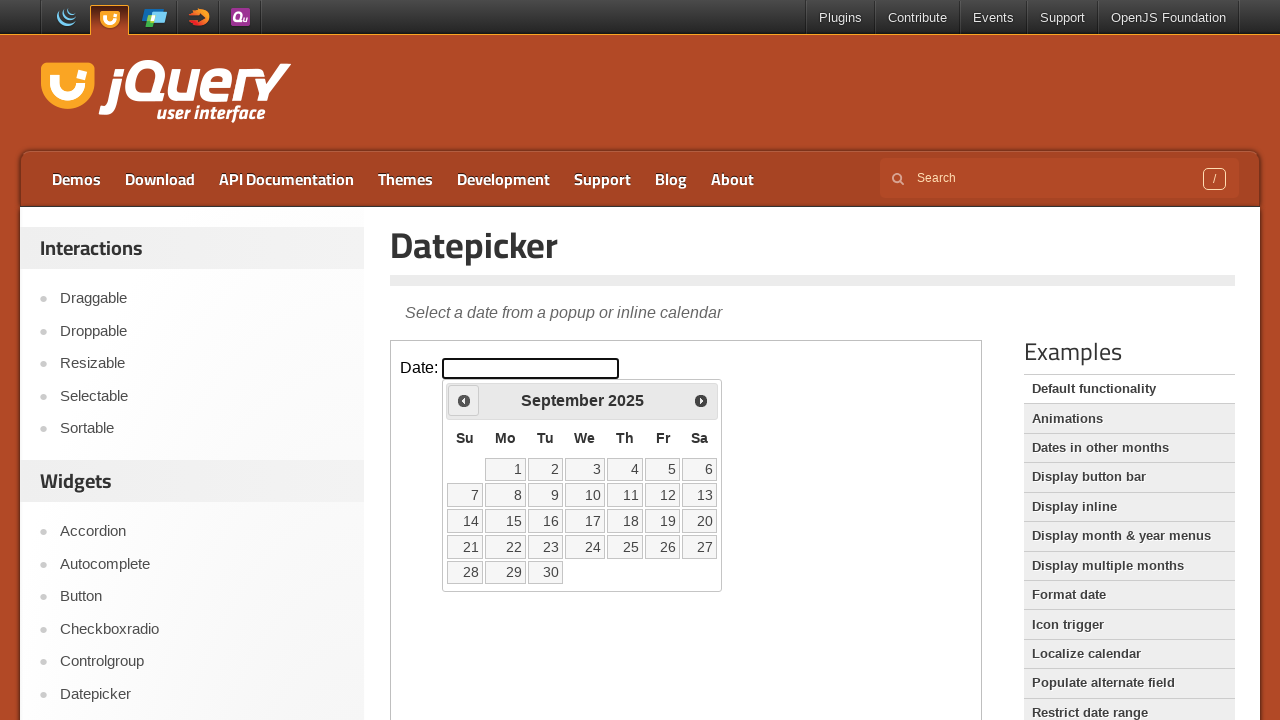

Clicked previous month arrow (currently at September 2025) at (464, 400) on iframe >> nth=0 >> internal:control=enter-frame >> span.ui-icon-circle-triangle-
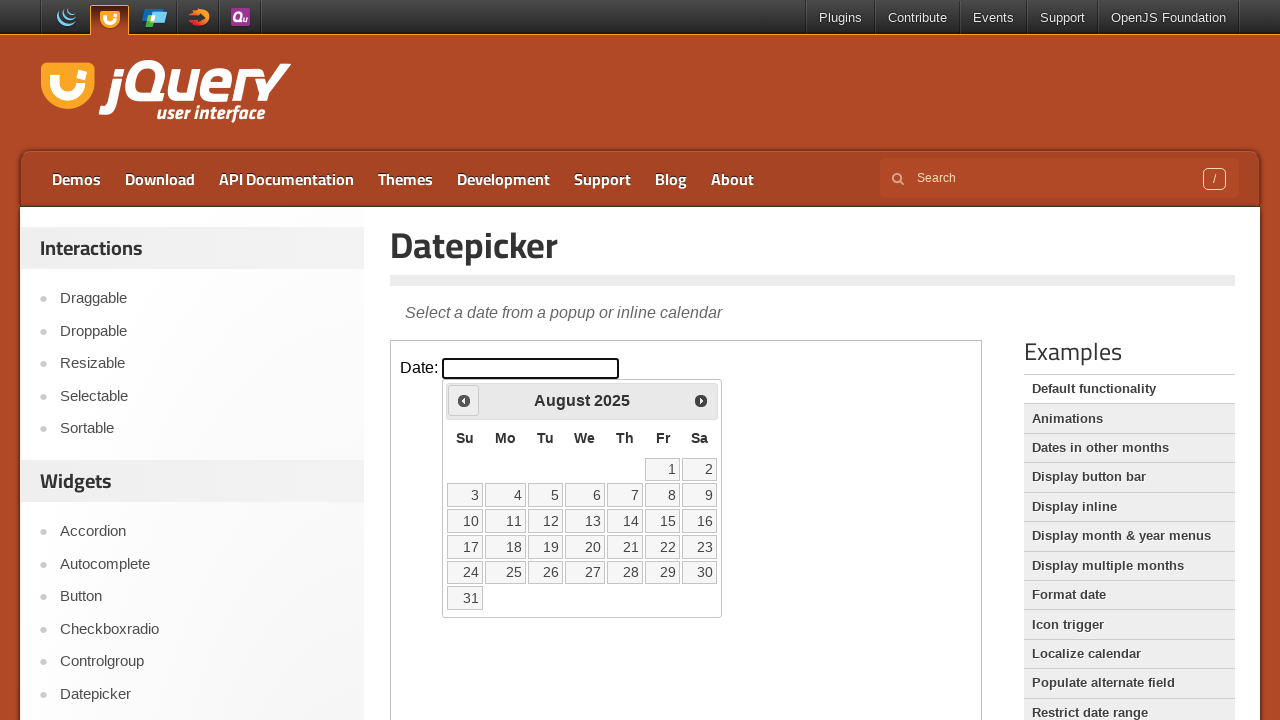

Waited 200ms for calendar to update
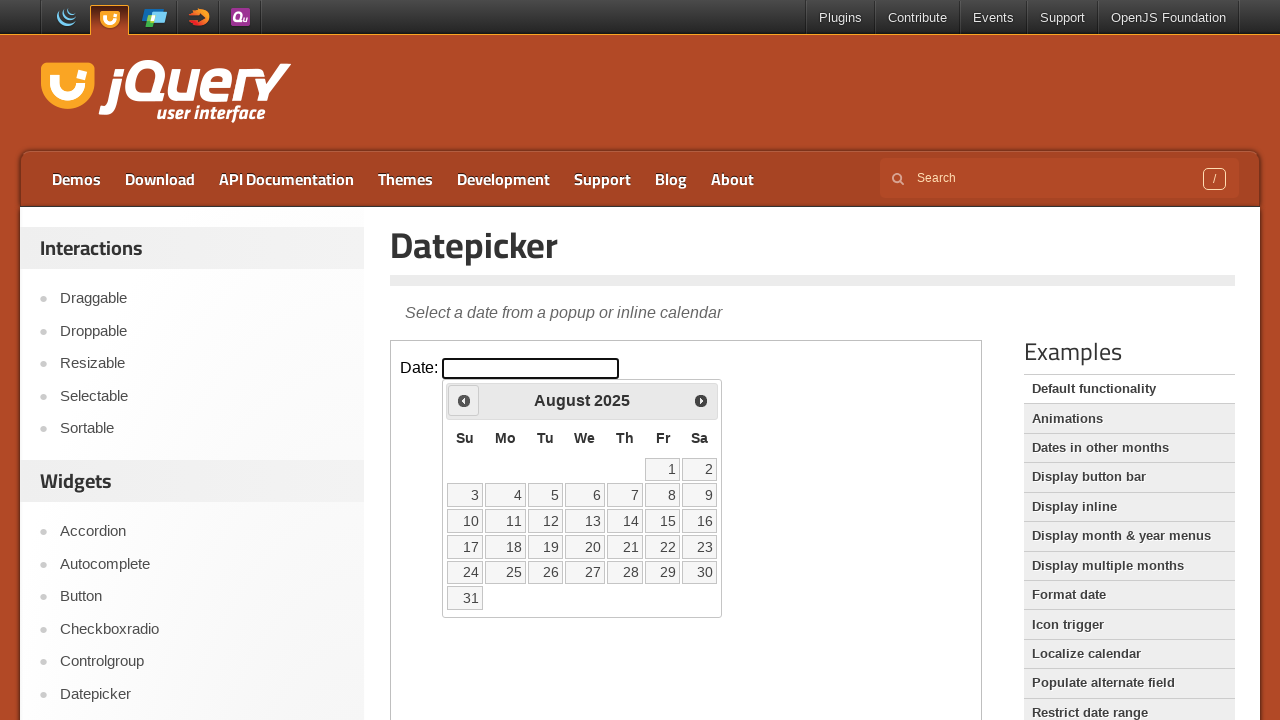

Retrieved current month: August
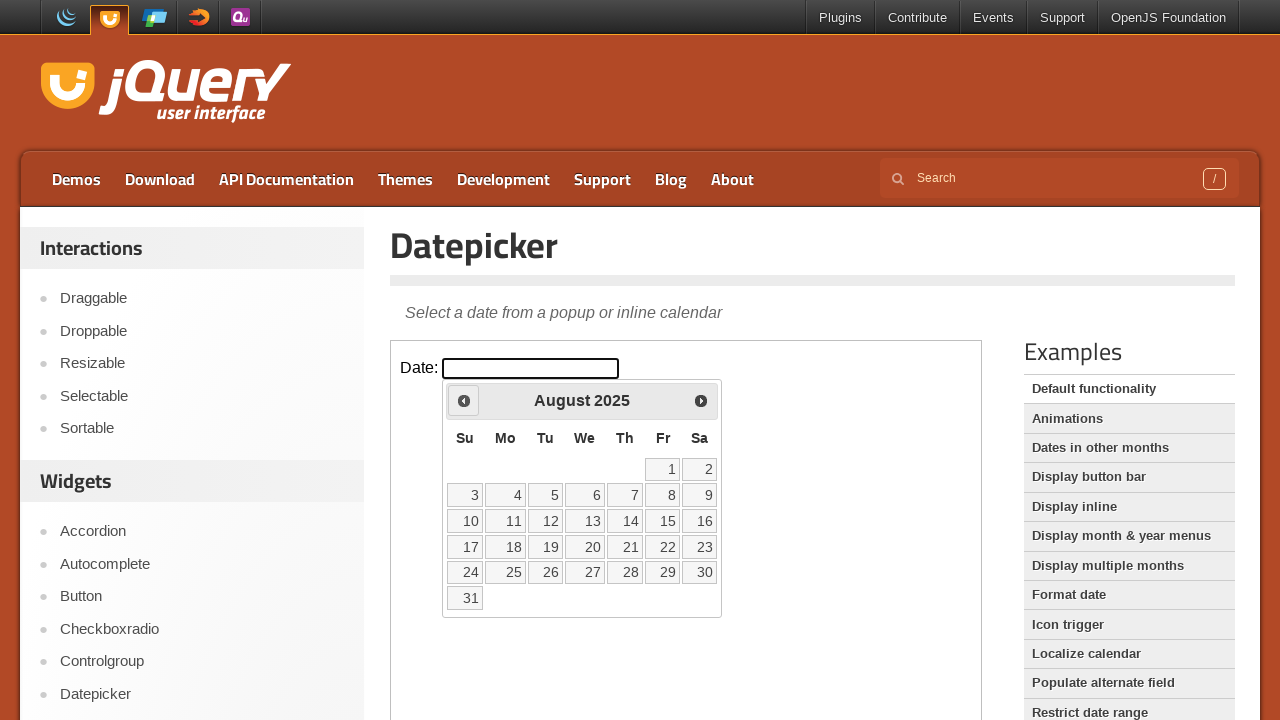

Retrieved current year: 2025
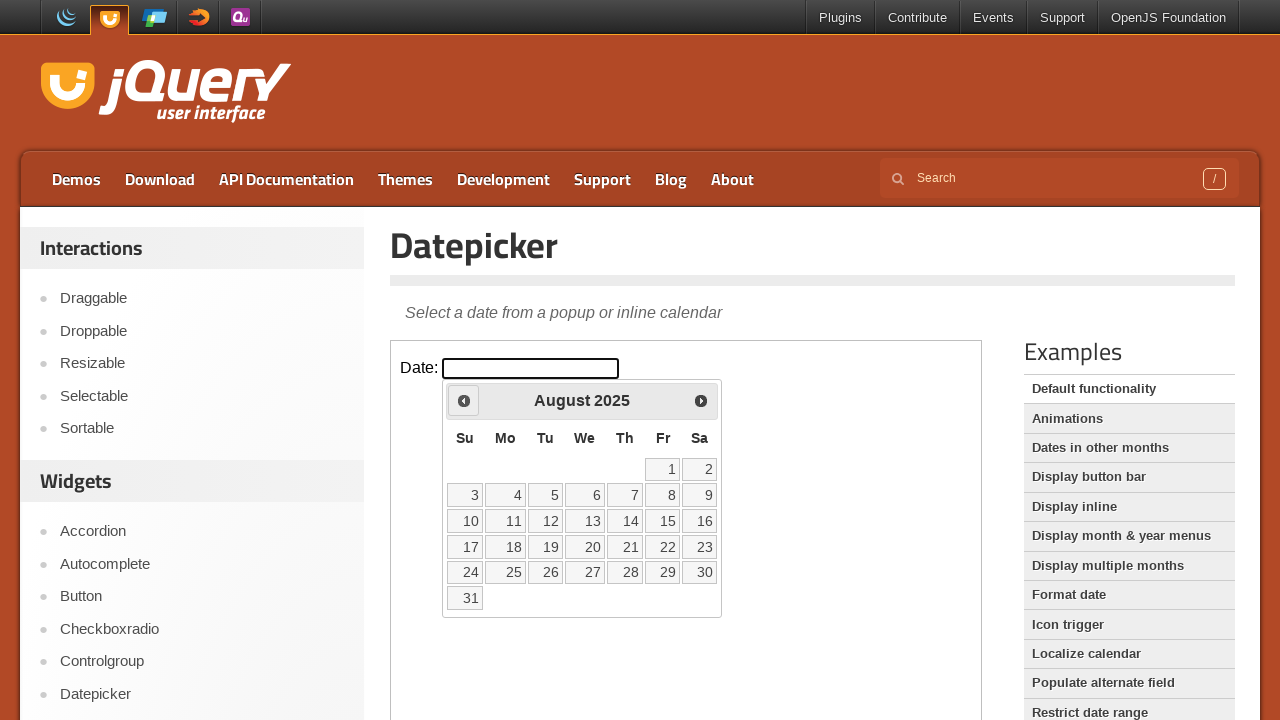

Clicked previous month arrow (currently at August 2025) at (464, 400) on iframe >> nth=0 >> internal:control=enter-frame >> span.ui-icon-circle-triangle-
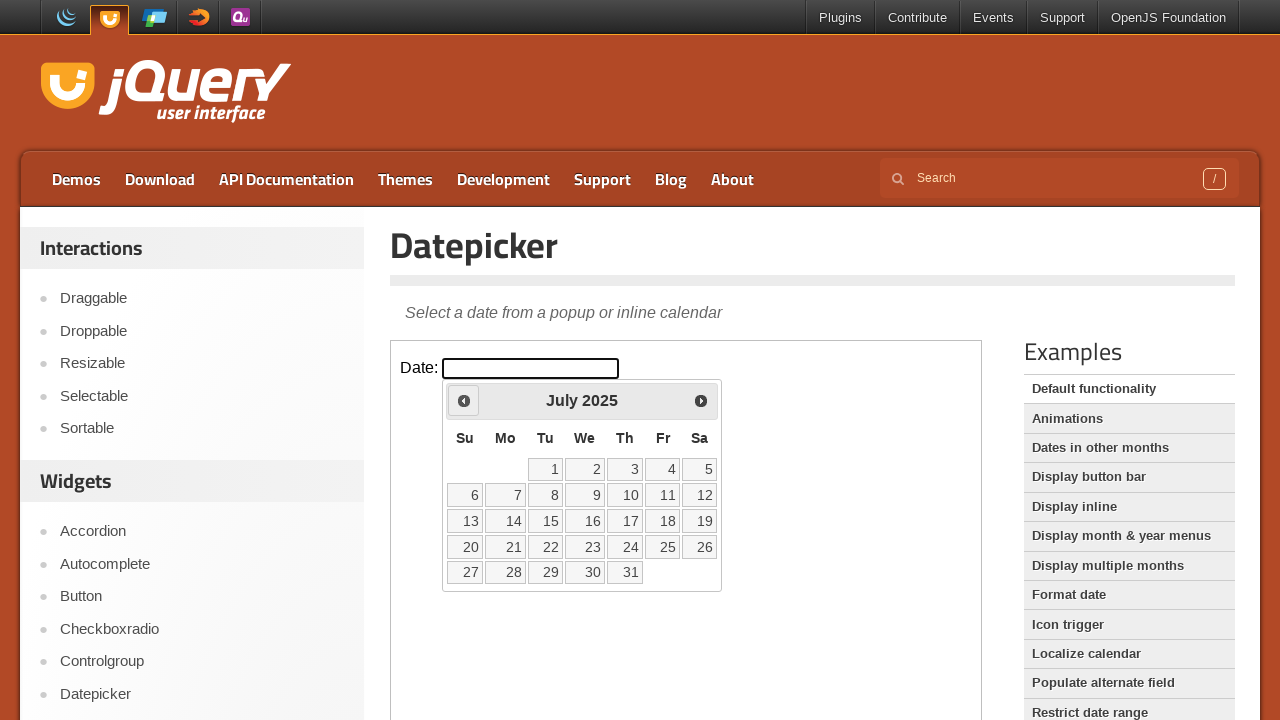

Waited 200ms for calendar to update
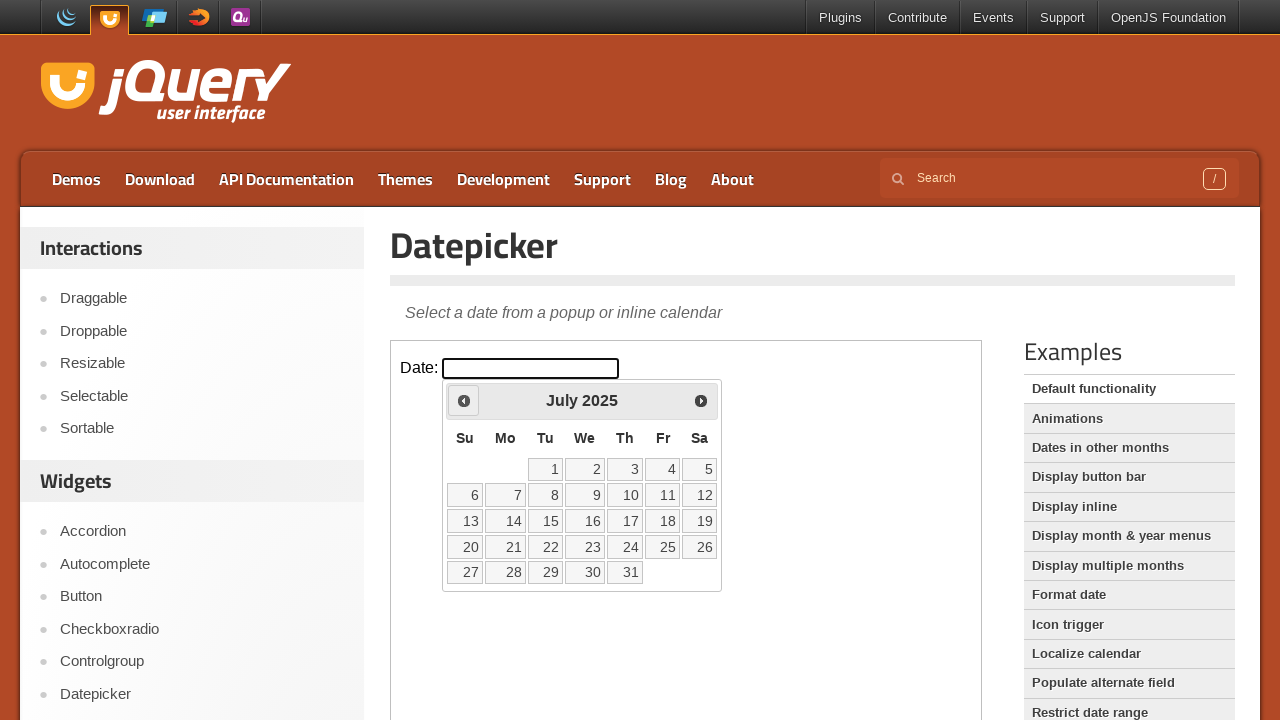

Retrieved current month: July
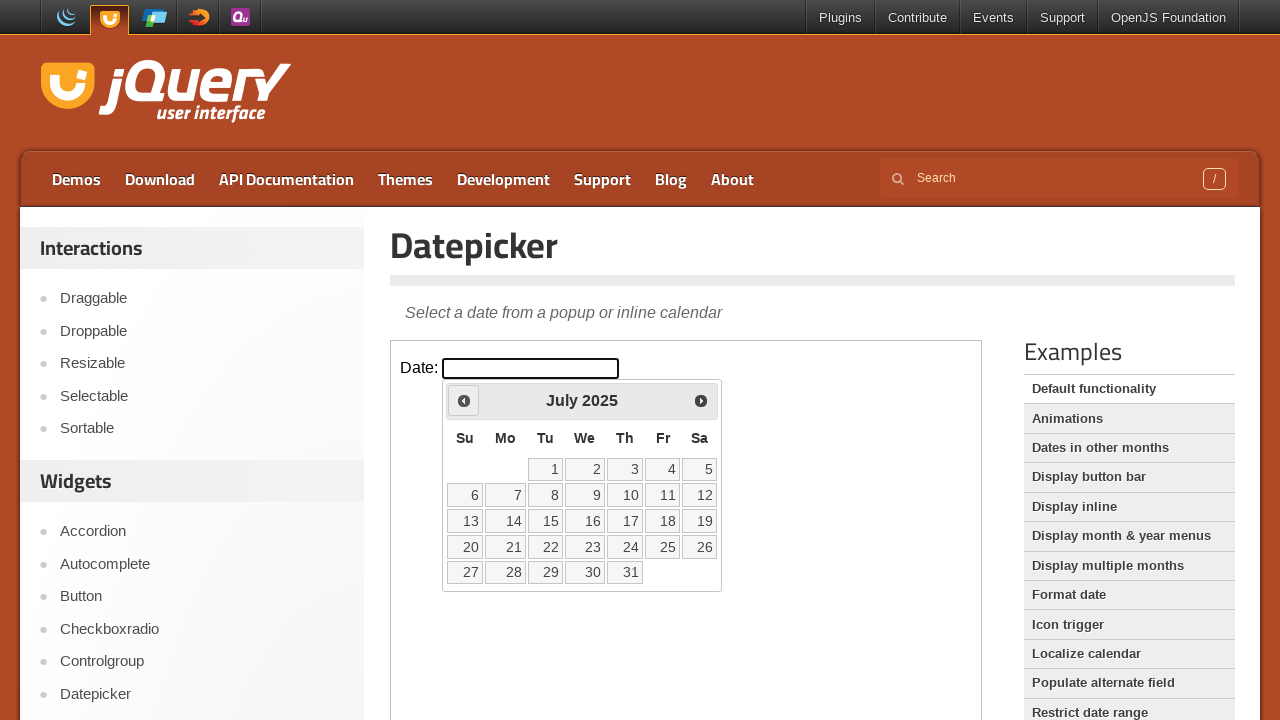

Retrieved current year: 2025
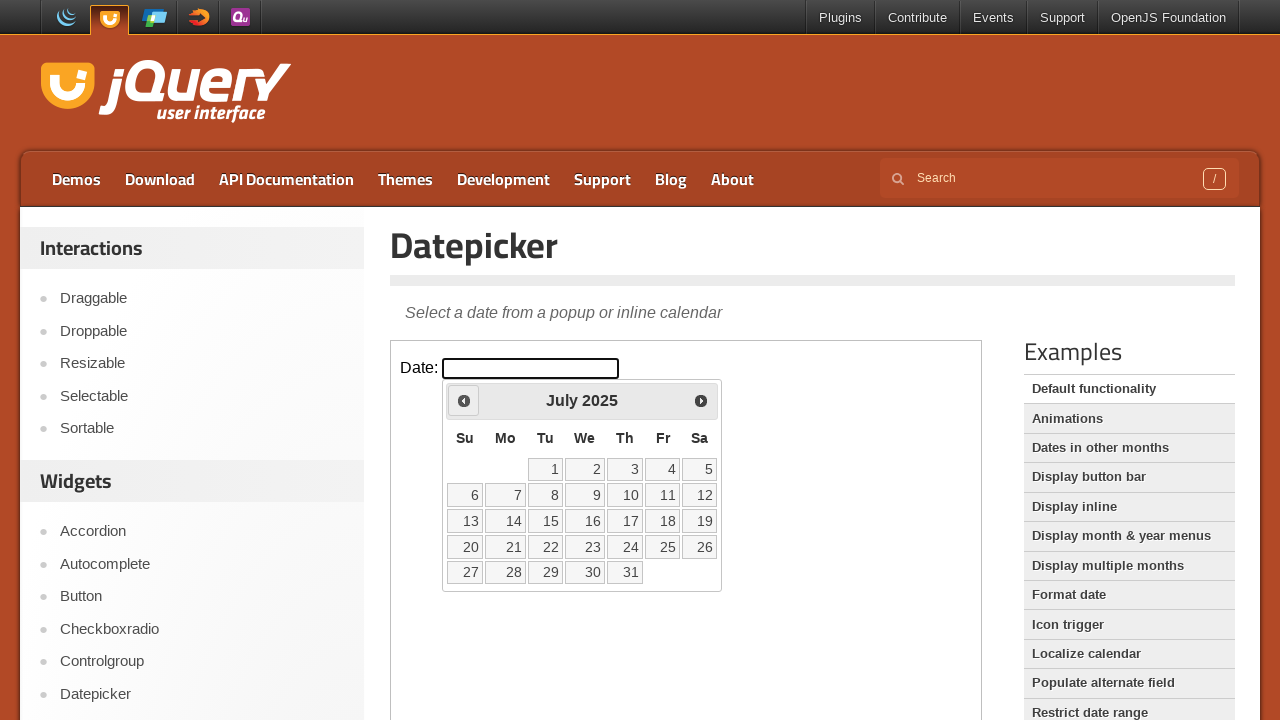

Clicked previous month arrow (currently at July 2025) at (464, 400) on iframe >> nth=0 >> internal:control=enter-frame >> span.ui-icon-circle-triangle-
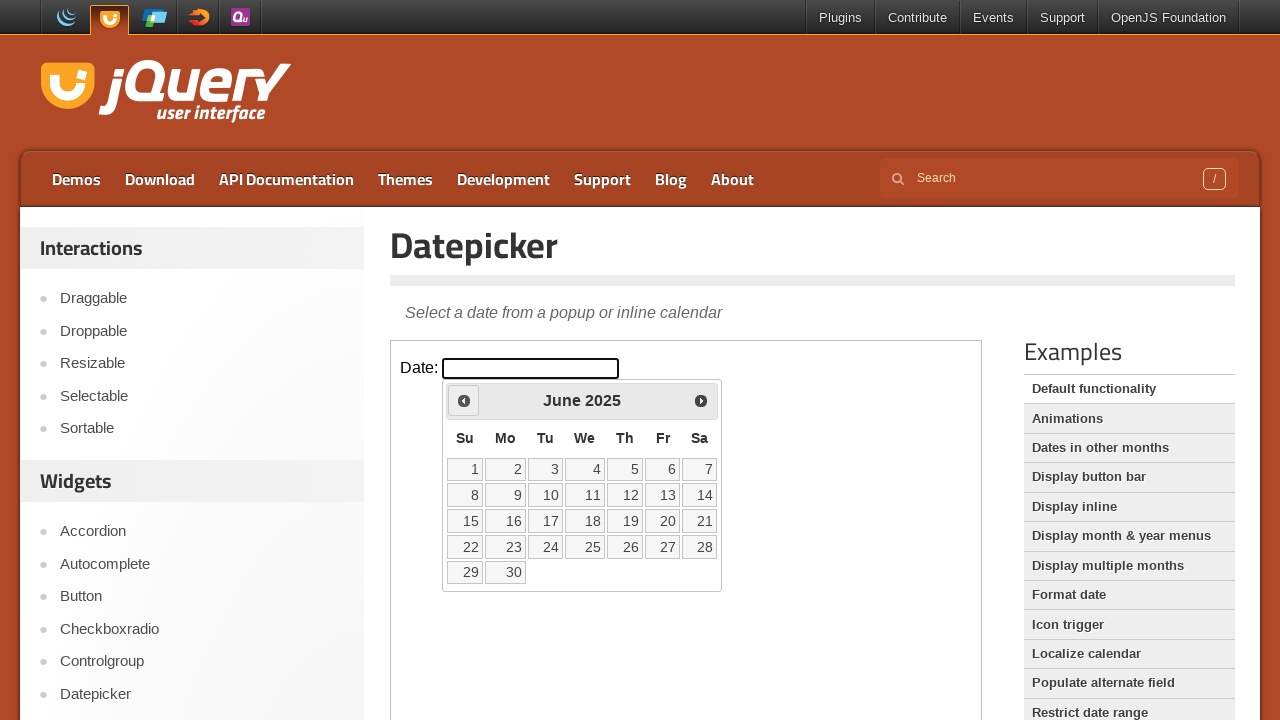

Waited 200ms for calendar to update
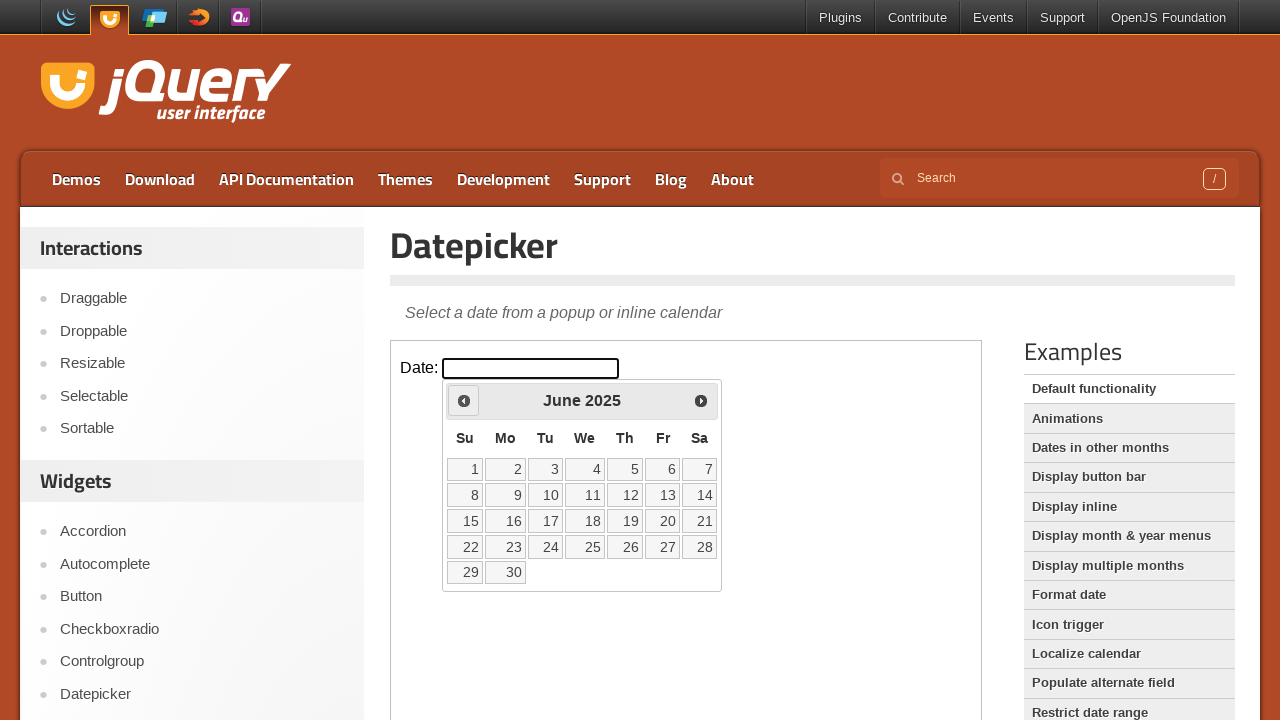

Retrieved current month: June
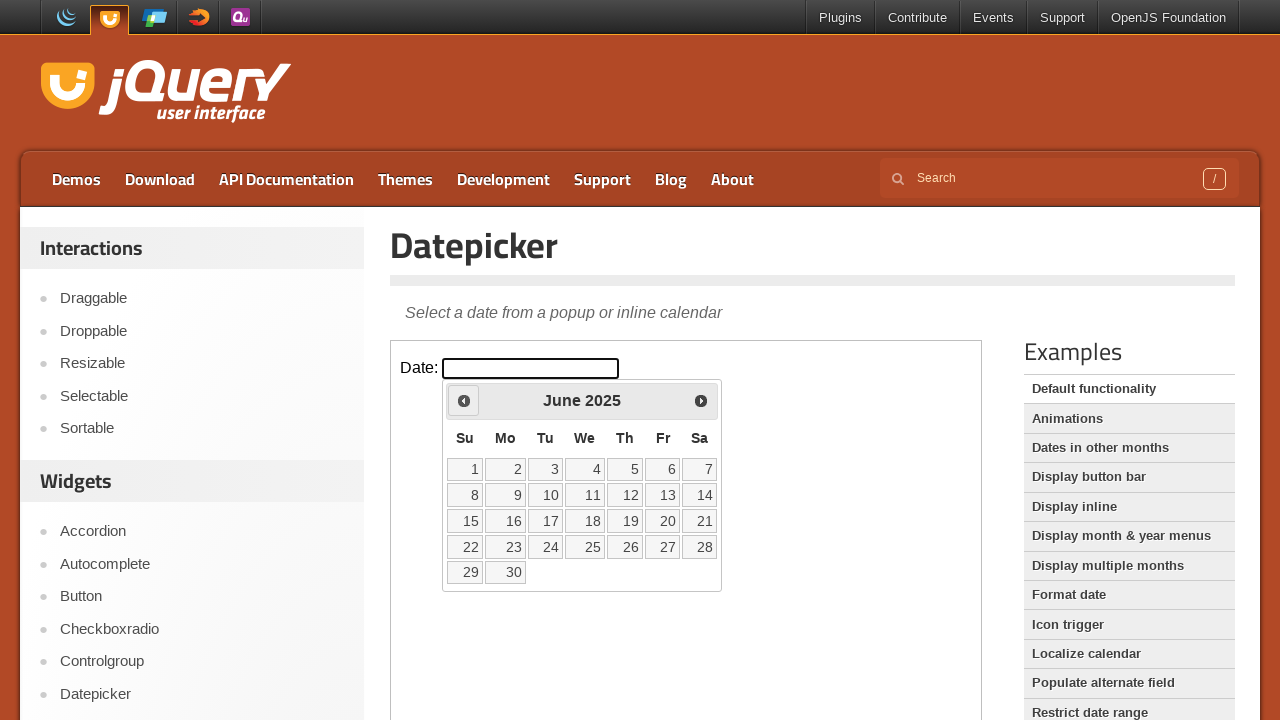

Retrieved current year: 2025
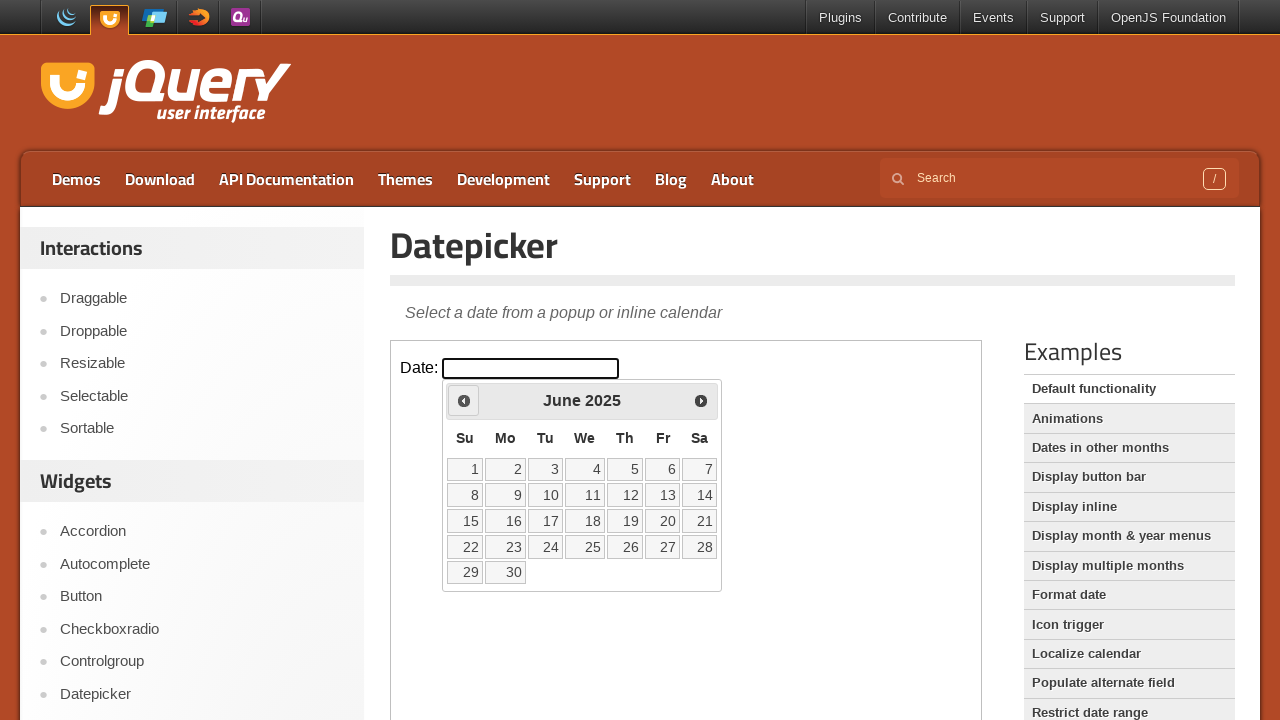

Clicked previous month arrow (currently at June 2025) at (464, 400) on iframe >> nth=0 >> internal:control=enter-frame >> span.ui-icon-circle-triangle-
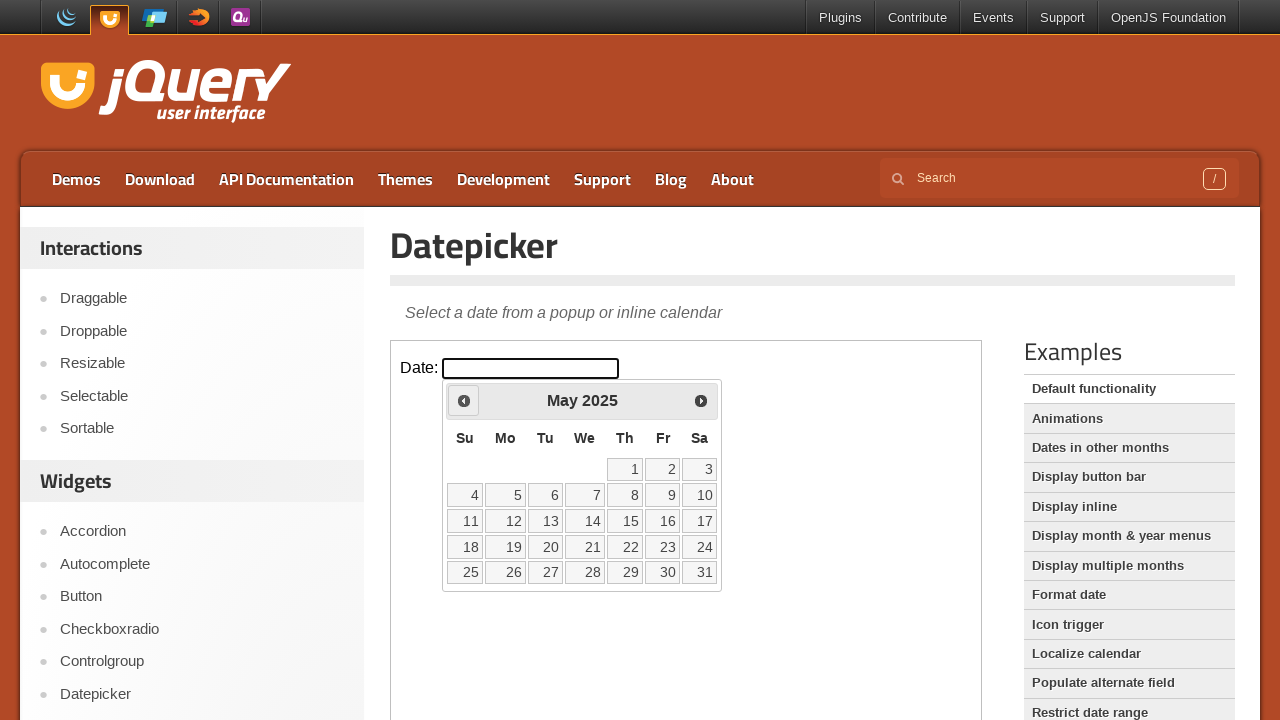

Waited 200ms for calendar to update
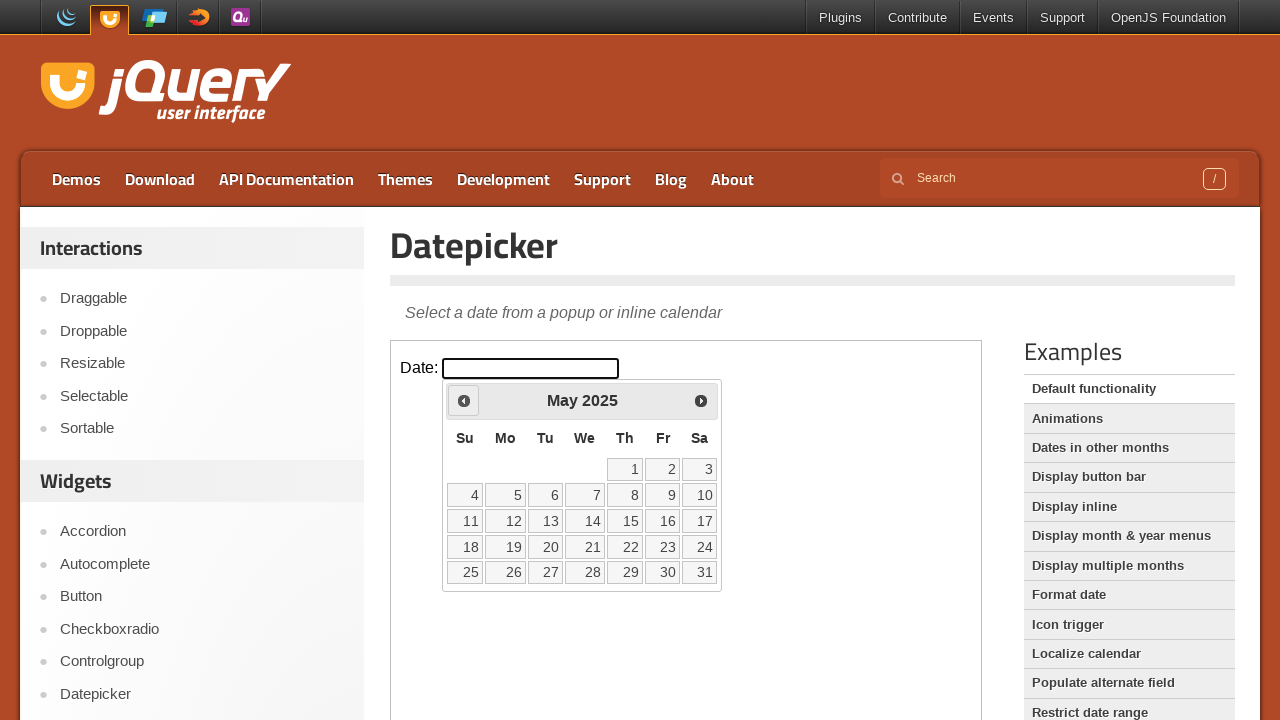

Retrieved current month: May
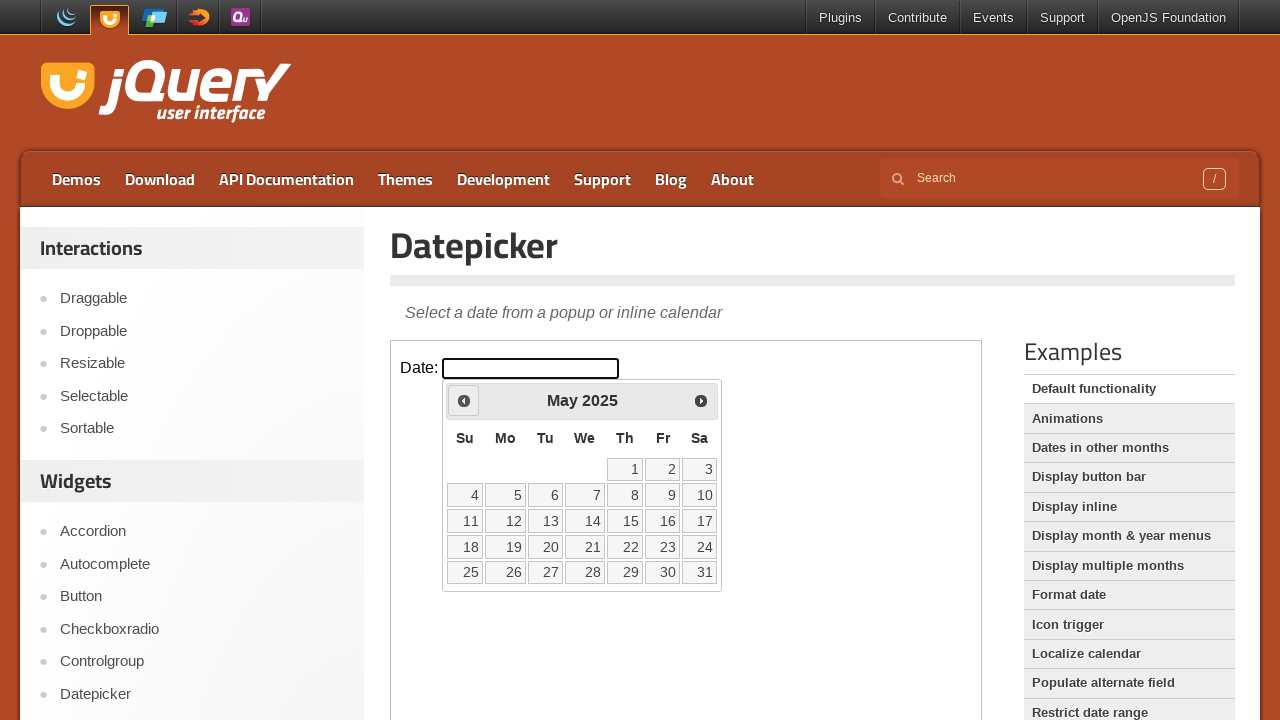

Retrieved current year: 2025
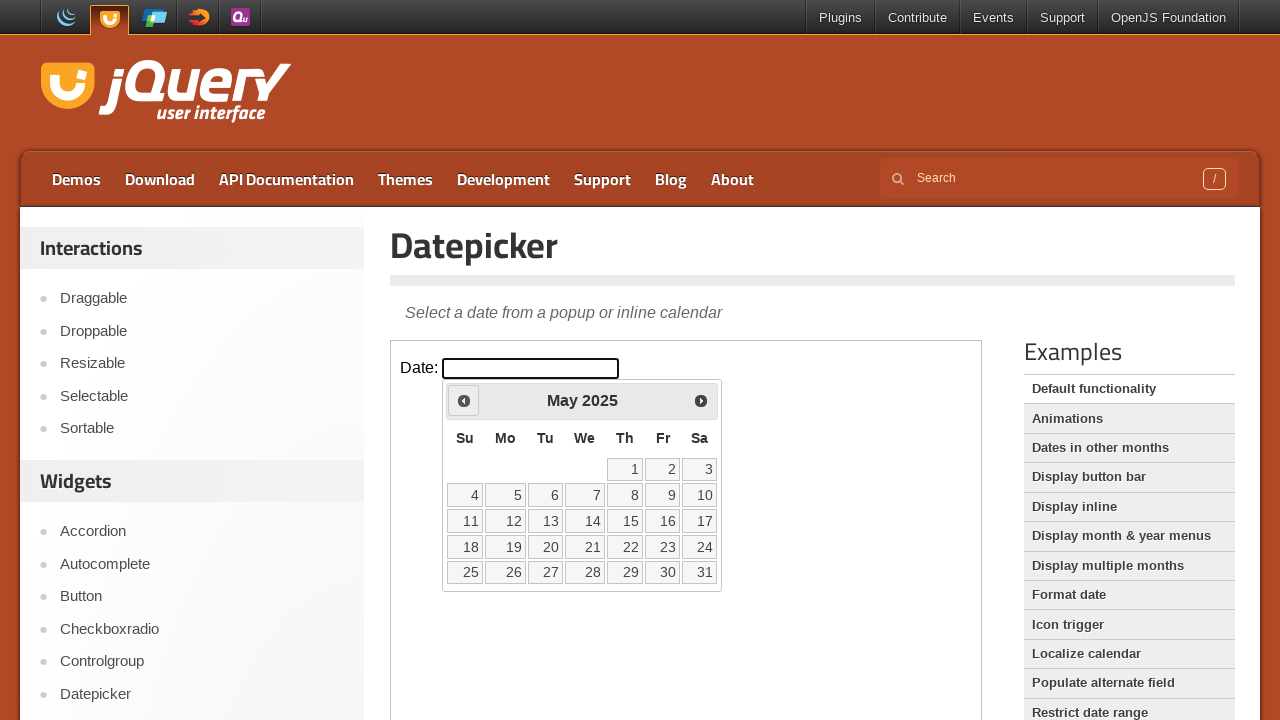

Clicked previous month arrow (currently at May 2025) at (464, 400) on iframe >> nth=0 >> internal:control=enter-frame >> span.ui-icon-circle-triangle-
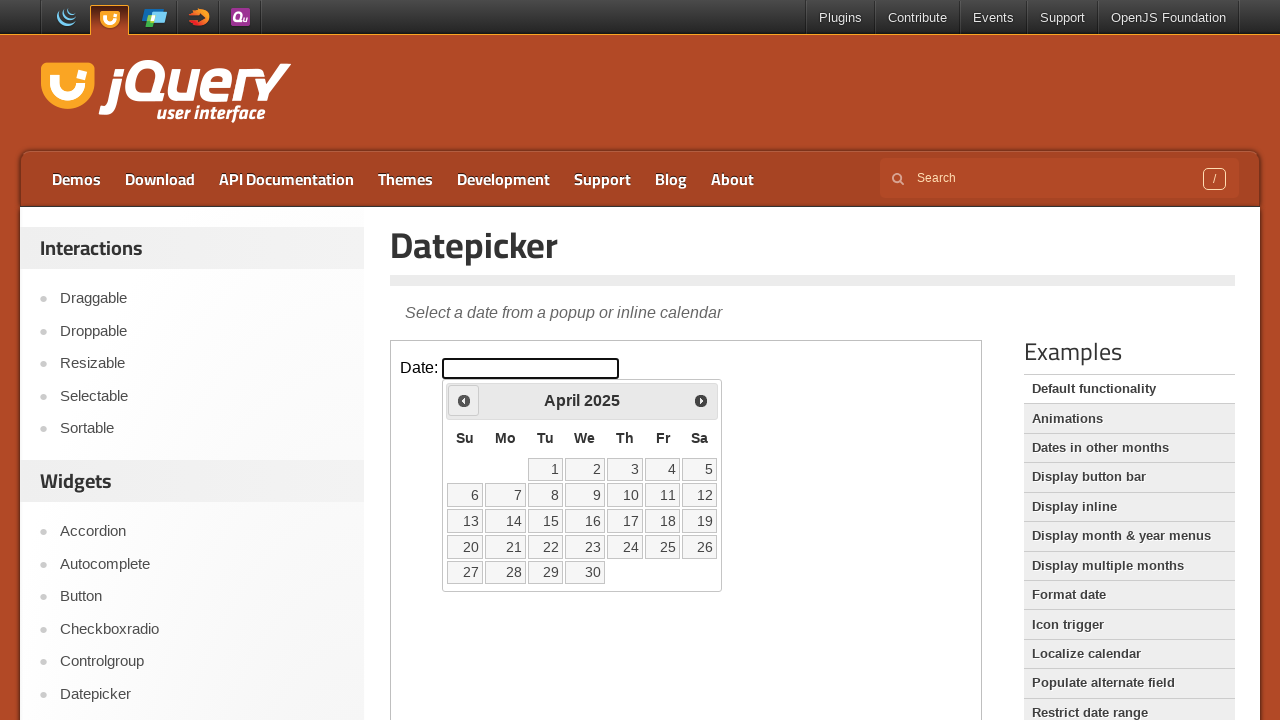

Waited 200ms for calendar to update
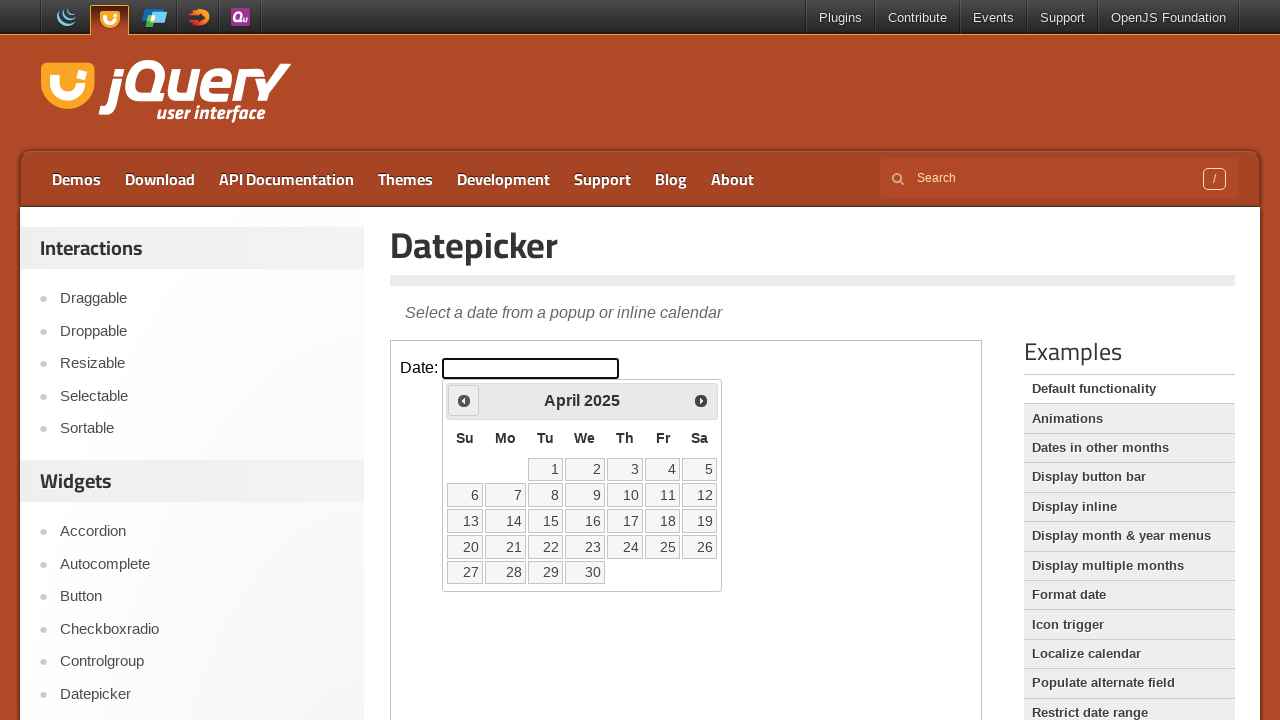

Retrieved current month: April
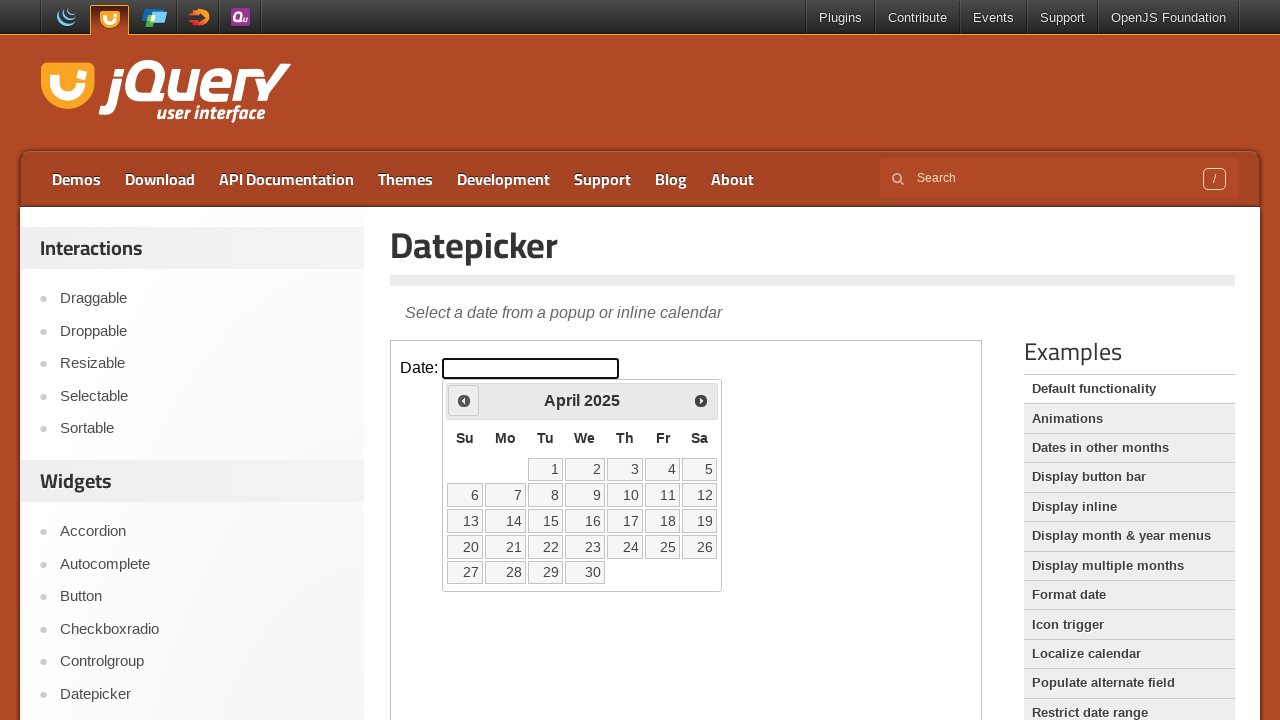

Retrieved current year: 2025
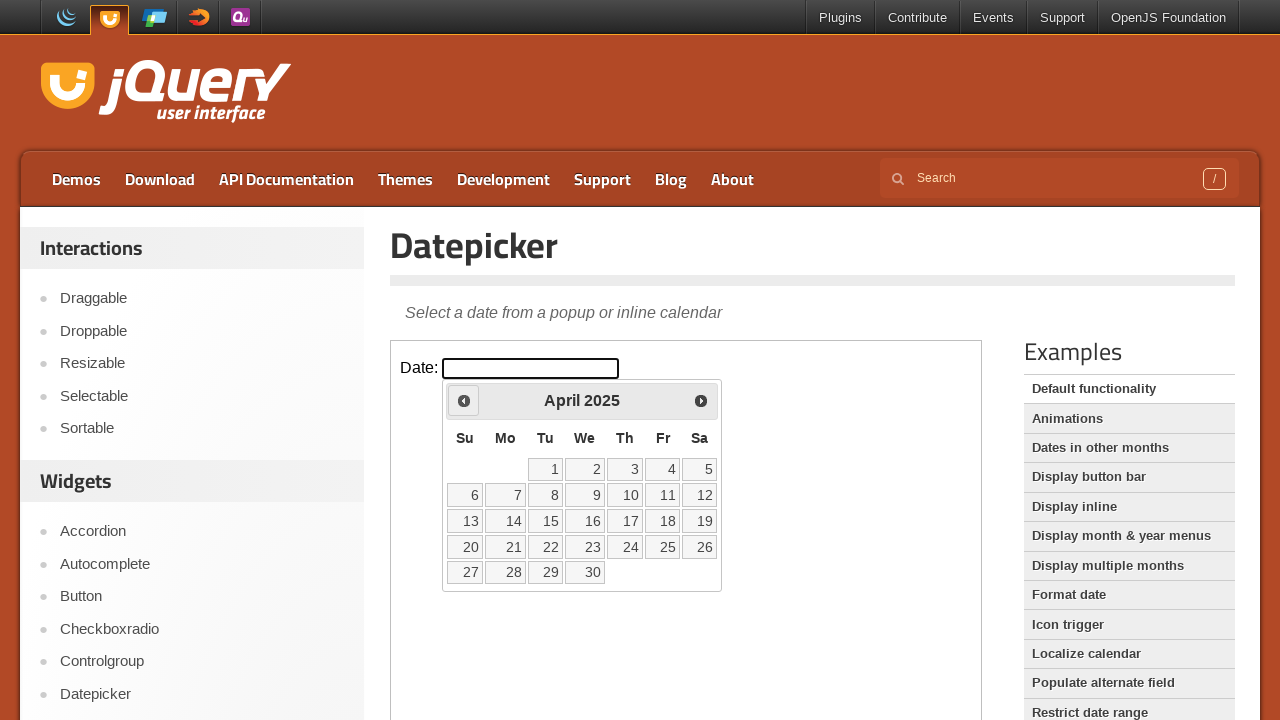

Clicked previous month arrow (currently at April 2025) at (464, 400) on iframe >> nth=0 >> internal:control=enter-frame >> span.ui-icon-circle-triangle-
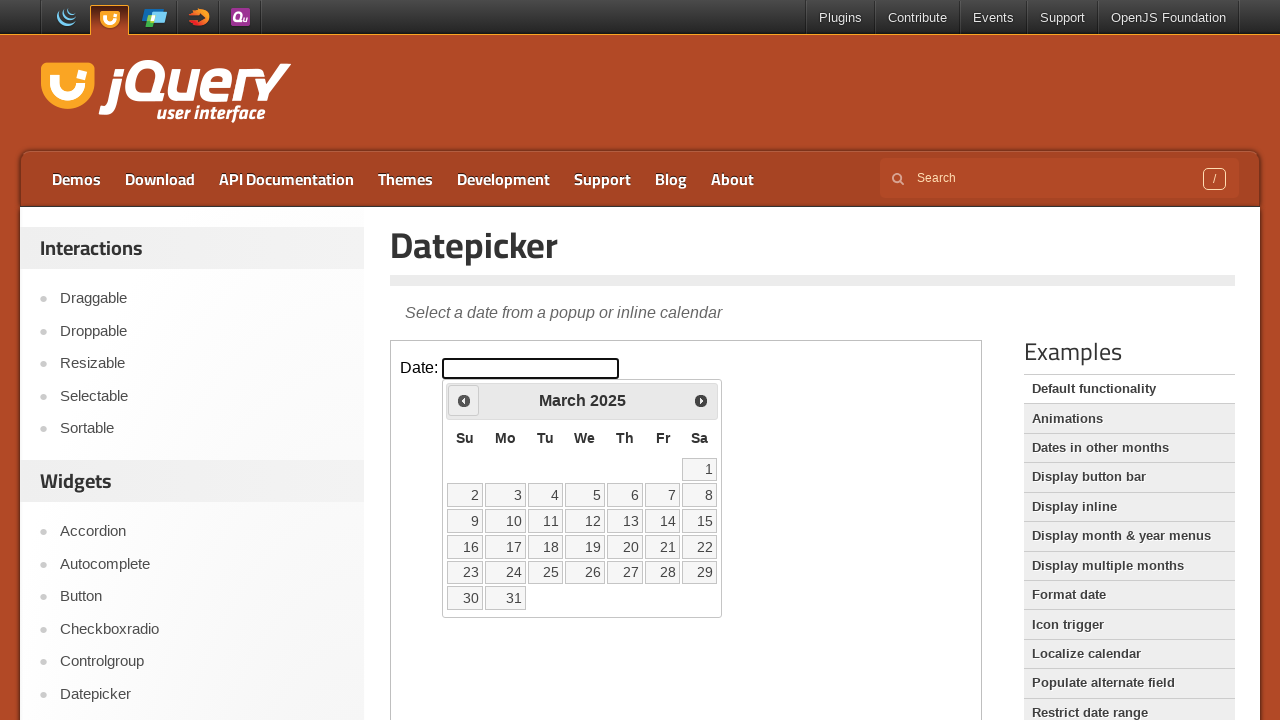

Waited 200ms for calendar to update
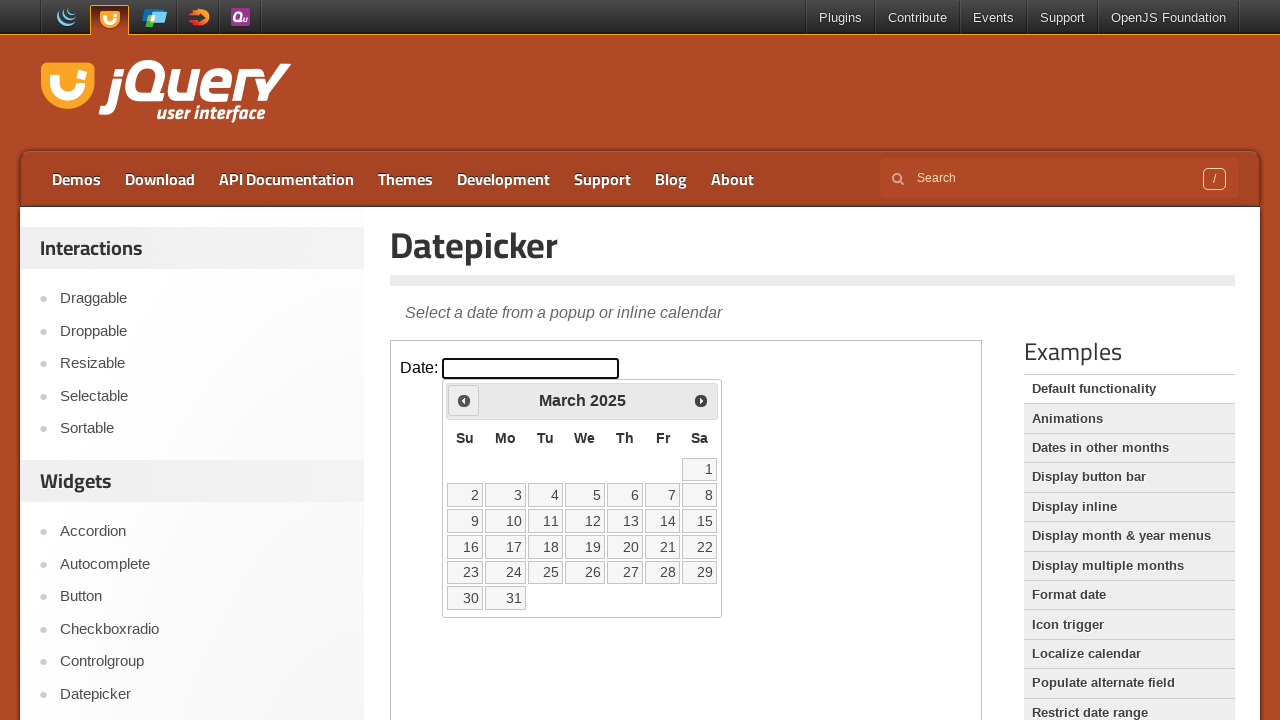

Retrieved current month: March
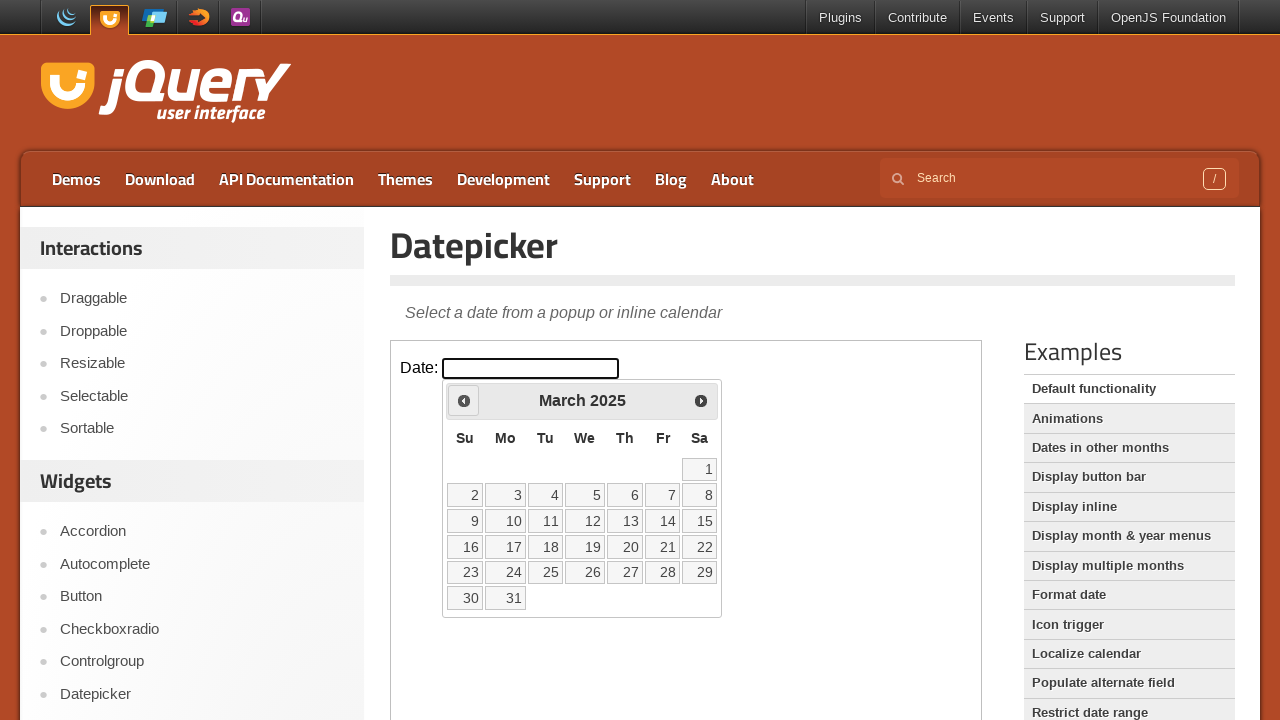

Retrieved current year: 2025
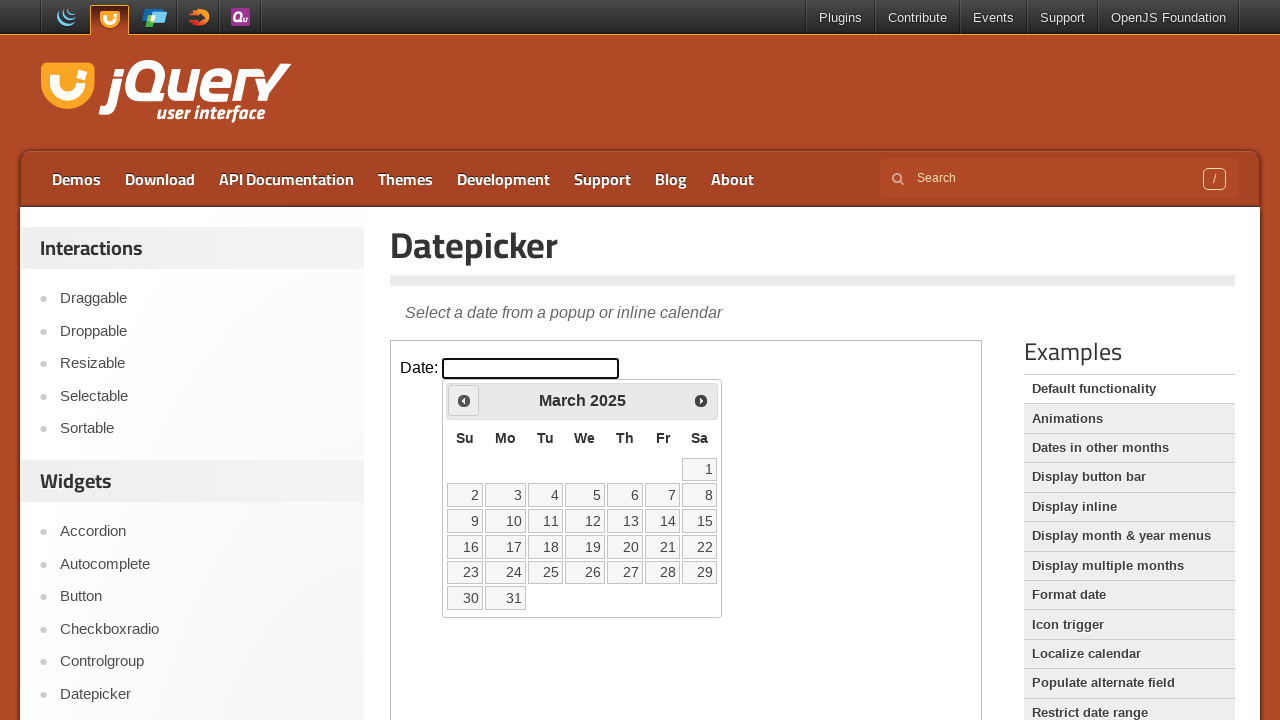

Clicked previous month arrow (currently at March 2025) at (464, 400) on iframe >> nth=0 >> internal:control=enter-frame >> span.ui-icon-circle-triangle-
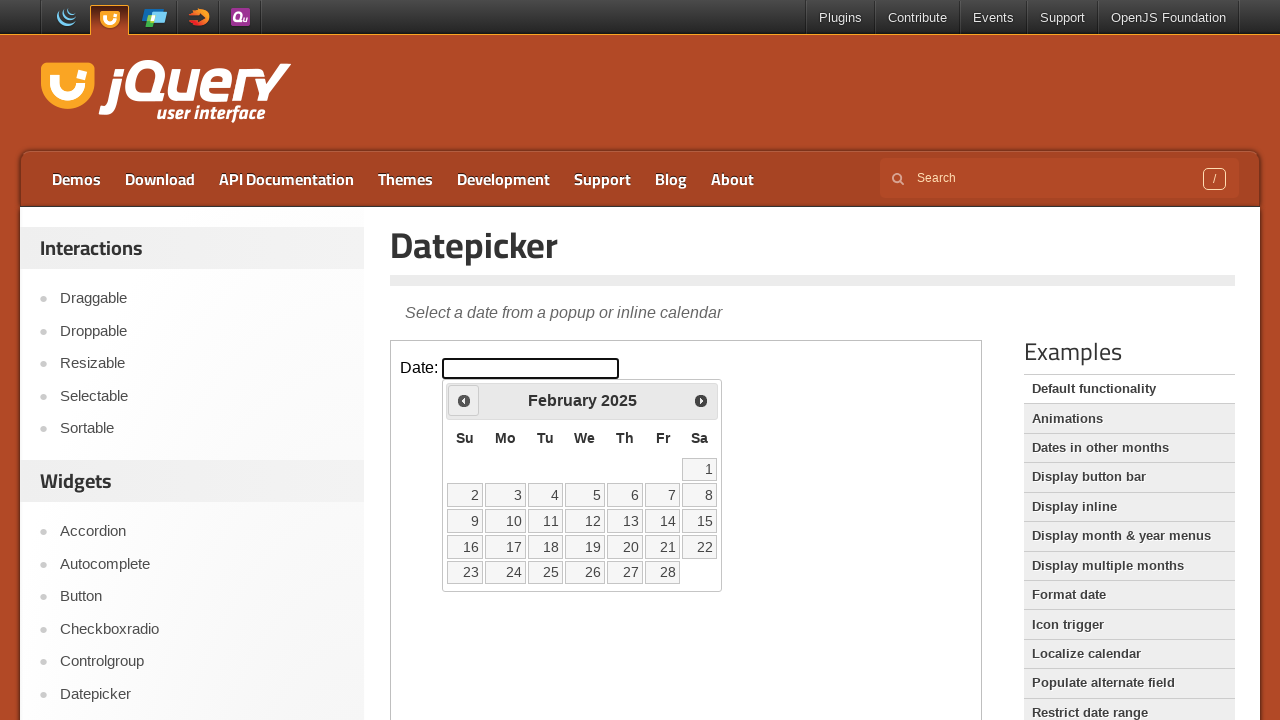

Waited 200ms for calendar to update
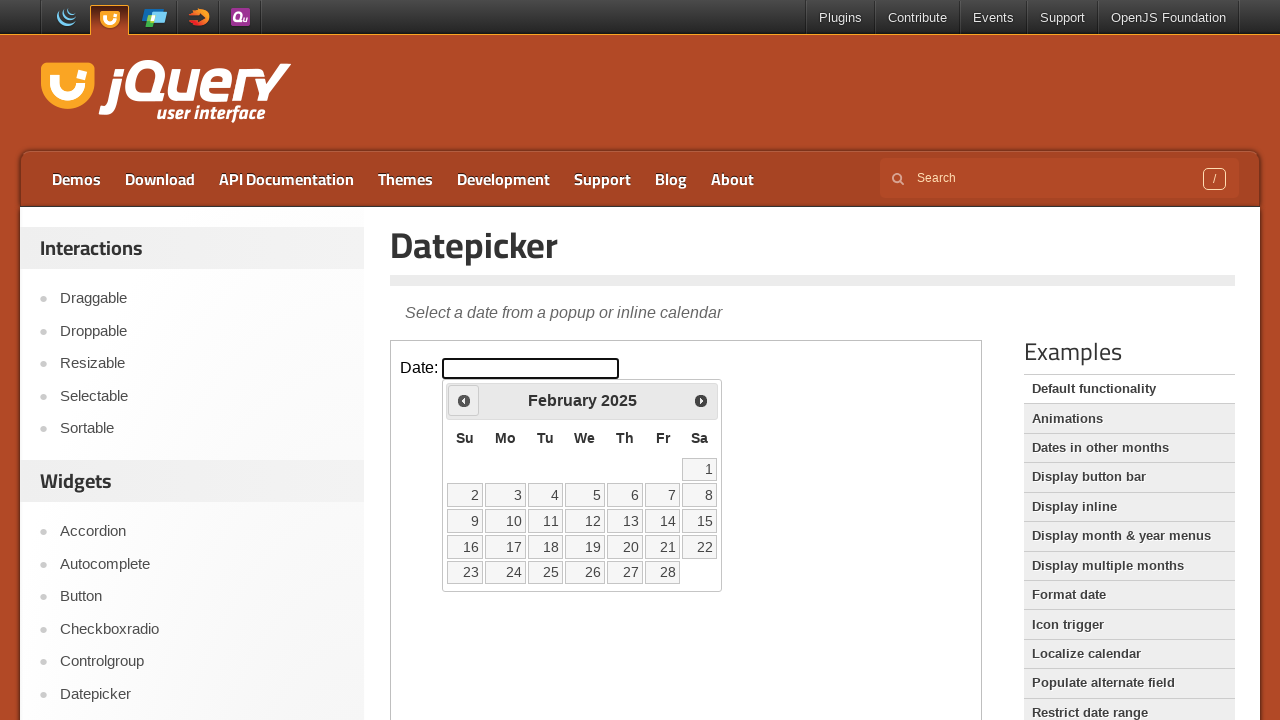

Retrieved current month: February
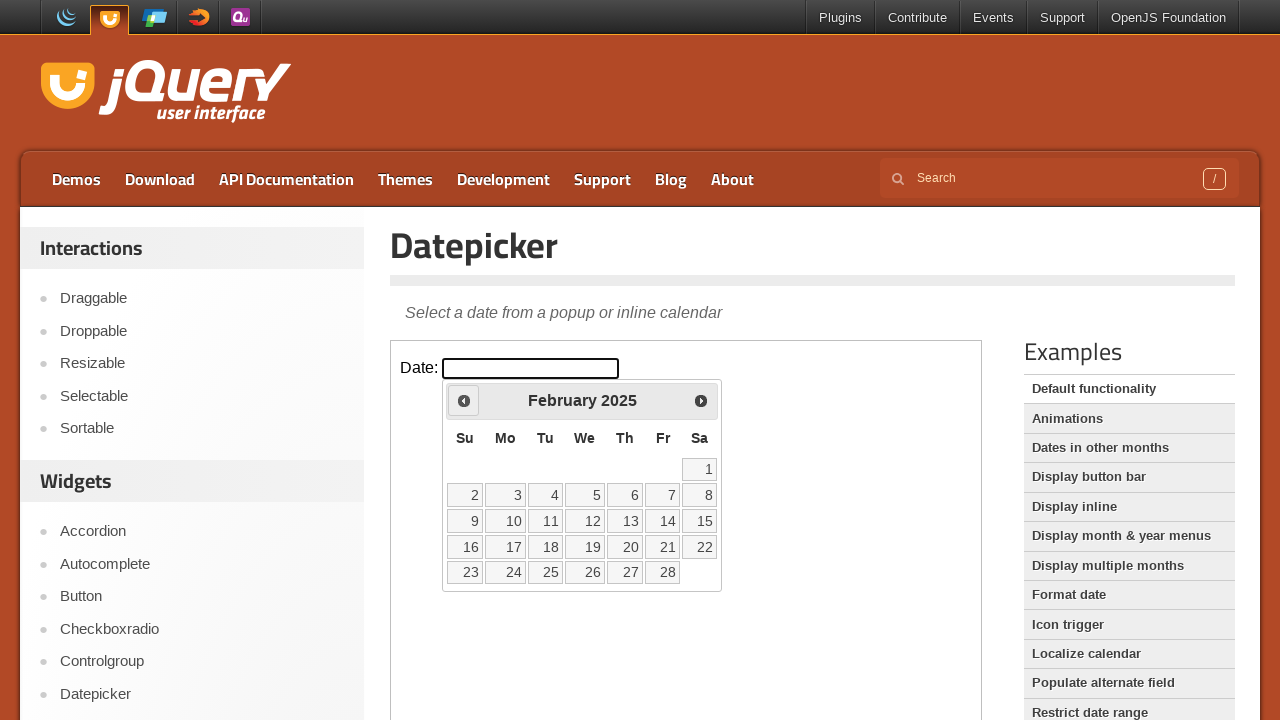

Retrieved current year: 2025
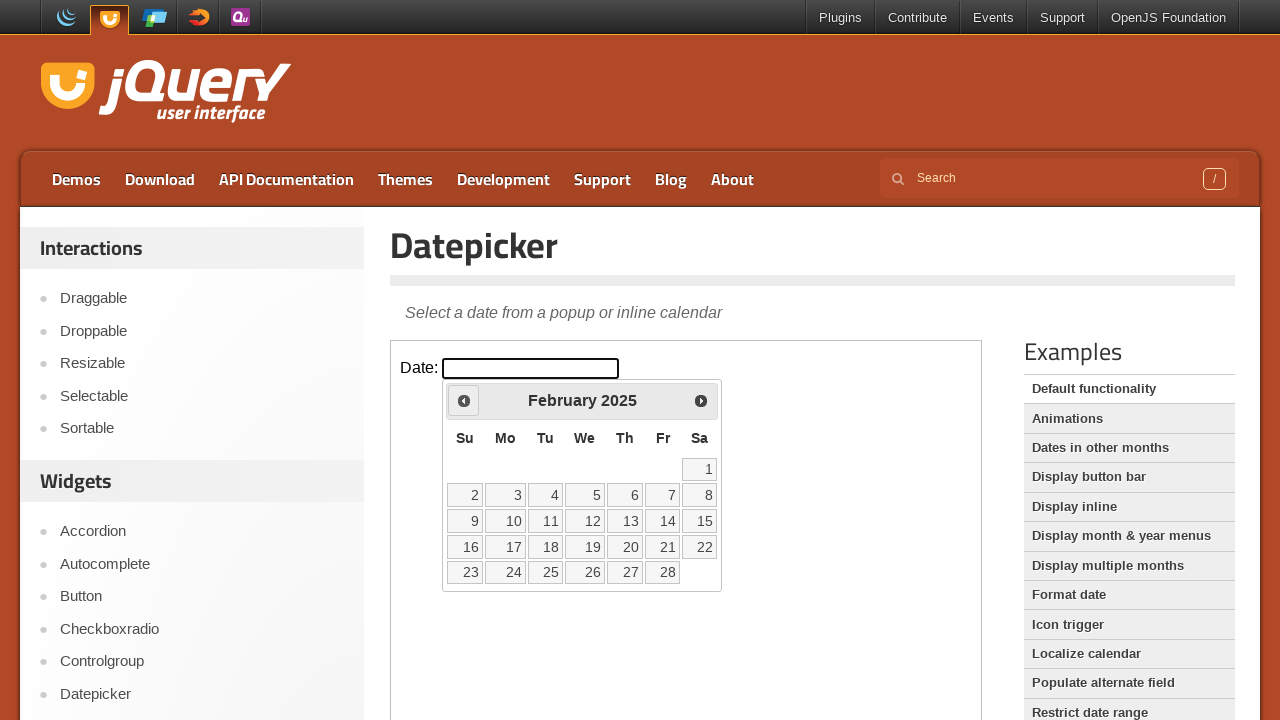

Clicked previous month arrow (currently at February 2025) at (464, 400) on iframe >> nth=0 >> internal:control=enter-frame >> span.ui-icon-circle-triangle-
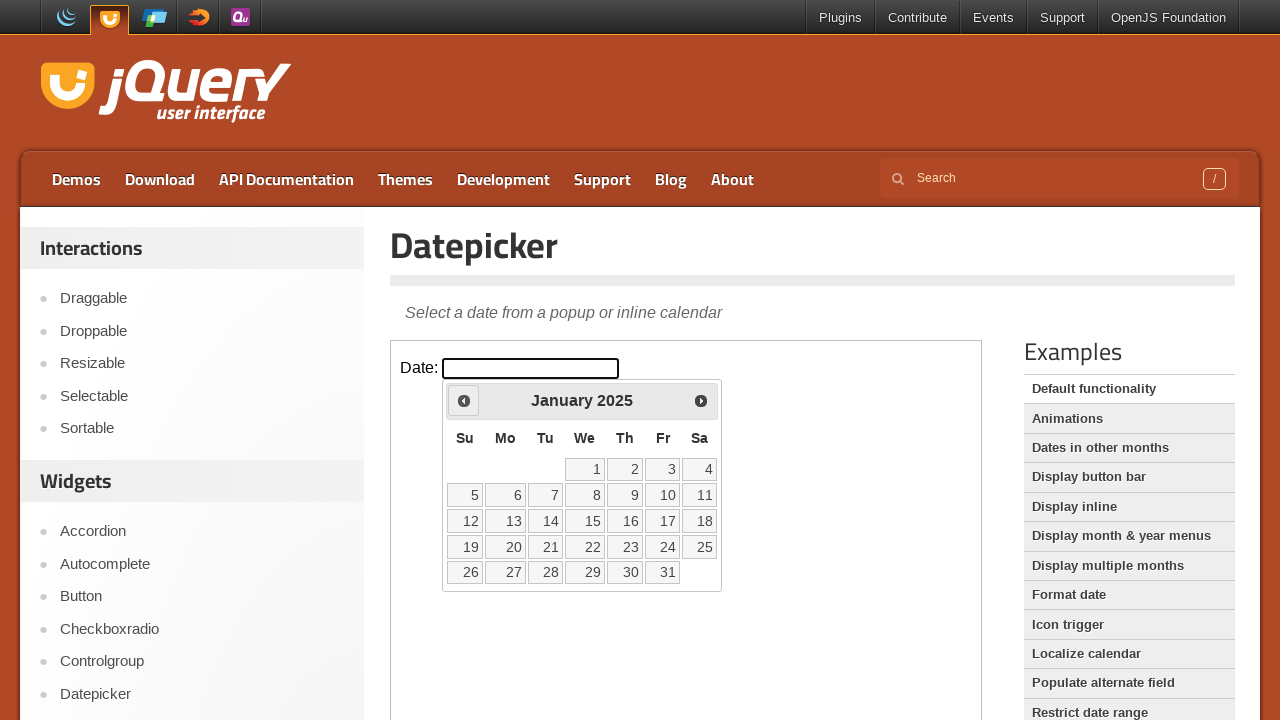

Waited 200ms for calendar to update
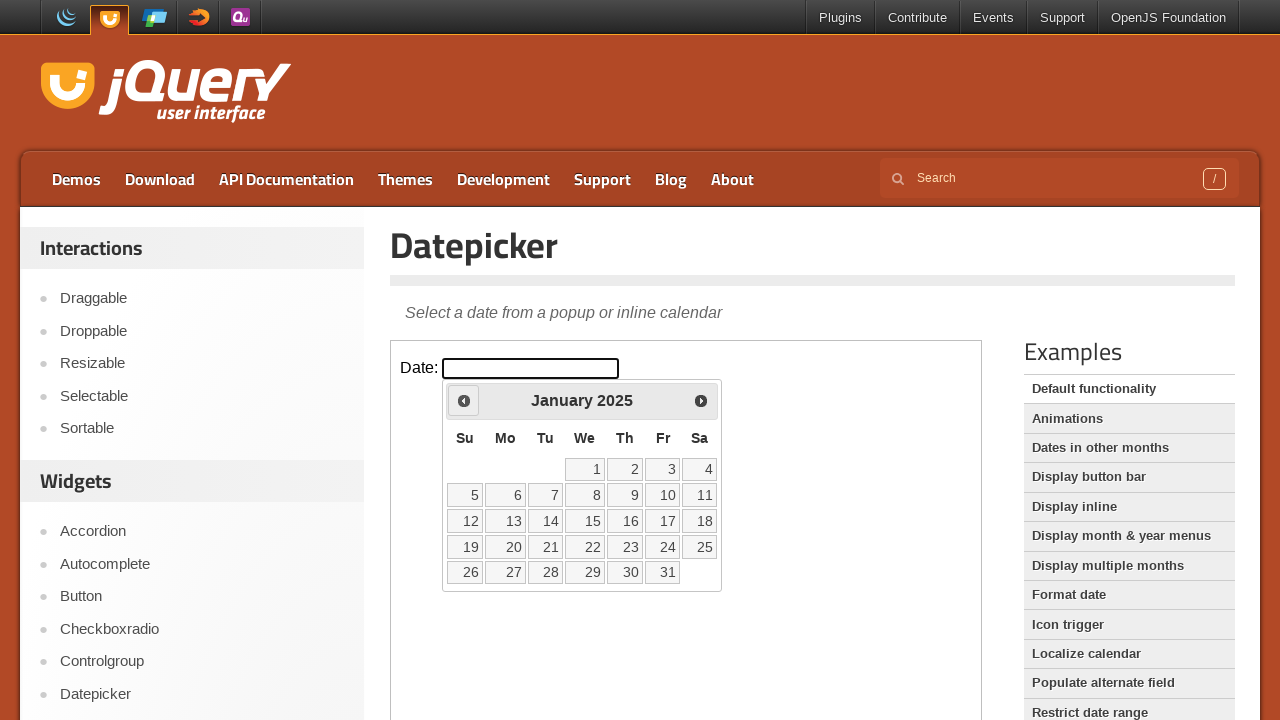

Retrieved current month: January
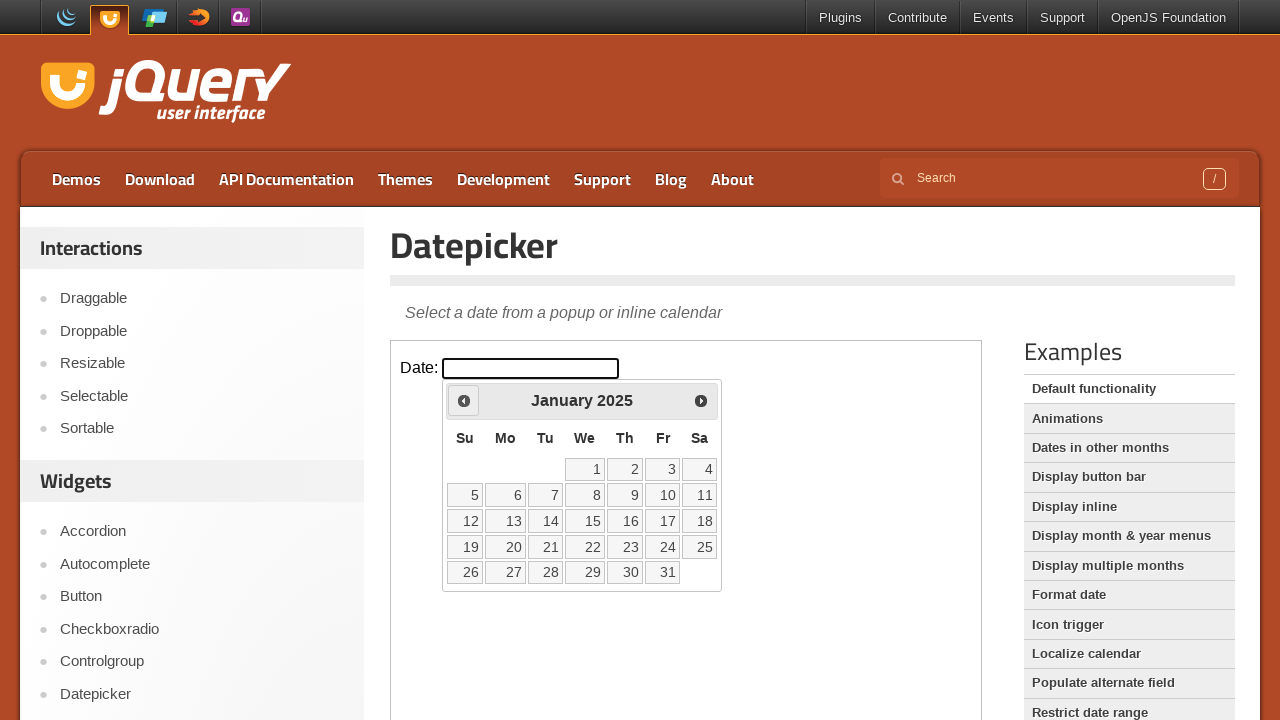

Retrieved current year: 2025
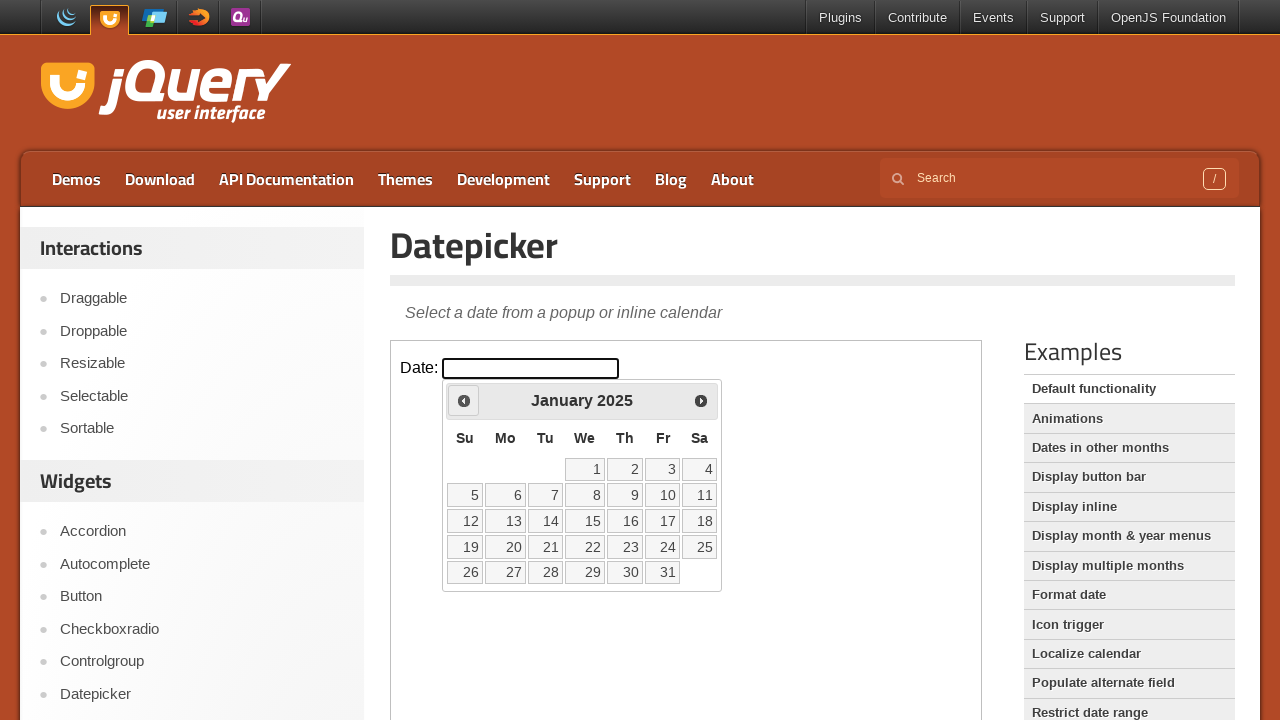

Clicked previous month arrow (currently at January 2025) at (464, 400) on iframe >> nth=0 >> internal:control=enter-frame >> span.ui-icon-circle-triangle-
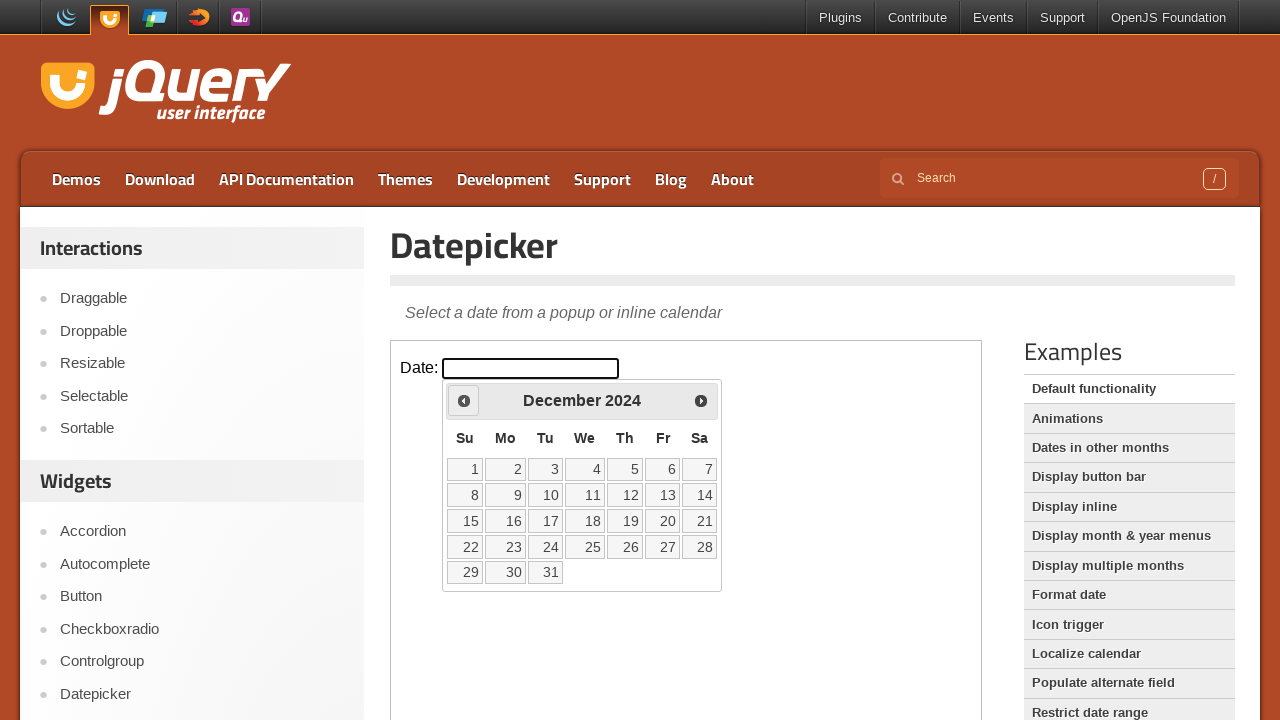

Waited 200ms for calendar to update
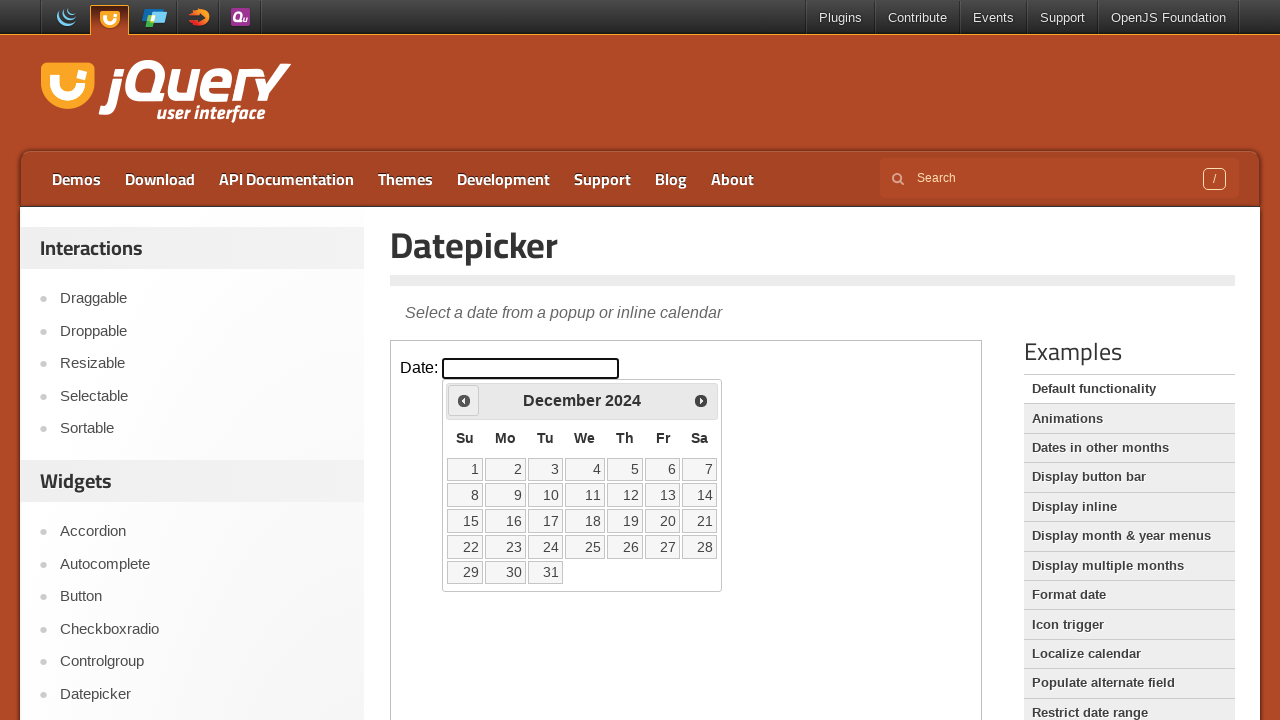

Retrieved current month: December
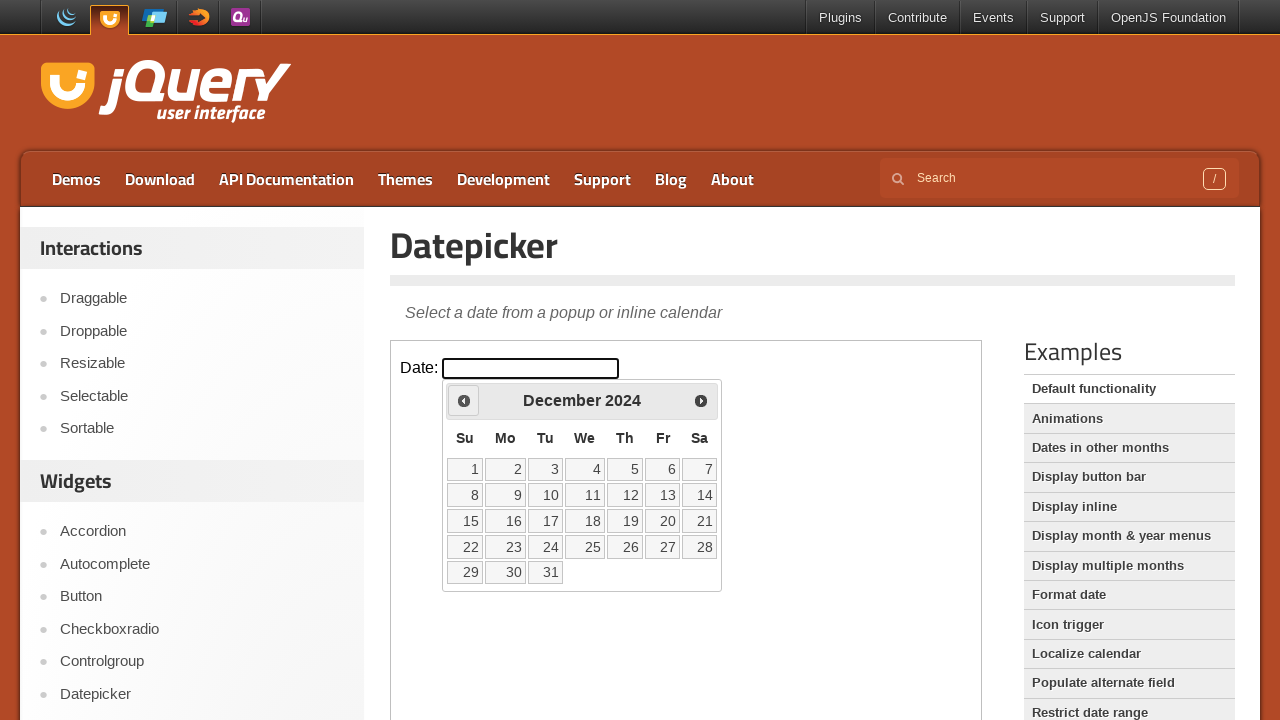

Retrieved current year: 2024
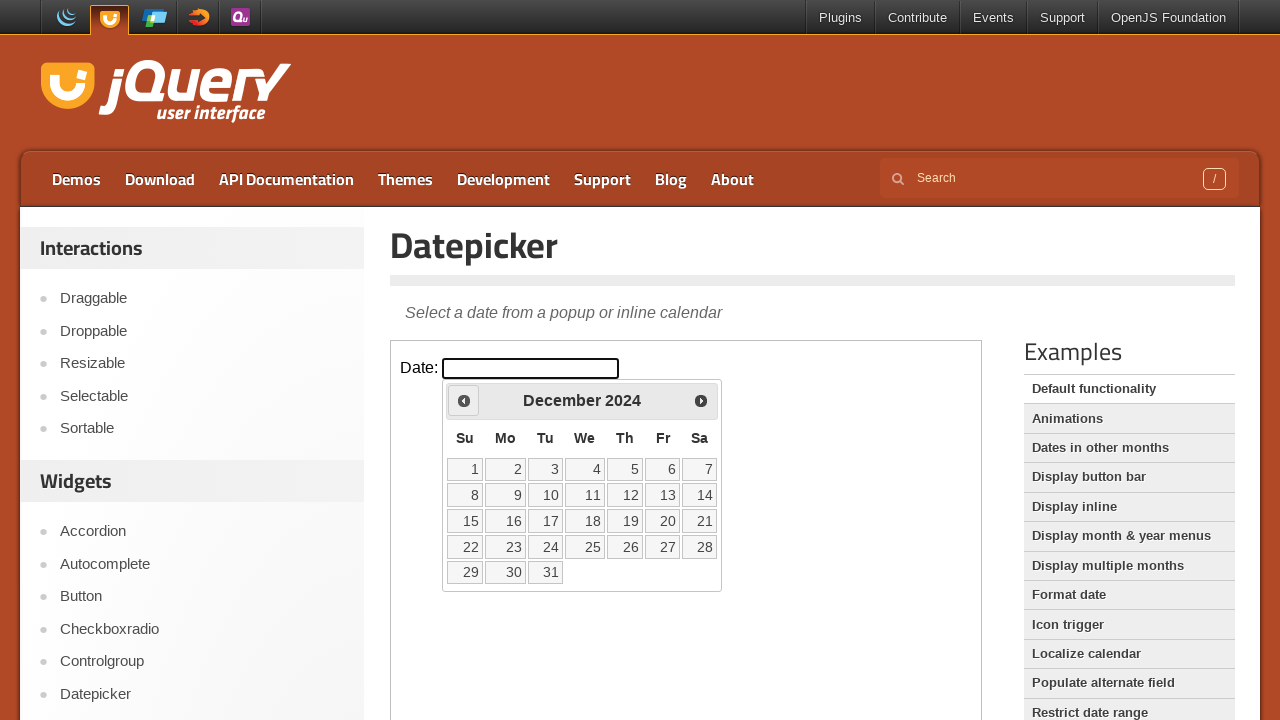

Clicked previous month arrow (currently at December 2024) at (464, 400) on iframe >> nth=0 >> internal:control=enter-frame >> span.ui-icon-circle-triangle-
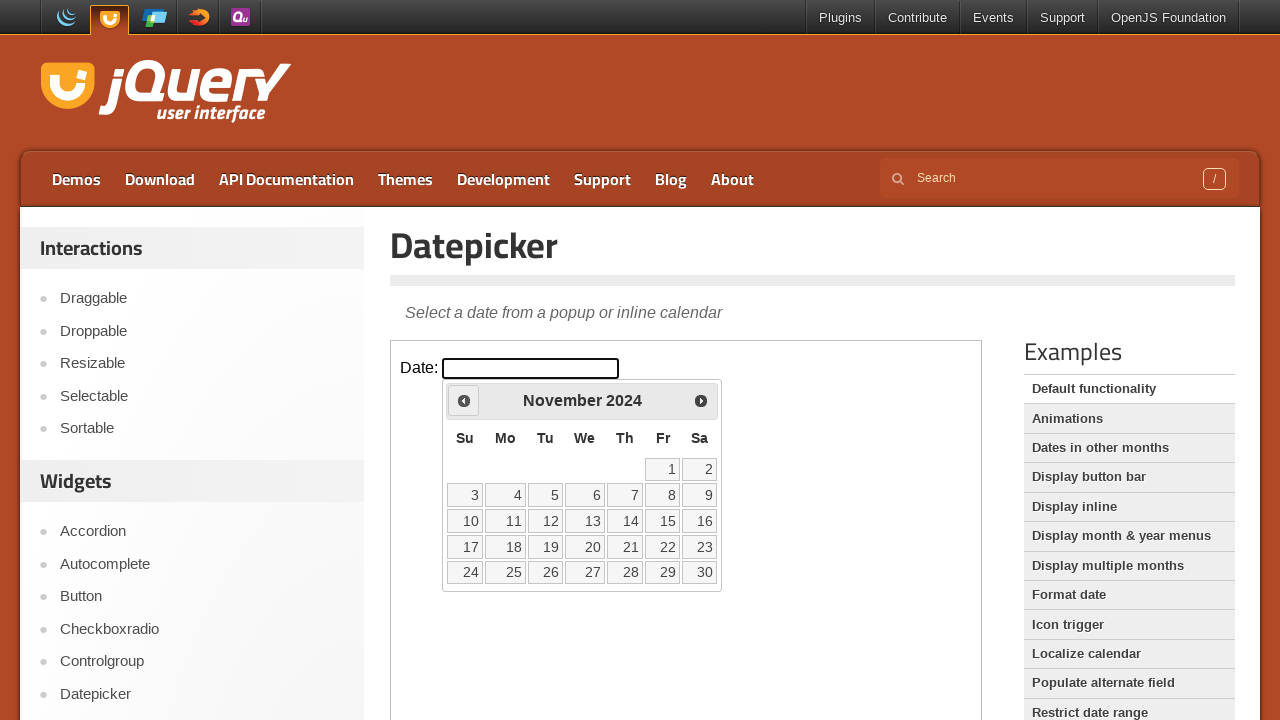

Waited 200ms for calendar to update
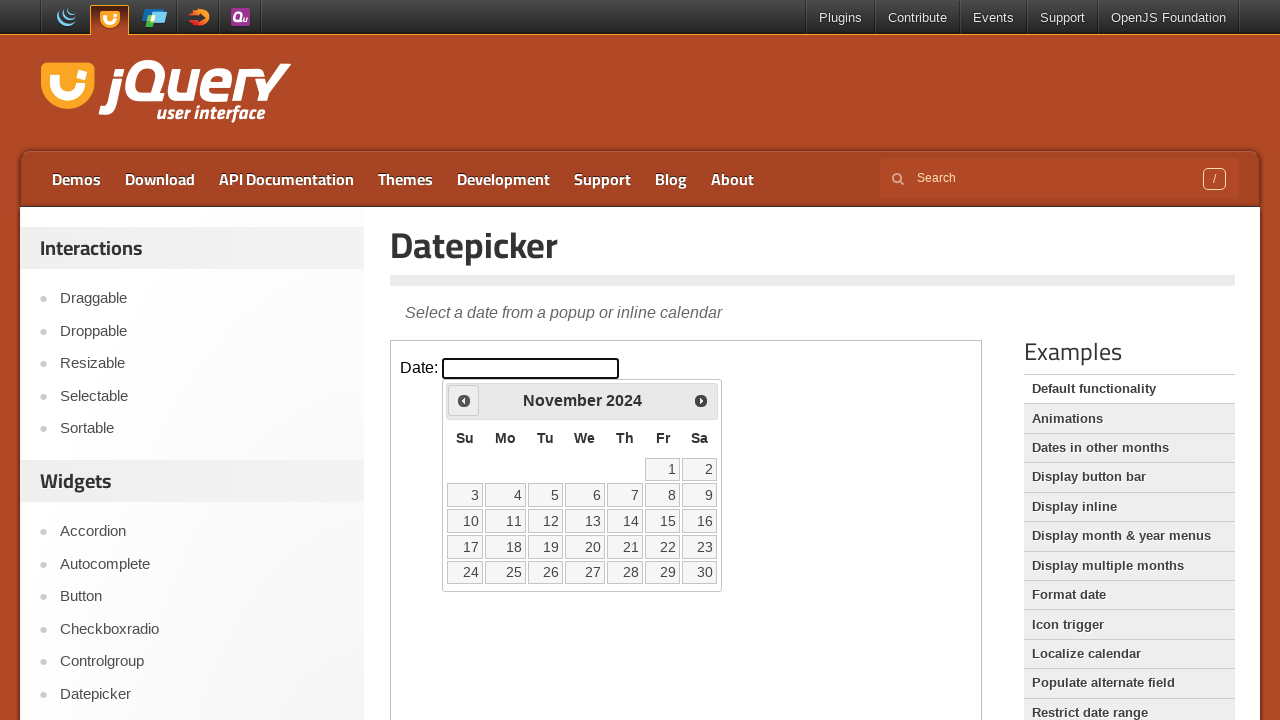

Retrieved current month: November
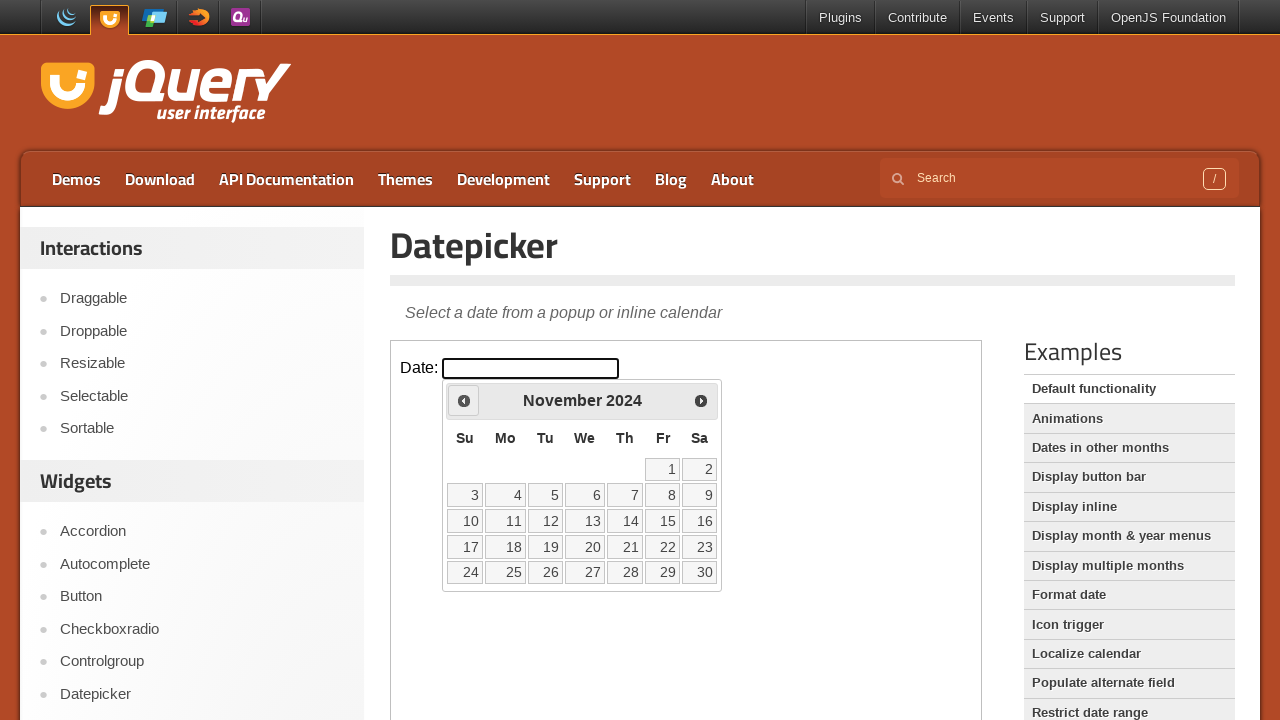

Retrieved current year: 2024
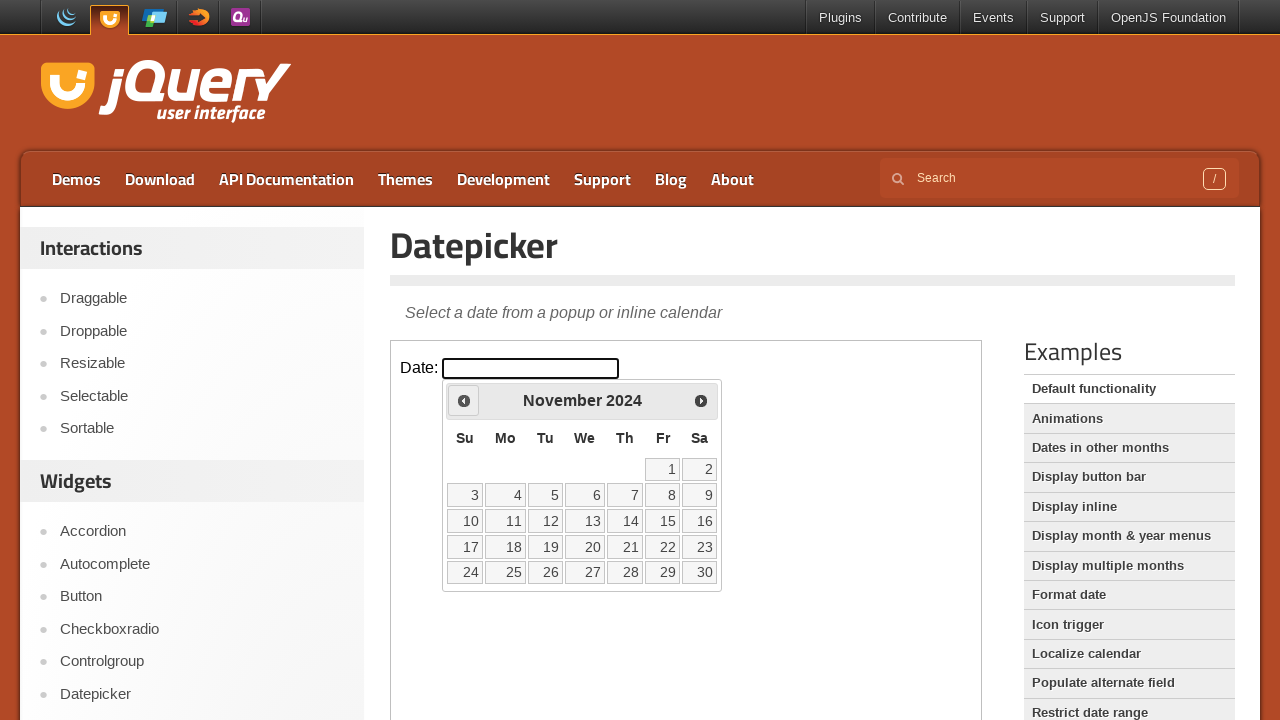

Clicked previous month arrow (currently at November 2024) at (464, 400) on iframe >> nth=0 >> internal:control=enter-frame >> span.ui-icon-circle-triangle-
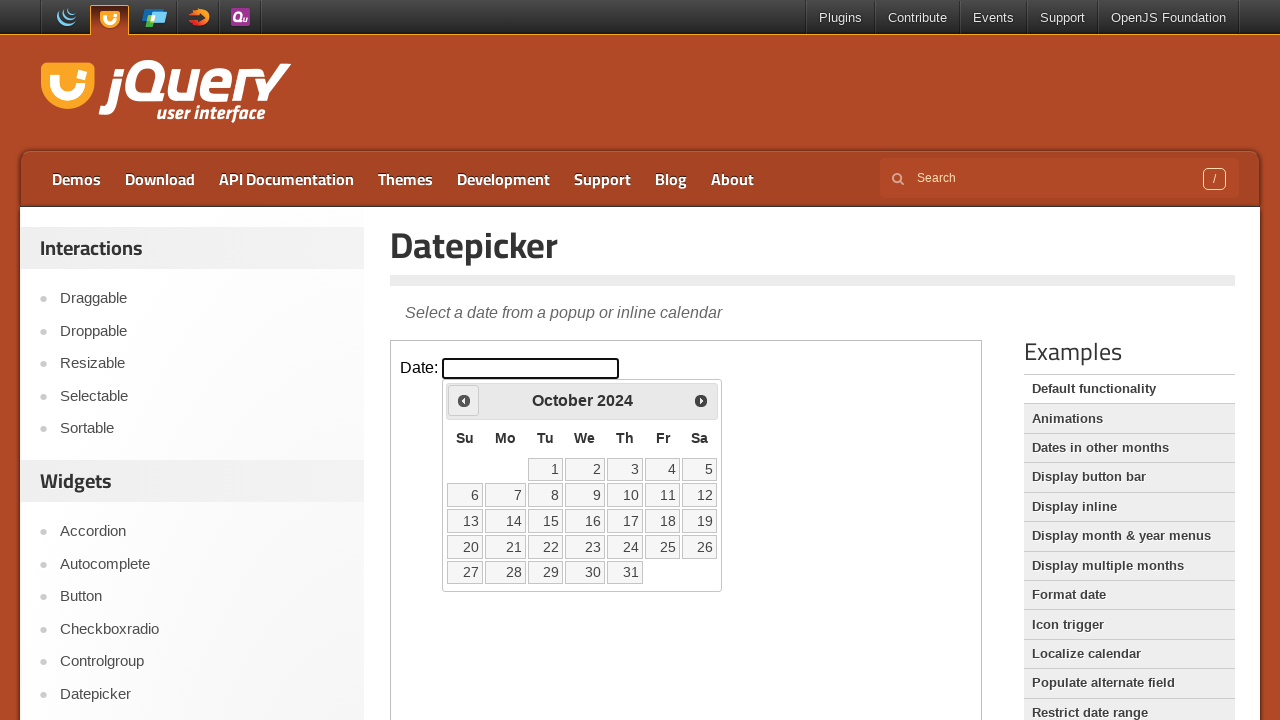

Waited 200ms for calendar to update
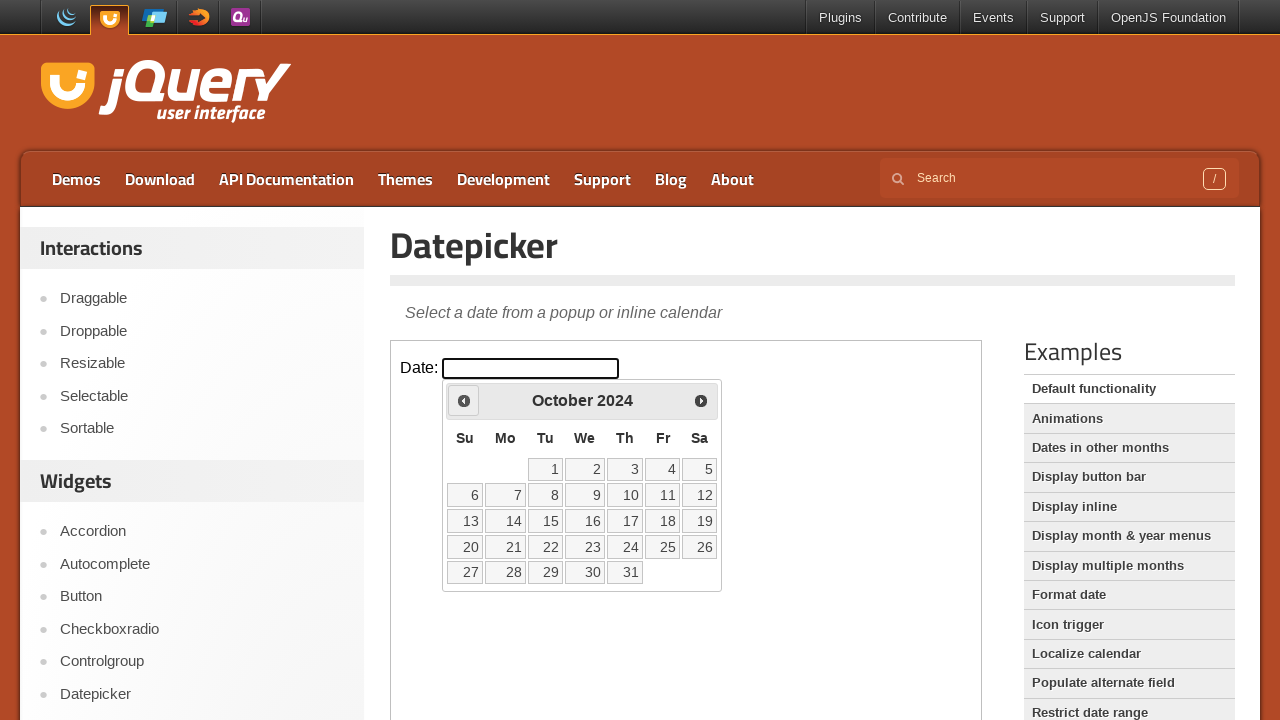

Retrieved current month: October
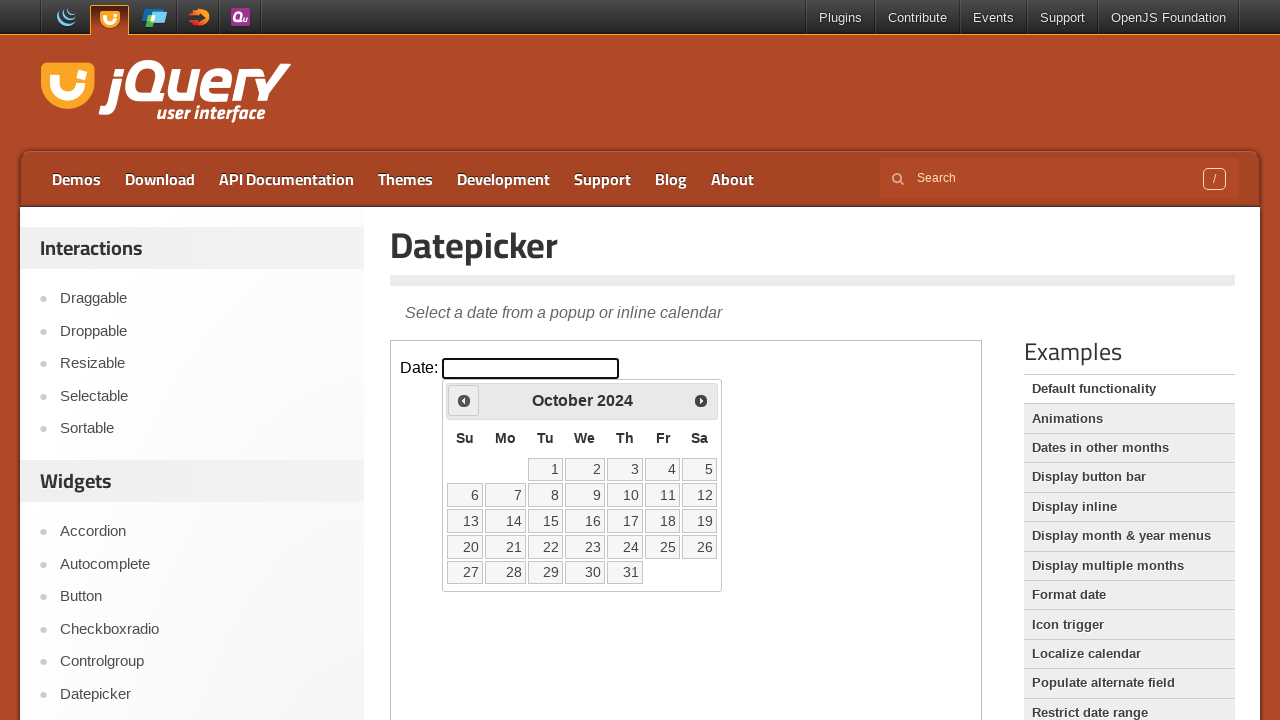

Retrieved current year: 2024
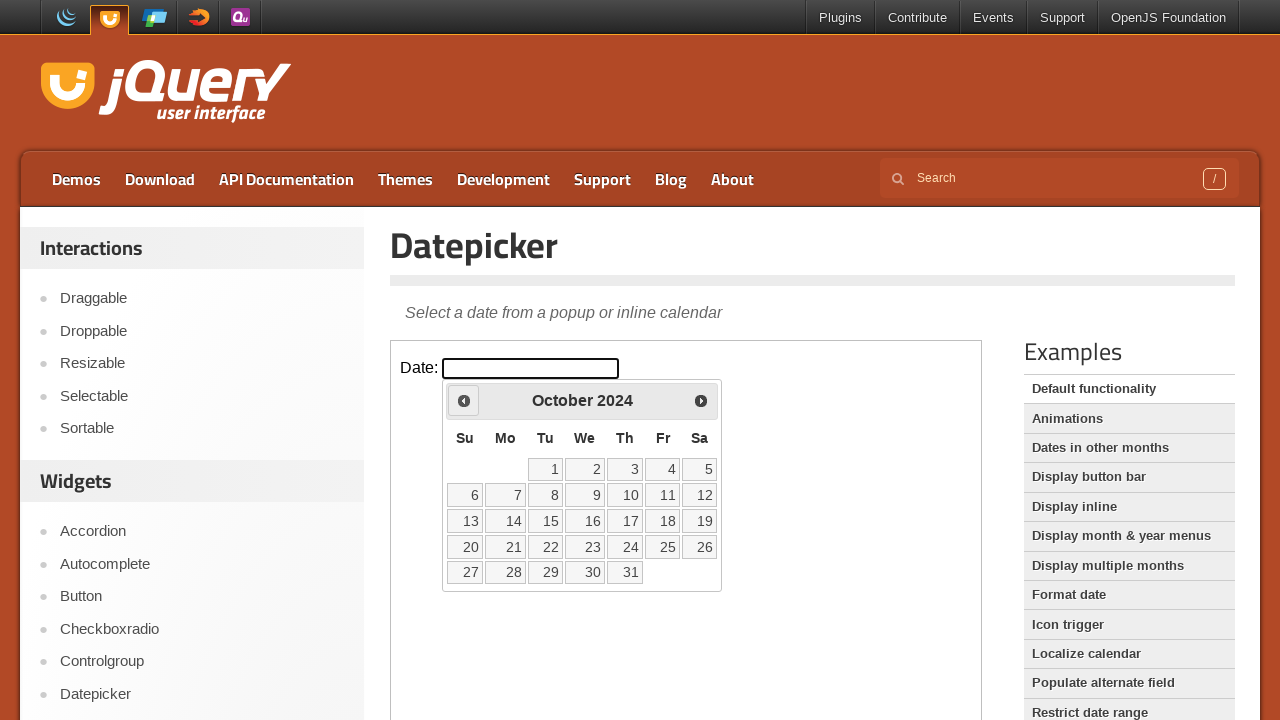

Clicked previous month arrow (currently at October 2024) at (464, 400) on iframe >> nth=0 >> internal:control=enter-frame >> span.ui-icon-circle-triangle-
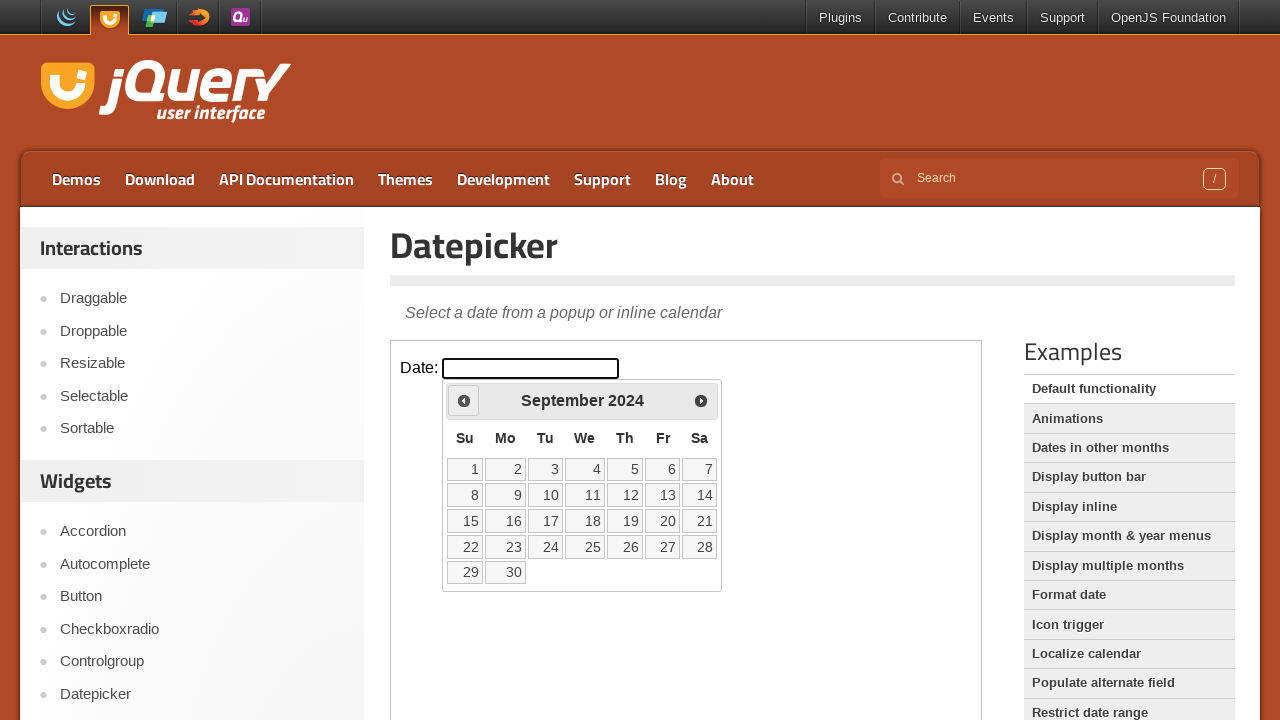

Waited 200ms for calendar to update
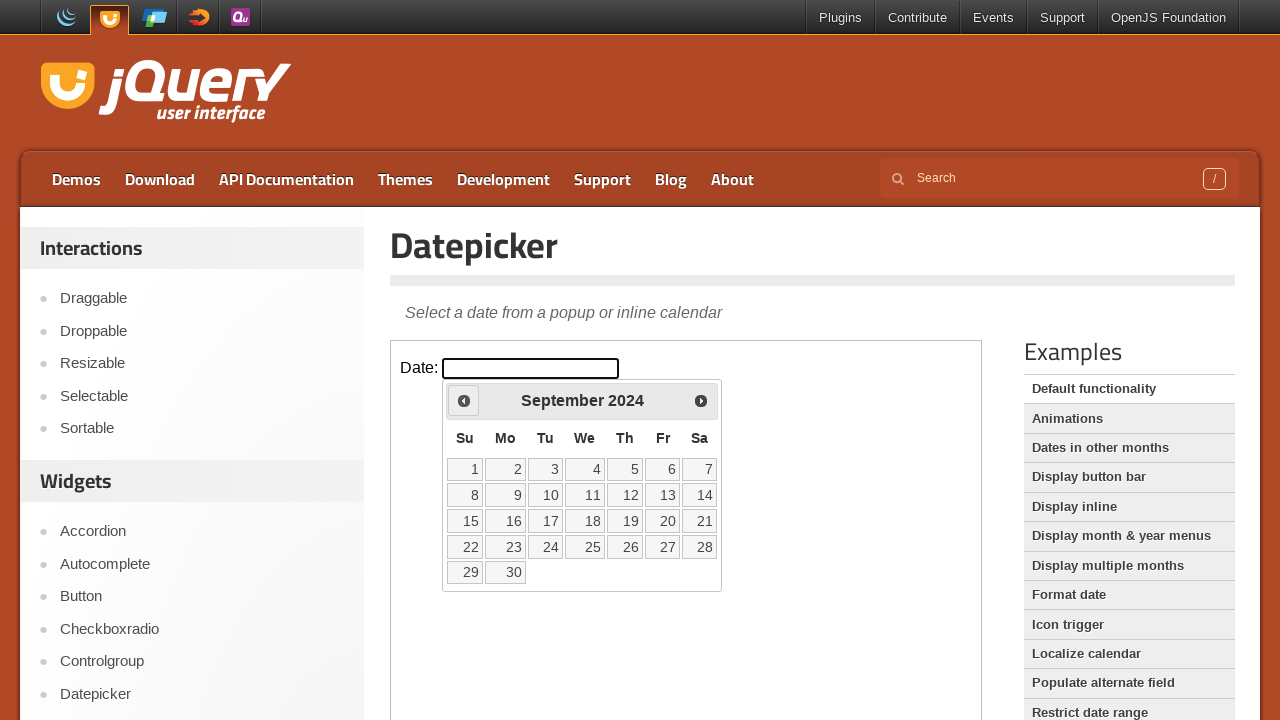

Retrieved current month: September
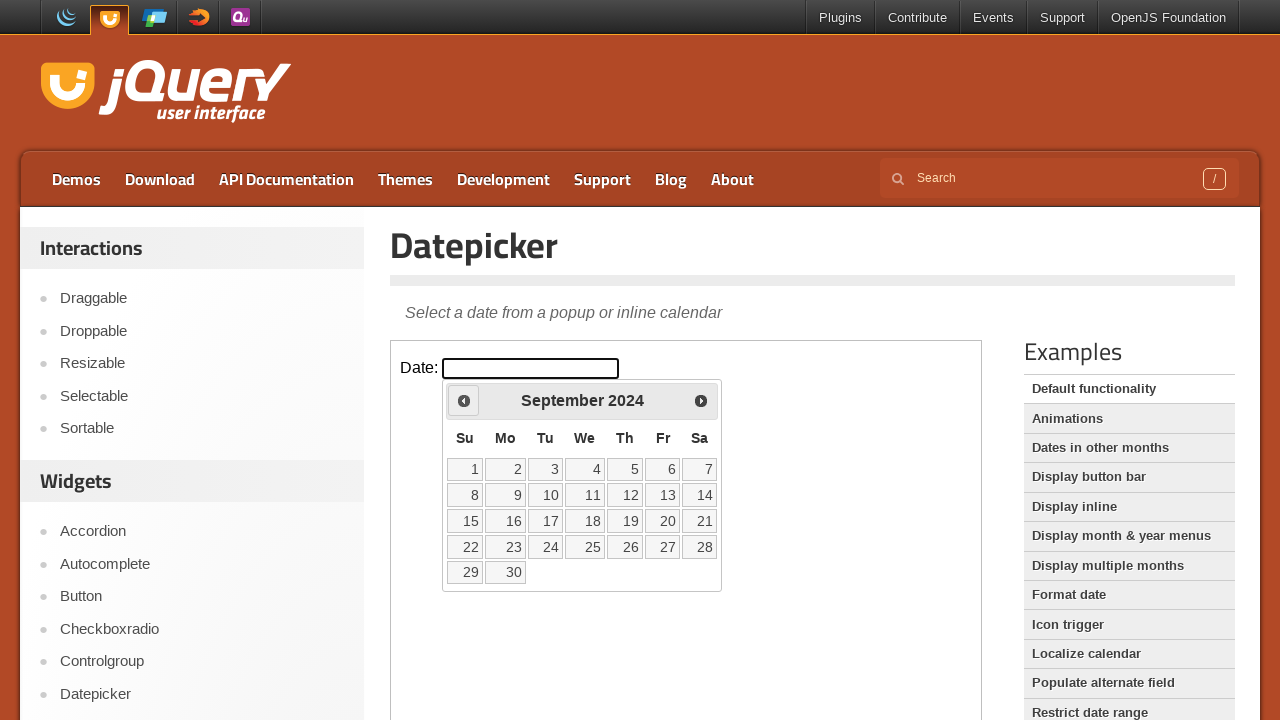

Retrieved current year: 2024
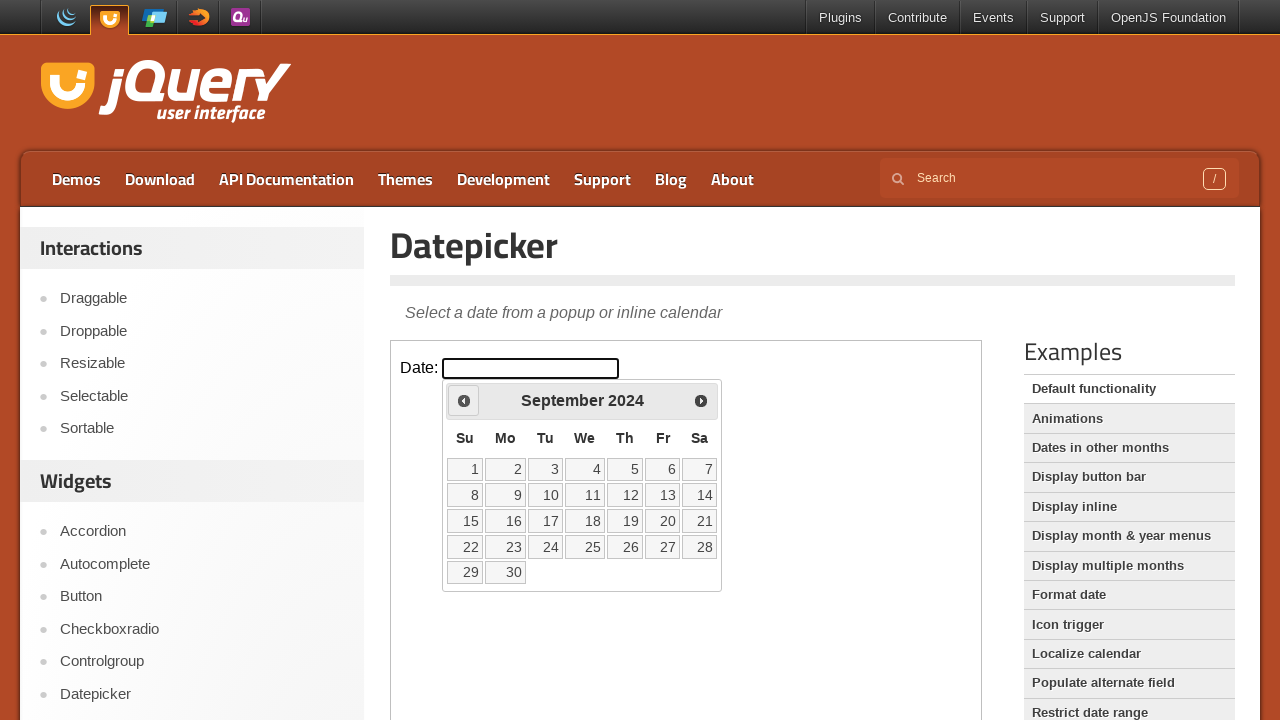

Clicked previous month arrow (currently at September 2024) at (464, 400) on iframe >> nth=0 >> internal:control=enter-frame >> span.ui-icon-circle-triangle-
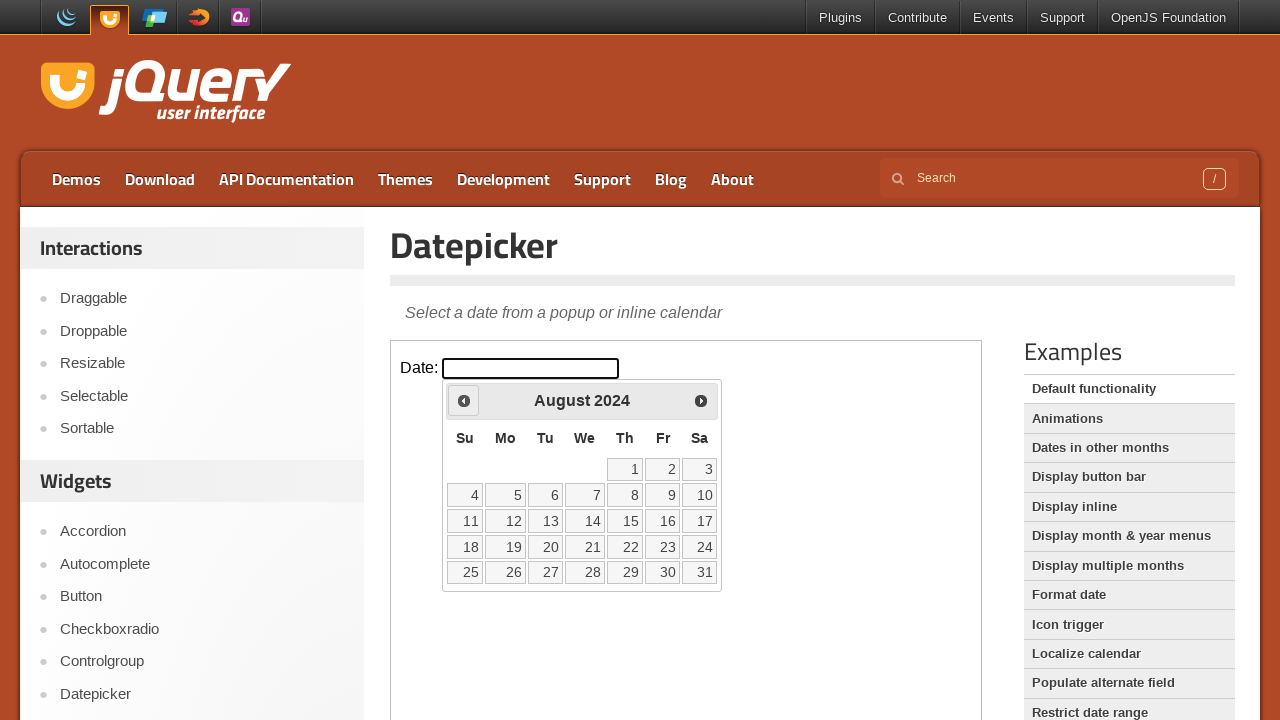

Waited 200ms for calendar to update
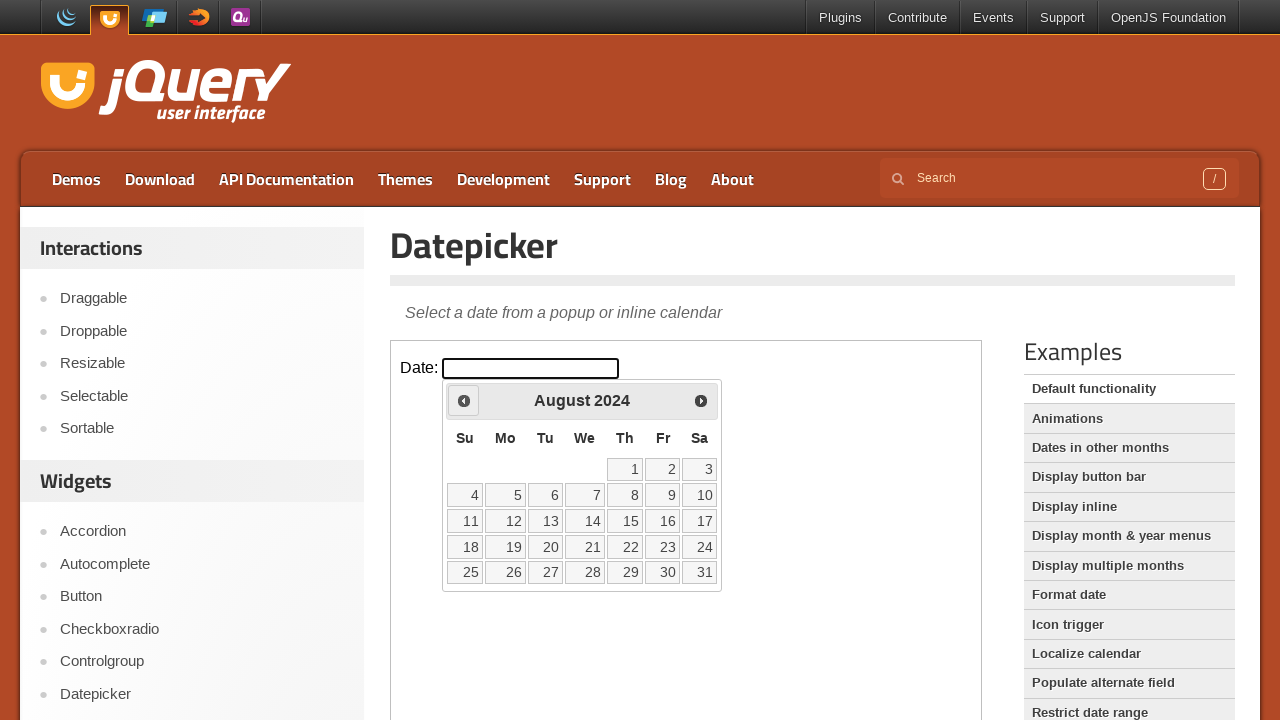

Retrieved current month: August
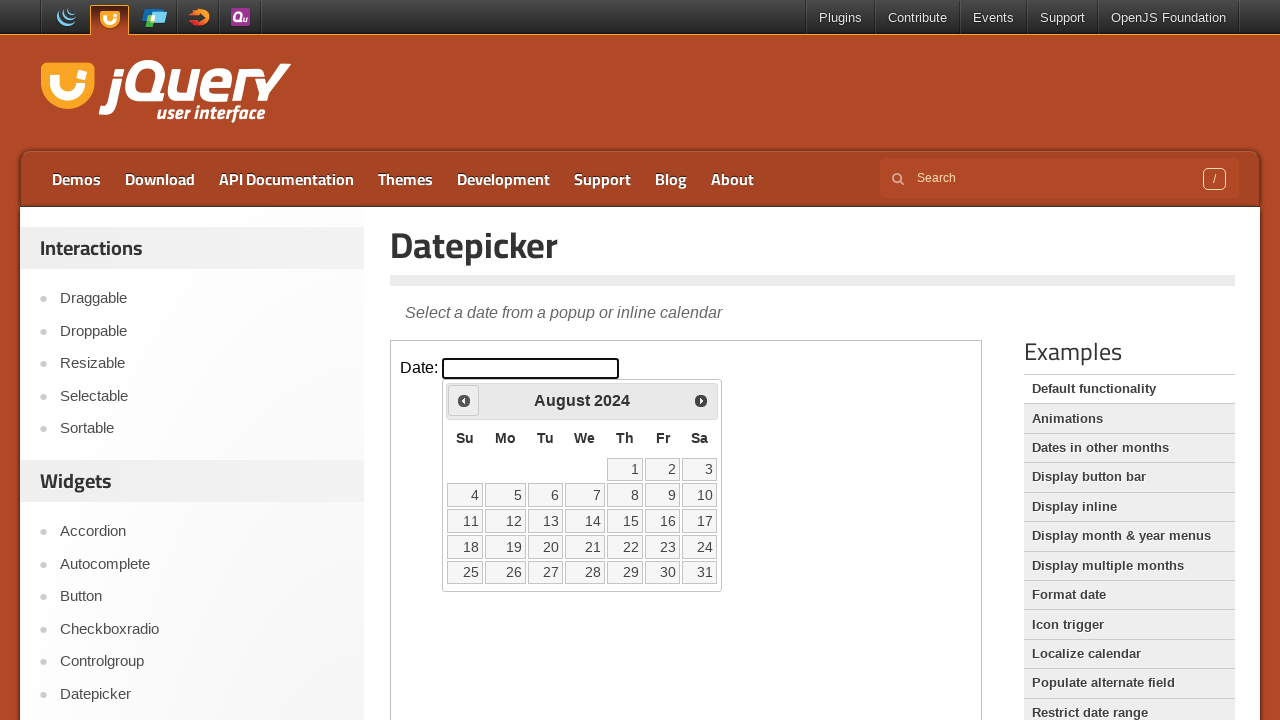

Retrieved current year: 2024
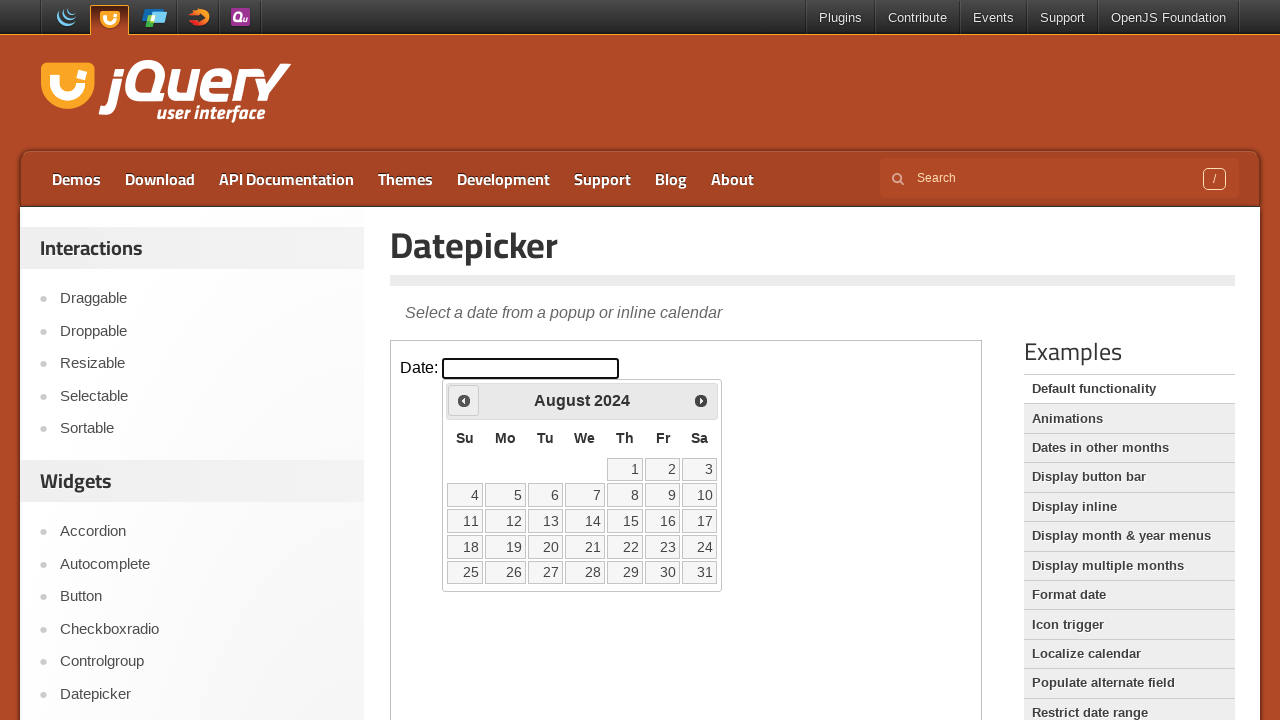

Clicked previous month arrow (currently at August 2024) at (464, 400) on iframe >> nth=0 >> internal:control=enter-frame >> span.ui-icon-circle-triangle-
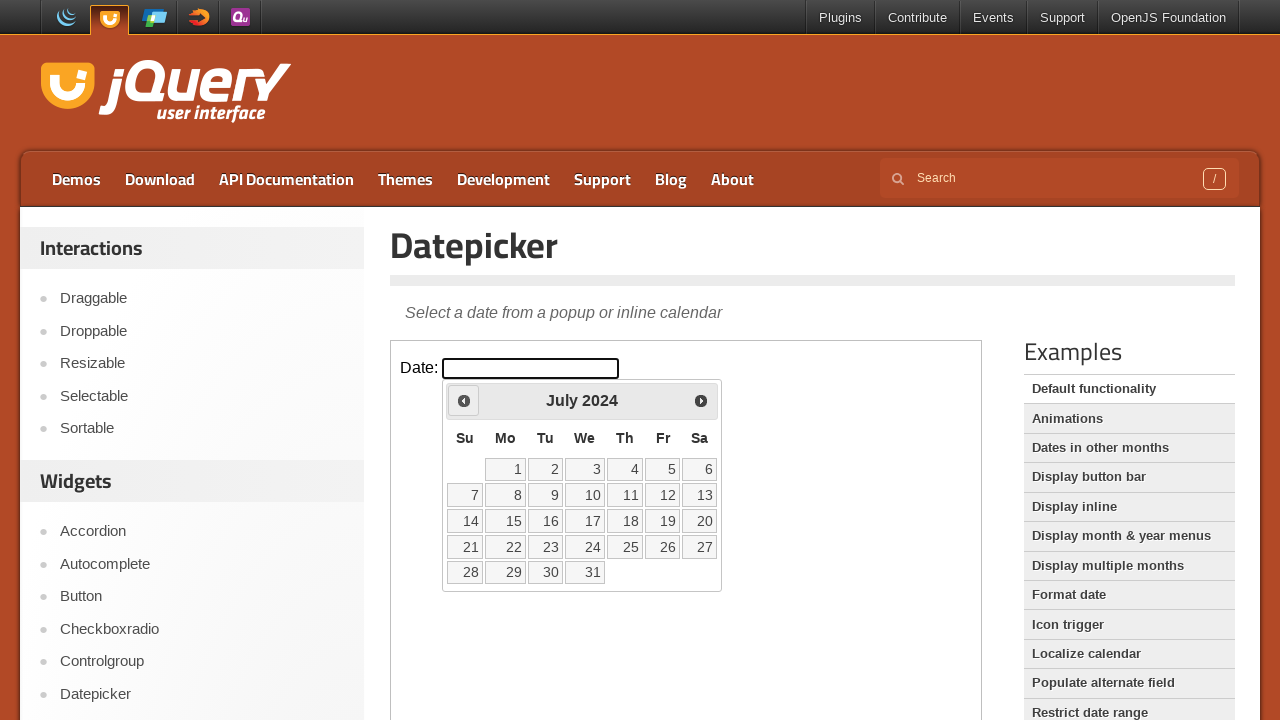

Waited 200ms for calendar to update
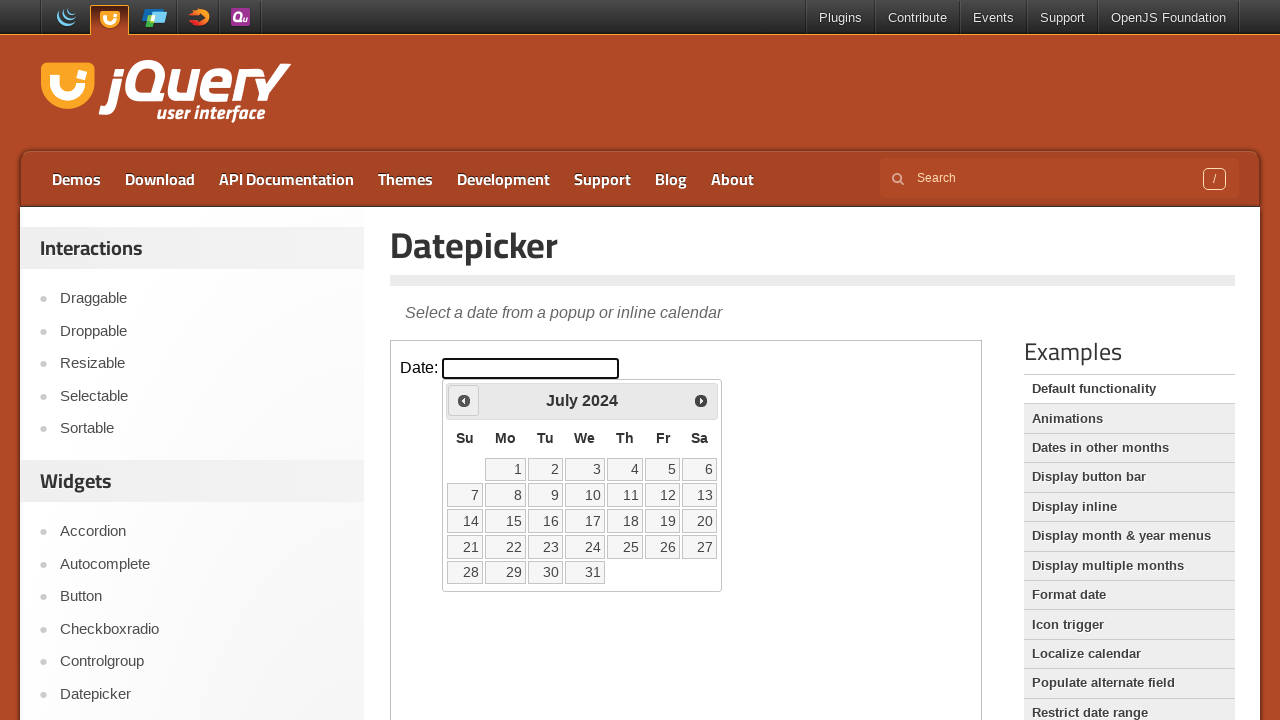

Retrieved current month: July
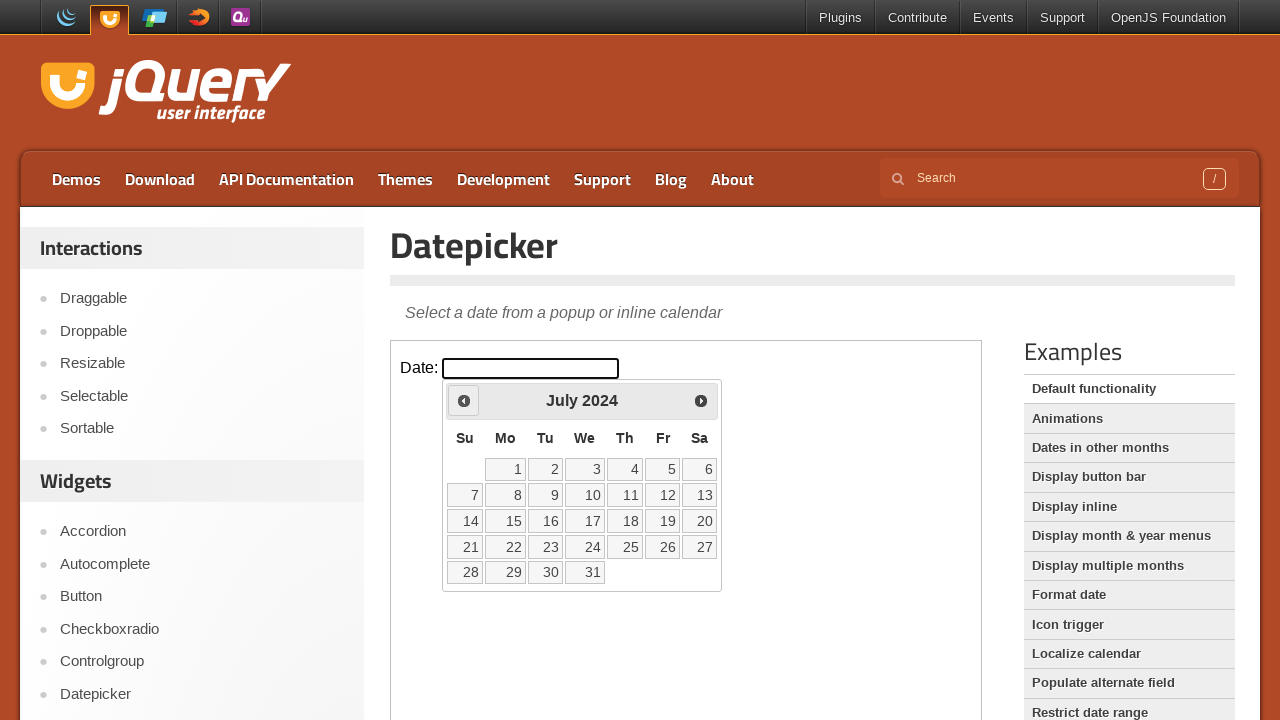

Retrieved current year: 2024
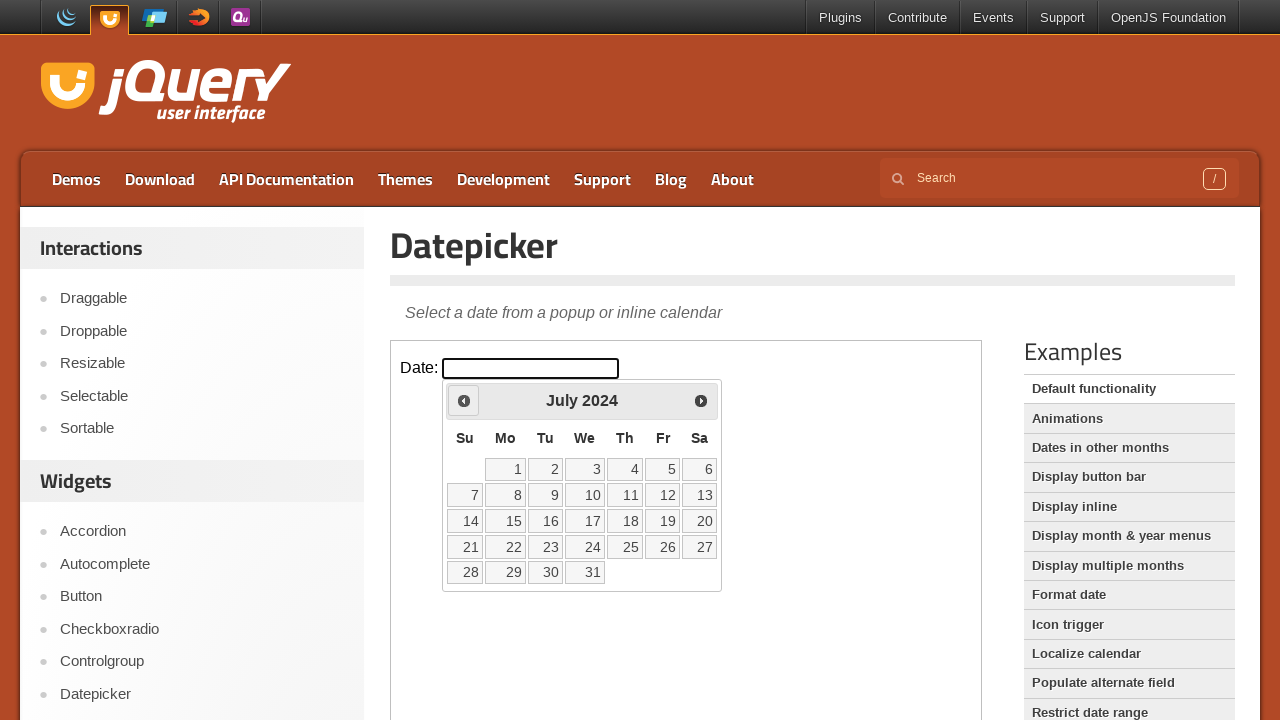

Clicked previous month arrow (currently at July 2024) at (464, 400) on iframe >> nth=0 >> internal:control=enter-frame >> span.ui-icon-circle-triangle-
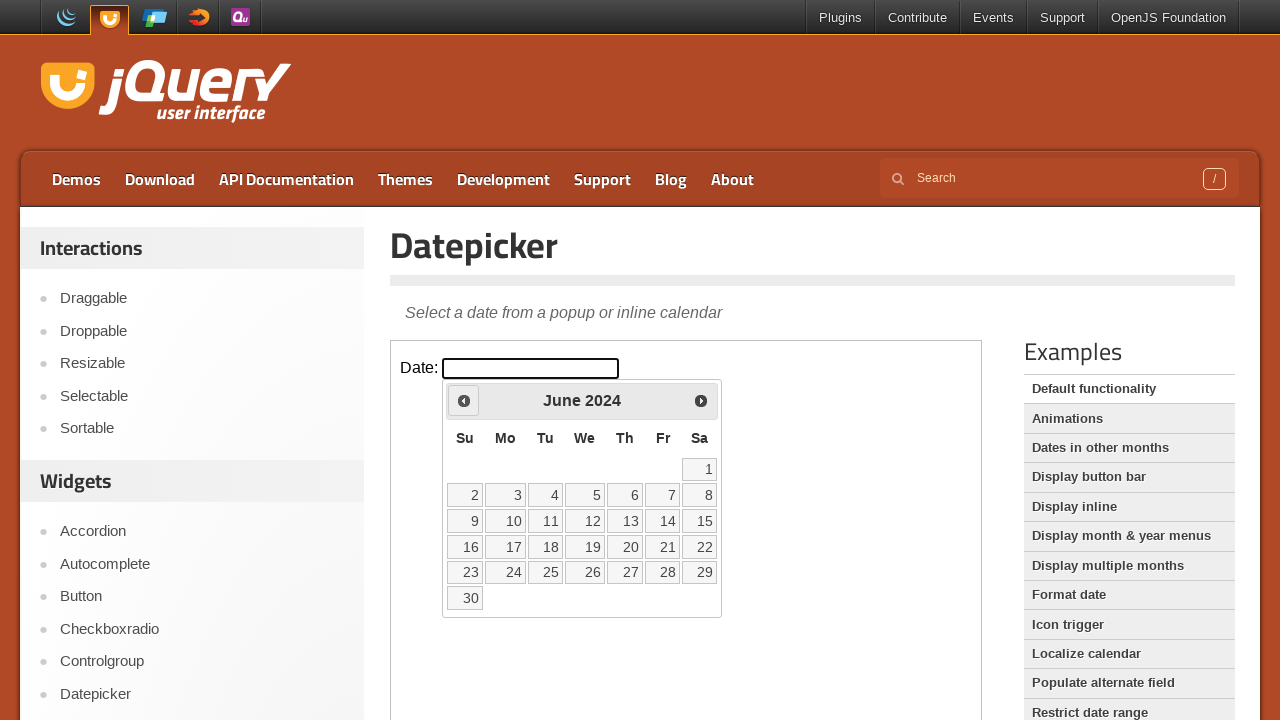

Waited 200ms for calendar to update
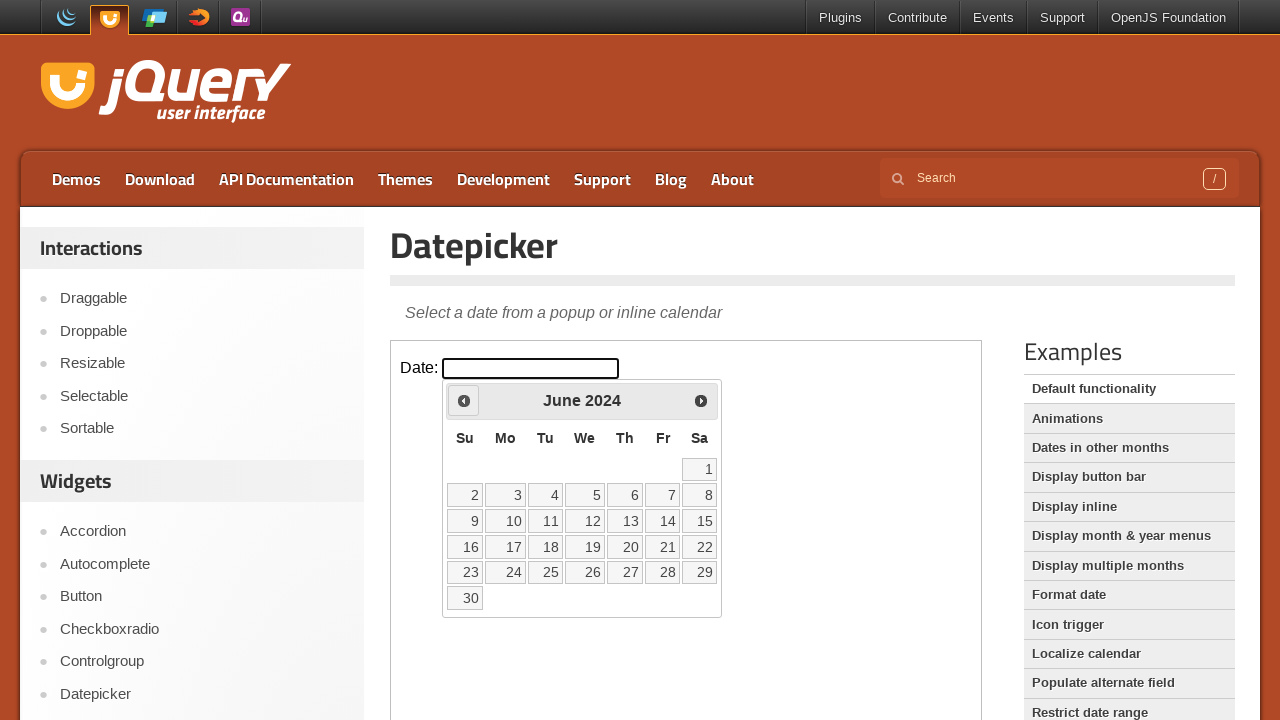

Retrieved current month: June
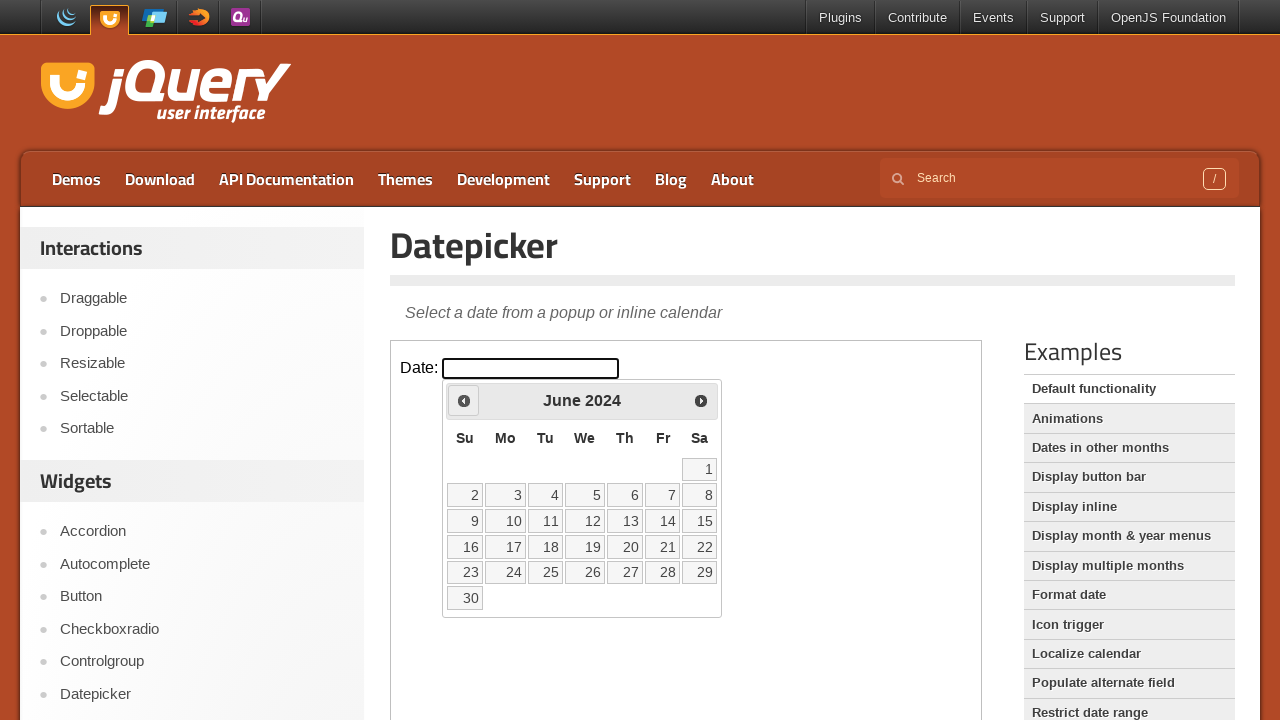

Retrieved current year: 2024
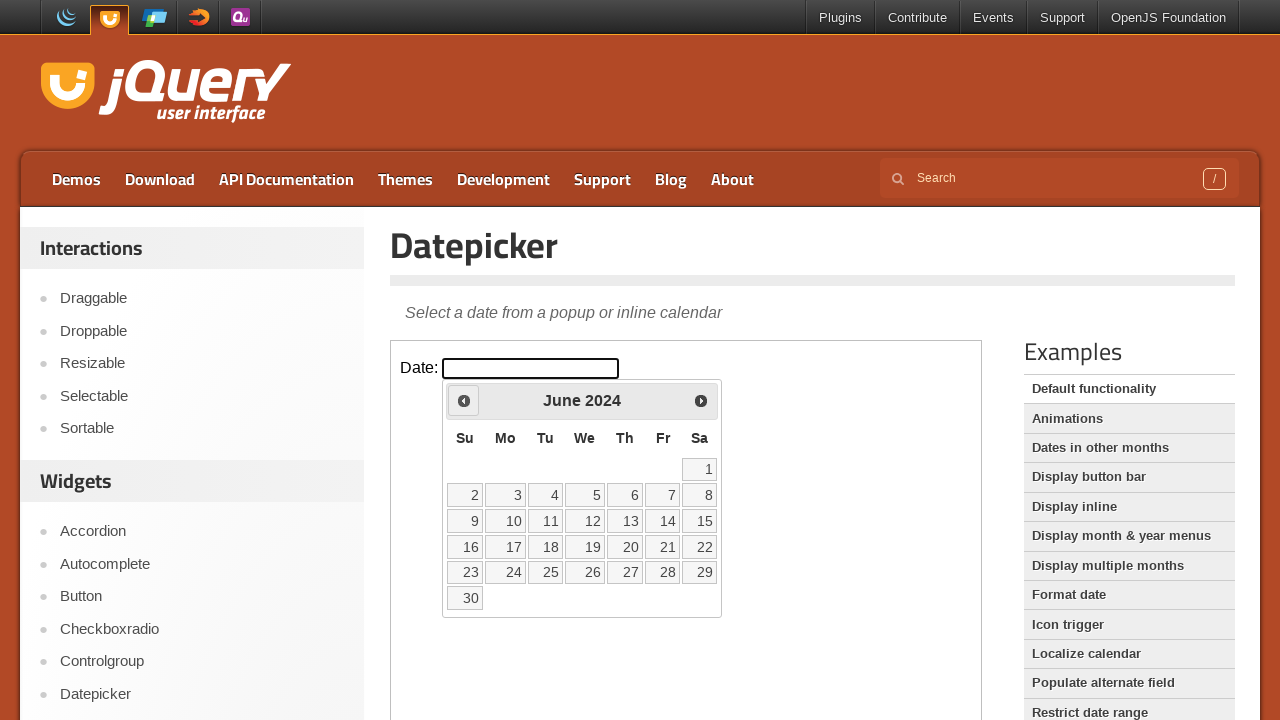

Clicked previous month arrow (currently at June 2024) at (464, 400) on iframe >> nth=0 >> internal:control=enter-frame >> span.ui-icon-circle-triangle-
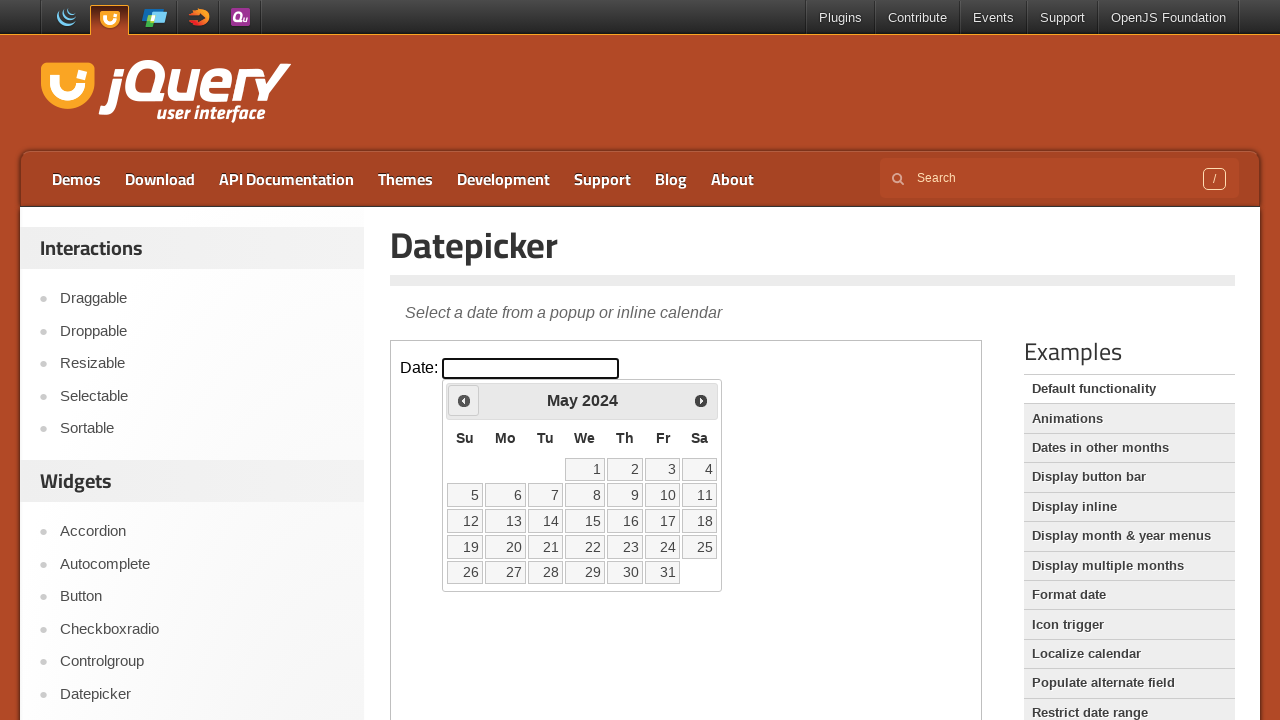

Waited 200ms for calendar to update
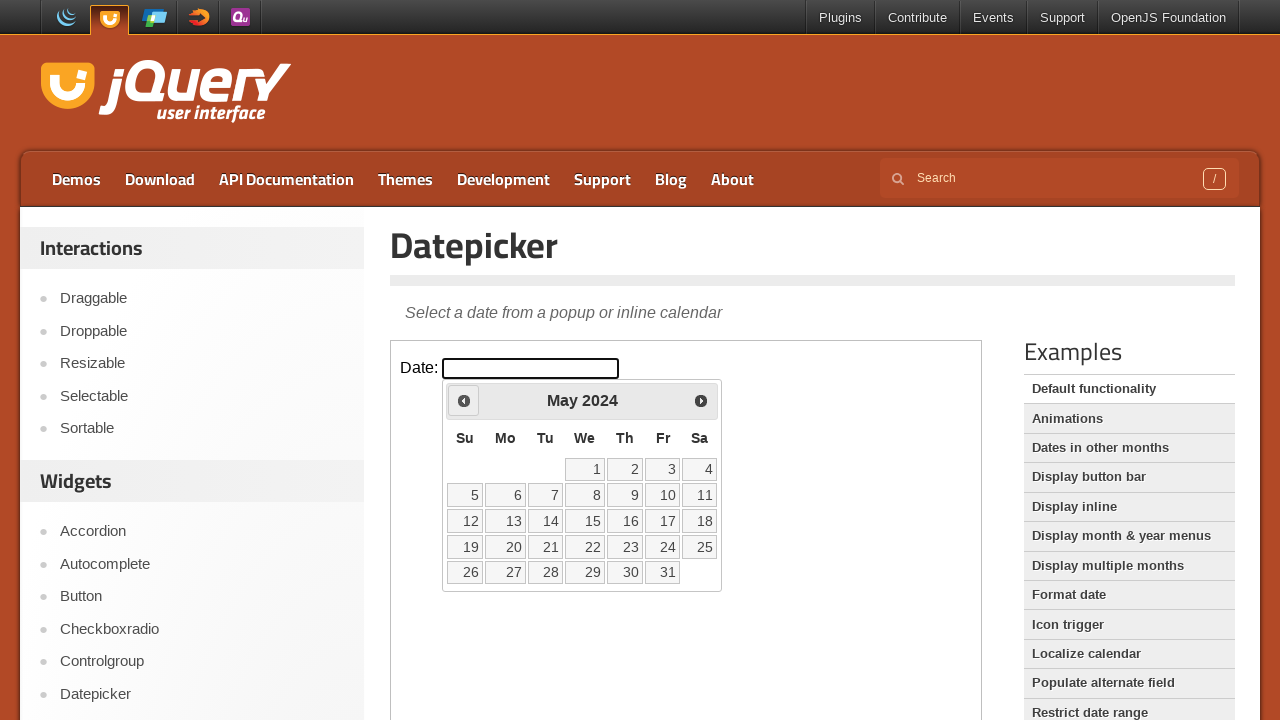

Retrieved current month: May
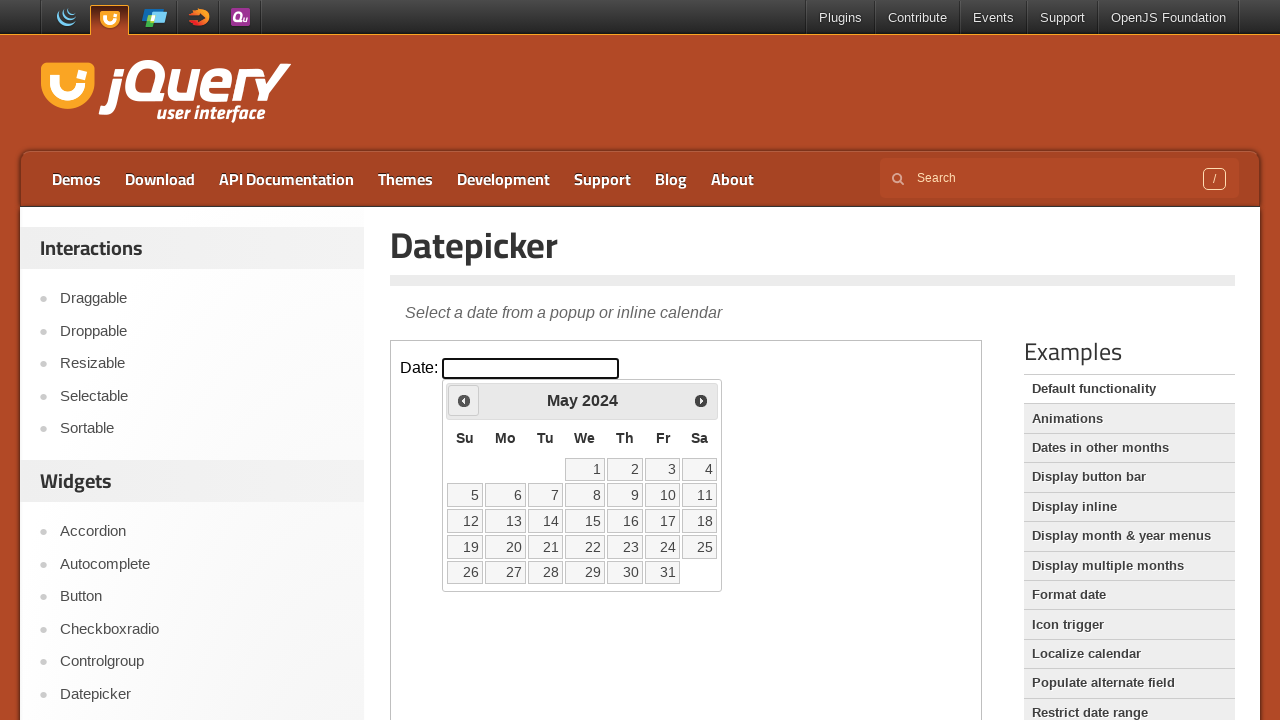

Retrieved current year: 2024
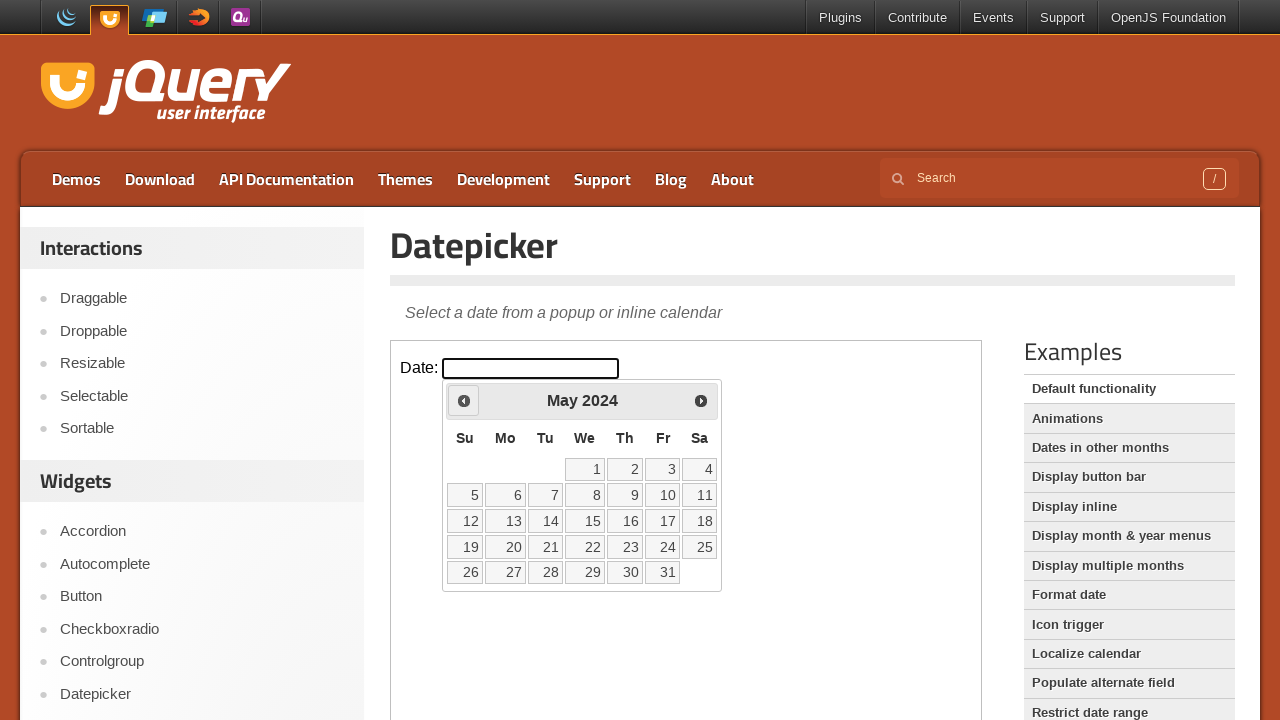

Clicked previous month arrow (currently at May 2024) at (464, 400) on iframe >> nth=0 >> internal:control=enter-frame >> span.ui-icon-circle-triangle-
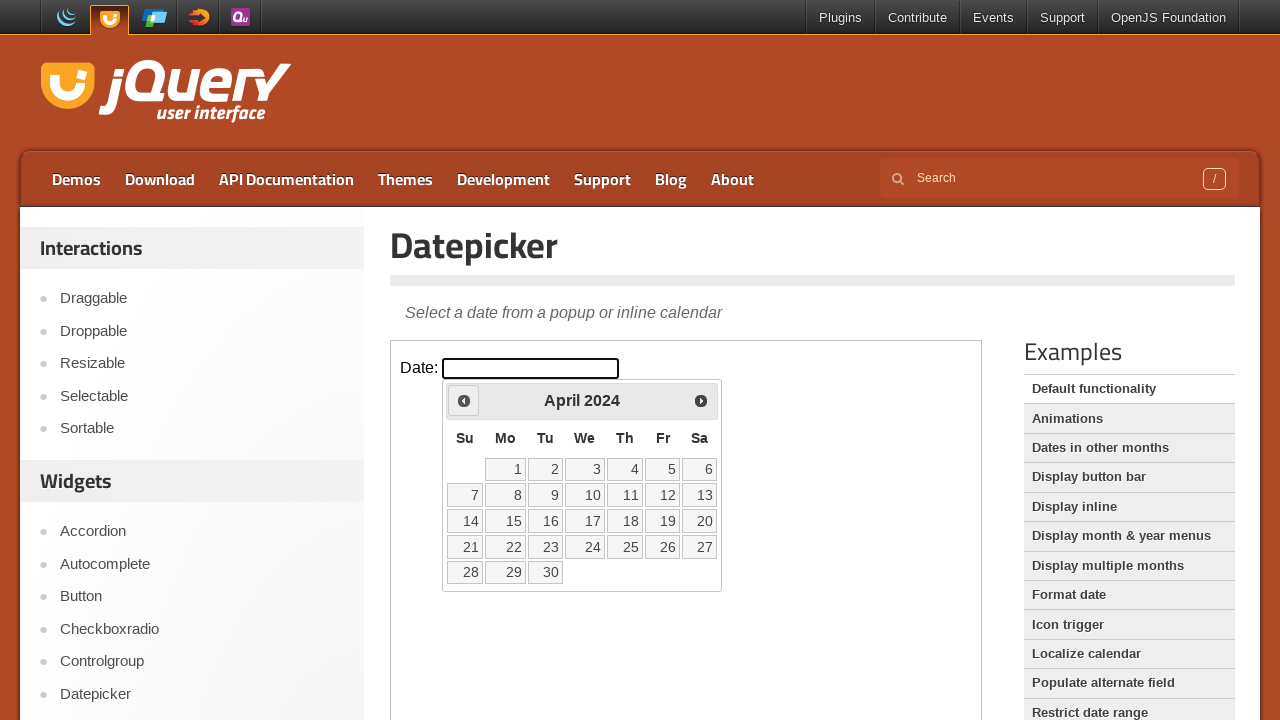

Waited 200ms for calendar to update
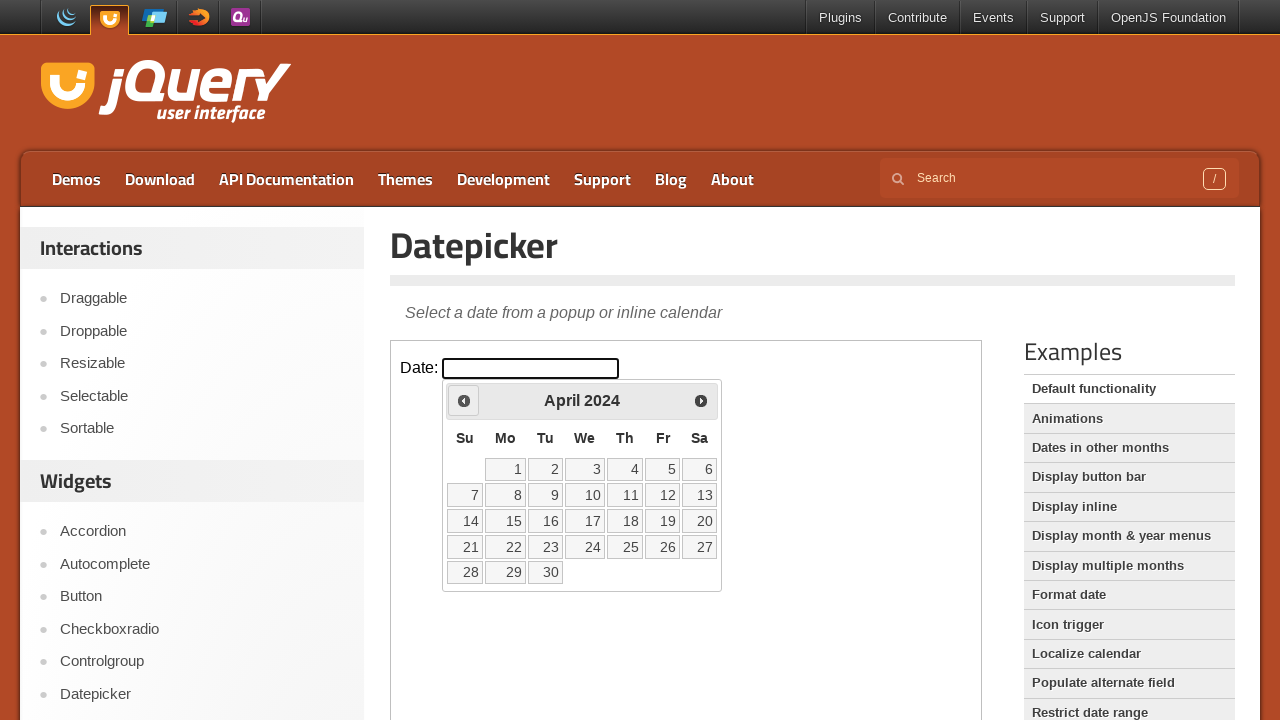

Retrieved current month: April
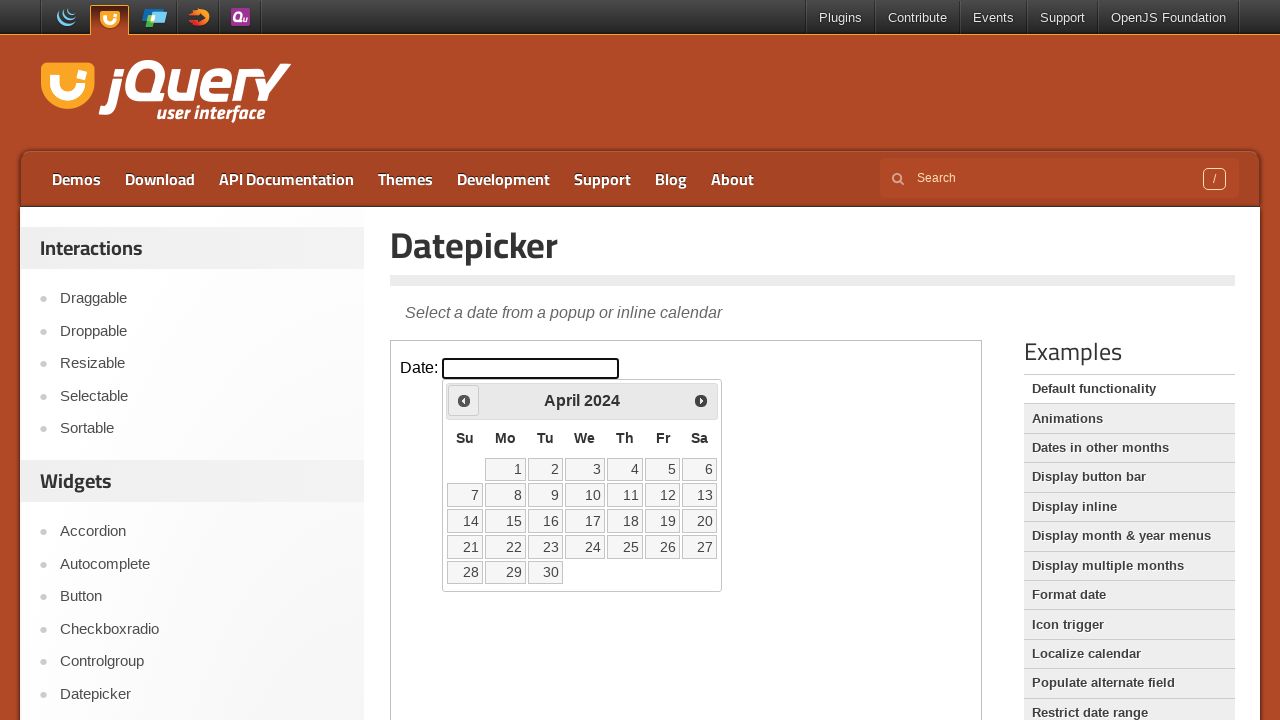

Retrieved current year: 2024
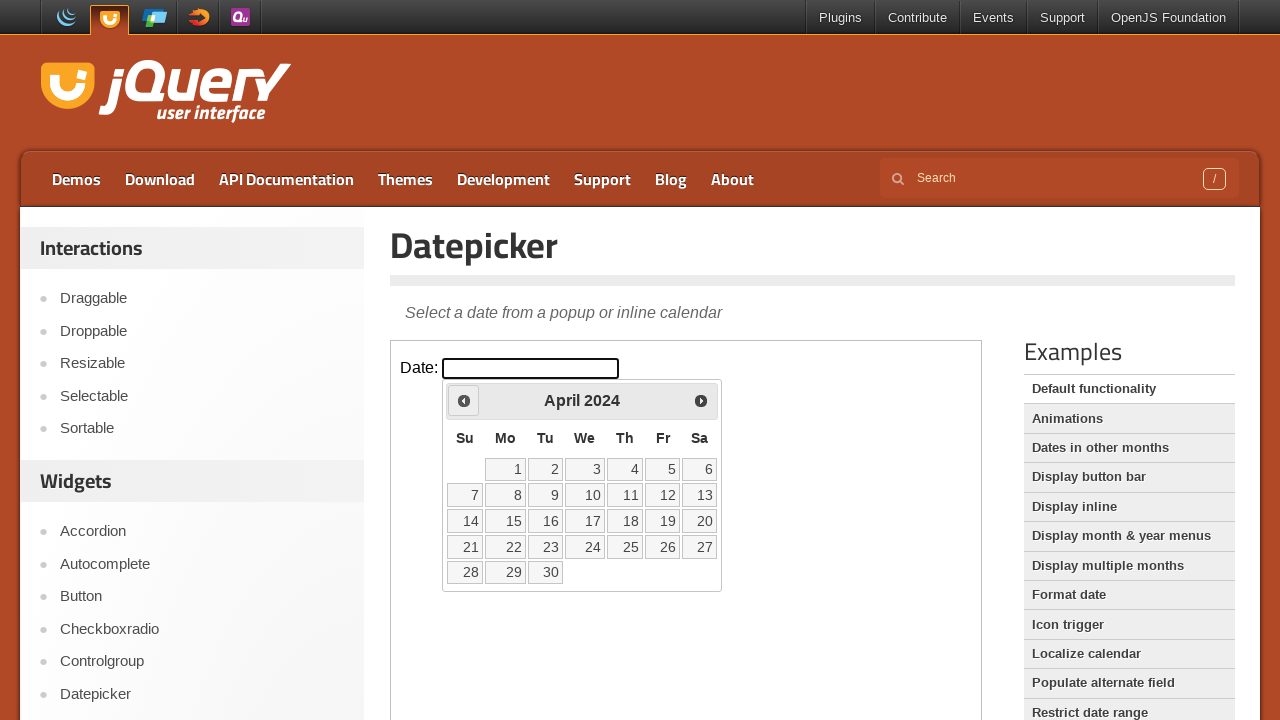

Clicked previous month arrow (currently at April 2024) at (464, 400) on iframe >> nth=0 >> internal:control=enter-frame >> span.ui-icon-circle-triangle-
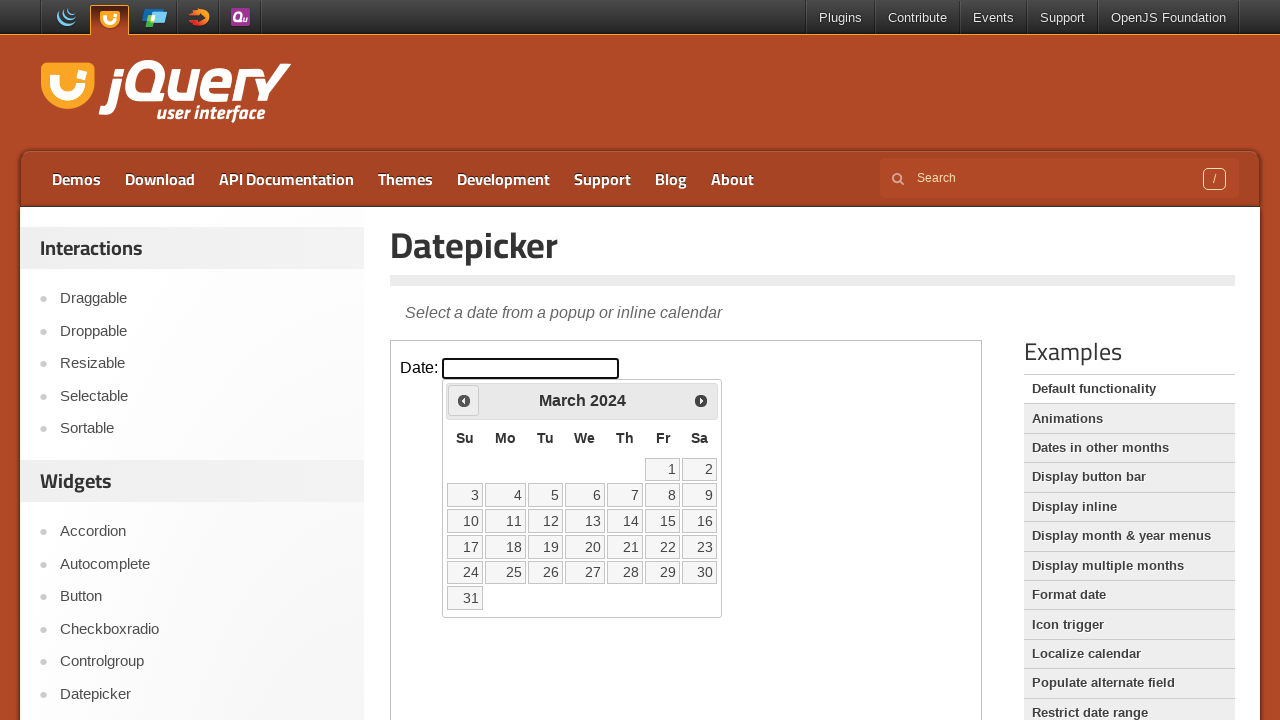

Waited 200ms for calendar to update
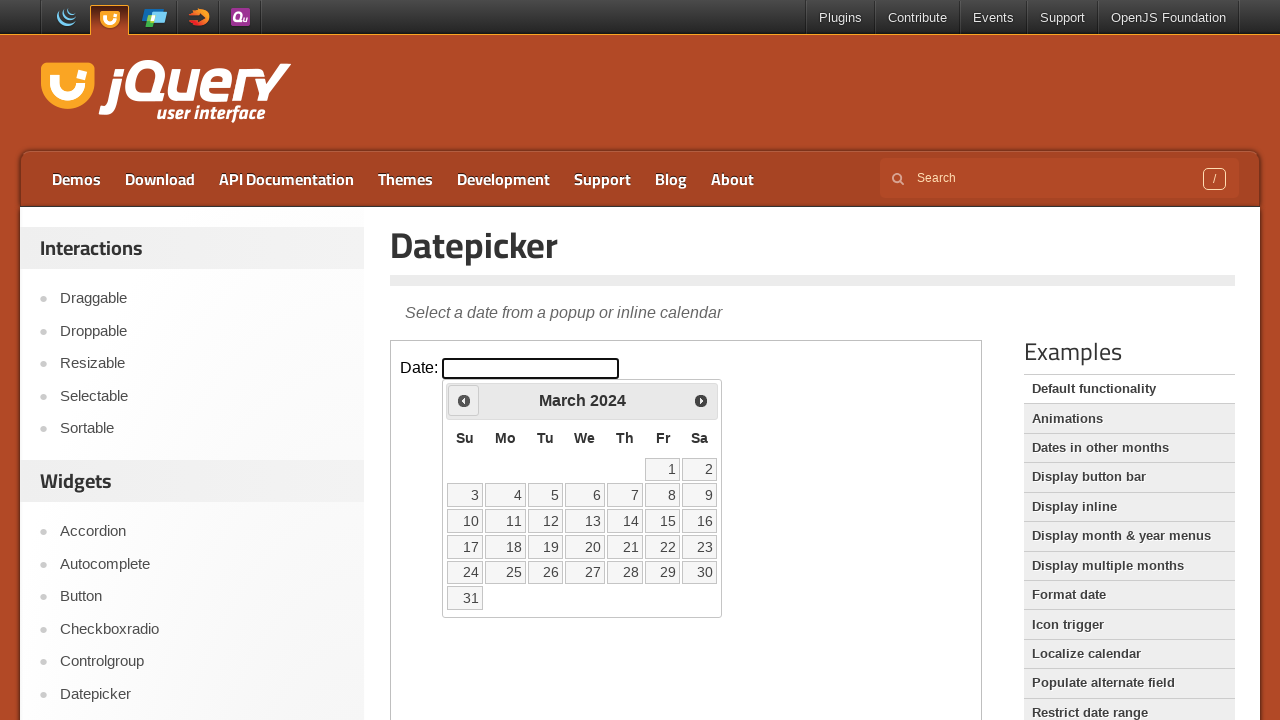

Retrieved current month: March
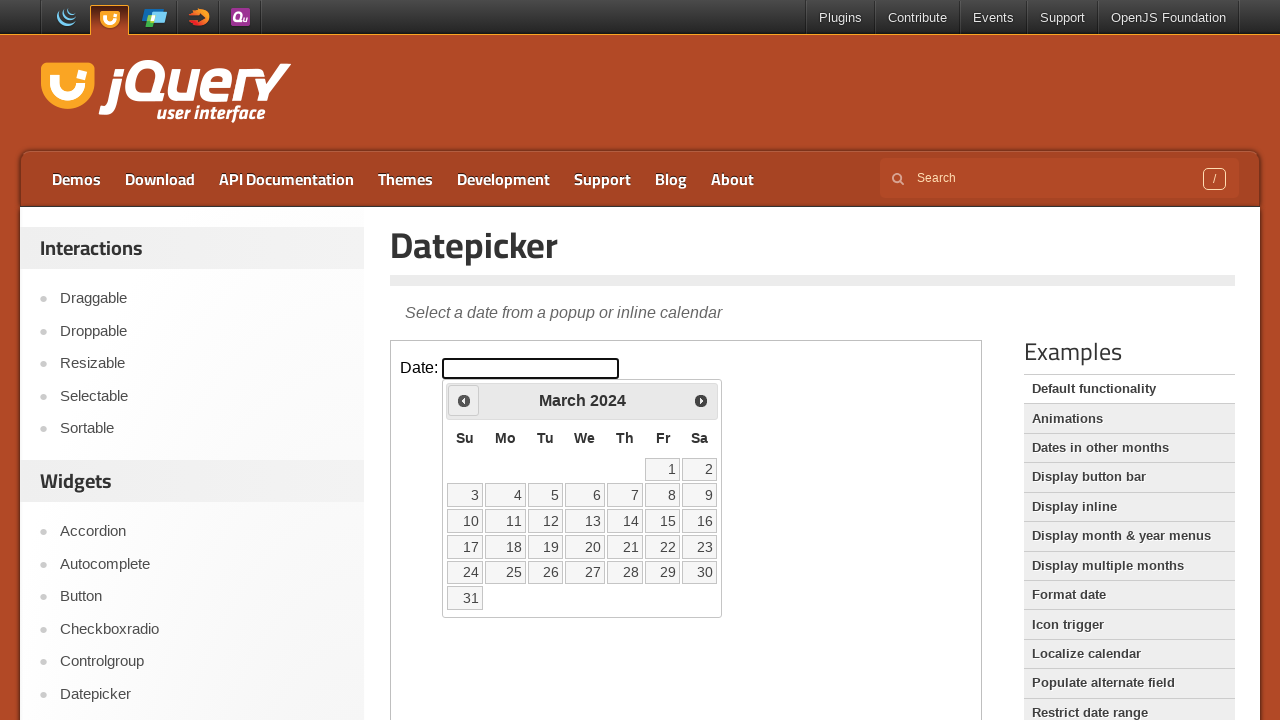

Retrieved current year: 2024
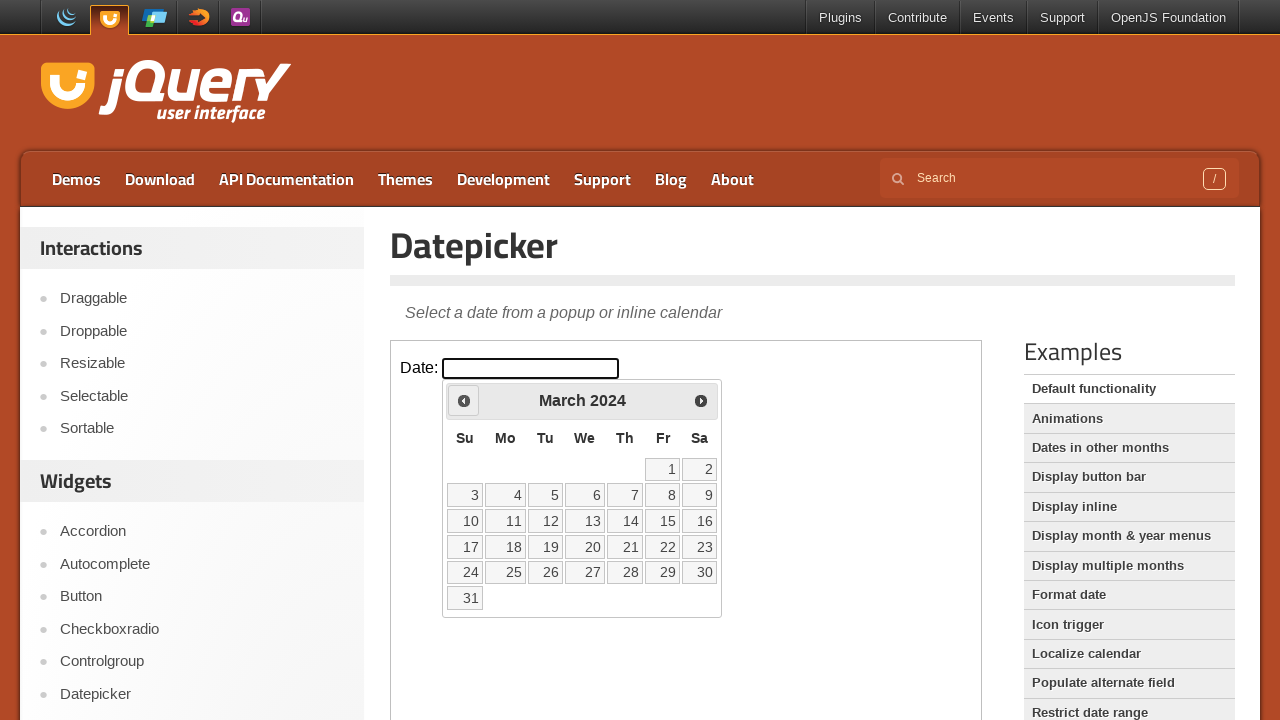

Clicked previous month arrow (currently at March 2024) at (464, 400) on iframe >> nth=0 >> internal:control=enter-frame >> span.ui-icon-circle-triangle-
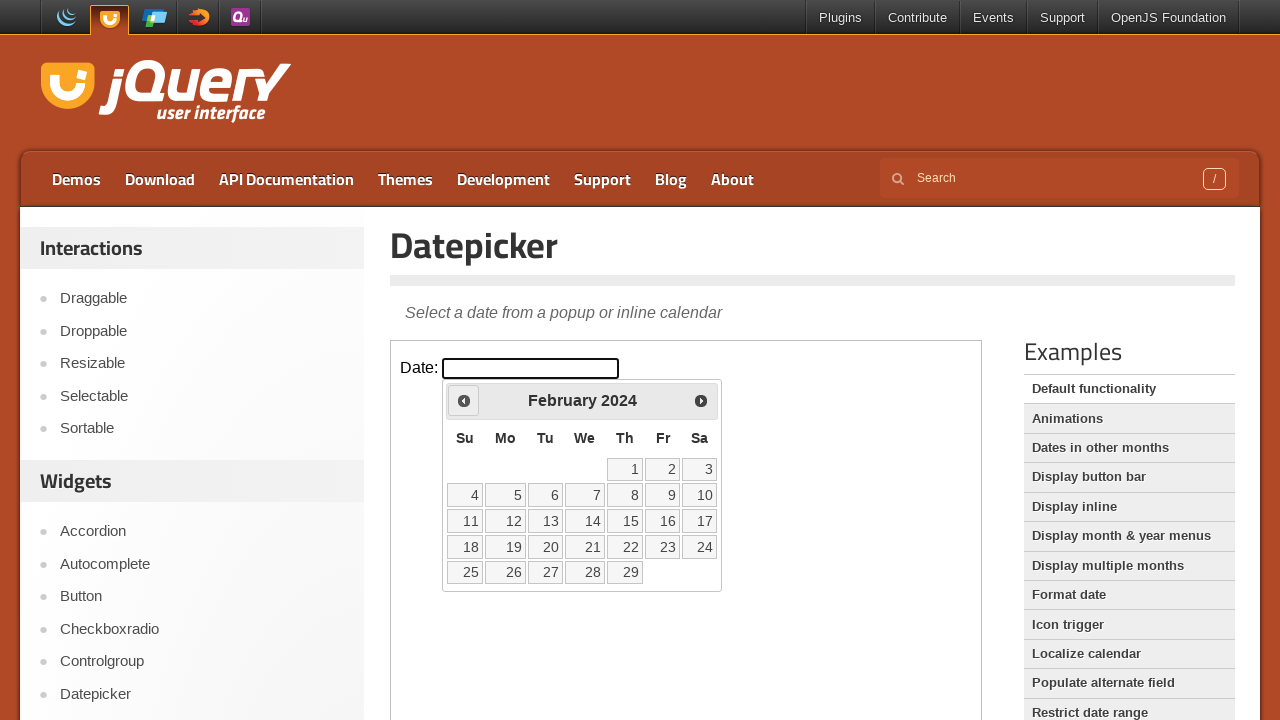

Waited 200ms for calendar to update
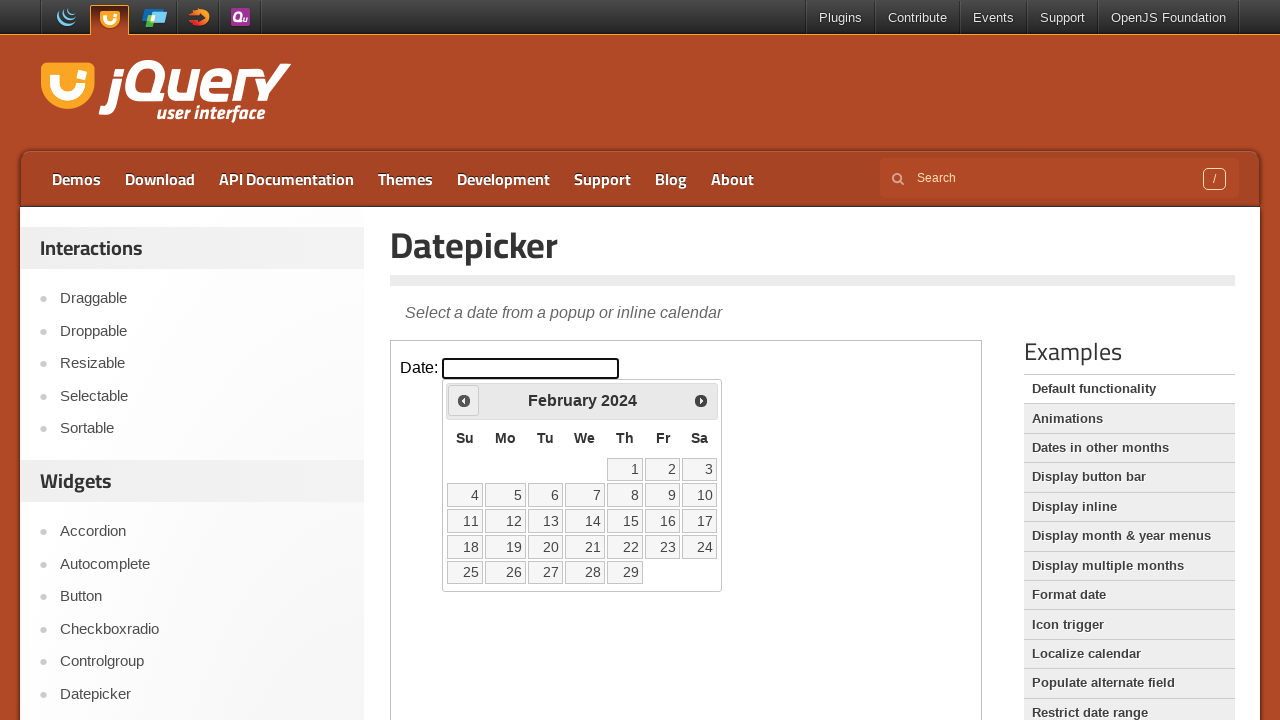

Retrieved current month: February
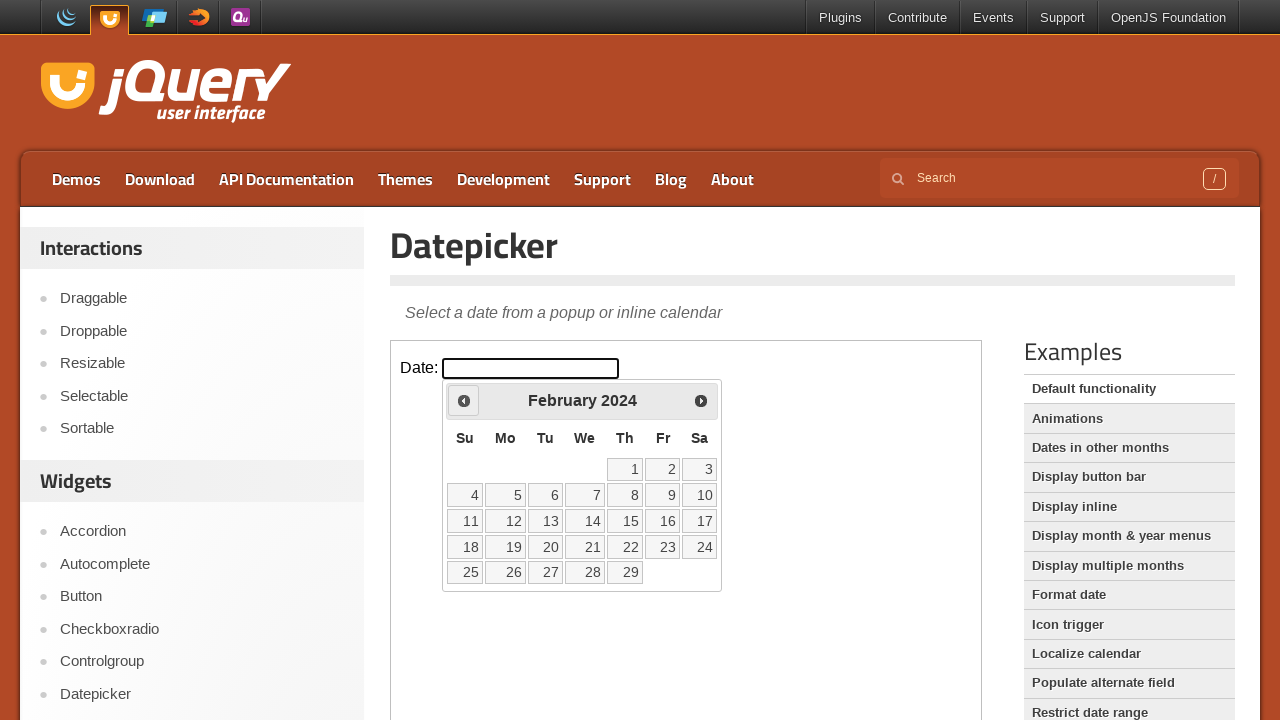

Retrieved current year: 2024
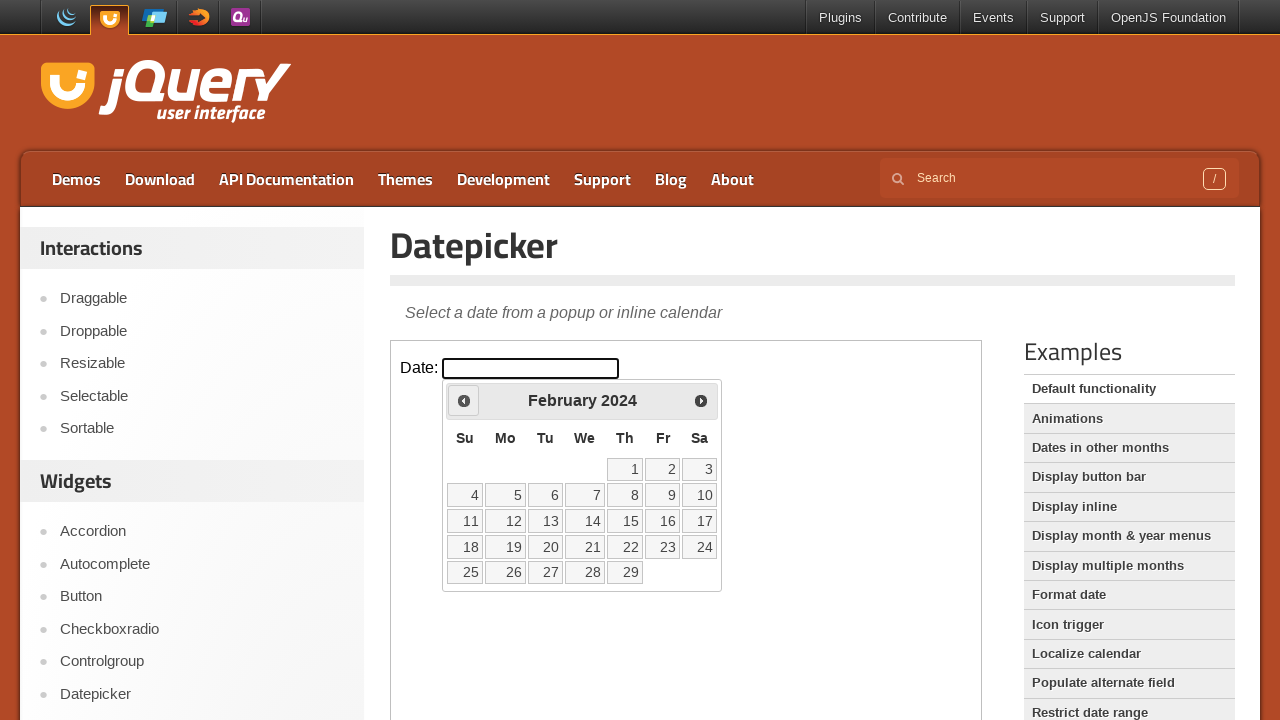

Clicked previous month arrow (currently at February 2024) at (464, 400) on iframe >> nth=0 >> internal:control=enter-frame >> span.ui-icon-circle-triangle-
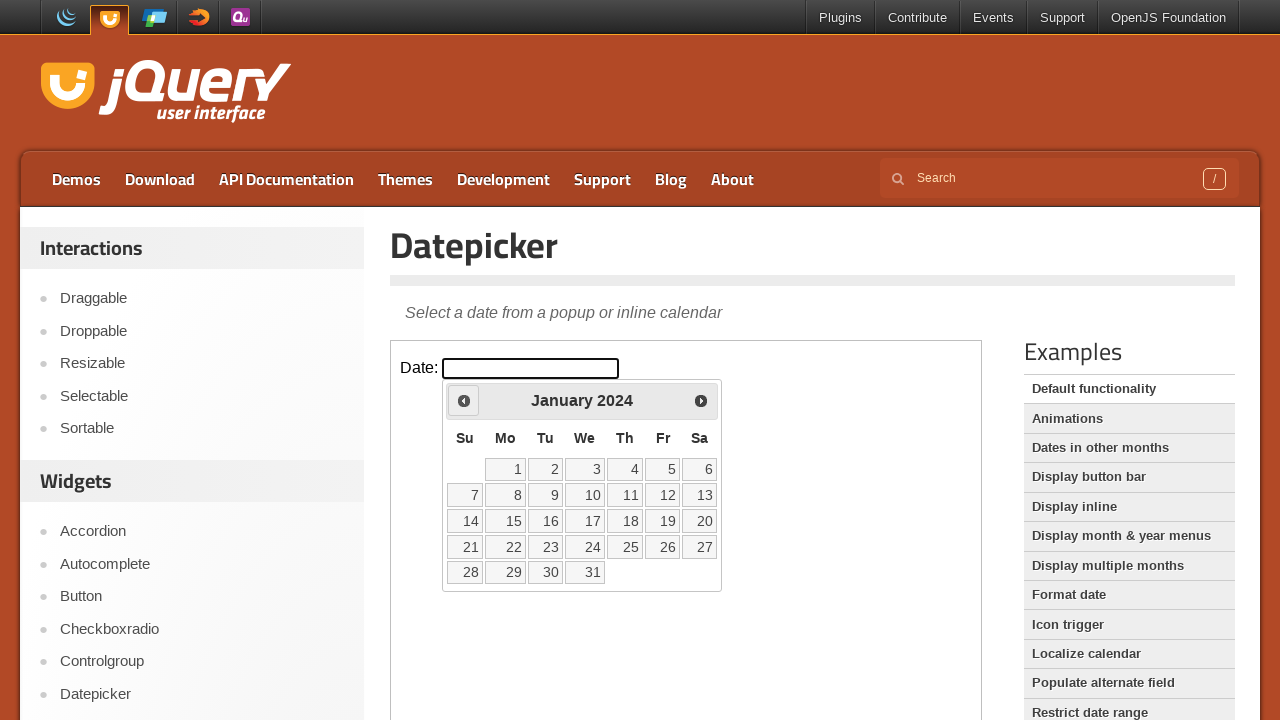

Waited 200ms for calendar to update
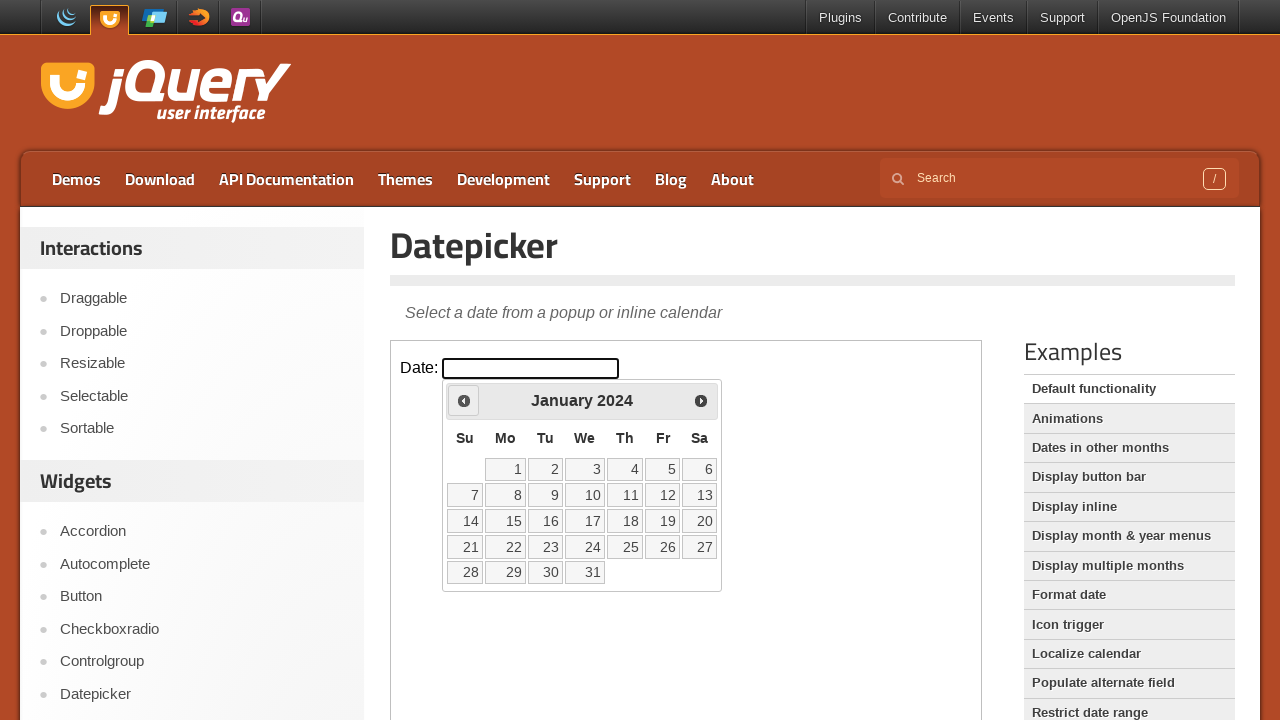

Retrieved current month: January
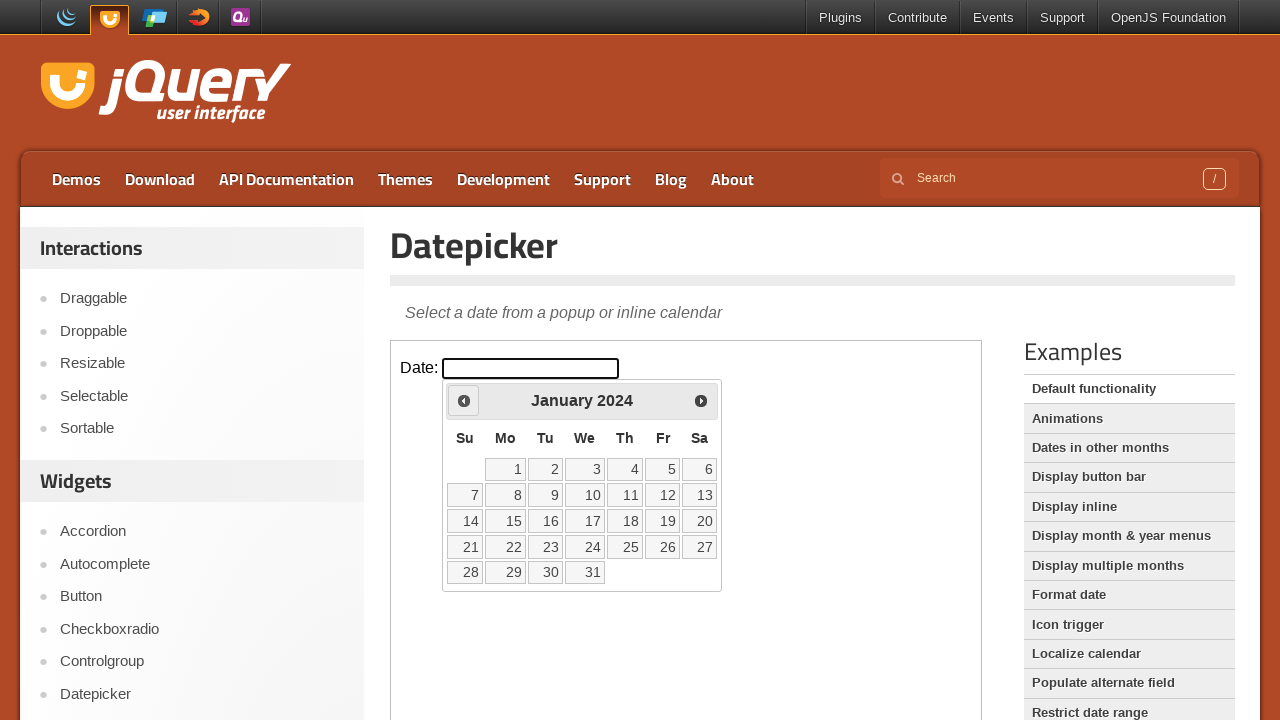

Retrieved current year: 2024
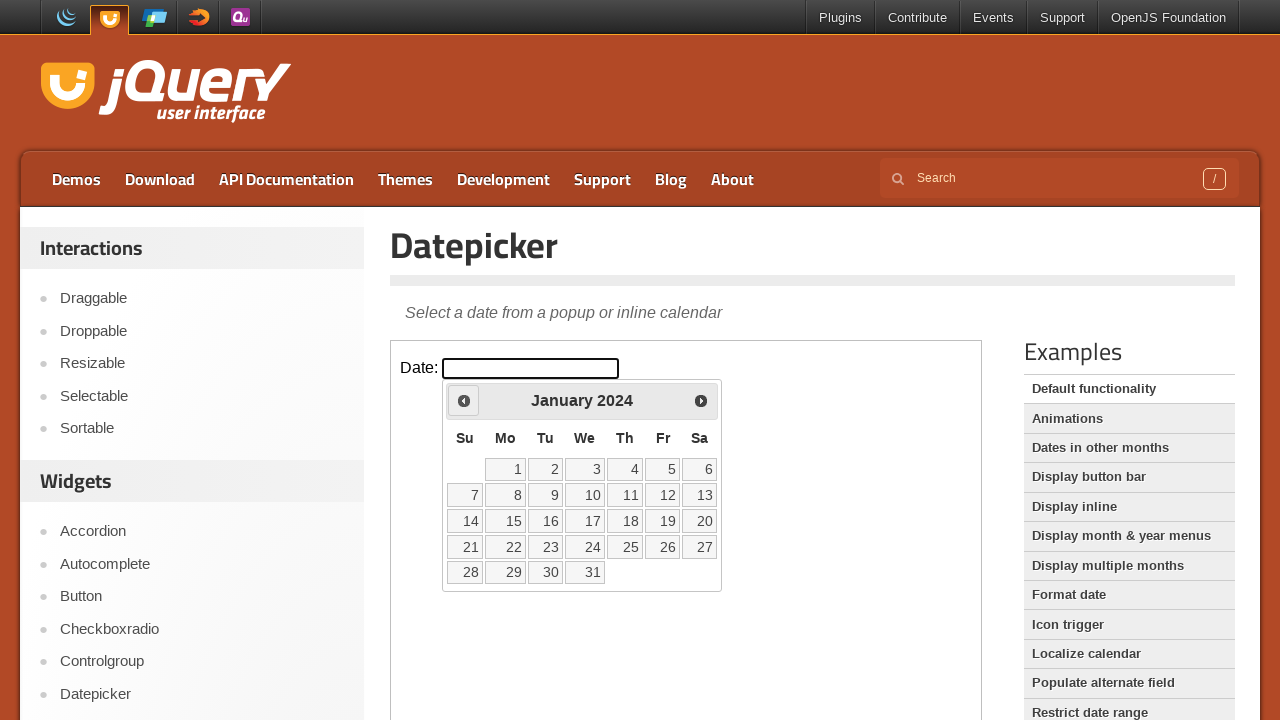

Clicked previous month arrow (currently at January 2024) at (464, 400) on iframe >> nth=0 >> internal:control=enter-frame >> span.ui-icon-circle-triangle-
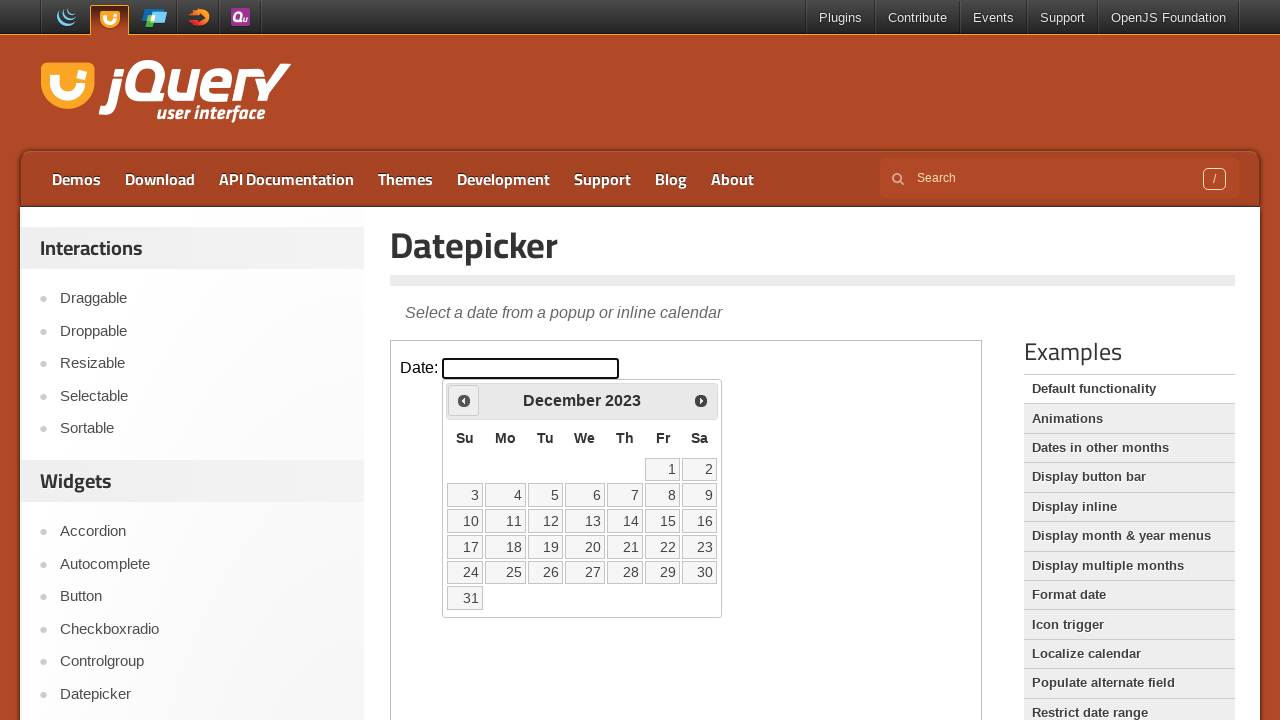

Waited 200ms for calendar to update
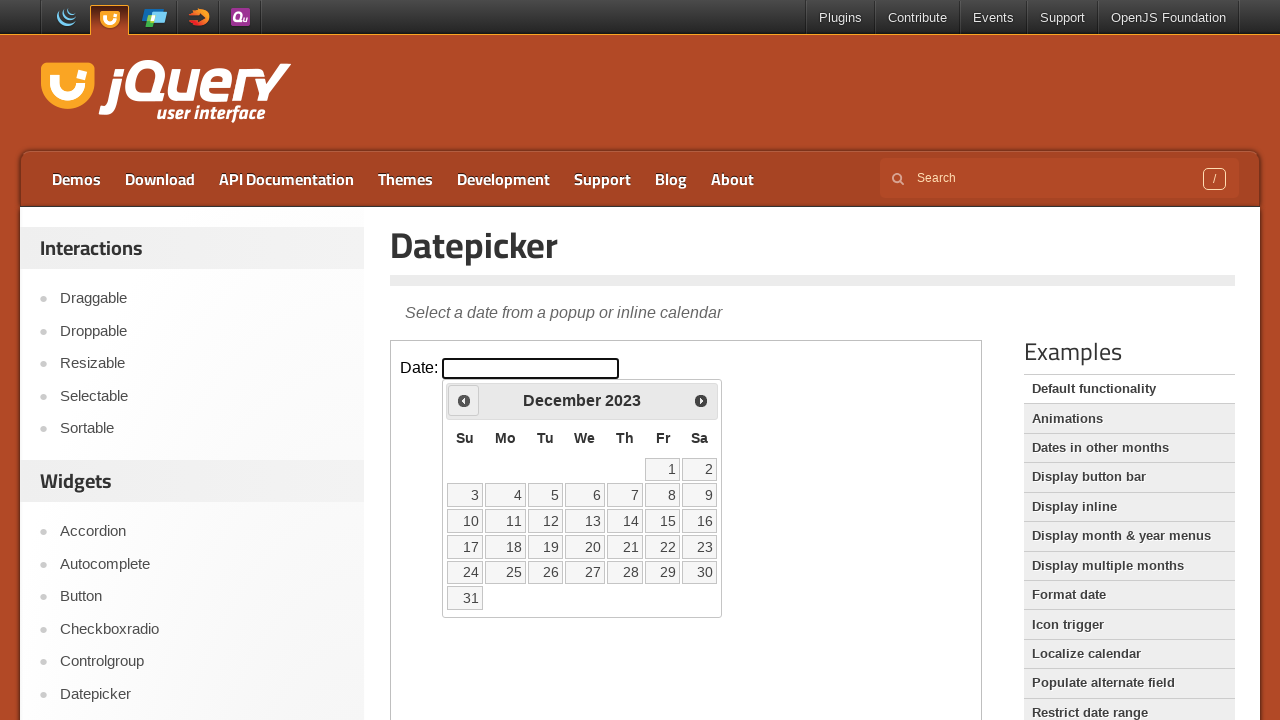

Retrieved current month: December
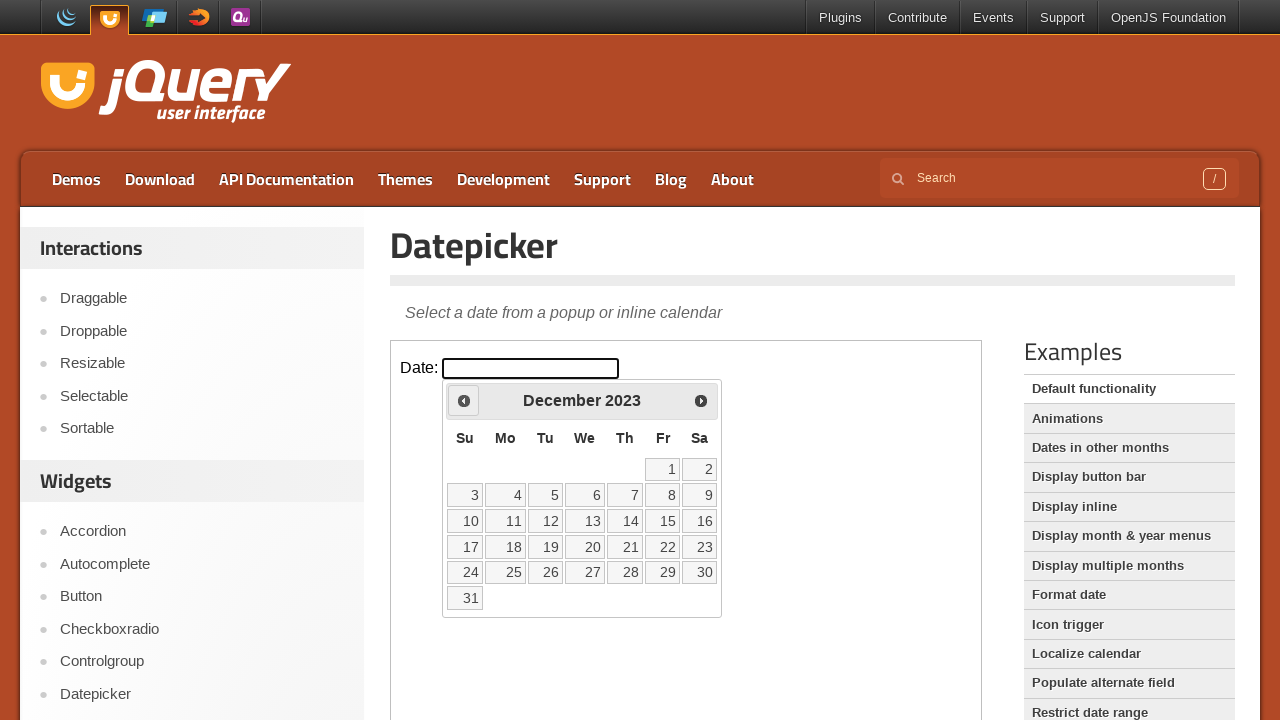

Retrieved current year: 2023
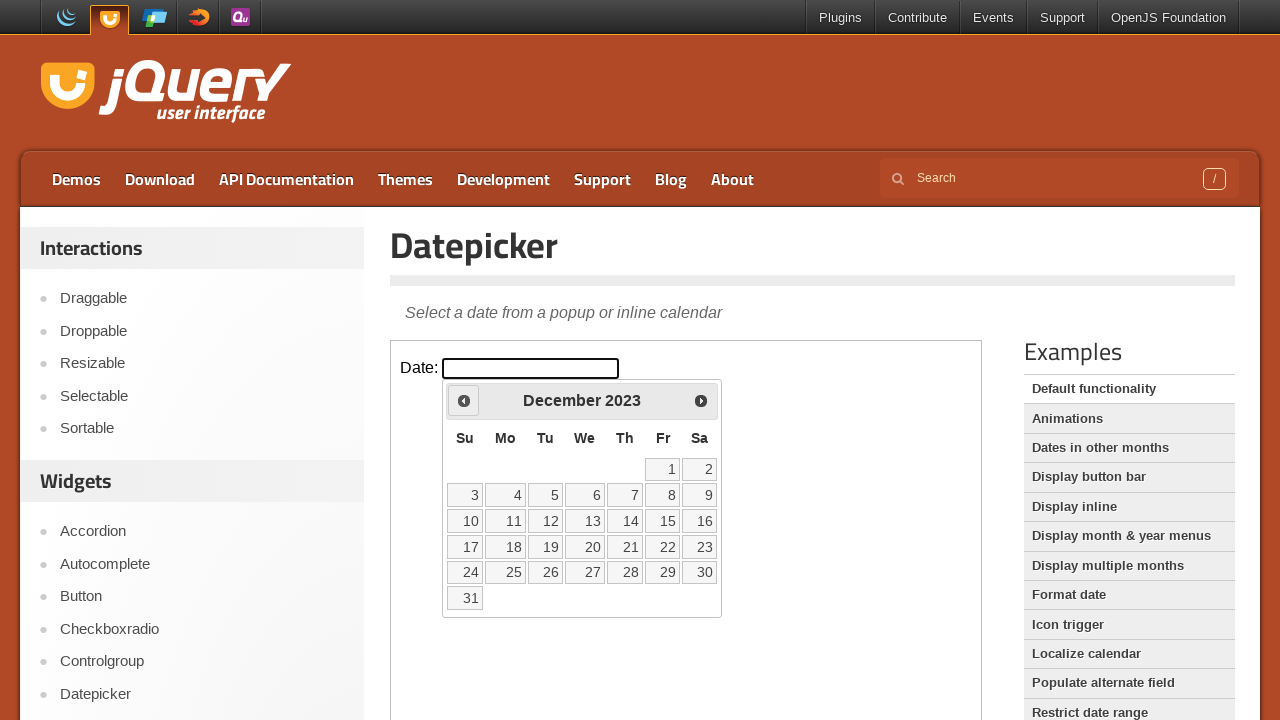

Clicked previous month arrow (currently at December 2023) at (464, 400) on iframe >> nth=0 >> internal:control=enter-frame >> span.ui-icon-circle-triangle-
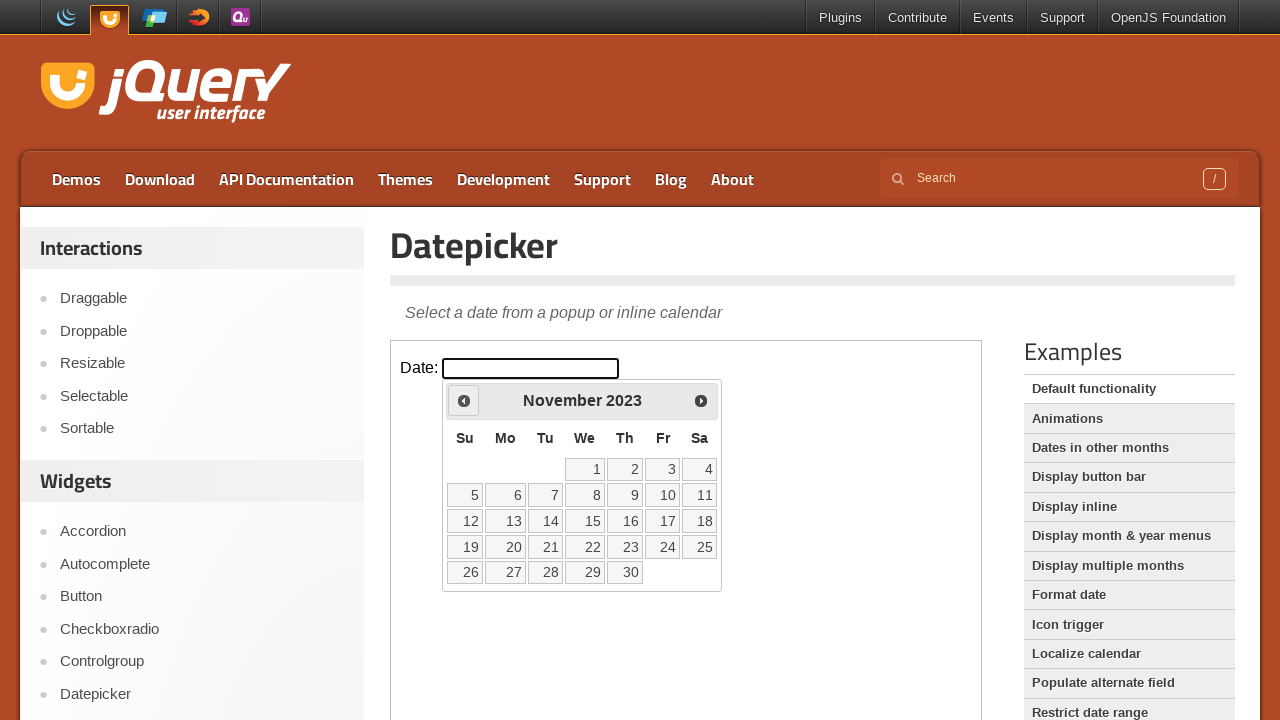

Waited 200ms for calendar to update
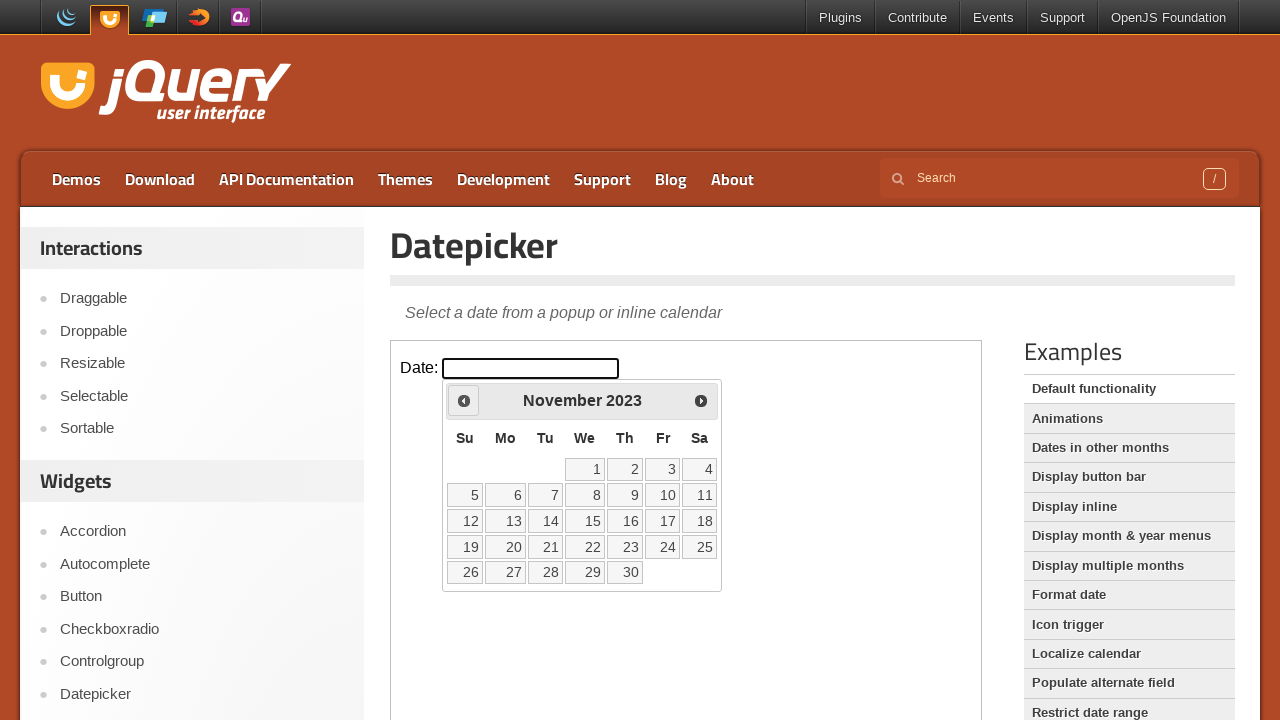

Retrieved current month: November
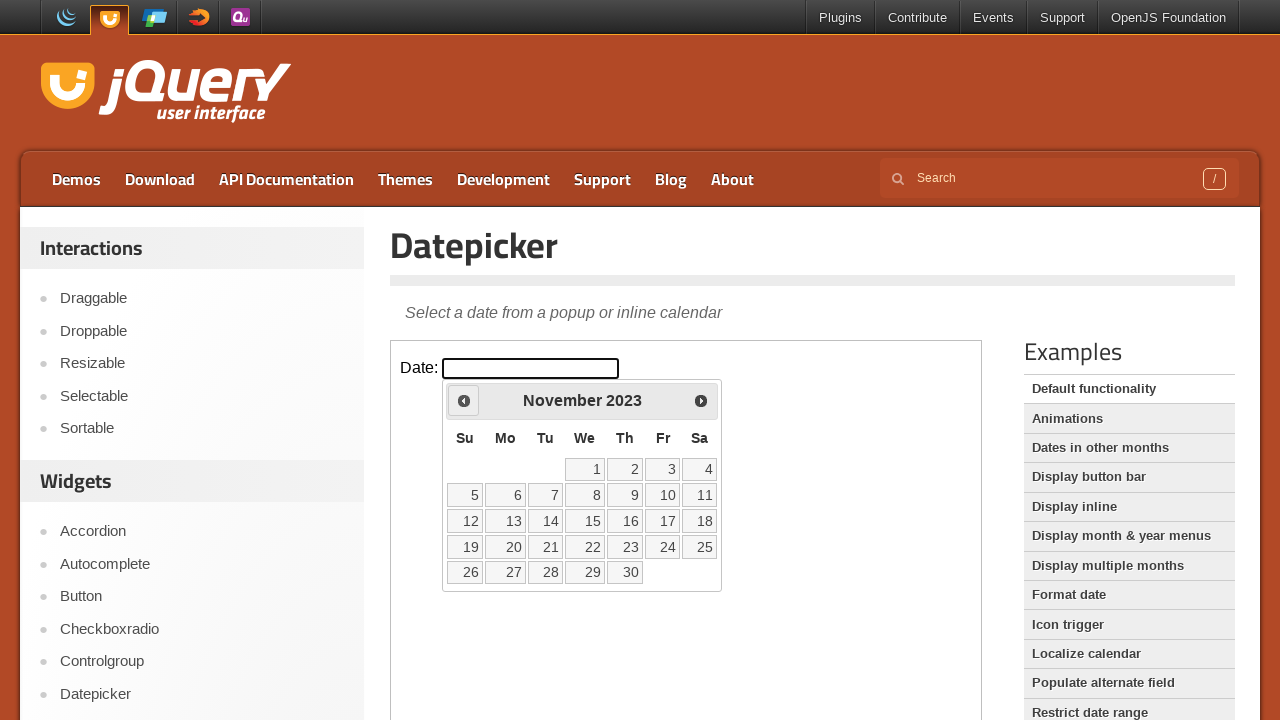

Retrieved current year: 2023
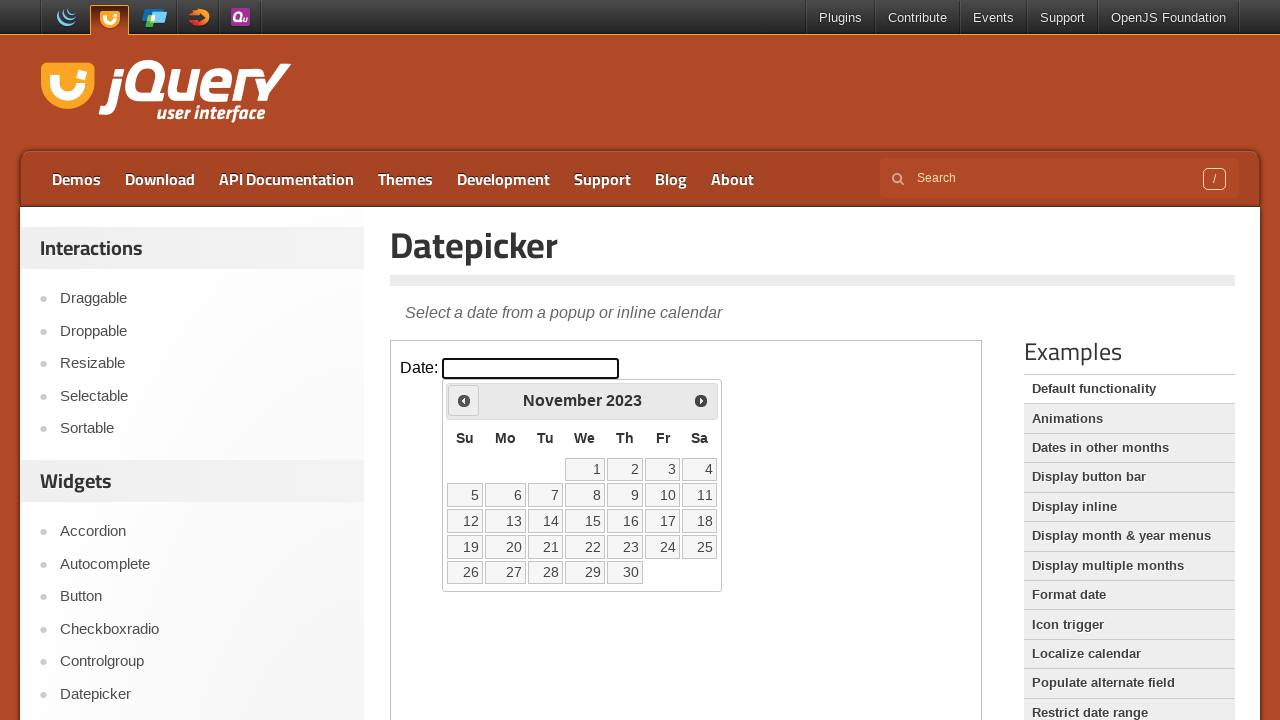

Clicked previous month arrow (currently at November 2023) at (464, 400) on iframe >> nth=0 >> internal:control=enter-frame >> span.ui-icon-circle-triangle-
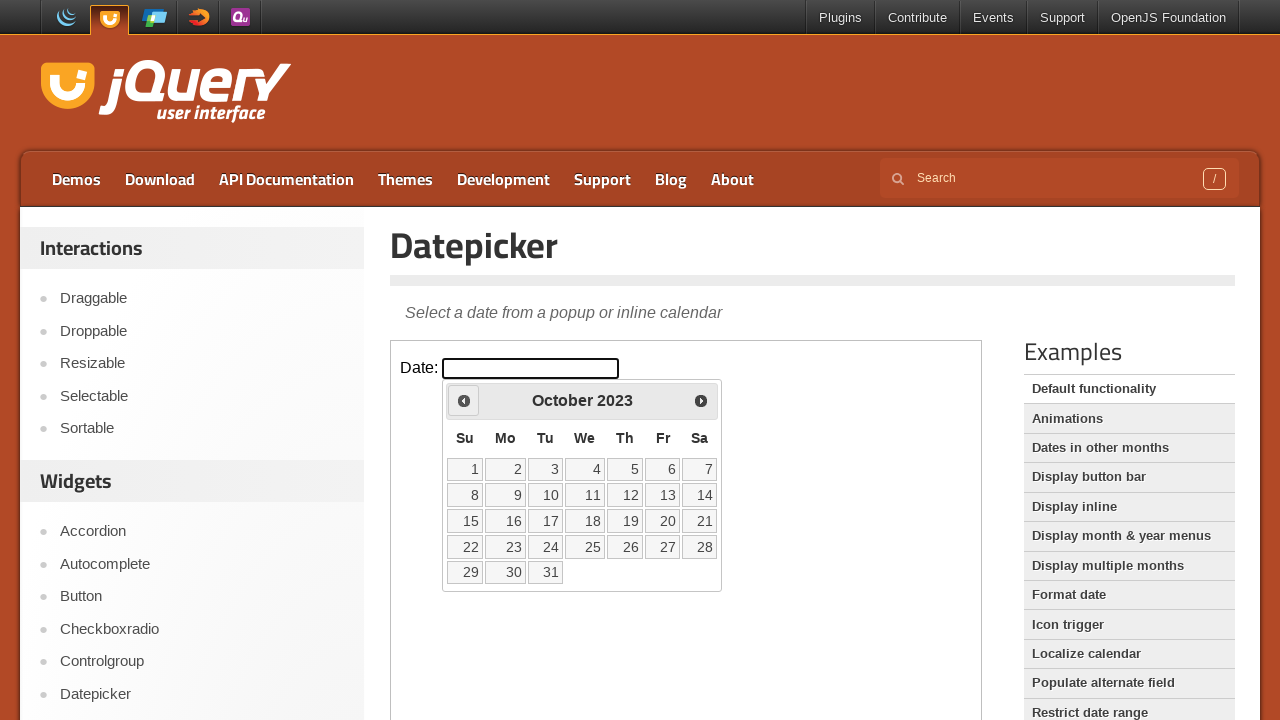

Waited 200ms for calendar to update
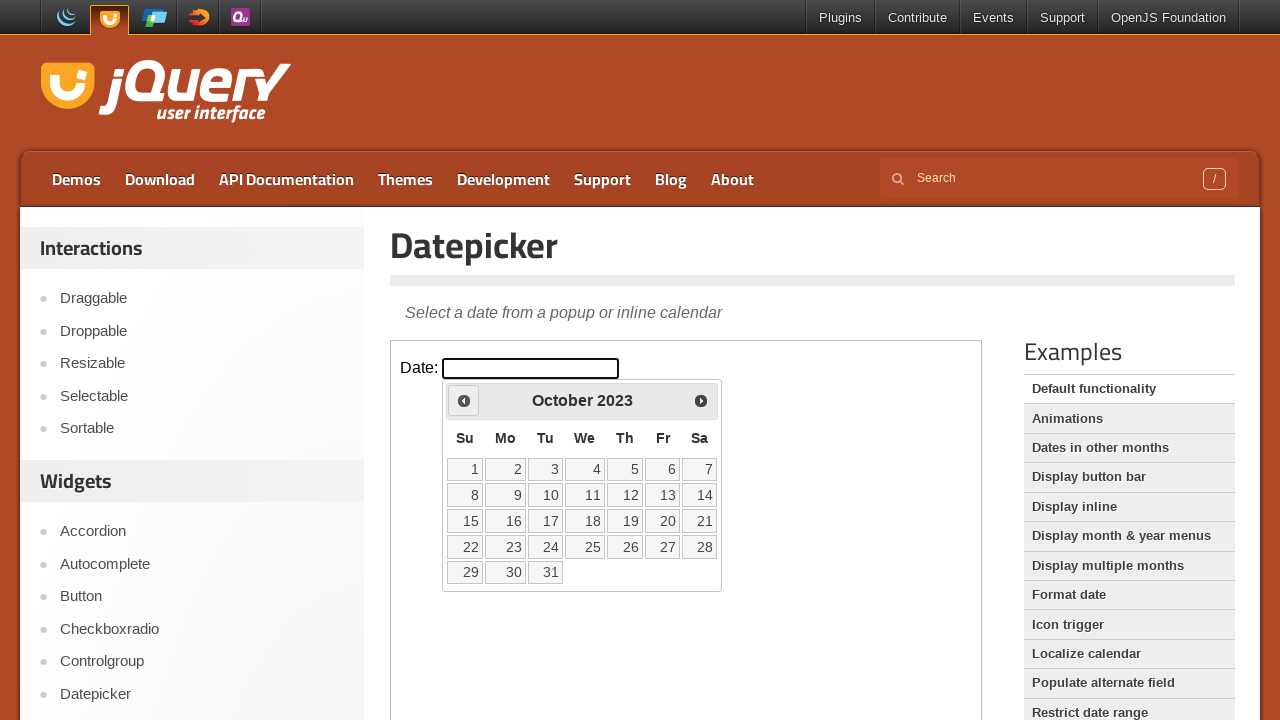

Retrieved current month: October
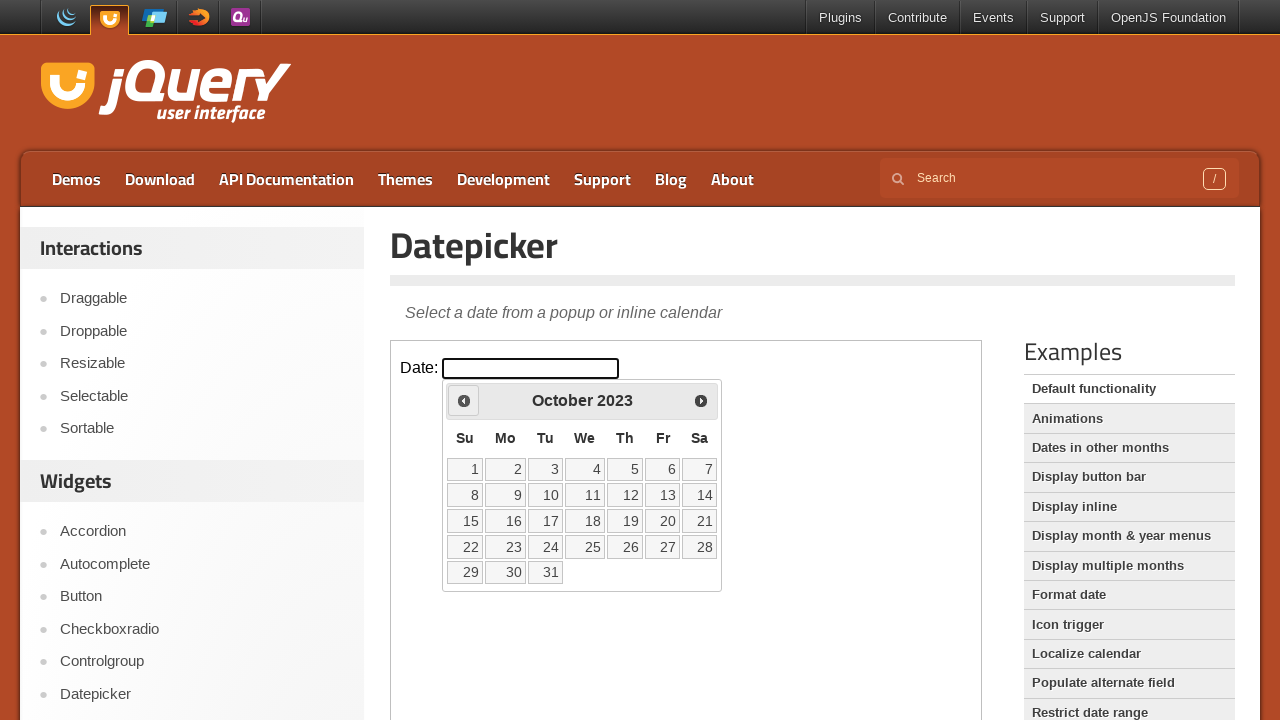

Retrieved current year: 2023
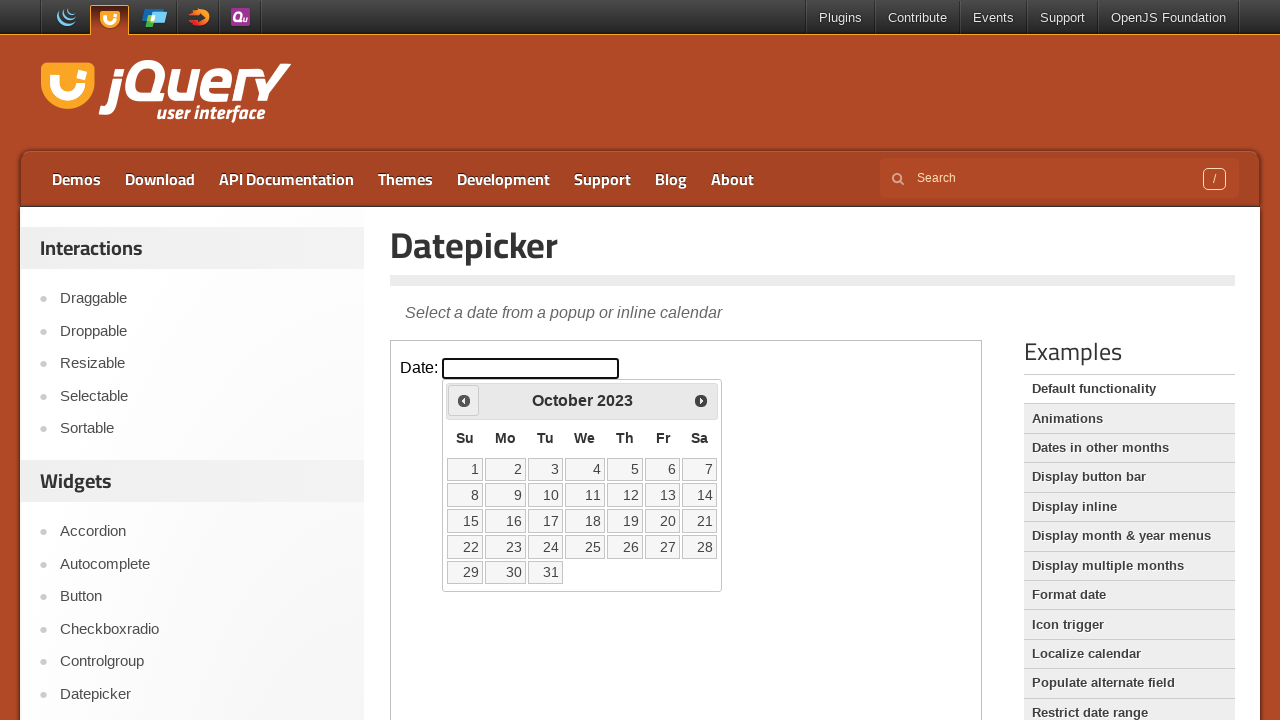

Clicked previous month arrow (currently at October 2023) at (464, 400) on iframe >> nth=0 >> internal:control=enter-frame >> span.ui-icon-circle-triangle-
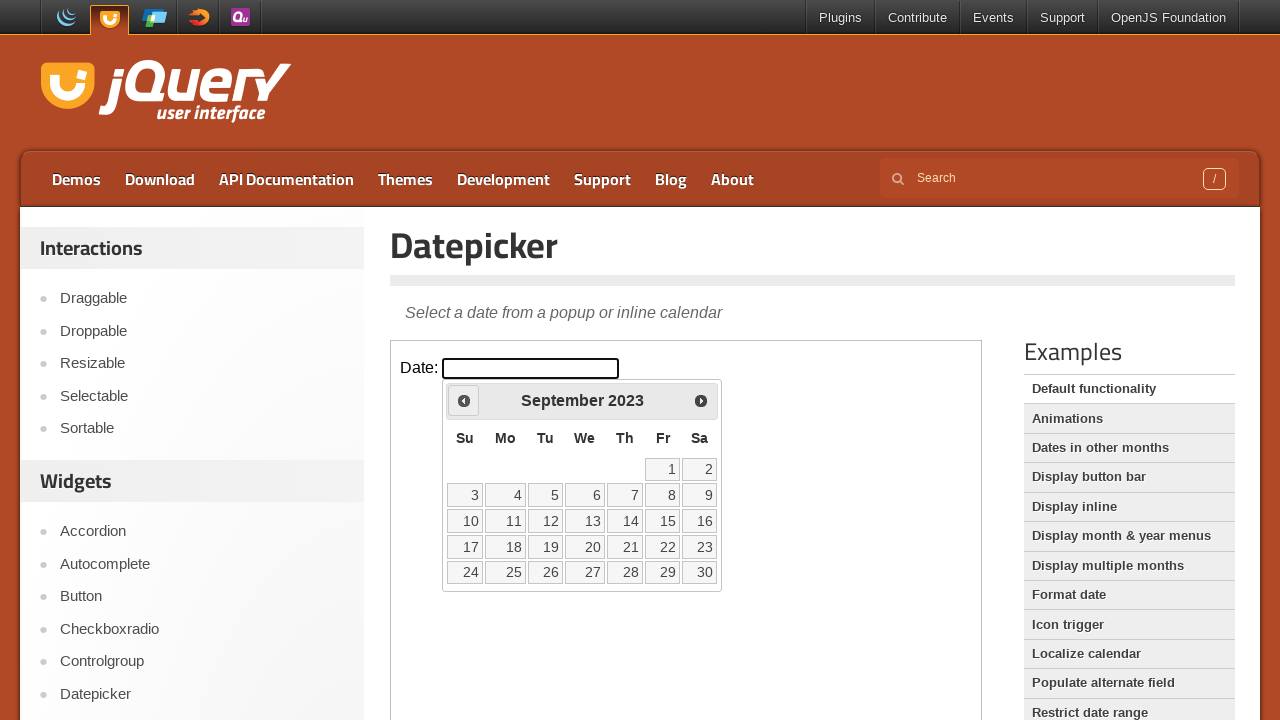

Waited 200ms for calendar to update
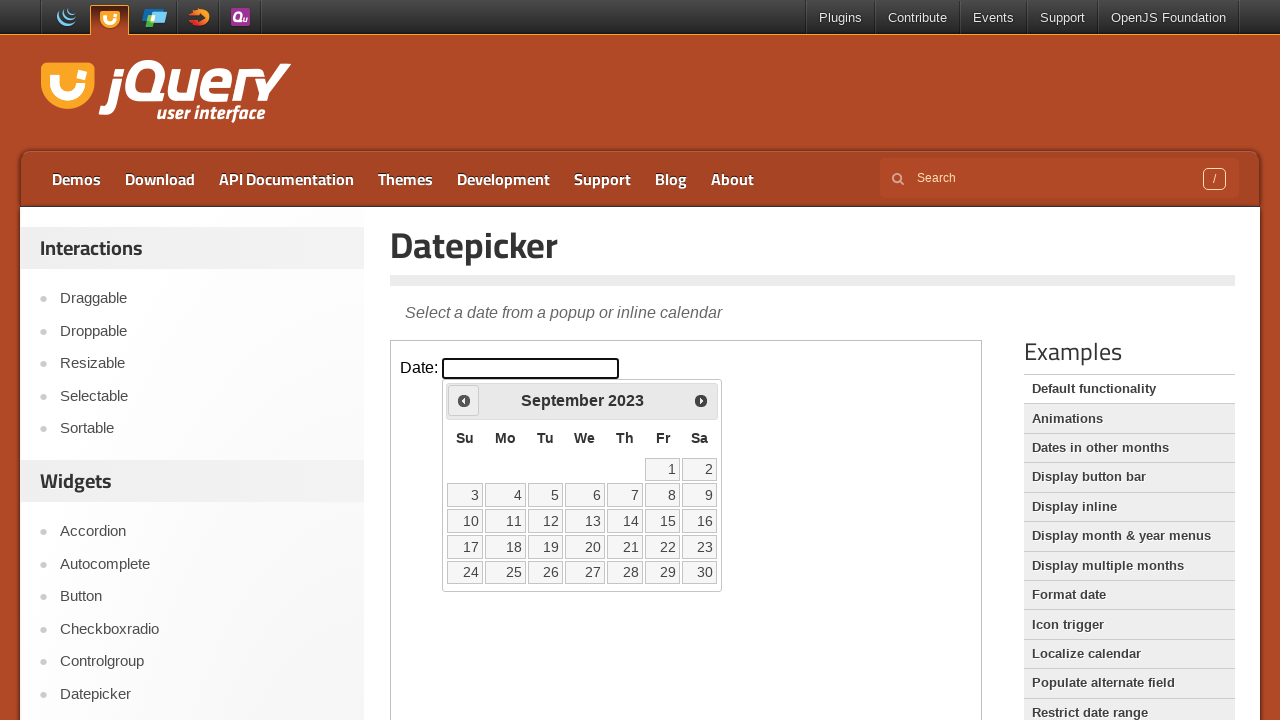

Retrieved current month: September
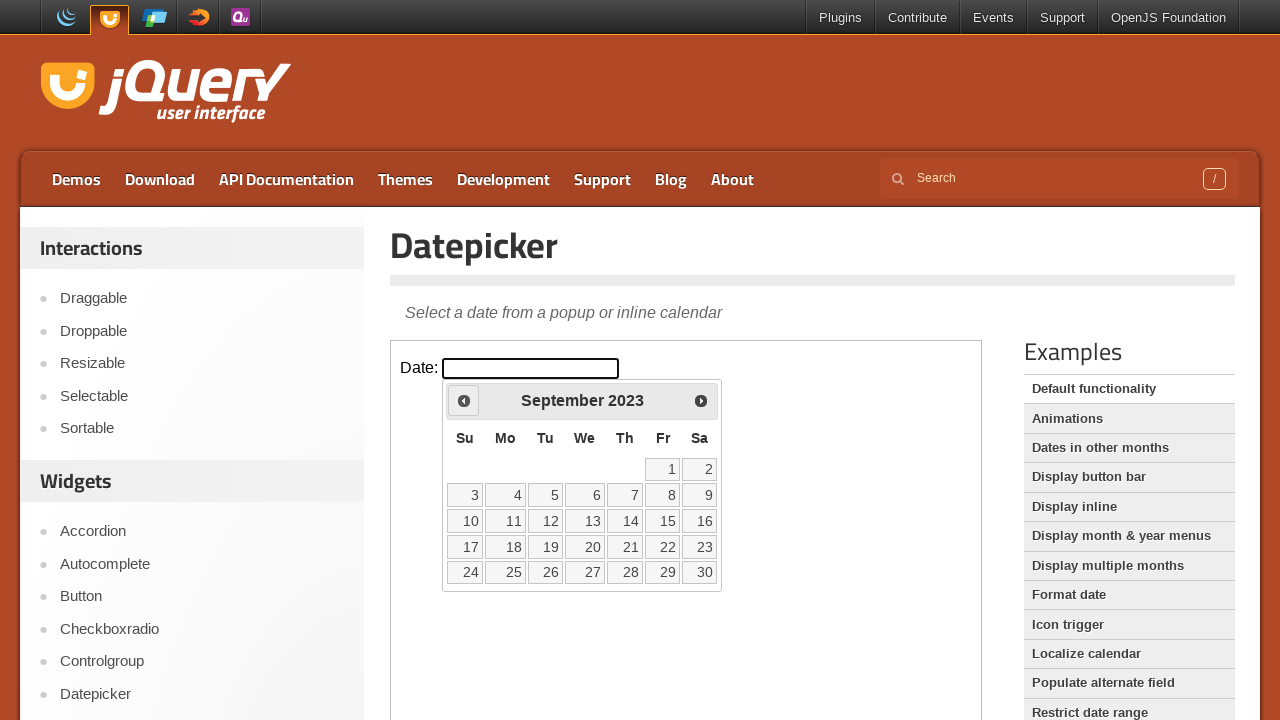

Retrieved current year: 2023
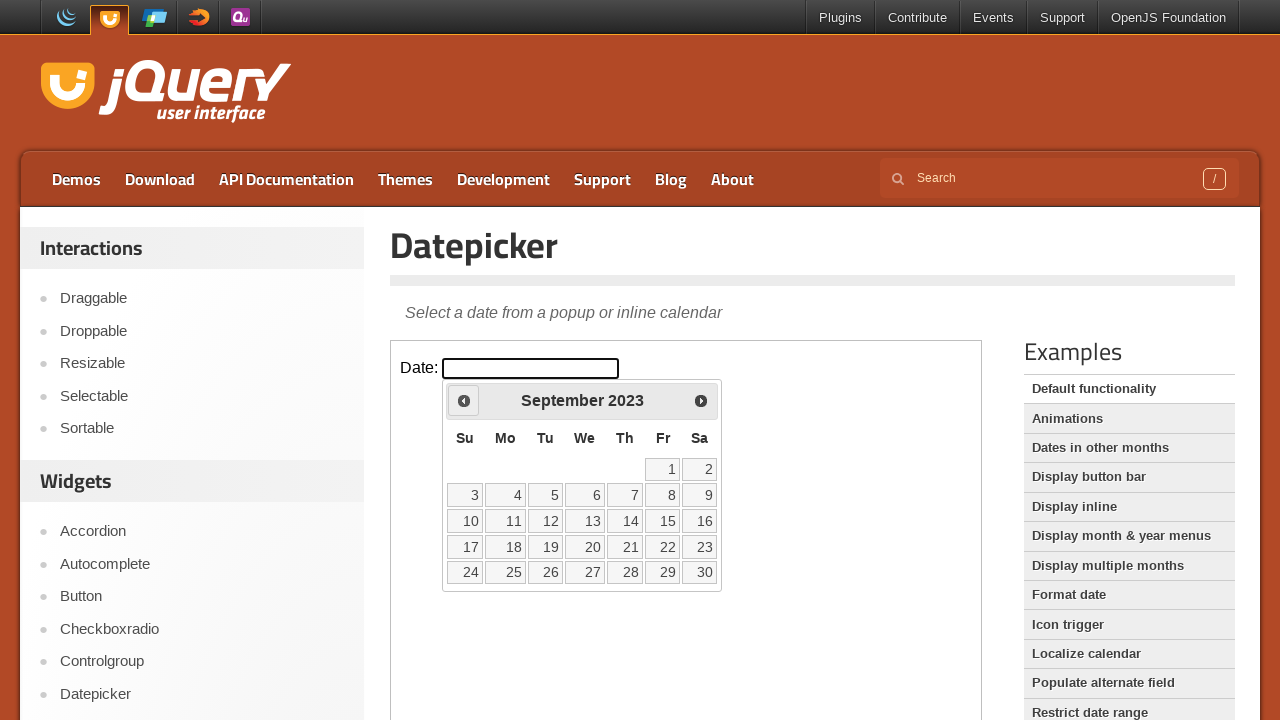

Clicked previous month arrow (currently at September 2023) at (464, 400) on iframe >> nth=0 >> internal:control=enter-frame >> span.ui-icon-circle-triangle-
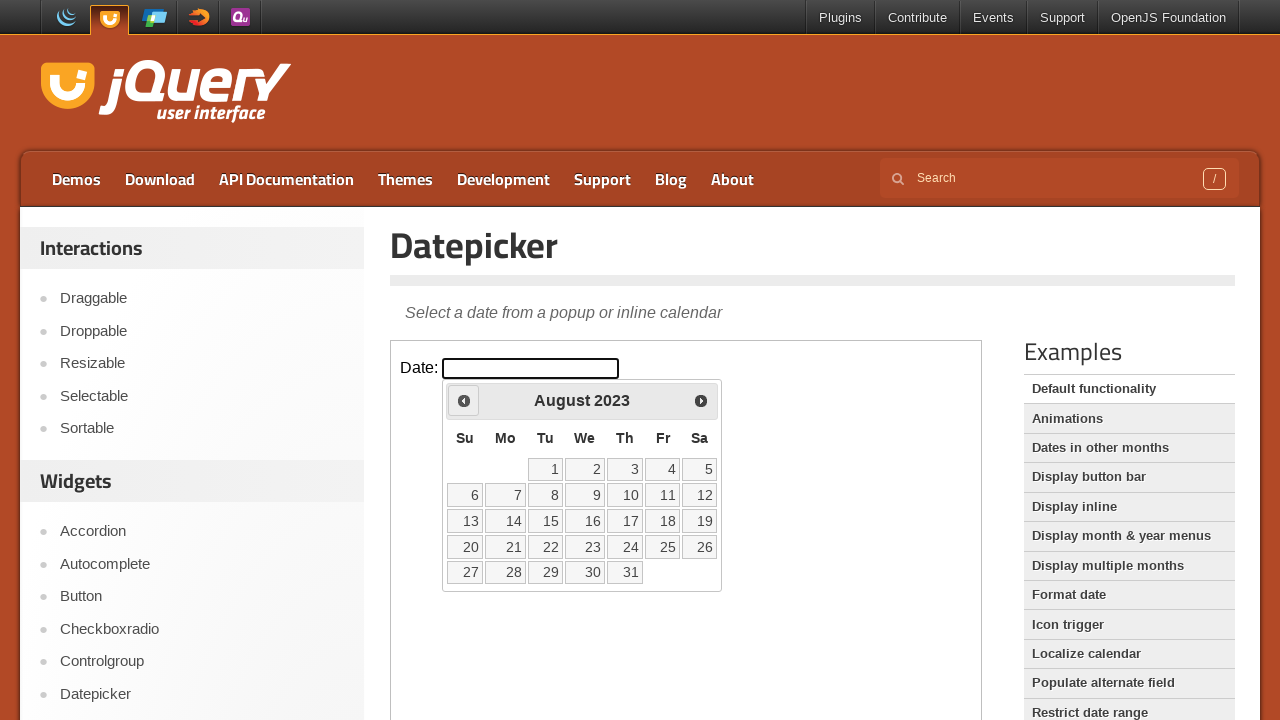

Waited 200ms for calendar to update
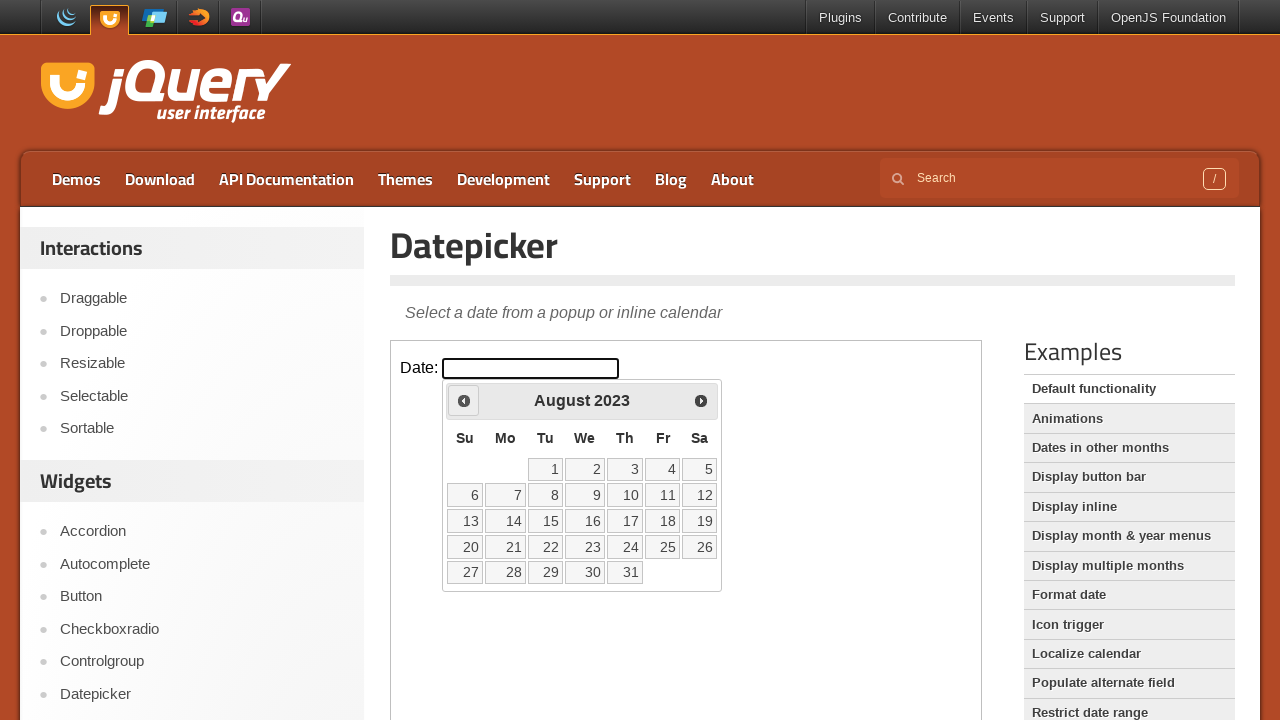

Retrieved current month: August
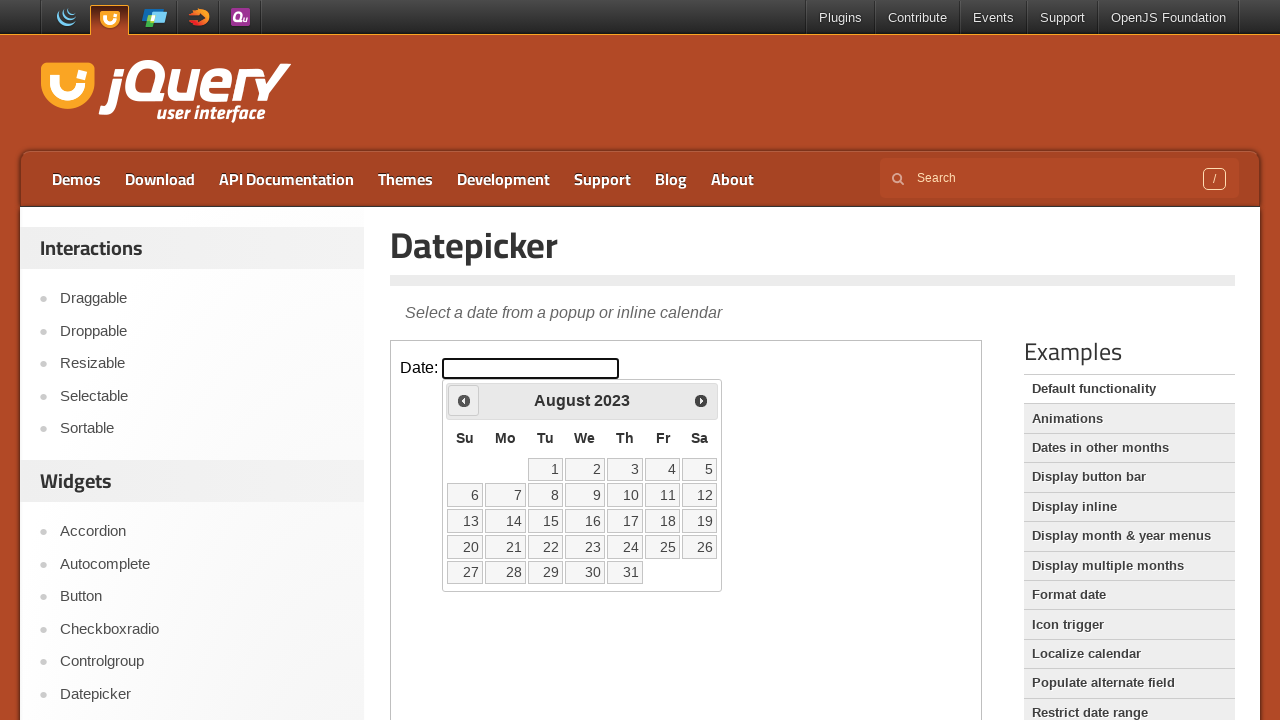

Retrieved current year: 2023
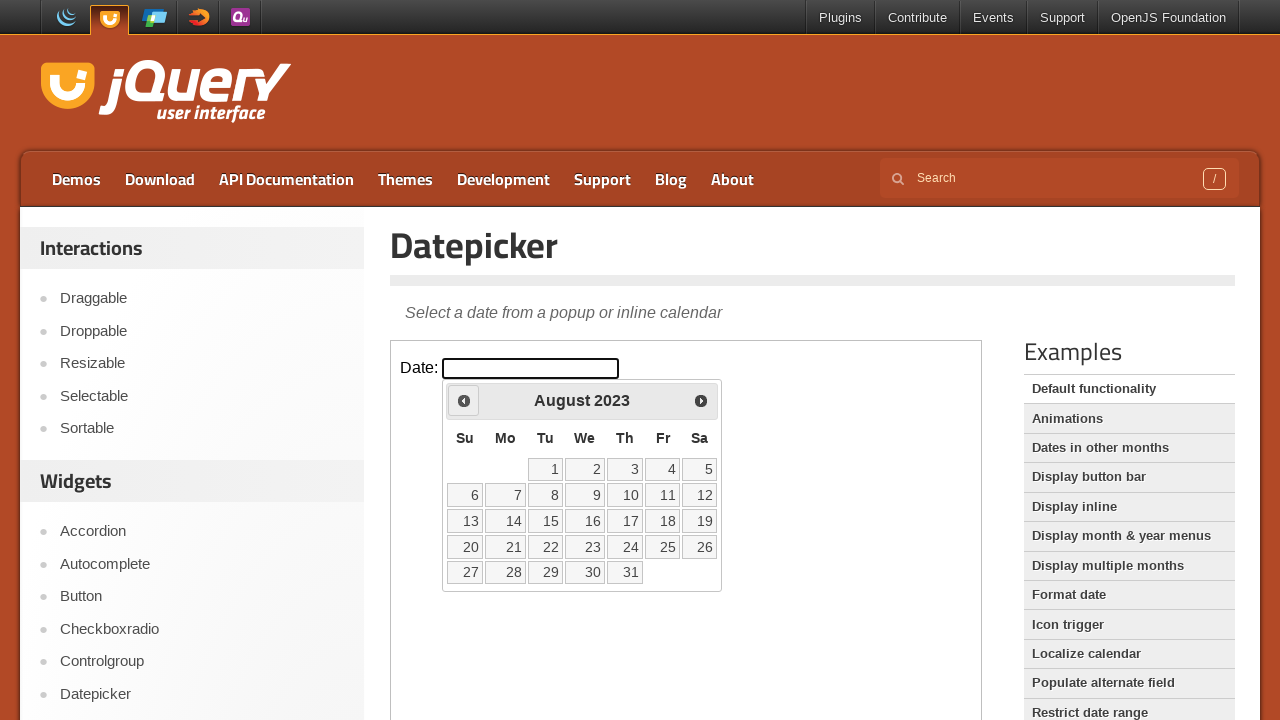

Clicked previous month arrow (currently at August 2023) at (464, 400) on iframe >> nth=0 >> internal:control=enter-frame >> span.ui-icon-circle-triangle-
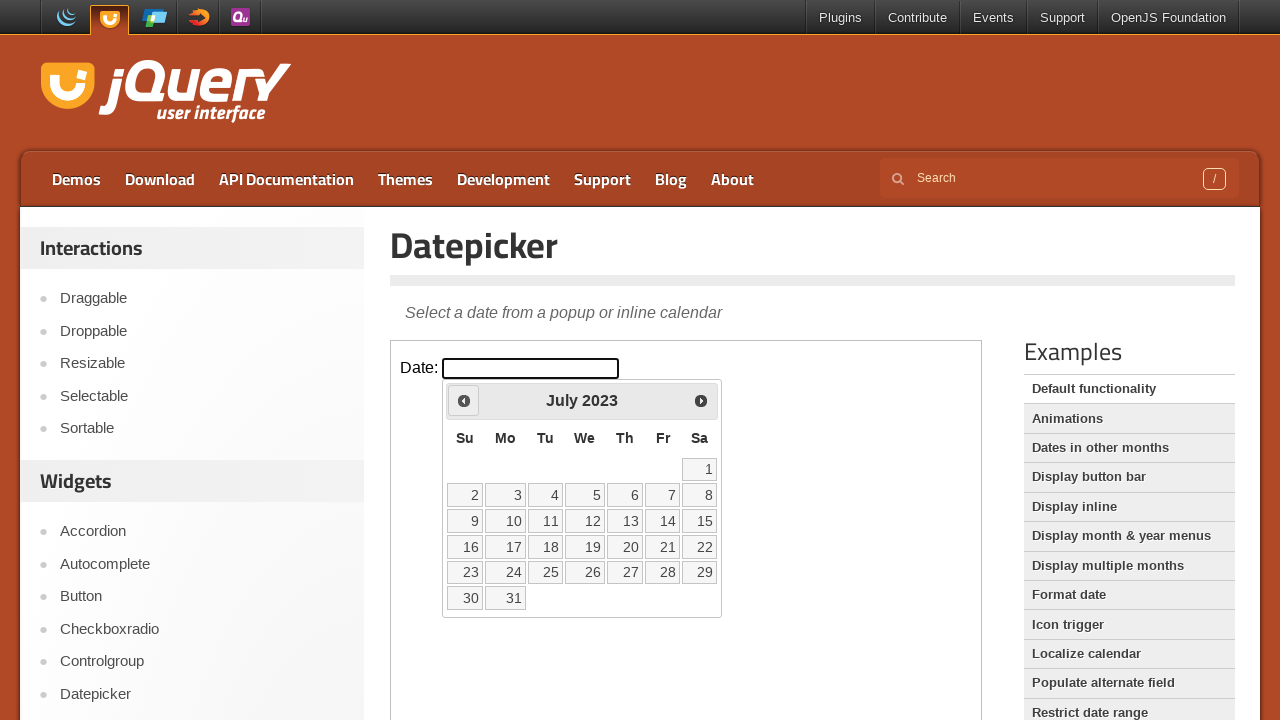

Waited 200ms for calendar to update
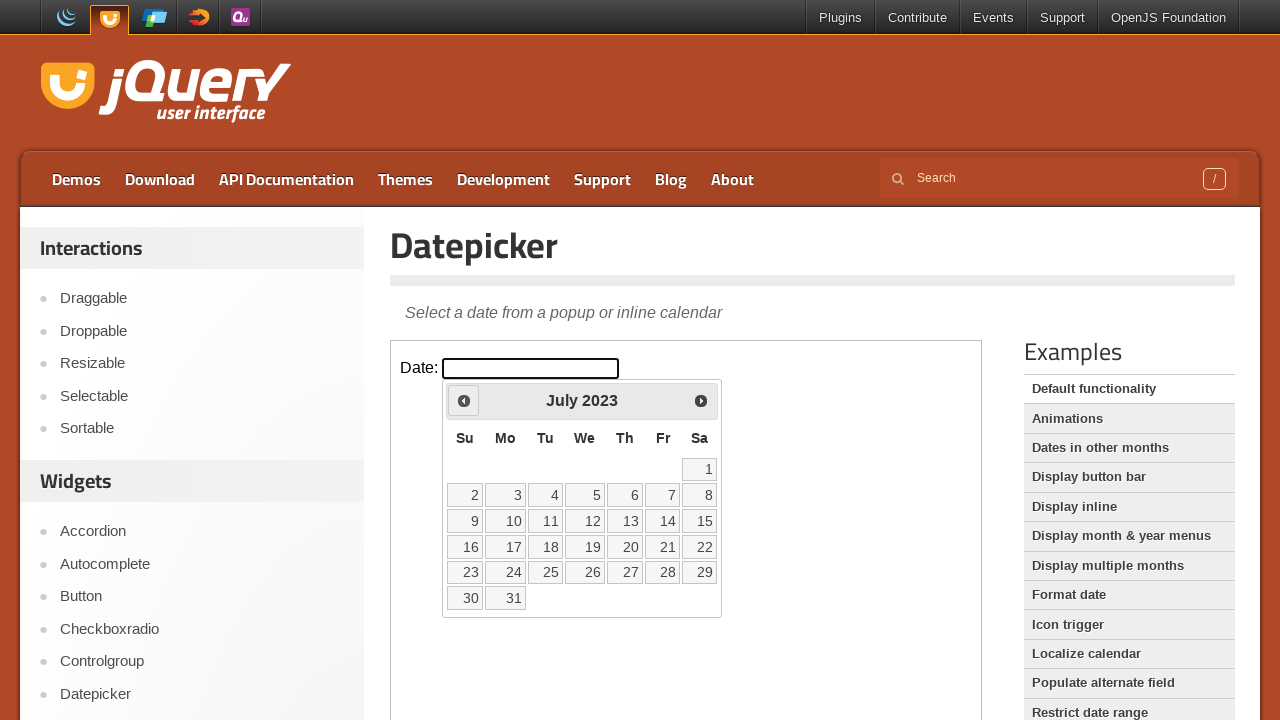

Retrieved current month: July
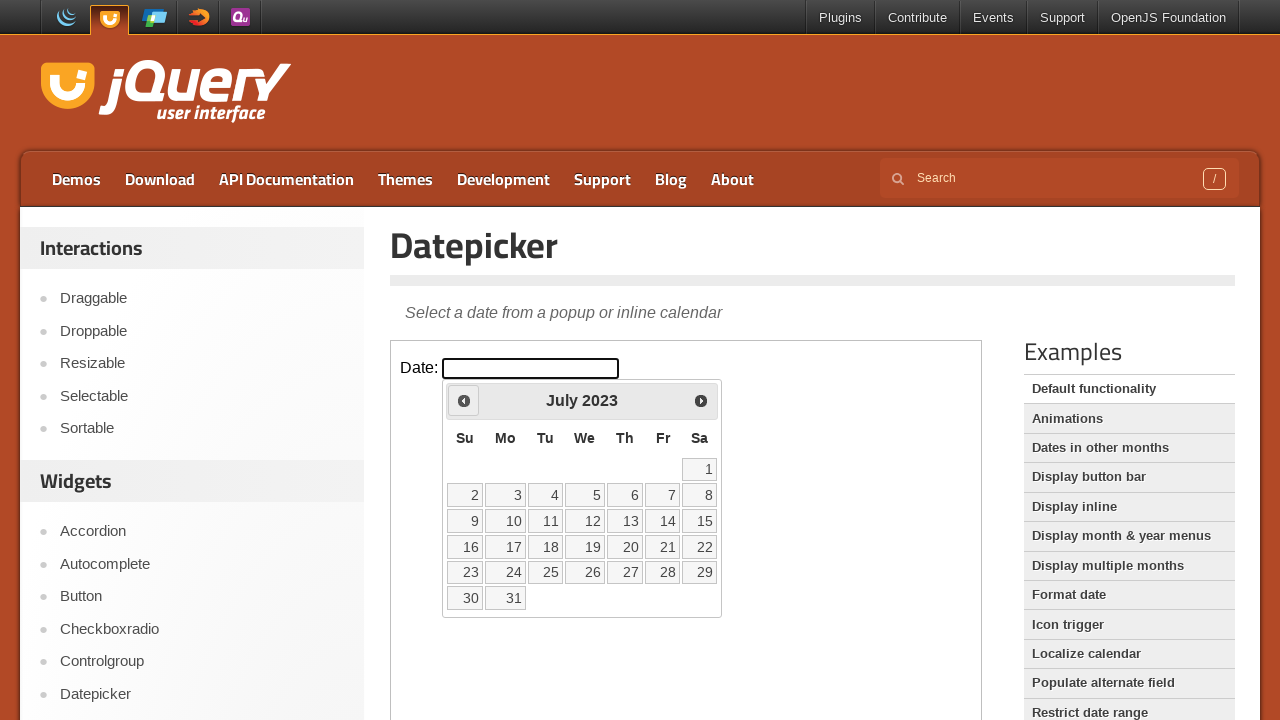

Retrieved current year: 2023
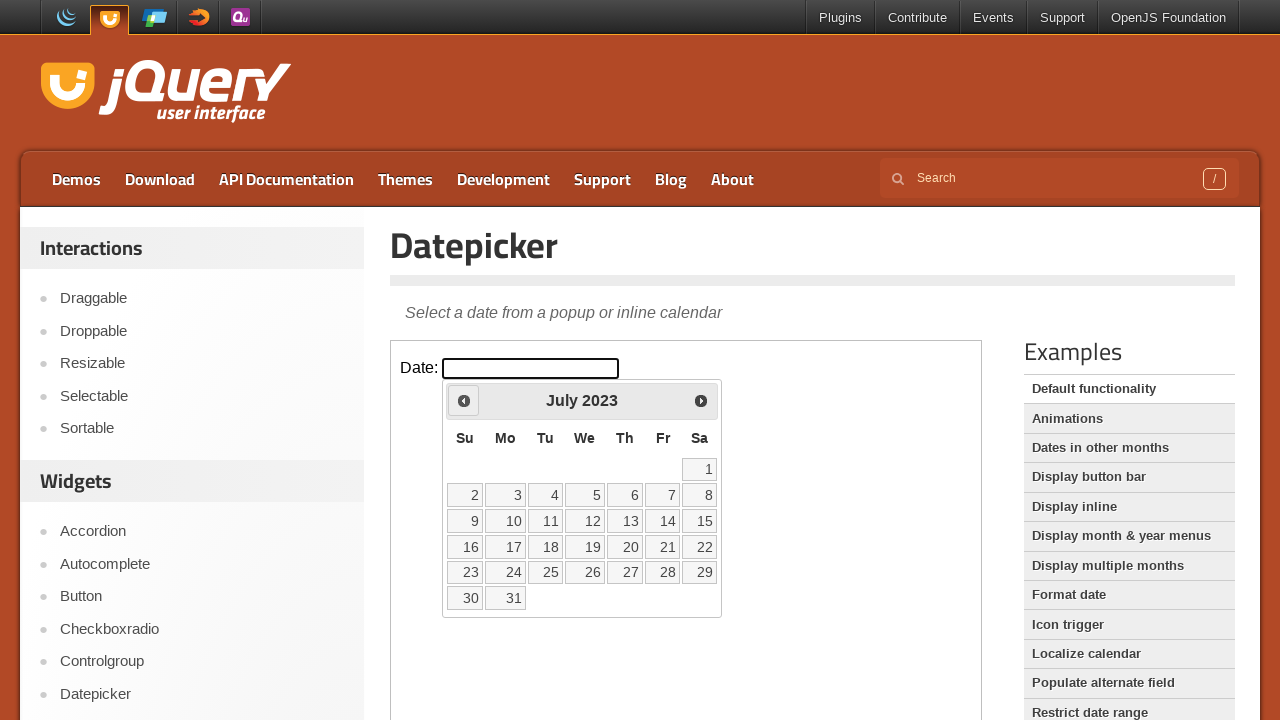

Clicked previous month arrow (currently at July 2023) at (464, 400) on iframe >> nth=0 >> internal:control=enter-frame >> span.ui-icon-circle-triangle-
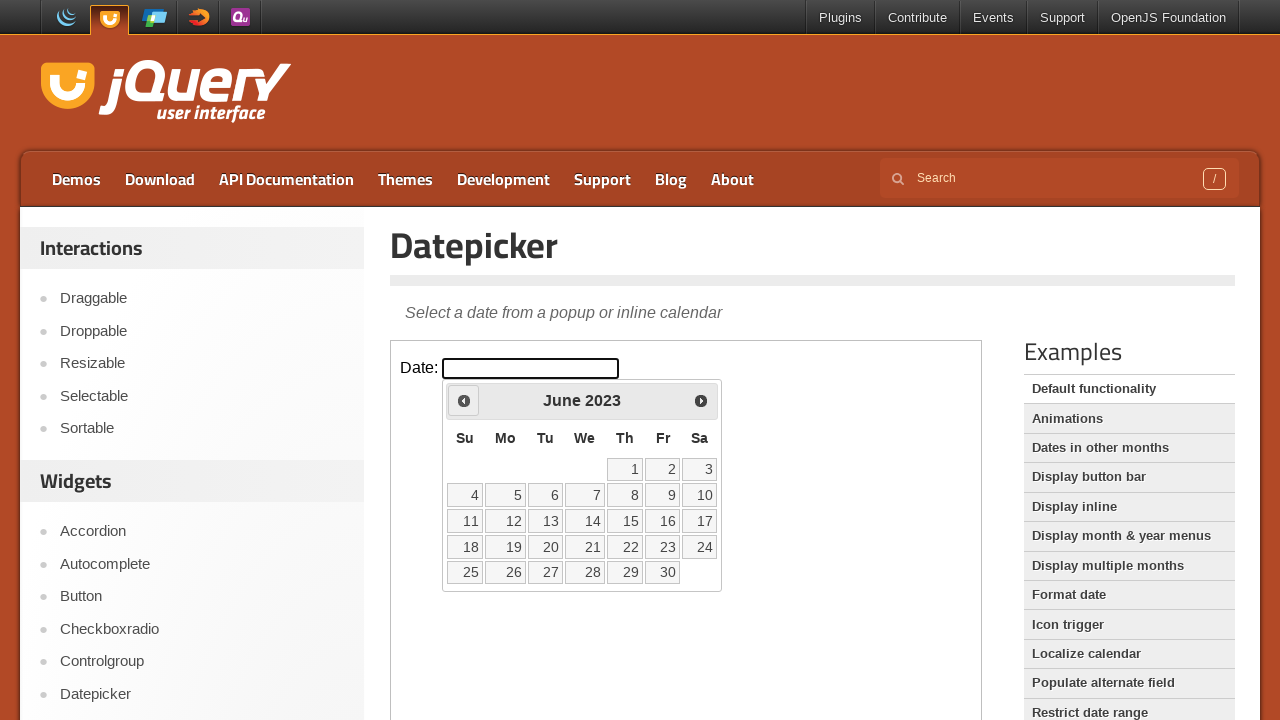

Waited 200ms for calendar to update
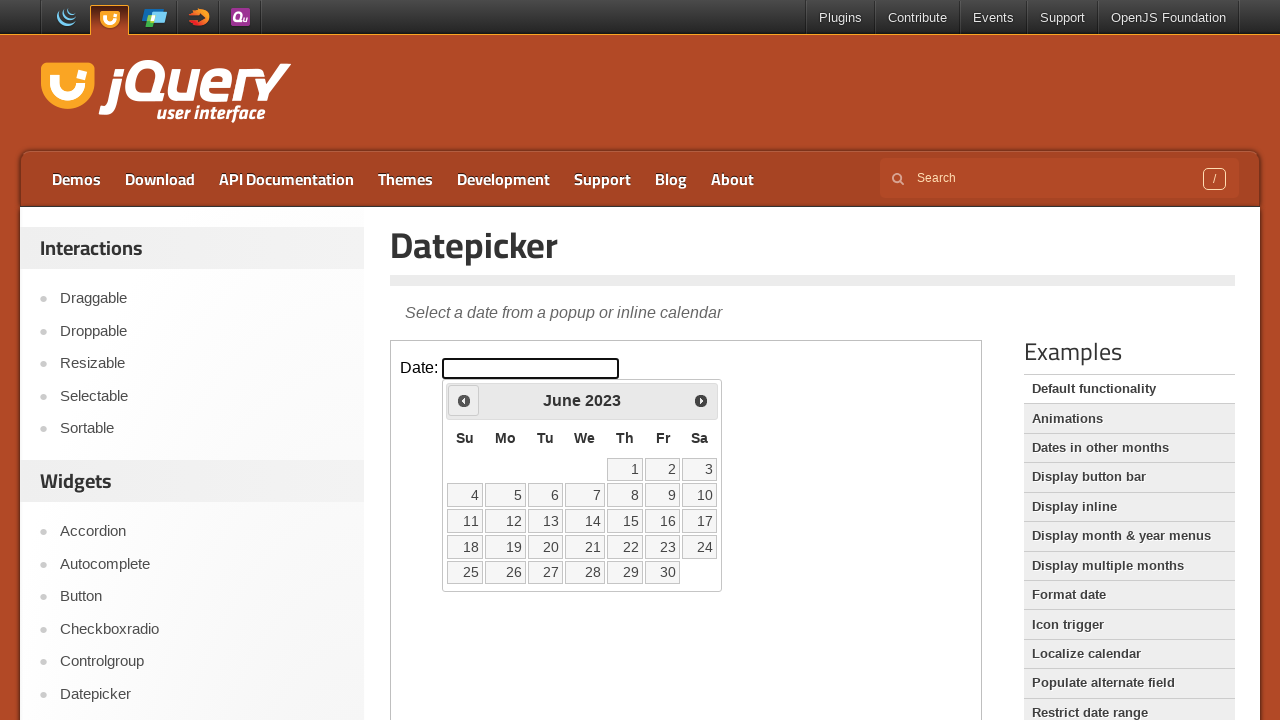

Retrieved current month: June
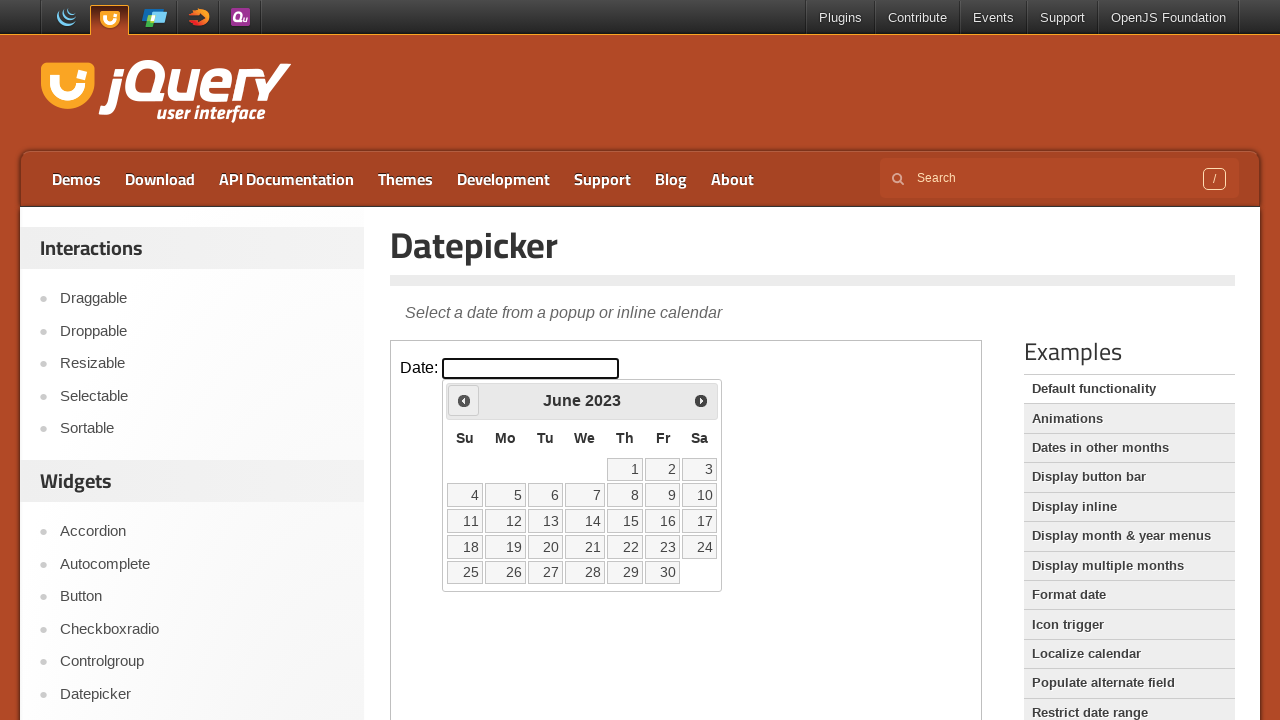

Retrieved current year: 2023
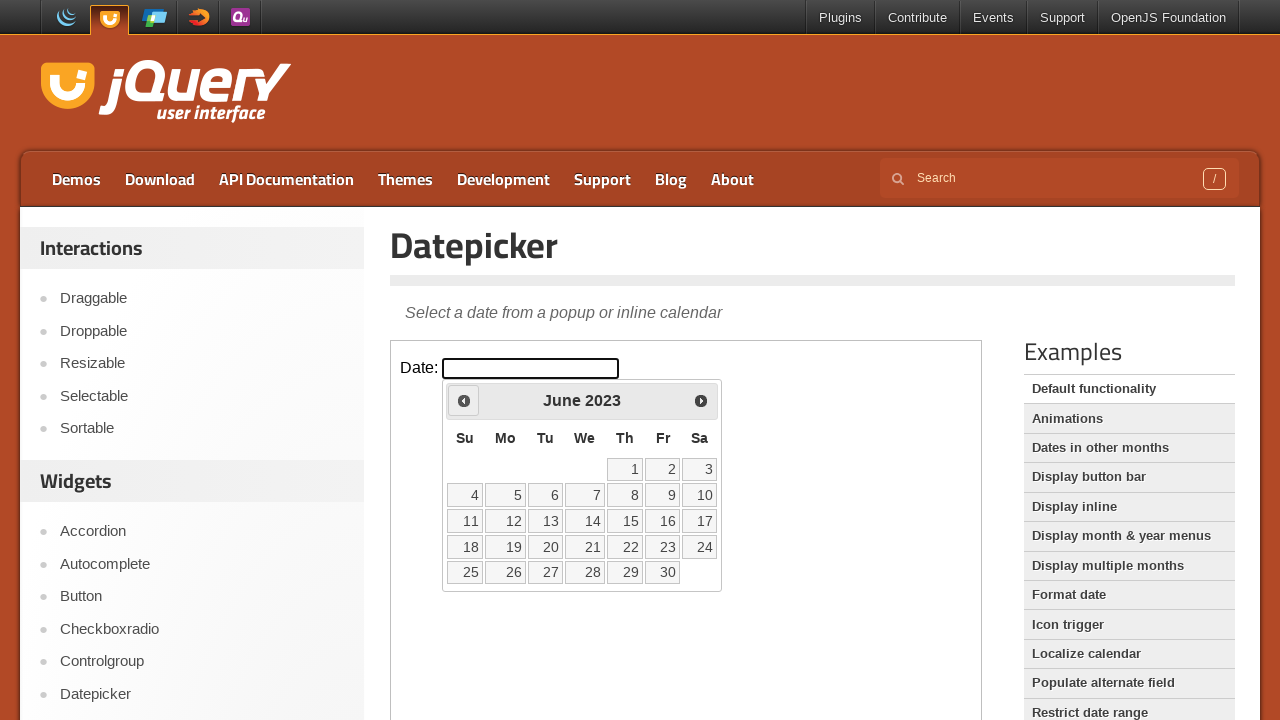

Clicked previous month arrow (currently at June 2023) at (464, 400) on iframe >> nth=0 >> internal:control=enter-frame >> span.ui-icon-circle-triangle-
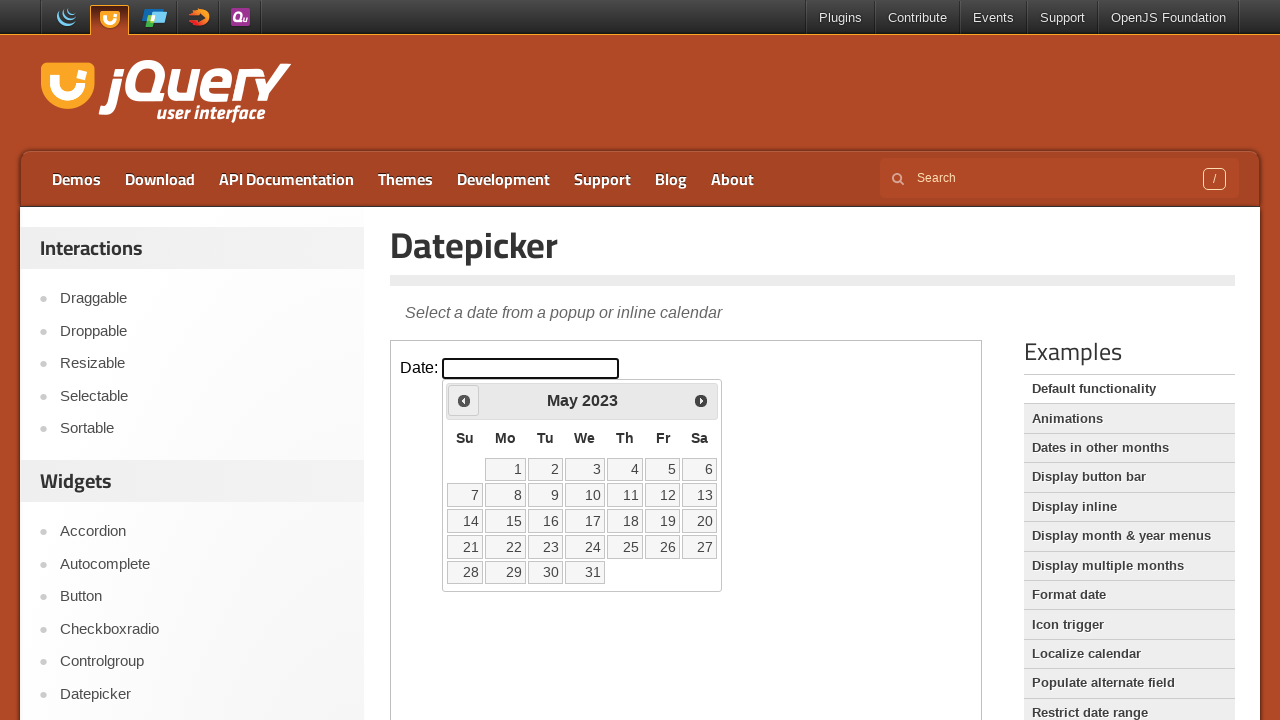

Waited 200ms for calendar to update
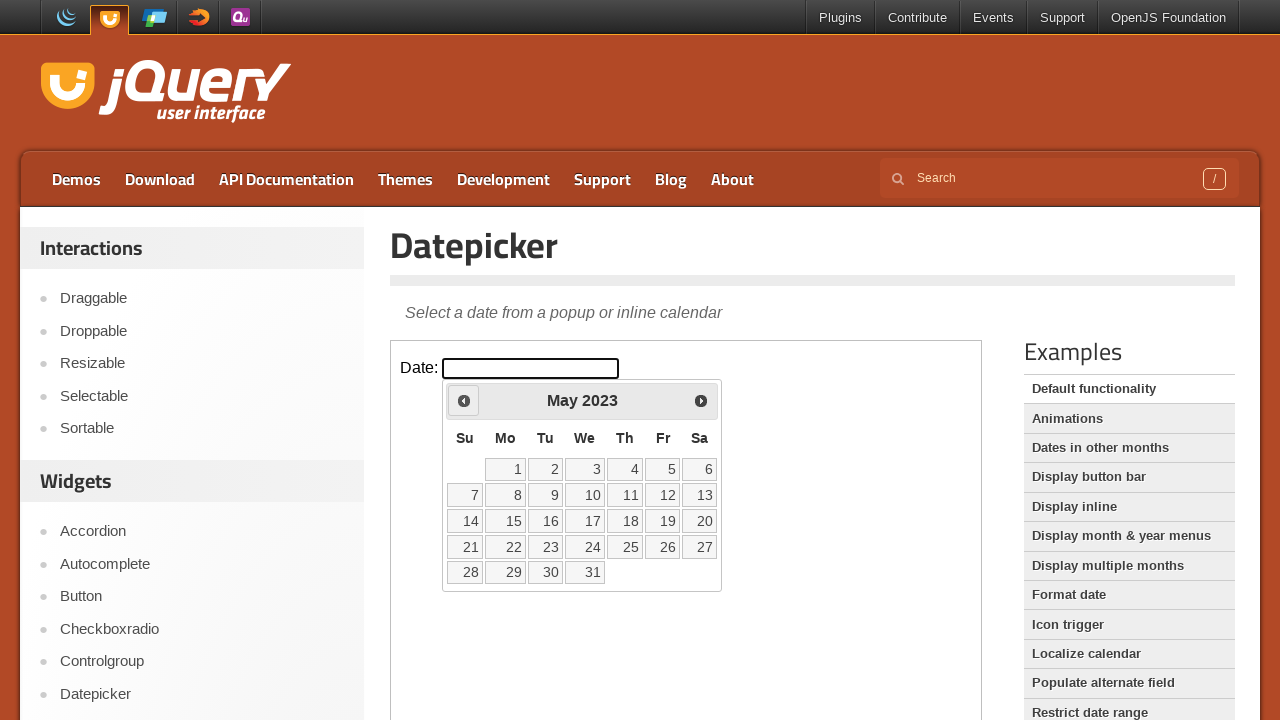

Retrieved current month: May
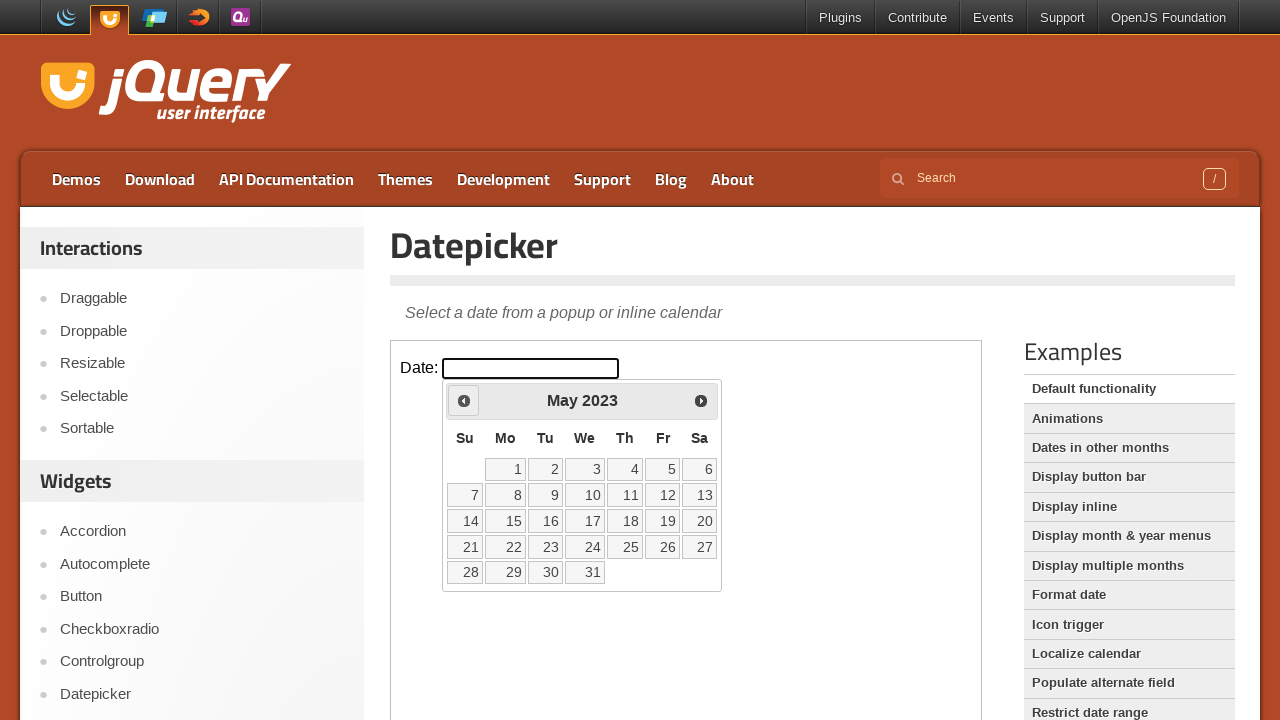

Retrieved current year: 2023
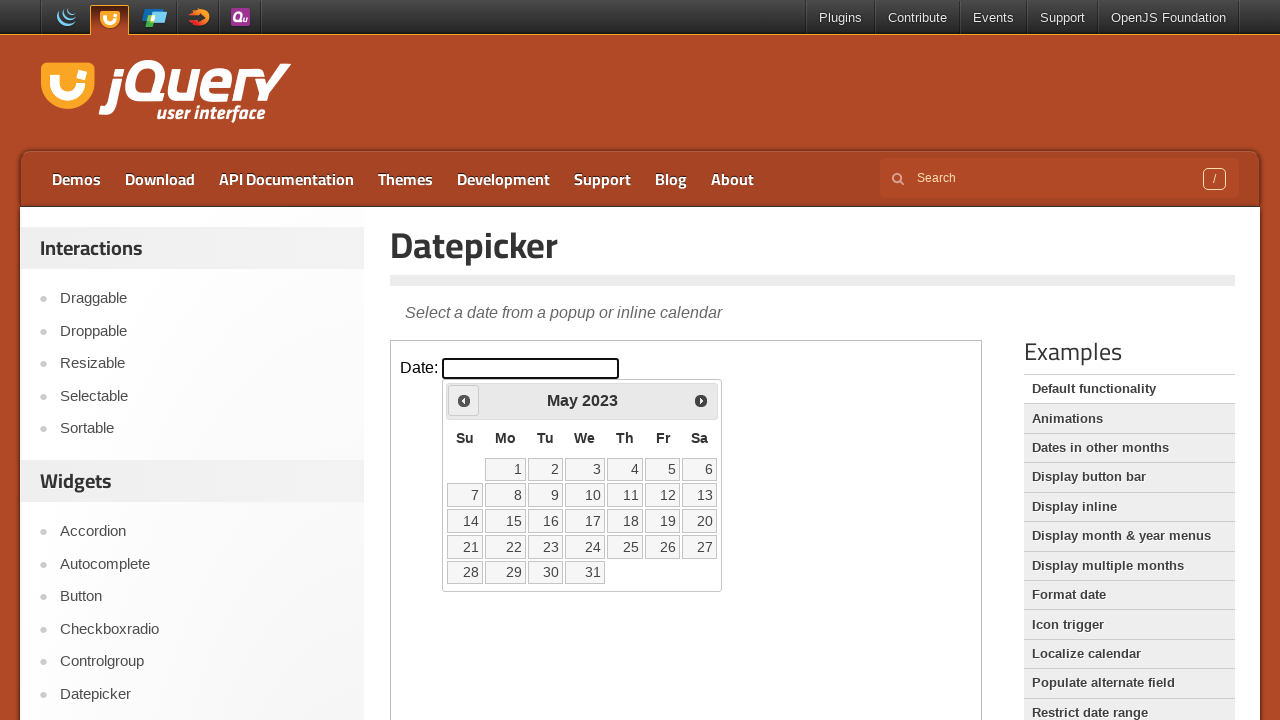

Clicked previous month arrow (currently at May 2023) at (464, 400) on iframe >> nth=0 >> internal:control=enter-frame >> span.ui-icon-circle-triangle-
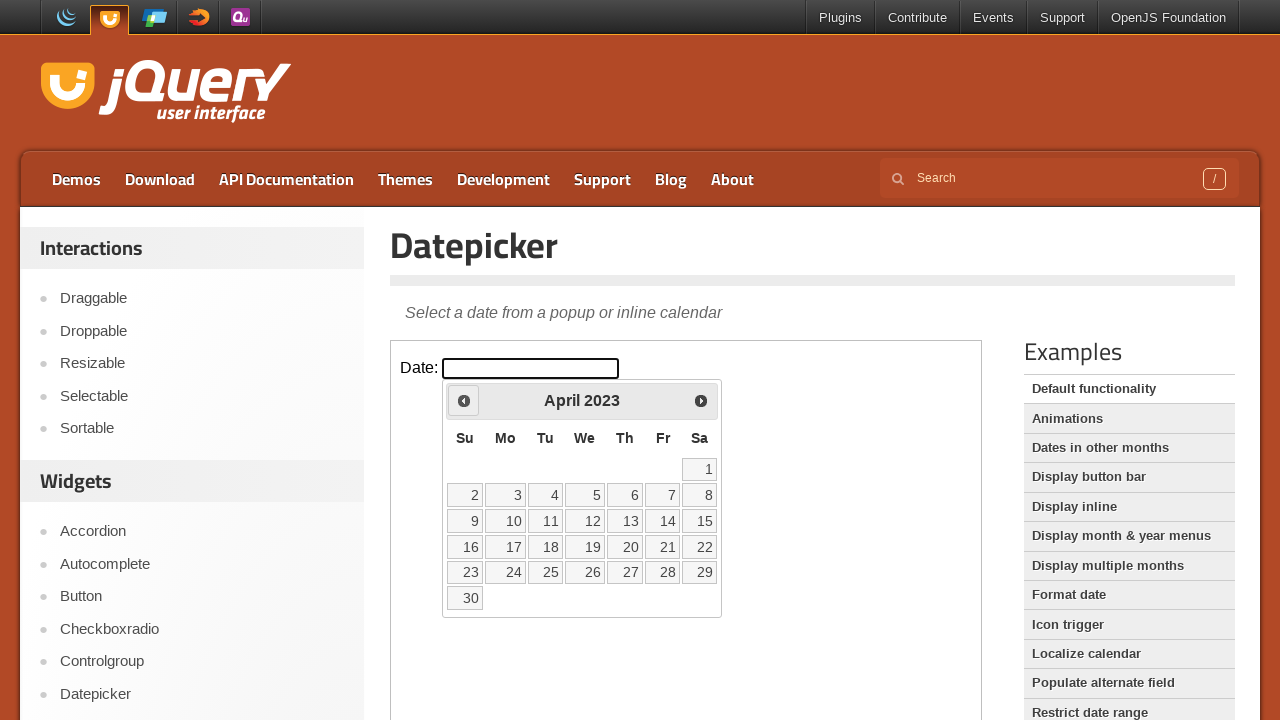

Waited 200ms for calendar to update
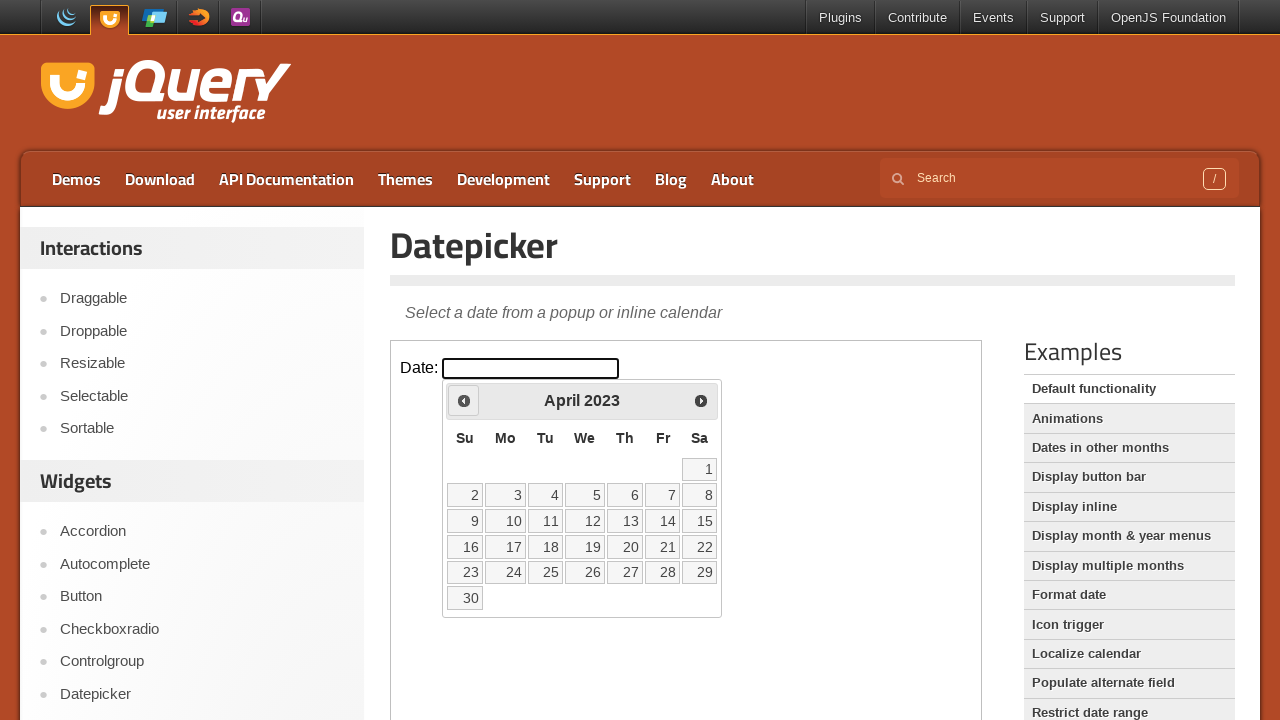

Retrieved current month: April
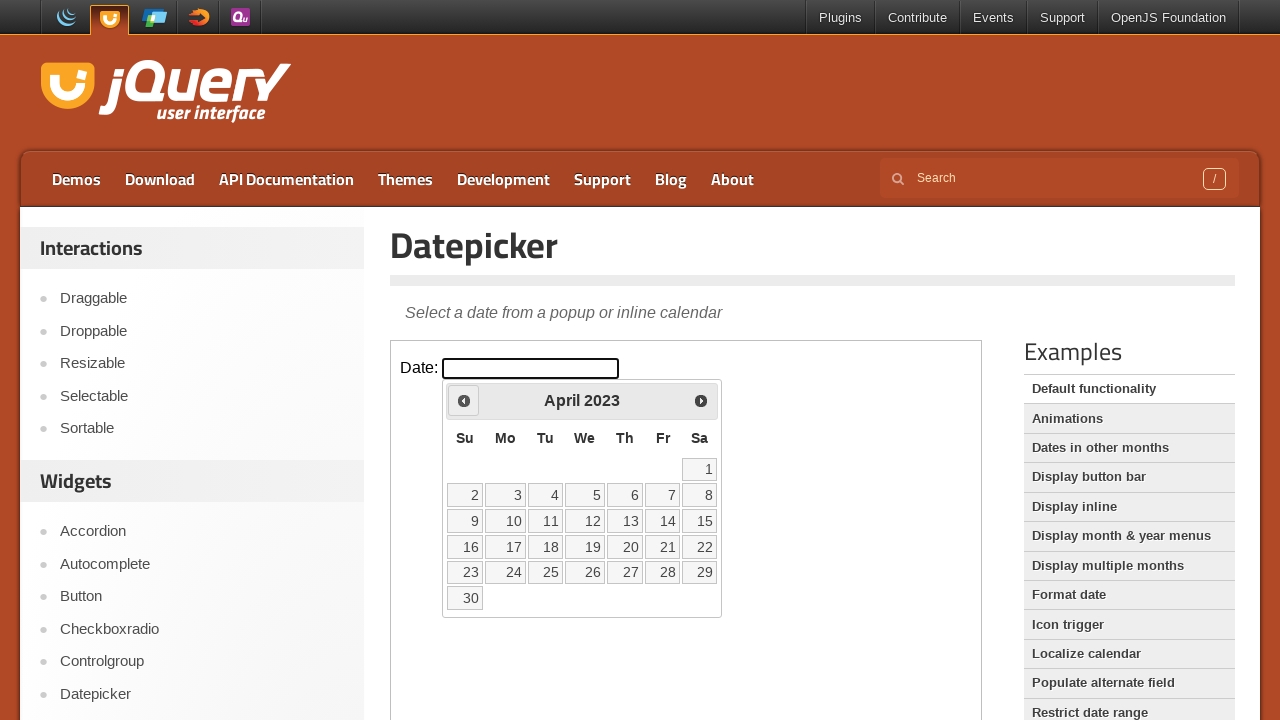

Retrieved current year: 2023
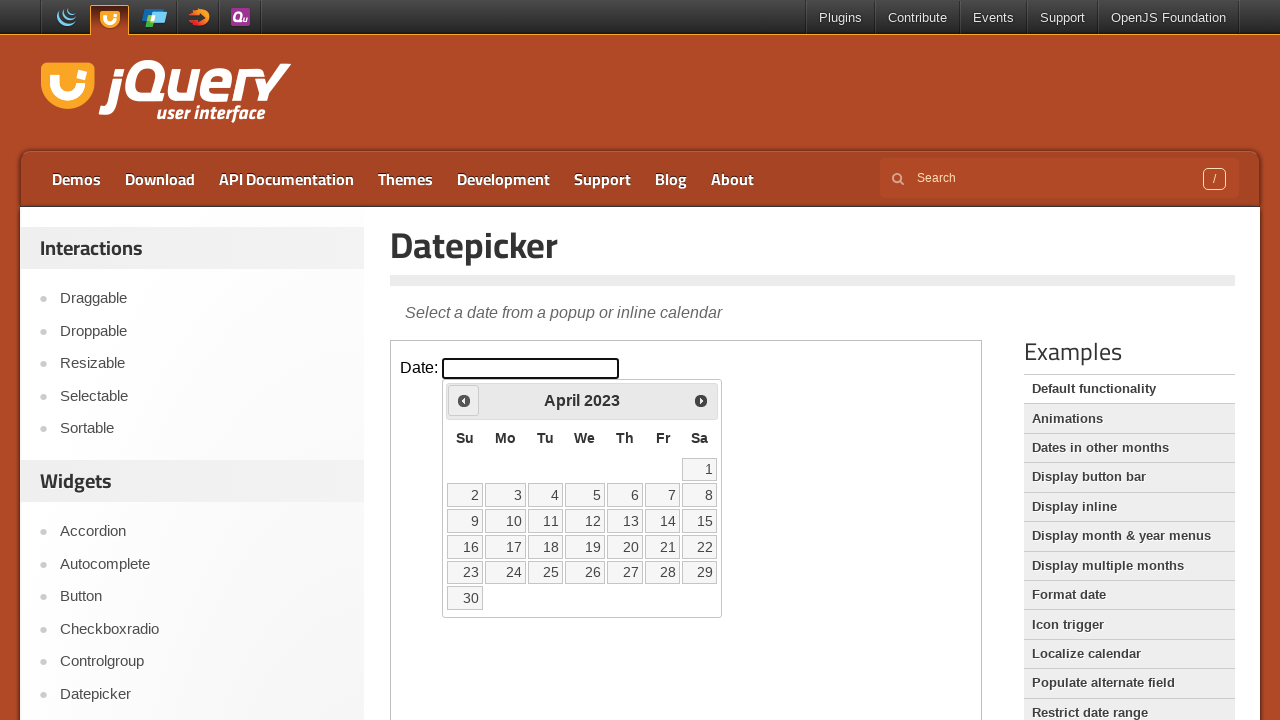

Clicked previous month arrow (currently at April 2023) at (464, 400) on iframe >> nth=0 >> internal:control=enter-frame >> span.ui-icon-circle-triangle-
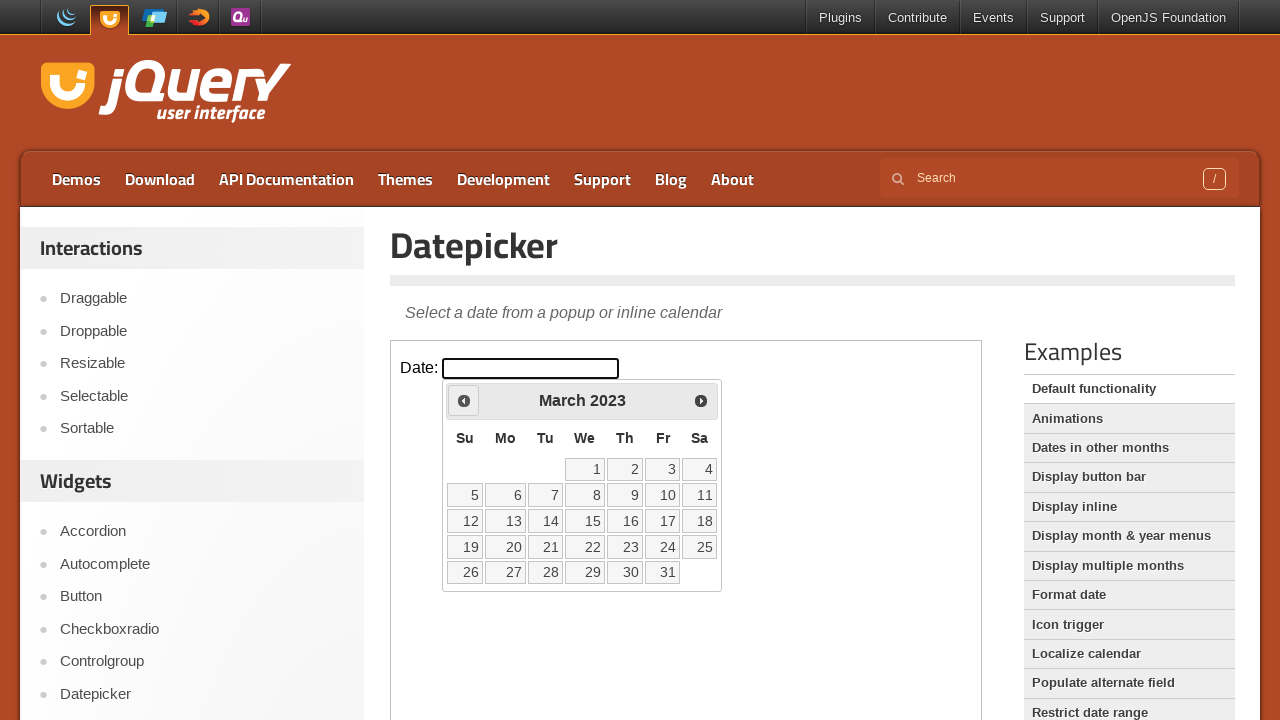

Waited 200ms for calendar to update
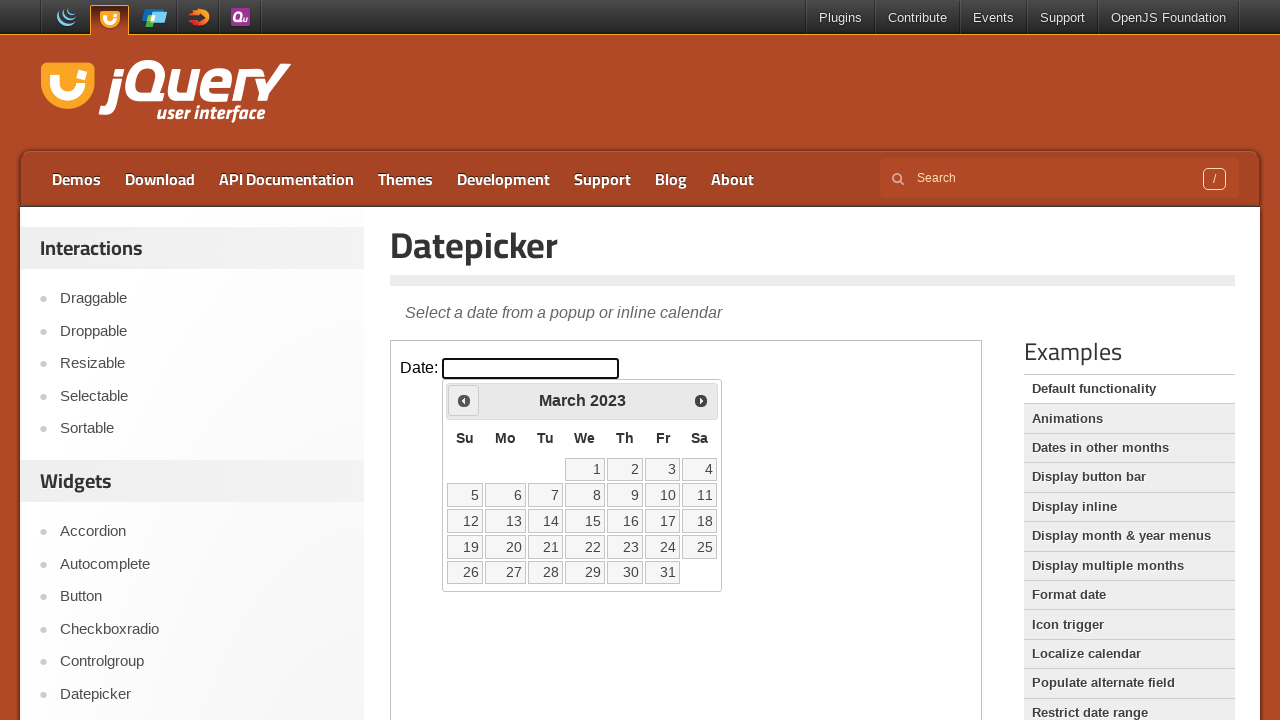

Retrieved current month: March
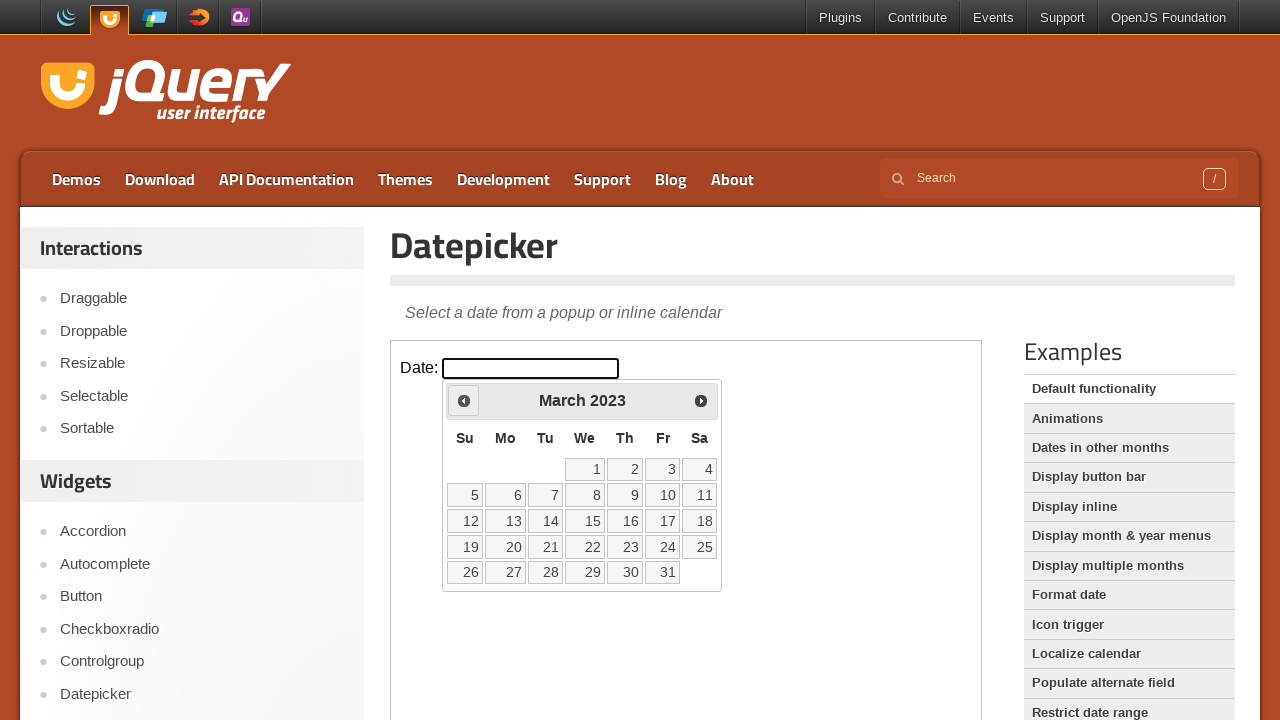

Retrieved current year: 2023
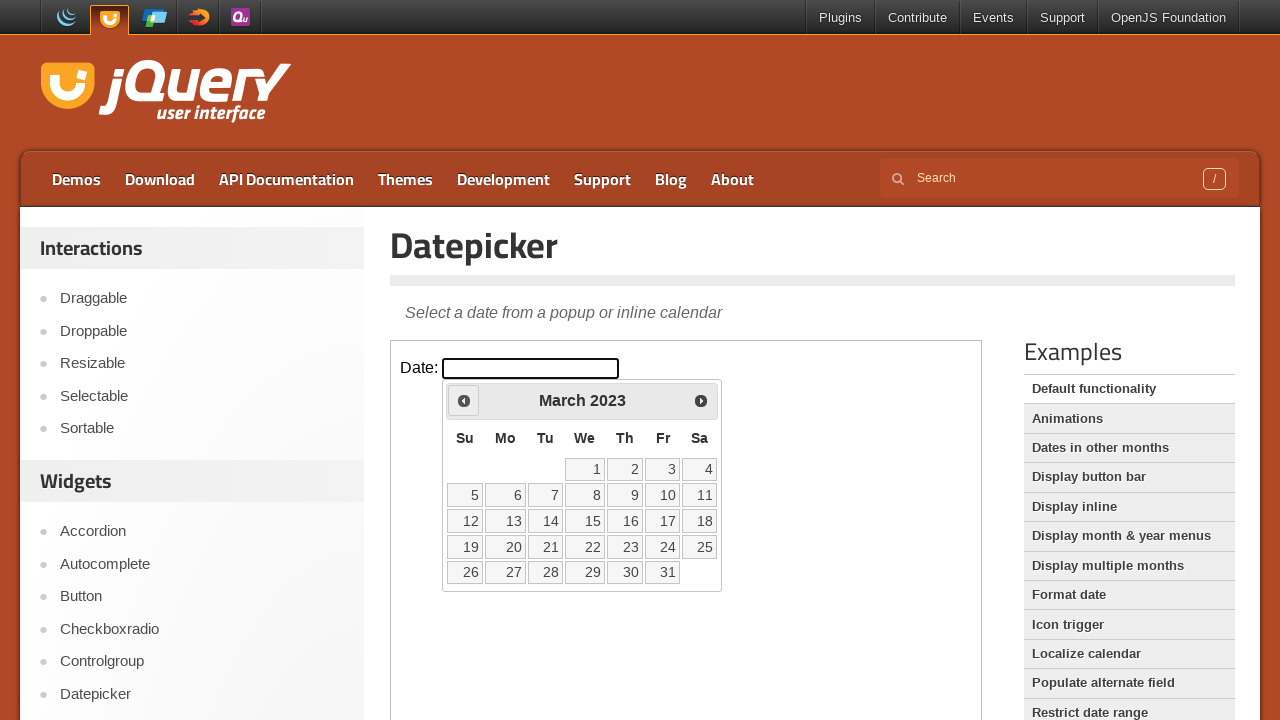

Clicked previous month arrow (currently at March 2023) at (464, 400) on iframe >> nth=0 >> internal:control=enter-frame >> span.ui-icon-circle-triangle-
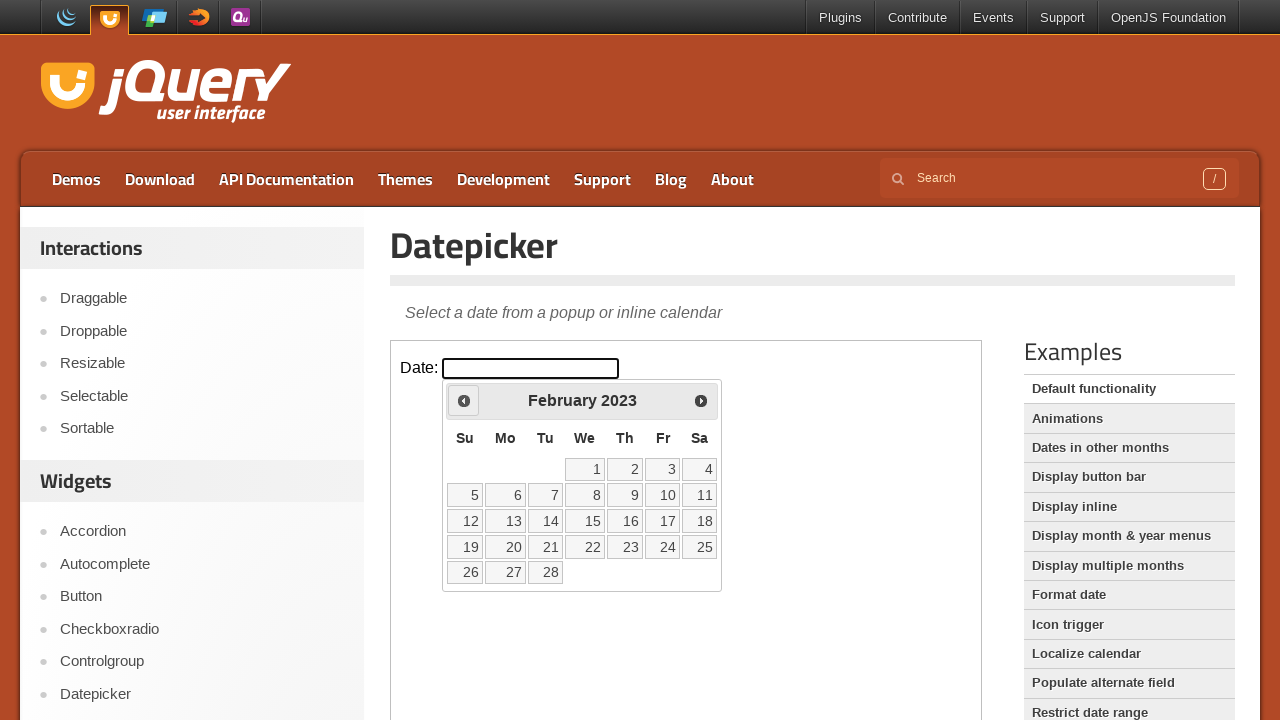

Waited 200ms for calendar to update
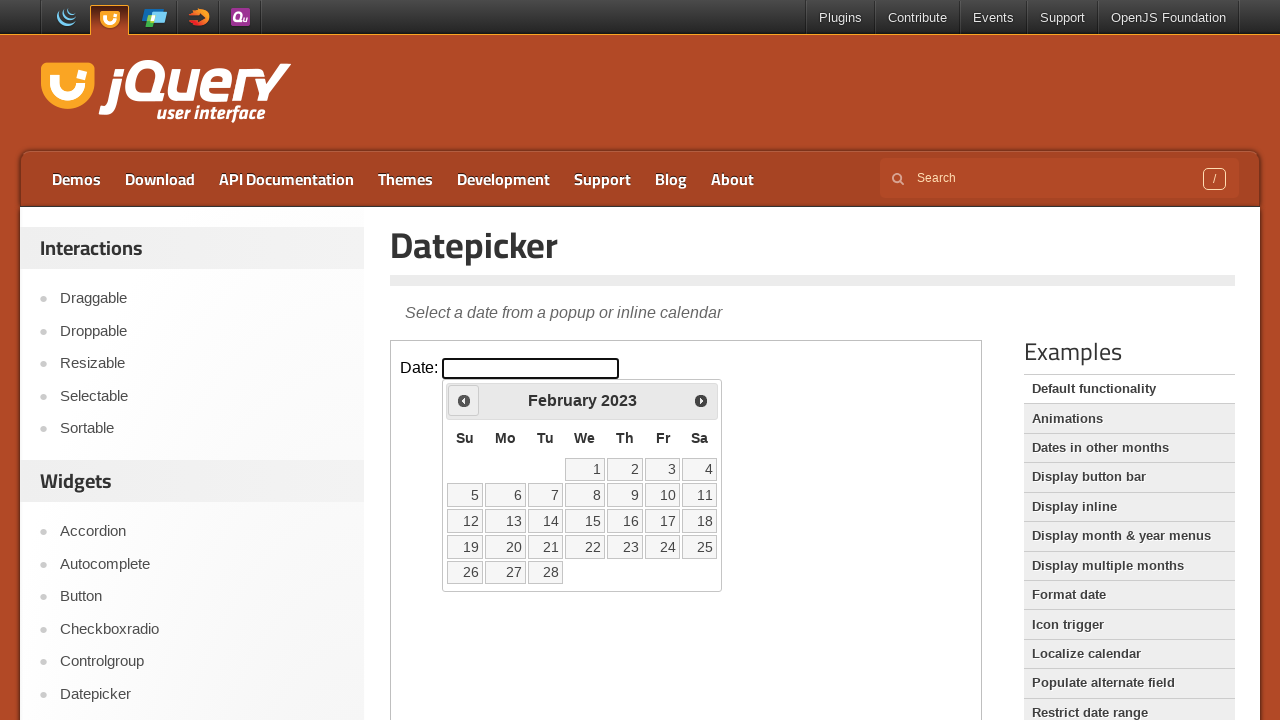

Retrieved current month: February
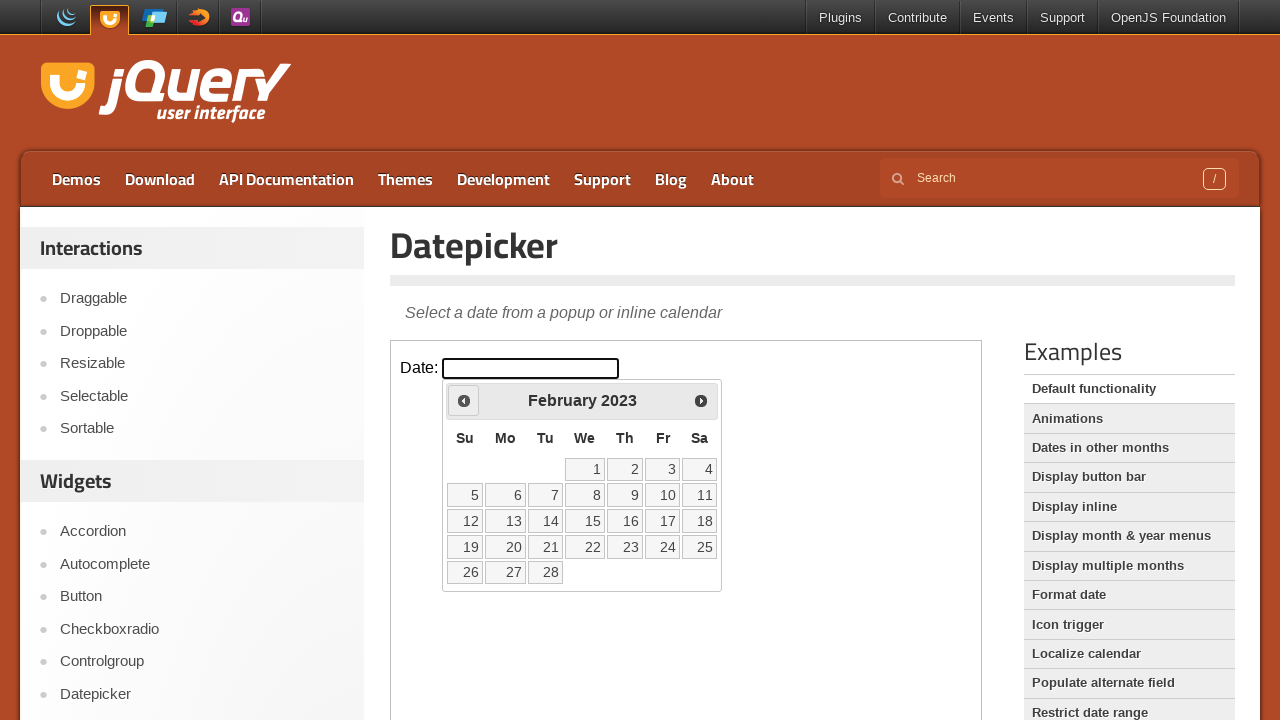

Retrieved current year: 2023
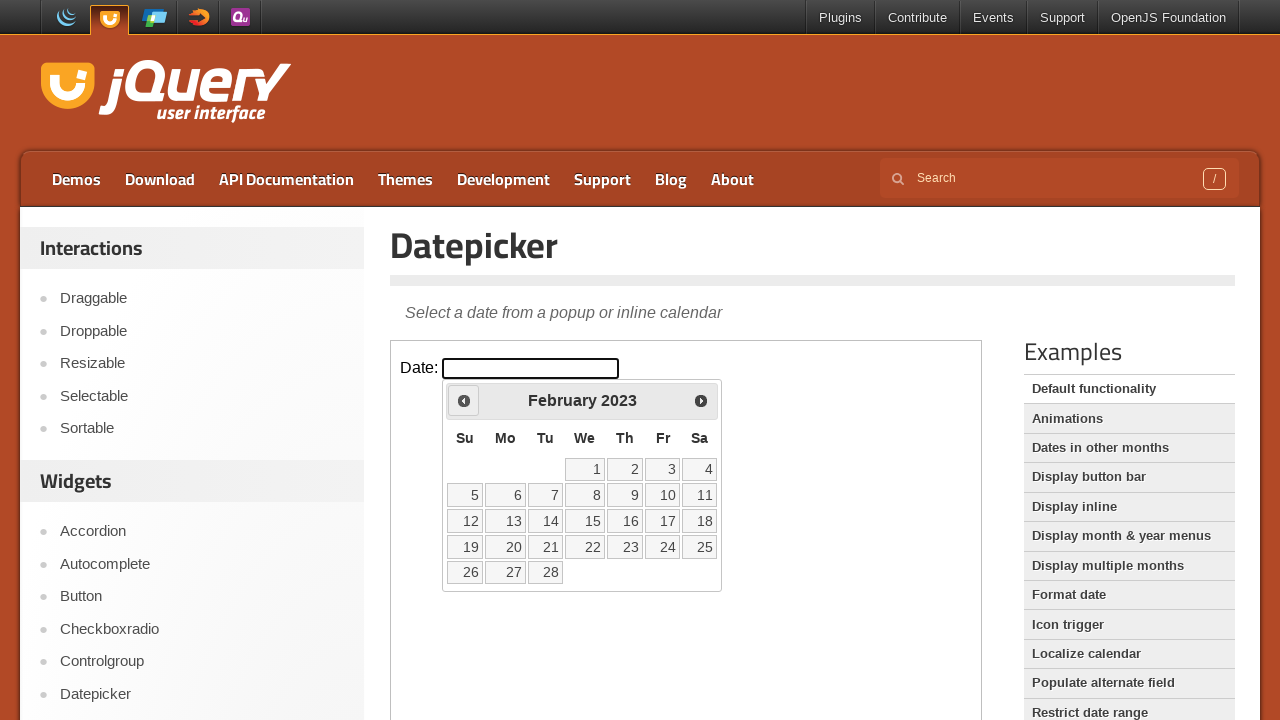

Clicked previous month arrow (currently at February 2023) at (464, 400) on iframe >> nth=0 >> internal:control=enter-frame >> span.ui-icon-circle-triangle-
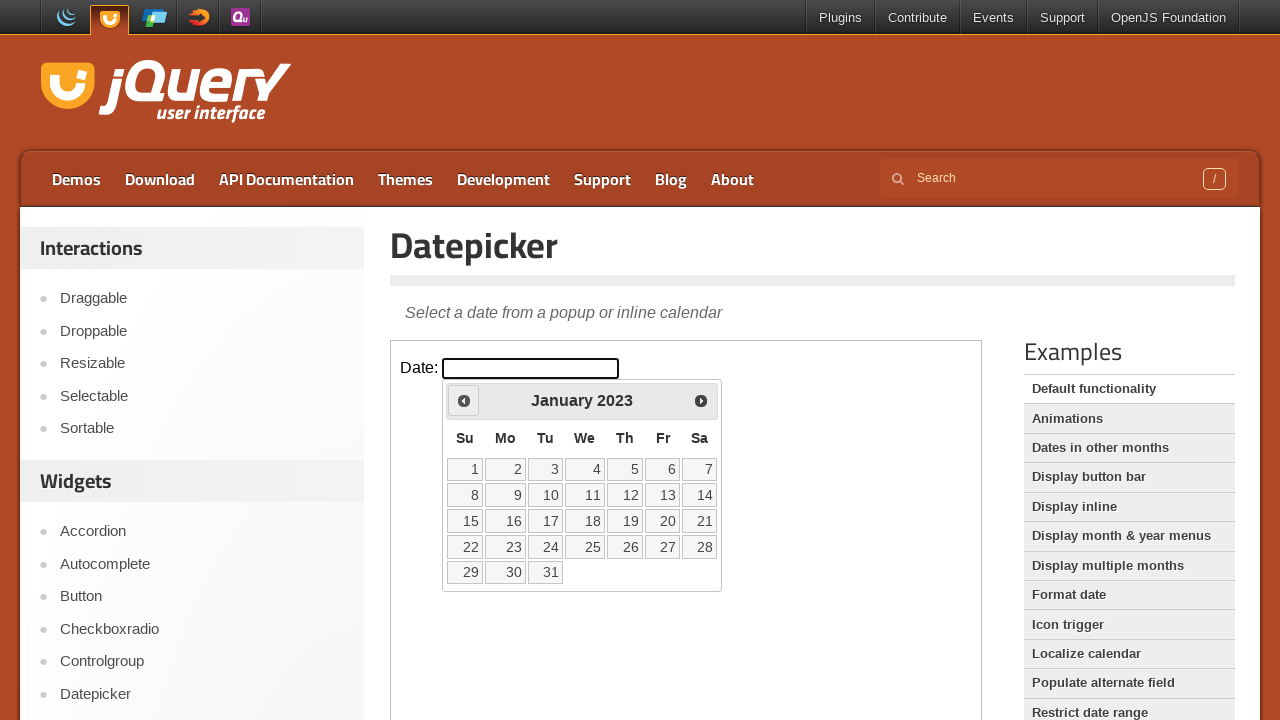

Waited 200ms for calendar to update
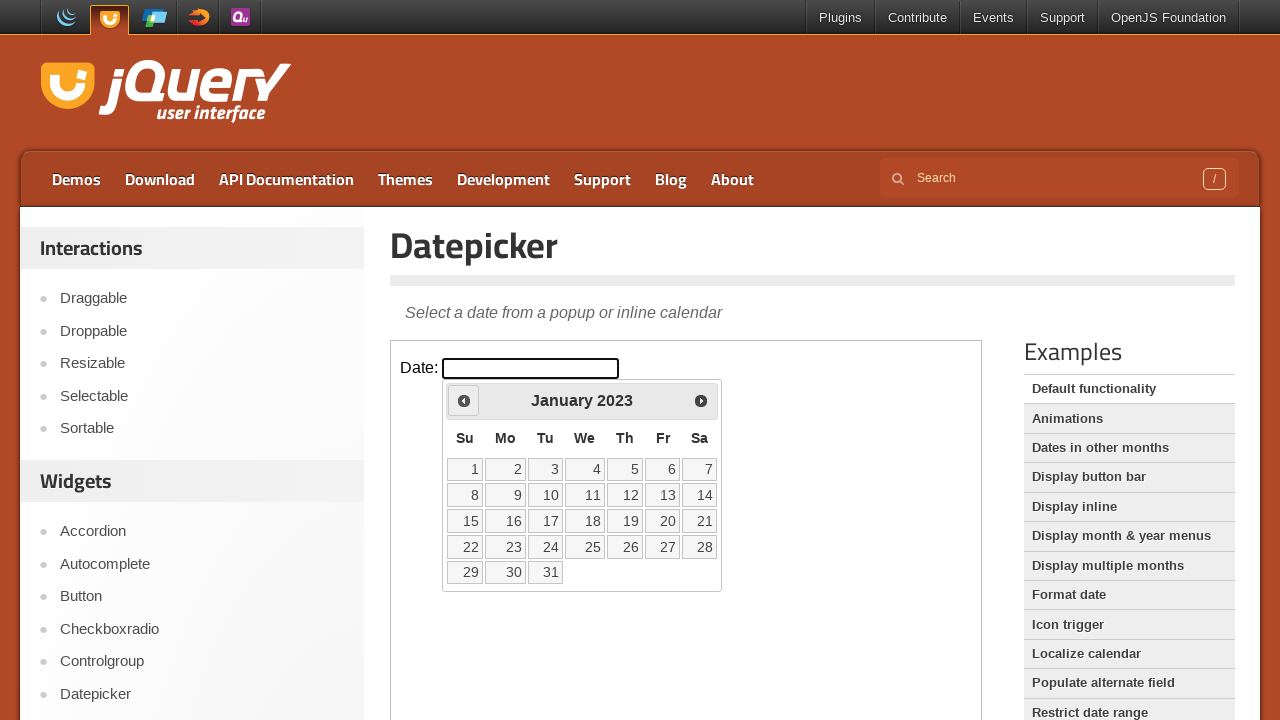

Retrieved current month: January
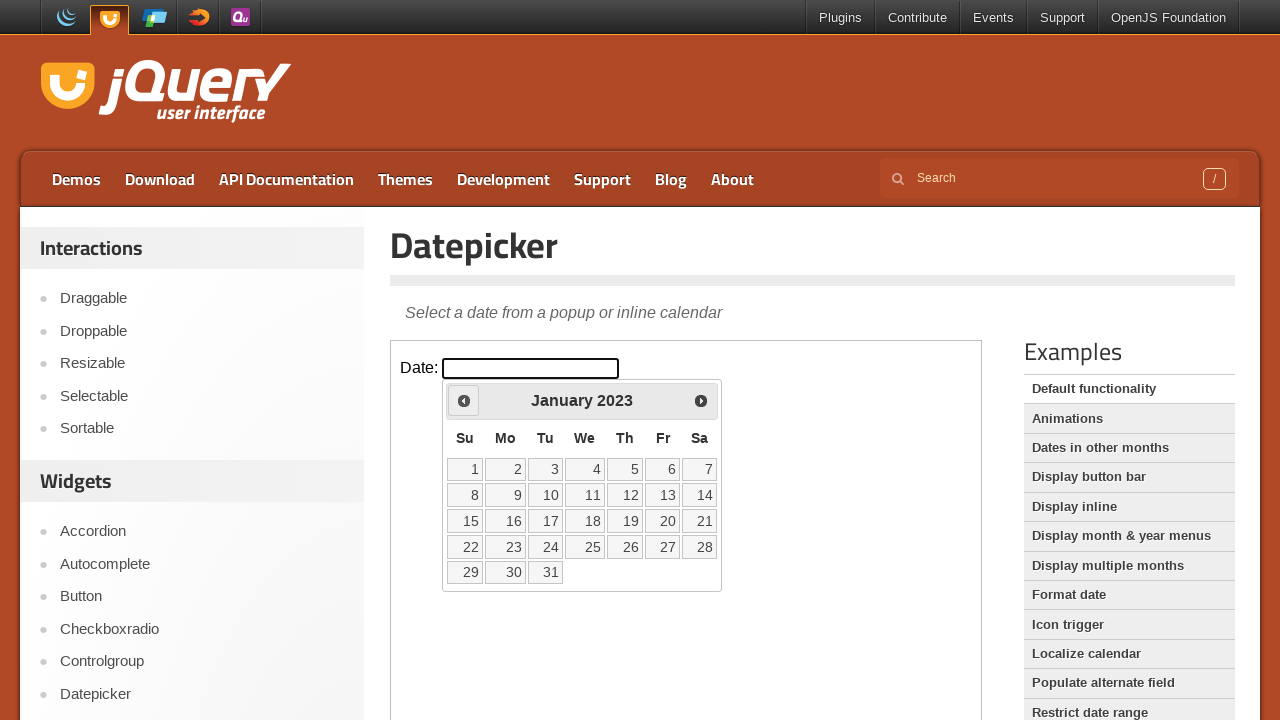

Retrieved current year: 2023
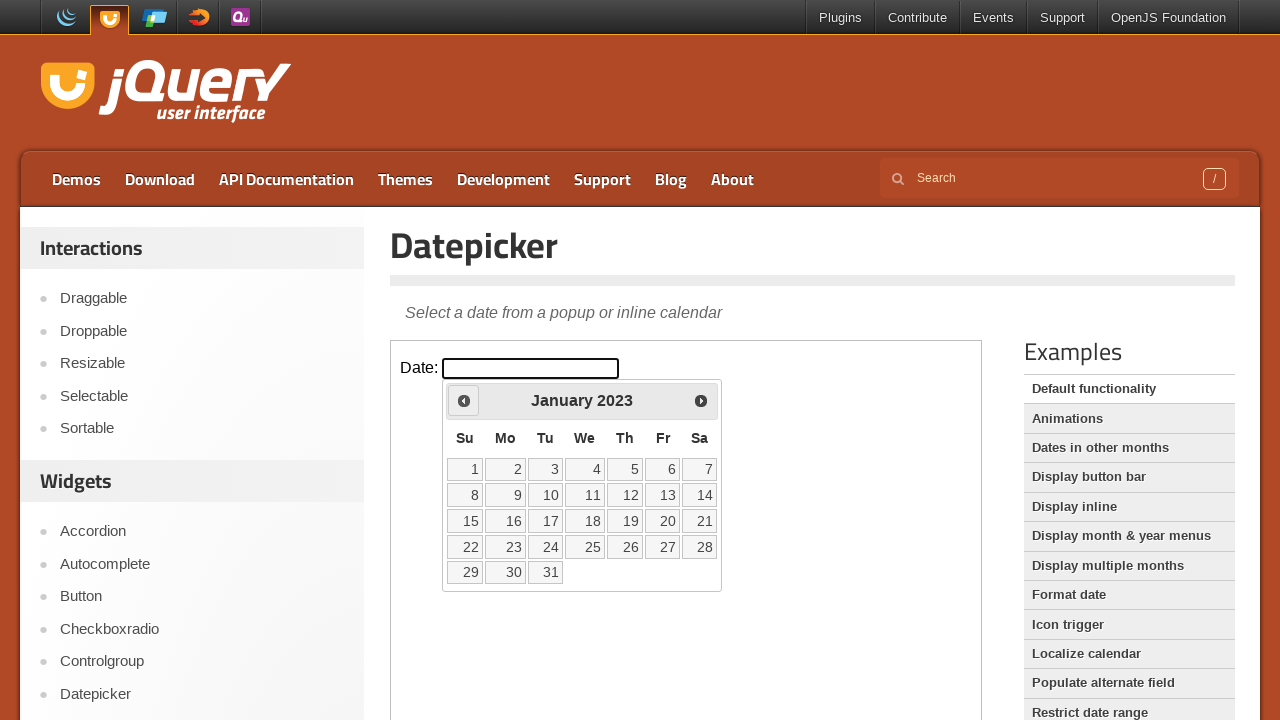

Clicked previous month arrow (currently at January 2023) at (464, 400) on iframe >> nth=0 >> internal:control=enter-frame >> span.ui-icon-circle-triangle-
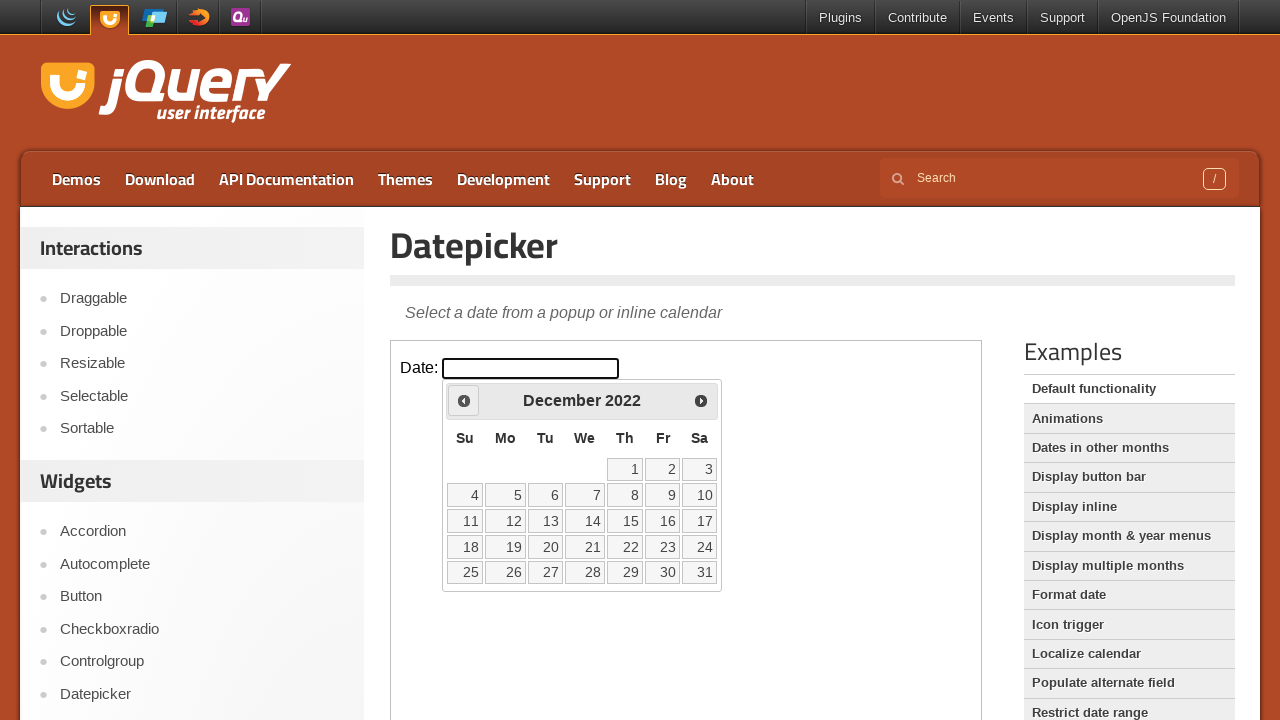

Waited 200ms for calendar to update
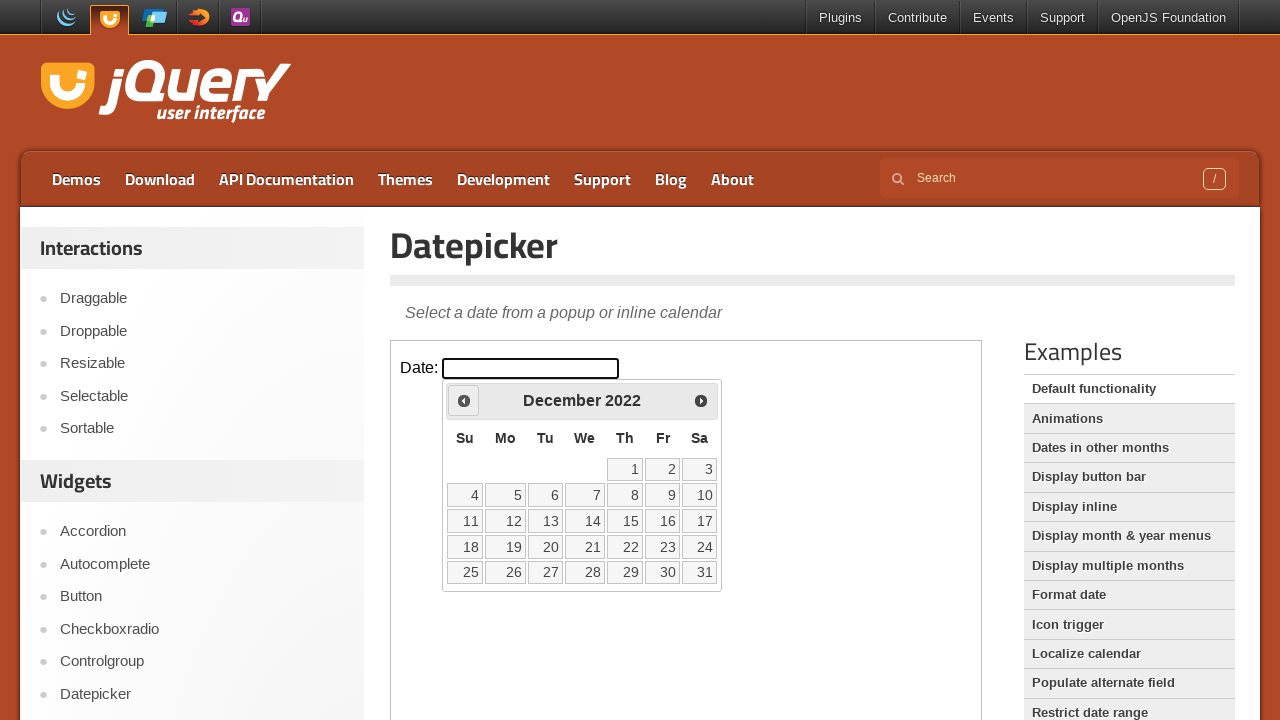

Retrieved current month: December
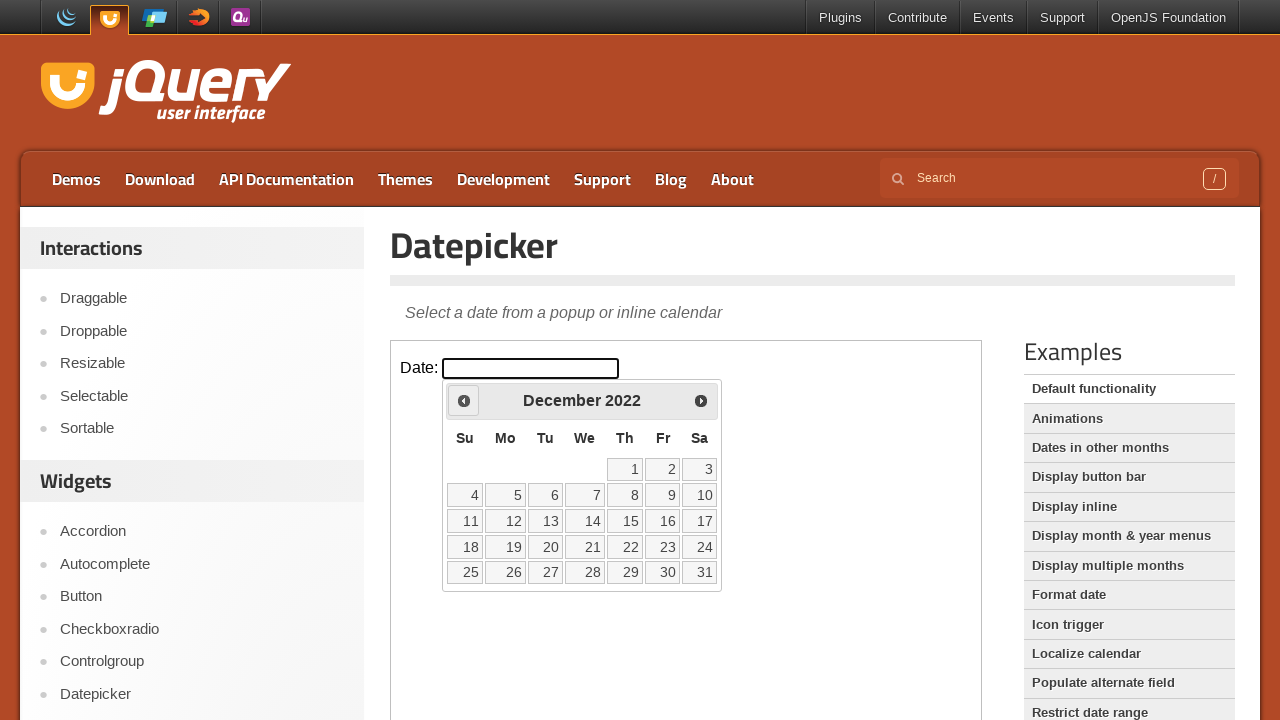

Retrieved current year: 2022
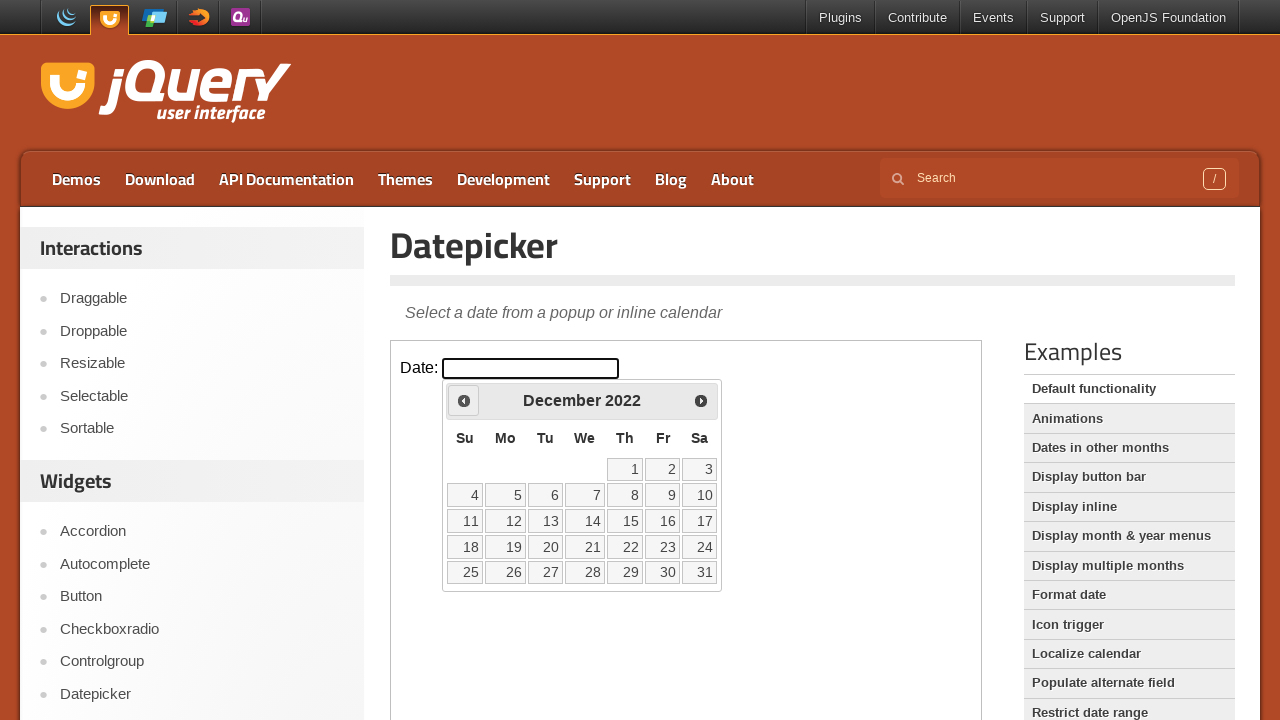

Clicked previous month arrow (currently at December 2022) at (464, 400) on iframe >> nth=0 >> internal:control=enter-frame >> span.ui-icon-circle-triangle-
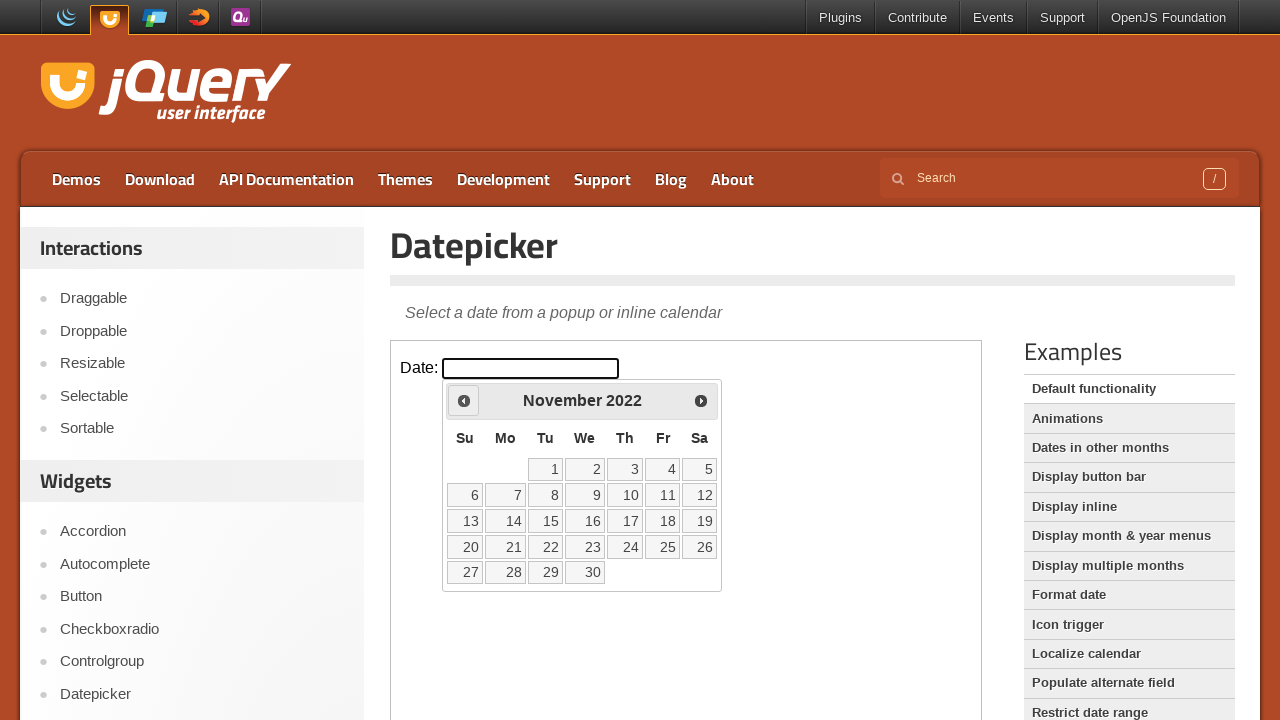

Waited 200ms for calendar to update
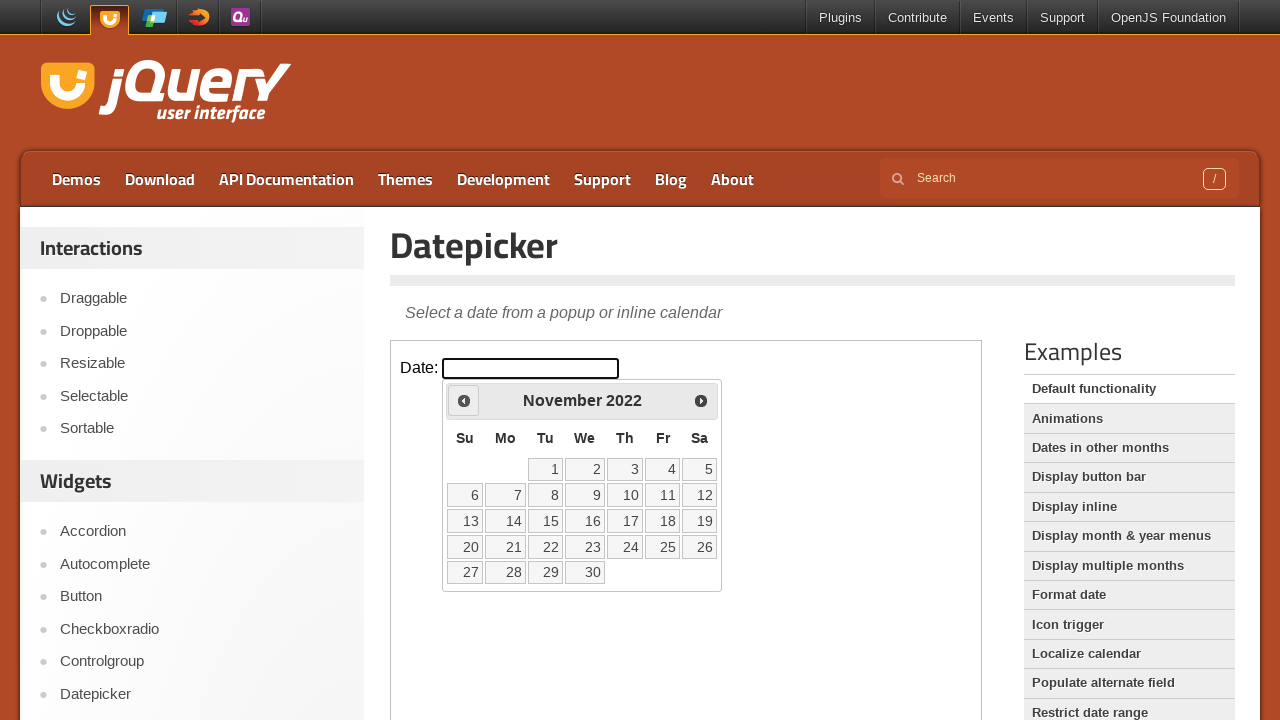

Retrieved current month: November
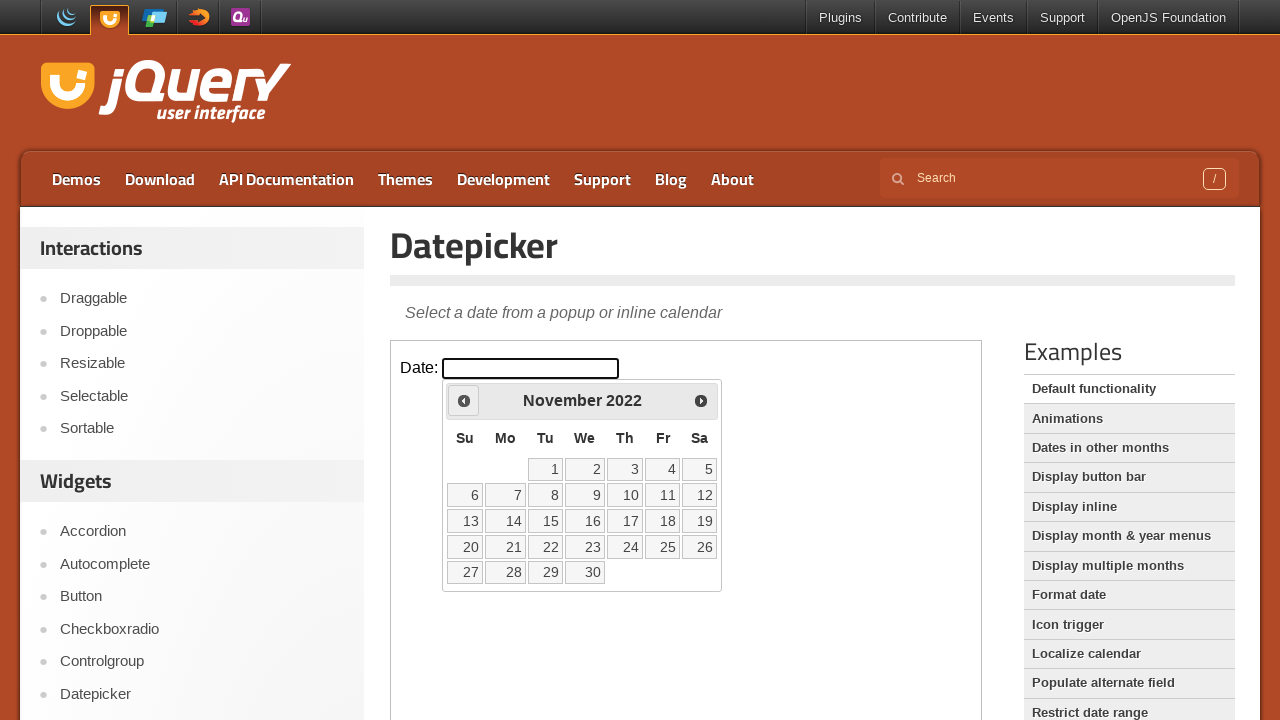

Retrieved current year: 2022
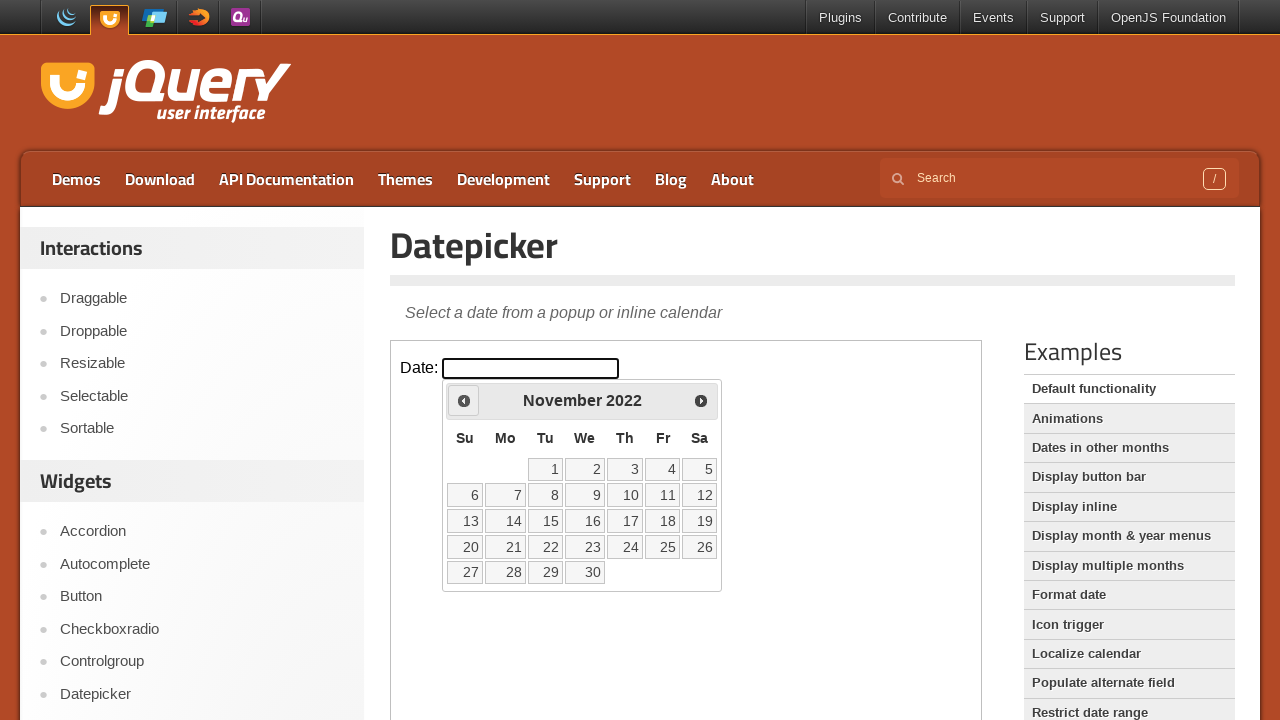

Clicked previous month arrow (currently at November 2022) at (464, 400) on iframe >> nth=0 >> internal:control=enter-frame >> span.ui-icon-circle-triangle-
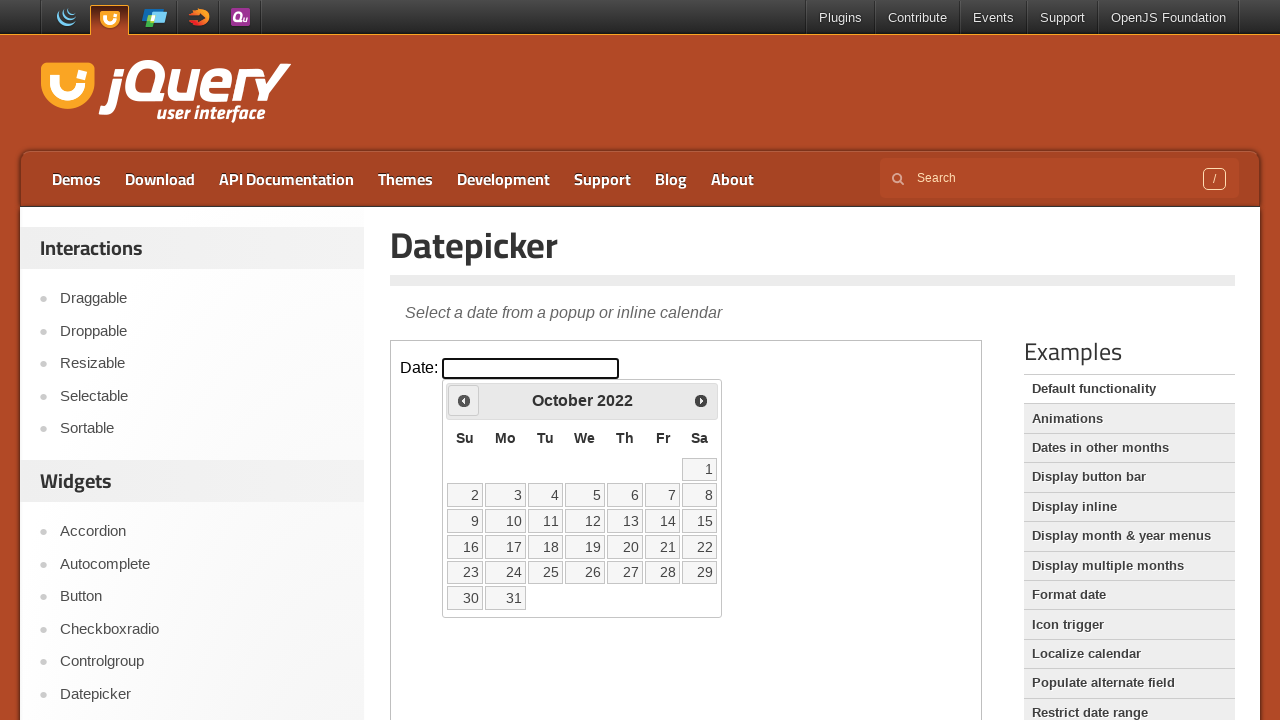

Waited 200ms for calendar to update
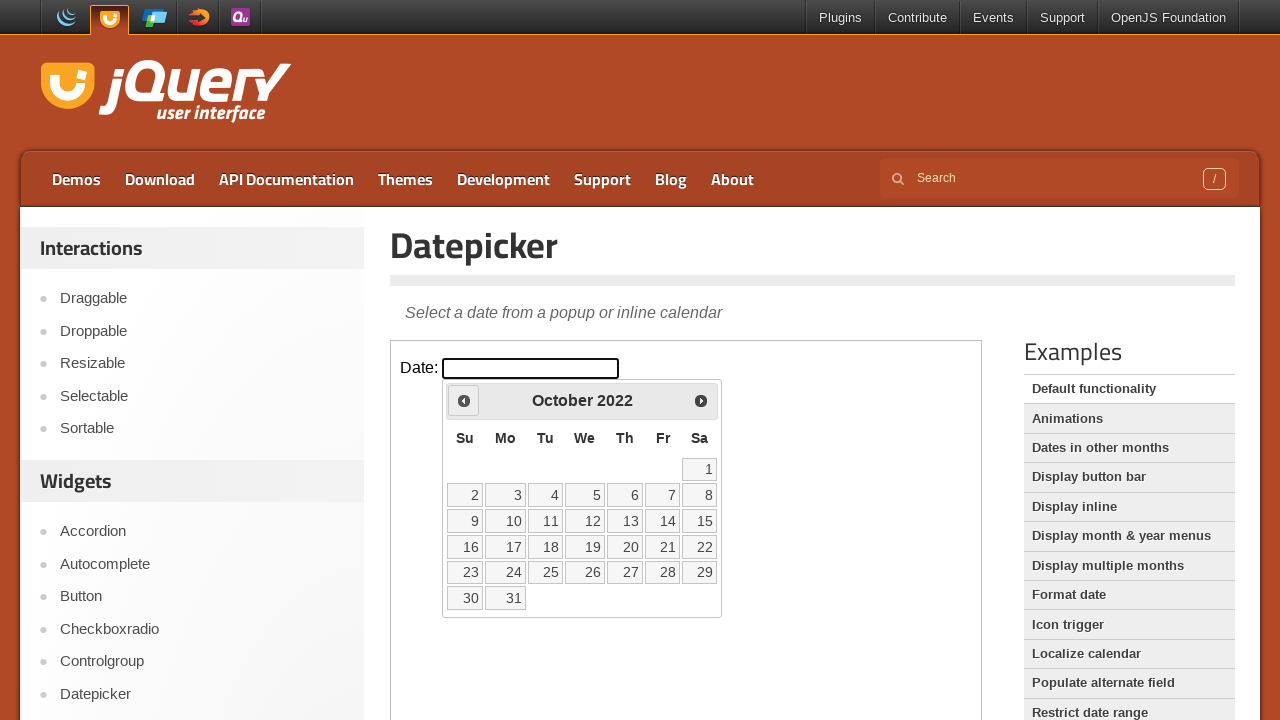

Retrieved current month: October
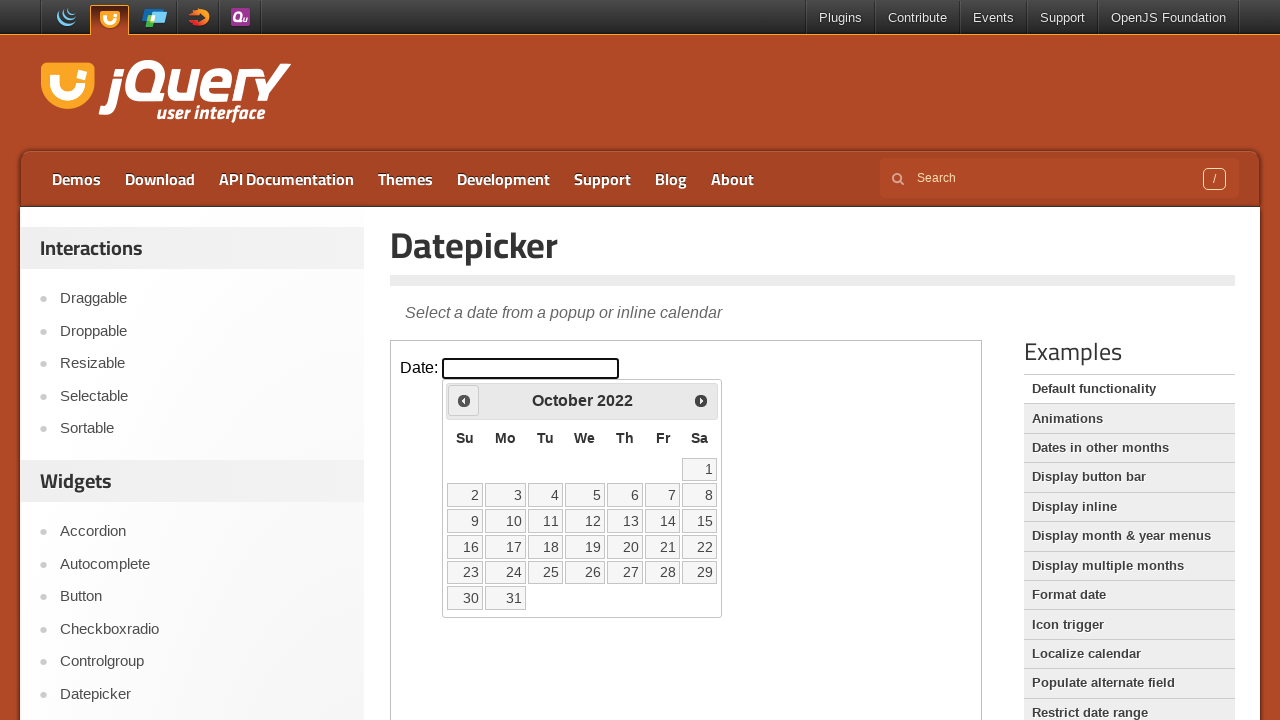

Retrieved current year: 2022
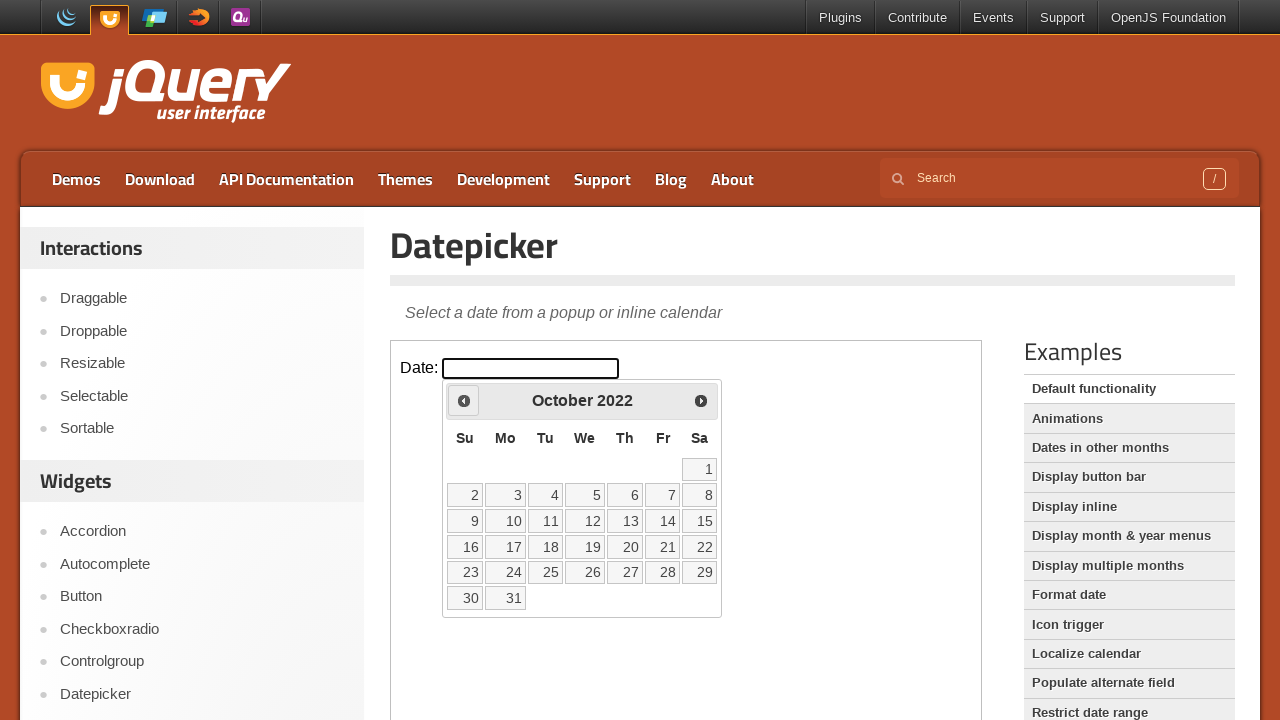

Clicked previous month arrow (currently at October 2022) at (464, 400) on iframe >> nth=0 >> internal:control=enter-frame >> span.ui-icon-circle-triangle-
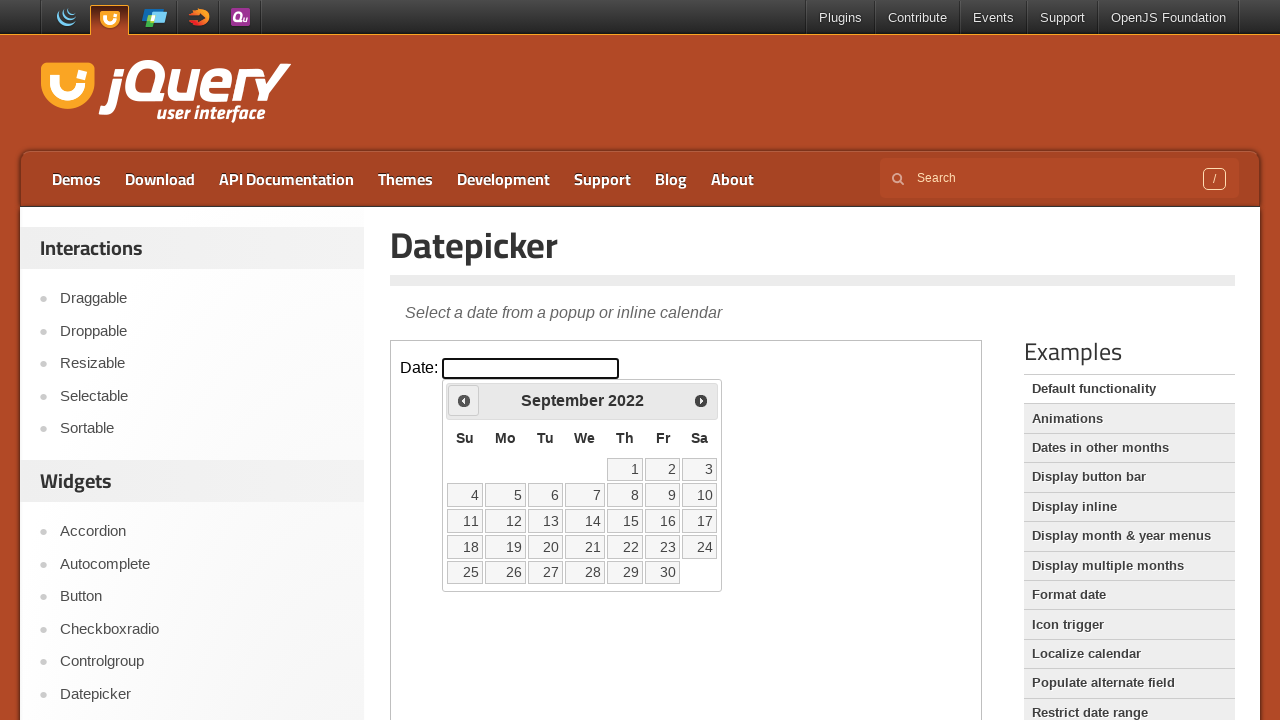

Waited 200ms for calendar to update
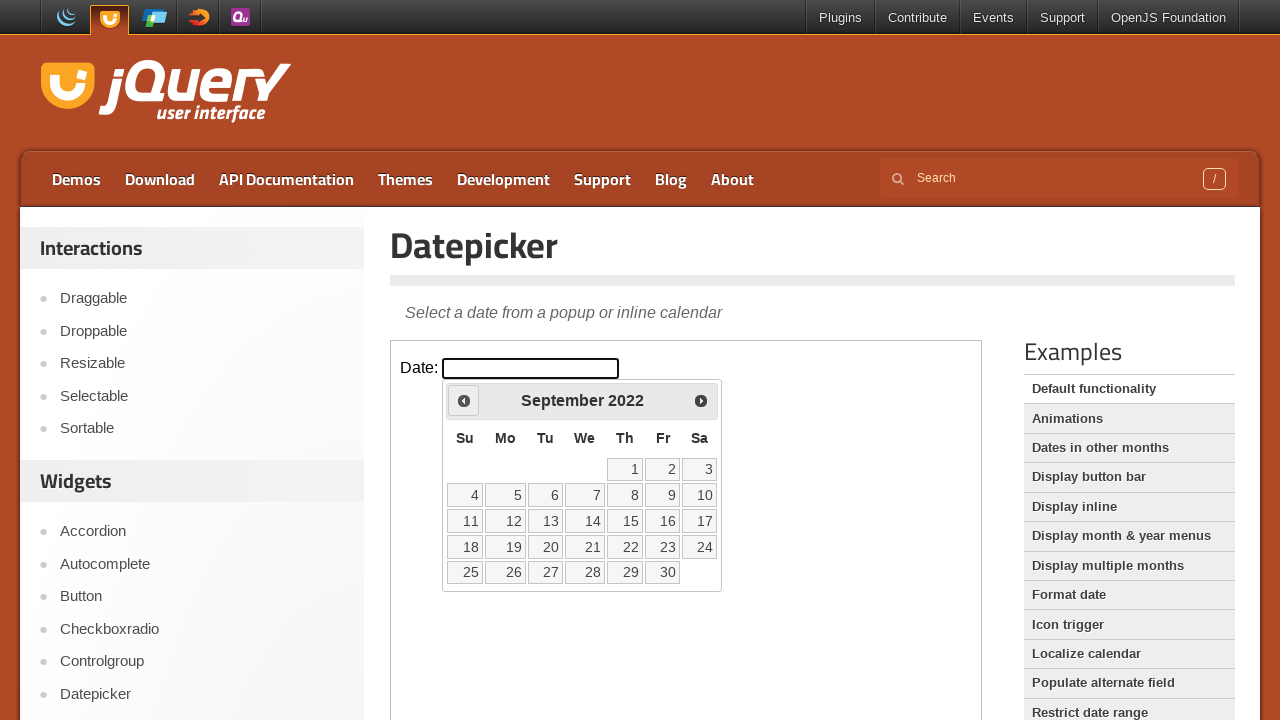

Retrieved current month: September
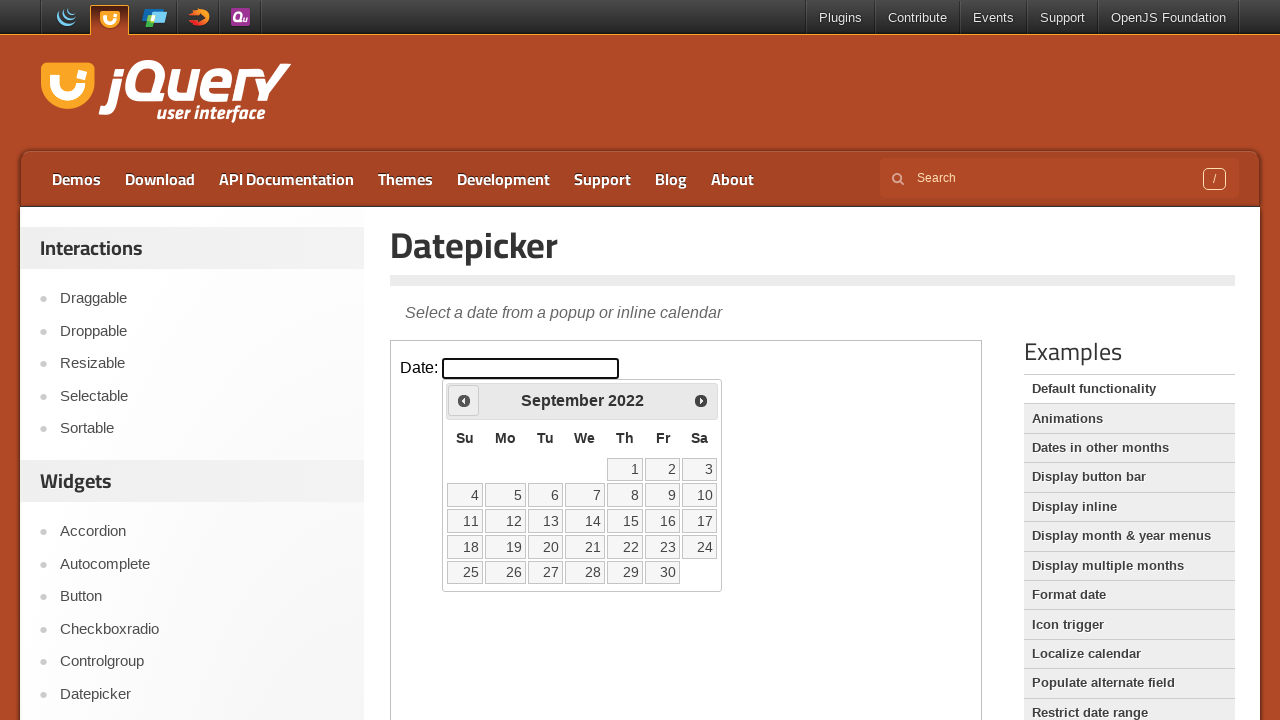

Retrieved current year: 2022
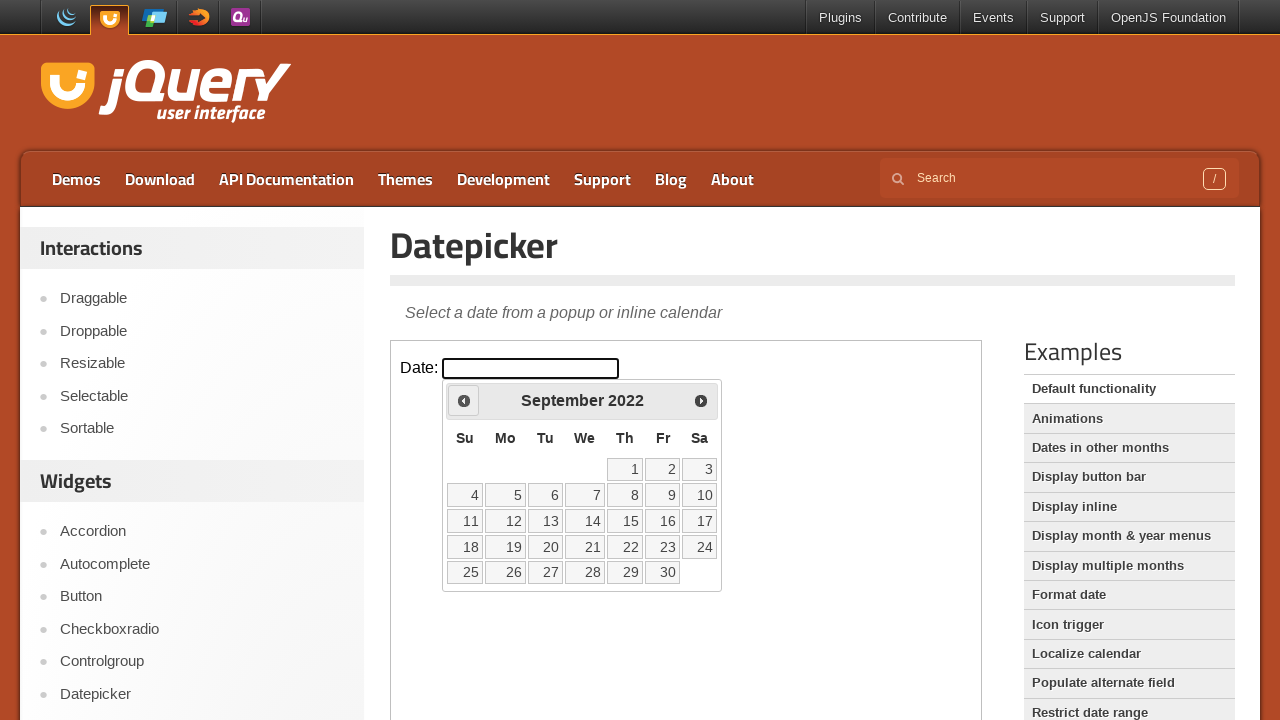

Clicked previous month arrow (currently at September 2022) at (464, 400) on iframe >> nth=0 >> internal:control=enter-frame >> span.ui-icon-circle-triangle-
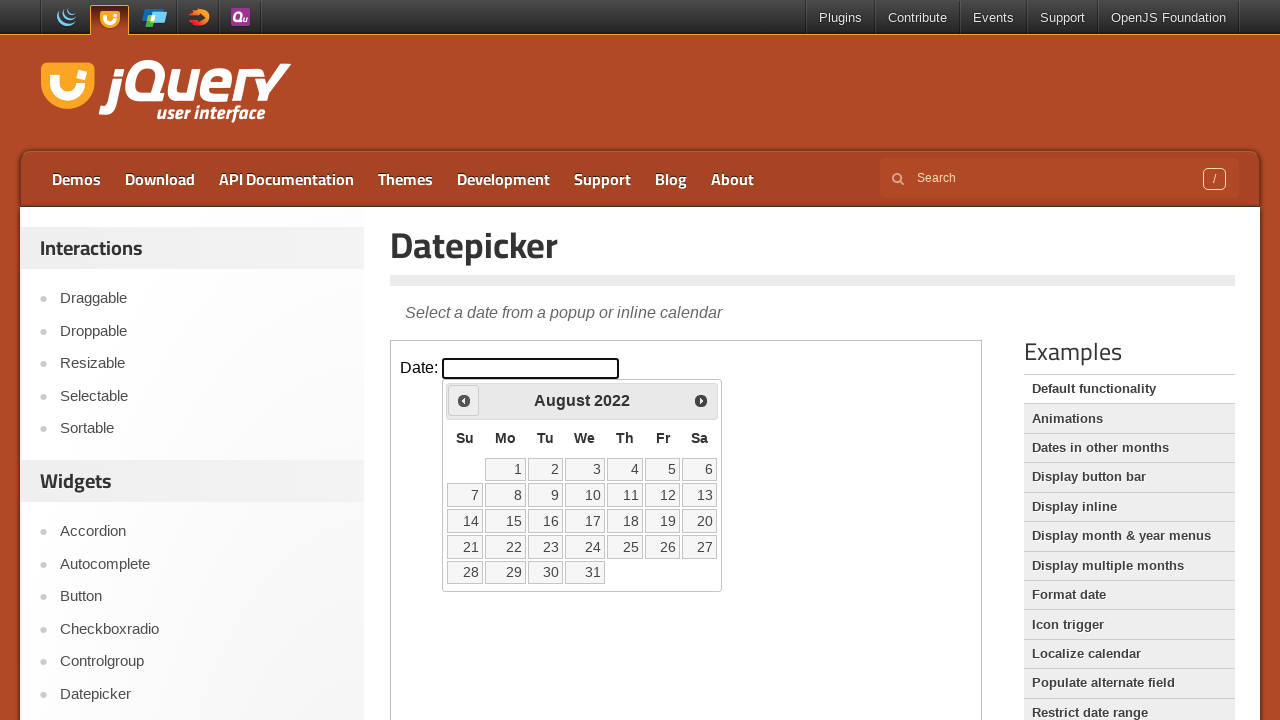

Waited 200ms for calendar to update
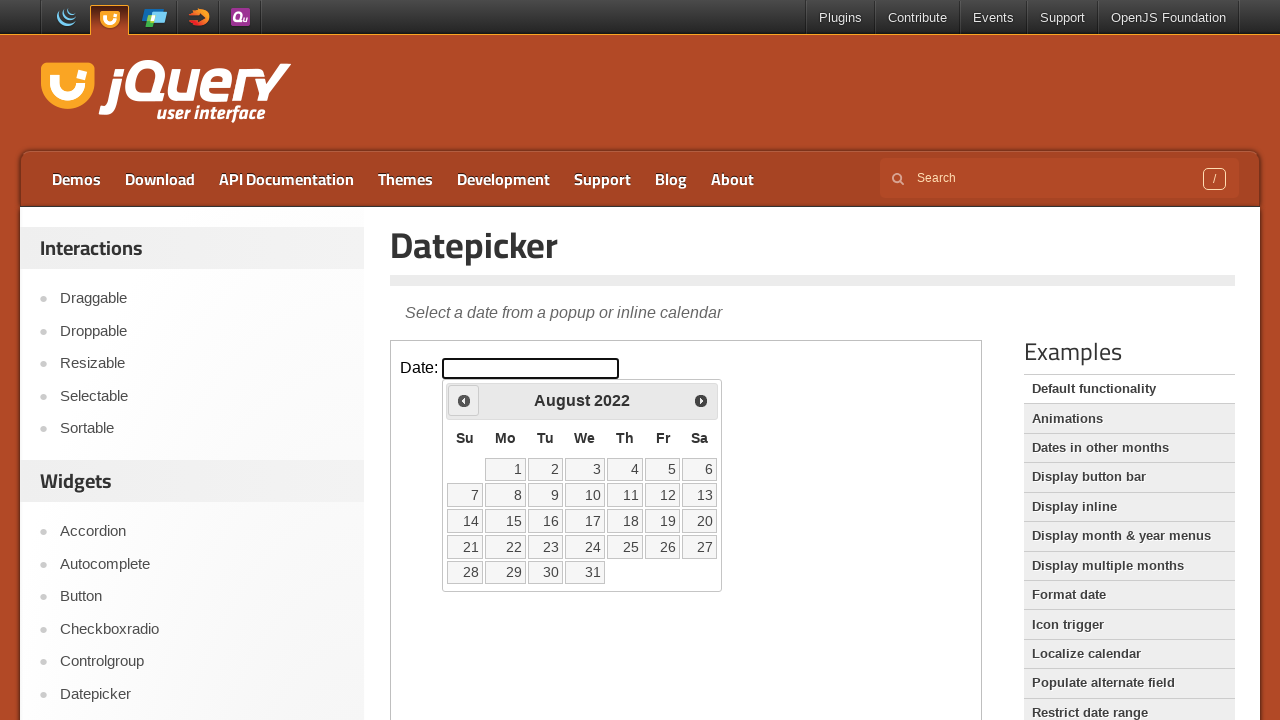

Retrieved current month: August
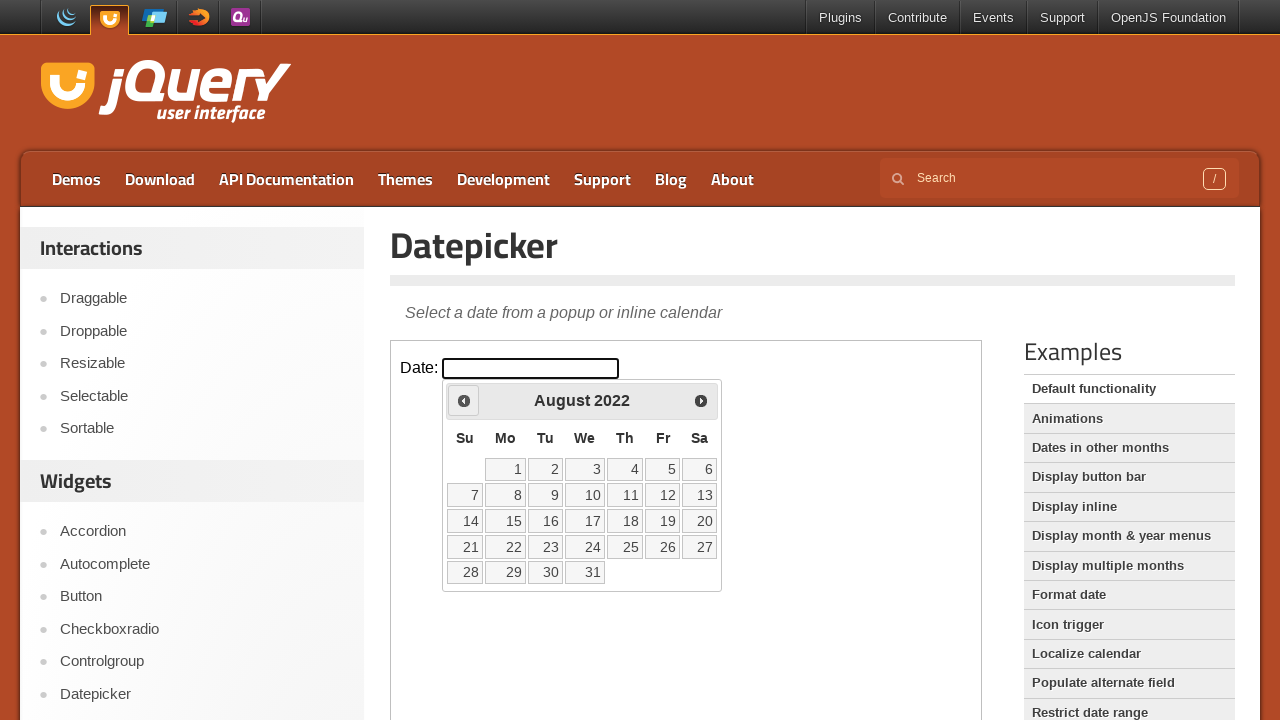

Retrieved current year: 2022
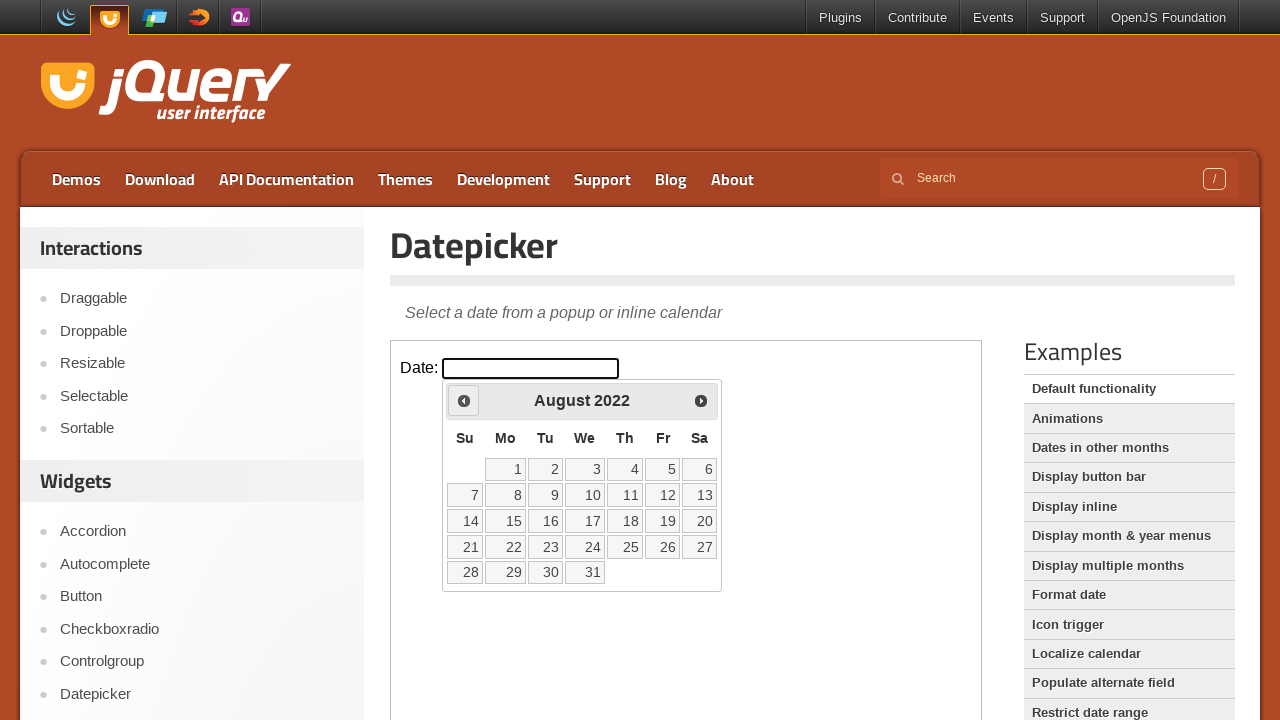

Clicked previous month arrow (currently at August 2022) at (464, 400) on iframe >> nth=0 >> internal:control=enter-frame >> span.ui-icon-circle-triangle-
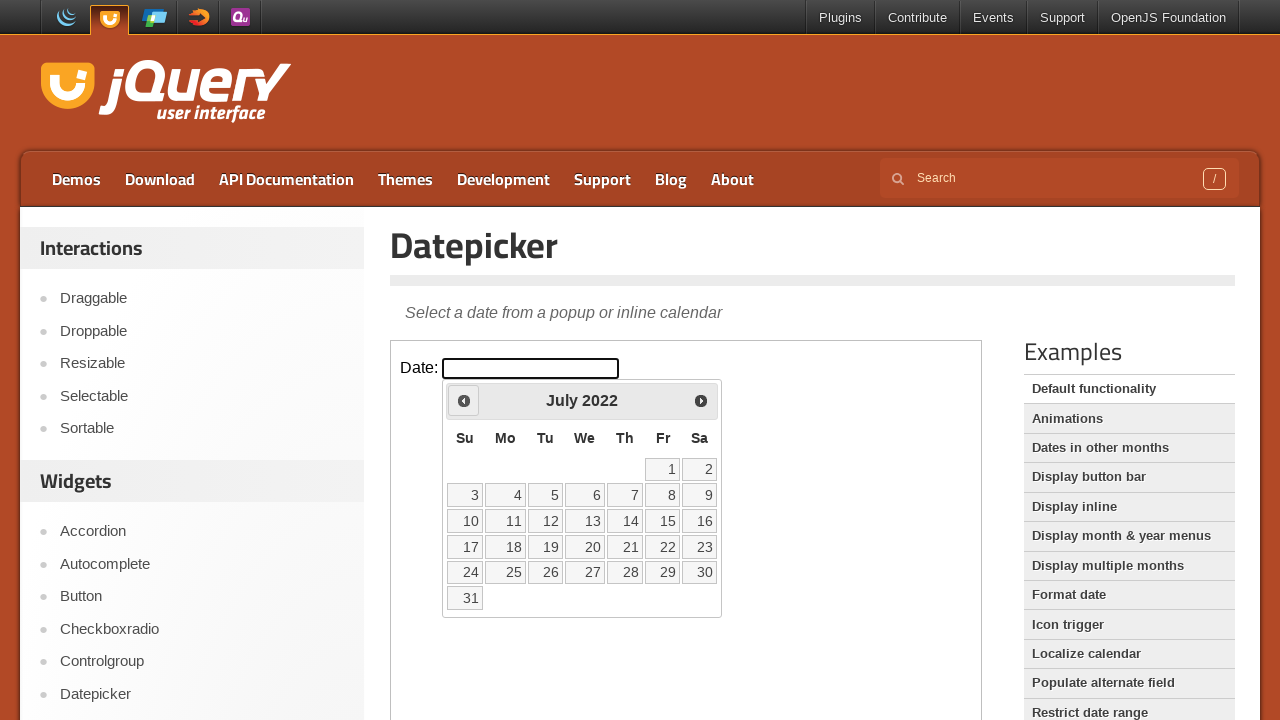

Waited 200ms for calendar to update
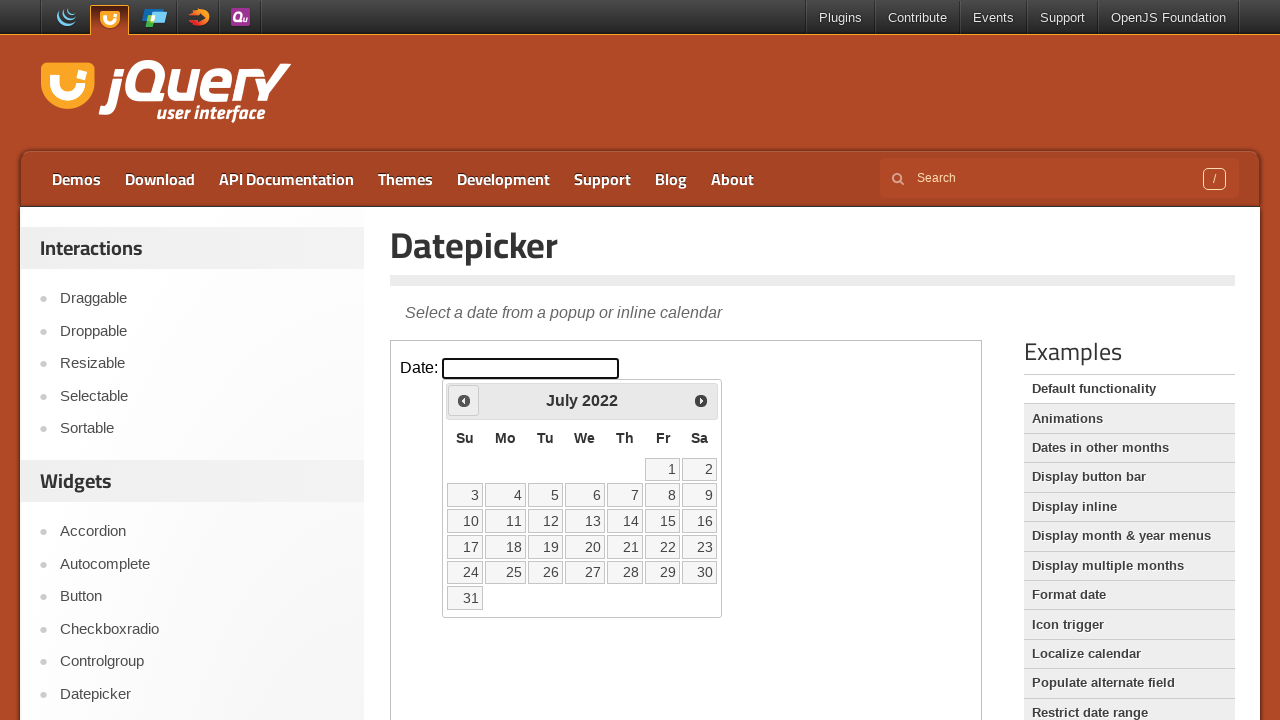

Retrieved current month: July
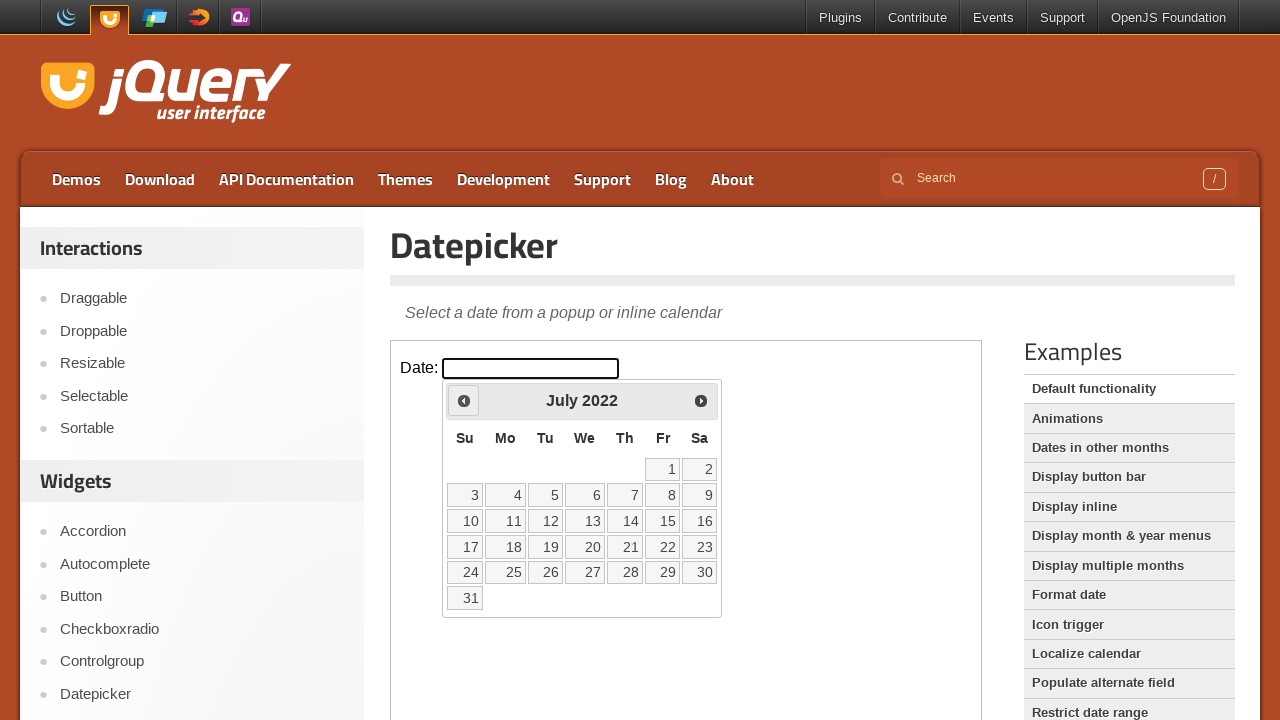

Retrieved current year: 2022
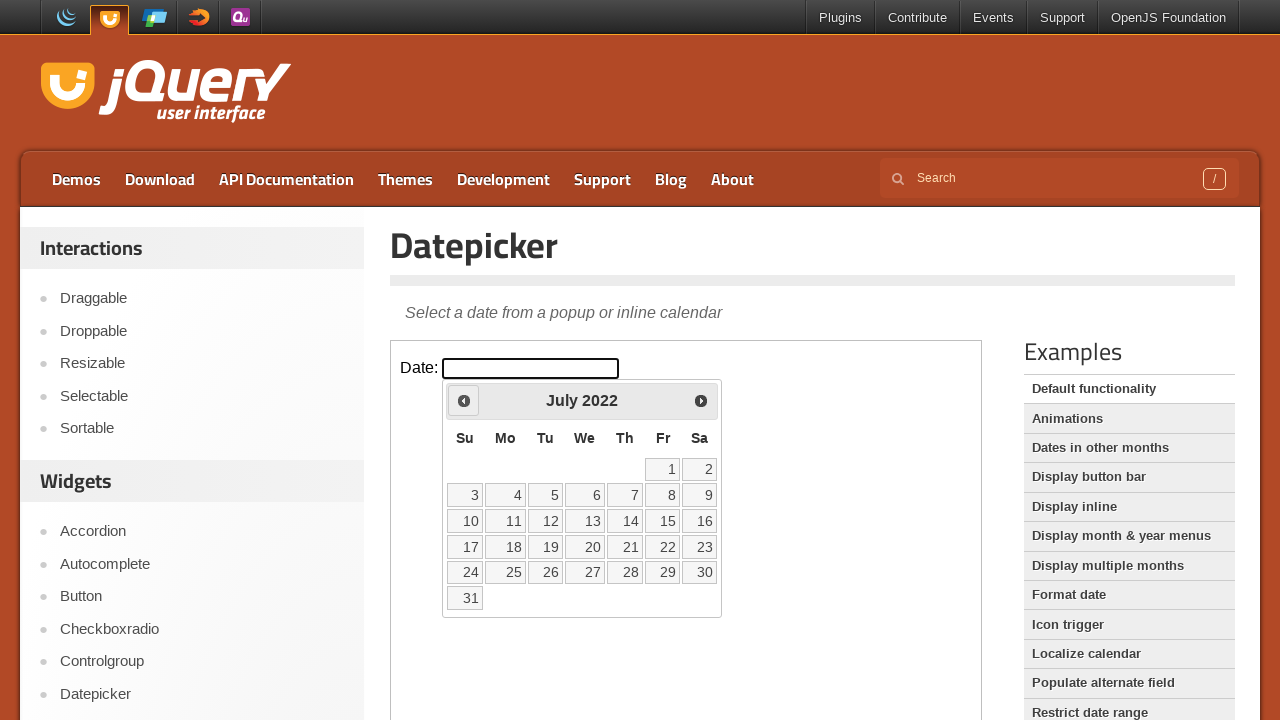

Clicked previous month arrow (currently at July 2022) at (464, 400) on iframe >> nth=0 >> internal:control=enter-frame >> span.ui-icon-circle-triangle-
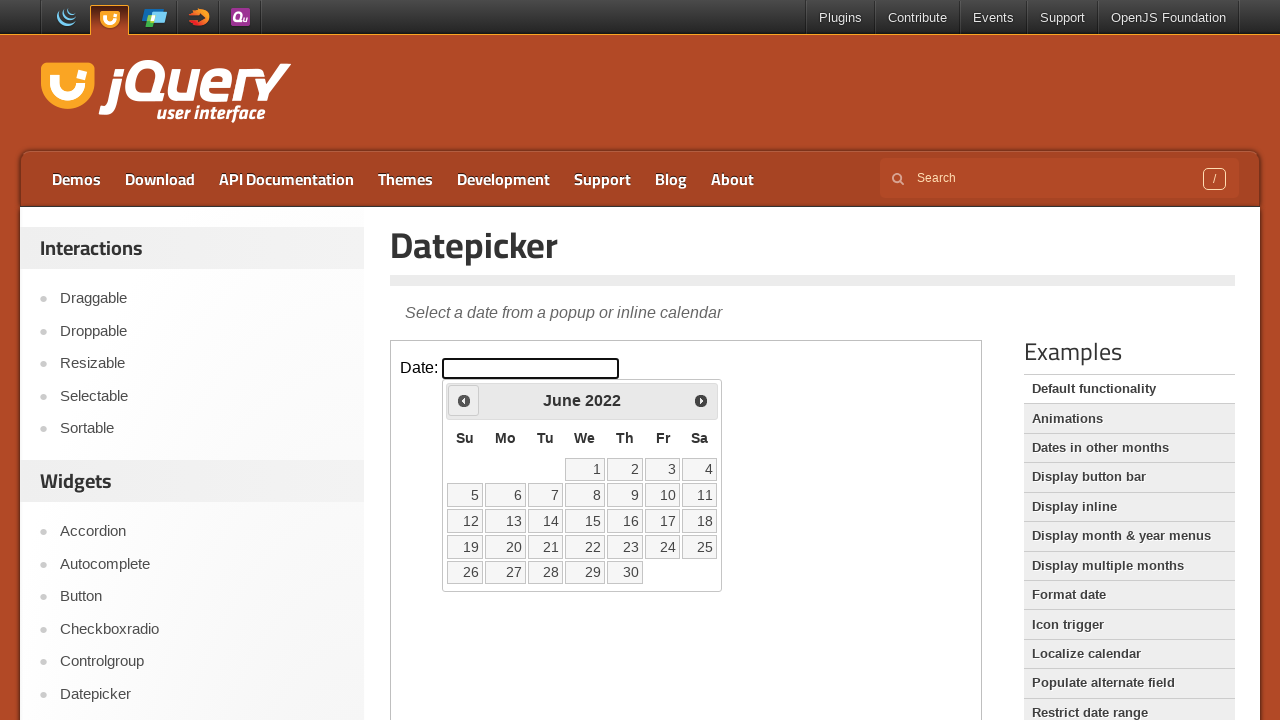

Waited 200ms for calendar to update
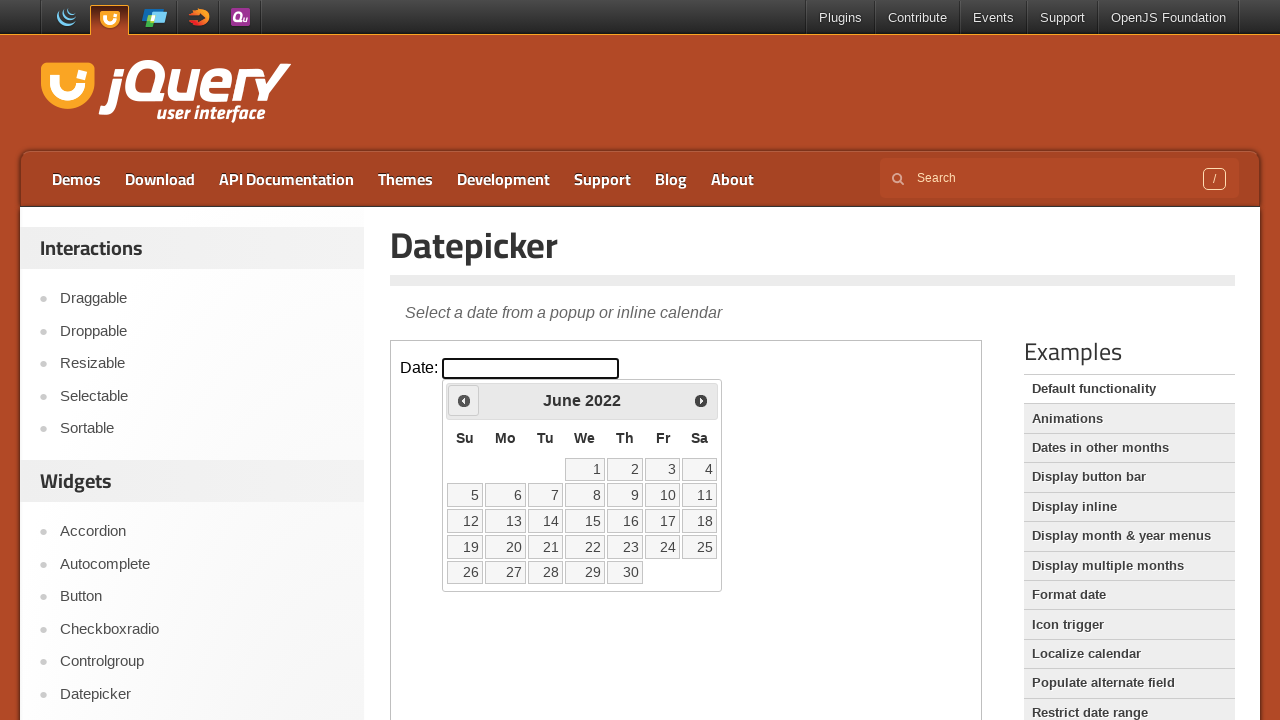

Retrieved current month: June
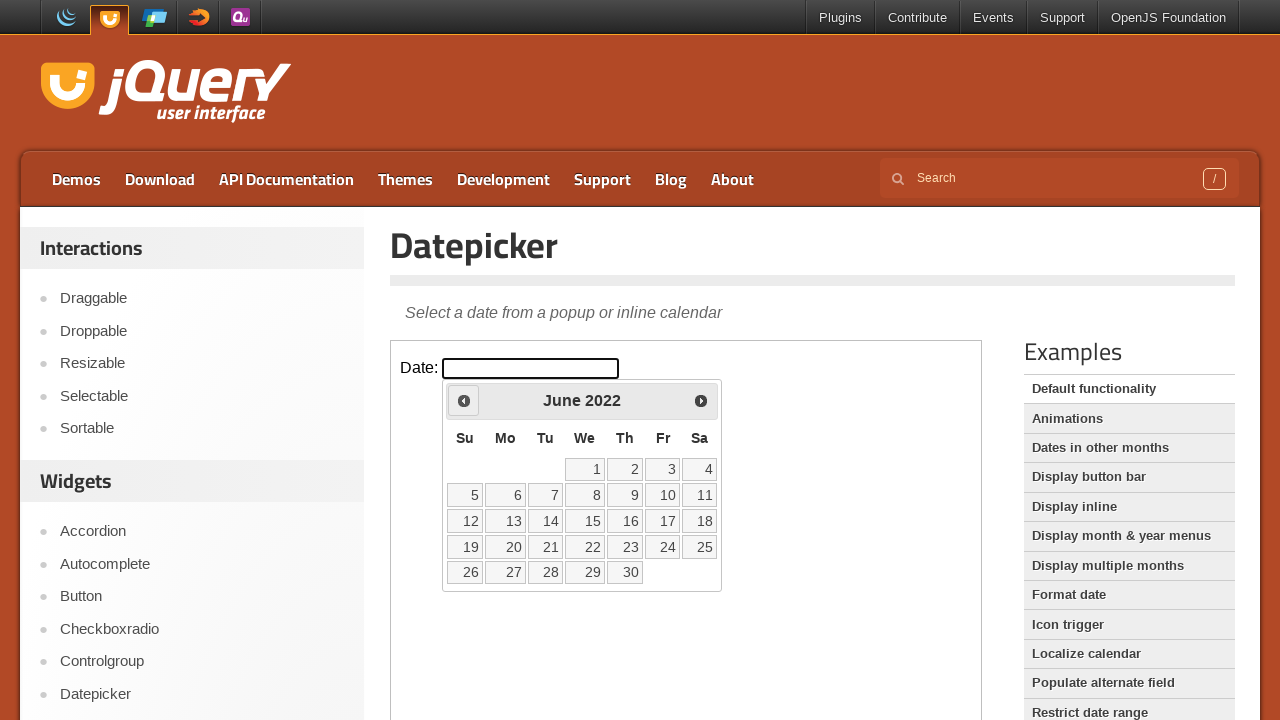

Retrieved current year: 2022
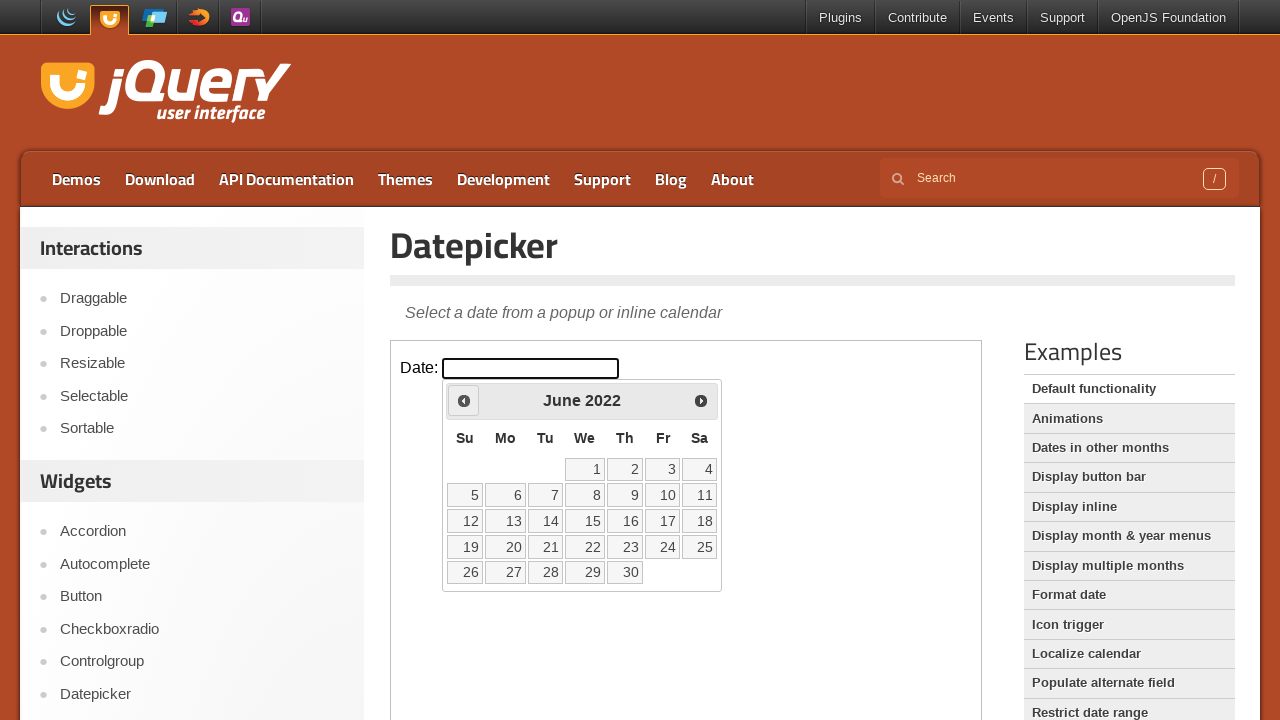

Clicked previous month arrow (currently at June 2022) at (464, 400) on iframe >> nth=0 >> internal:control=enter-frame >> span.ui-icon-circle-triangle-
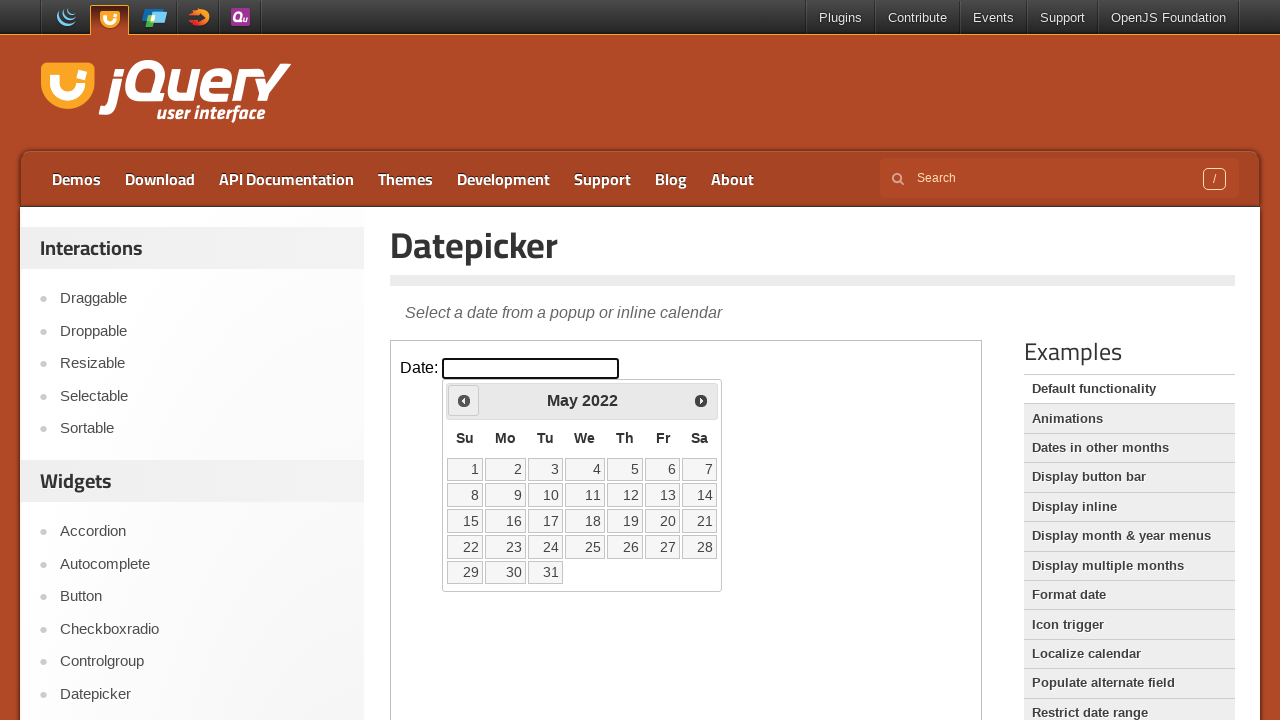

Waited 200ms for calendar to update
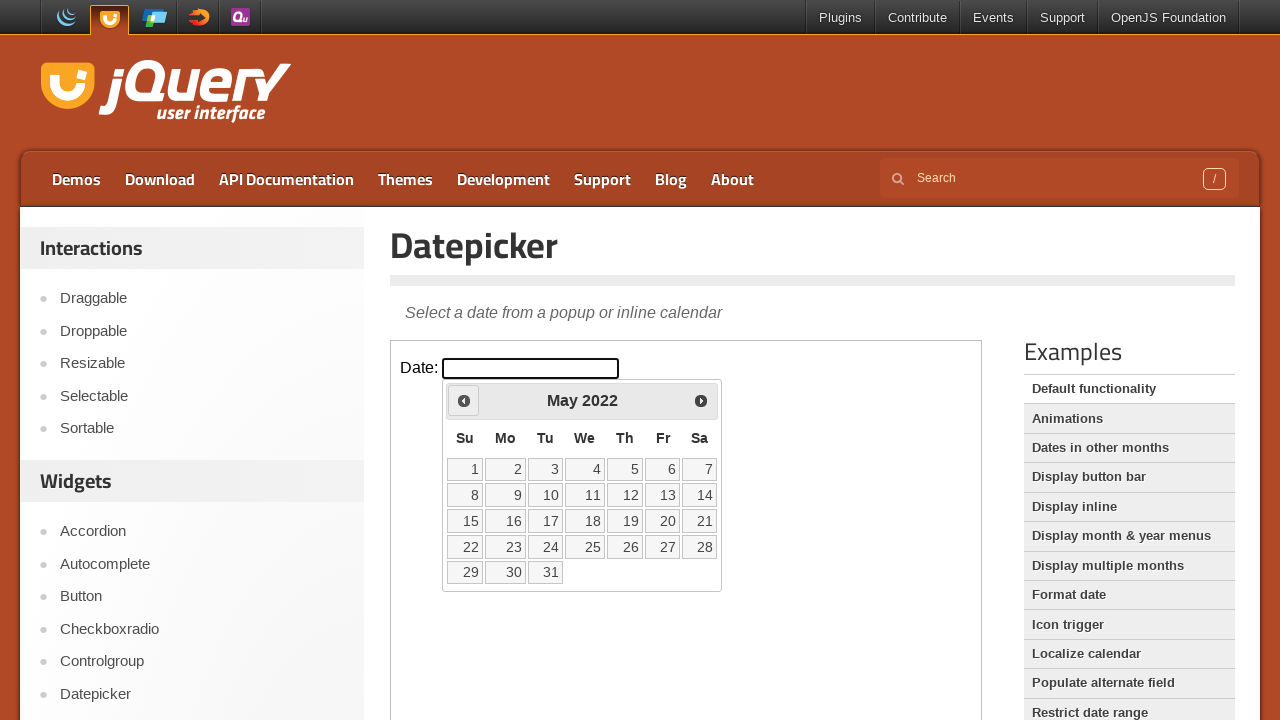

Retrieved current month: May
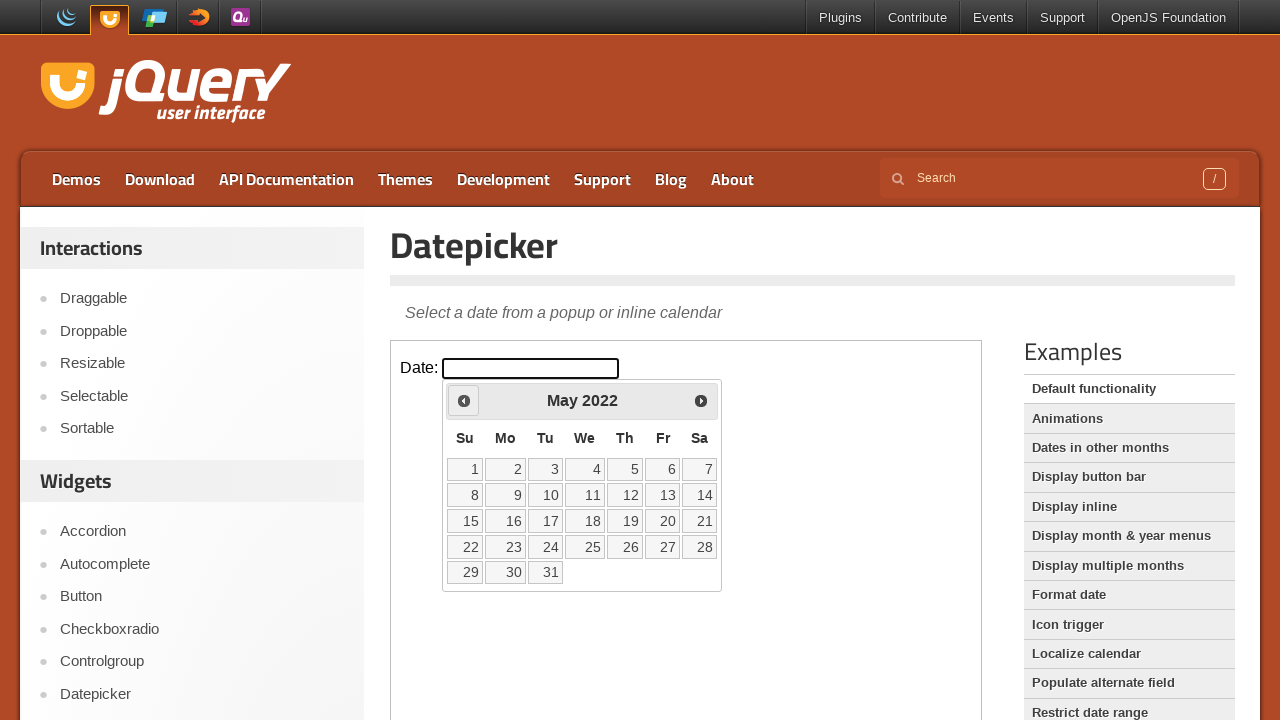

Retrieved current year: 2022
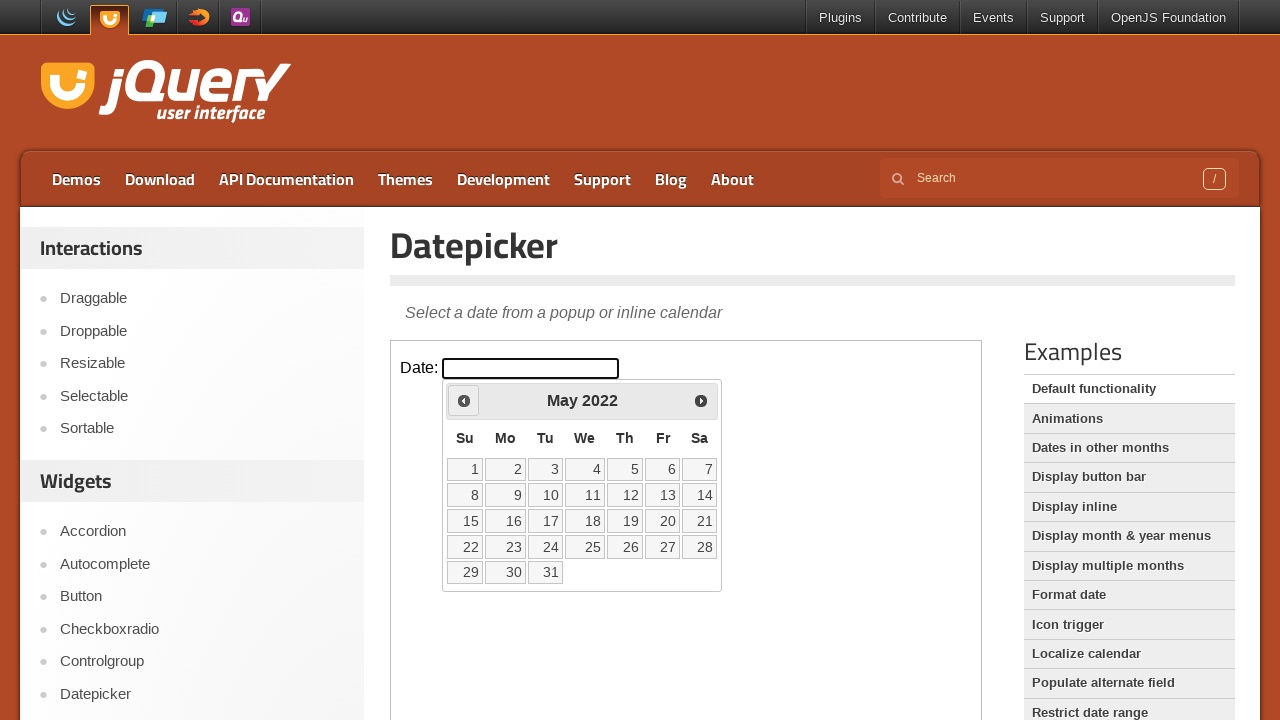

Clicked previous month arrow (currently at May 2022) at (464, 400) on iframe >> nth=0 >> internal:control=enter-frame >> span.ui-icon-circle-triangle-
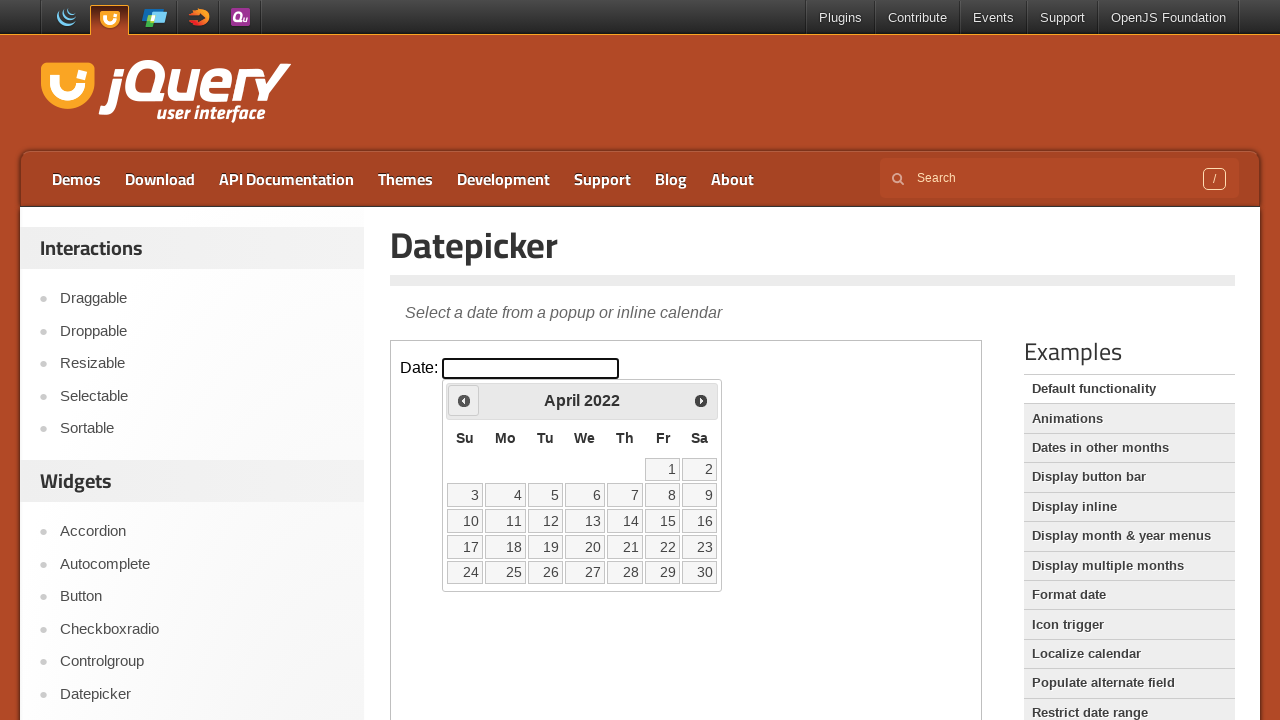

Waited 200ms for calendar to update
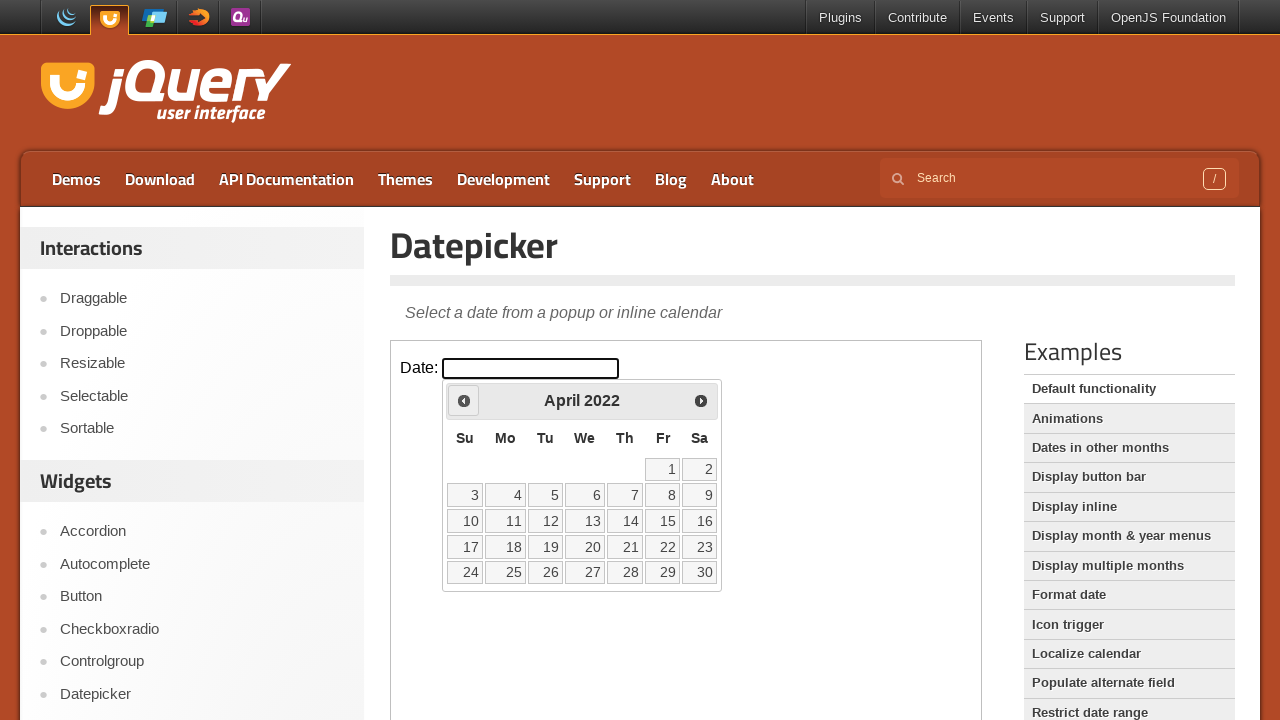

Retrieved current month: April
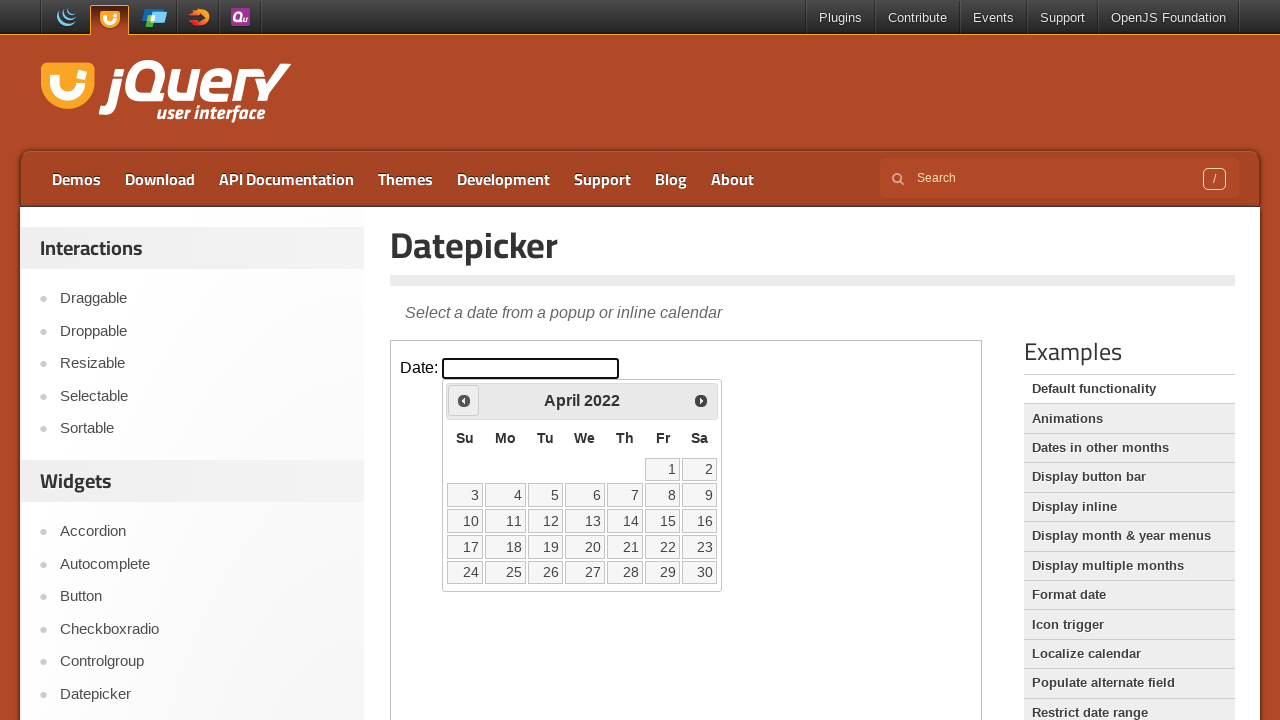

Retrieved current year: 2022
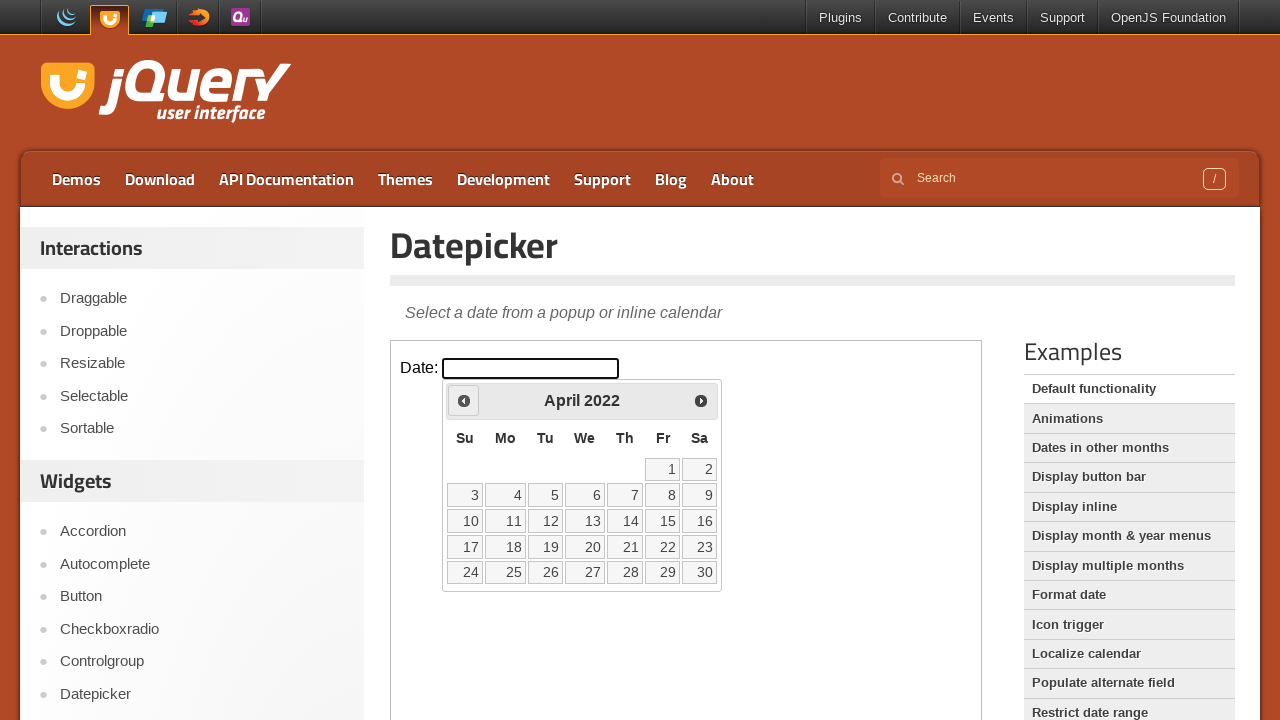

Clicked previous month arrow (currently at April 2022) at (464, 400) on iframe >> nth=0 >> internal:control=enter-frame >> span.ui-icon-circle-triangle-
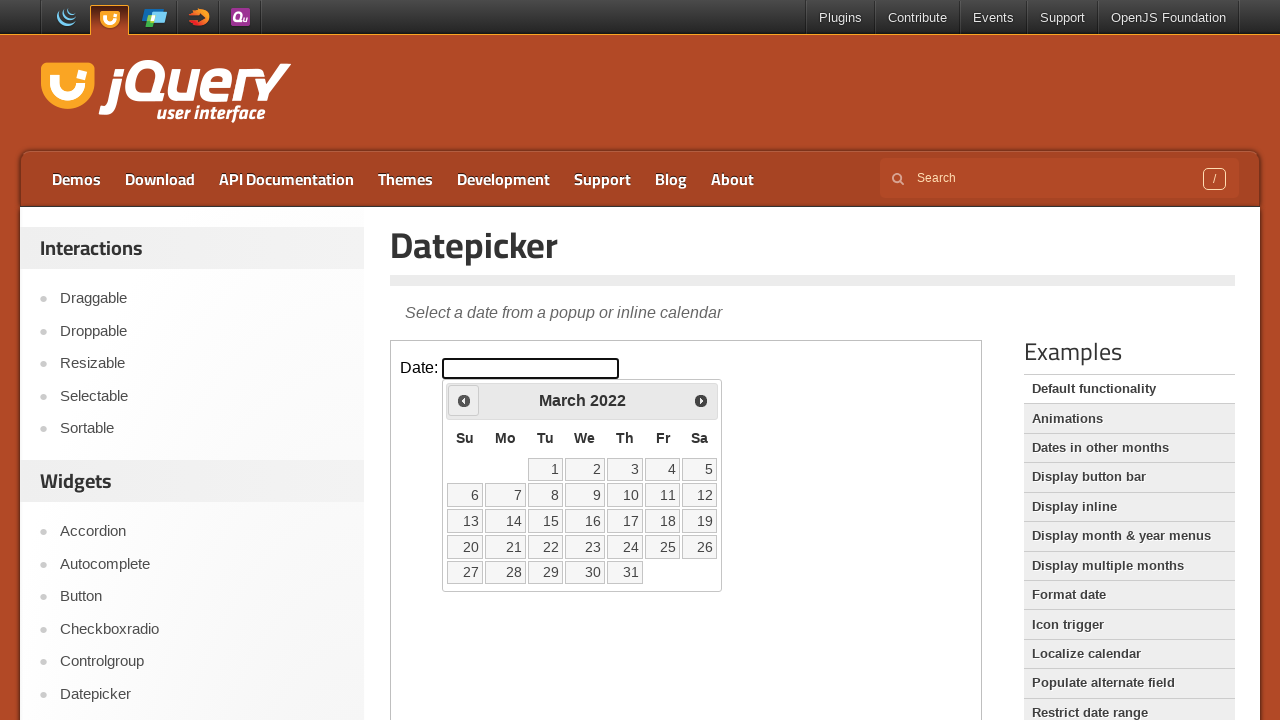

Waited 200ms for calendar to update
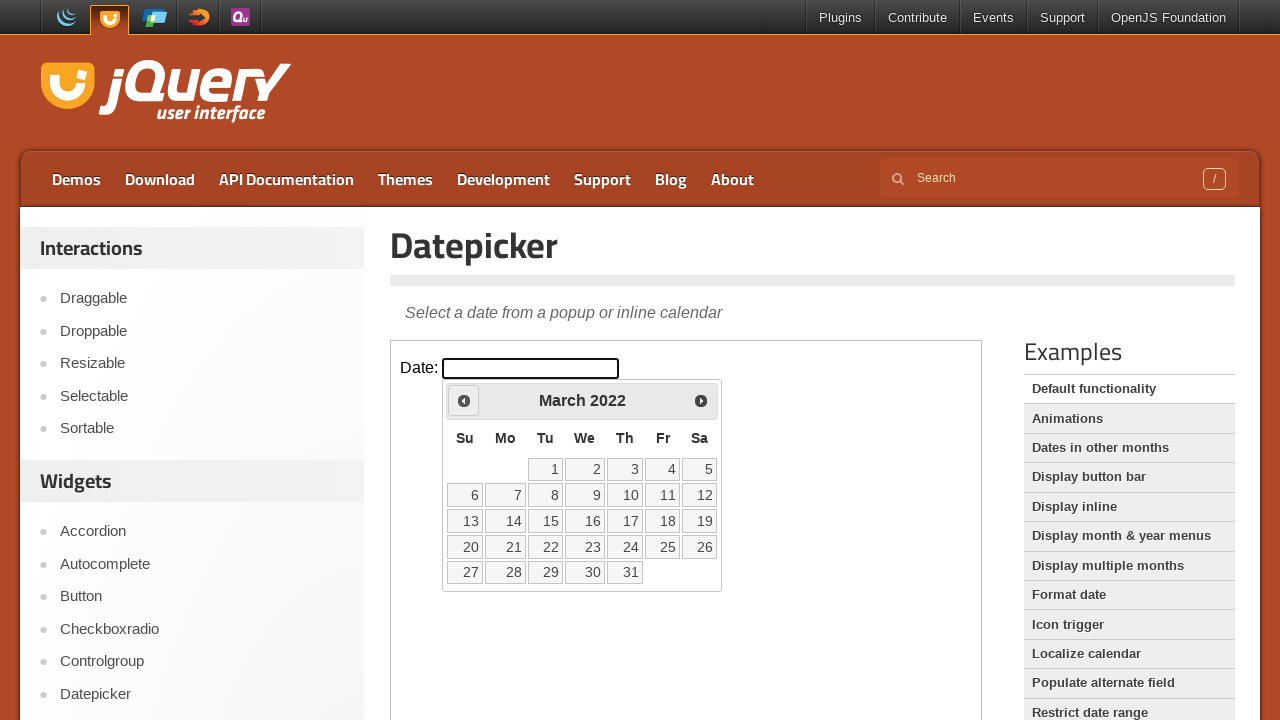

Retrieved current month: March
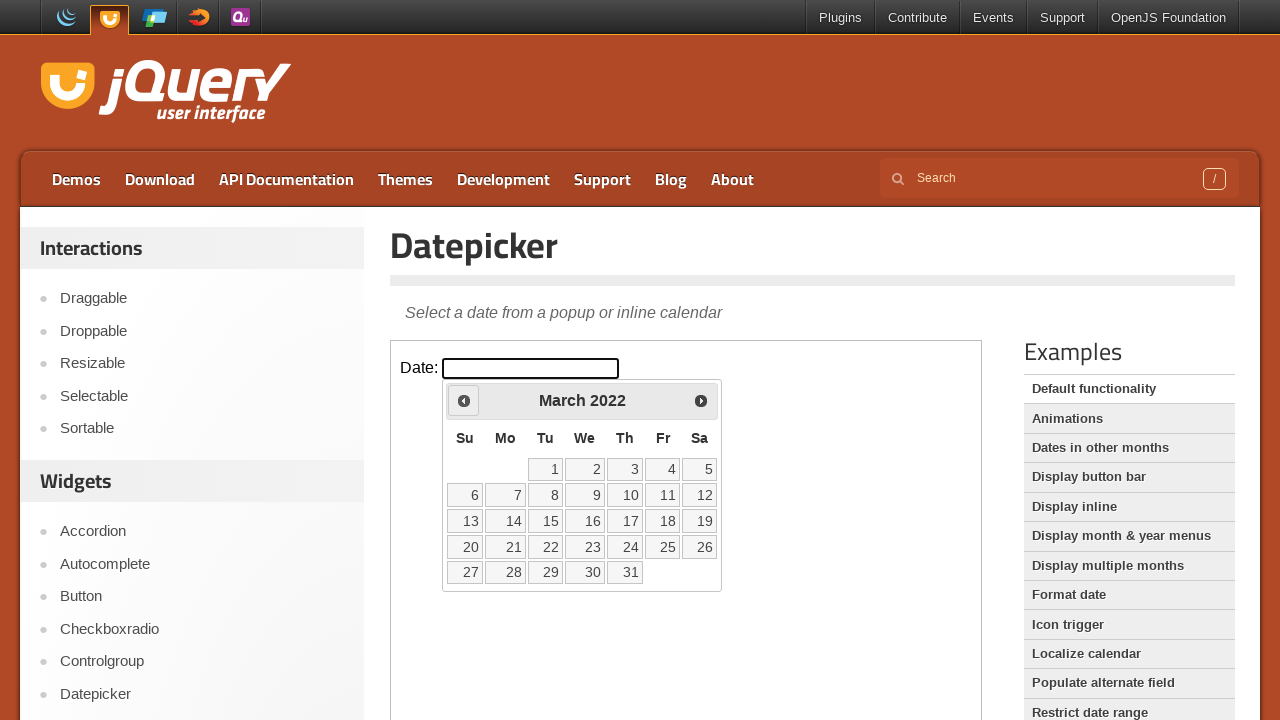

Retrieved current year: 2022
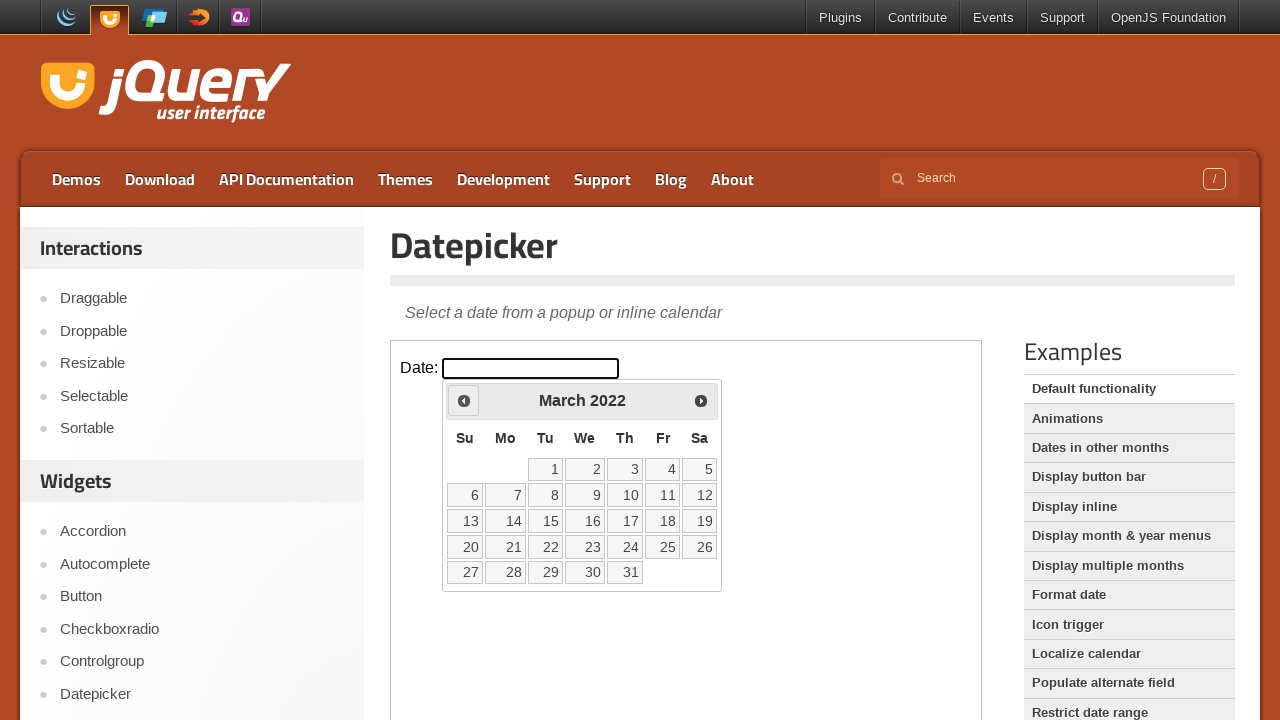

Clicked previous month arrow (currently at March 2022) at (464, 400) on iframe >> nth=0 >> internal:control=enter-frame >> span.ui-icon-circle-triangle-
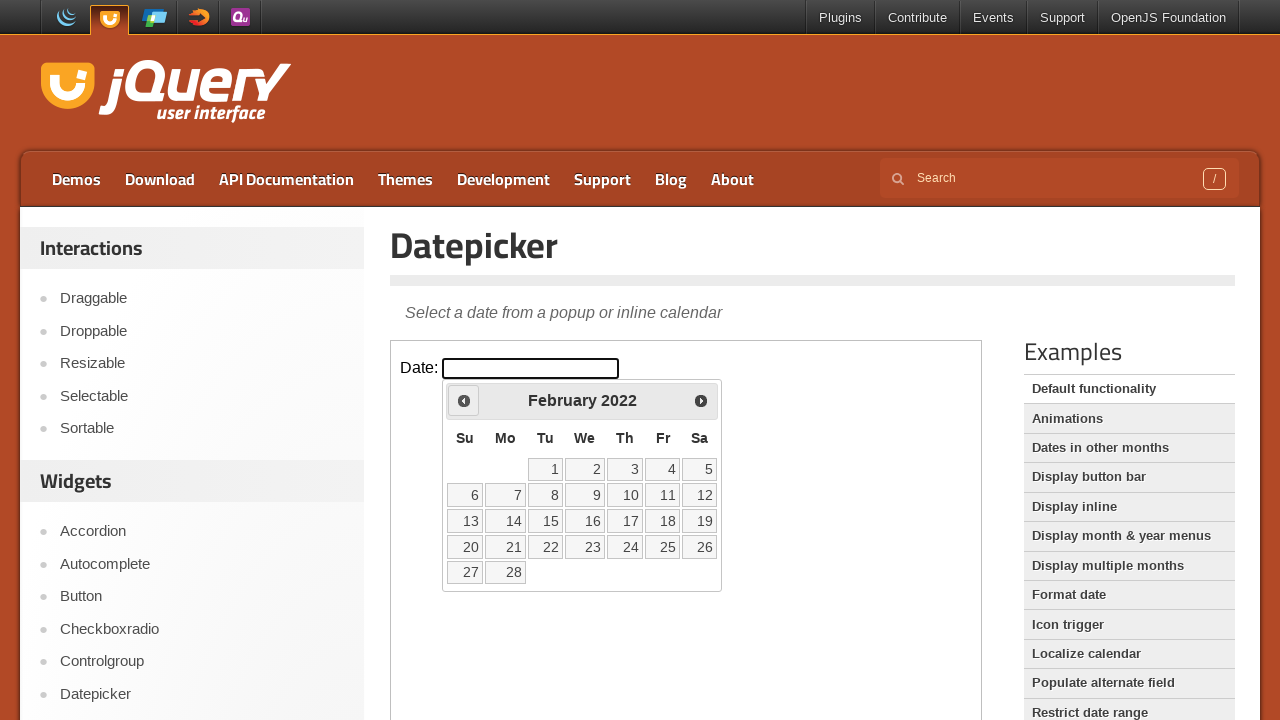

Waited 200ms for calendar to update
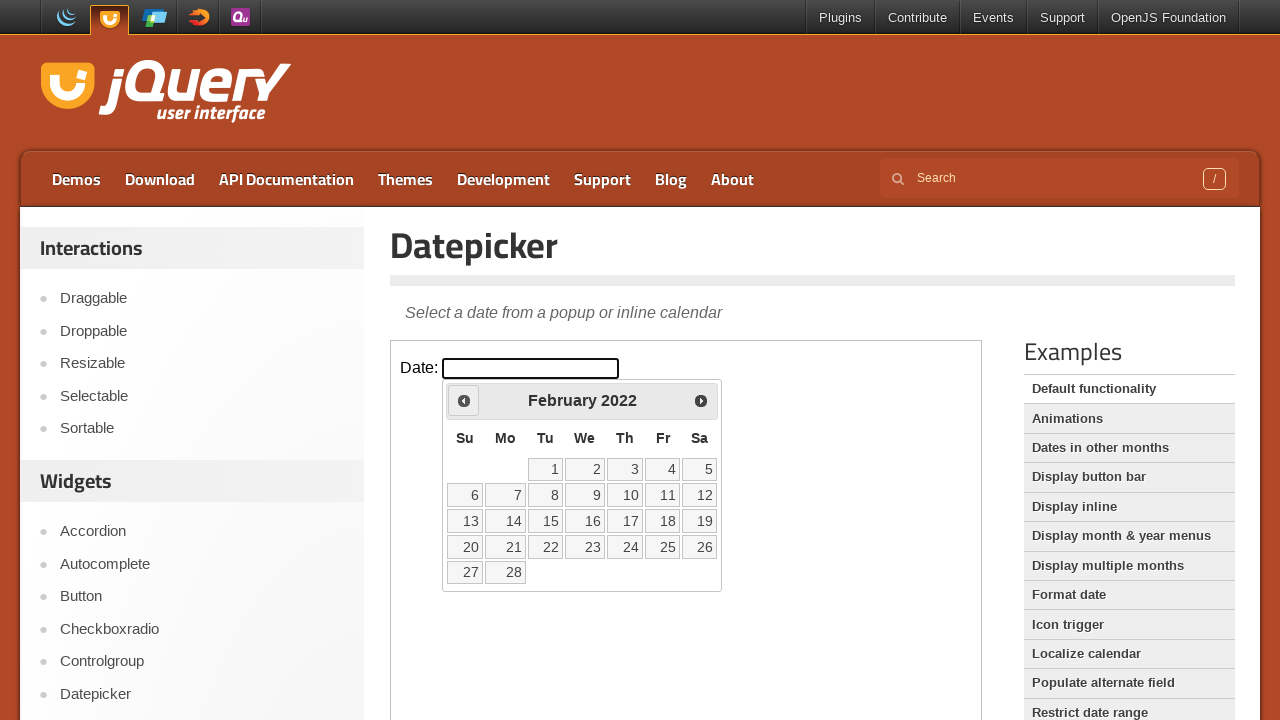

Retrieved current month: February
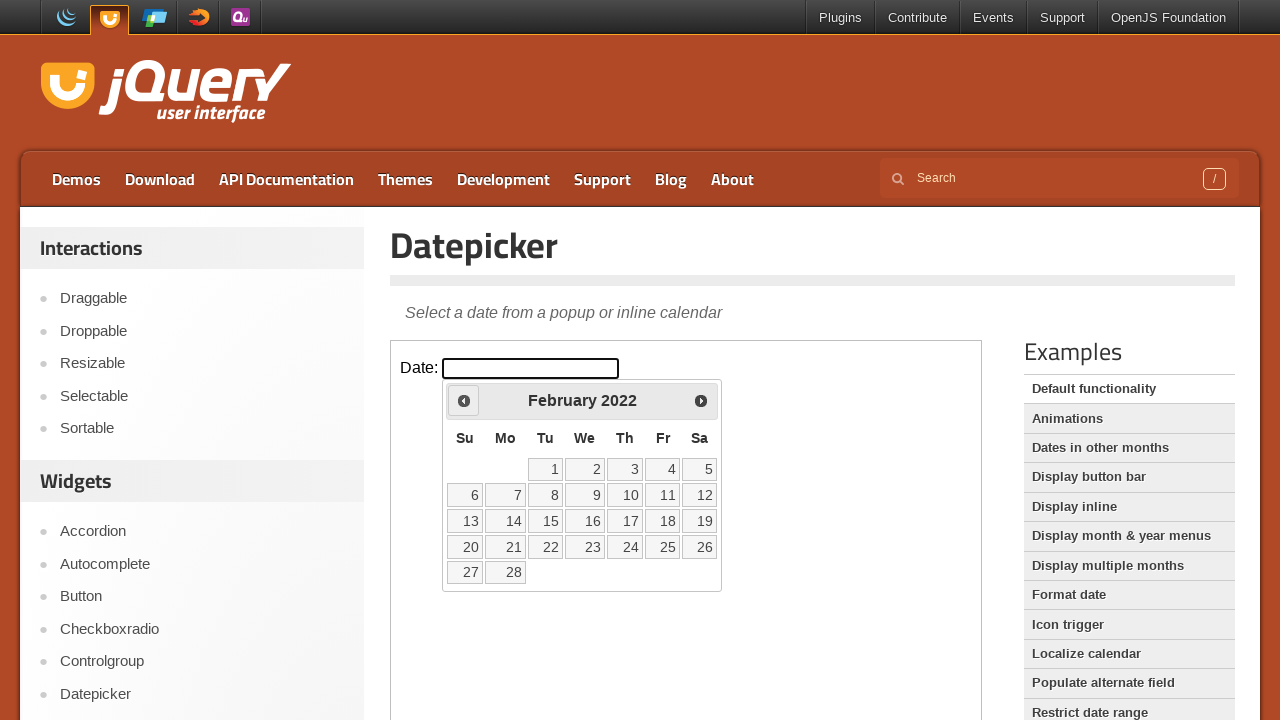

Retrieved current year: 2022
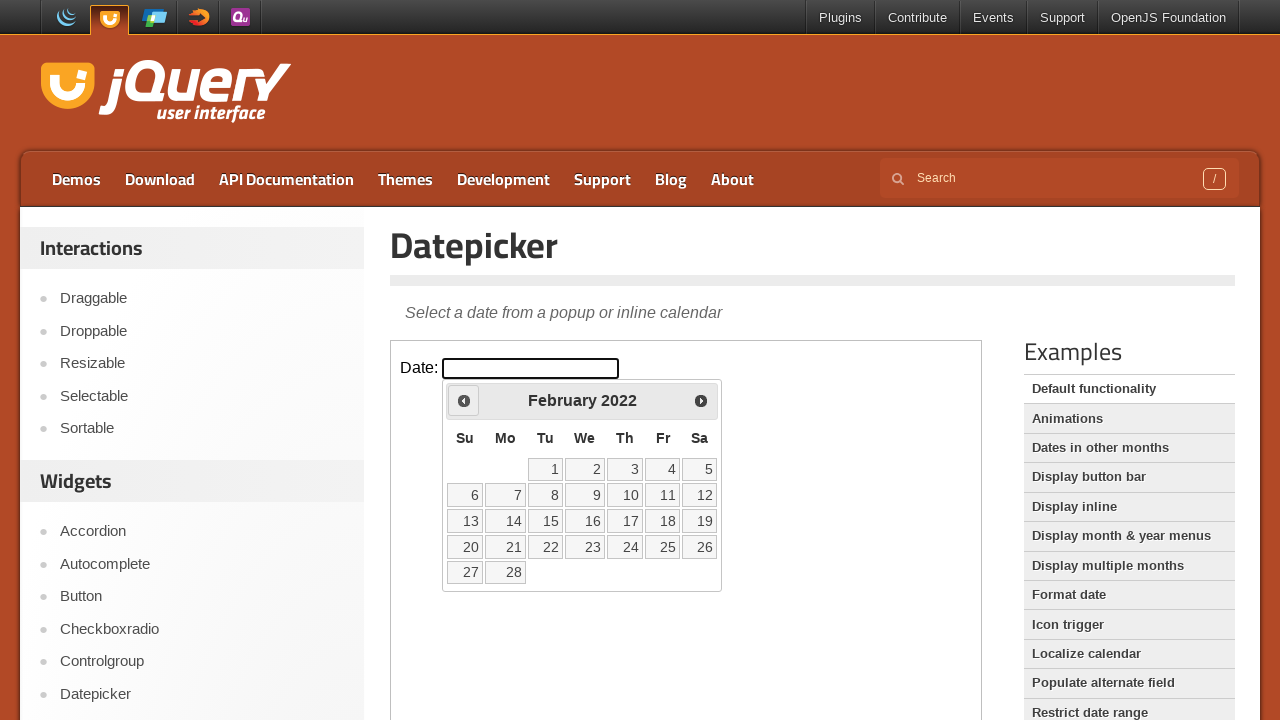

Clicked previous month arrow (currently at February 2022) at (464, 400) on iframe >> nth=0 >> internal:control=enter-frame >> span.ui-icon-circle-triangle-
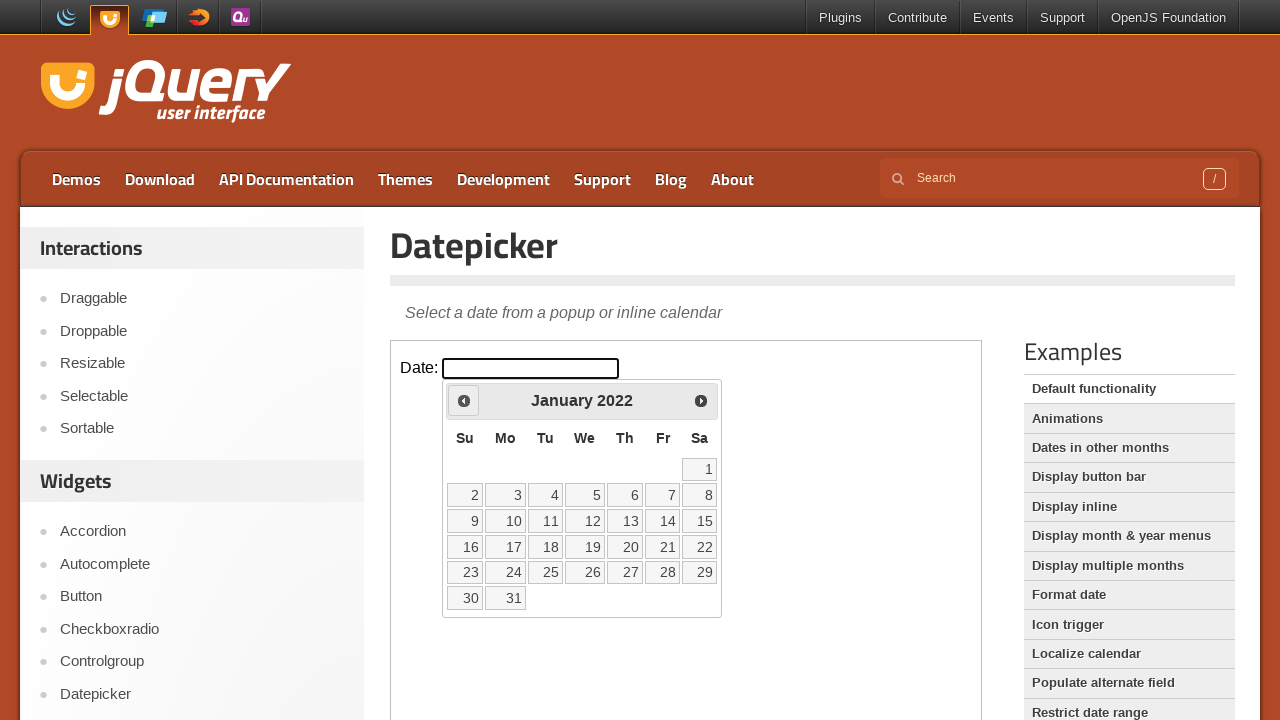

Waited 200ms for calendar to update
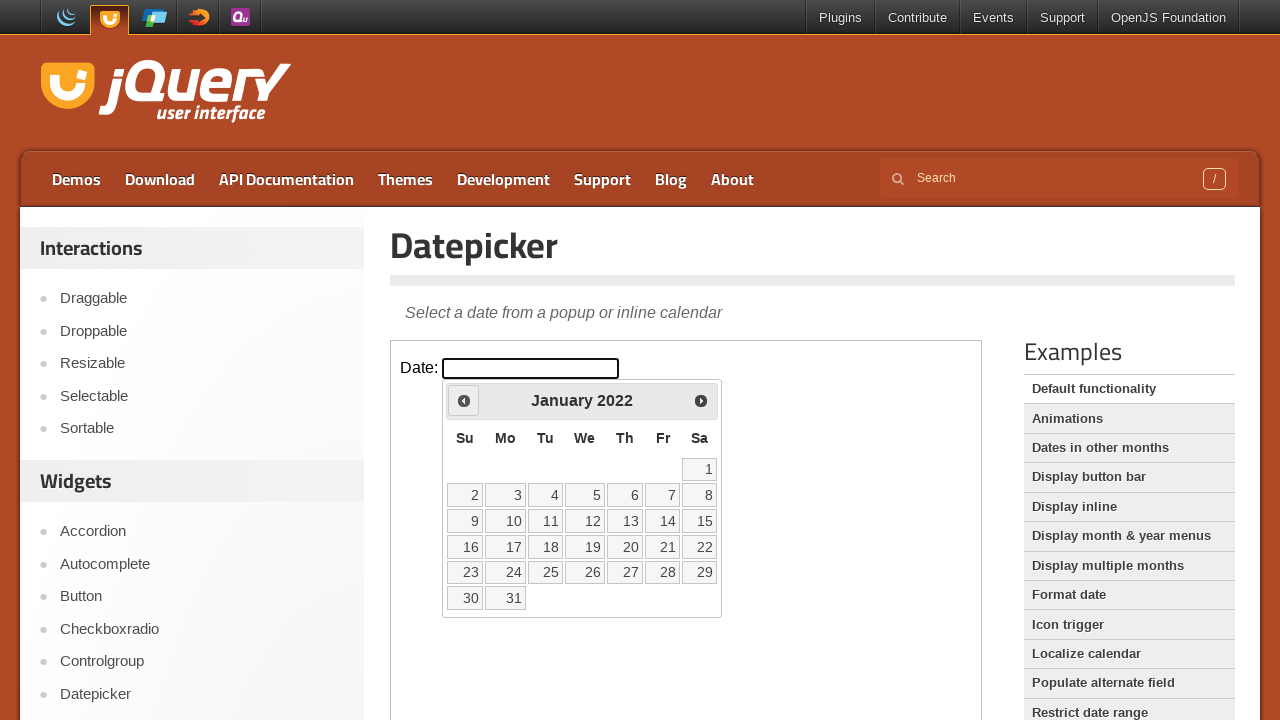

Retrieved current month: January
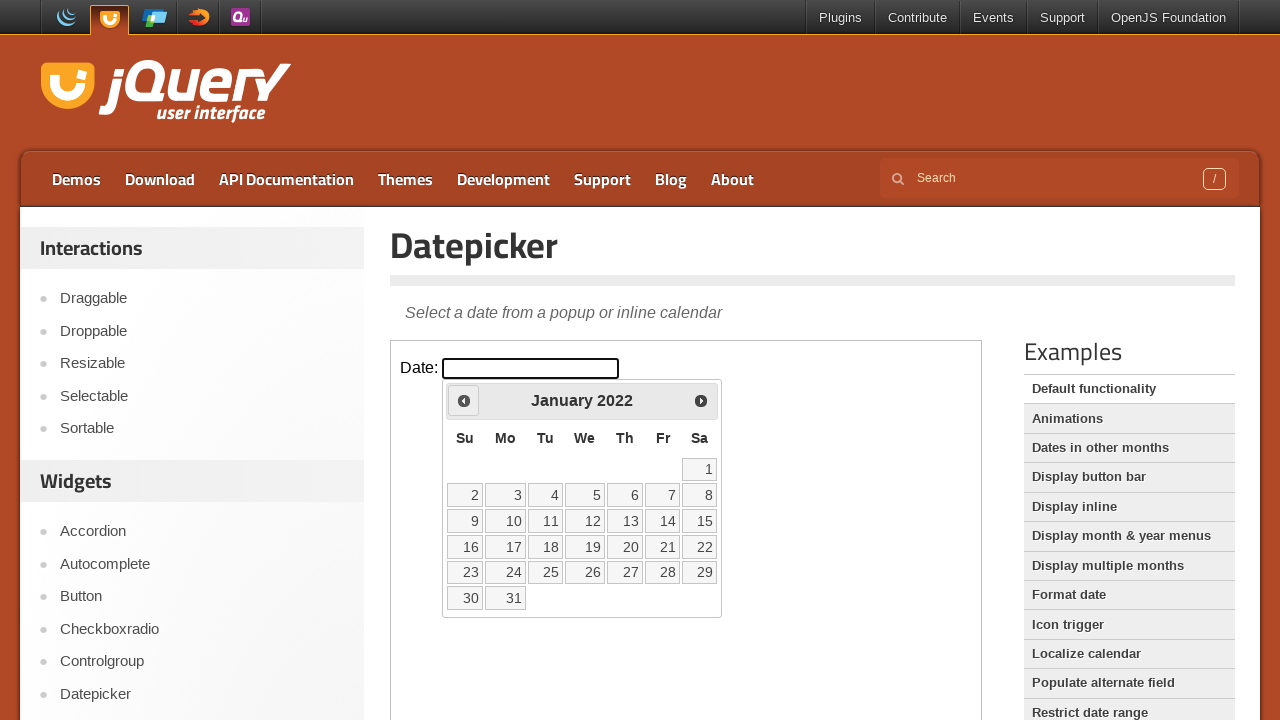

Retrieved current year: 2022
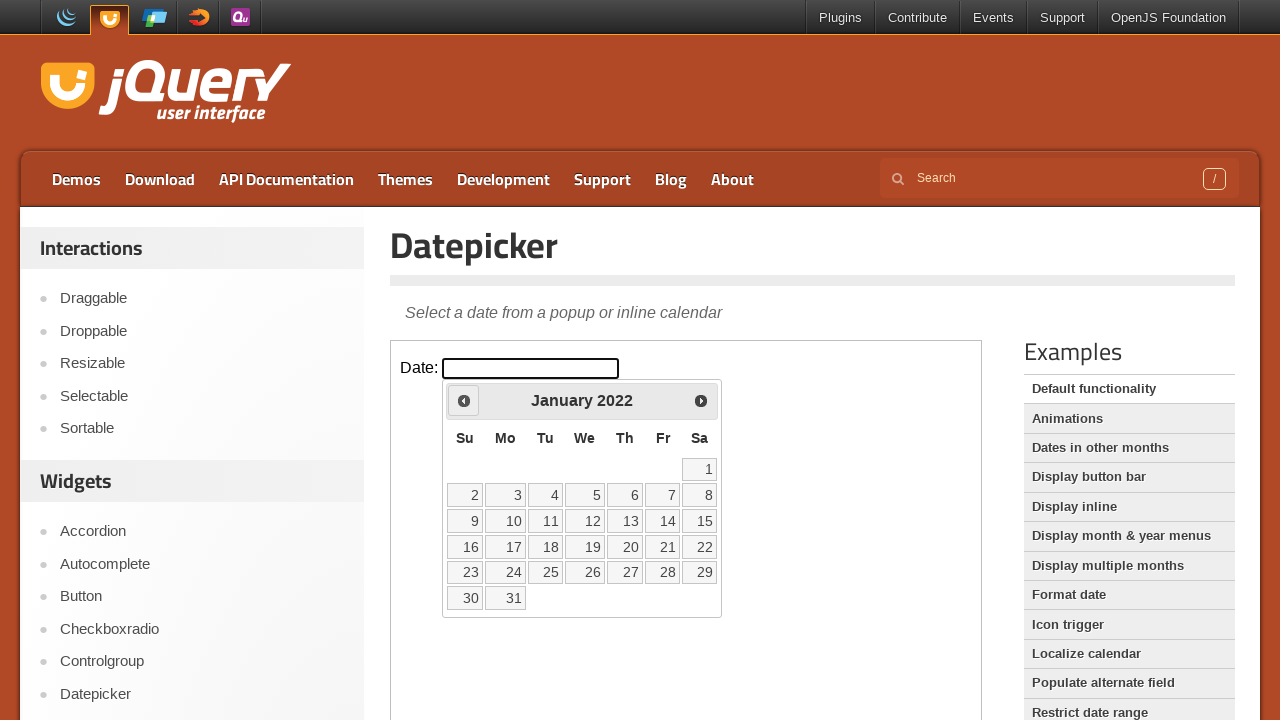

Clicked previous month arrow (currently at January 2022) at (464, 400) on iframe >> nth=0 >> internal:control=enter-frame >> span.ui-icon-circle-triangle-
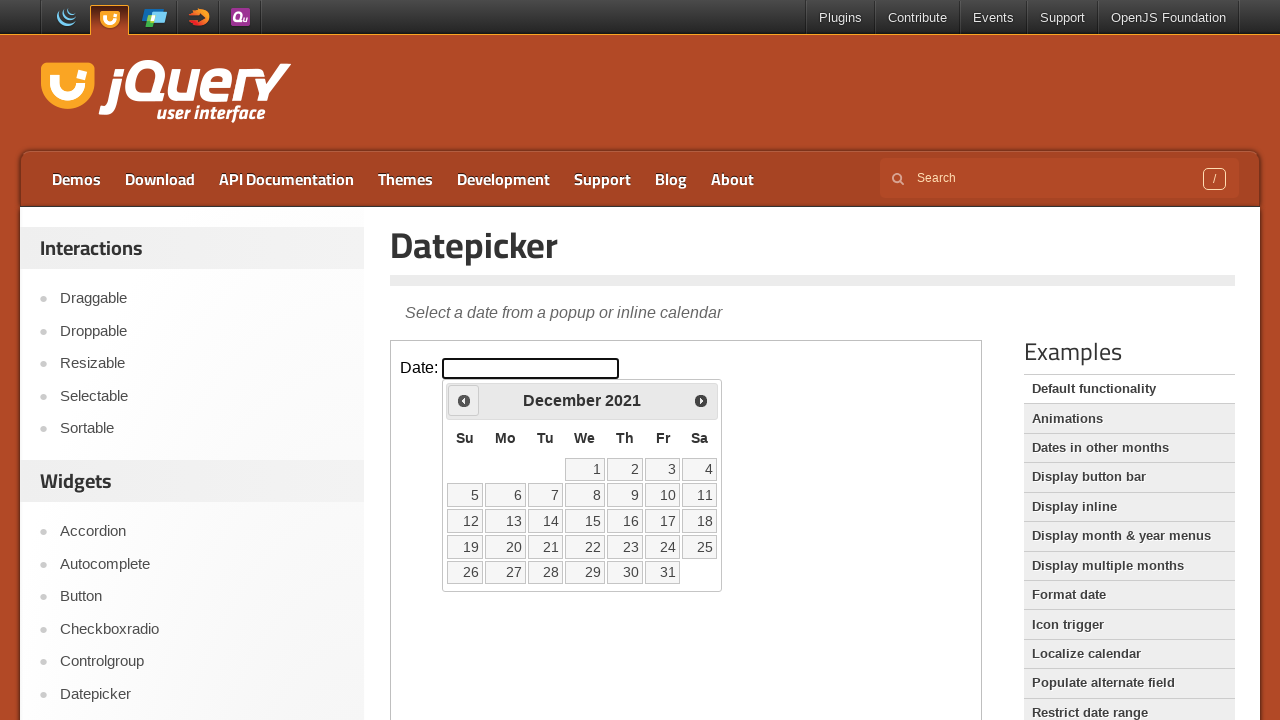

Waited 200ms for calendar to update
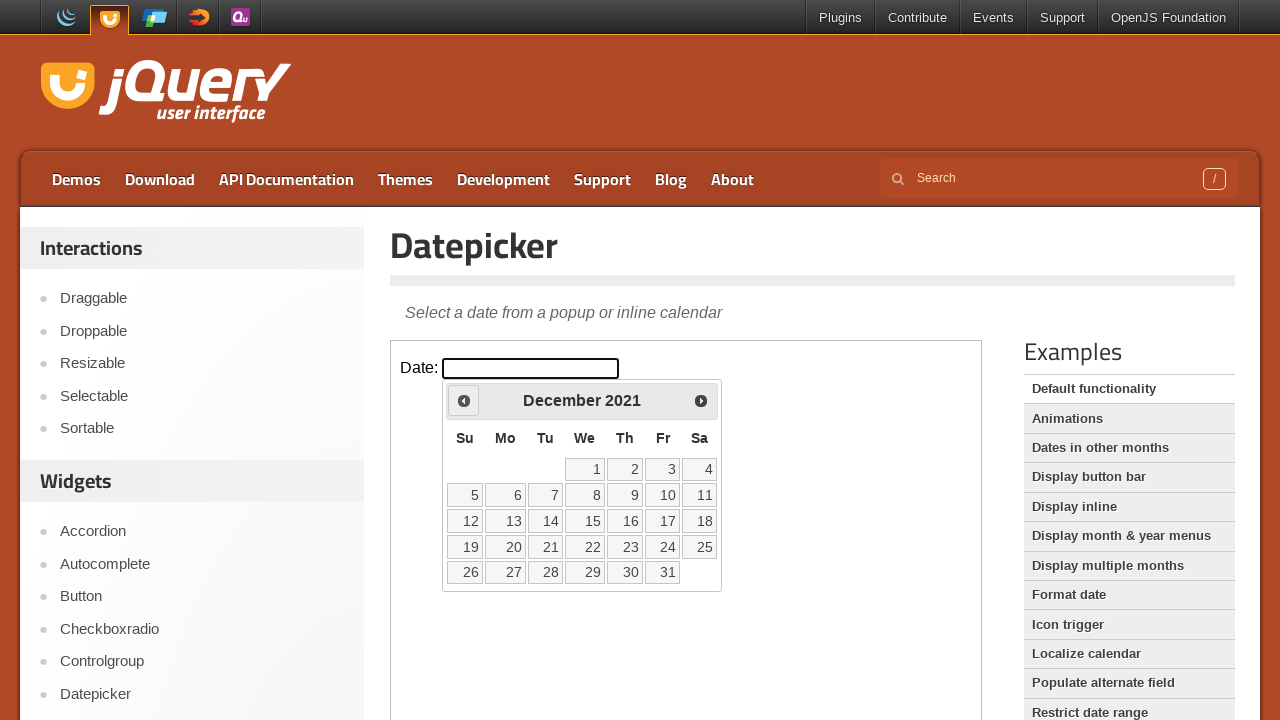

Retrieved current month: December
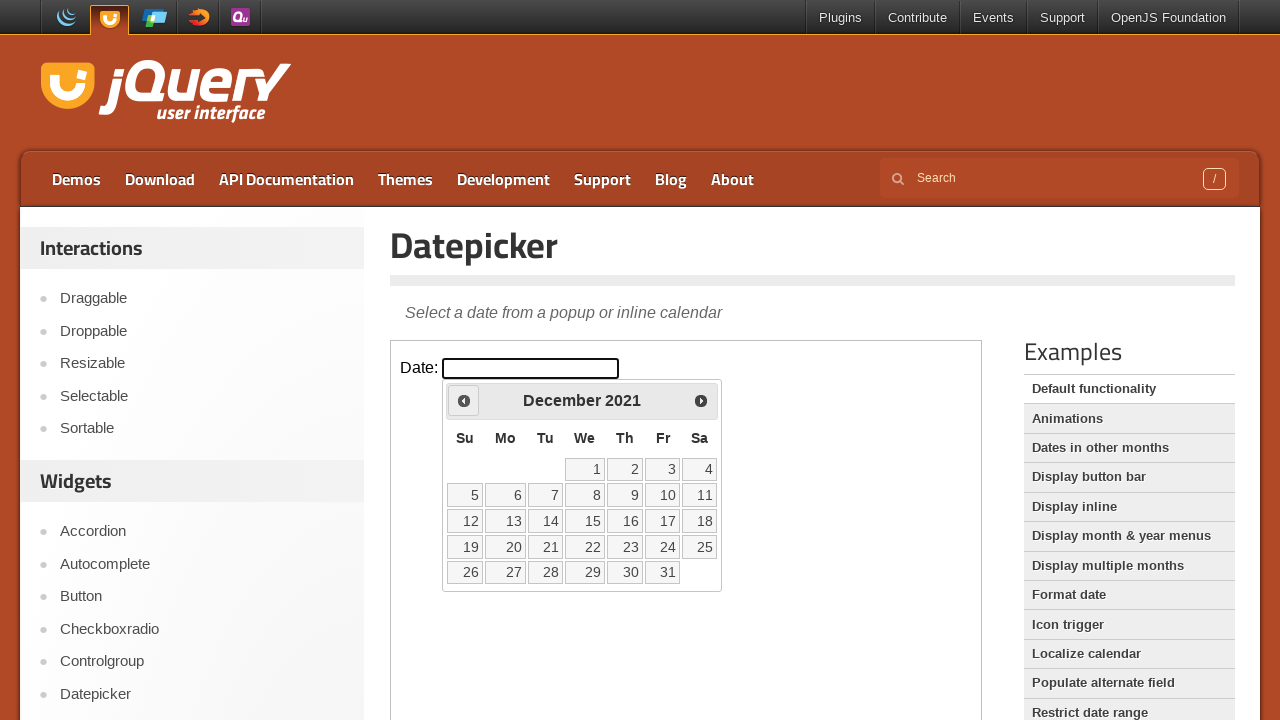

Retrieved current year: 2021
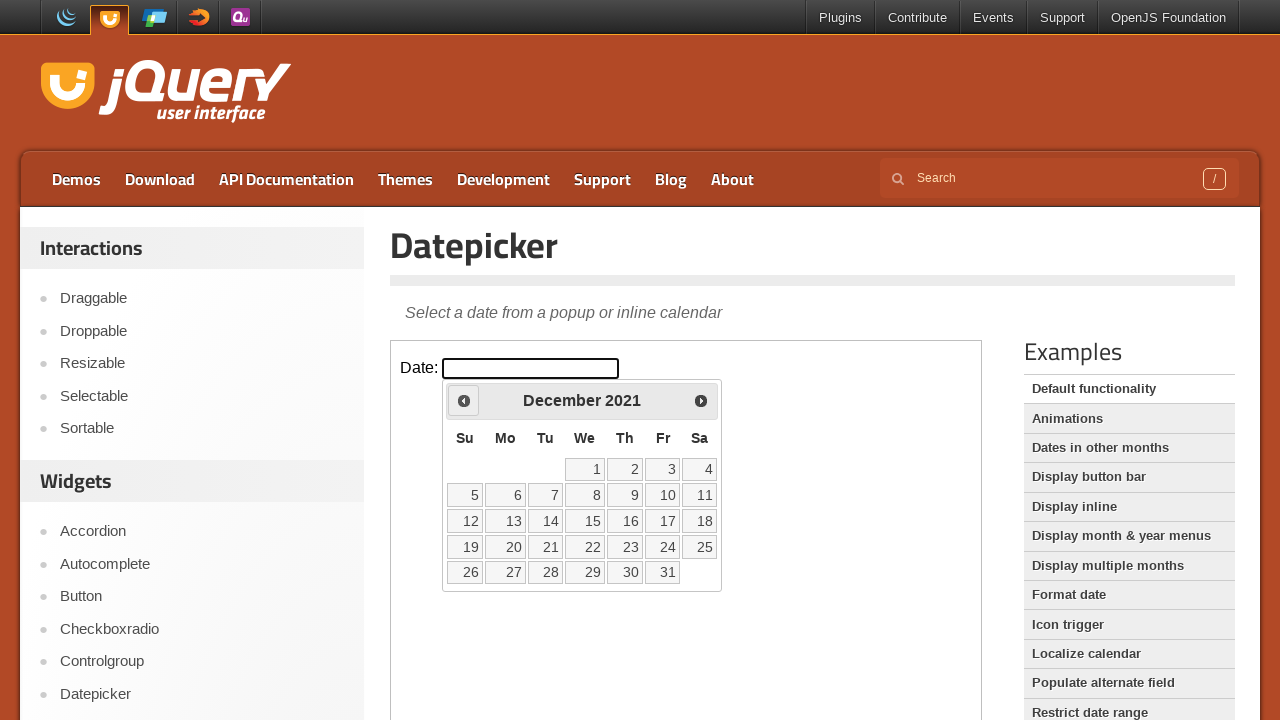

Clicked previous month arrow (currently at December 2021) at (464, 400) on iframe >> nth=0 >> internal:control=enter-frame >> span.ui-icon-circle-triangle-
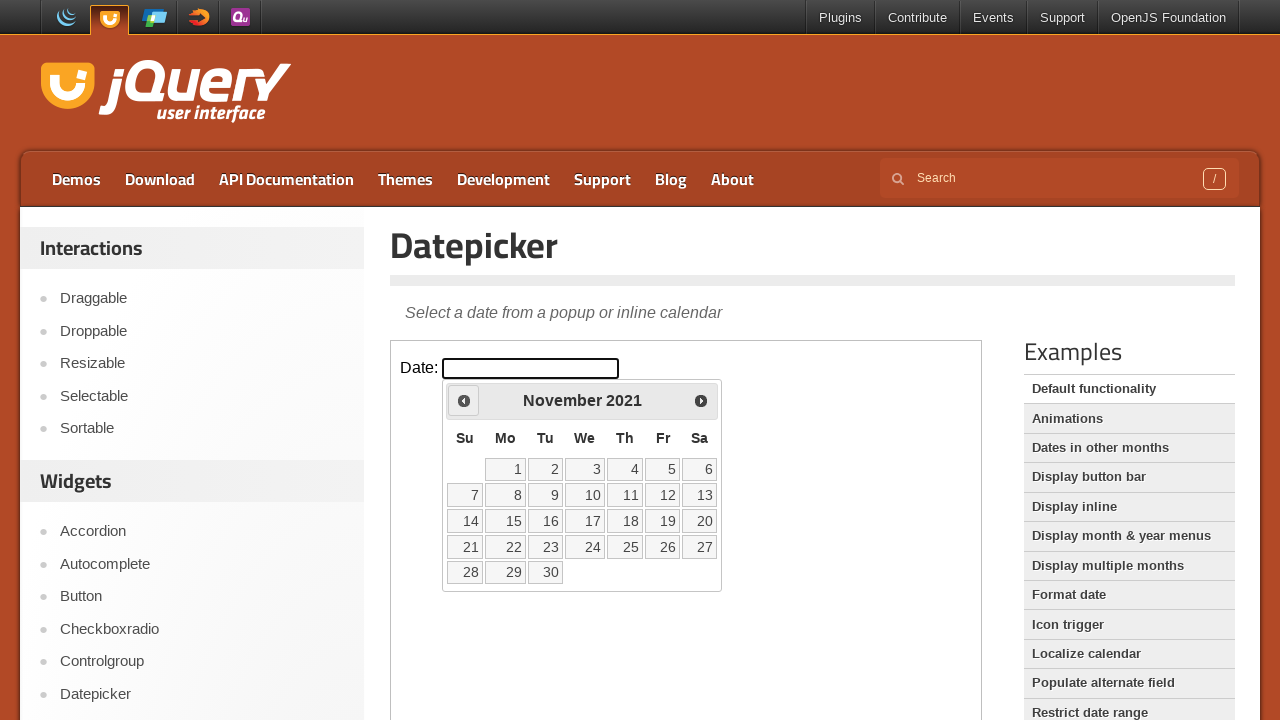

Waited 200ms for calendar to update
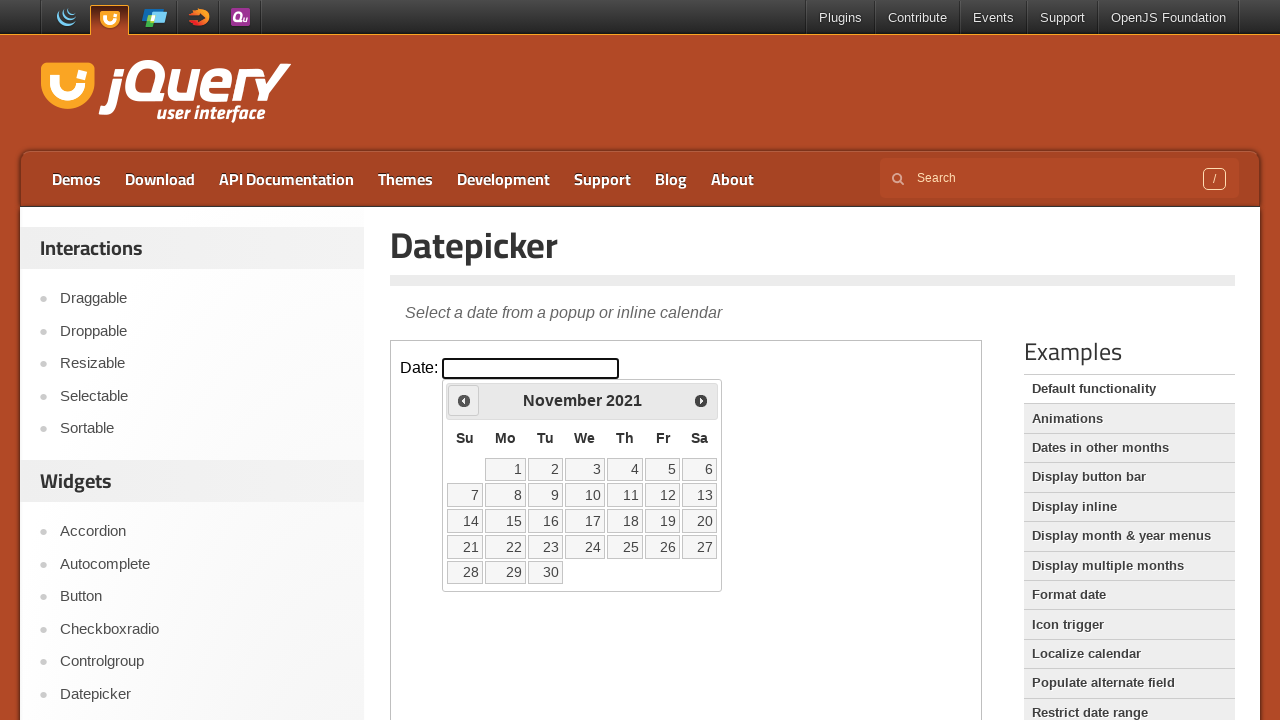

Retrieved current month: November
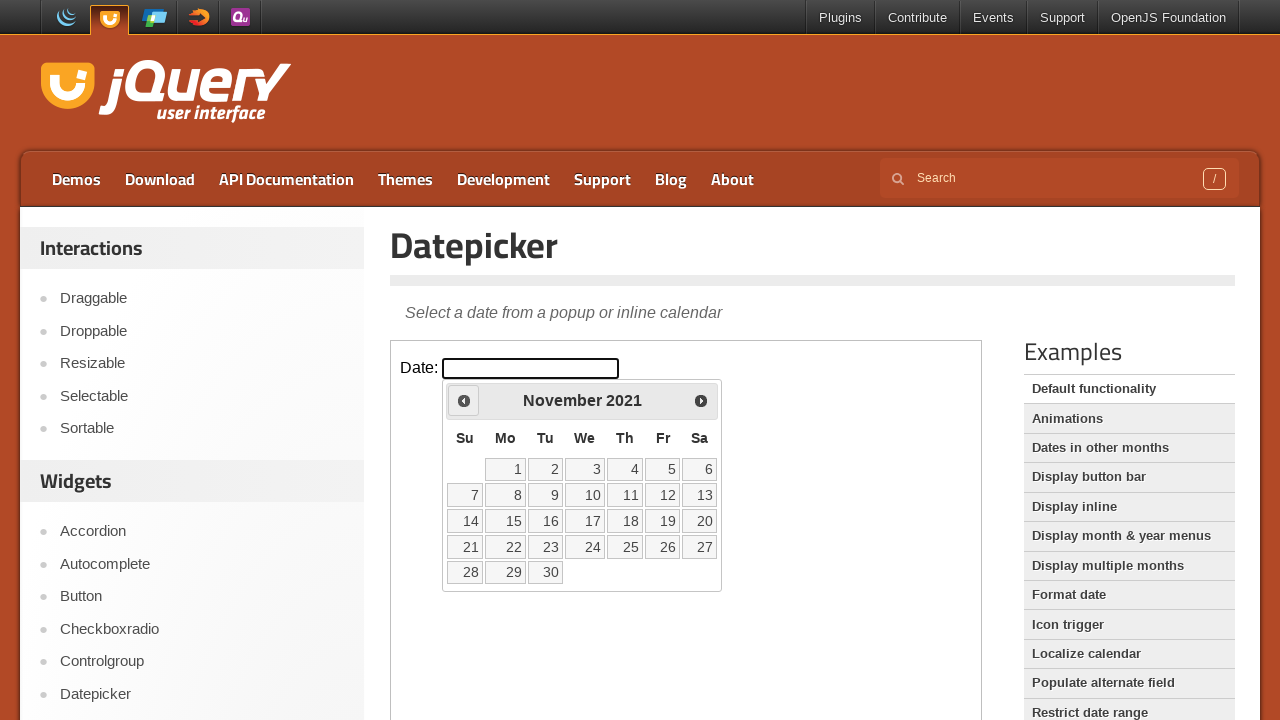

Retrieved current year: 2021
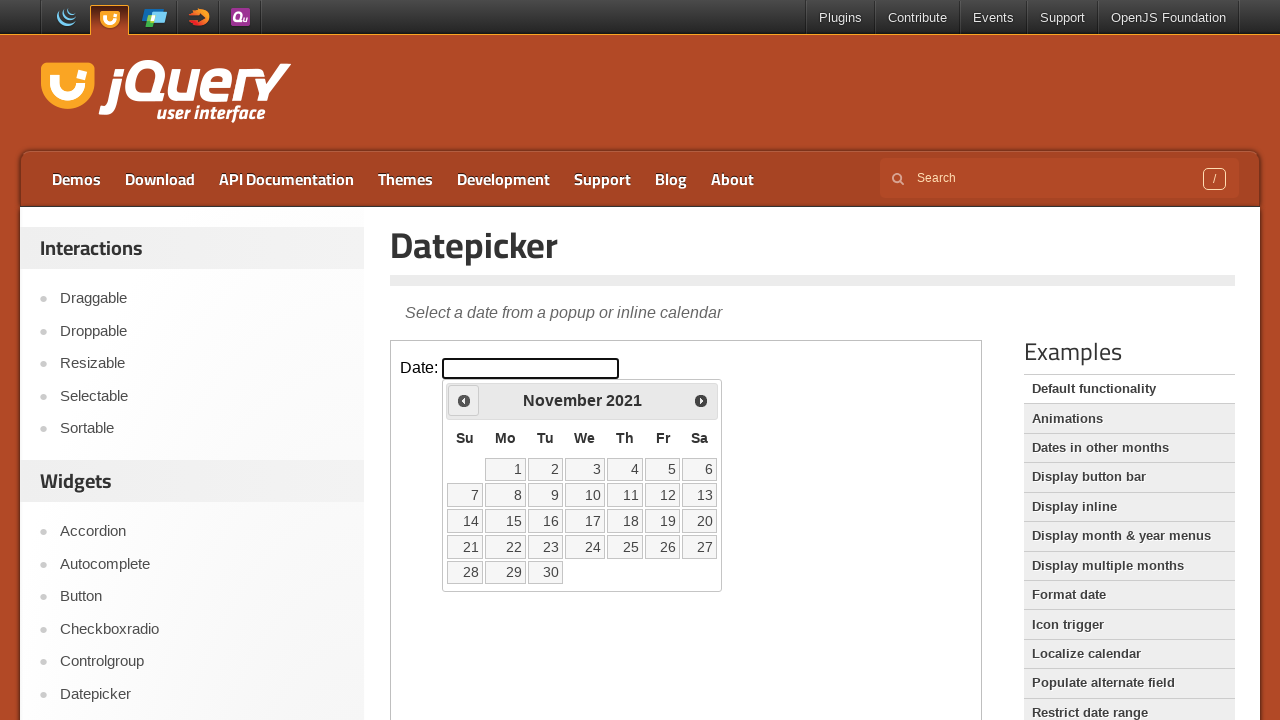

Clicked previous month arrow (currently at November 2021) at (464, 400) on iframe >> nth=0 >> internal:control=enter-frame >> span.ui-icon-circle-triangle-
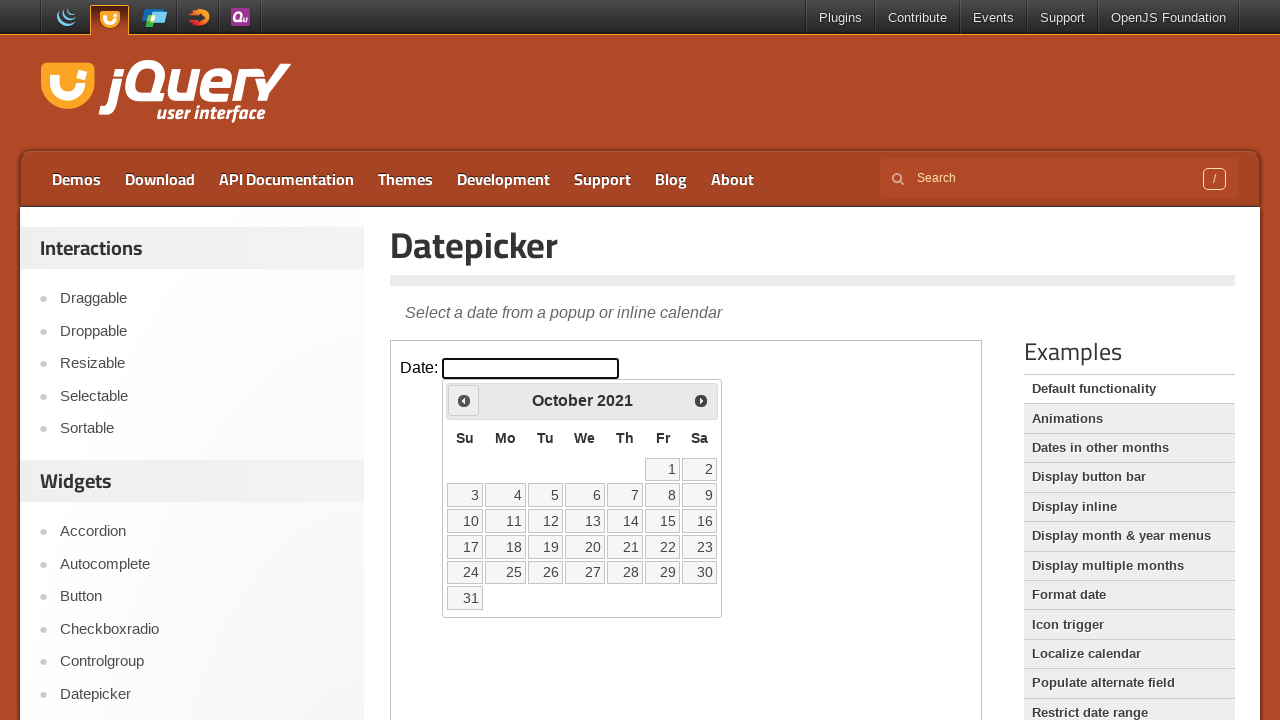

Waited 200ms for calendar to update
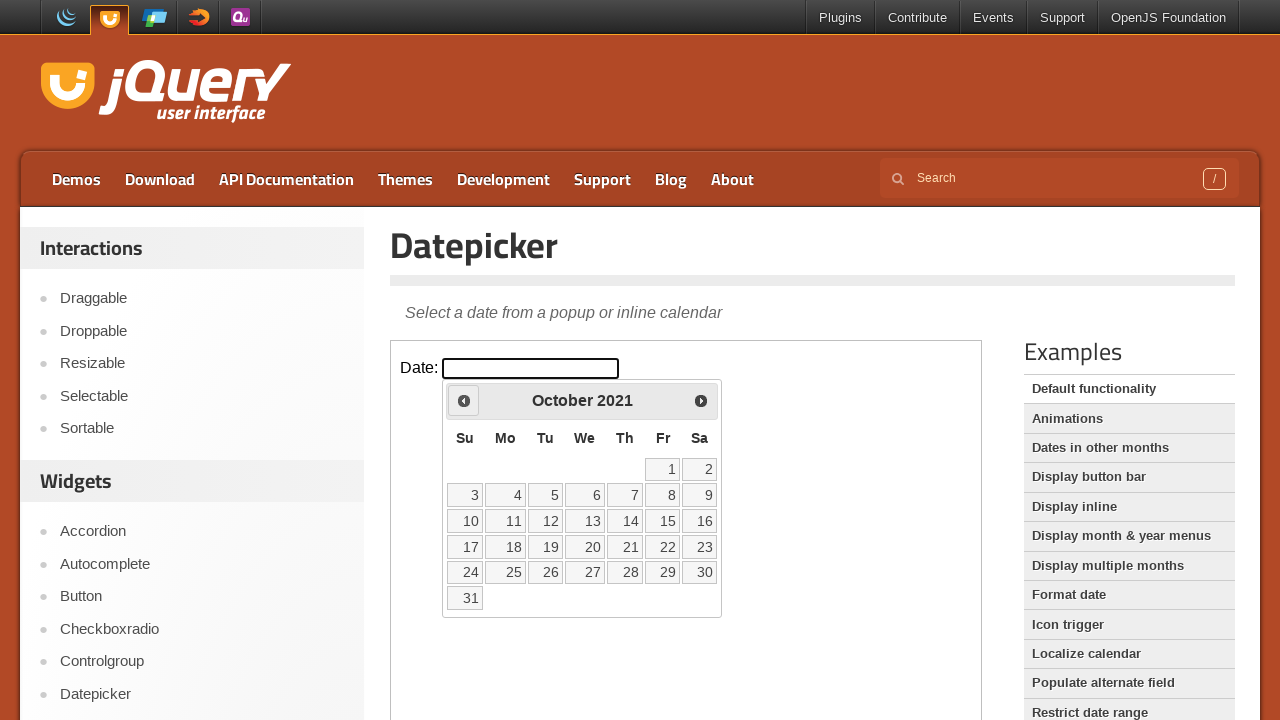

Retrieved current month: October
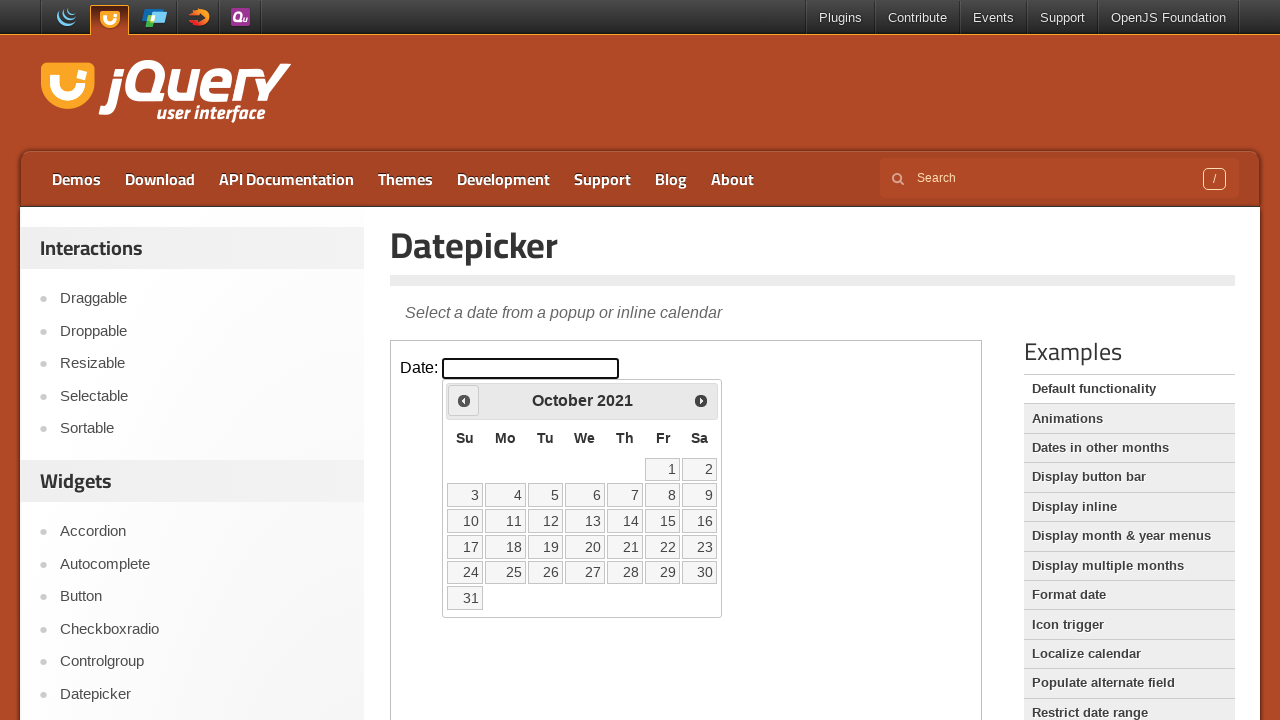

Retrieved current year: 2021
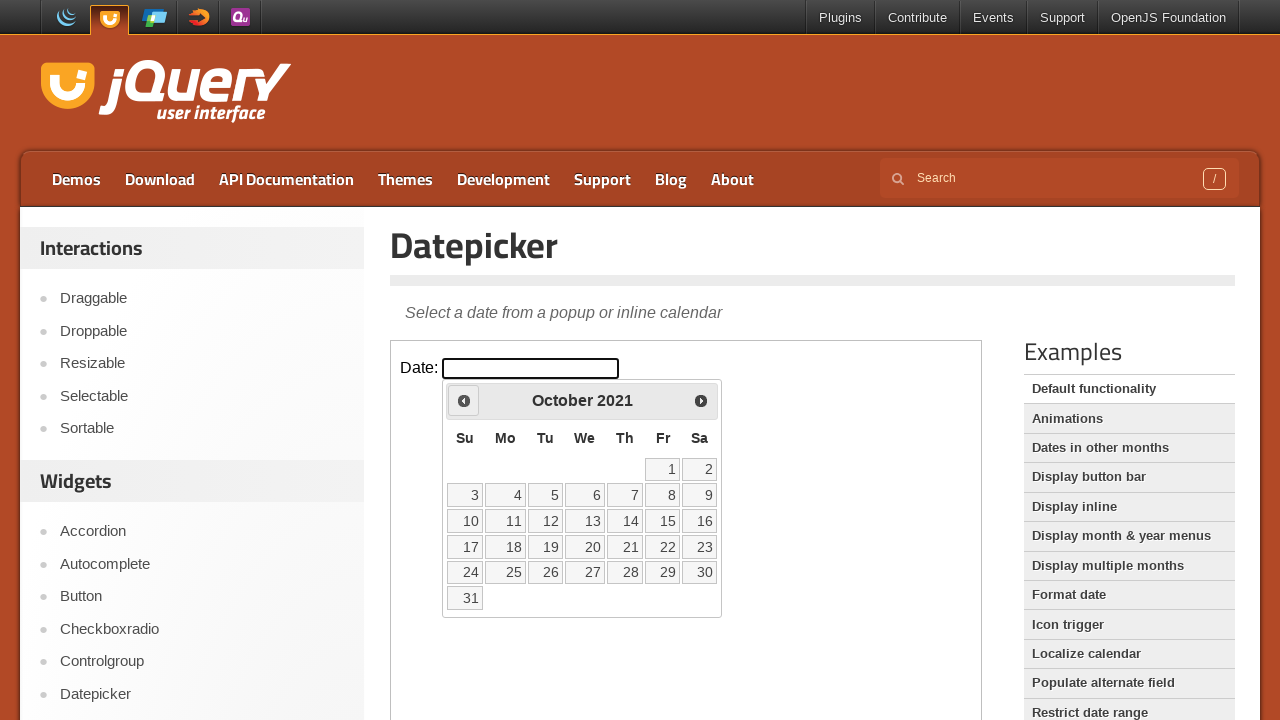

Clicked previous month arrow (currently at October 2021) at (464, 400) on iframe >> nth=0 >> internal:control=enter-frame >> span.ui-icon-circle-triangle-
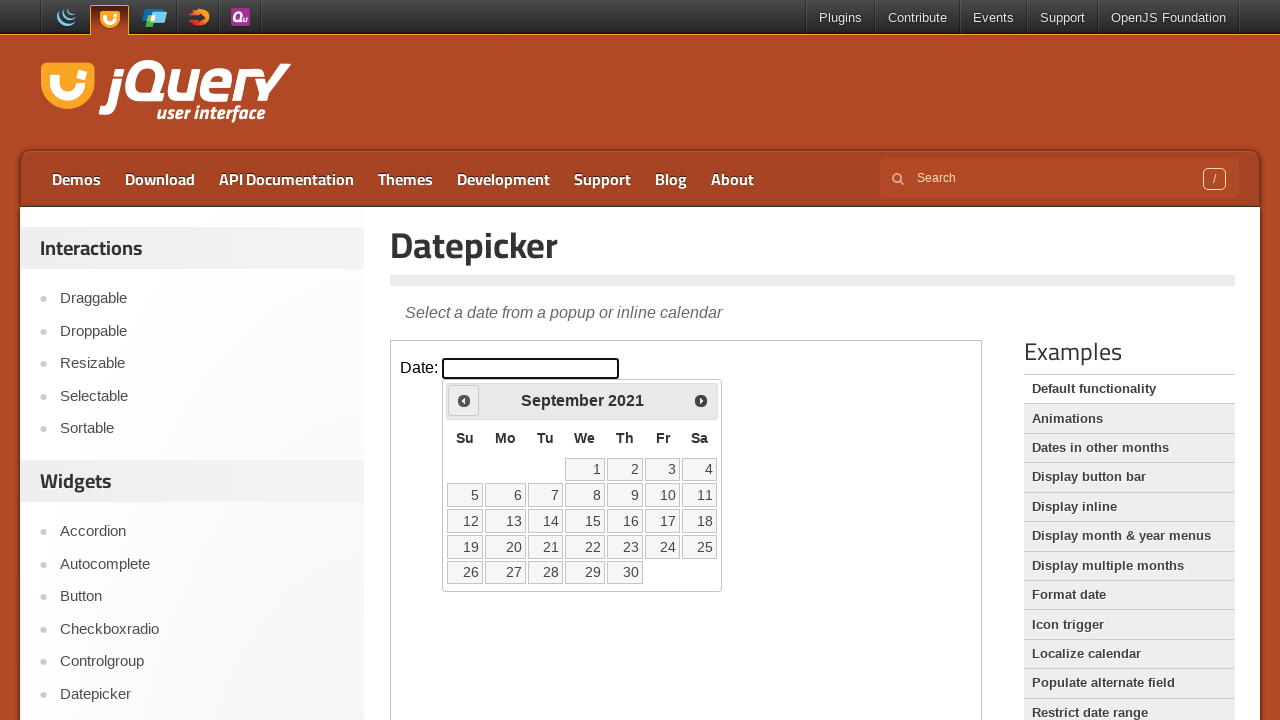

Waited 200ms for calendar to update
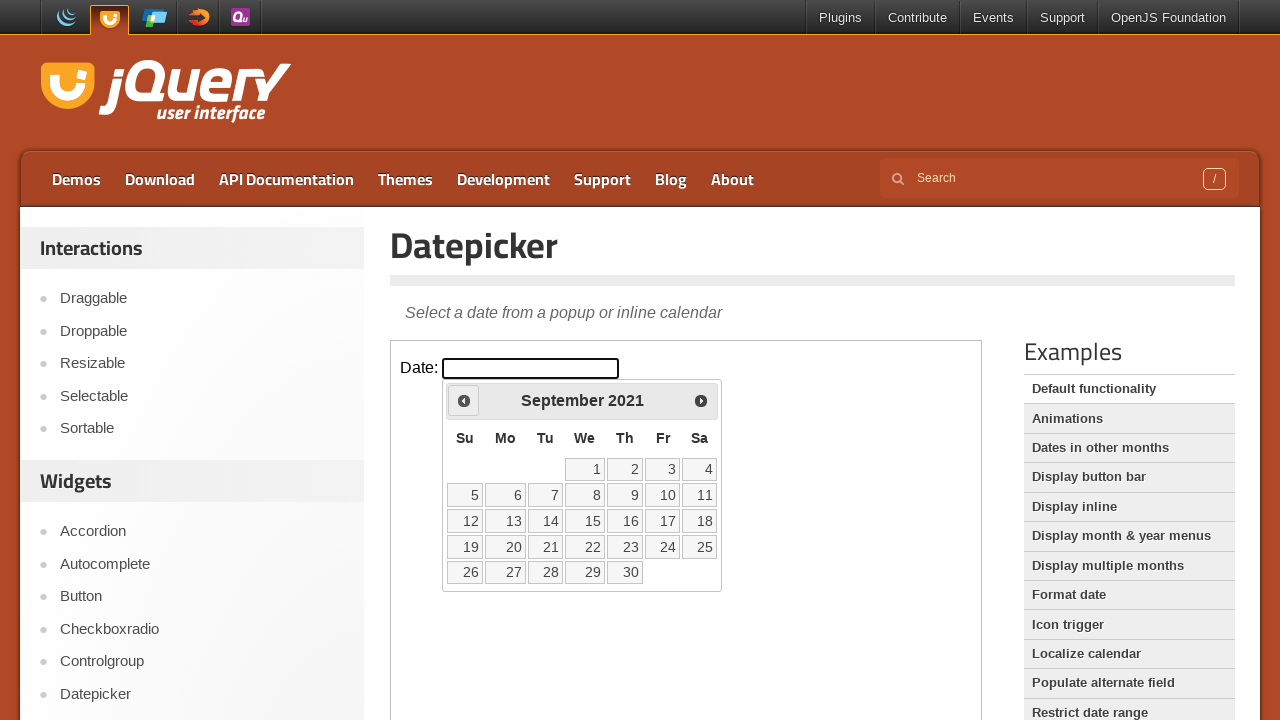

Retrieved current month: September
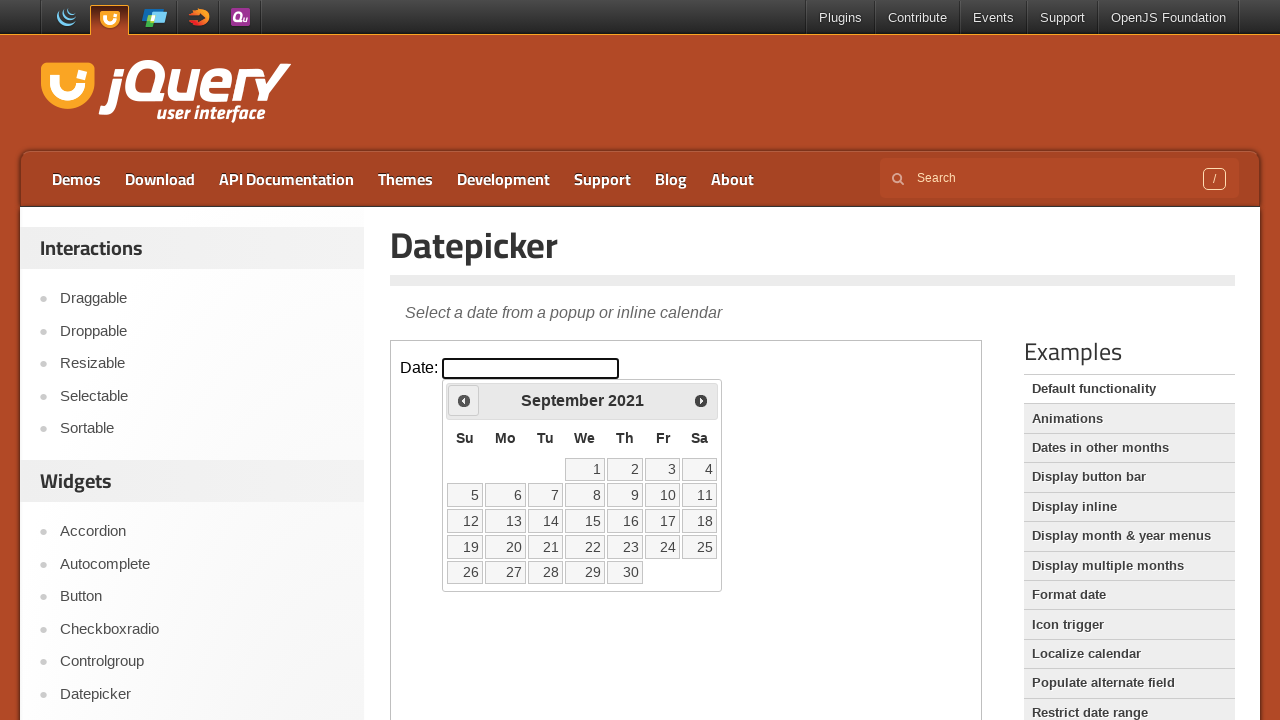

Retrieved current year: 2021
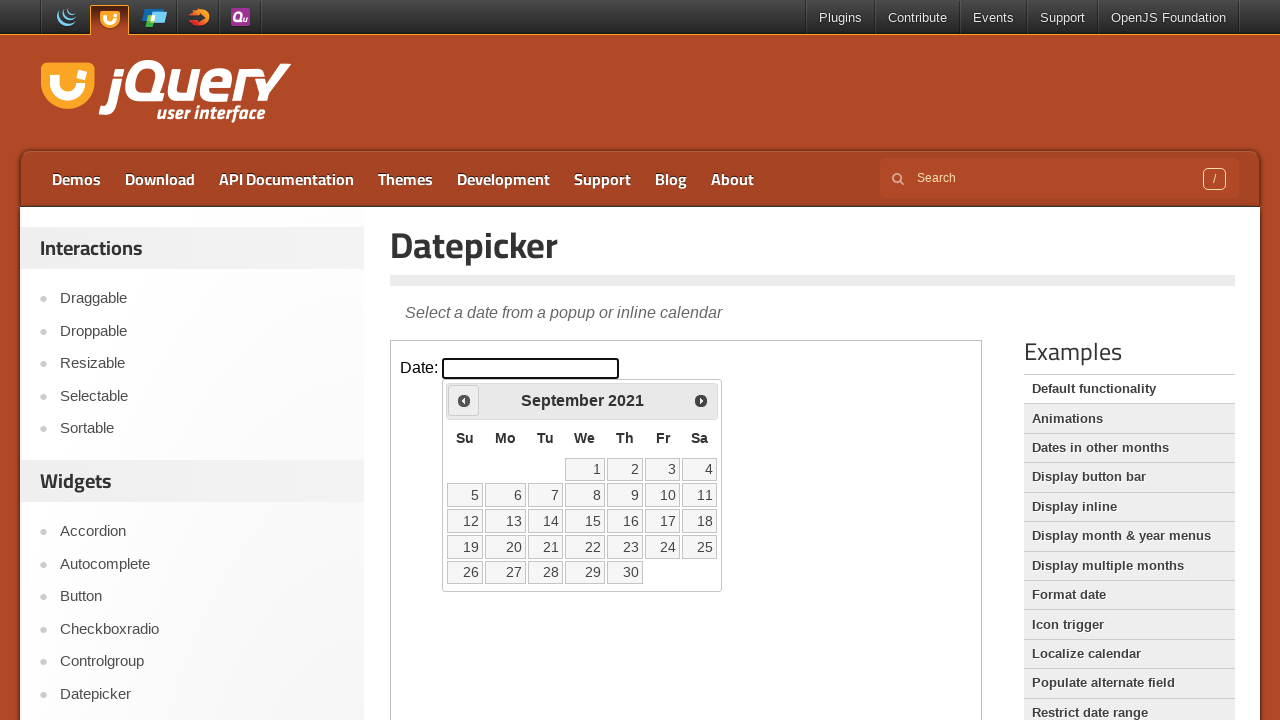

Clicked previous month arrow (currently at September 2021) at (464, 400) on iframe >> nth=0 >> internal:control=enter-frame >> span.ui-icon-circle-triangle-
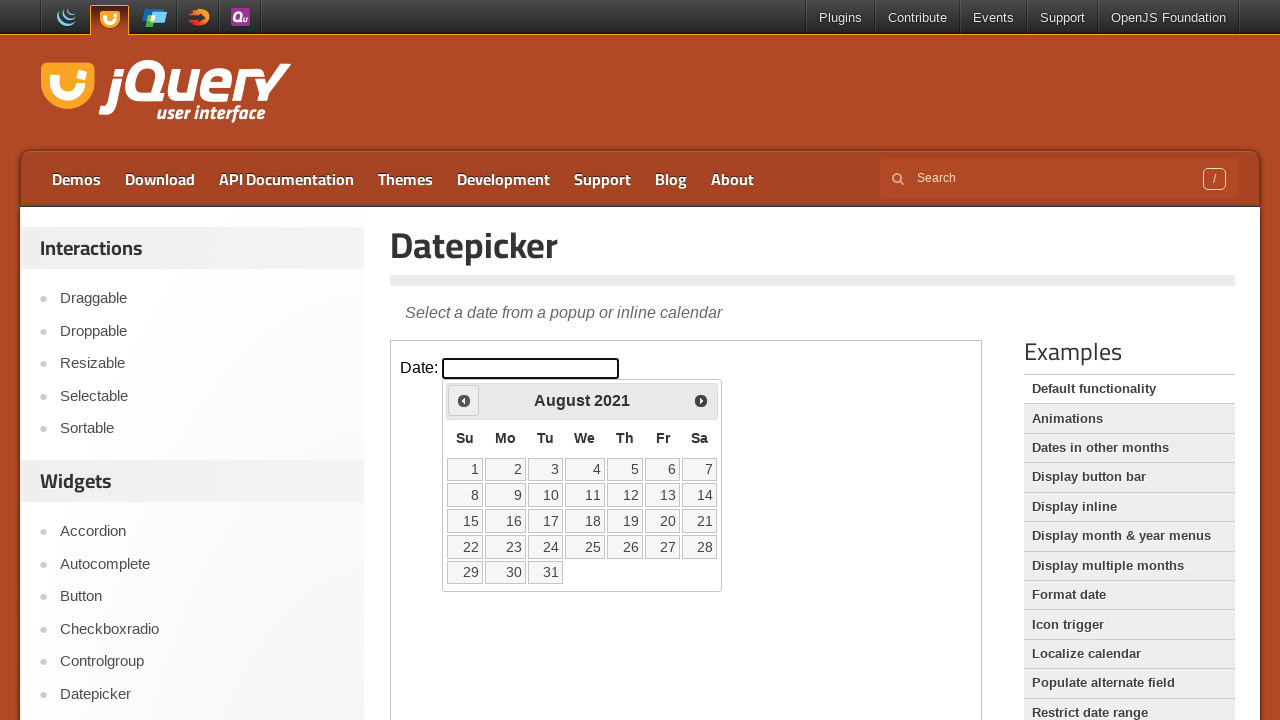

Waited 200ms for calendar to update
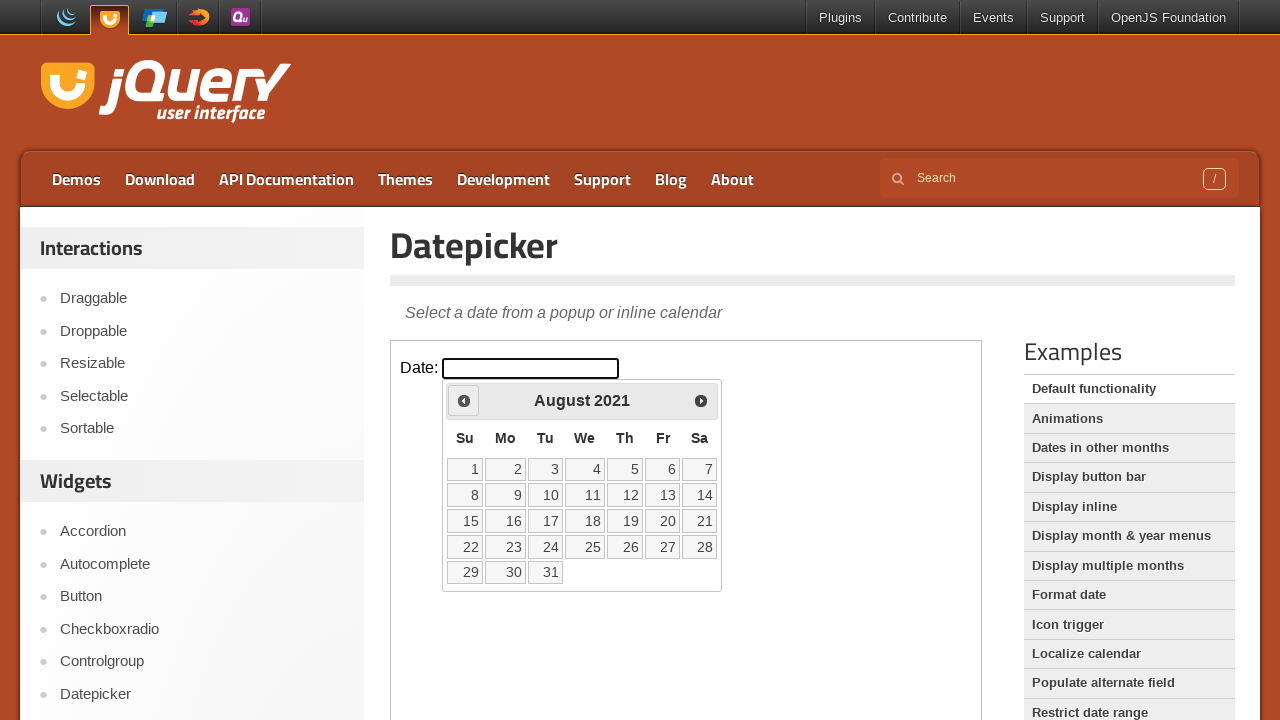

Retrieved current month: August
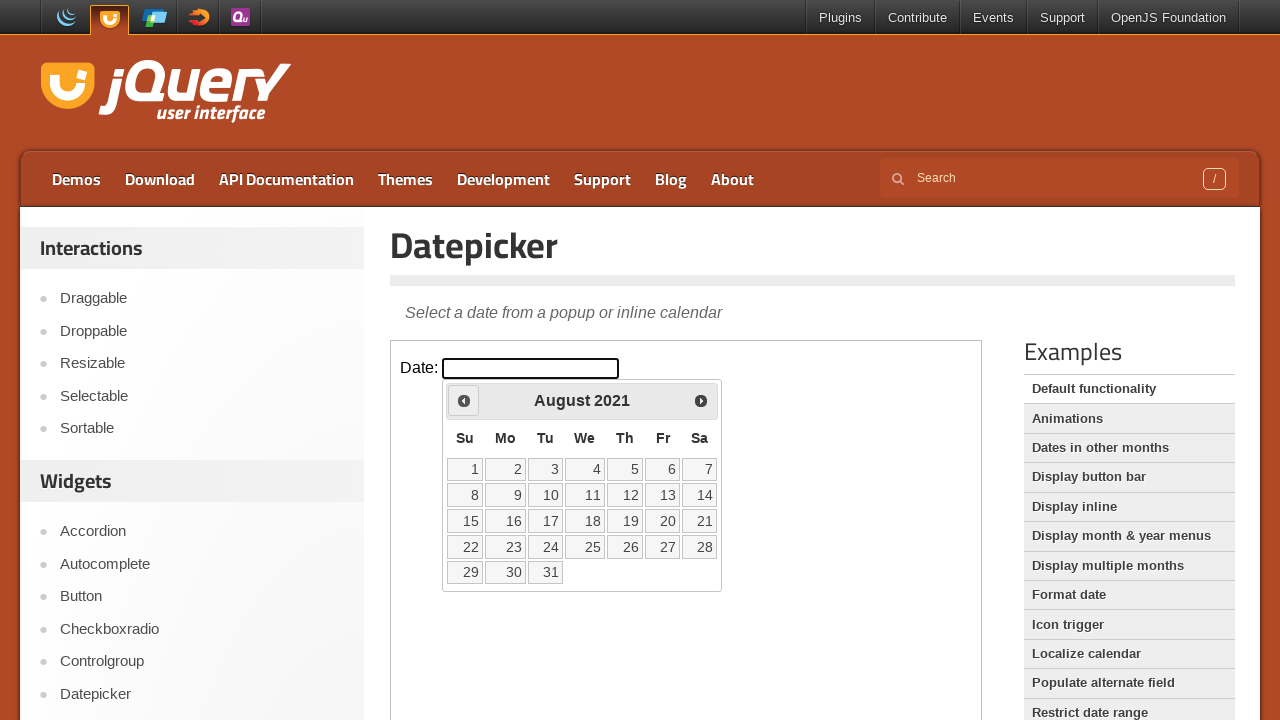

Retrieved current year: 2021
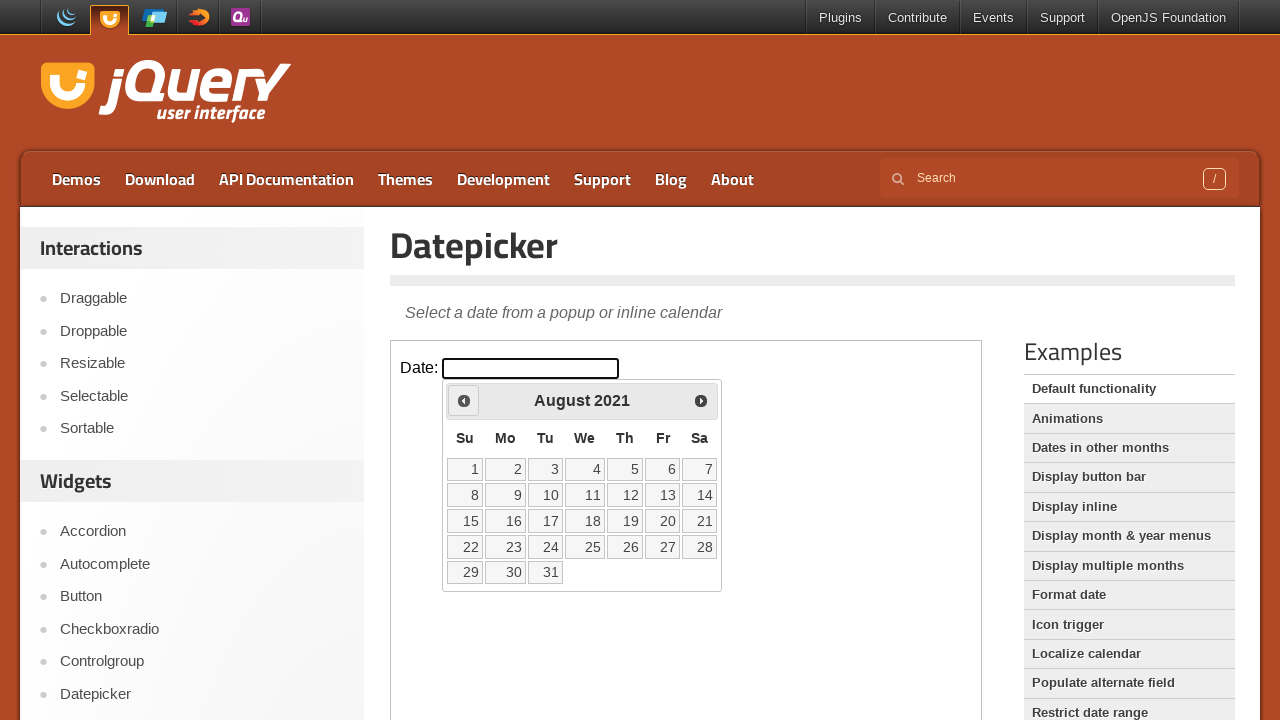

Clicked previous month arrow (currently at August 2021) at (464, 400) on iframe >> nth=0 >> internal:control=enter-frame >> span.ui-icon-circle-triangle-
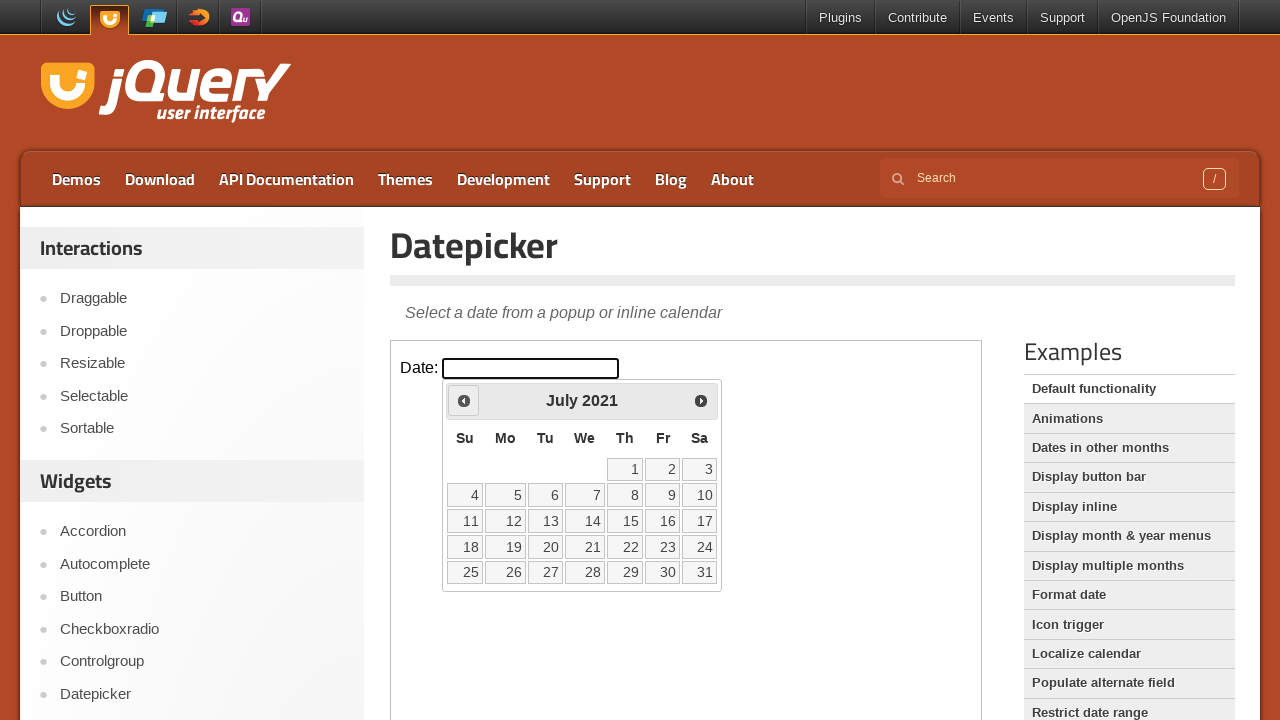

Waited 200ms for calendar to update
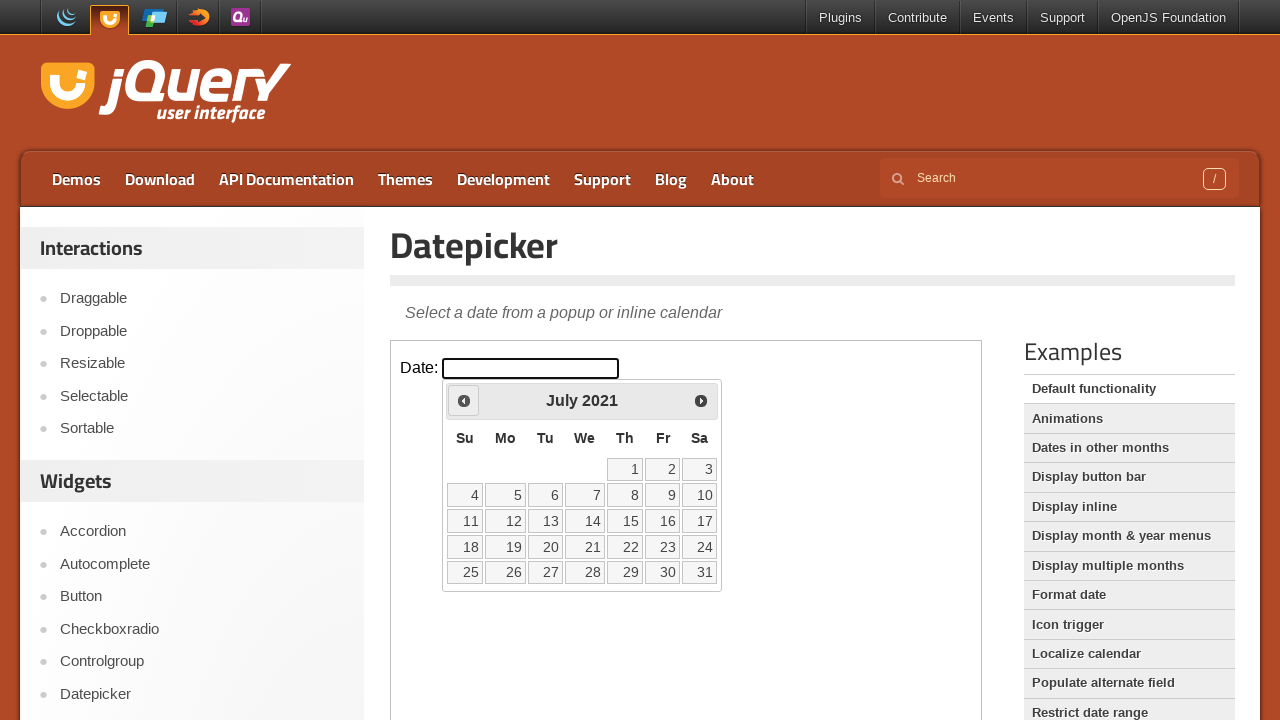

Retrieved current month: July
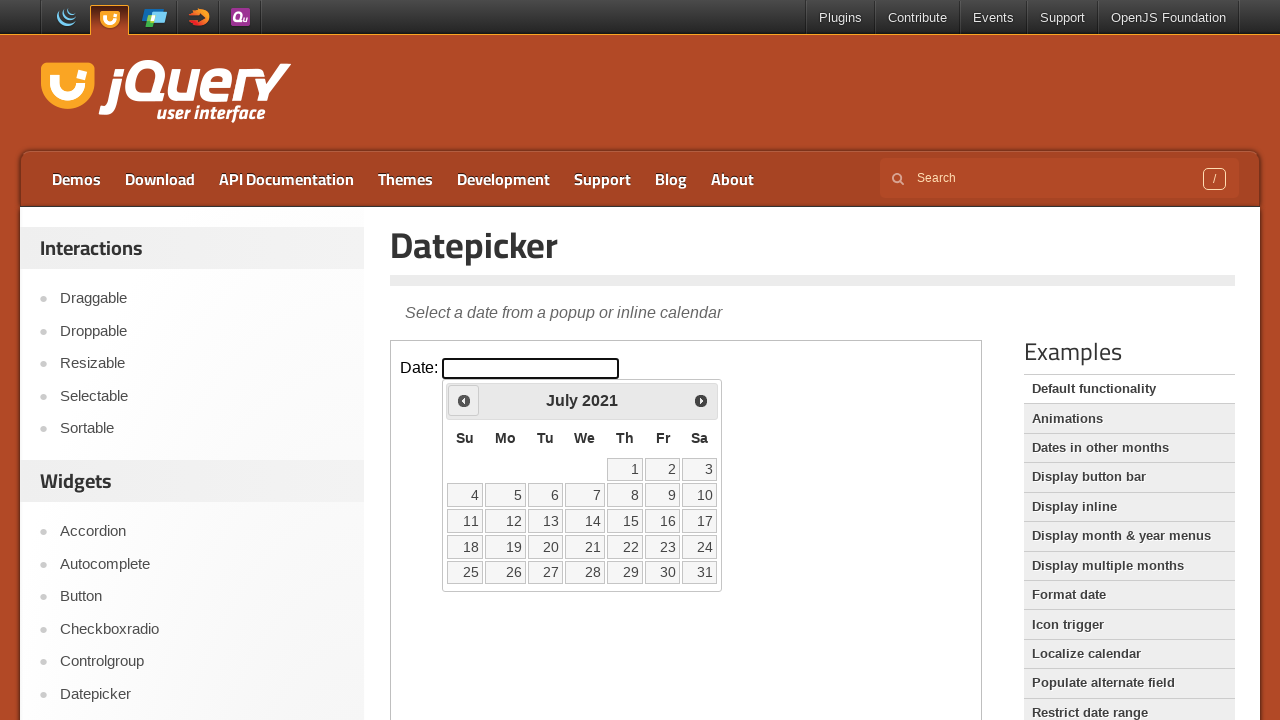

Retrieved current year: 2021
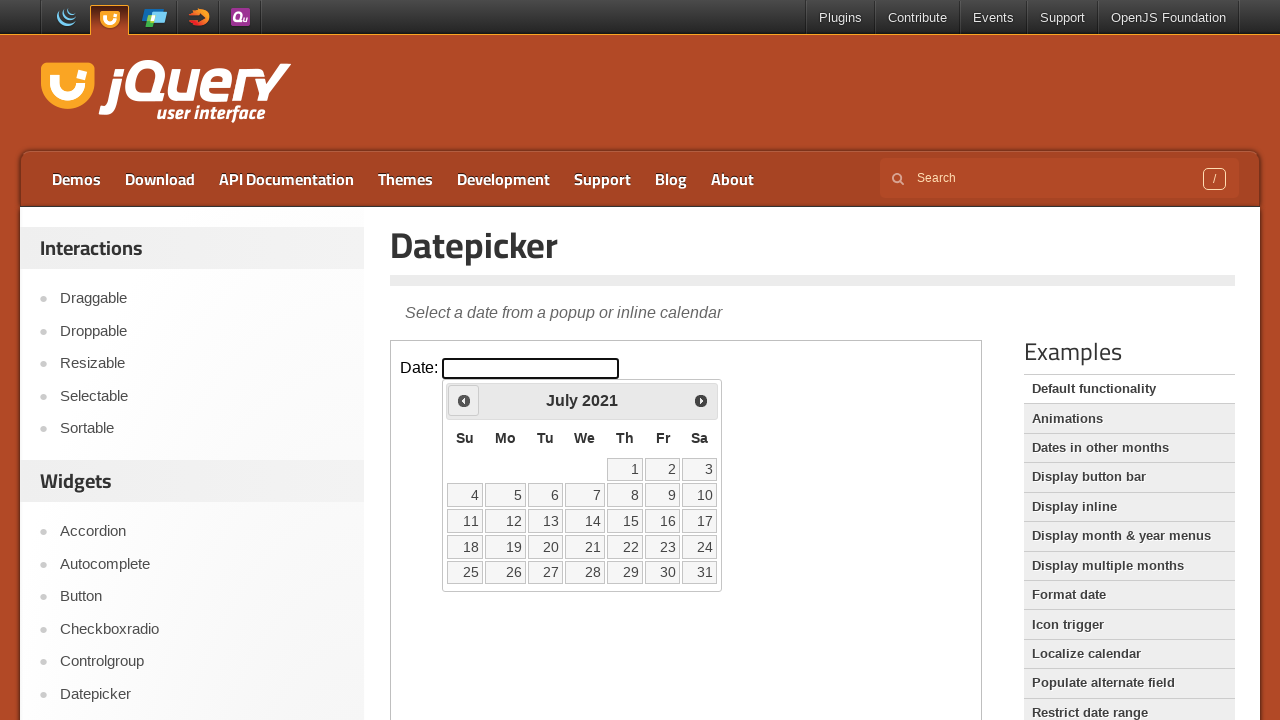

Clicked previous month arrow (currently at July 2021) at (464, 400) on iframe >> nth=0 >> internal:control=enter-frame >> span.ui-icon-circle-triangle-
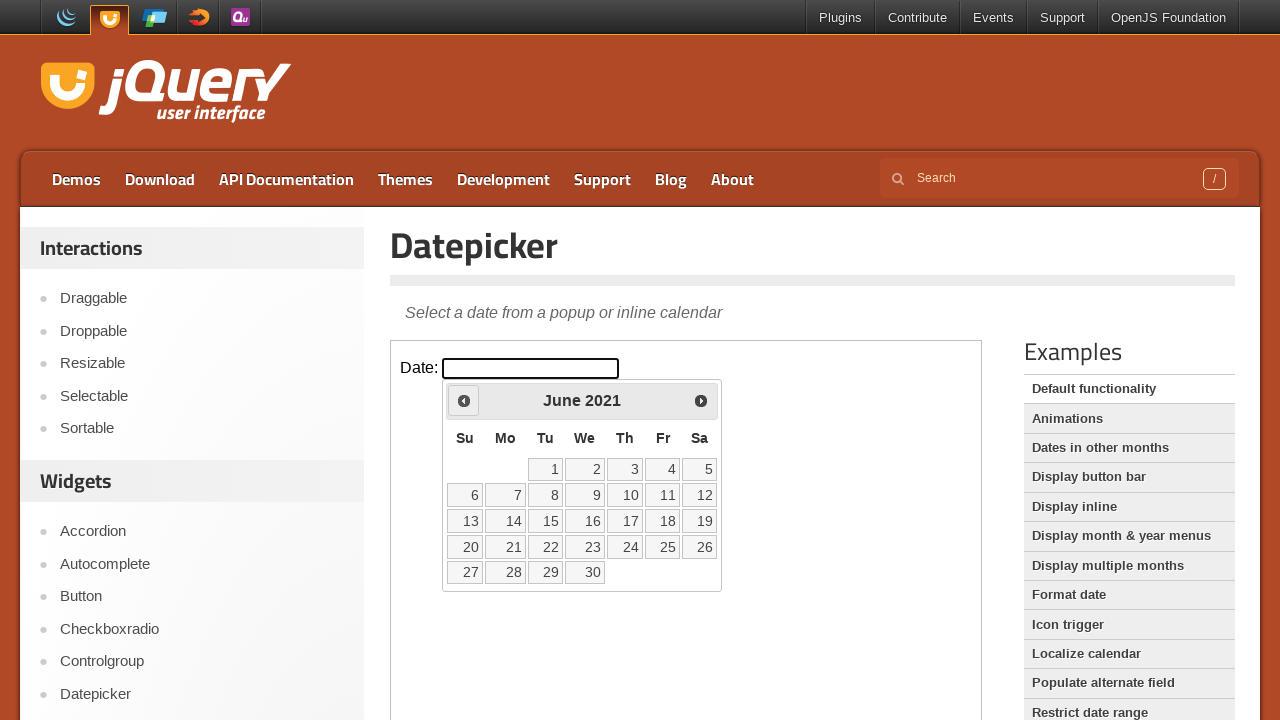

Waited 200ms for calendar to update
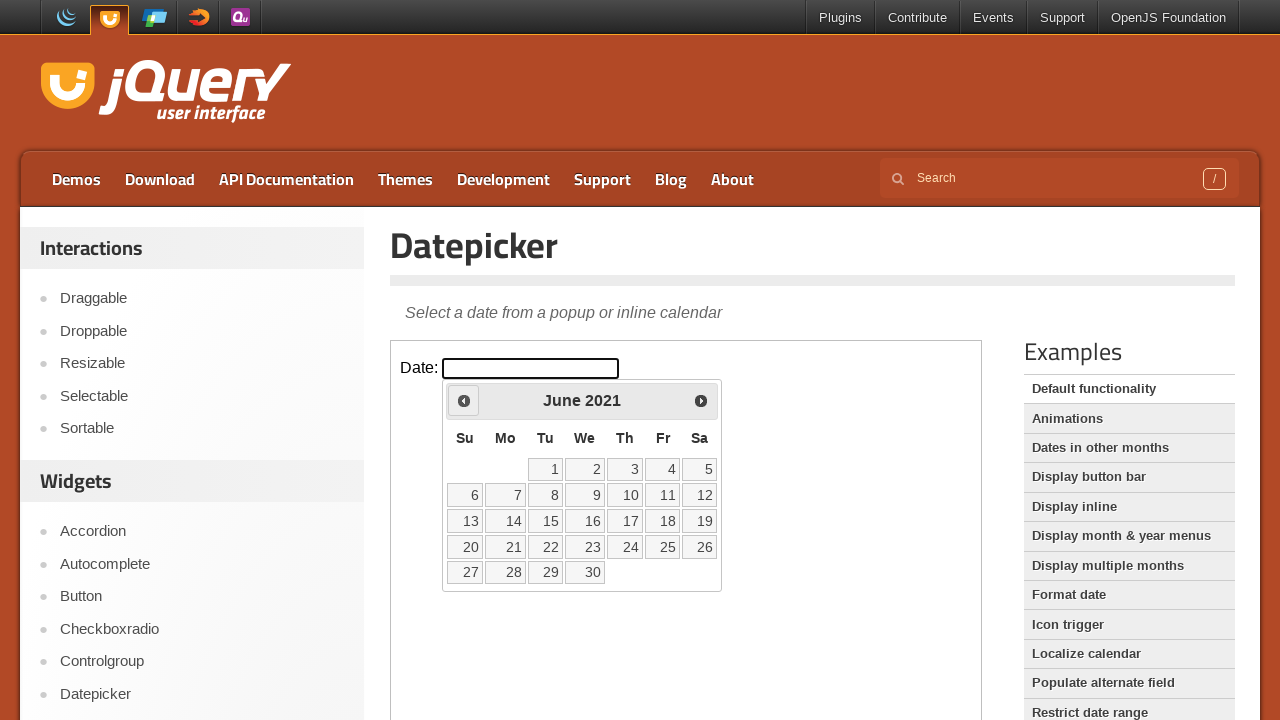

Retrieved current month: June
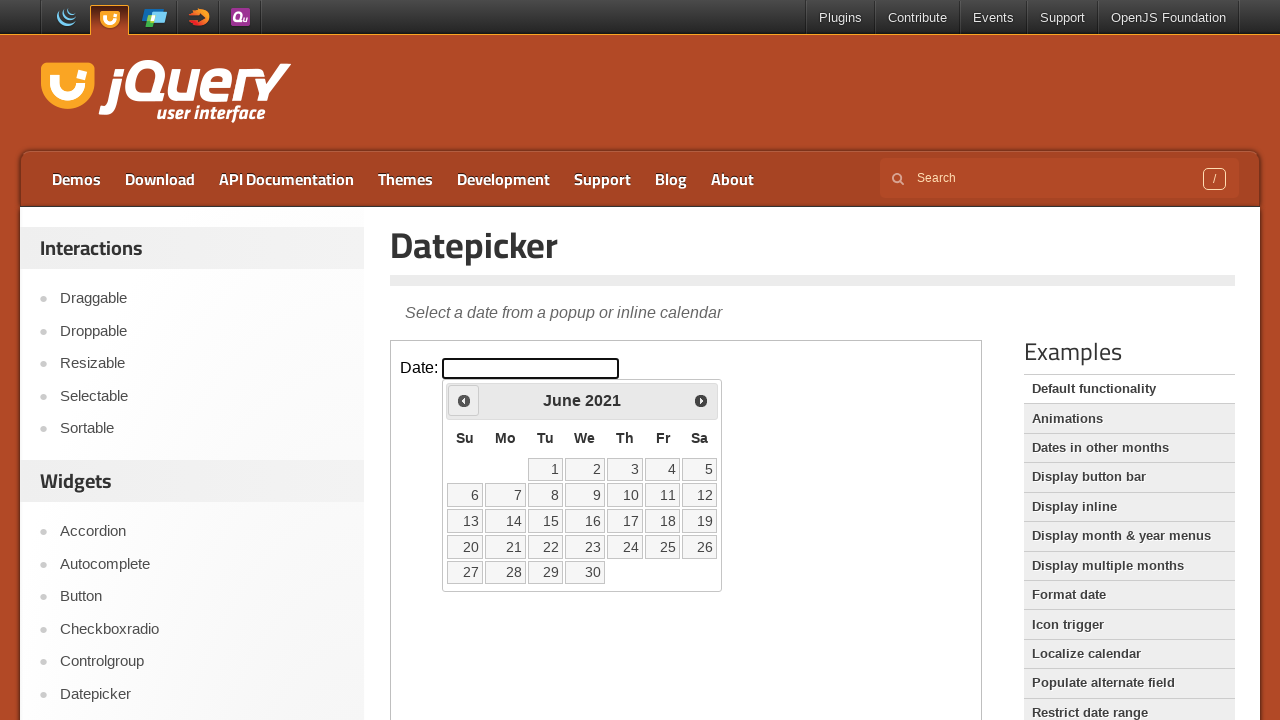

Retrieved current year: 2021
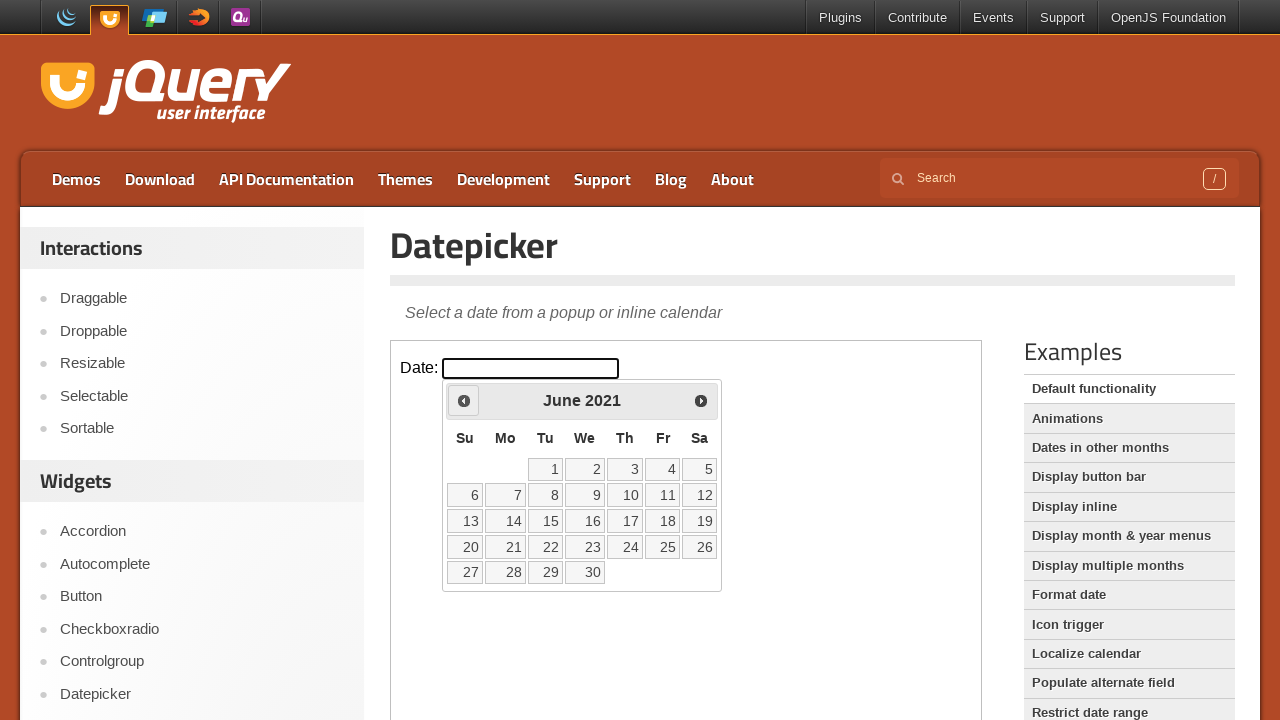

Clicked previous month arrow (currently at June 2021) at (464, 400) on iframe >> nth=0 >> internal:control=enter-frame >> span.ui-icon-circle-triangle-
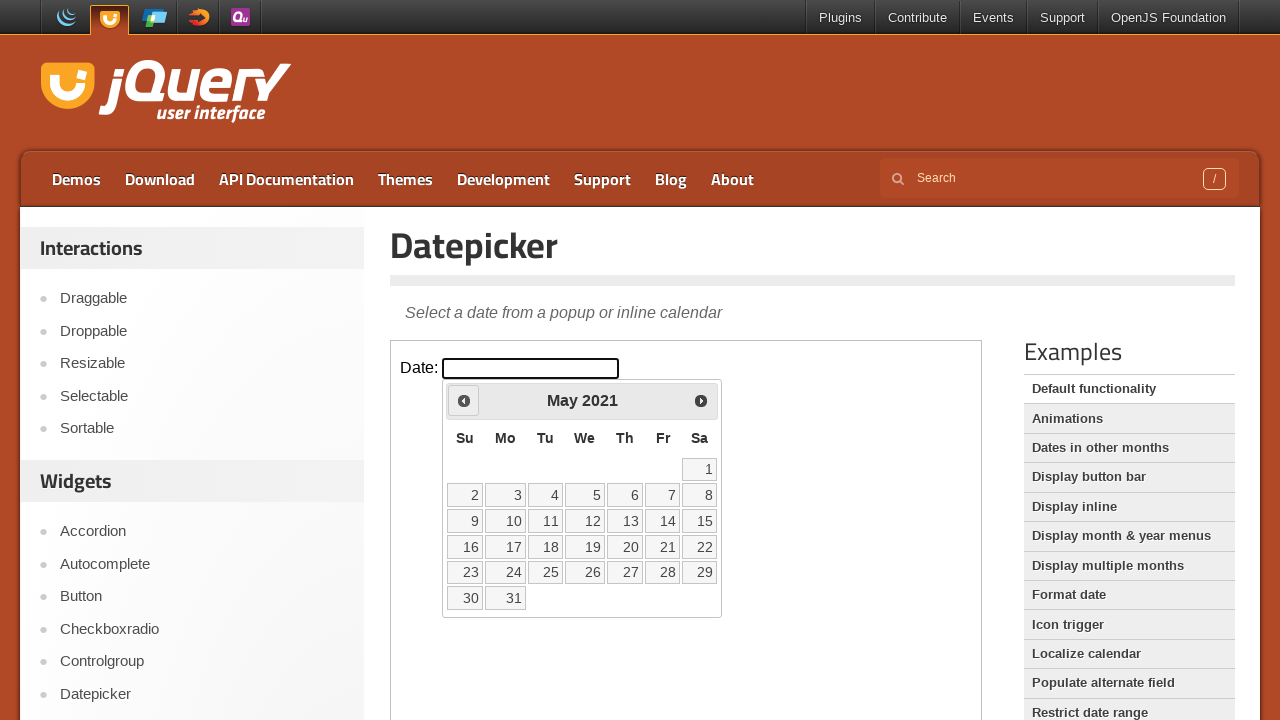

Waited 200ms for calendar to update
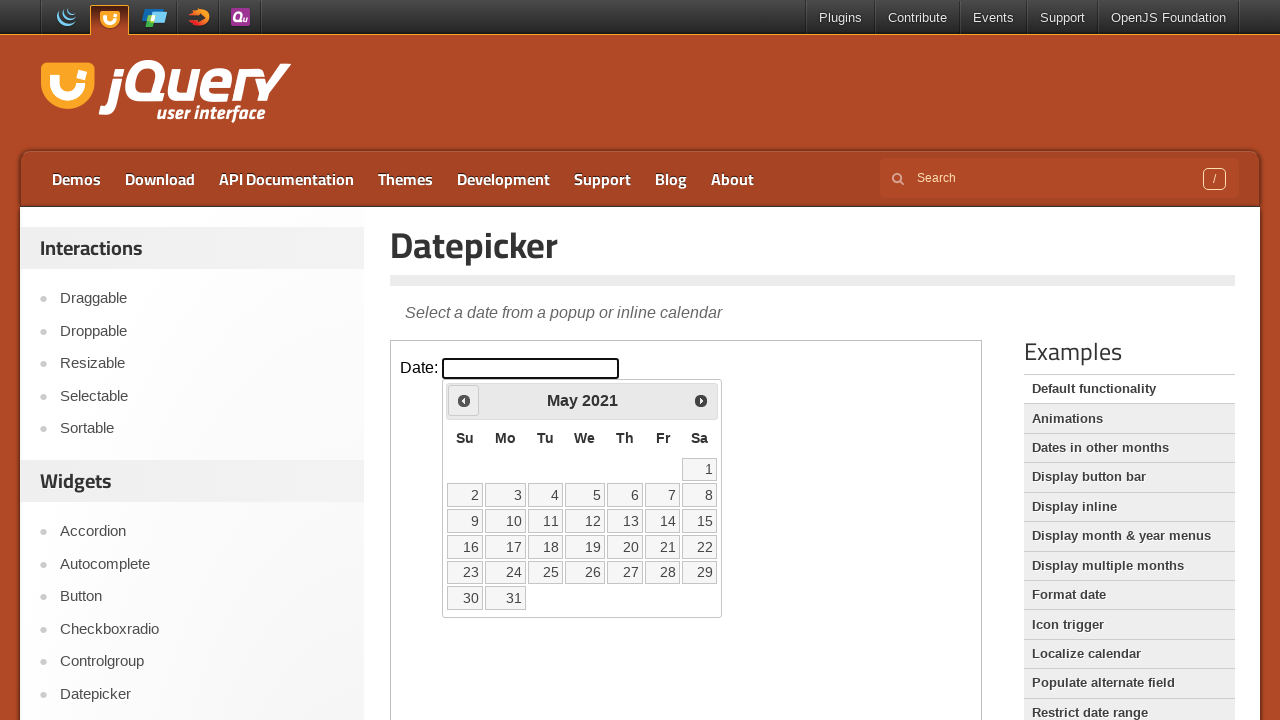

Retrieved current month: May
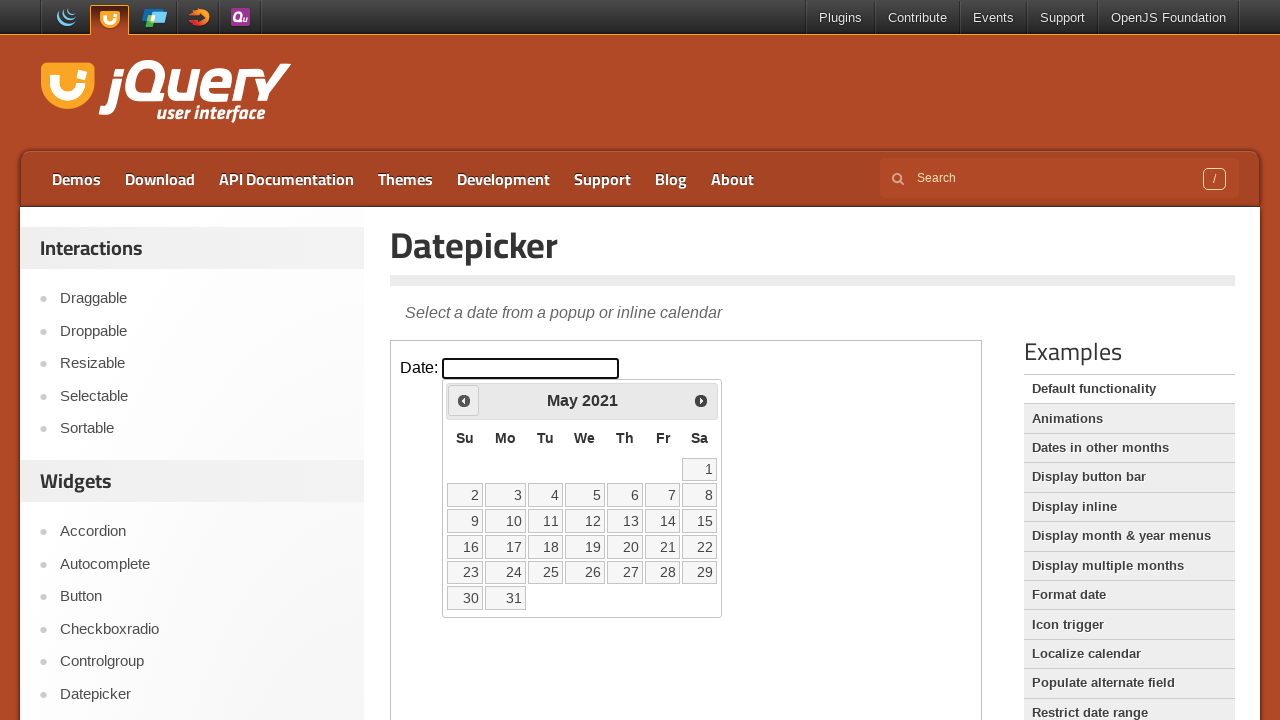

Retrieved current year: 2021
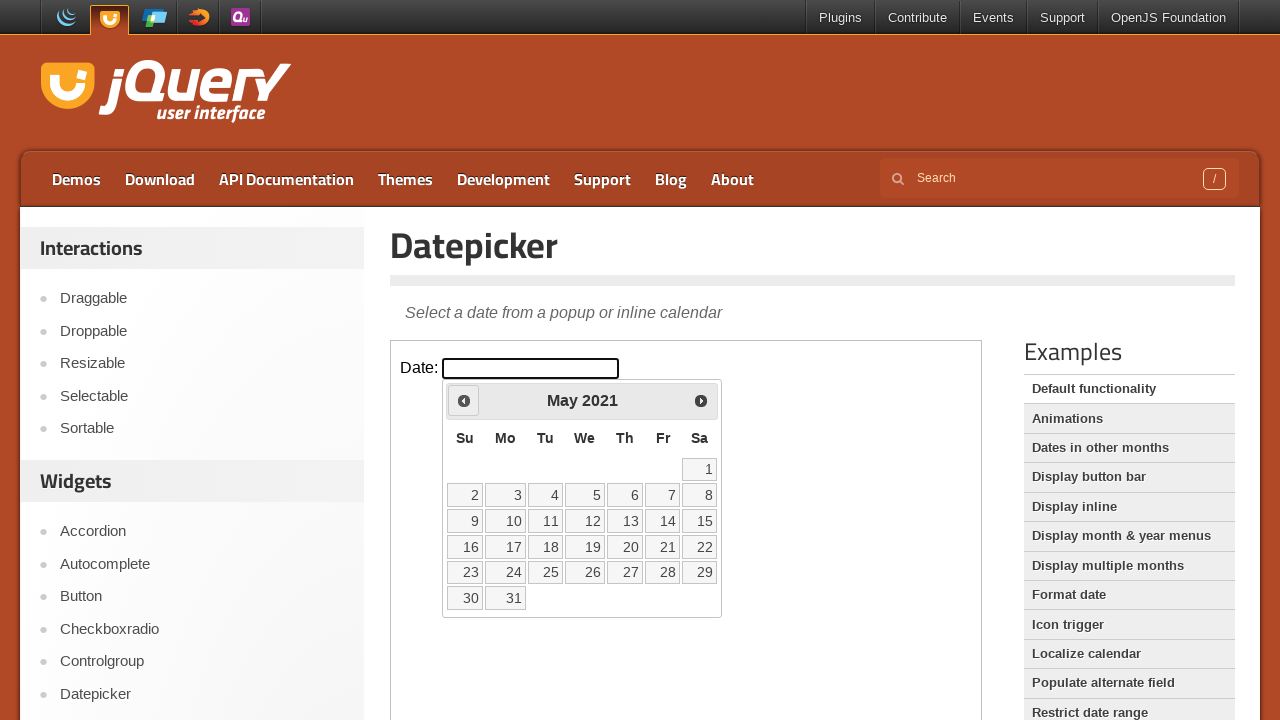

Clicked previous month arrow (currently at May 2021) at (464, 400) on iframe >> nth=0 >> internal:control=enter-frame >> span.ui-icon-circle-triangle-
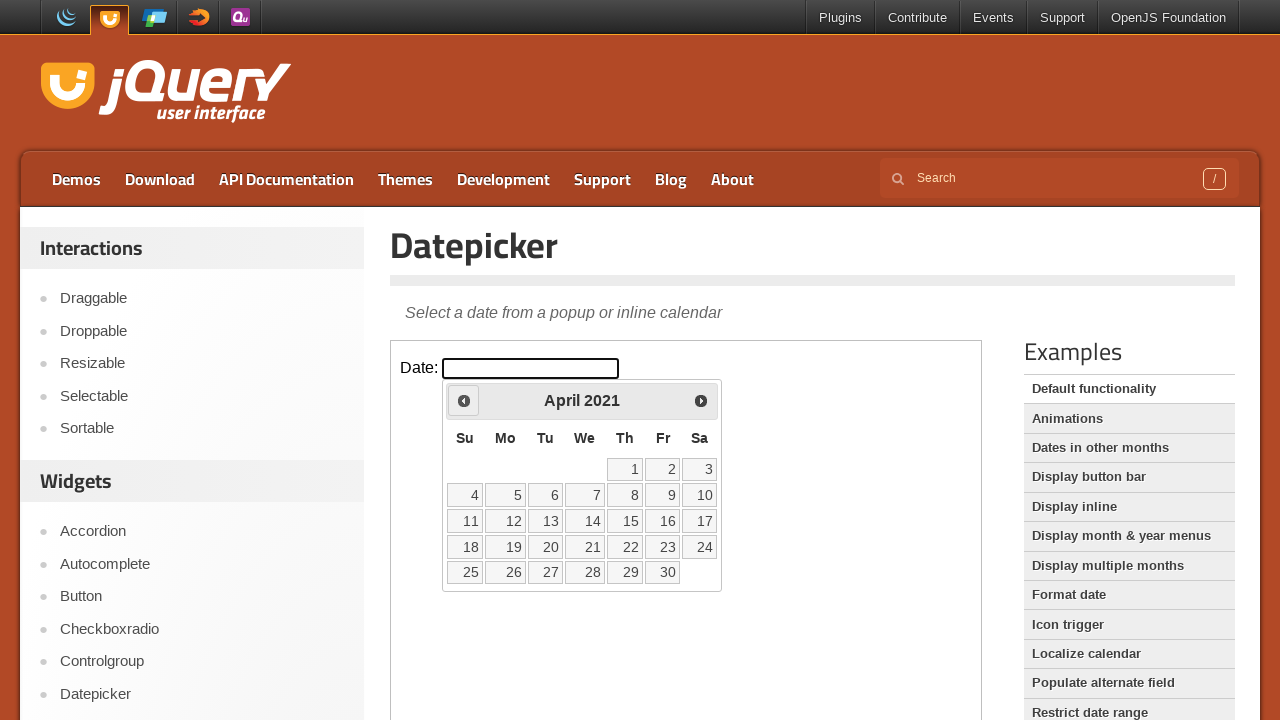

Waited 200ms for calendar to update
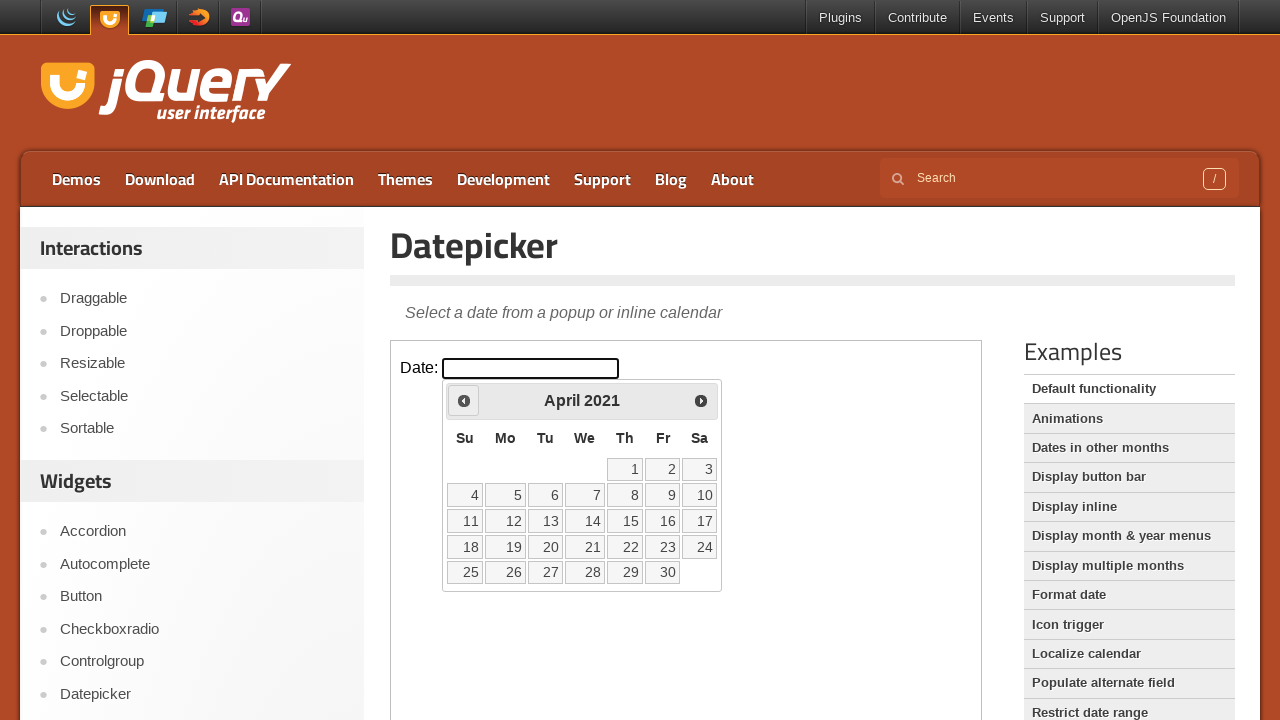

Retrieved current month: April
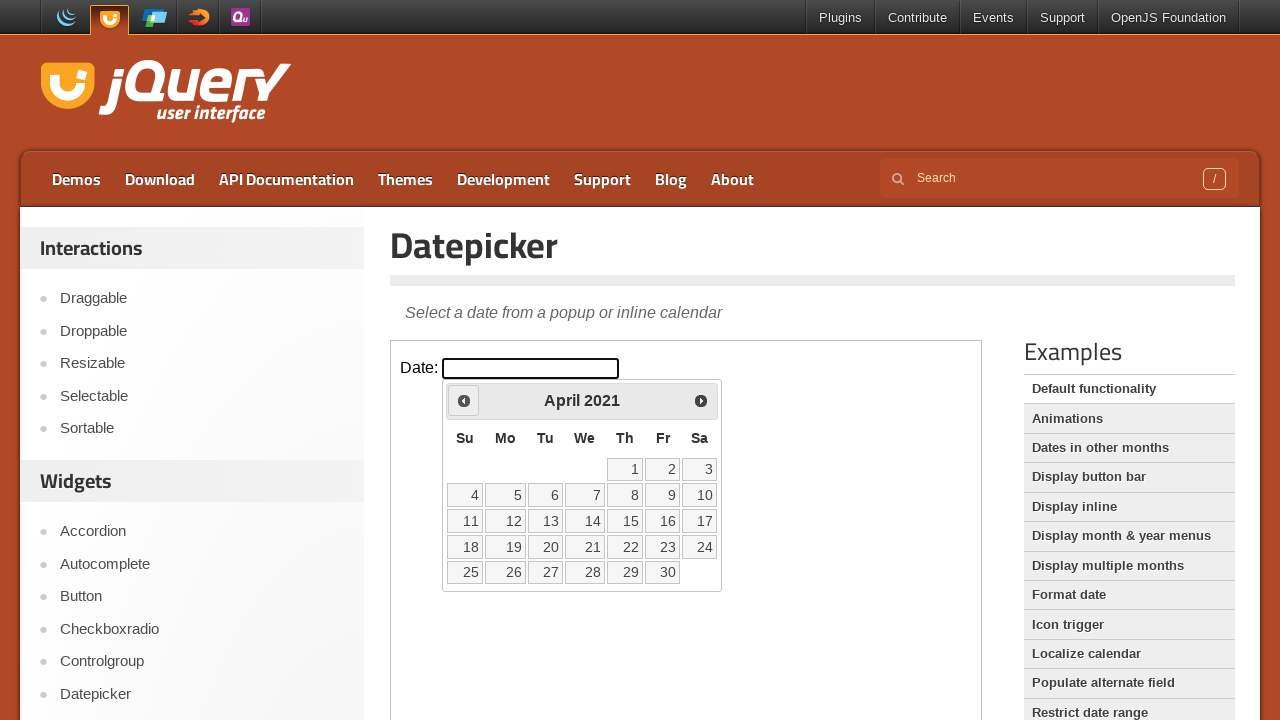

Retrieved current year: 2021
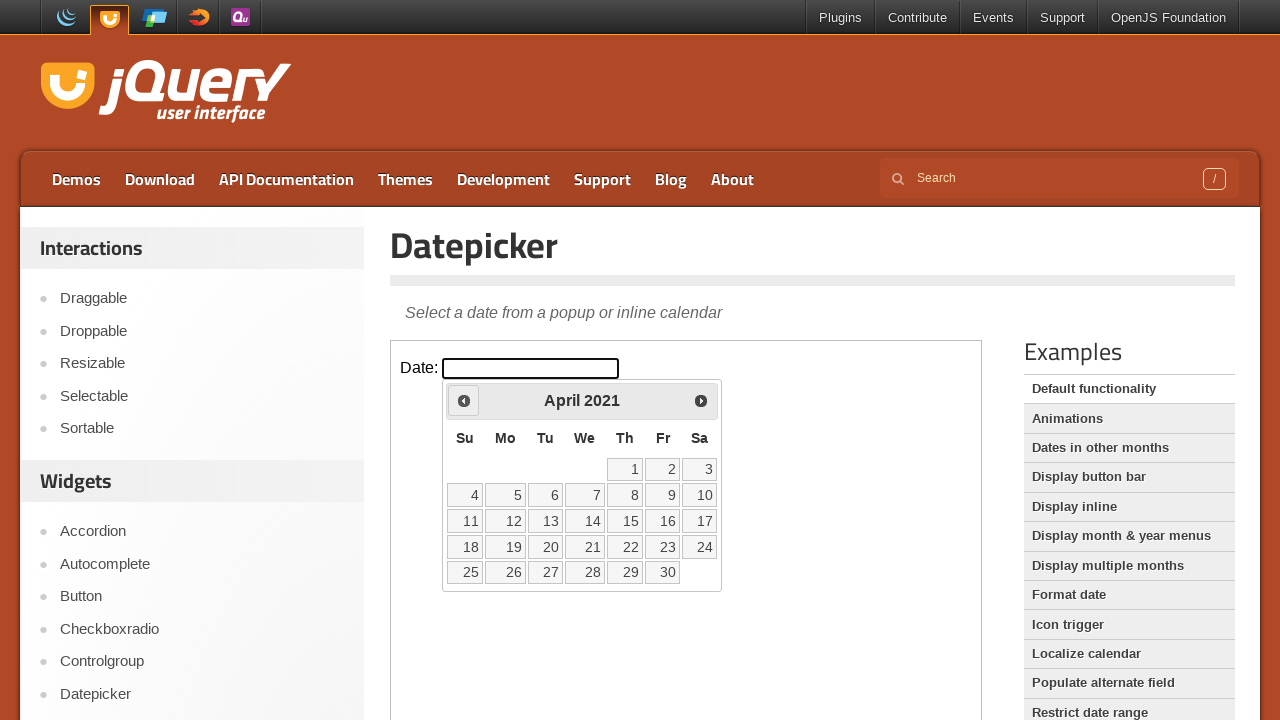

Clicked previous month arrow (currently at April 2021) at (464, 400) on iframe >> nth=0 >> internal:control=enter-frame >> span.ui-icon-circle-triangle-
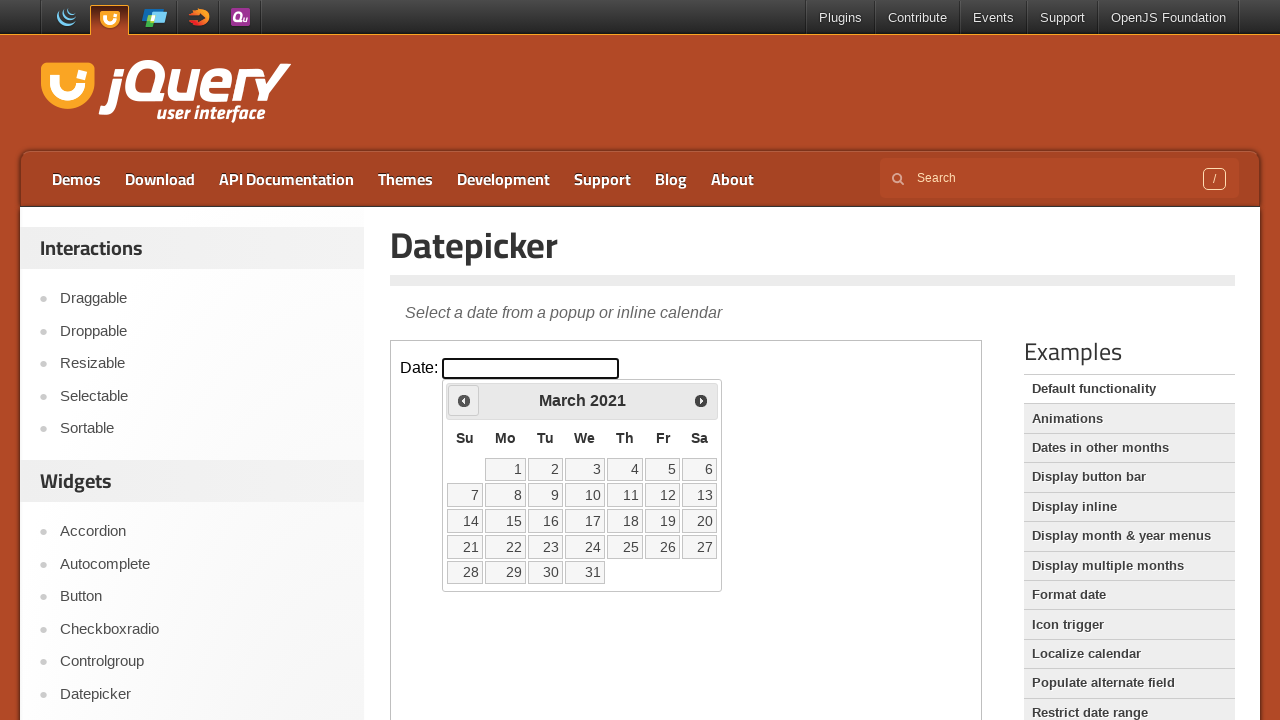

Waited 200ms for calendar to update
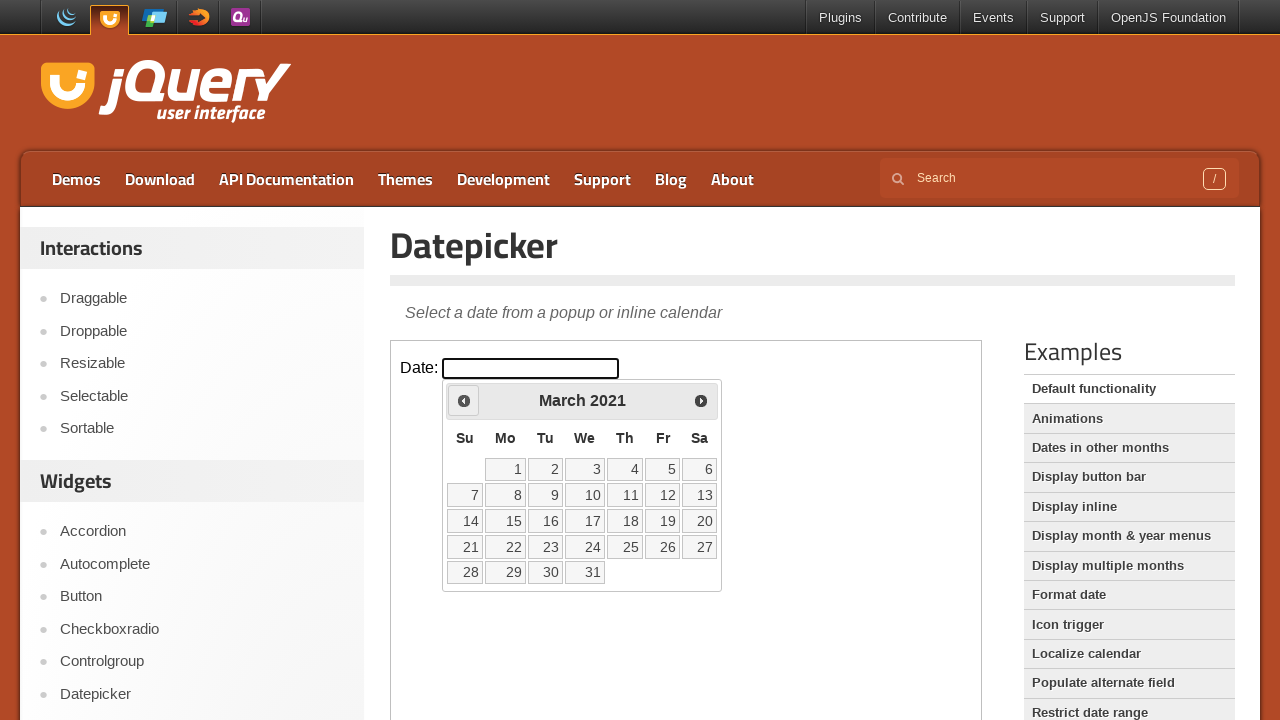

Retrieved current month: March
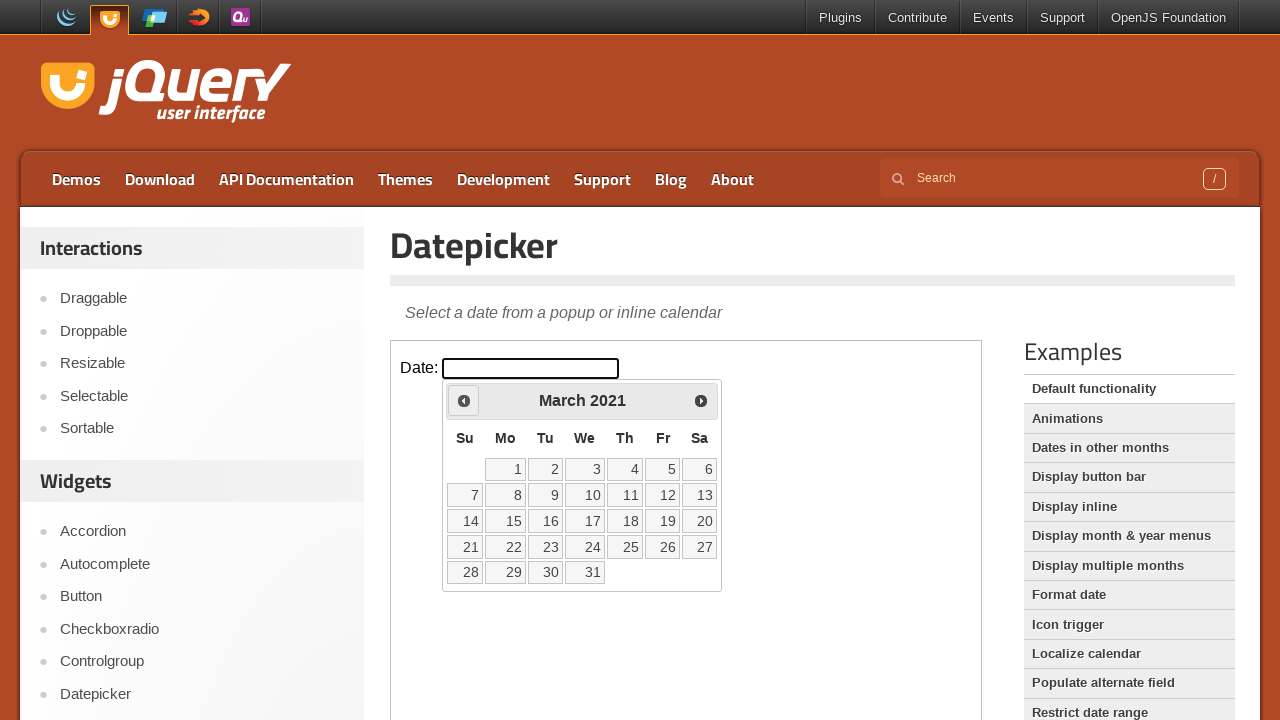

Retrieved current year: 2021
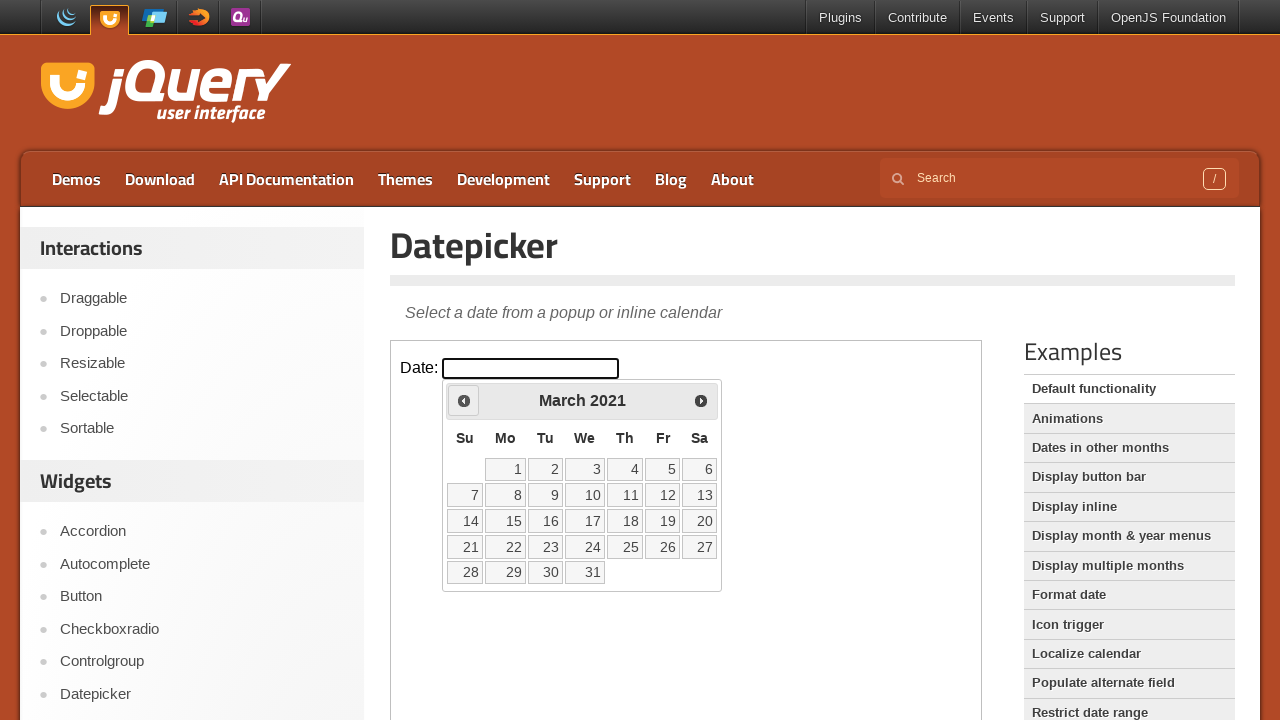

Clicked previous month arrow (currently at March 2021) at (464, 400) on iframe >> nth=0 >> internal:control=enter-frame >> span.ui-icon-circle-triangle-
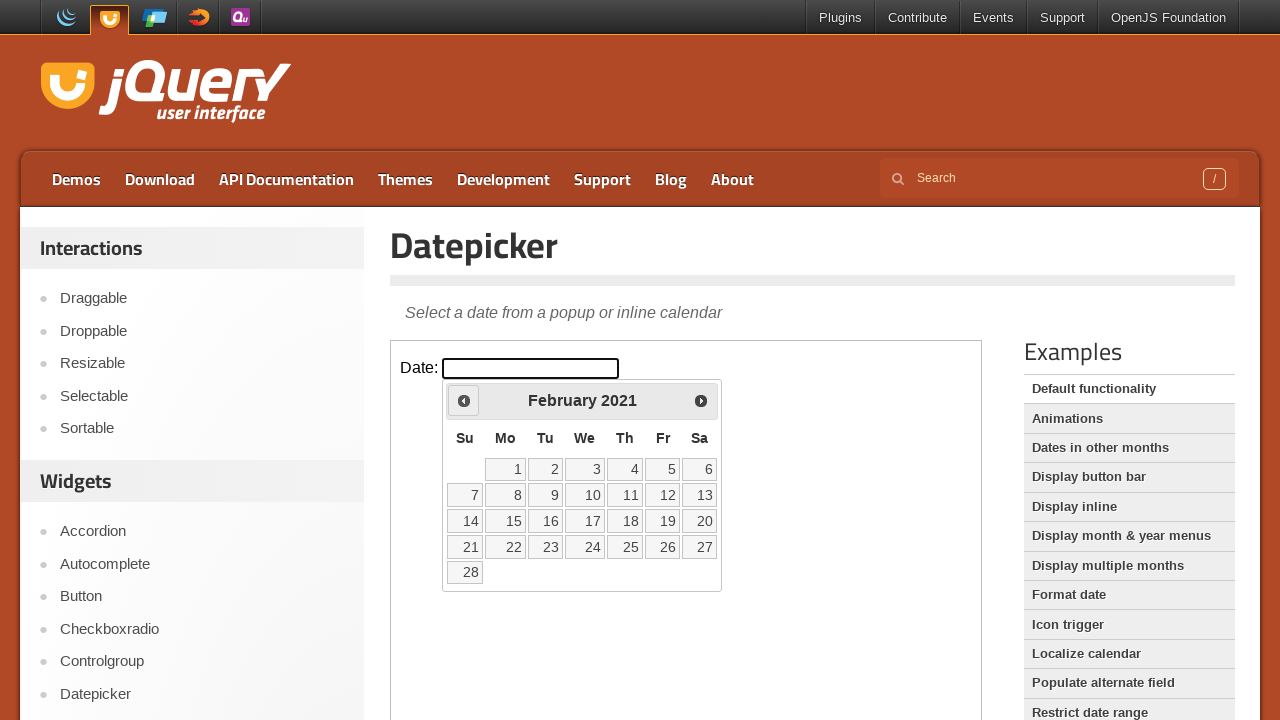

Waited 200ms for calendar to update
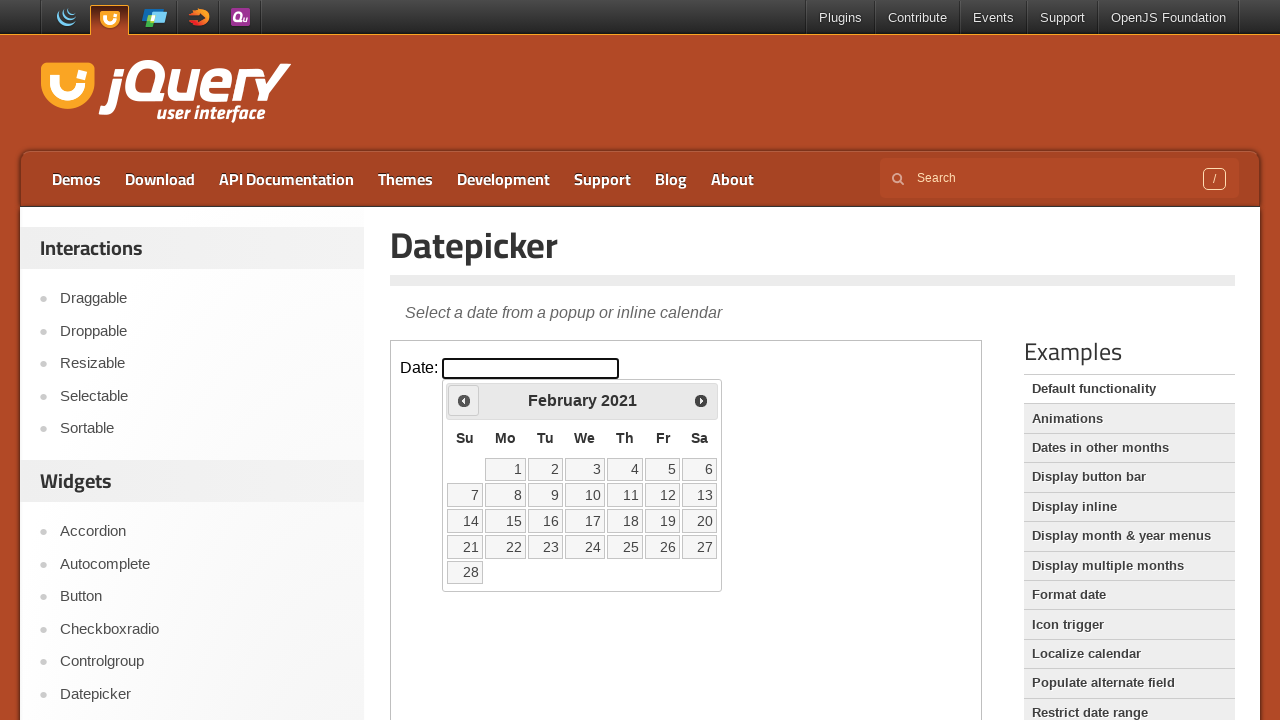

Retrieved current month: February
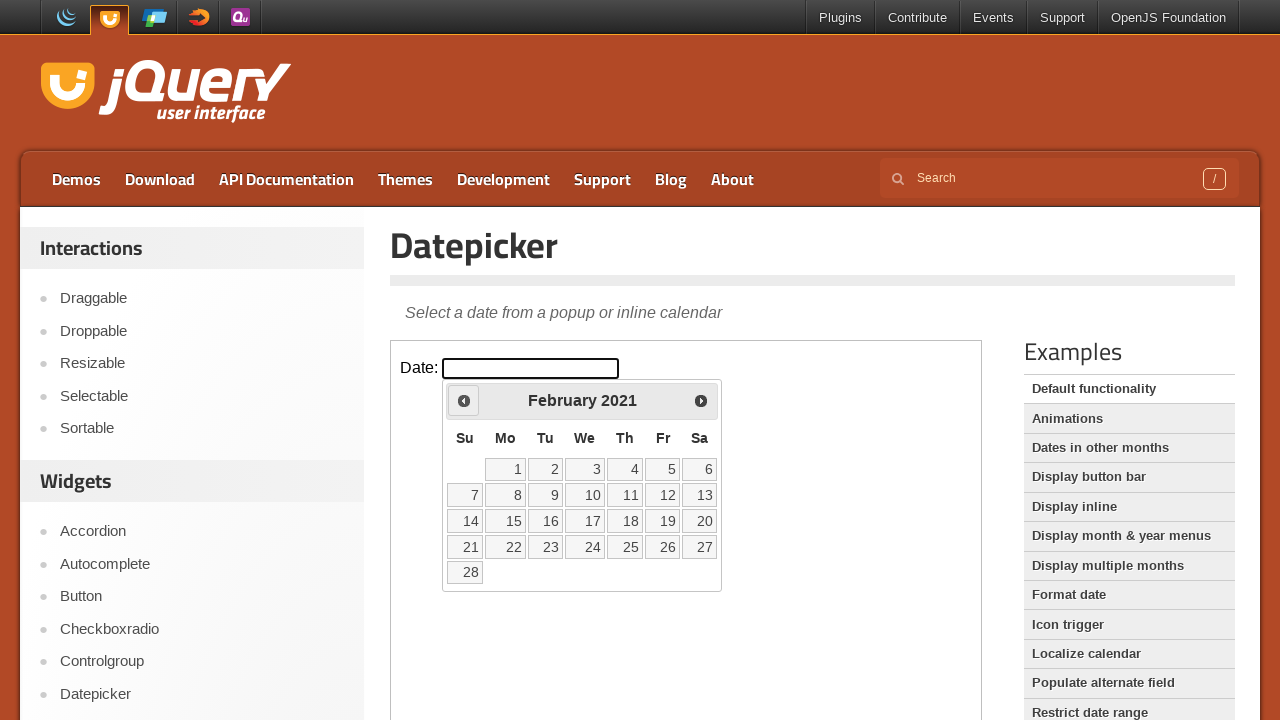

Retrieved current year: 2021
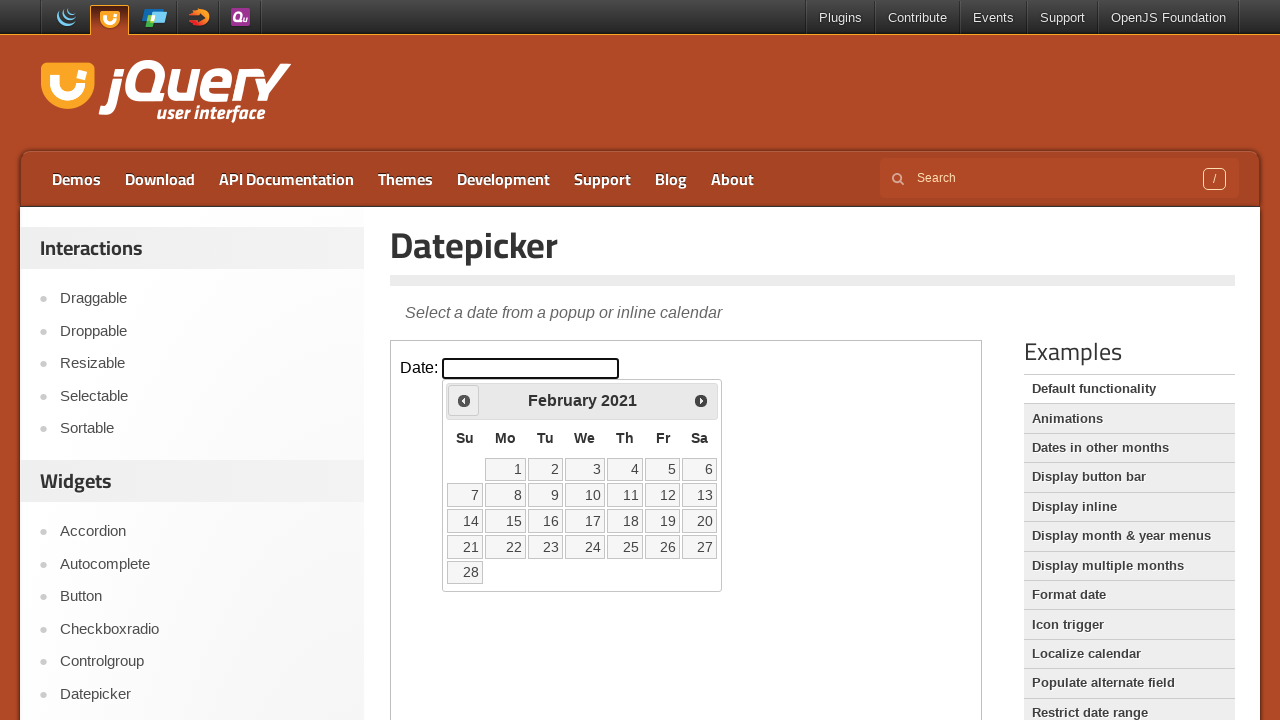

Clicked previous month arrow (currently at February 2021) at (464, 400) on iframe >> nth=0 >> internal:control=enter-frame >> span.ui-icon-circle-triangle-
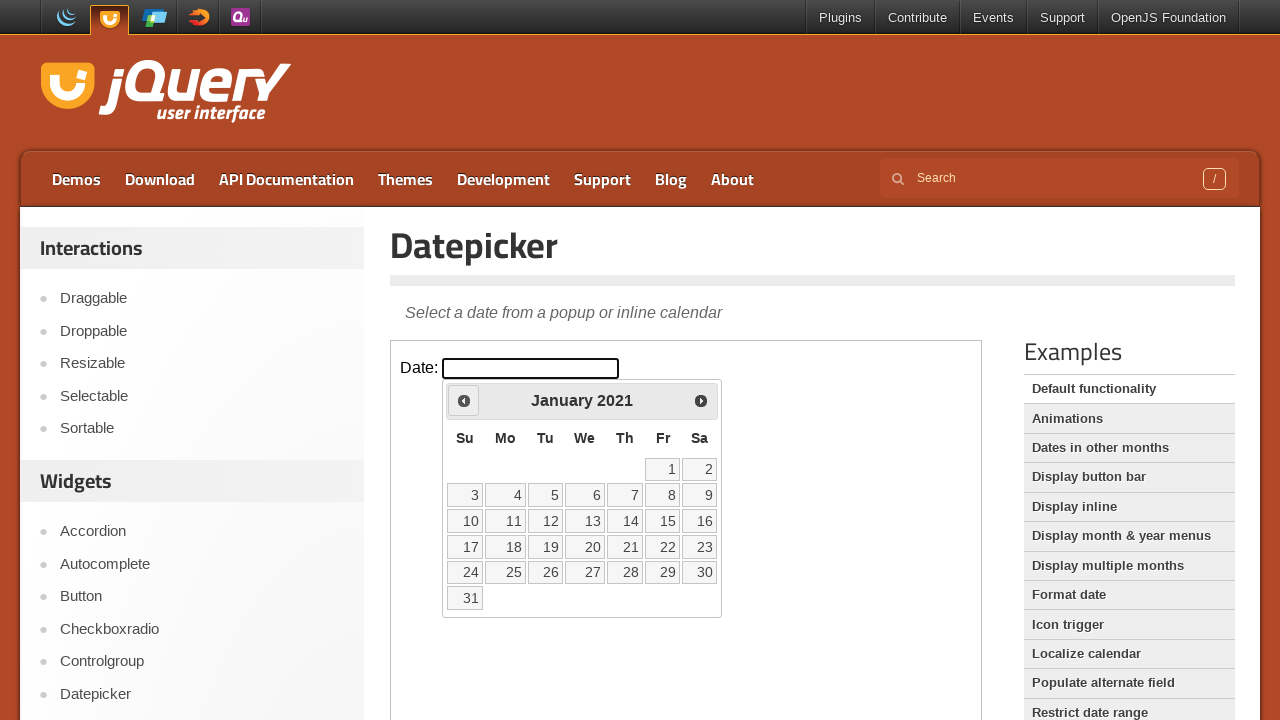

Waited 200ms for calendar to update
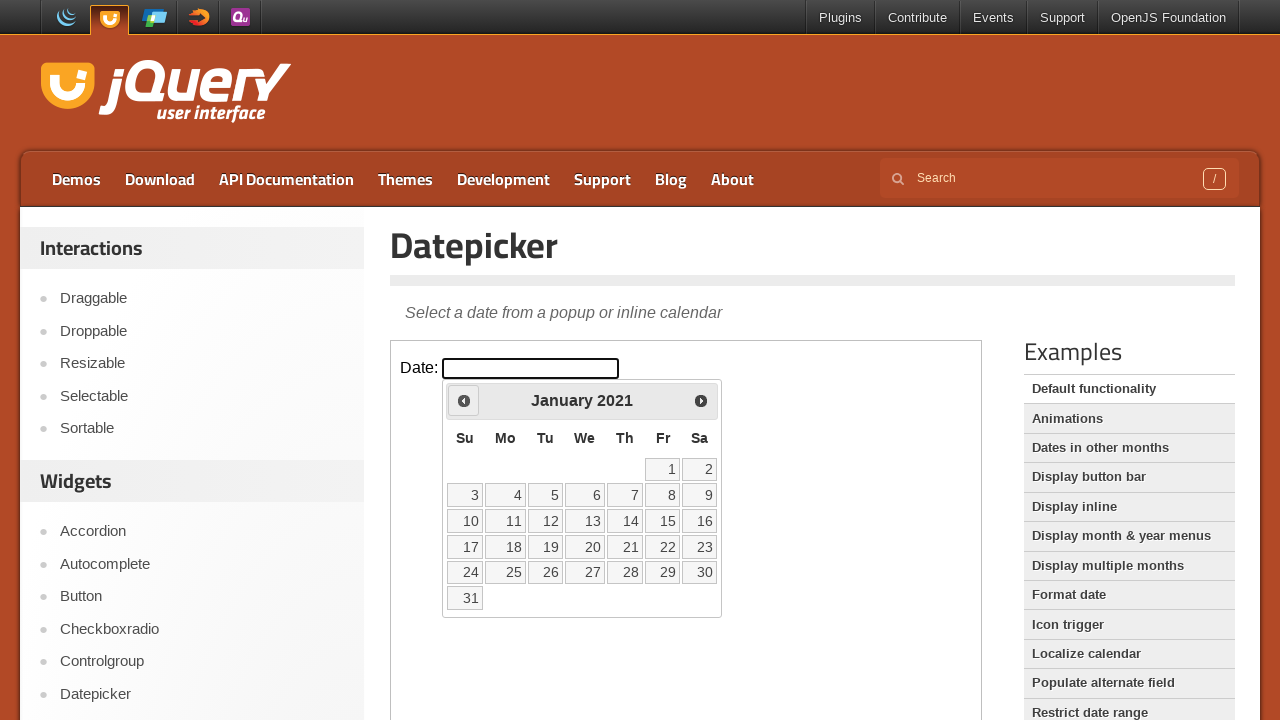

Retrieved current month: January
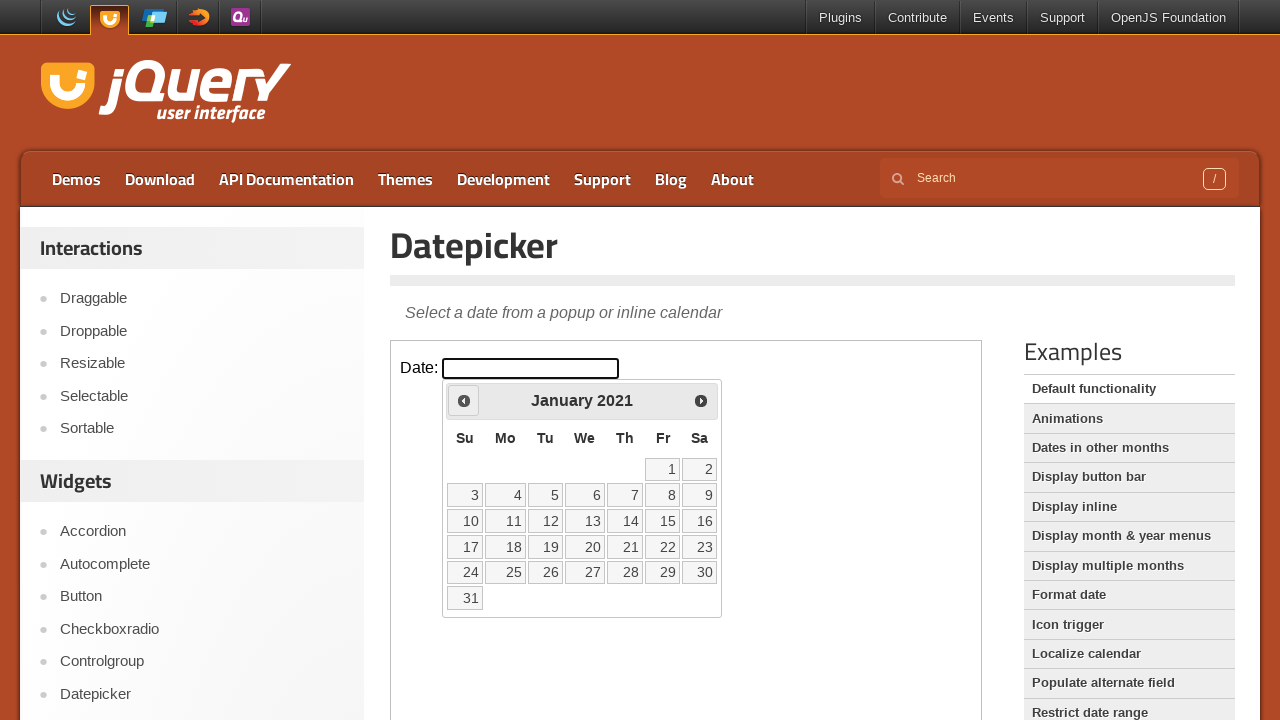

Retrieved current year: 2021
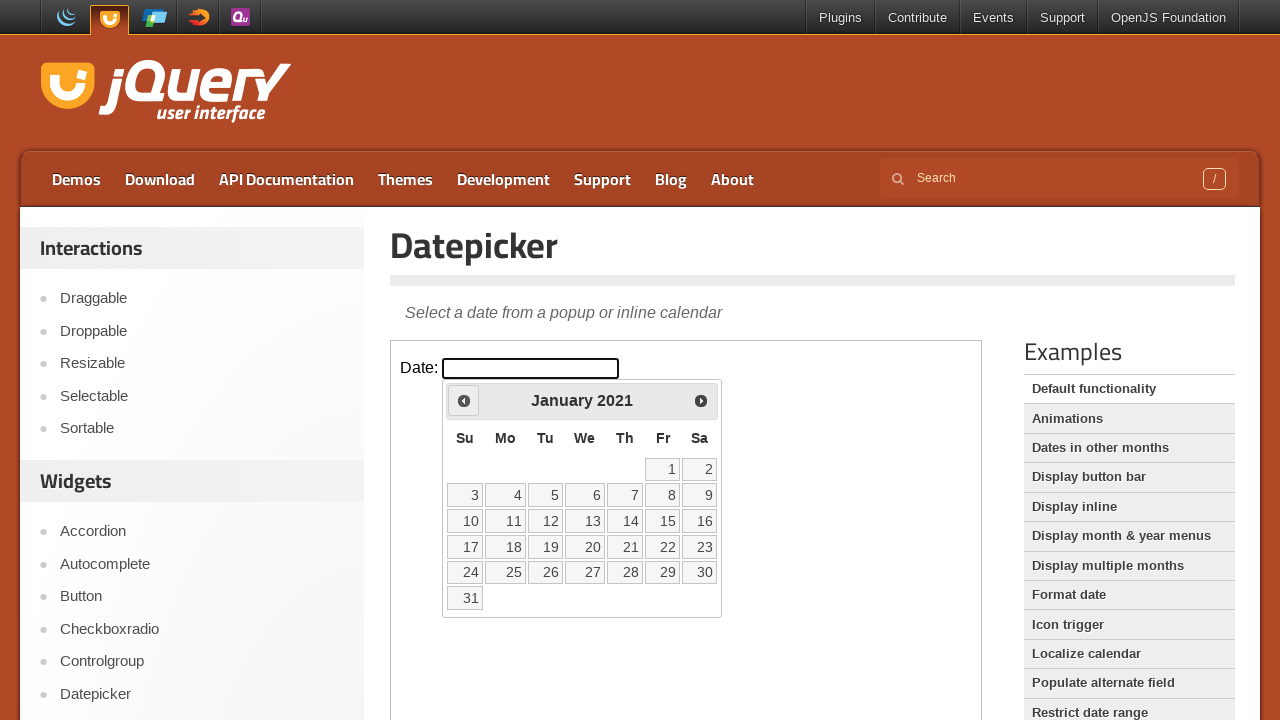

Clicked previous month arrow (currently at January 2021) at (464, 400) on iframe >> nth=0 >> internal:control=enter-frame >> span.ui-icon-circle-triangle-
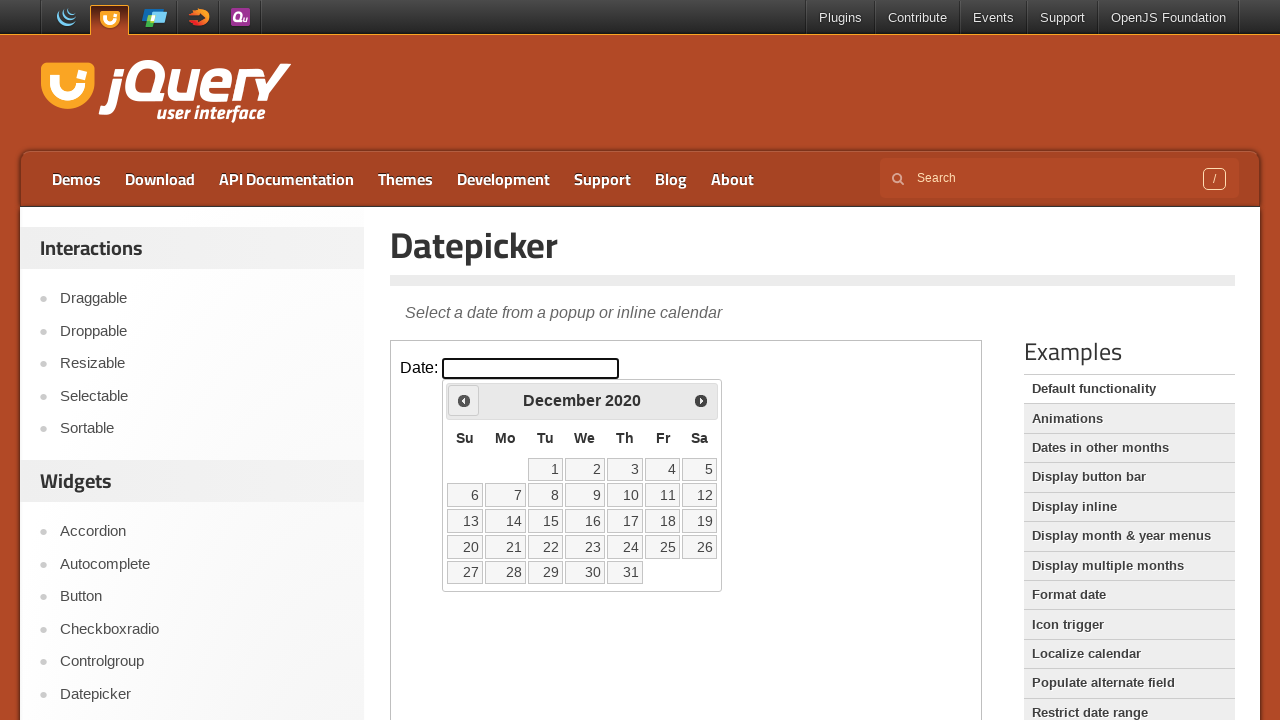

Waited 200ms for calendar to update
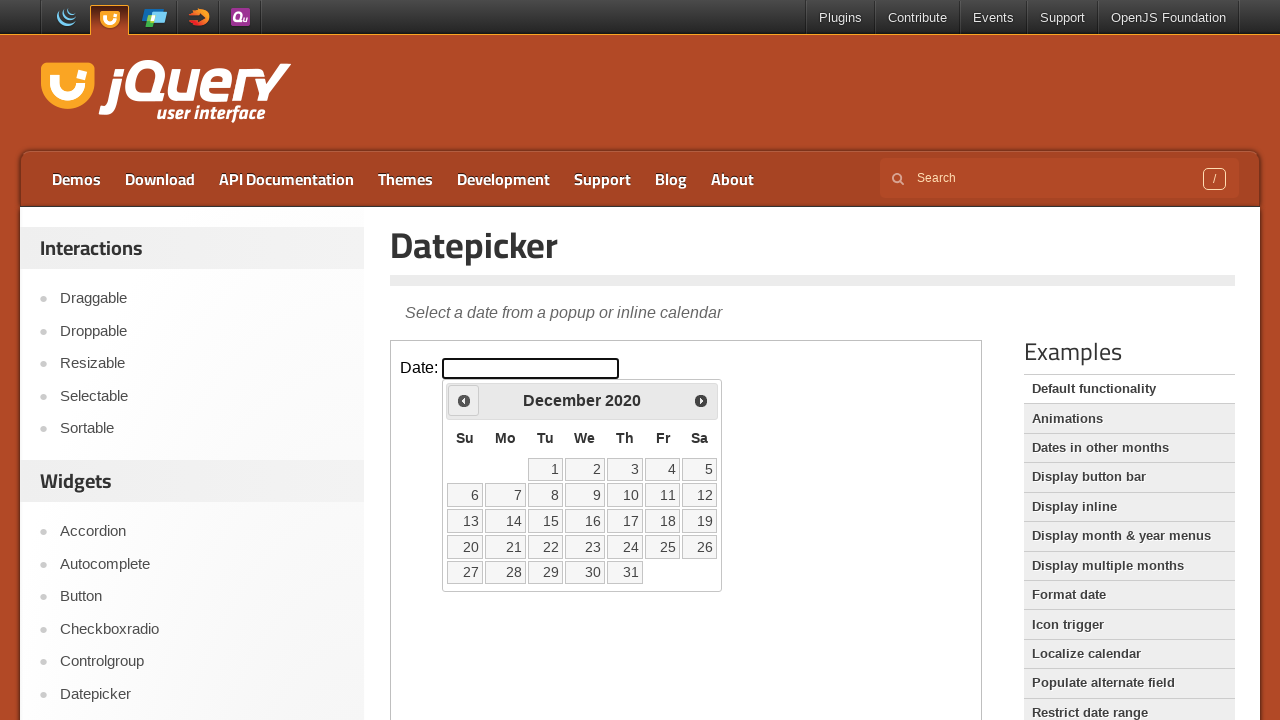

Retrieved current month: December
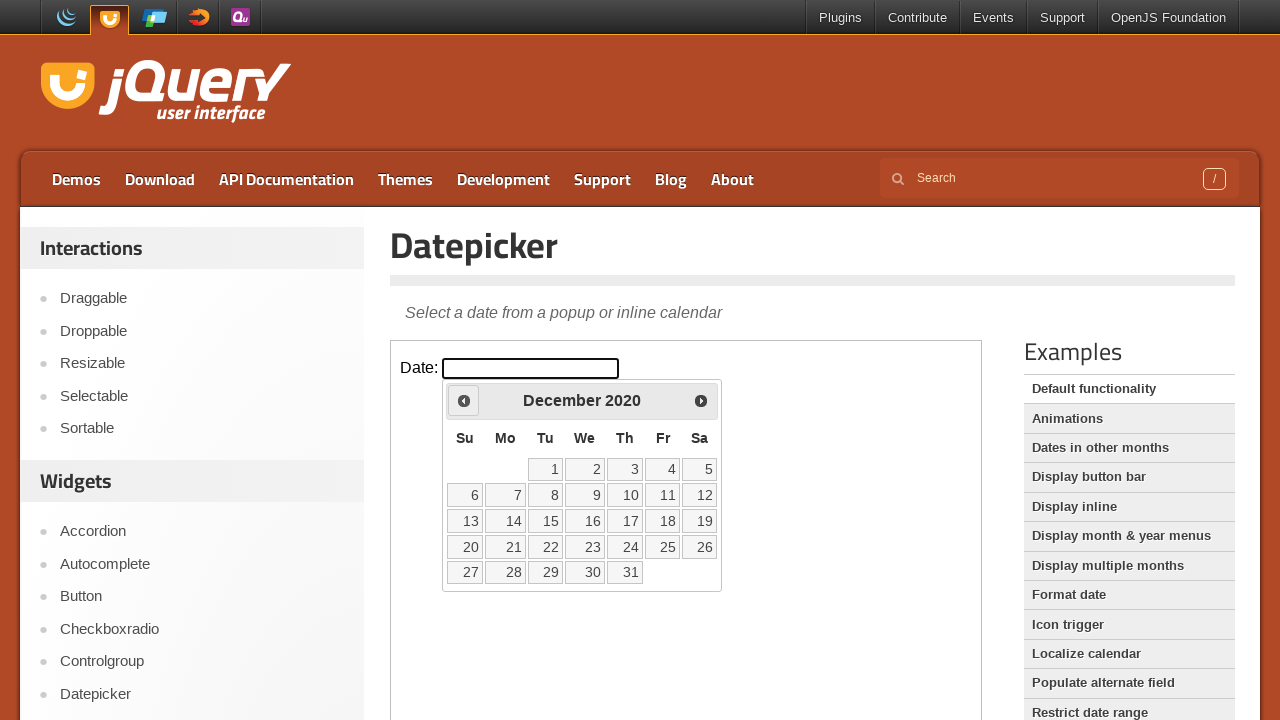

Retrieved current year: 2020
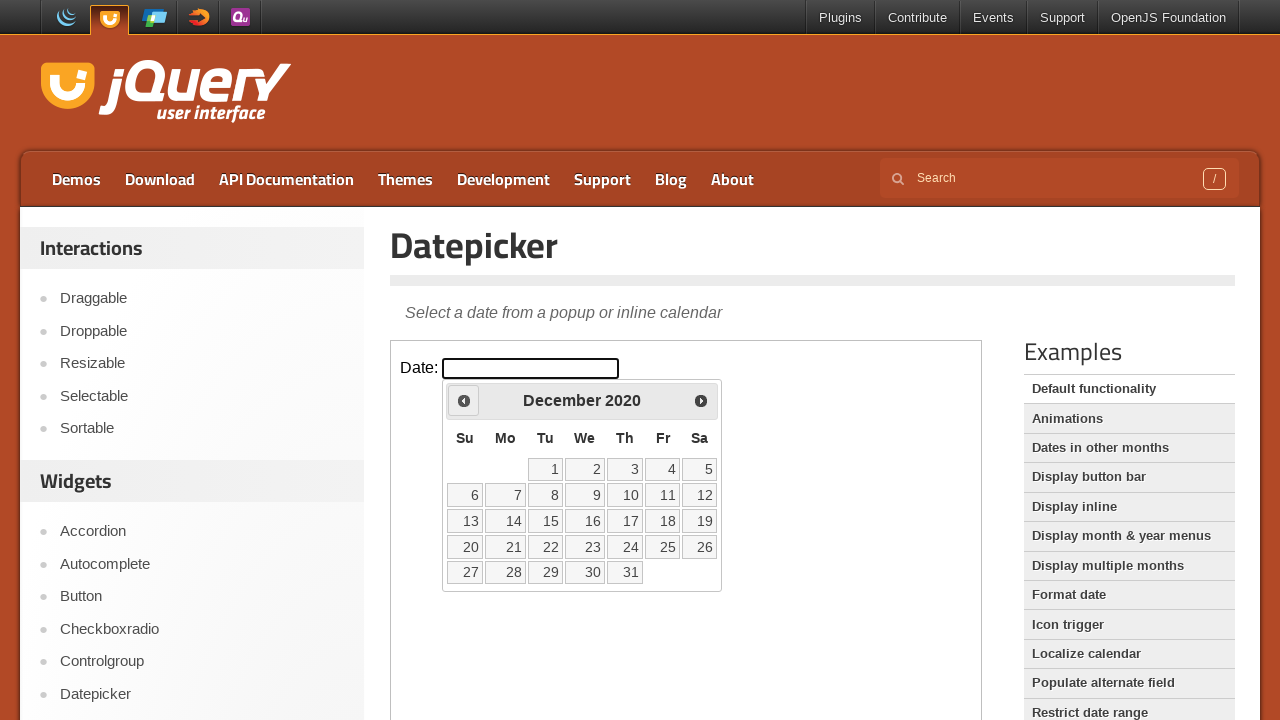

Clicked previous month arrow (currently at December 2020) at (464, 400) on iframe >> nth=0 >> internal:control=enter-frame >> span.ui-icon-circle-triangle-
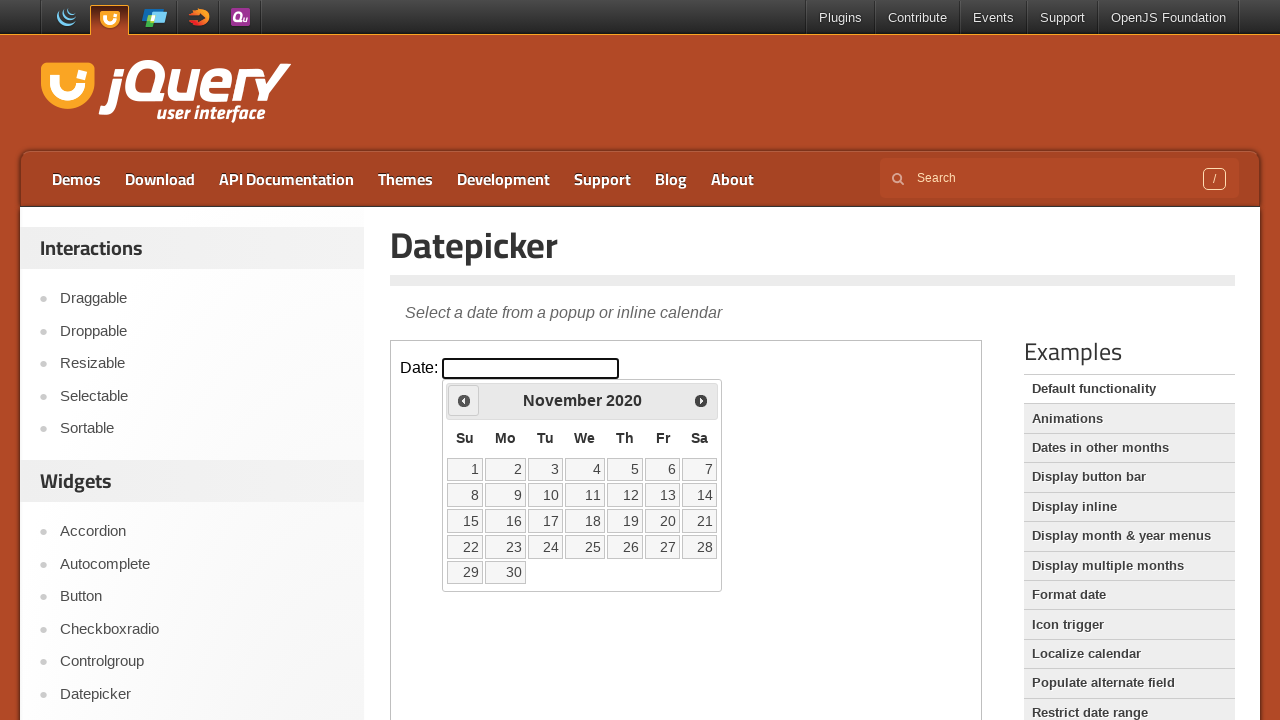

Waited 200ms for calendar to update
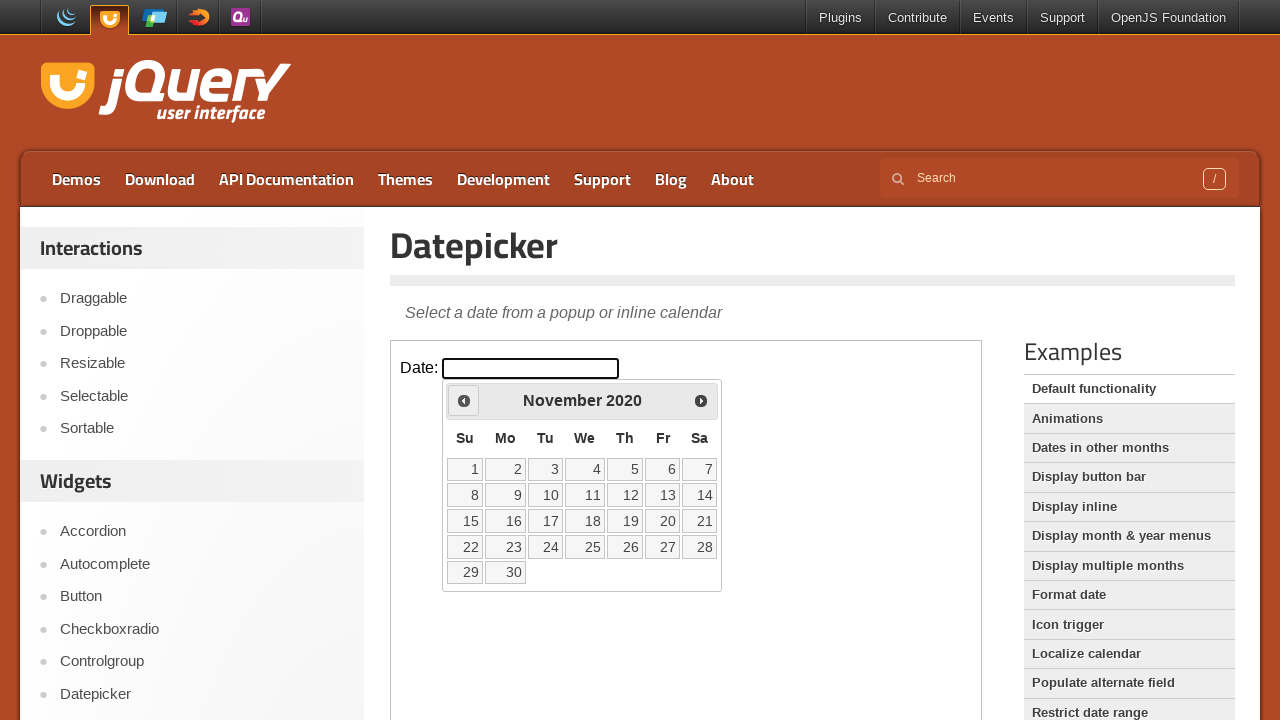

Retrieved current month: November
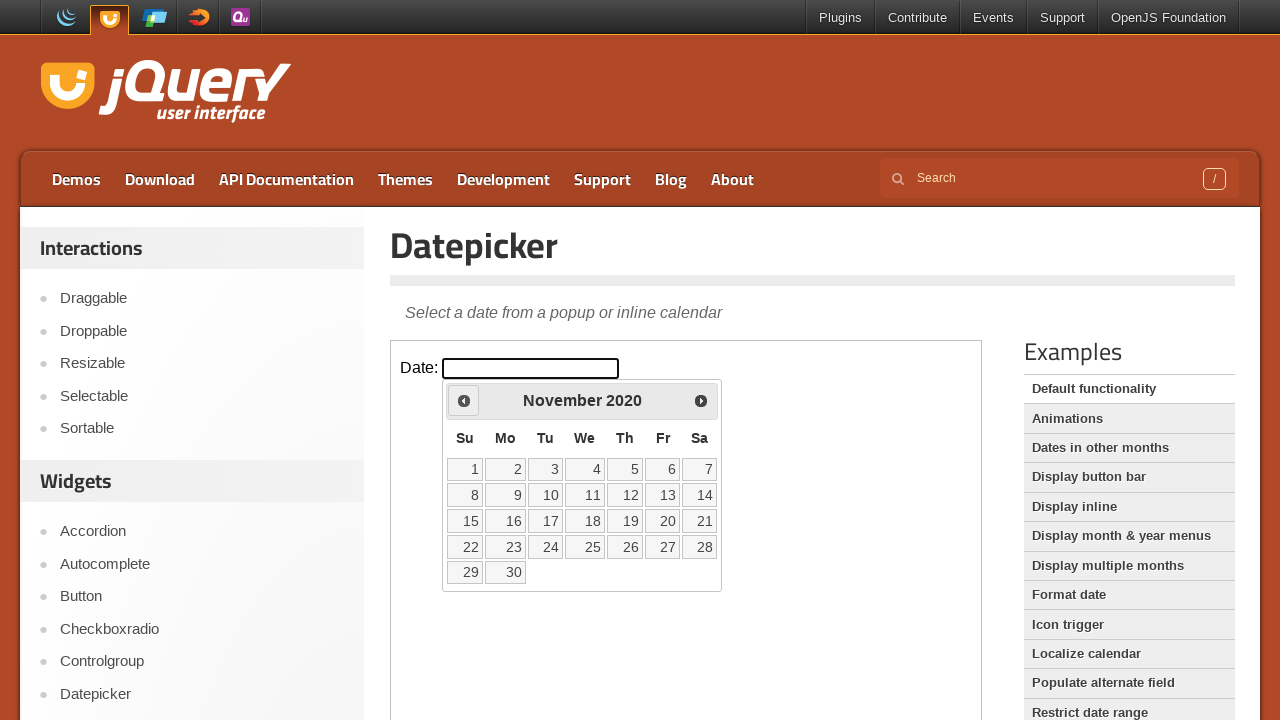

Retrieved current year: 2020
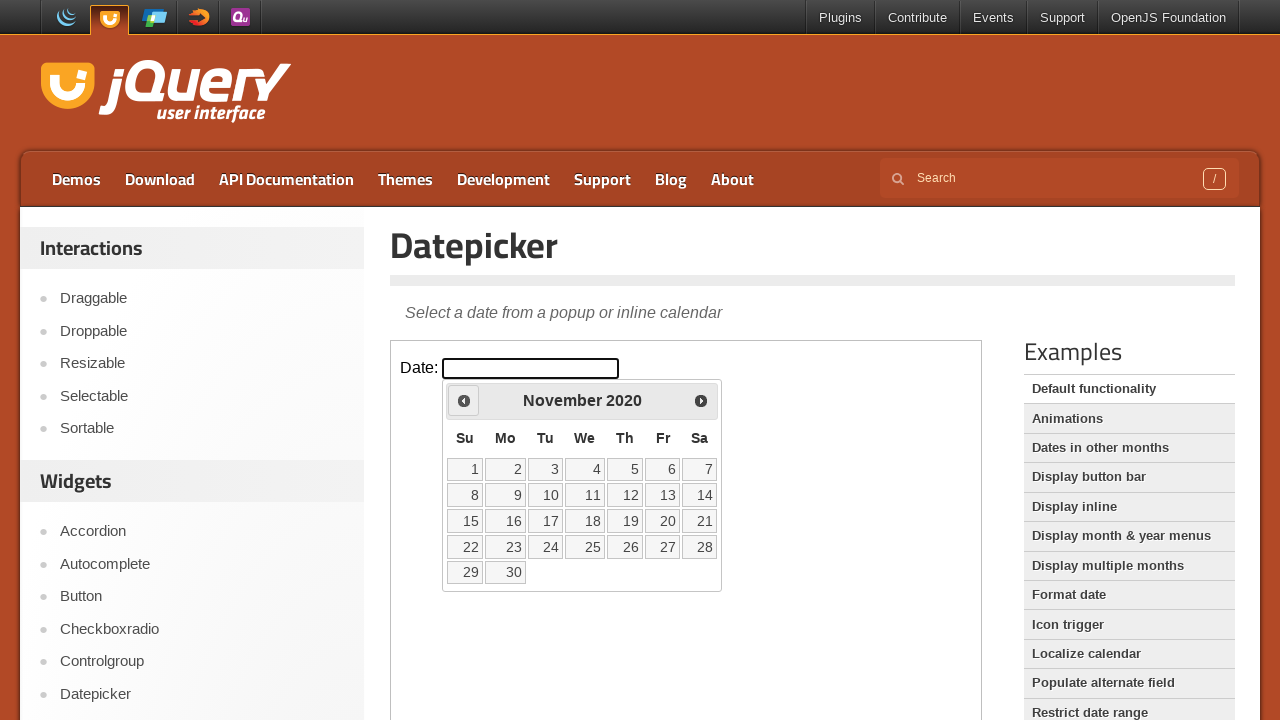

Clicked previous month arrow (currently at November 2020) at (464, 400) on iframe >> nth=0 >> internal:control=enter-frame >> span.ui-icon-circle-triangle-
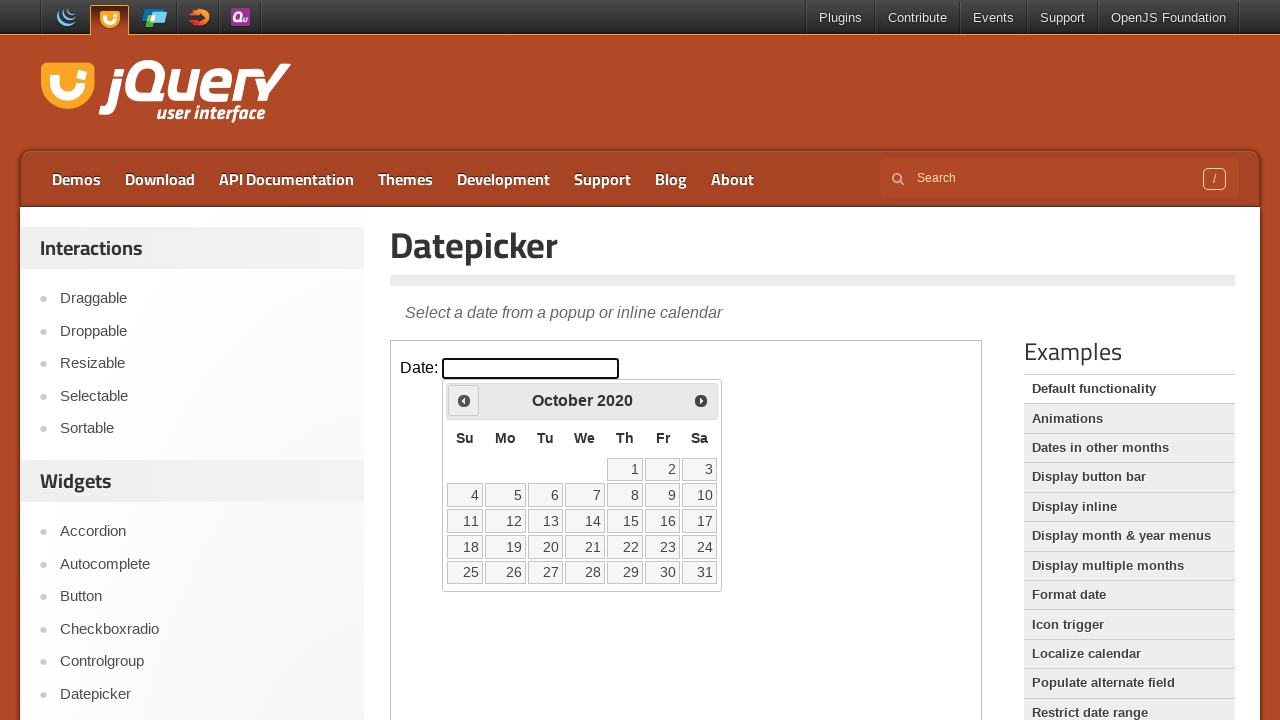

Waited 200ms for calendar to update
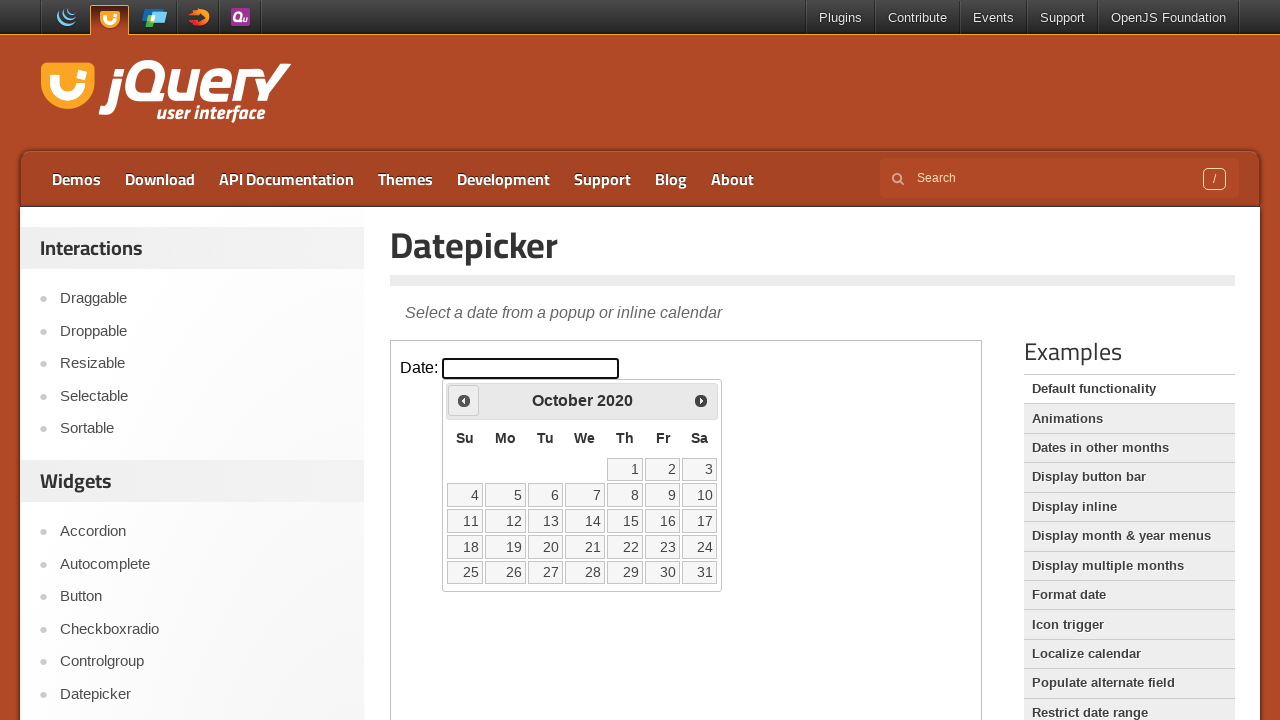

Retrieved current month: October
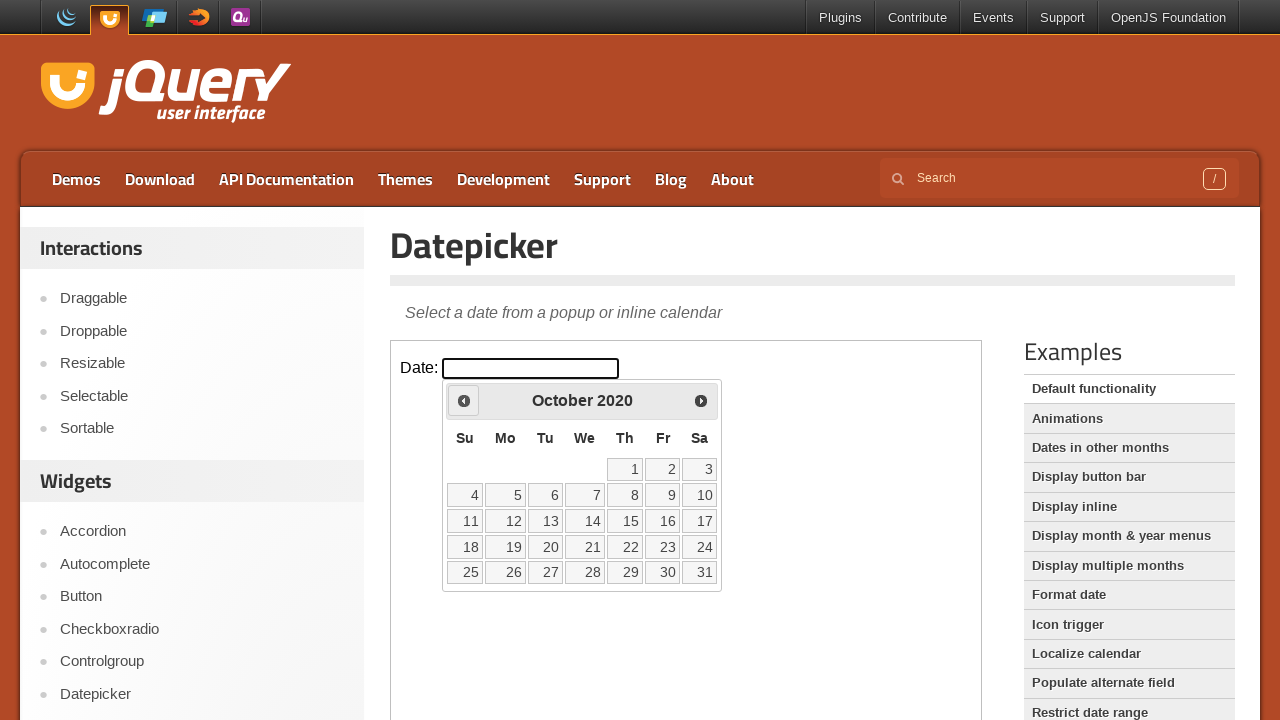

Retrieved current year: 2020
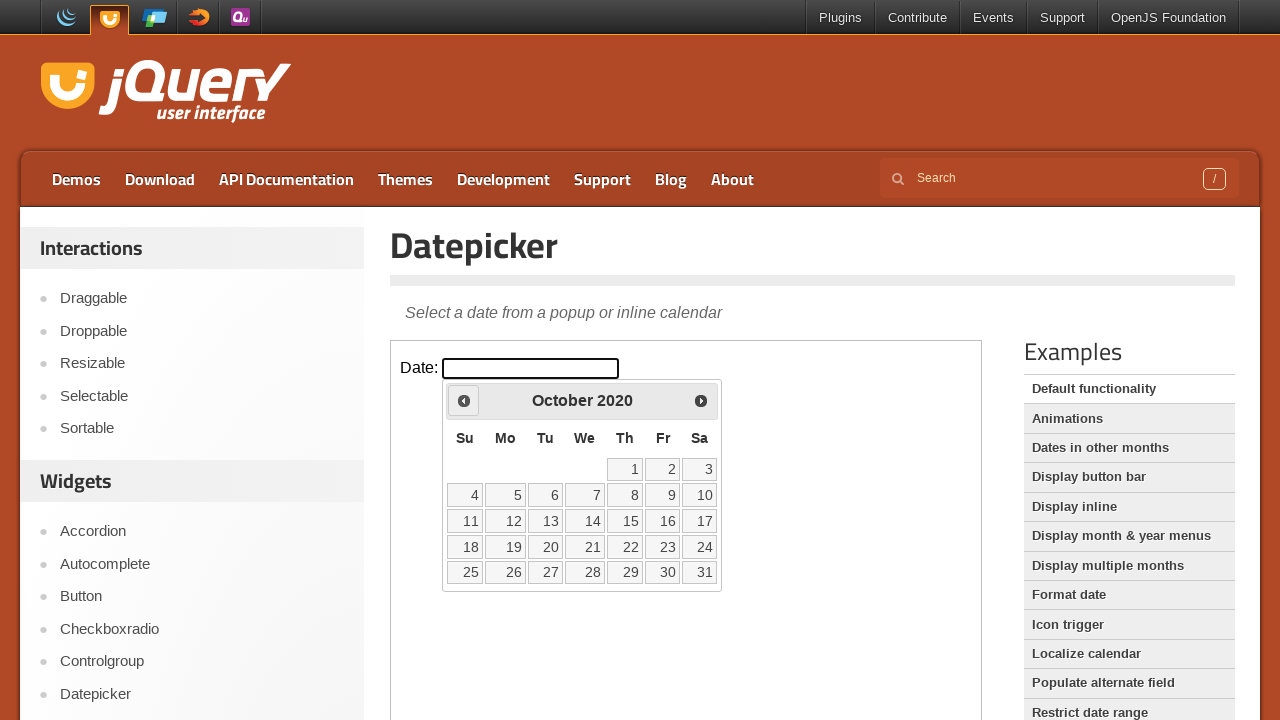

Clicked previous month arrow (currently at October 2020) at (464, 400) on iframe >> nth=0 >> internal:control=enter-frame >> span.ui-icon-circle-triangle-
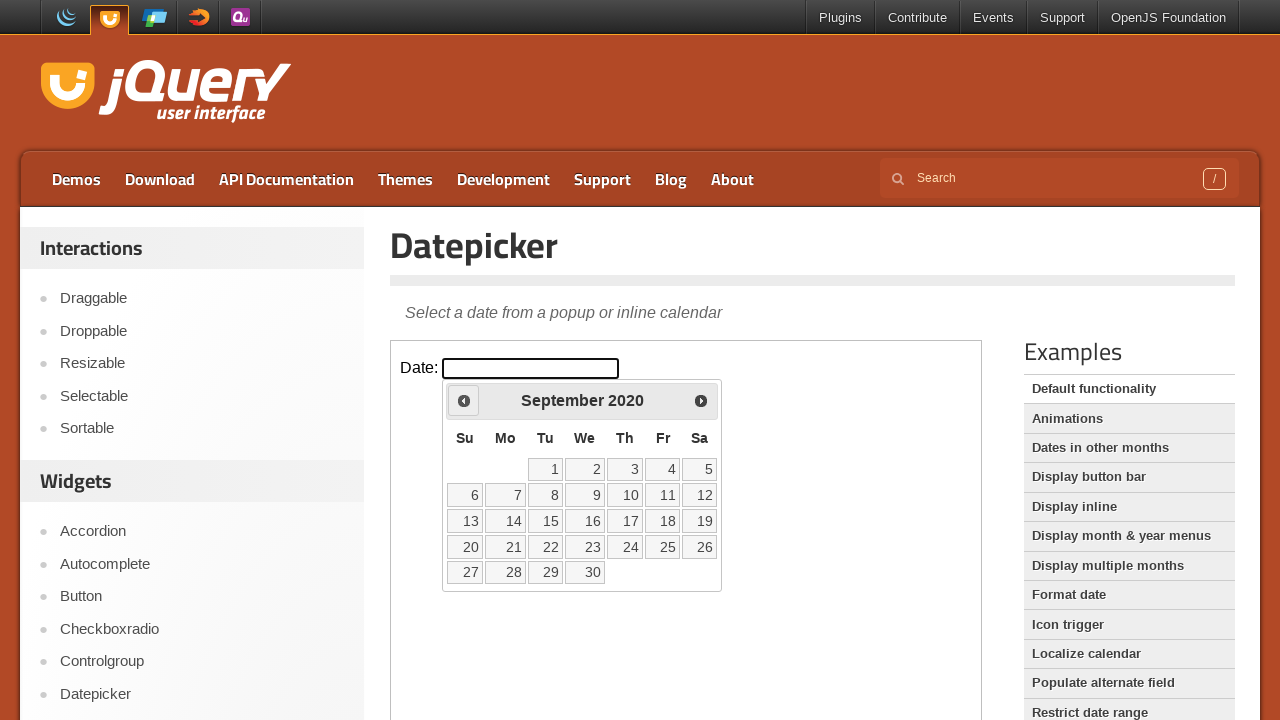

Waited 200ms for calendar to update
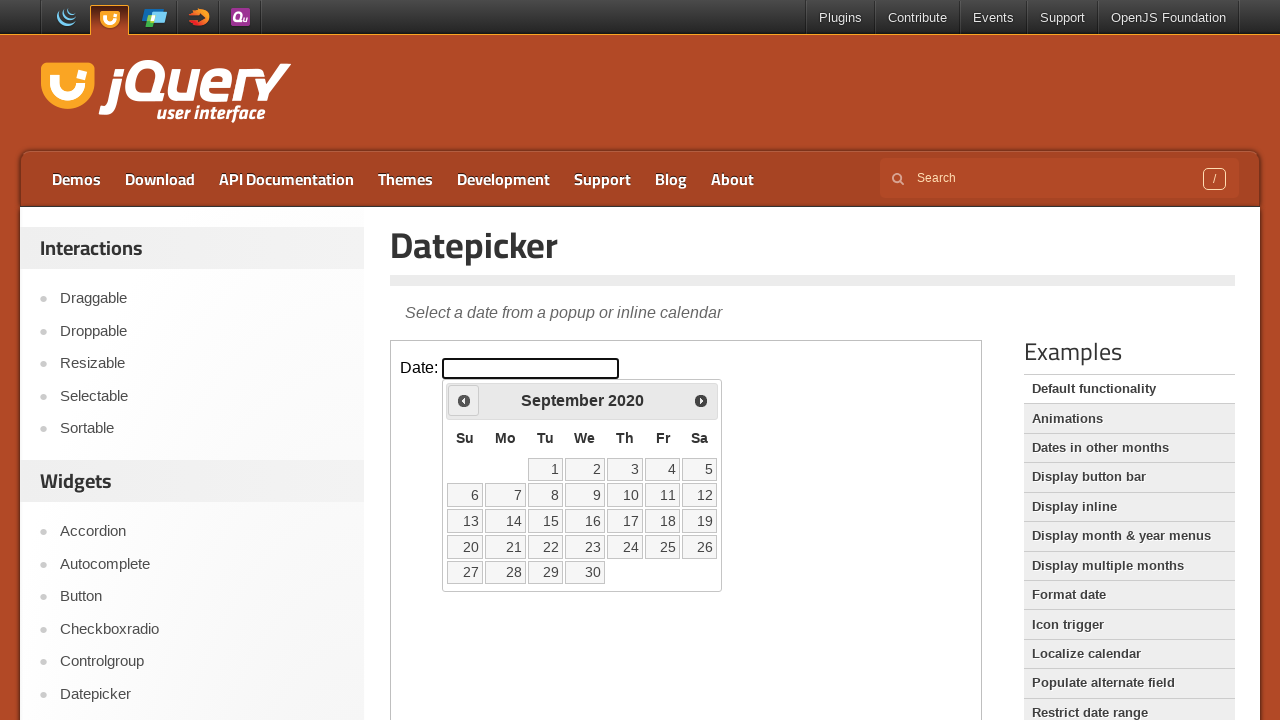

Retrieved current month: September
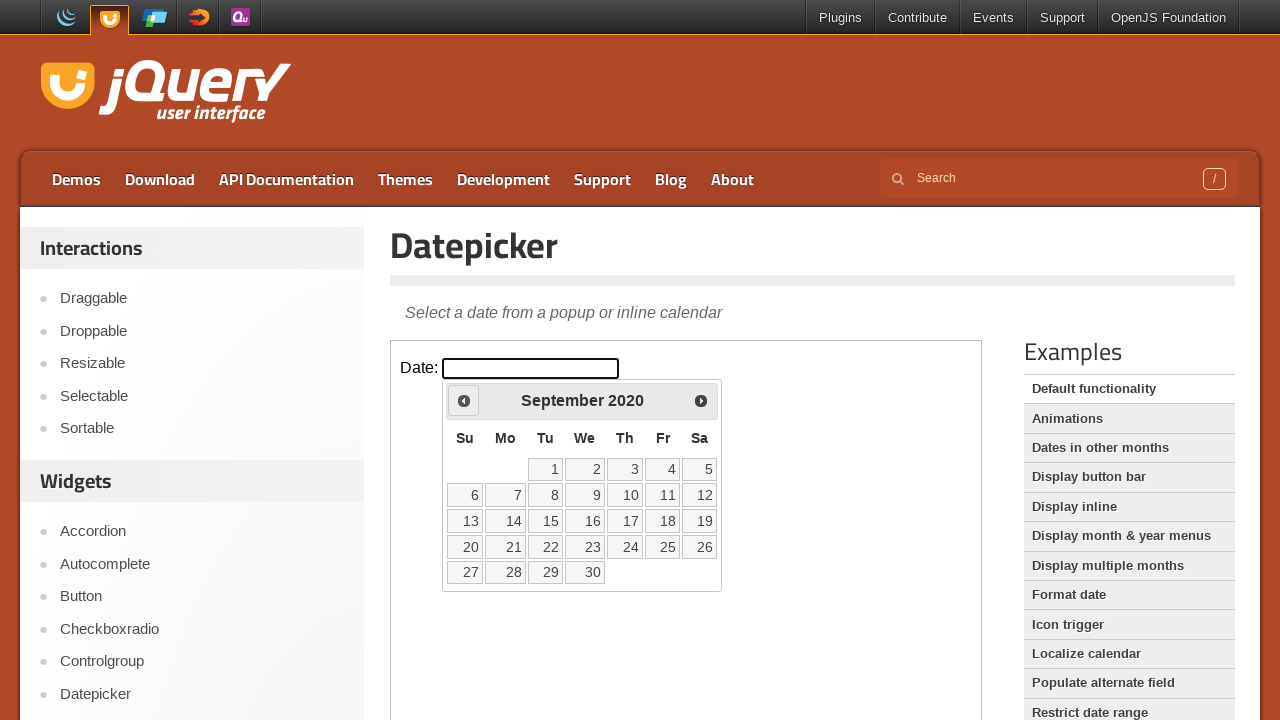

Retrieved current year: 2020
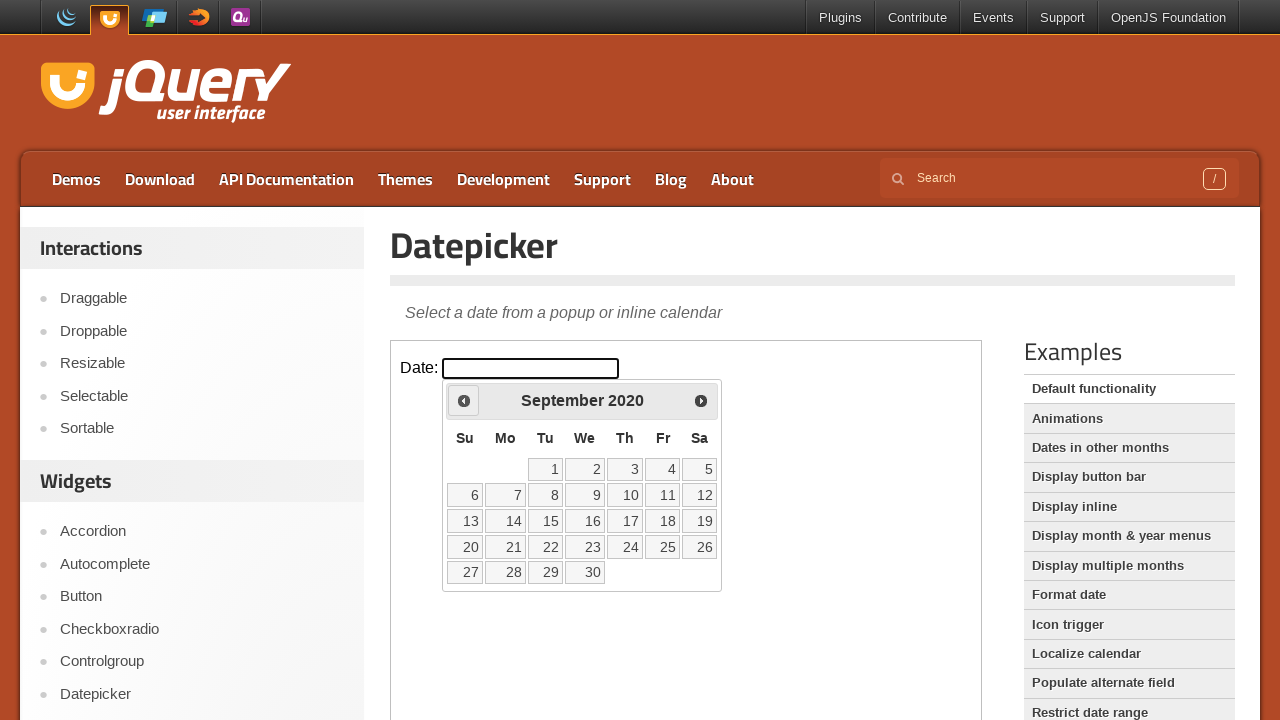

Clicked previous month arrow (currently at September 2020) at (464, 400) on iframe >> nth=0 >> internal:control=enter-frame >> span.ui-icon-circle-triangle-
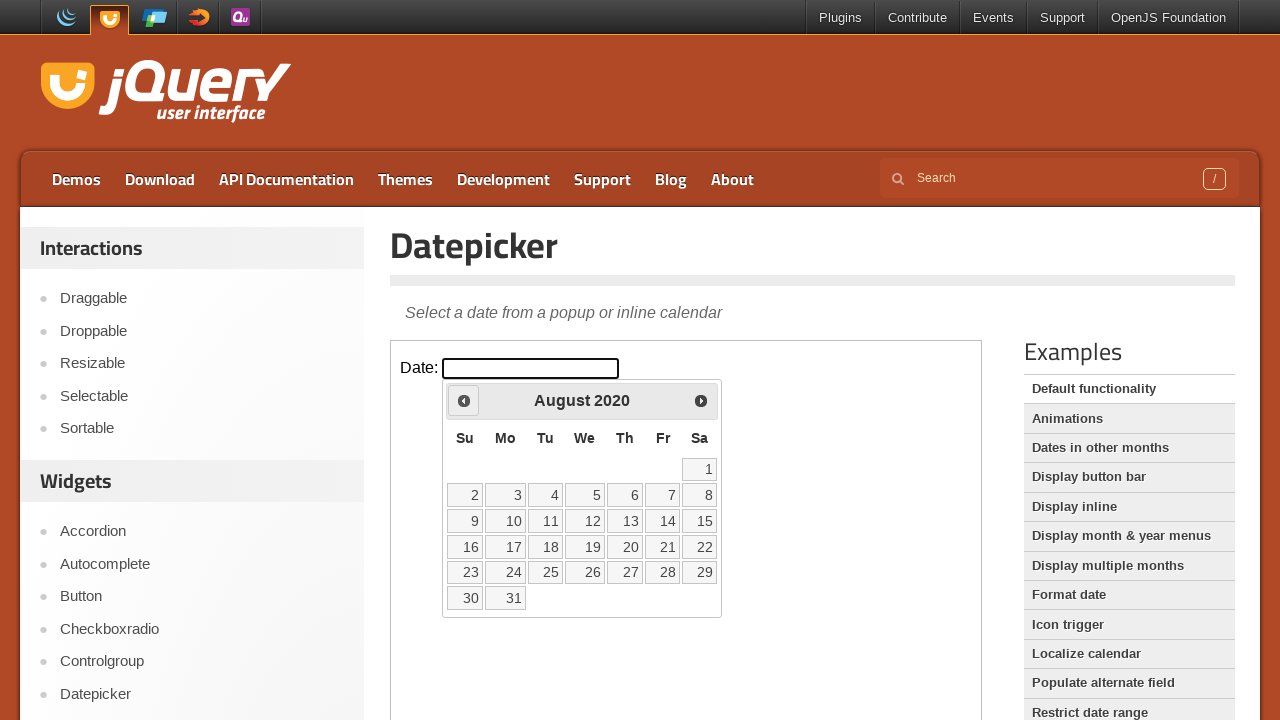

Waited 200ms for calendar to update
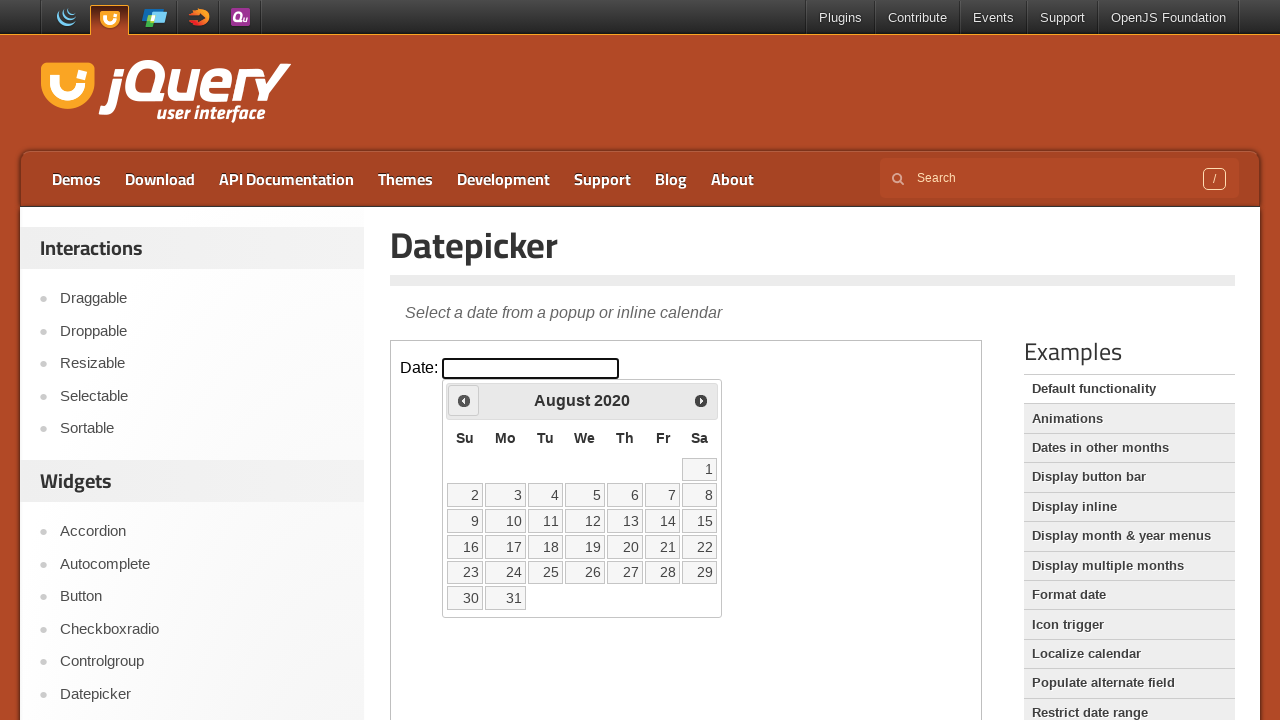

Retrieved current month: August
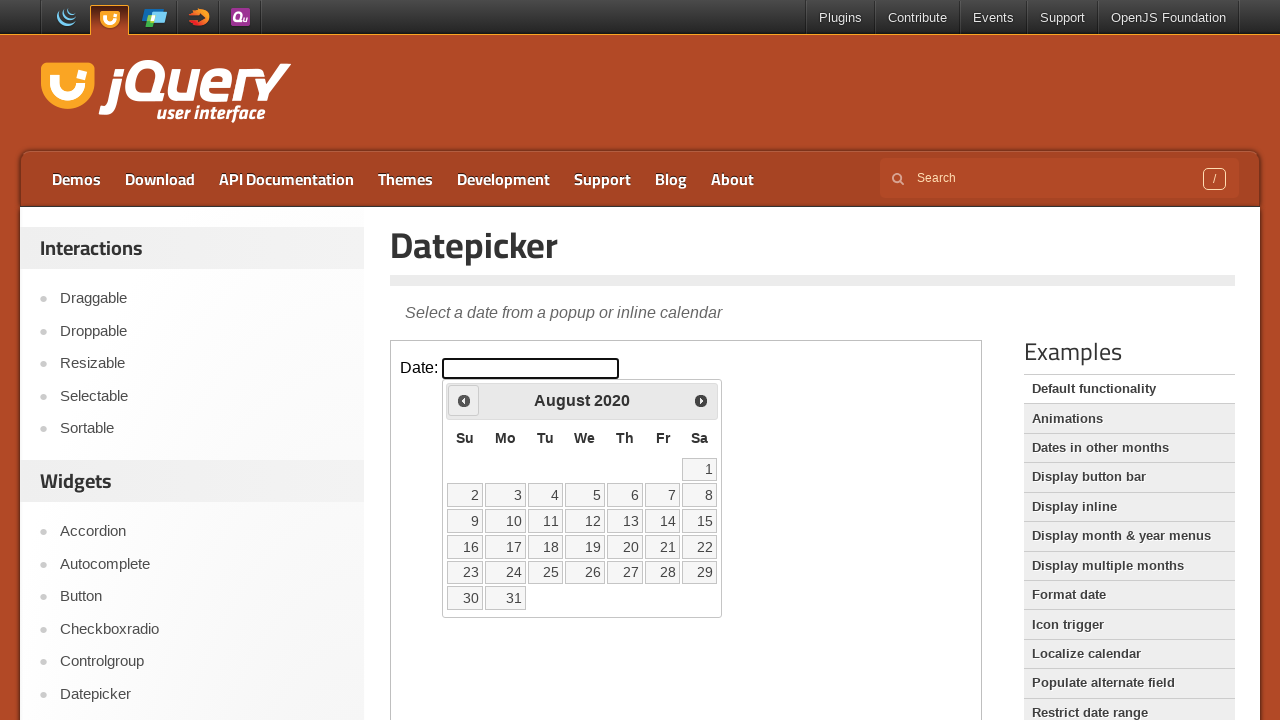

Retrieved current year: 2020
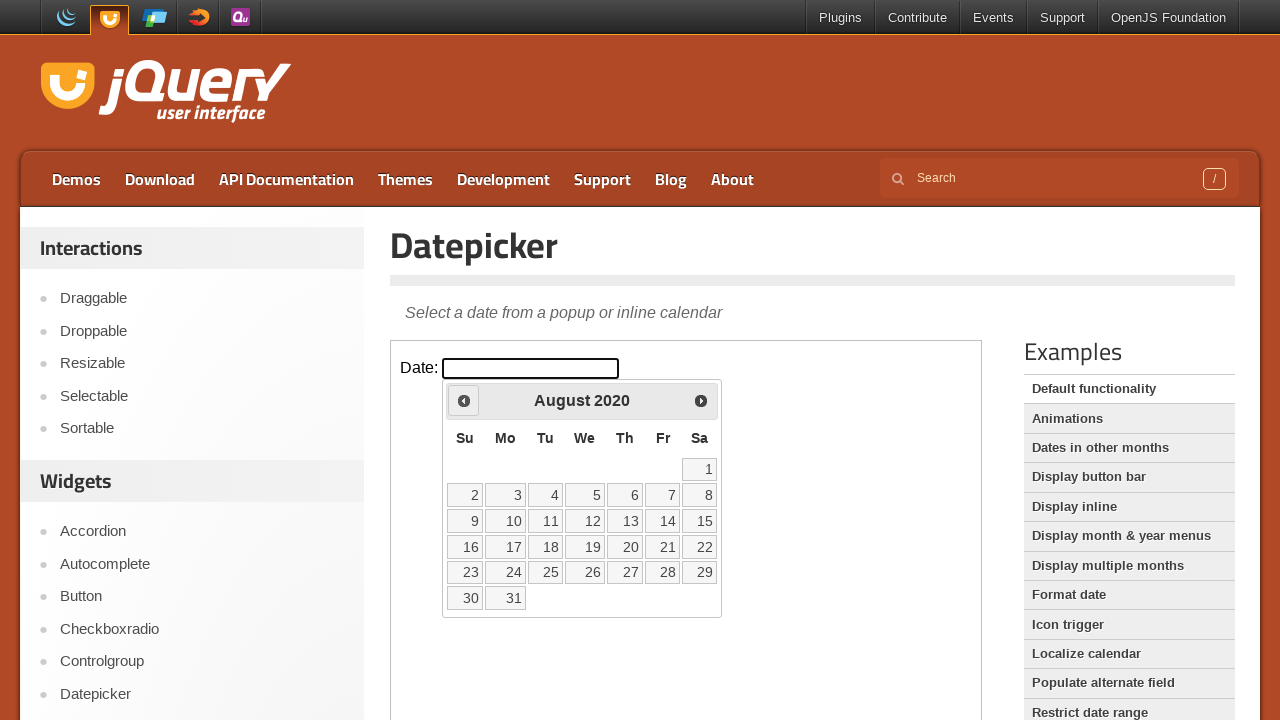

Clicked previous month arrow (currently at August 2020) at (464, 400) on iframe >> nth=0 >> internal:control=enter-frame >> span.ui-icon-circle-triangle-
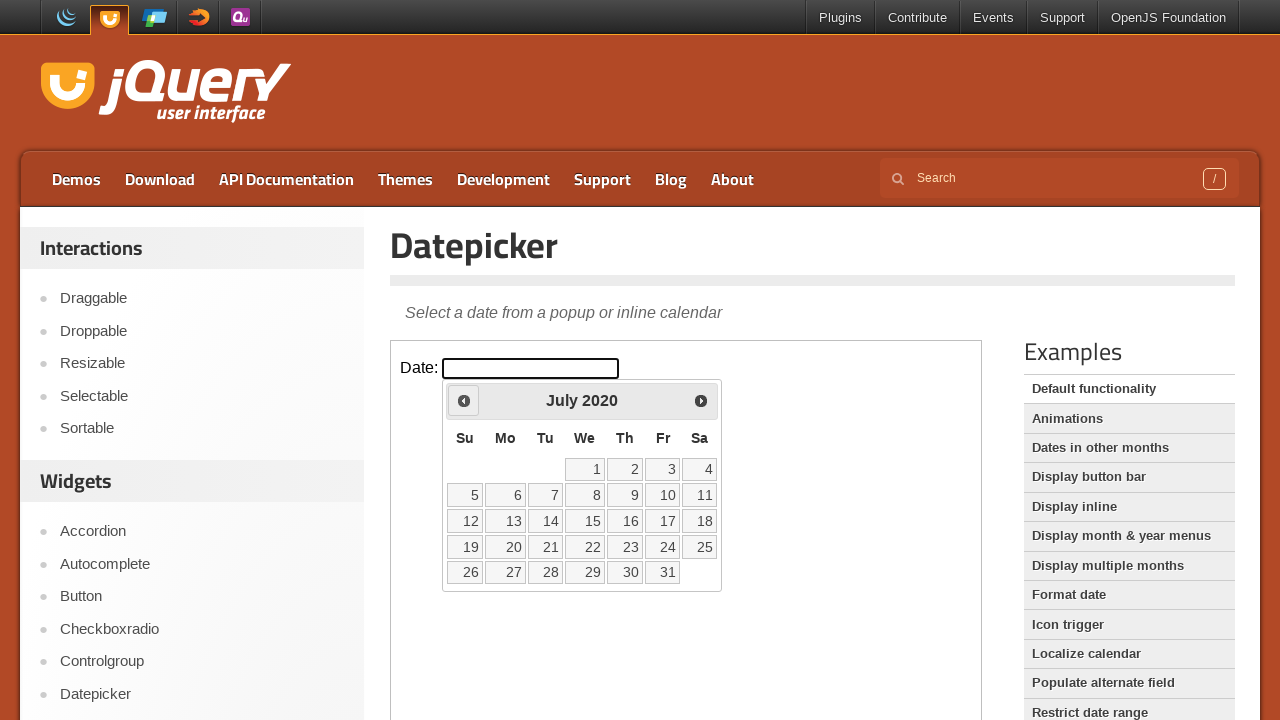

Waited 200ms for calendar to update
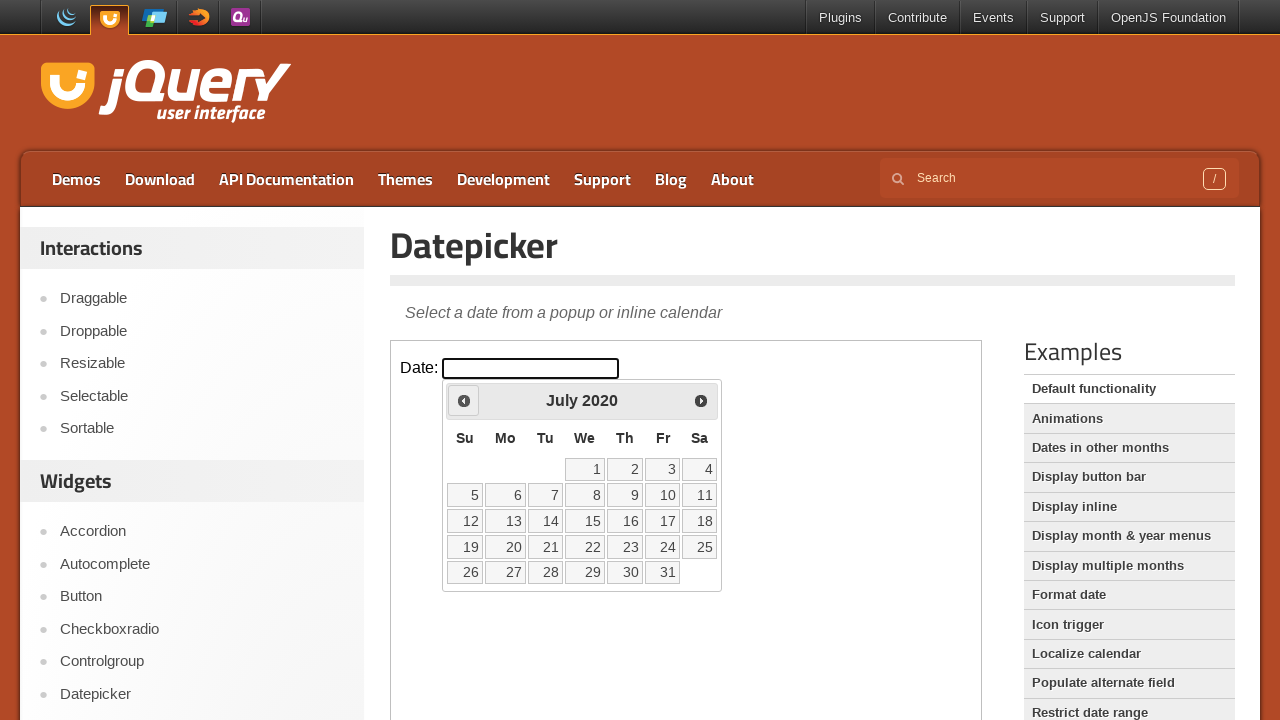

Retrieved current month: July
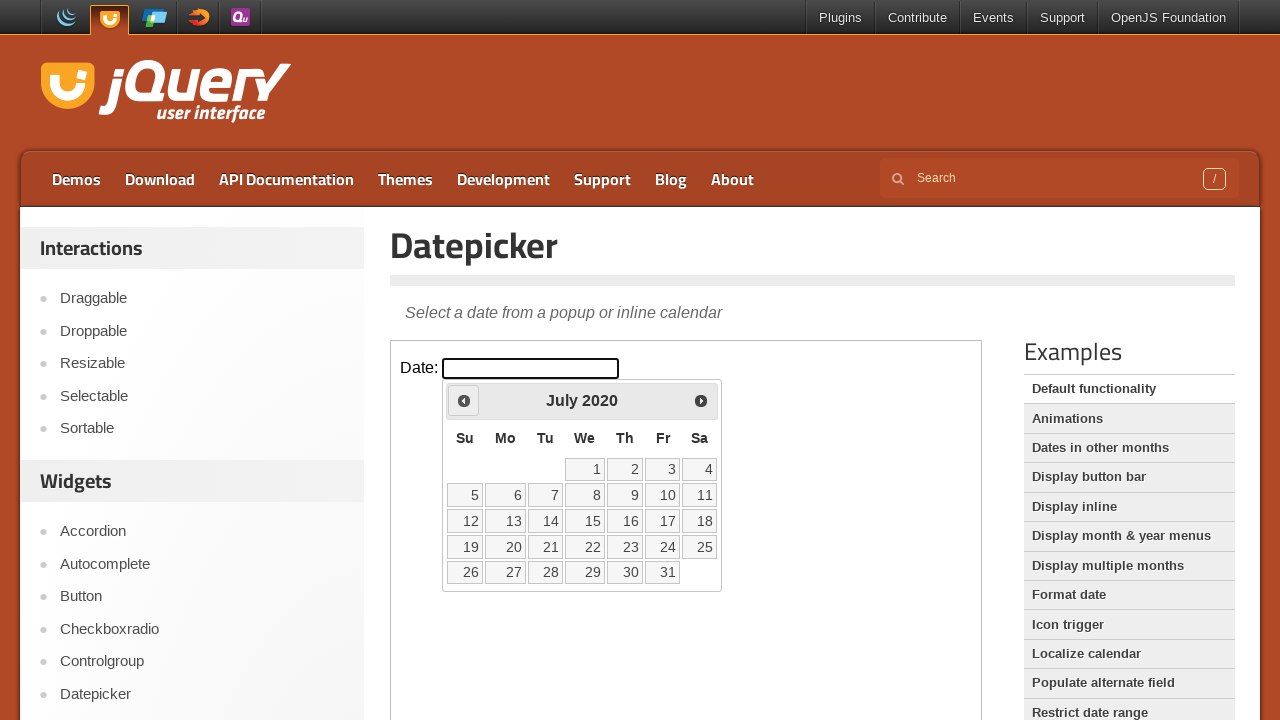

Retrieved current year: 2020
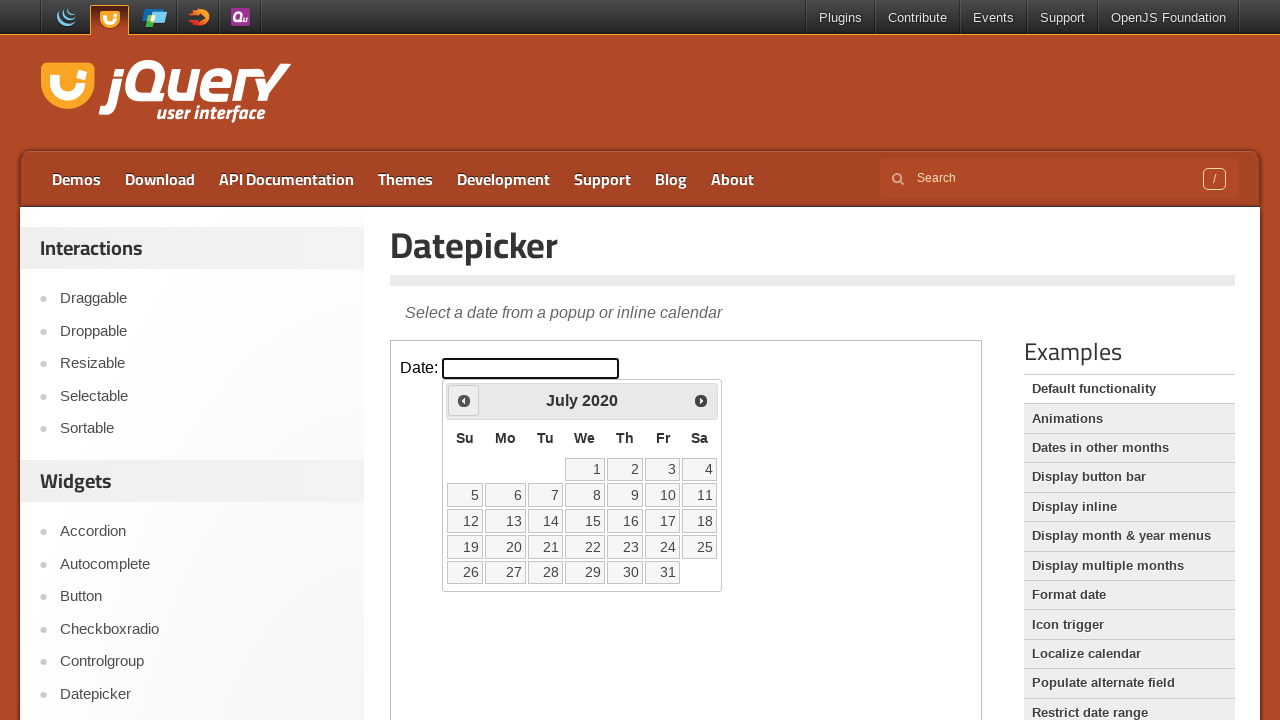

Clicked previous month arrow (currently at July 2020) at (464, 400) on iframe >> nth=0 >> internal:control=enter-frame >> span.ui-icon-circle-triangle-
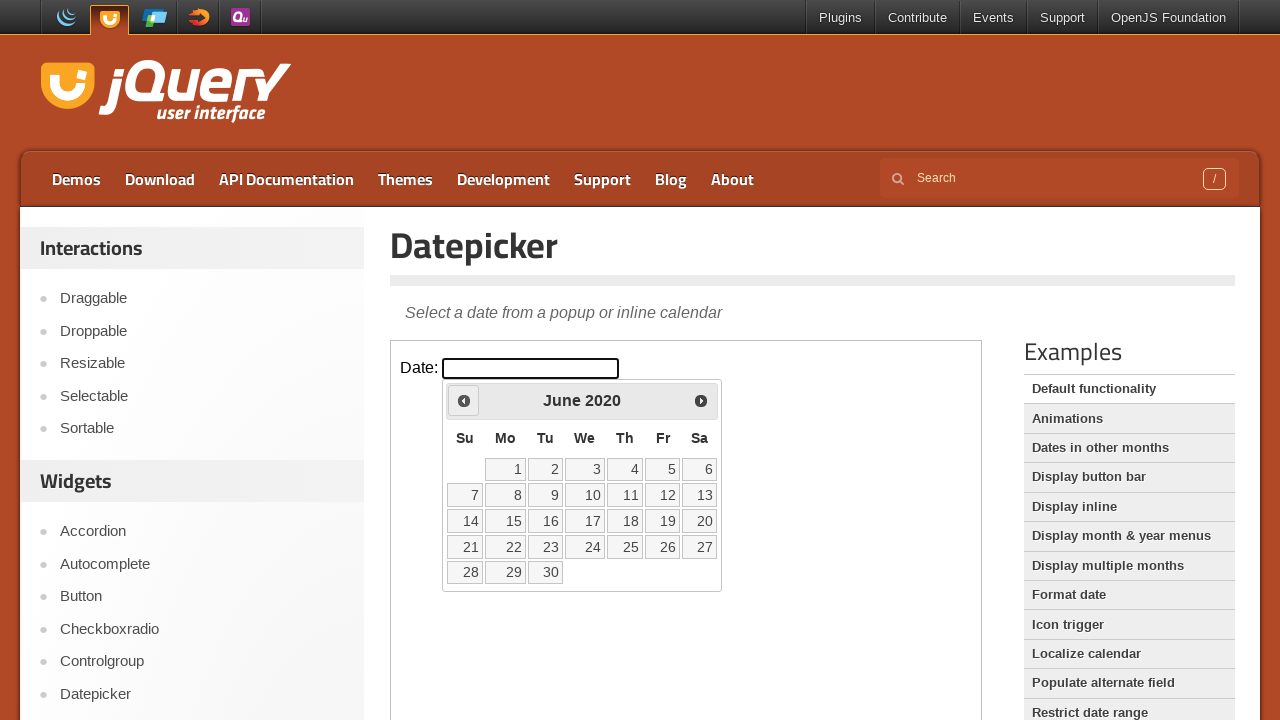

Waited 200ms for calendar to update
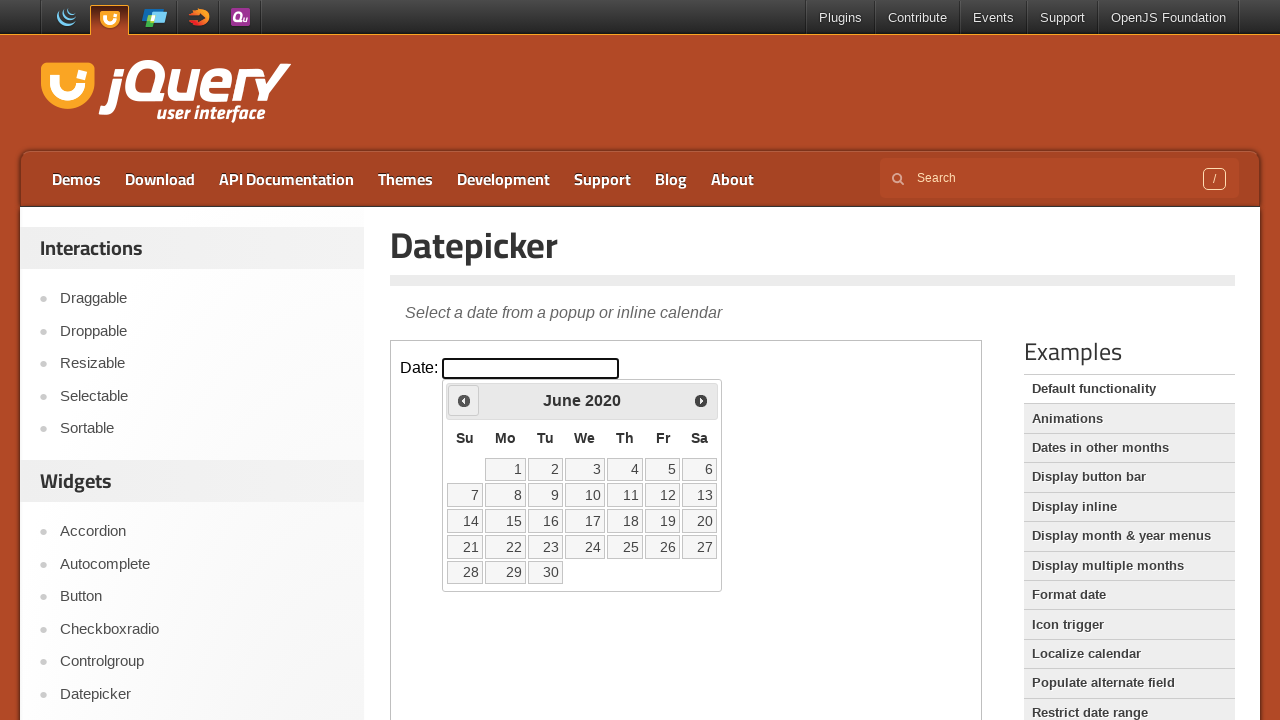

Retrieved current month: June
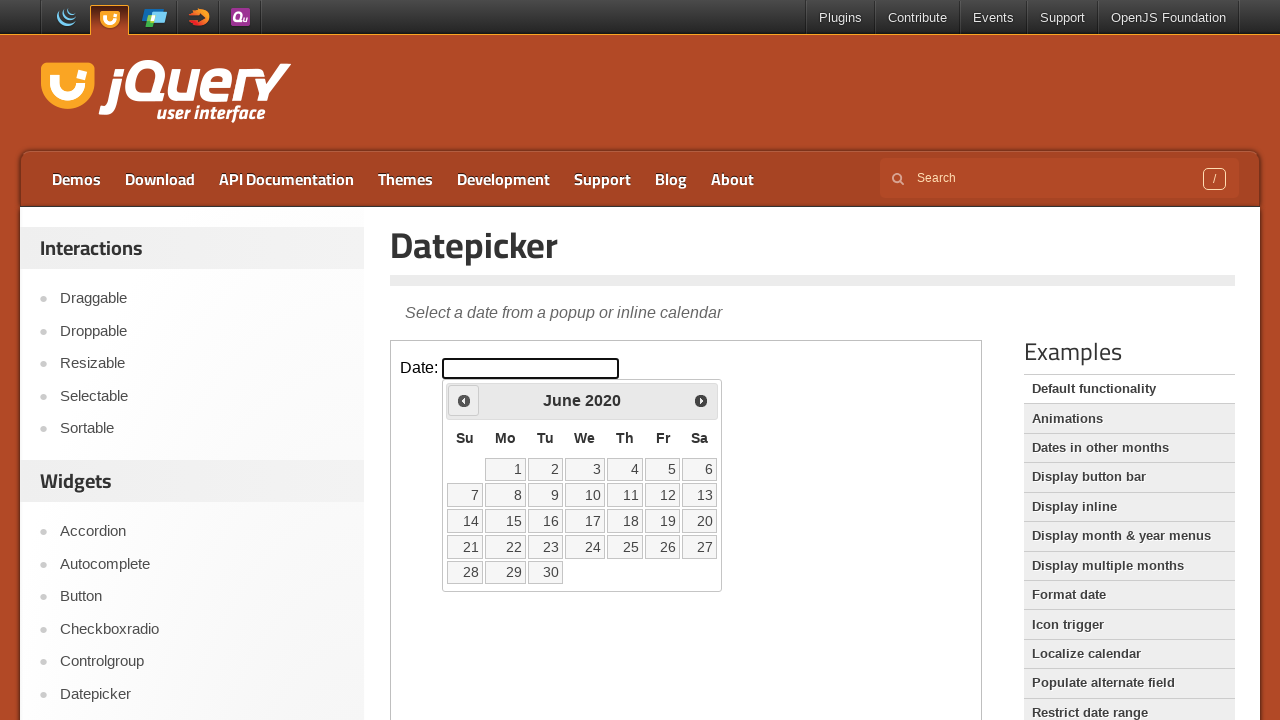

Retrieved current year: 2020
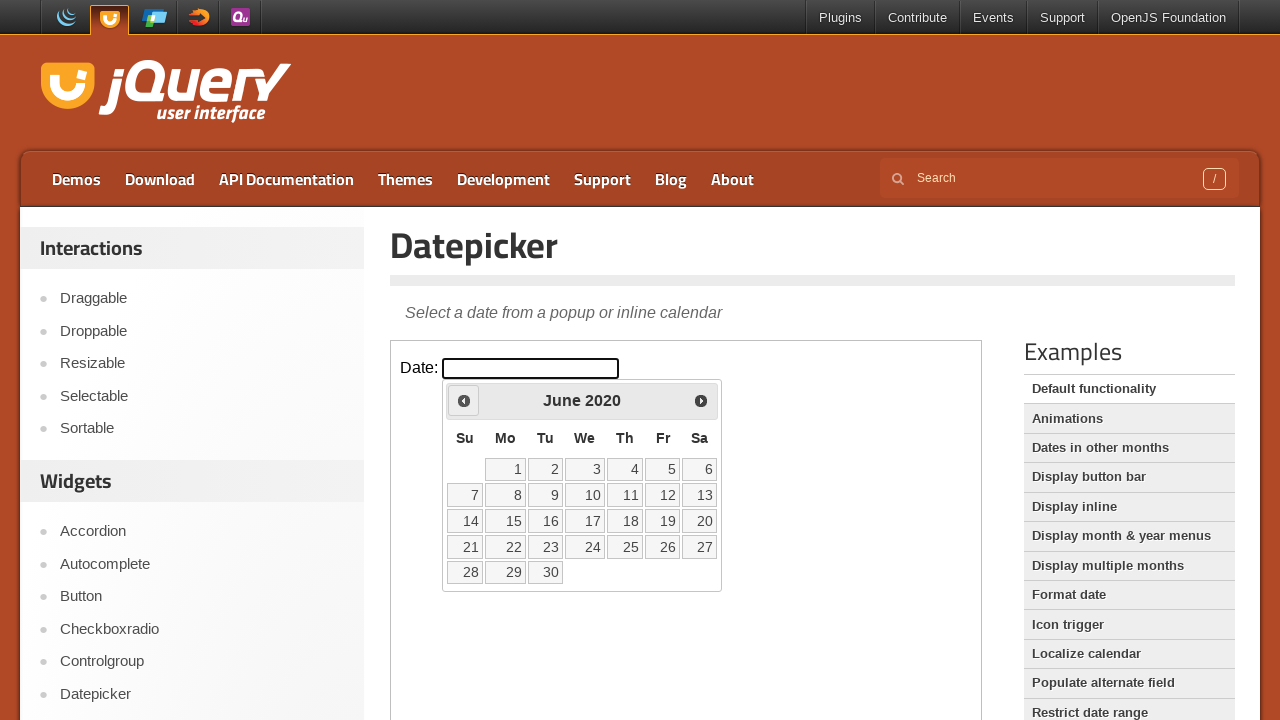

Clicked previous month arrow (currently at June 2020) at (464, 400) on iframe >> nth=0 >> internal:control=enter-frame >> span.ui-icon-circle-triangle-
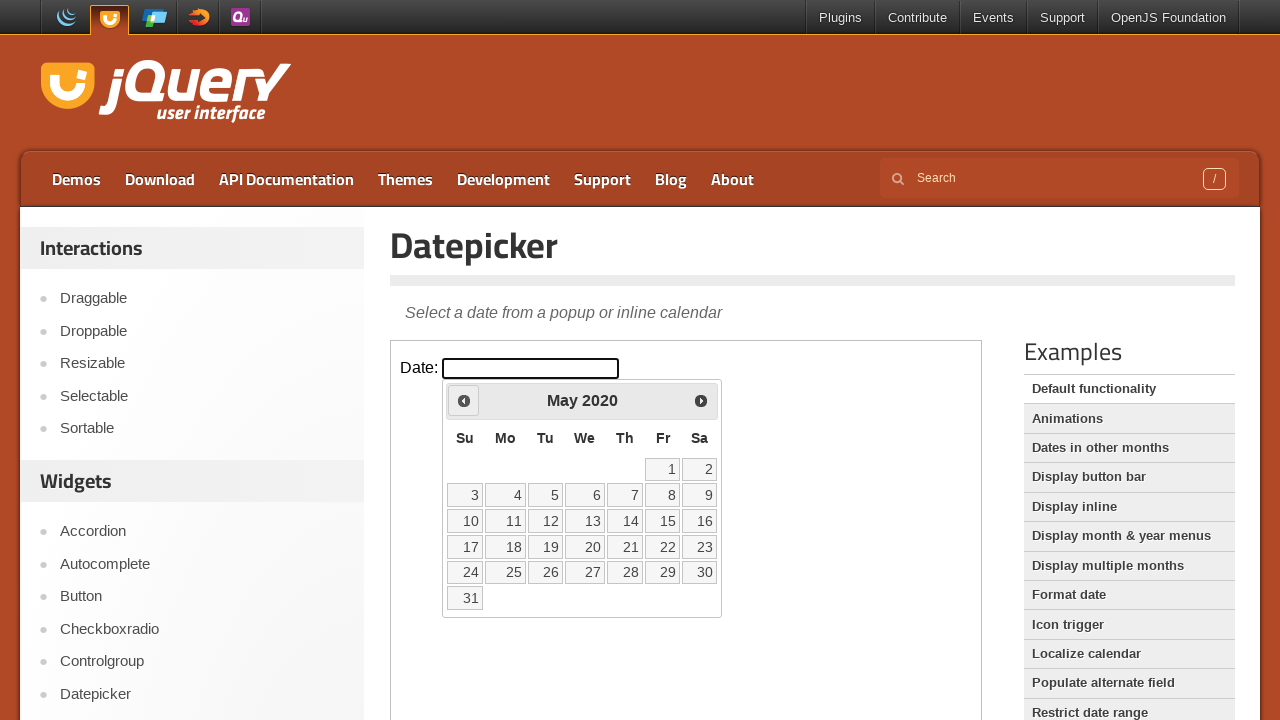

Waited 200ms for calendar to update
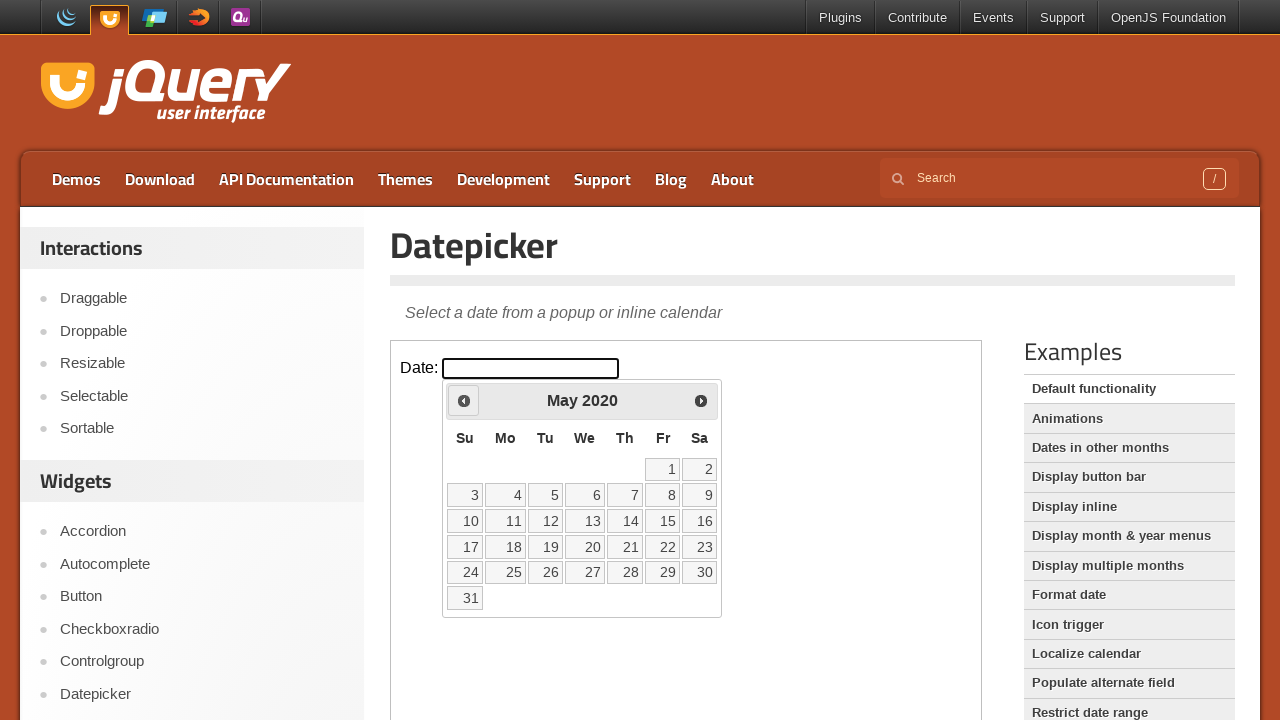

Retrieved current month: May
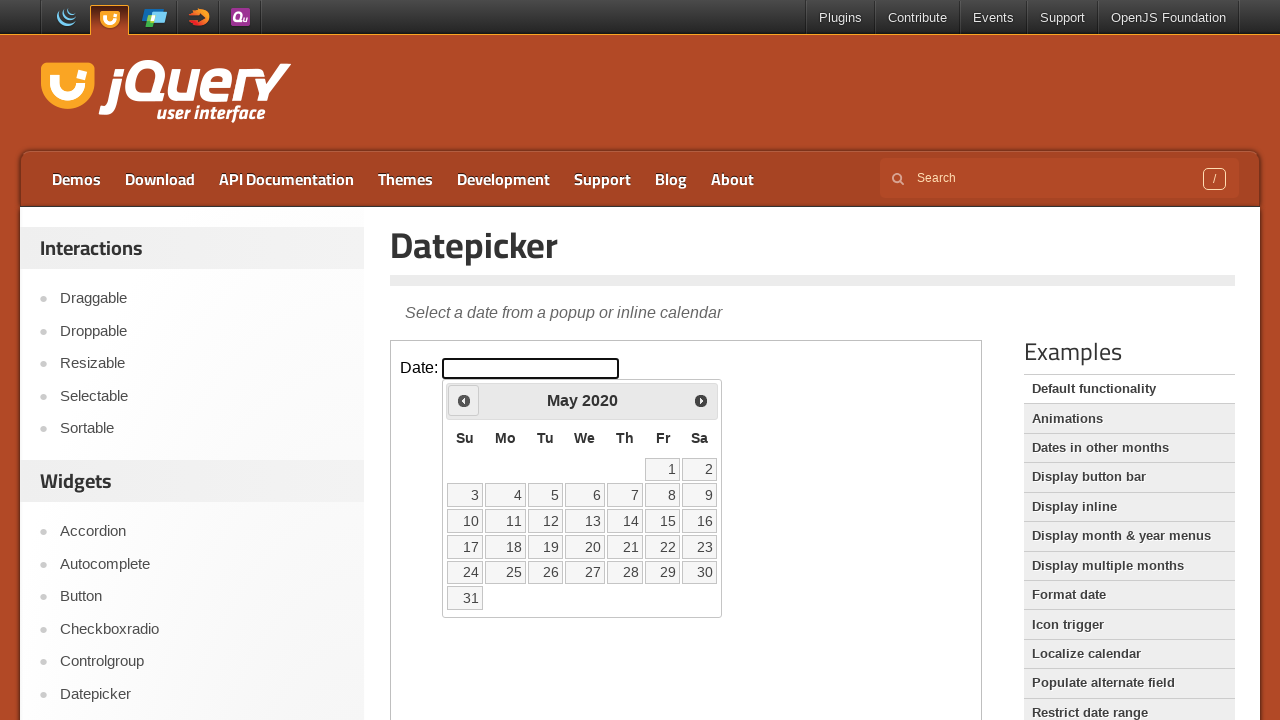

Retrieved current year: 2020
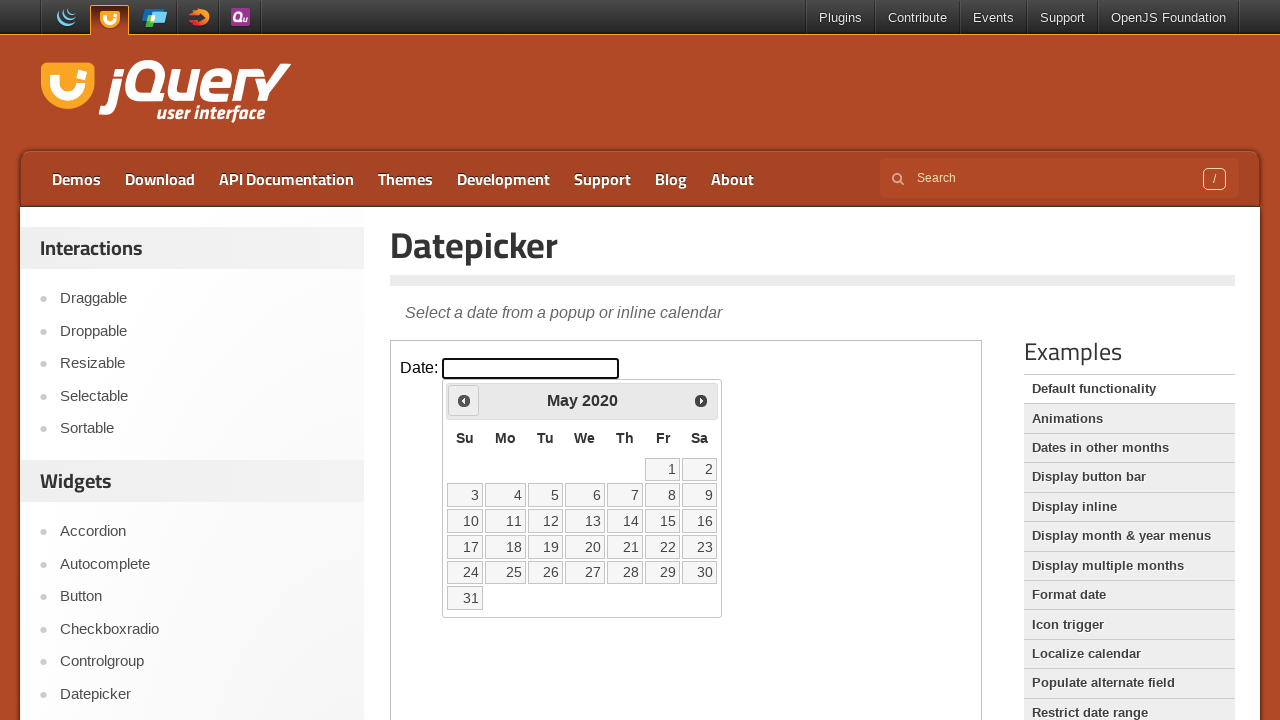

Clicked previous month arrow (currently at May 2020) at (464, 400) on iframe >> nth=0 >> internal:control=enter-frame >> span.ui-icon-circle-triangle-
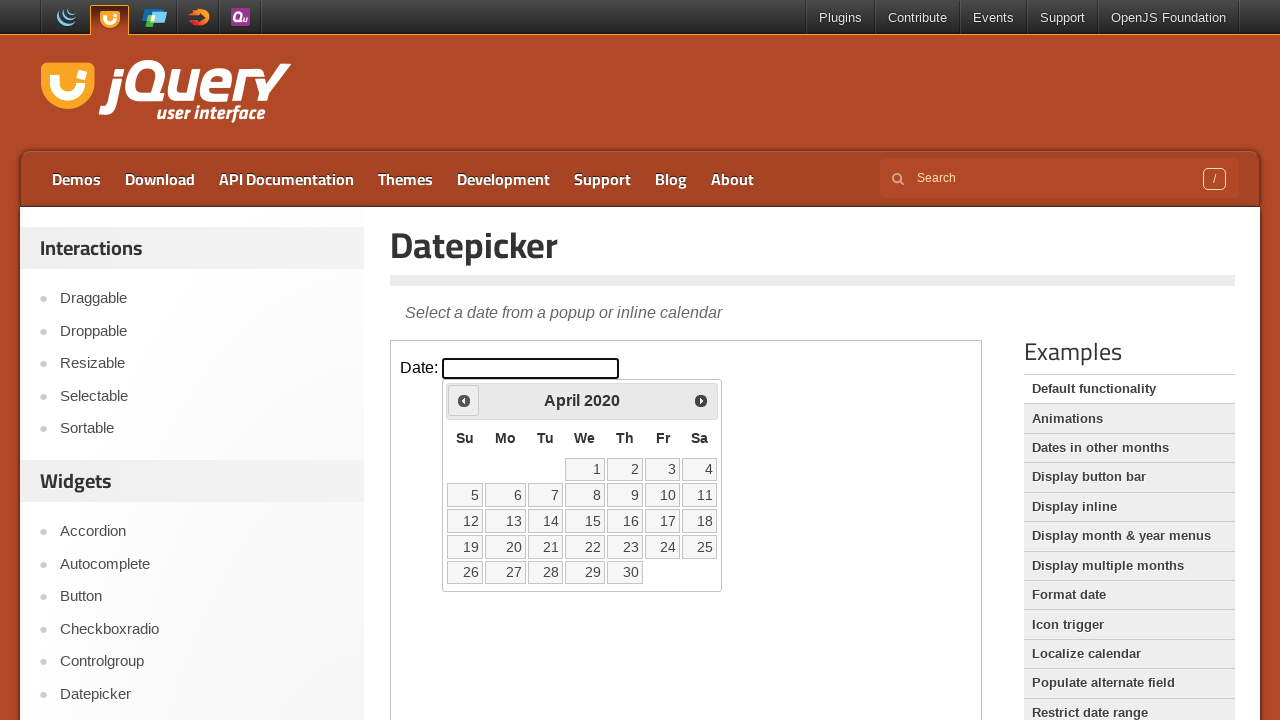

Waited 200ms for calendar to update
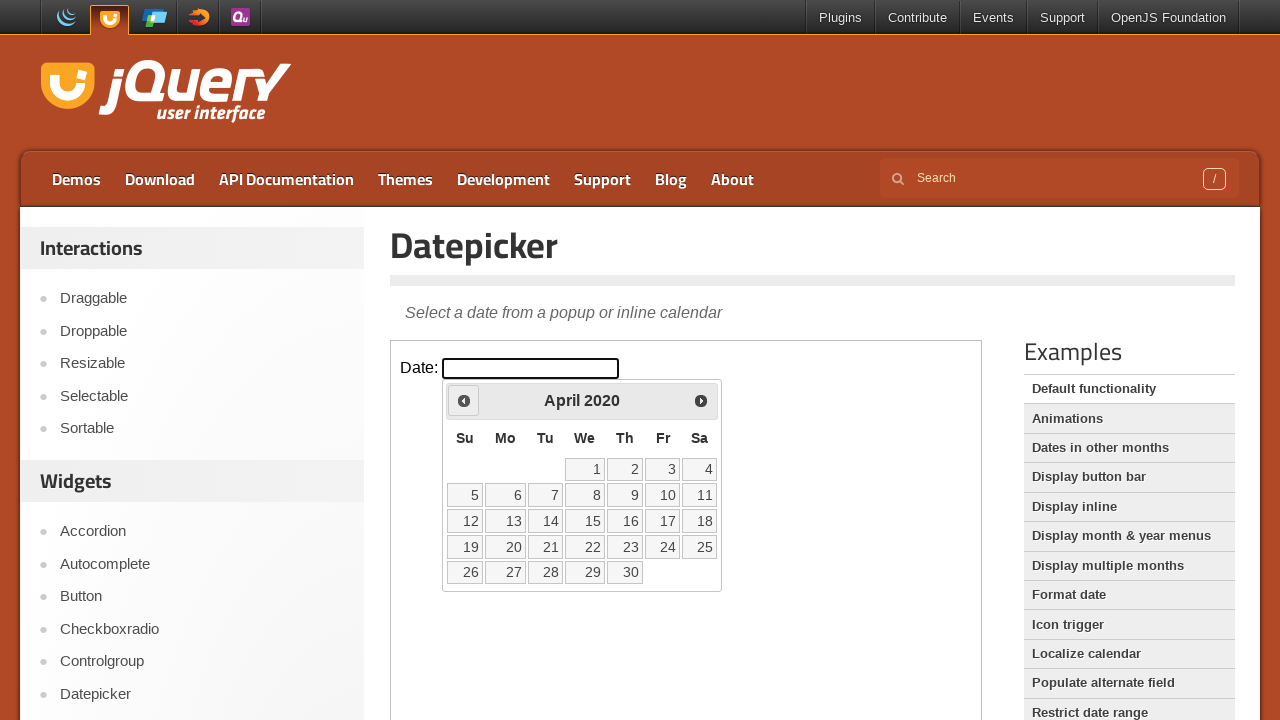

Retrieved current month: April
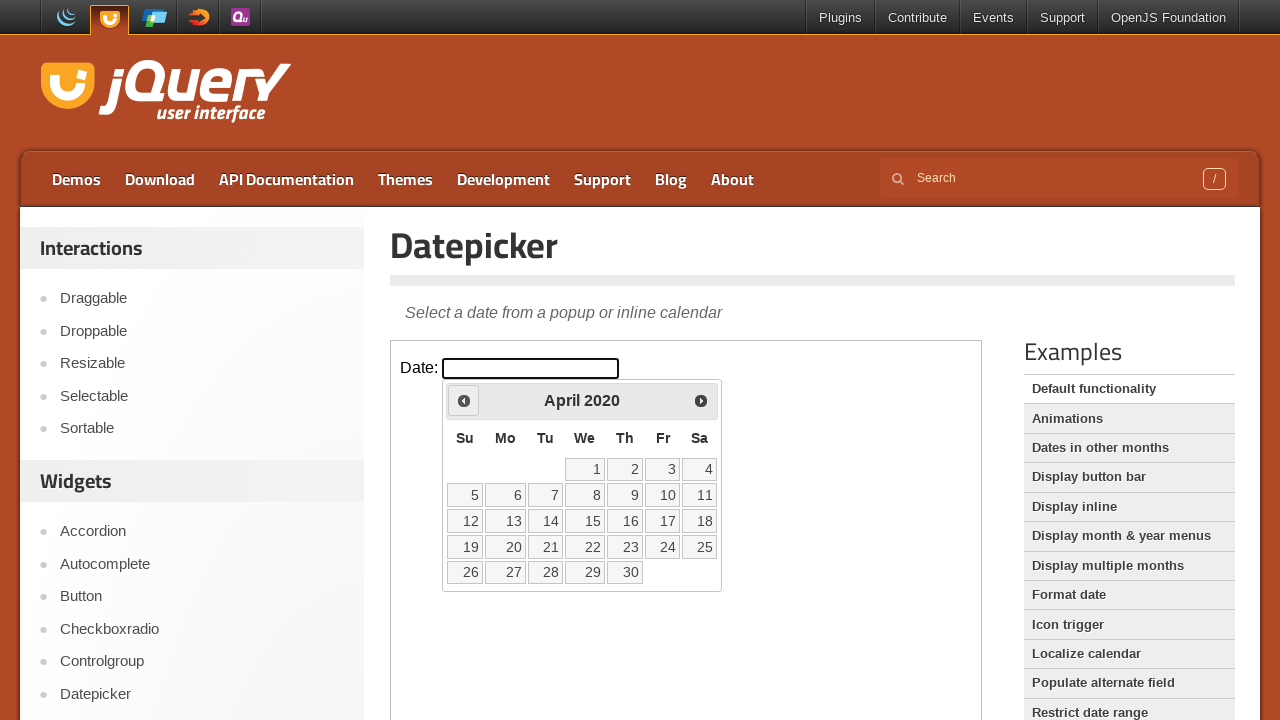

Retrieved current year: 2020
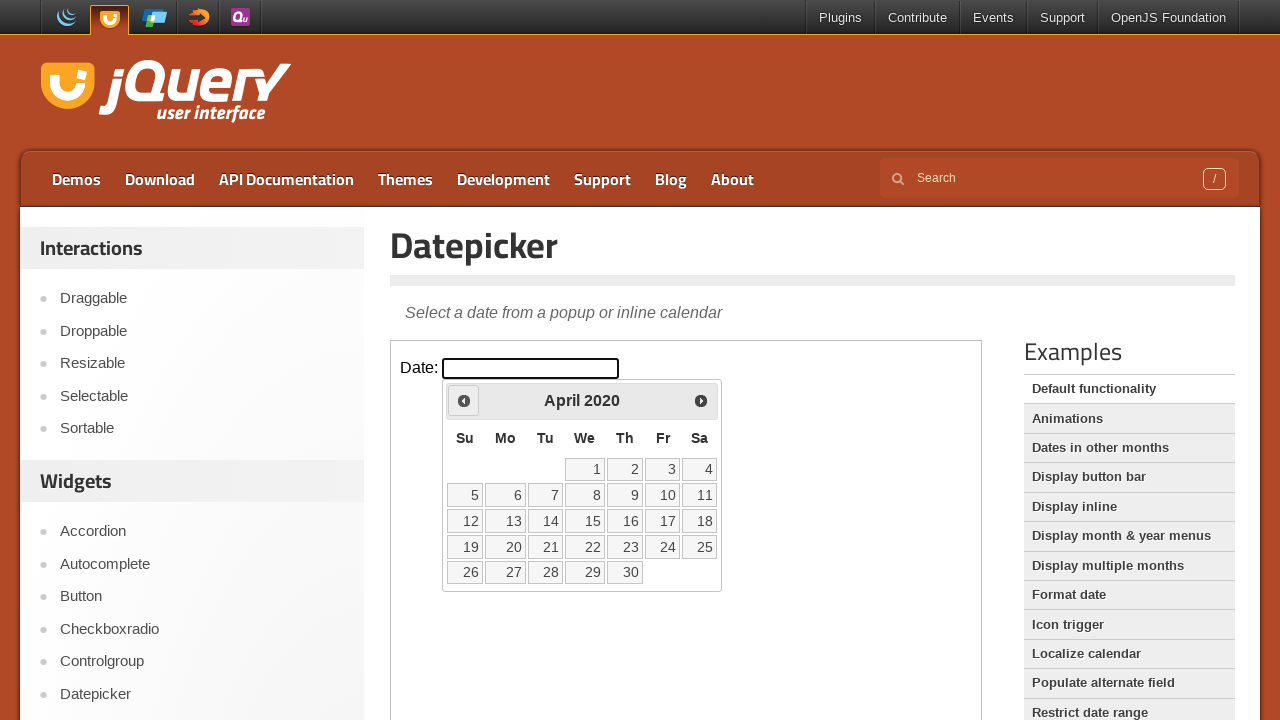

Clicked previous month arrow (currently at April 2020) at (464, 400) on iframe >> nth=0 >> internal:control=enter-frame >> span.ui-icon-circle-triangle-
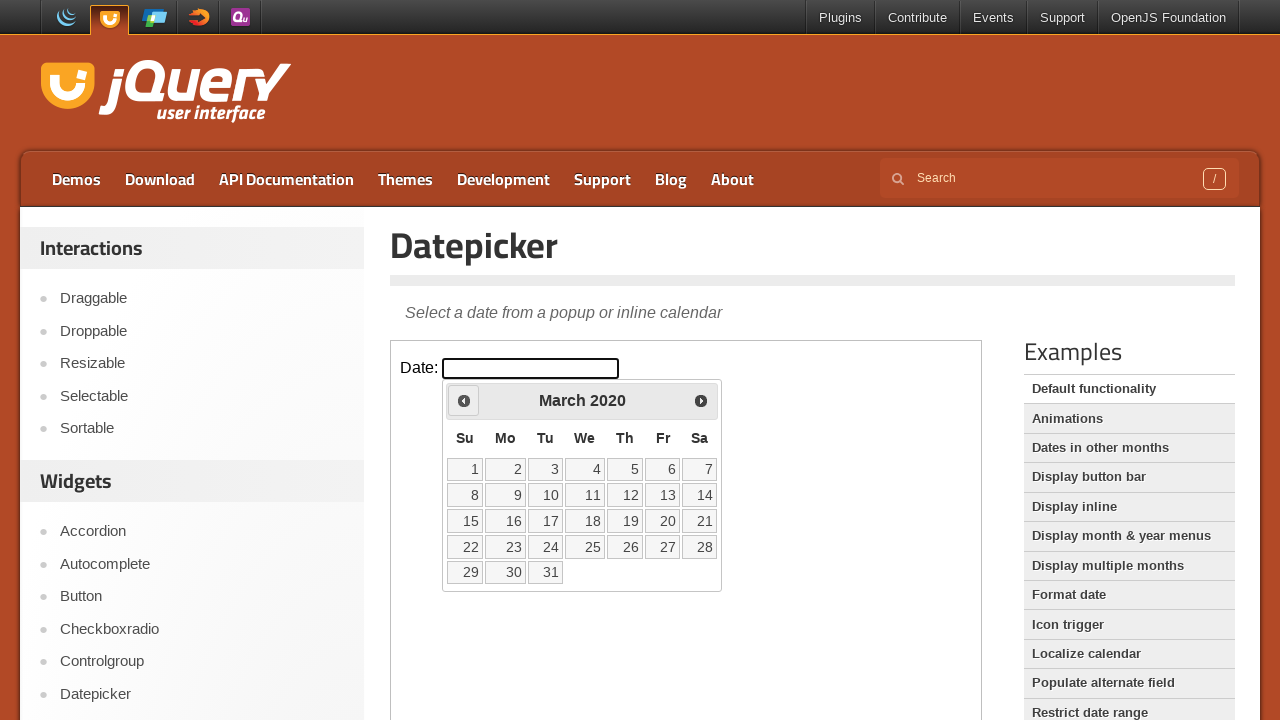

Waited 200ms for calendar to update
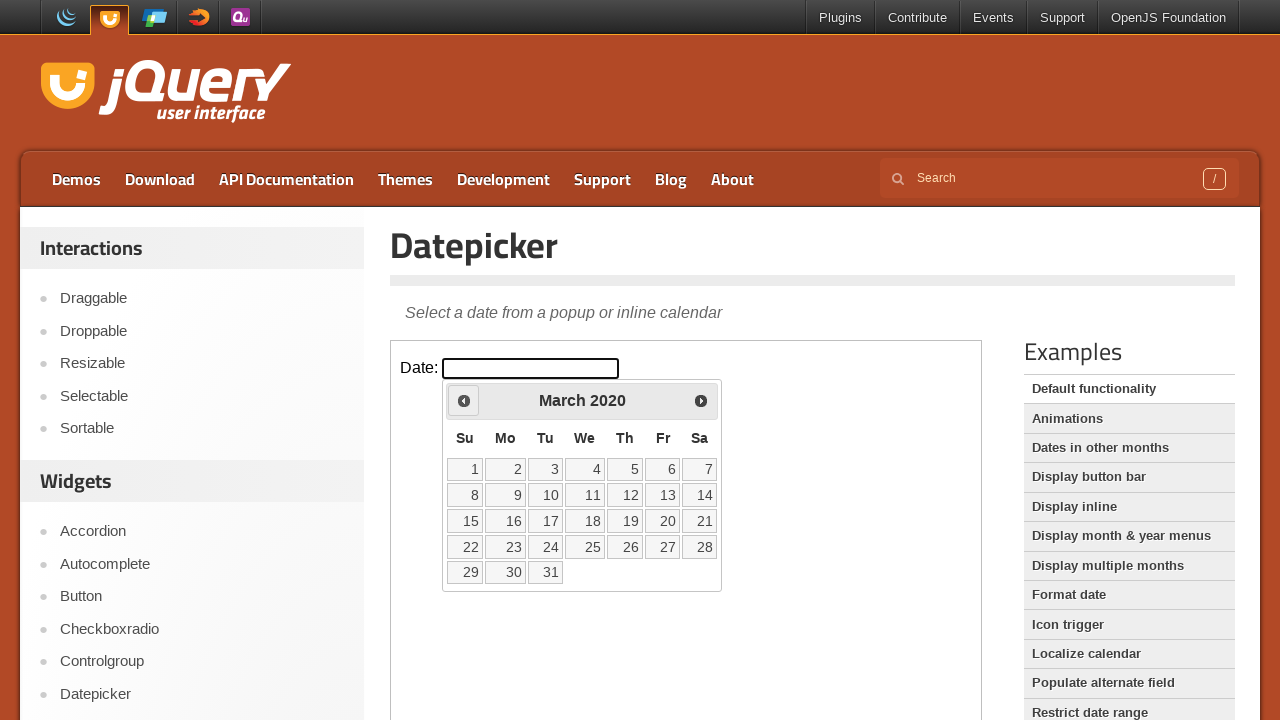

Retrieved current month: March
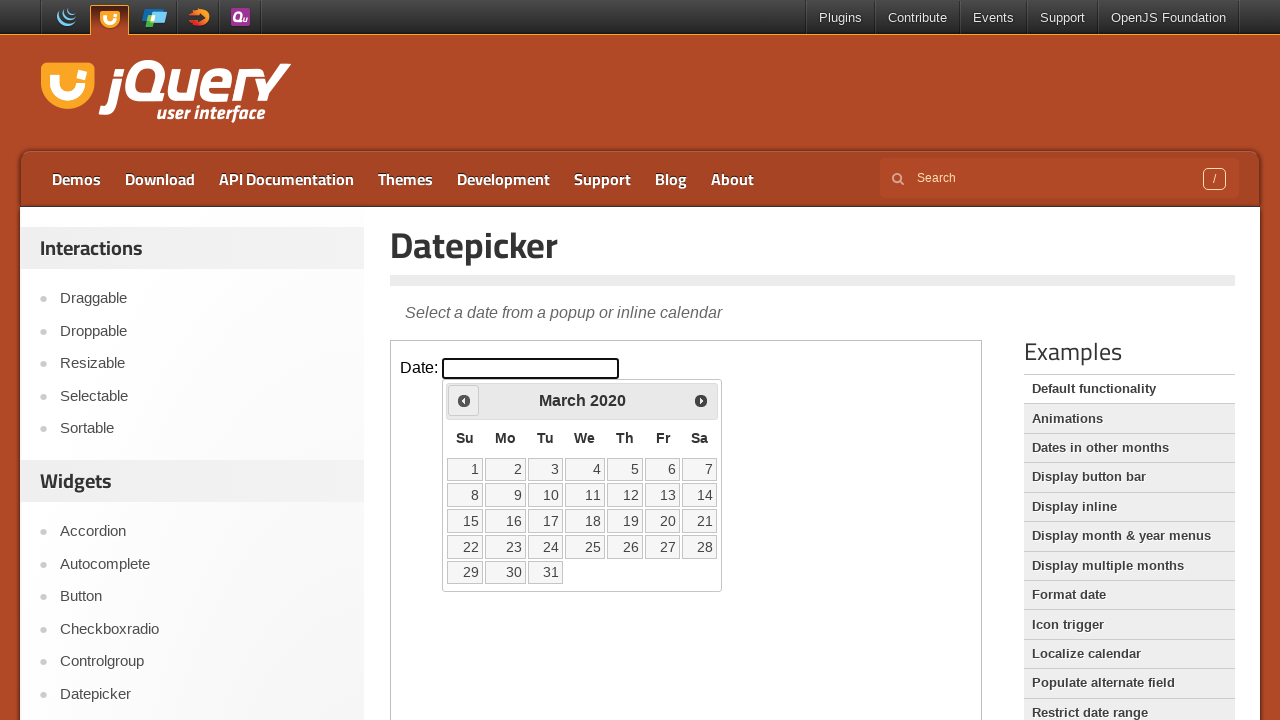

Retrieved current year: 2020
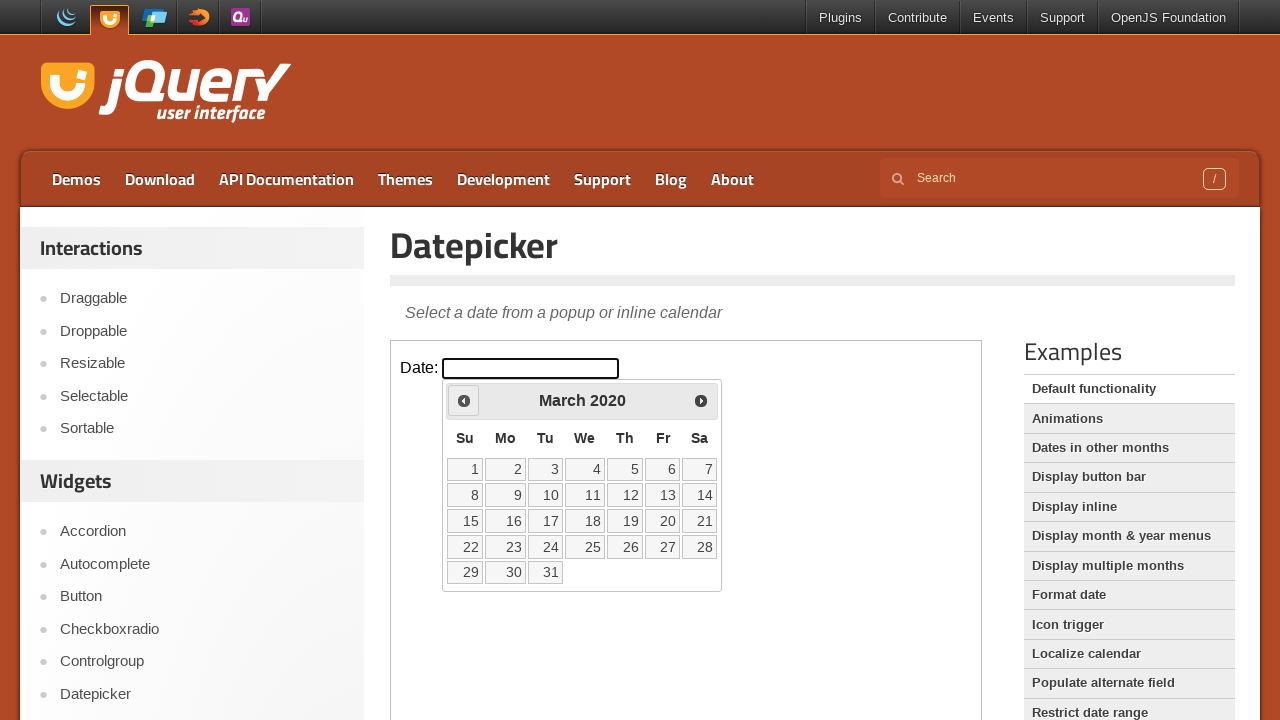

Clicked previous month arrow (currently at March 2020) at (464, 400) on iframe >> nth=0 >> internal:control=enter-frame >> span.ui-icon-circle-triangle-
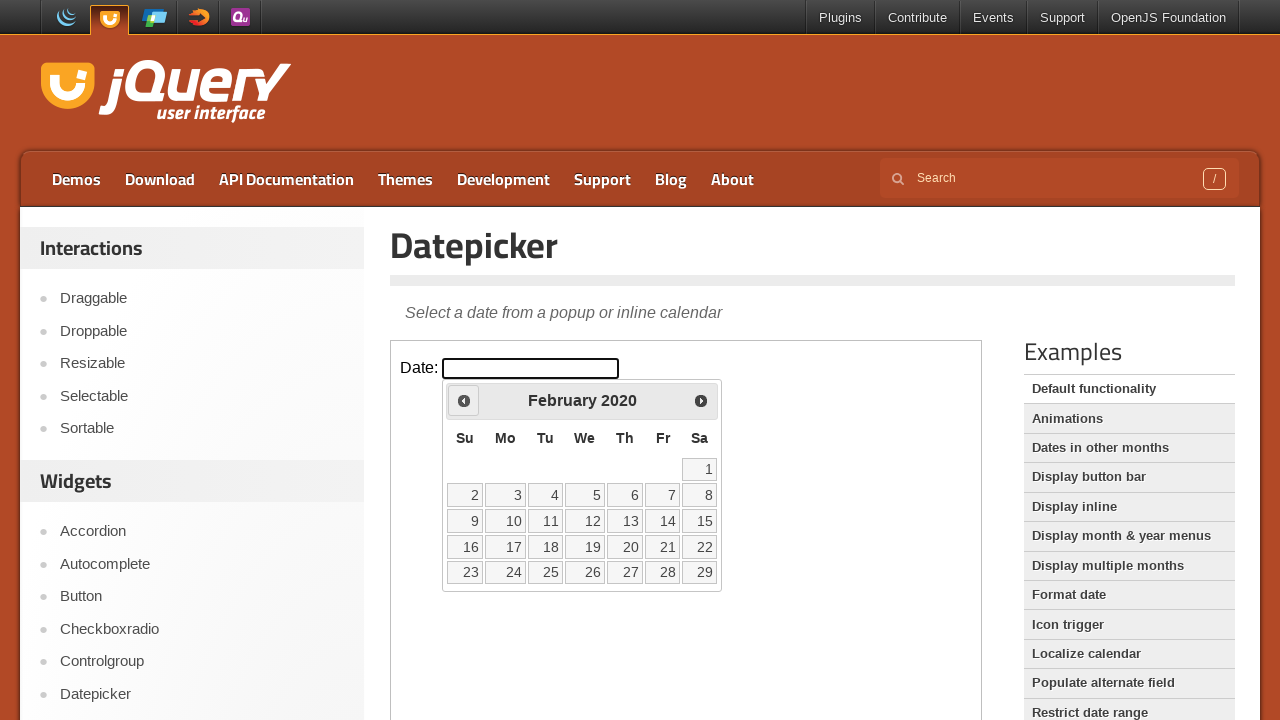

Waited 200ms for calendar to update
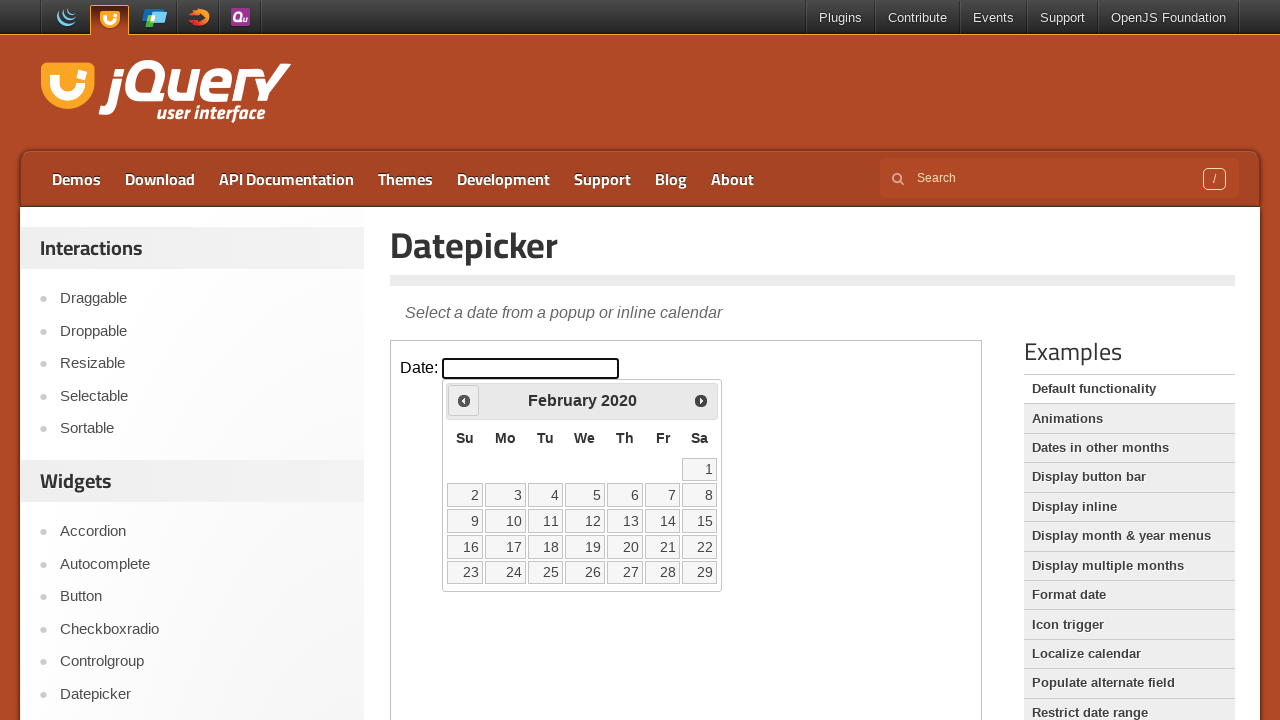

Retrieved current month: February
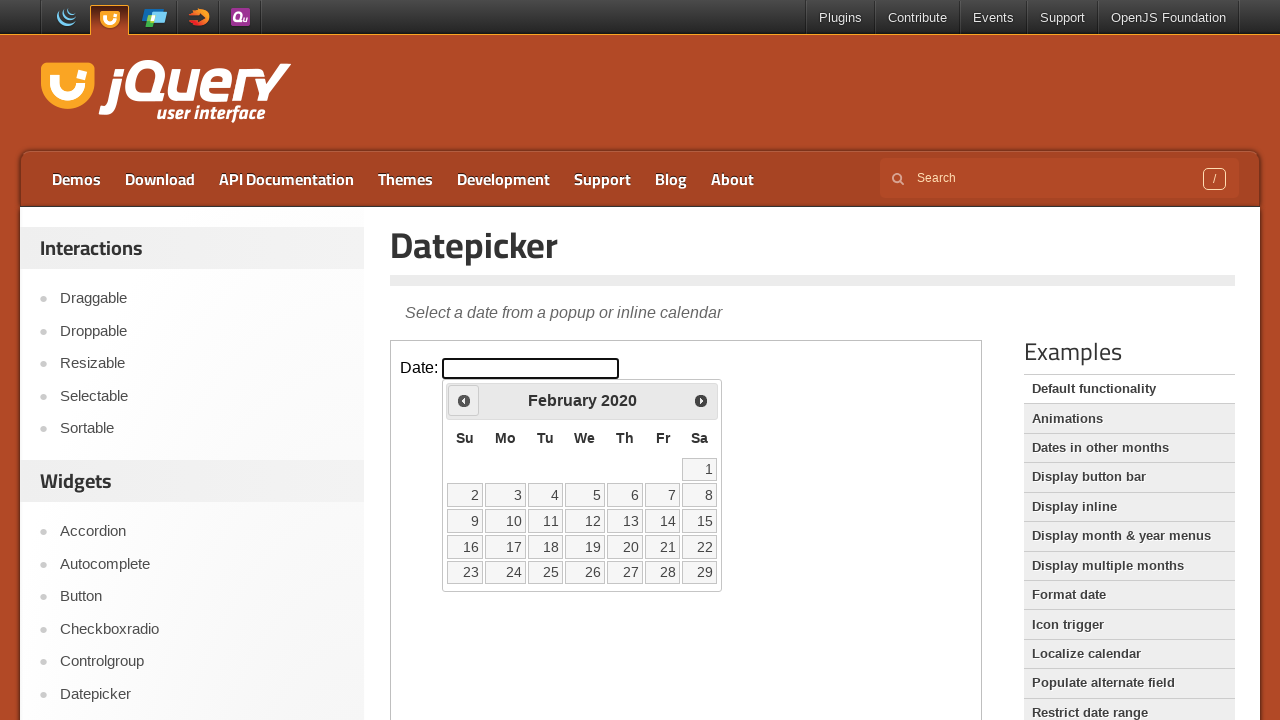

Retrieved current year: 2020
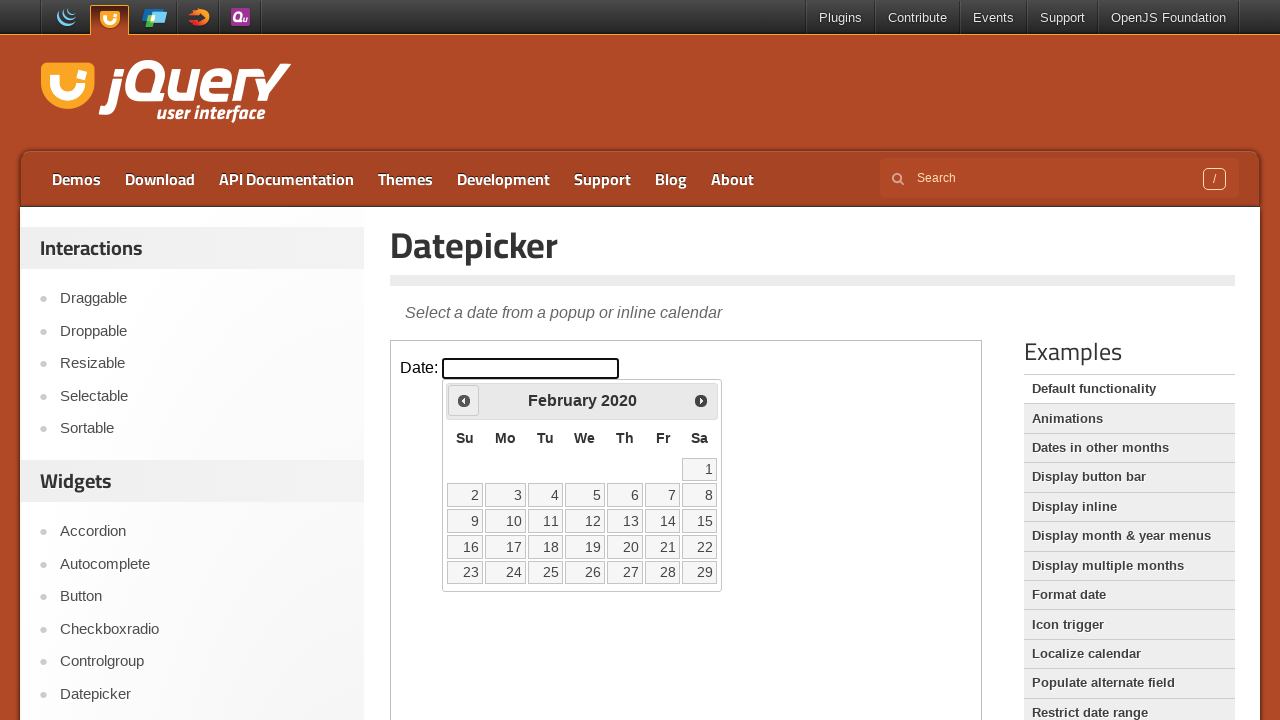

Clicked previous month arrow (currently at February 2020) at (464, 400) on iframe >> nth=0 >> internal:control=enter-frame >> span.ui-icon-circle-triangle-
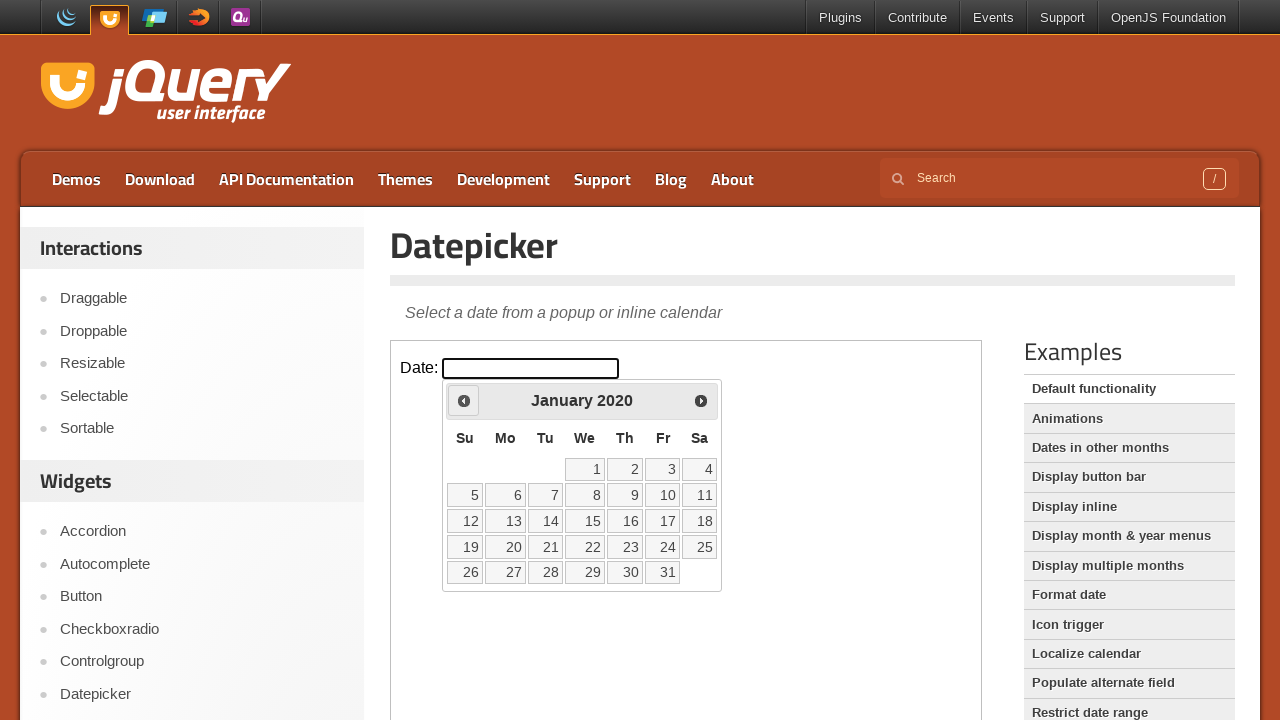

Waited 200ms for calendar to update
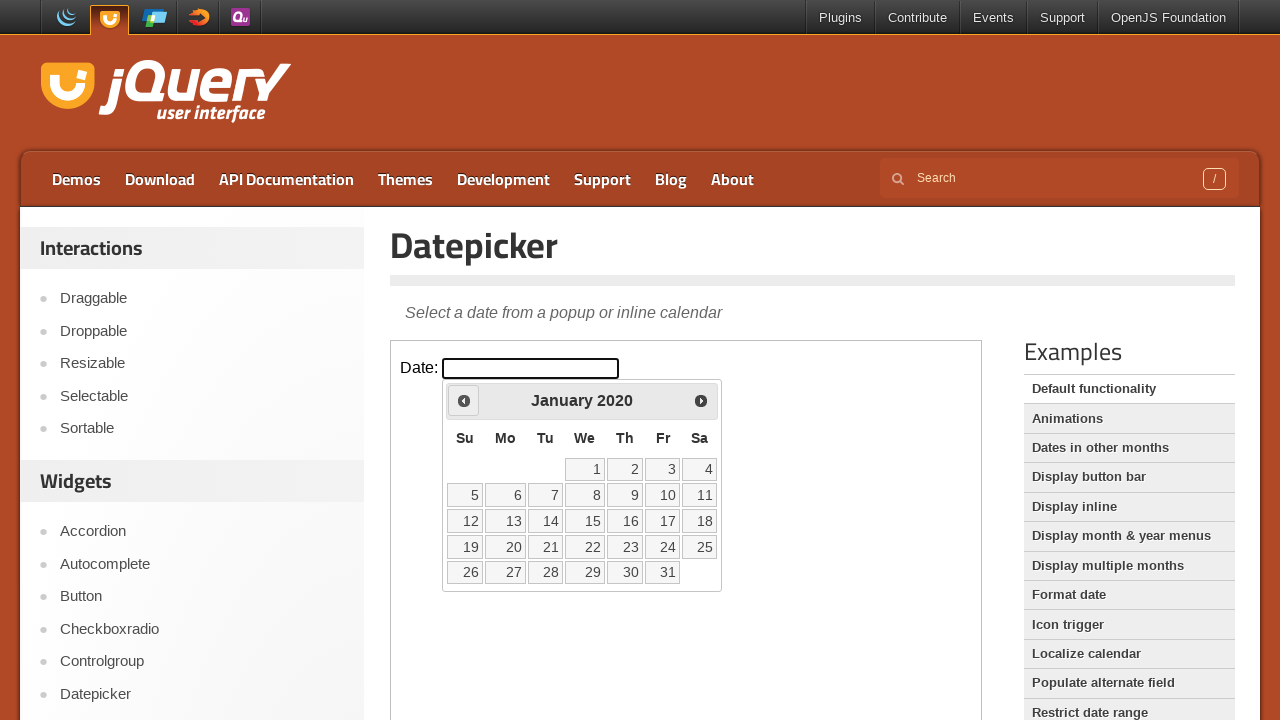

Retrieved current month: January
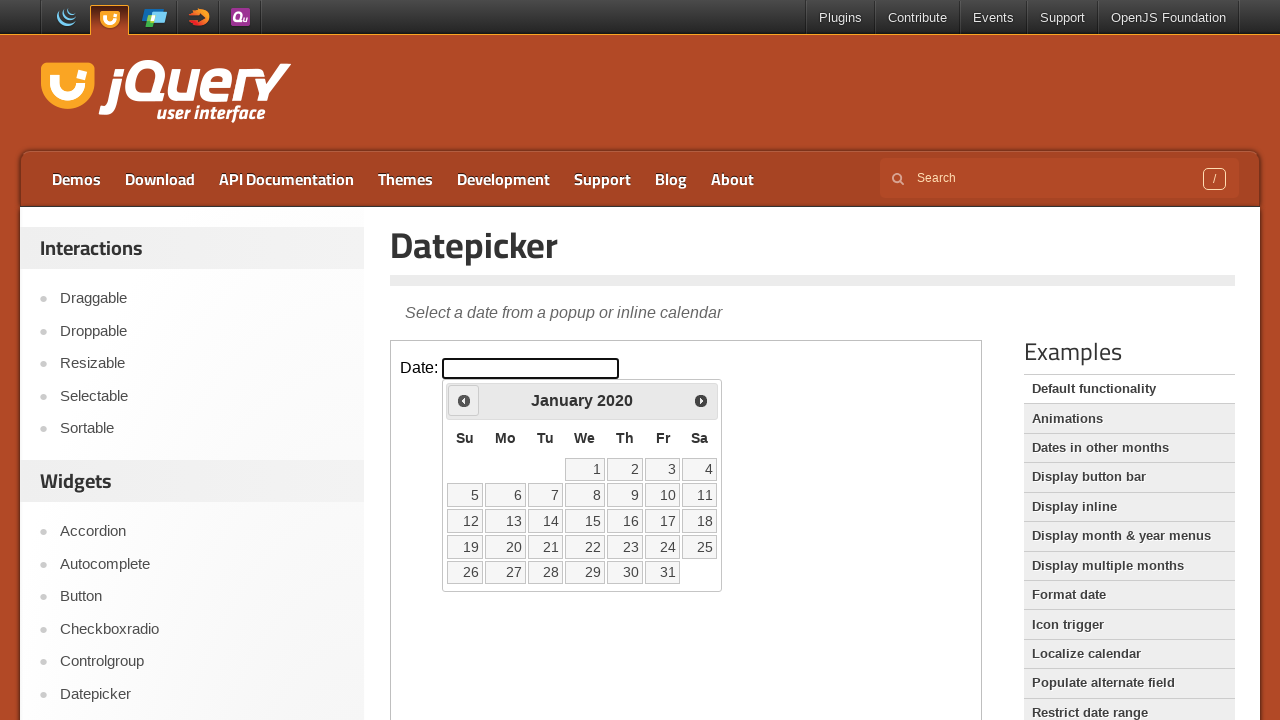

Retrieved current year: 2020
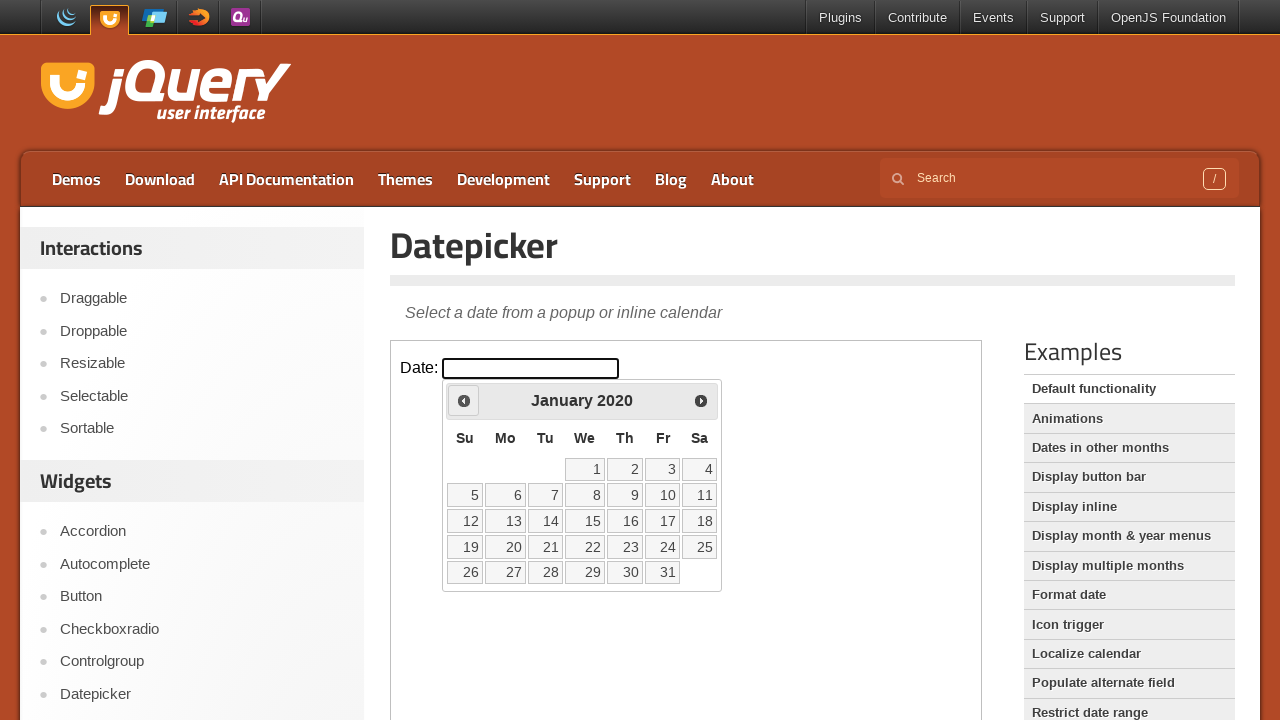

Clicked previous month arrow (currently at January 2020) at (464, 400) on iframe >> nth=0 >> internal:control=enter-frame >> span.ui-icon-circle-triangle-
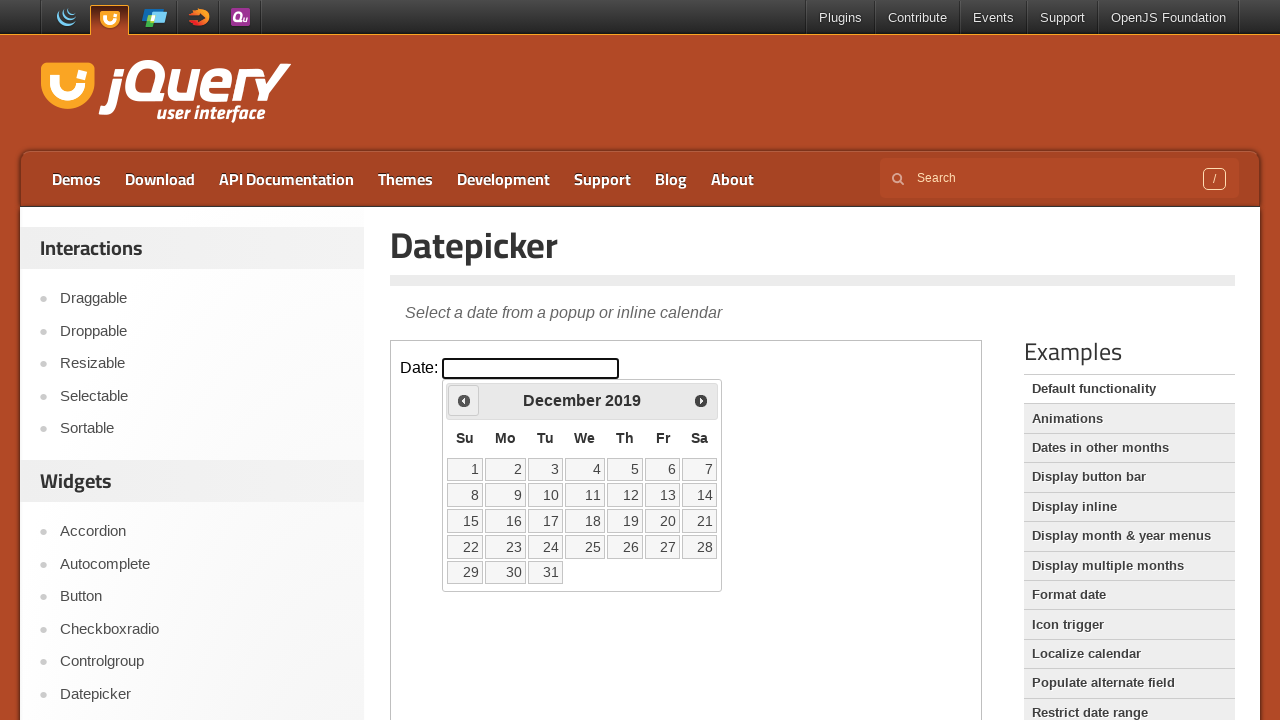

Waited 200ms for calendar to update
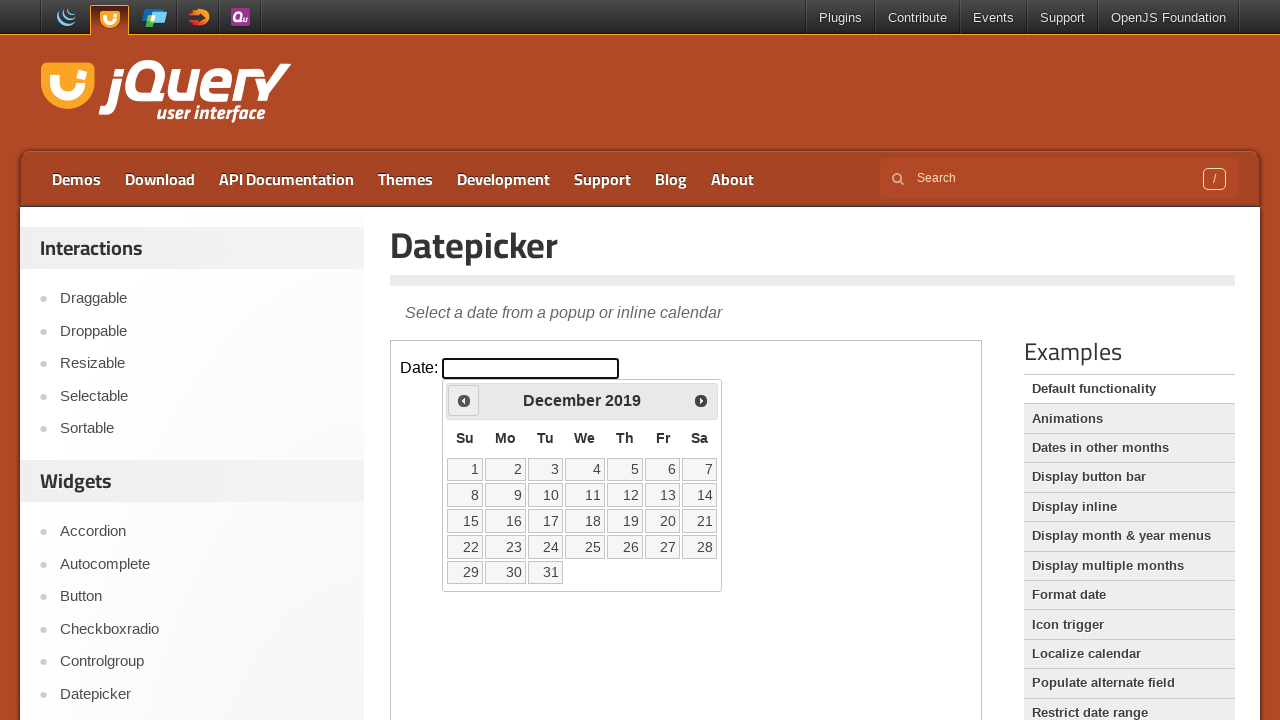

Retrieved current month: December
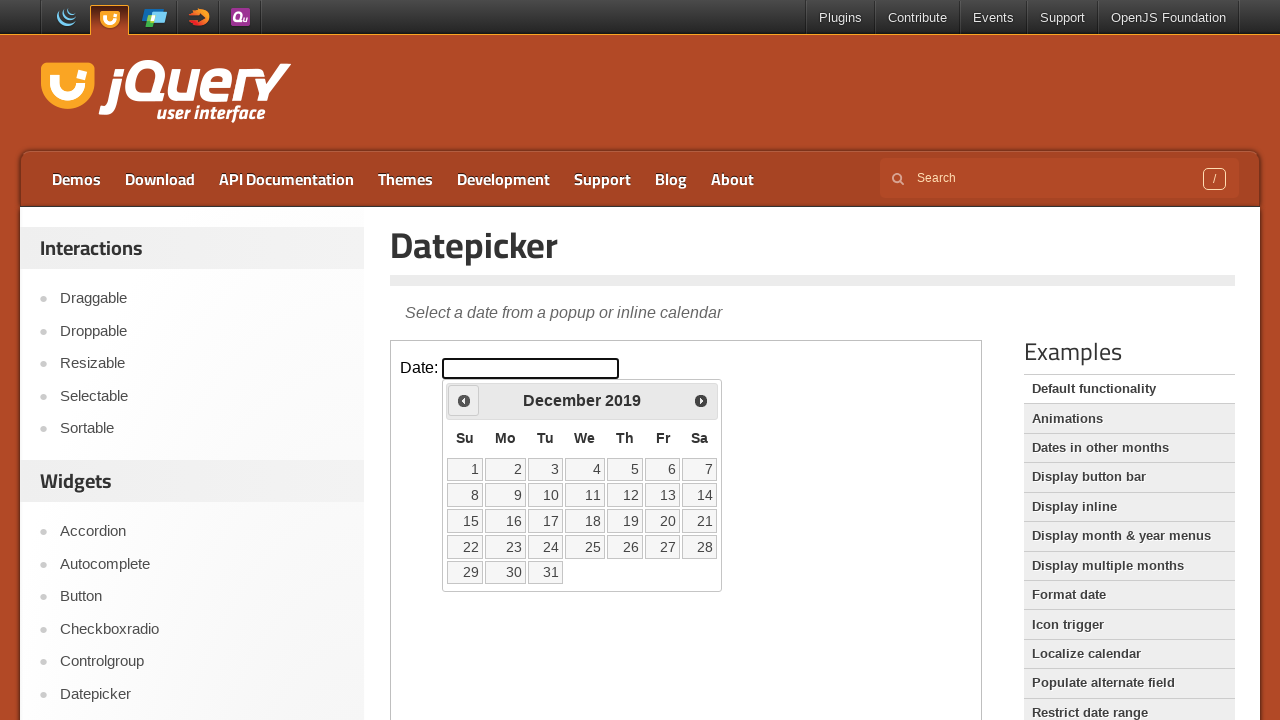

Retrieved current year: 2019
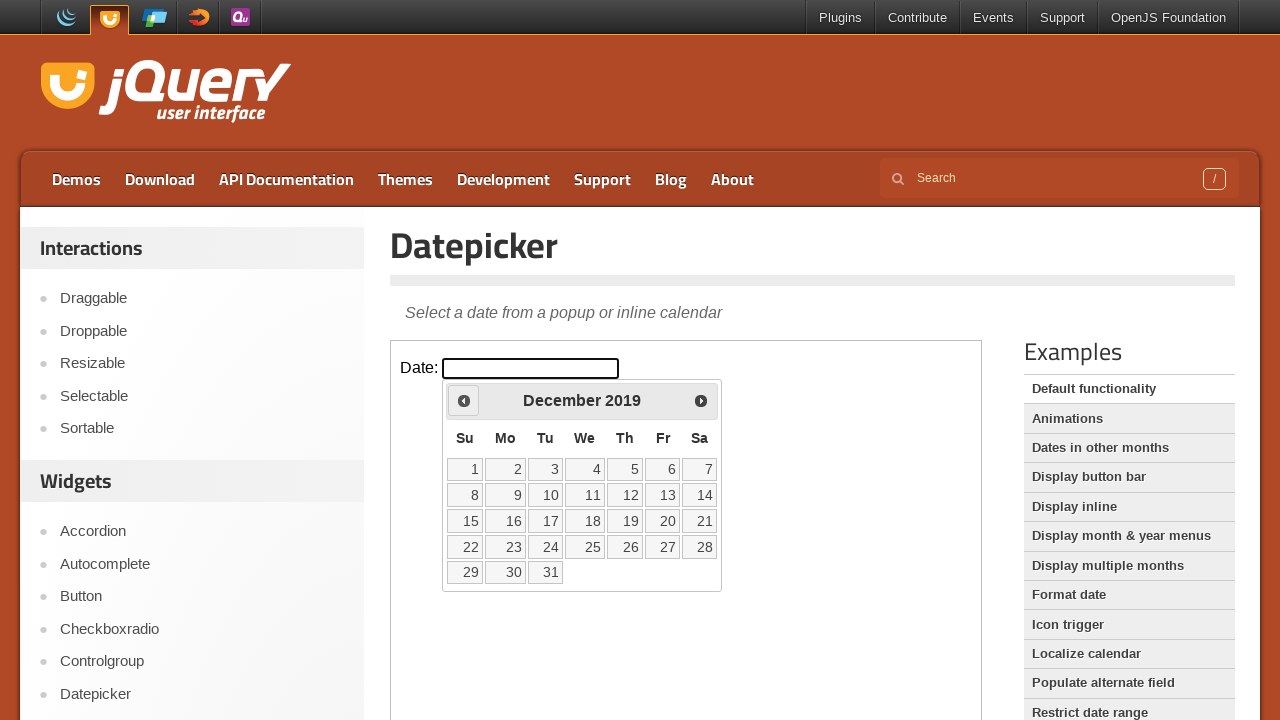

Clicked previous month arrow (currently at December 2019) at (464, 400) on iframe >> nth=0 >> internal:control=enter-frame >> span.ui-icon-circle-triangle-
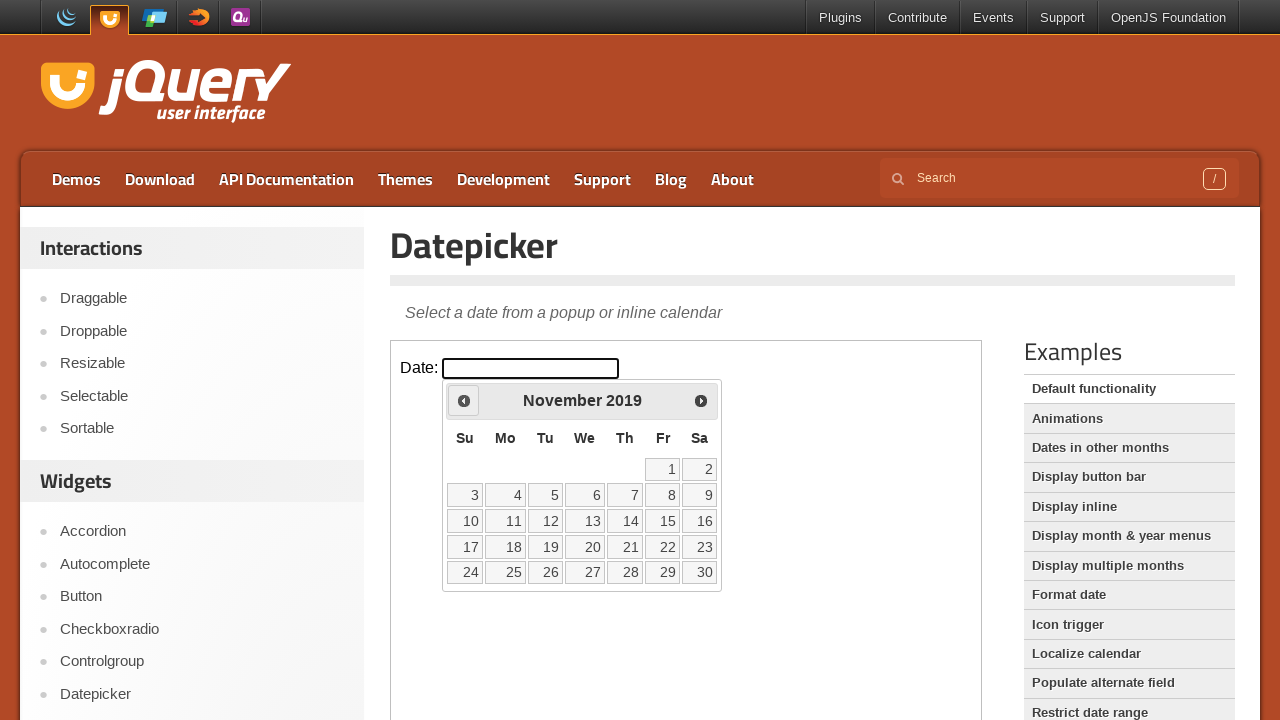

Waited 200ms for calendar to update
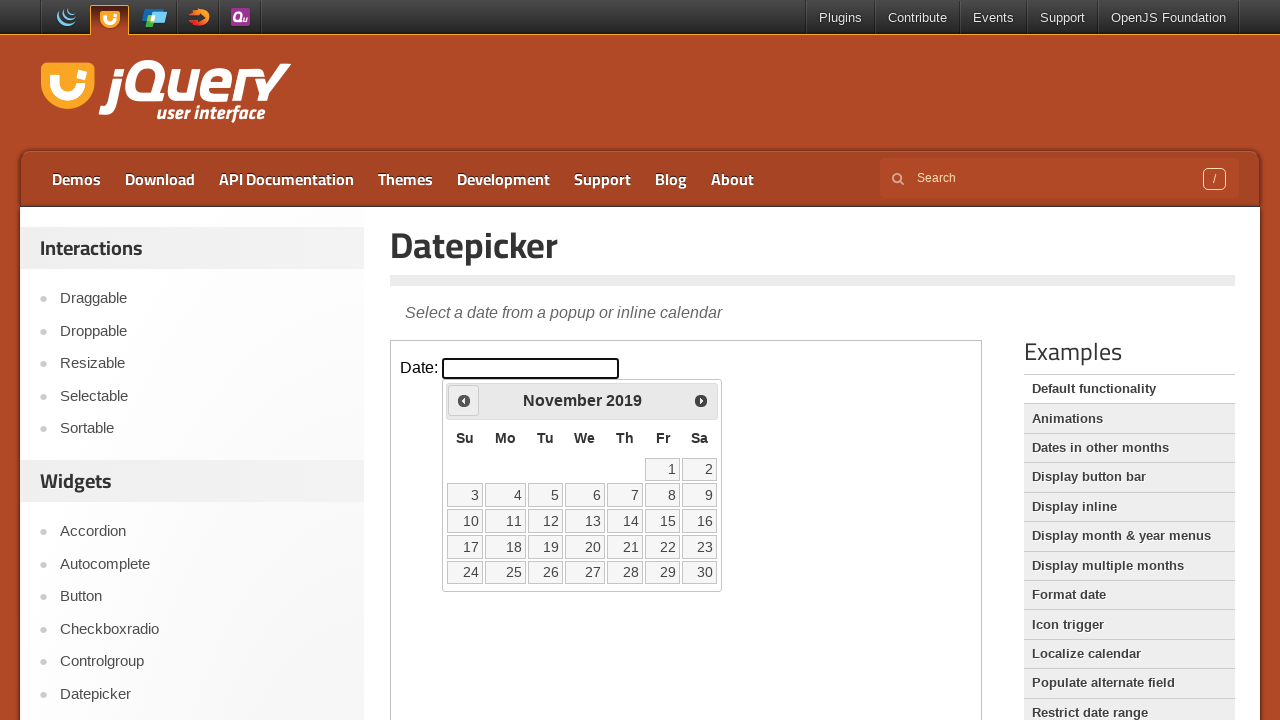

Retrieved current month: November
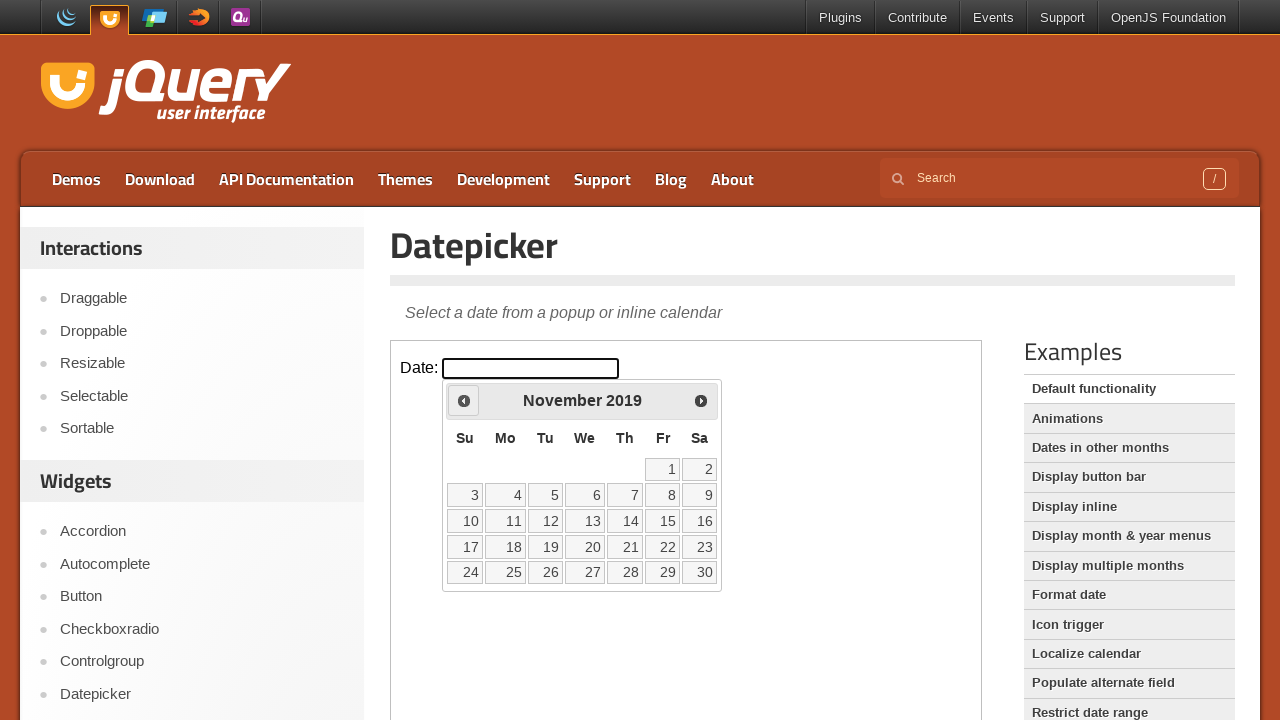

Retrieved current year: 2019
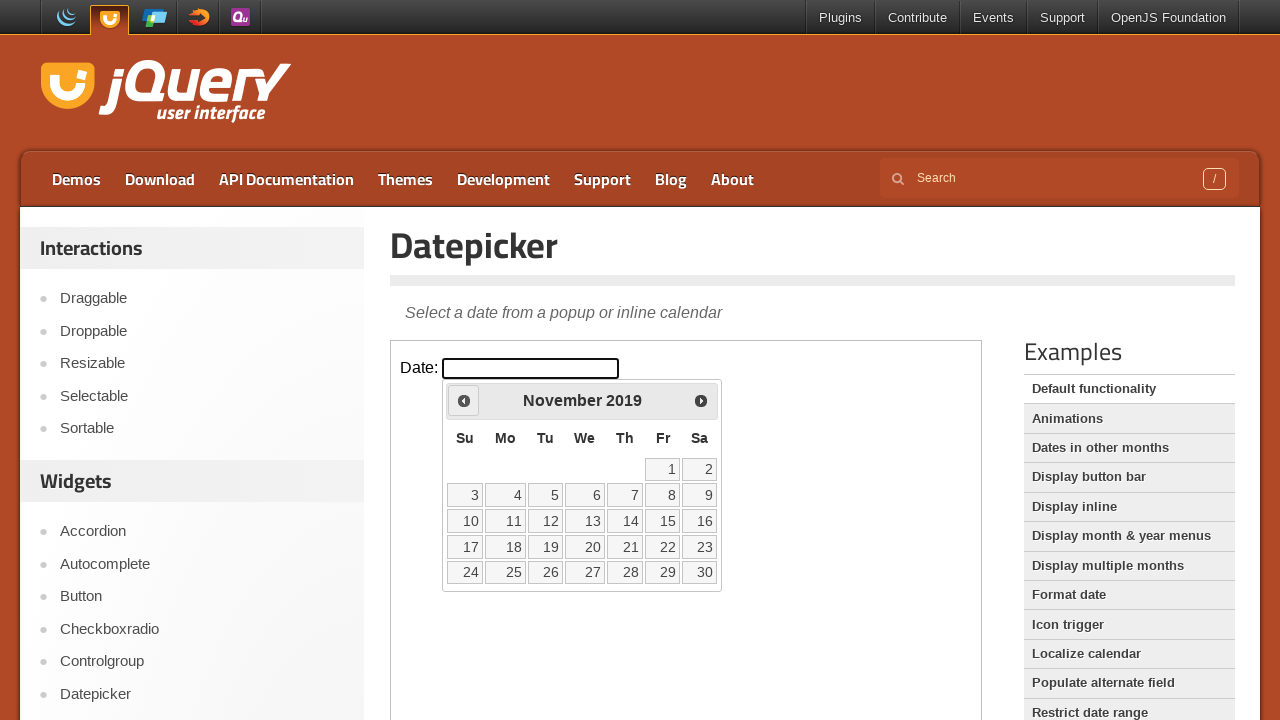

Clicked previous month arrow (currently at November 2019) at (464, 400) on iframe >> nth=0 >> internal:control=enter-frame >> span.ui-icon-circle-triangle-
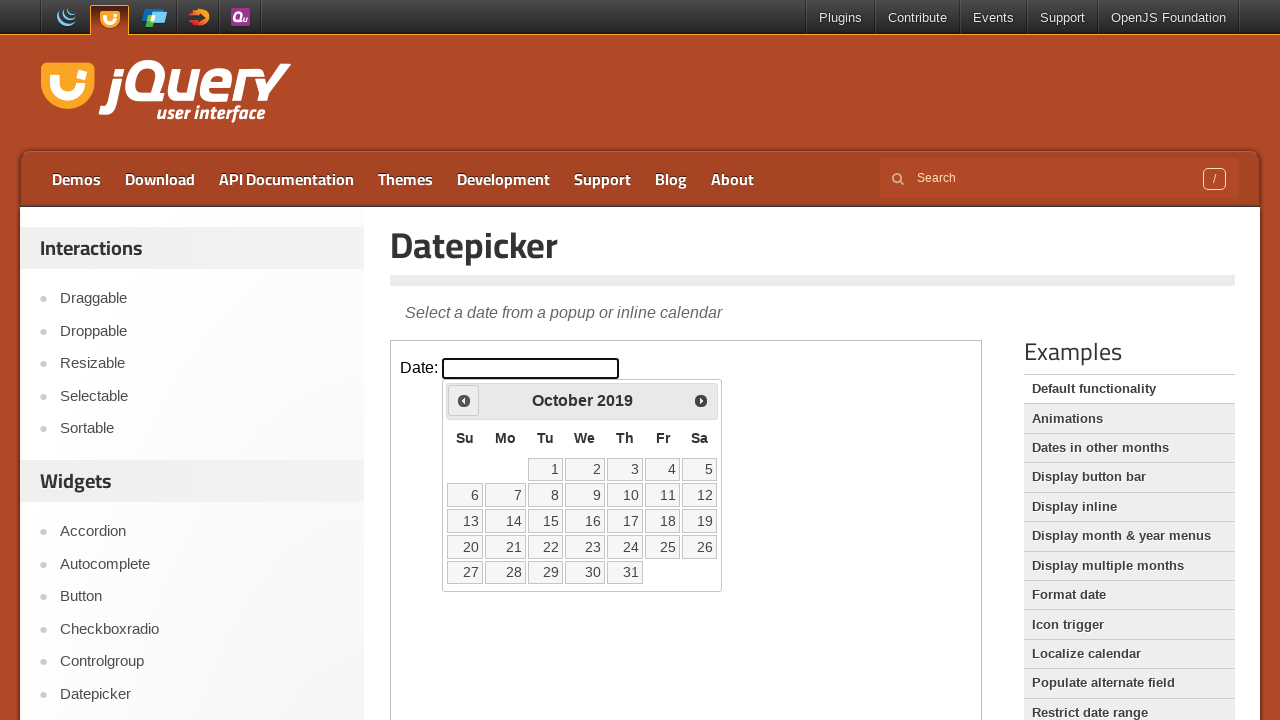

Waited 200ms for calendar to update
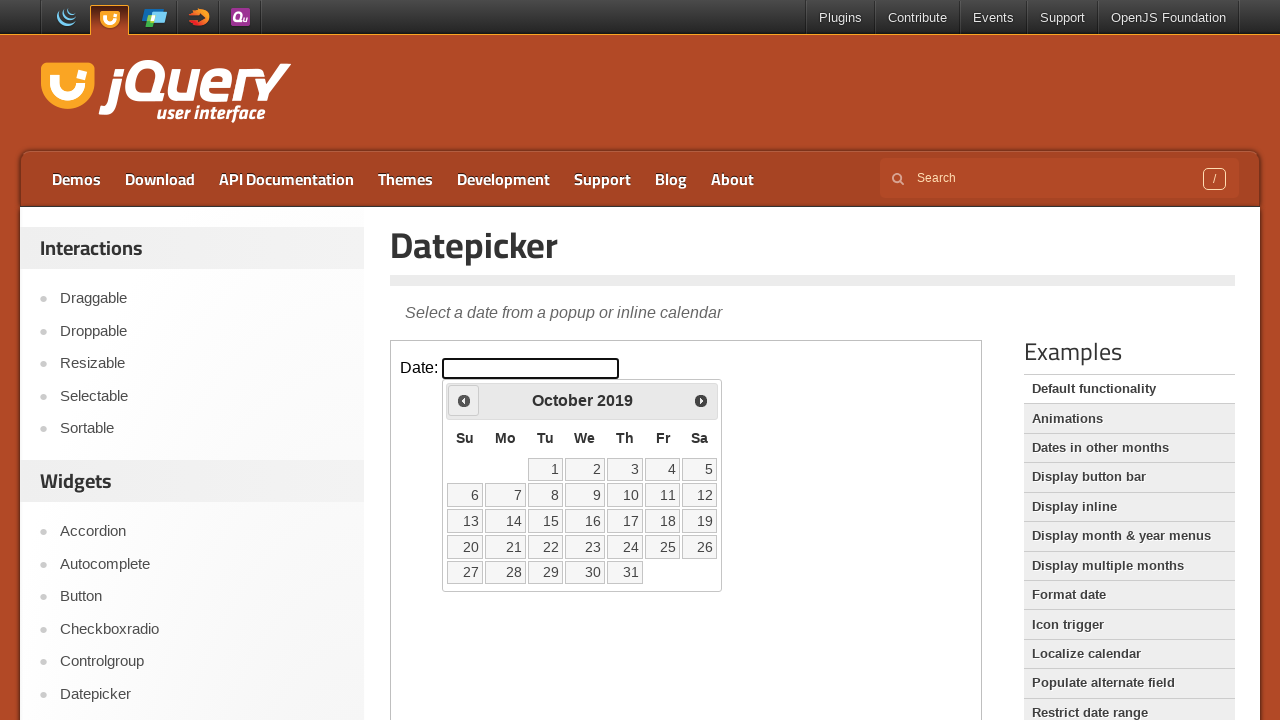

Retrieved current month: October
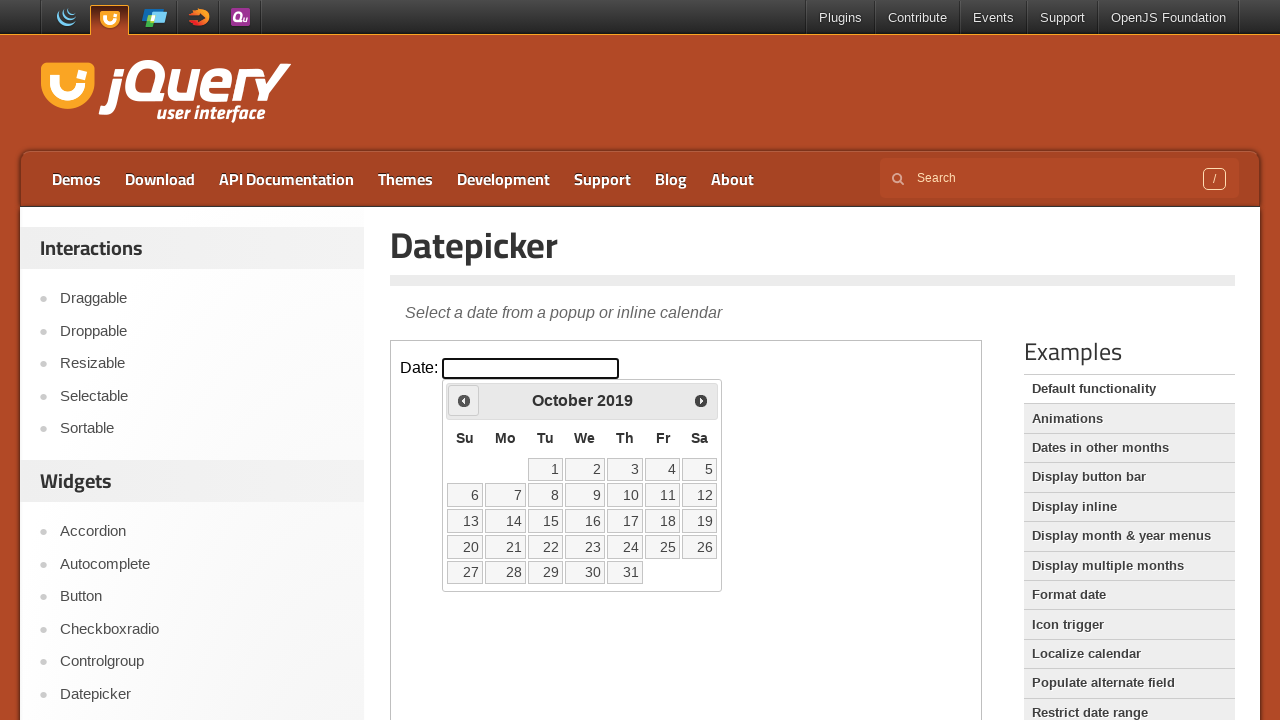

Retrieved current year: 2019
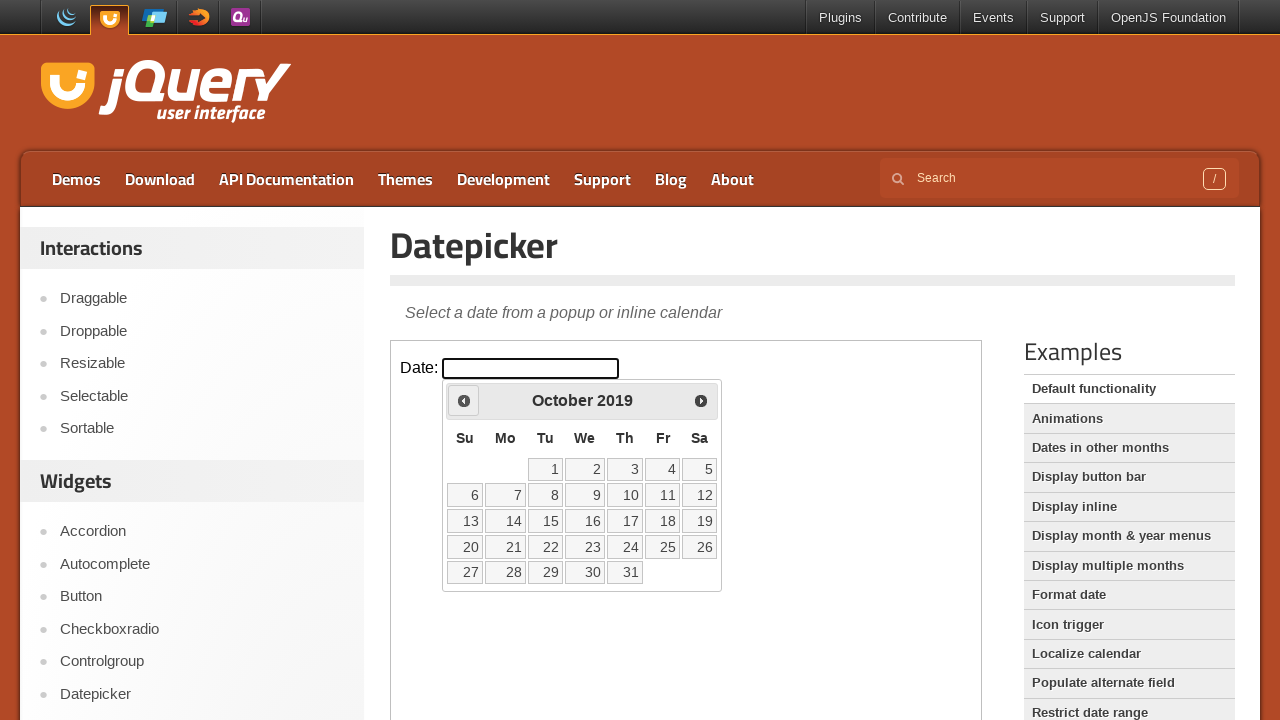

Clicked previous month arrow (currently at October 2019) at (464, 400) on iframe >> nth=0 >> internal:control=enter-frame >> span.ui-icon-circle-triangle-
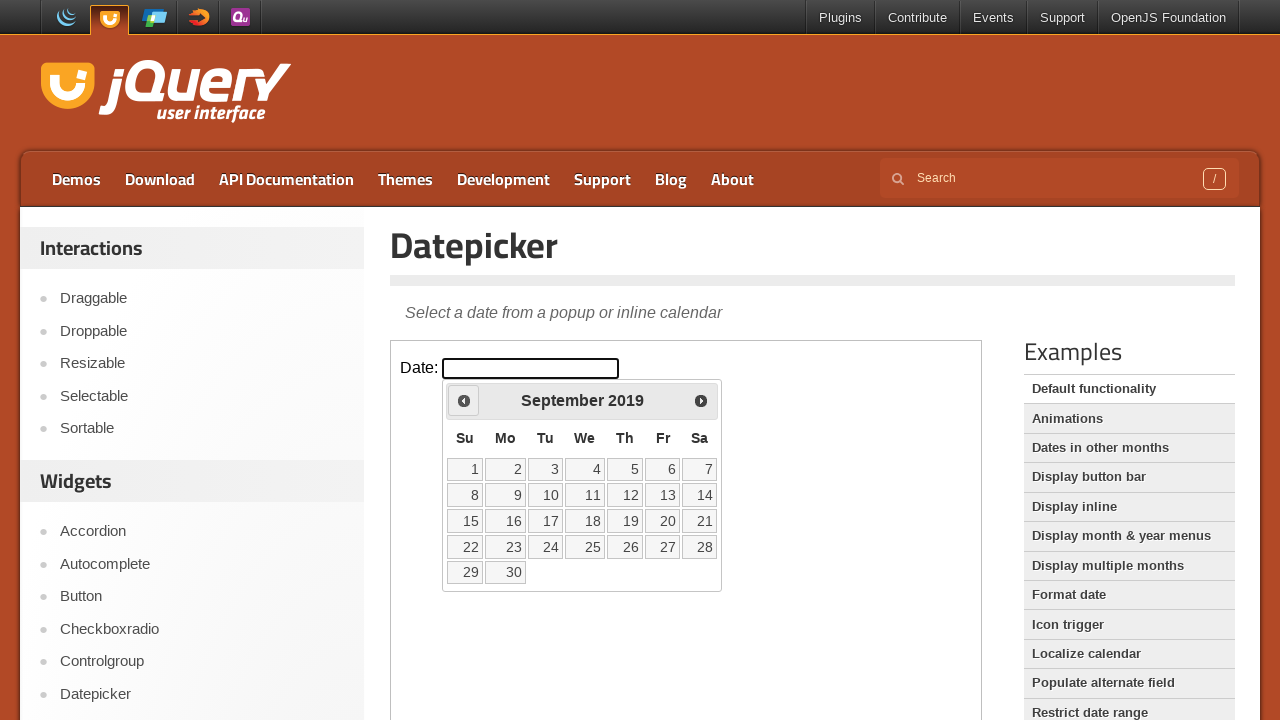

Waited 200ms for calendar to update
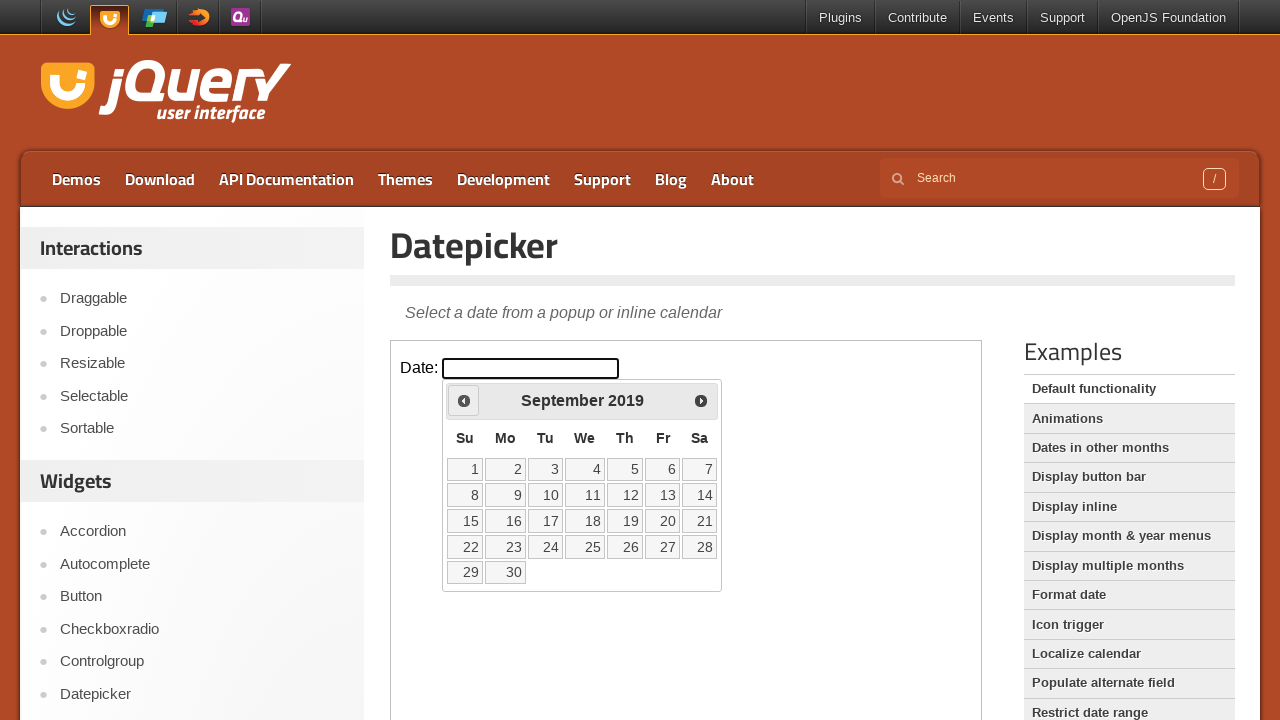

Retrieved current month: September
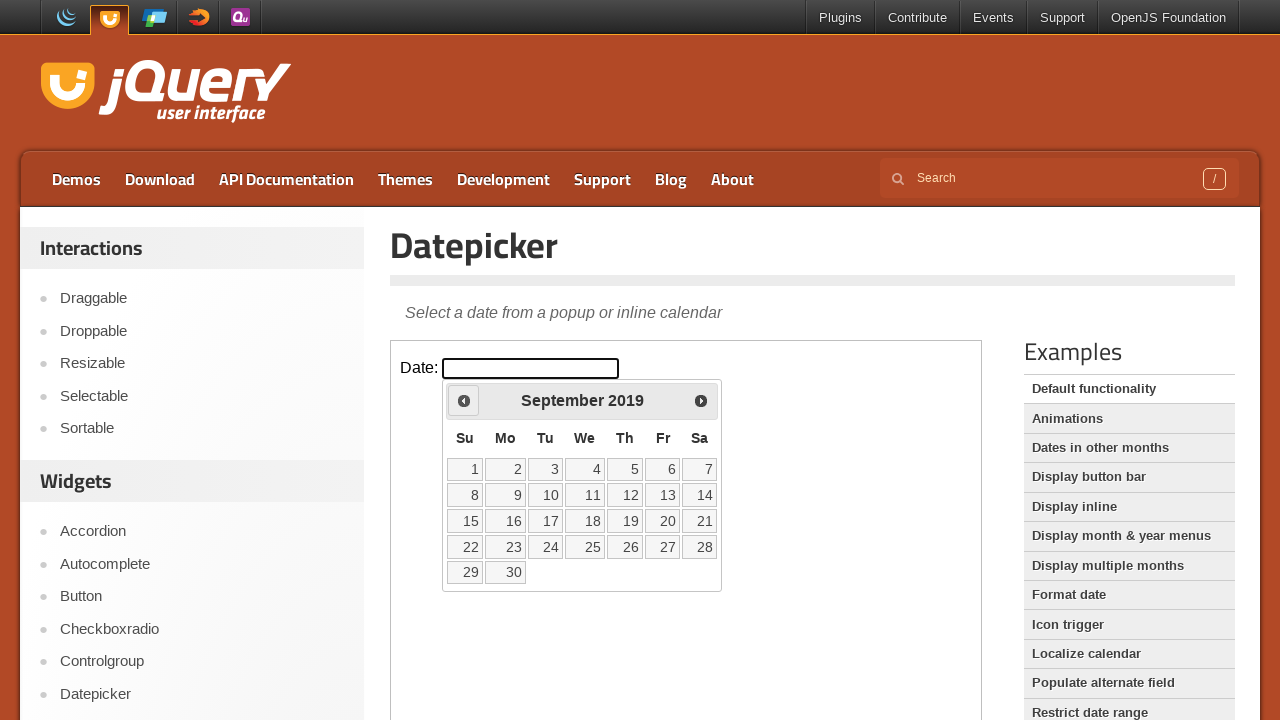

Retrieved current year: 2019
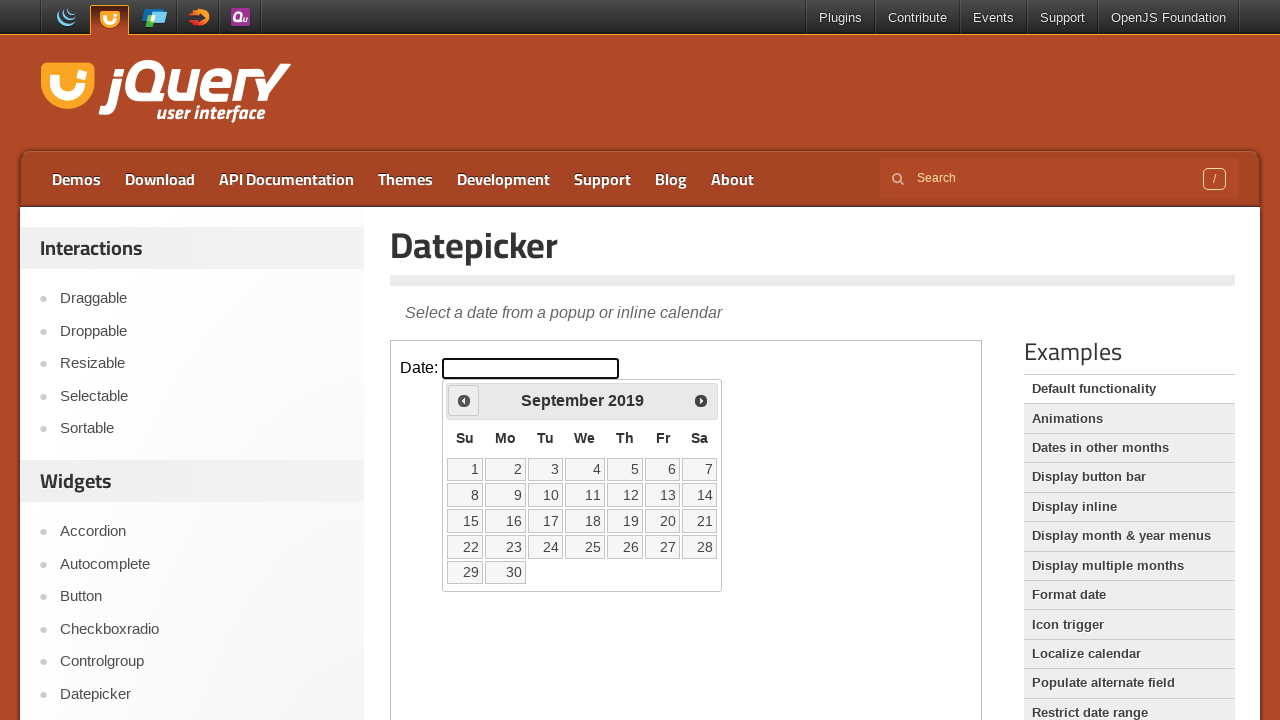

Clicked previous month arrow (currently at September 2019) at (464, 400) on iframe >> nth=0 >> internal:control=enter-frame >> span.ui-icon-circle-triangle-
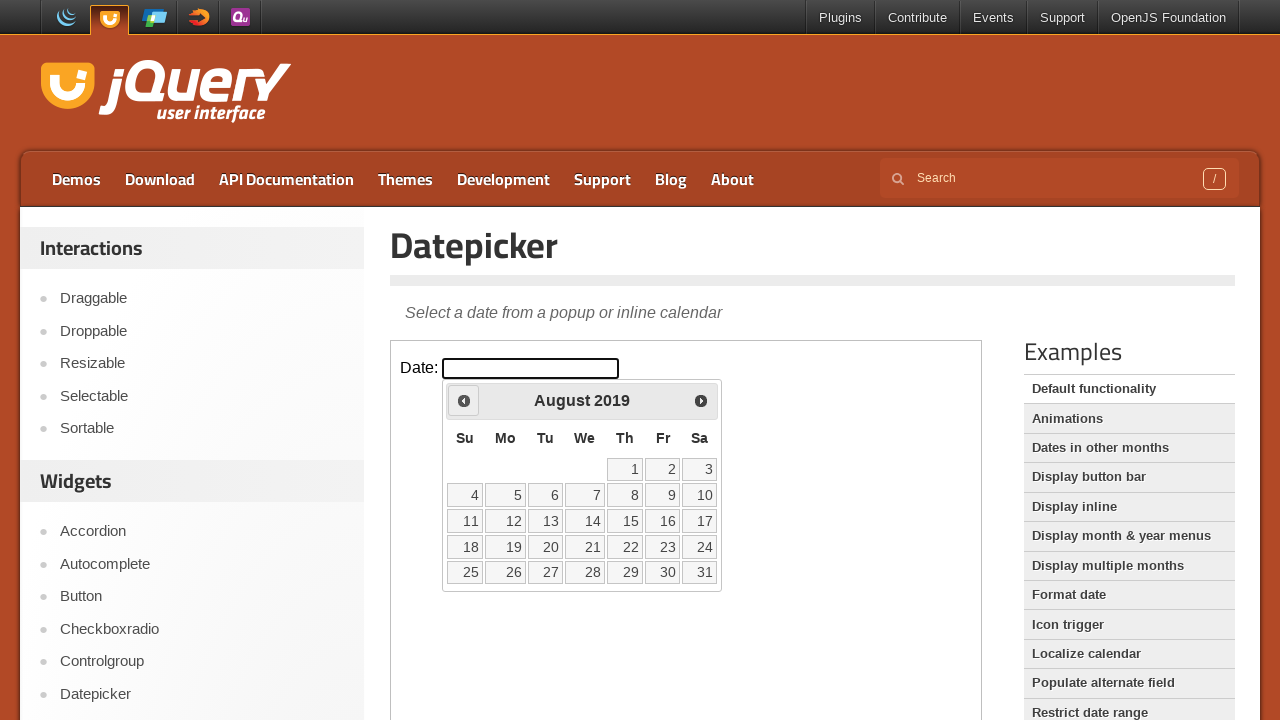

Waited 200ms for calendar to update
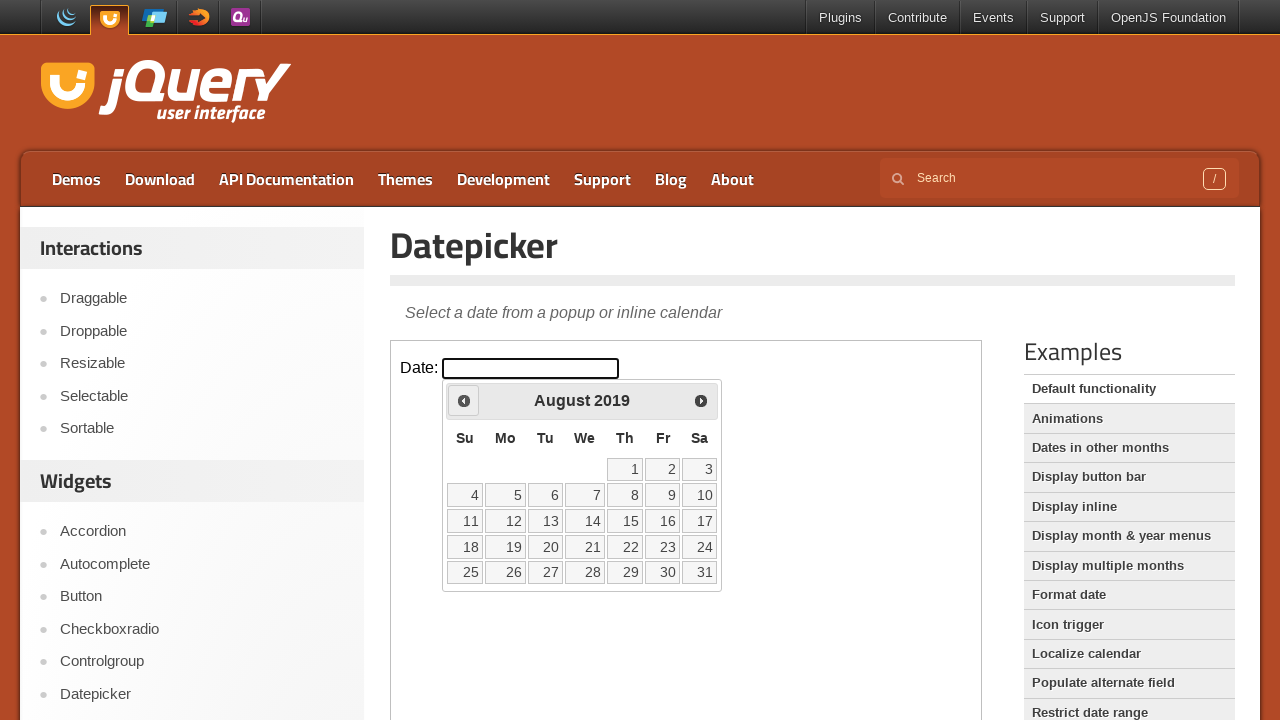

Retrieved current month: August
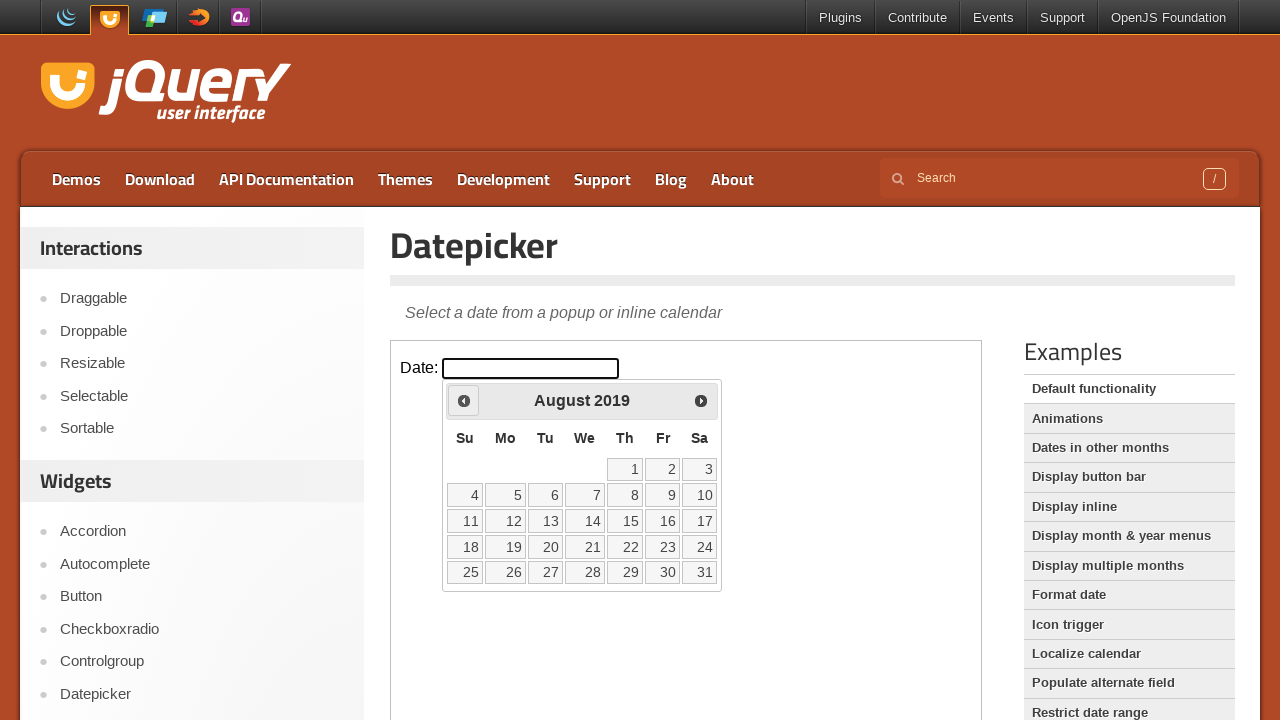

Retrieved current year: 2019
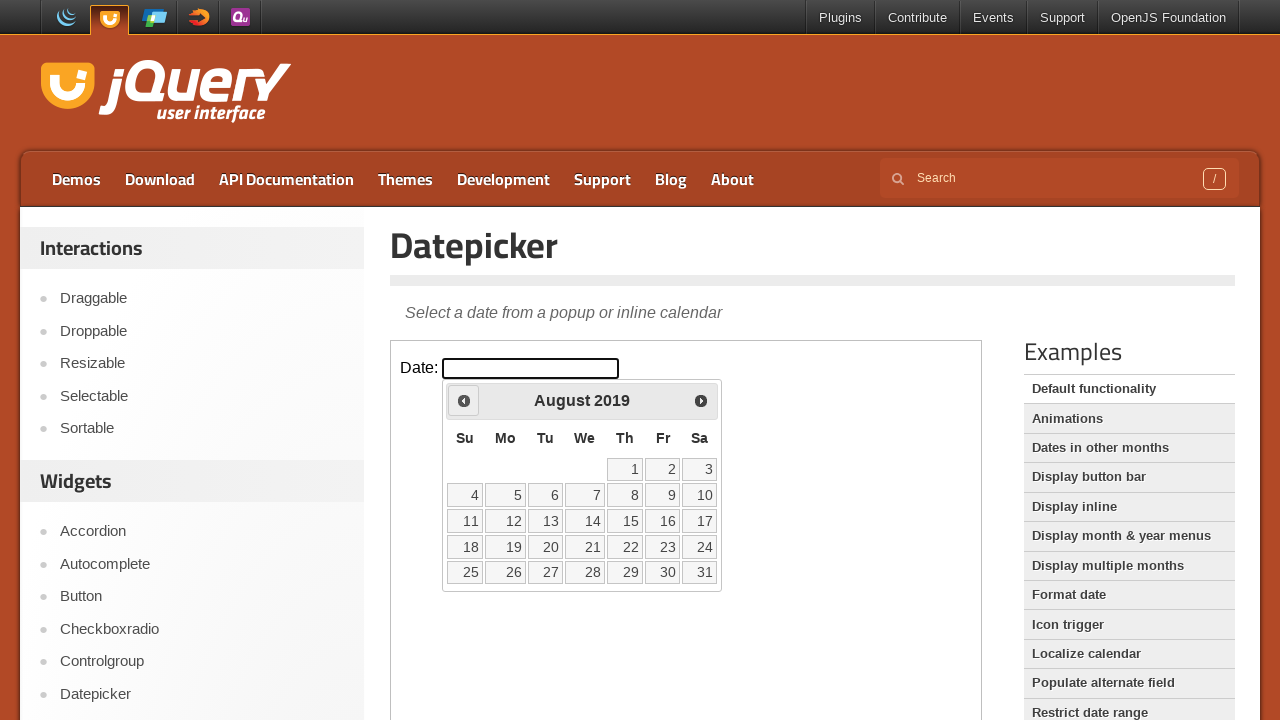

Clicked previous month arrow (currently at August 2019) at (464, 400) on iframe >> nth=0 >> internal:control=enter-frame >> span.ui-icon-circle-triangle-
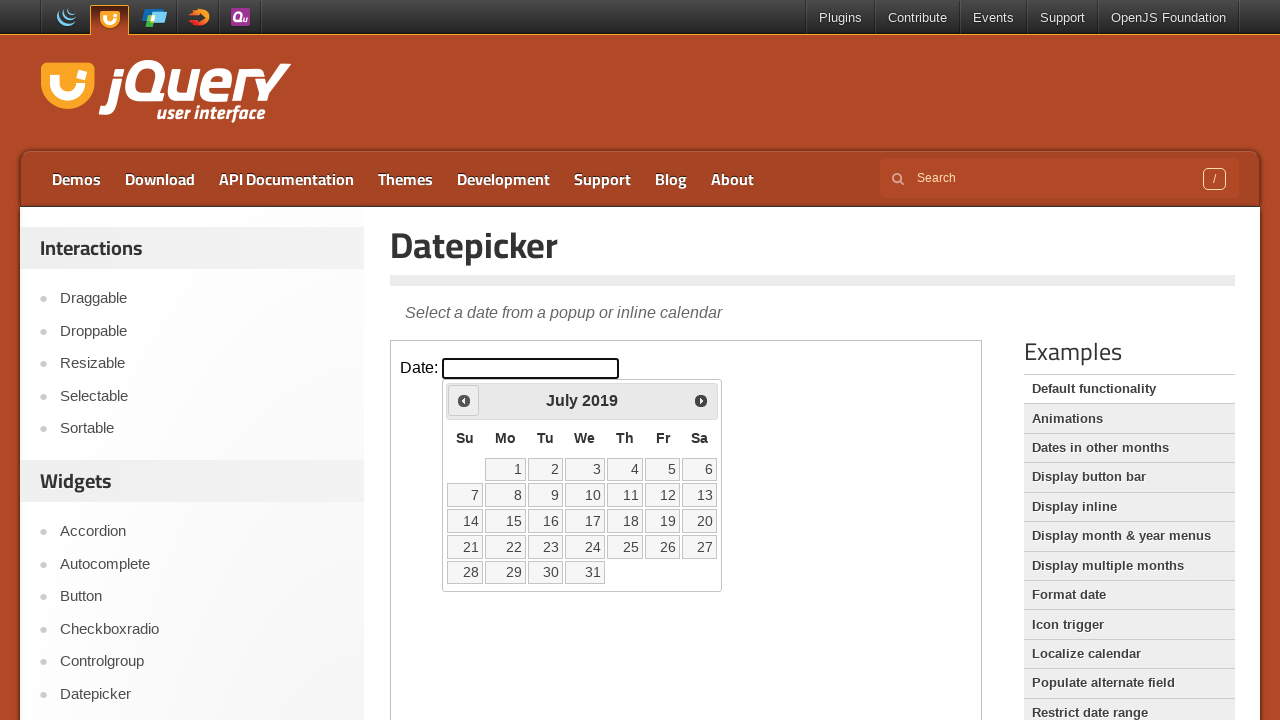

Waited 200ms for calendar to update
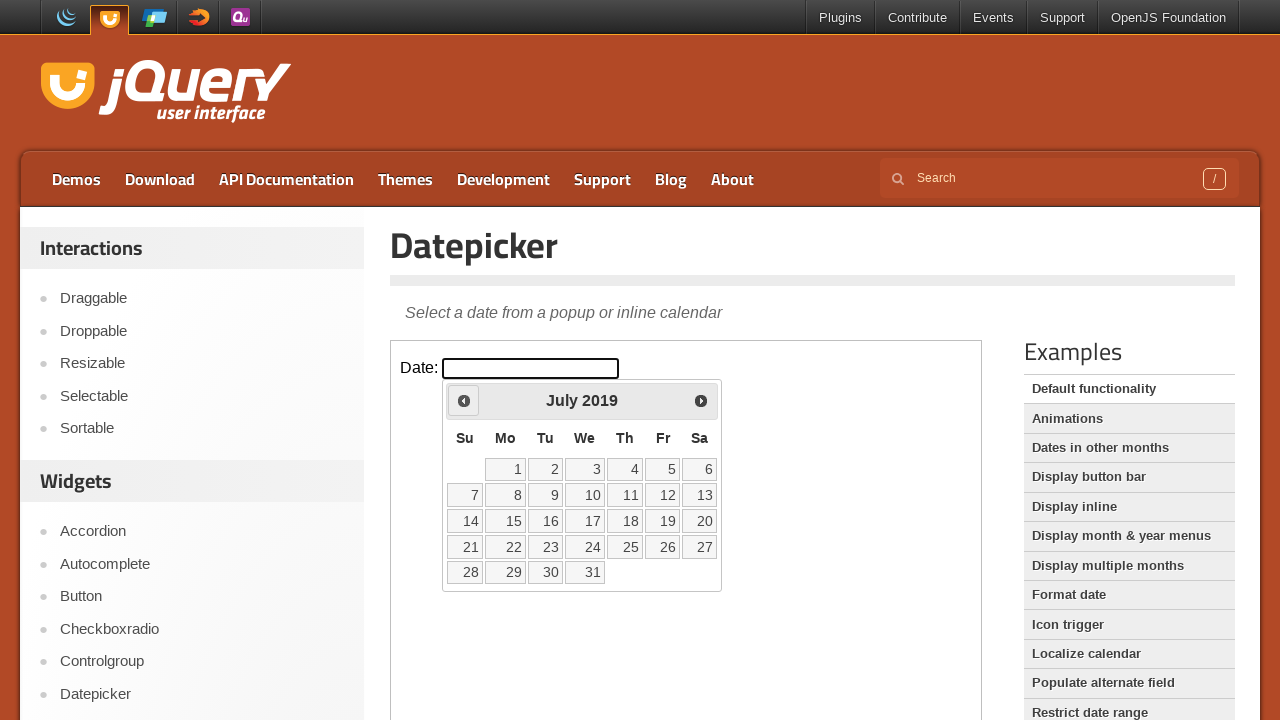

Retrieved current month: July
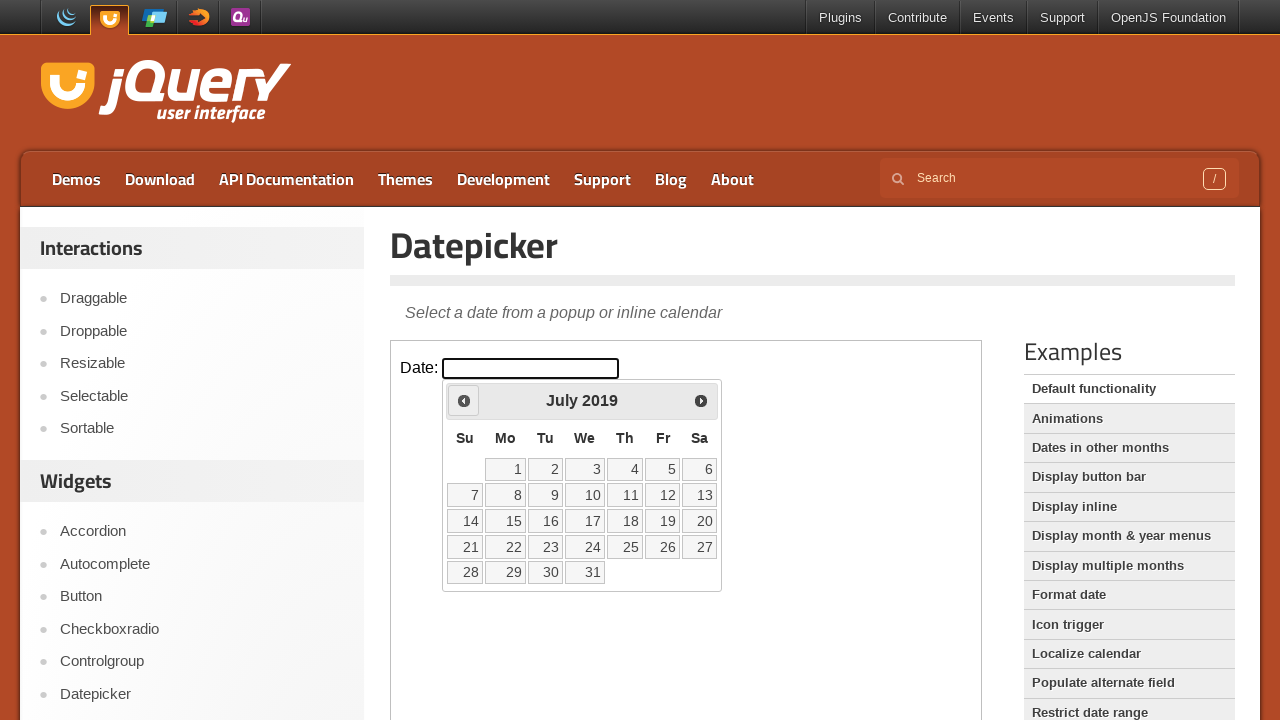

Retrieved current year: 2019
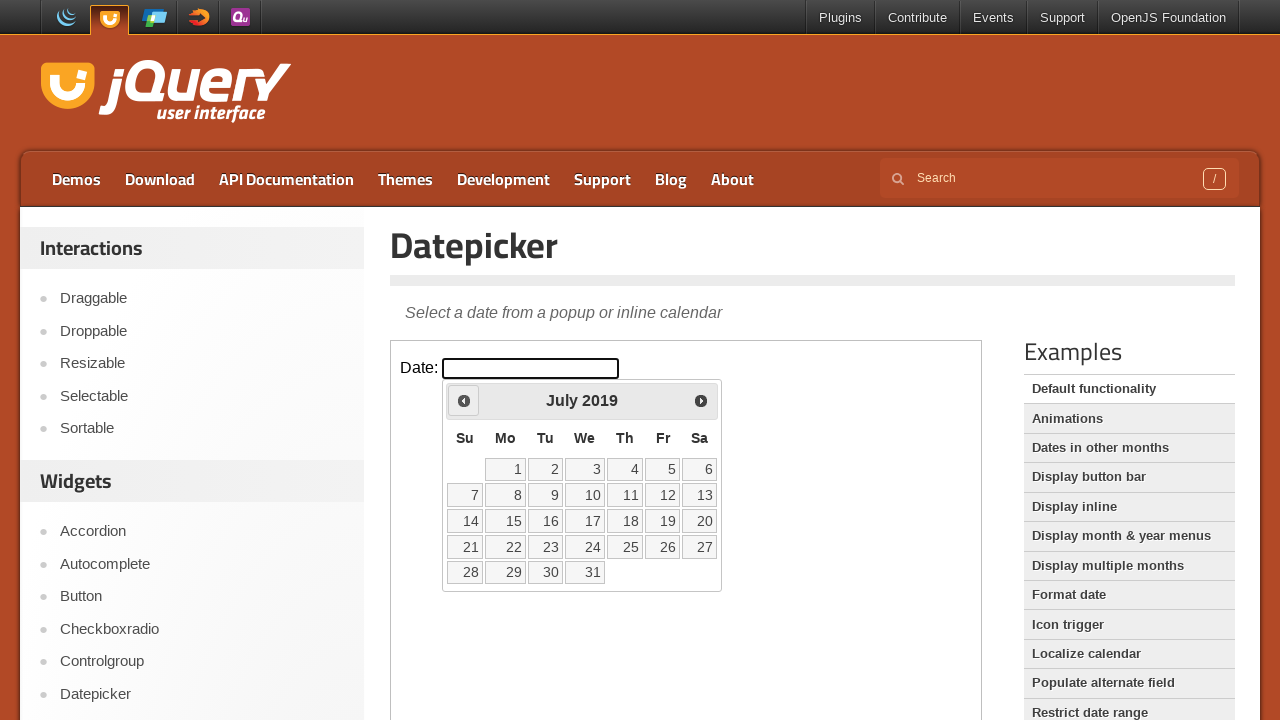

Clicked previous month arrow (currently at July 2019) at (464, 400) on iframe >> nth=0 >> internal:control=enter-frame >> span.ui-icon-circle-triangle-
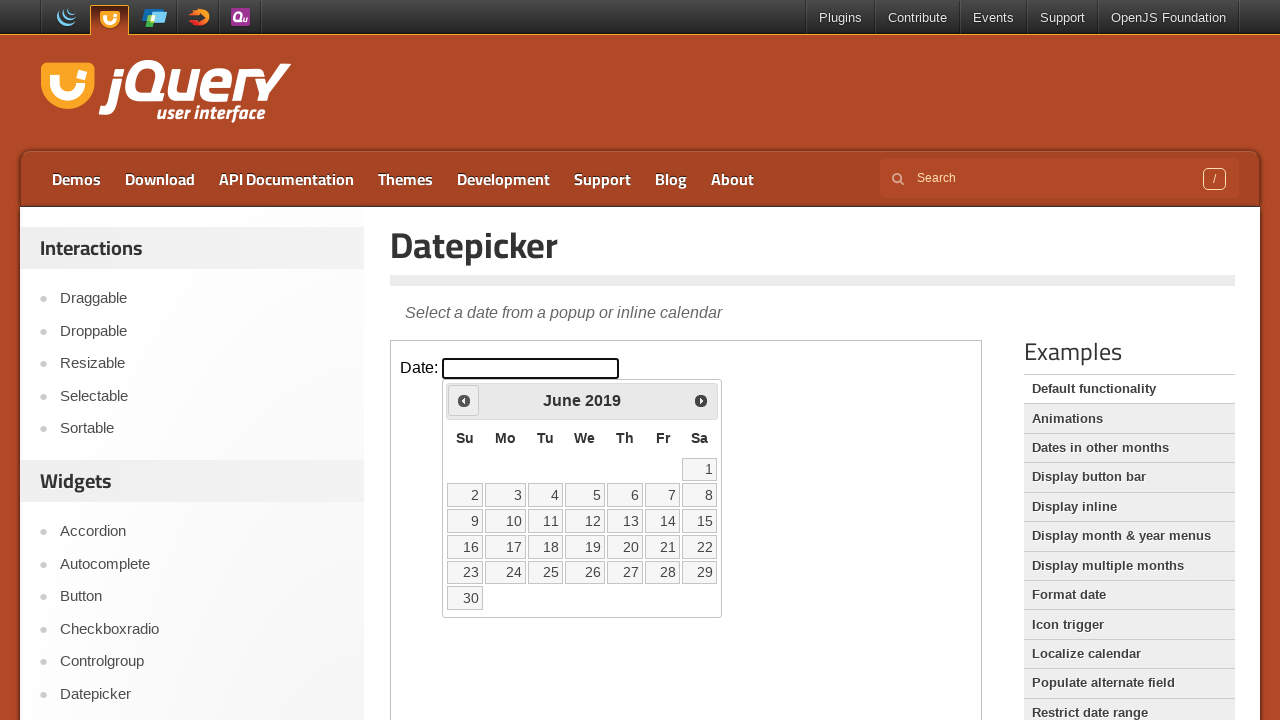

Waited 200ms for calendar to update
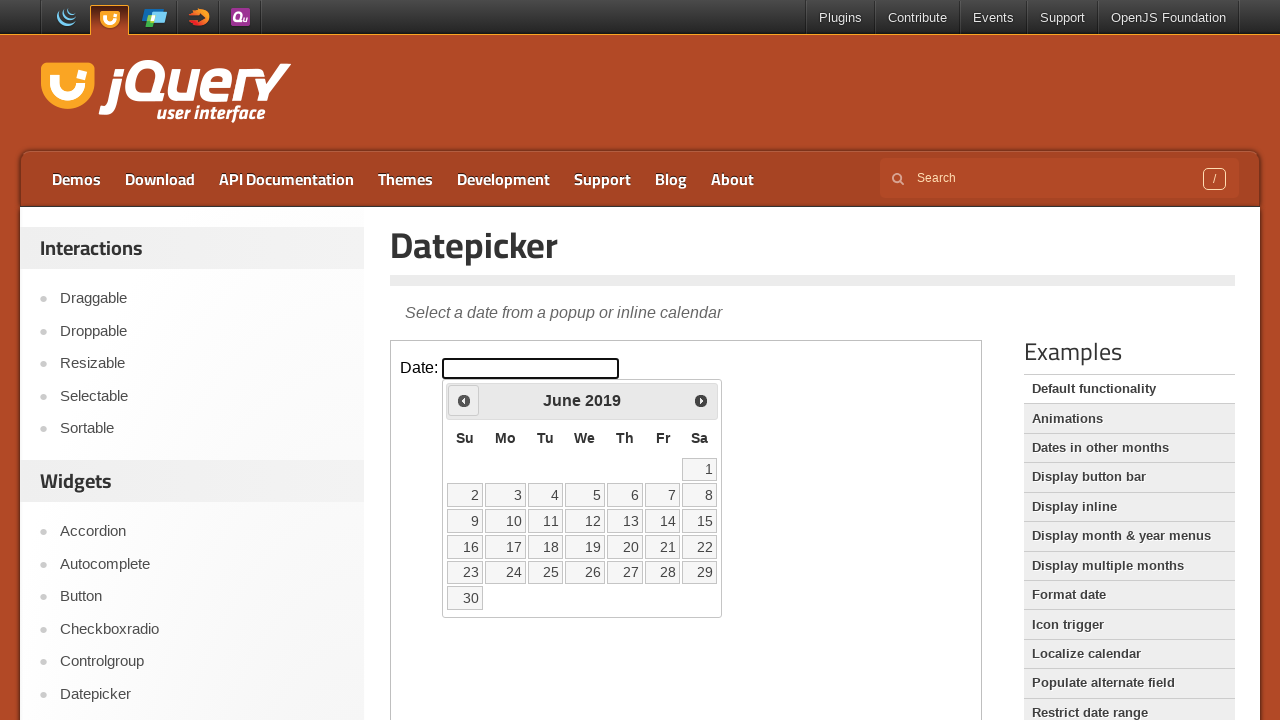

Retrieved current month: June
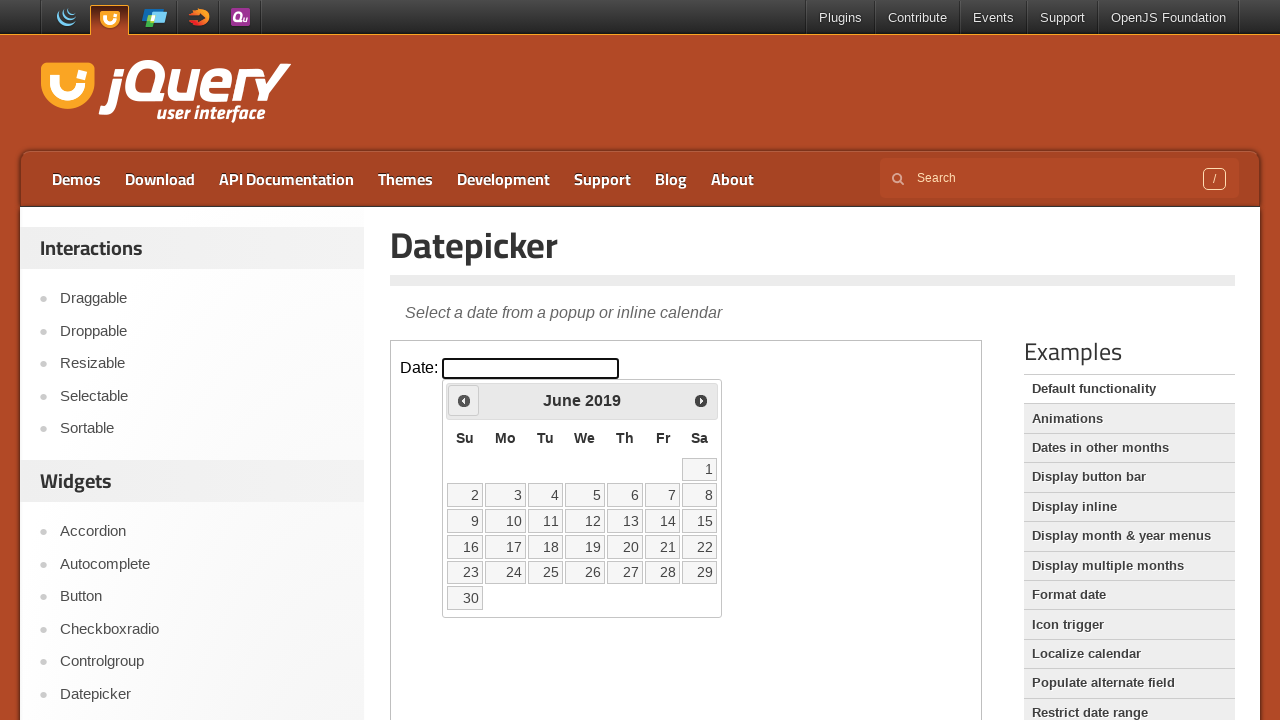

Retrieved current year: 2019
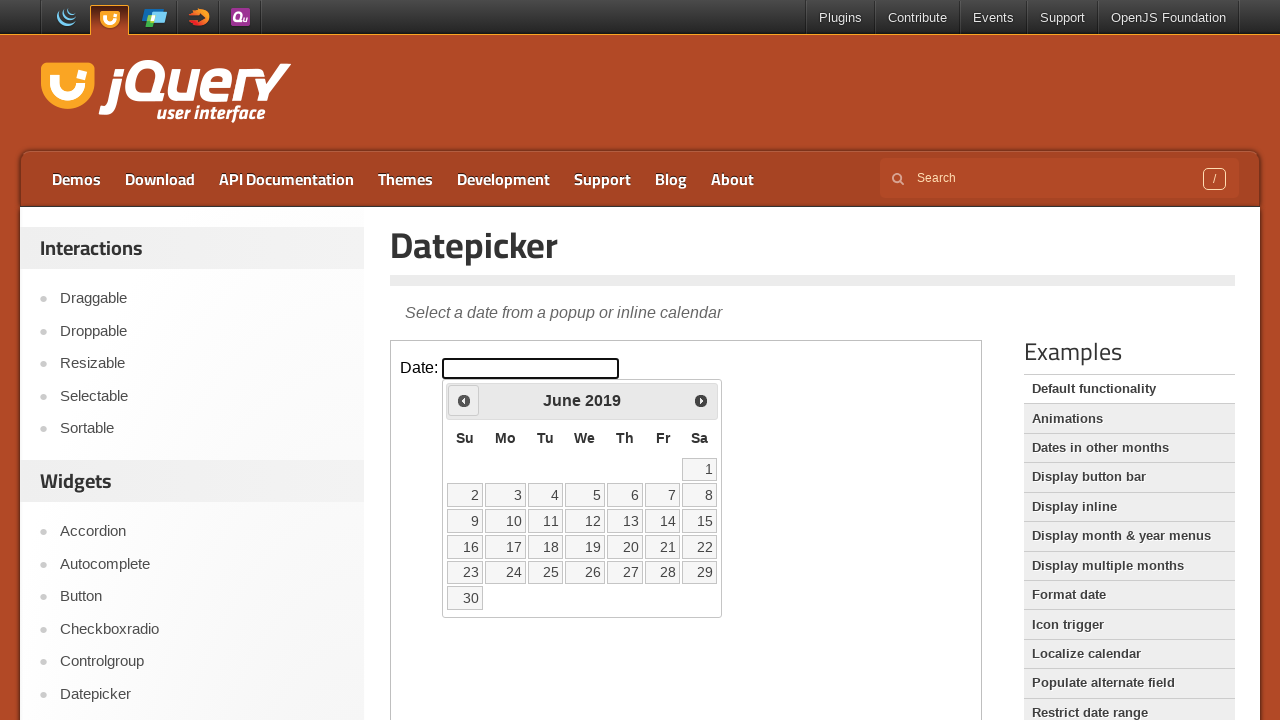

Clicked previous month arrow (currently at June 2019) at (464, 400) on iframe >> nth=0 >> internal:control=enter-frame >> span.ui-icon-circle-triangle-
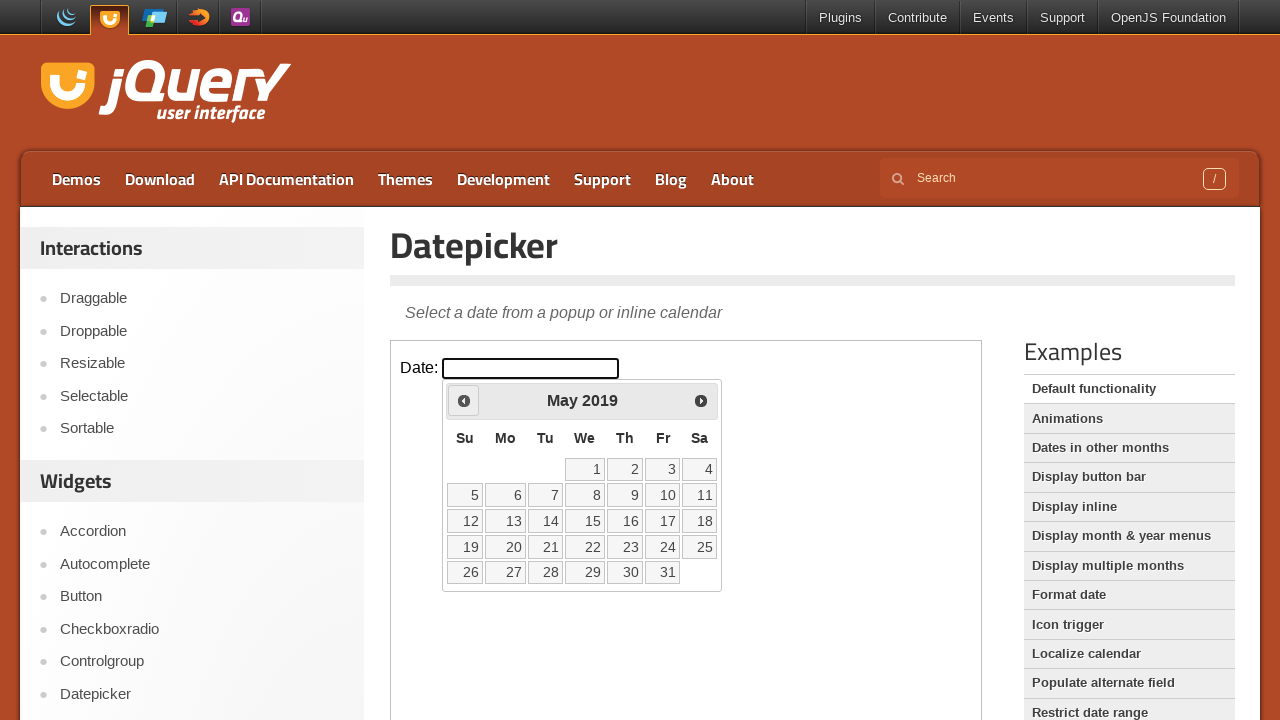

Waited 200ms for calendar to update
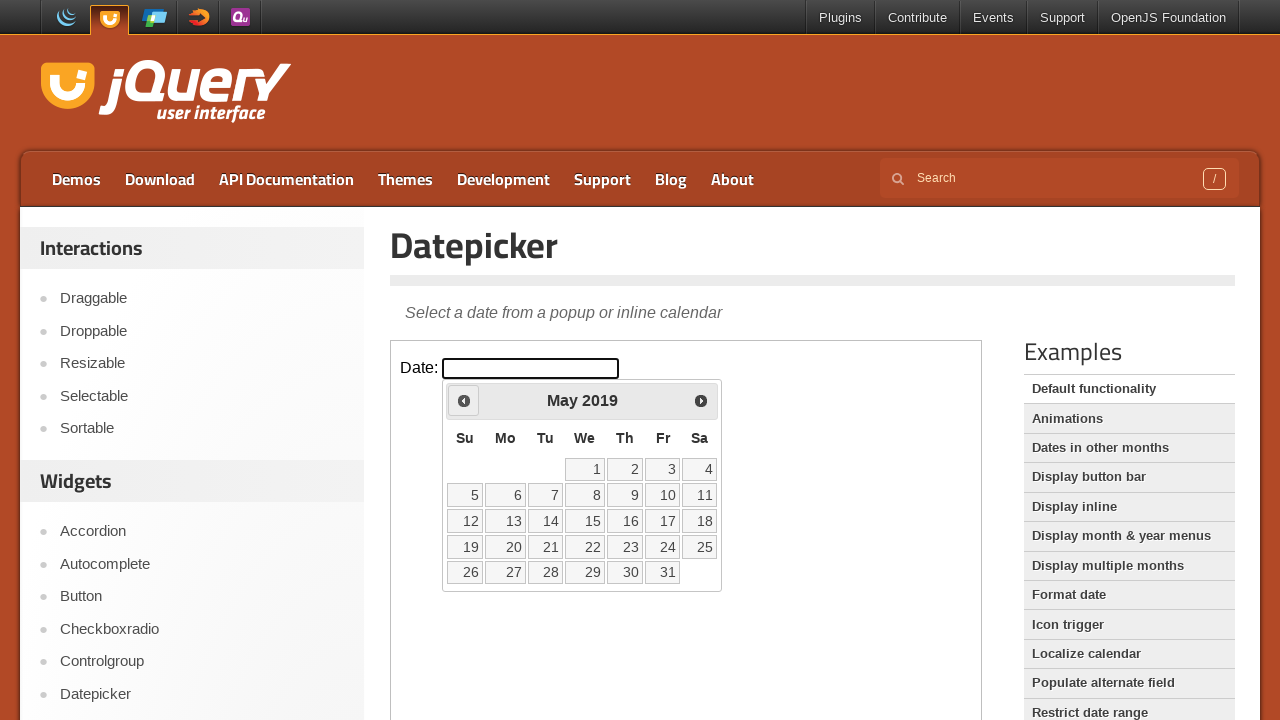

Retrieved current month: May
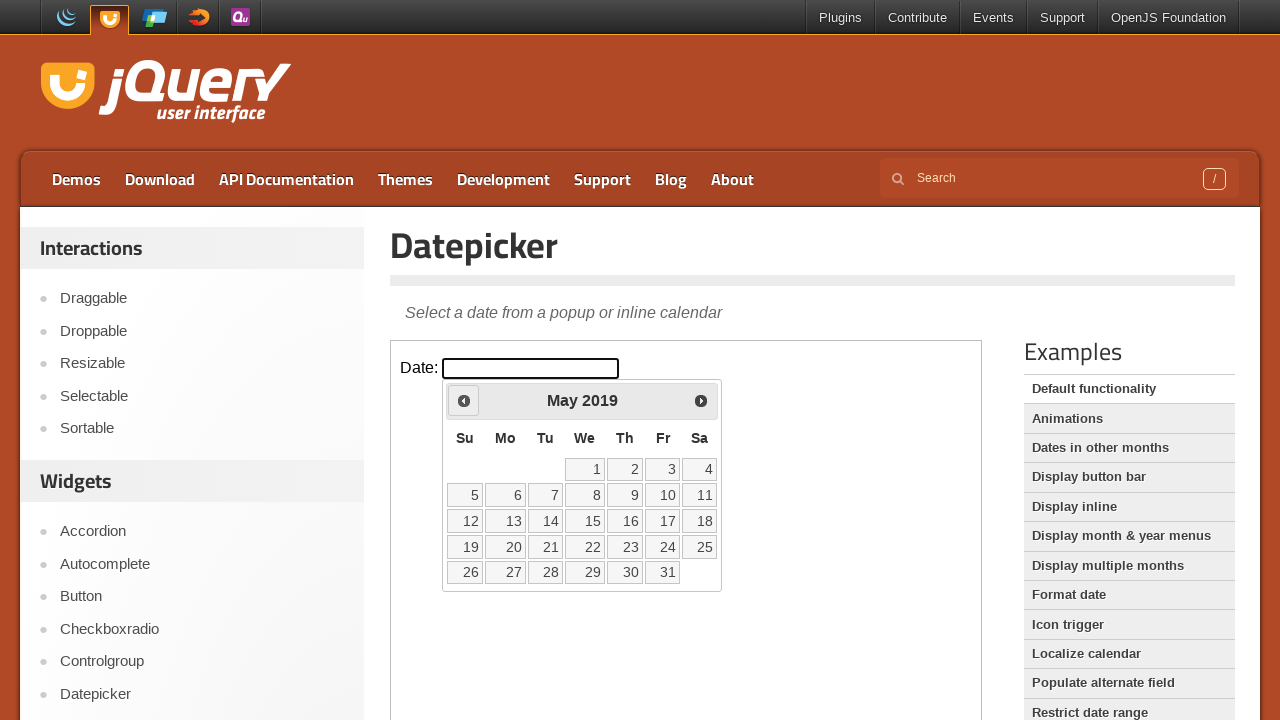

Retrieved current year: 2019
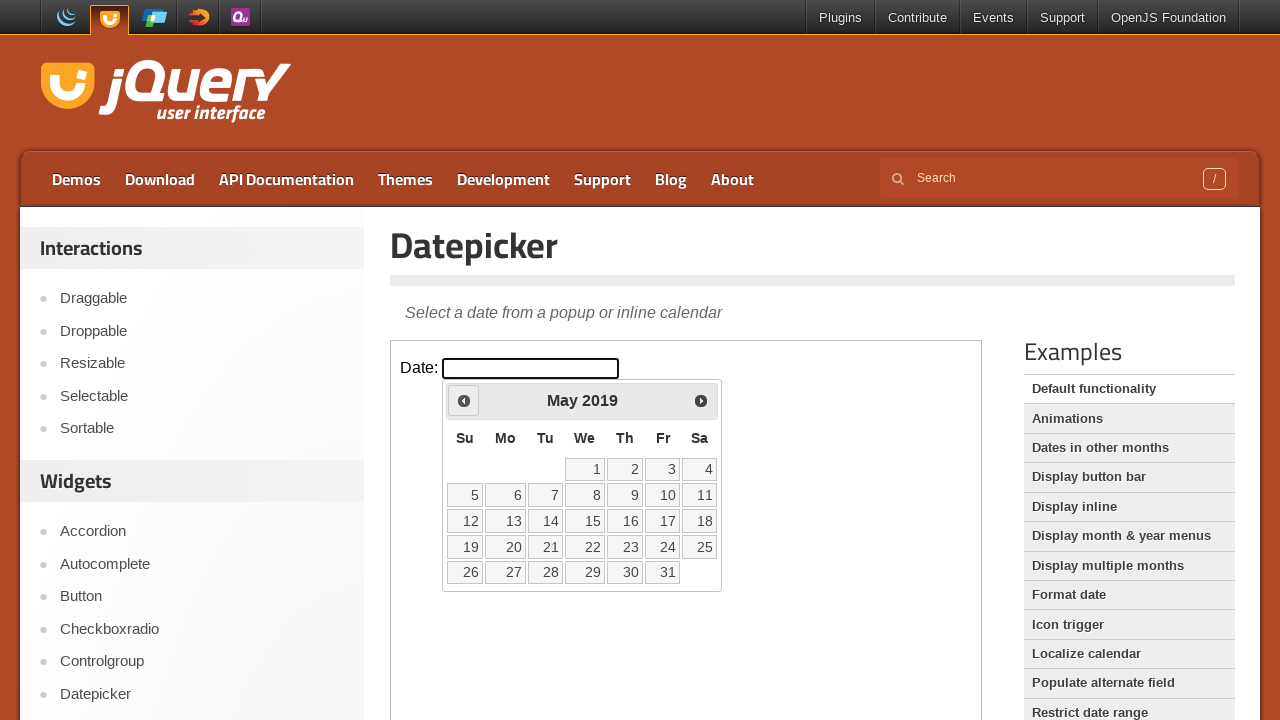

Clicked previous month arrow (currently at May 2019) at (464, 400) on iframe >> nth=0 >> internal:control=enter-frame >> span.ui-icon-circle-triangle-
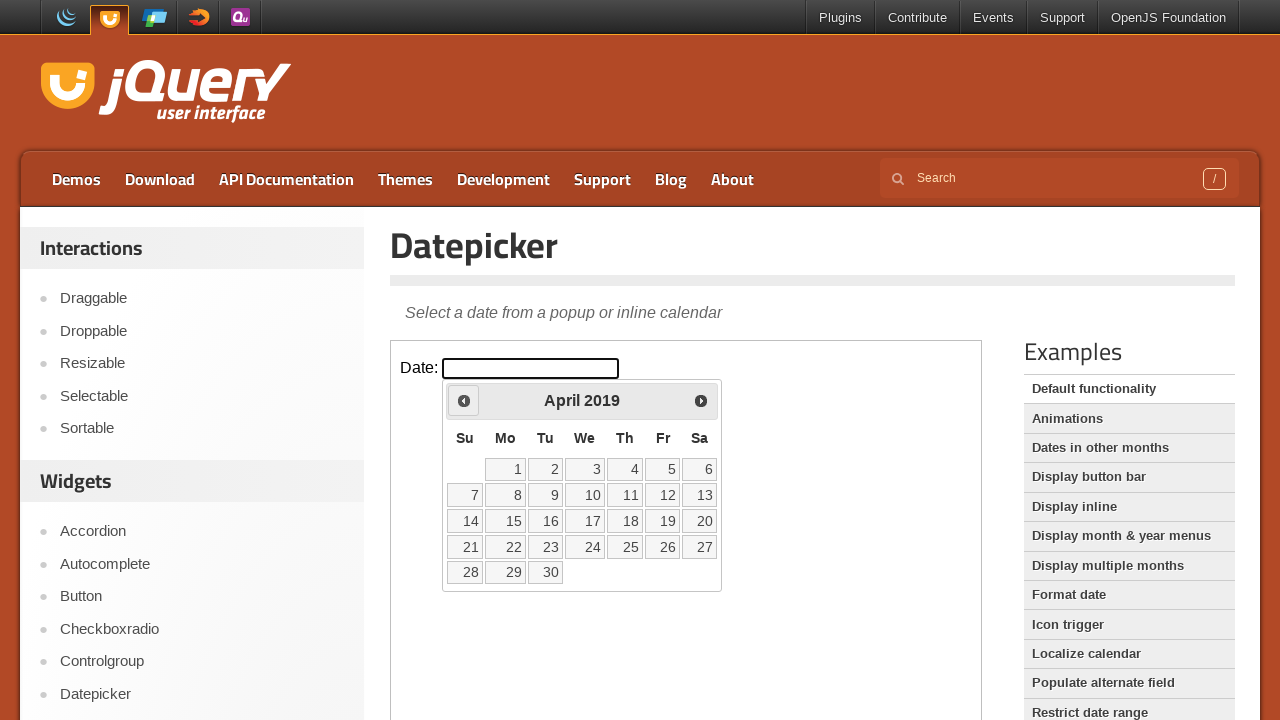

Waited 200ms for calendar to update
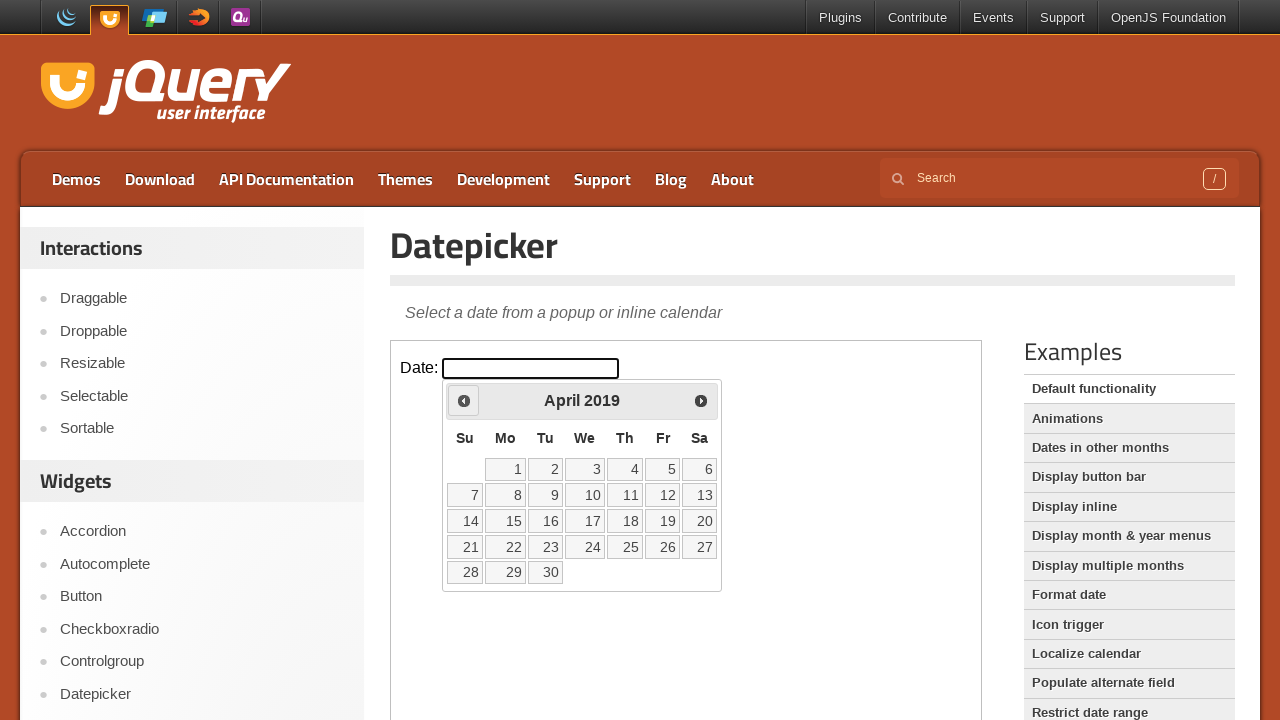

Retrieved current month: April
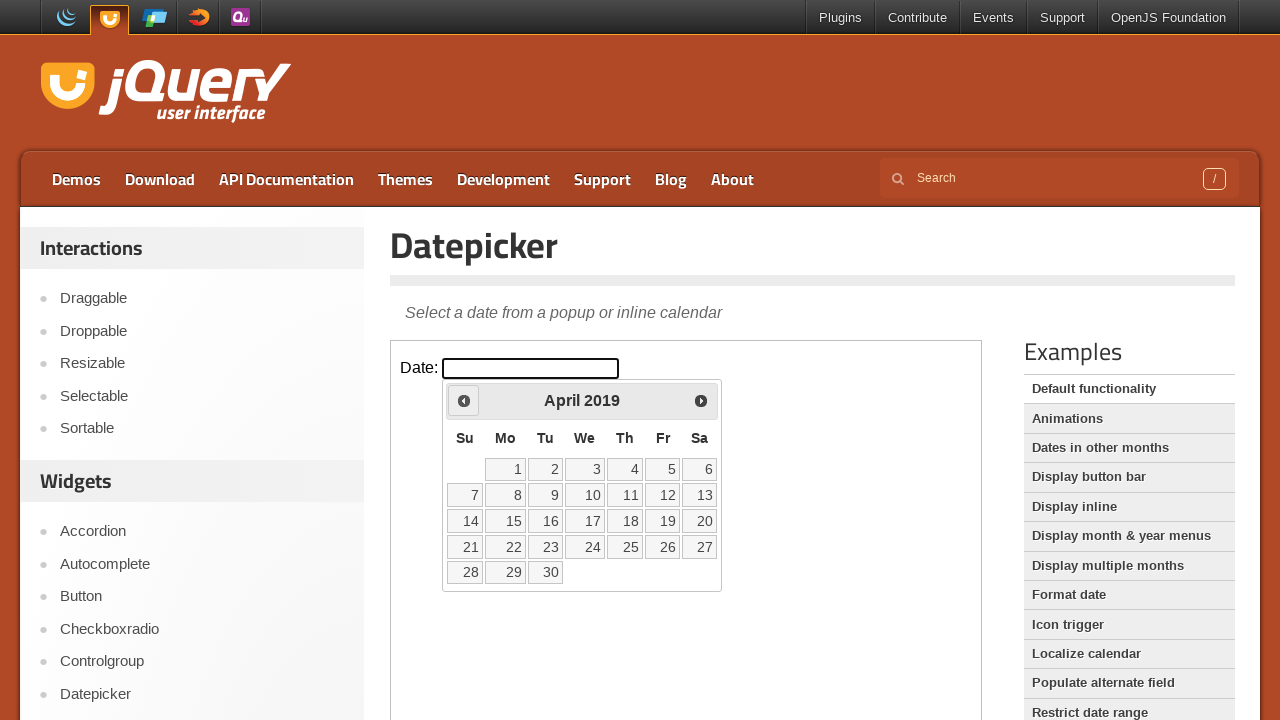

Retrieved current year: 2019
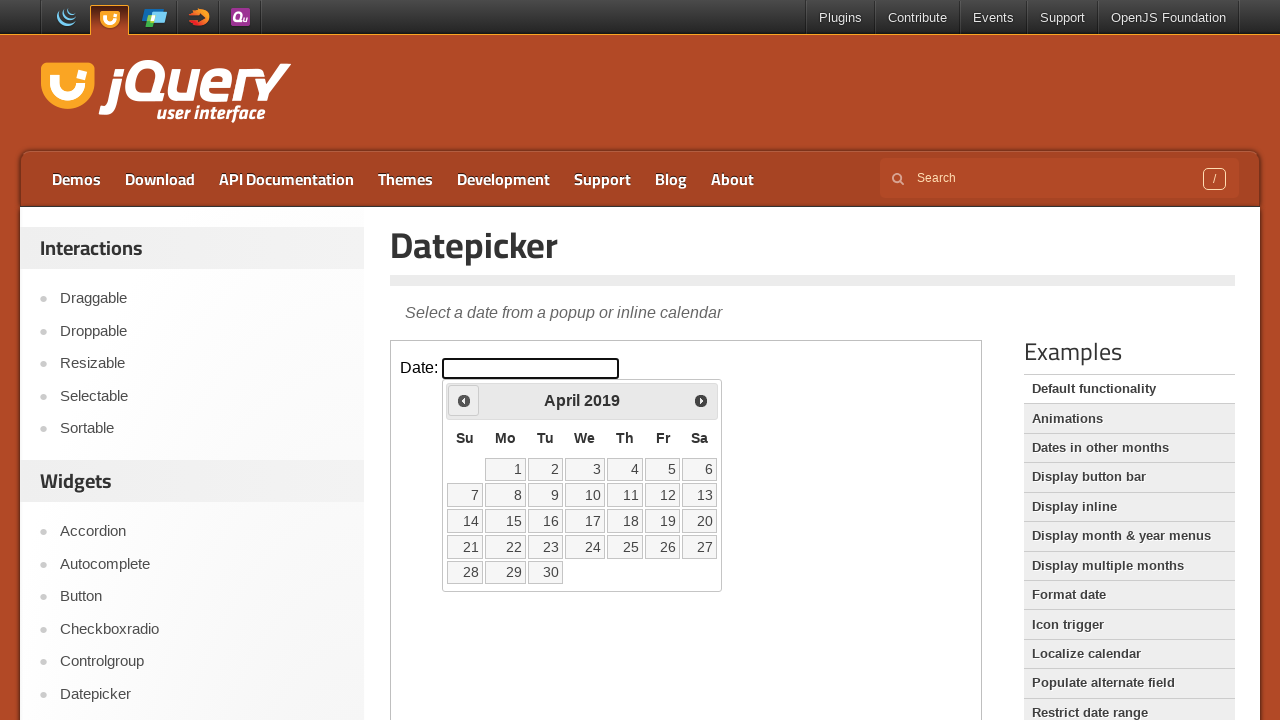

Clicked previous month arrow (currently at April 2019) at (464, 400) on iframe >> nth=0 >> internal:control=enter-frame >> span.ui-icon-circle-triangle-
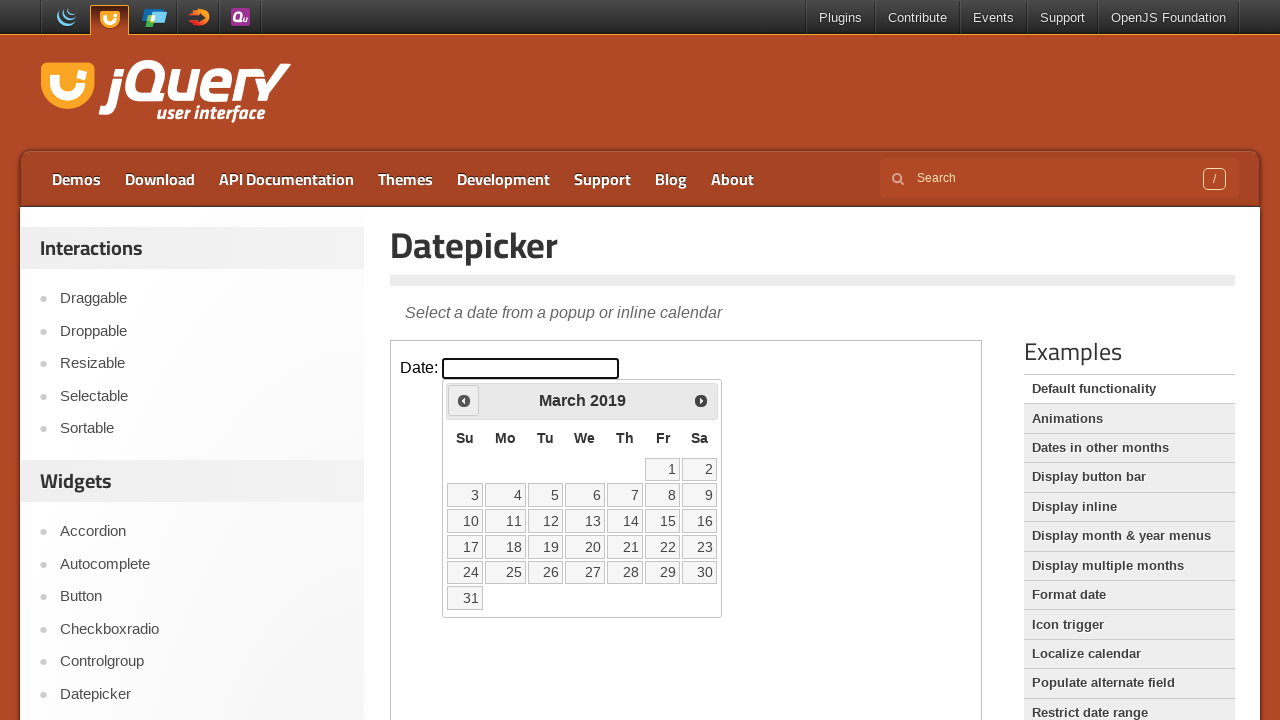

Waited 200ms for calendar to update
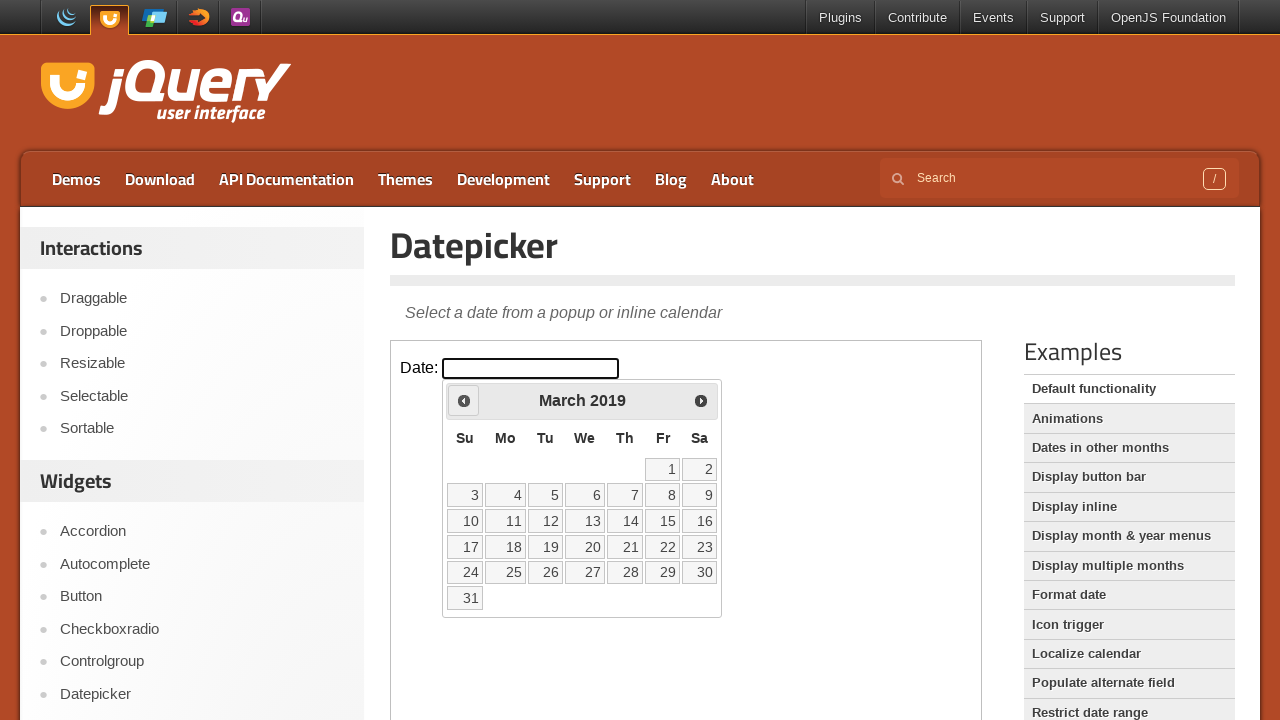

Retrieved current month: March
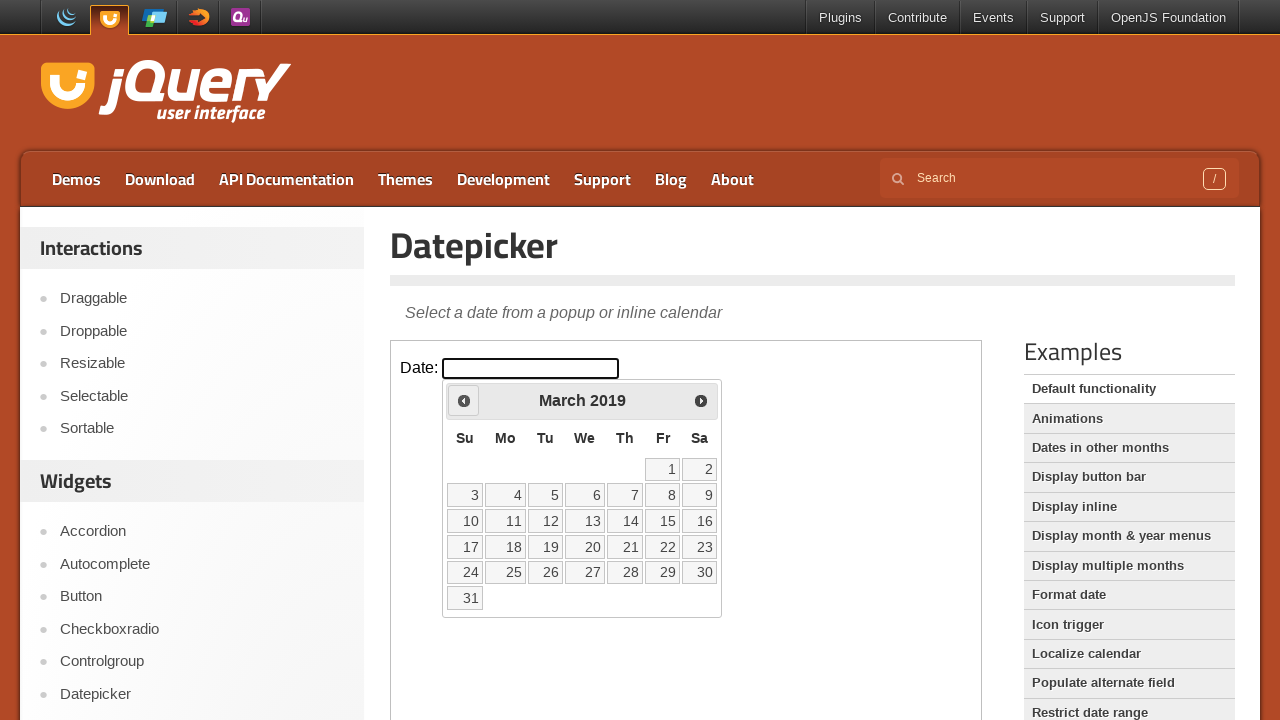

Retrieved current year: 2019
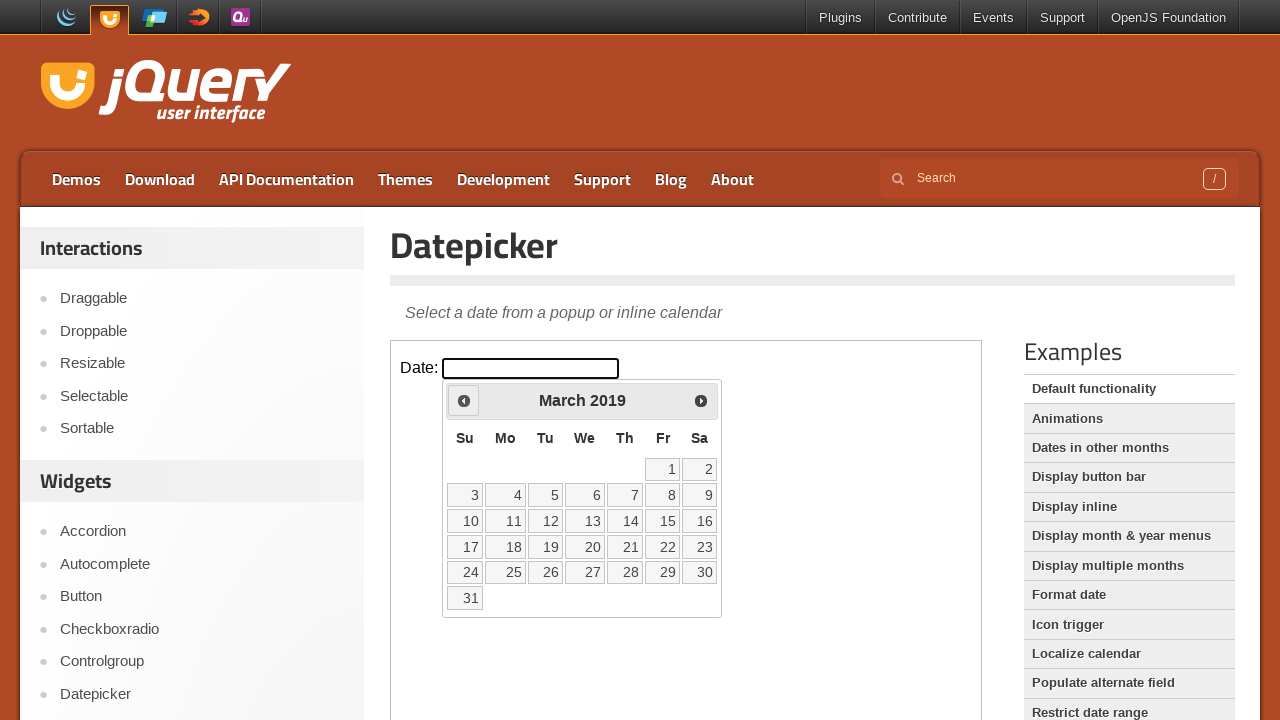

Clicked previous month arrow (currently at March 2019) at (464, 400) on iframe >> nth=0 >> internal:control=enter-frame >> span.ui-icon-circle-triangle-
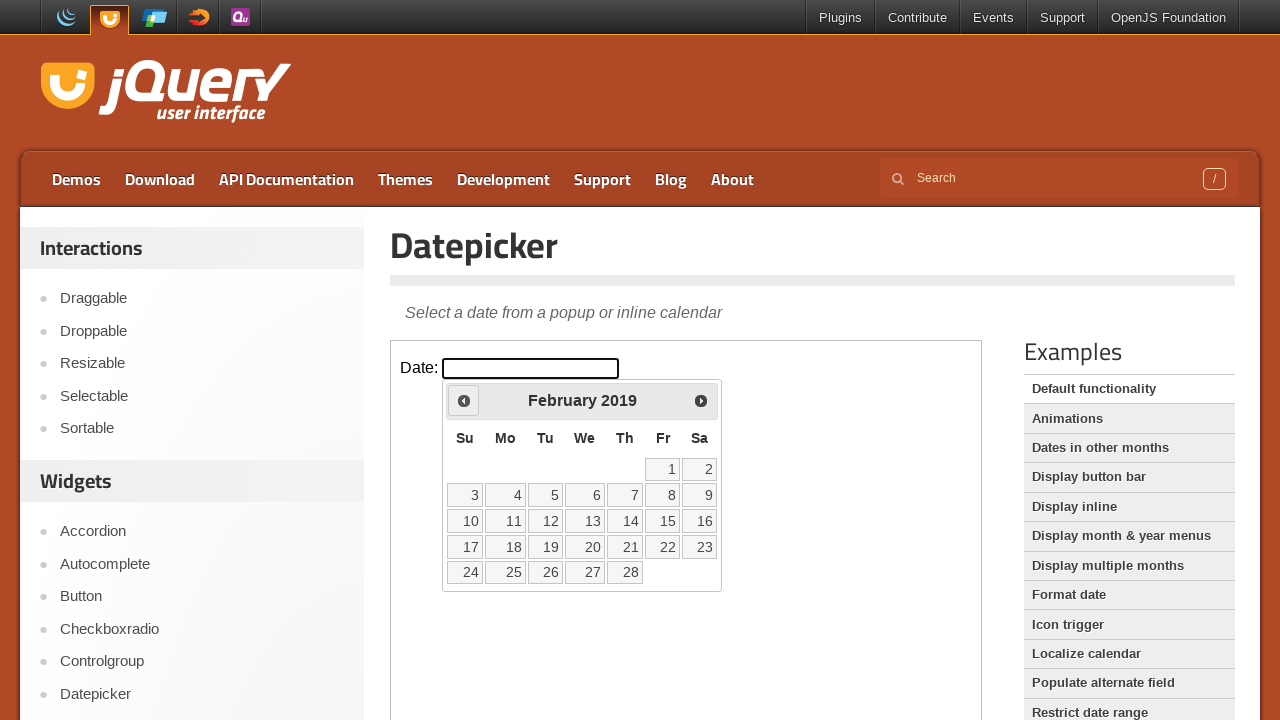

Waited 200ms for calendar to update
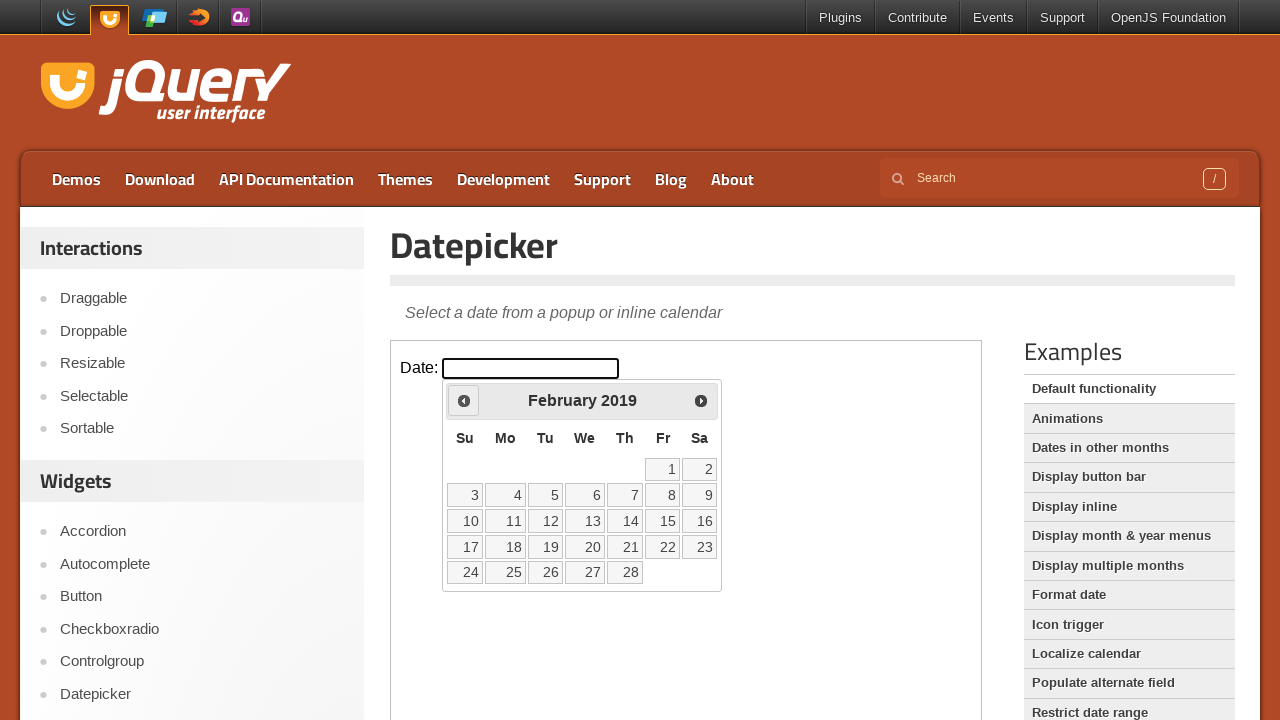

Retrieved current month: February
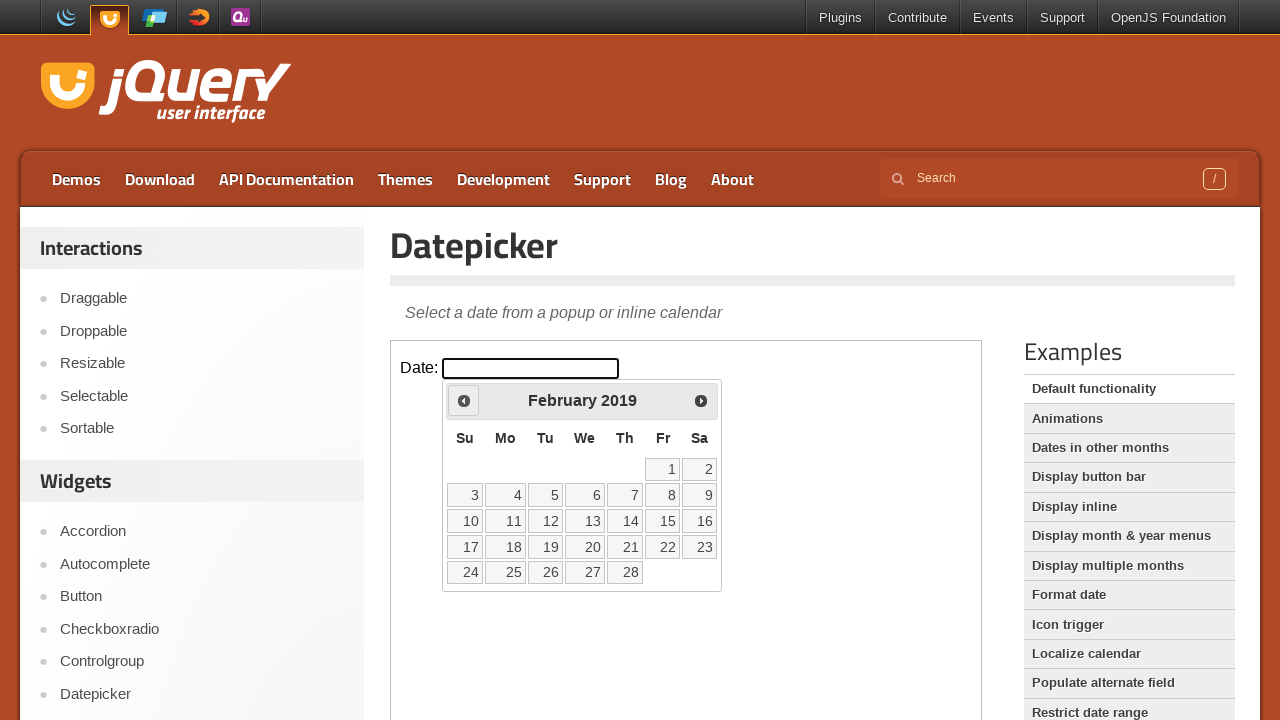

Retrieved current year: 2019
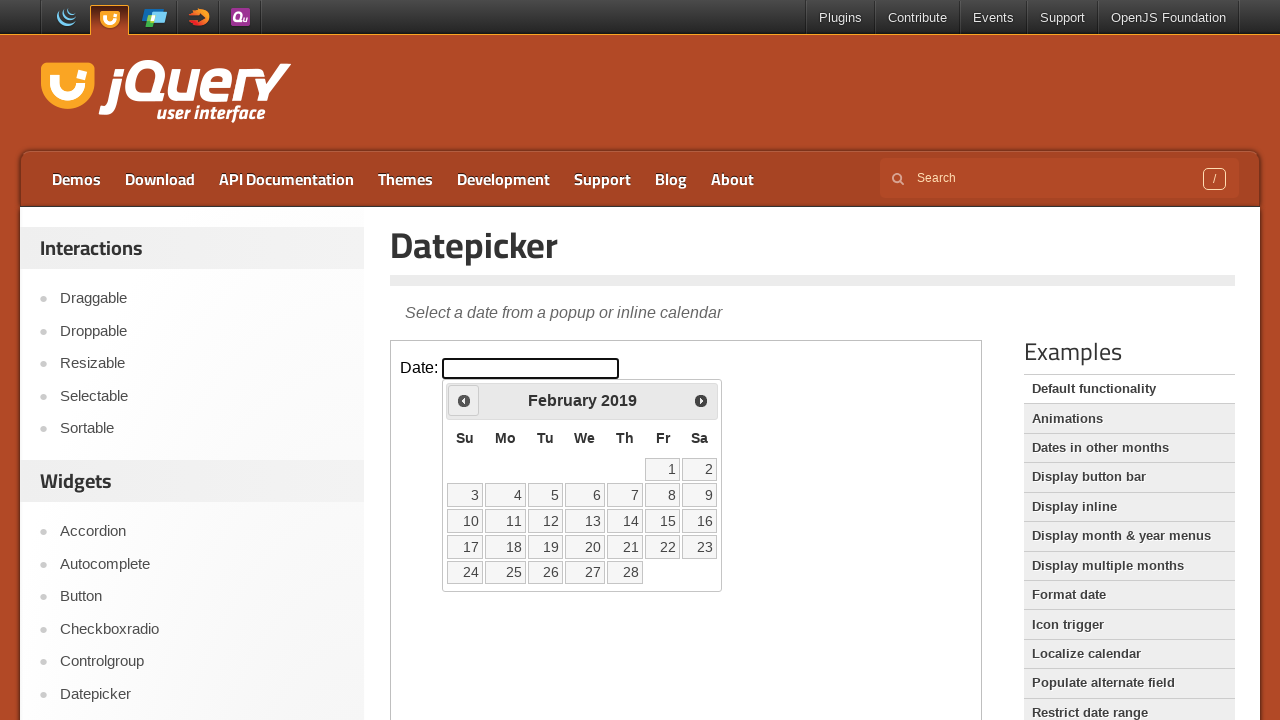

Clicked previous month arrow (currently at February 2019) at (464, 400) on iframe >> nth=0 >> internal:control=enter-frame >> span.ui-icon-circle-triangle-
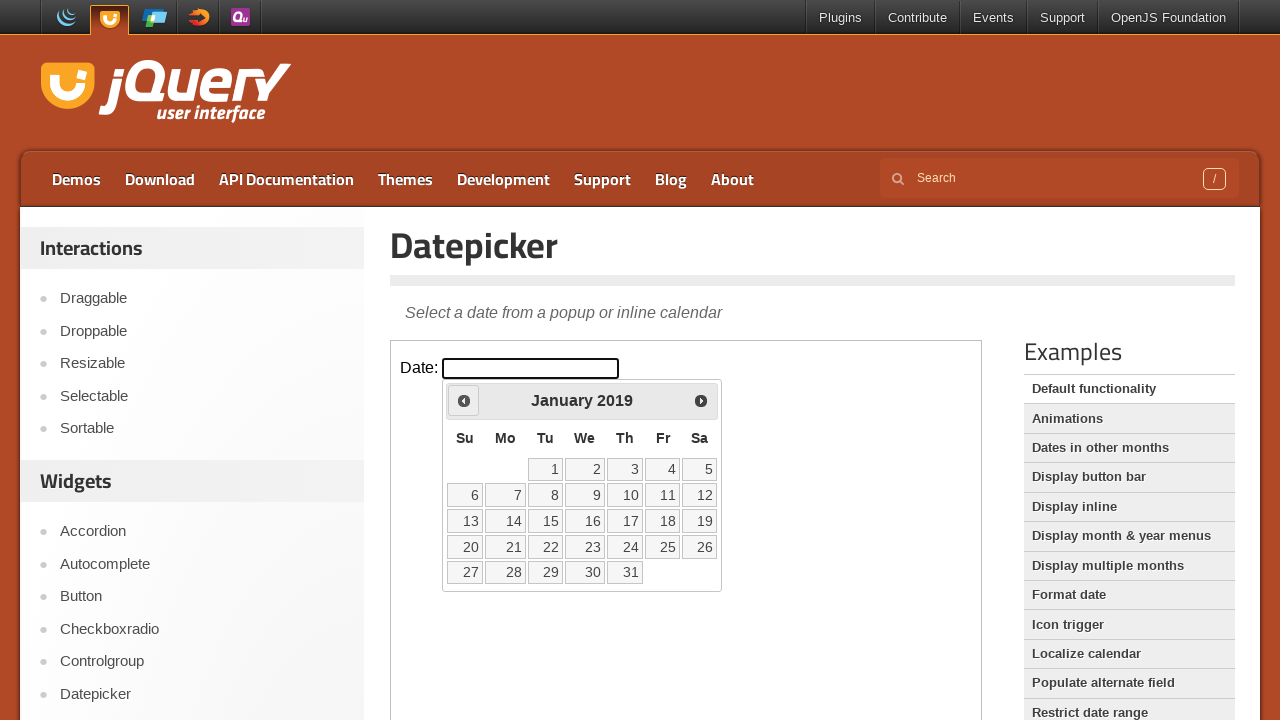

Waited 200ms for calendar to update
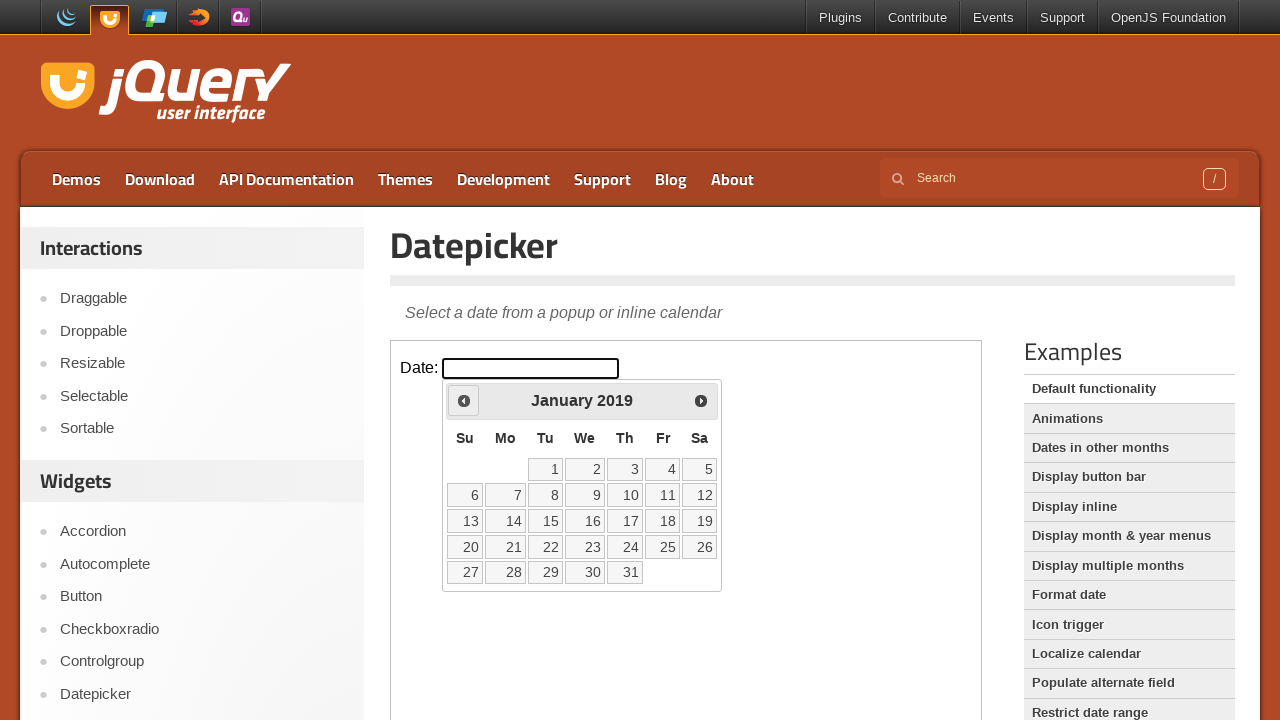

Retrieved current month: January
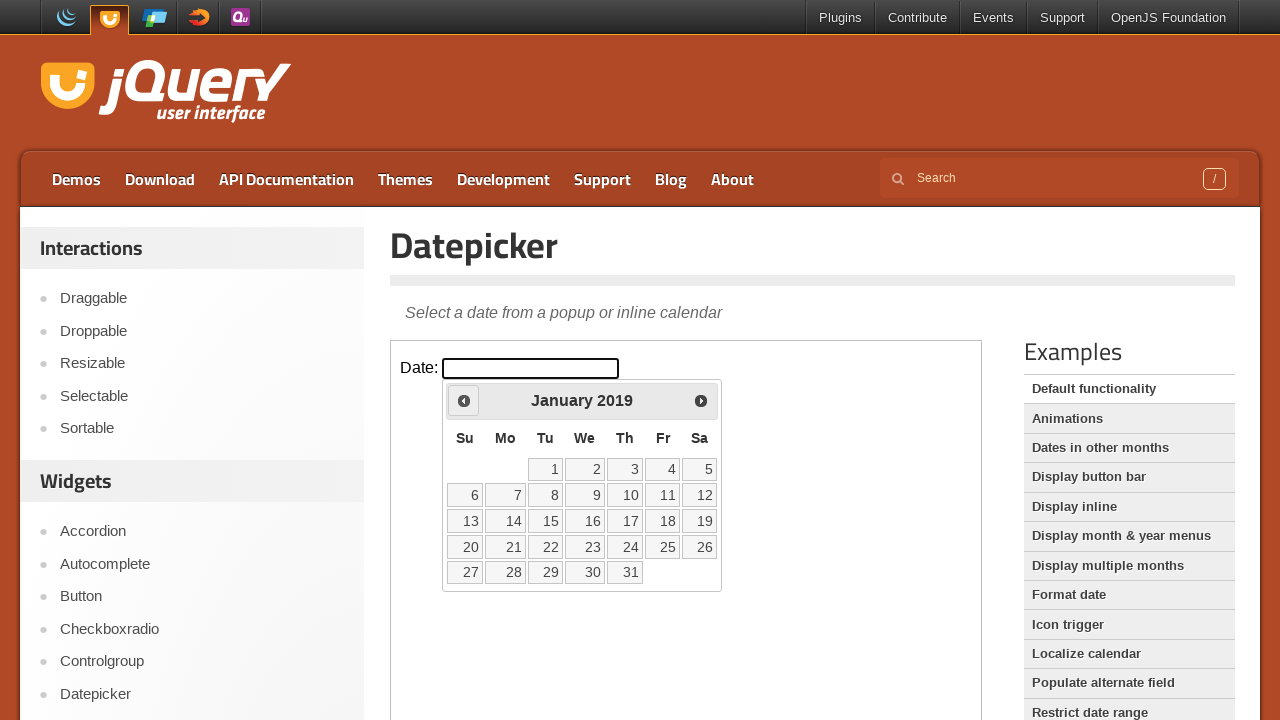

Retrieved current year: 2019
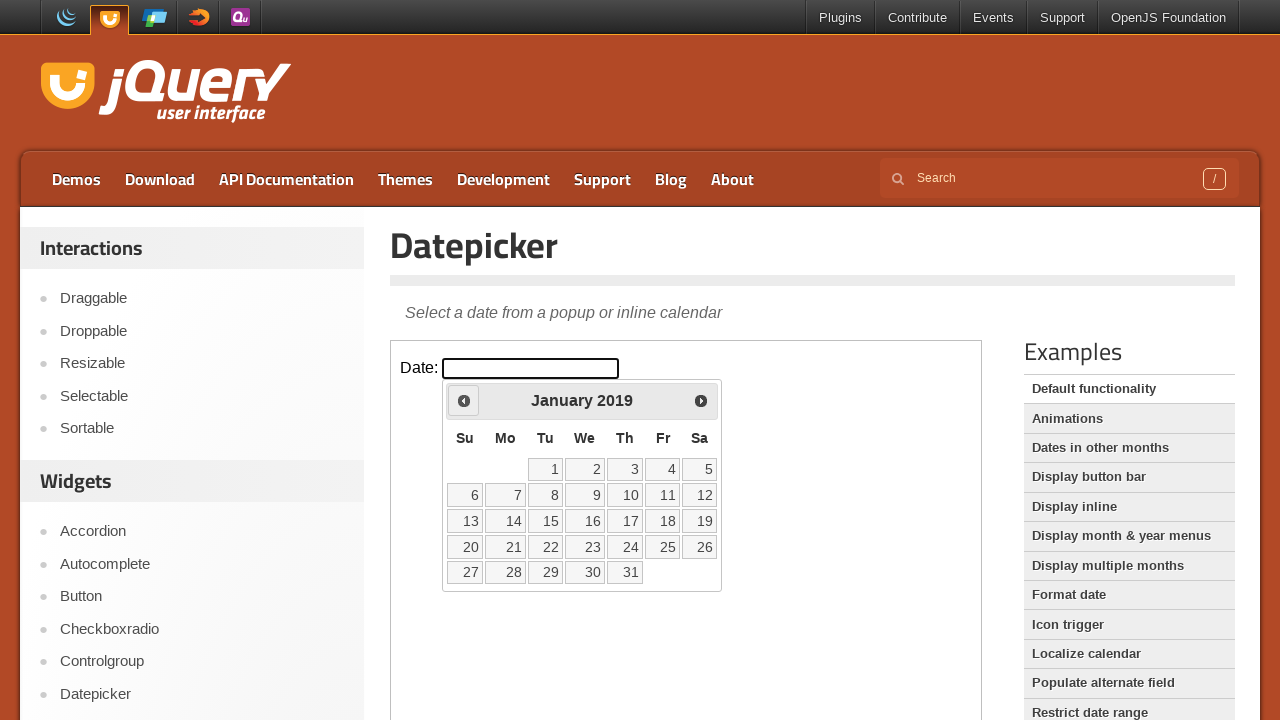

Clicked previous month arrow (currently at January 2019) at (464, 400) on iframe >> nth=0 >> internal:control=enter-frame >> span.ui-icon-circle-triangle-
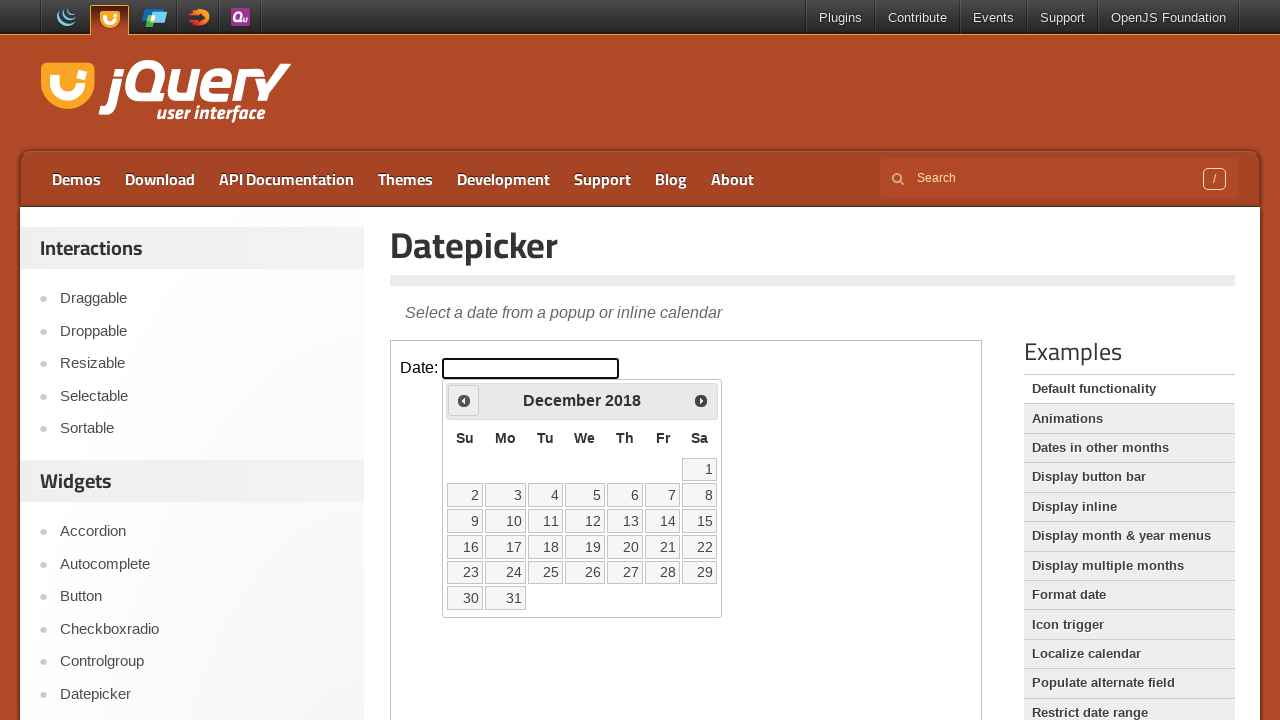

Waited 200ms for calendar to update
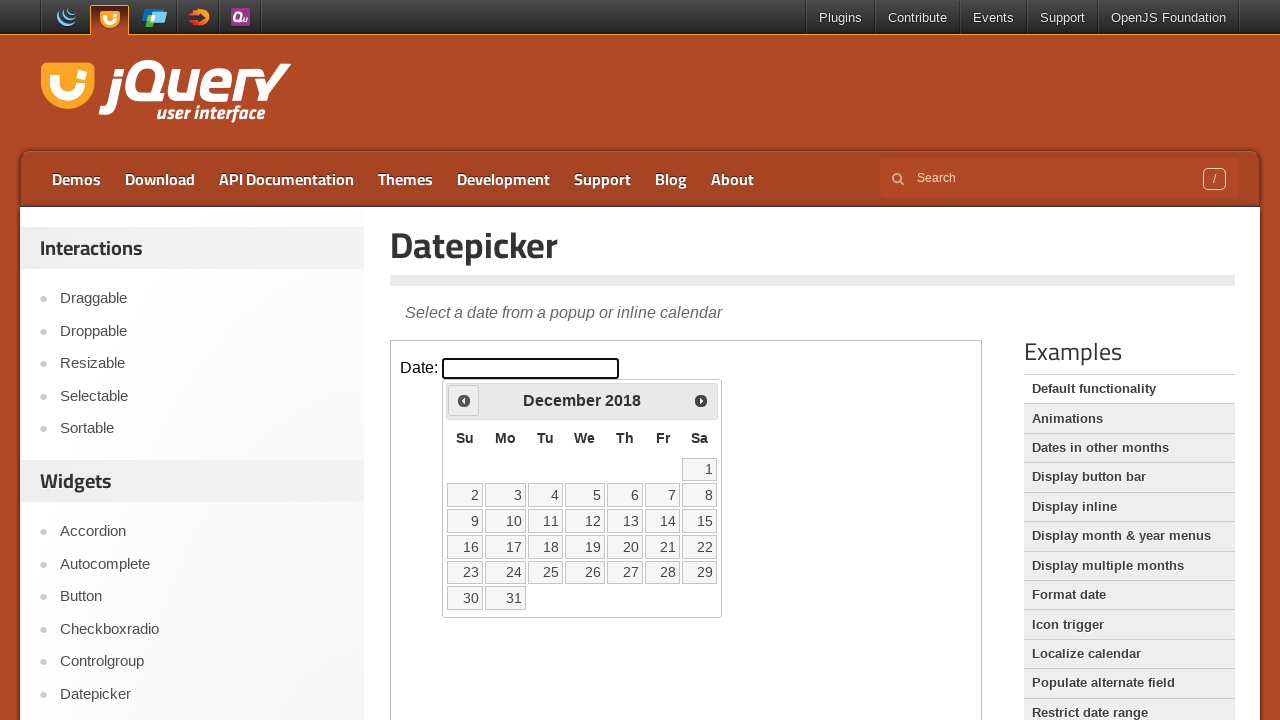

Retrieved current month: December
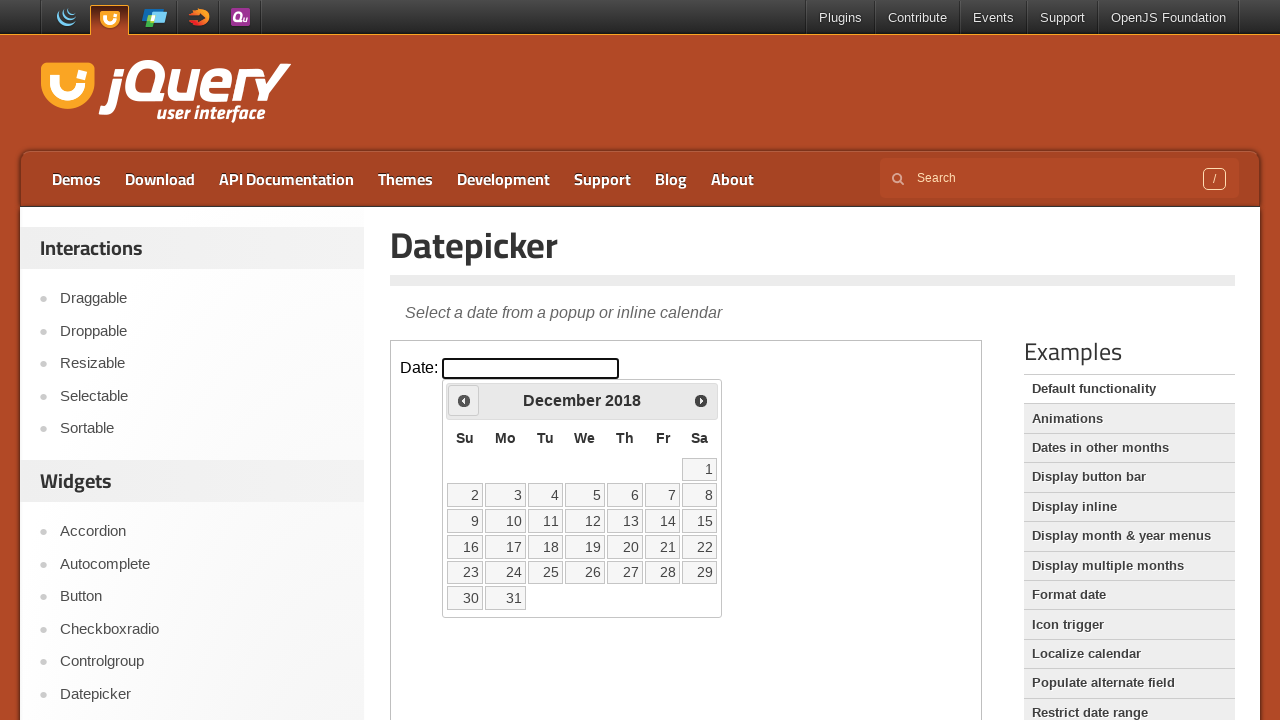

Retrieved current year: 2018
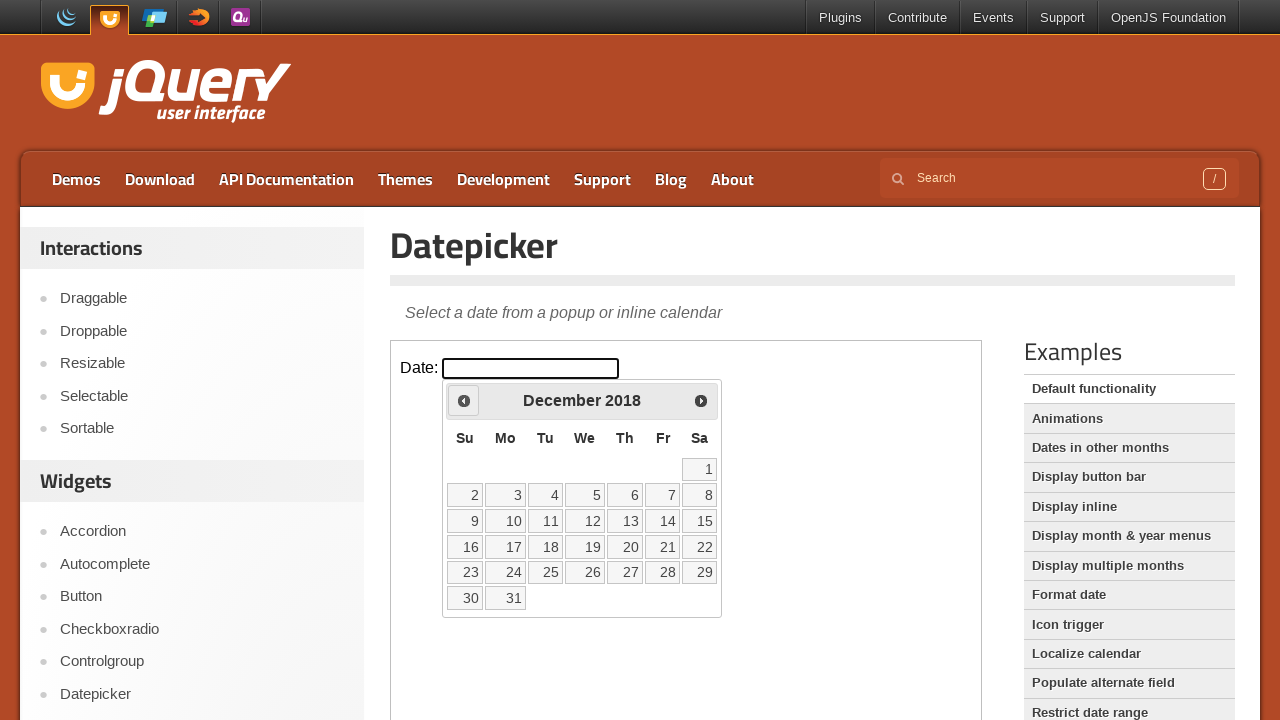

Clicked previous month arrow (currently at December 2018) at (464, 400) on iframe >> nth=0 >> internal:control=enter-frame >> span.ui-icon-circle-triangle-
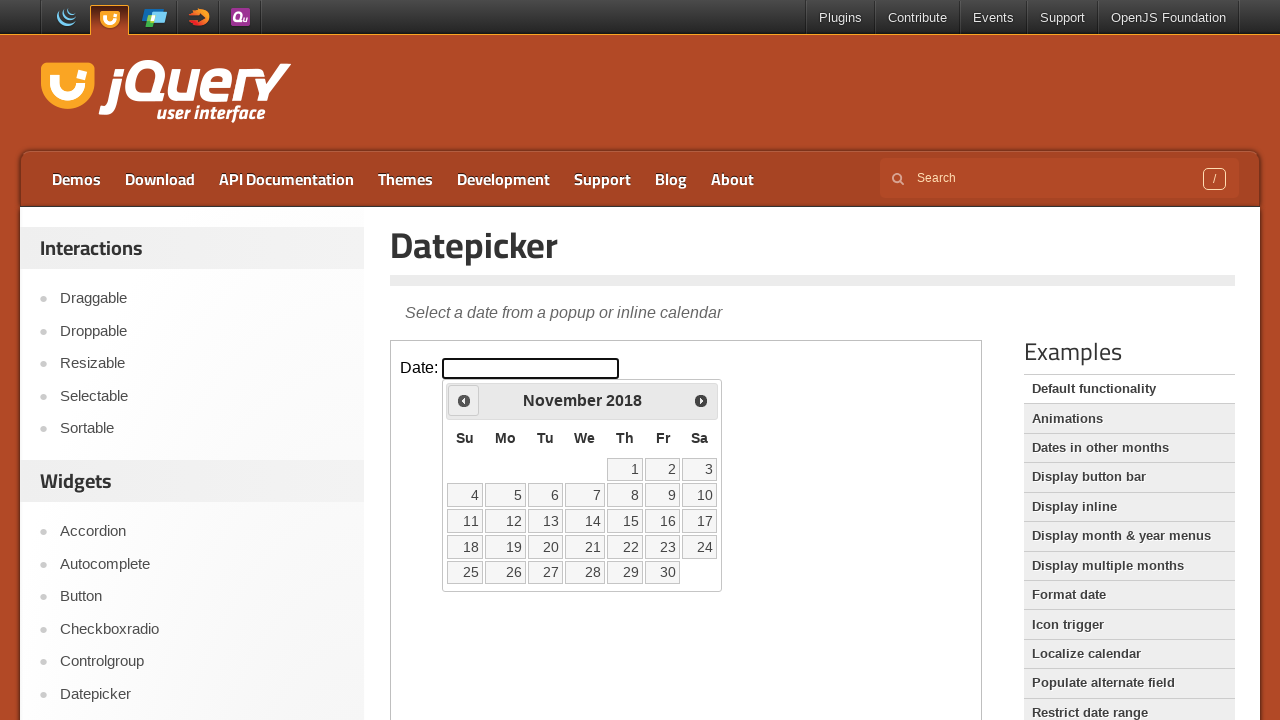

Waited 200ms for calendar to update
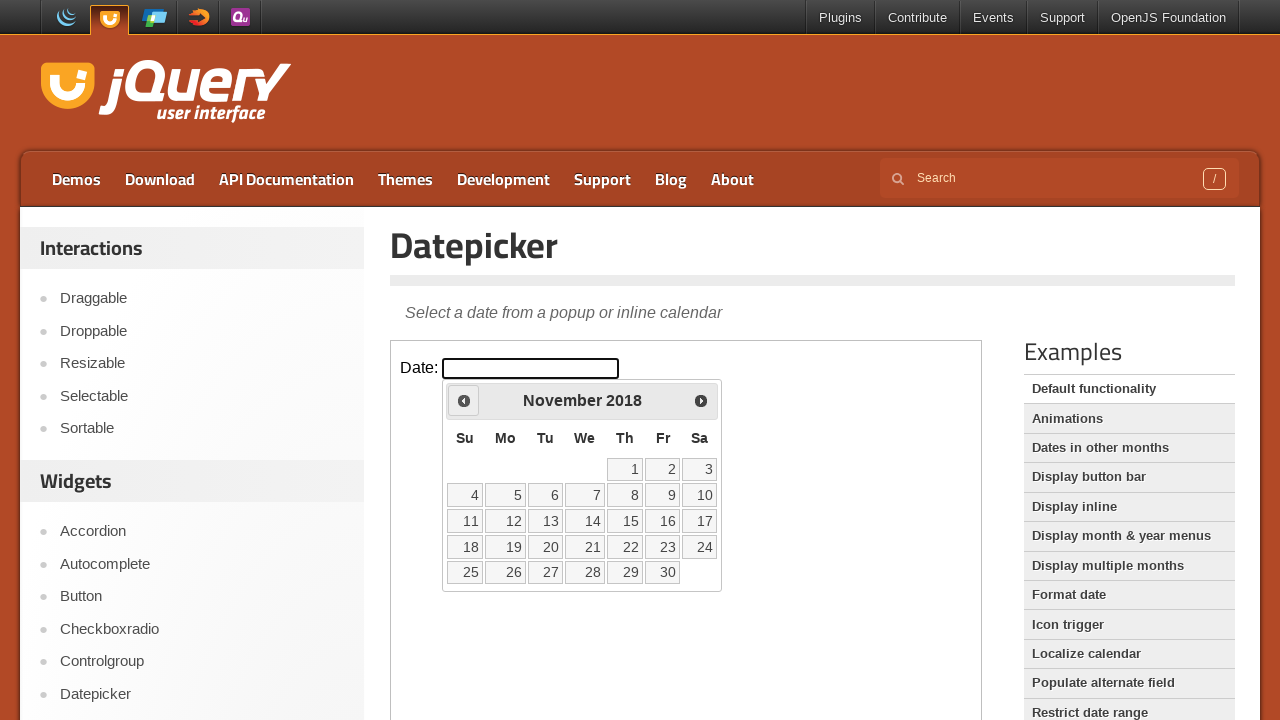

Retrieved current month: November
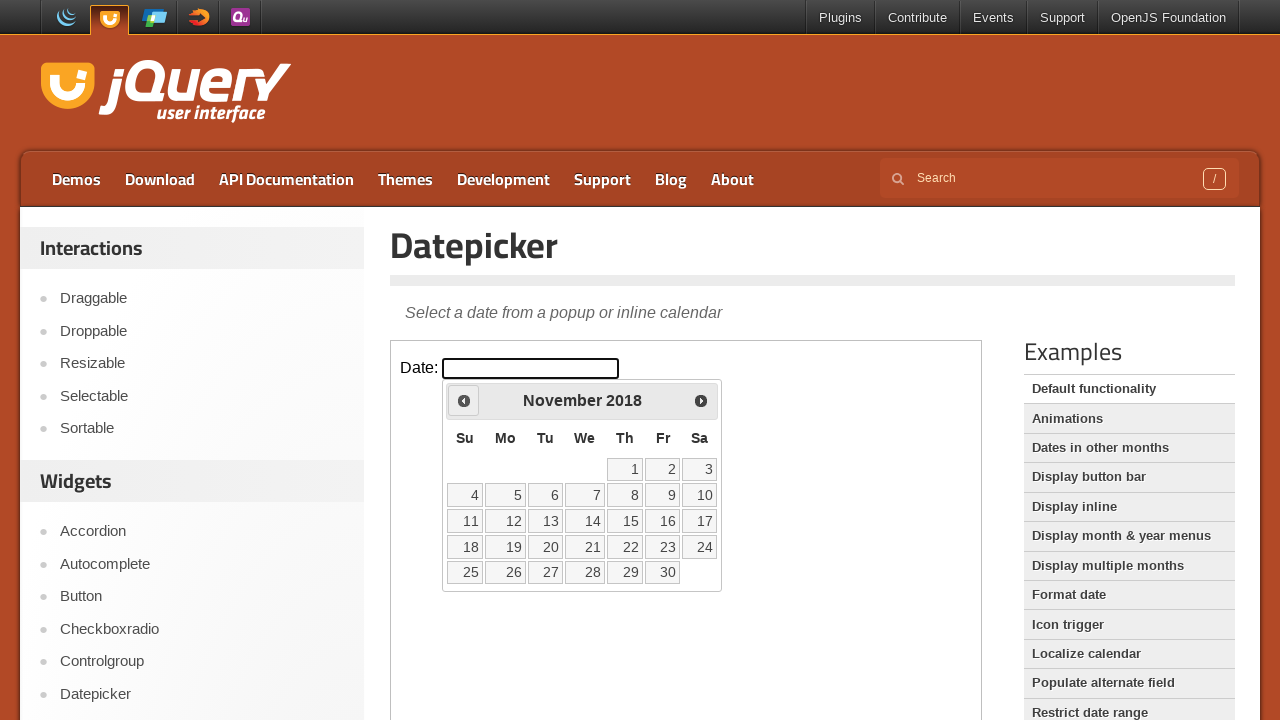

Retrieved current year: 2018
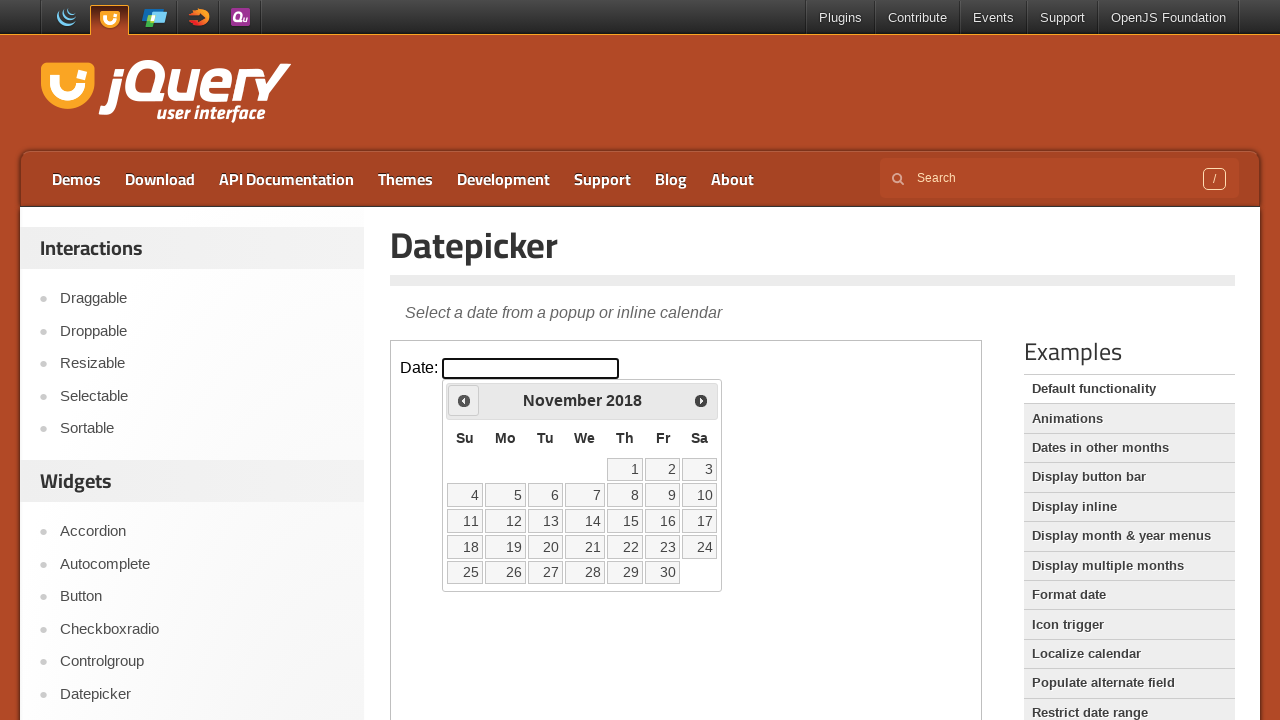

Clicked previous month arrow (currently at November 2018) at (464, 400) on iframe >> nth=0 >> internal:control=enter-frame >> span.ui-icon-circle-triangle-
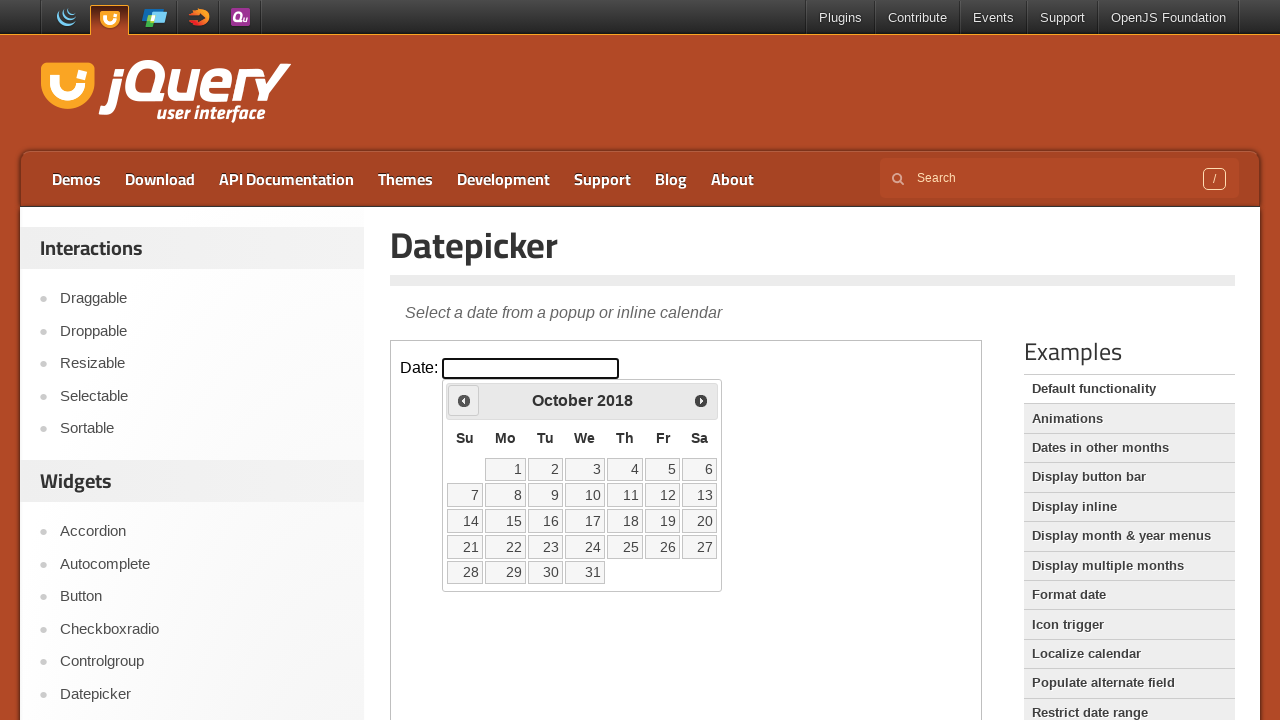

Waited 200ms for calendar to update
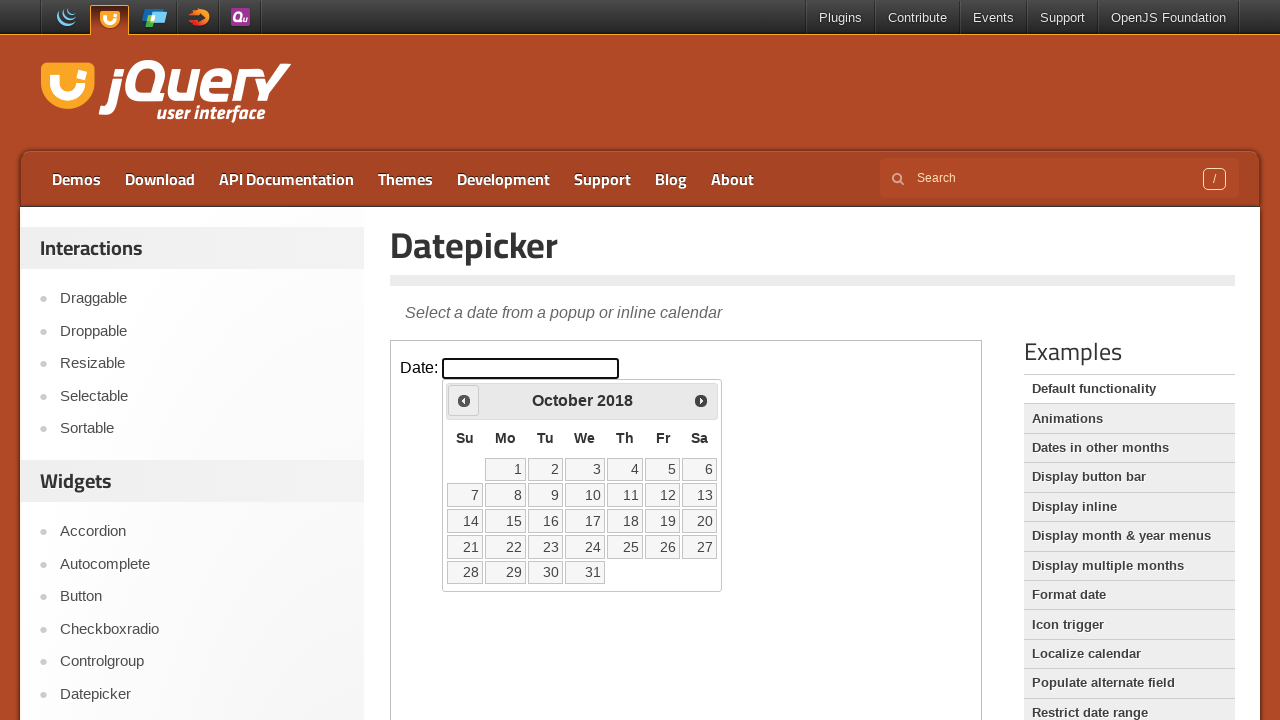

Retrieved current month: October
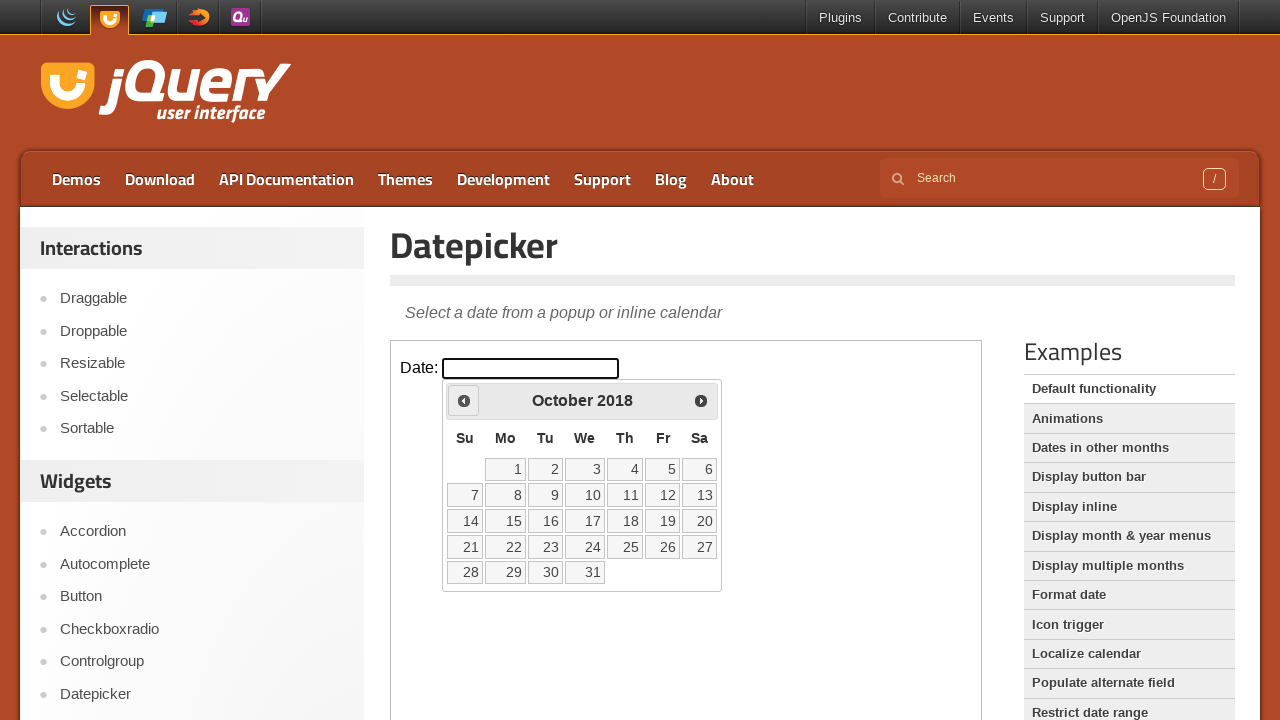

Retrieved current year: 2018
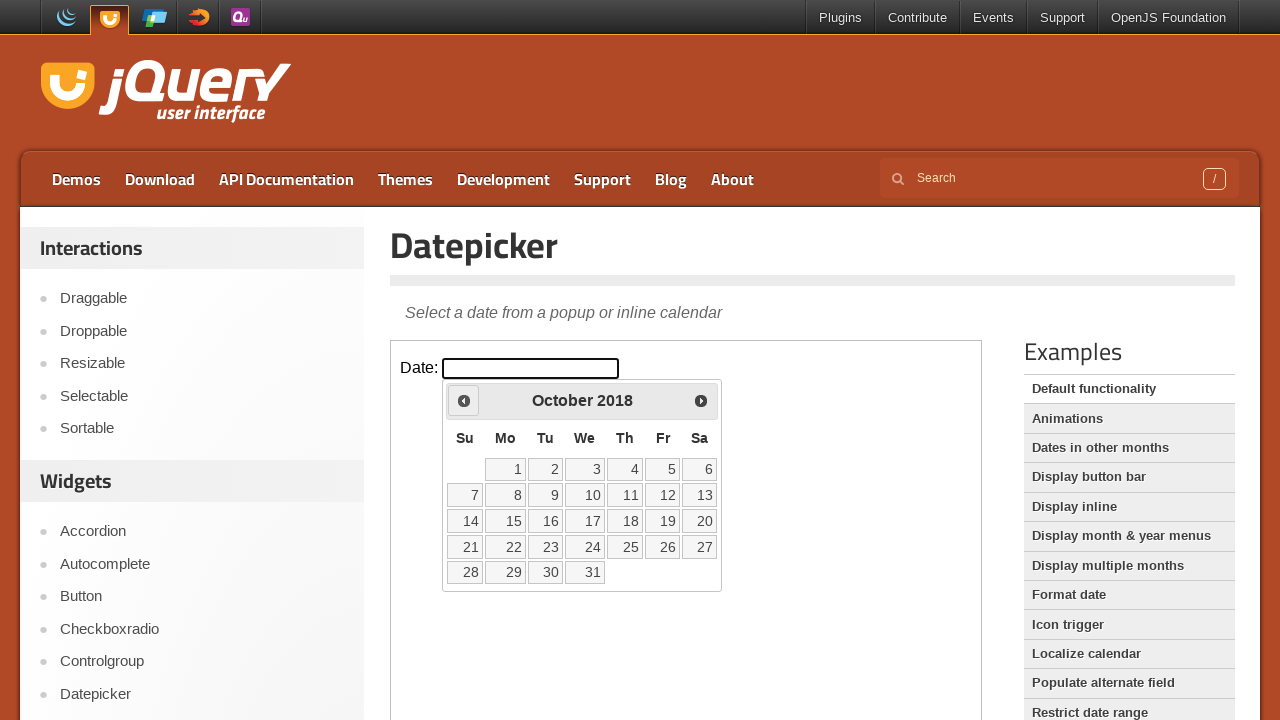

Clicked previous month arrow (currently at October 2018) at (464, 400) on iframe >> nth=0 >> internal:control=enter-frame >> span.ui-icon-circle-triangle-
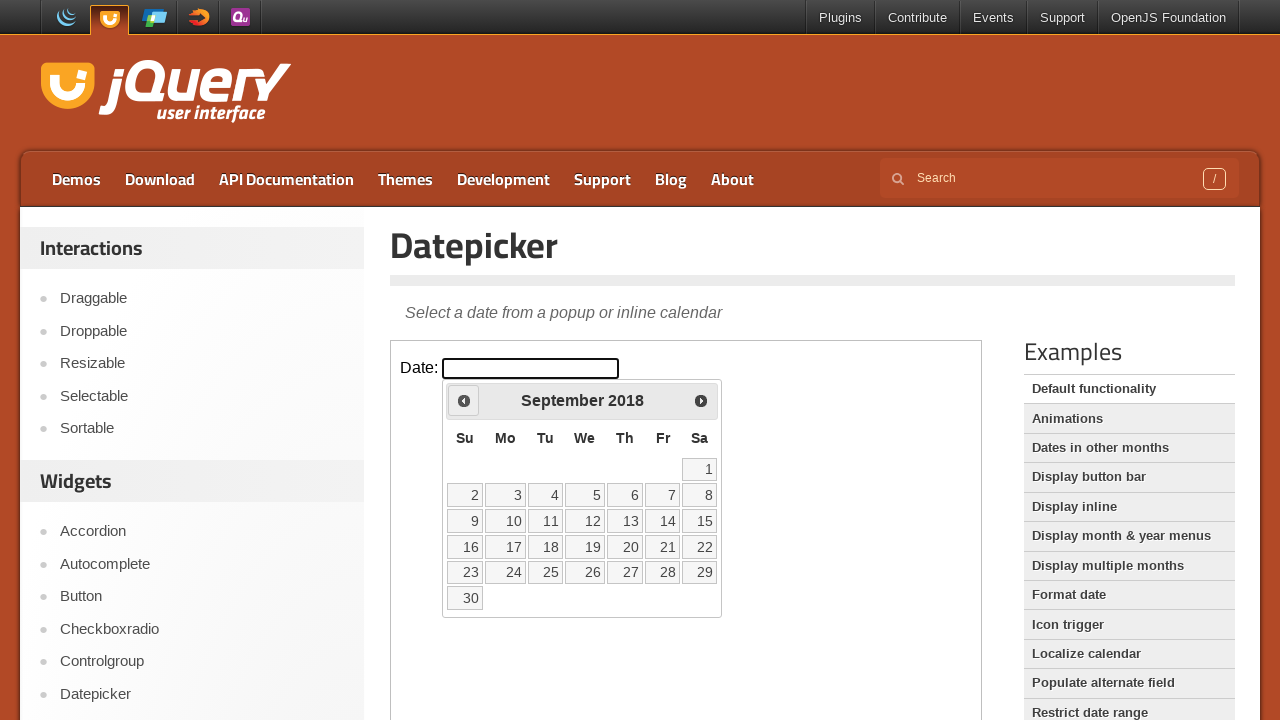

Waited 200ms for calendar to update
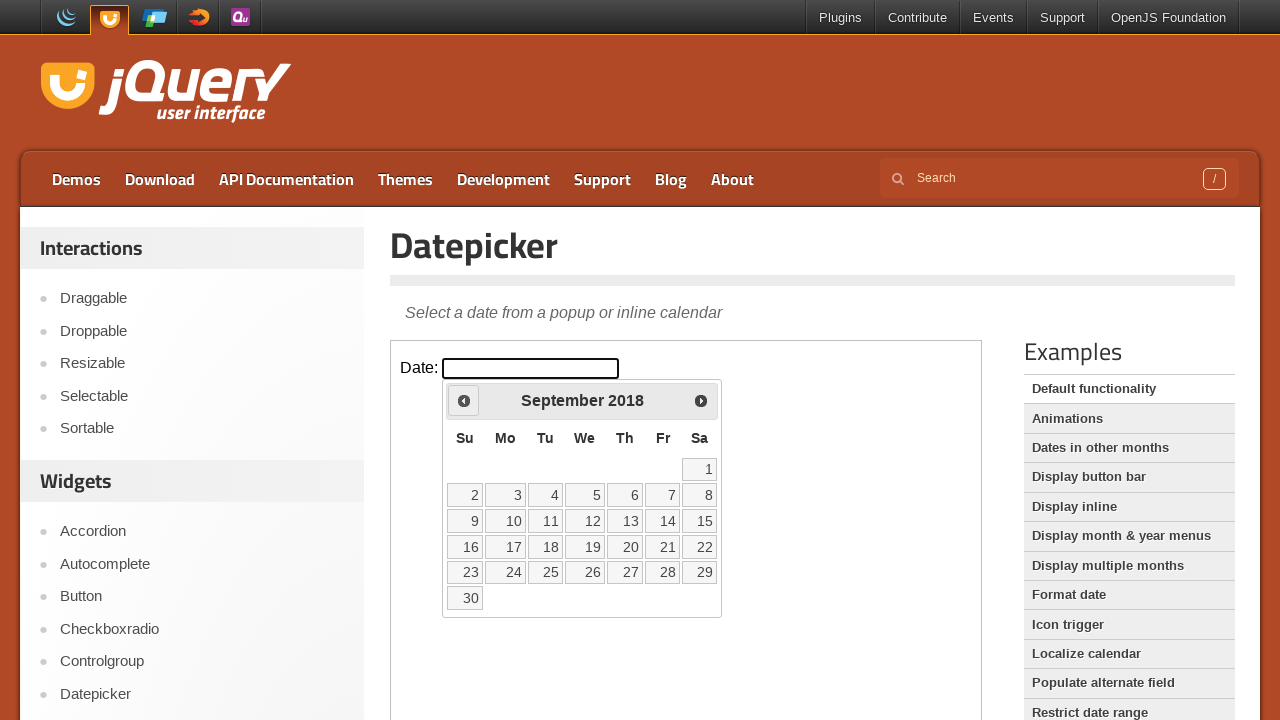

Retrieved current month: September
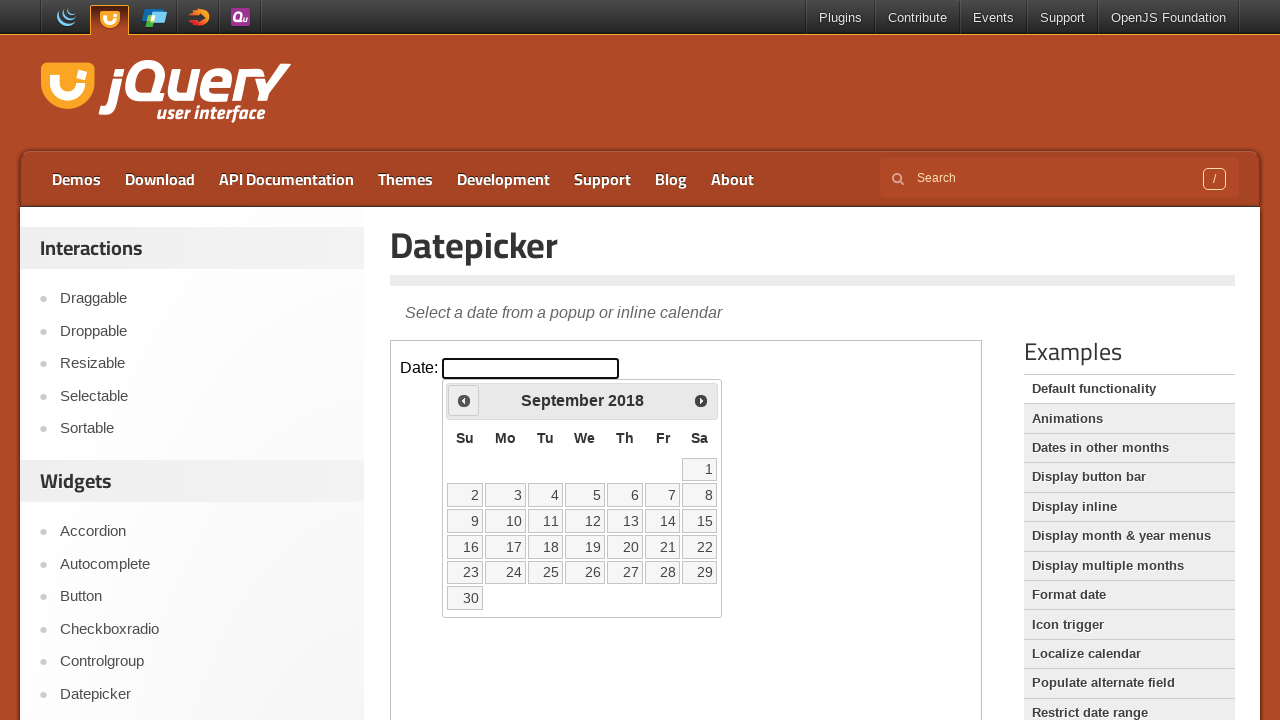

Retrieved current year: 2018
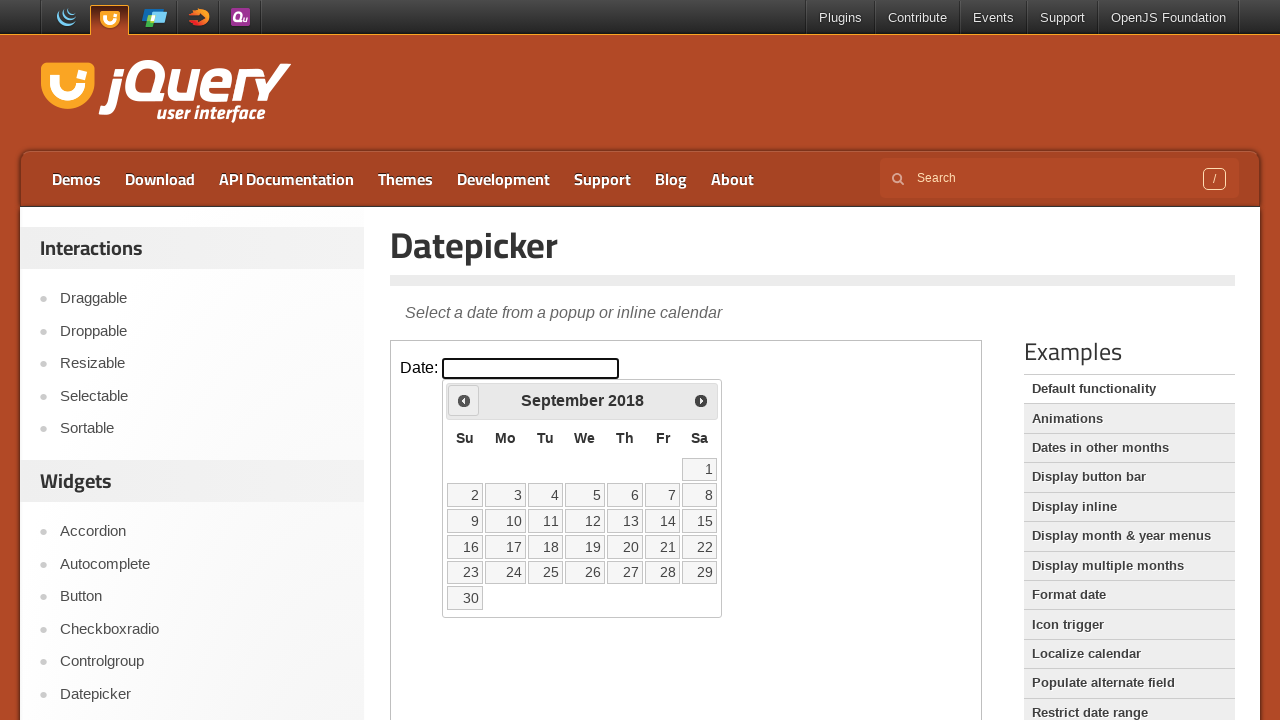

Clicked previous month arrow (currently at September 2018) at (464, 400) on iframe >> nth=0 >> internal:control=enter-frame >> span.ui-icon-circle-triangle-
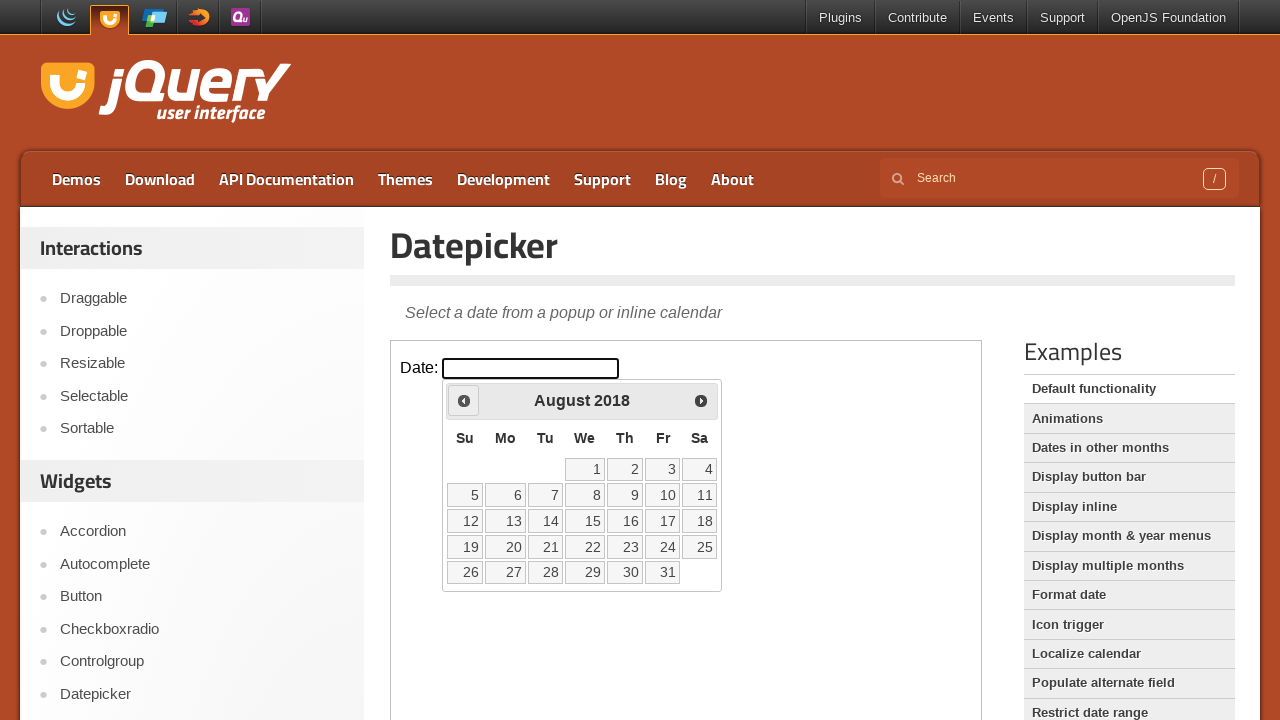

Waited 200ms for calendar to update
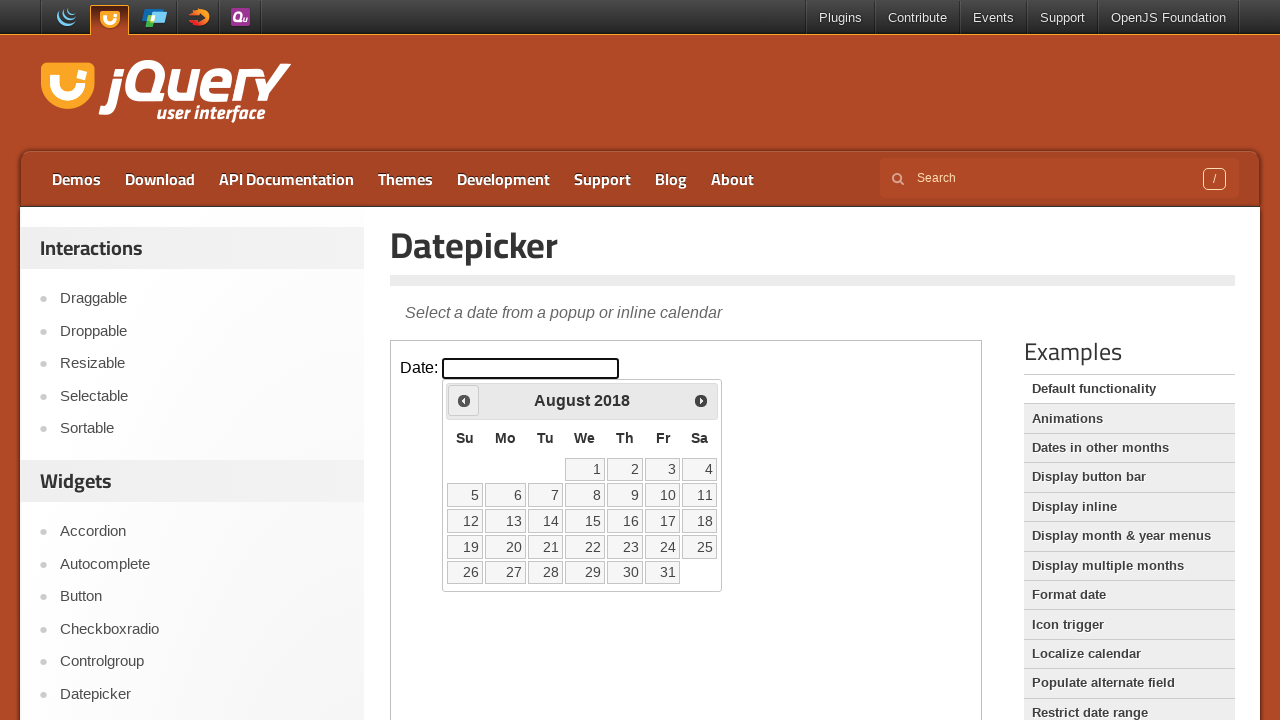

Retrieved current month: August
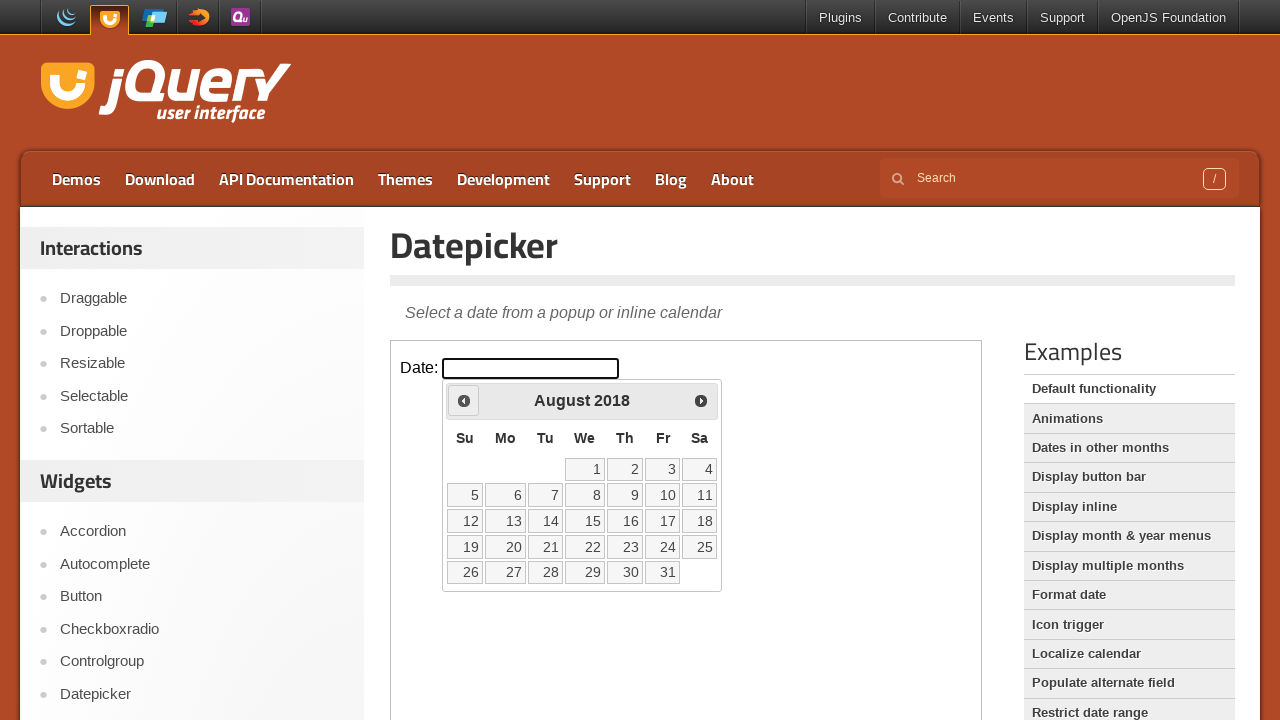

Retrieved current year: 2018
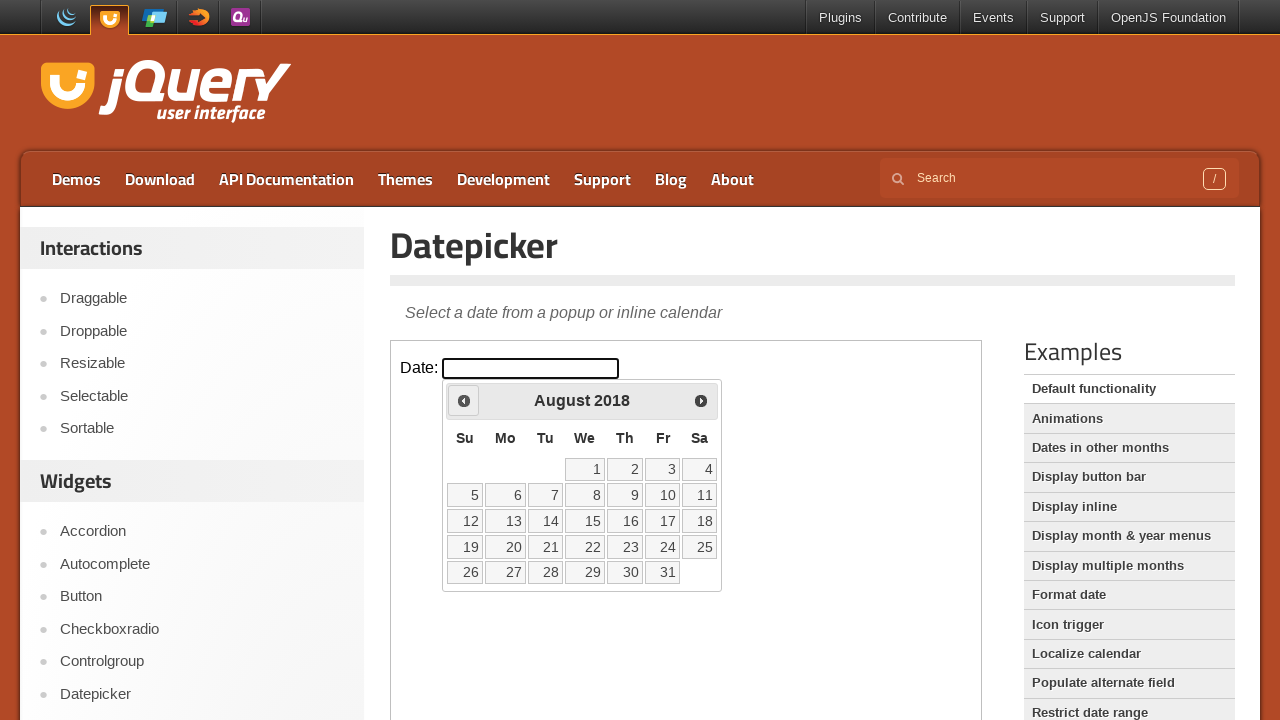

Clicked previous month arrow (currently at August 2018) at (464, 400) on iframe >> nth=0 >> internal:control=enter-frame >> span.ui-icon-circle-triangle-
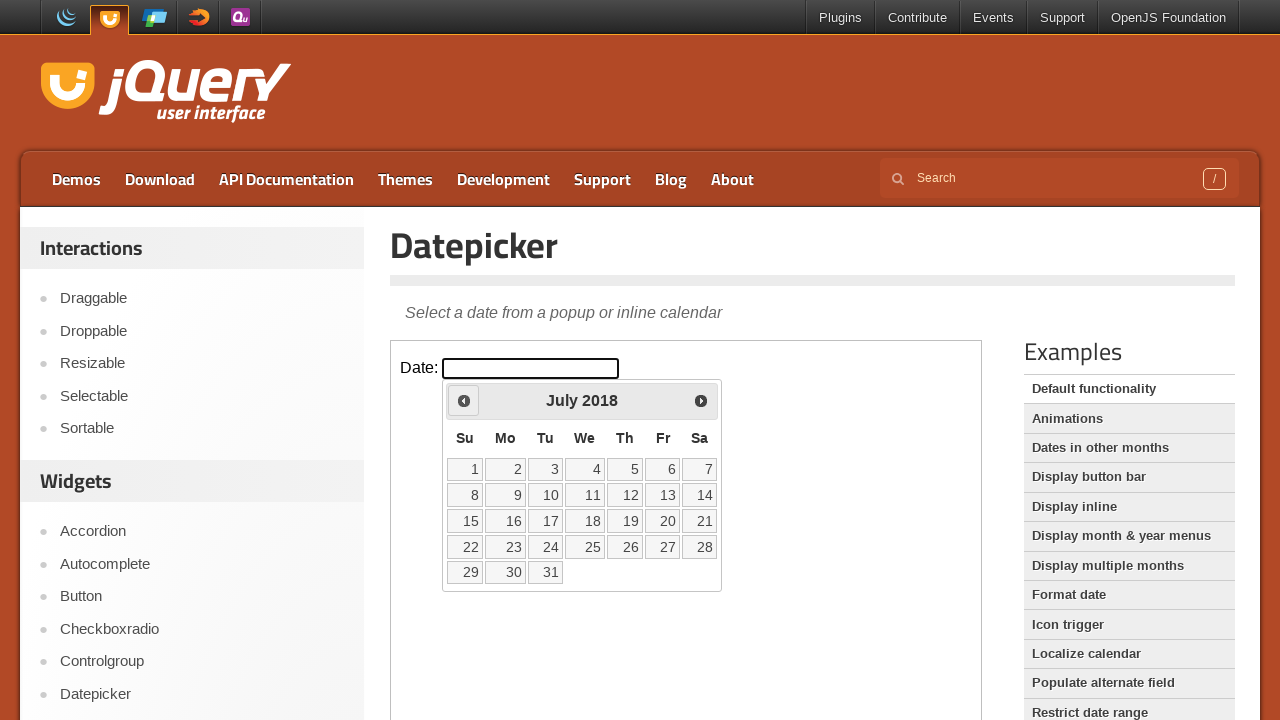

Waited 200ms for calendar to update
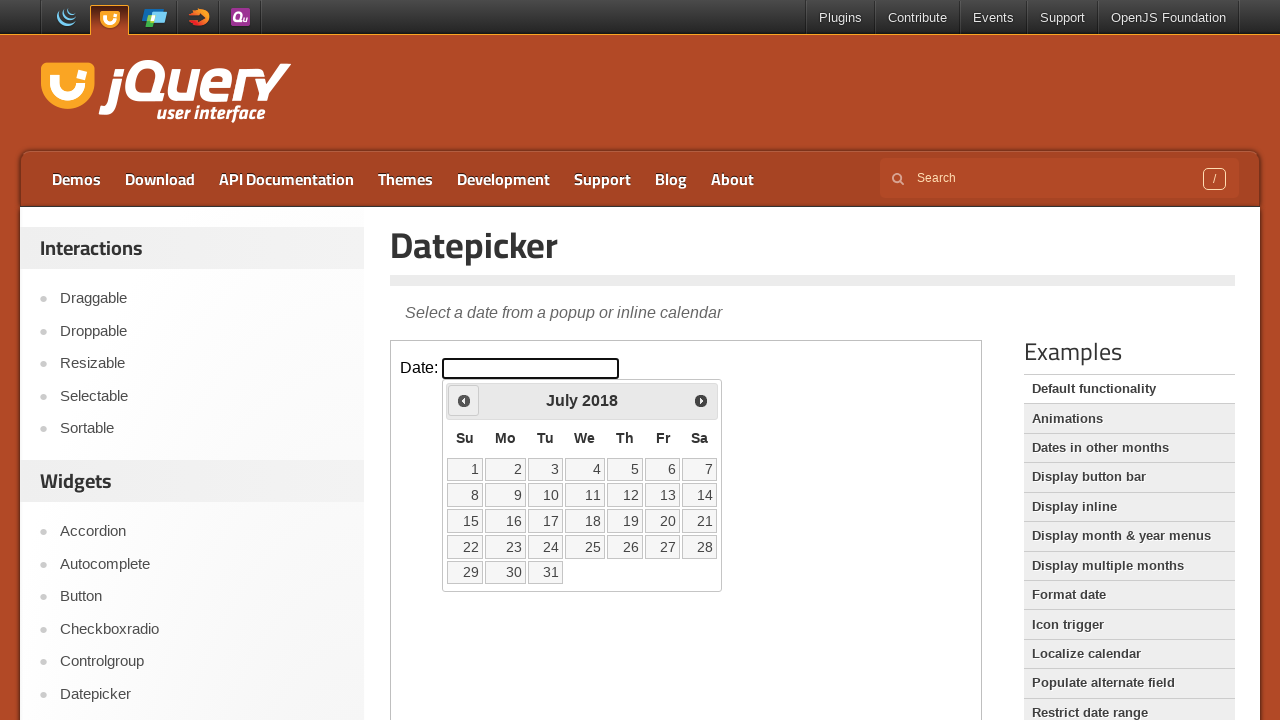

Retrieved current month: July
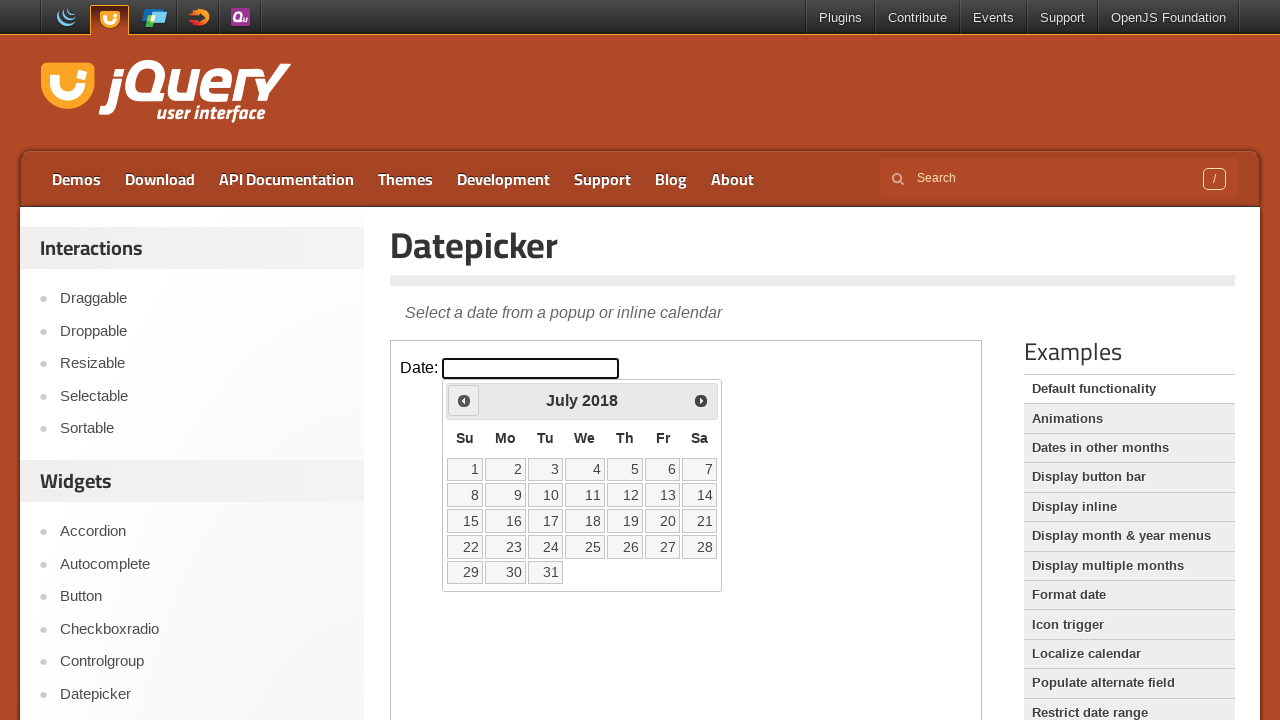

Retrieved current year: 2018
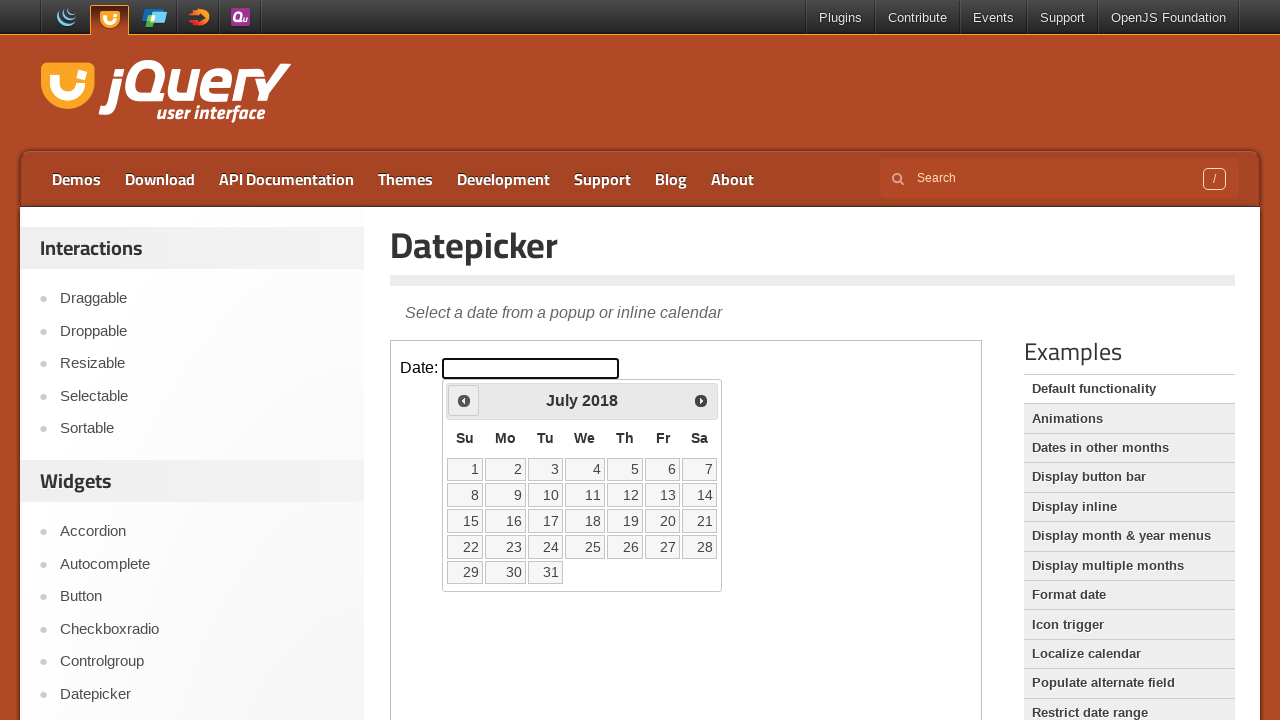

Clicked previous month arrow (currently at July 2018) at (464, 400) on iframe >> nth=0 >> internal:control=enter-frame >> span.ui-icon-circle-triangle-
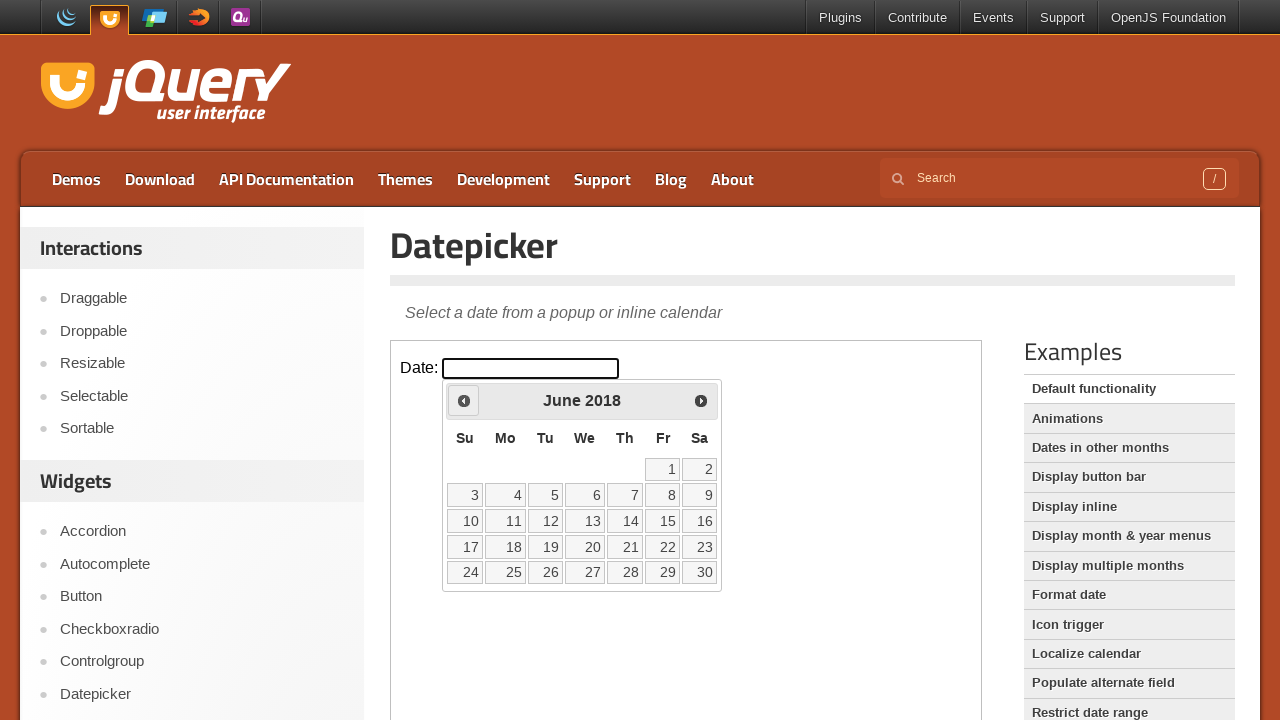

Waited 200ms for calendar to update
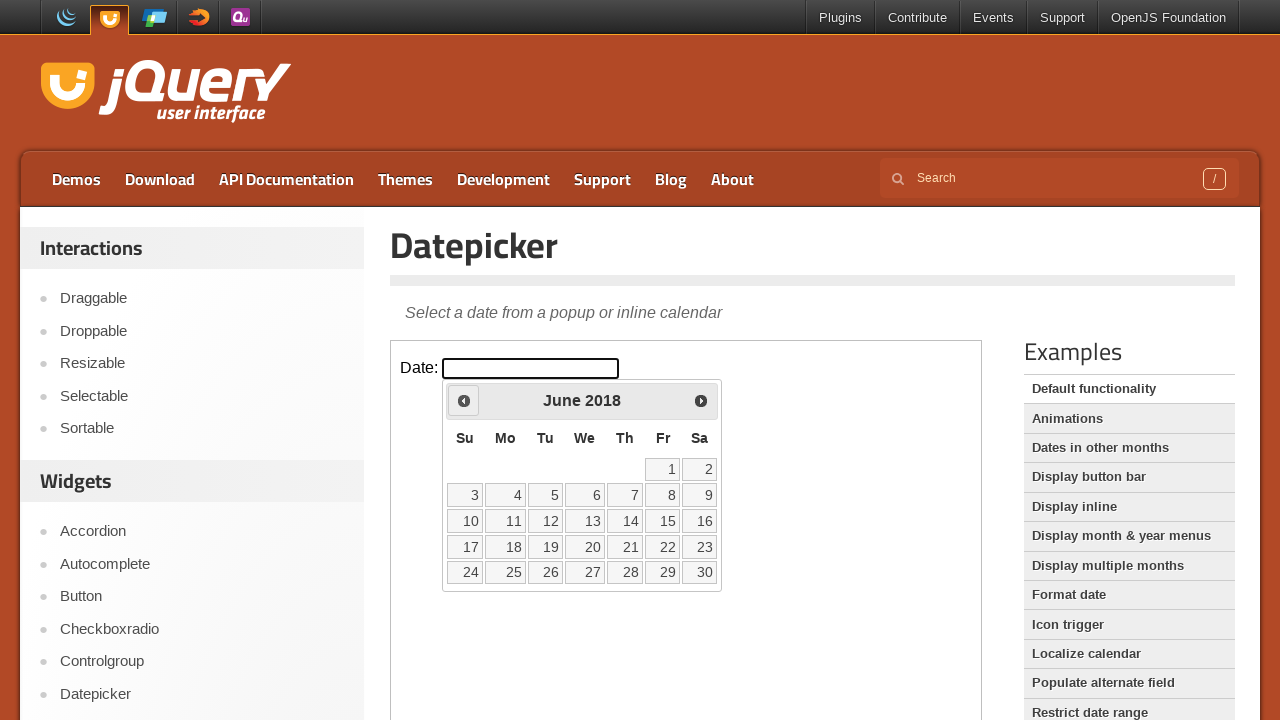

Retrieved current month: June
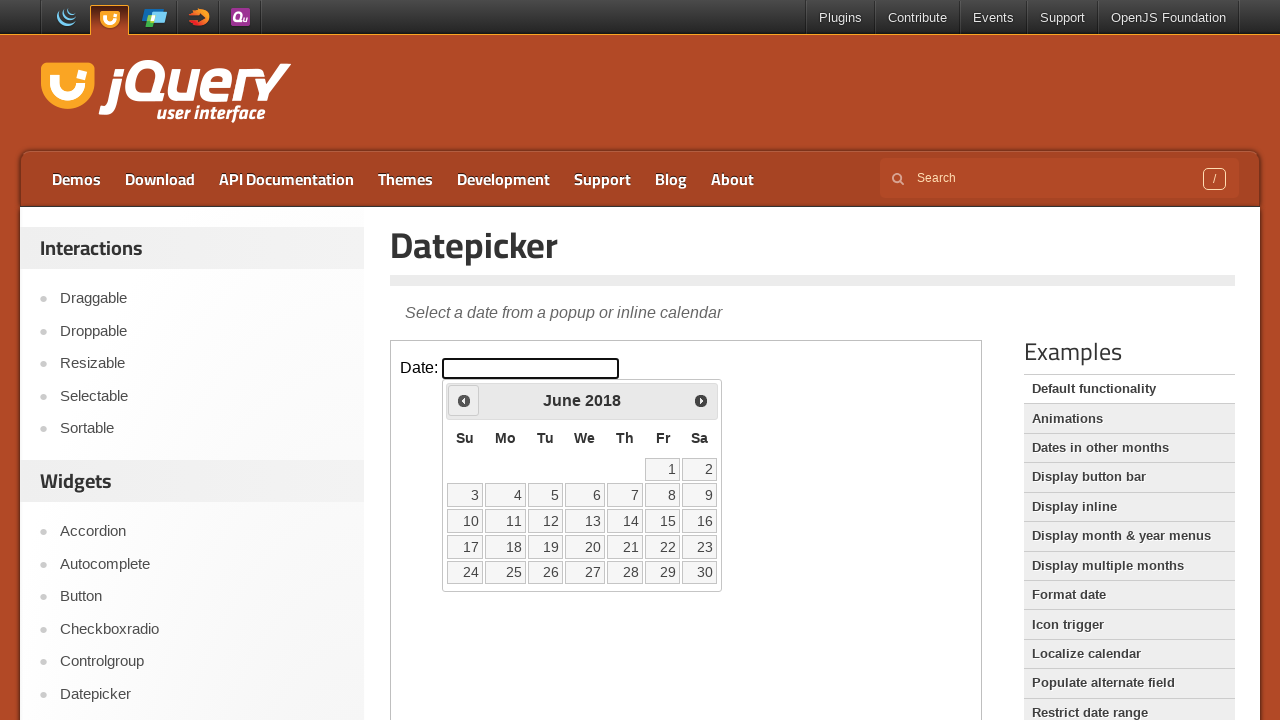

Retrieved current year: 2018
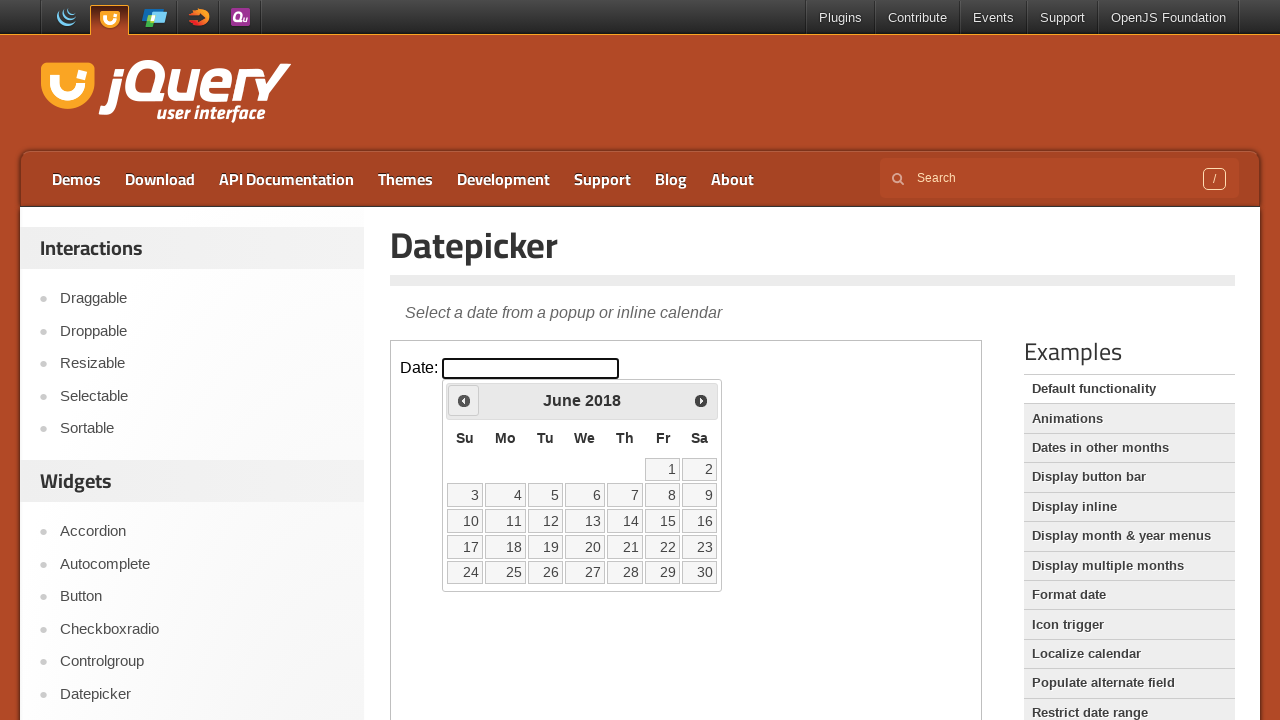

Clicked previous month arrow (currently at June 2018) at (464, 400) on iframe >> nth=0 >> internal:control=enter-frame >> span.ui-icon-circle-triangle-
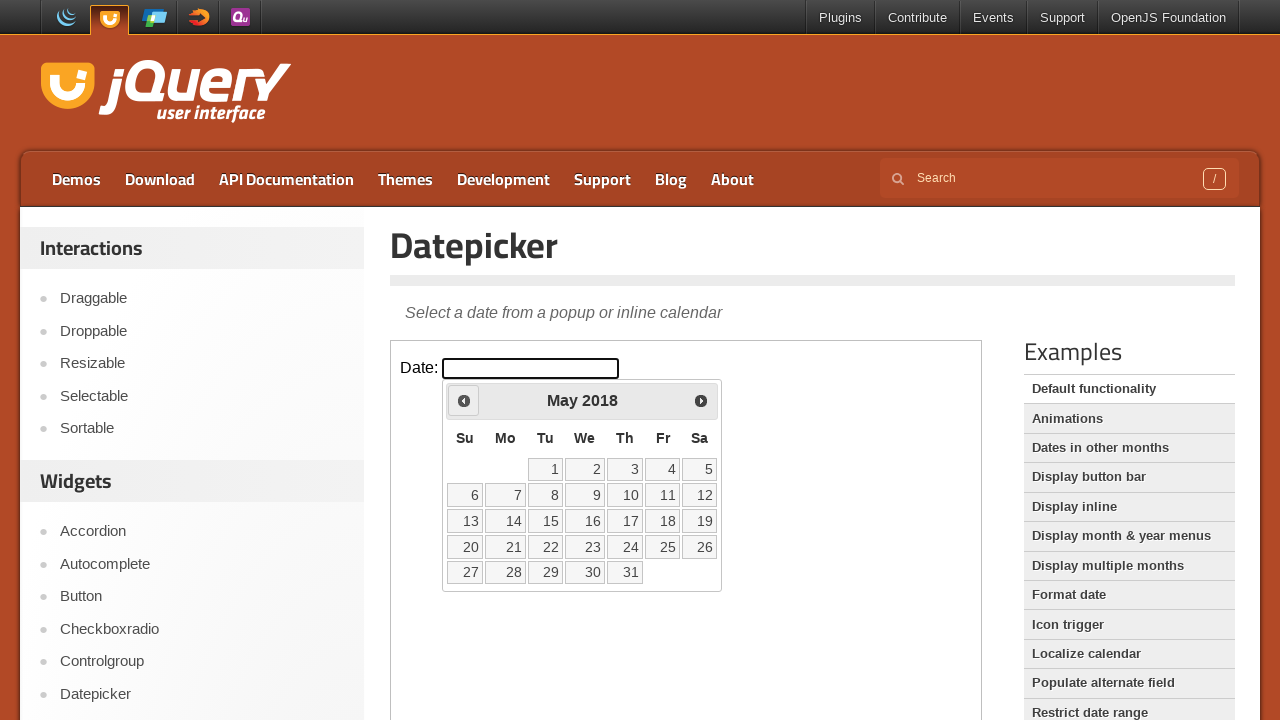

Waited 200ms for calendar to update
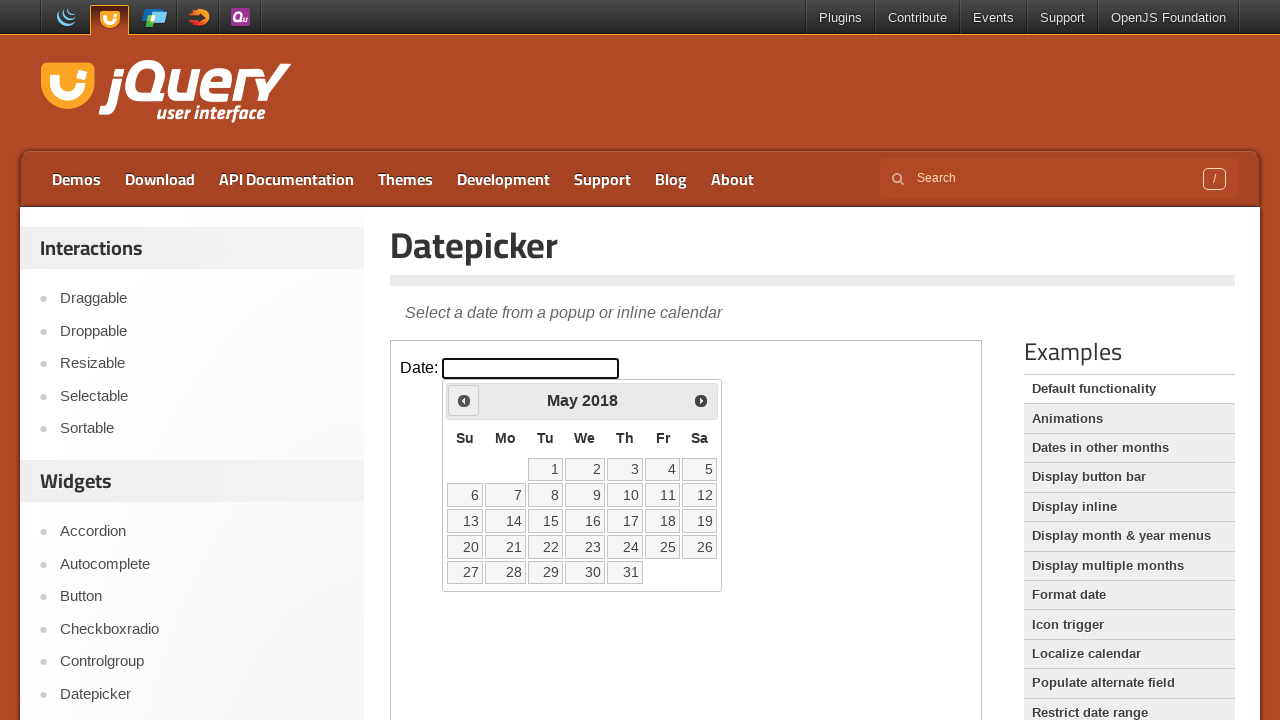

Retrieved current month: May
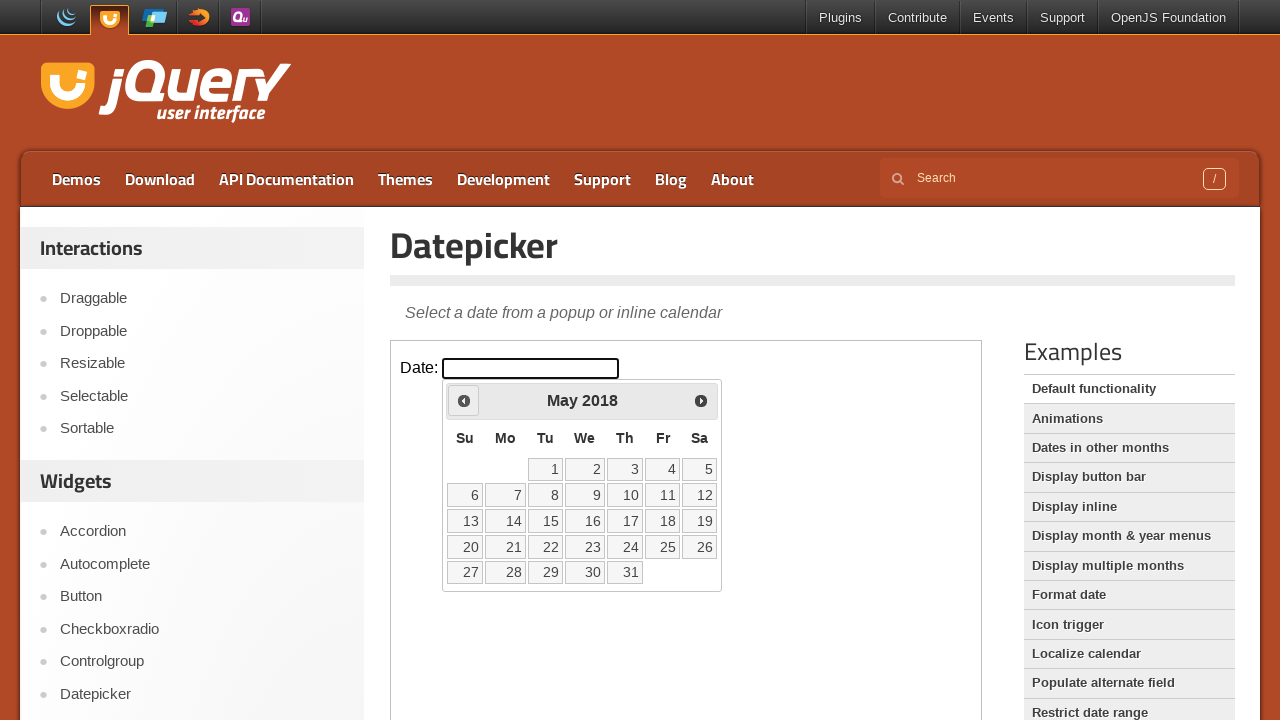

Retrieved current year: 2018
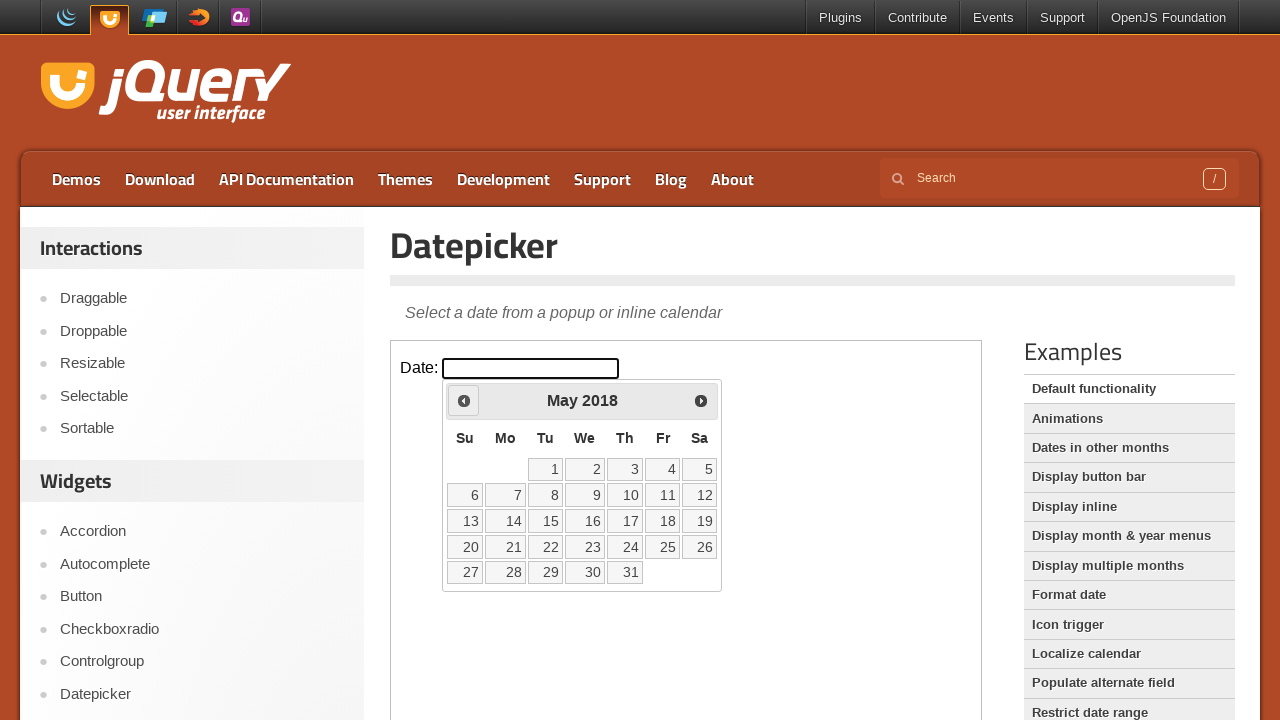

Clicked previous month arrow (currently at May 2018) at (464, 400) on iframe >> nth=0 >> internal:control=enter-frame >> span.ui-icon-circle-triangle-
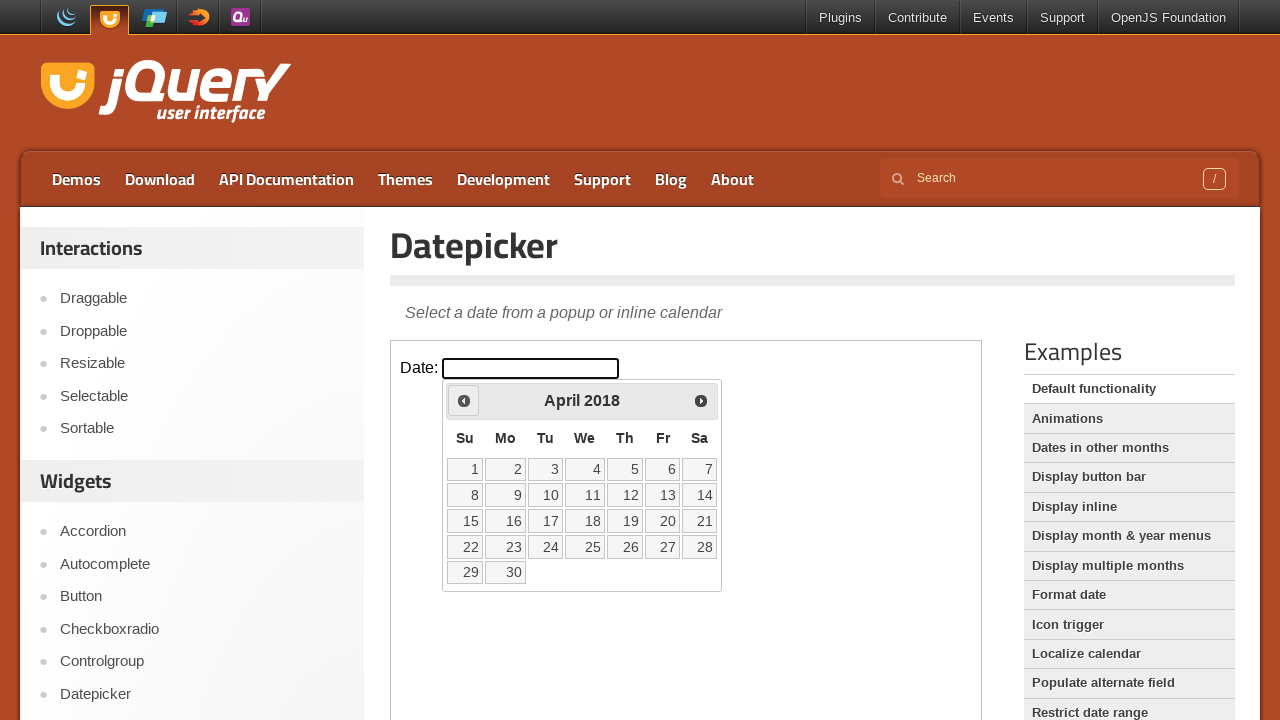

Waited 200ms for calendar to update
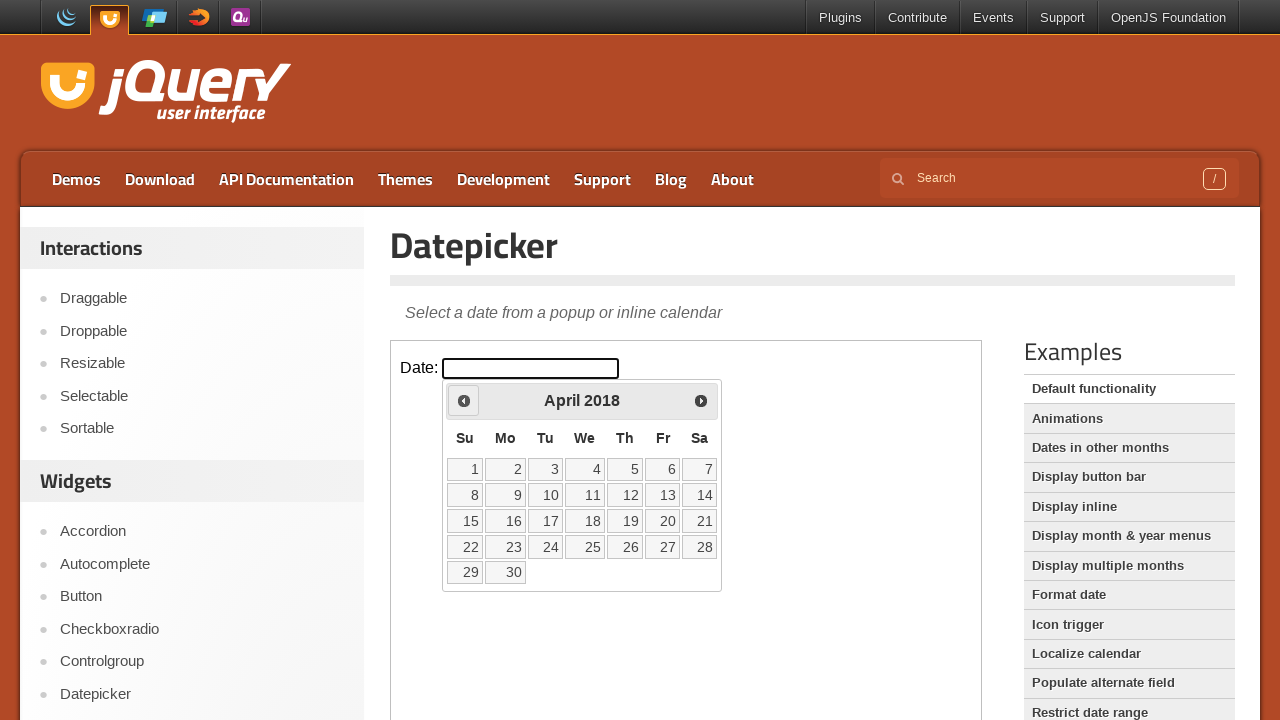

Retrieved current month: April
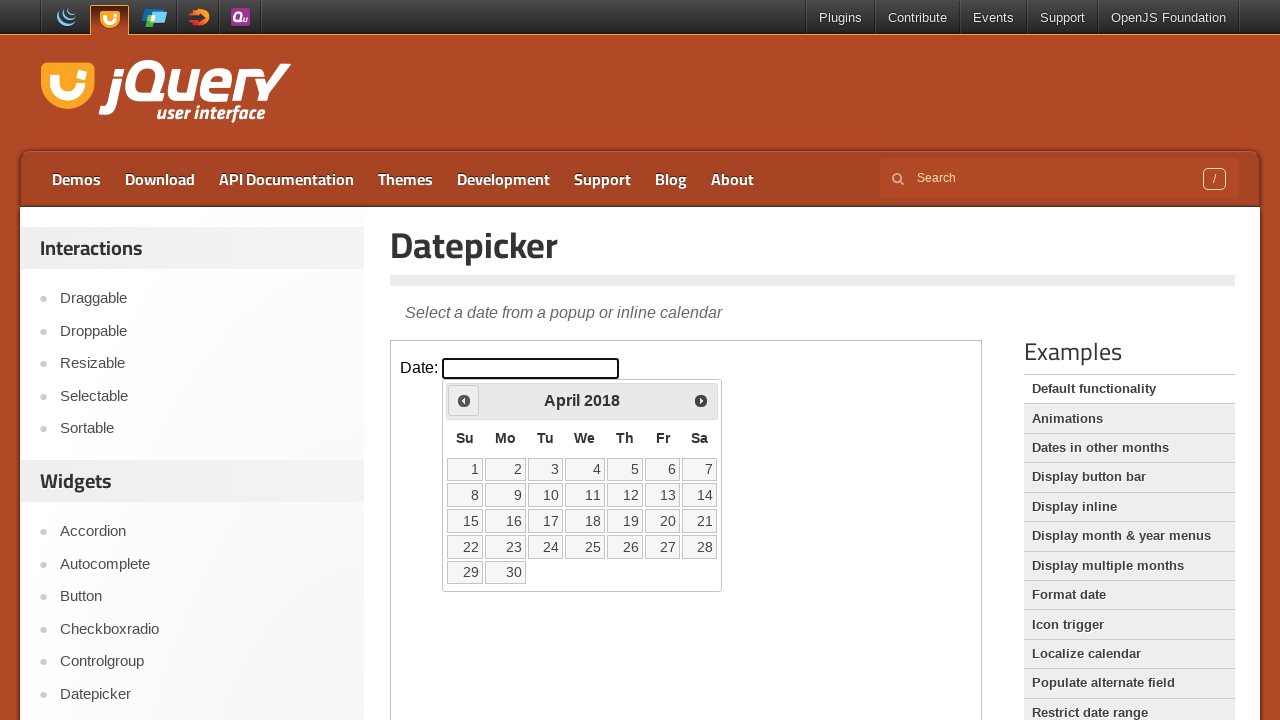

Retrieved current year: 2018
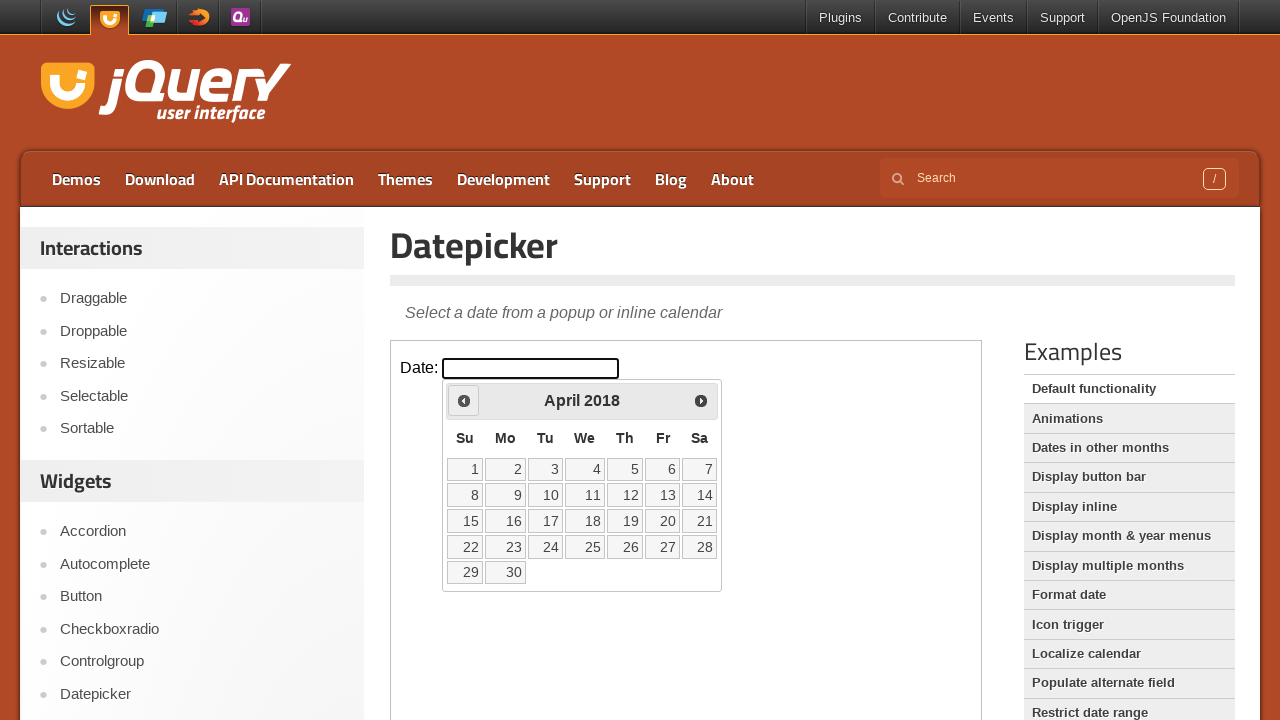

Clicked previous month arrow (currently at April 2018) at (464, 400) on iframe >> nth=0 >> internal:control=enter-frame >> span.ui-icon-circle-triangle-
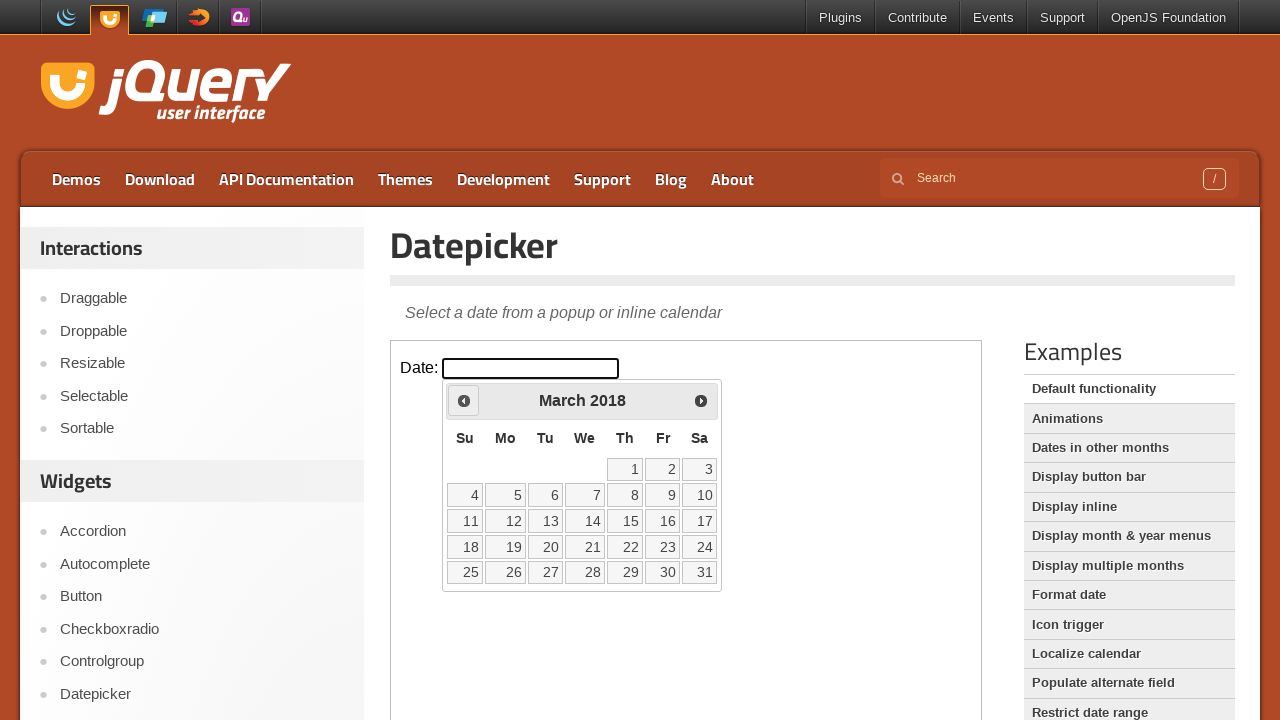

Waited 200ms for calendar to update
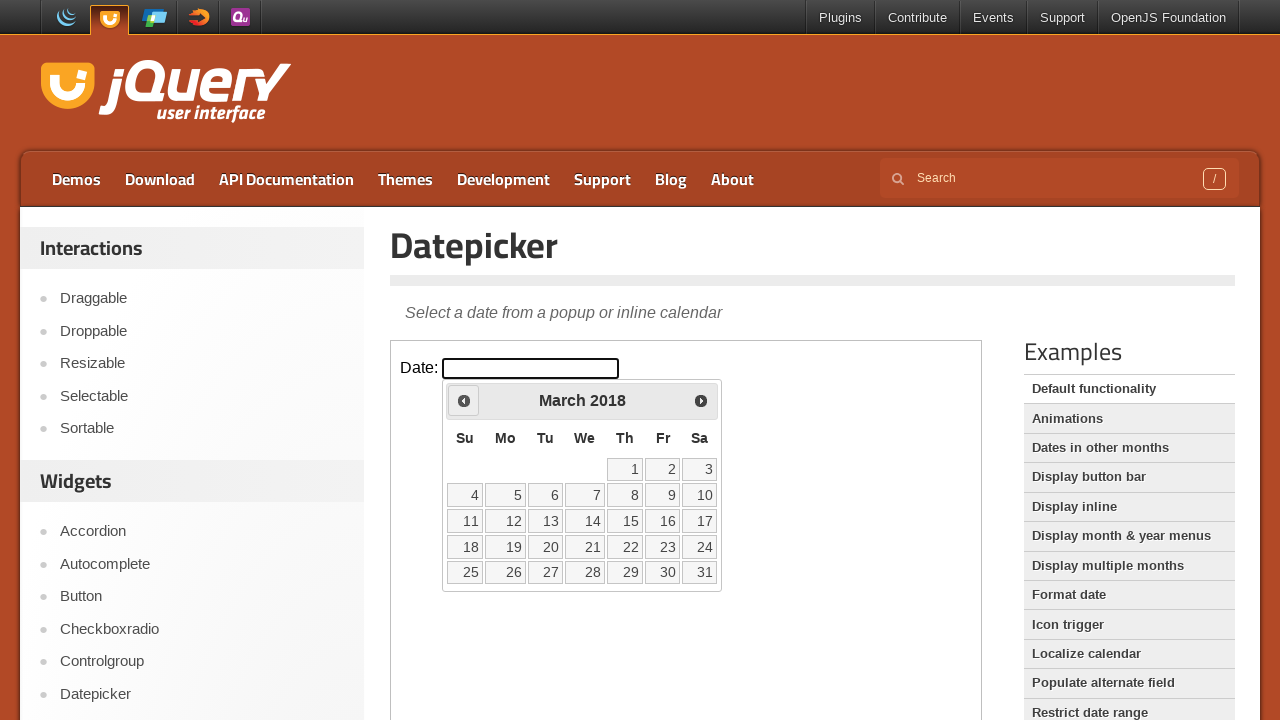

Retrieved current month: March
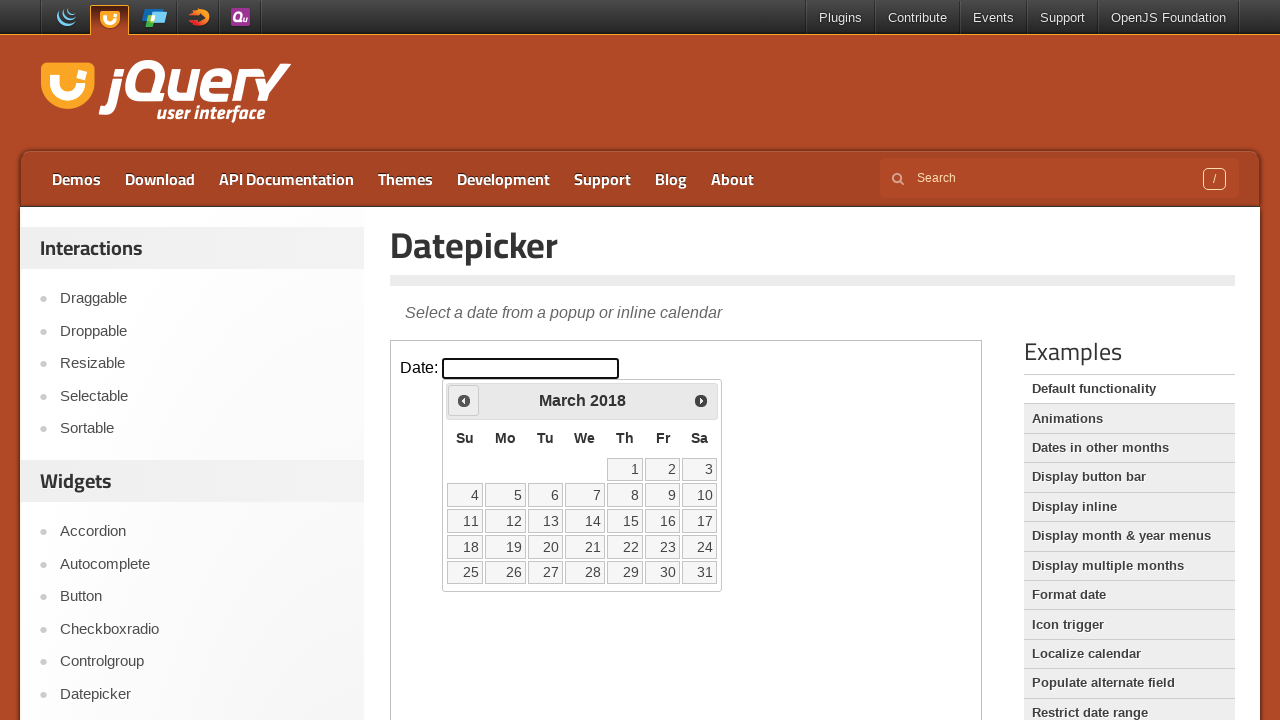

Retrieved current year: 2018
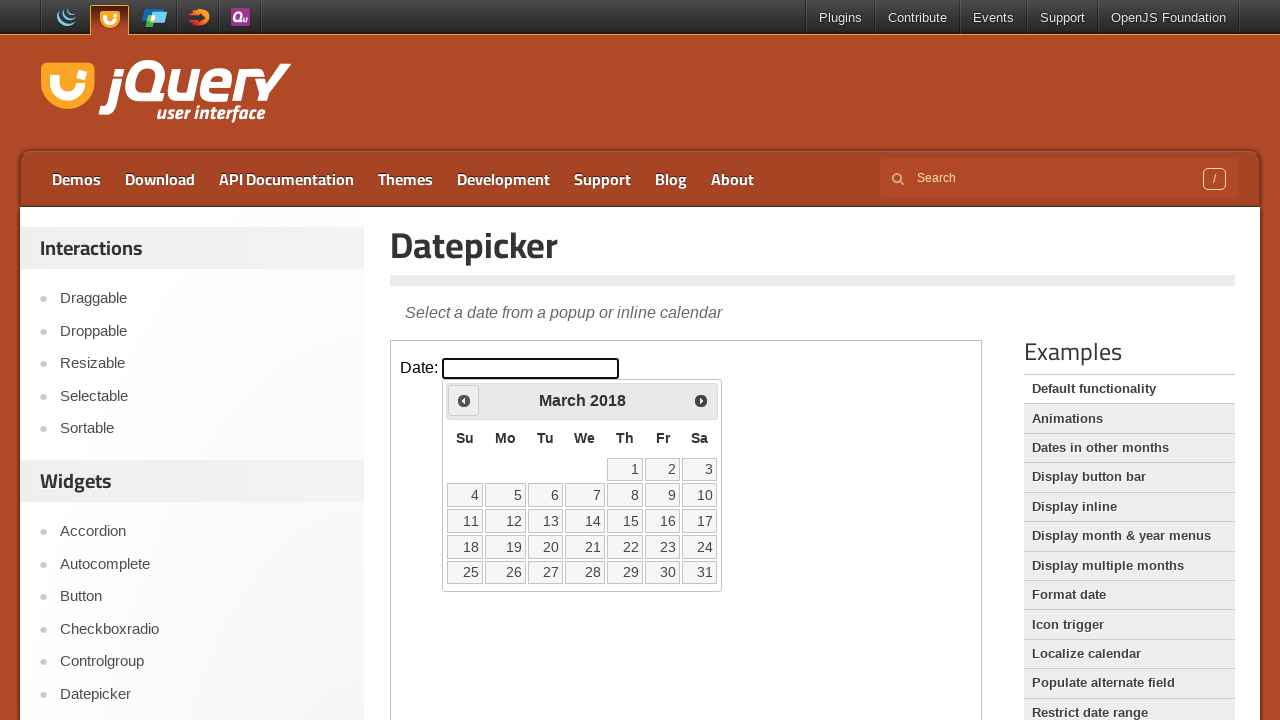

Clicked previous month arrow (currently at March 2018) at (464, 400) on iframe >> nth=0 >> internal:control=enter-frame >> span.ui-icon-circle-triangle-
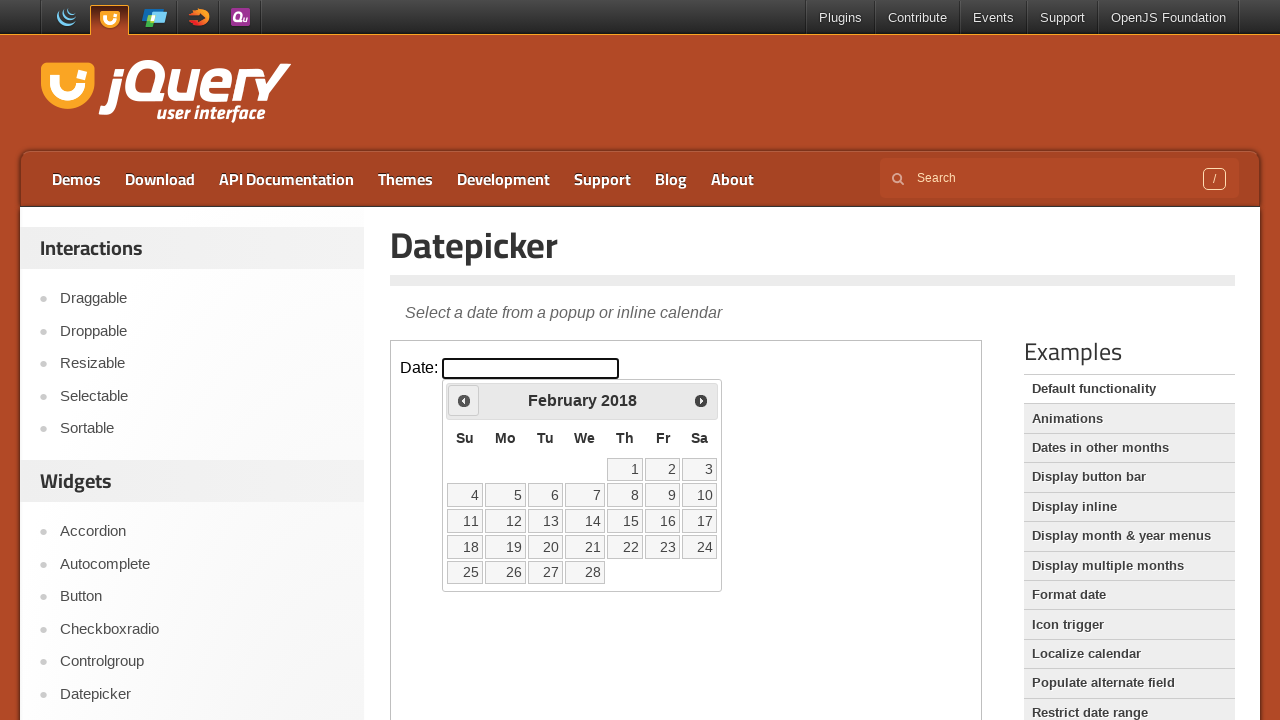

Waited 200ms for calendar to update
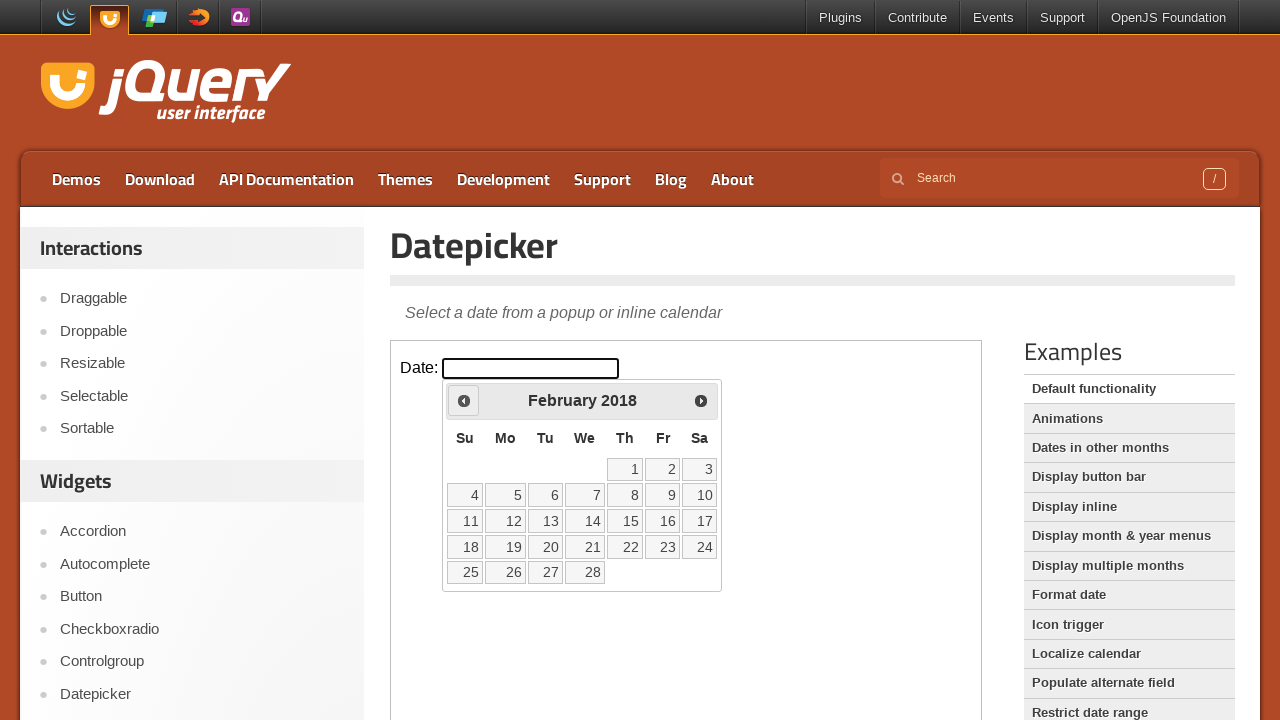

Retrieved current month: February
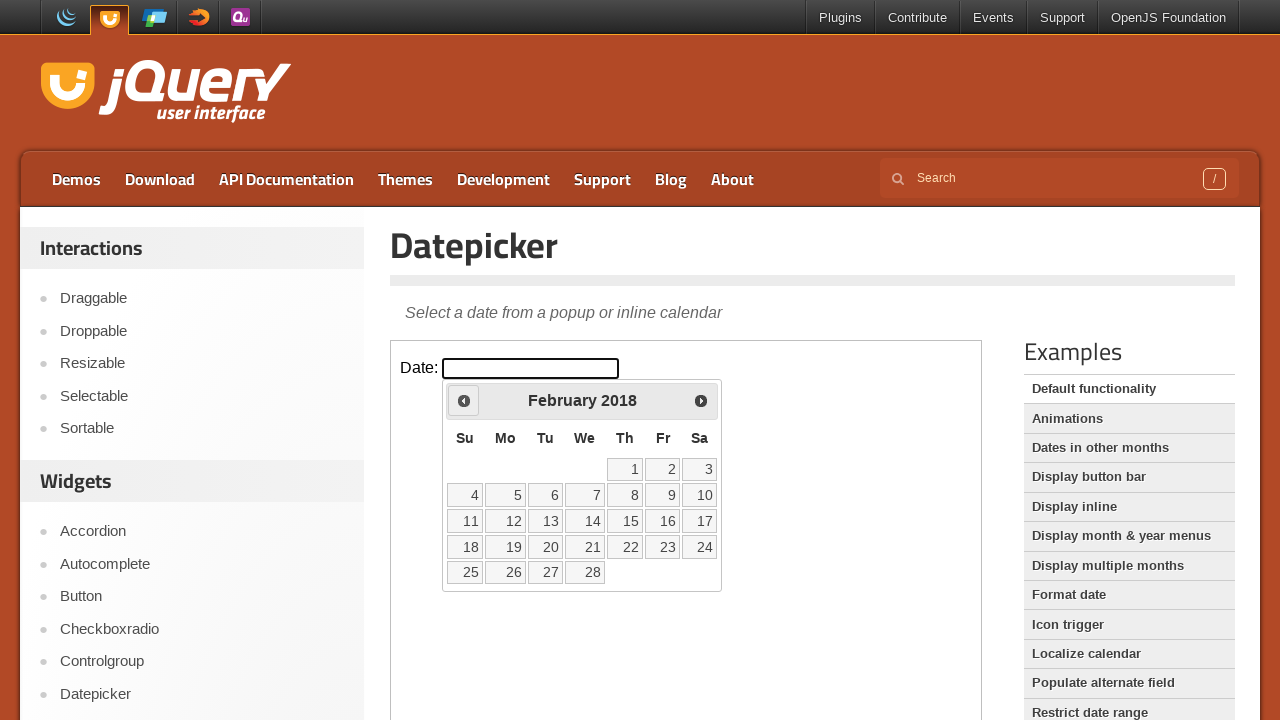

Retrieved current year: 2018
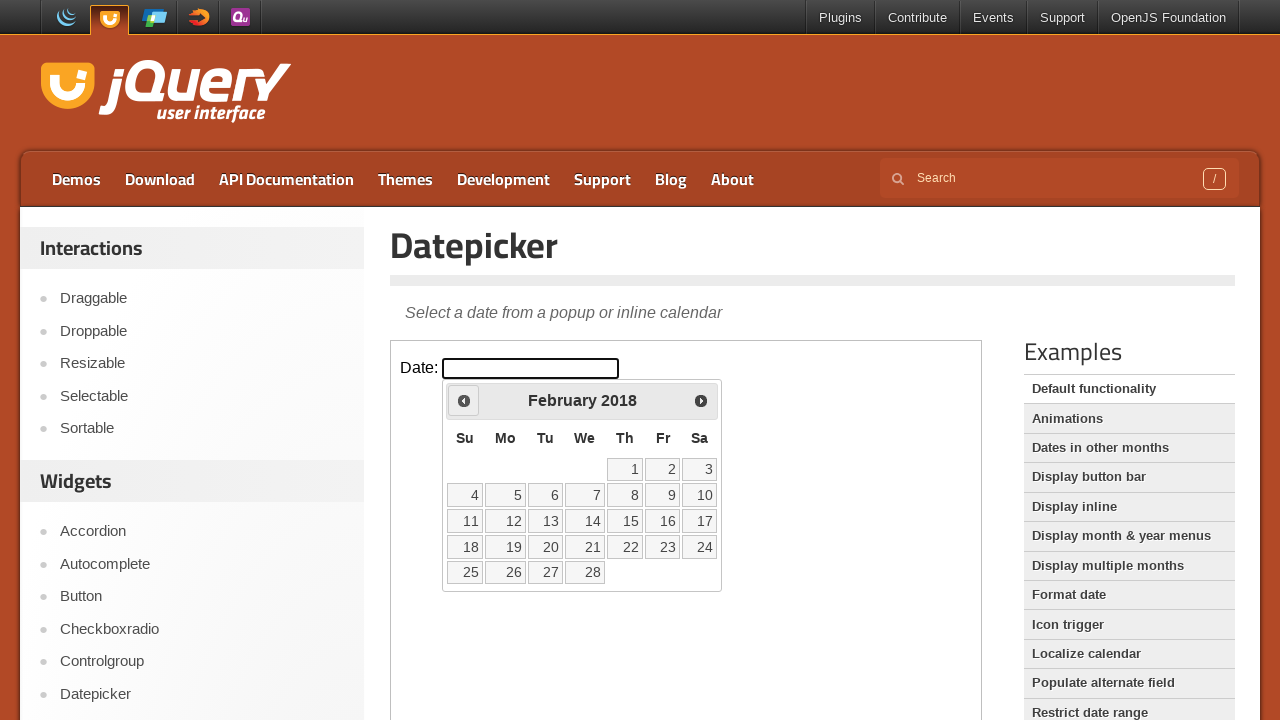

Clicked previous month arrow (currently at February 2018) at (464, 400) on iframe >> nth=0 >> internal:control=enter-frame >> span.ui-icon-circle-triangle-
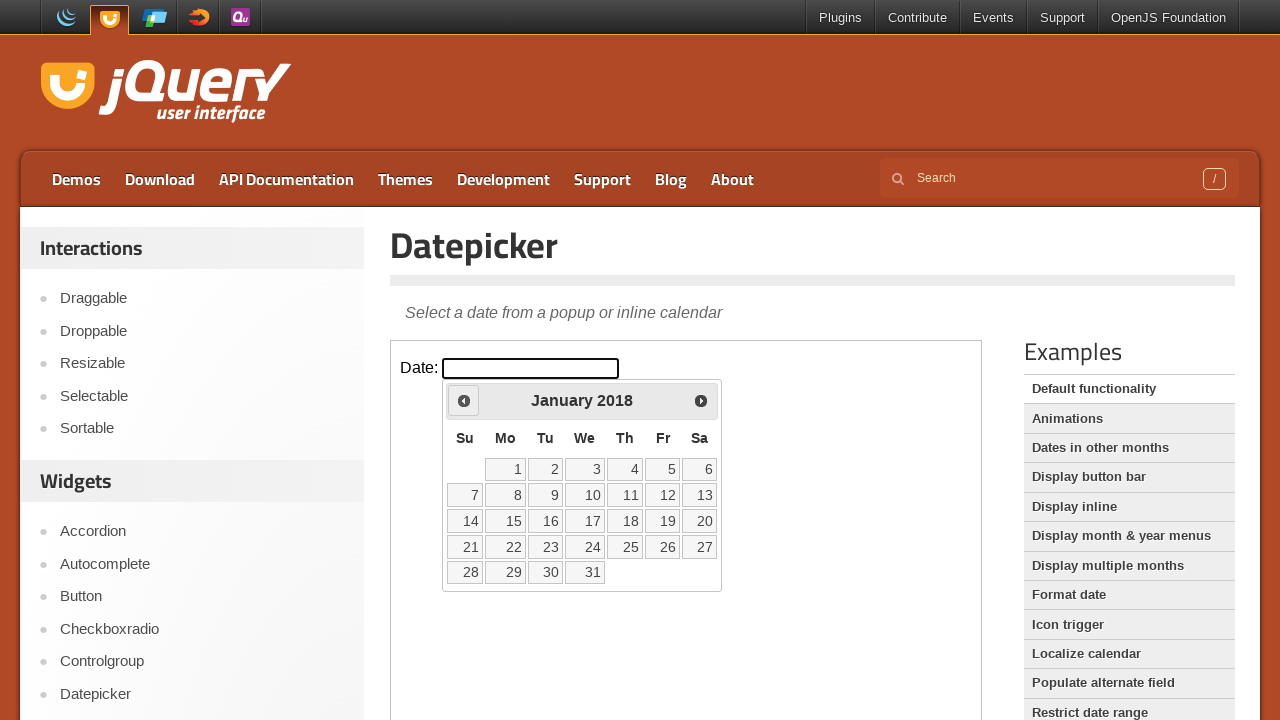

Waited 200ms for calendar to update
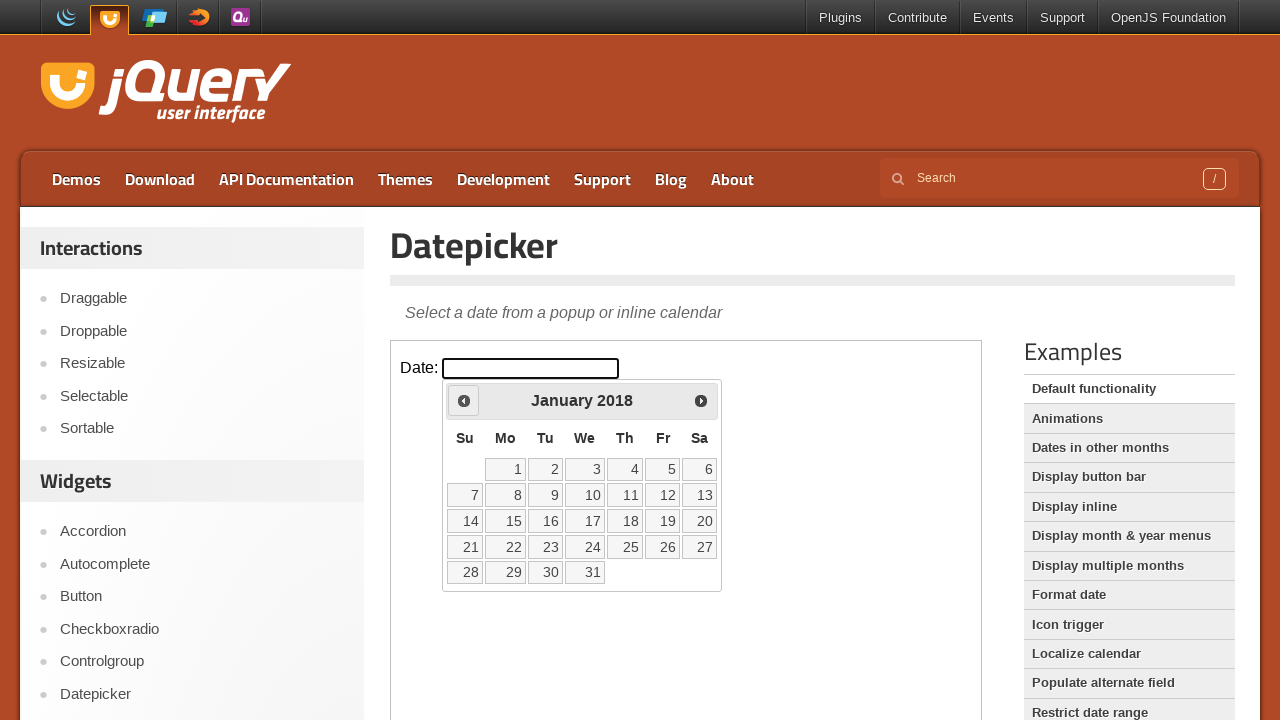

Retrieved current month: January
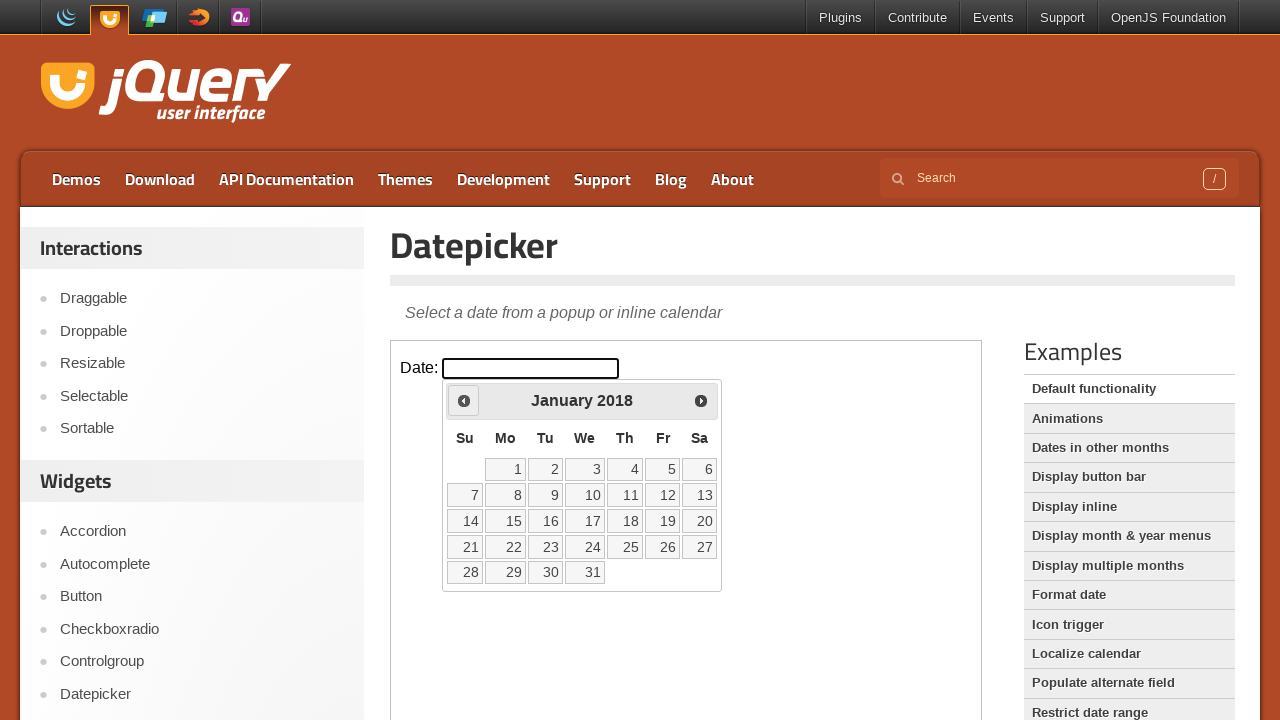

Retrieved current year: 2018
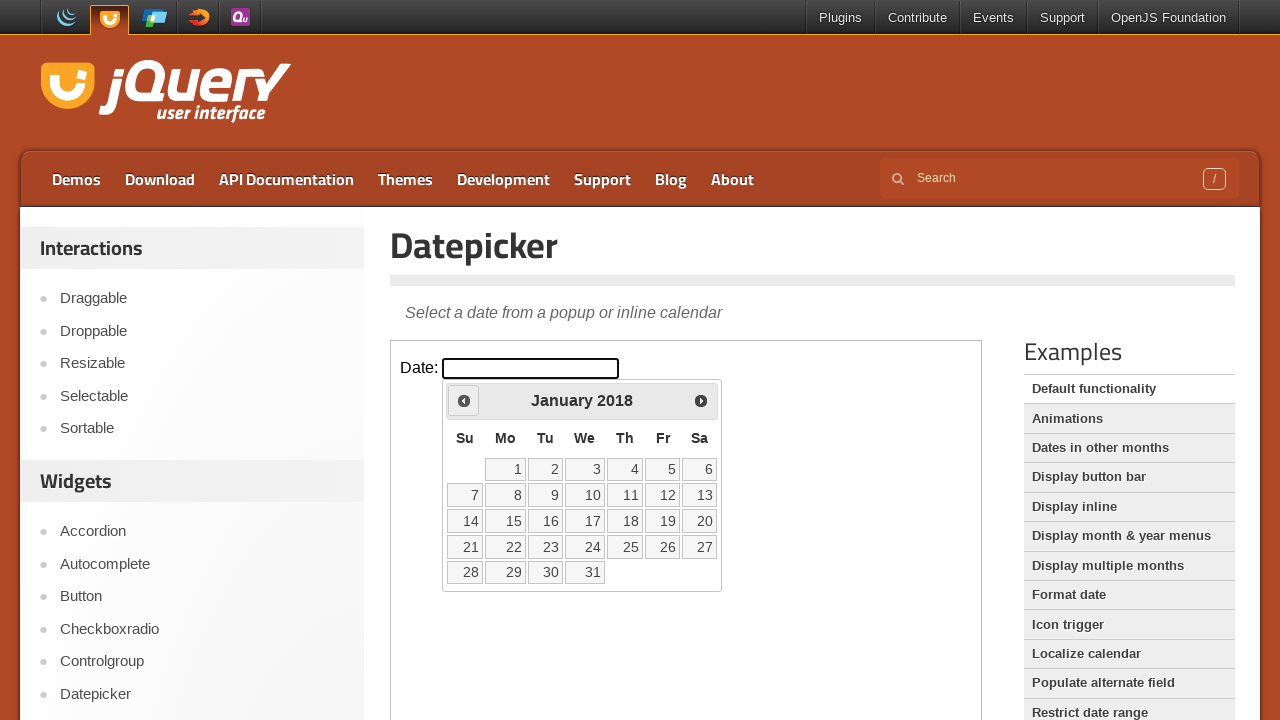

Clicked previous month arrow (currently at January 2018) at (464, 400) on iframe >> nth=0 >> internal:control=enter-frame >> span.ui-icon-circle-triangle-
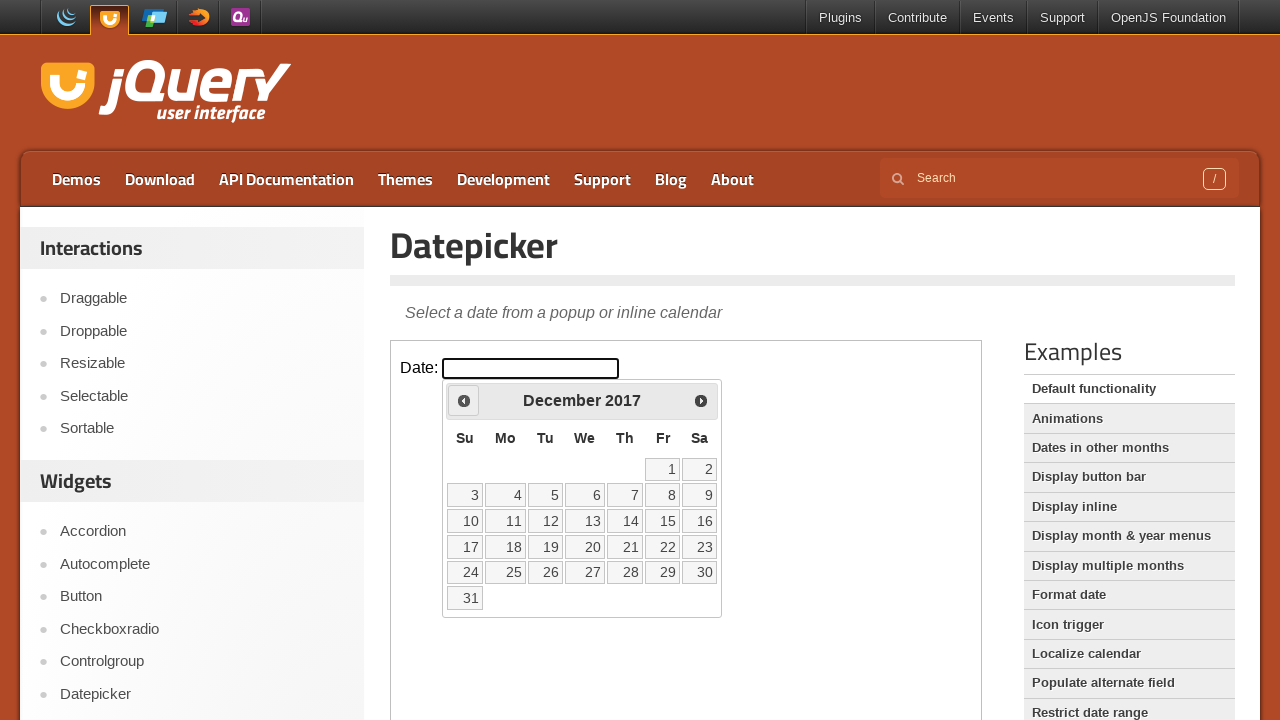

Waited 200ms for calendar to update
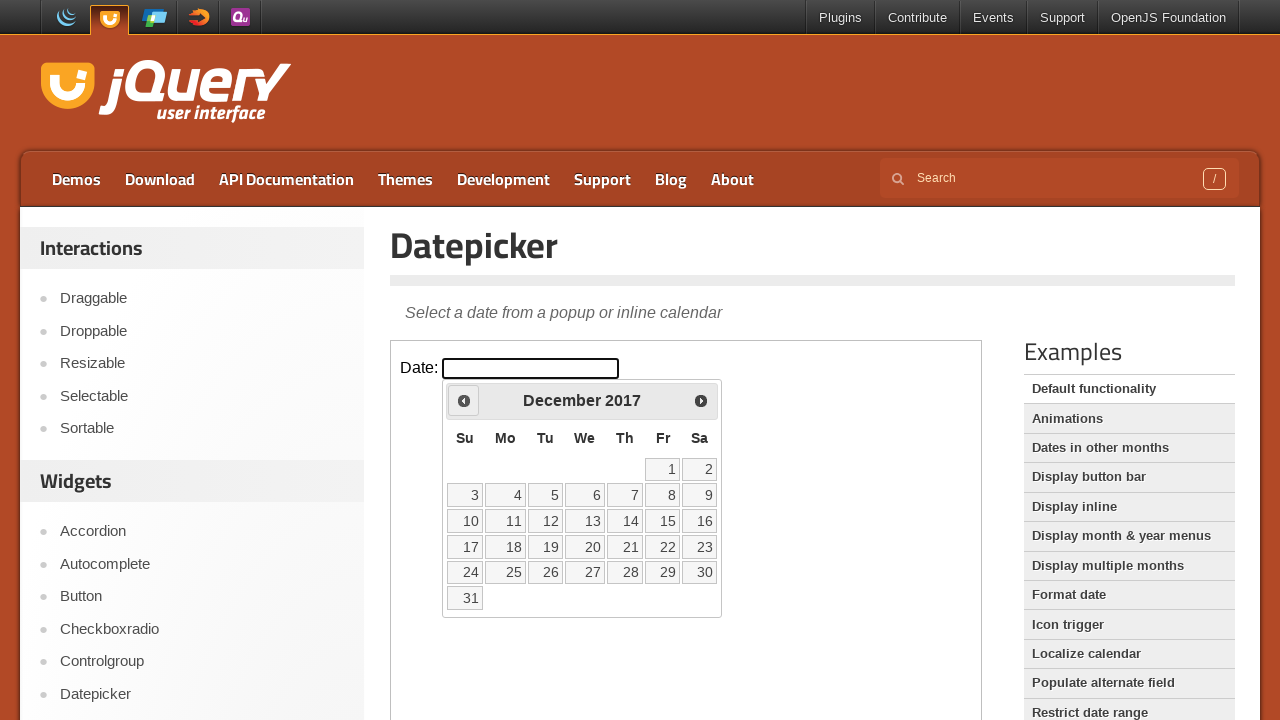

Retrieved current month: December
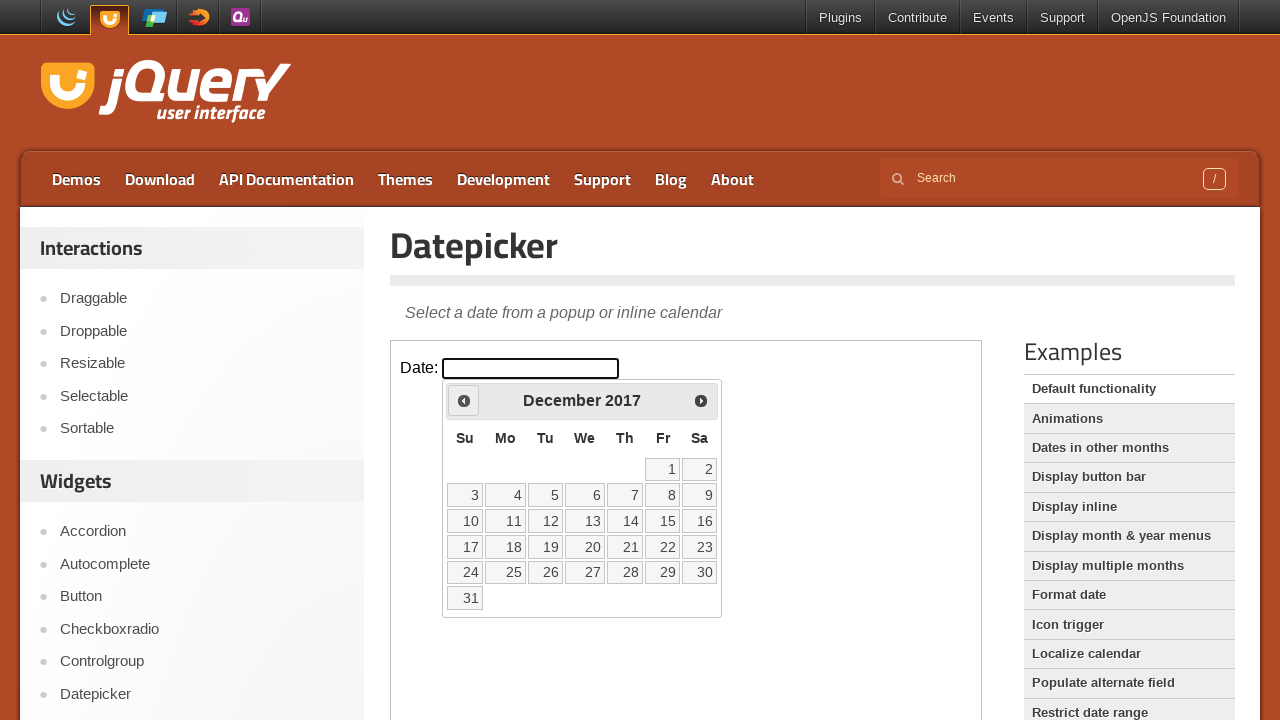

Retrieved current year: 2017
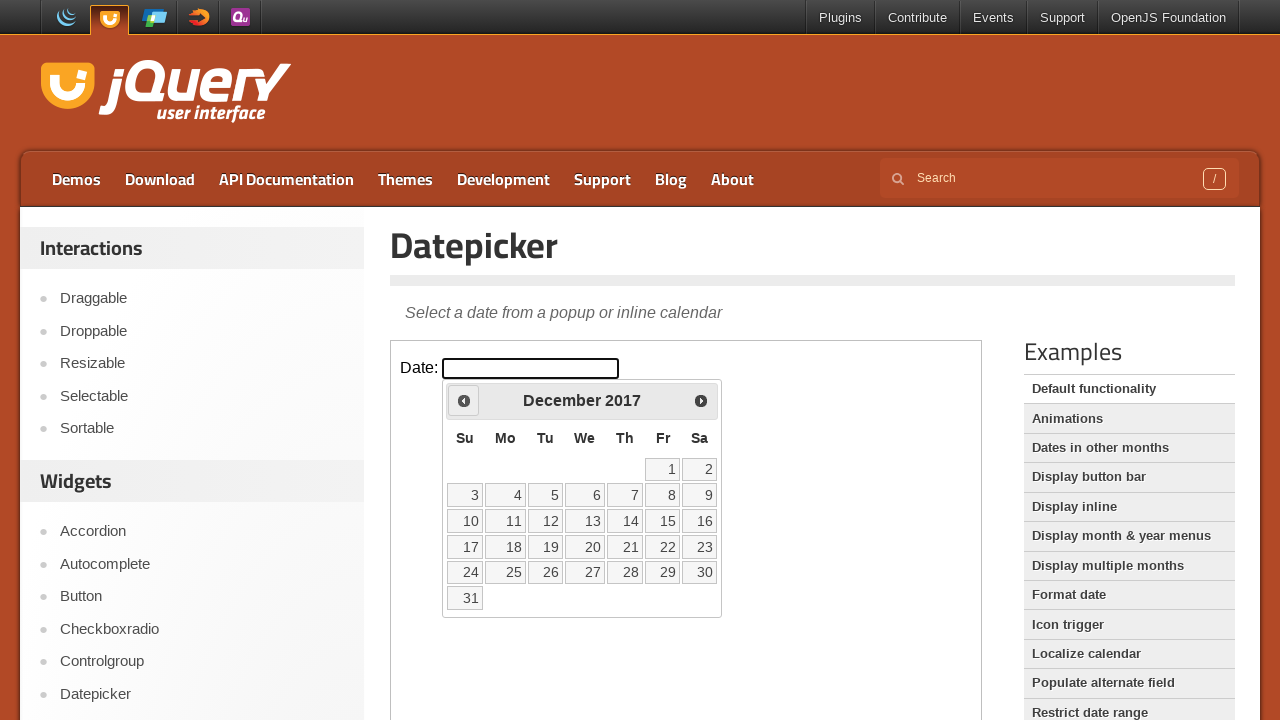

Clicked previous month arrow (currently at December 2017) at (464, 400) on iframe >> nth=0 >> internal:control=enter-frame >> span.ui-icon-circle-triangle-
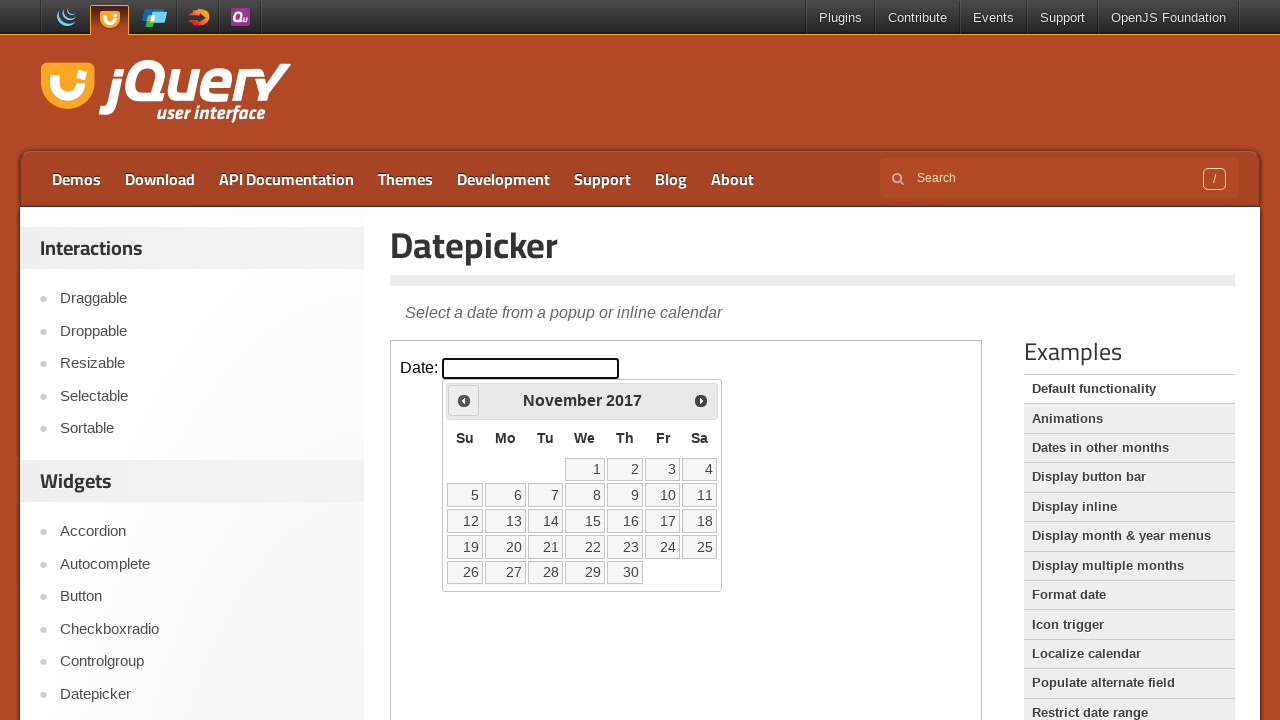

Waited 200ms for calendar to update
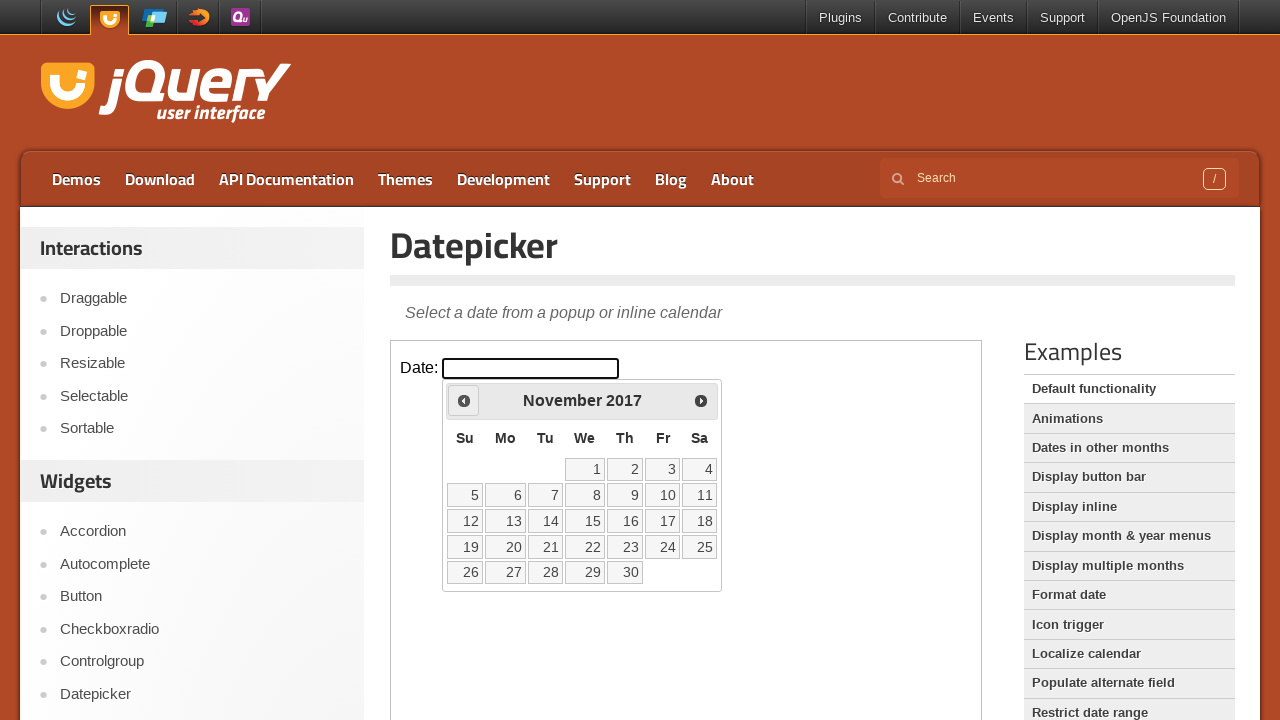

Retrieved current month: November
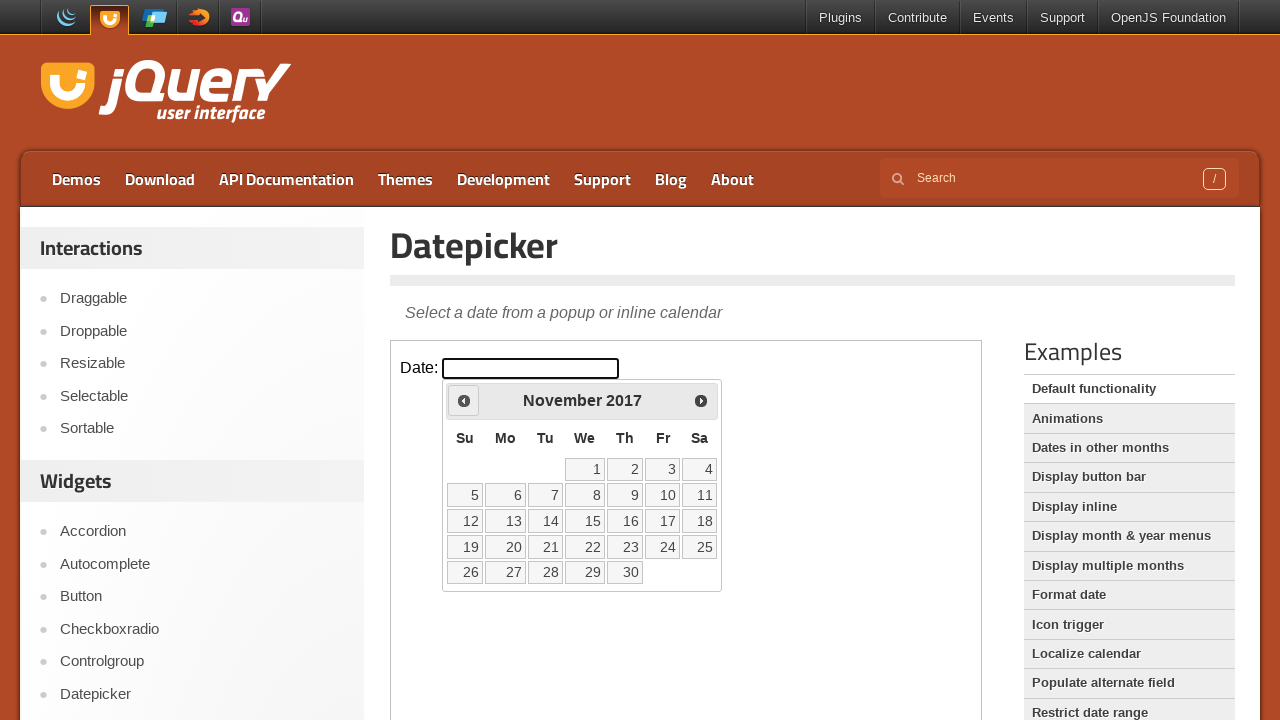

Retrieved current year: 2017
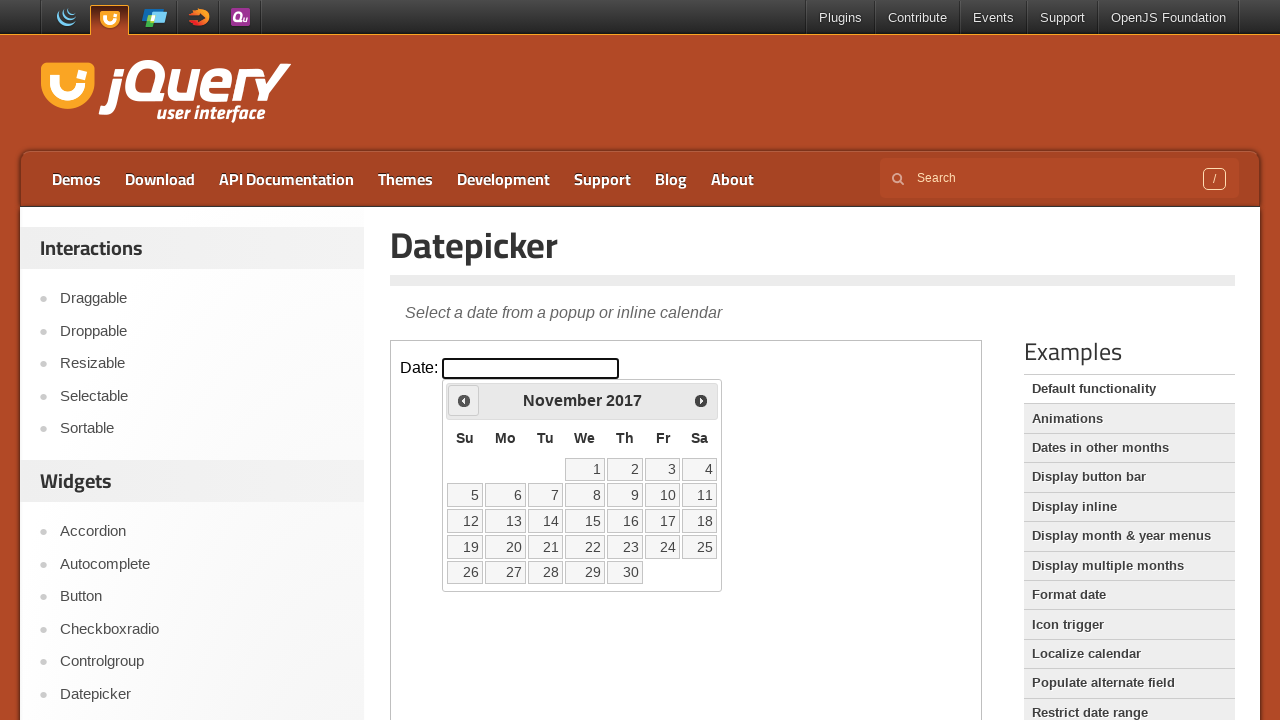

Clicked previous month arrow (currently at November 2017) at (464, 400) on iframe >> nth=0 >> internal:control=enter-frame >> span.ui-icon-circle-triangle-
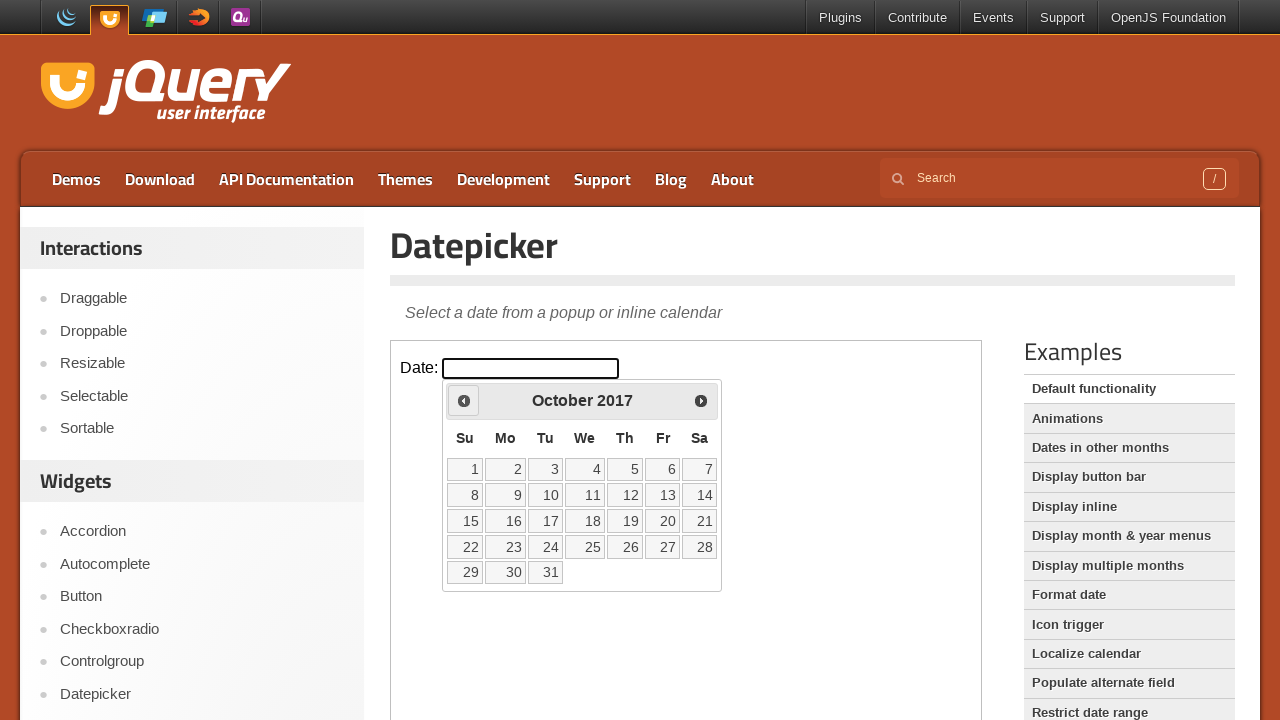

Waited 200ms for calendar to update
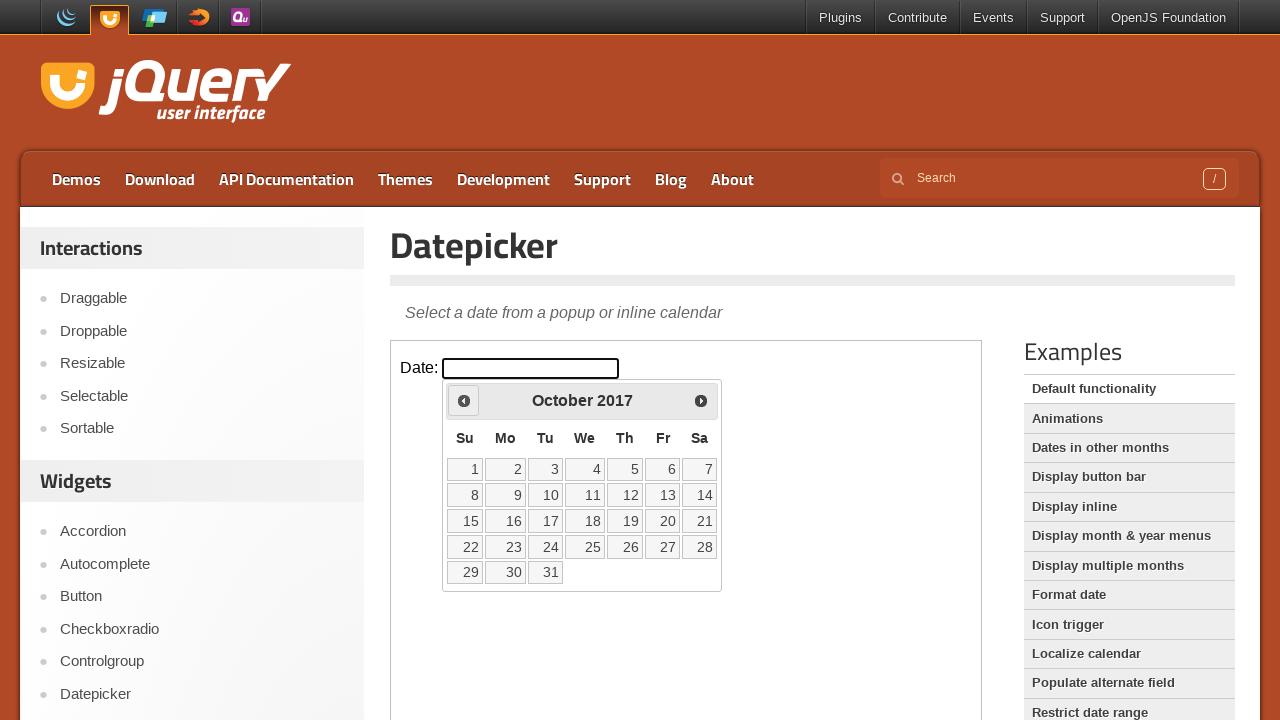

Retrieved current month: October
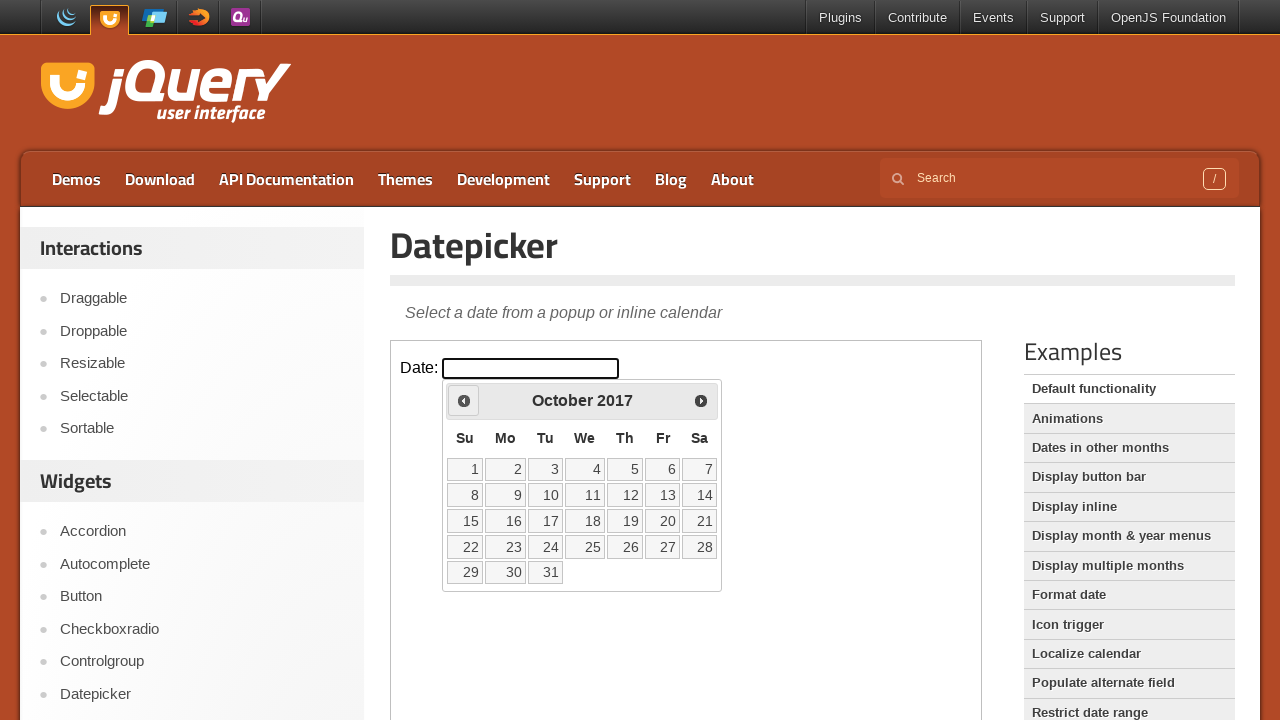

Retrieved current year: 2017
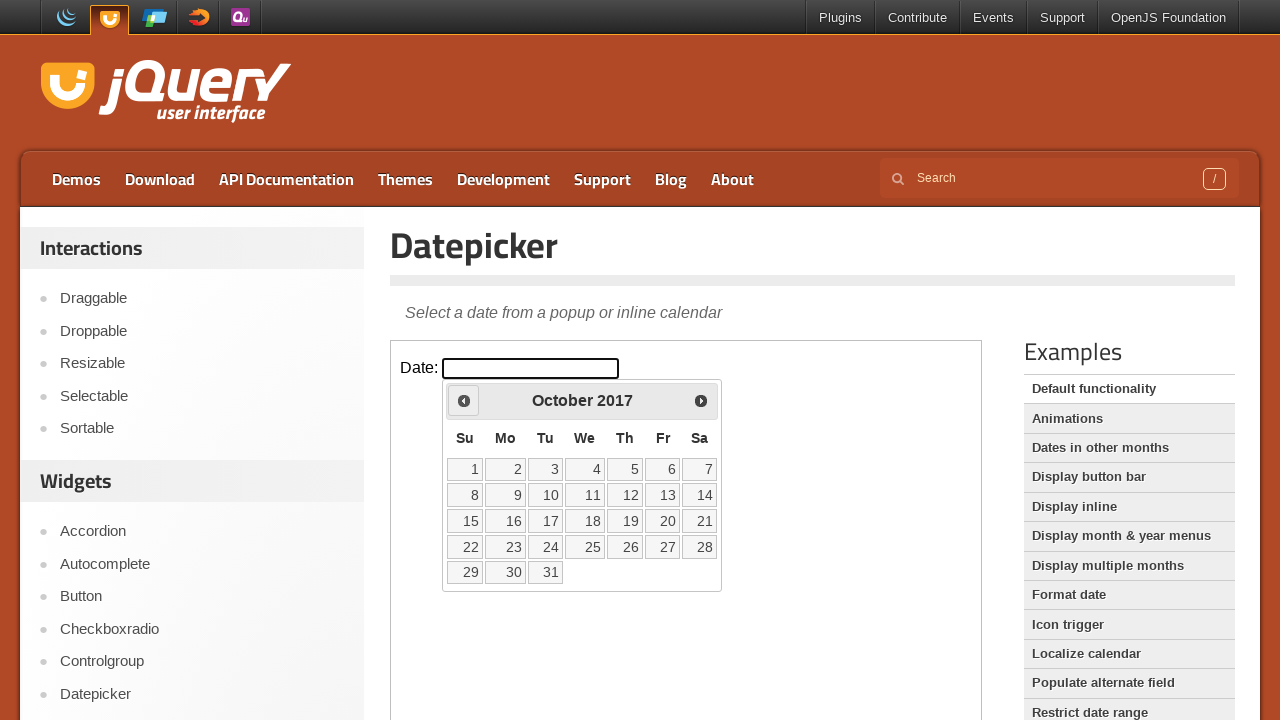

Clicked previous month arrow (currently at October 2017) at (464, 400) on iframe >> nth=0 >> internal:control=enter-frame >> span.ui-icon-circle-triangle-
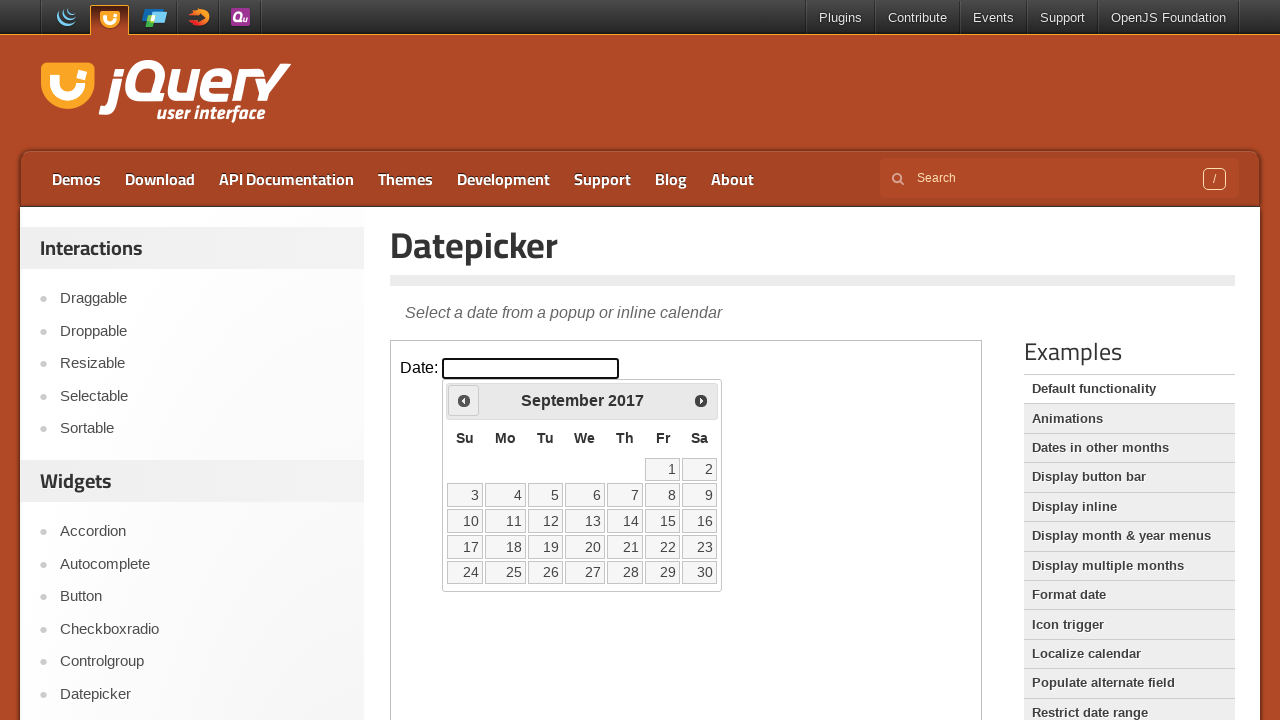

Waited 200ms for calendar to update
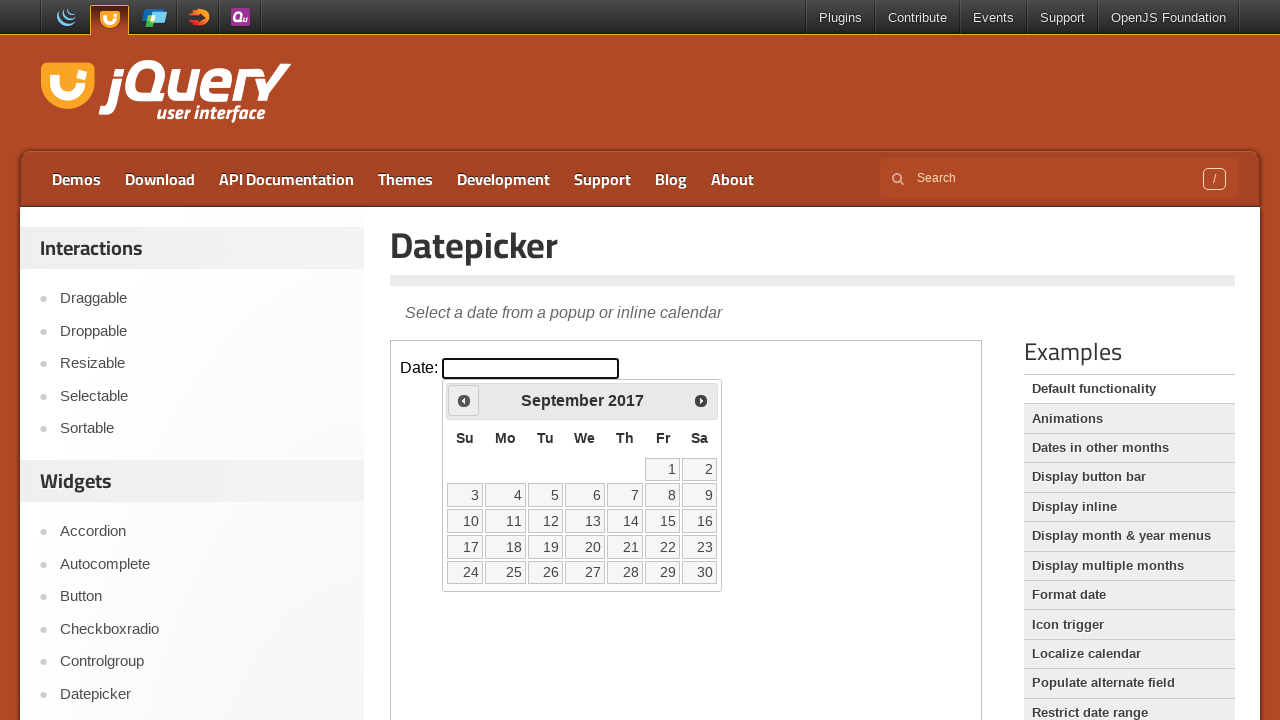

Retrieved current month: September
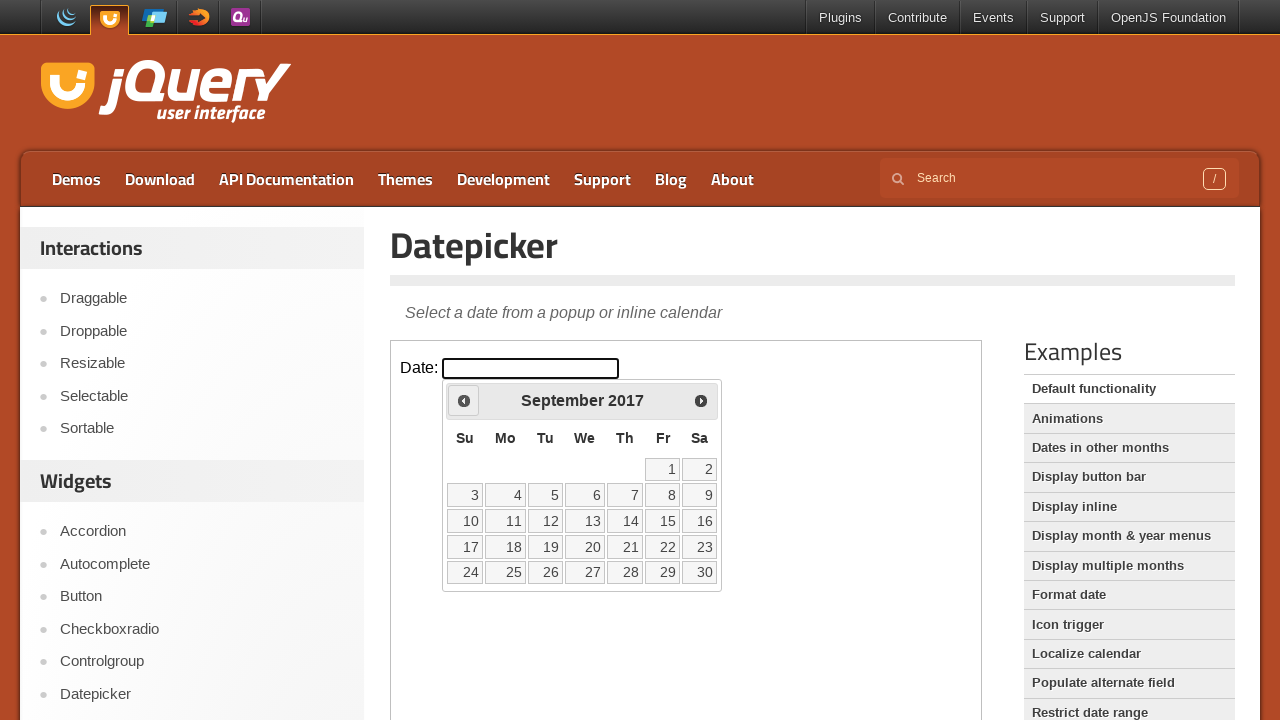

Retrieved current year: 2017
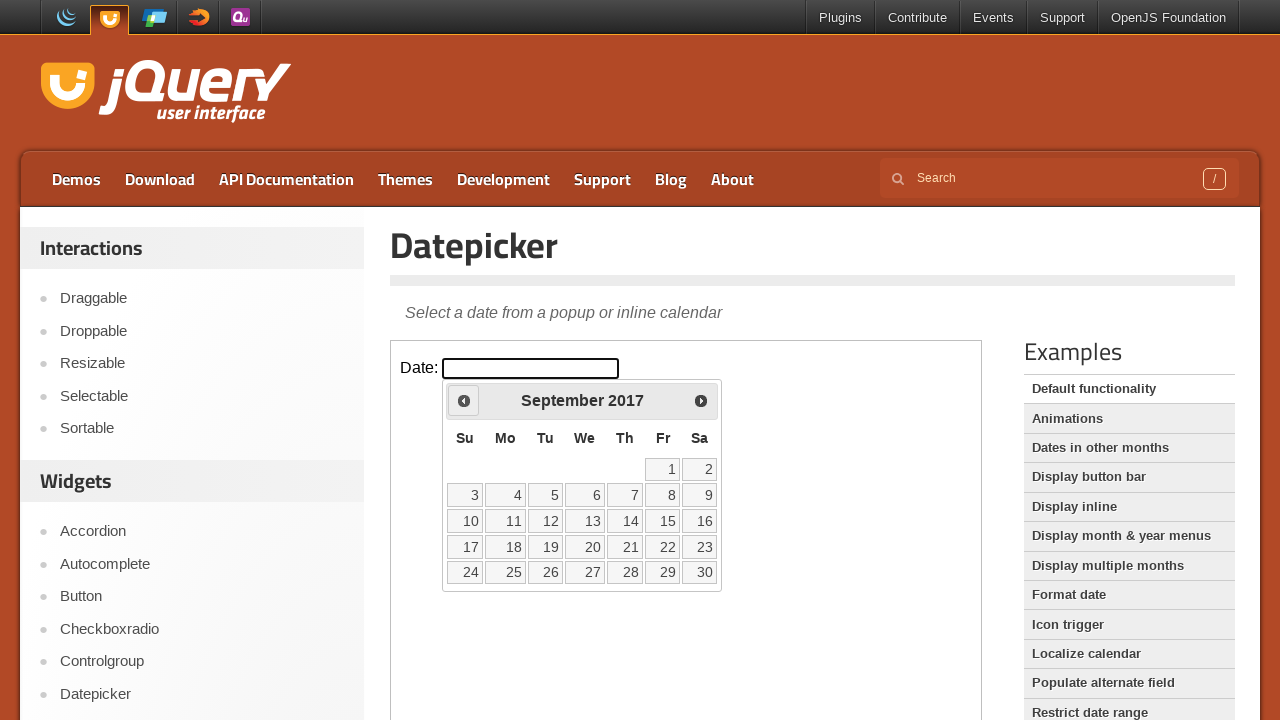

Clicked previous month arrow (currently at September 2017) at (464, 400) on iframe >> nth=0 >> internal:control=enter-frame >> span.ui-icon-circle-triangle-
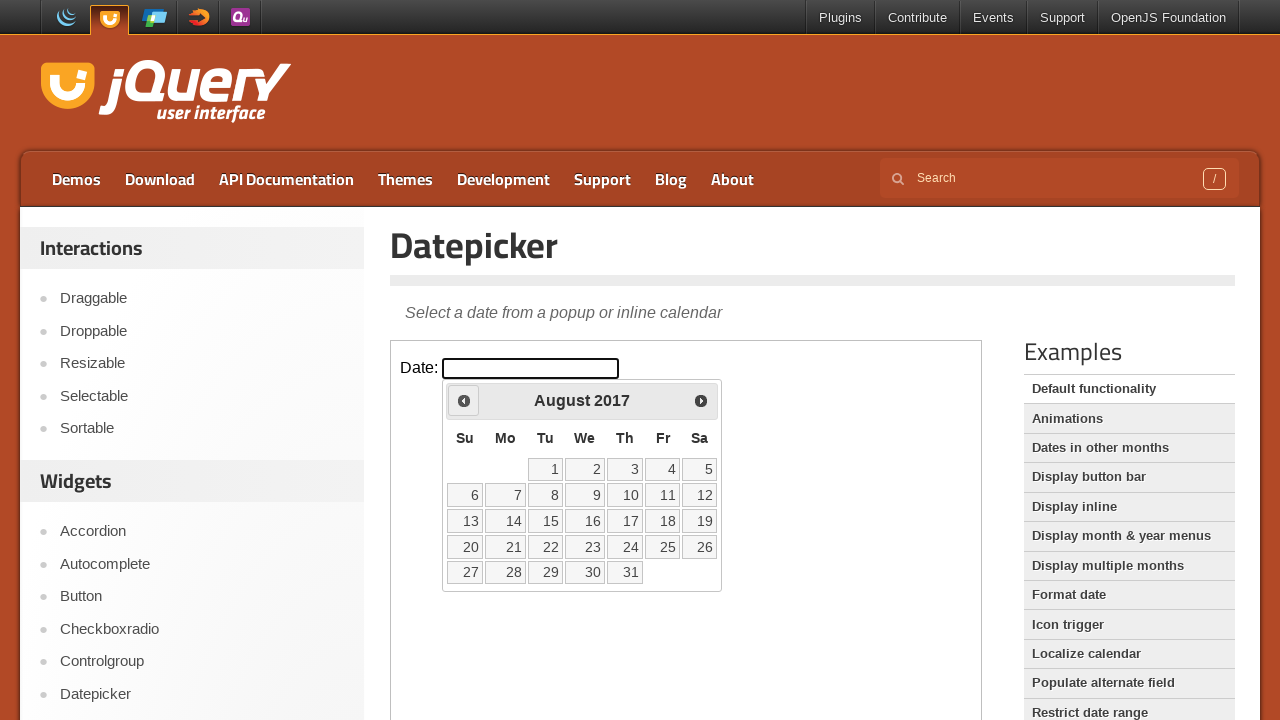

Waited 200ms for calendar to update
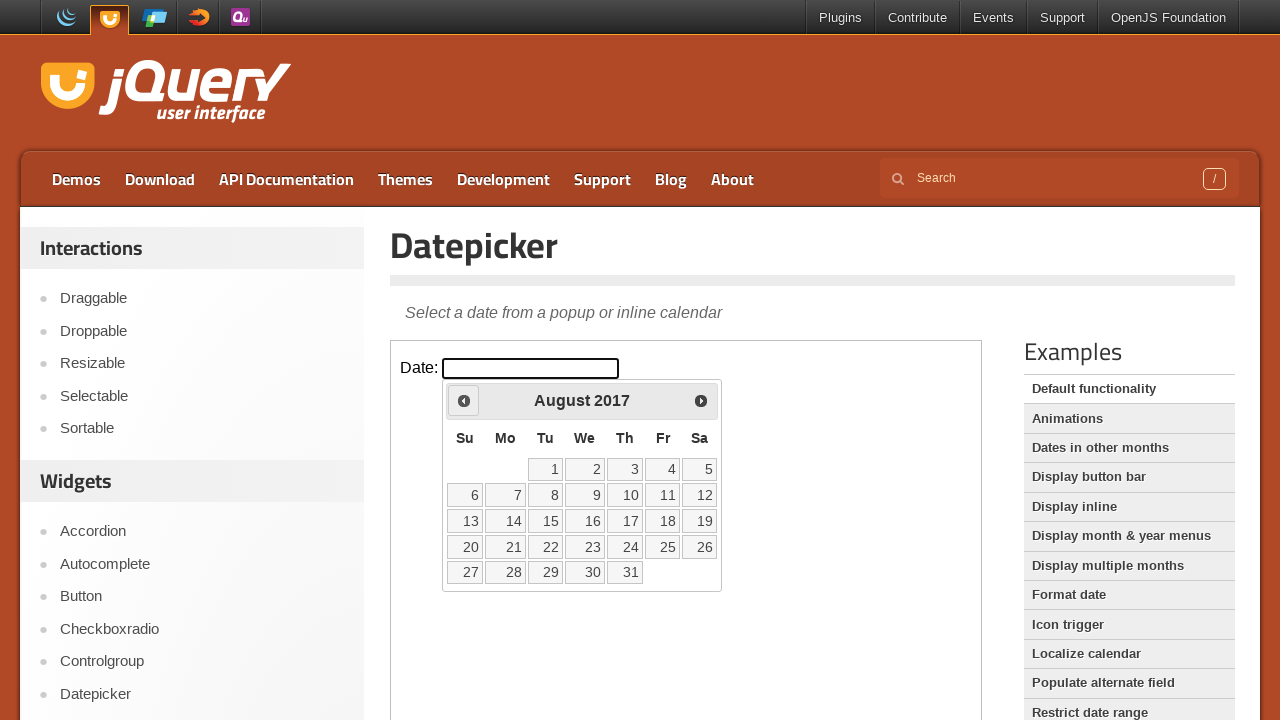

Retrieved current month: August
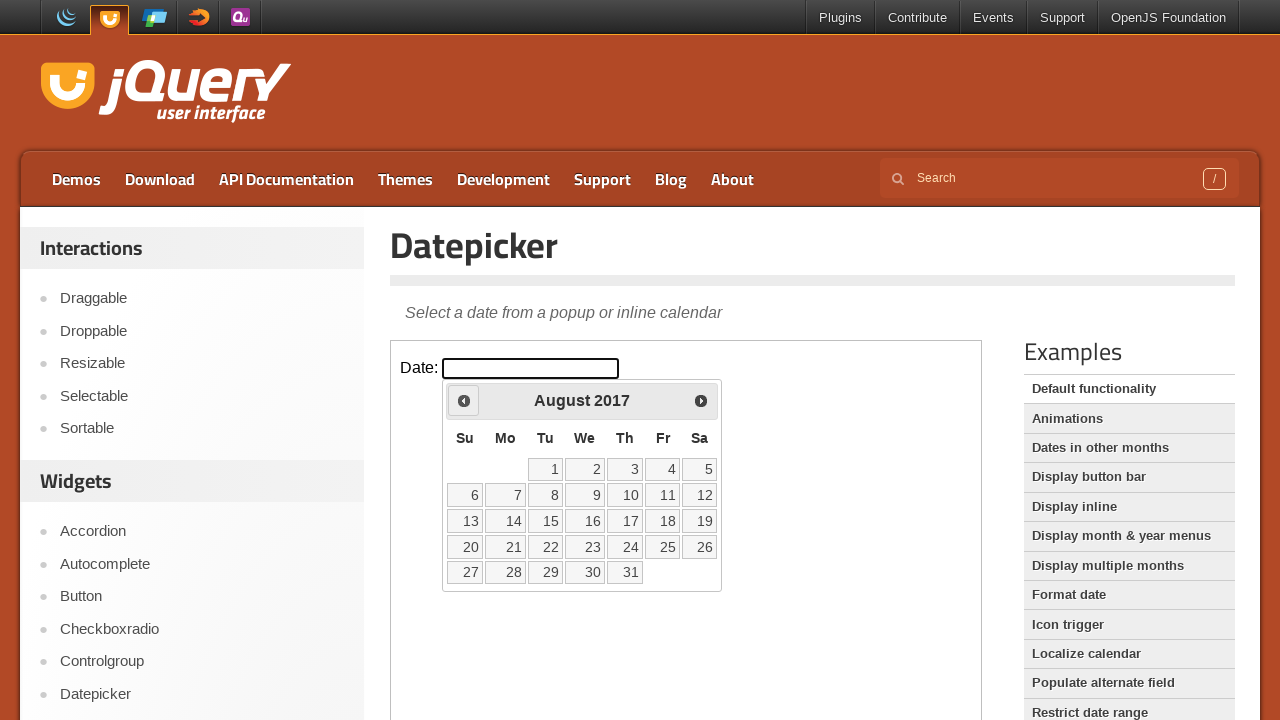

Retrieved current year: 2017
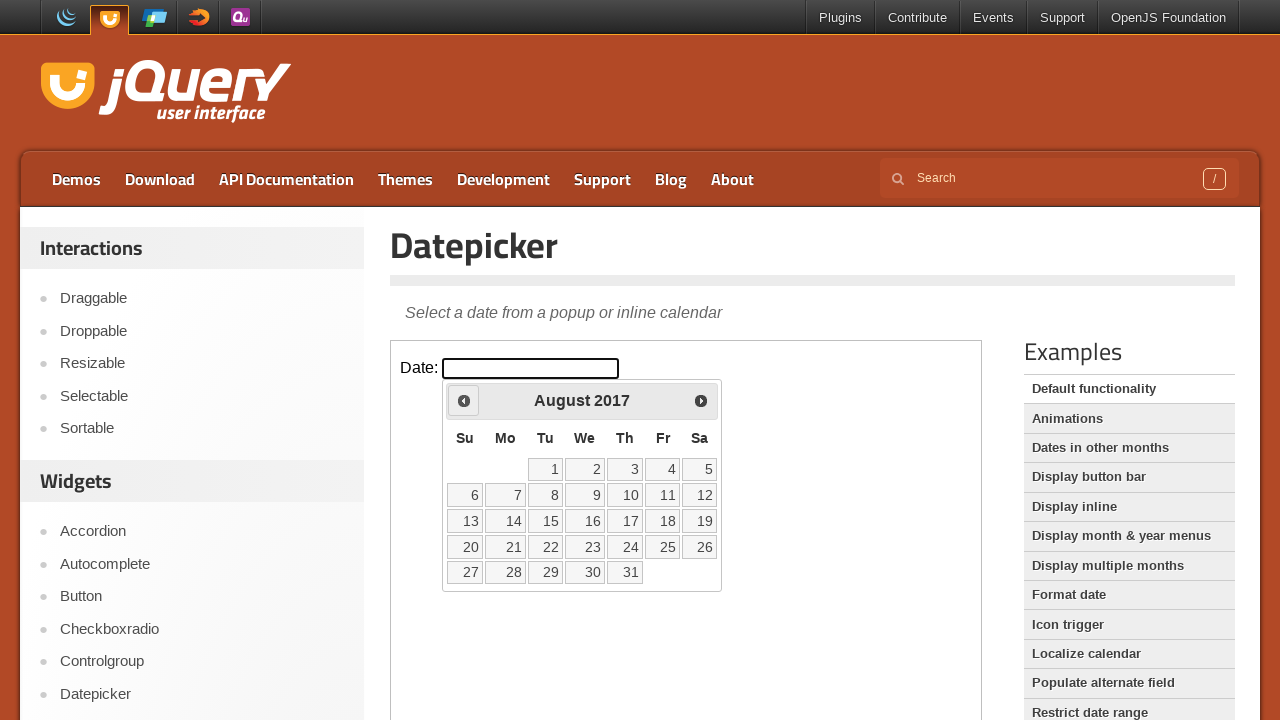

Clicked previous month arrow (currently at August 2017) at (464, 400) on iframe >> nth=0 >> internal:control=enter-frame >> span.ui-icon-circle-triangle-
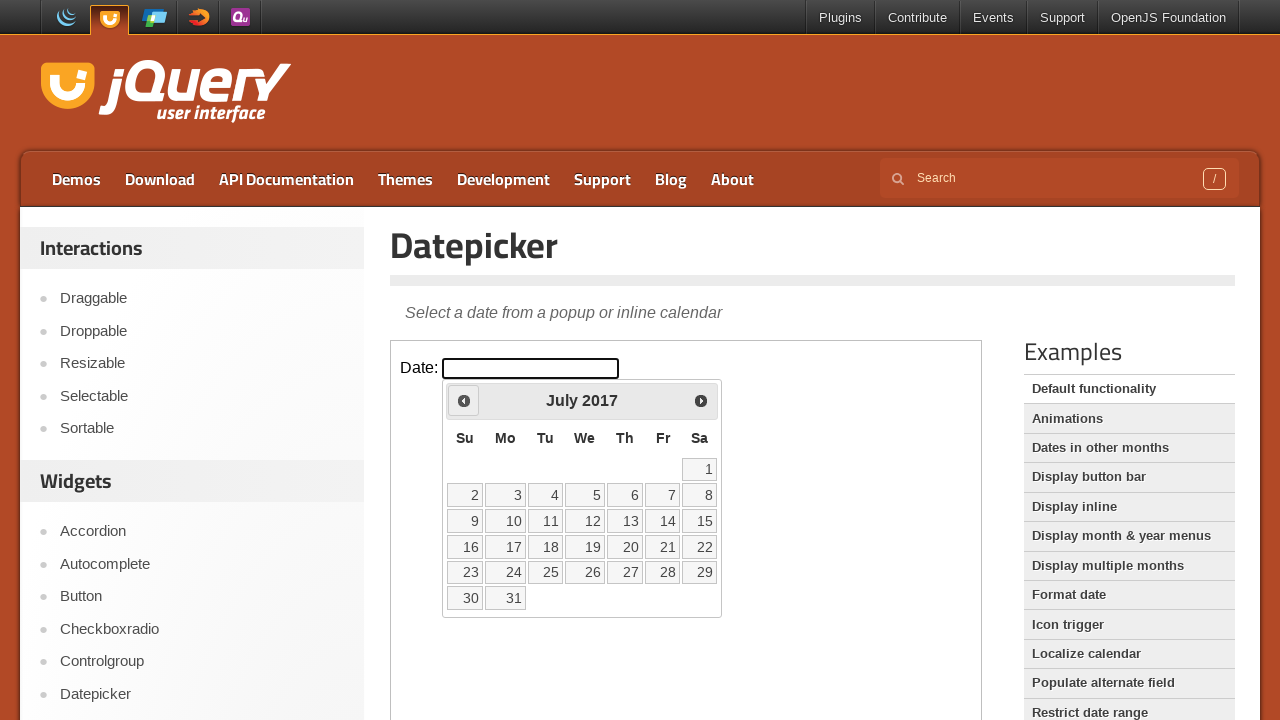

Waited 200ms for calendar to update
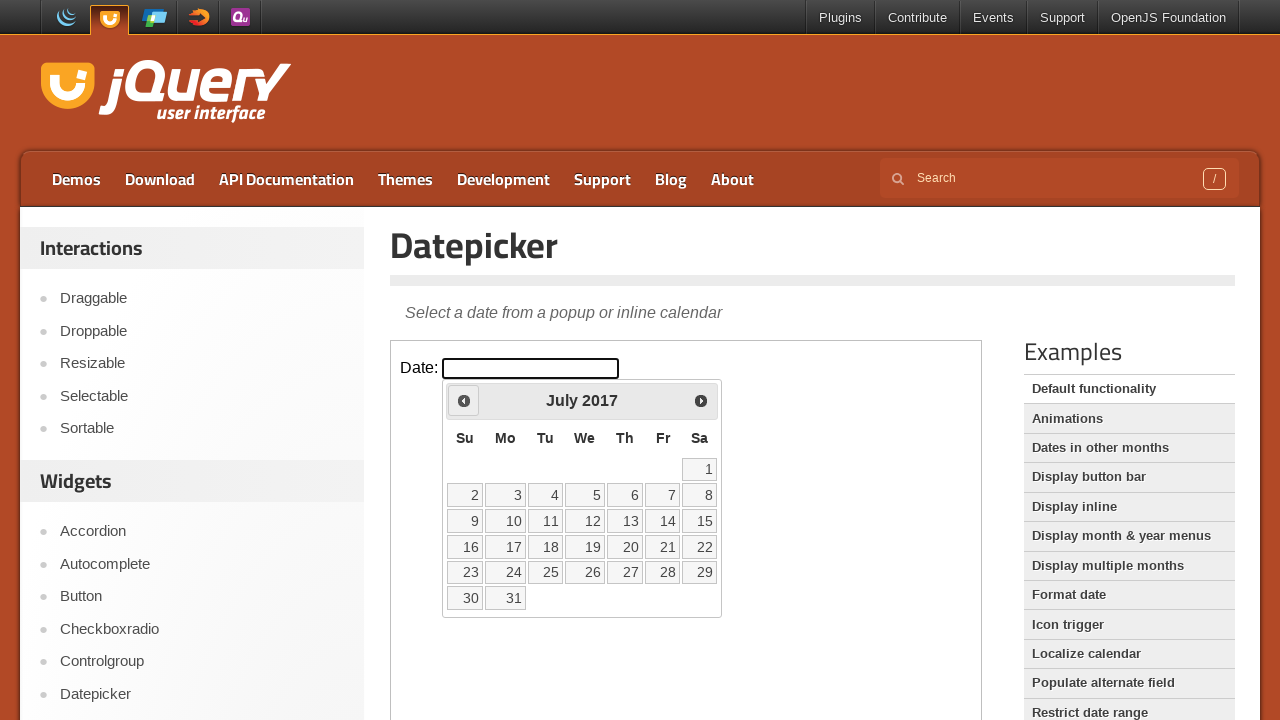

Retrieved current month: July
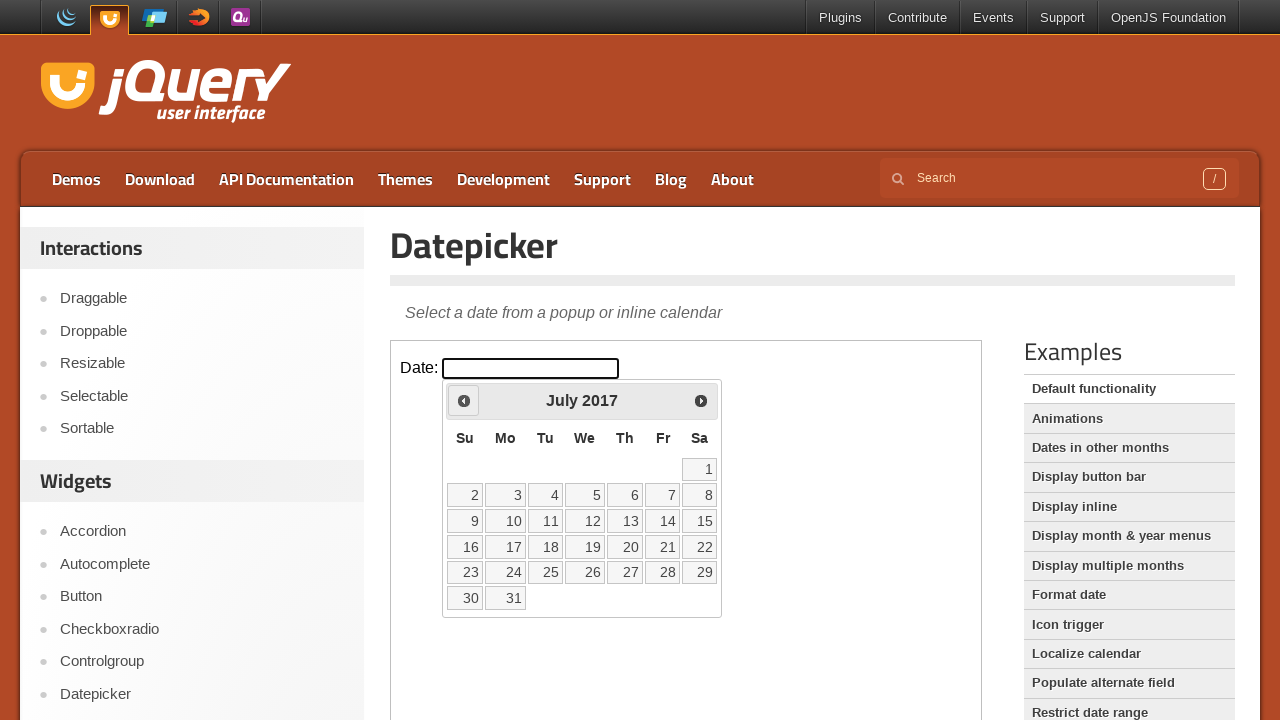

Retrieved current year: 2017
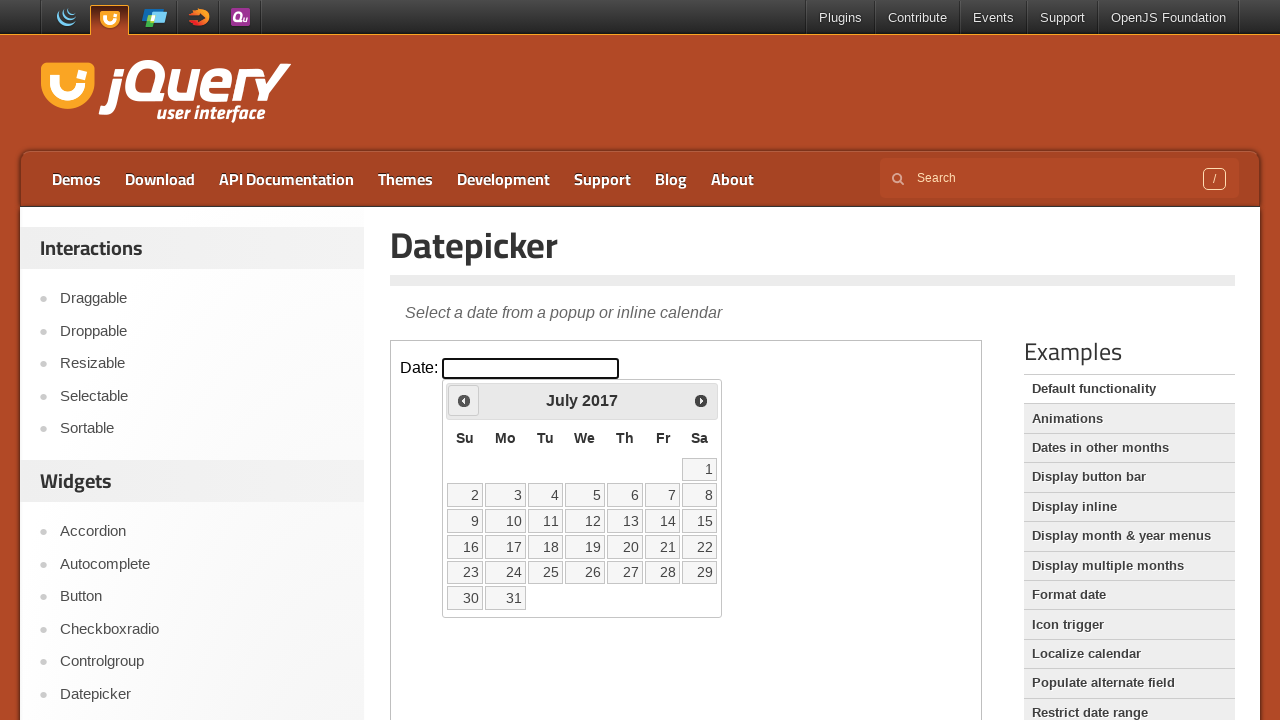

Clicked previous month arrow (currently at July 2017) at (464, 400) on iframe >> nth=0 >> internal:control=enter-frame >> span.ui-icon-circle-triangle-
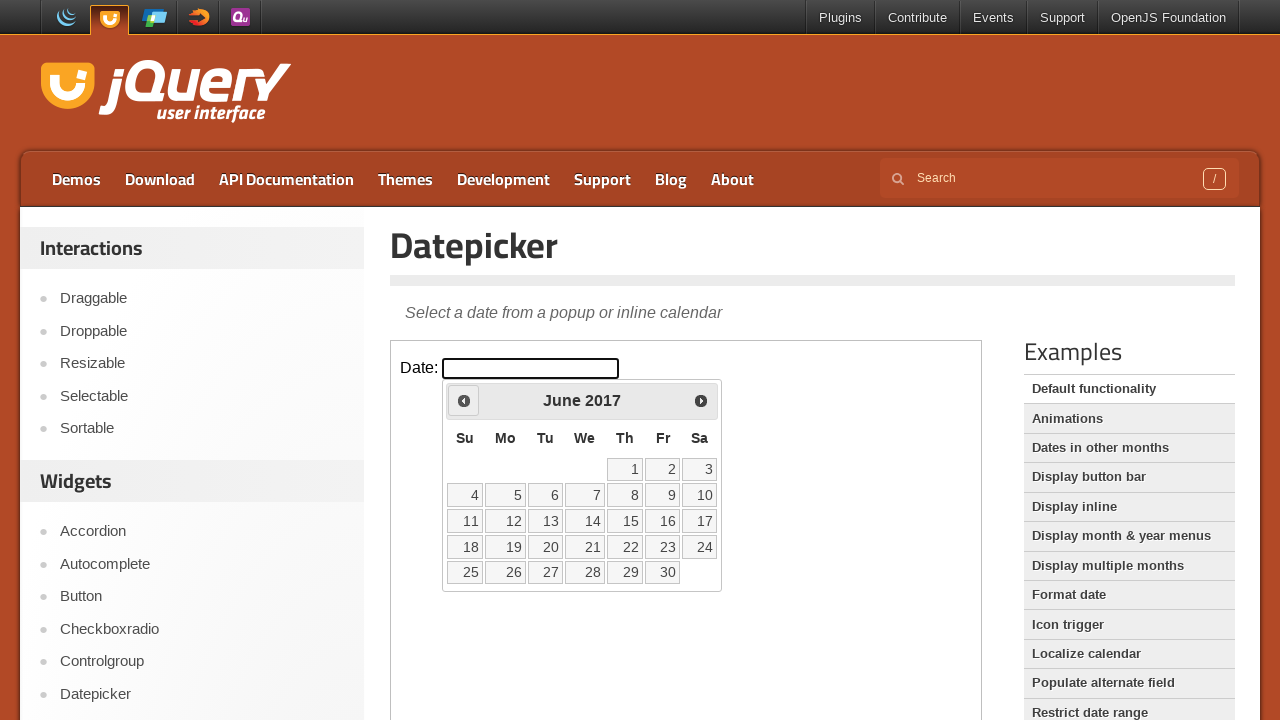

Waited 200ms for calendar to update
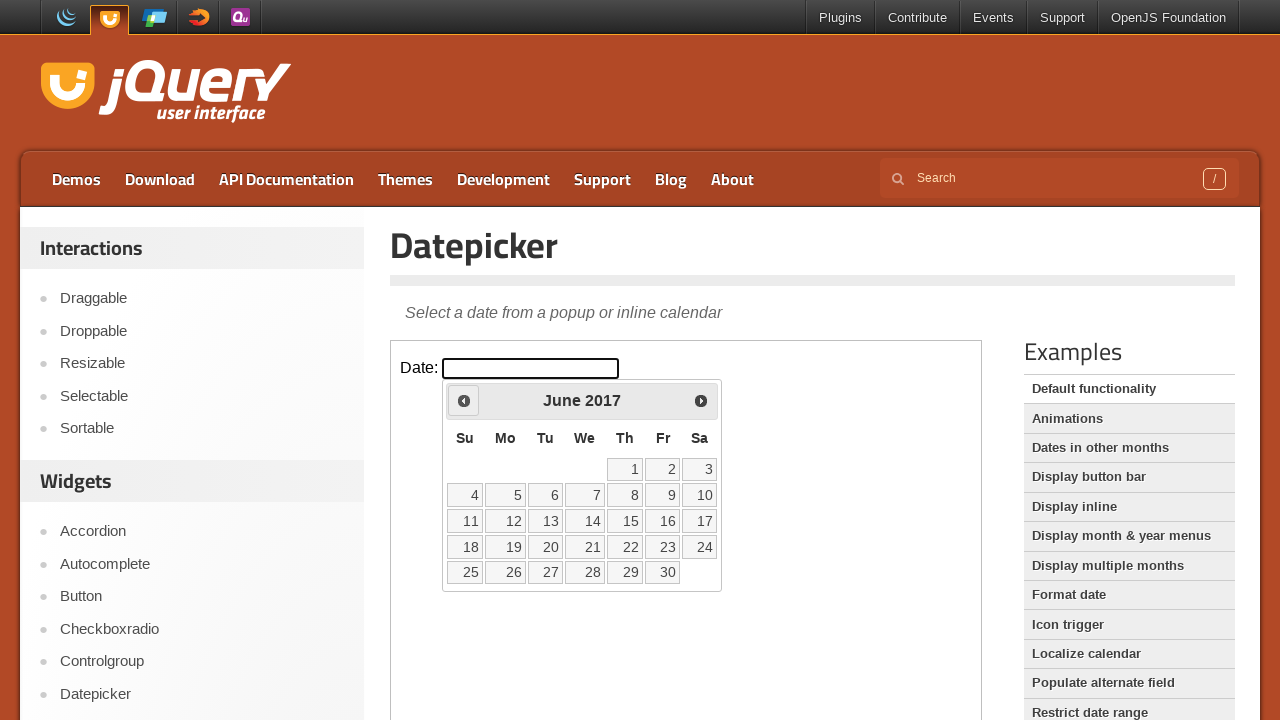

Retrieved current month: June
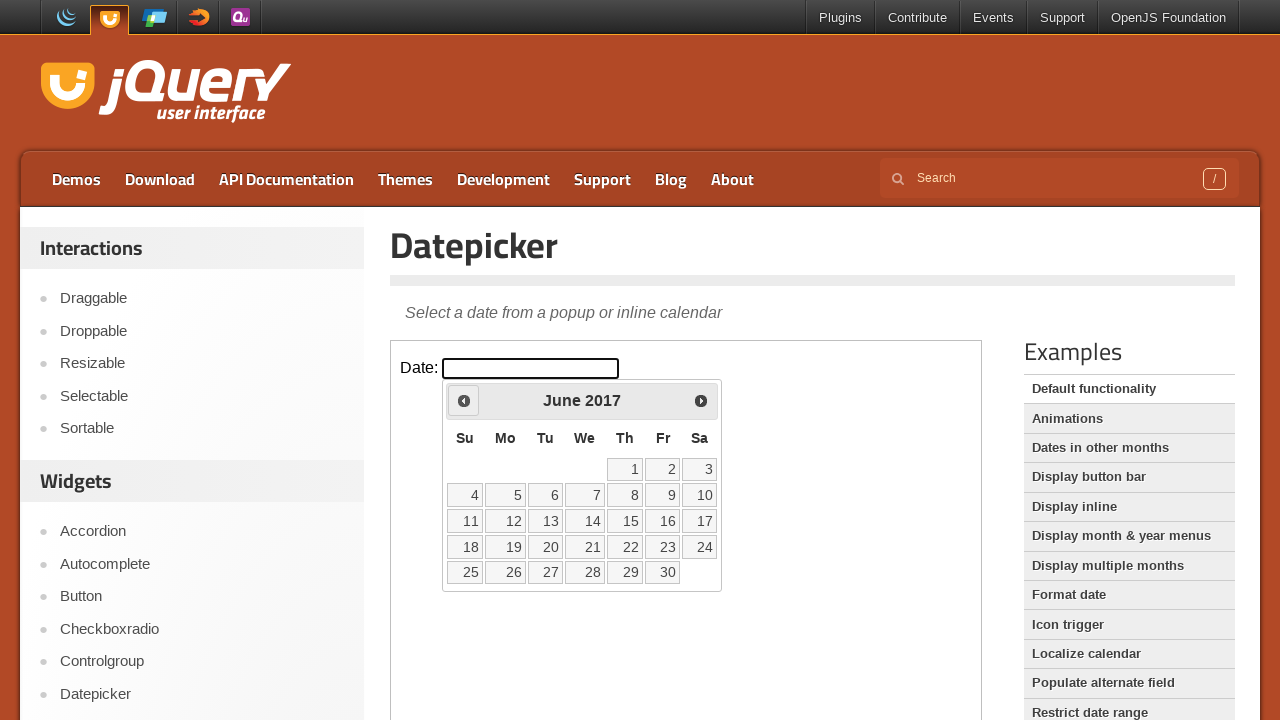

Retrieved current year: 2017
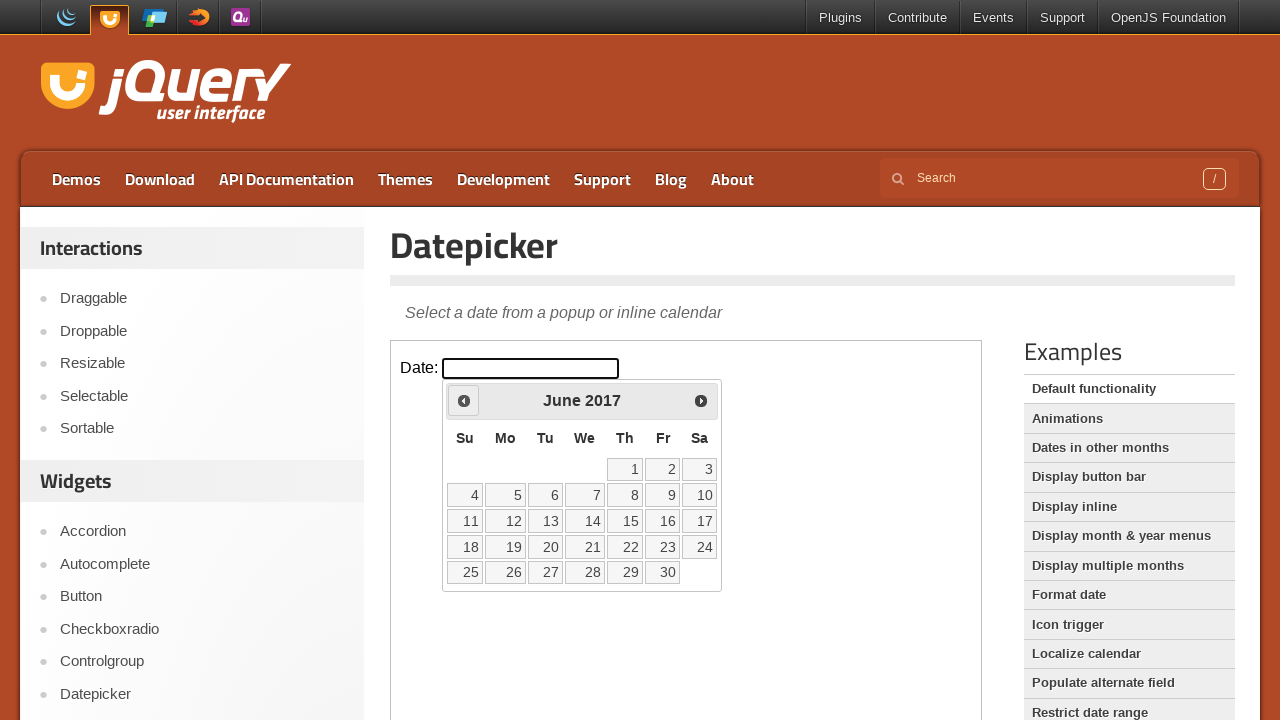

Clicked previous month arrow (currently at June 2017) at (464, 400) on iframe >> nth=0 >> internal:control=enter-frame >> span.ui-icon-circle-triangle-
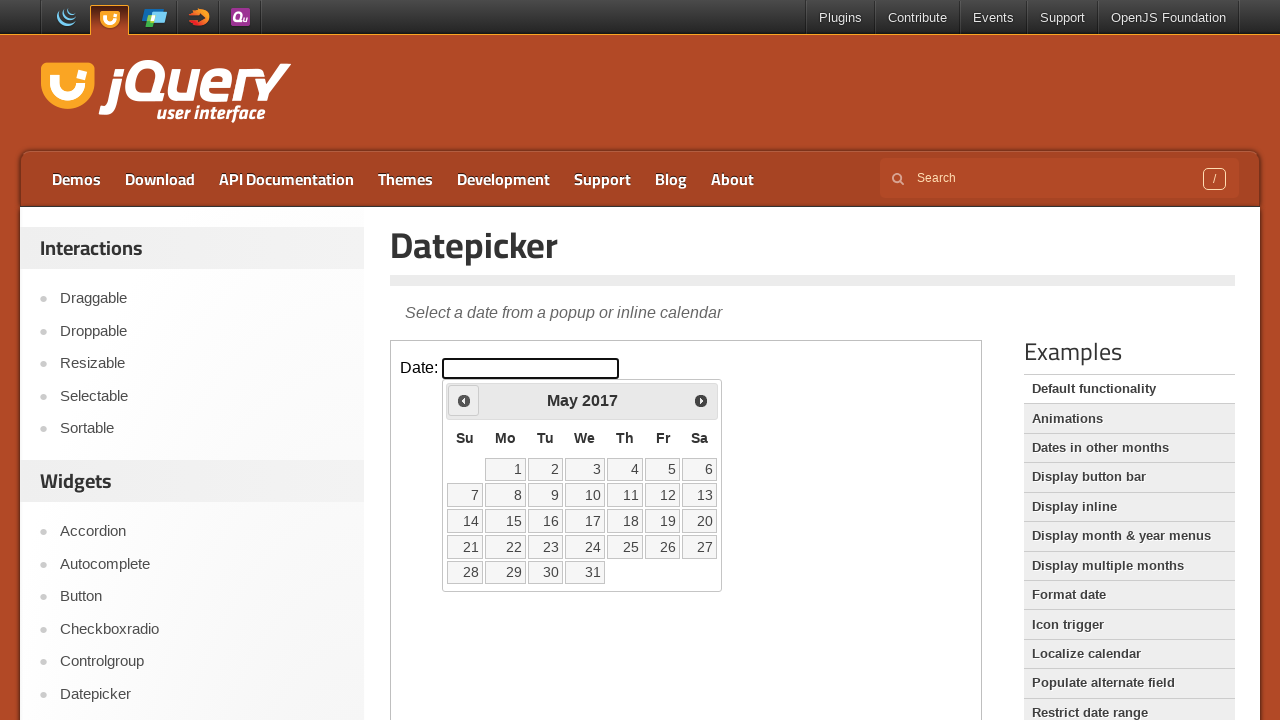

Waited 200ms for calendar to update
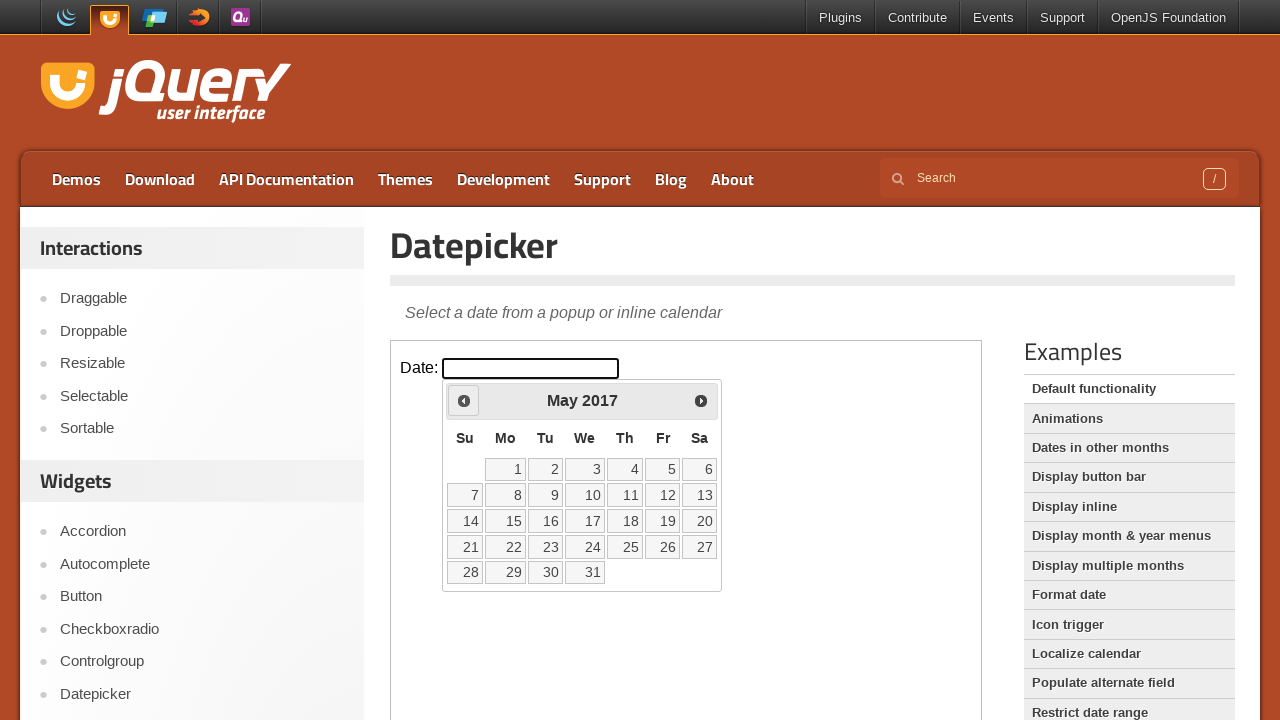

Retrieved current month: May
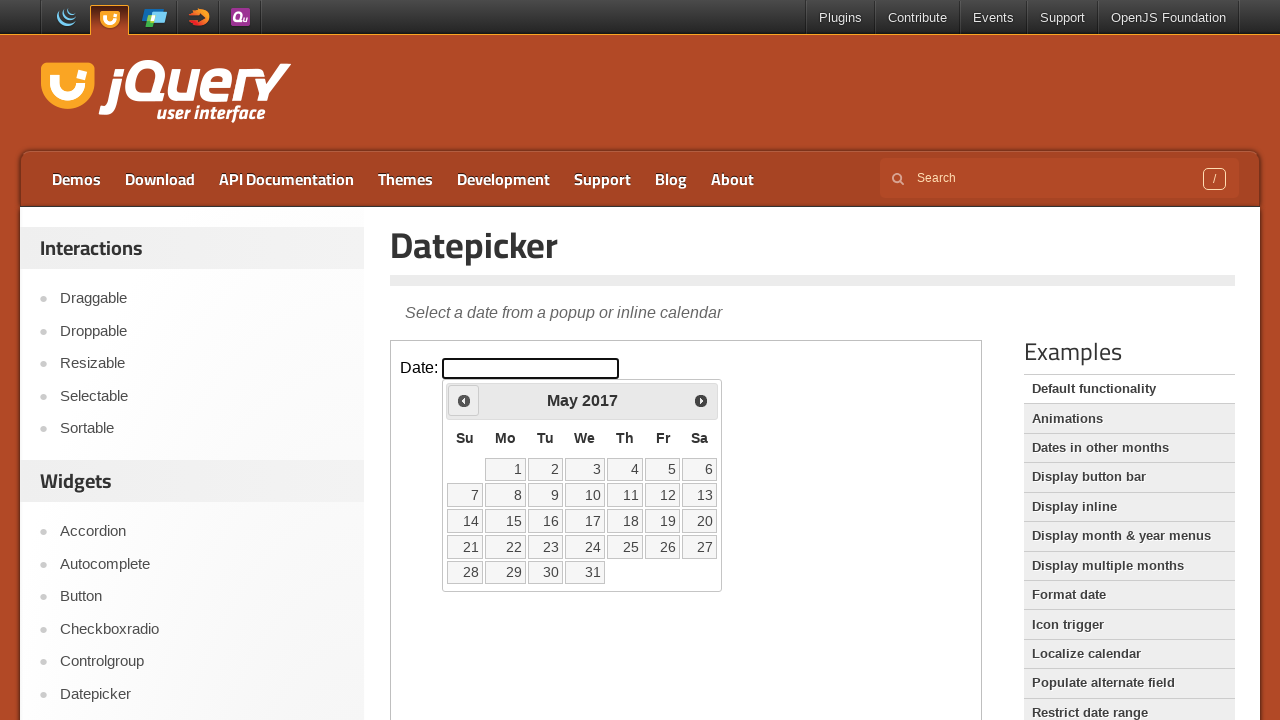

Retrieved current year: 2017
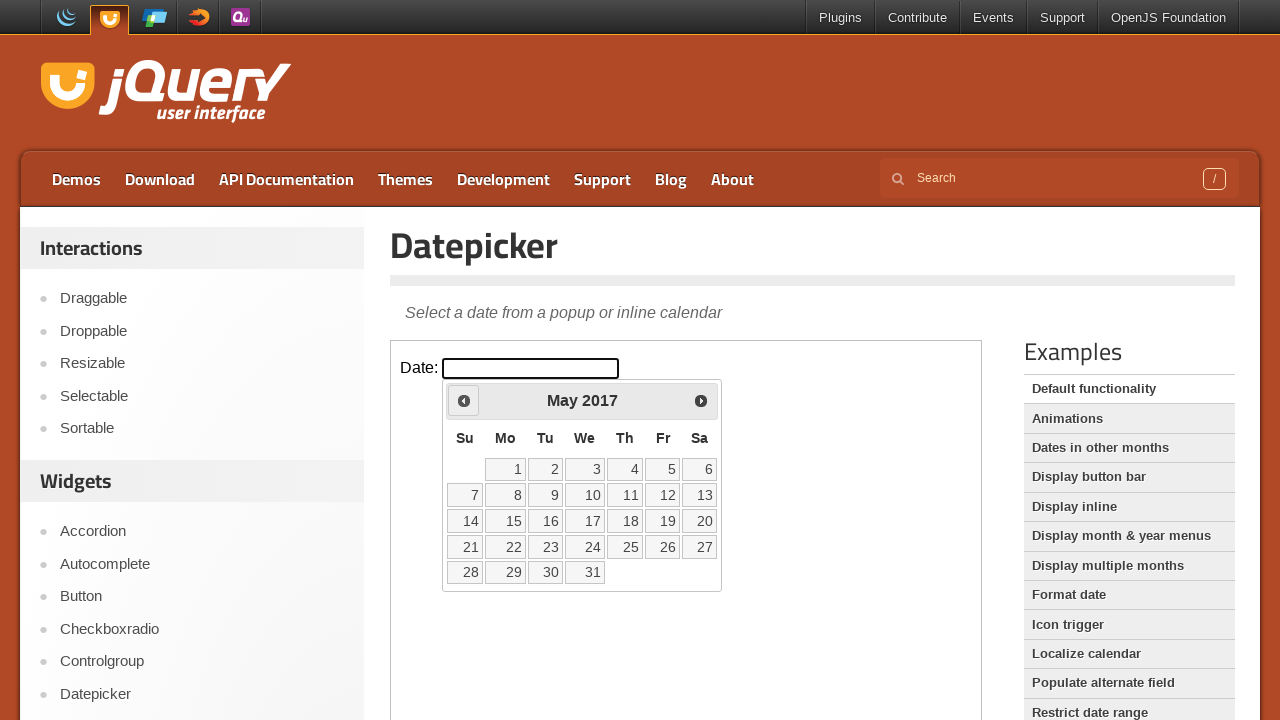

Clicked previous month arrow (currently at May 2017) at (464, 400) on iframe >> nth=0 >> internal:control=enter-frame >> span.ui-icon-circle-triangle-
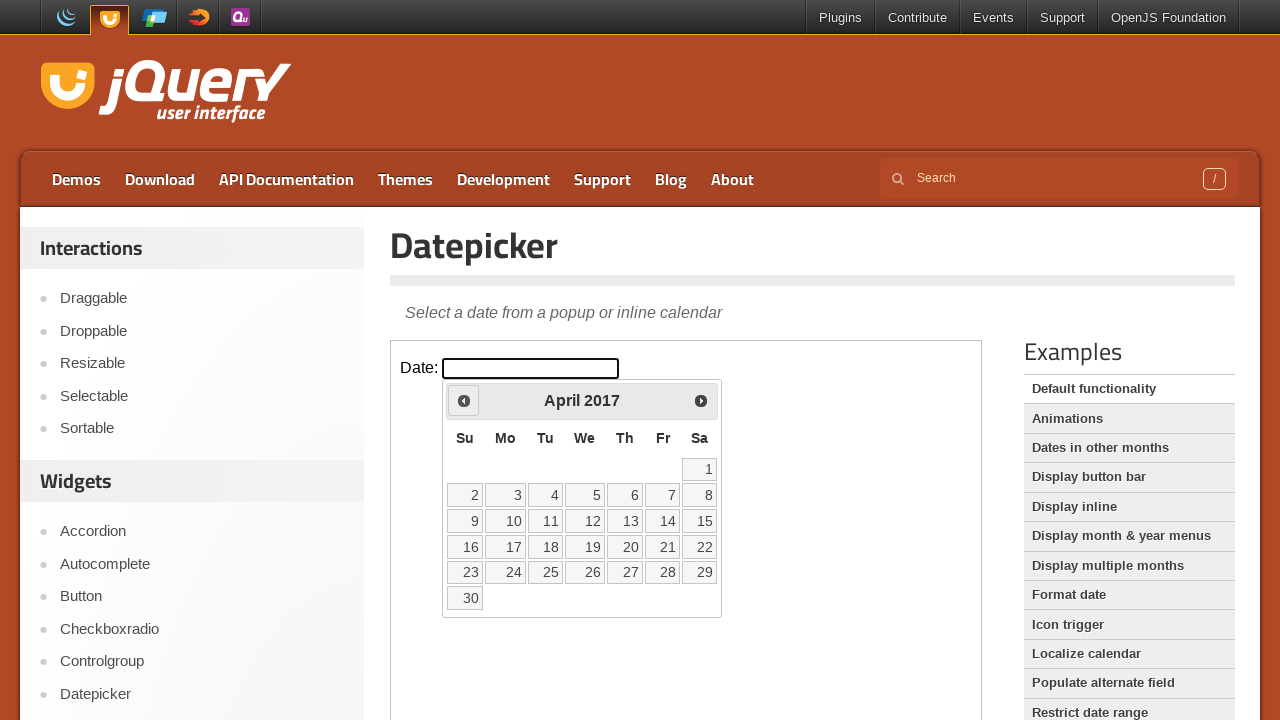

Waited 200ms for calendar to update
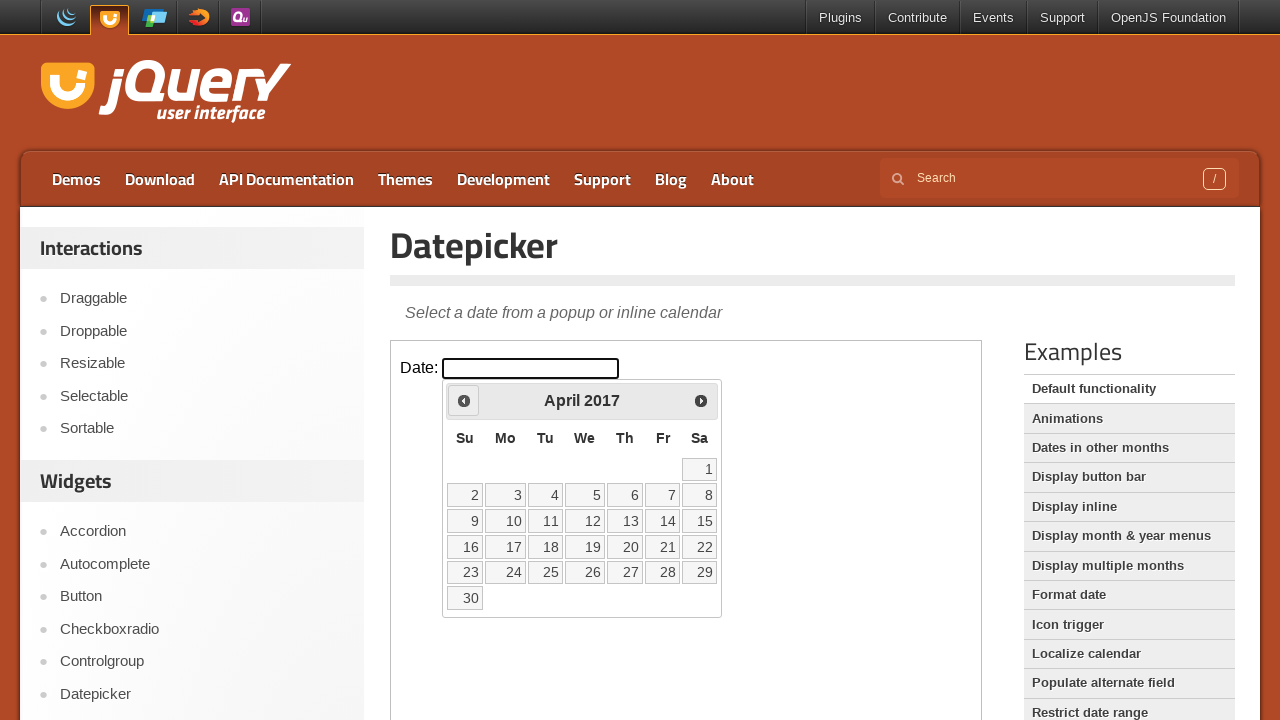

Retrieved current month: April
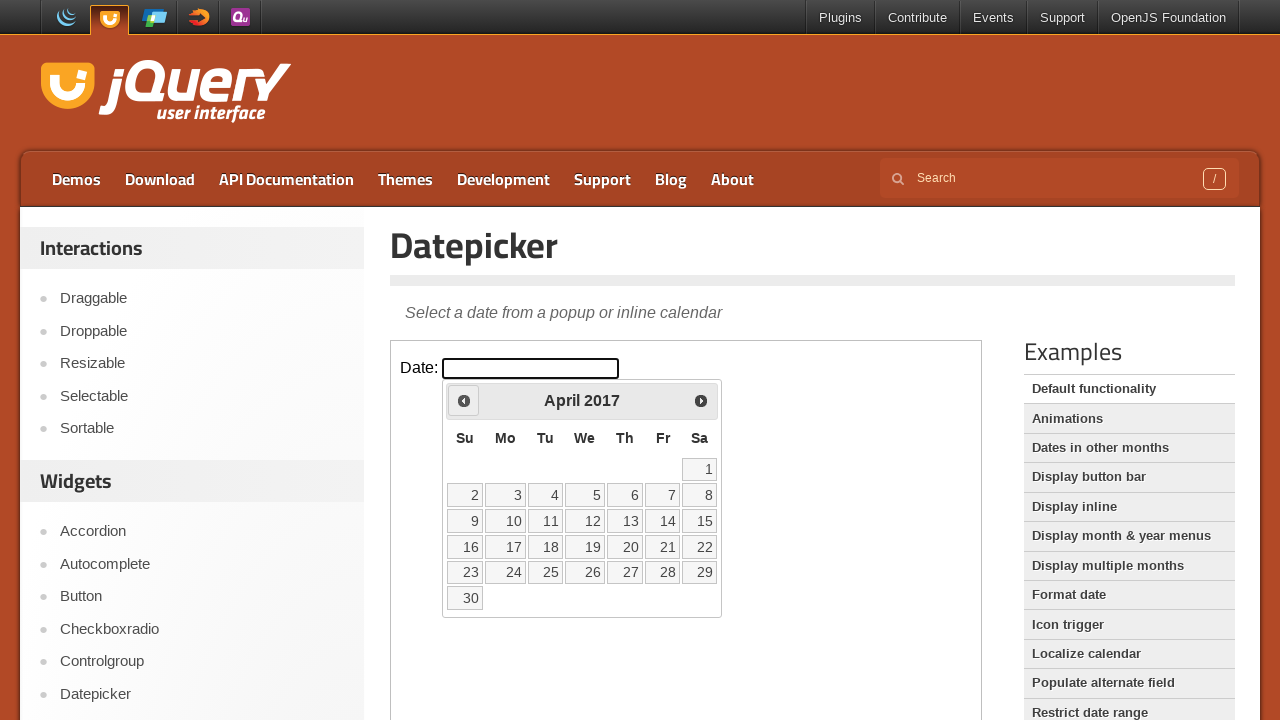

Retrieved current year: 2017
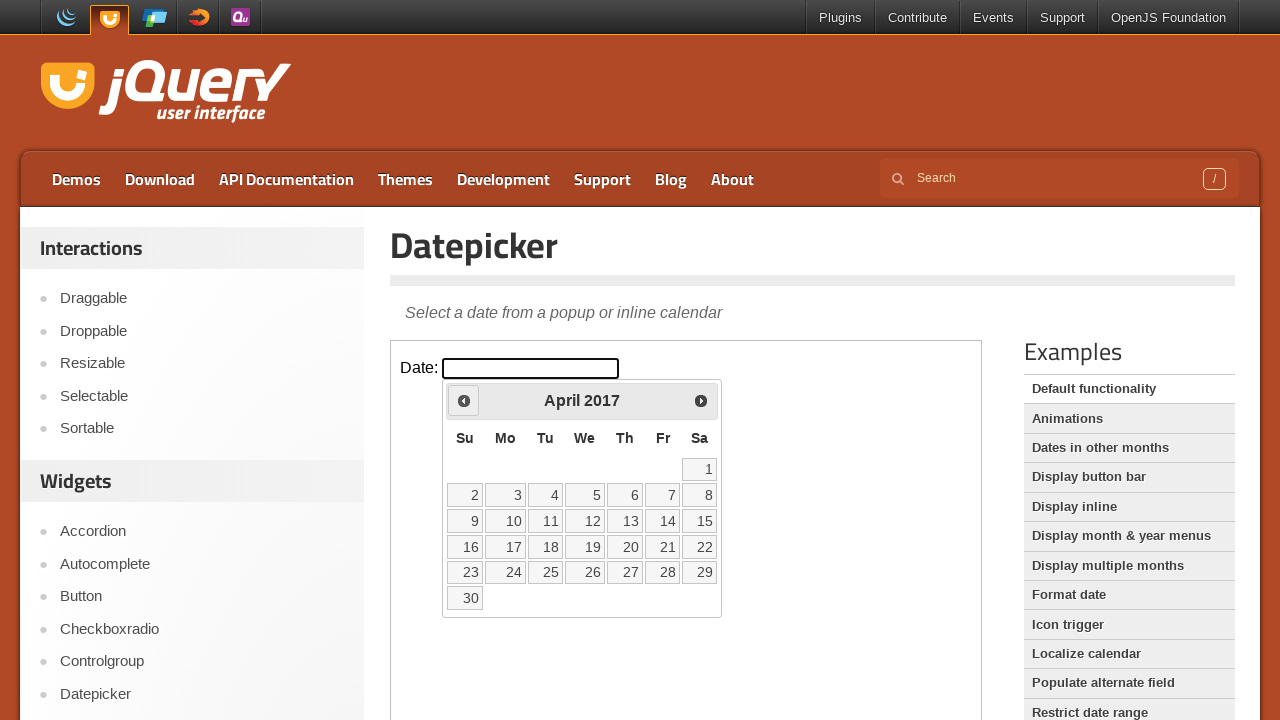

Clicked previous month arrow (currently at April 2017) at (464, 400) on iframe >> nth=0 >> internal:control=enter-frame >> span.ui-icon-circle-triangle-
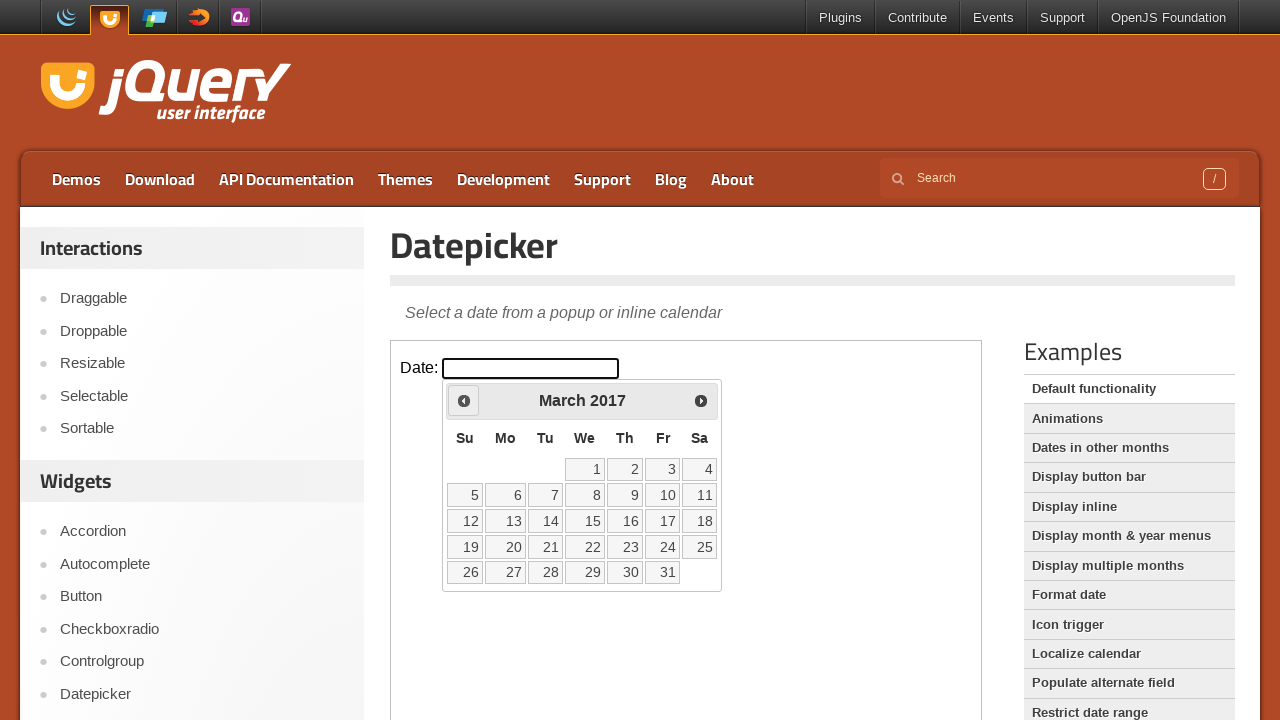

Waited 200ms for calendar to update
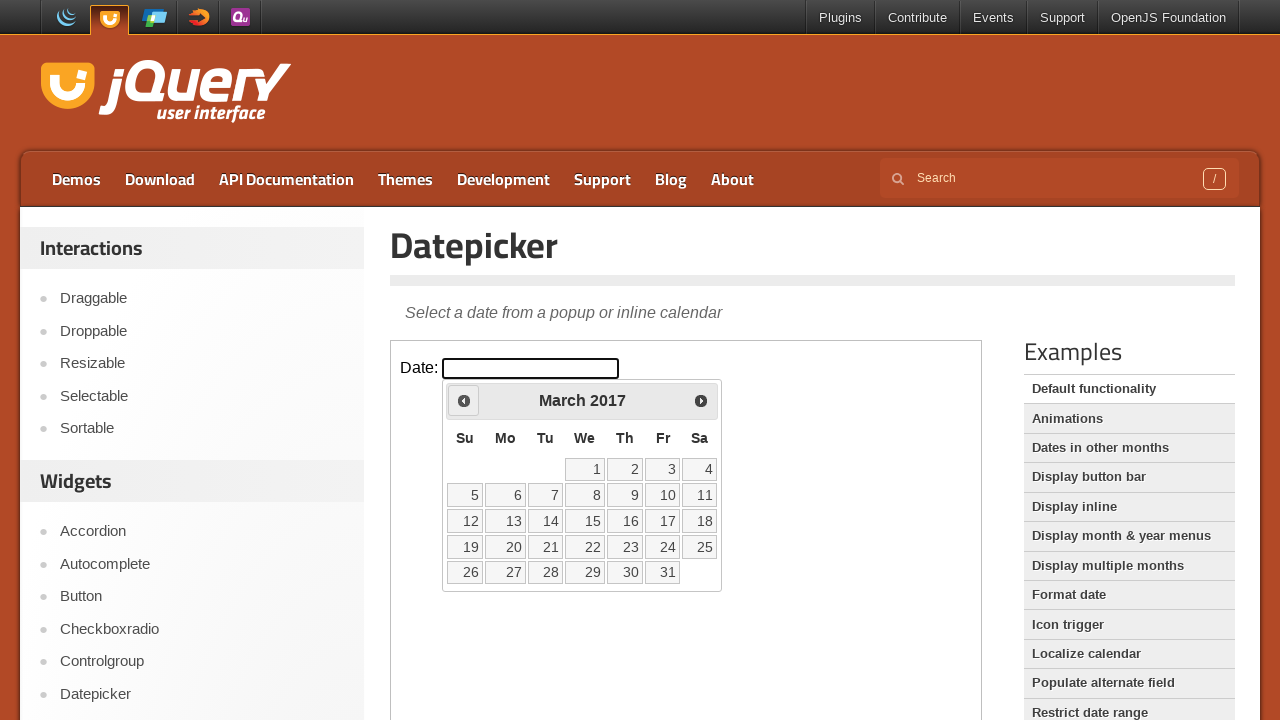

Retrieved current month: March
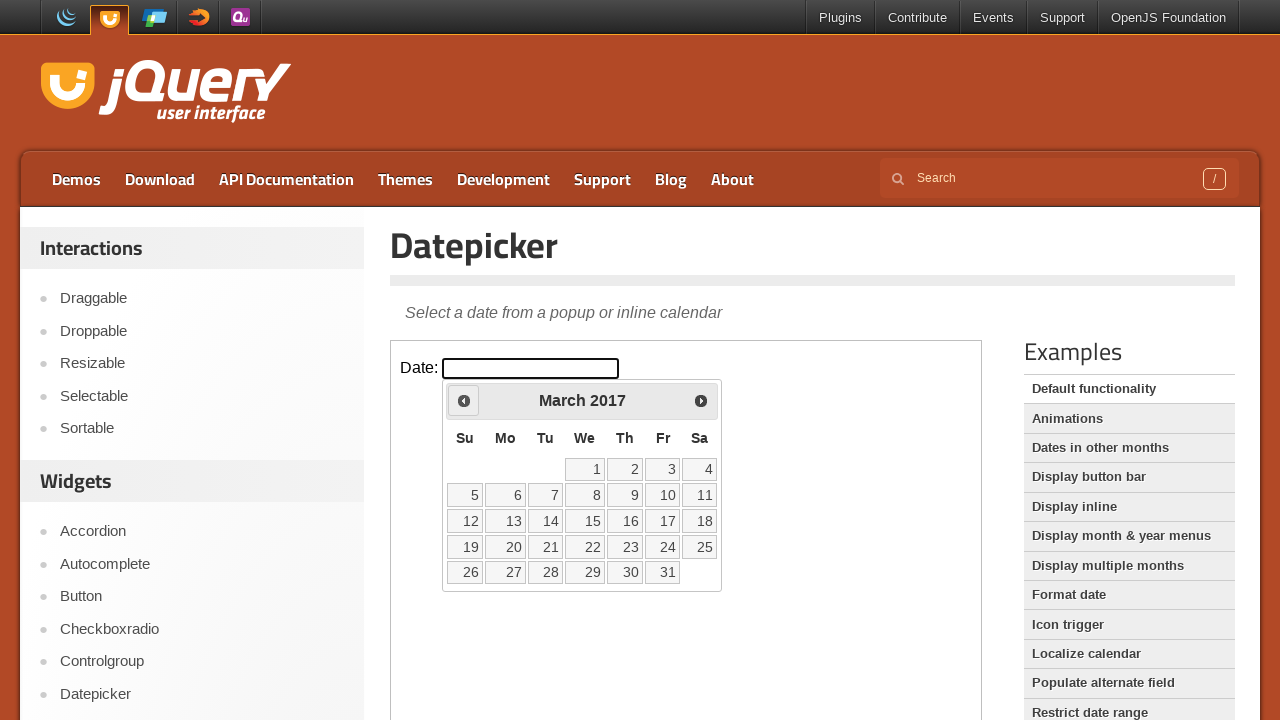

Retrieved current year: 2017
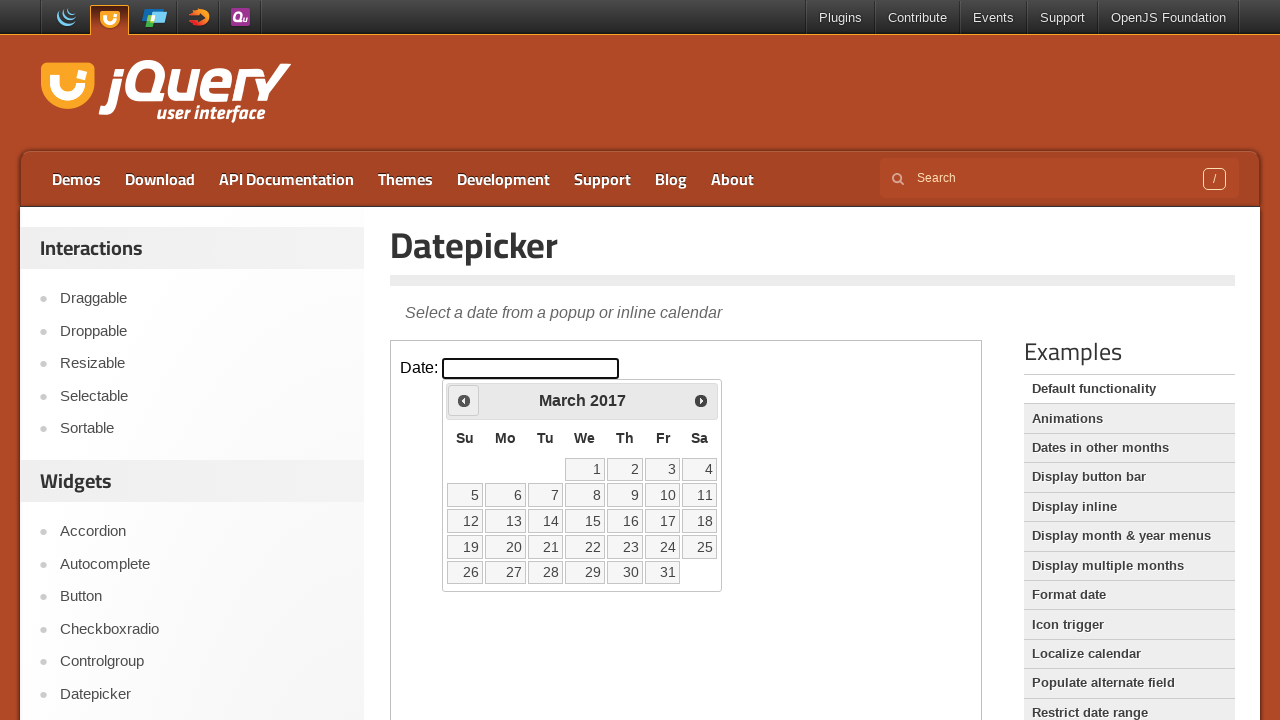

Clicked previous month arrow (currently at March 2017) at (464, 400) on iframe >> nth=0 >> internal:control=enter-frame >> span.ui-icon-circle-triangle-
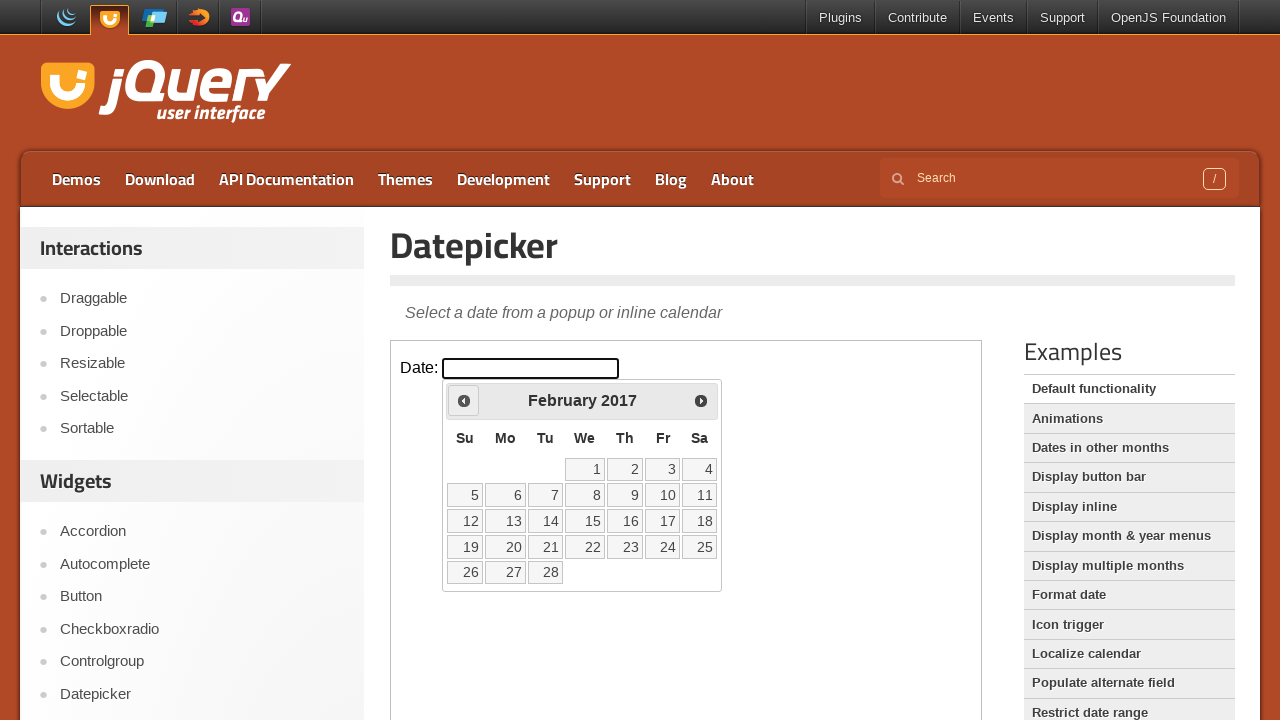

Waited 200ms for calendar to update
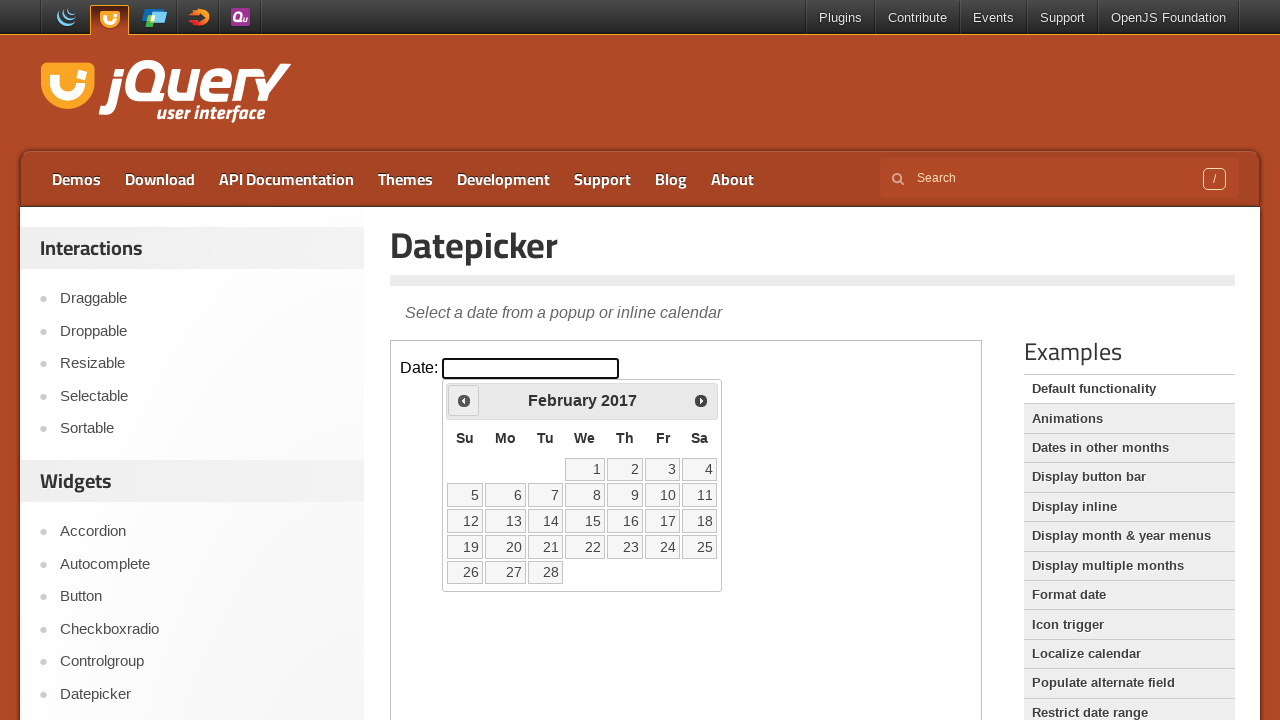

Retrieved current month: February
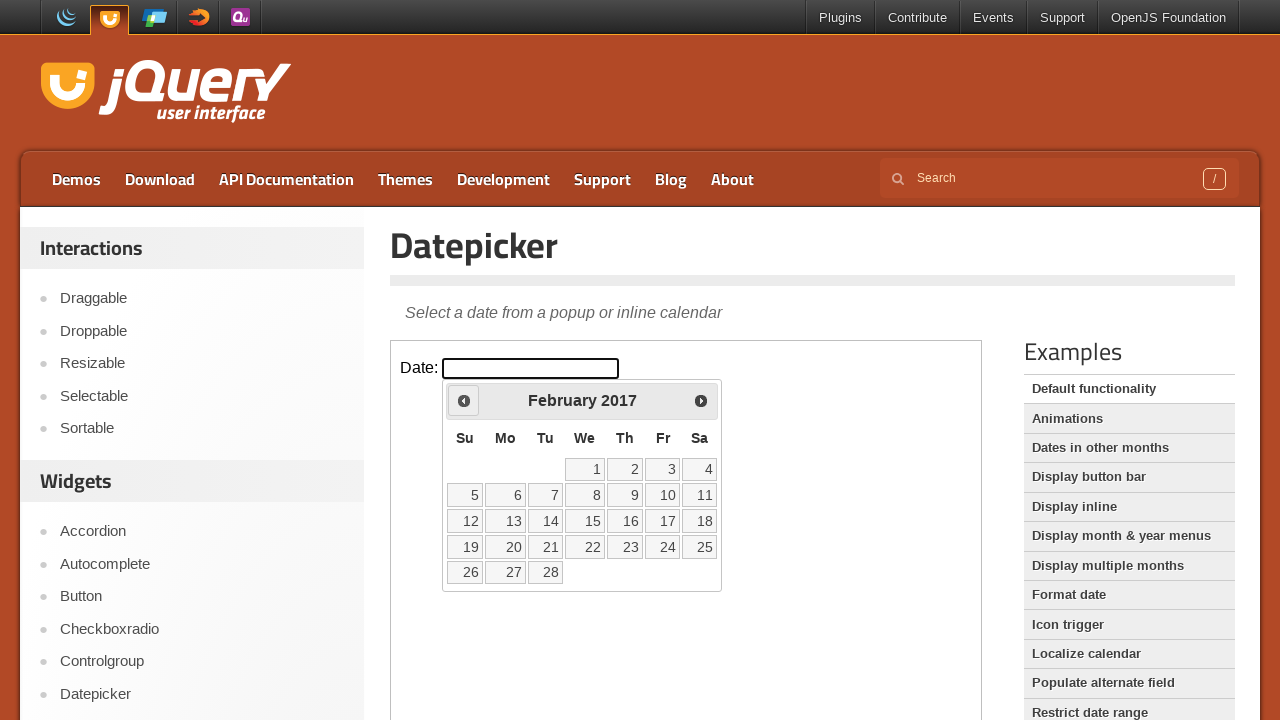

Retrieved current year: 2017
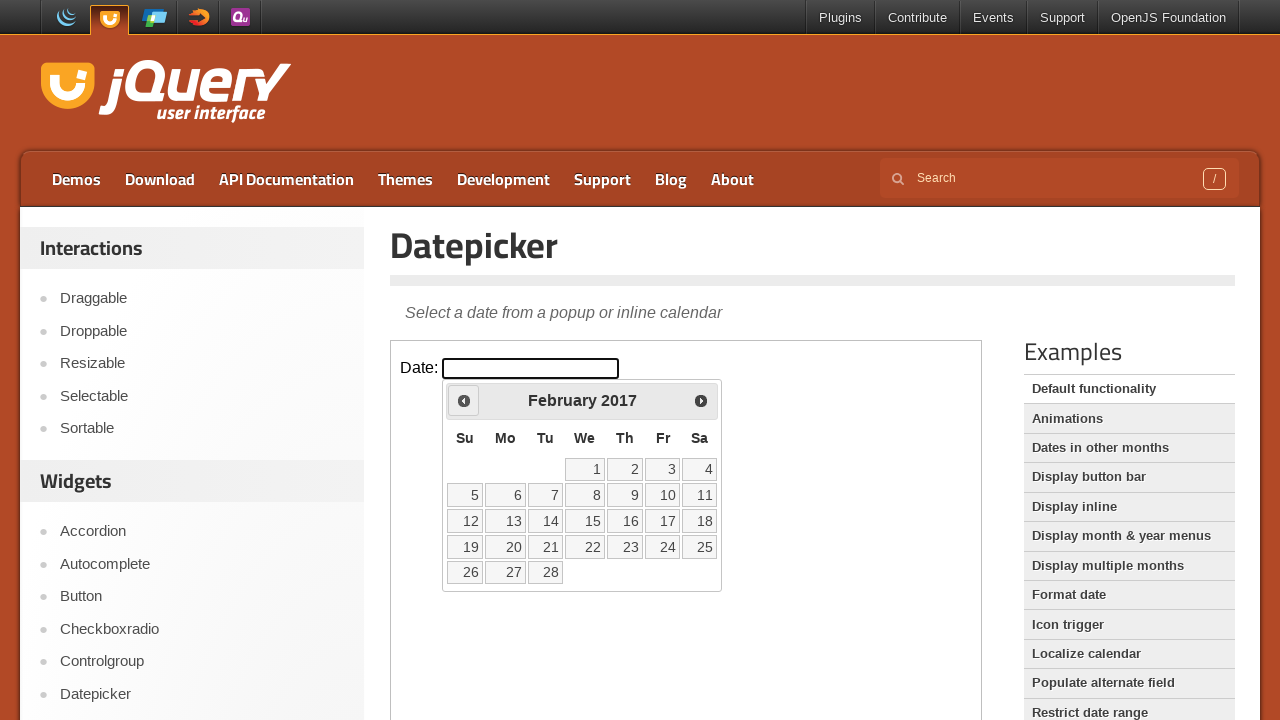

Clicked previous month arrow (currently at February 2017) at (464, 400) on iframe >> nth=0 >> internal:control=enter-frame >> span.ui-icon-circle-triangle-
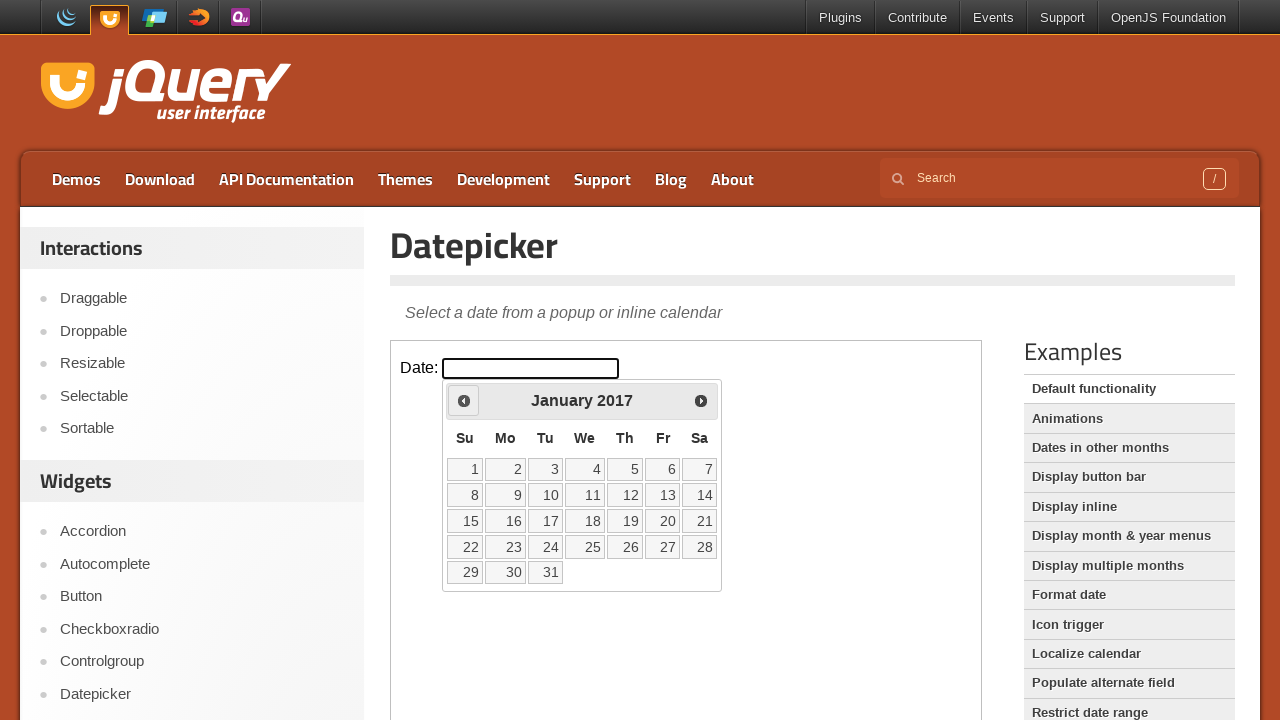

Waited 200ms for calendar to update
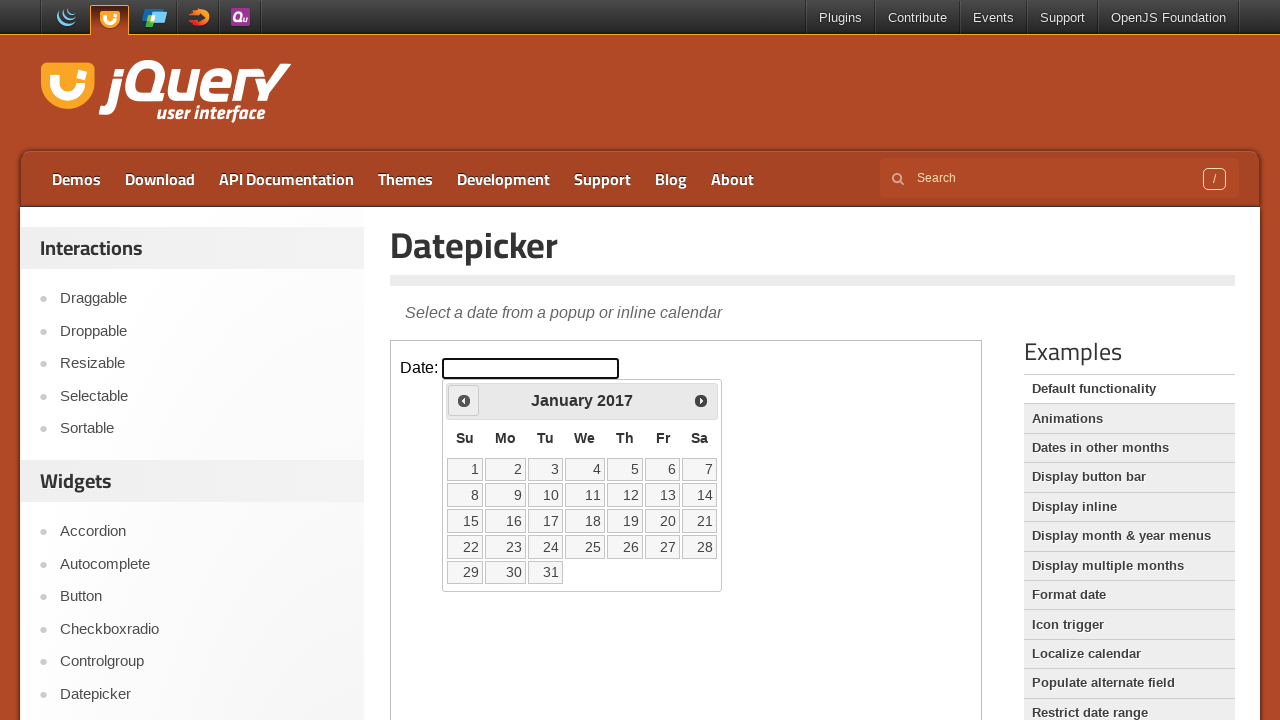

Retrieved current month: January
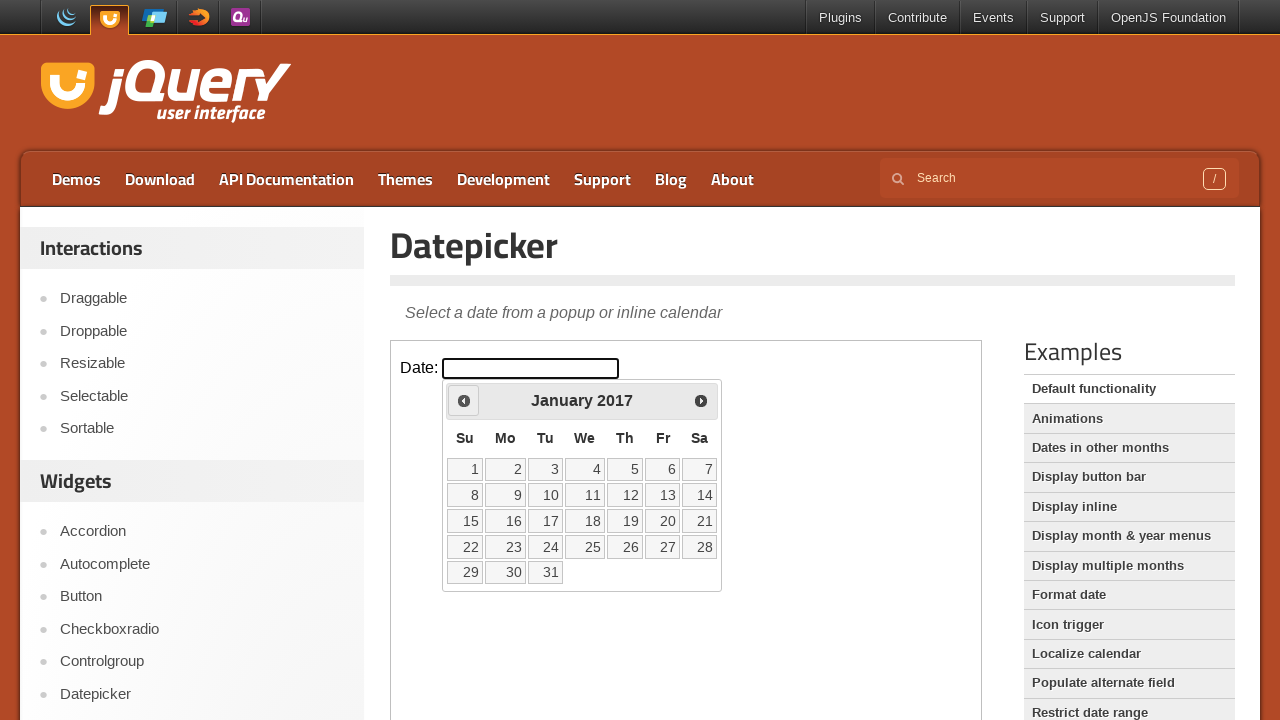

Retrieved current year: 2017
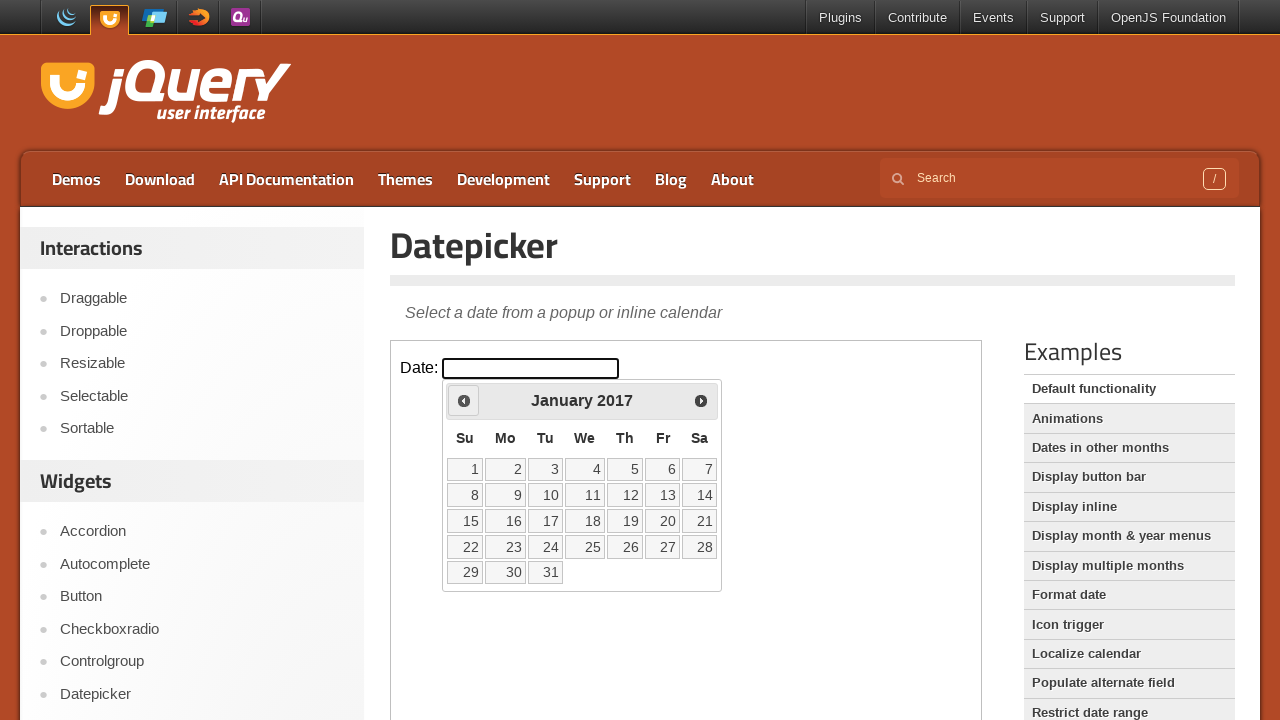

Clicked previous month arrow (currently at January 2017) at (464, 400) on iframe >> nth=0 >> internal:control=enter-frame >> span.ui-icon-circle-triangle-
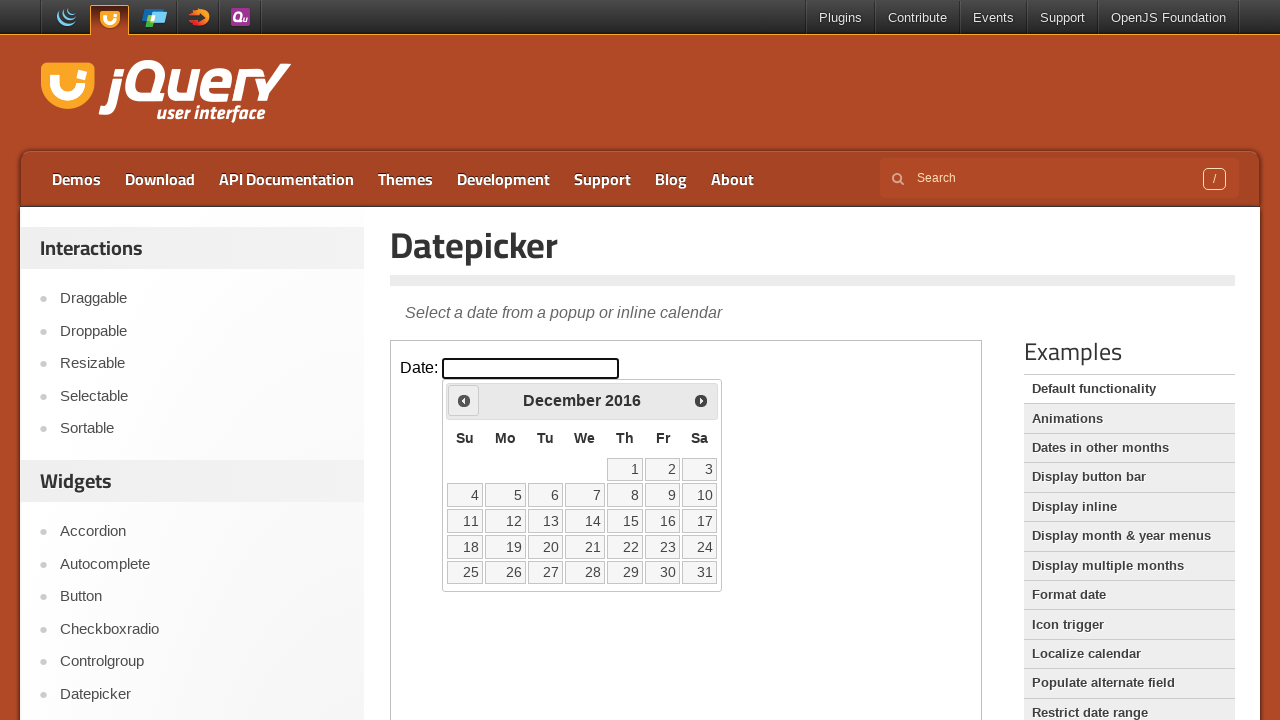

Waited 200ms for calendar to update
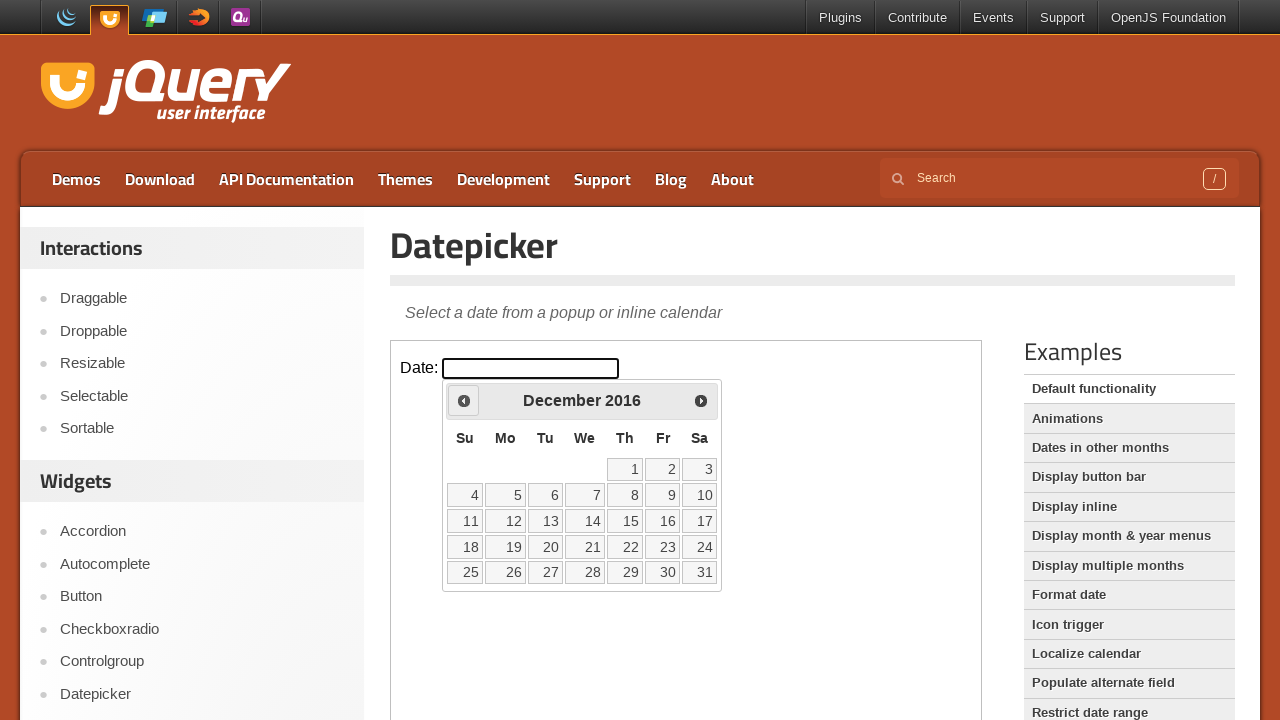

Retrieved current month: December
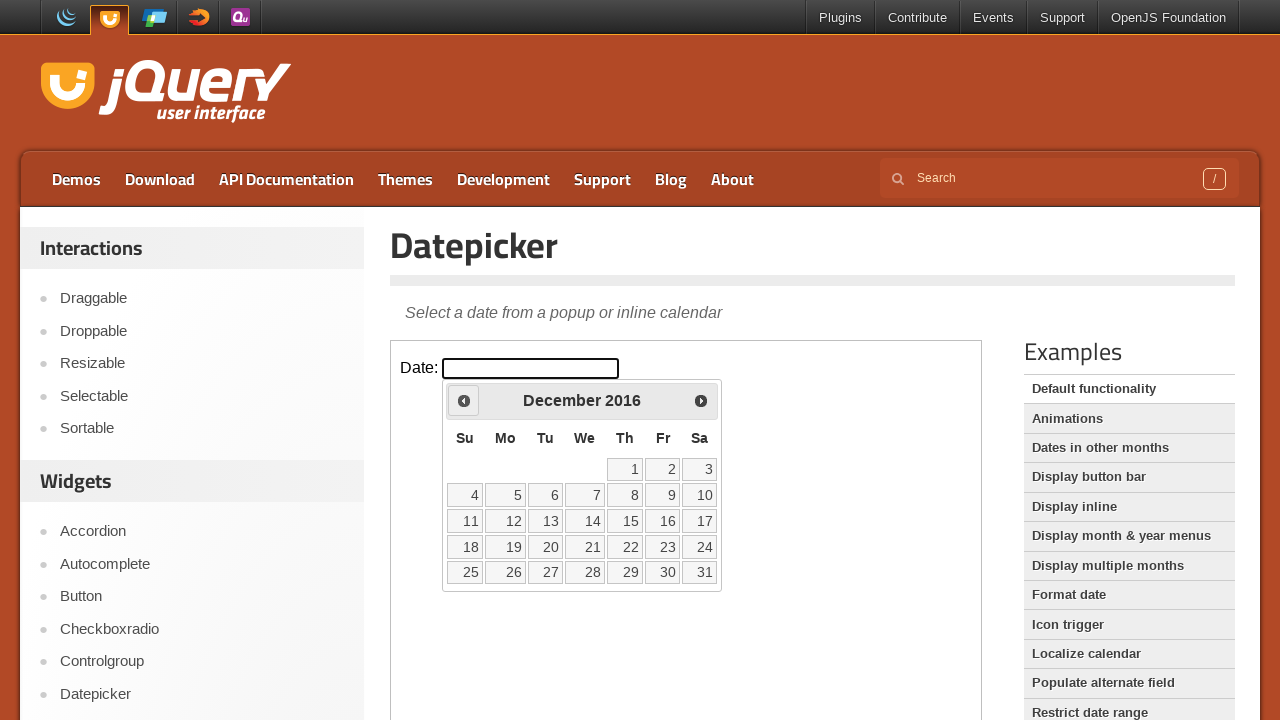

Retrieved current year: 2016
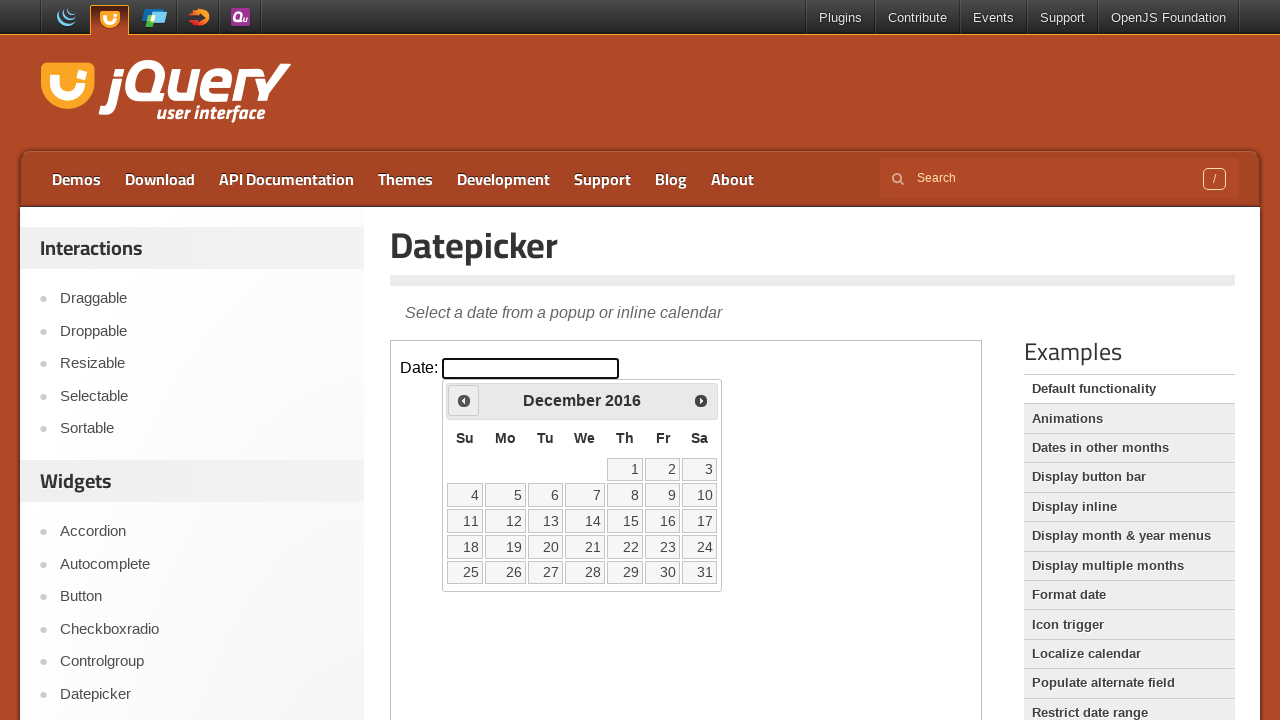

Clicked previous month arrow (currently at December 2016) at (464, 400) on iframe >> nth=0 >> internal:control=enter-frame >> span.ui-icon-circle-triangle-
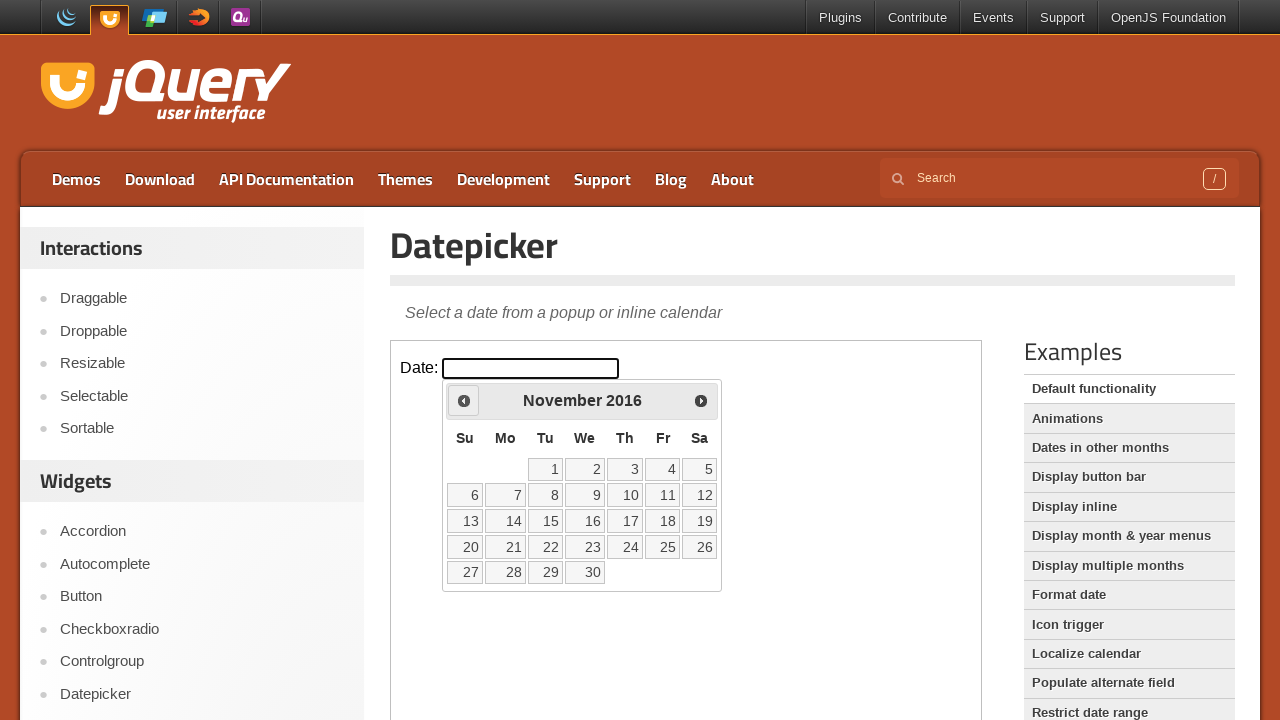

Waited 200ms for calendar to update
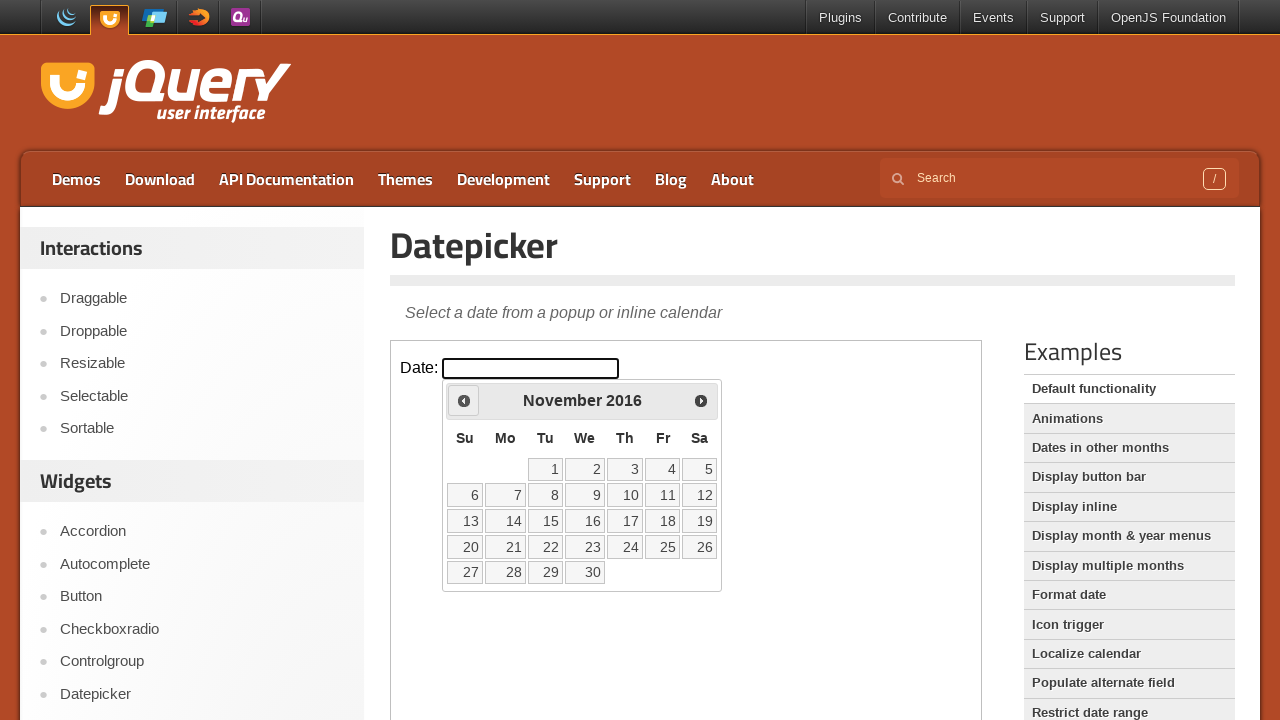

Retrieved current month: November
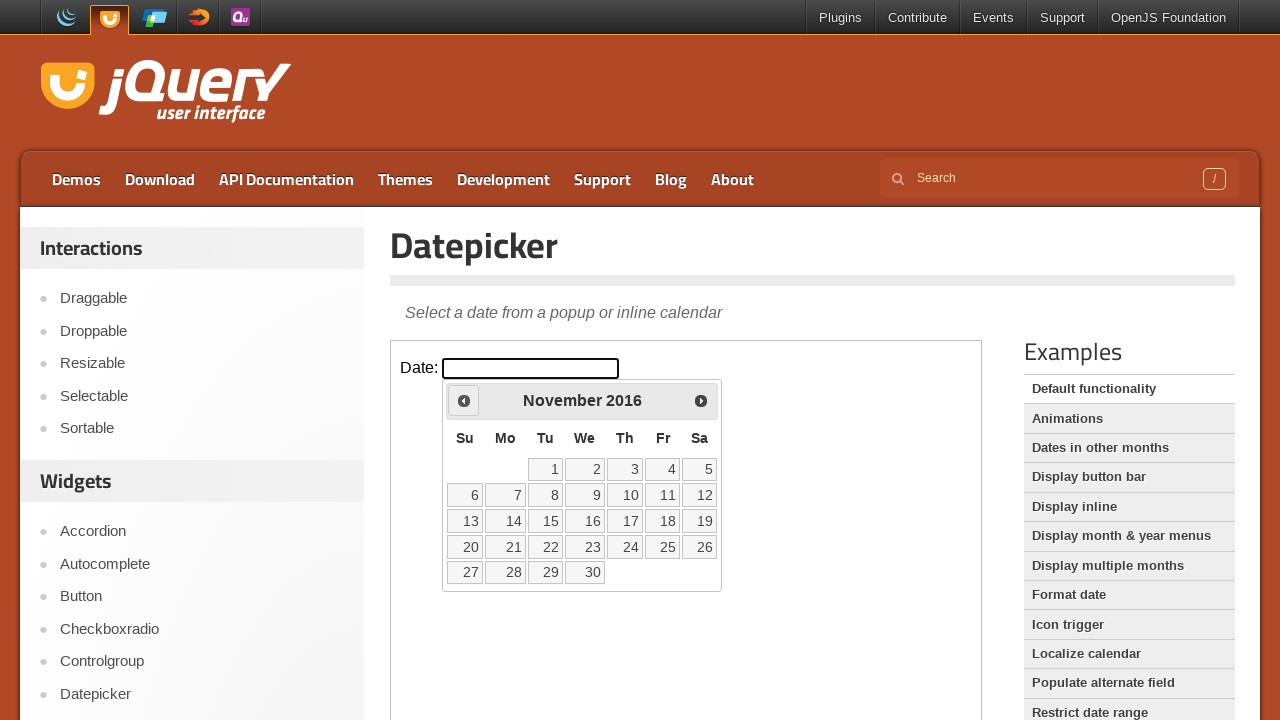

Retrieved current year: 2016
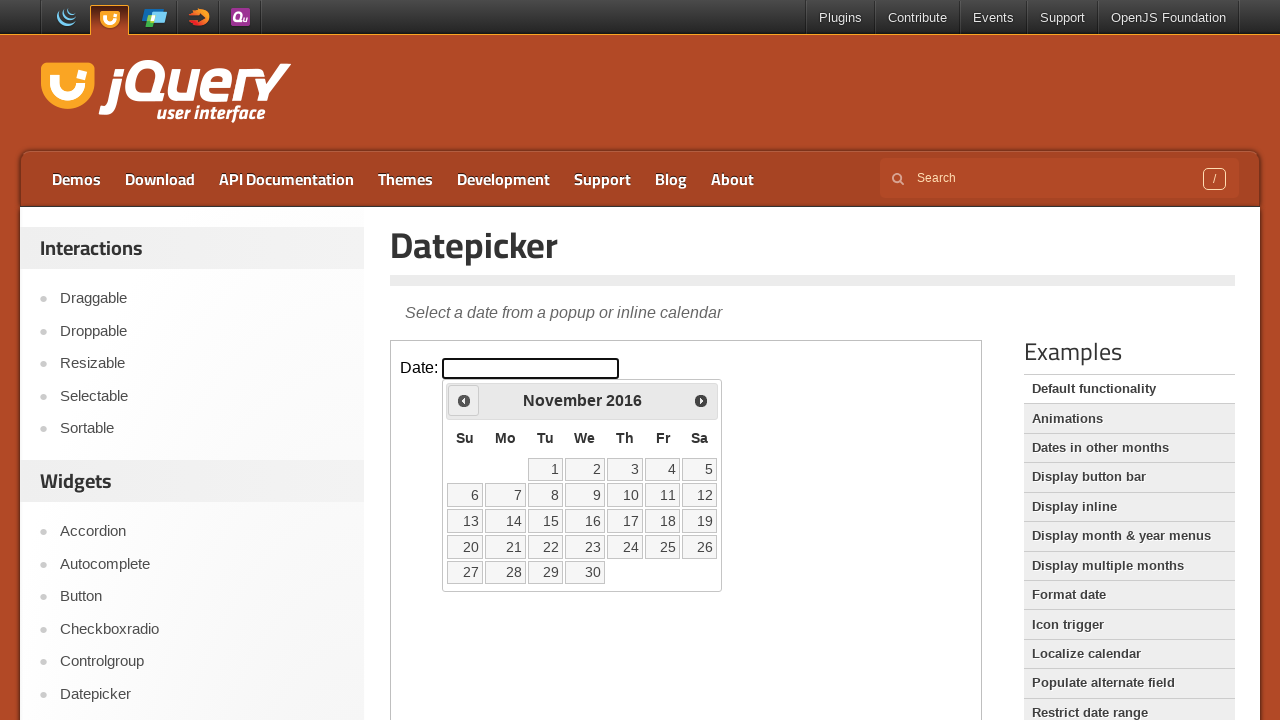

Clicked previous month arrow (currently at November 2016) at (464, 400) on iframe >> nth=0 >> internal:control=enter-frame >> span.ui-icon-circle-triangle-
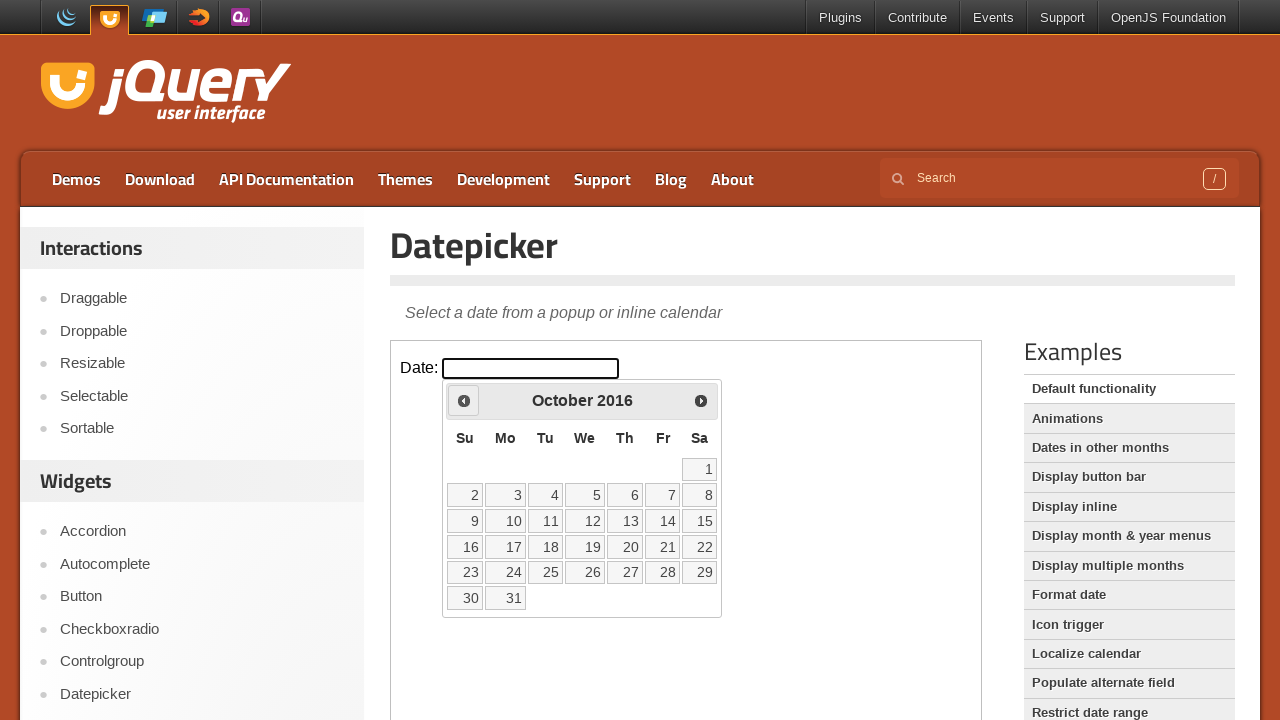

Waited 200ms for calendar to update
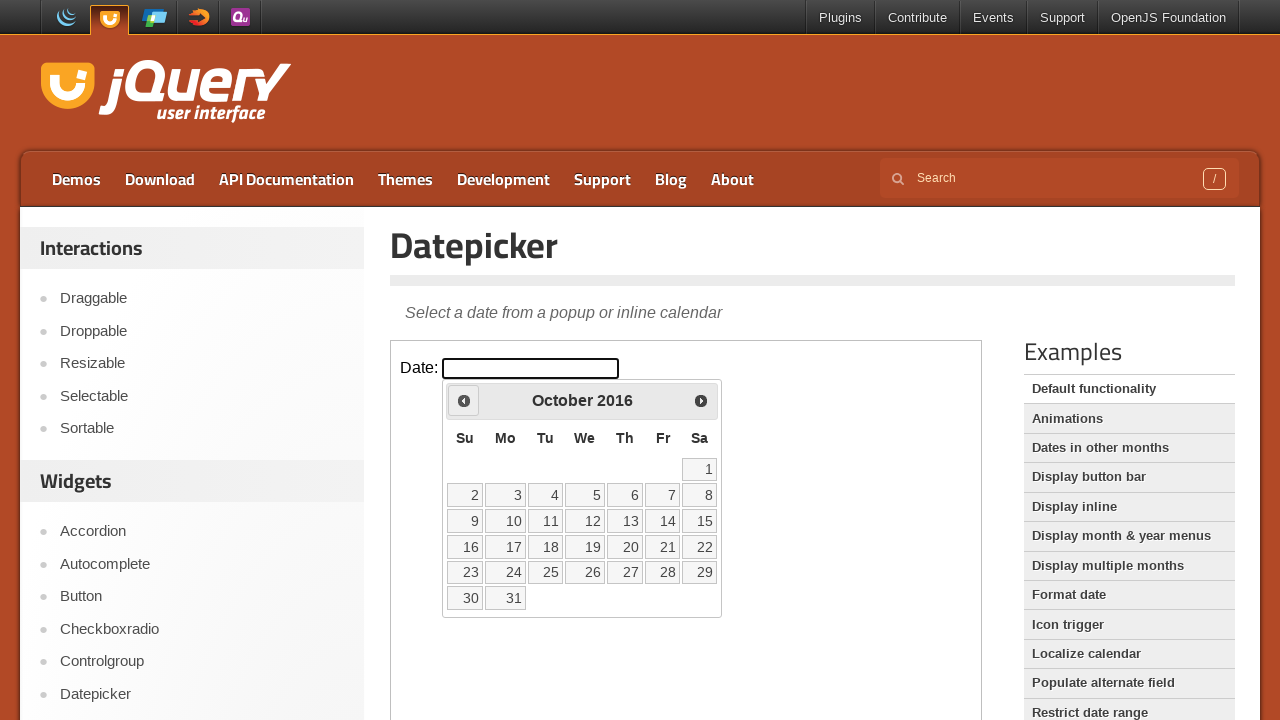

Retrieved current month: October
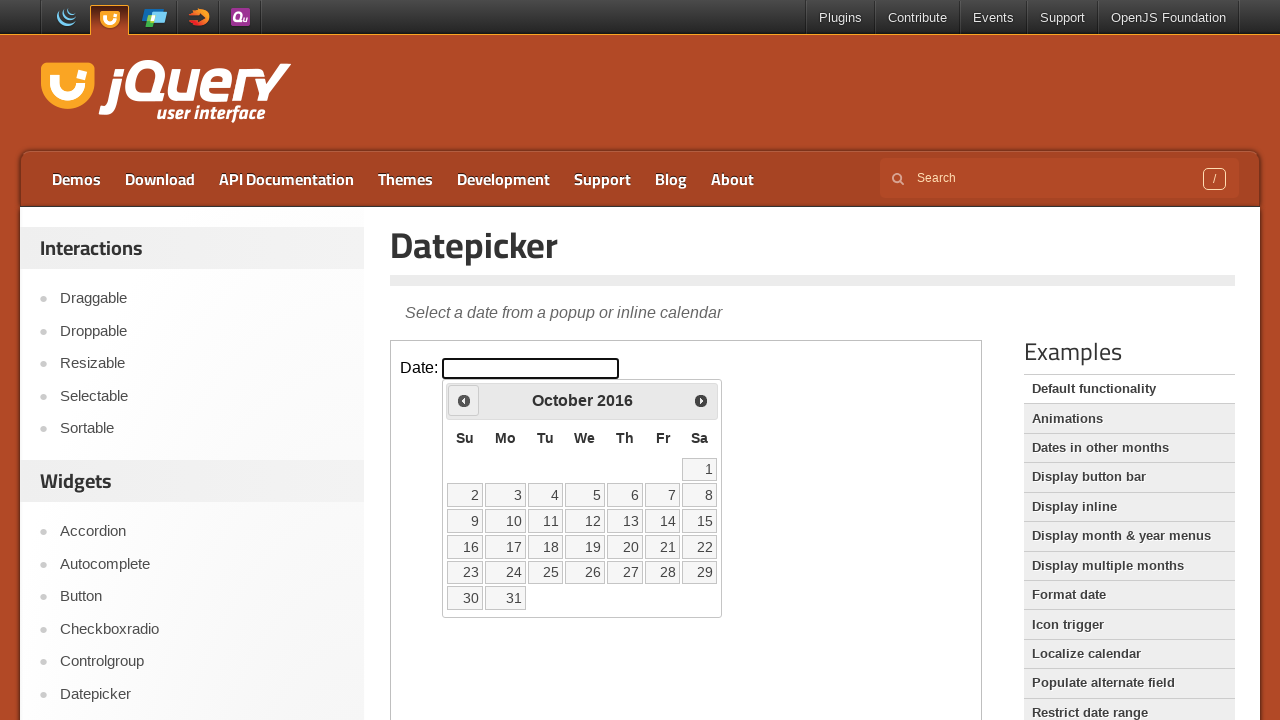

Retrieved current year: 2016
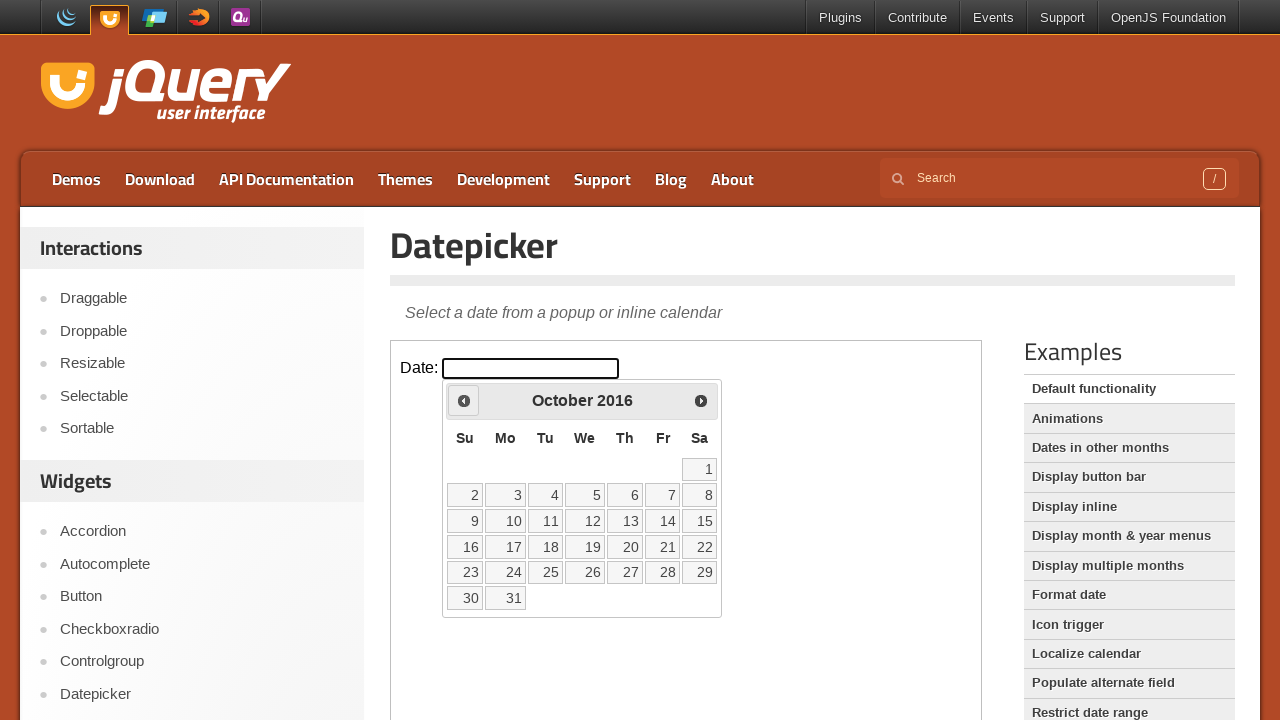

Clicked previous month arrow (currently at October 2016) at (464, 400) on iframe >> nth=0 >> internal:control=enter-frame >> span.ui-icon-circle-triangle-
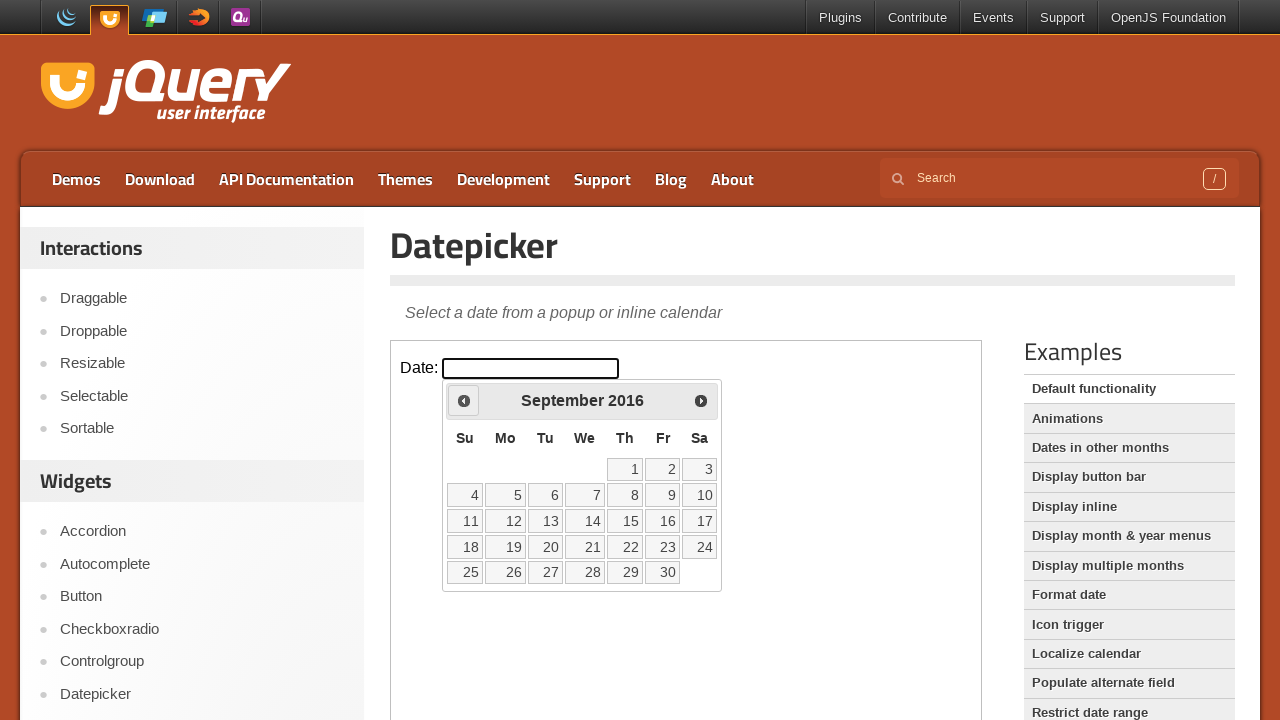

Waited 200ms for calendar to update
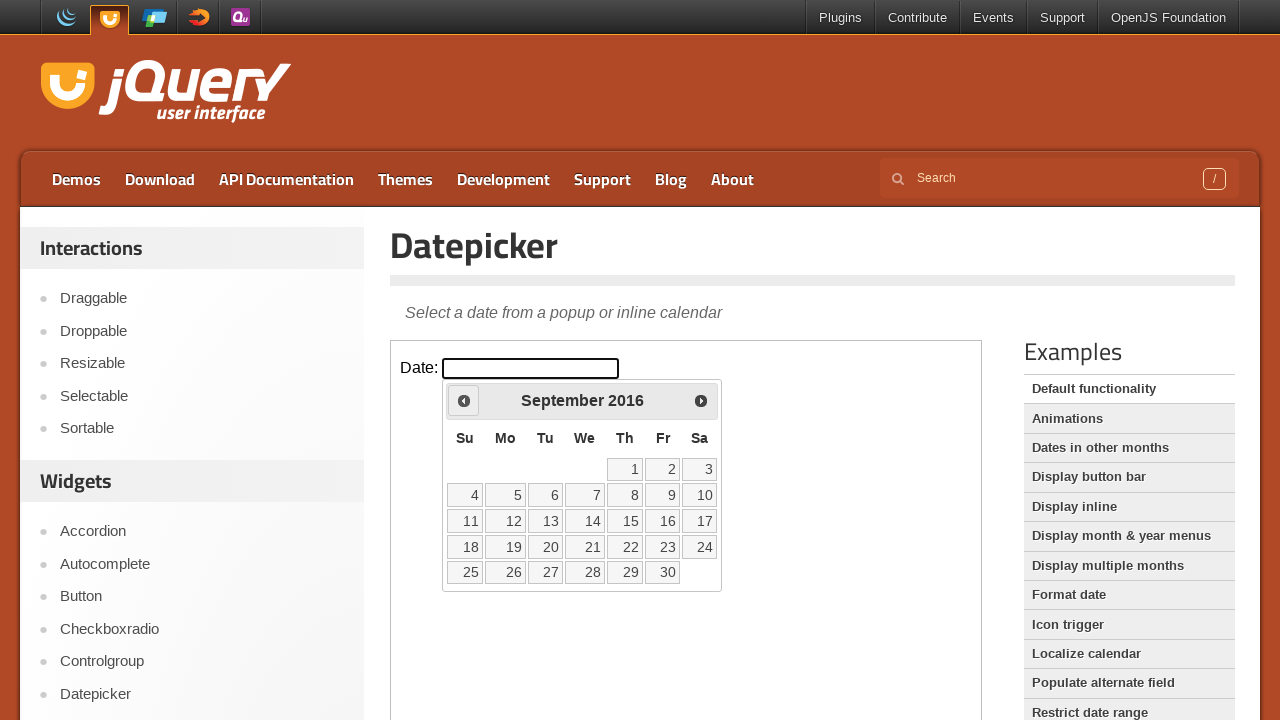

Retrieved current month: September
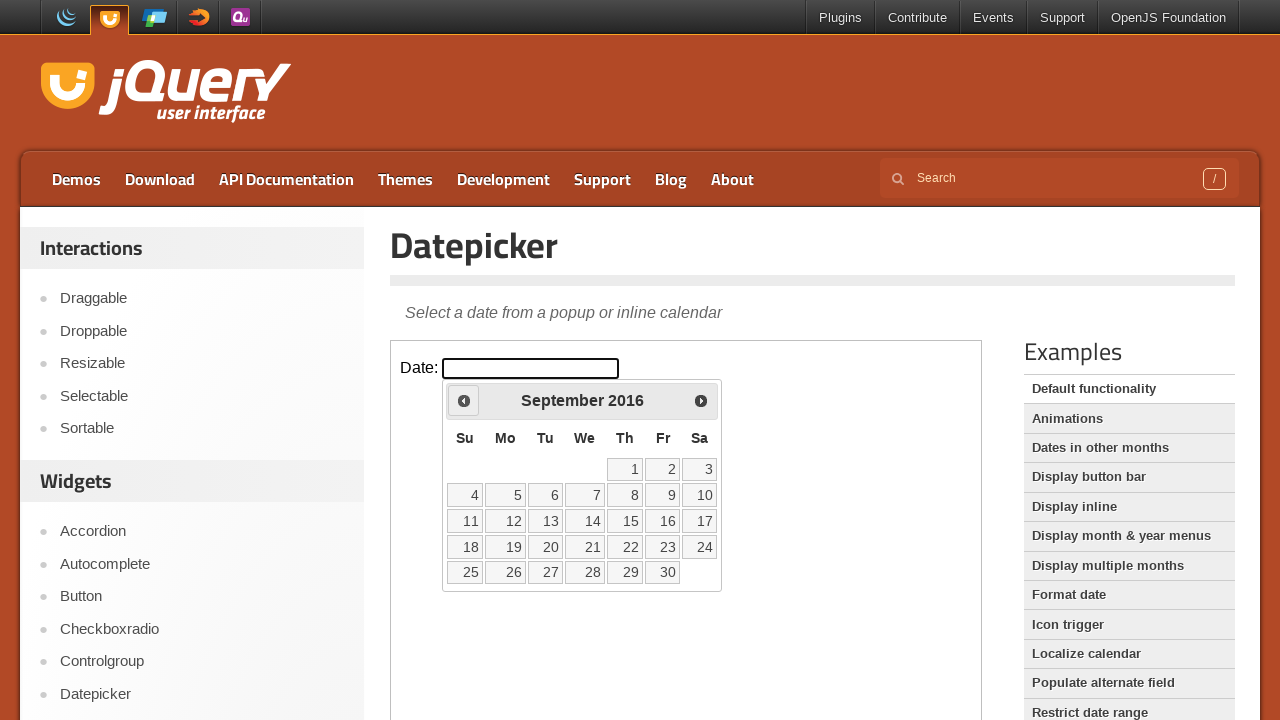

Retrieved current year: 2016
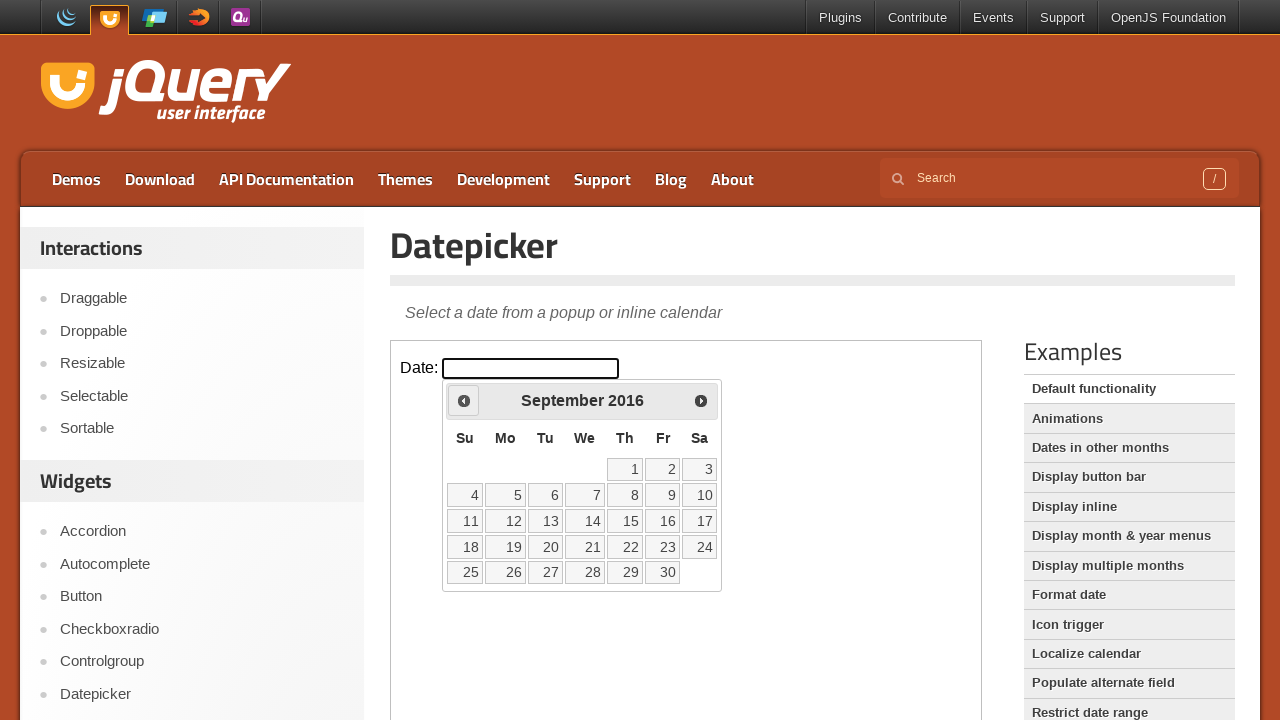

Clicked previous month arrow (currently at September 2016) at (464, 400) on iframe >> nth=0 >> internal:control=enter-frame >> span.ui-icon-circle-triangle-
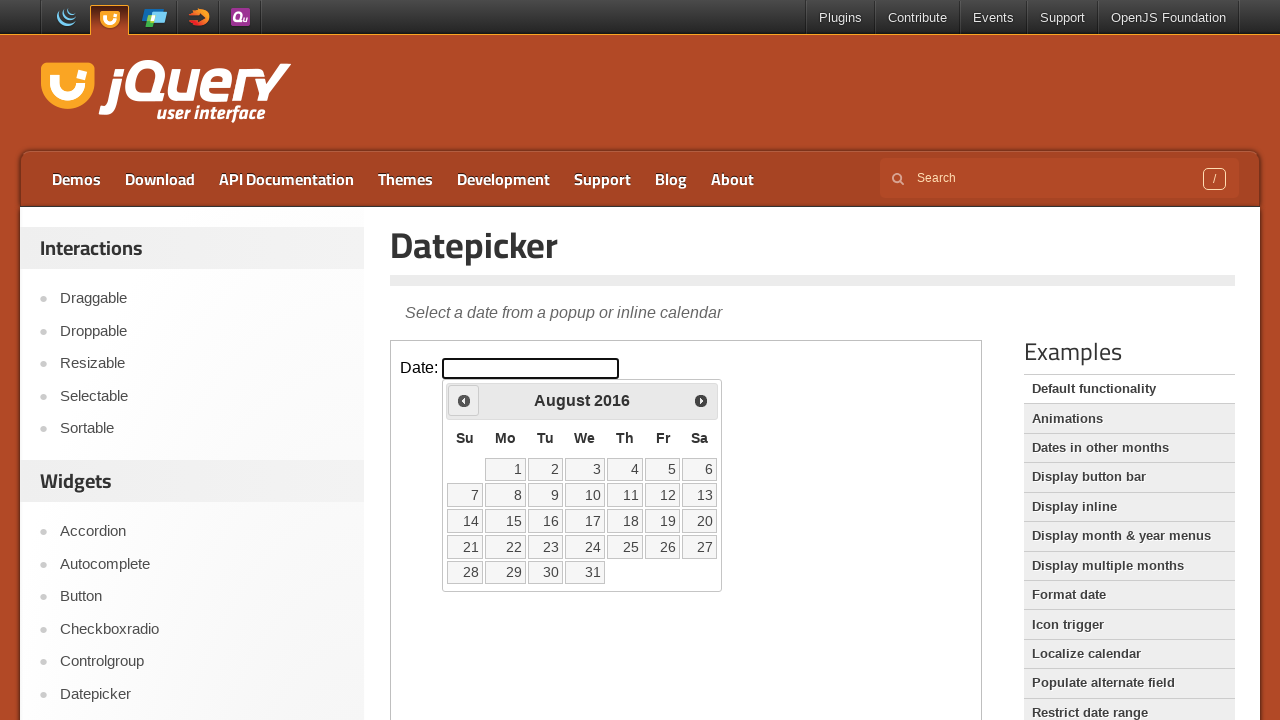

Waited 200ms for calendar to update
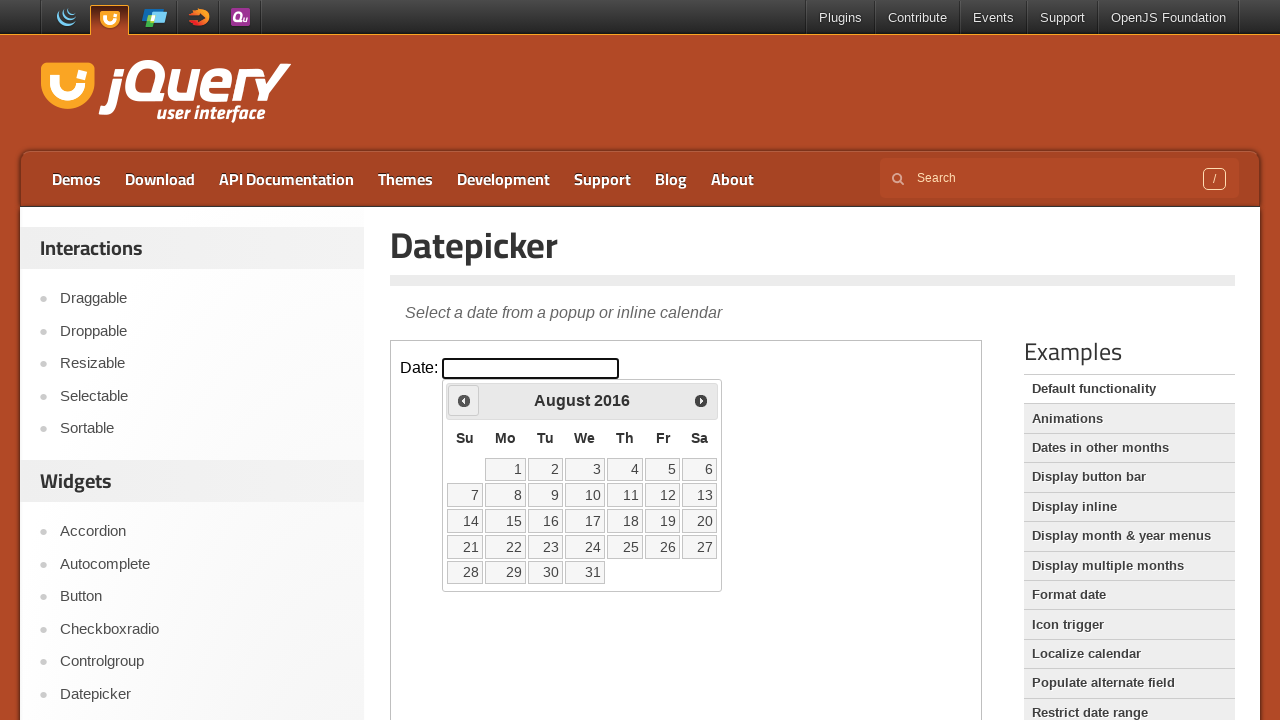

Retrieved current month: August
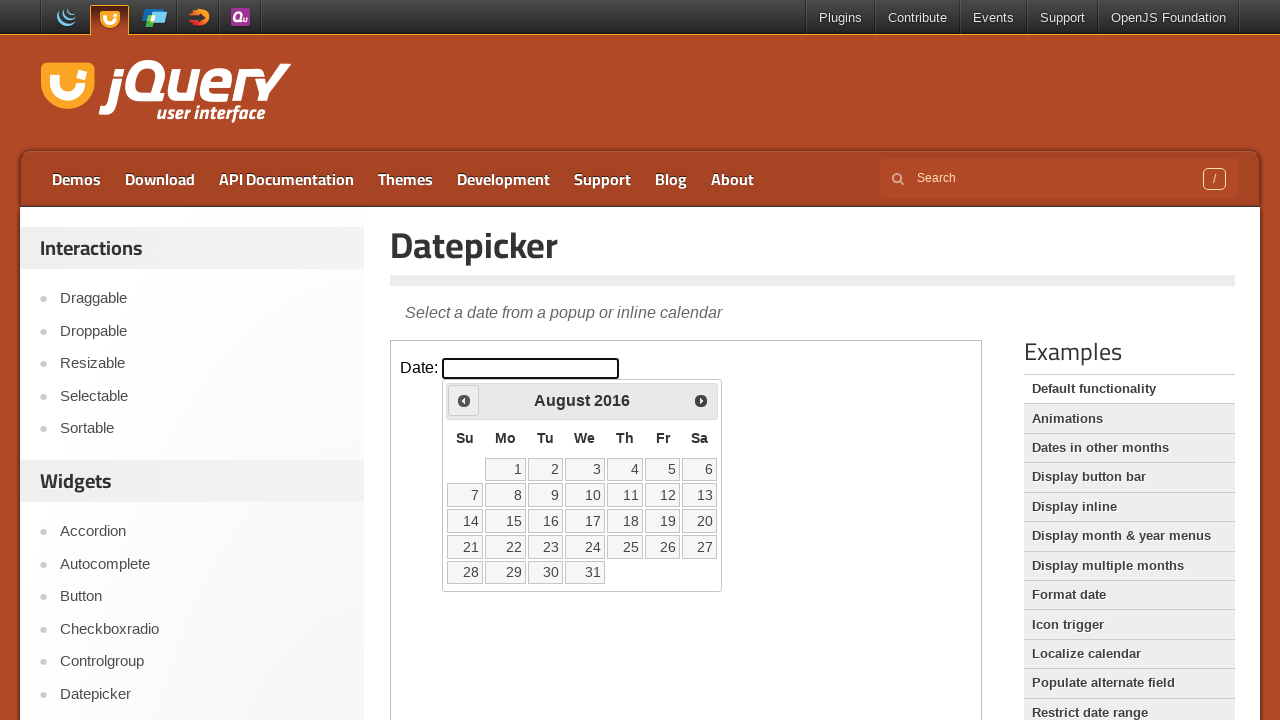

Retrieved current year: 2016
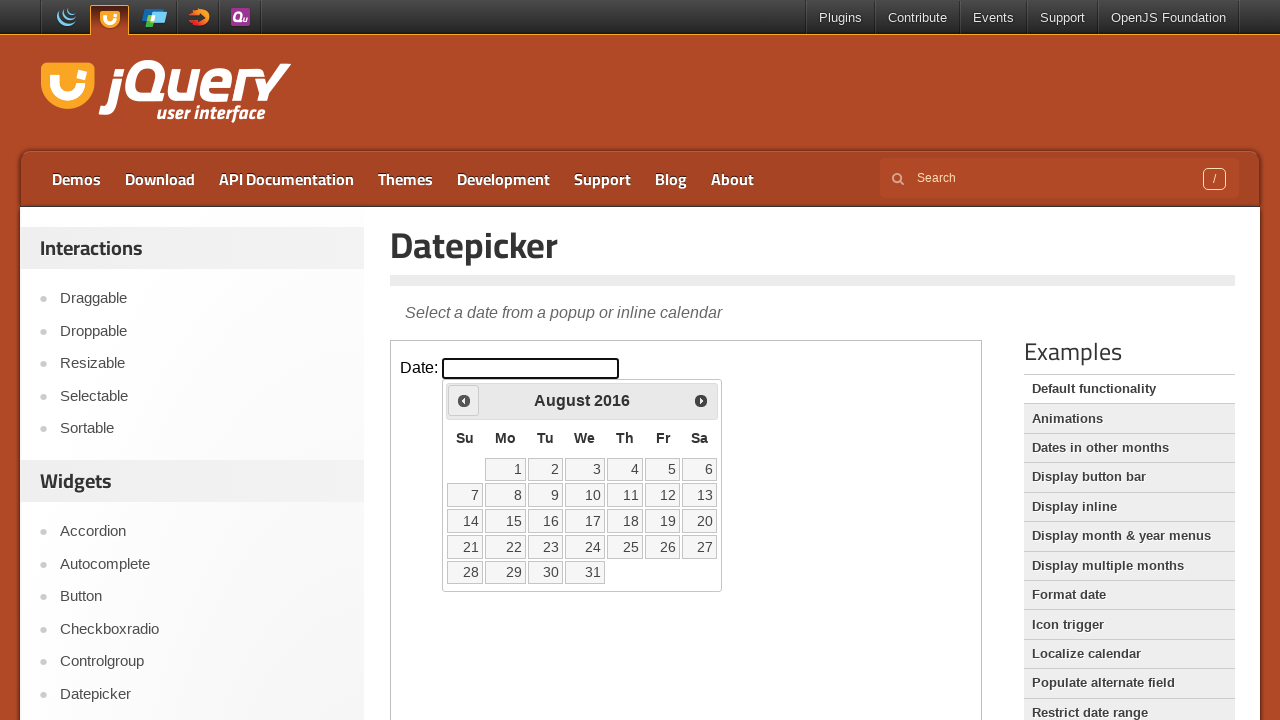

Clicked previous month arrow (currently at August 2016) at (464, 400) on iframe >> nth=0 >> internal:control=enter-frame >> span.ui-icon-circle-triangle-
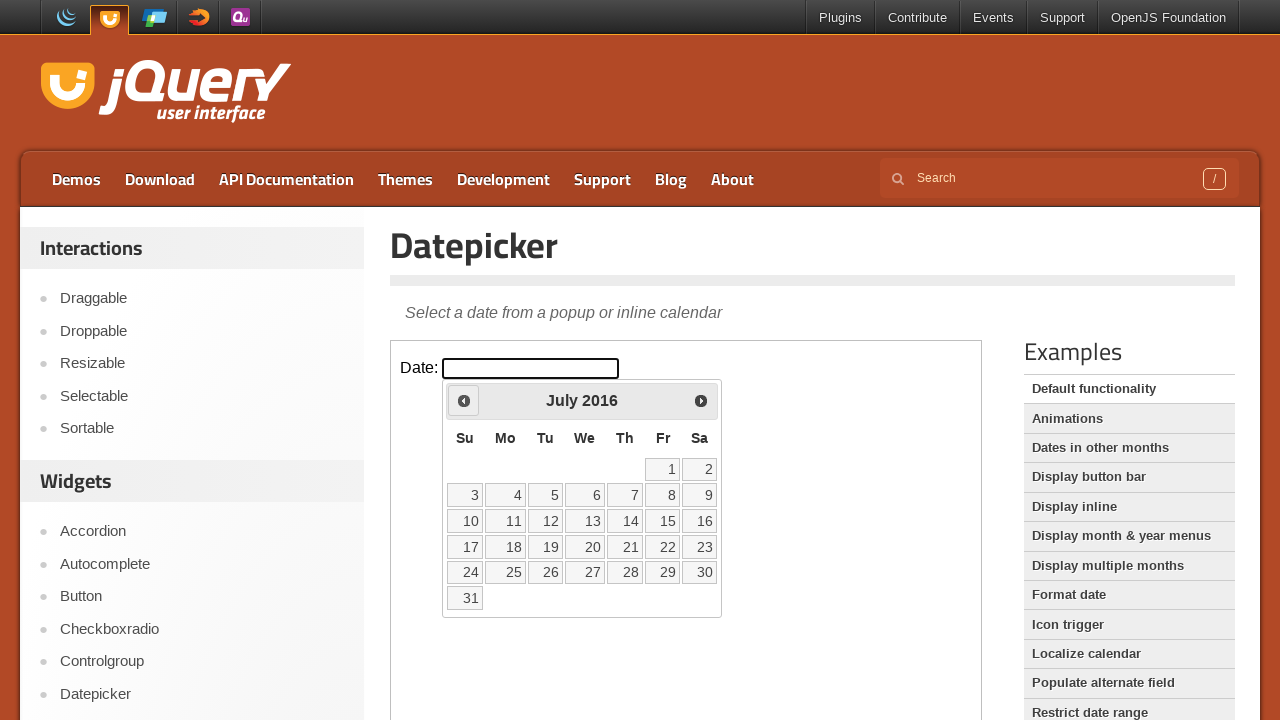

Waited 200ms for calendar to update
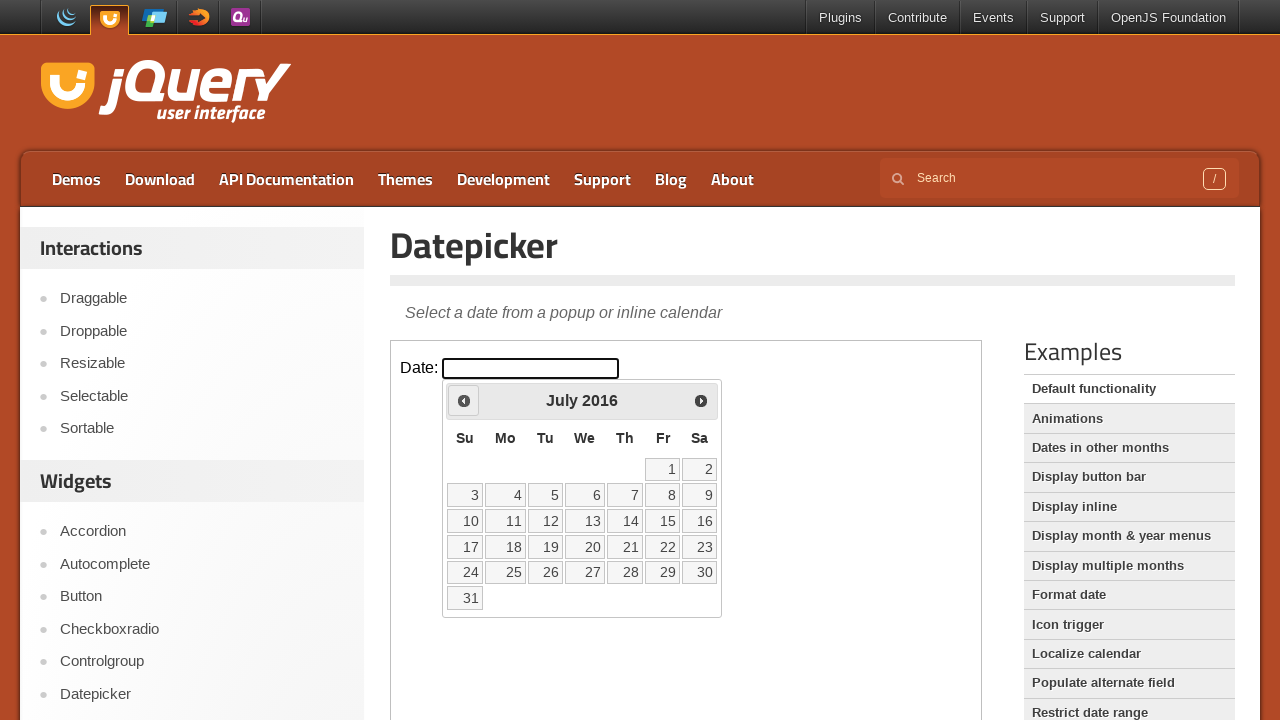

Retrieved current month: July
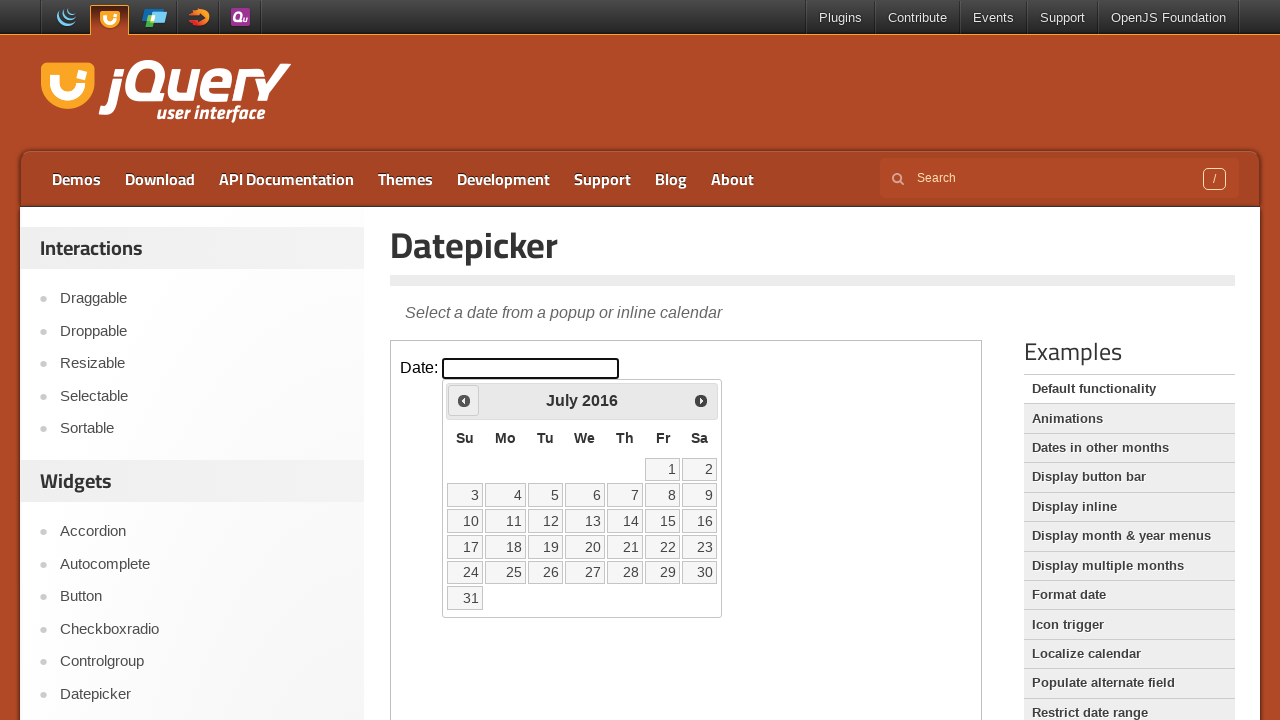

Retrieved current year: 2016
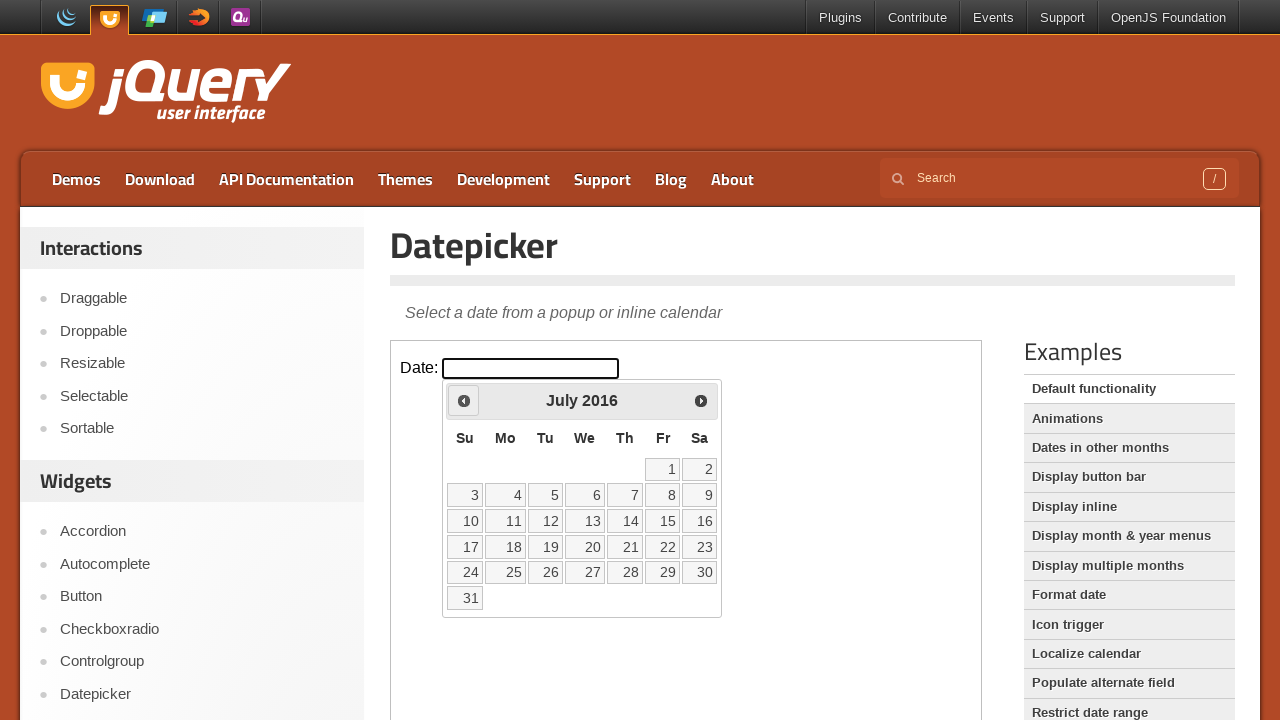

Clicked previous month arrow (currently at July 2016) at (464, 400) on iframe >> nth=0 >> internal:control=enter-frame >> span.ui-icon-circle-triangle-
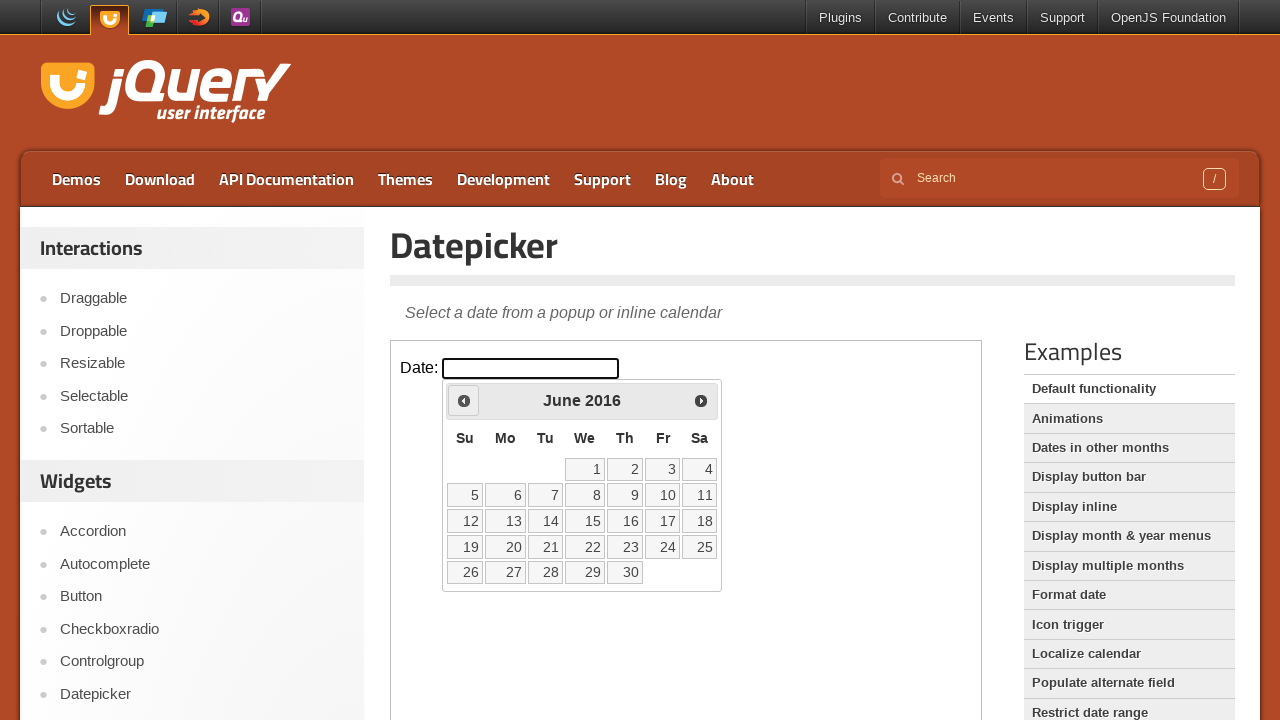

Waited 200ms for calendar to update
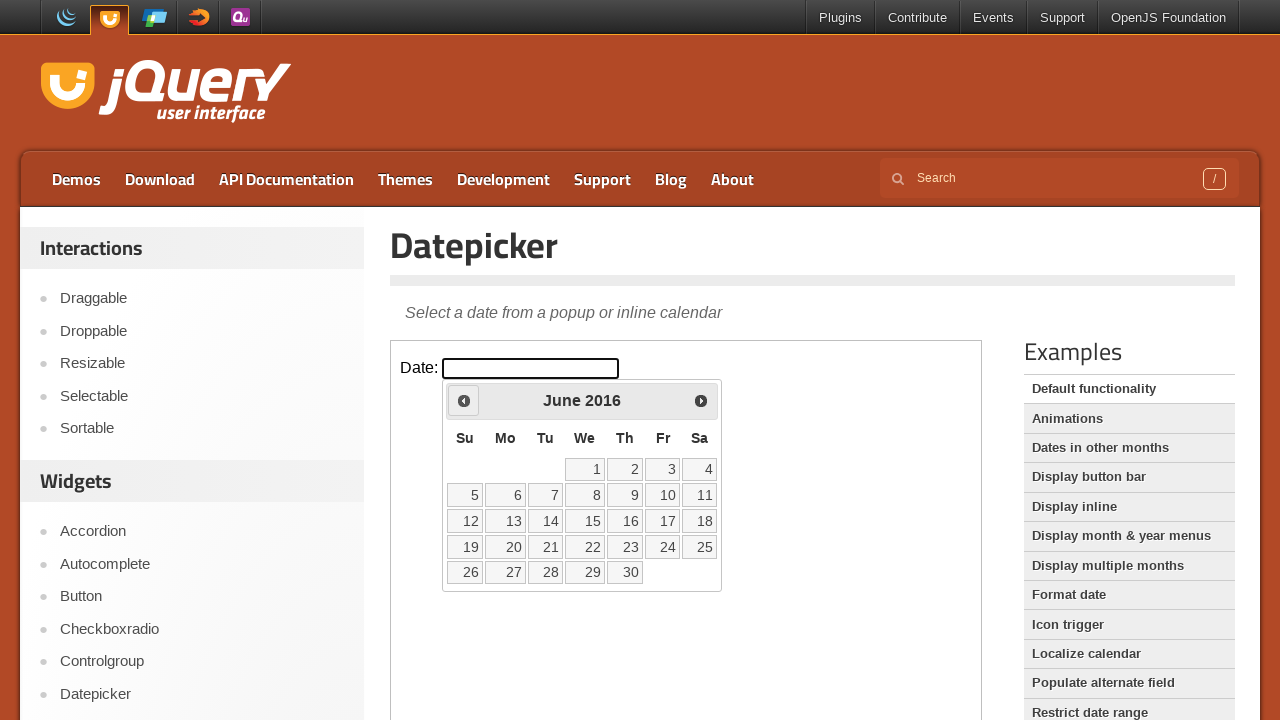

Retrieved current month: June
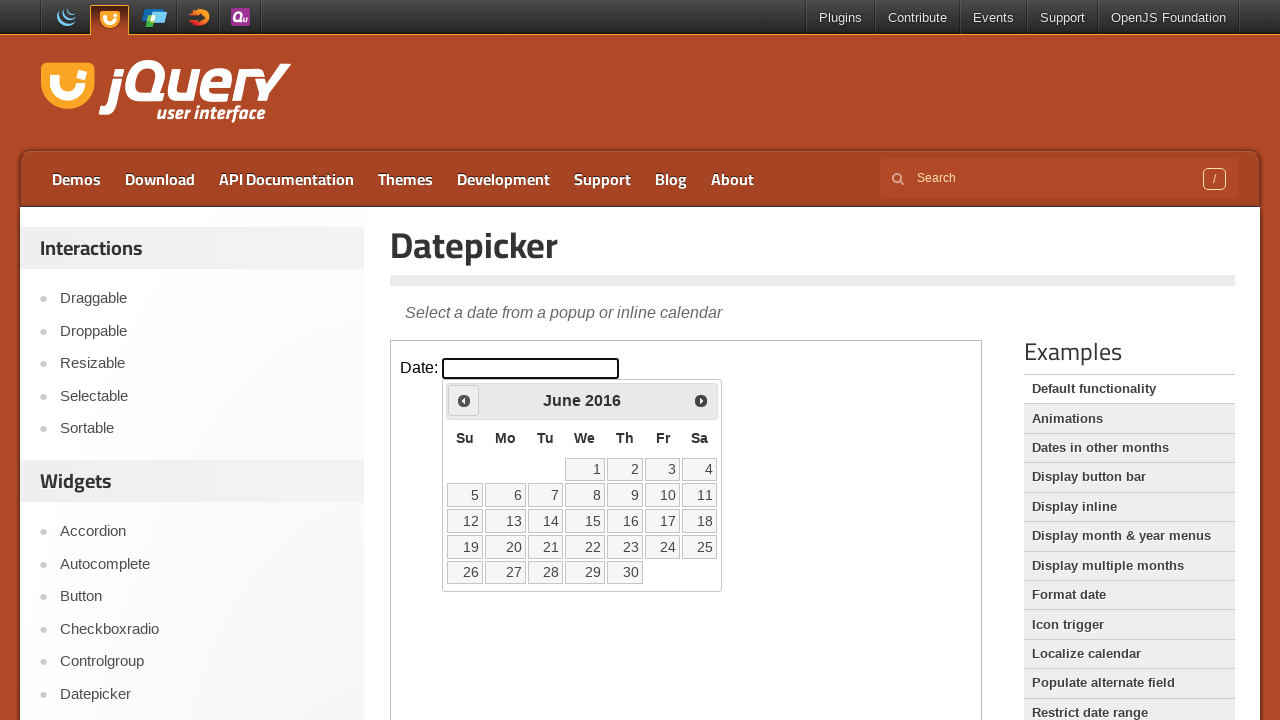

Retrieved current year: 2016
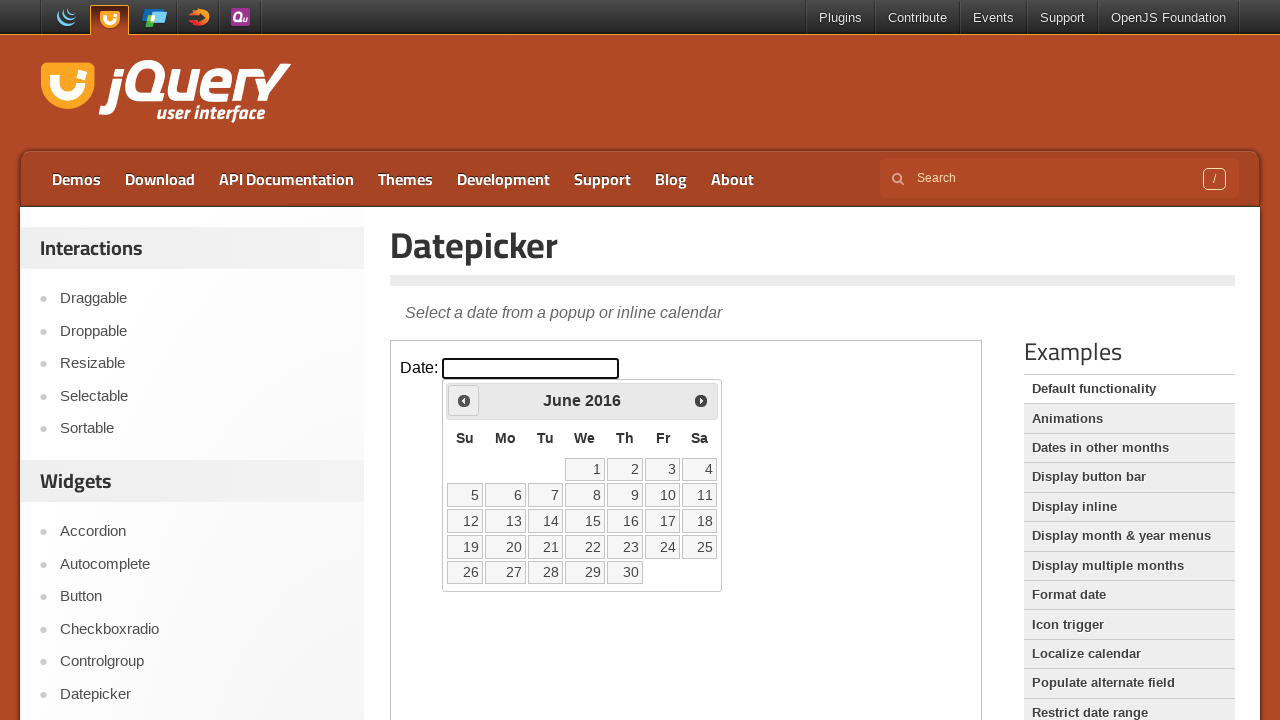

Clicked previous month arrow (currently at June 2016) at (464, 400) on iframe >> nth=0 >> internal:control=enter-frame >> span.ui-icon-circle-triangle-
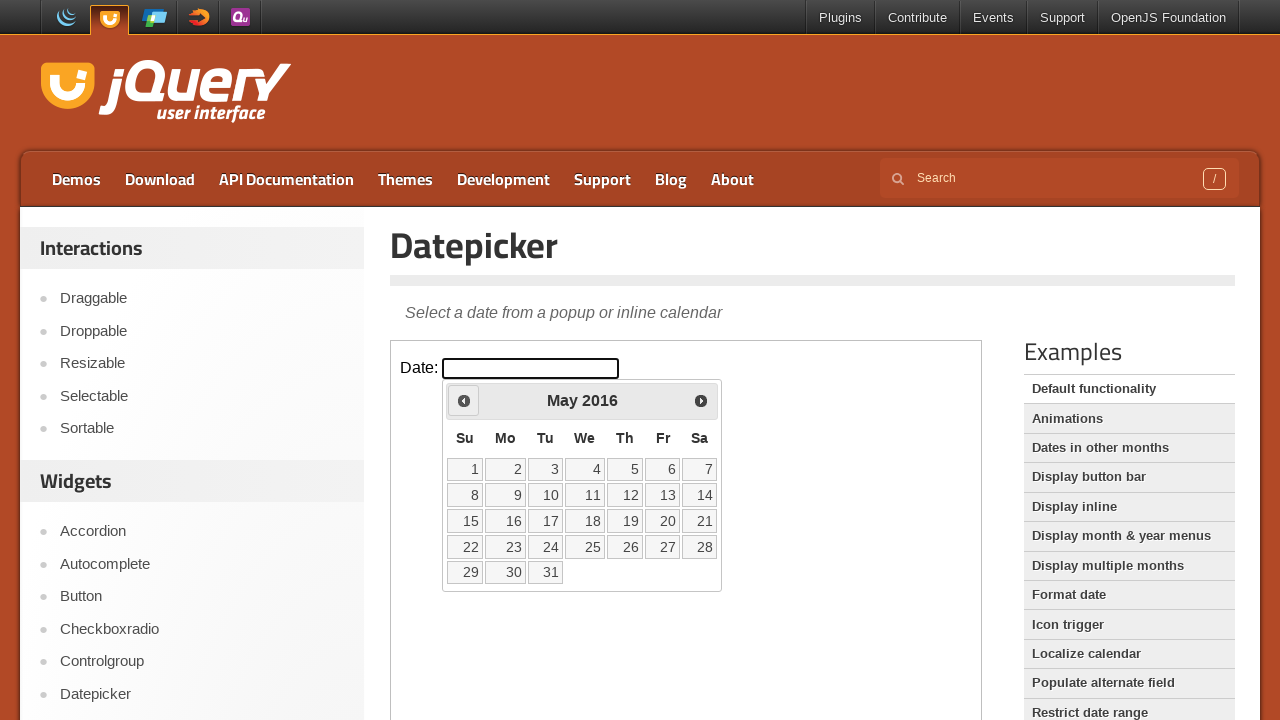

Waited 200ms for calendar to update
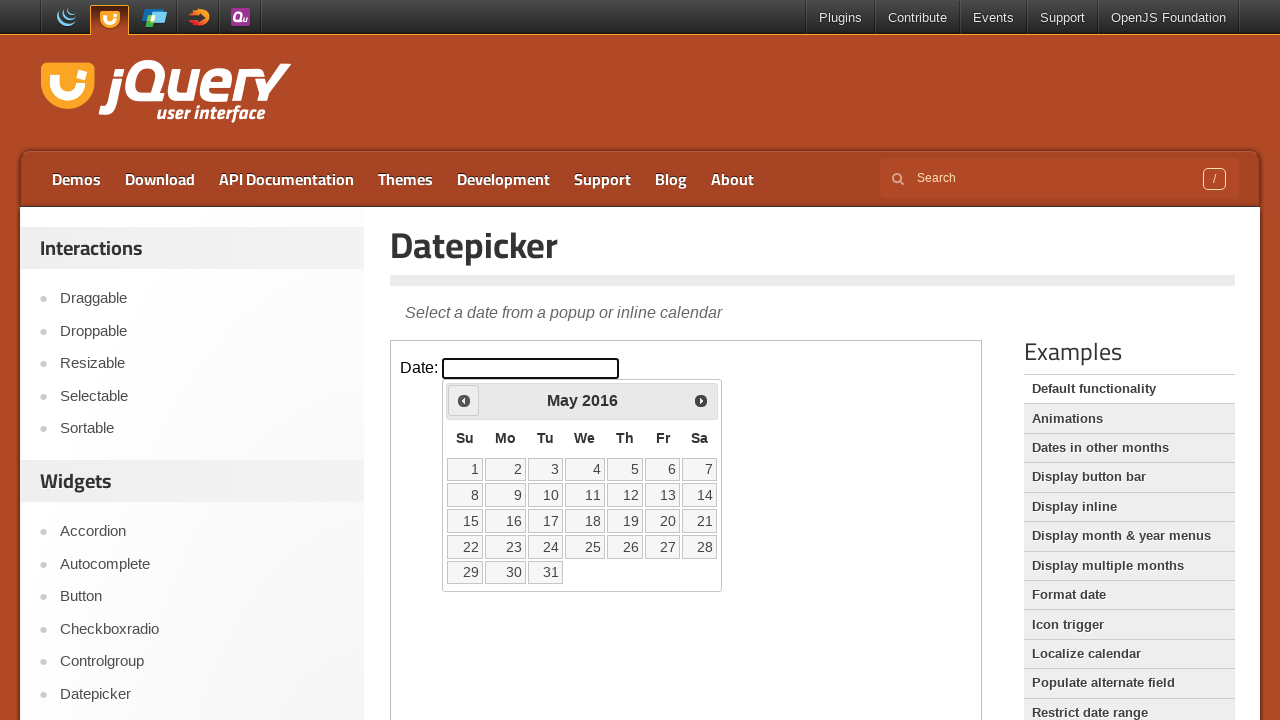

Retrieved current month: May
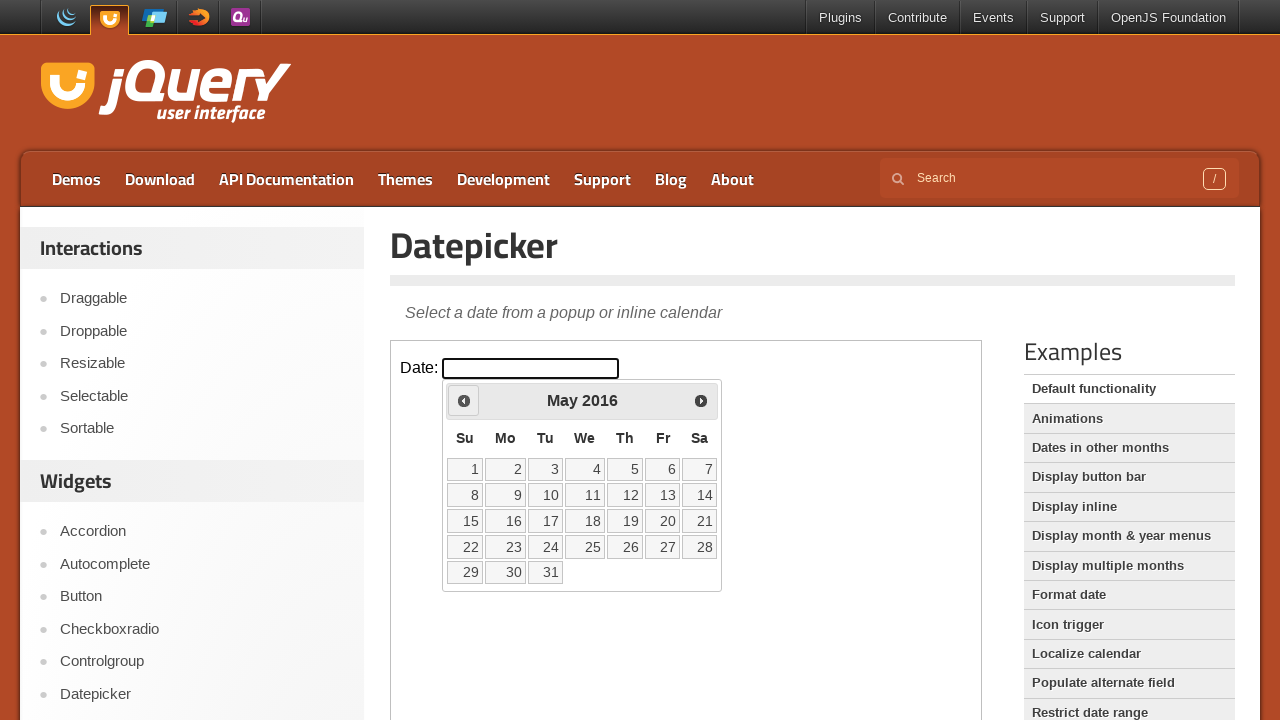

Retrieved current year: 2016
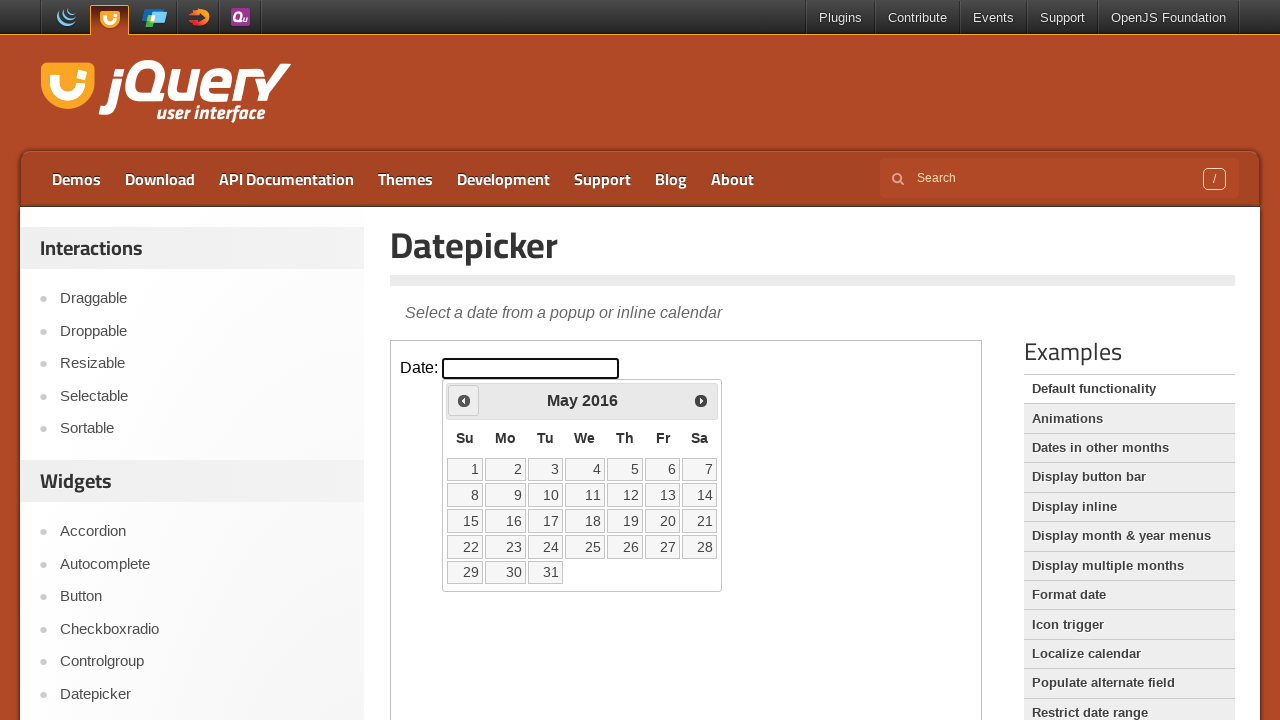

Clicked previous month arrow (currently at May 2016) at (464, 400) on iframe >> nth=0 >> internal:control=enter-frame >> span.ui-icon-circle-triangle-
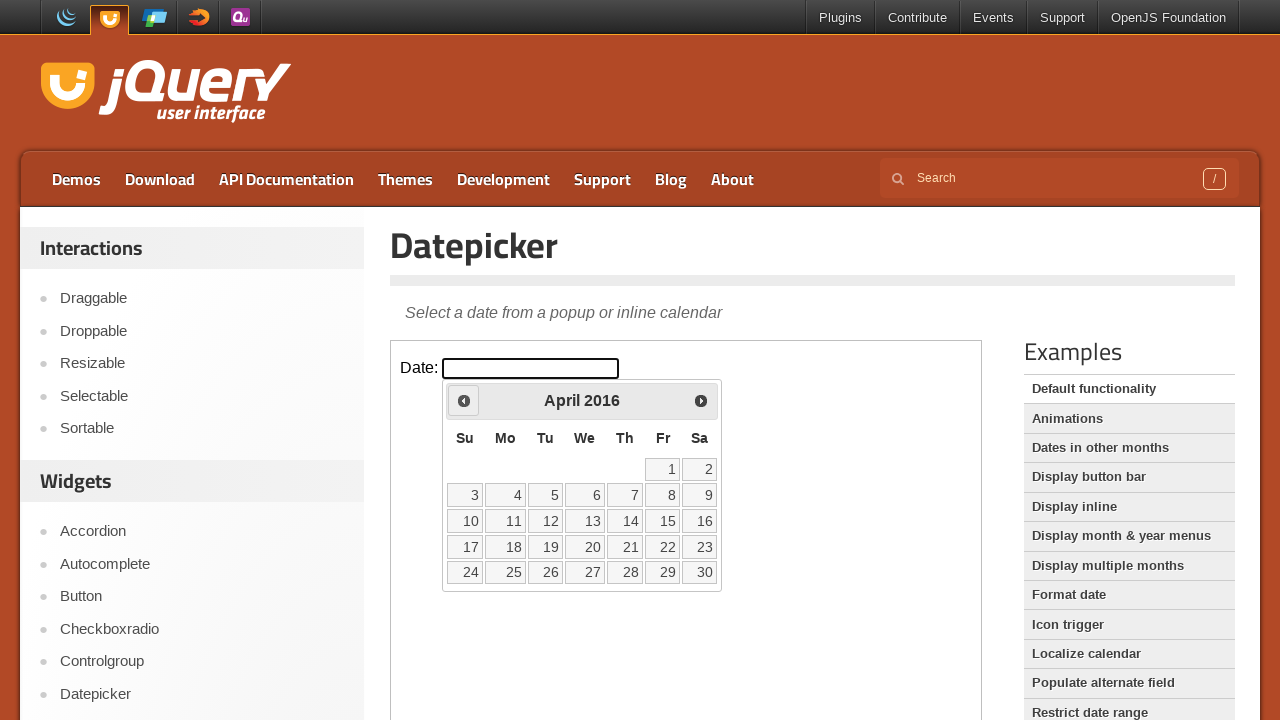

Waited 200ms for calendar to update
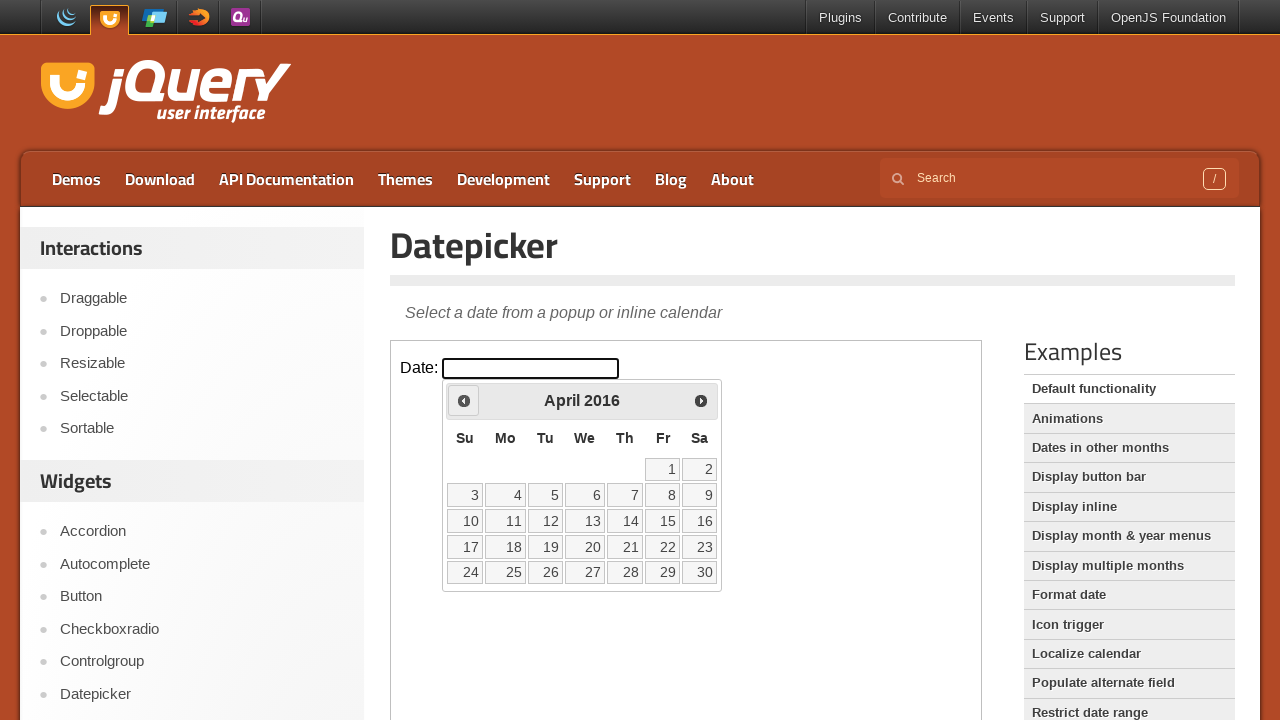

Retrieved current month: April
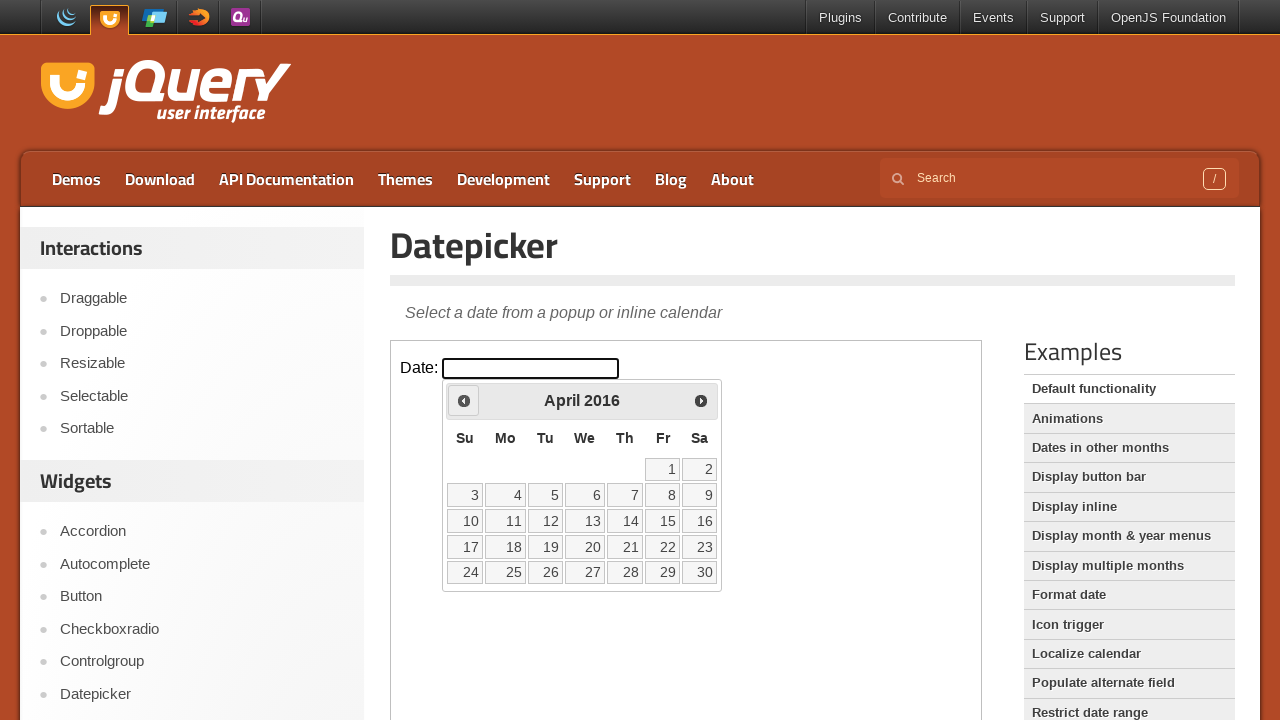

Retrieved current year: 2016
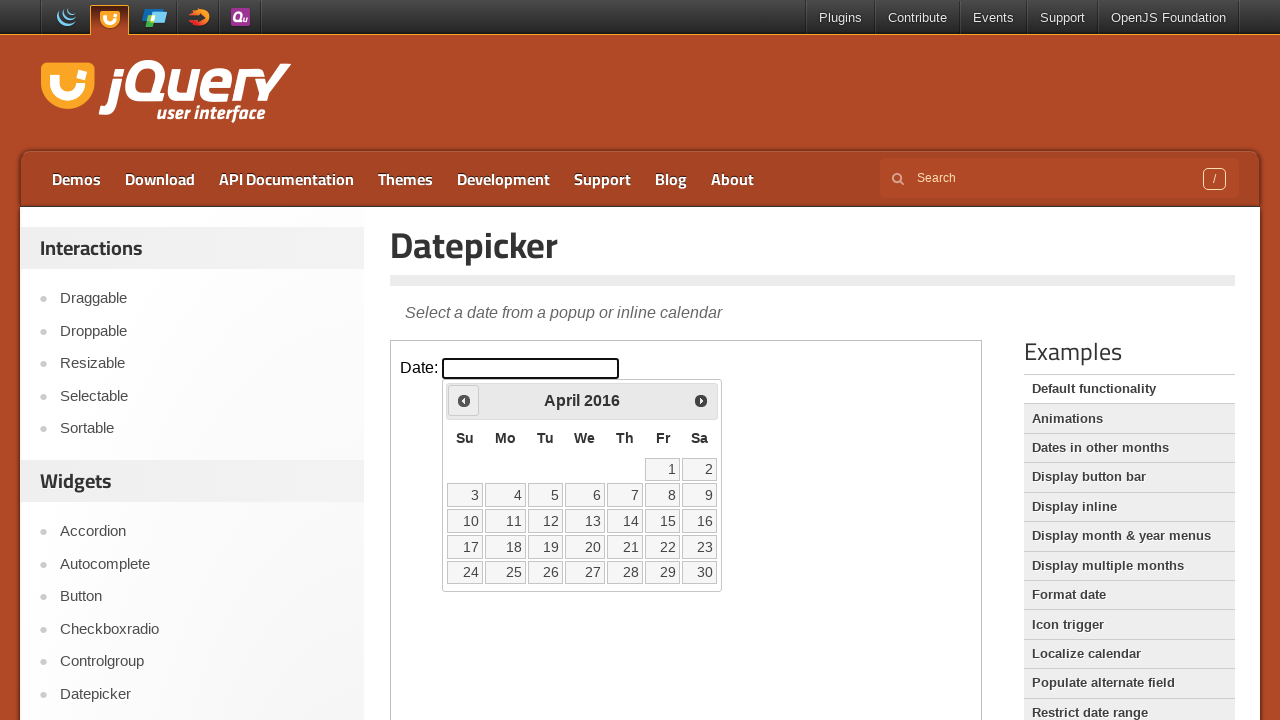

Clicked previous month arrow (currently at April 2016) at (464, 400) on iframe >> nth=0 >> internal:control=enter-frame >> span.ui-icon-circle-triangle-
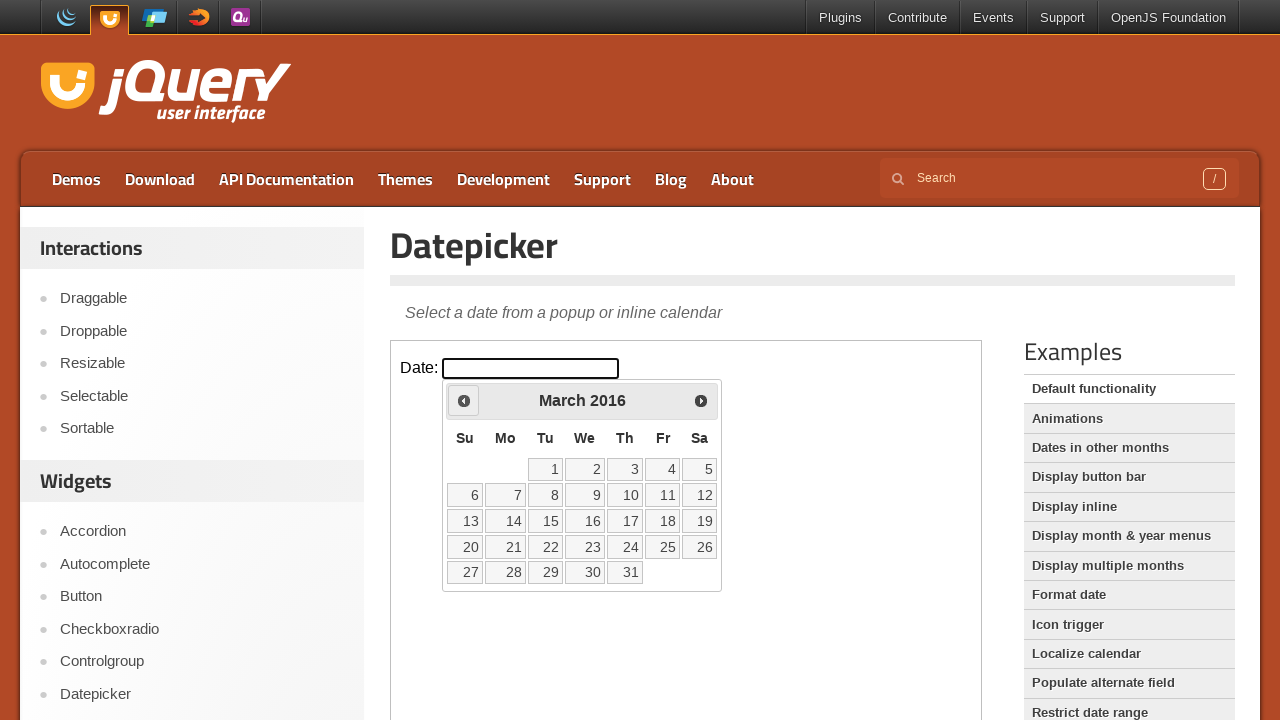

Waited 200ms for calendar to update
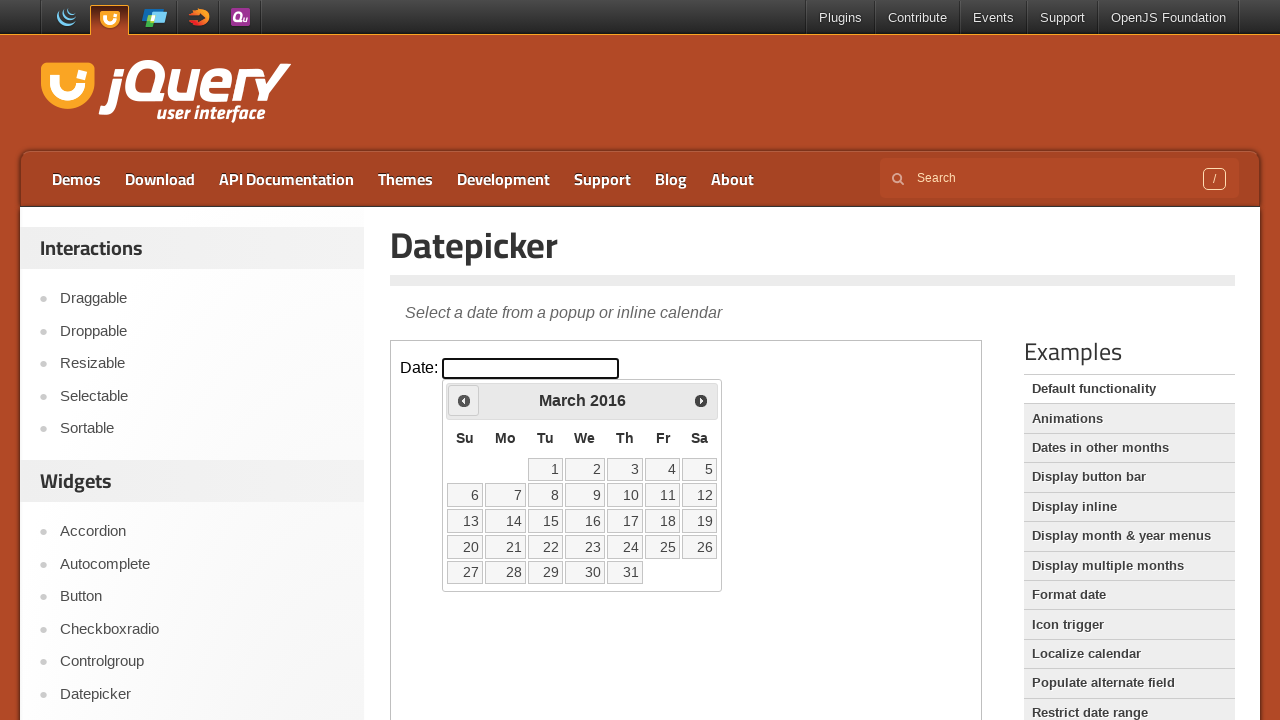

Retrieved current month: March
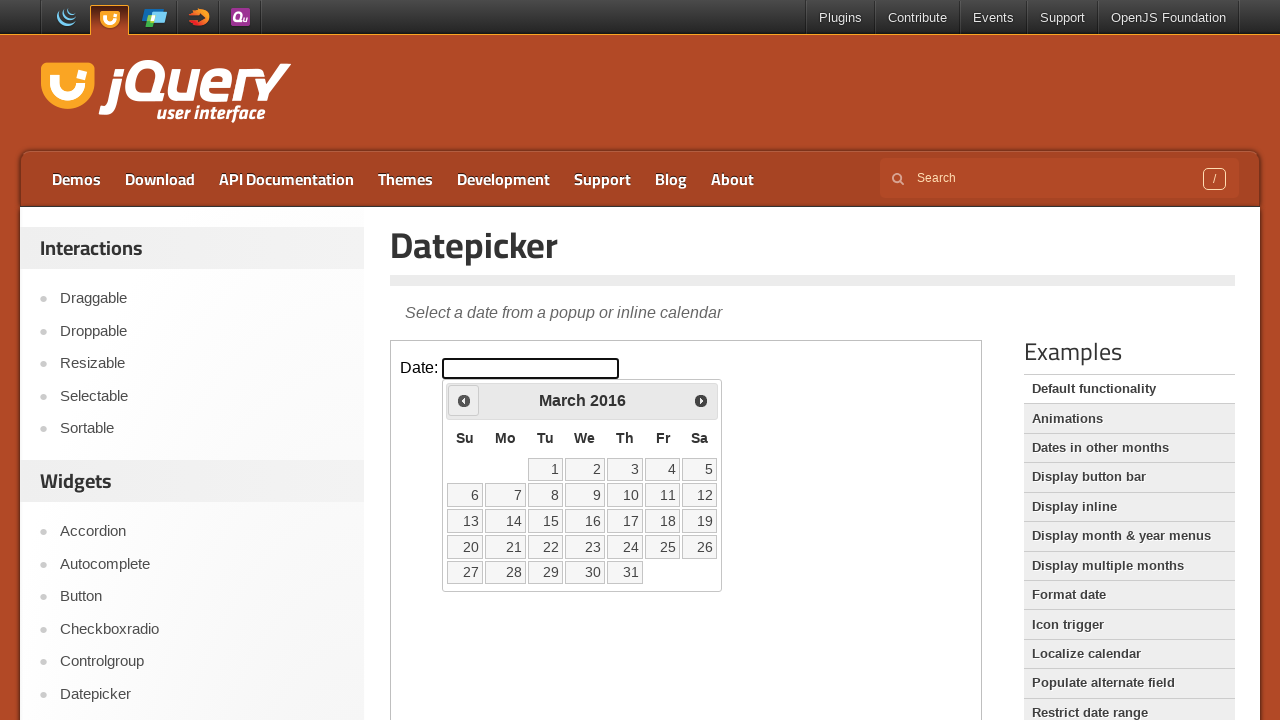

Retrieved current year: 2016
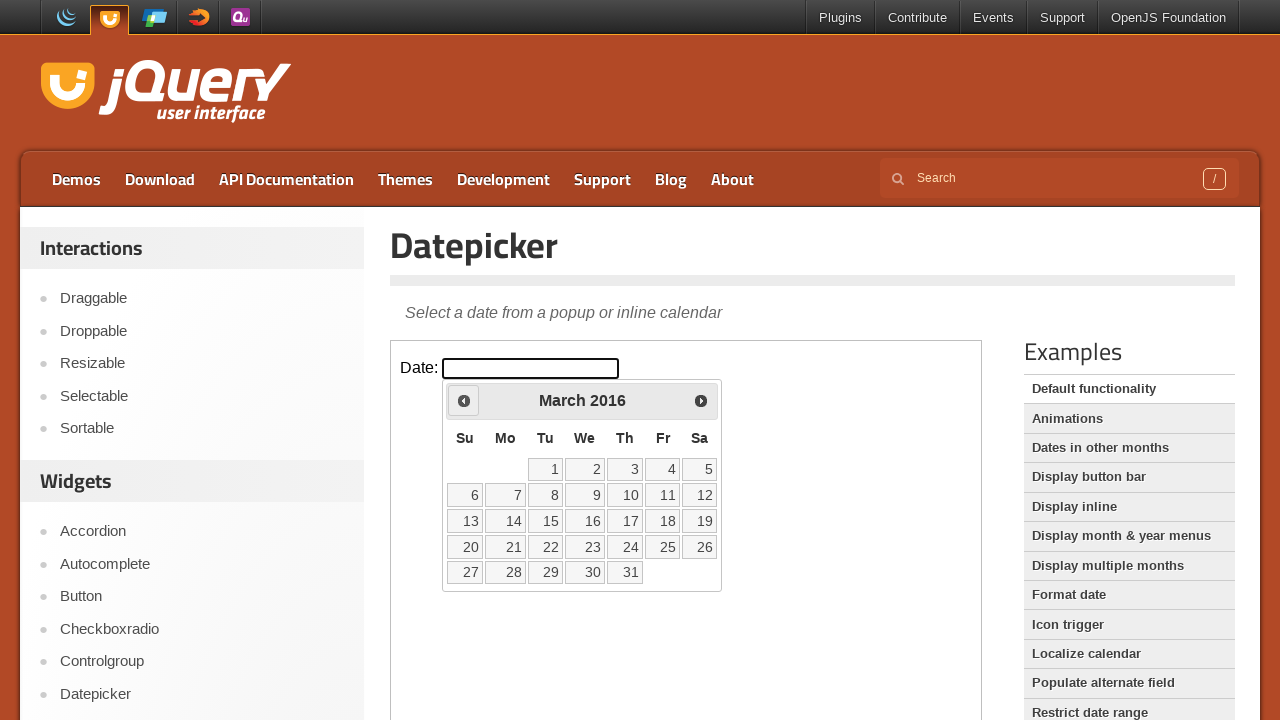

Clicked previous month arrow (currently at March 2016) at (464, 400) on iframe >> nth=0 >> internal:control=enter-frame >> span.ui-icon-circle-triangle-
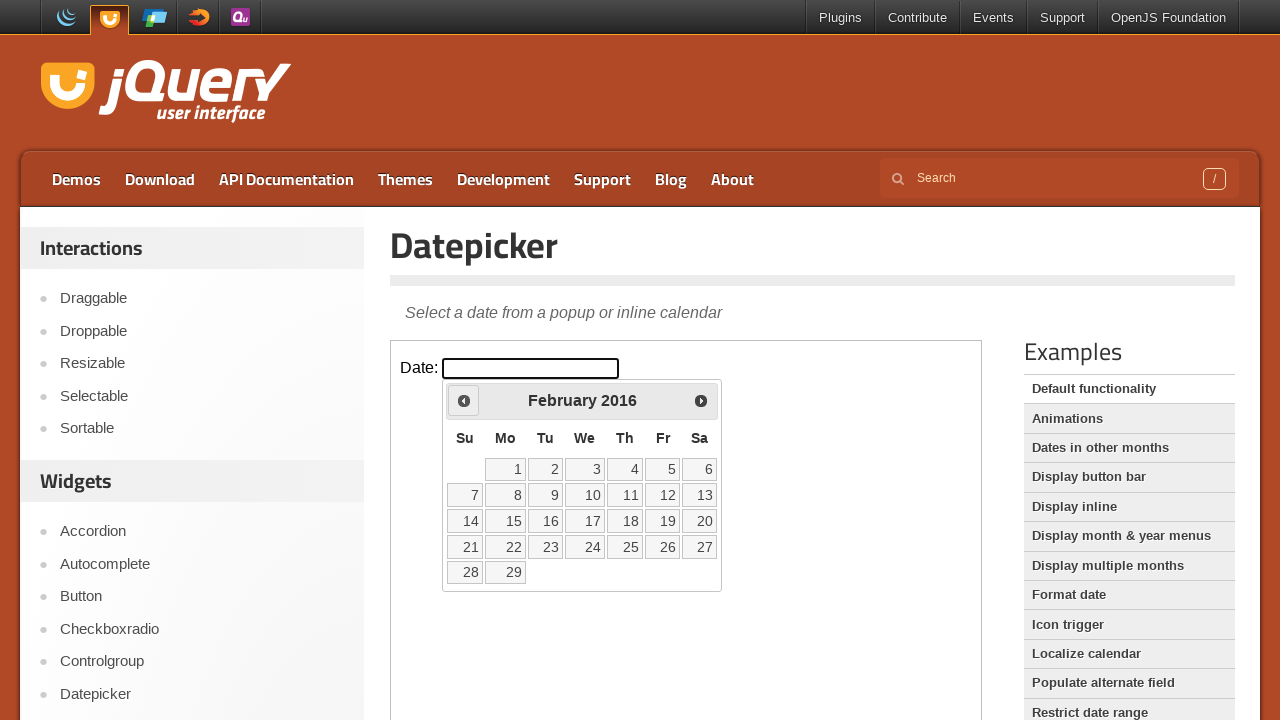

Waited 200ms for calendar to update
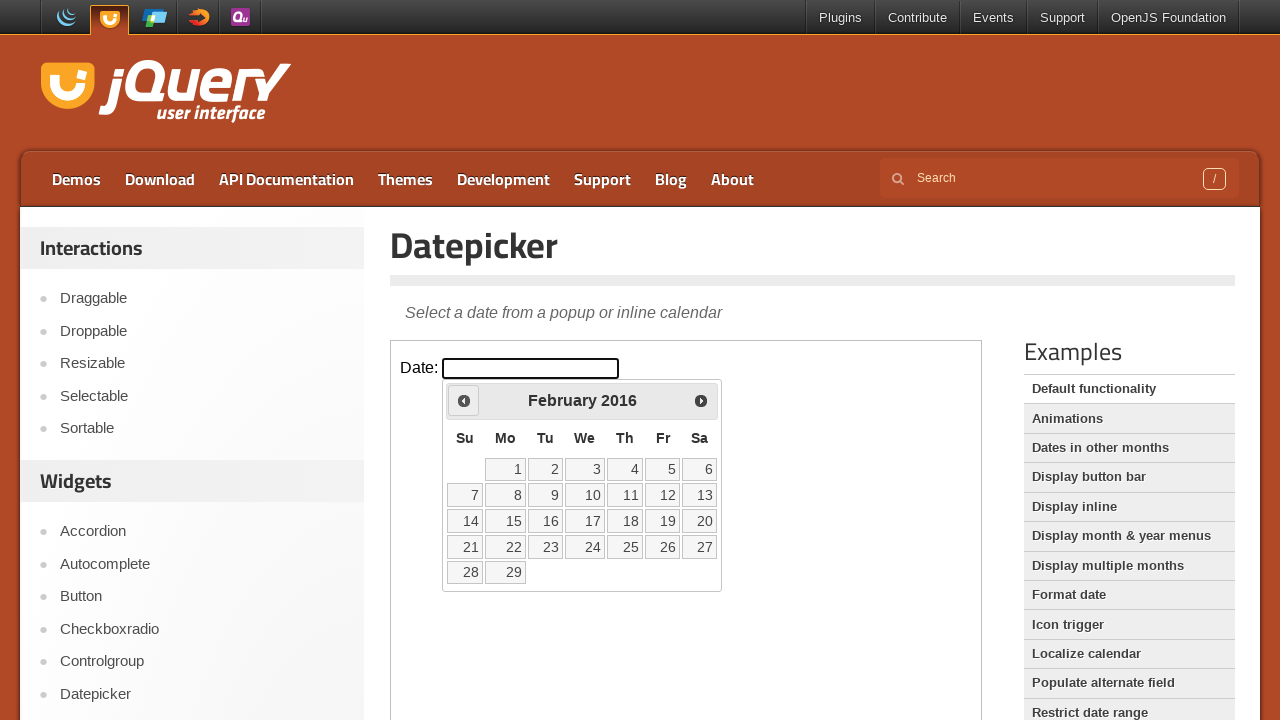

Retrieved current month: February
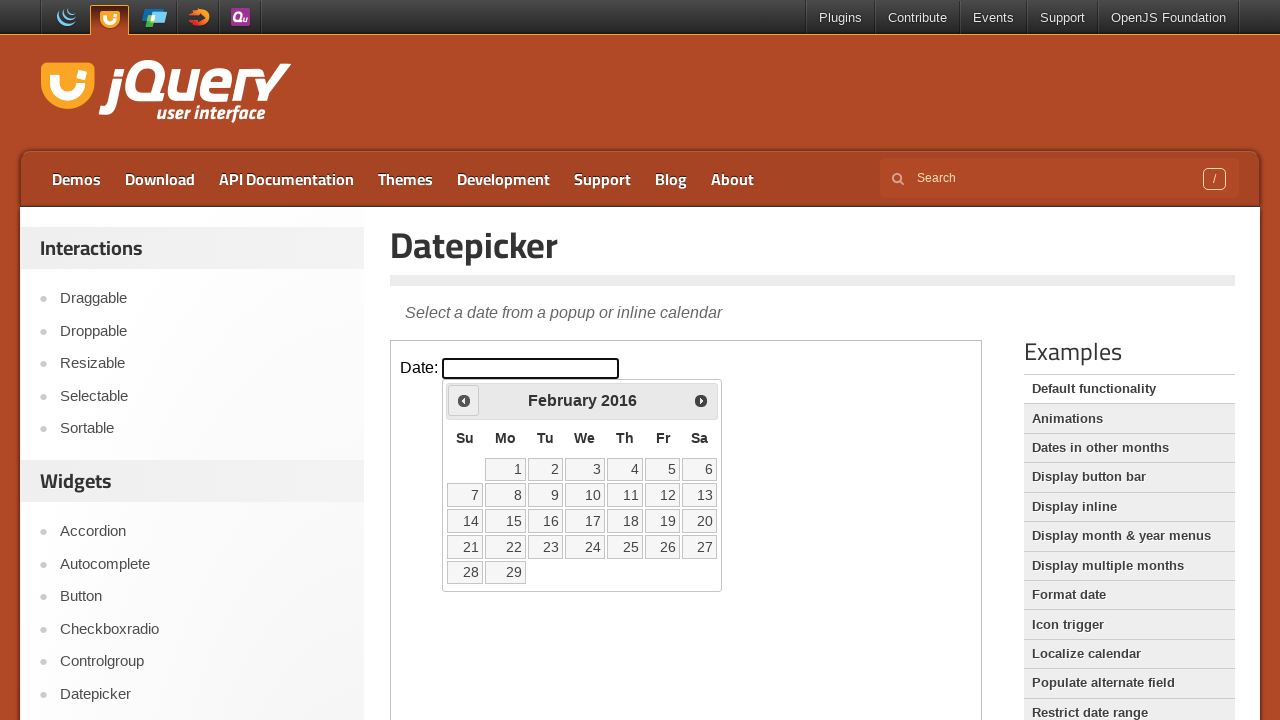

Retrieved current year: 2016
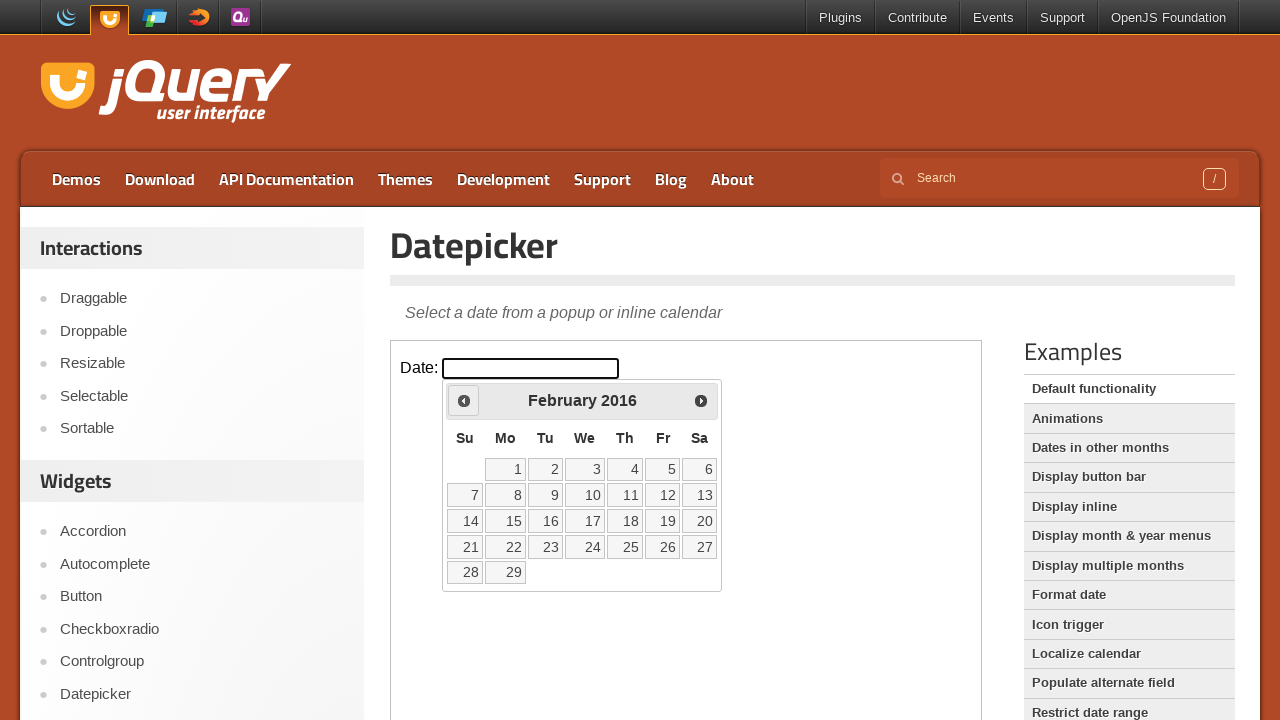

Clicked previous month arrow (currently at February 2016) at (464, 400) on iframe >> nth=0 >> internal:control=enter-frame >> span.ui-icon-circle-triangle-
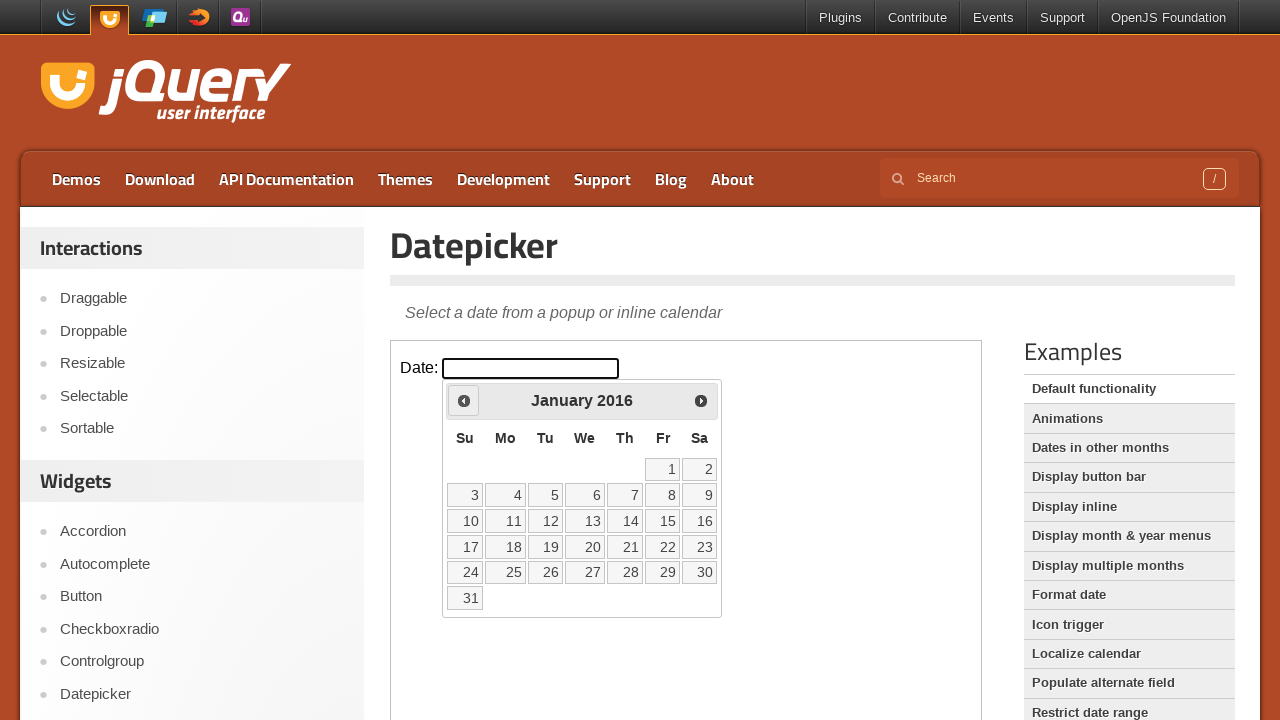

Waited 200ms for calendar to update
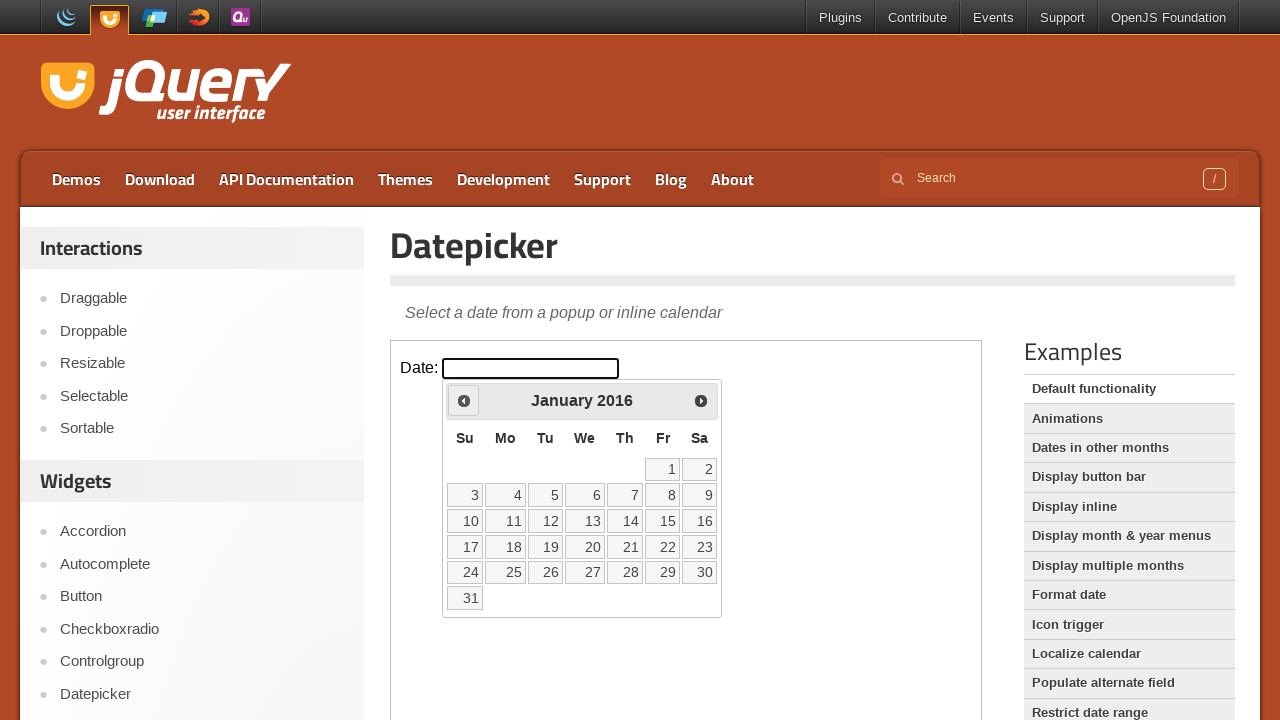

Retrieved current month: January
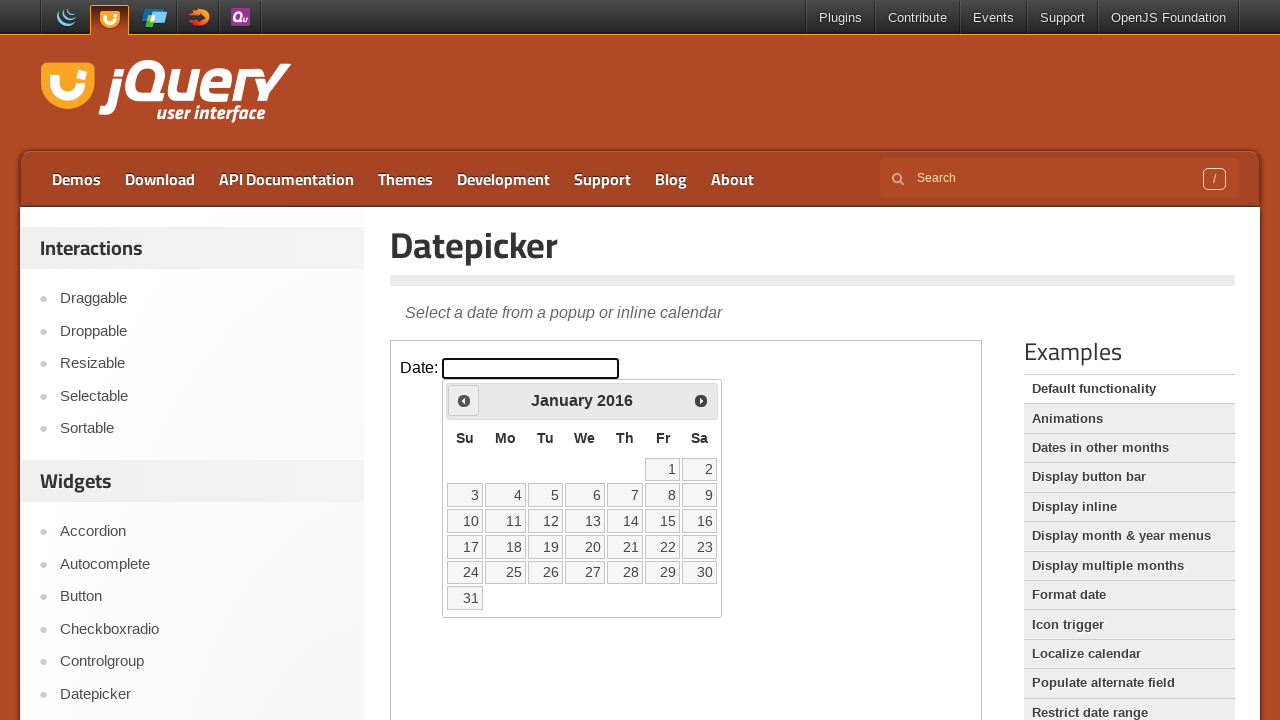

Retrieved current year: 2016
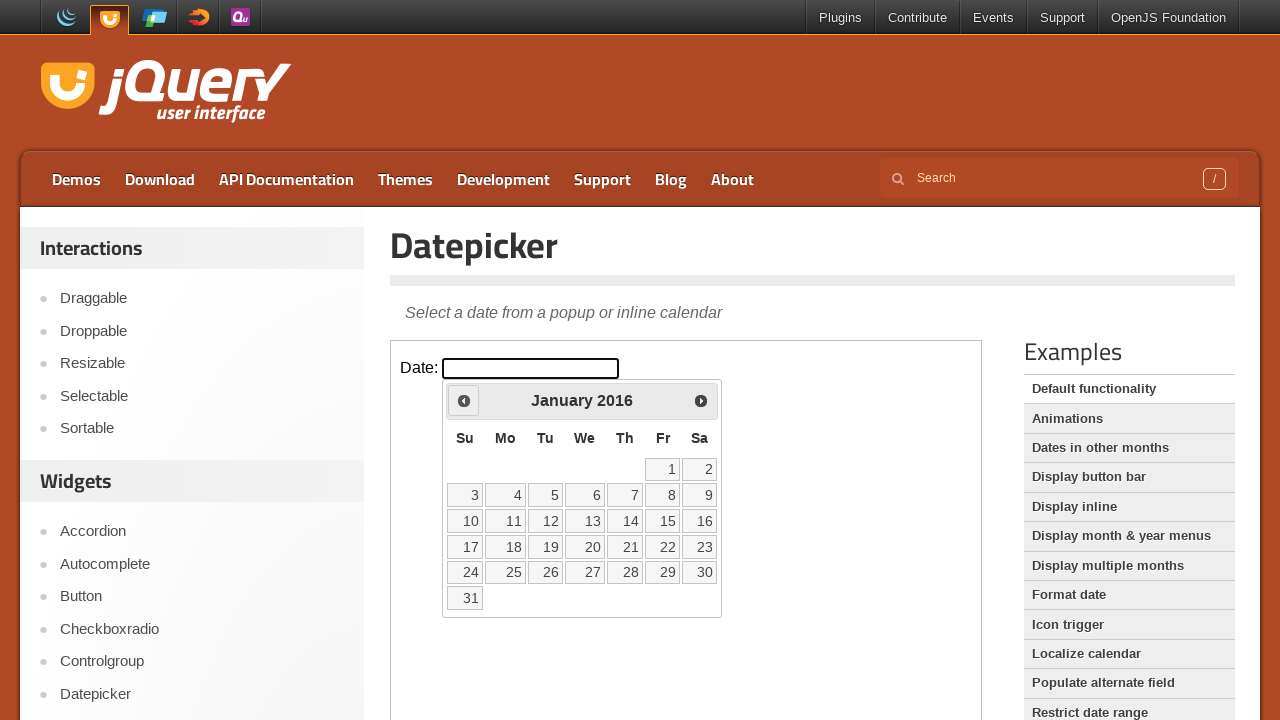

Clicked previous month arrow (currently at January 2016) at (464, 400) on iframe >> nth=0 >> internal:control=enter-frame >> span.ui-icon-circle-triangle-
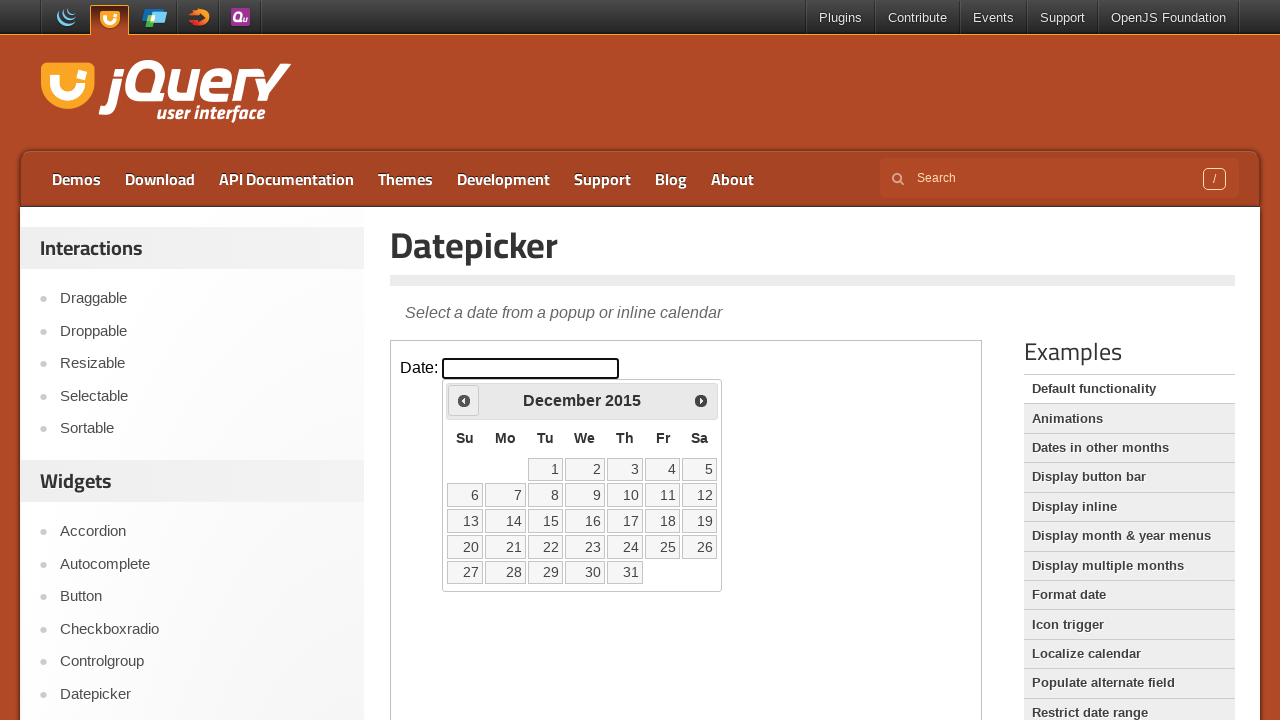

Waited 200ms for calendar to update
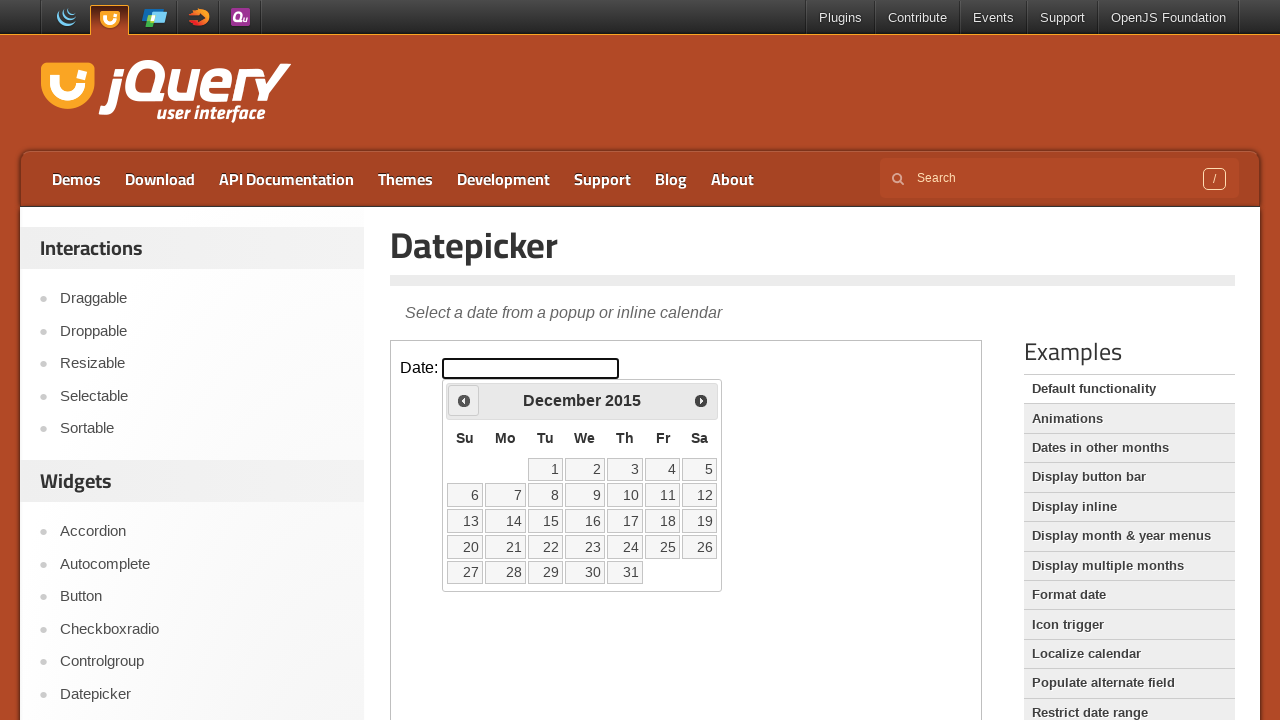

Retrieved current month: December
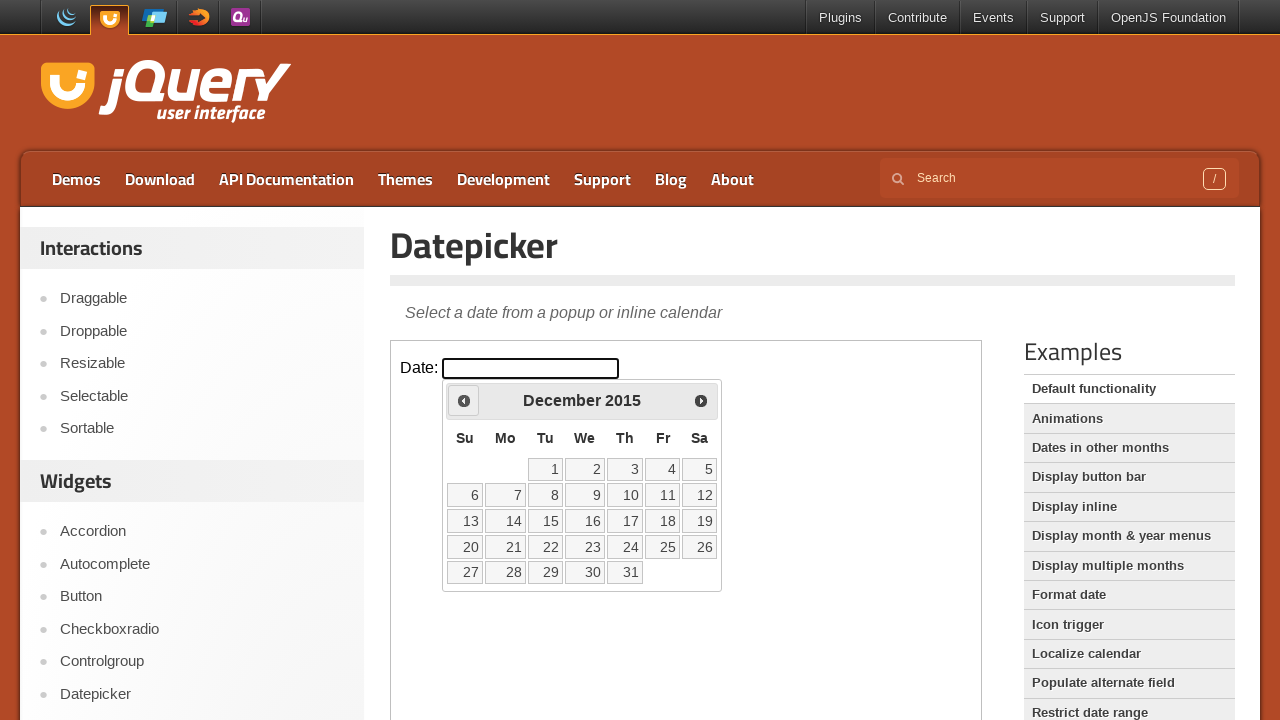

Retrieved current year: 2015
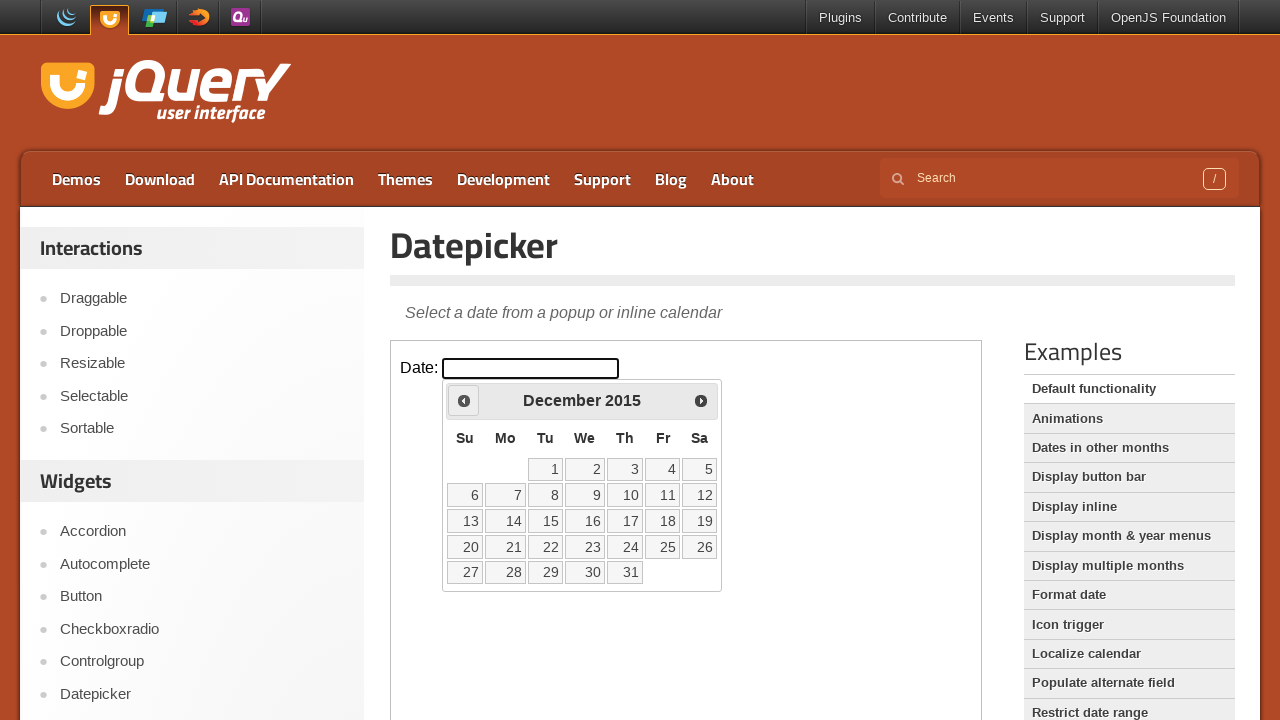

Clicked previous month arrow (currently at December 2015) at (464, 400) on iframe >> nth=0 >> internal:control=enter-frame >> span.ui-icon-circle-triangle-
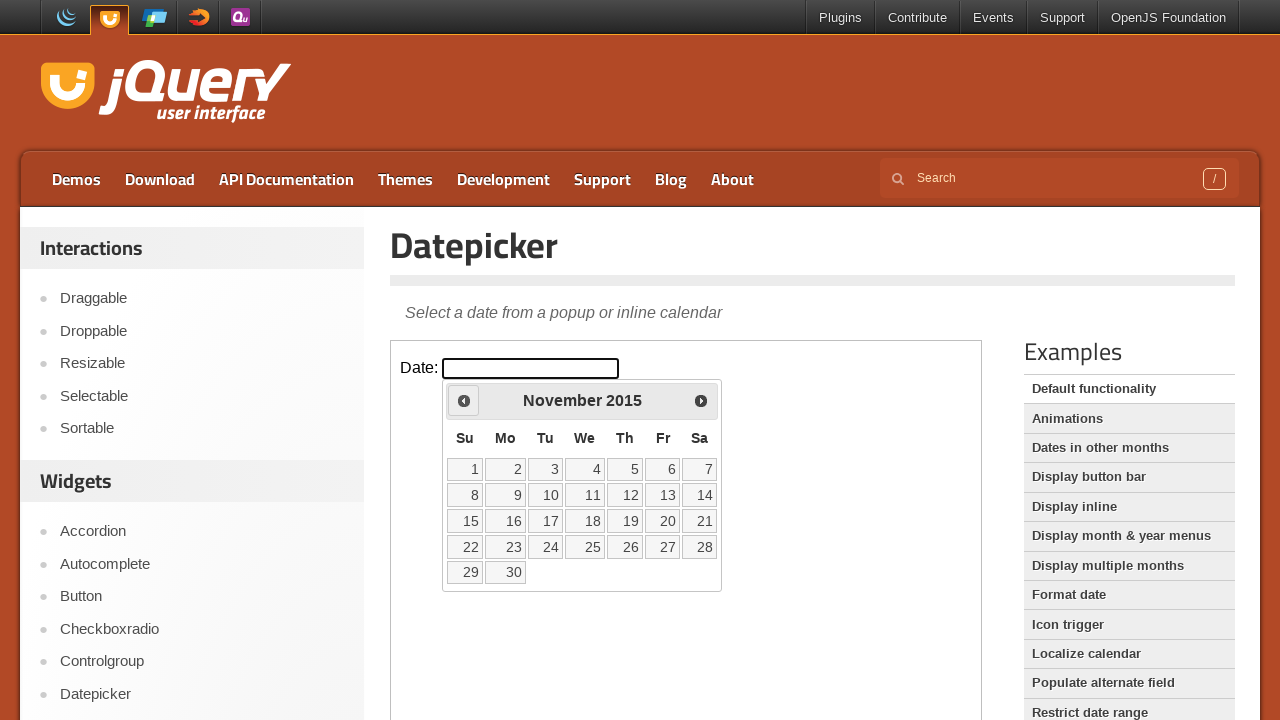

Waited 200ms for calendar to update
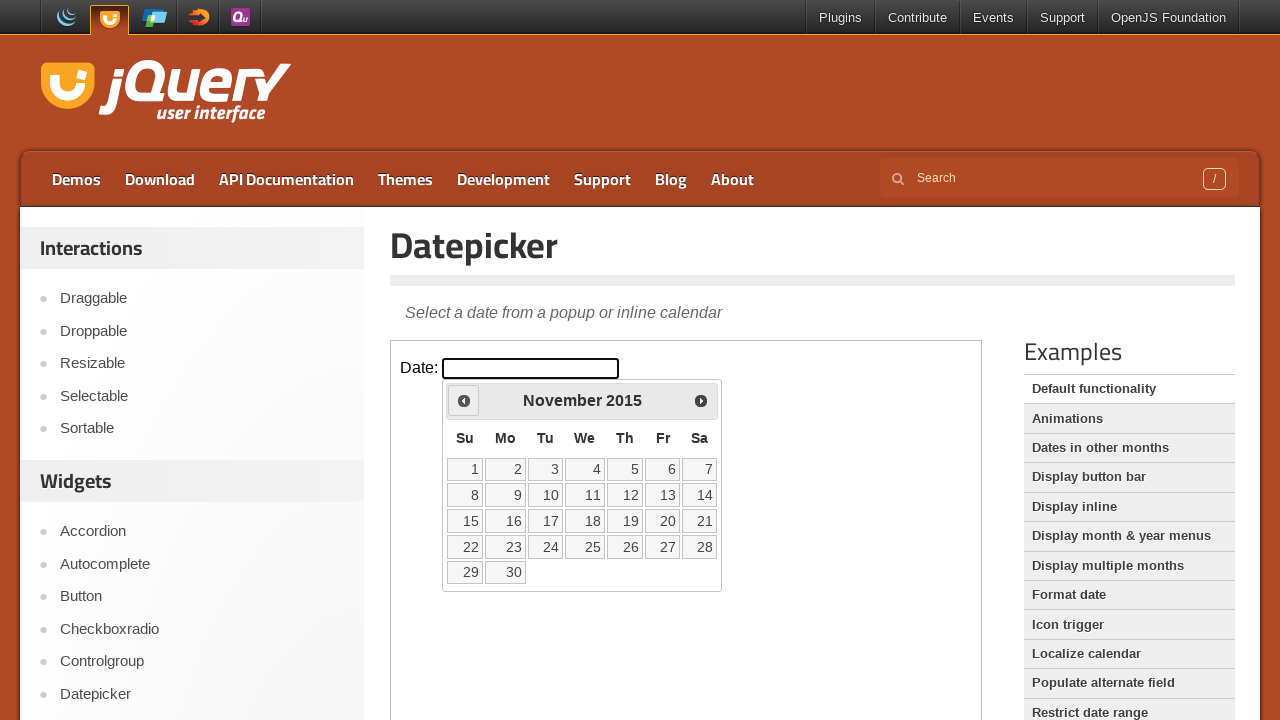

Retrieved current month: November
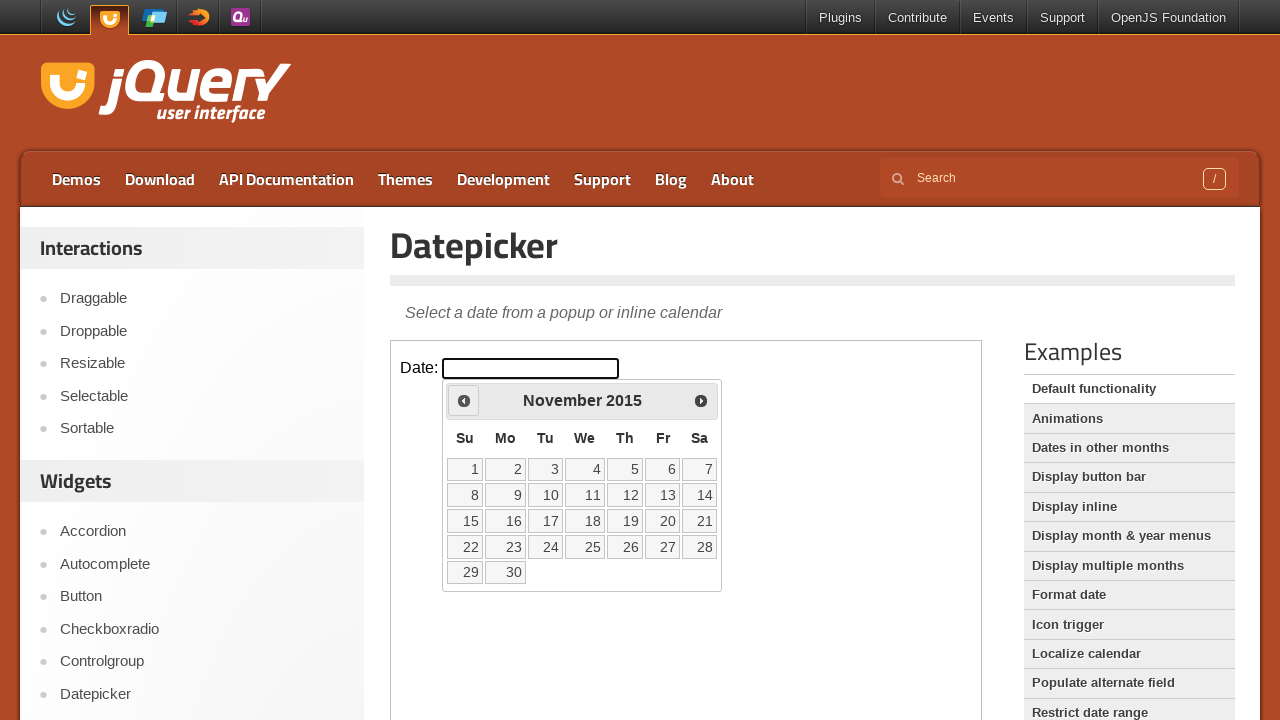

Retrieved current year: 2015
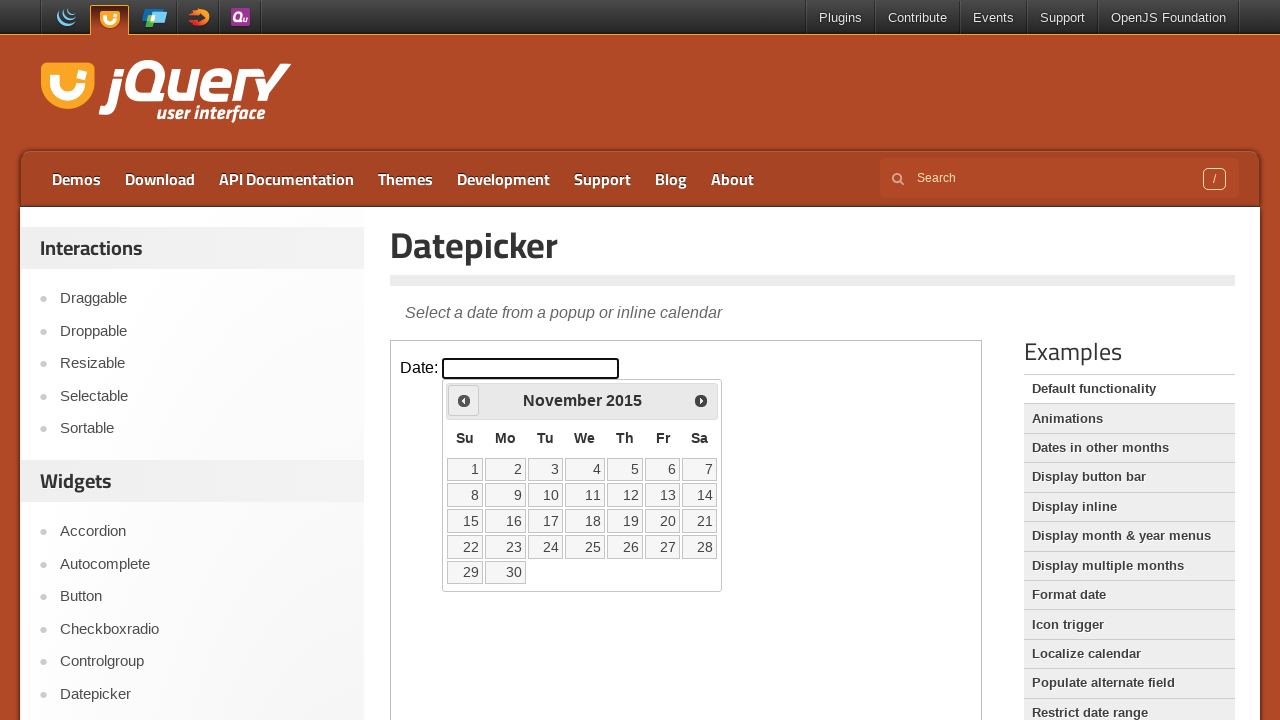

Clicked previous month arrow (currently at November 2015) at (464, 400) on iframe >> nth=0 >> internal:control=enter-frame >> span.ui-icon-circle-triangle-
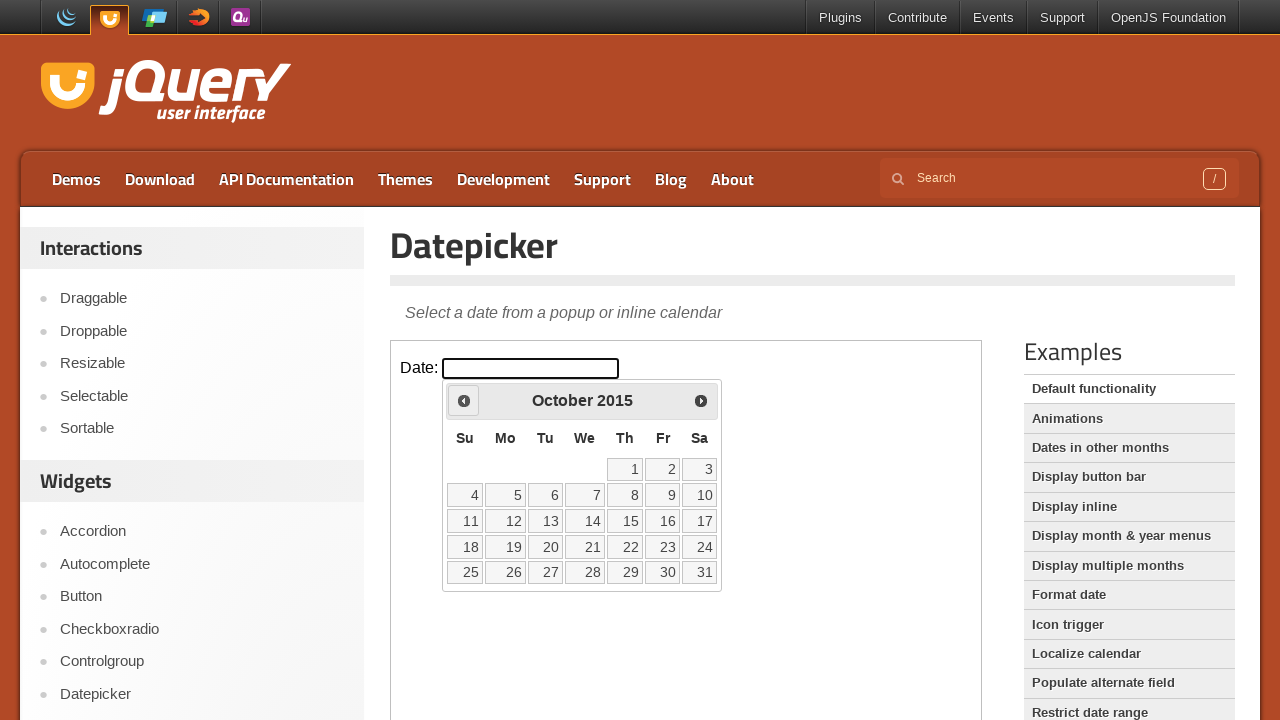

Waited 200ms for calendar to update
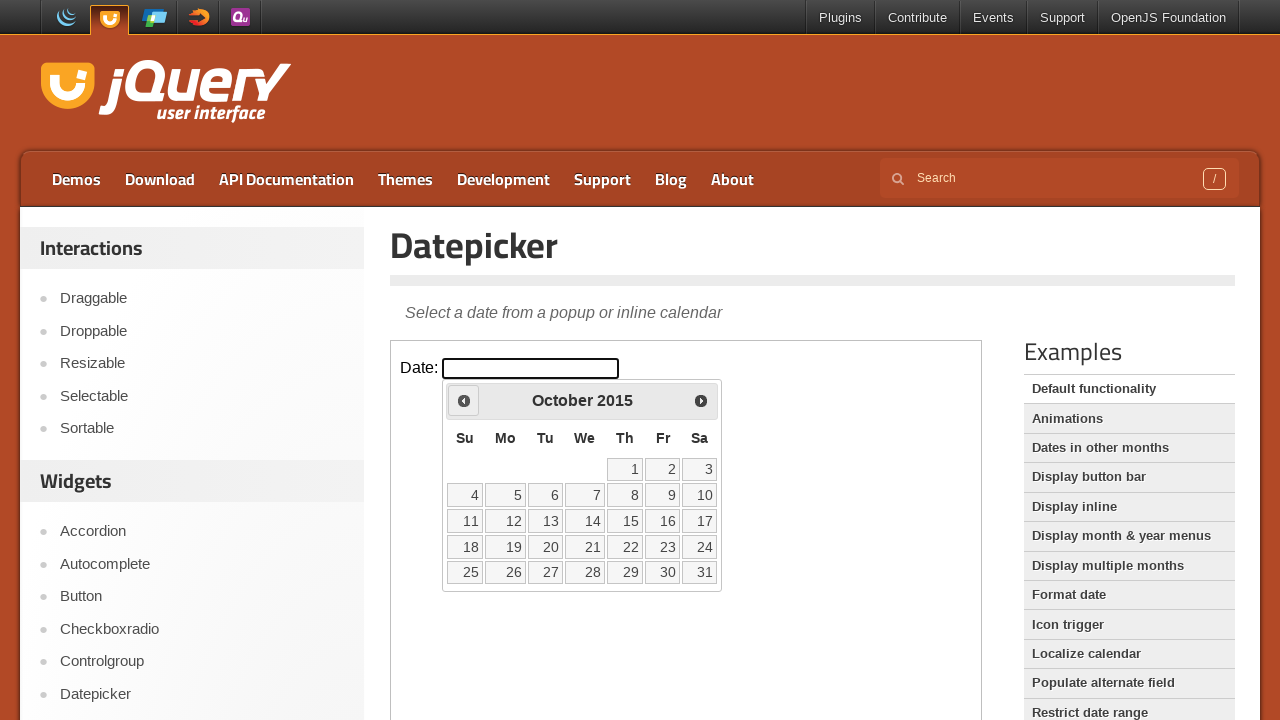

Retrieved current month: October
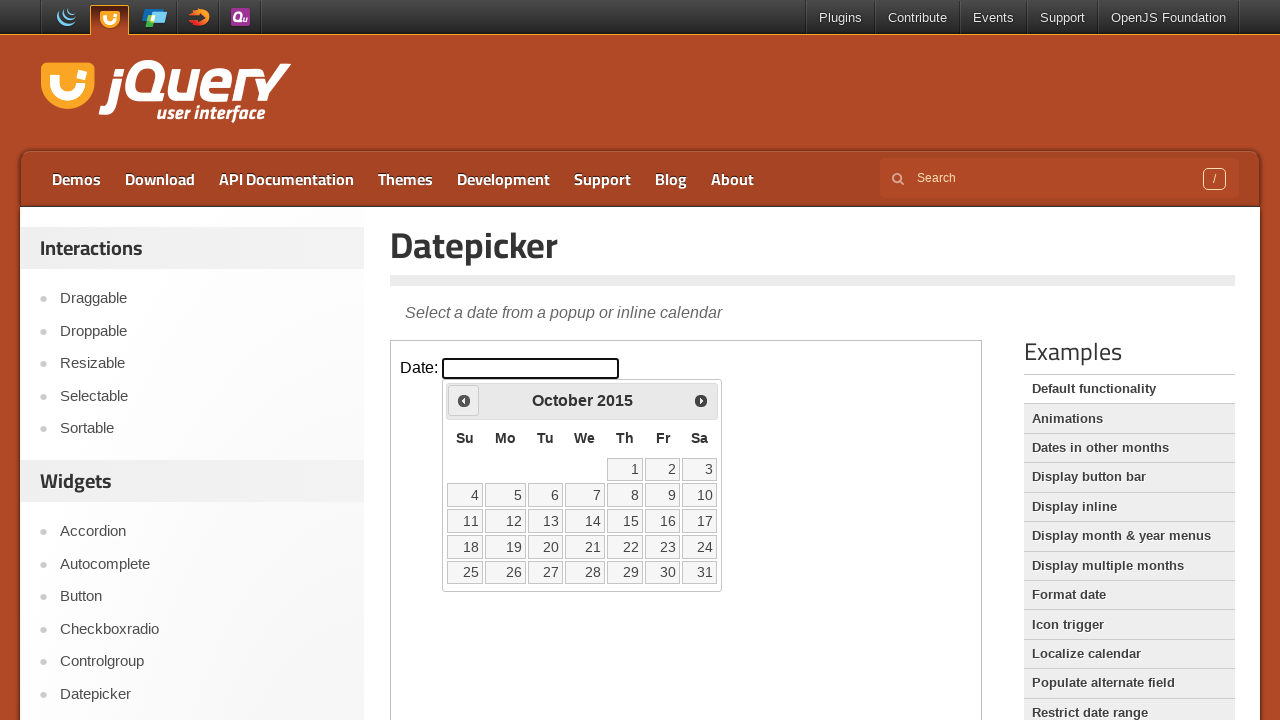

Retrieved current year: 2015
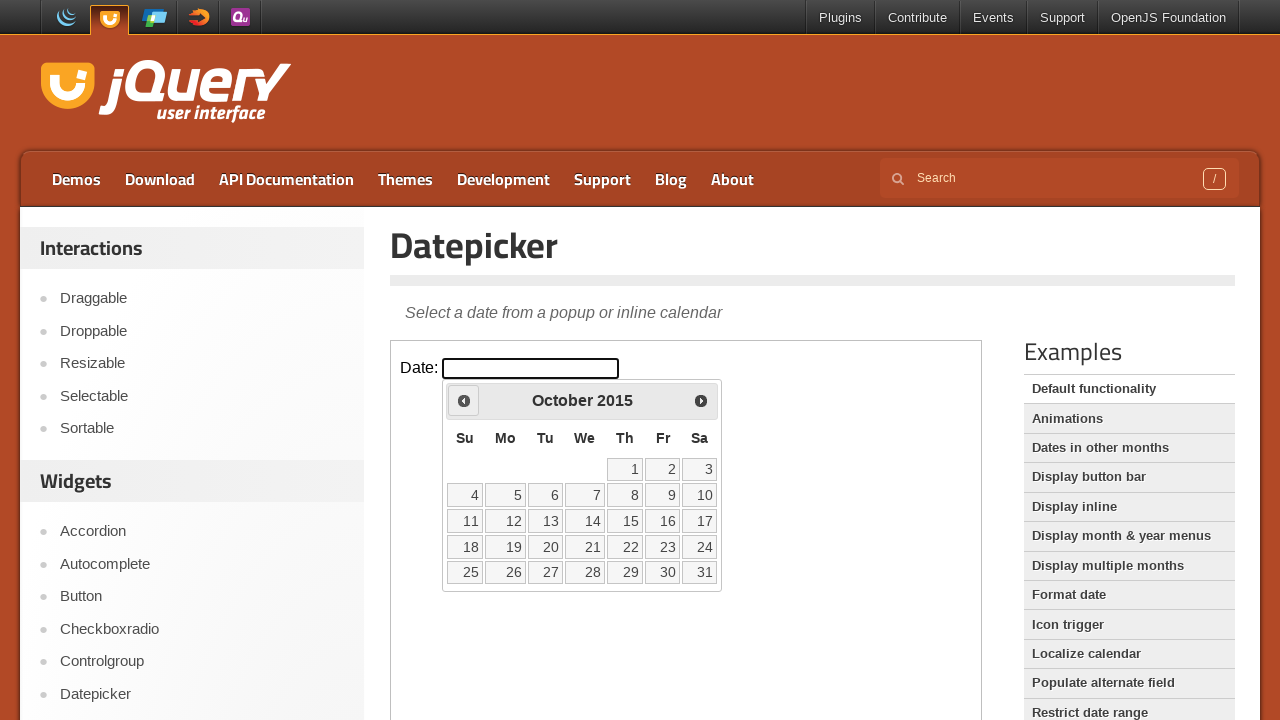

Clicked previous month arrow (currently at October 2015) at (464, 400) on iframe >> nth=0 >> internal:control=enter-frame >> span.ui-icon-circle-triangle-
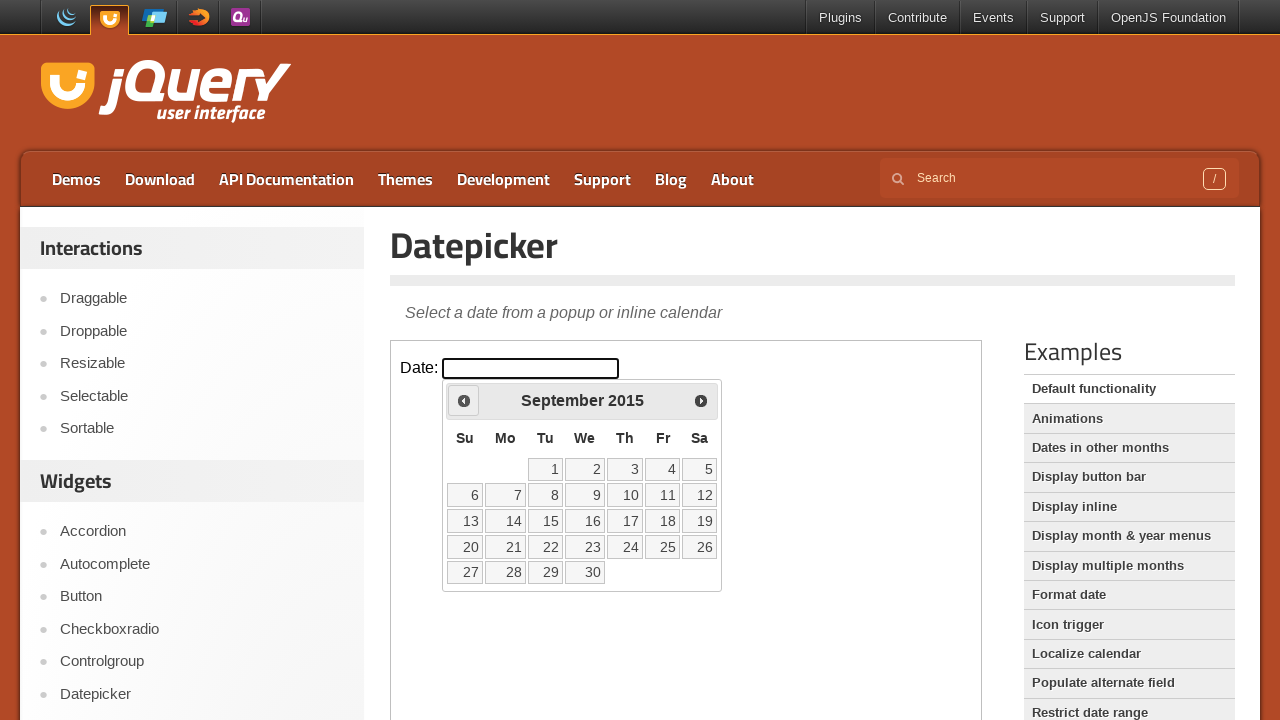

Waited 200ms for calendar to update
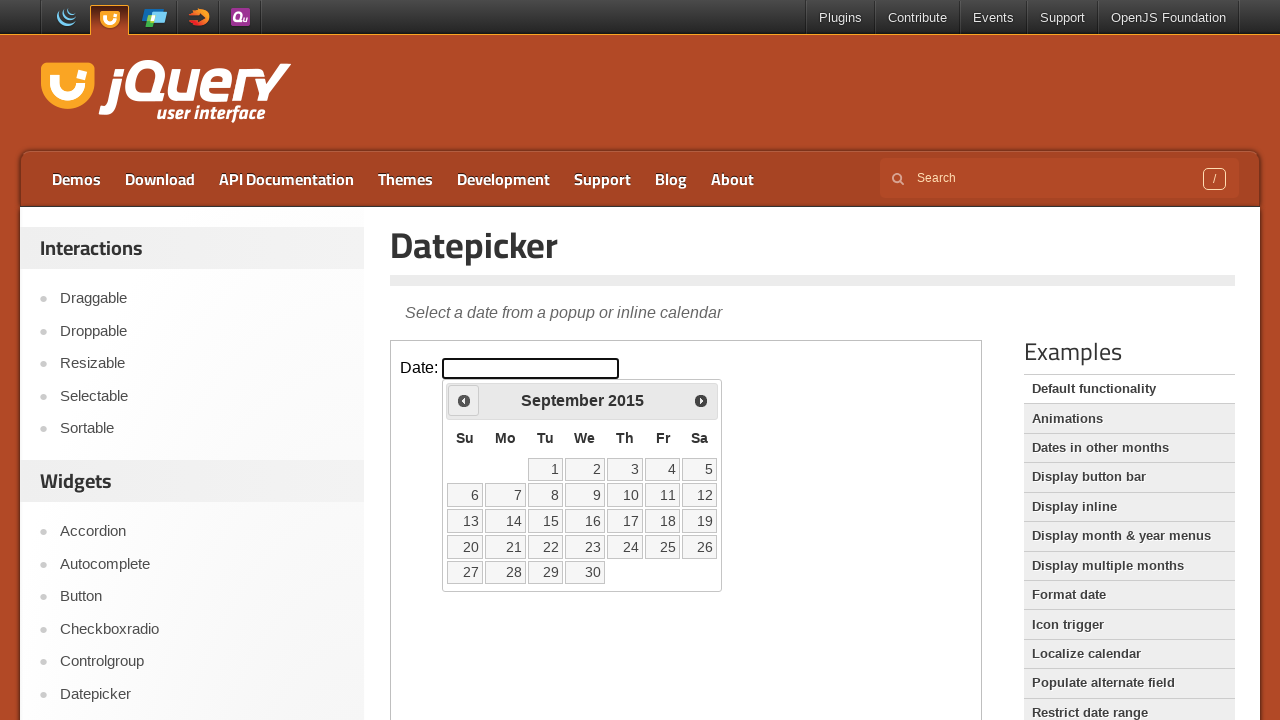

Retrieved current month: September
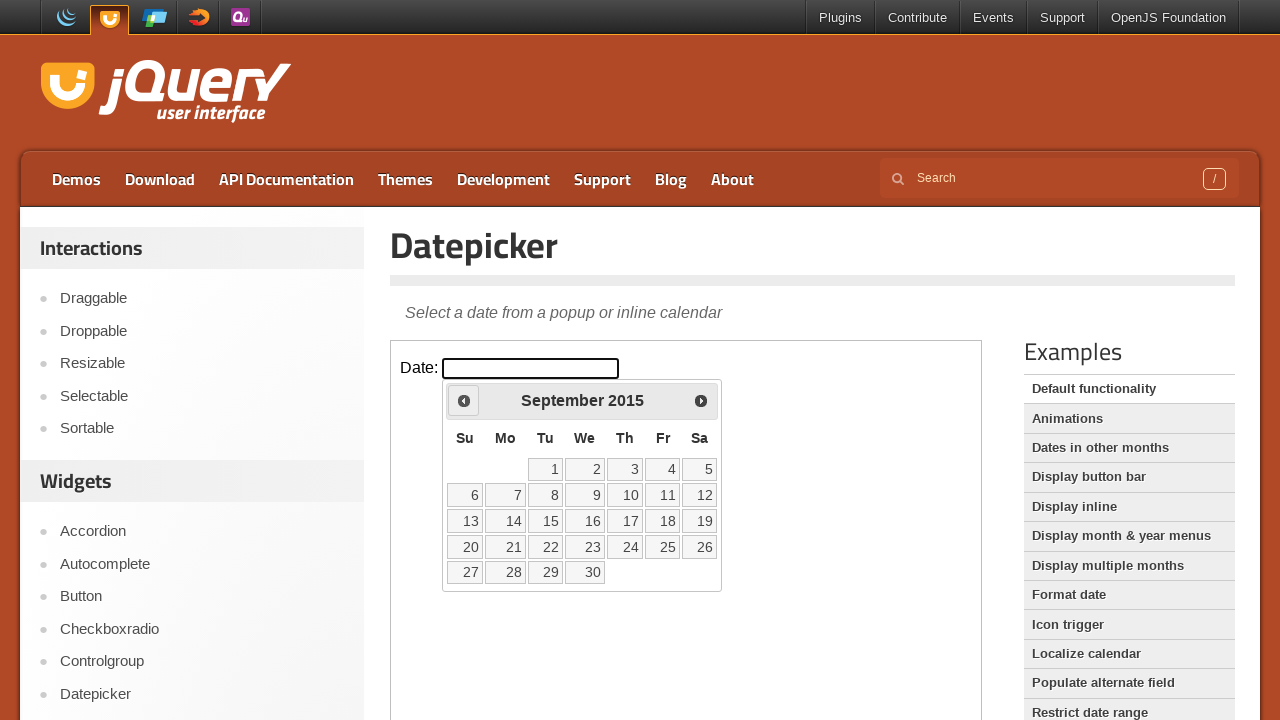

Retrieved current year: 2015
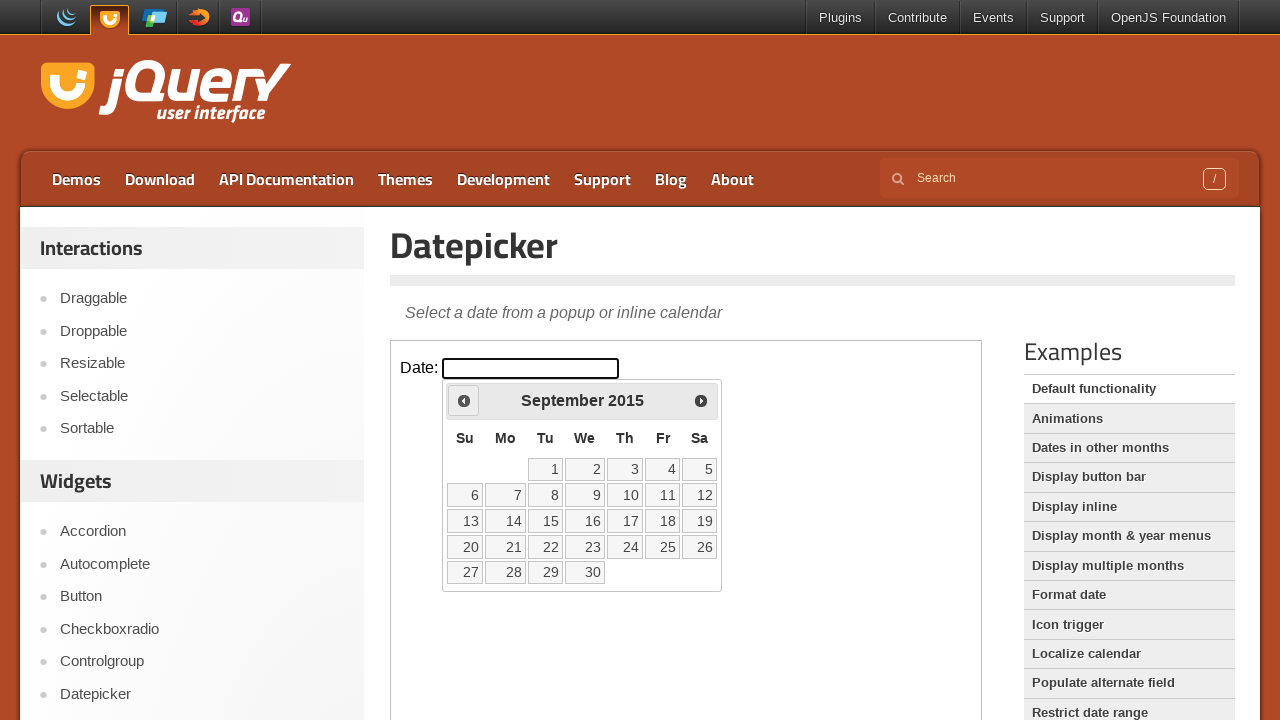

Clicked previous month arrow (currently at September 2015) at (464, 400) on iframe >> nth=0 >> internal:control=enter-frame >> span.ui-icon-circle-triangle-
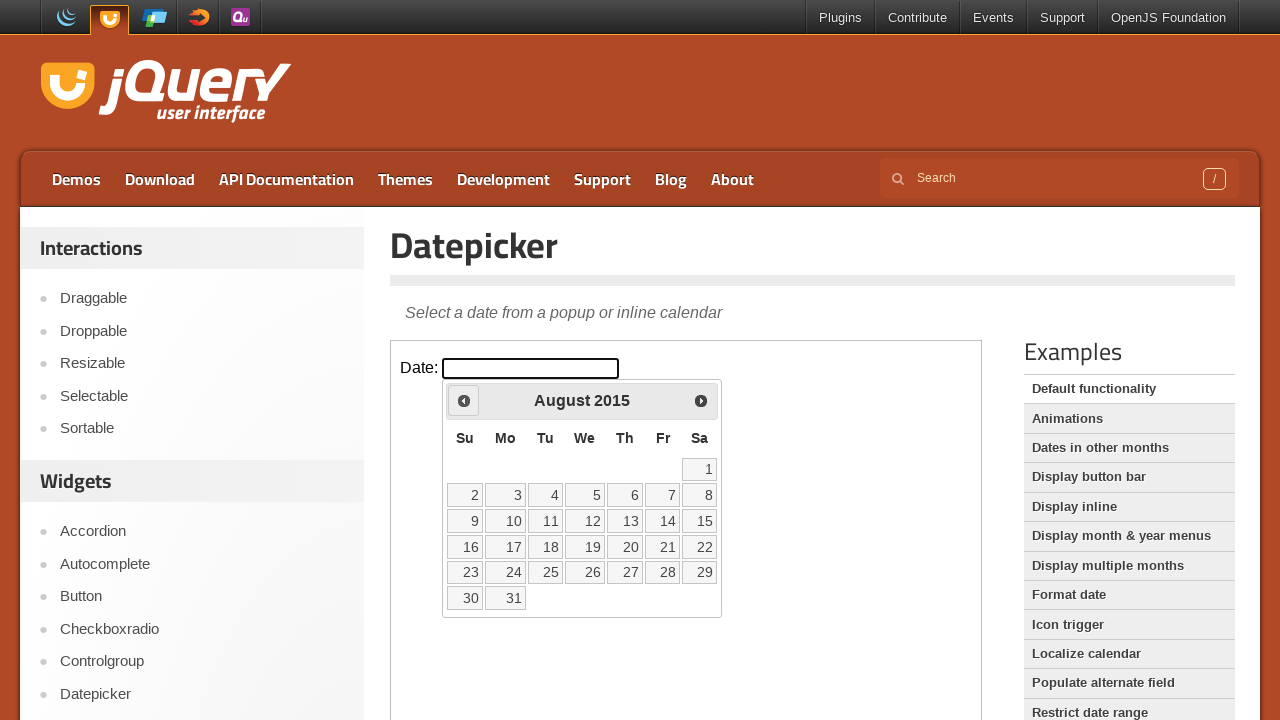

Waited 200ms for calendar to update
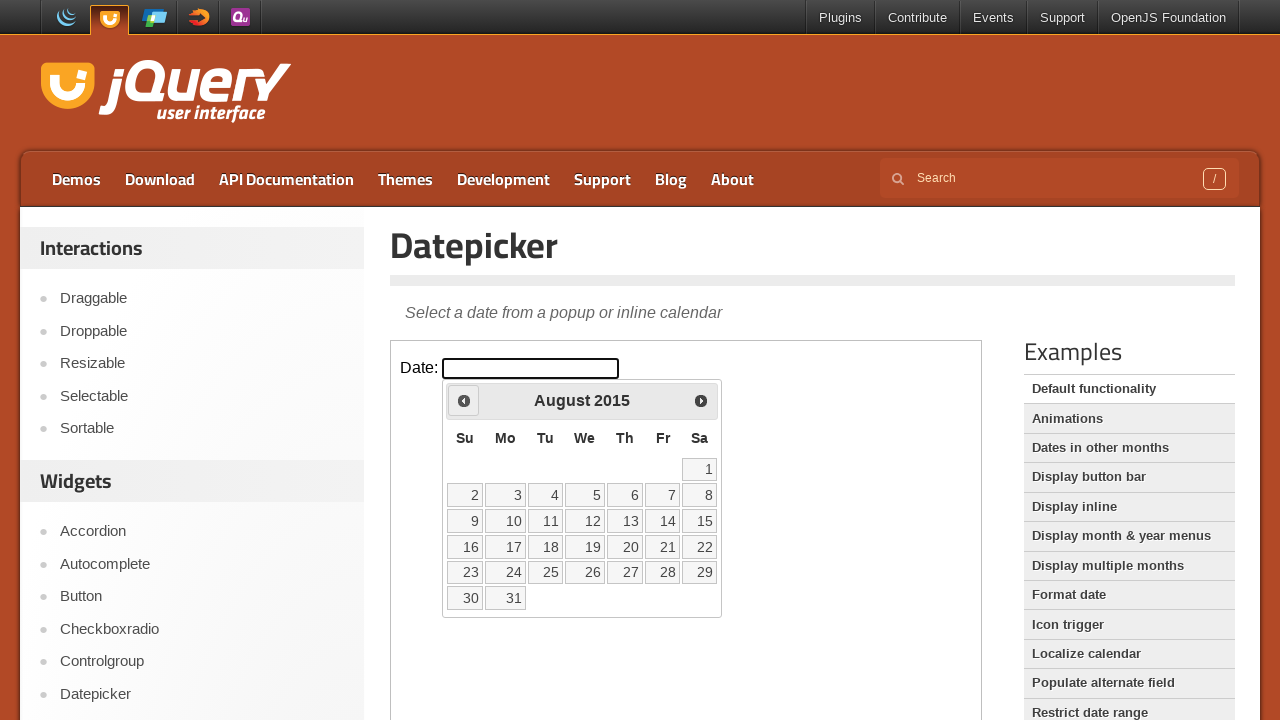

Retrieved current month: August
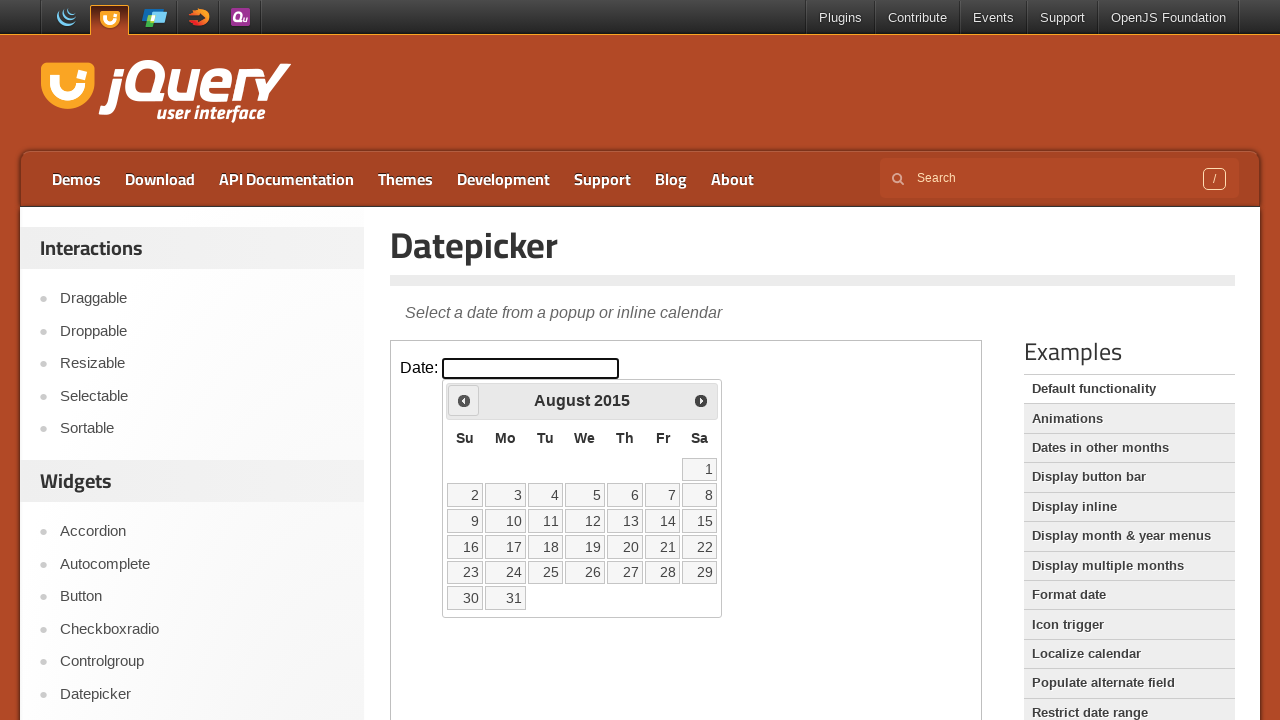

Retrieved current year: 2015
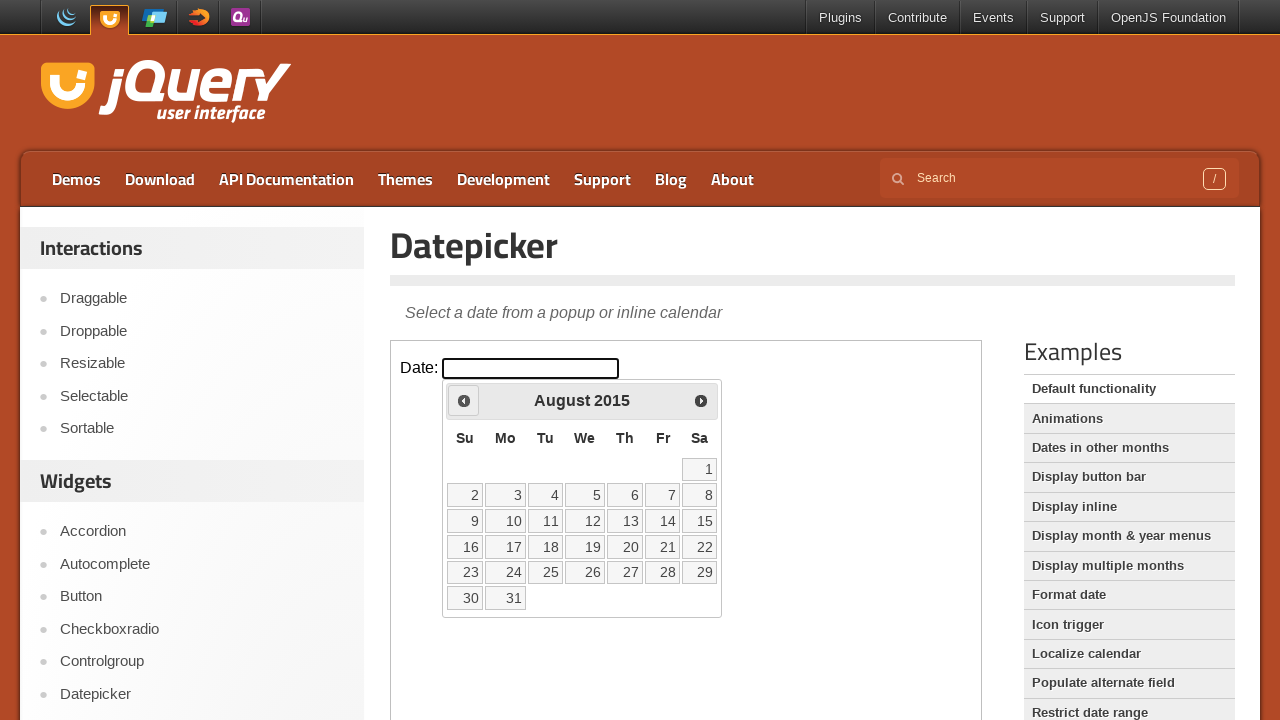

Clicked previous month arrow (currently at August 2015) at (464, 400) on iframe >> nth=0 >> internal:control=enter-frame >> span.ui-icon-circle-triangle-
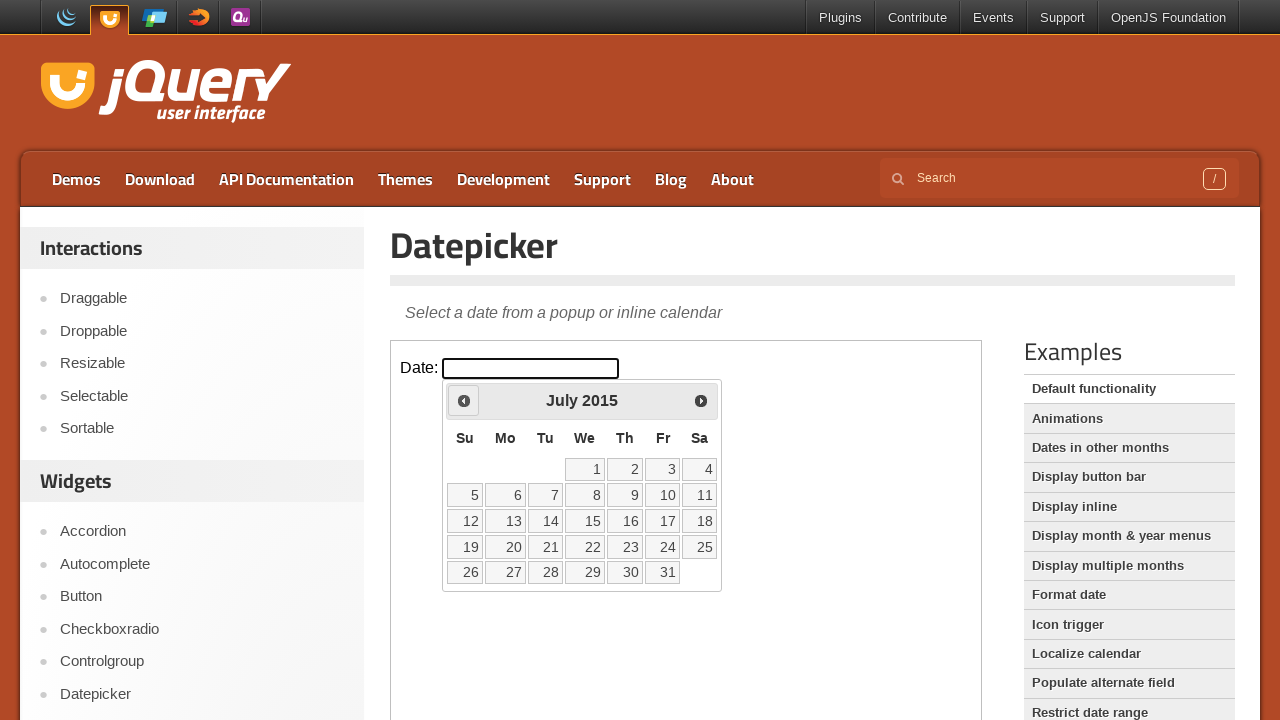

Waited 200ms for calendar to update
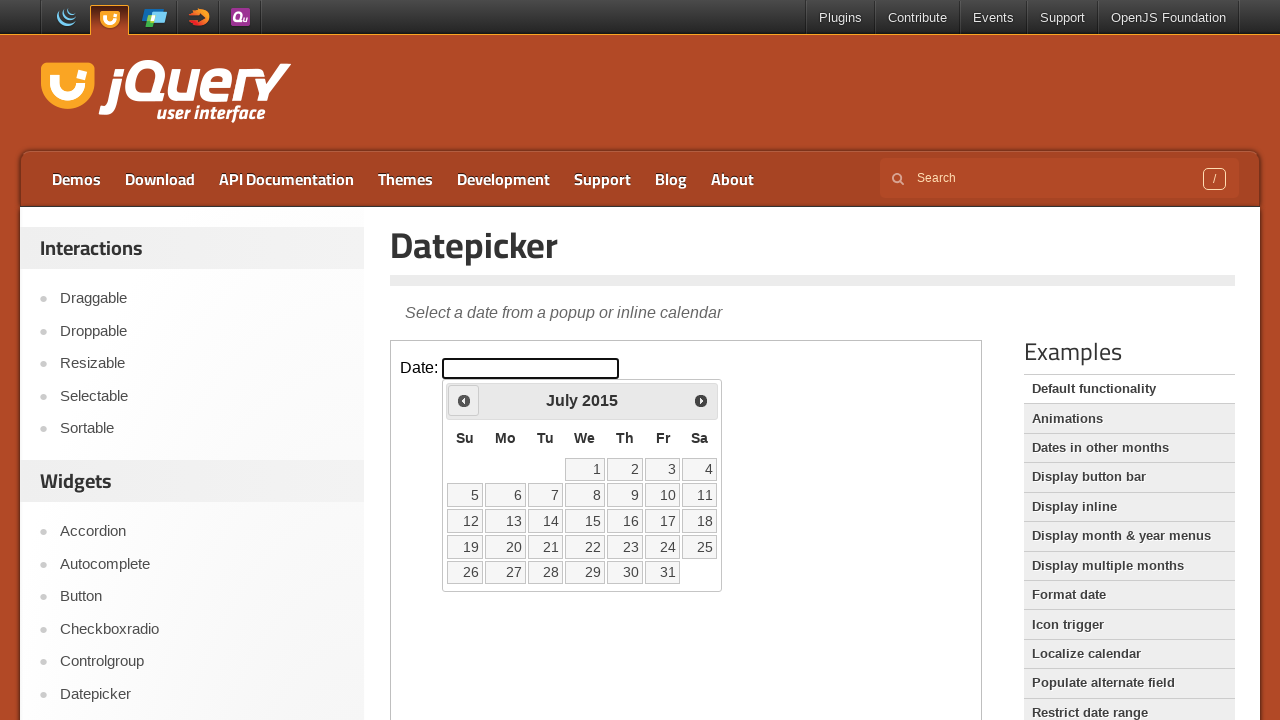

Retrieved current month: July
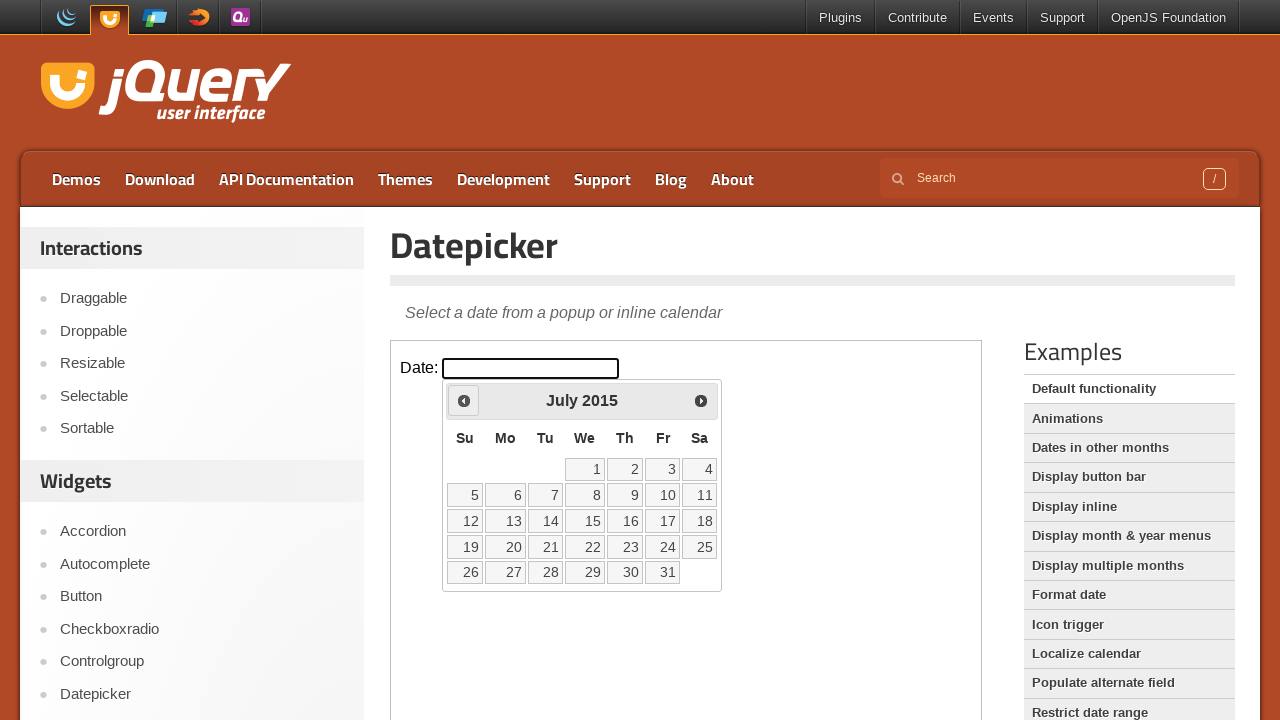

Retrieved current year: 2015
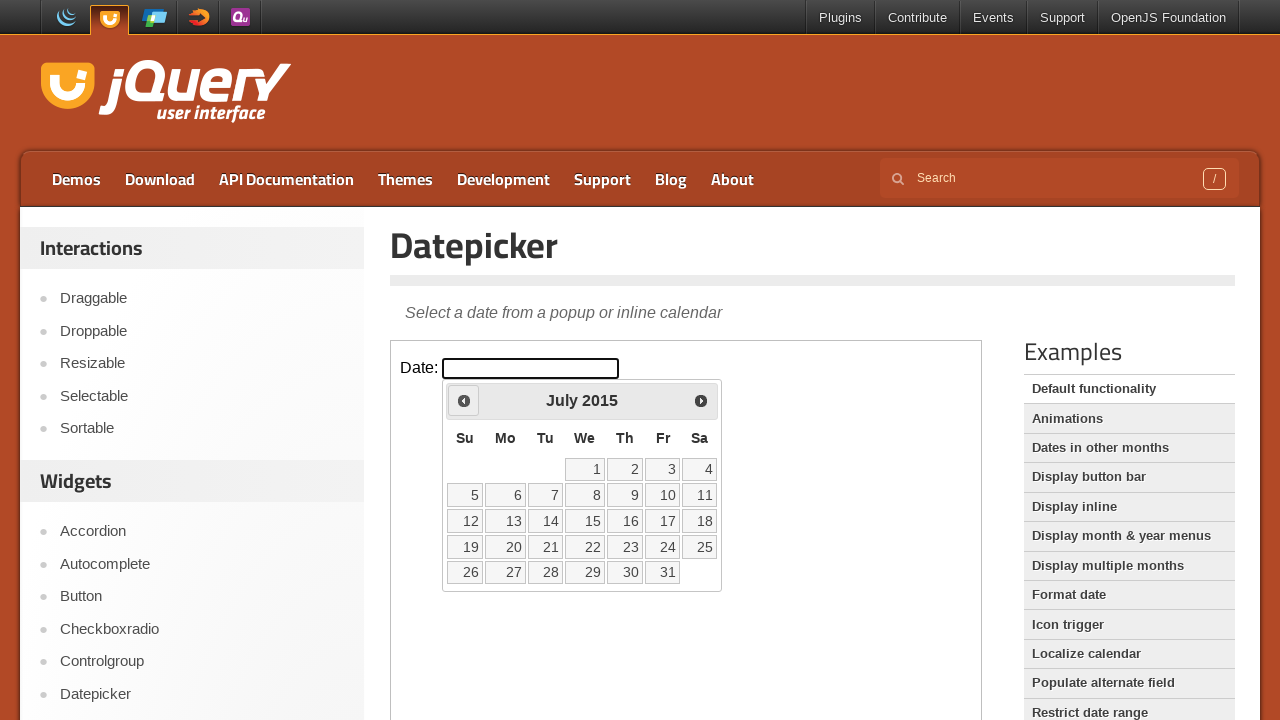

Clicked previous month arrow (currently at July 2015) at (464, 400) on iframe >> nth=0 >> internal:control=enter-frame >> span.ui-icon-circle-triangle-
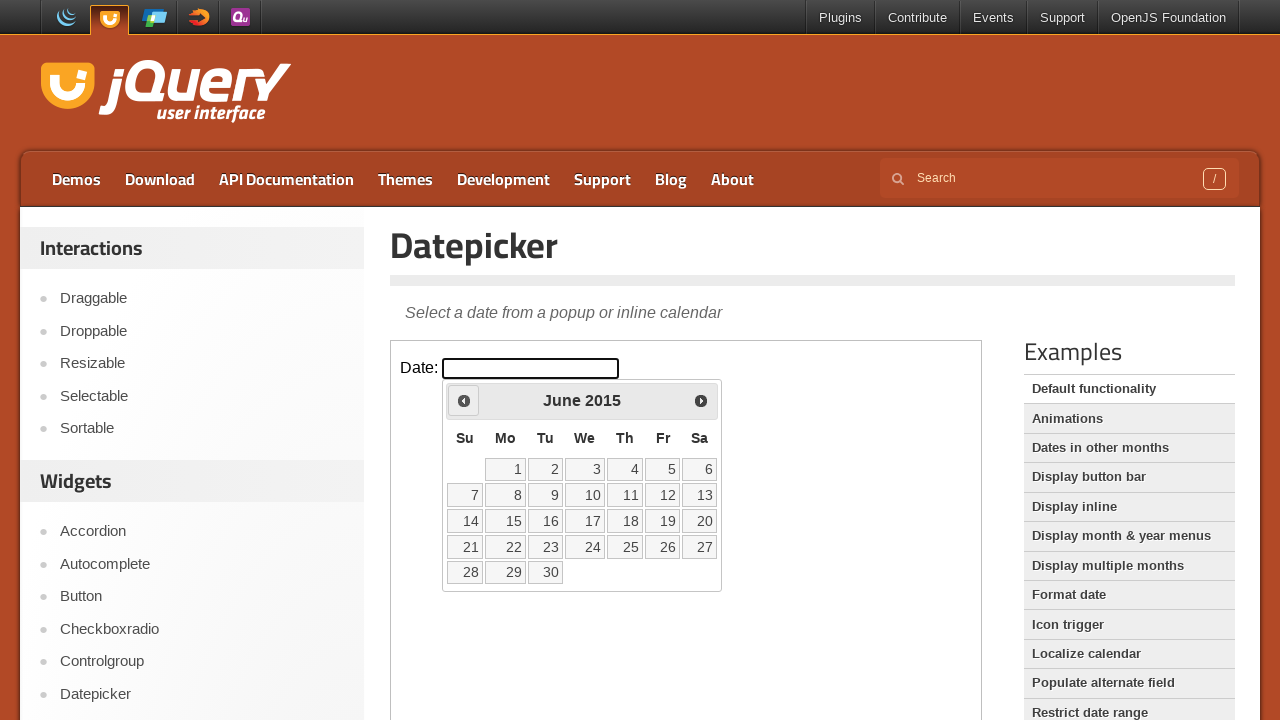

Waited 200ms for calendar to update
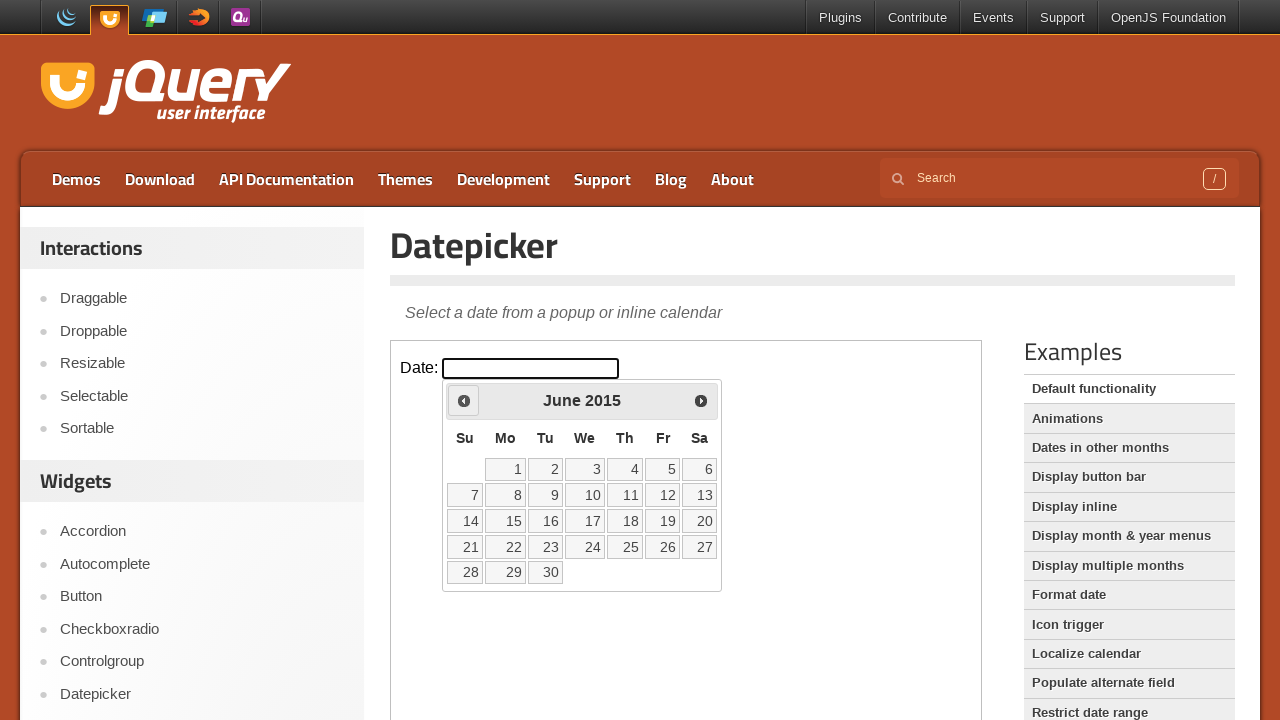

Retrieved current month: June
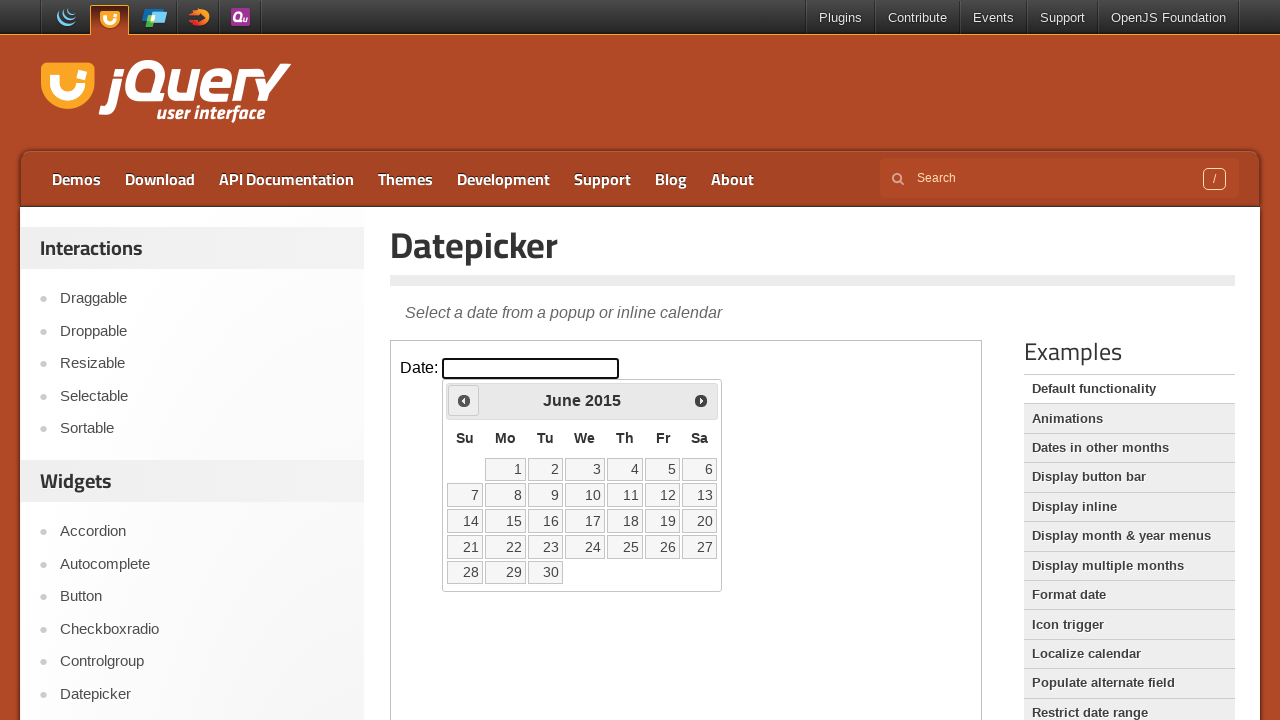

Retrieved current year: 2015
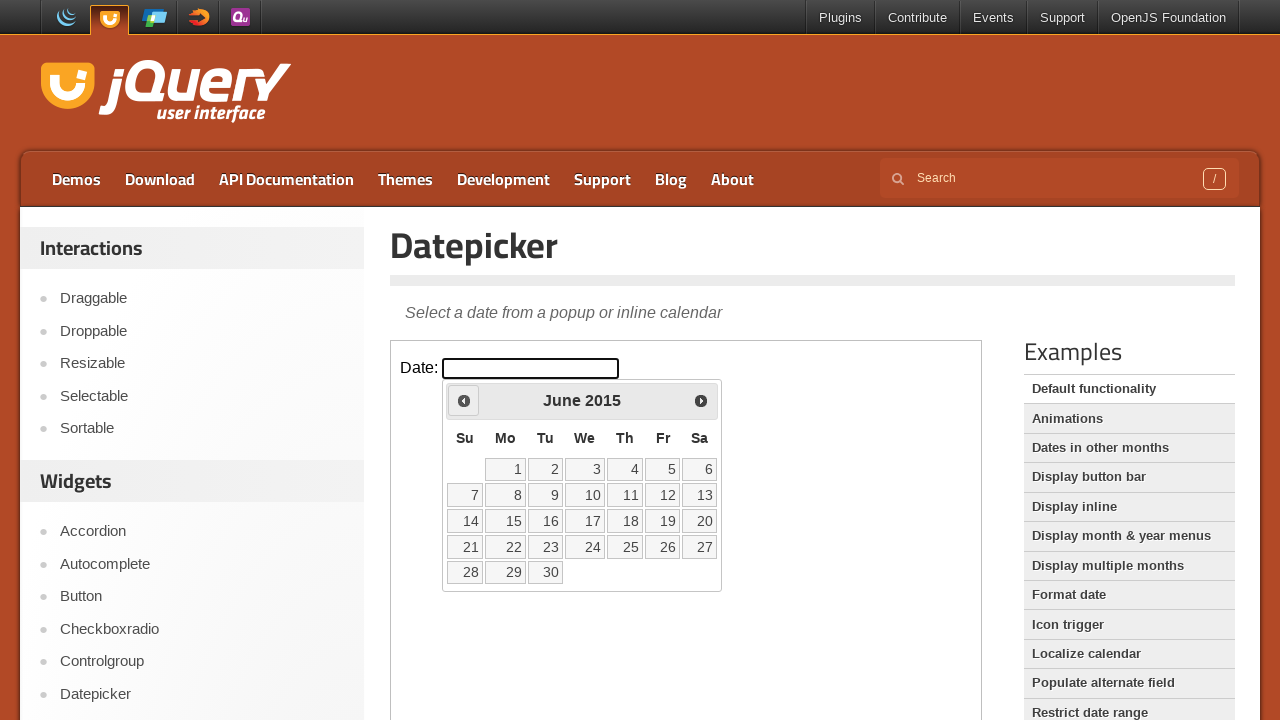

Clicked previous month arrow (currently at June 2015) at (464, 400) on iframe >> nth=0 >> internal:control=enter-frame >> span.ui-icon-circle-triangle-
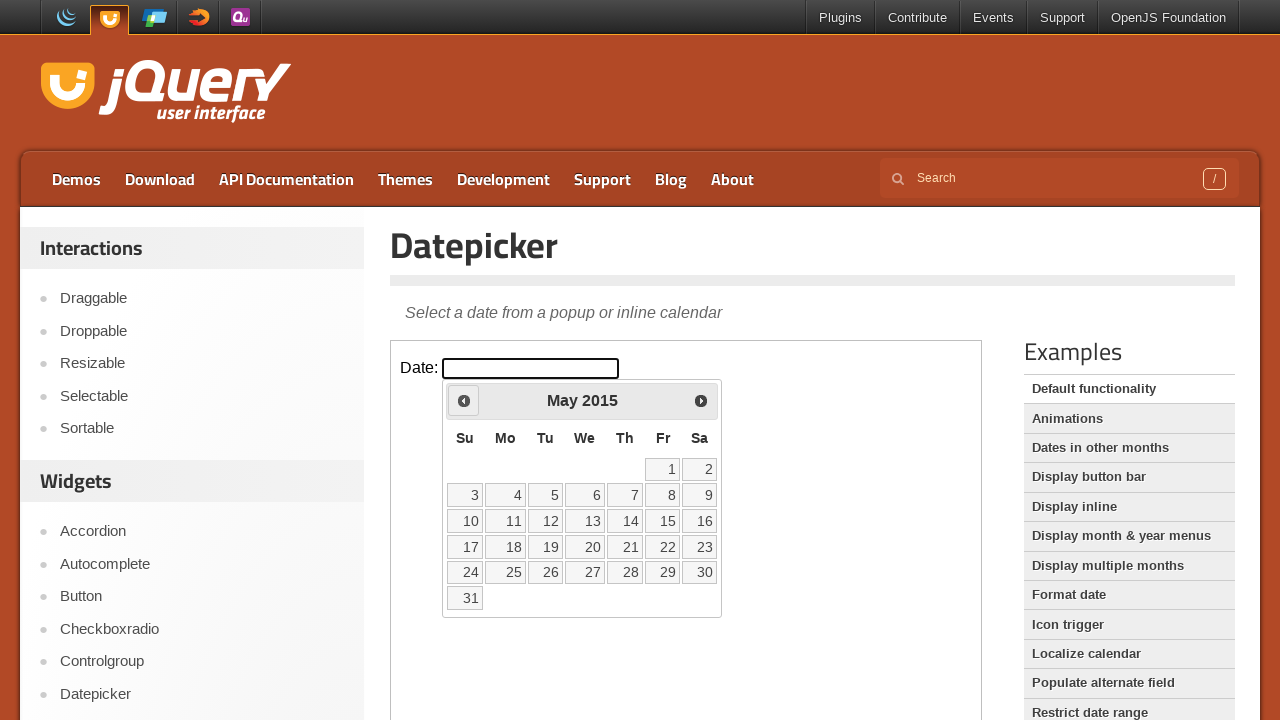

Waited 200ms for calendar to update
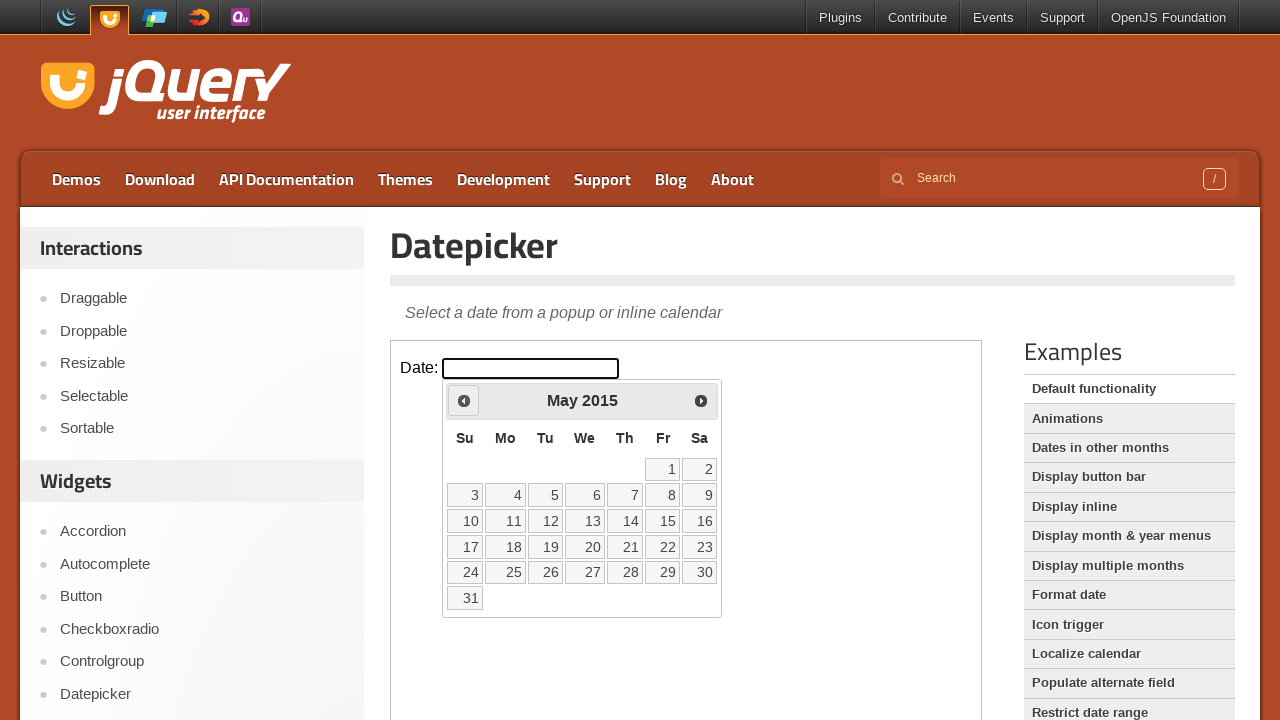

Retrieved current month: May
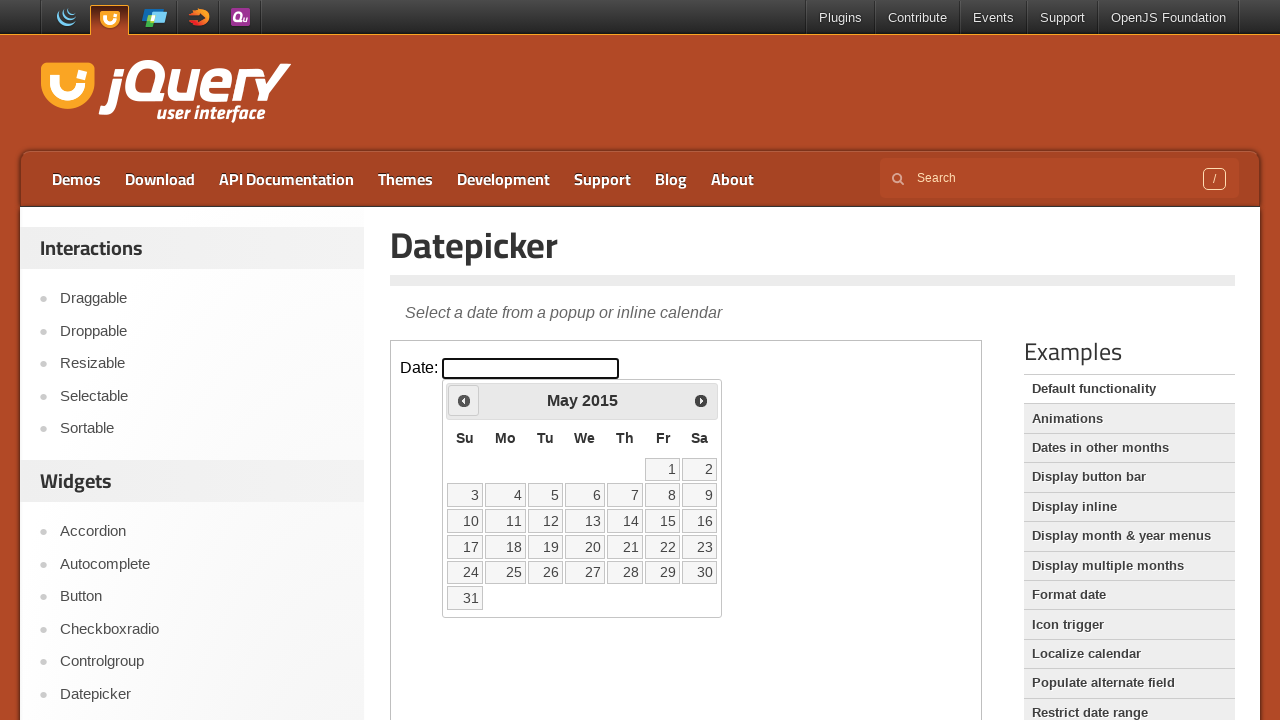

Retrieved current year: 2015
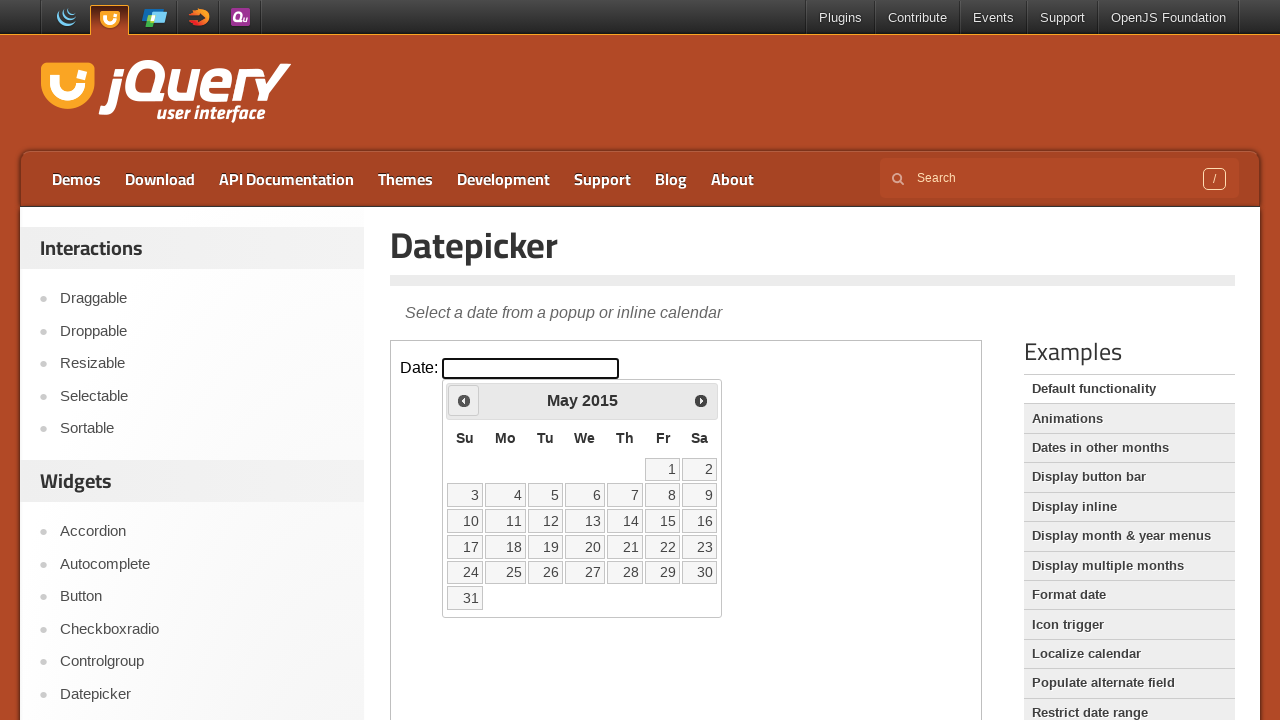

Clicked previous month arrow (currently at May 2015) at (464, 400) on iframe >> nth=0 >> internal:control=enter-frame >> span.ui-icon-circle-triangle-
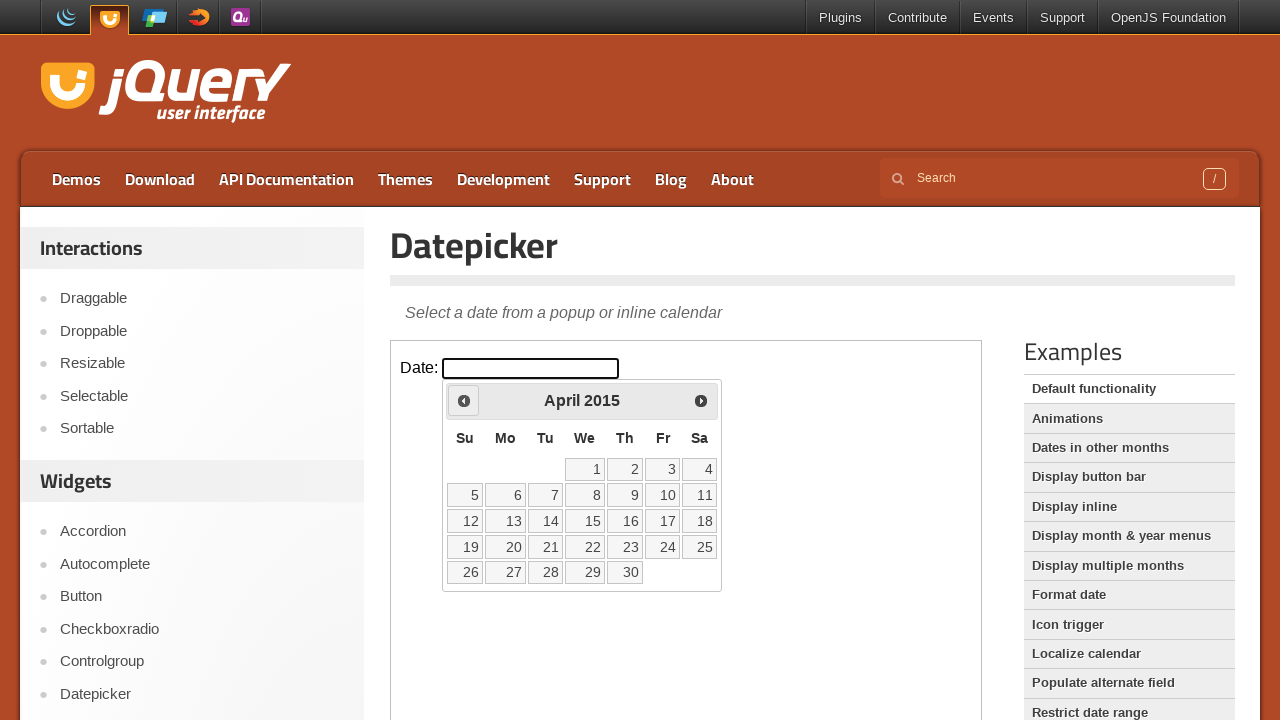

Waited 200ms for calendar to update
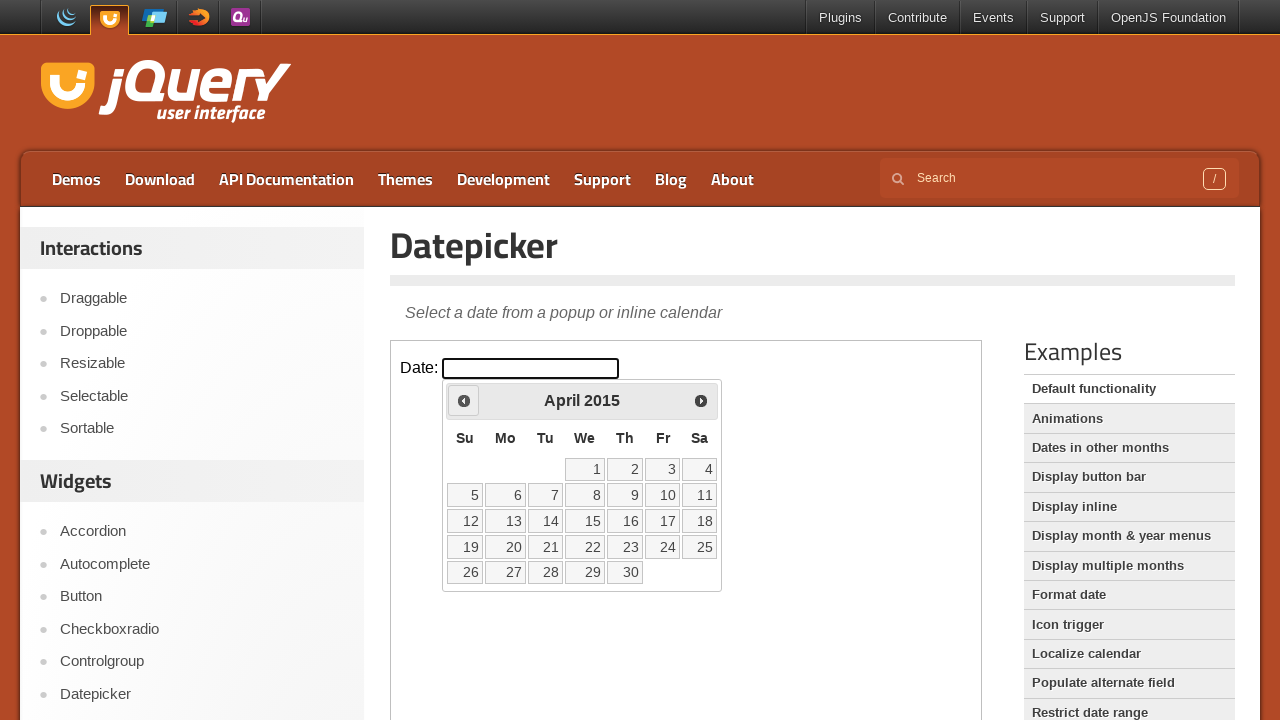

Retrieved current month: April
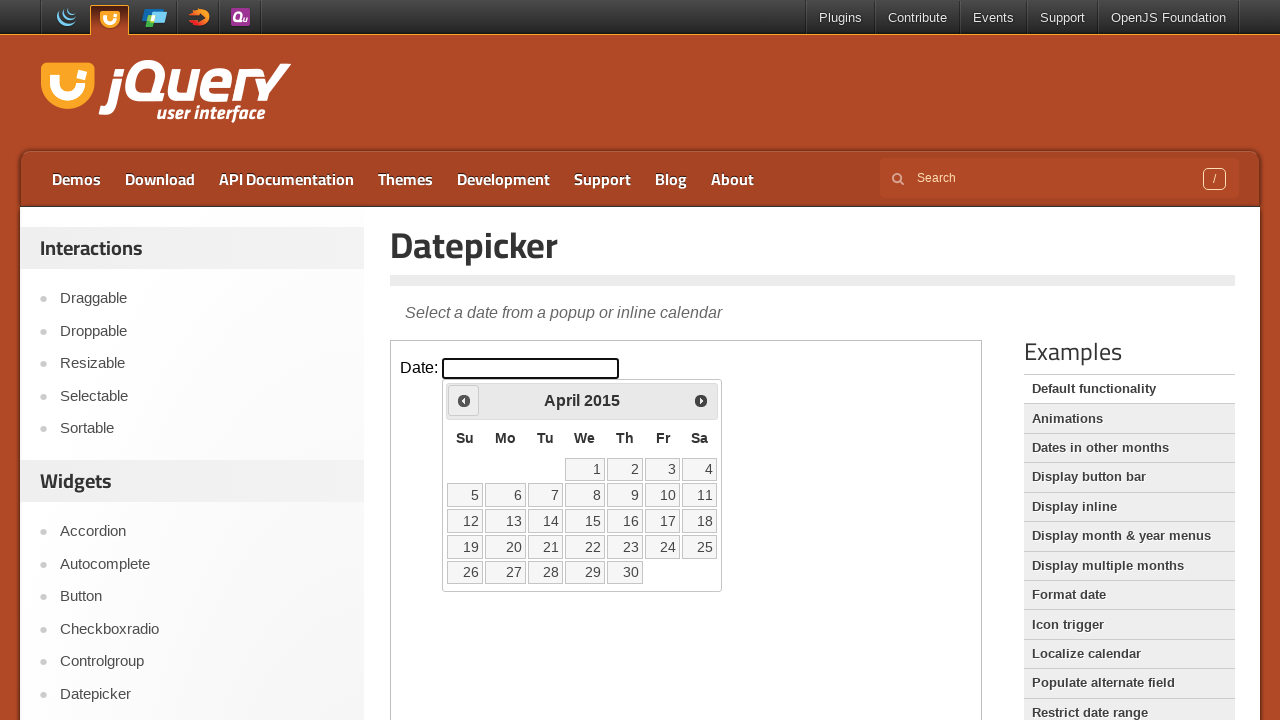

Retrieved current year: 2015
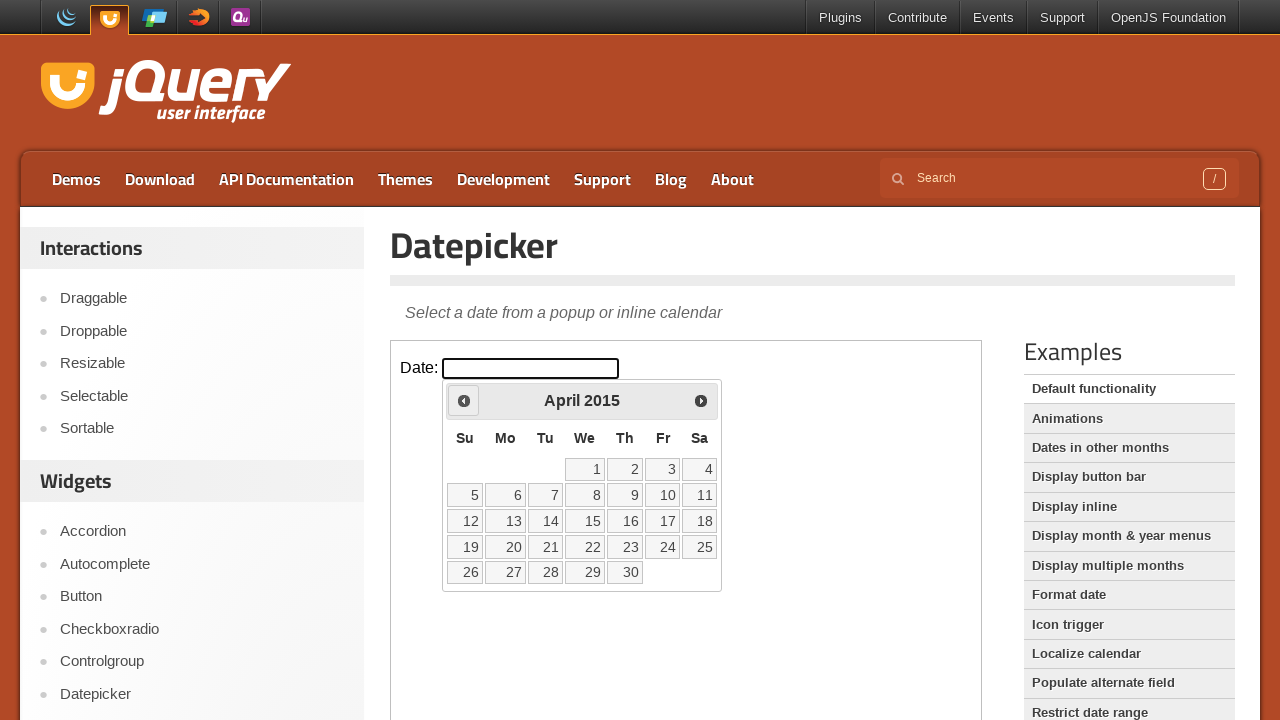

Clicked previous month arrow (currently at April 2015) at (464, 400) on iframe >> nth=0 >> internal:control=enter-frame >> span.ui-icon-circle-triangle-
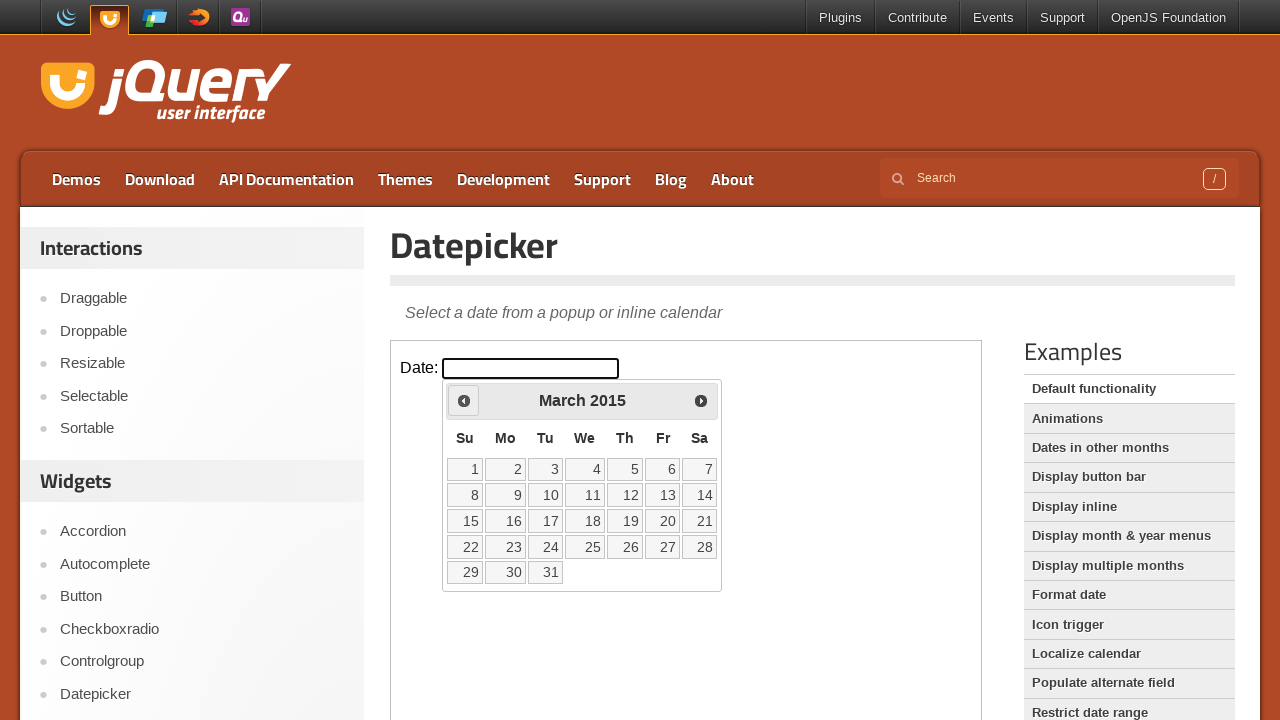

Waited 200ms for calendar to update
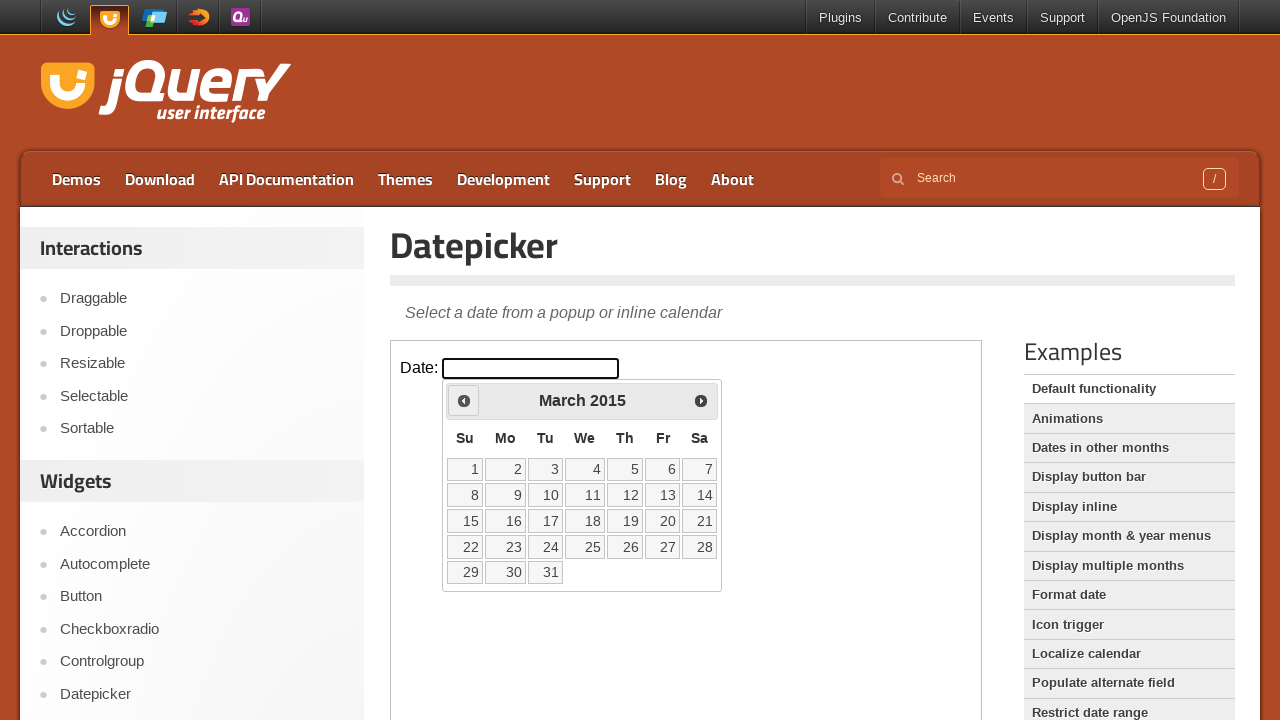

Retrieved current month: March
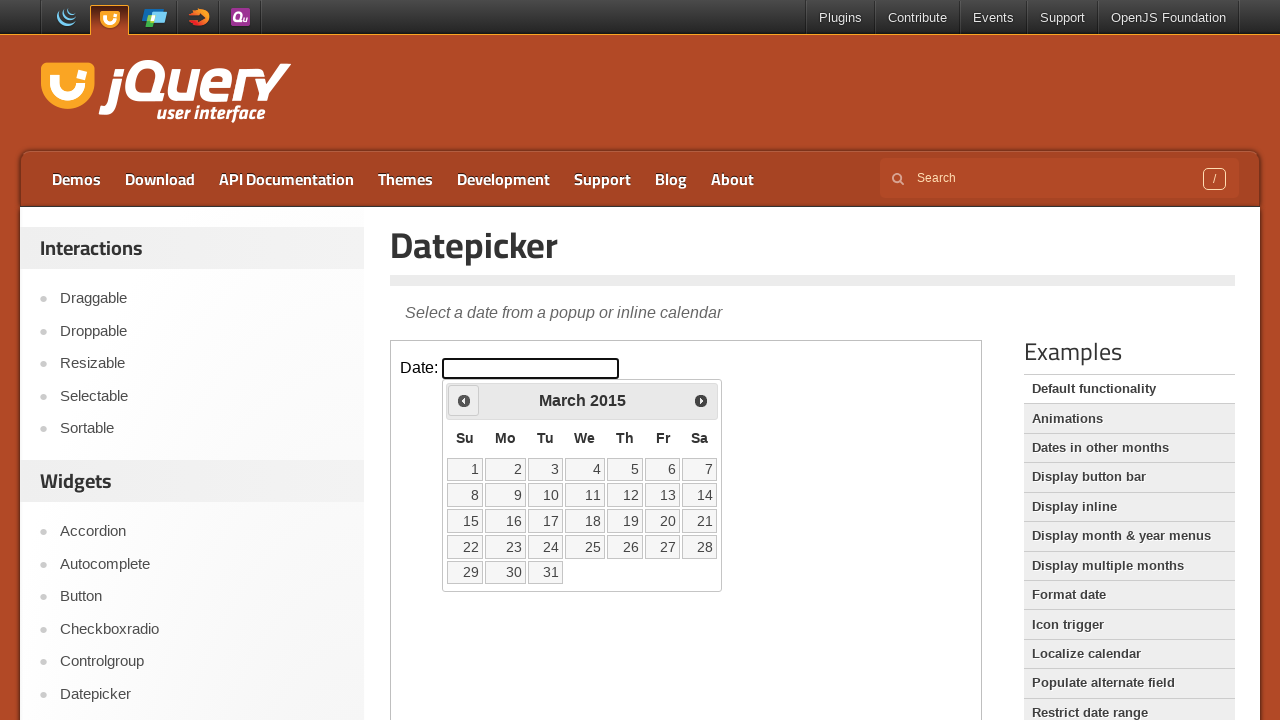

Retrieved current year: 2015
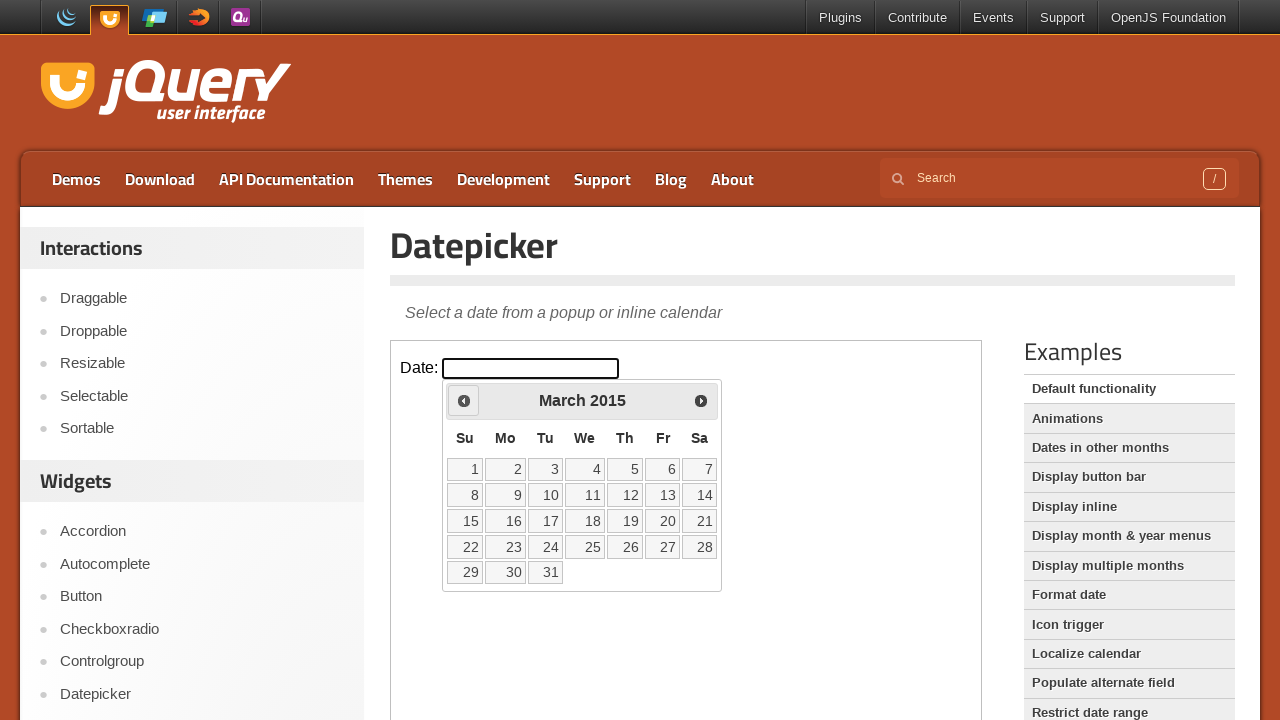

Clicked previous month arrow (currently at March 2015) at (464, 400) on iframe >> nth=0 >> internal:control=enter-frame >> span.ui-icon-circle-triangle-
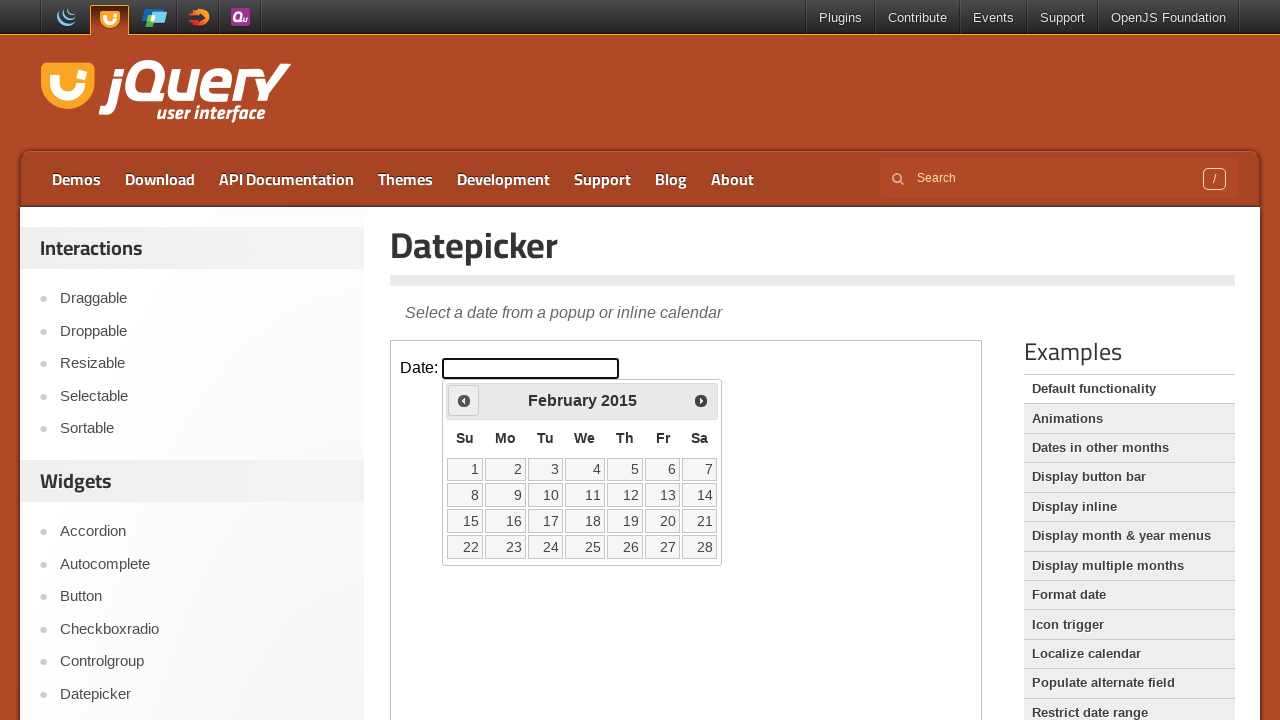

Waited 200ms for calendar to update
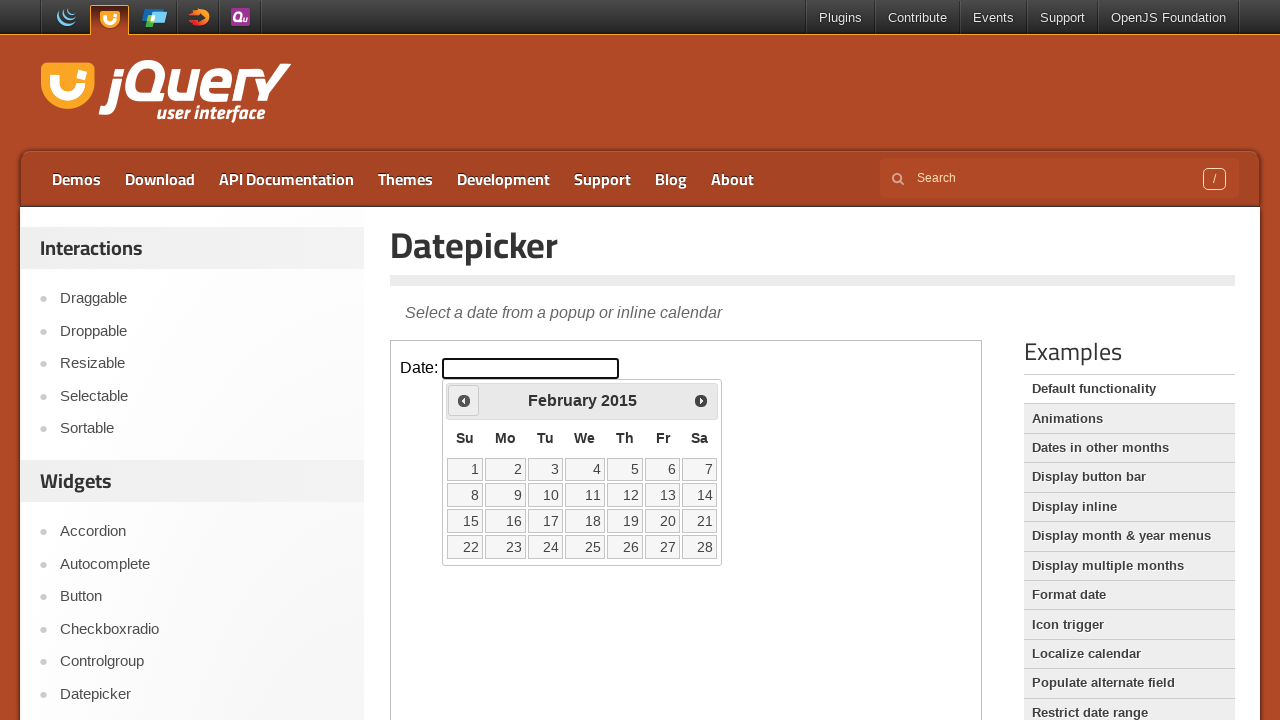

Retrieved current month: February
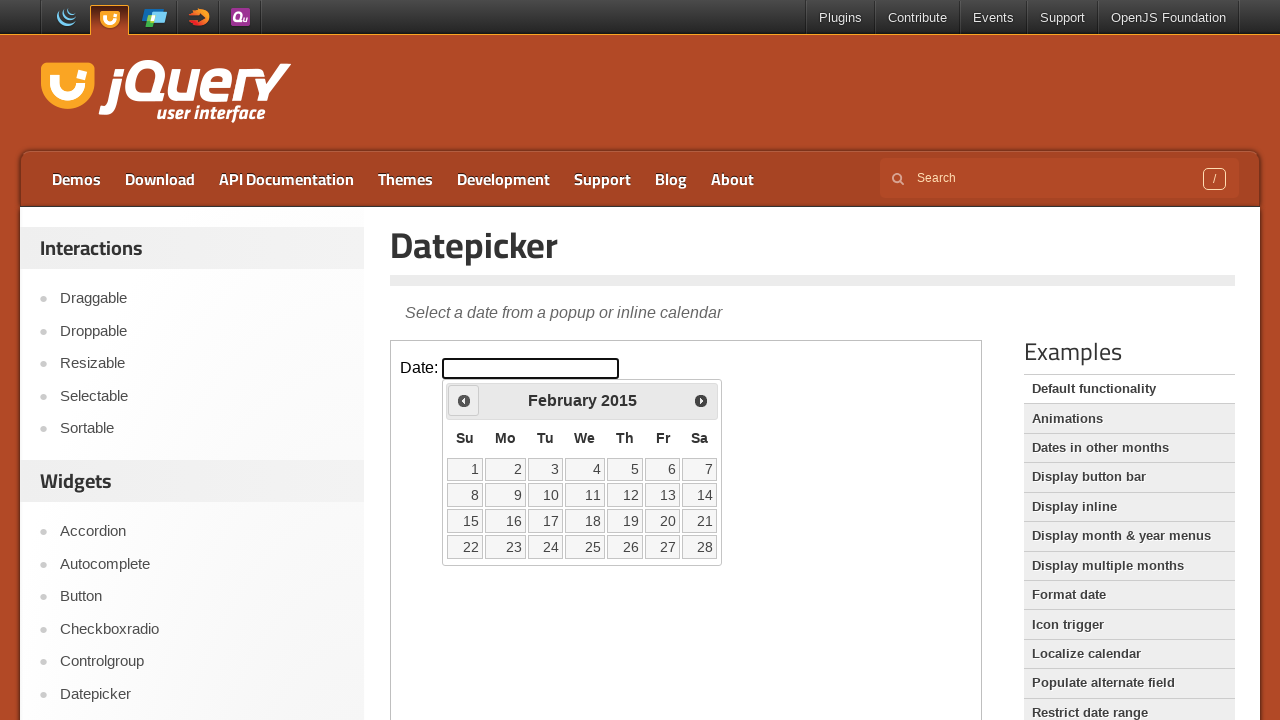

Retrieved current year: 2015
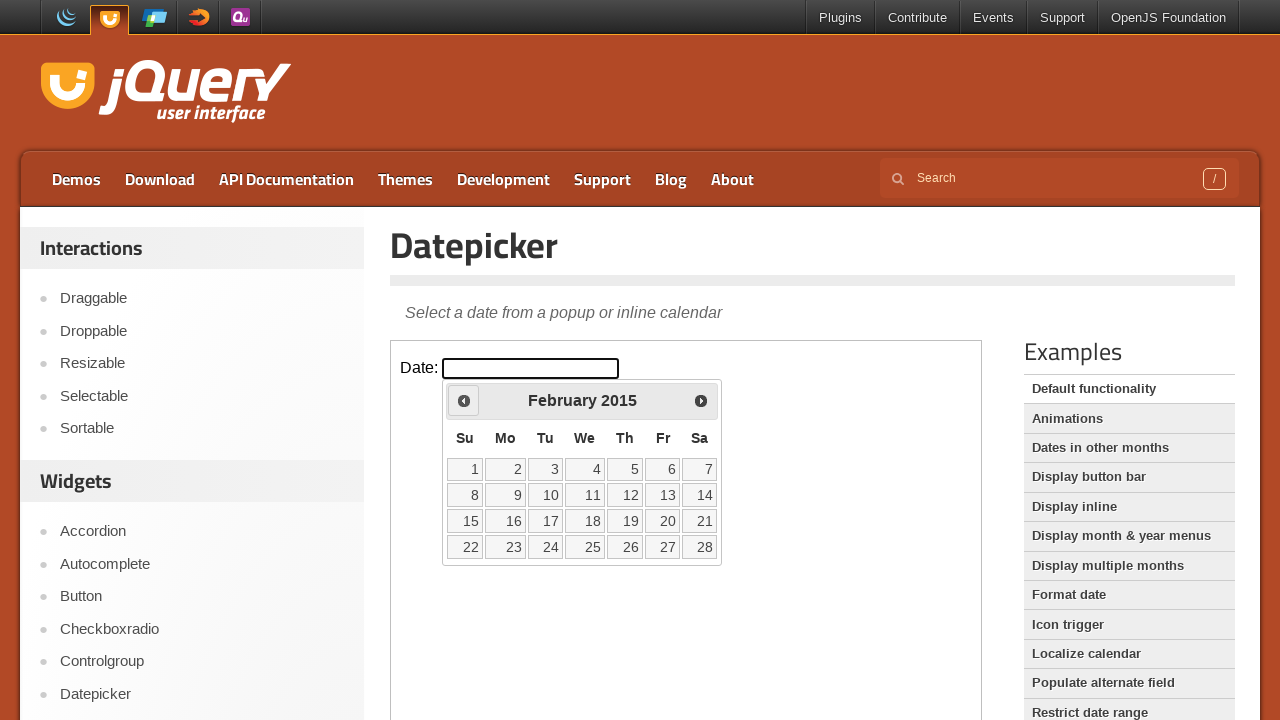

Clicked previous month arrow (currently at February 2015) at (464, 400) on iframe >> nth=0 >> internal:control=enter-frame >> span.ui-icon-circle-triangle-
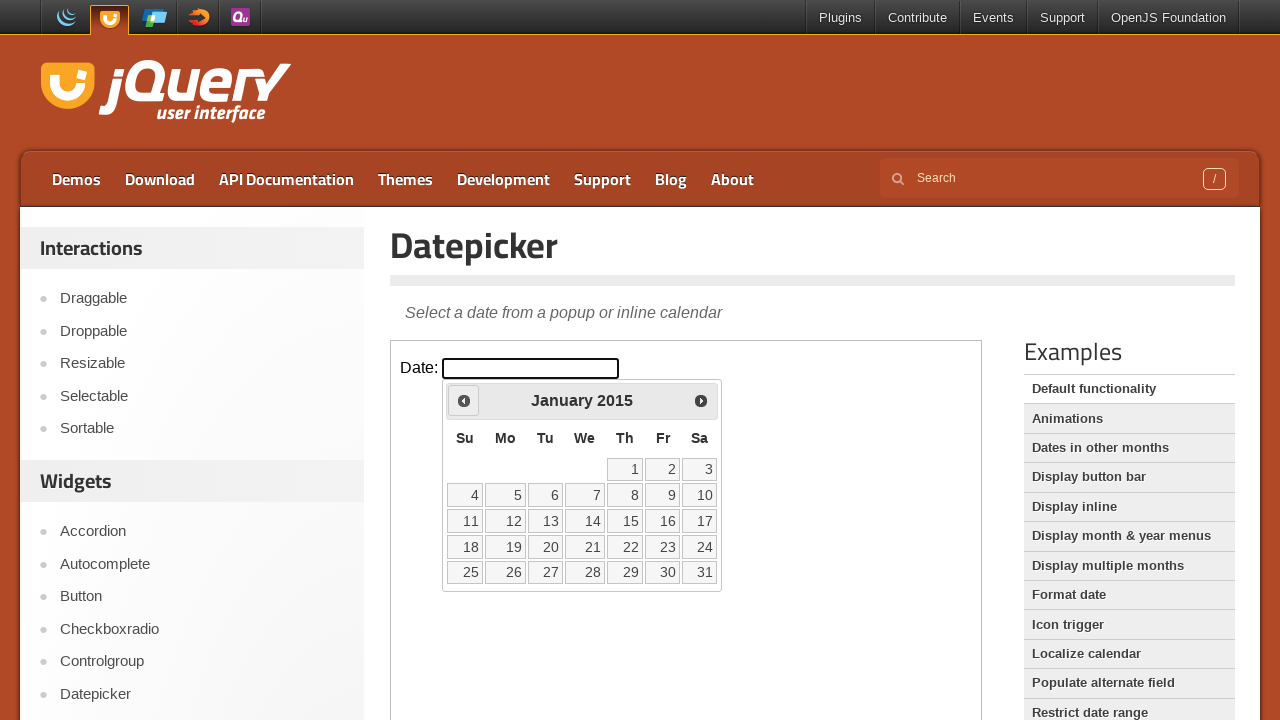

Waited 200ms for calendar to update
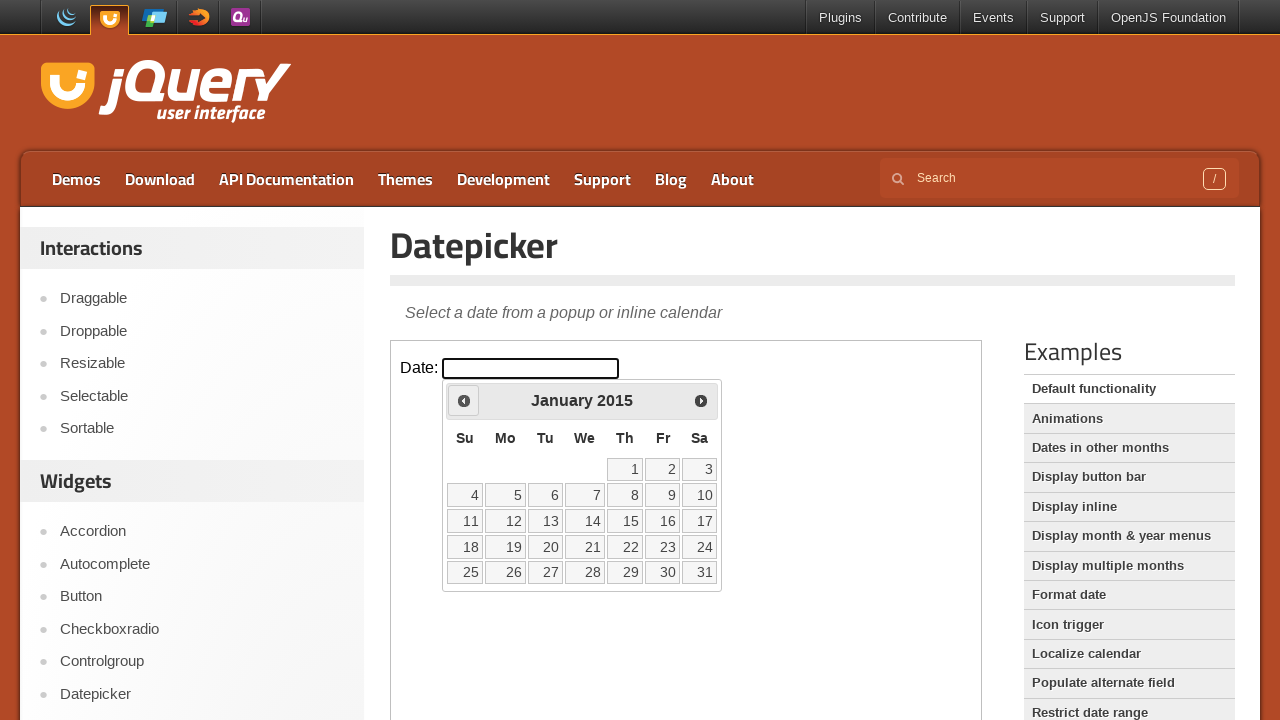

Retrieved current month: January
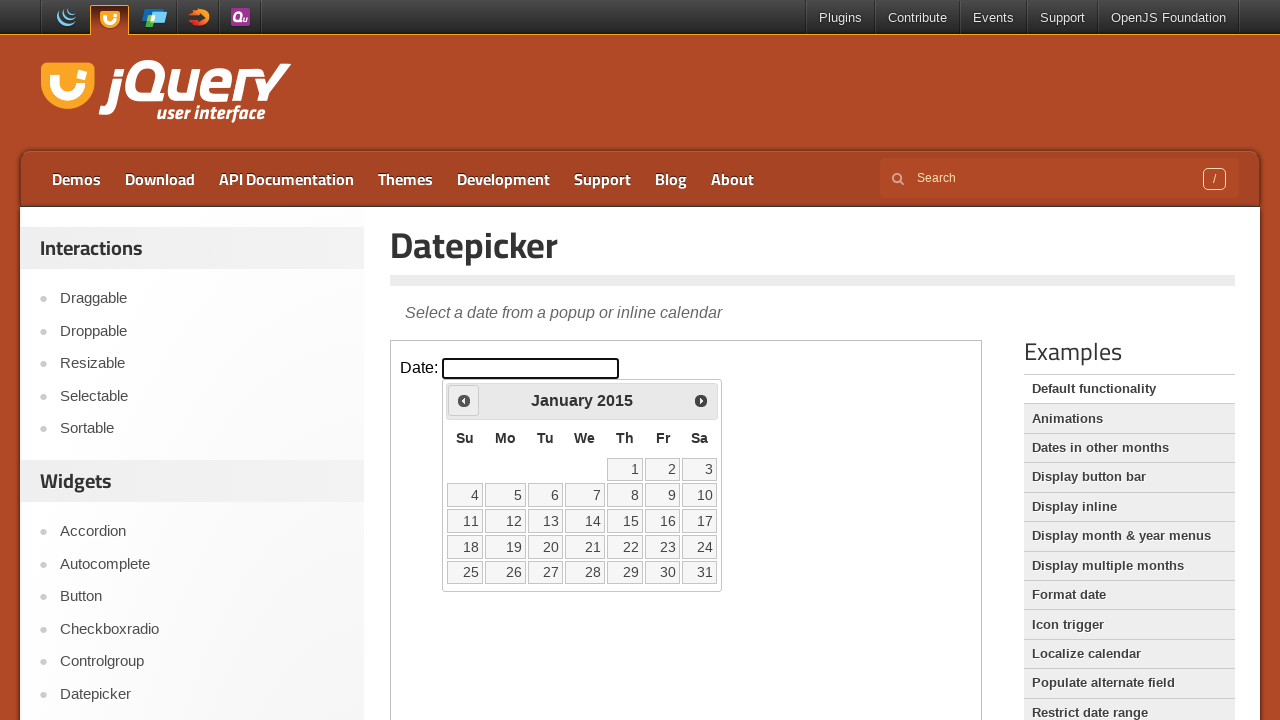

Retrieved current year: 2015
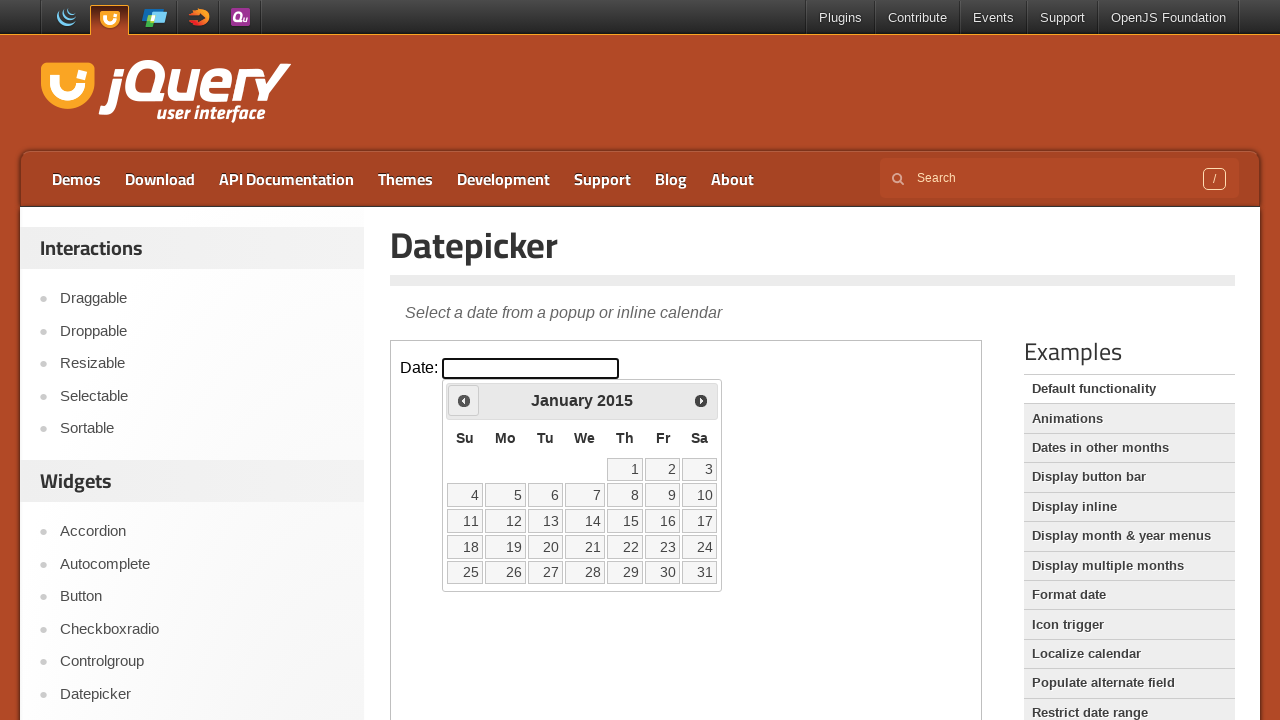

Clicked previous month arrow (currently at January 2015) at (464, 400) on iframe >> nth=0 >> internal:control=enter-frame >> span.ui-icon-circle-triangle-
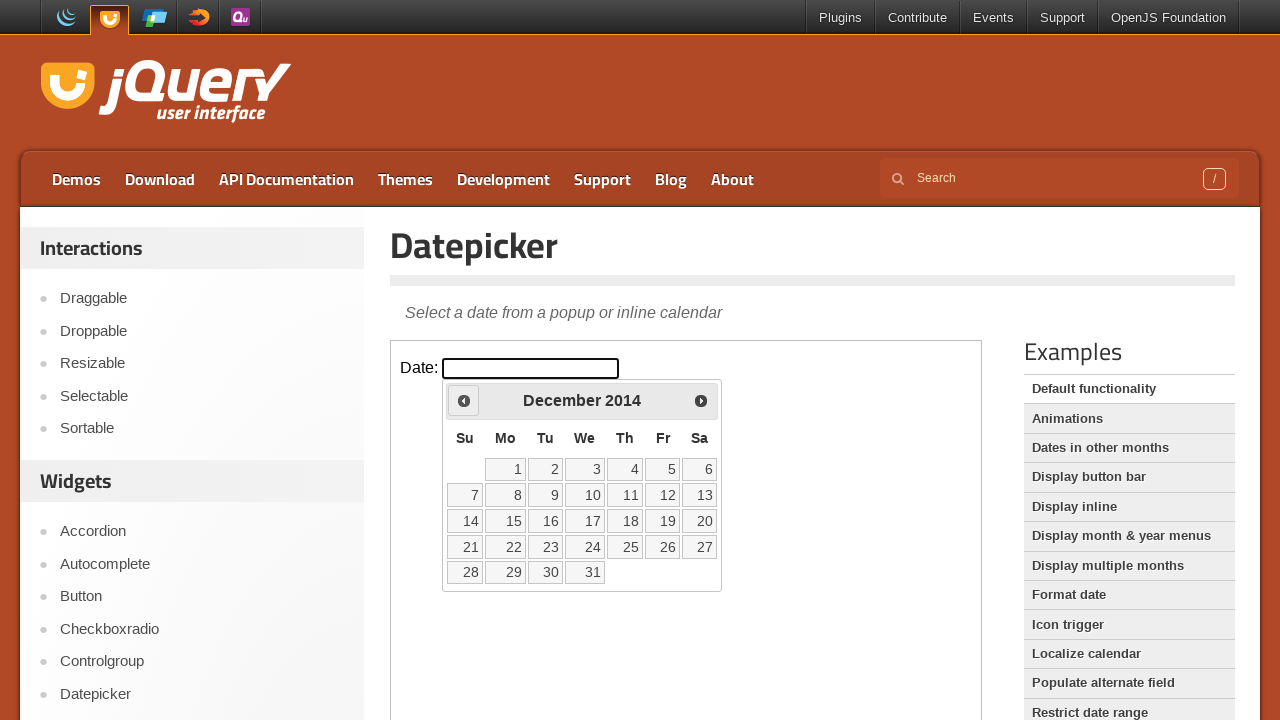

Waited 200ms for calendar to update
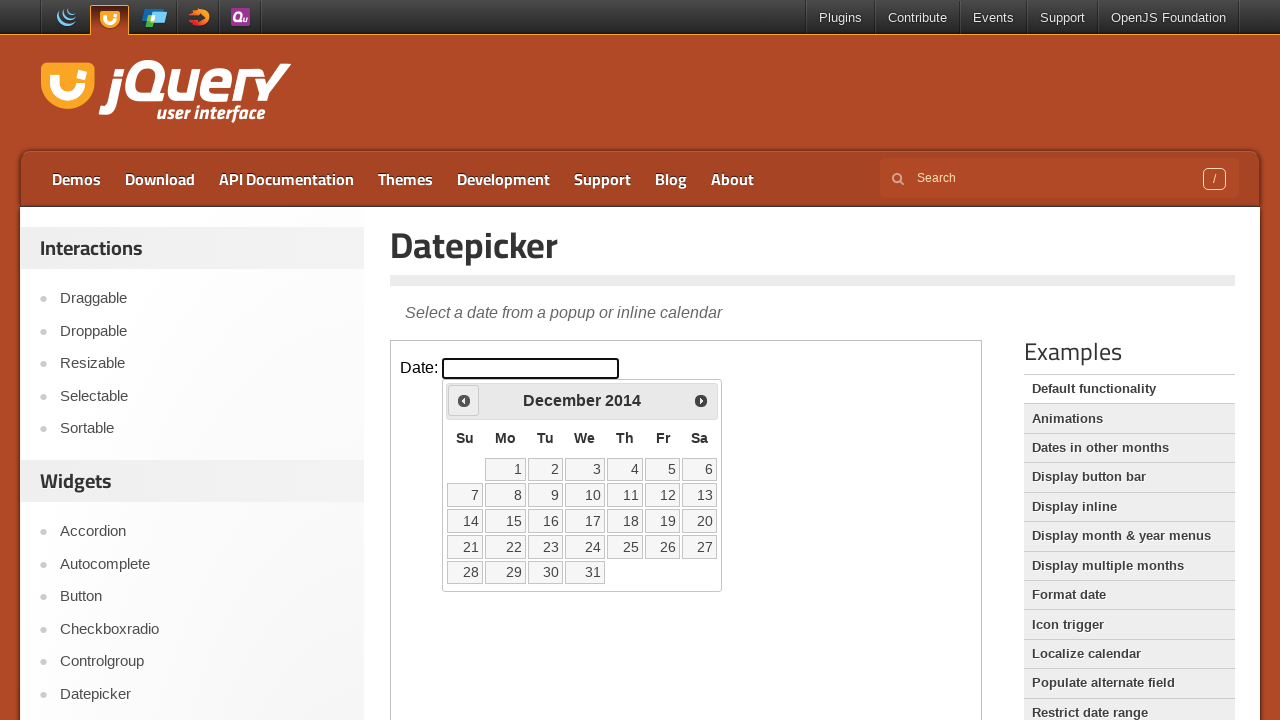

Retrieved current month: December
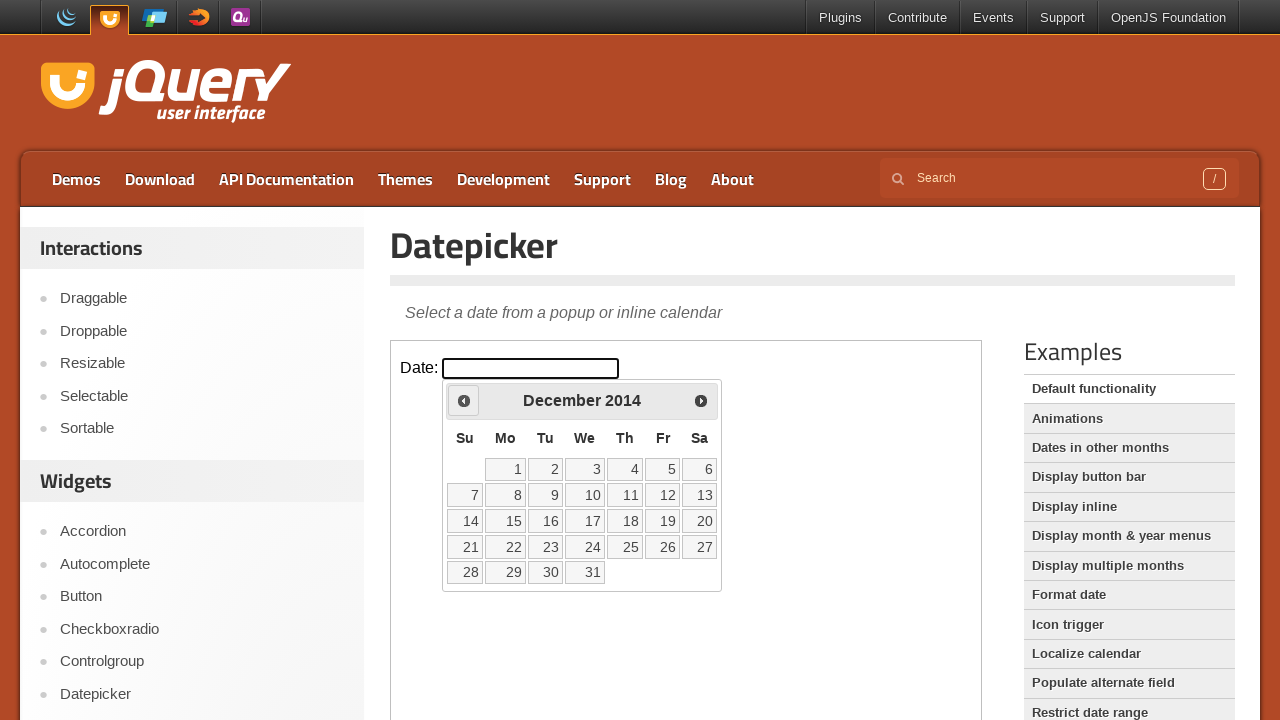

Retrieved current year: 2014
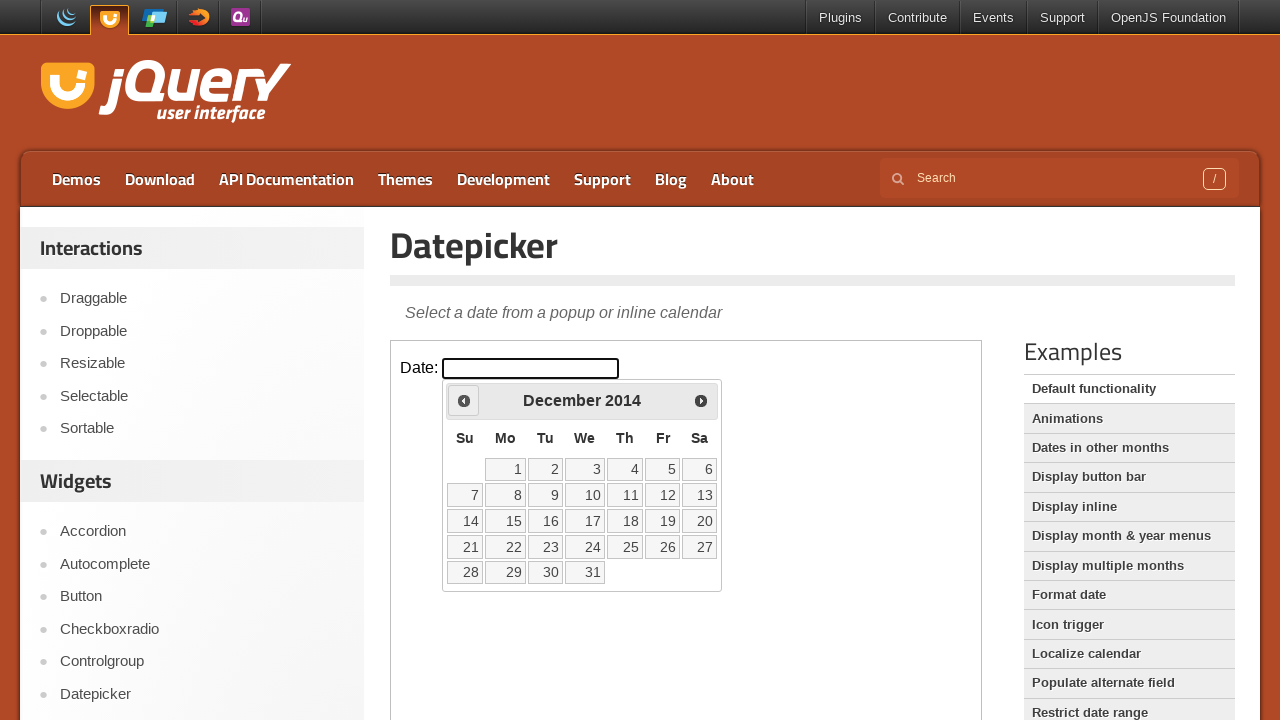

Clicked previous month arrow (currently at December 2014) at (464, 400) on iframe >> nth=0 >> internal:control=enter-frame >> span.ui-icon-circle-triangle-
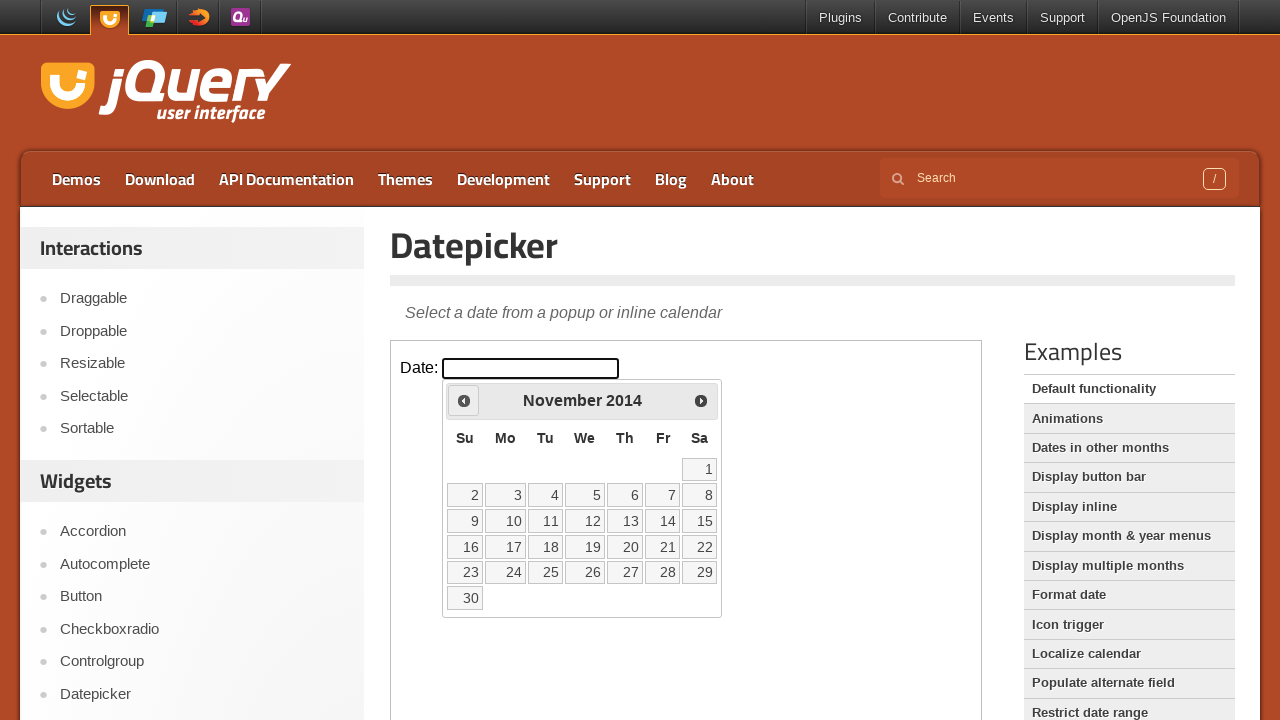

Waited 200ms for calendar to update
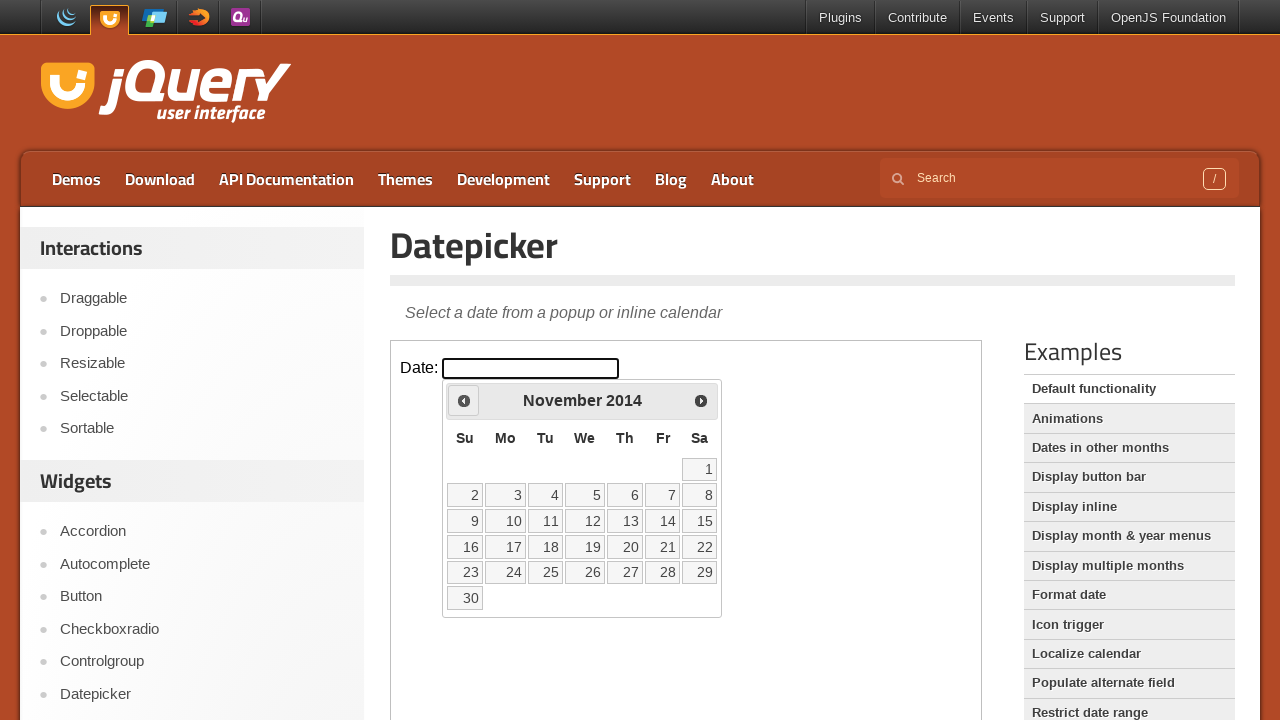

Retrieved current month: November
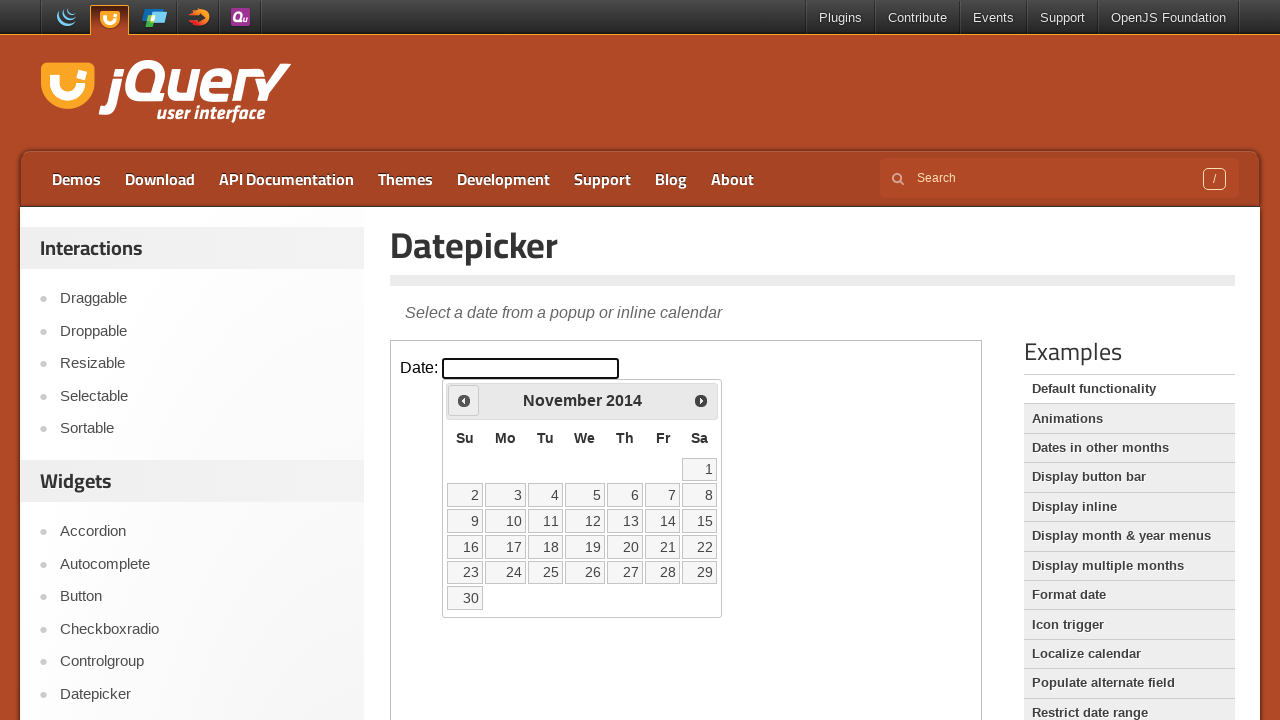

Retrieved current year: 2014
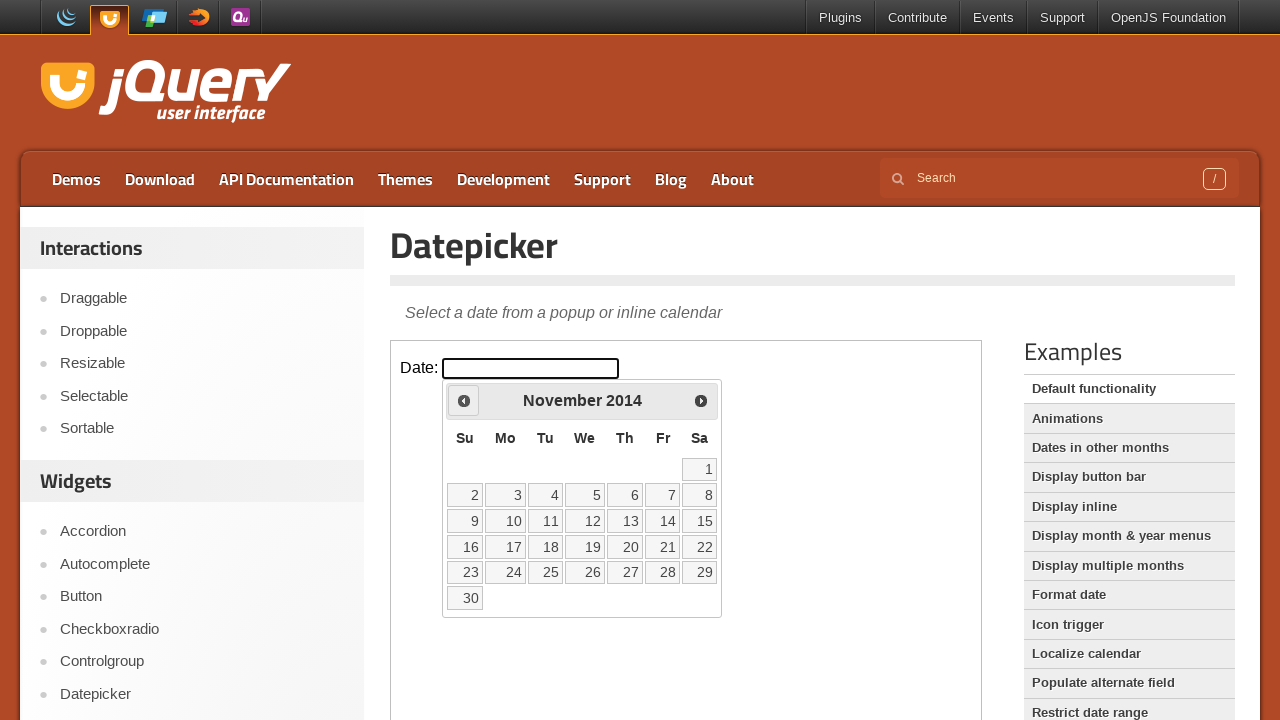

Clicked previous month arrow (currently at November 2014) at (464, 400) on iframe >> nth=0 >> internal:control=enter-frame >> span.ui-icon-circle-triangle-
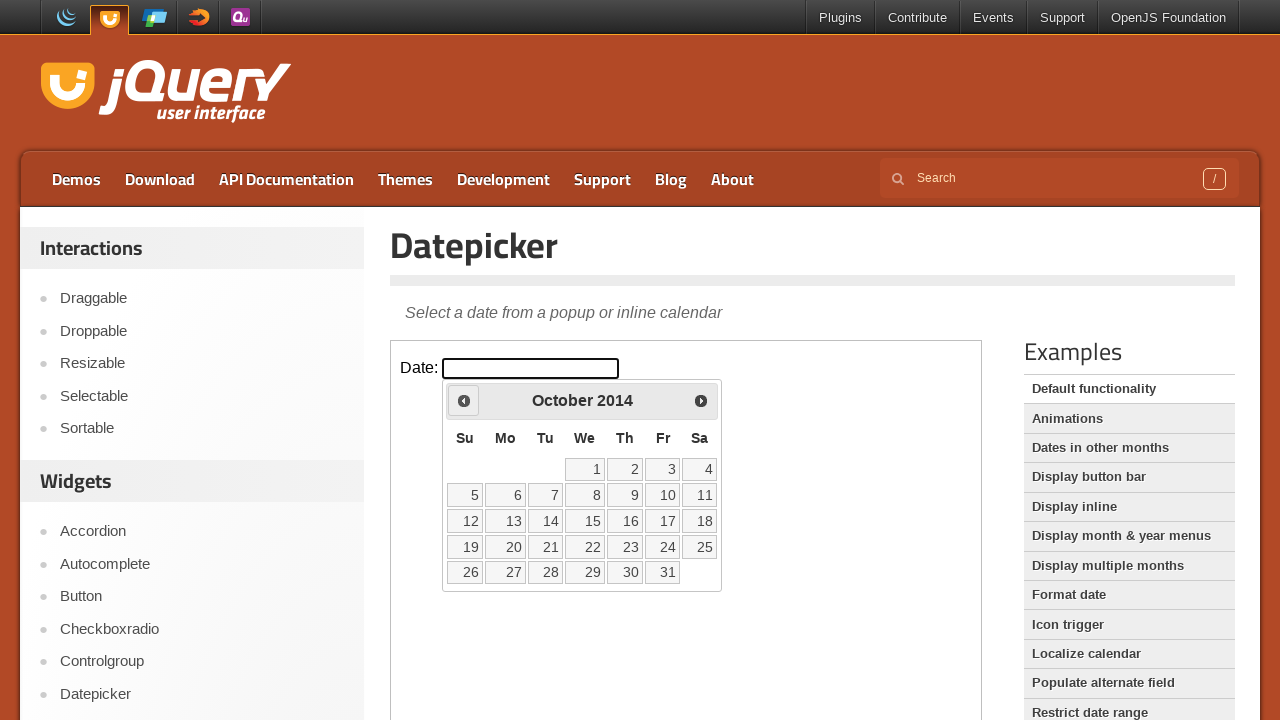

Waited 200ms for calendar to update
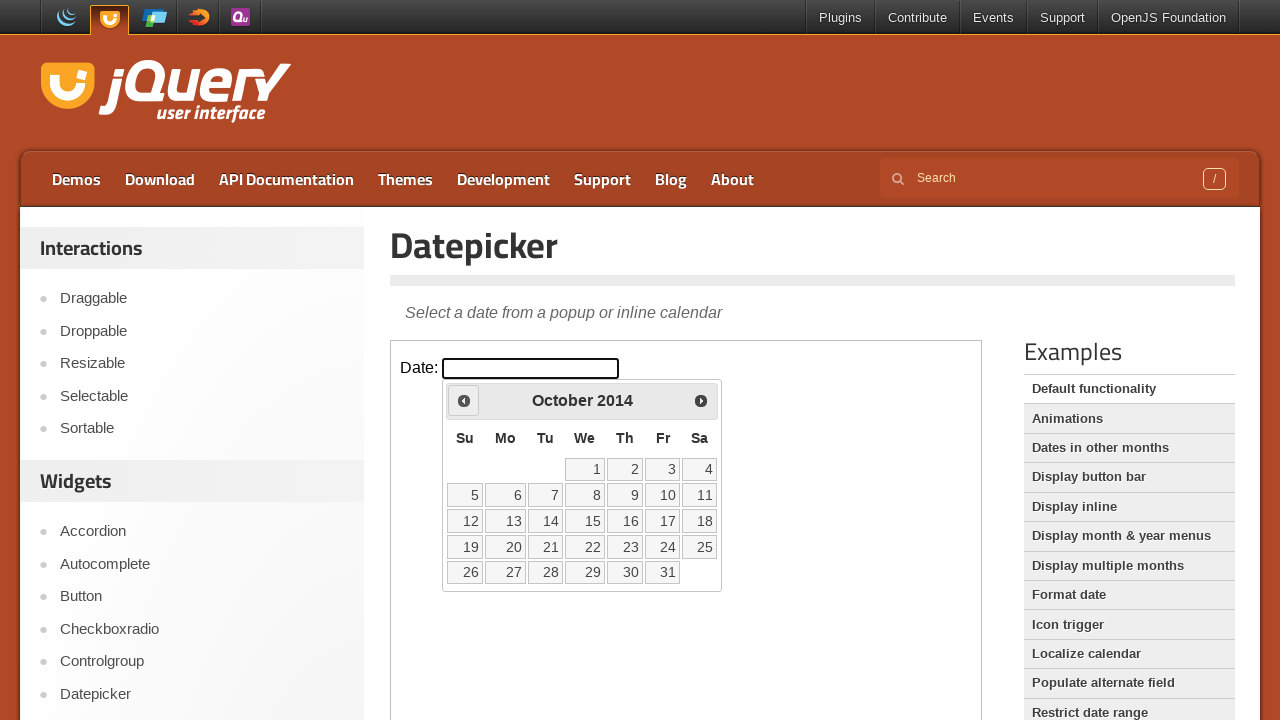

Retrieved current month: October
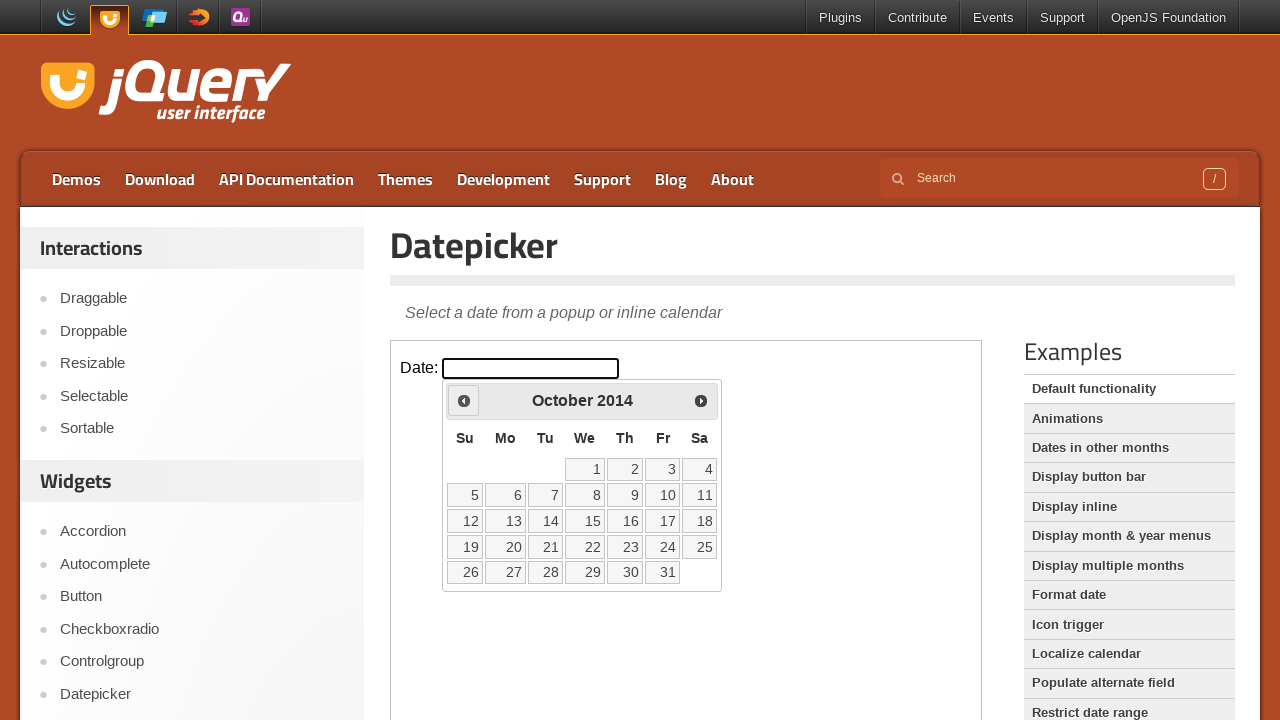

Retrieved current year: 2014
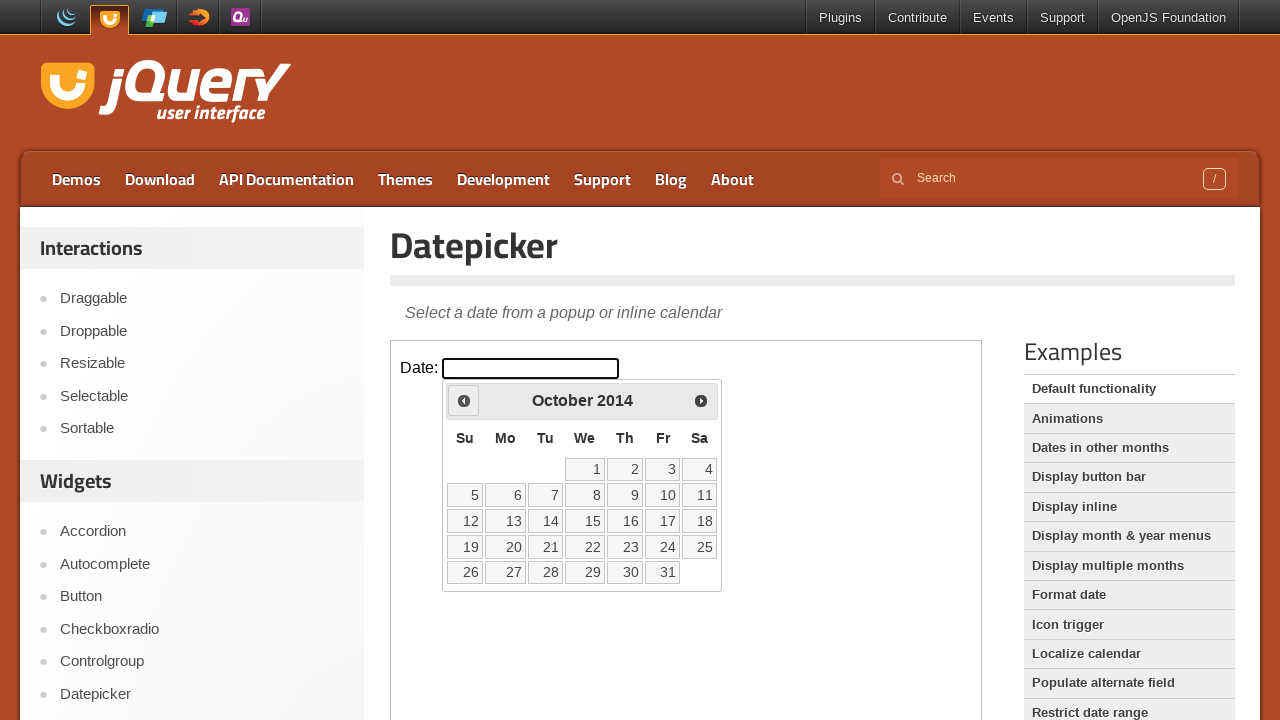

Clicked previous month arrow (currently at October 2014) at (464, 400) on iframe >> nth=0 >> internal:control=enter-frame >> span.ui-icon-circle-triangle-
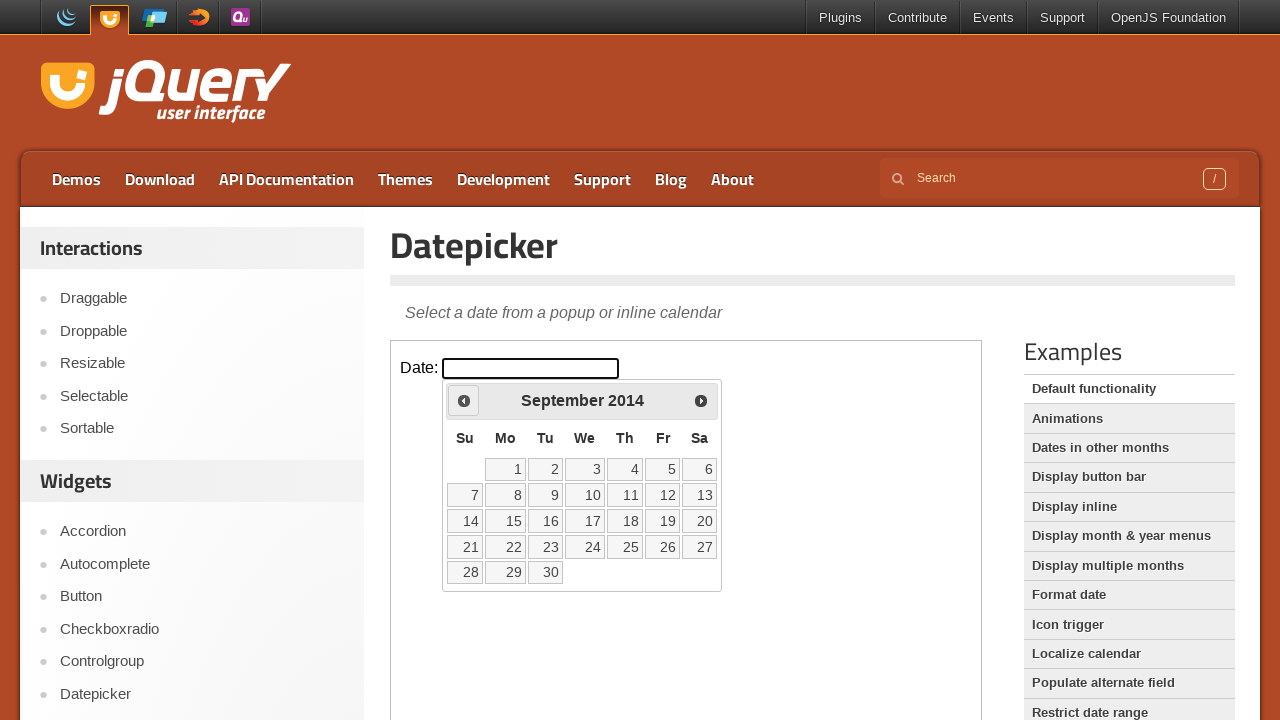

Waited 200ms for calendar to update
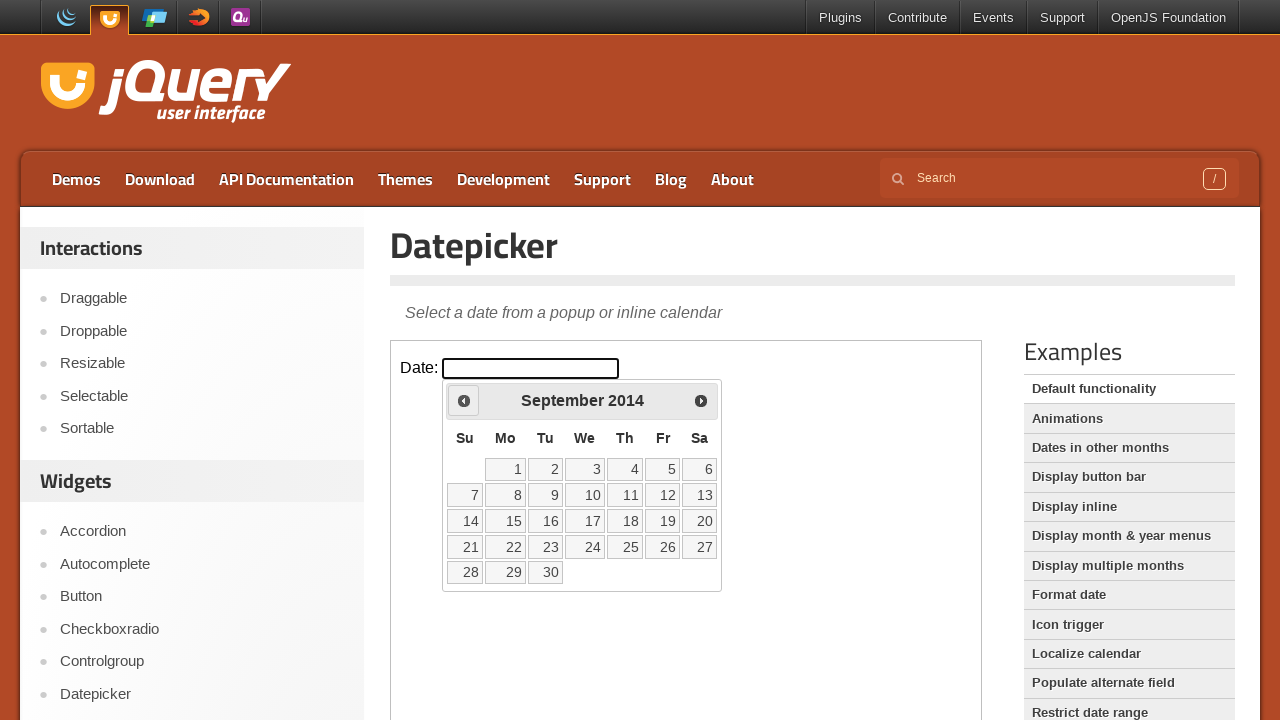

Retrieved current month: September
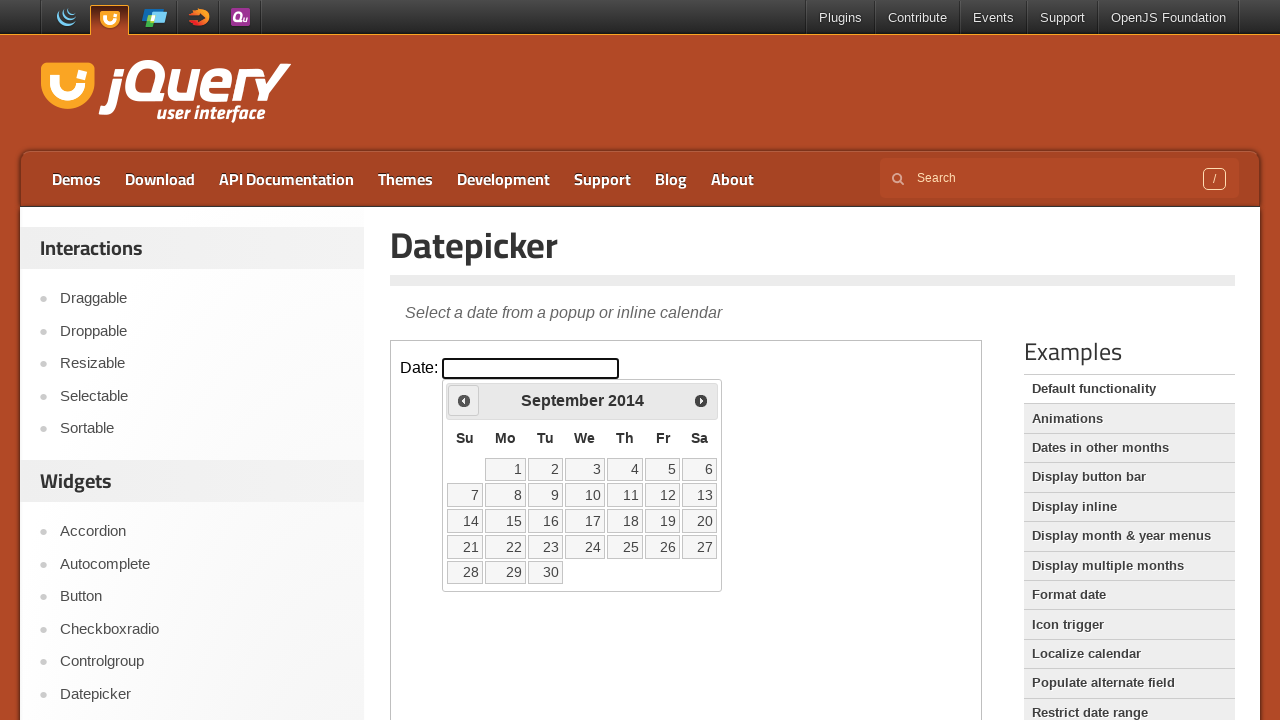

Retrieved current year: 2014
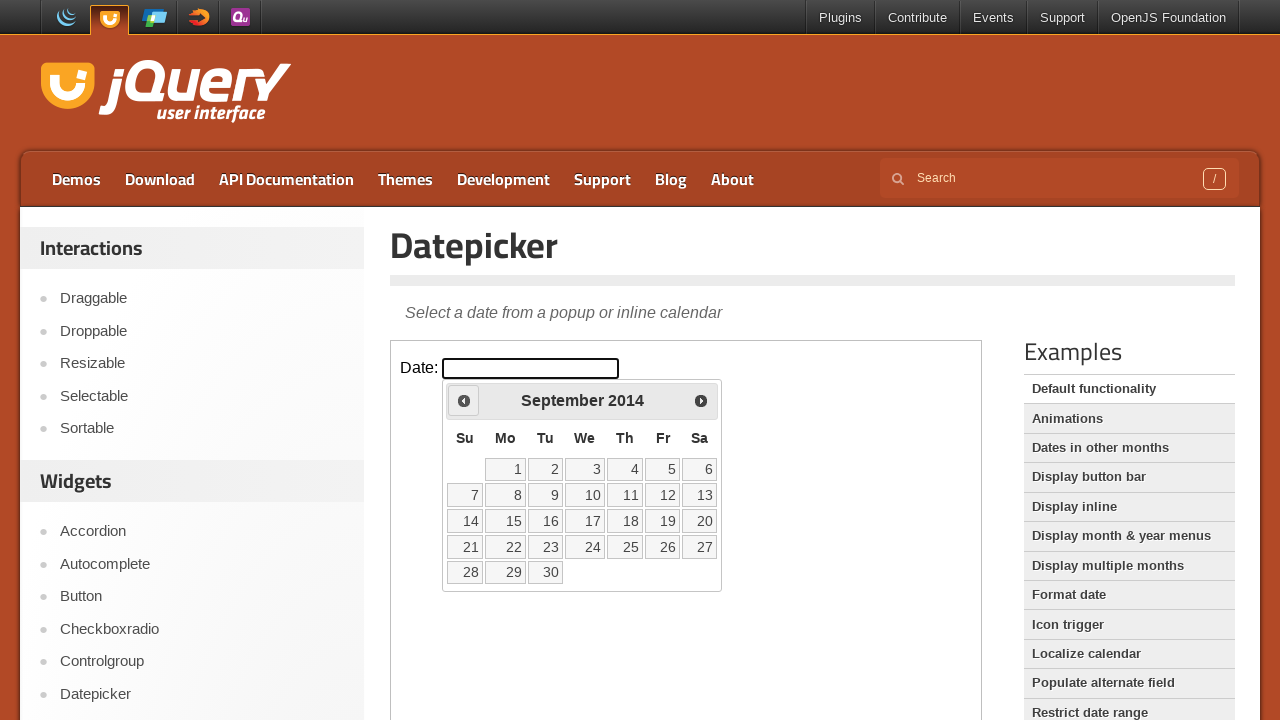

Clicked previous month arrow (currently at September 2014) at (464, 400) on iframe >> nth=0 >> internal:control=enter-frame >> span.ui-icon-circle-triangle-
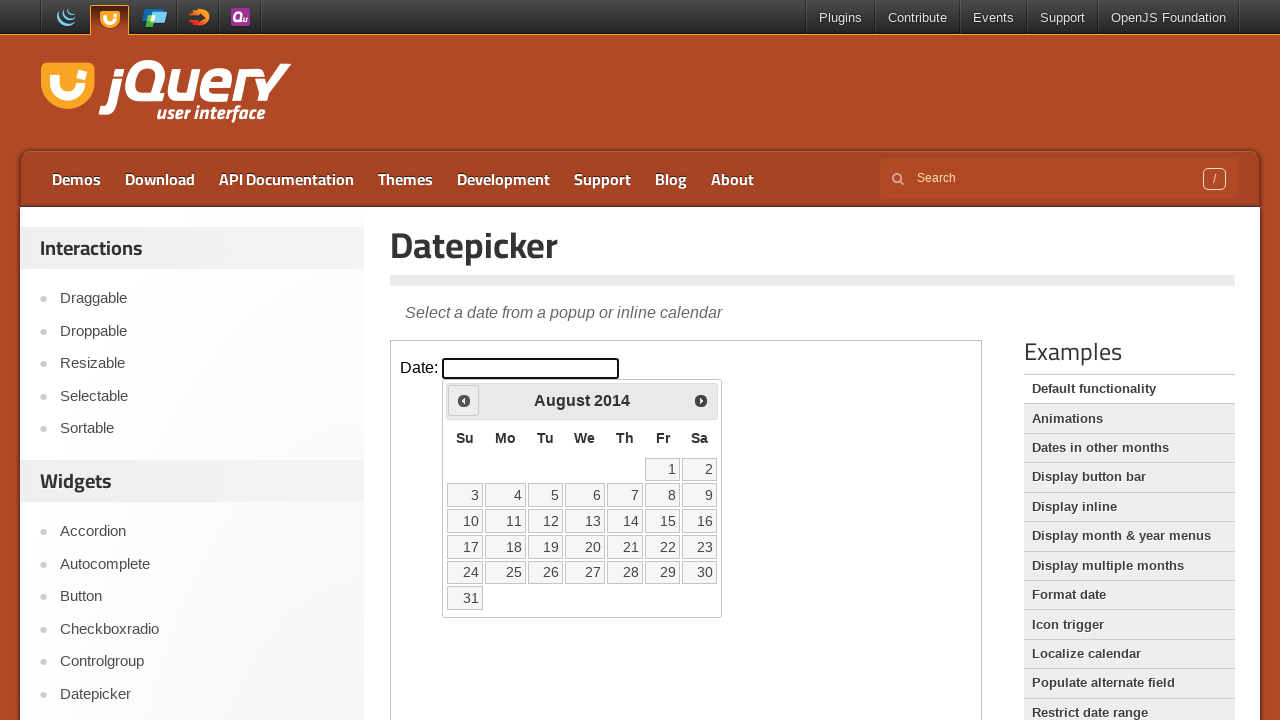

Waited 200ms for calendar to update
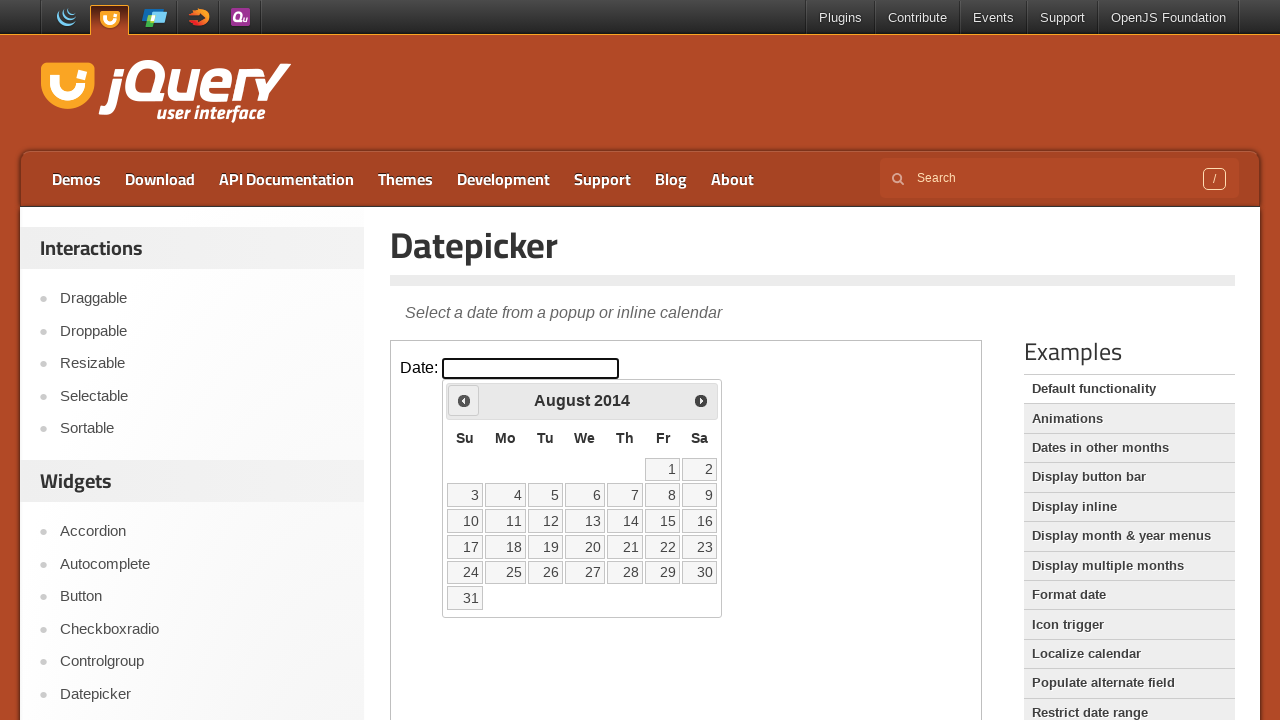

Retrieved current month: August
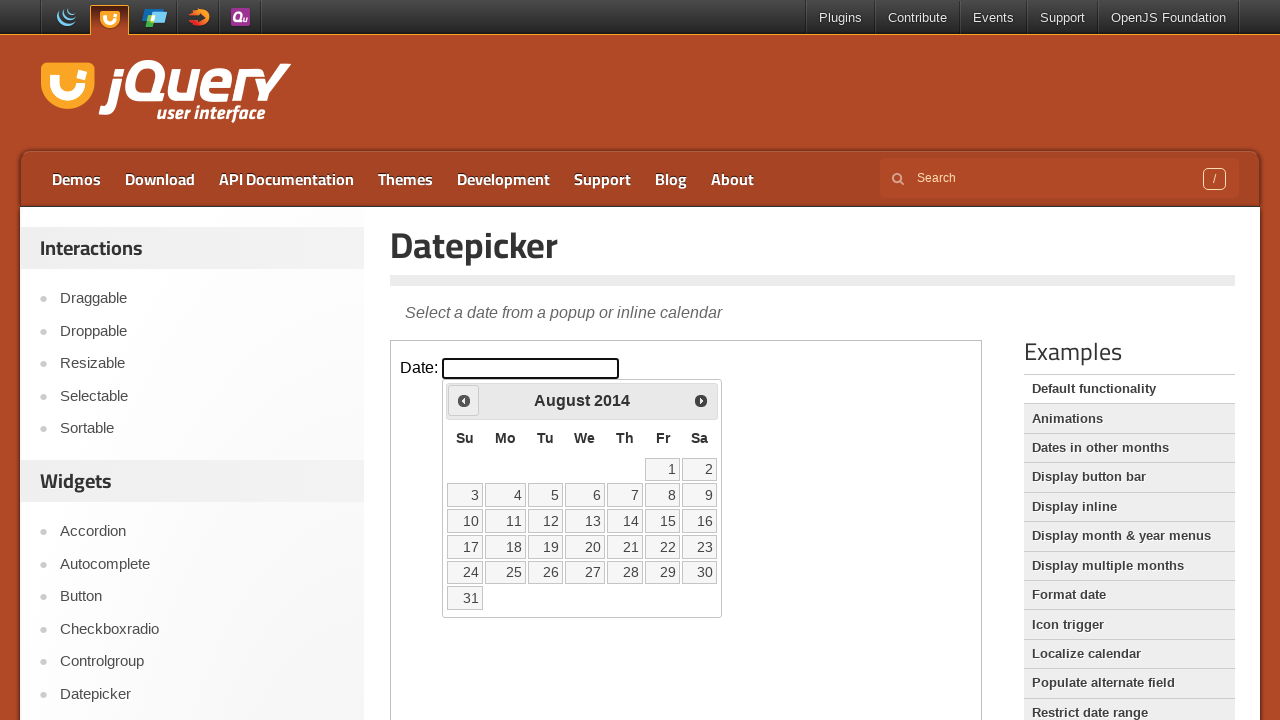

Retrieved current year: 2014
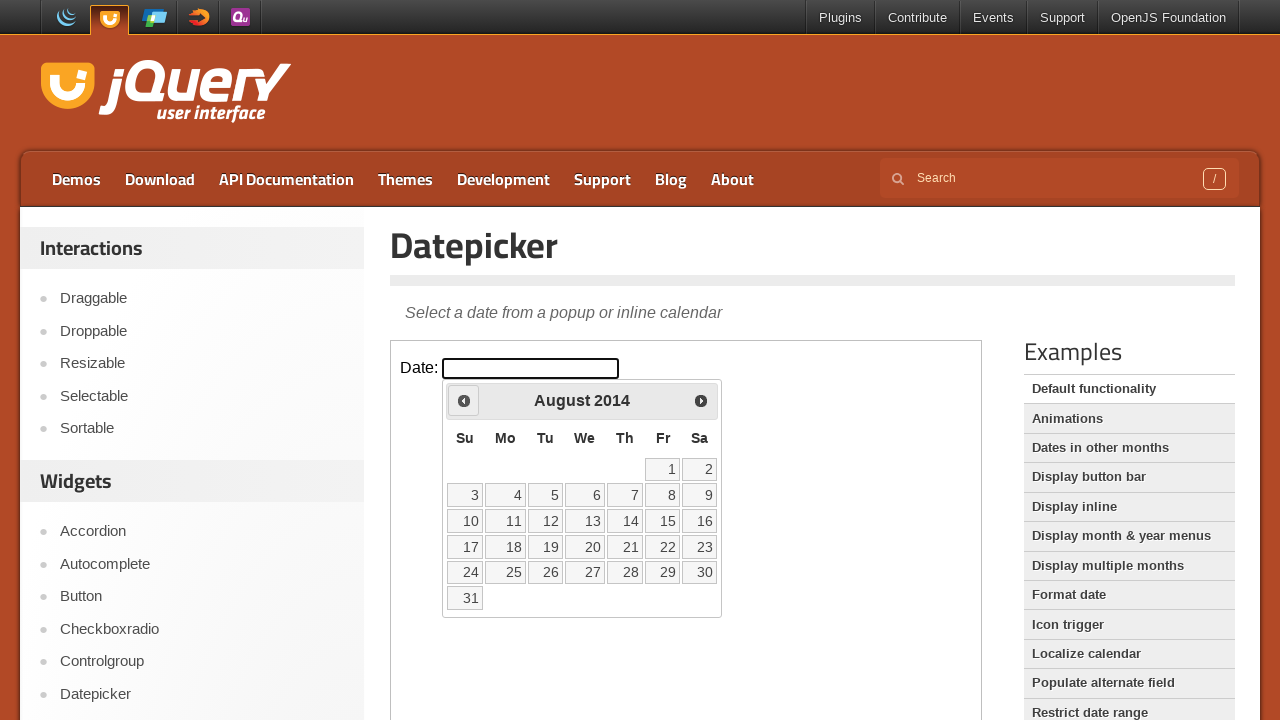

Clicked previous month arrow (currently at August 2014) at (464, 400) on iframe >> nth=0 >> internal:control=enter-frame >> span.ui-icon-circle-triangle-
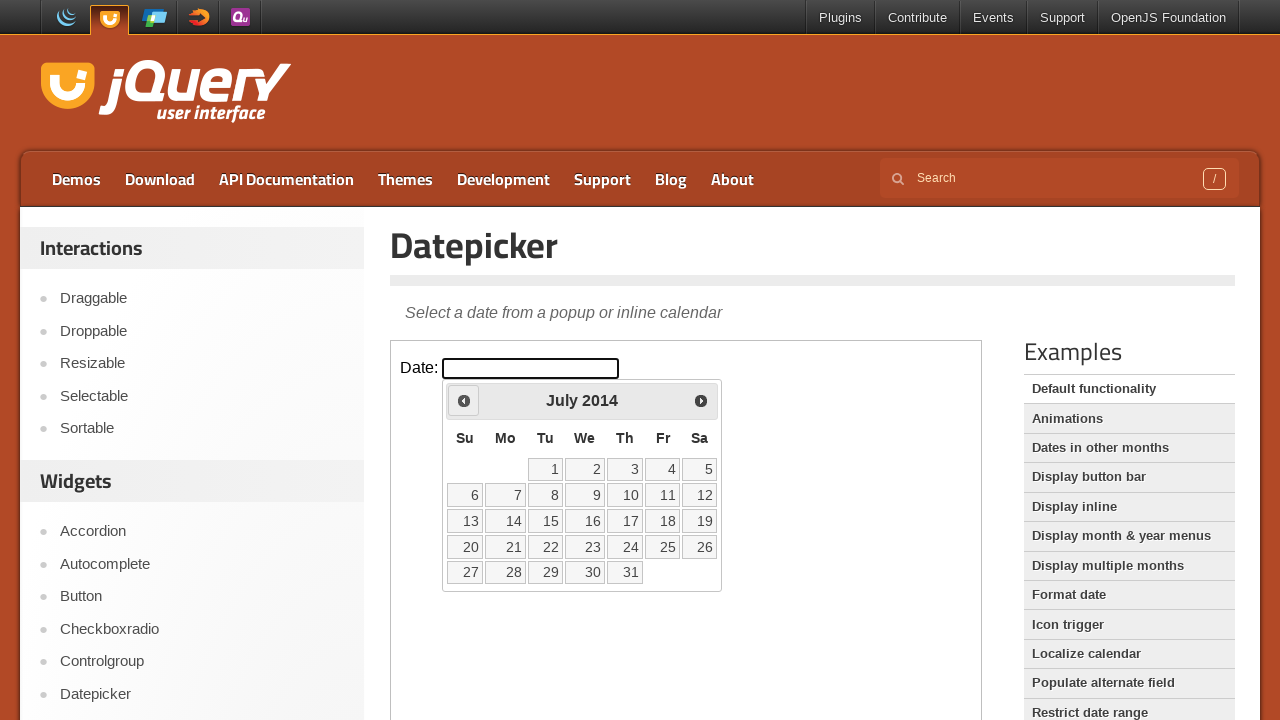

Waited 200ms for calendar to update
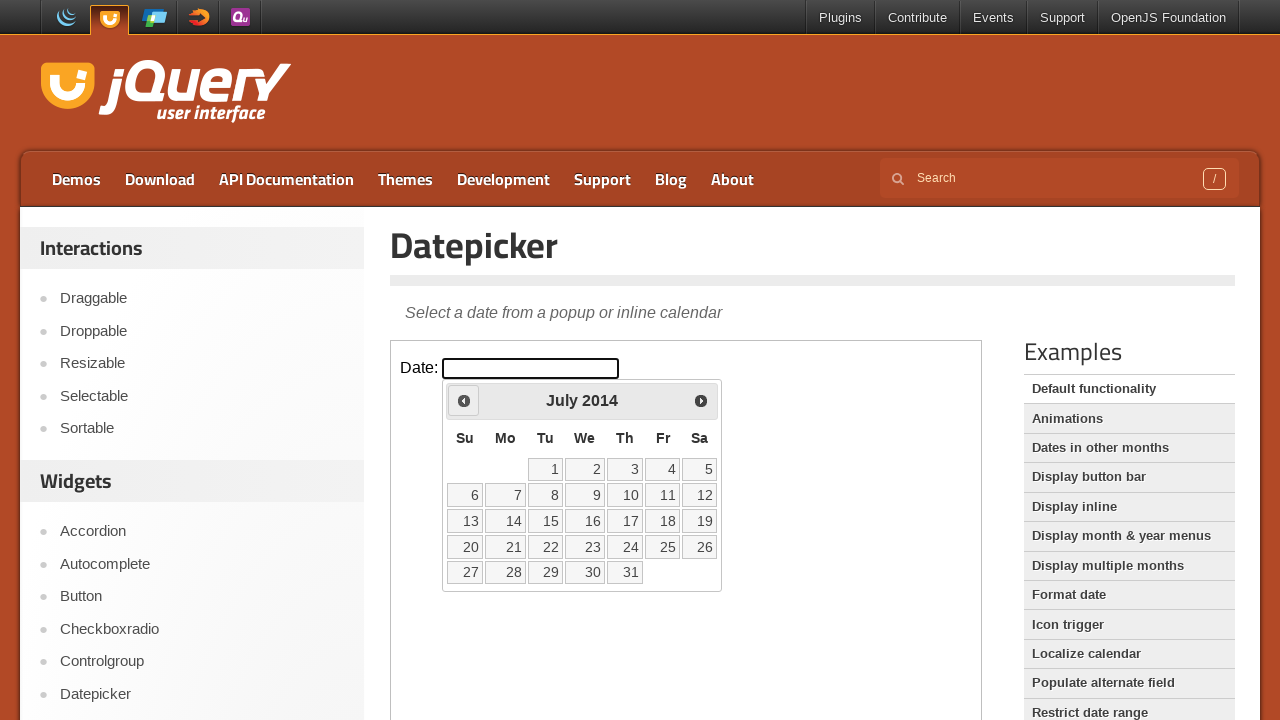

Retrieved current month: July
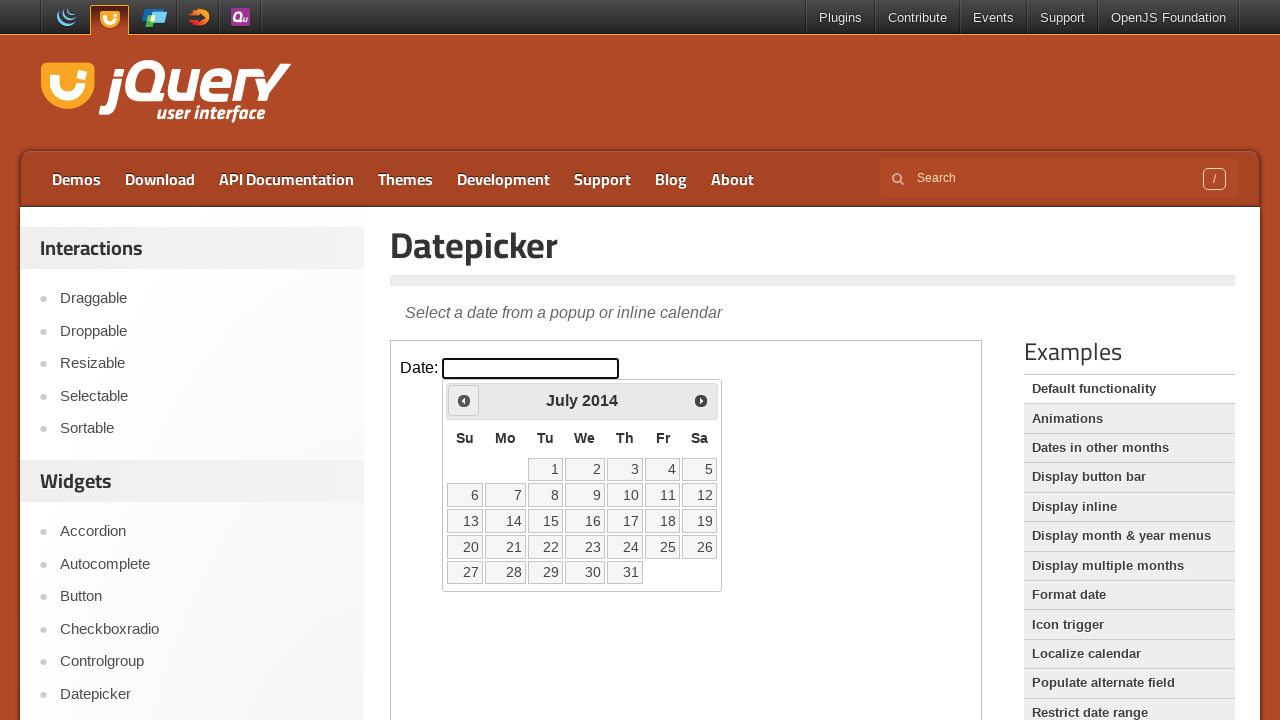

Retrieved current year: 2014
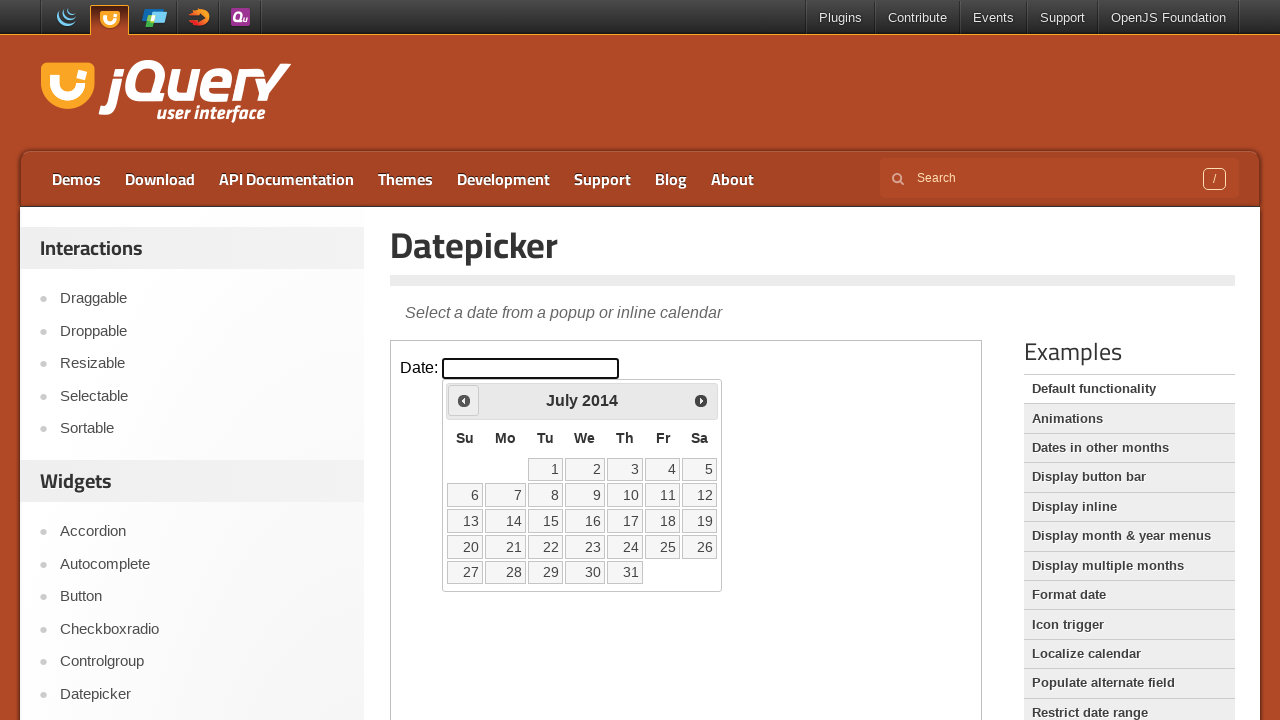

Clicked previous month arrow (currently at July 2014) at (464, 400) on iframe >> nth=0 >> internal:control=enter-frame >> span.ui-icon-circle-triangle-
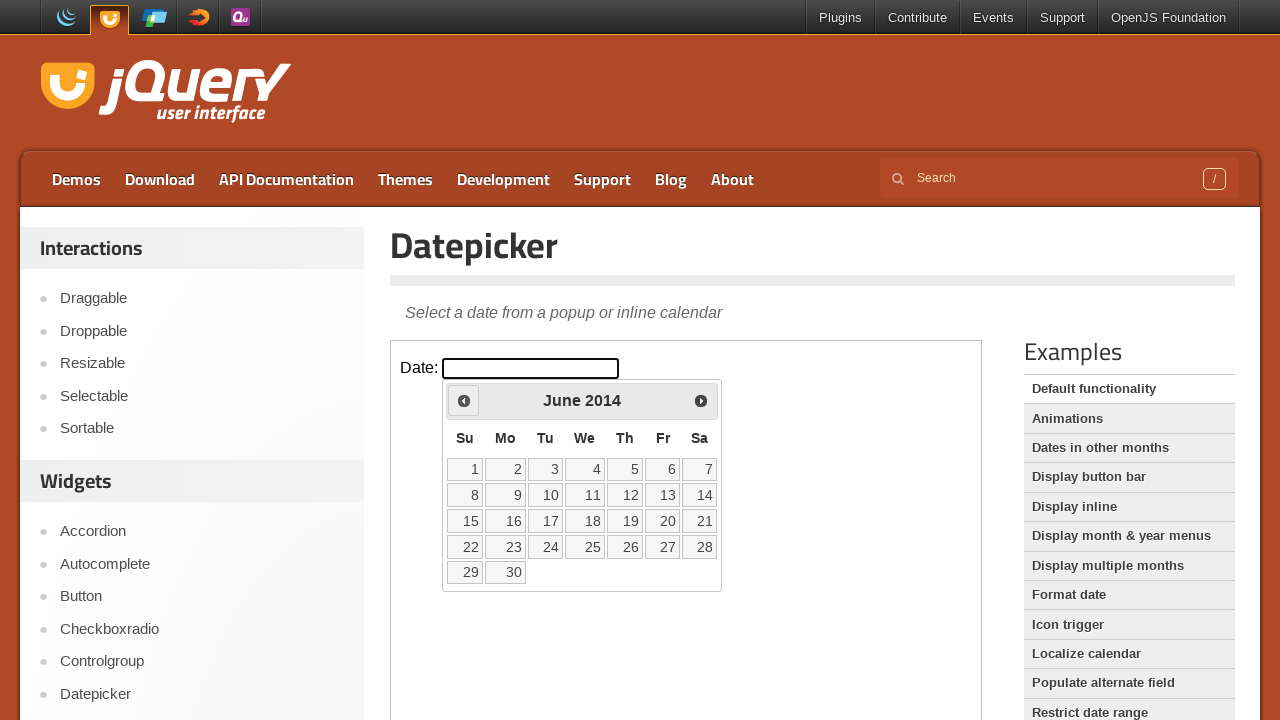

Waited 200ms for calendar to update
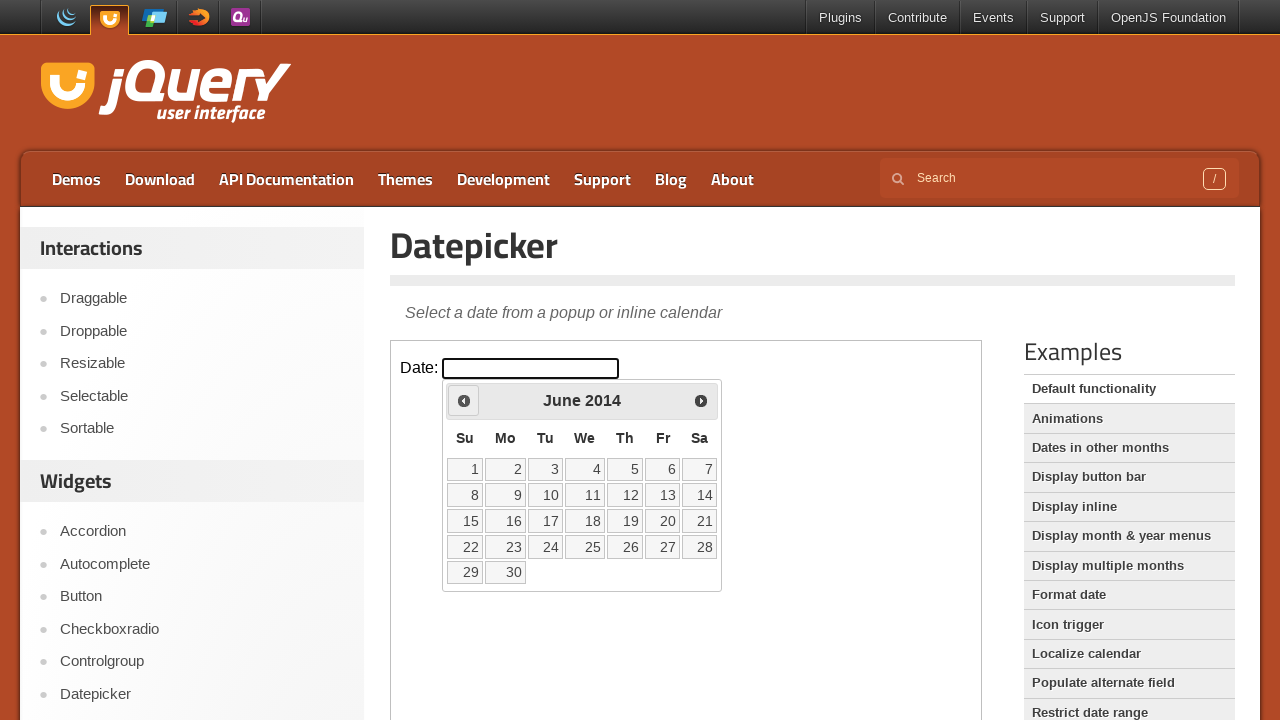

Retrieved current month: June
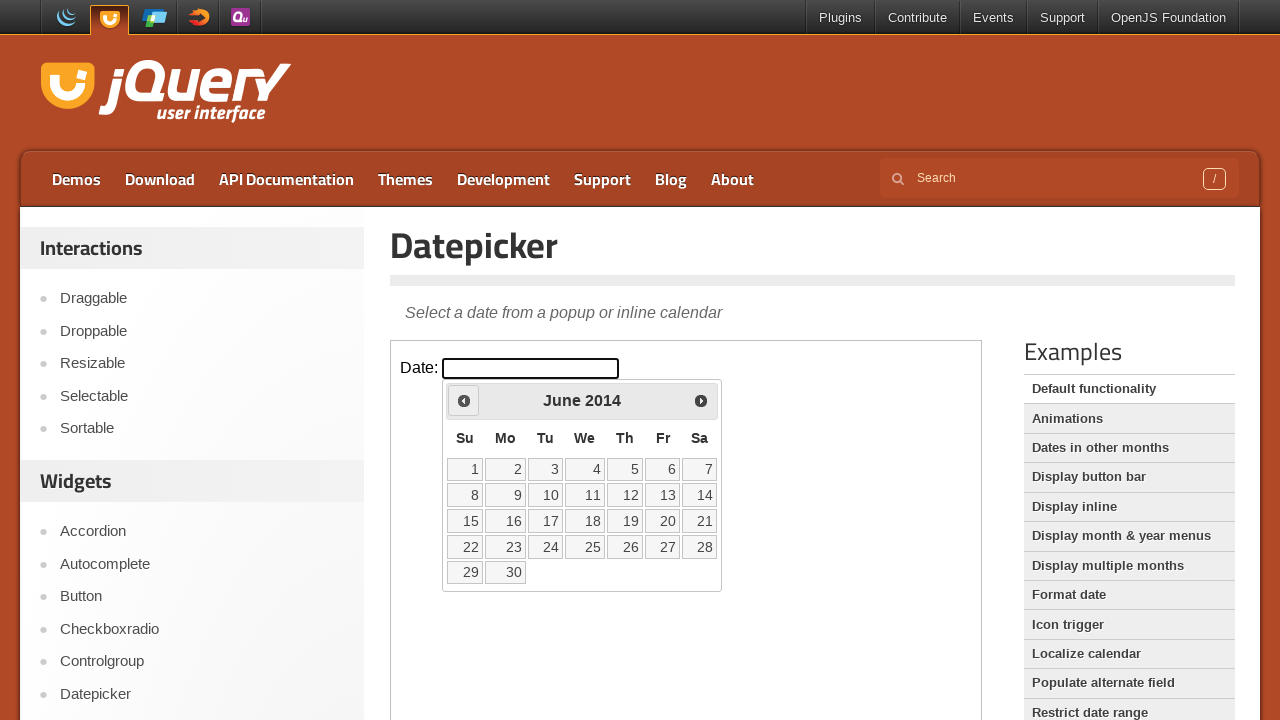

Retrieved current year: 2014
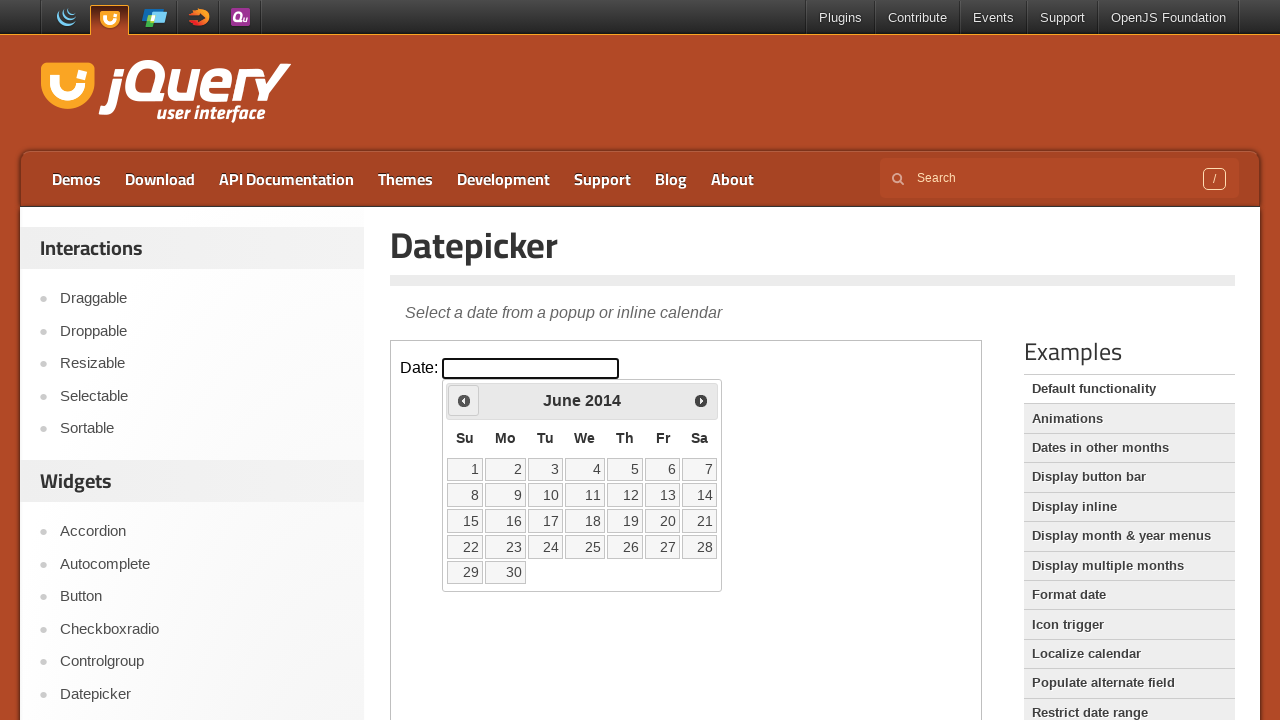

Clicked previous month arrow (currently at June 2014) at (464, 400) on iframe >> nth=0 >> internal:control=enter-frame >> span.ui-icon-circle-triangle-
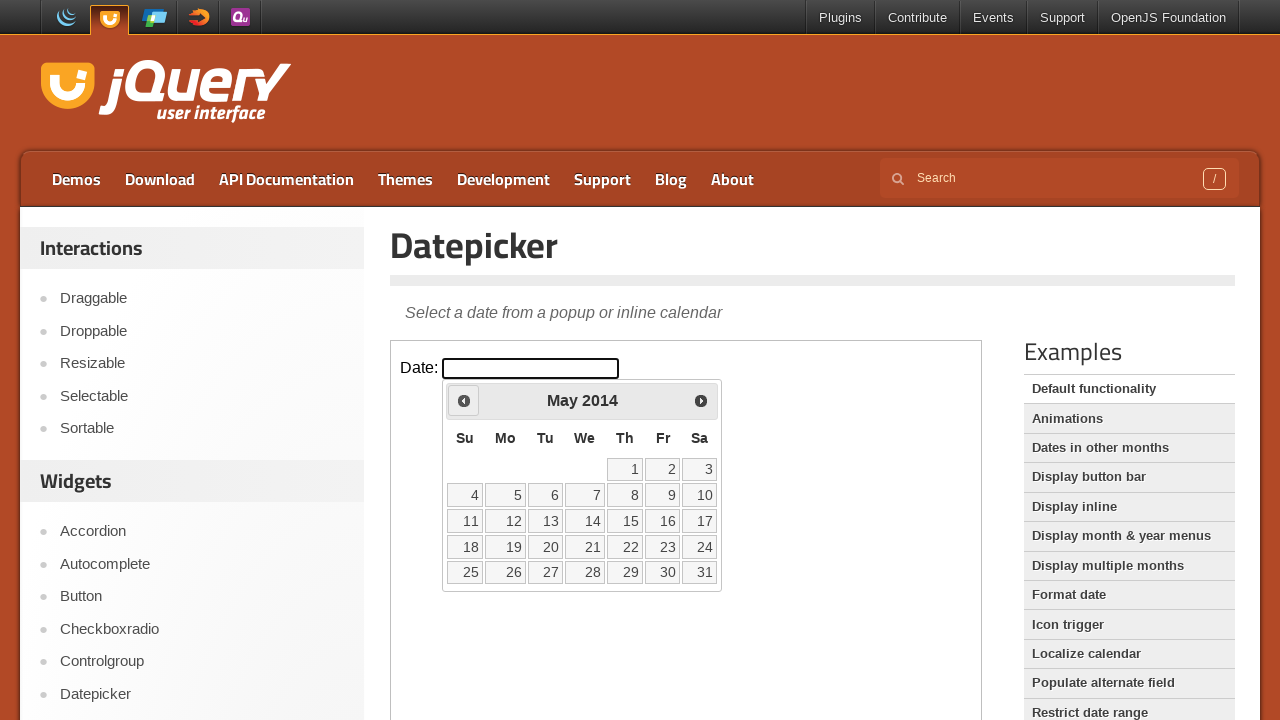

Waited 200ms for calendar to update
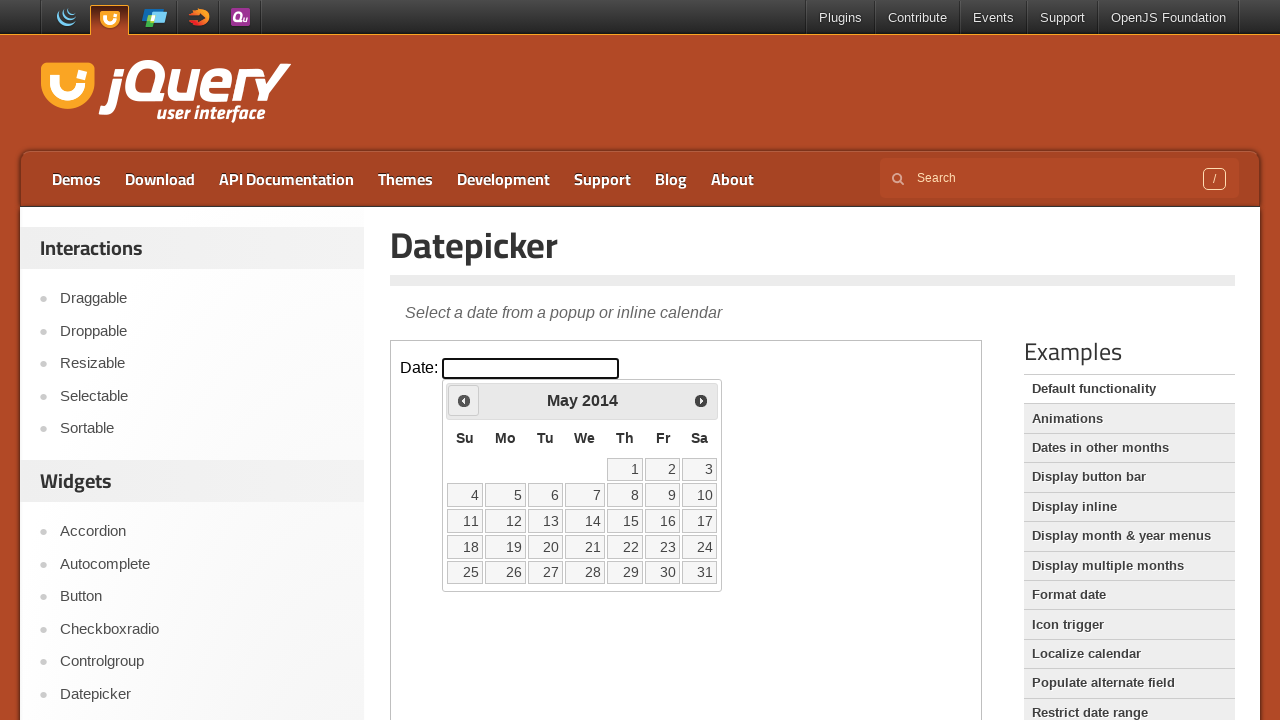

Retrieved current month: May
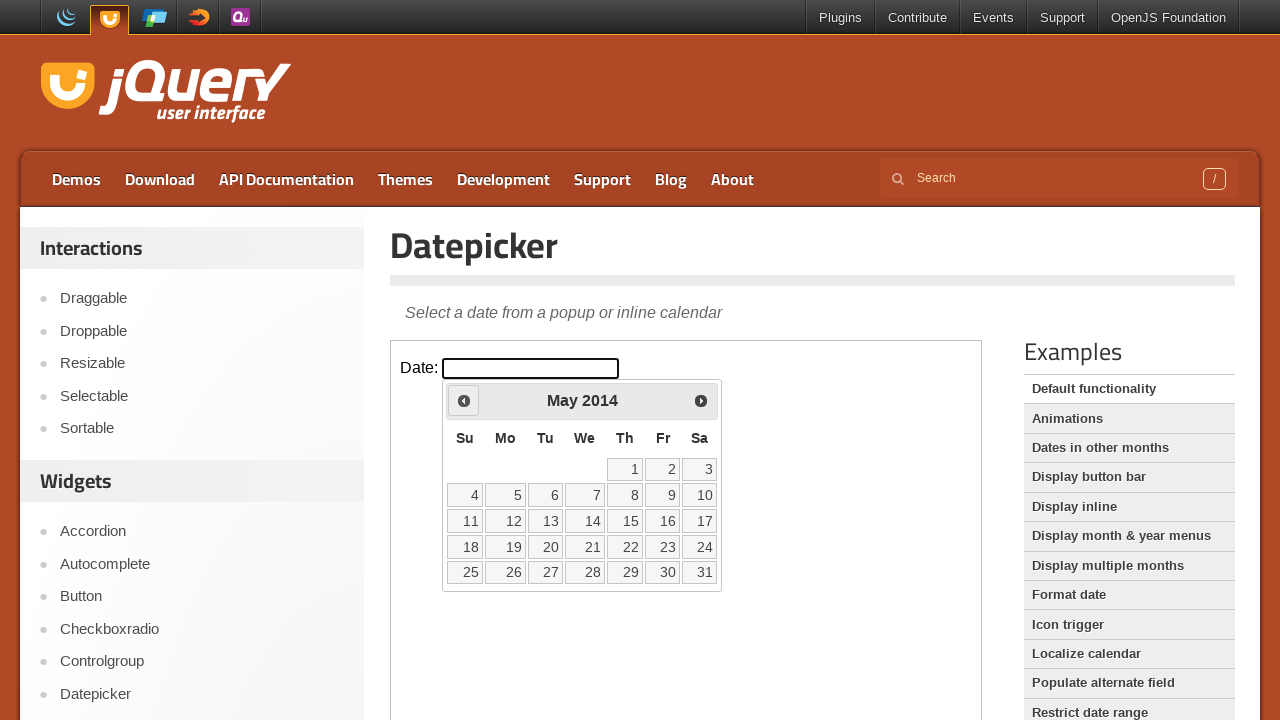

Retrieved current year: 2014
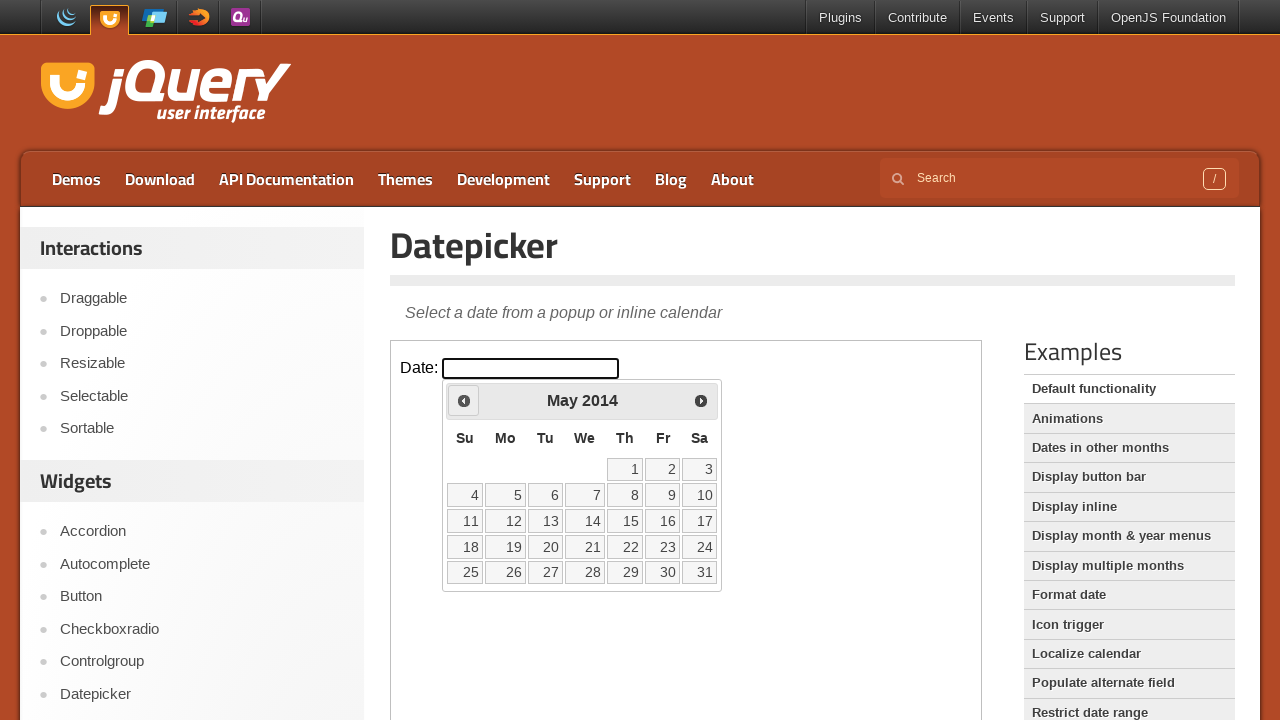

Clicked previous month arrow (currently at May 2014) at (464, 400) on iframe >> nth=0 >> internal:control=enter-frame >> span.ui-icon-circle-triangle-
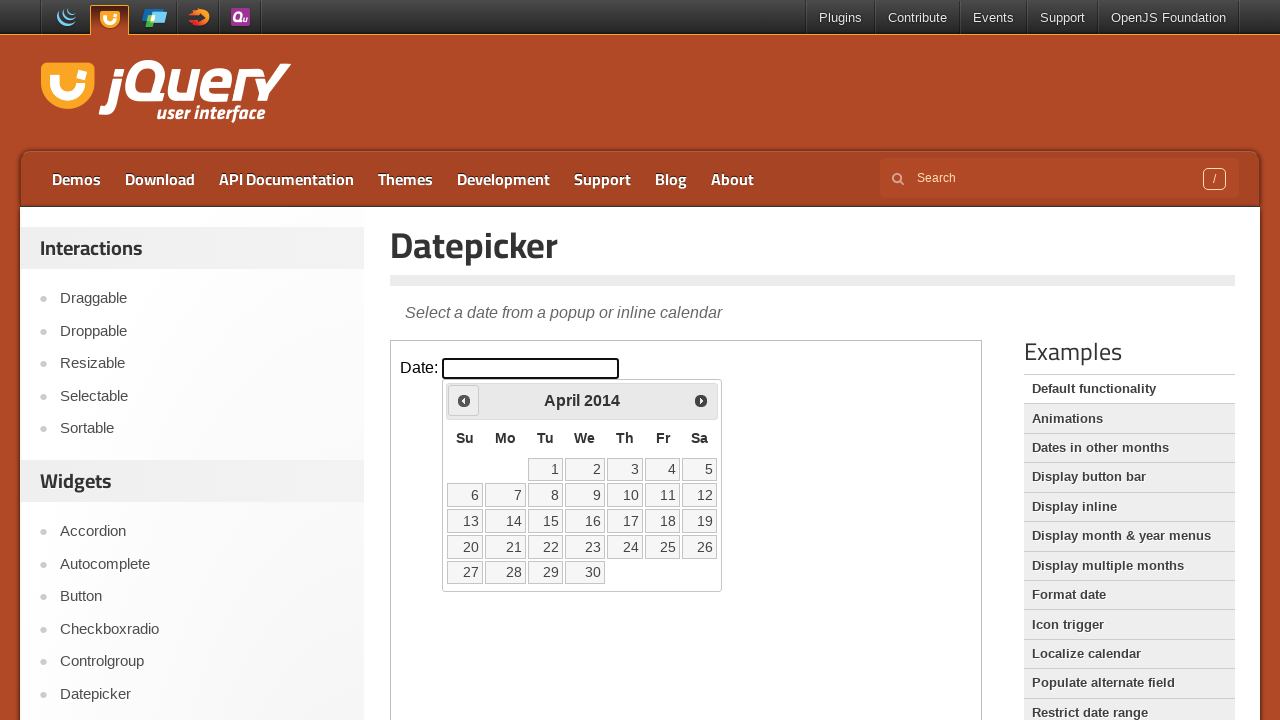

Waited 200ms for calendar to update
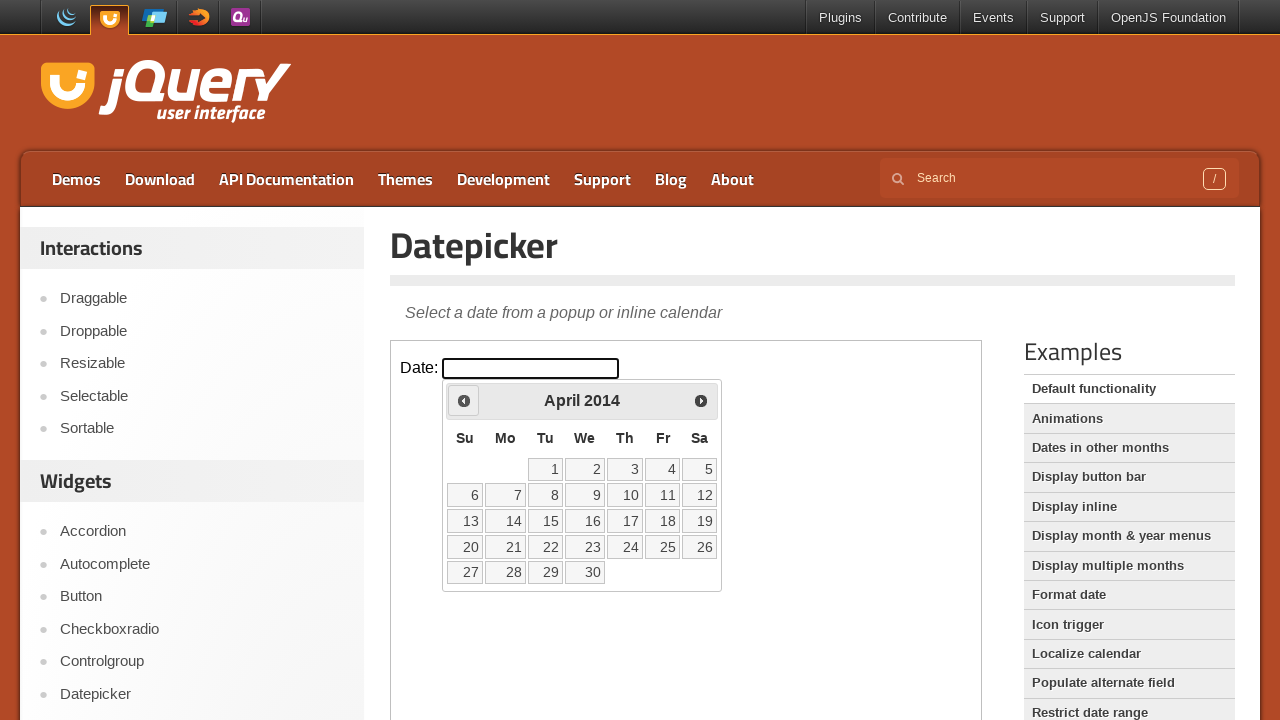

Retrieved current month: April
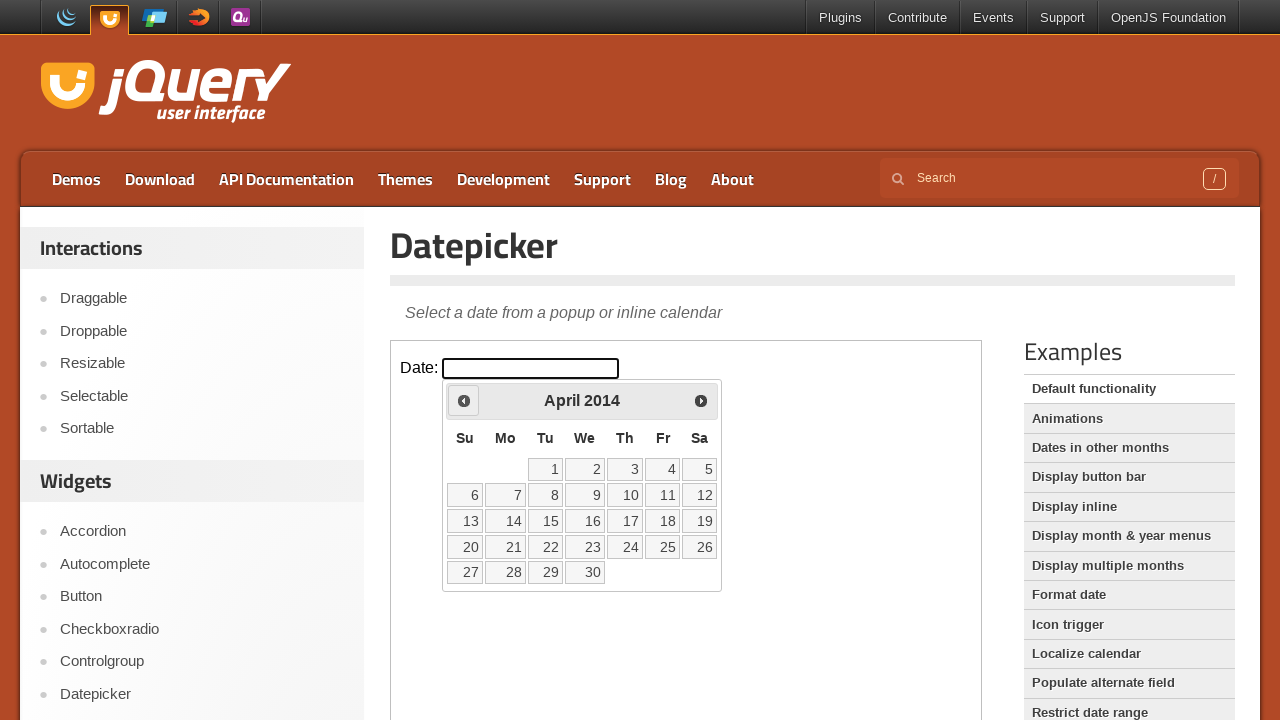

Retrieved current year: 2014
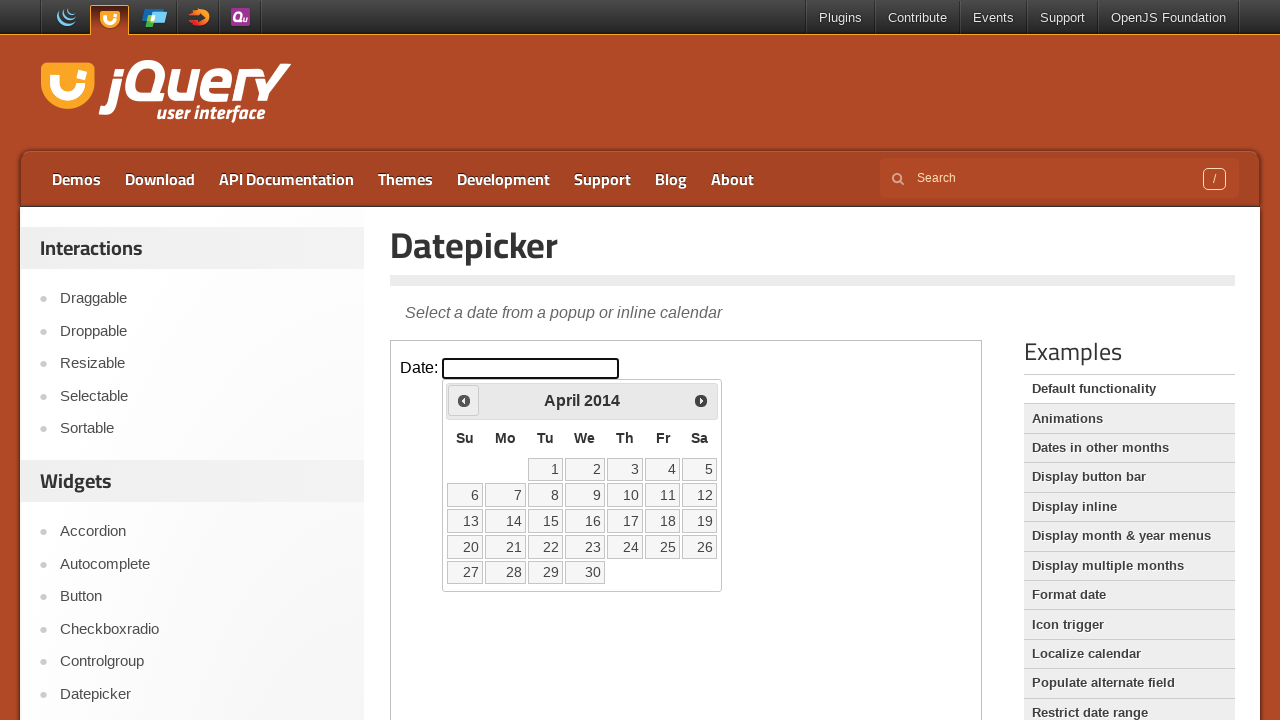

Clicked previous month arrow (currently at April 2014) at (464, 400) on iframe >> nth=0 >> internal:control=enter-frame >> span.ui-icon-circle-triangle-
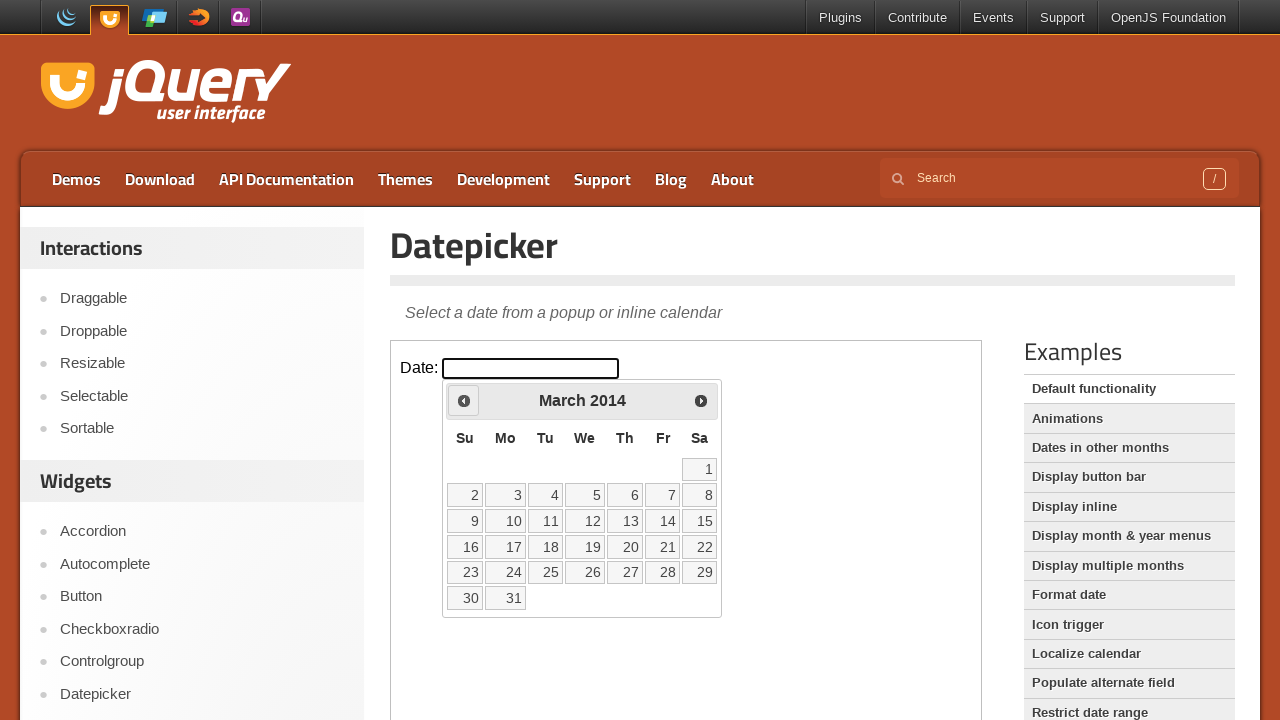

Waited 200ms for calendar to update
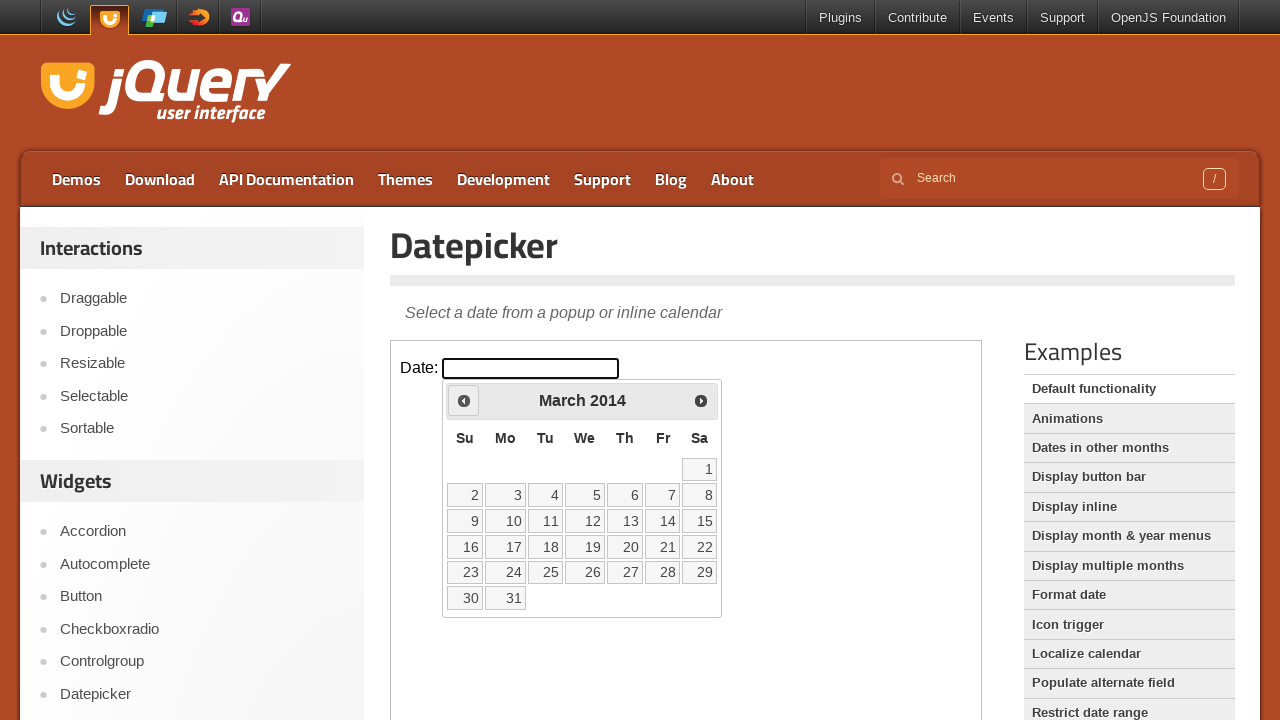

Retrieved current month: March
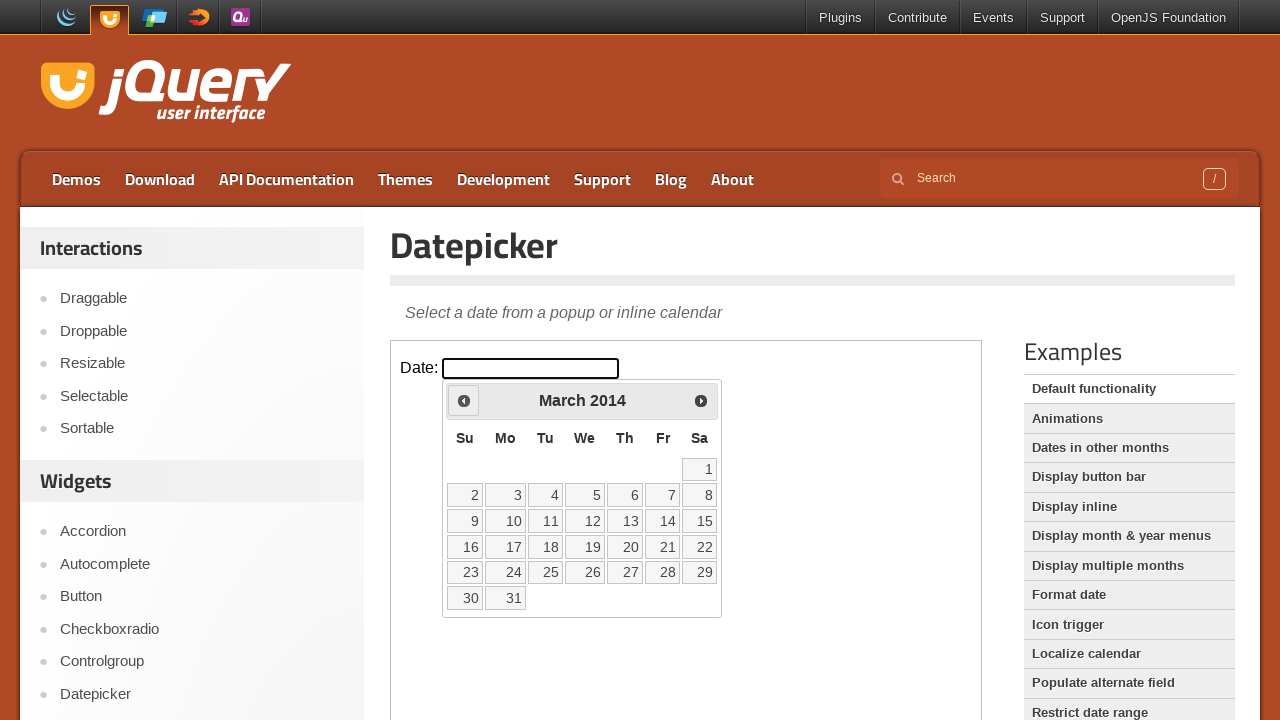

Retrieved current year: 2014
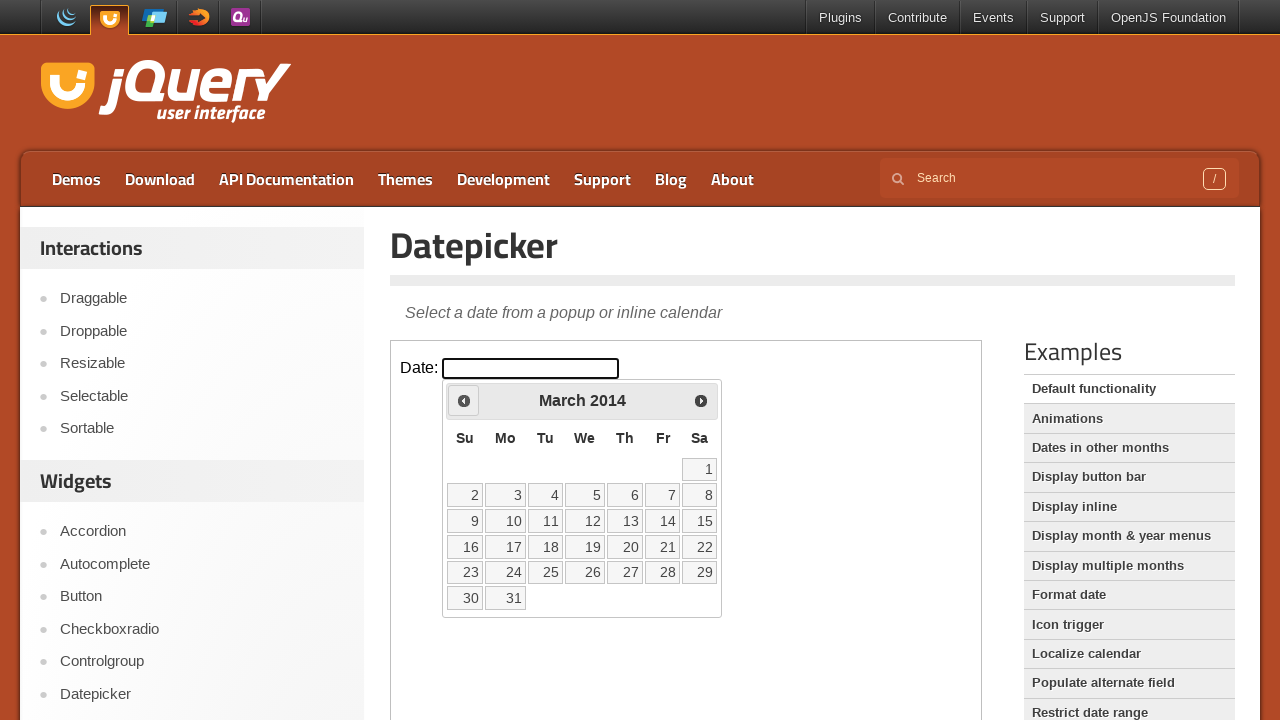

Clicked previous month arrow (currently at March 2014) at (464, 400) on iframe >> nth=0 >> internal:control=enter-frame >> span.ui-icon-circle-triangle-
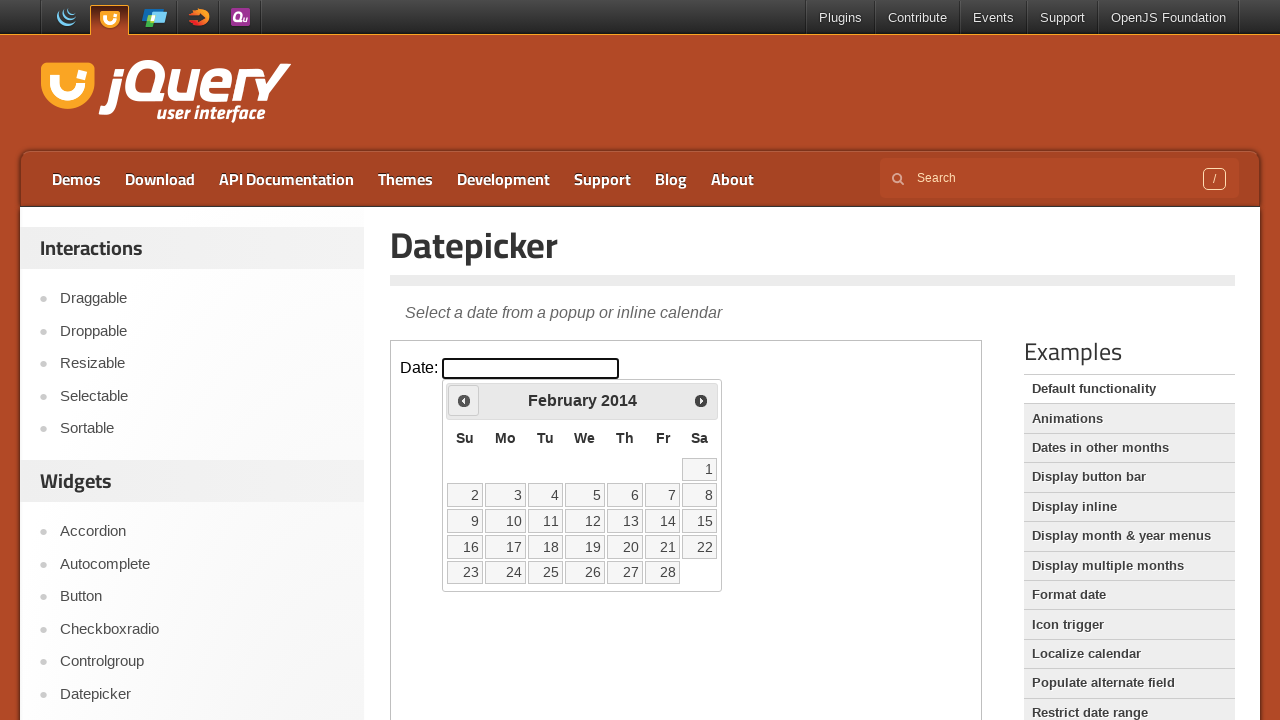

Waited 200ms for calendar to update
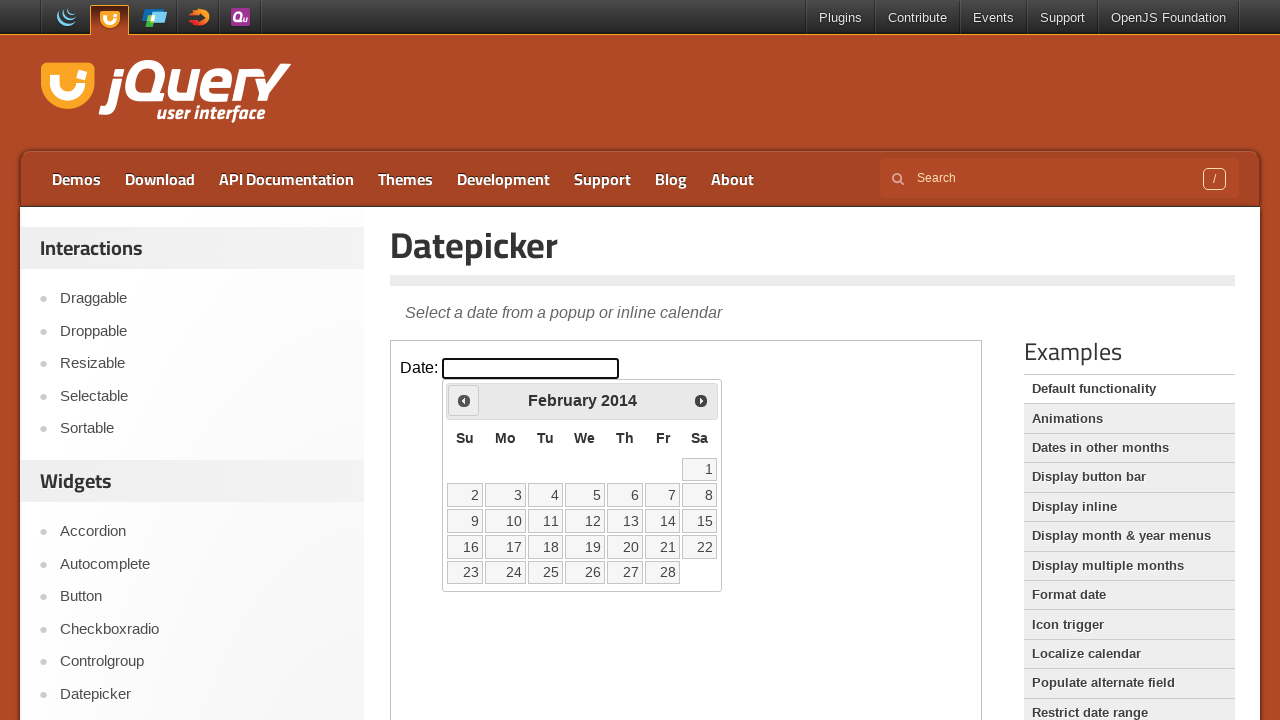

Retrieved current month: February
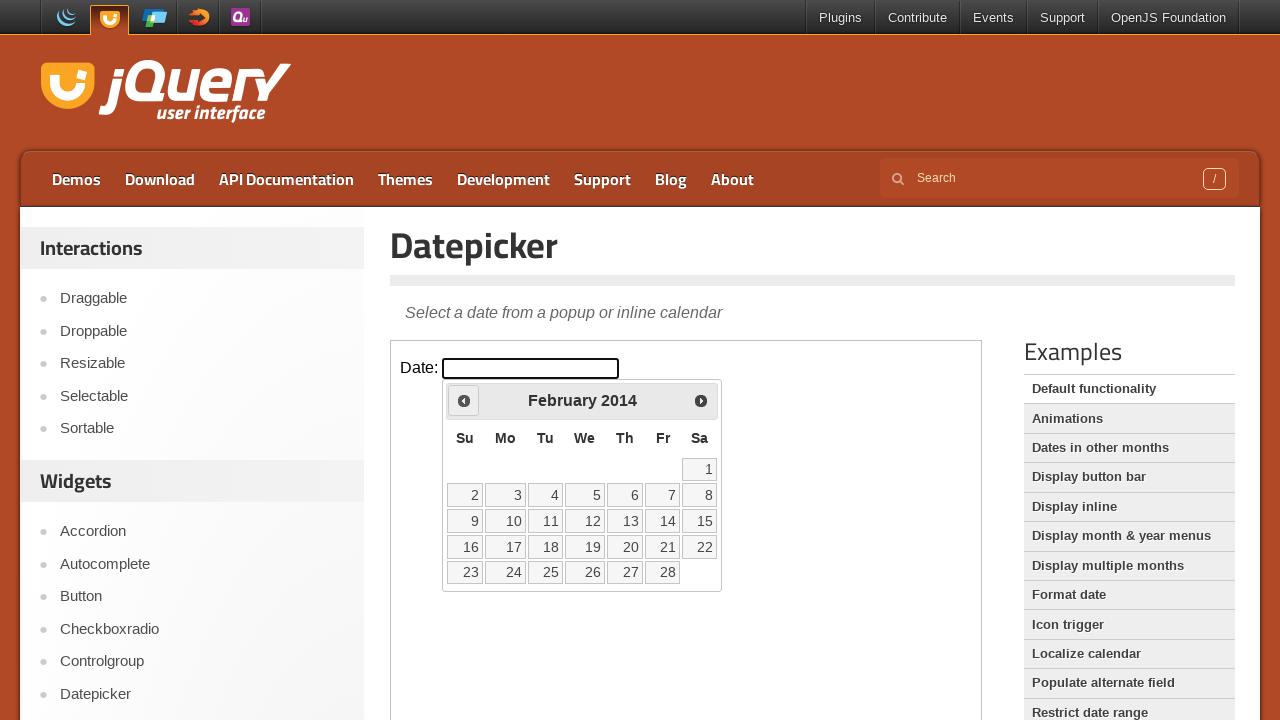

Retrieved current year: 2014
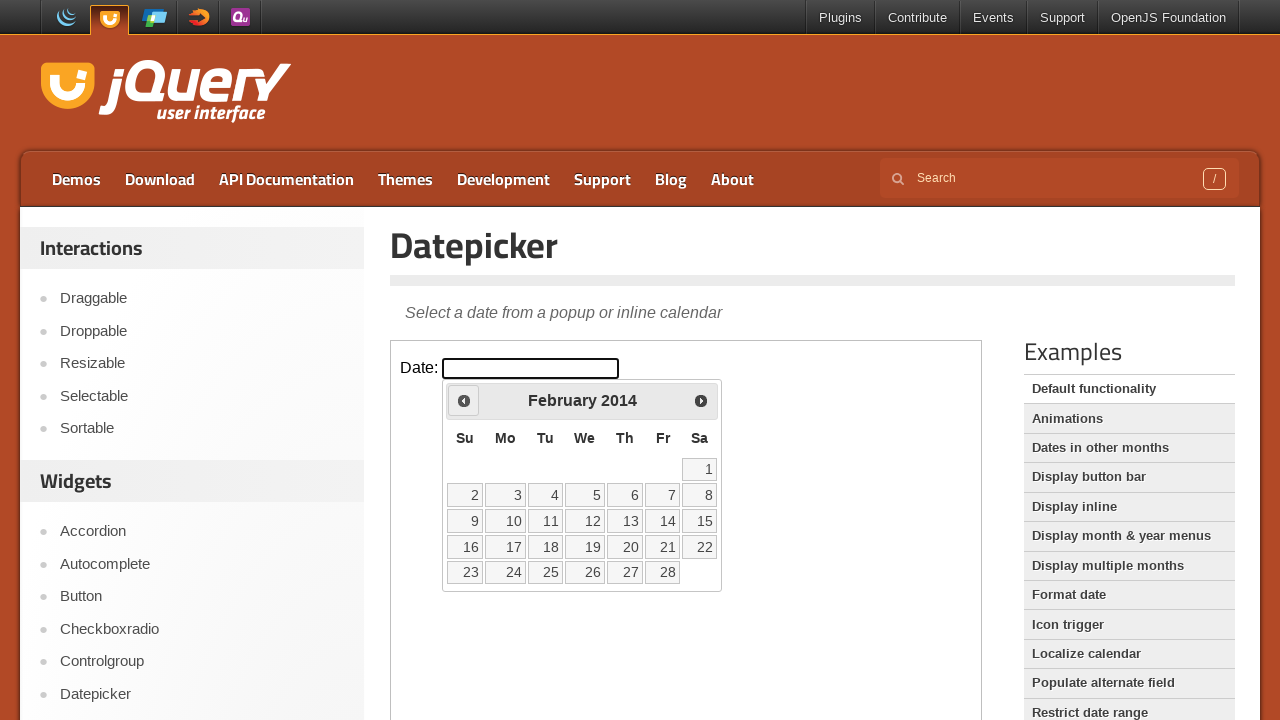

Clicked previous month arrow (currently at February 2014) at (464, 400) on iframe >> nth=0 >> internal:control=enter-frame >> span.ui-icon-circle-triangle-
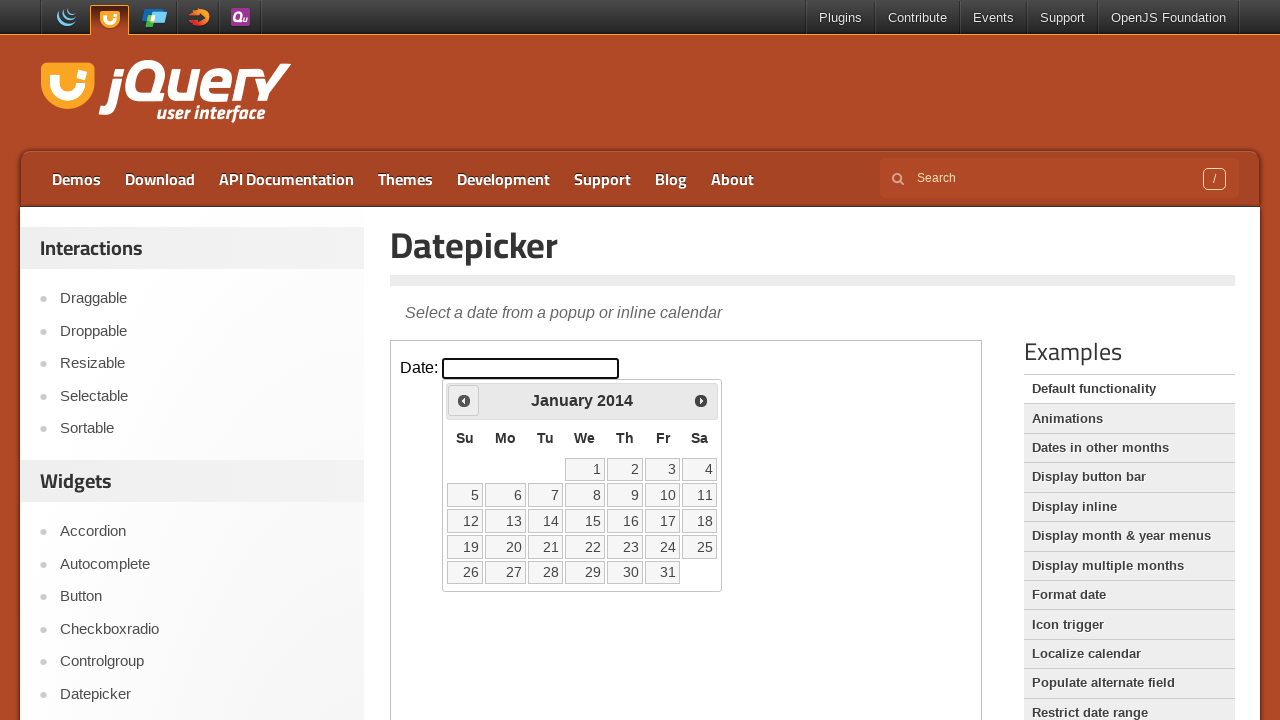

Waited 200ms for calendar to update
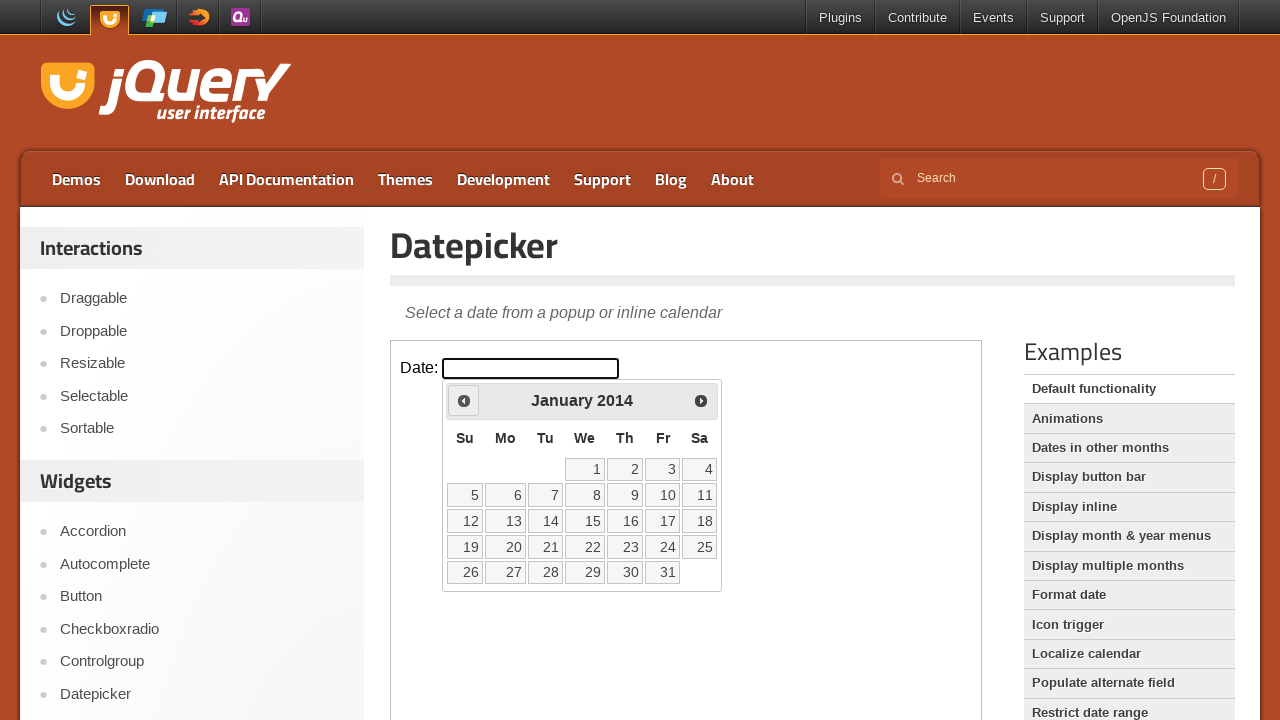

Retrieved current month: January
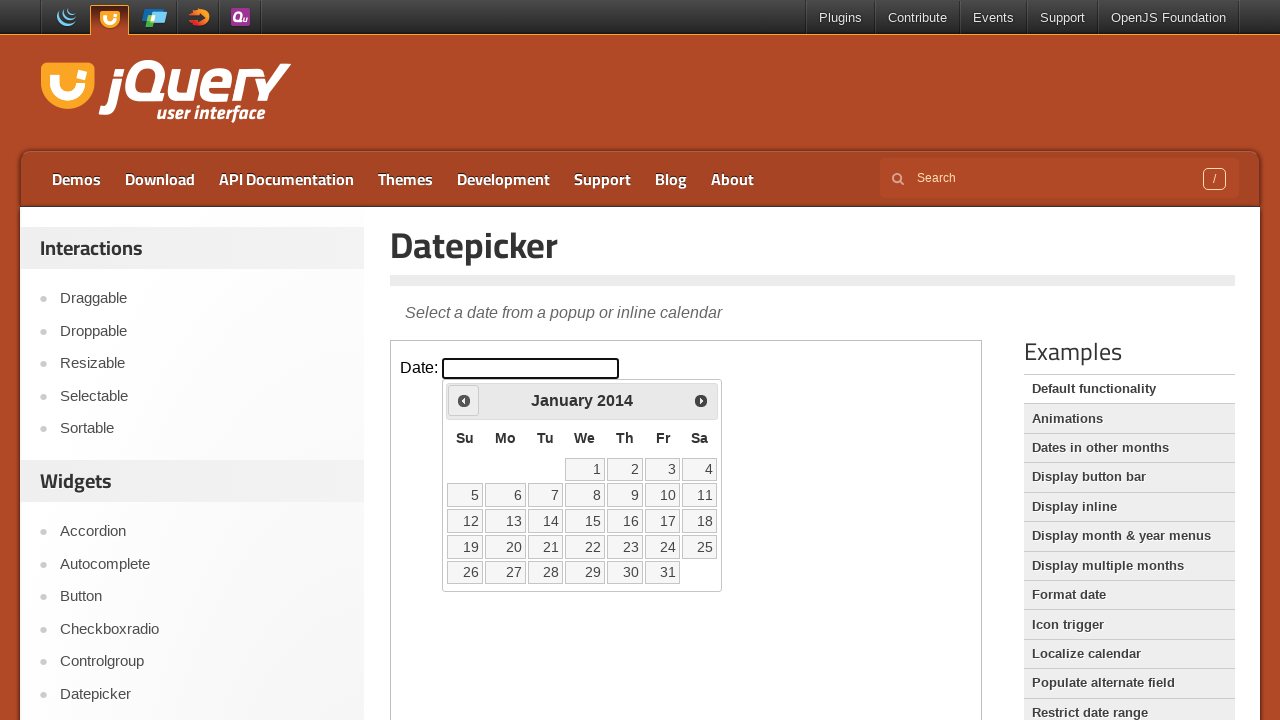

Retrieved current year: 2014
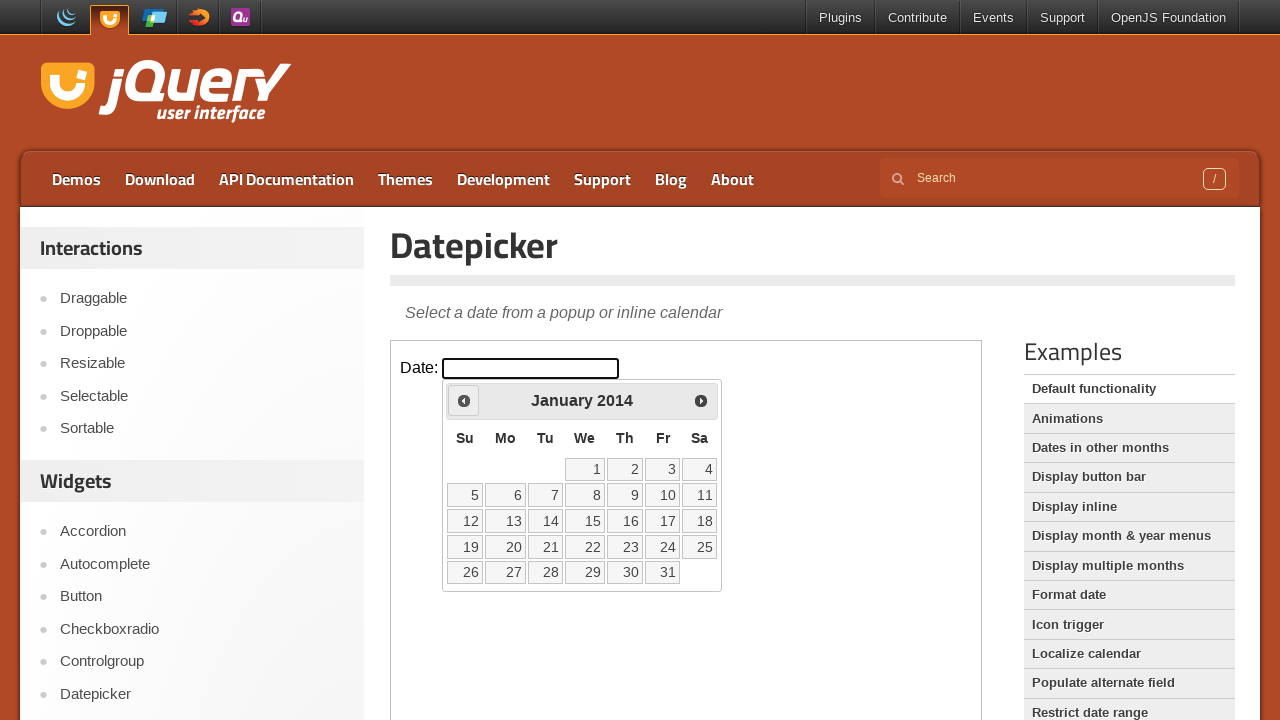

Clicked previous month arrow (currently at January 2014) at (464, 400) on iframe >> nth=0 >> internal:control=enter-frame >> span.ui-icon-circle-triangle-
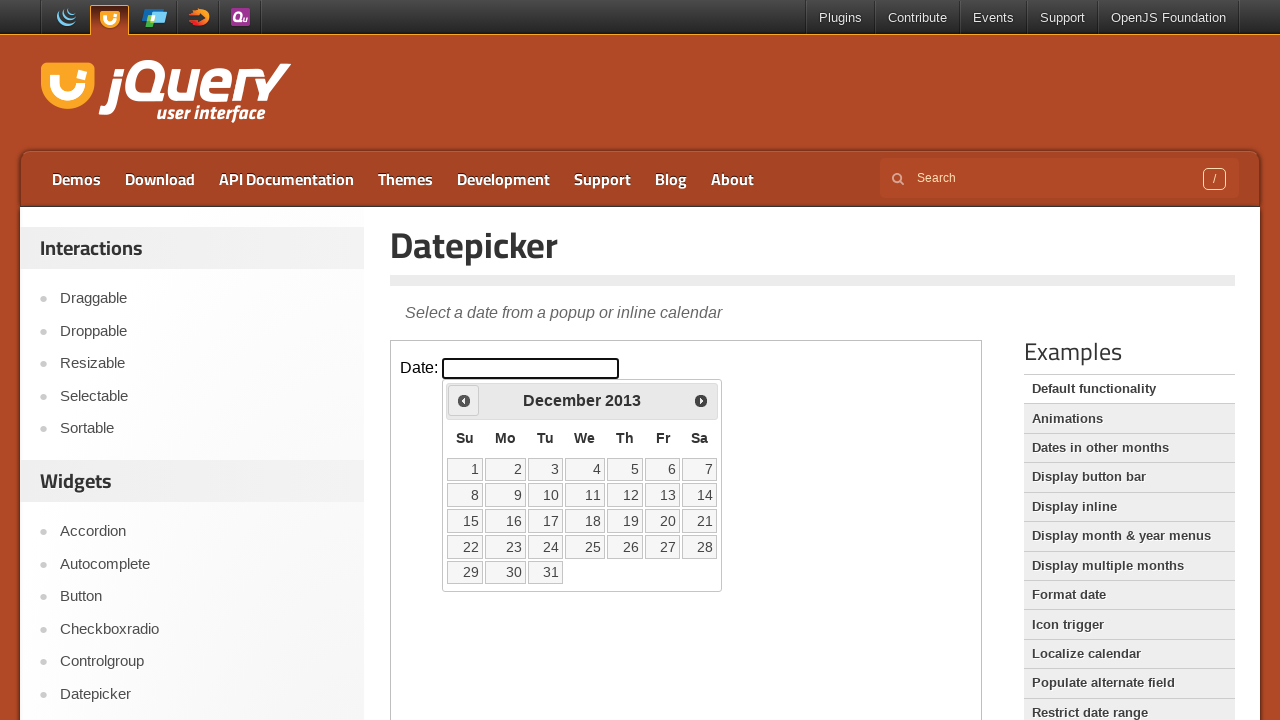

Waited 200ms for calendar to update
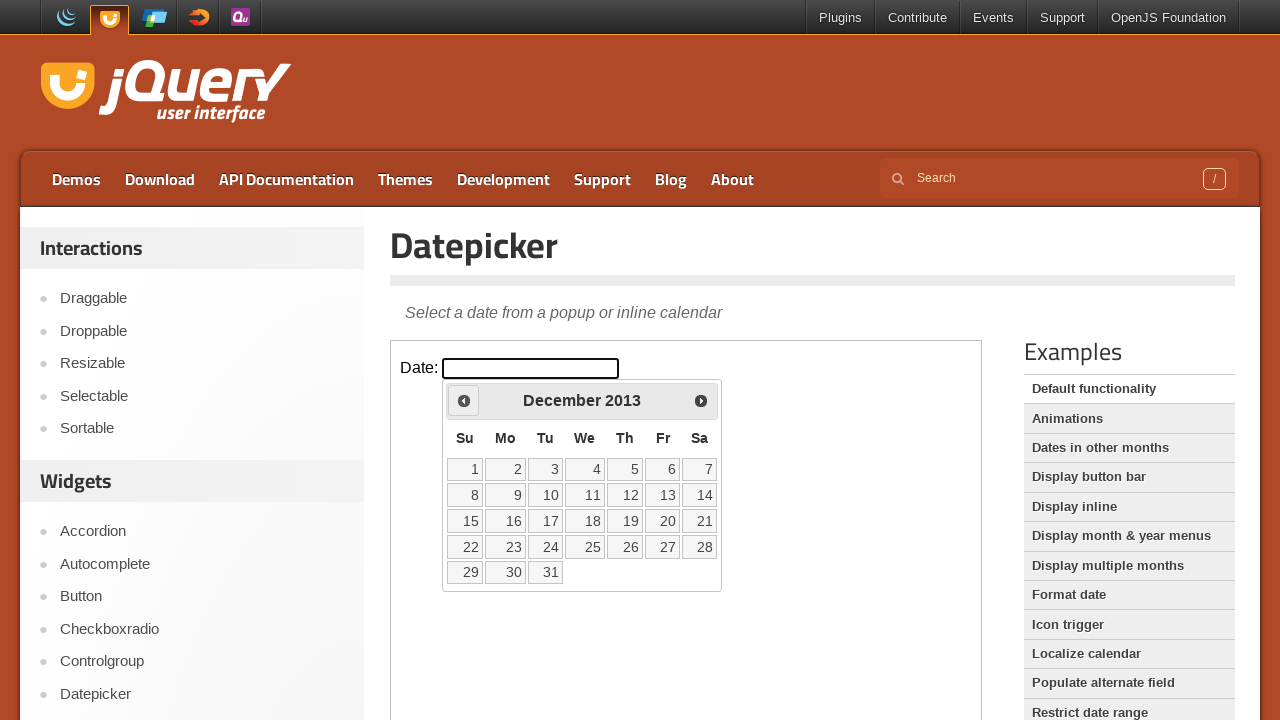

Retrieved current month: December
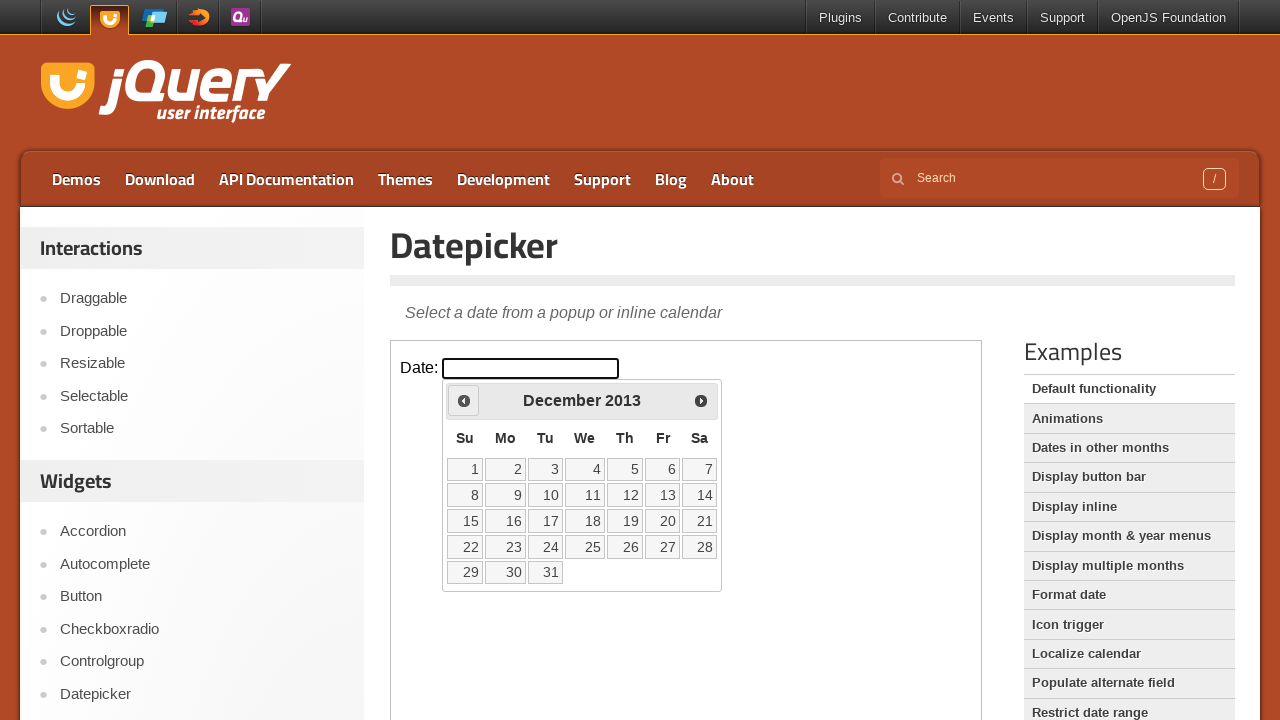

Retrieved current year: 2013
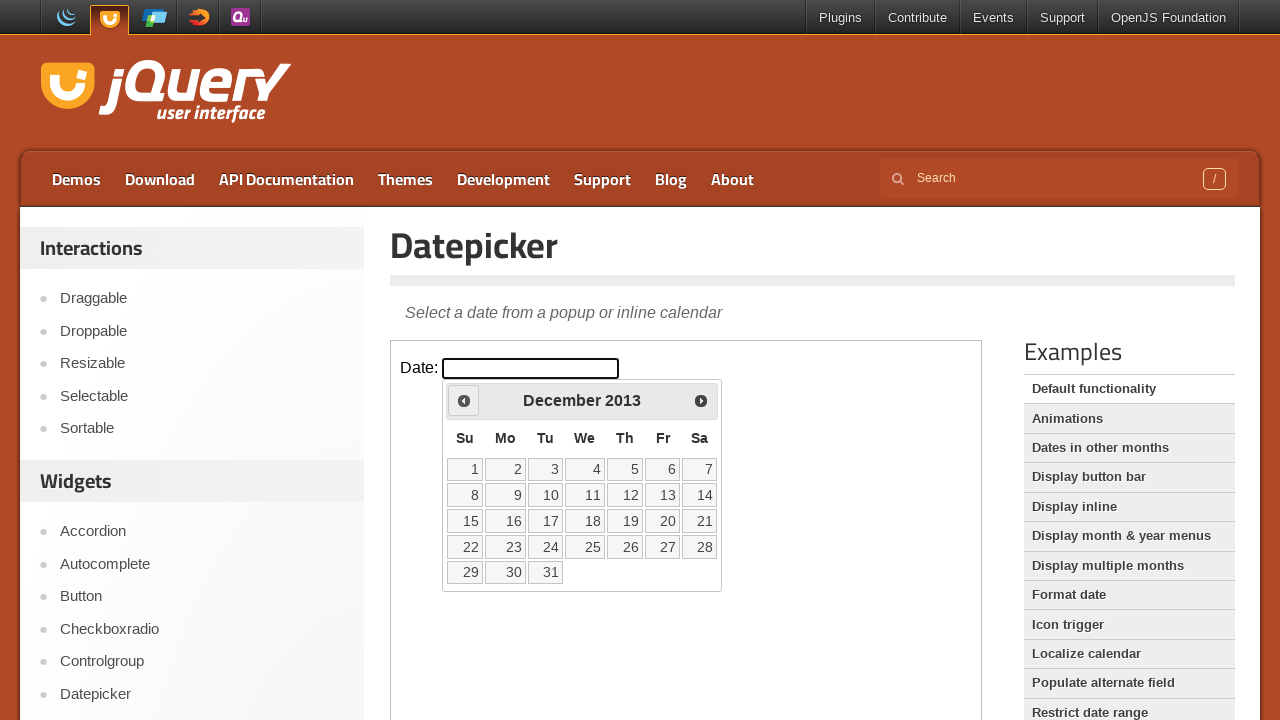

Clicked previous month arrow (currently at December 2013) at (464, 400) on iframe >> nth=0 >> internal:control=enter-frame >> span.ui-icon-circle-triangle-
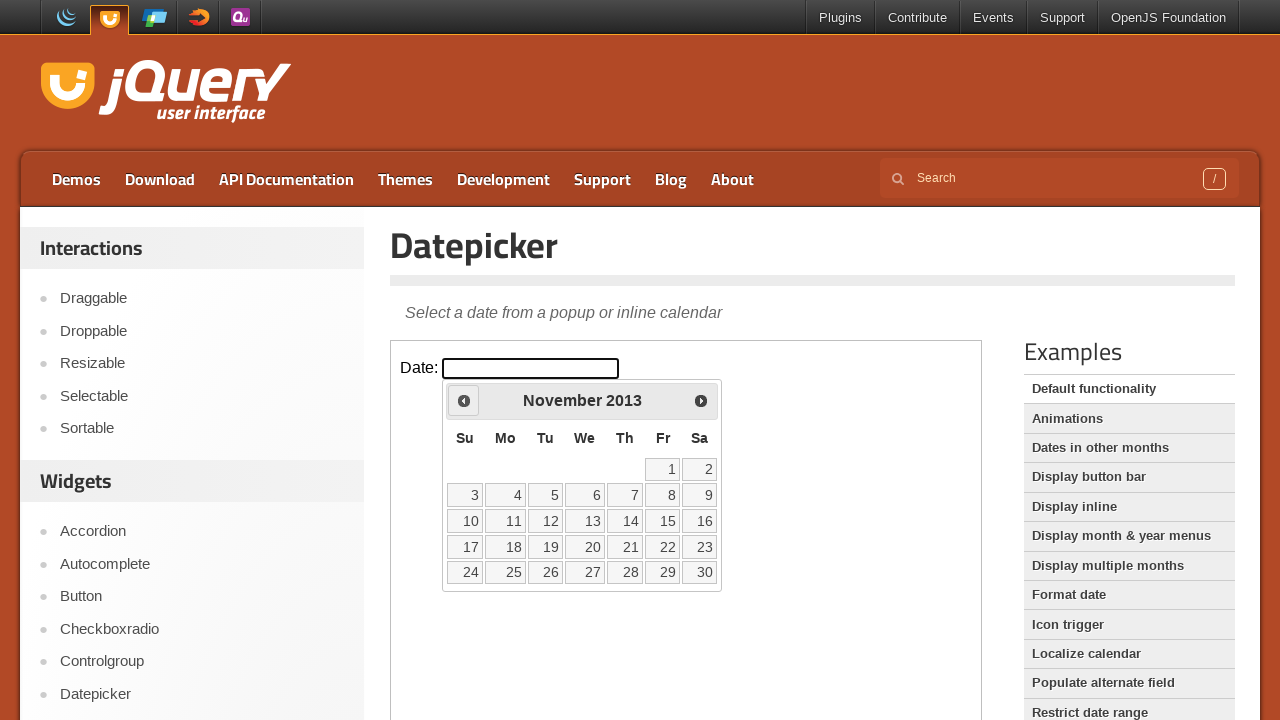

Waited 200ms for calendar to update
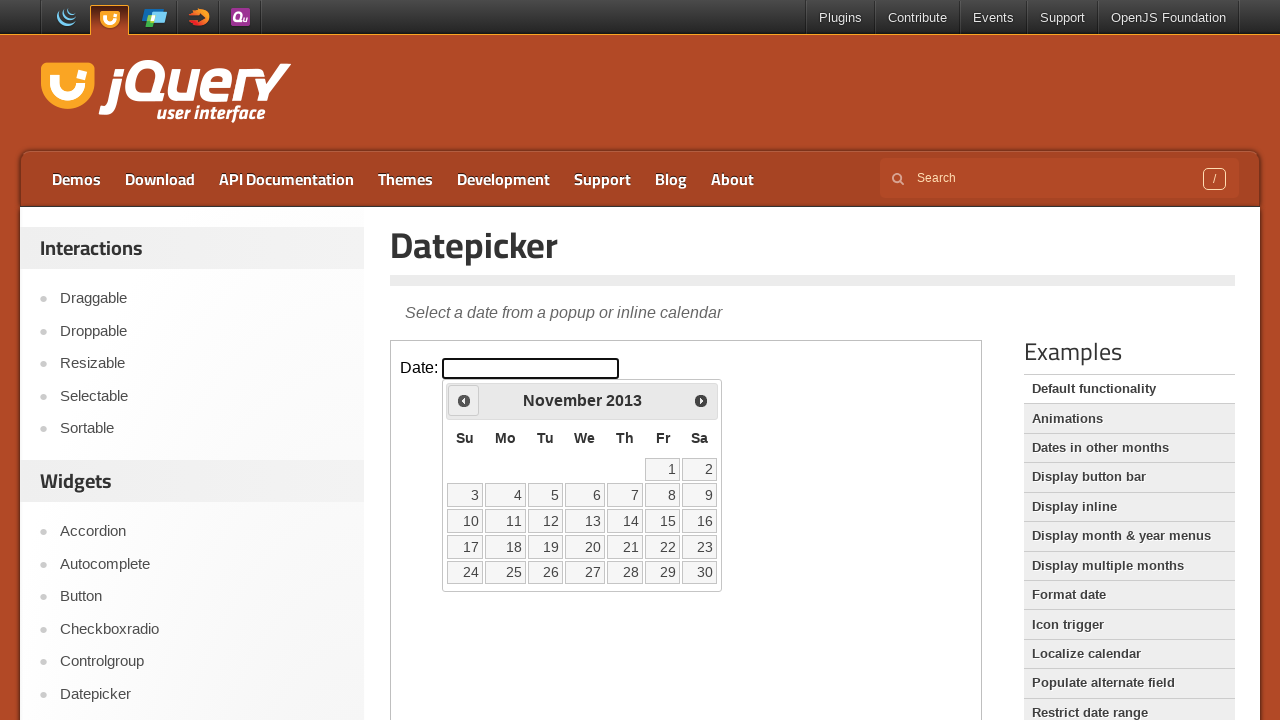

Retrieved current month: November
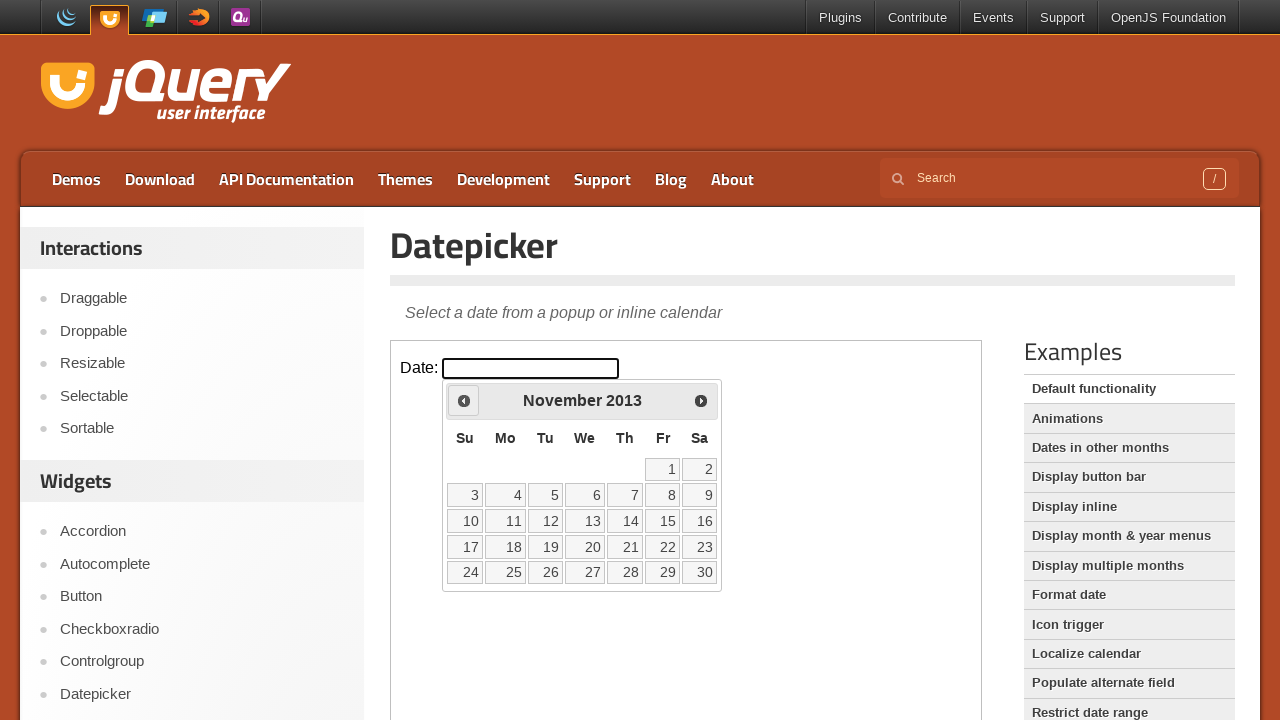

Retrieved current year: 2013
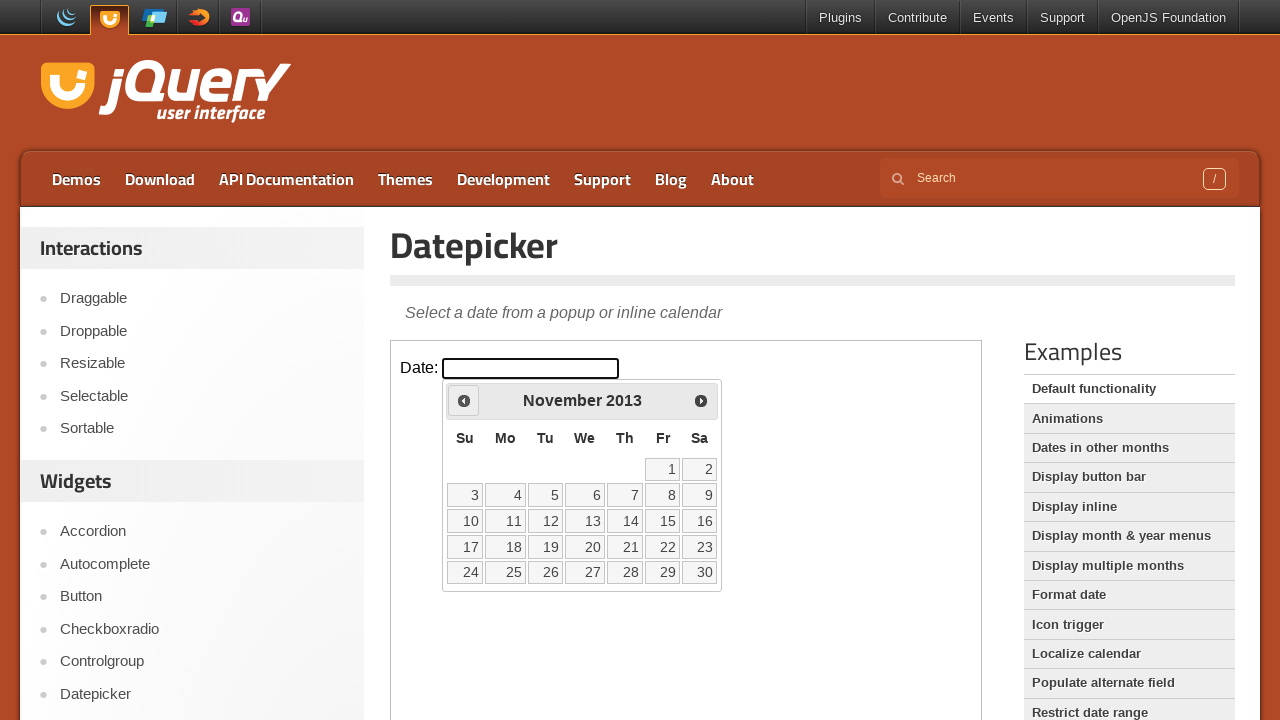

Clicked previous month arrow (currently at November 2013) at (464, 400) on iframe >> nth=0 >> internal:control=enter-frame >> span.ui-icon-circle-triangle-
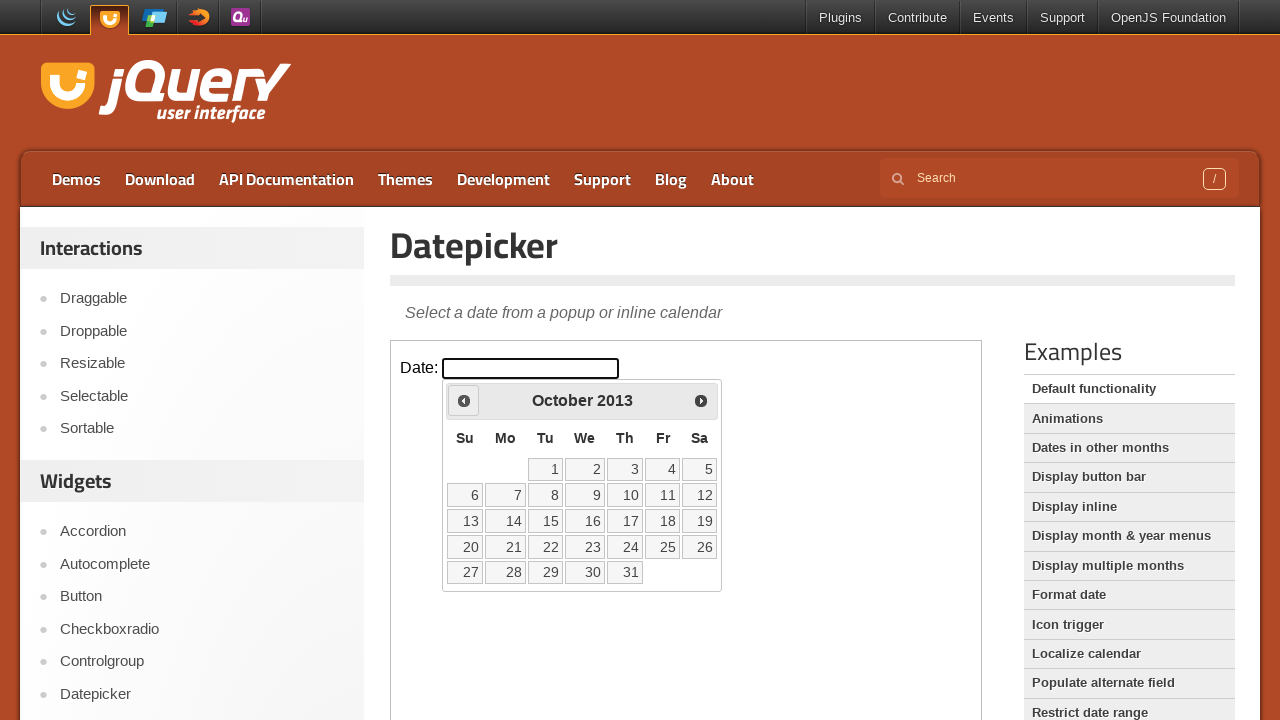

Waited 200ms for calendar to update
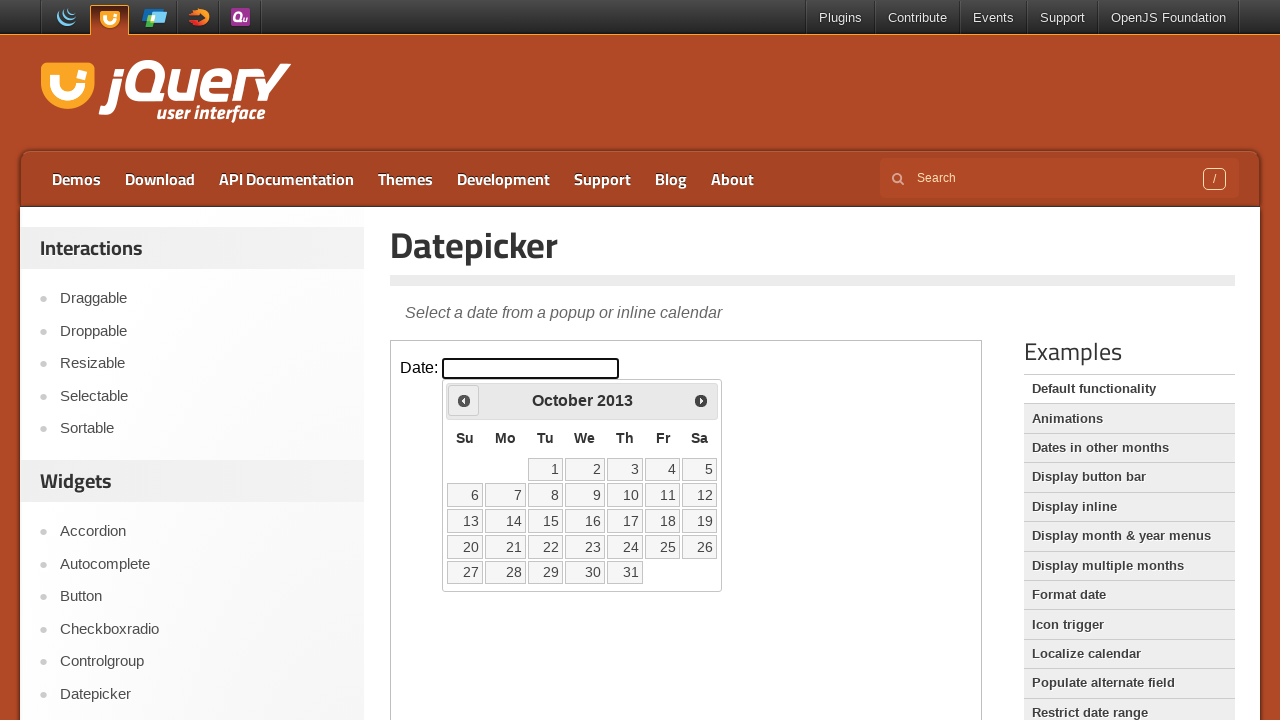

Retrieved current month: October
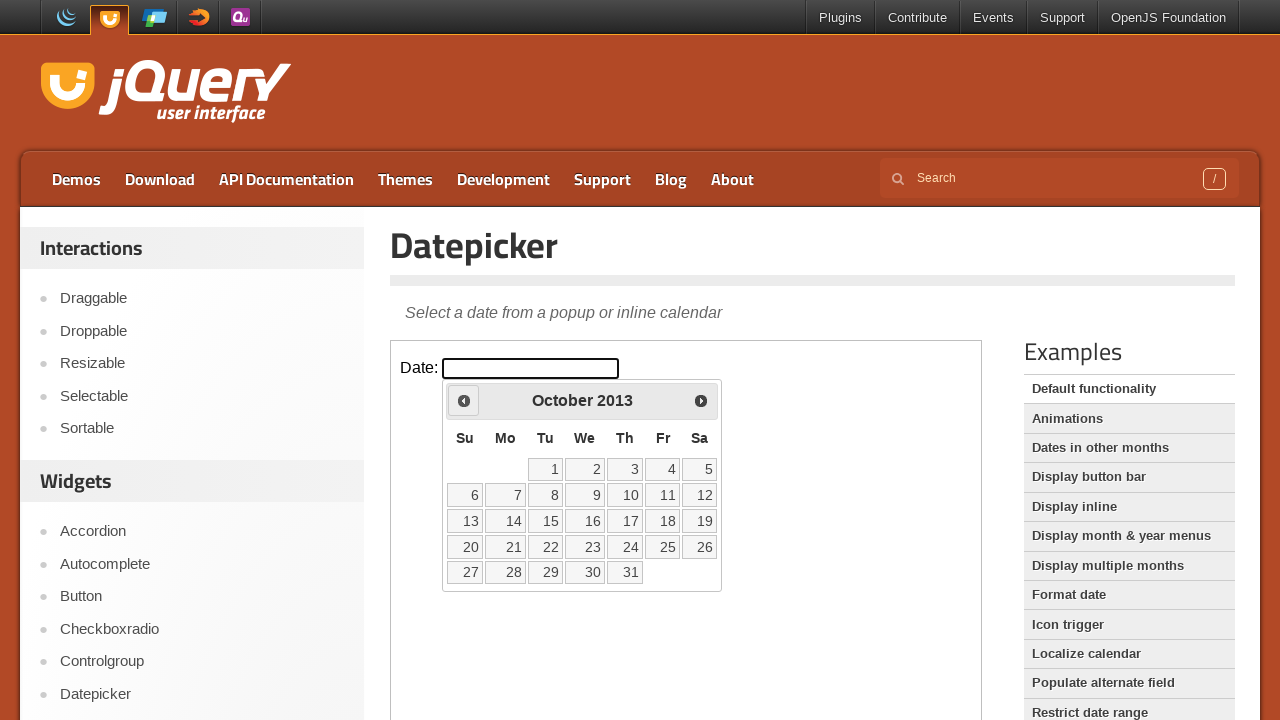

Retrieved current year: 2013
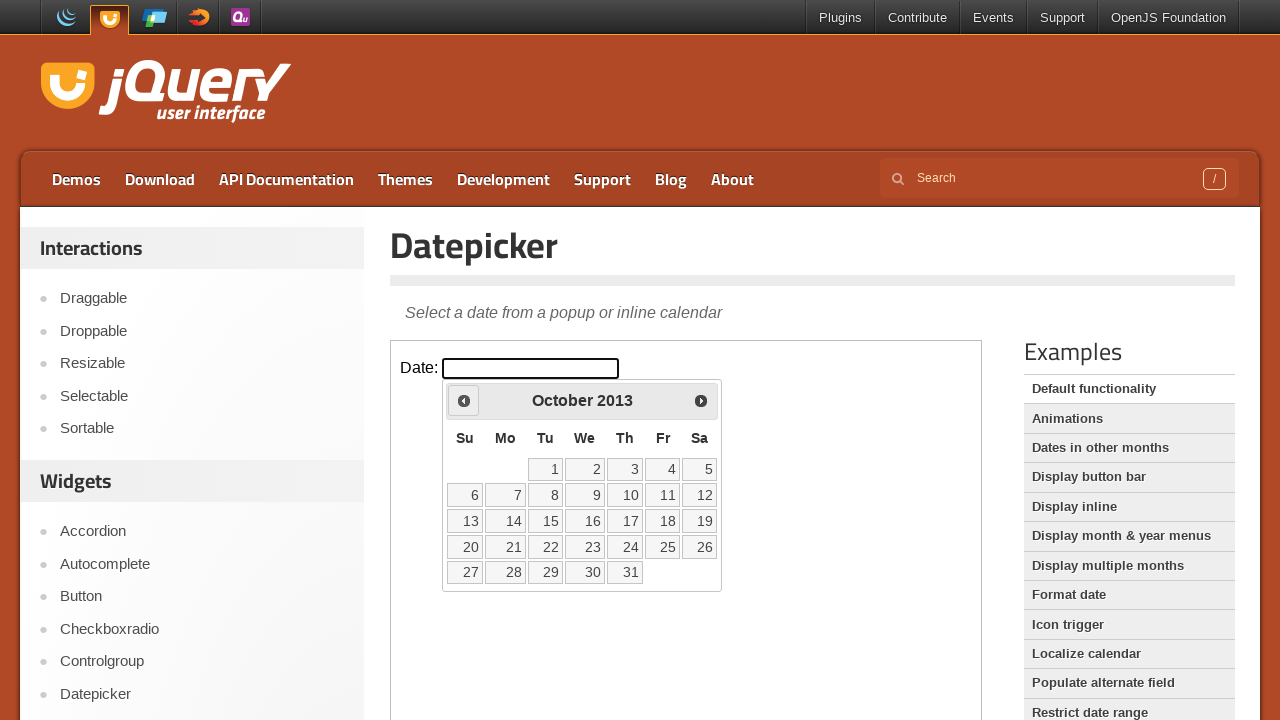

Clicked previous month arrow (currently at October 2013) at (464, 400) on iframe >> nth=0 >> internal:control=enter-frame >> span.ui-icon-circle-triangle-
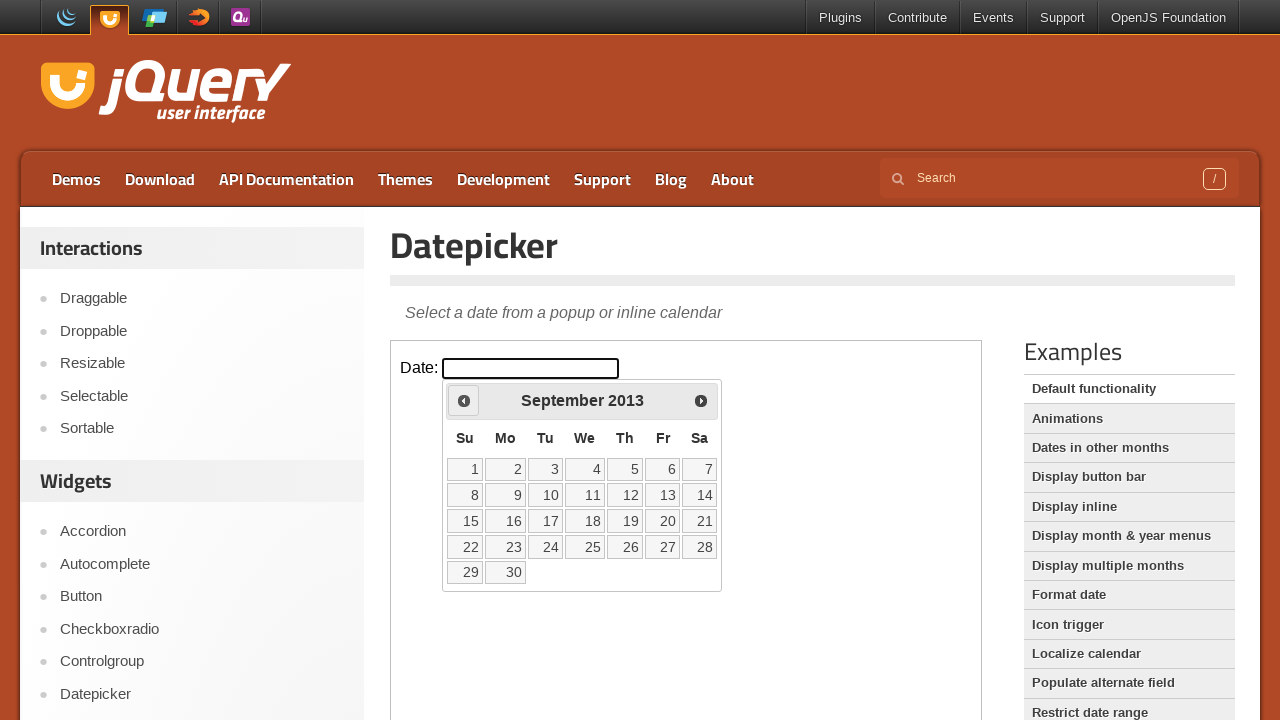

Waited 200ms for calendar to update
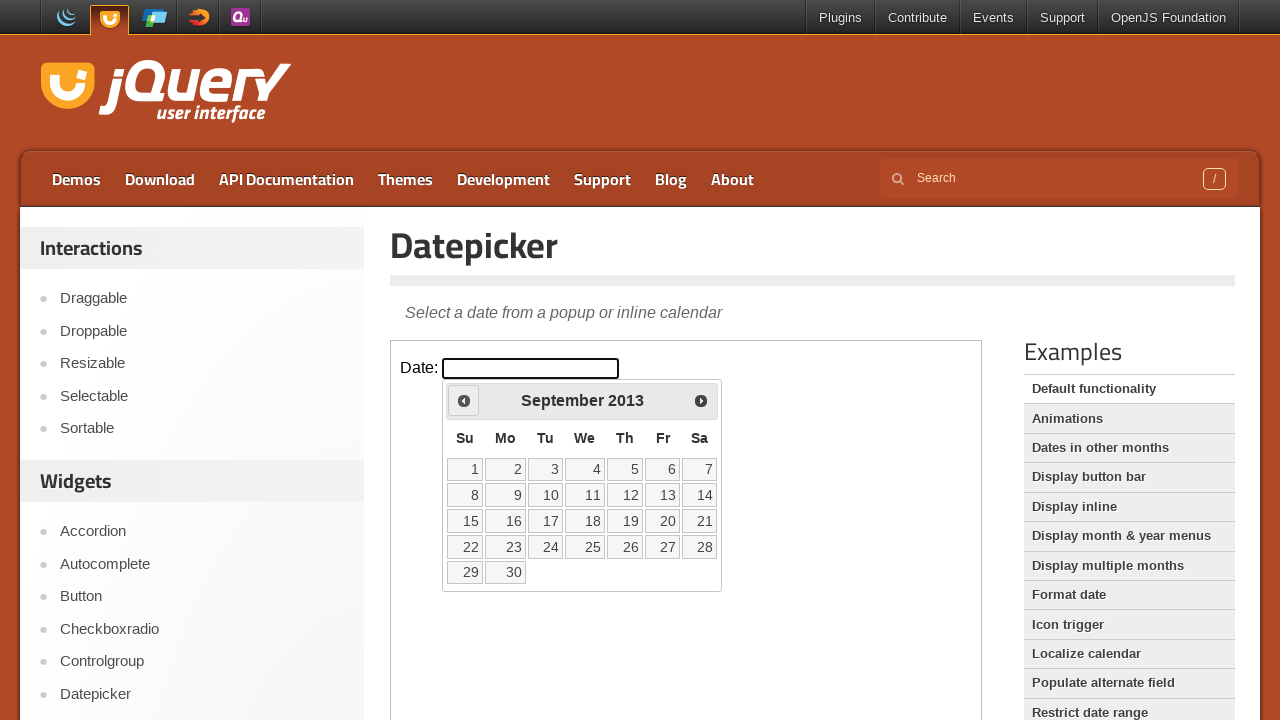

Retrieved current month: September
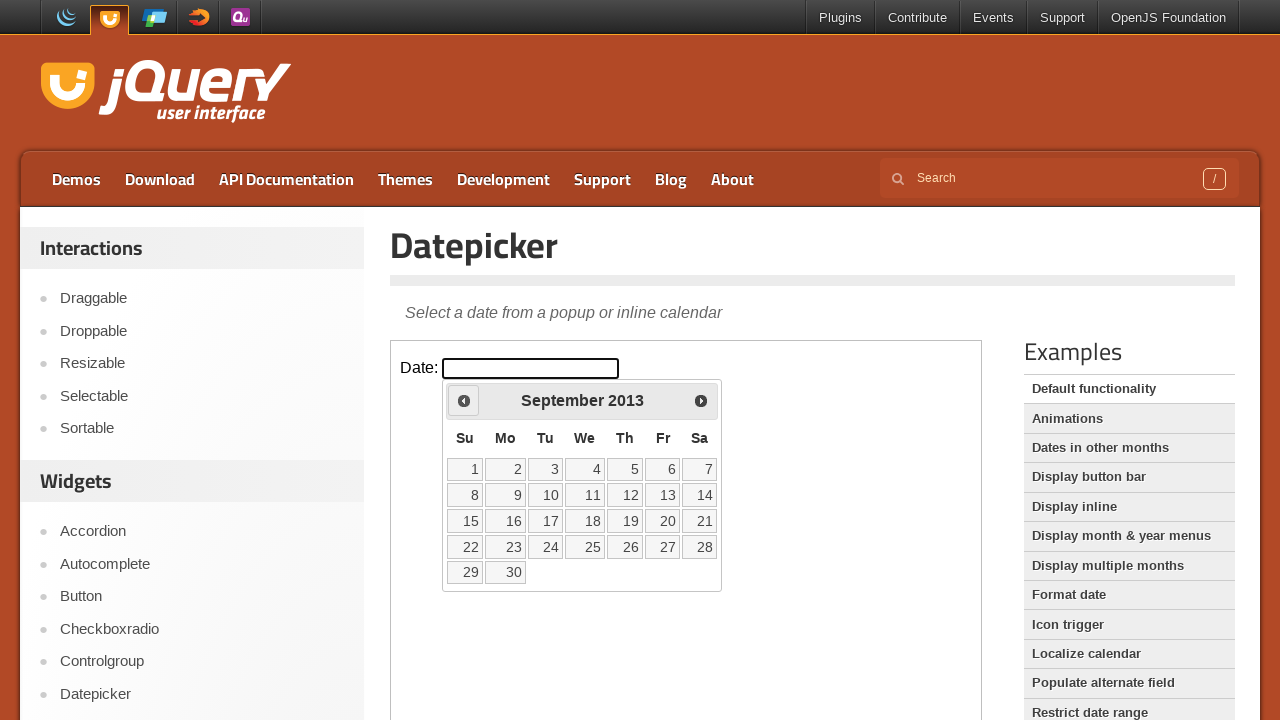

Retrieved current year: 2013
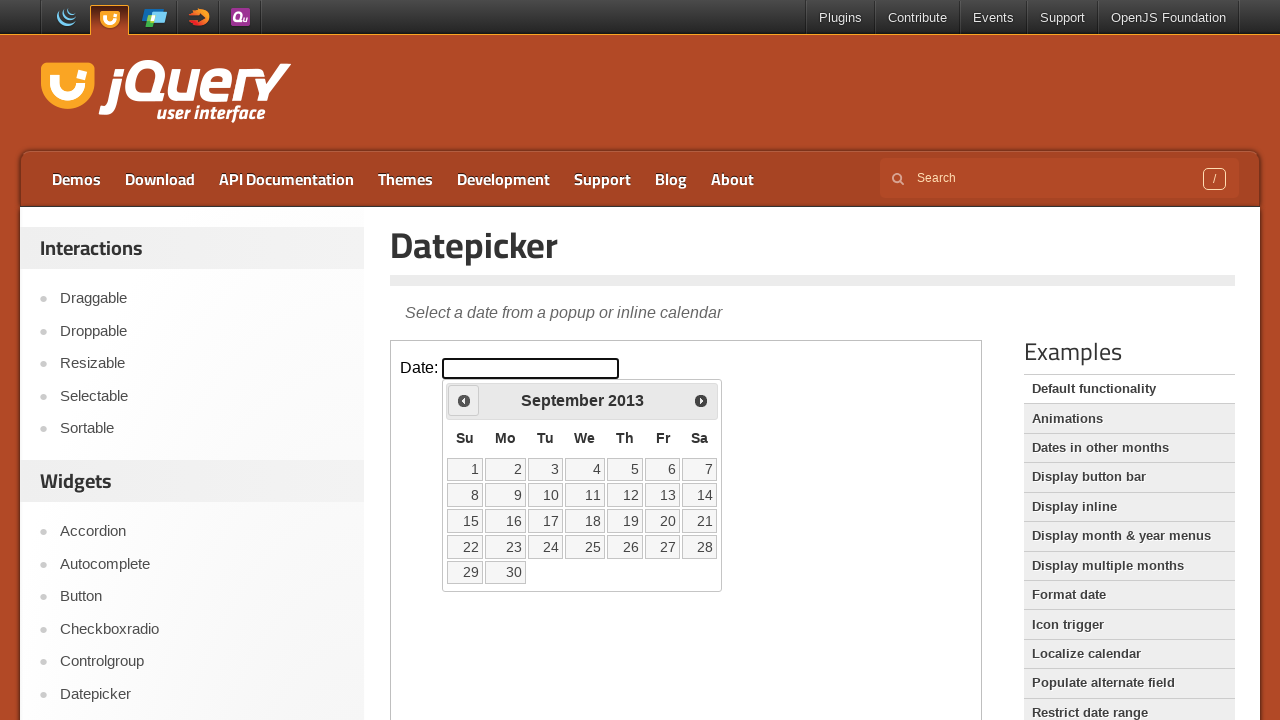

Clicked previous month arrow (currently at September 2013) at (464, 400) on iframe >> nth=0 >> internal:control=enter-frame >> span.ui-icon-circle-triangle-
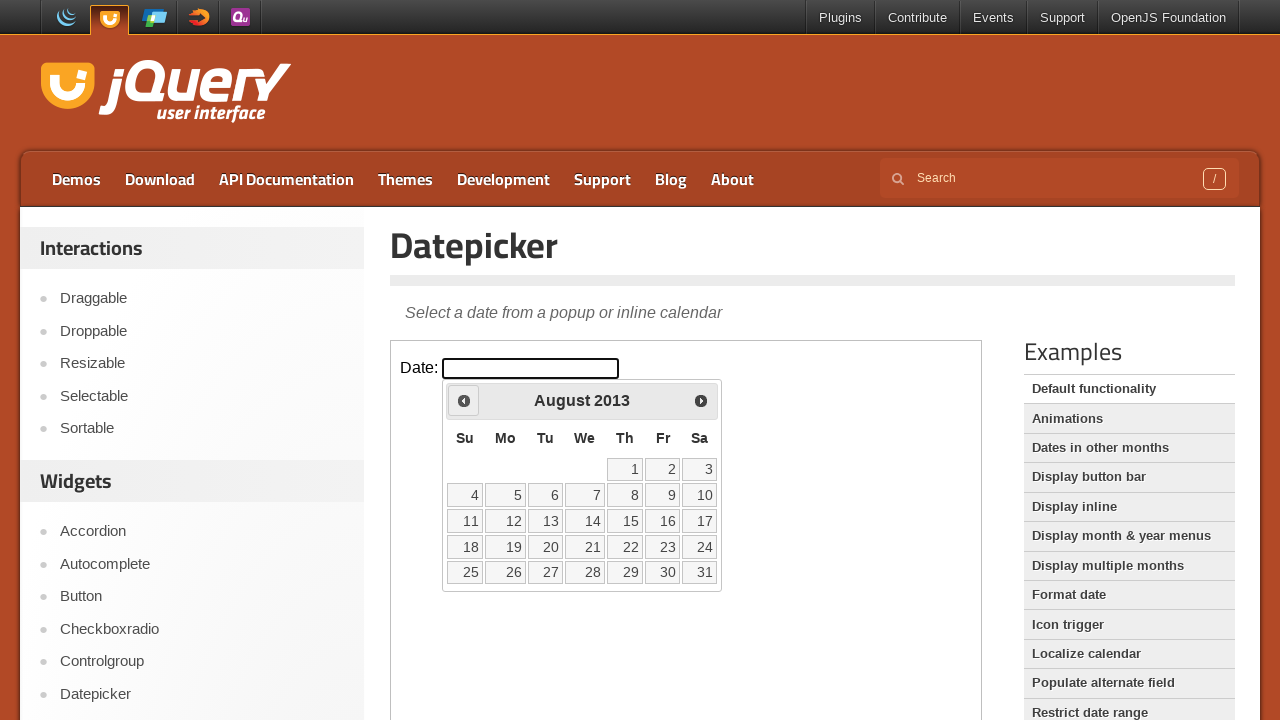

Waited 200ms for calendar to update
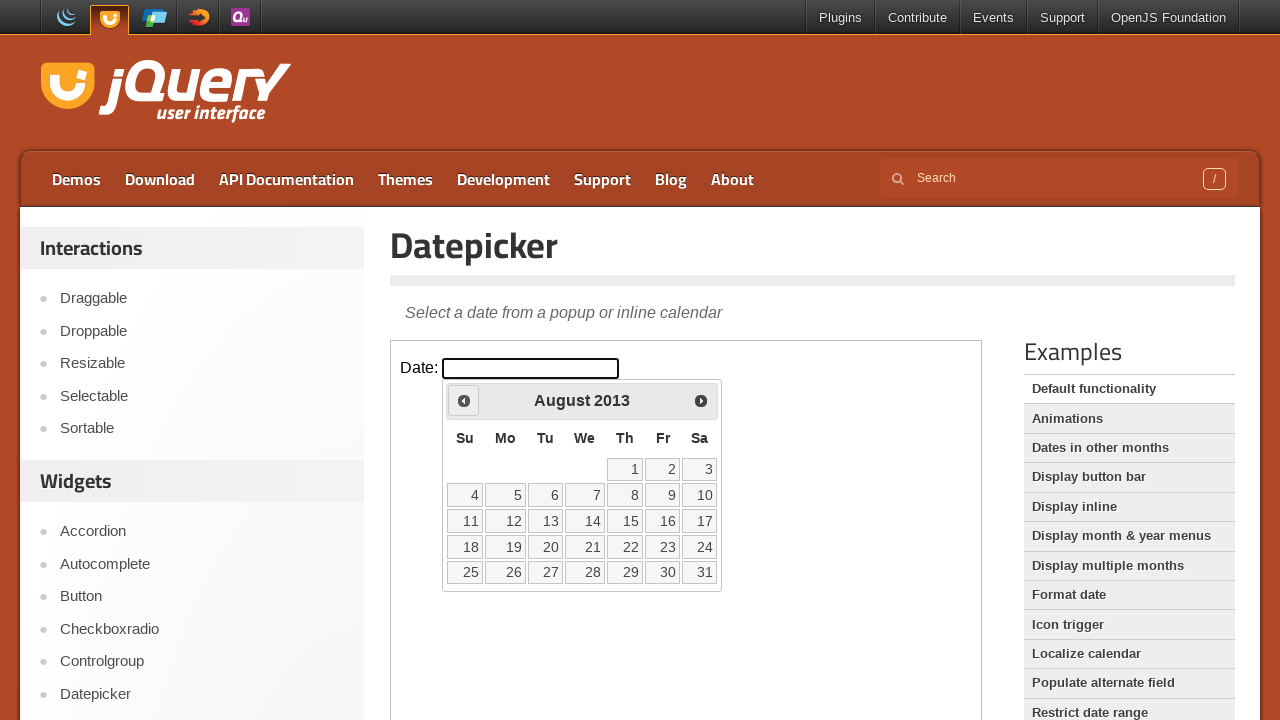

Retrieved current month: August
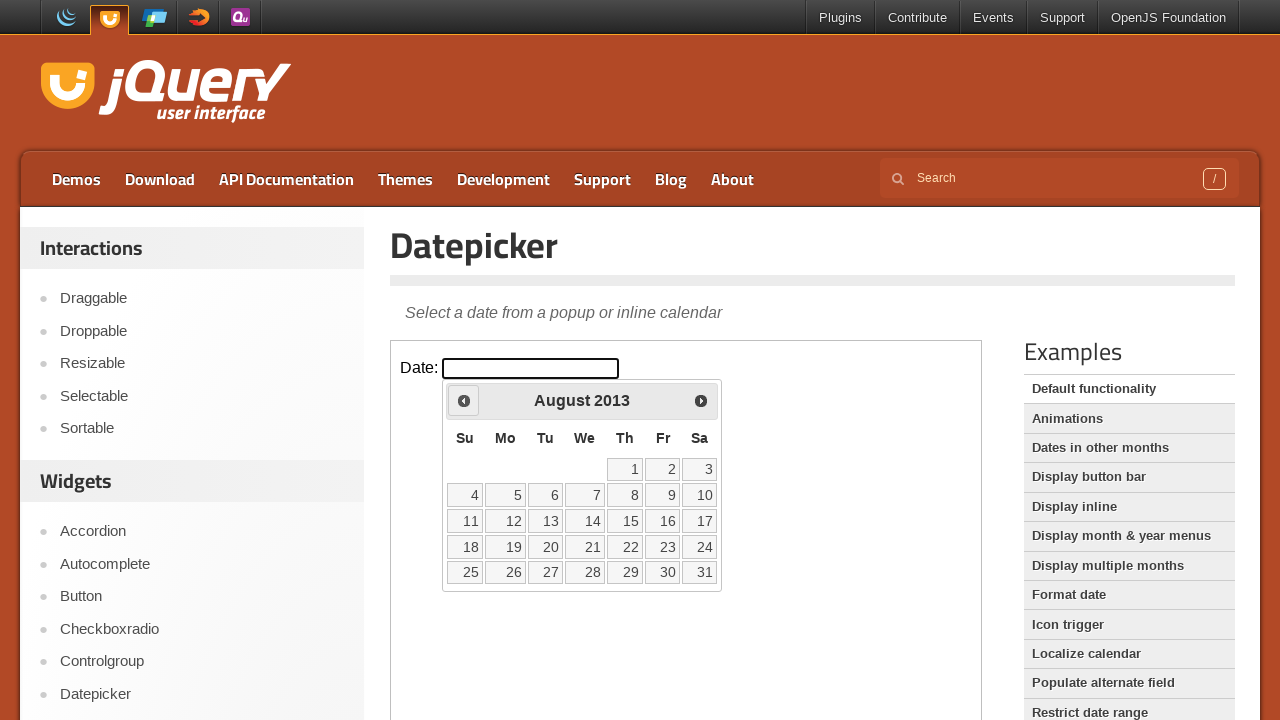

Retrieved current year: 2013
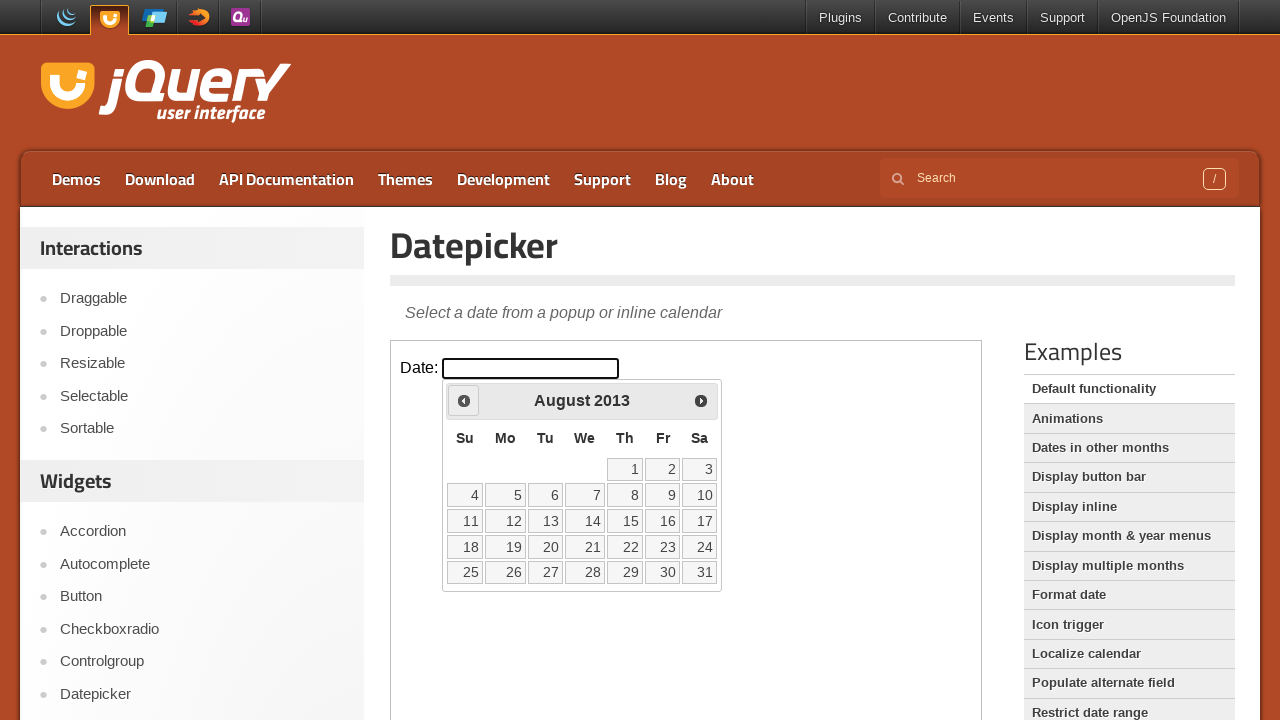

Clicked previous month arrow (currently at August 2013) at (464, 400) on iframe >> nth=0 >> internal:control=enter-frame >> span.ui-icon-circle-triangle-
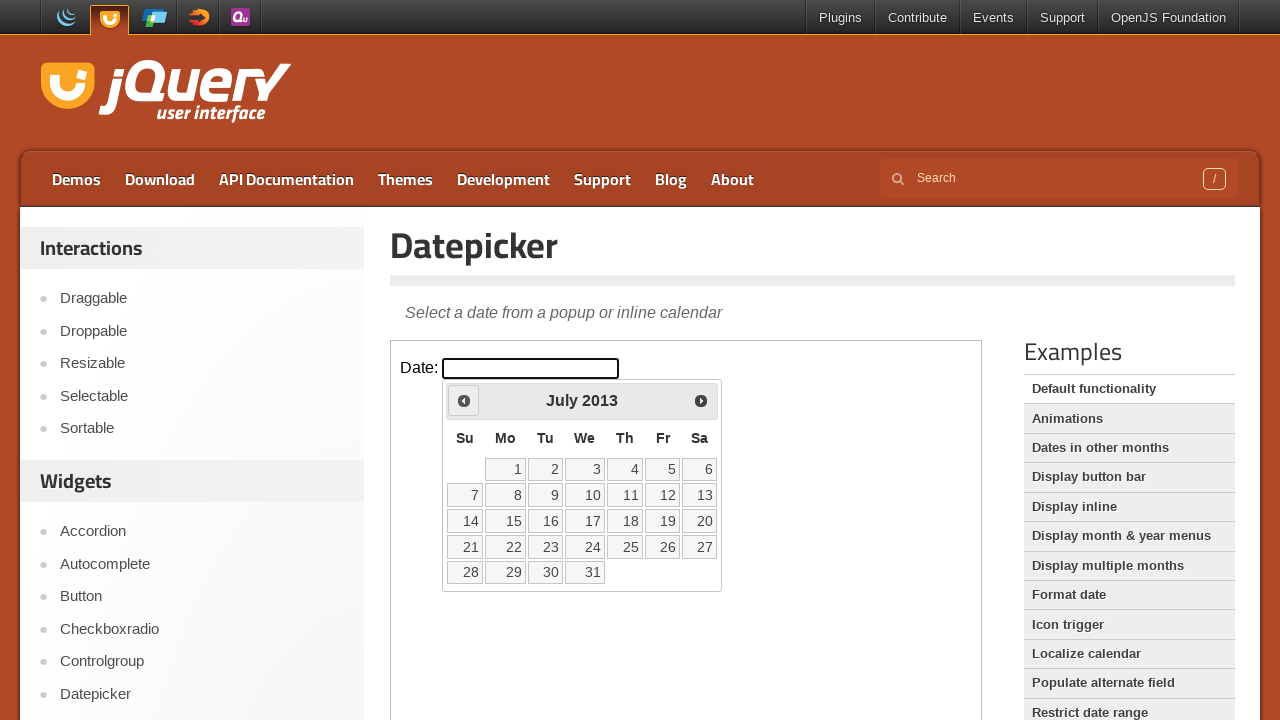

Waited 200ms for calendar to update
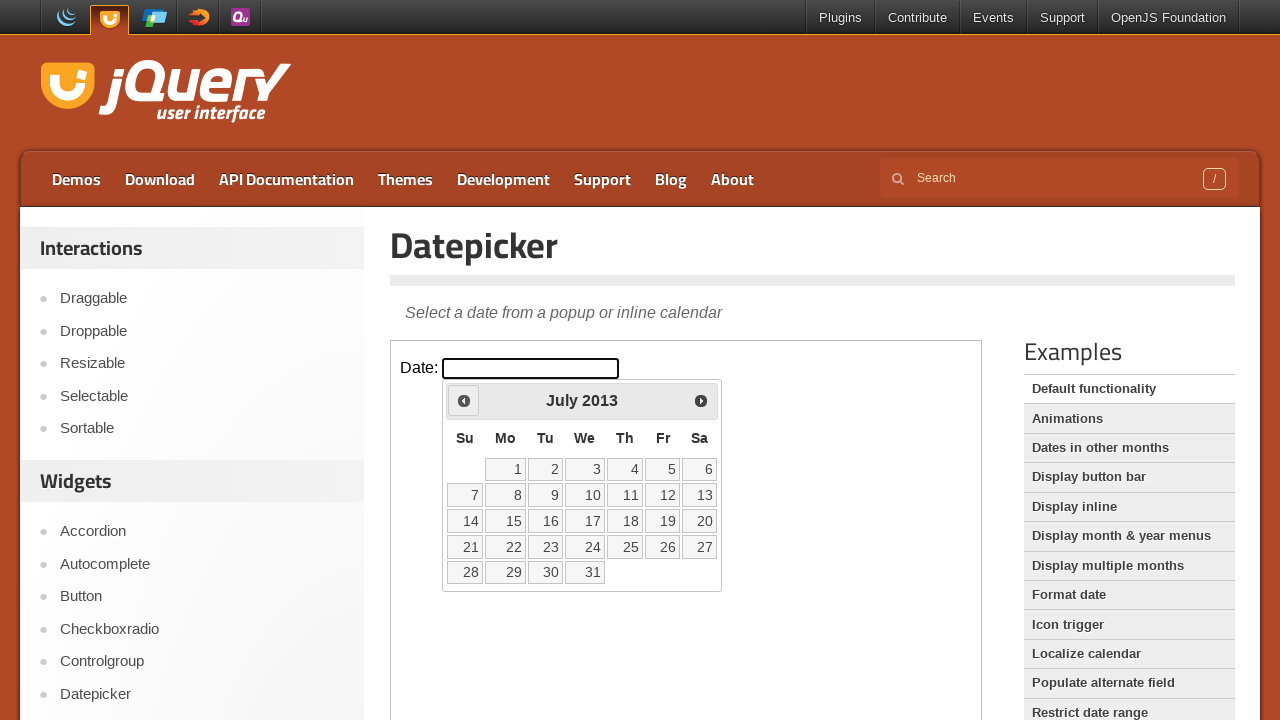

Retrieved current month: July
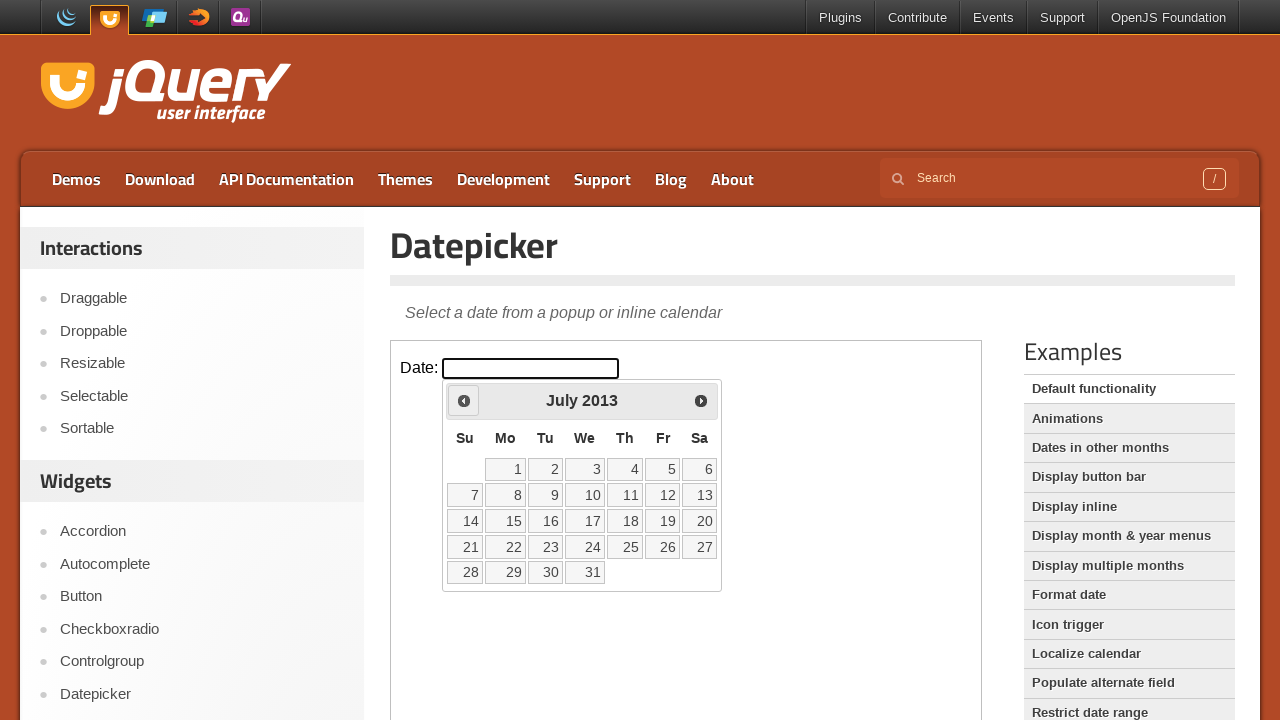

Retrieved current year: 2013
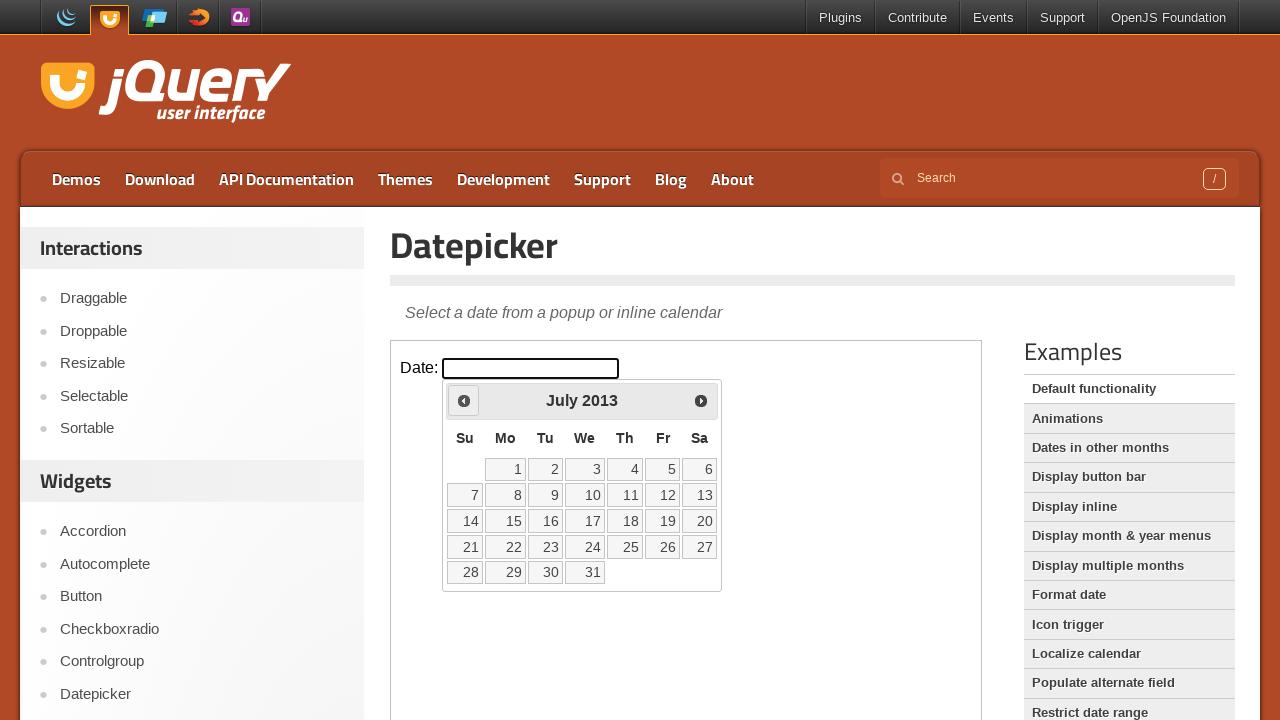

Clicked previous month arrow (currently at July 2013) at (464, 400) on iframe >> nth=0 >> internal:control=enter-frame >> span.ui-icon-circle-triangle-
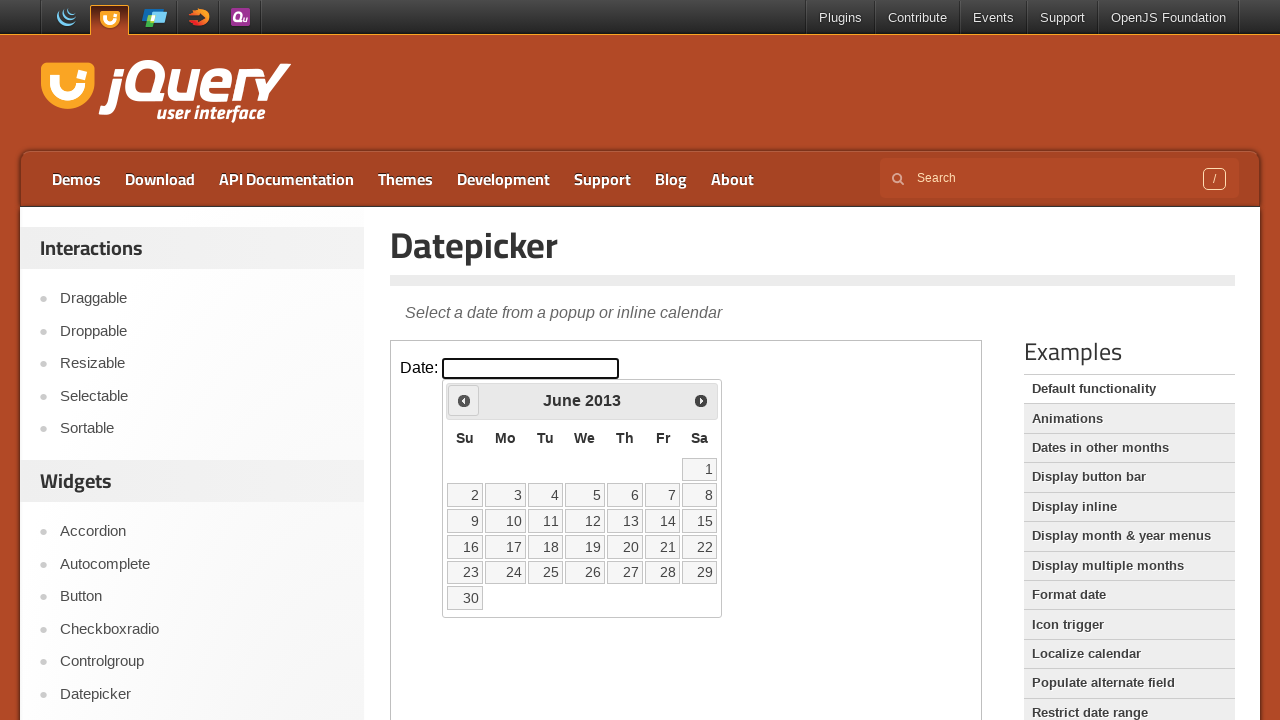

Waited 200ms for calendar to update
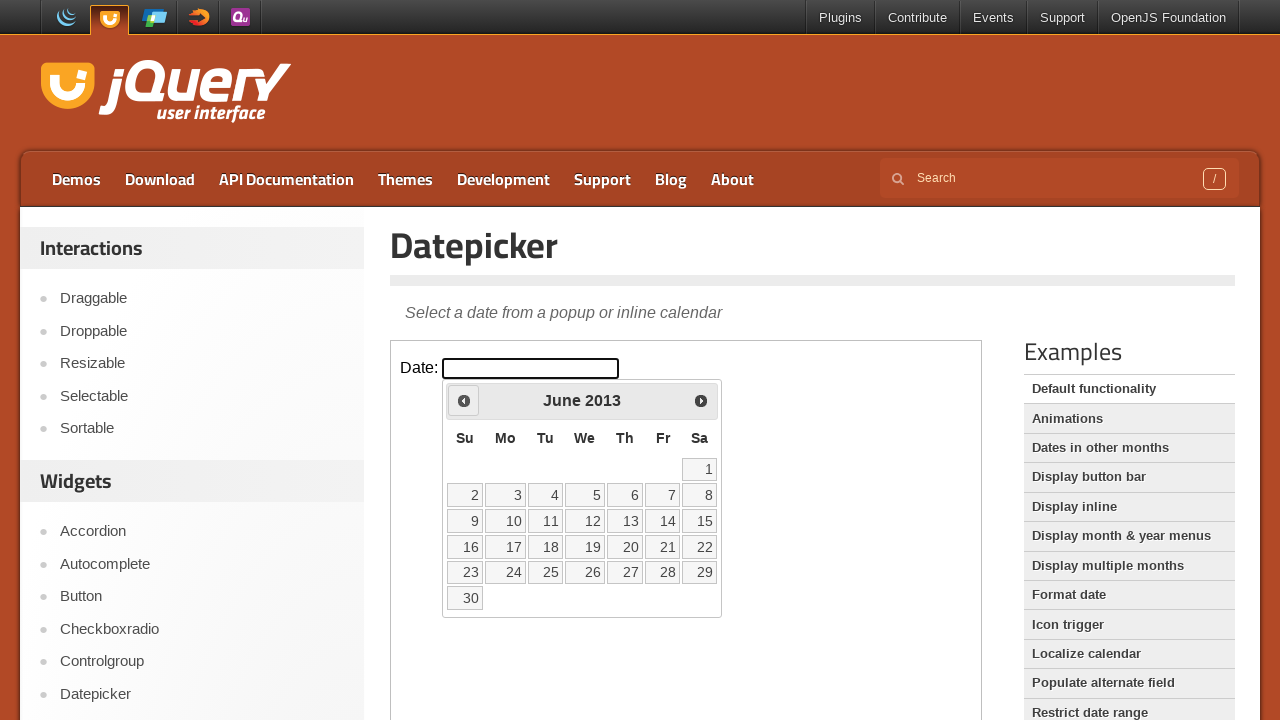

Retrieved current month: June
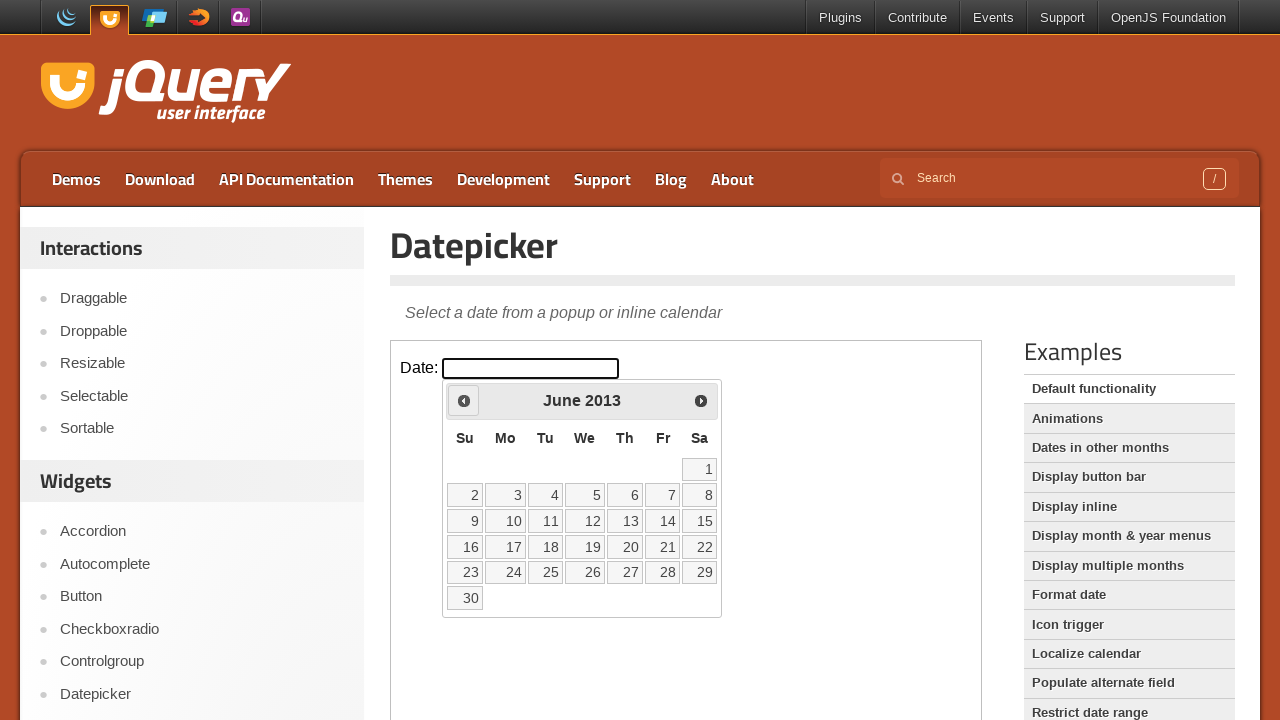

Retrieved current year: 2013
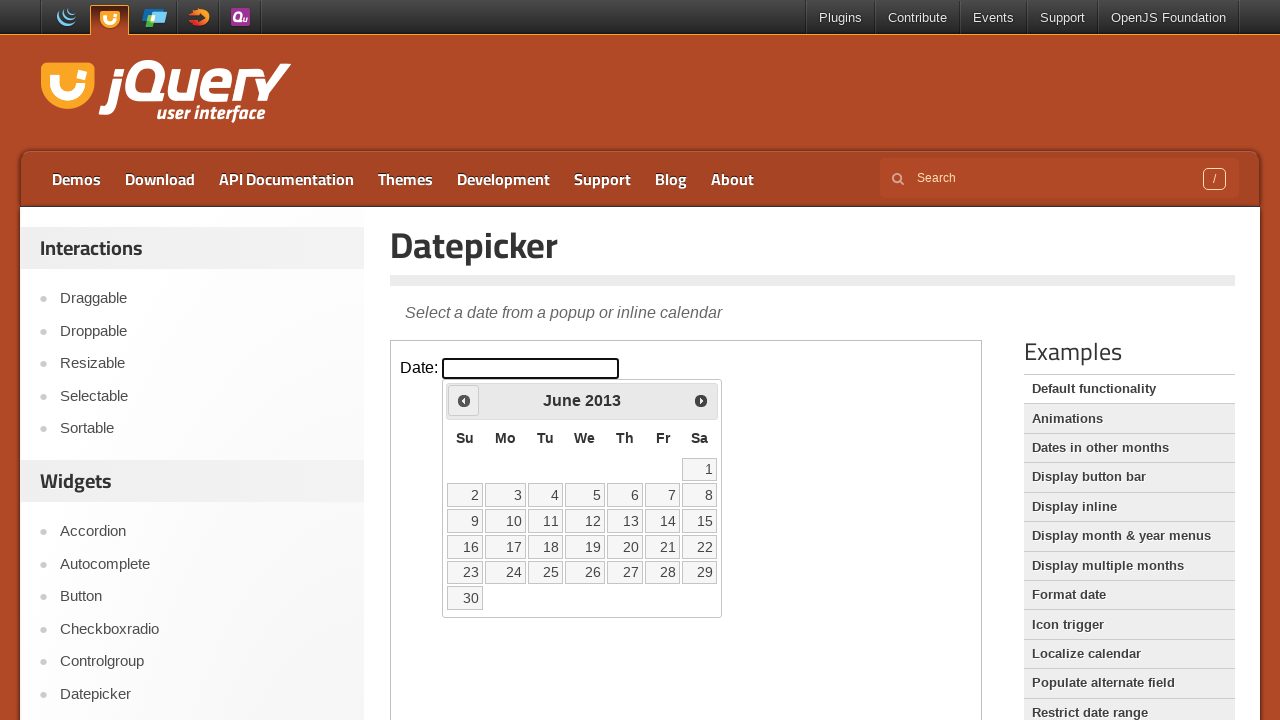

Clicked previous month arrow (currently at June 2013) at (464, 400) on iframe >> nth=0 >> internal:control=enter-frame >> span.ui-icon-circle-triangle-
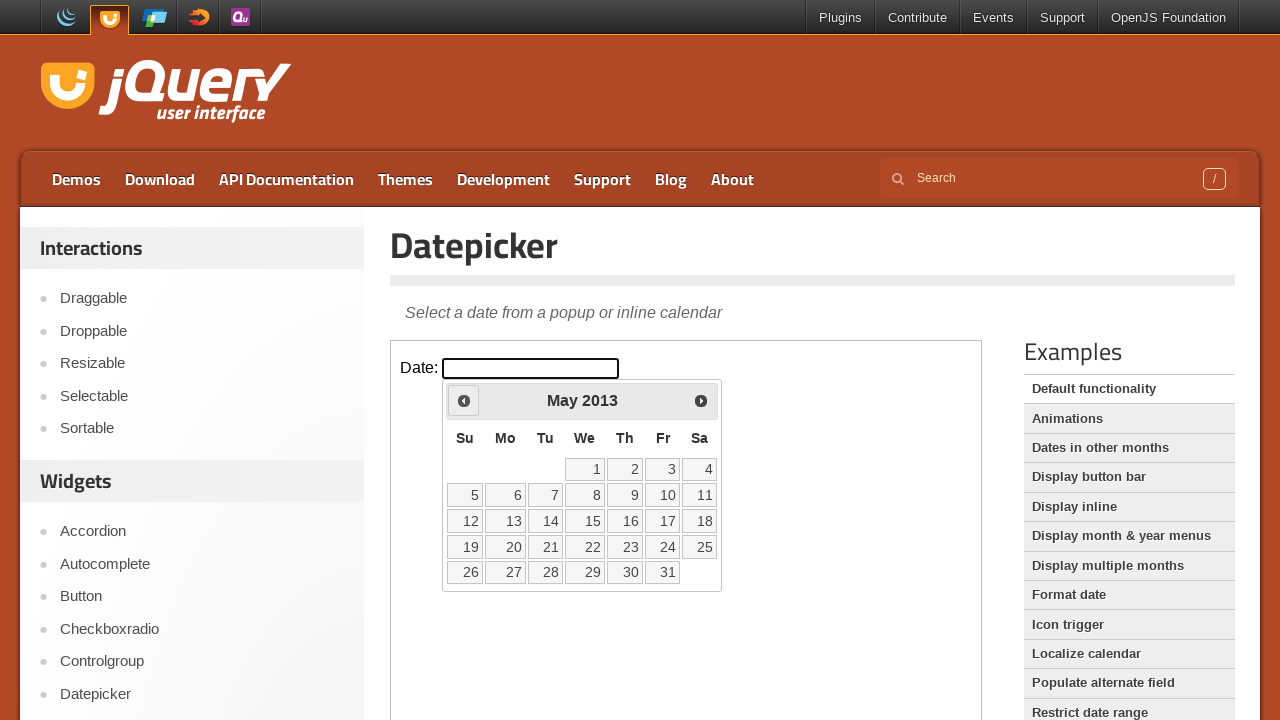

Waited 200ms for calendar to update
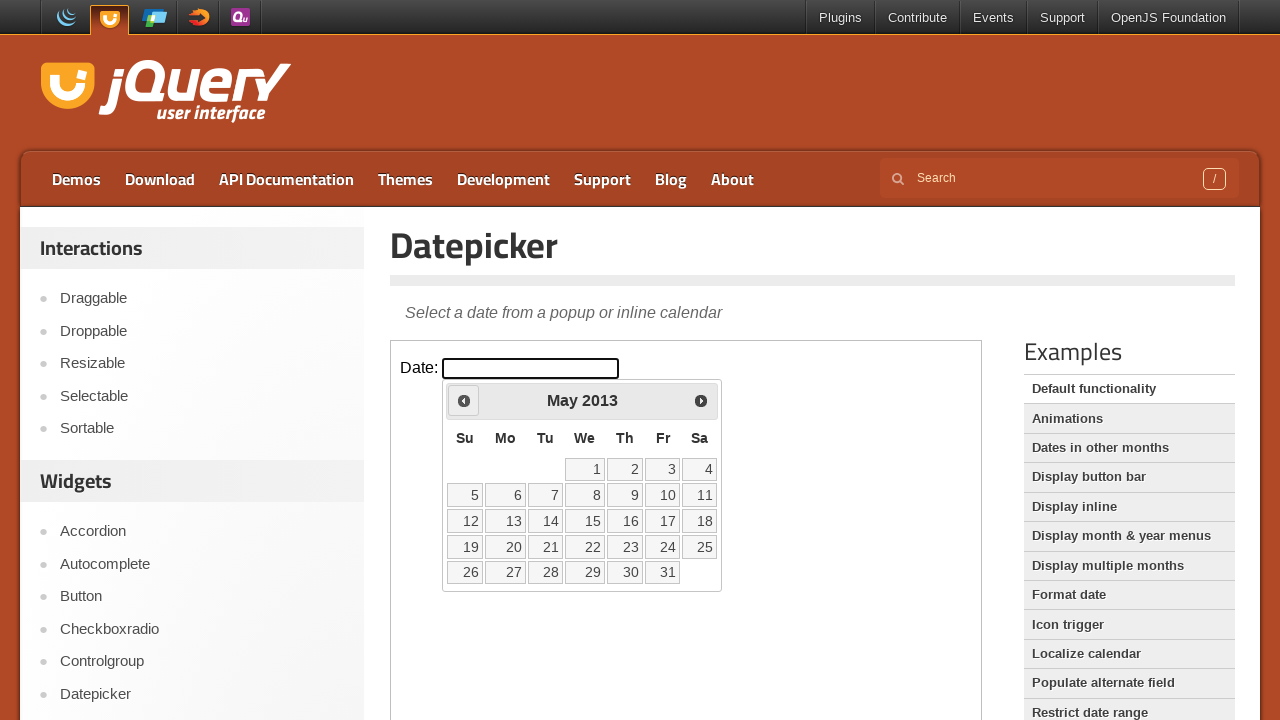

Retrieved current month: May
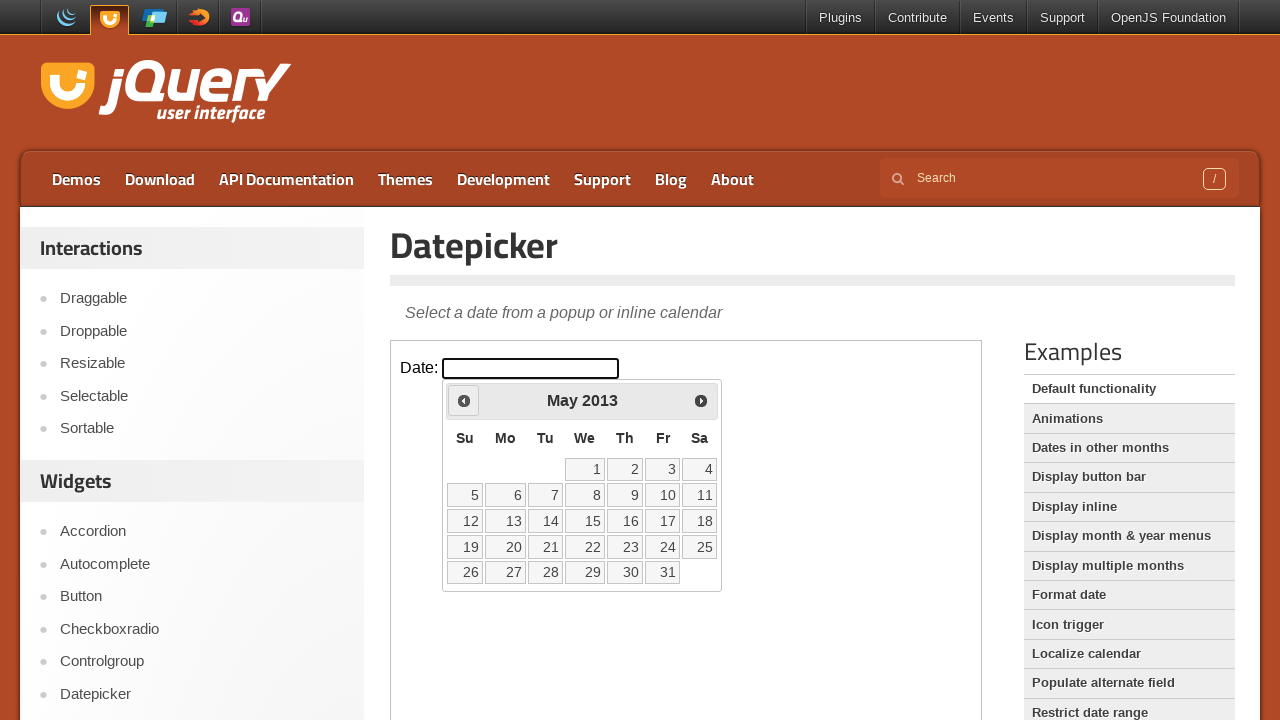

Retrieved current year: 2013
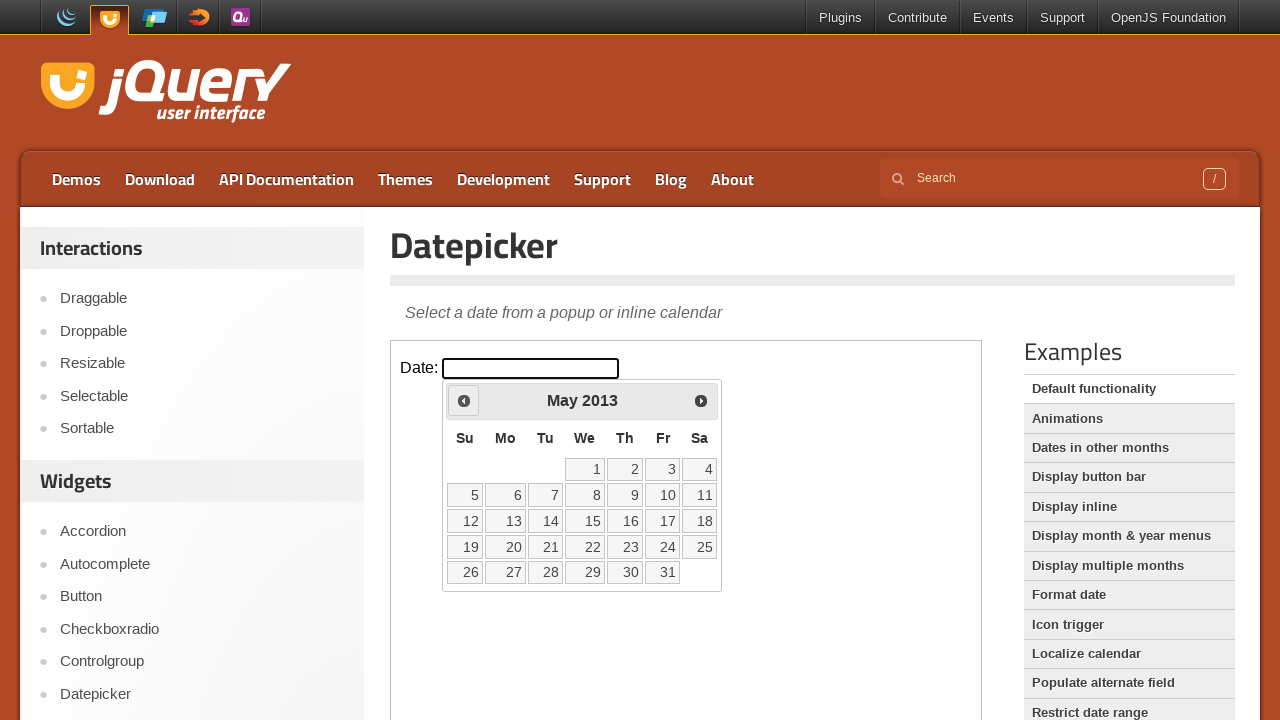

Clicked previous month arrow (currently at May 2013) at (464, 400) on iframe >> nth=0 >> internal:control=enter-frame >> span.ui-icon-circle-triangle-
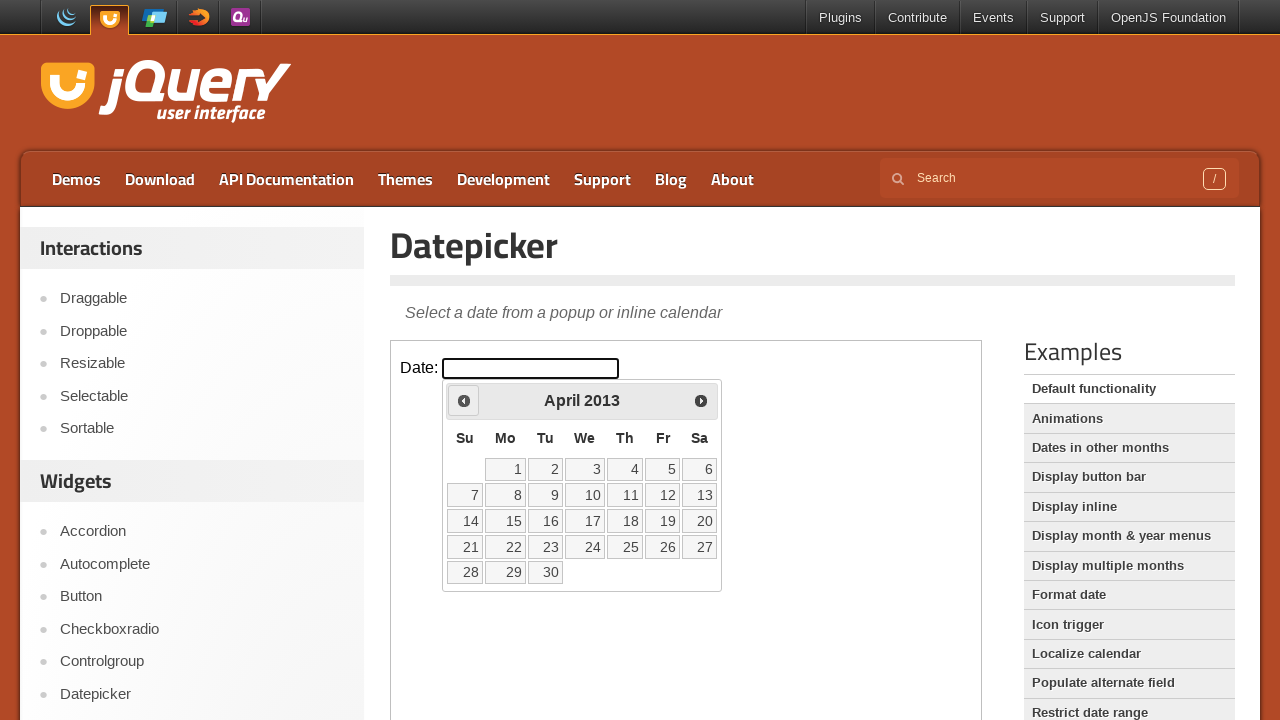

Waited 200ms for calendar to update
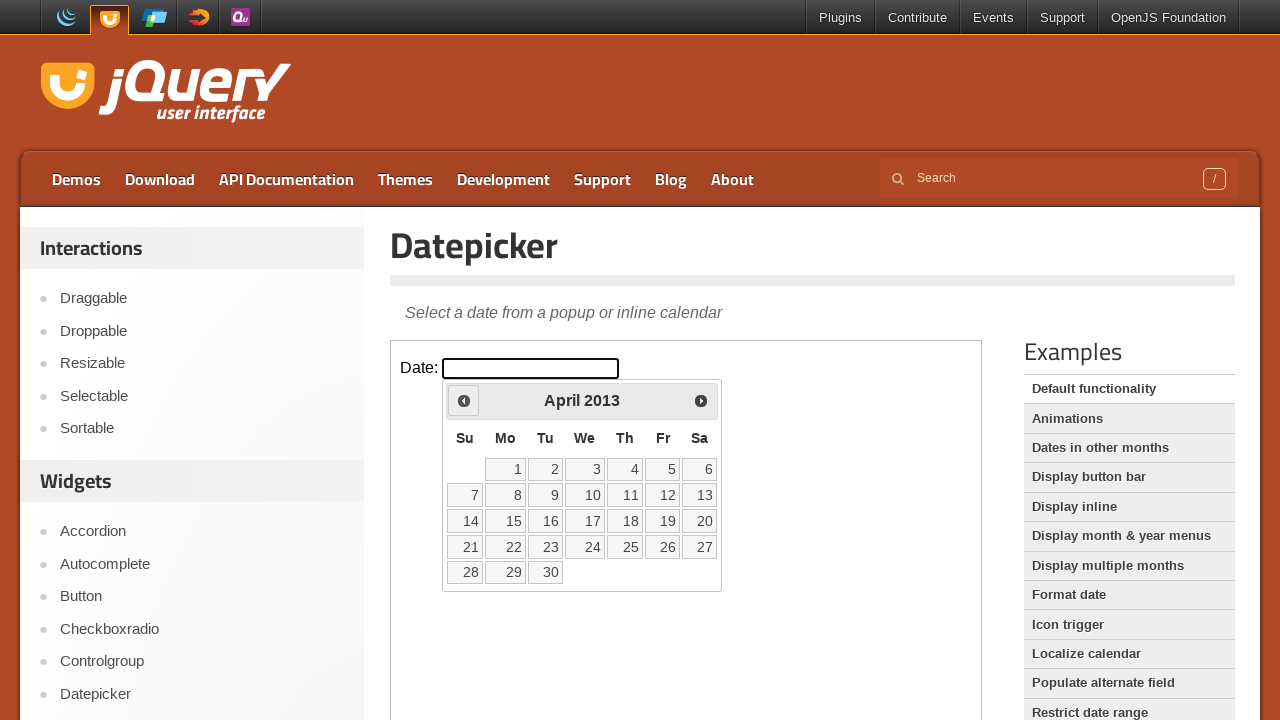

Retrieved current month: April
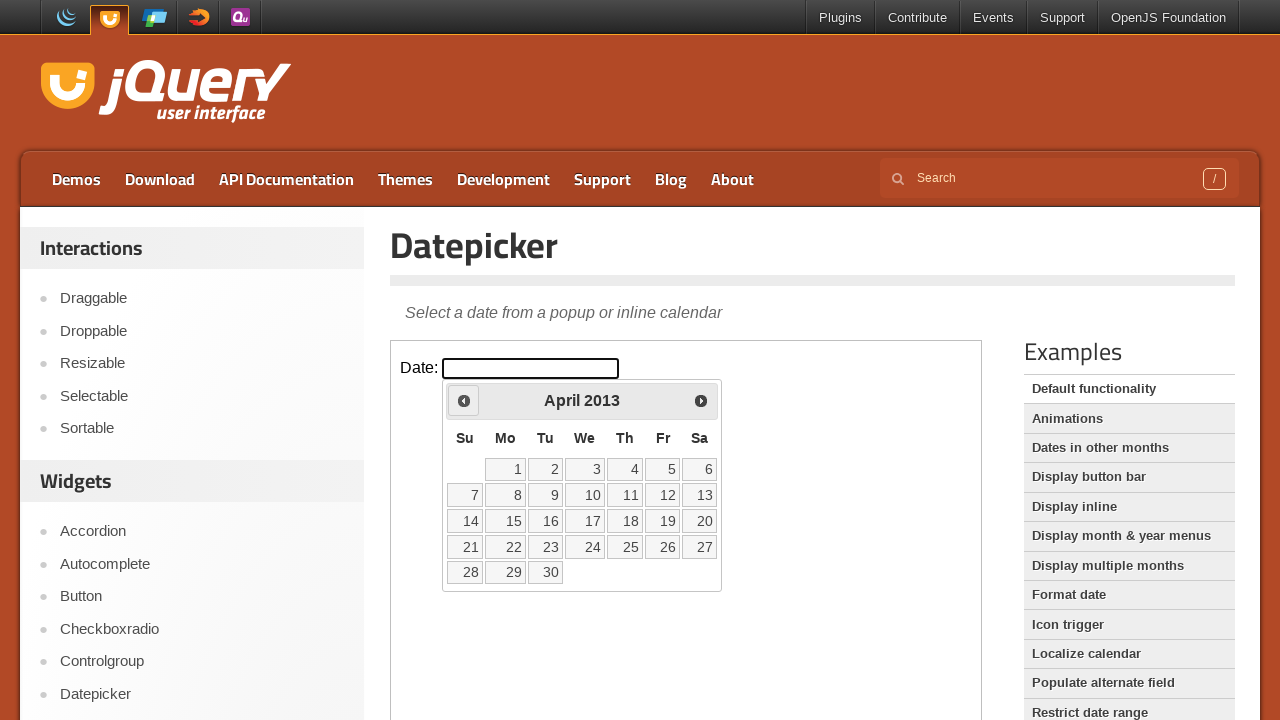

Retrieved current year: 2013
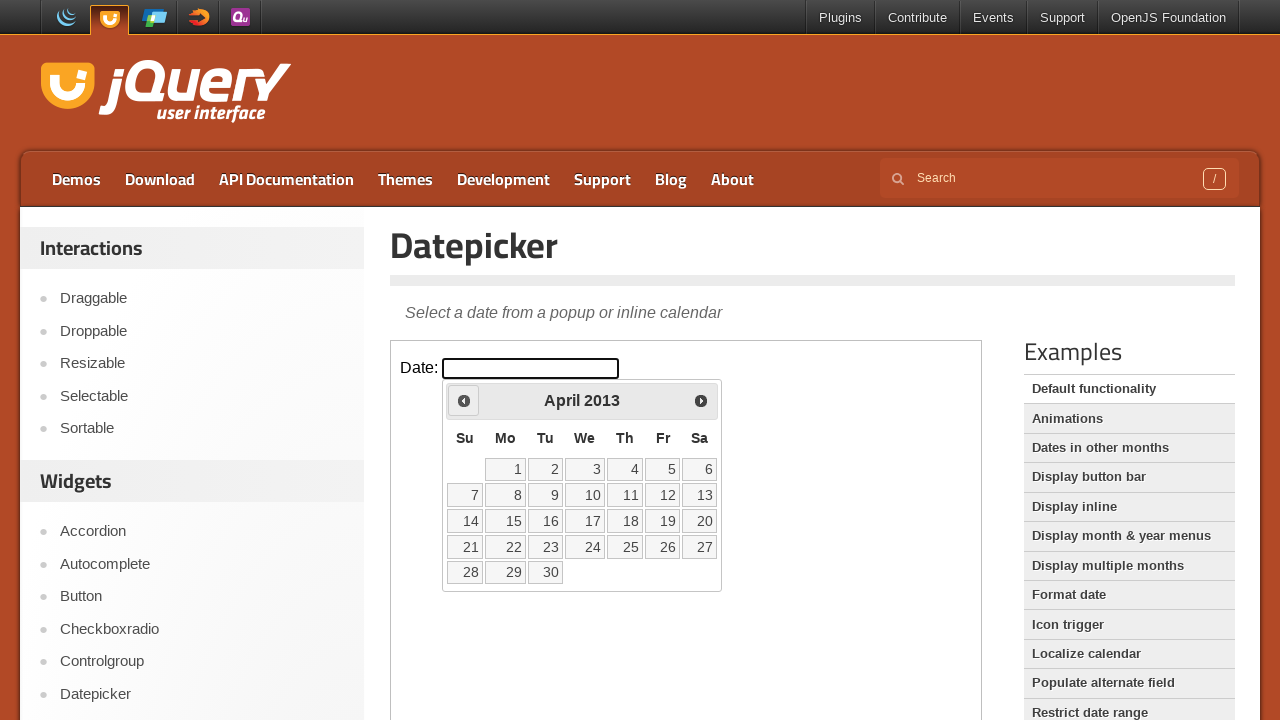

Clicked previous month arrow (currently at April 2013) at (464, 400) on iframe >> nth=0 >> internal:control=enter-frame >> span.ui-icon-circle-triangle-
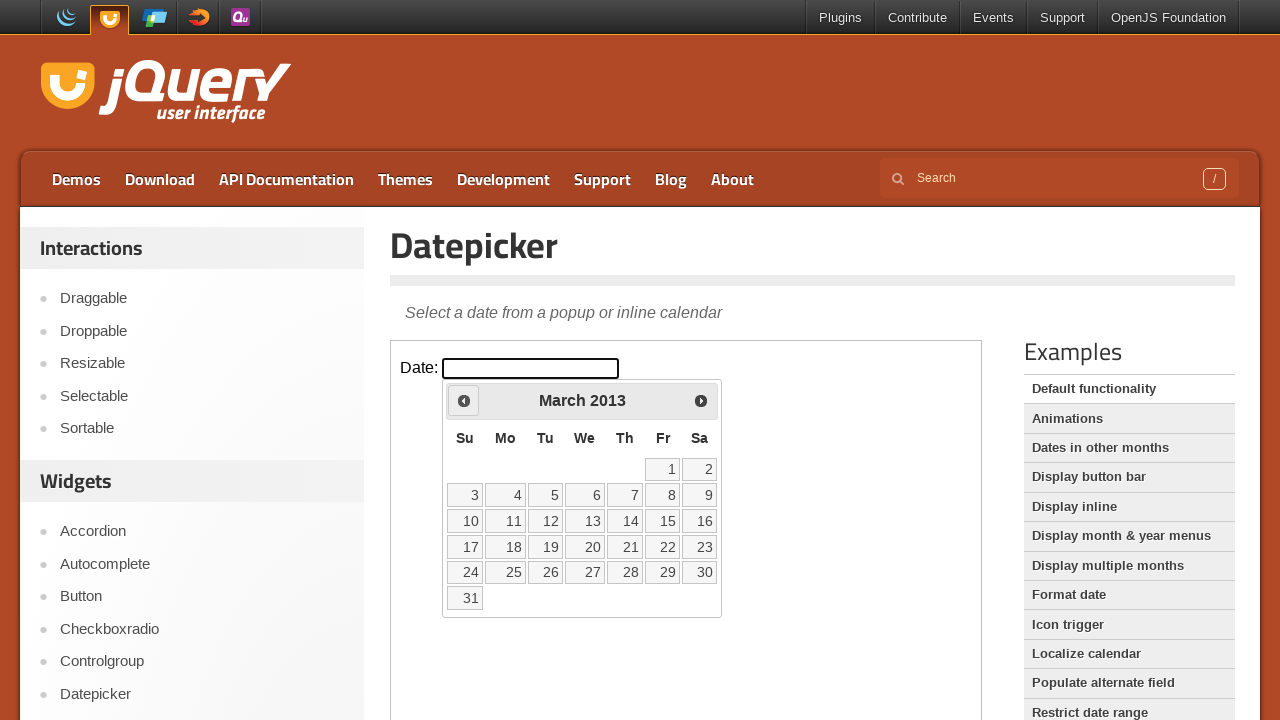

Waited 200ms for calendar to update
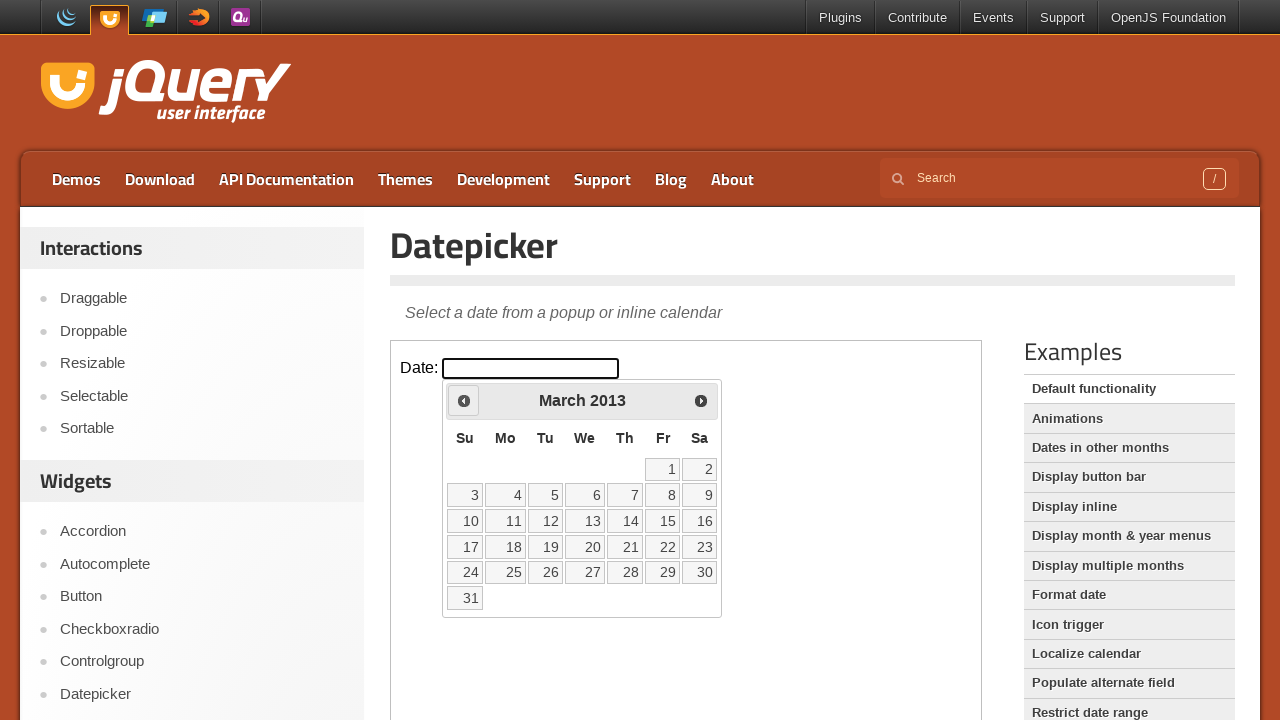

Retrieved current month: March
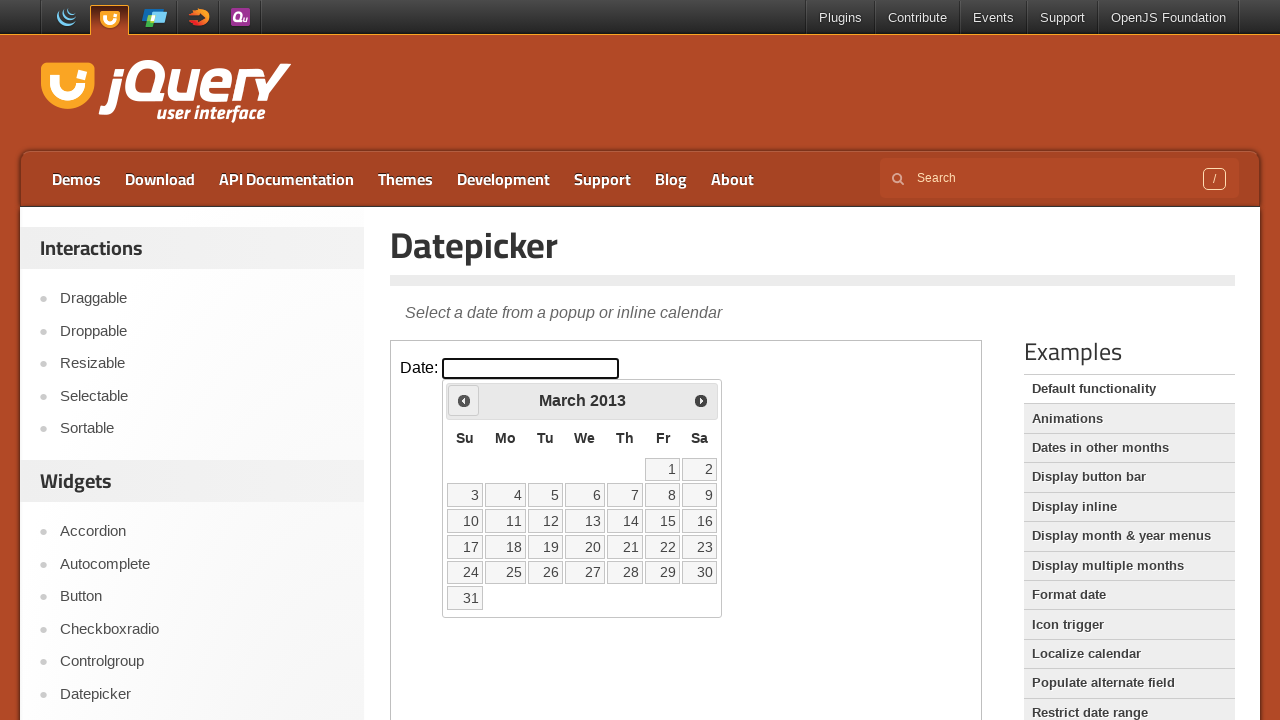

Retrieved current year: 2013
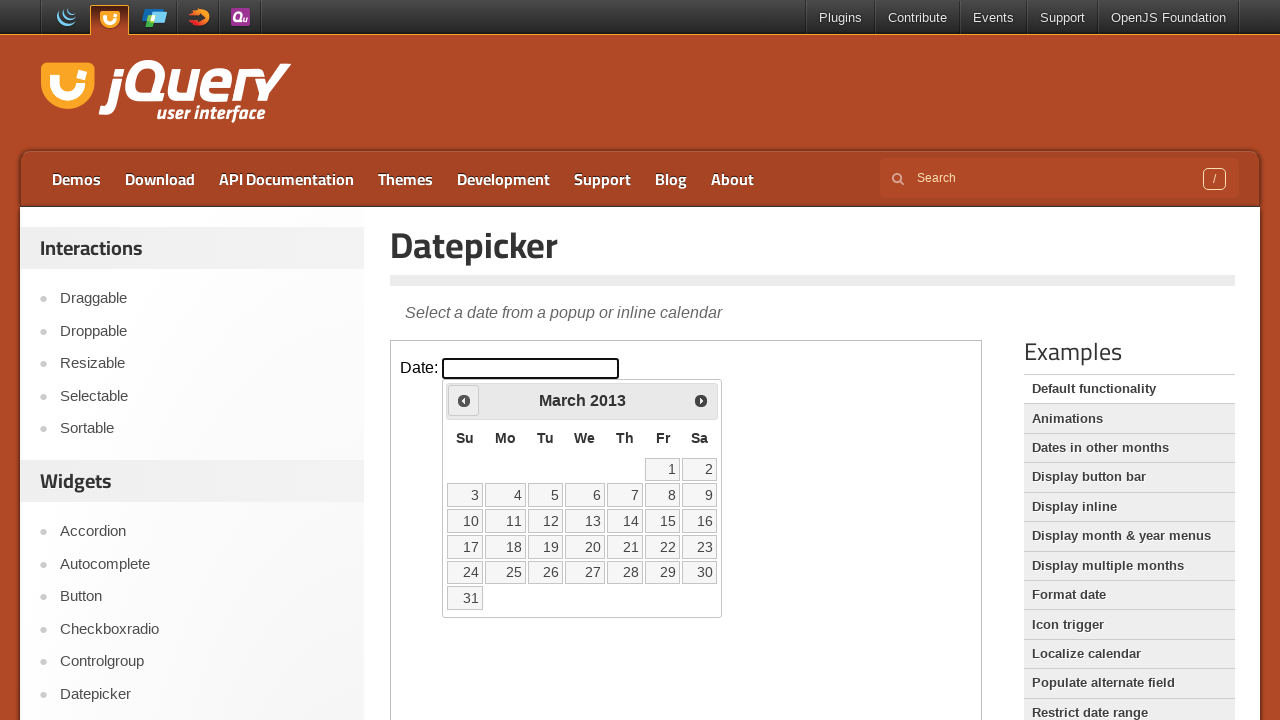

Clicked previous month arrow (currently at March 2013) at (464, 400) on iframe >> nth=0 >> internal:control=enter-frame >> span.ui-icon-circle-triangle-
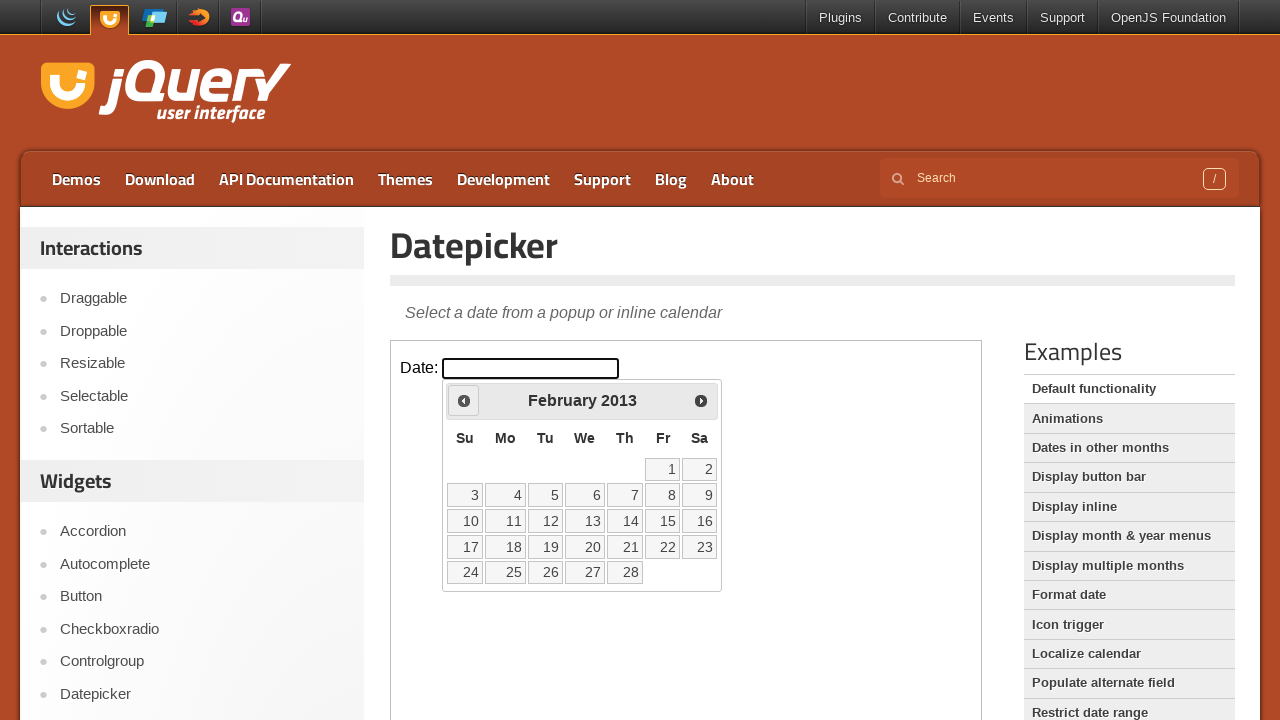

Waited 200ms for calendar to update
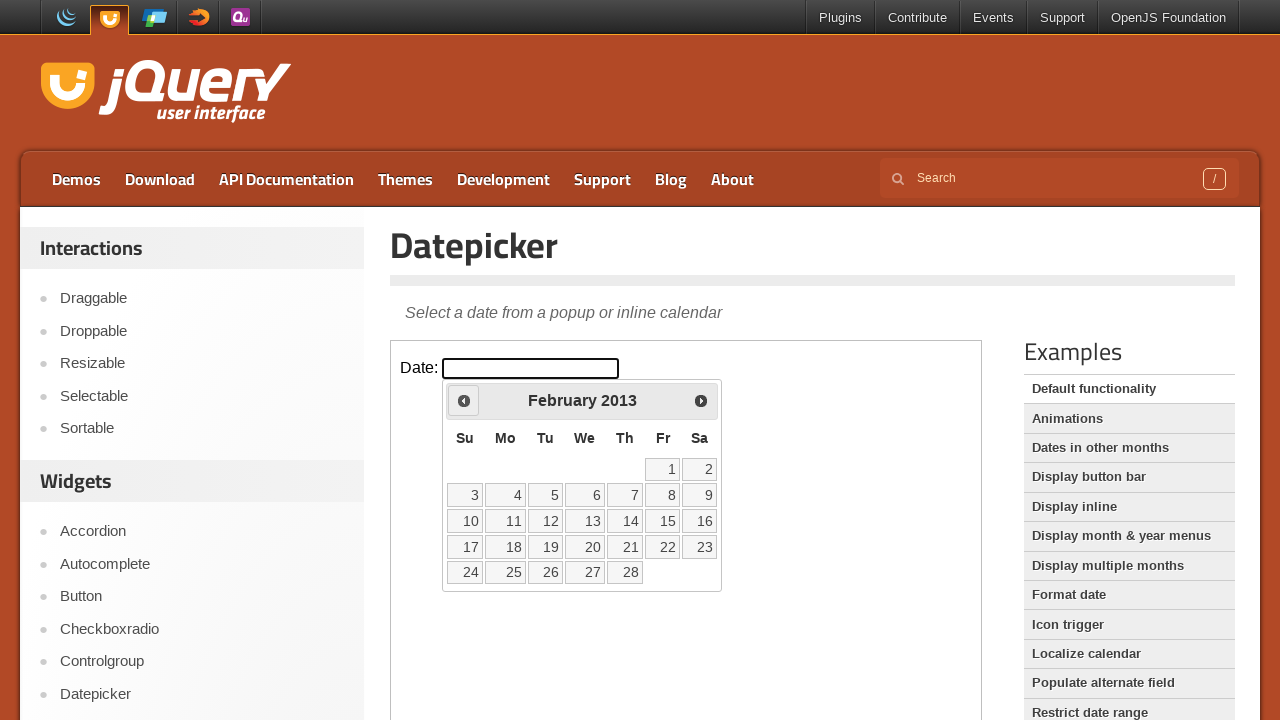

Retrieved current month: February
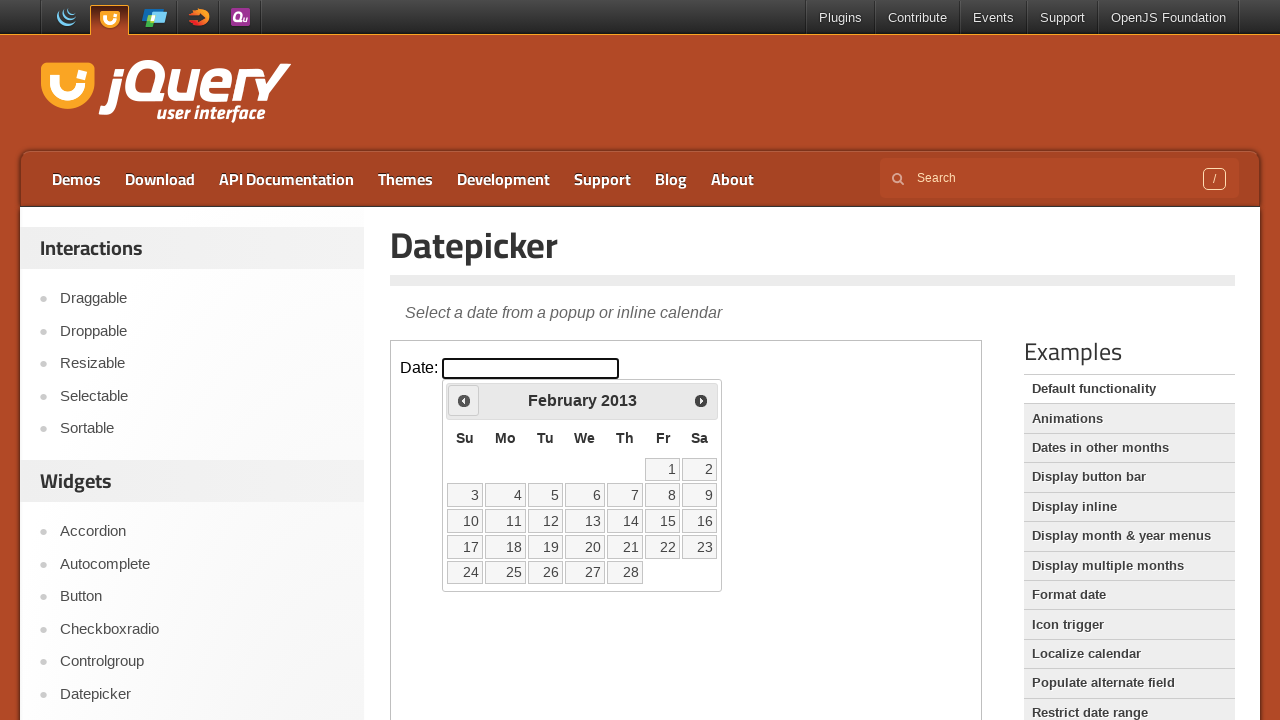

Retrieved current year: 2013
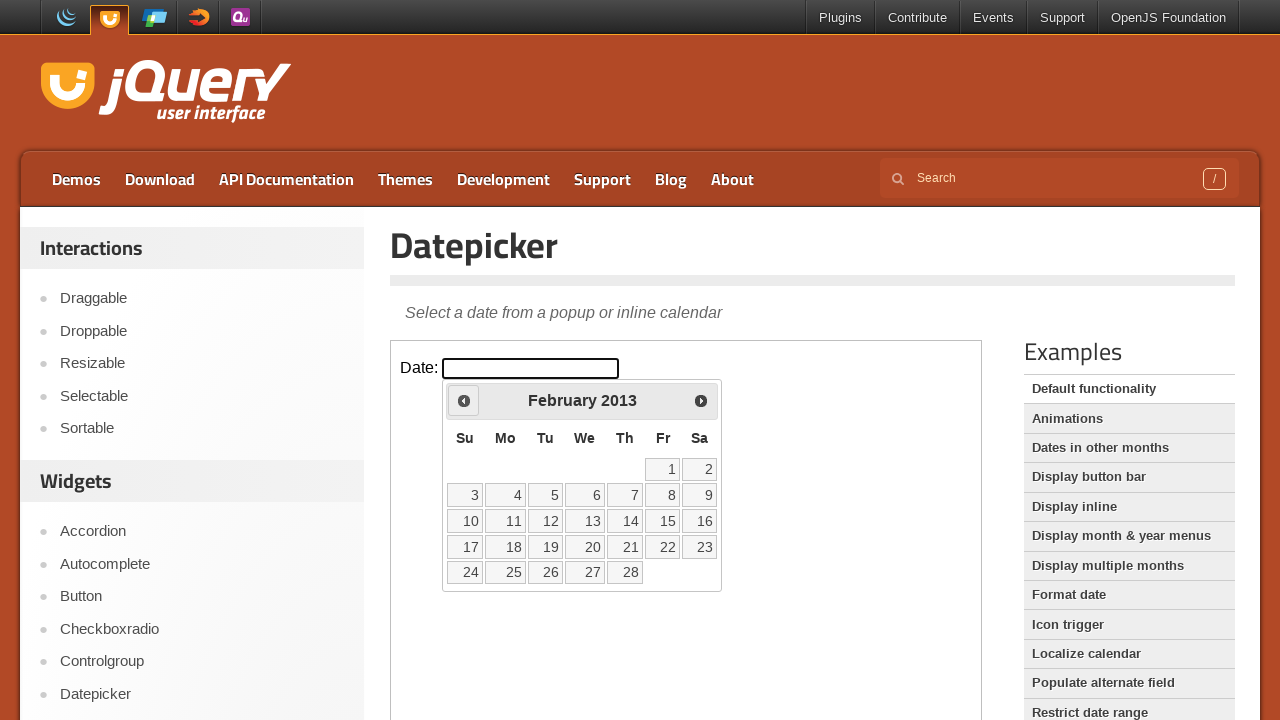

Clicked previous month arrow (currently at February 2013) at (464, 400) on iframe >> nth=0 >> internal:control=enter-frame >> span.ui-icon-circle-triangle-
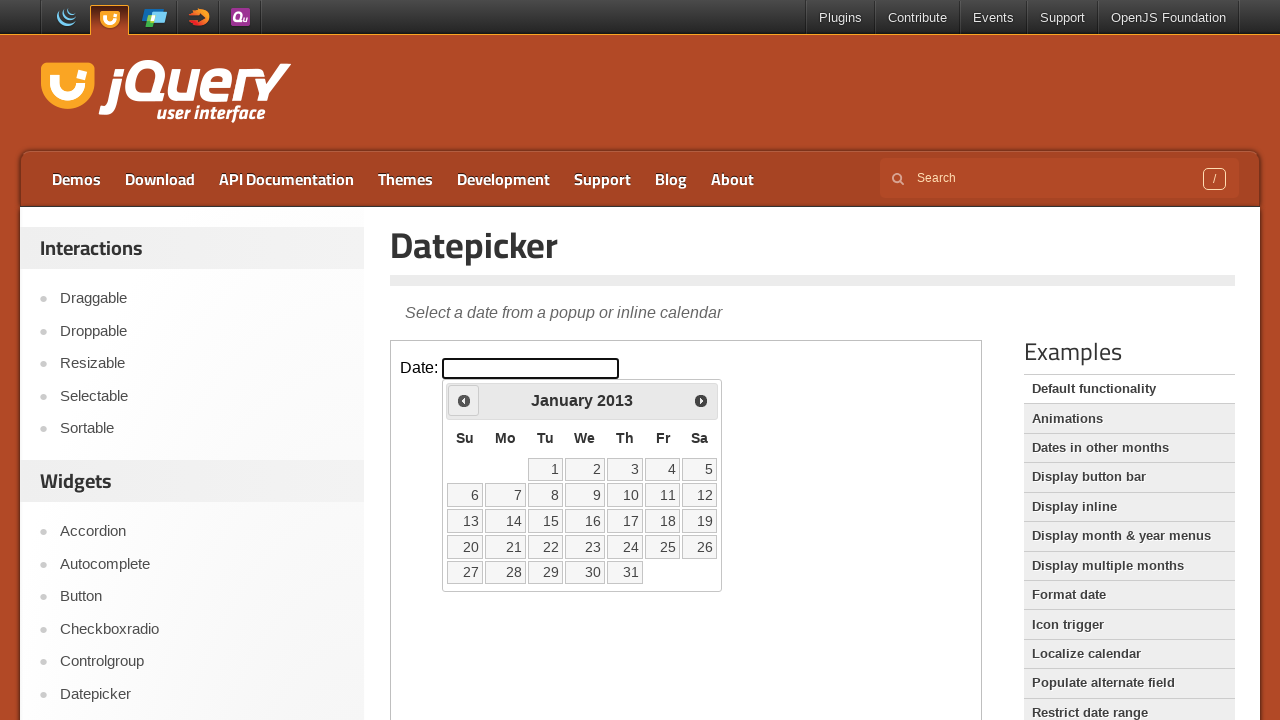

Waited 200ms for calendar to update
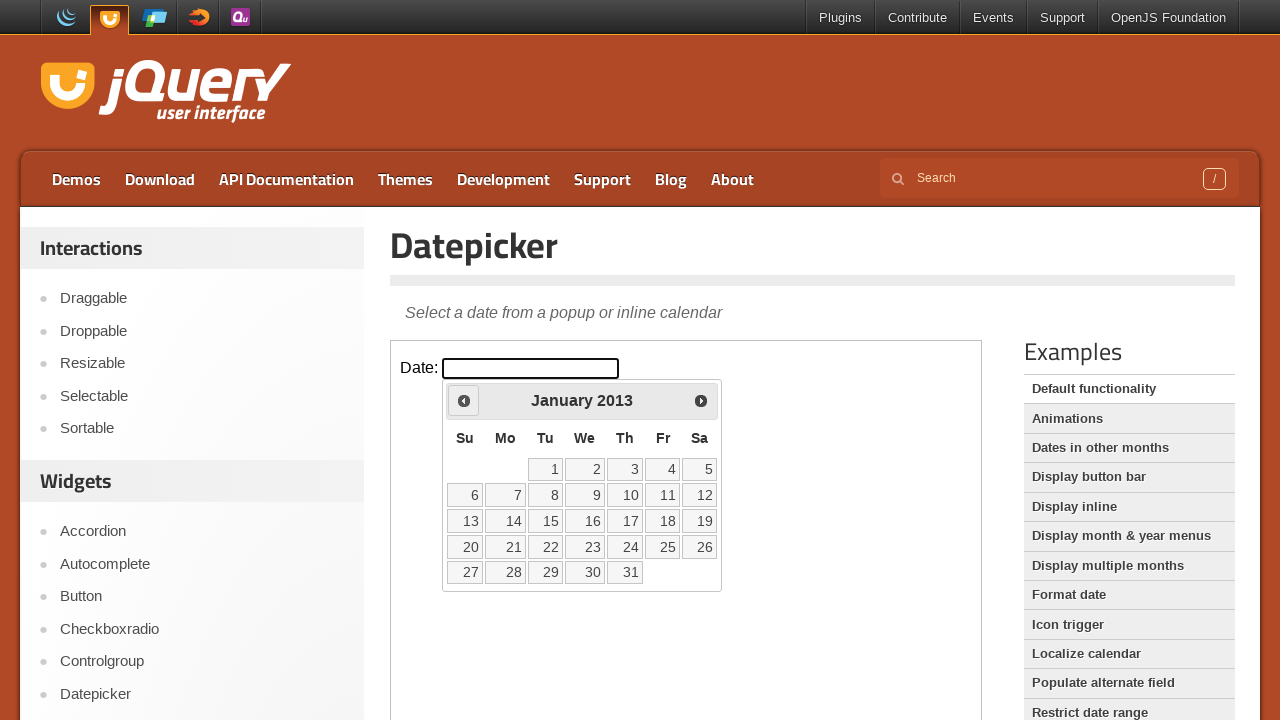

Retrieved current month: January
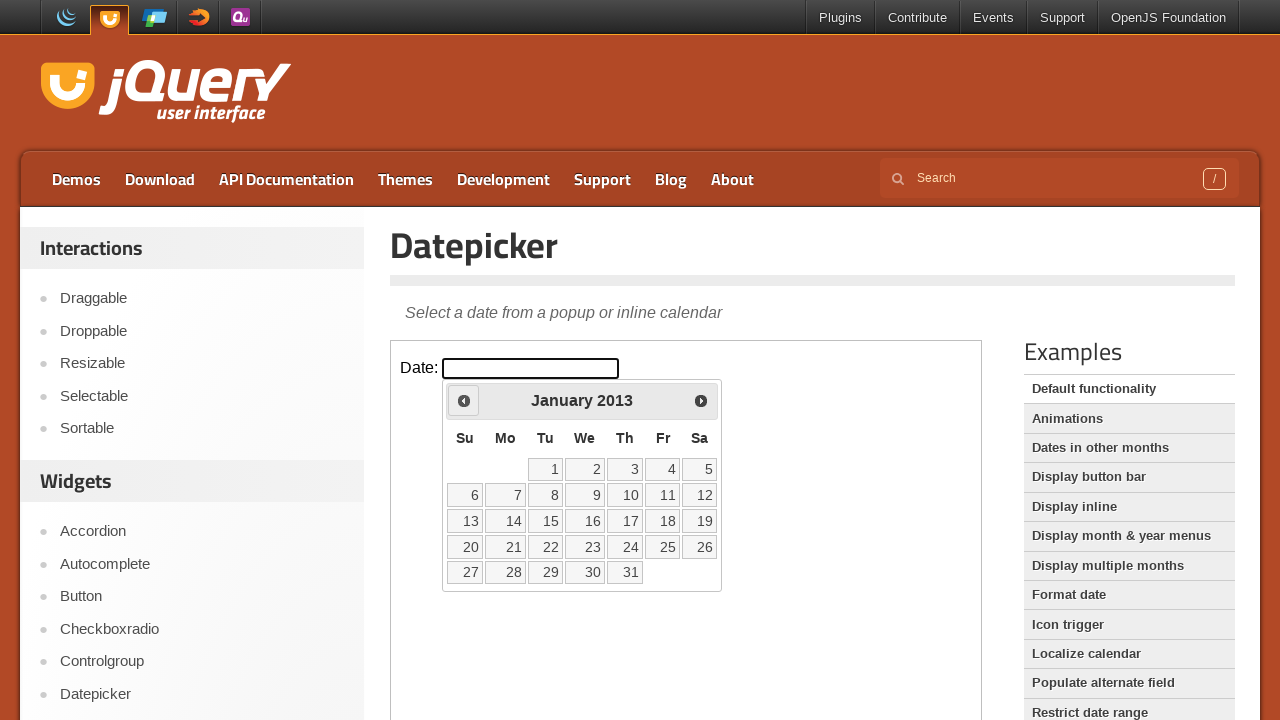

Retrieved current year: 2013
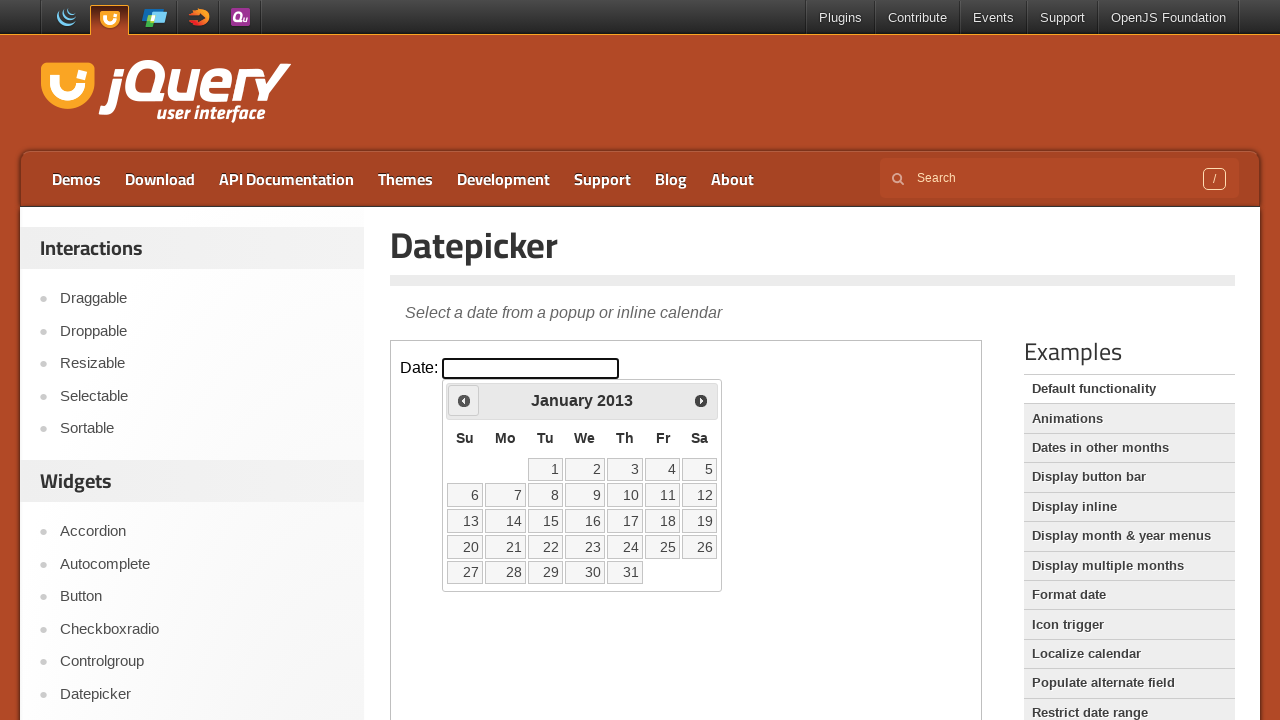

Clicked previous month arrow (currently at January 2013) at (464, 400) on iframe >> nth=0 >> internal:control=enter-frame >> span.ui-icon-circle-triangle-
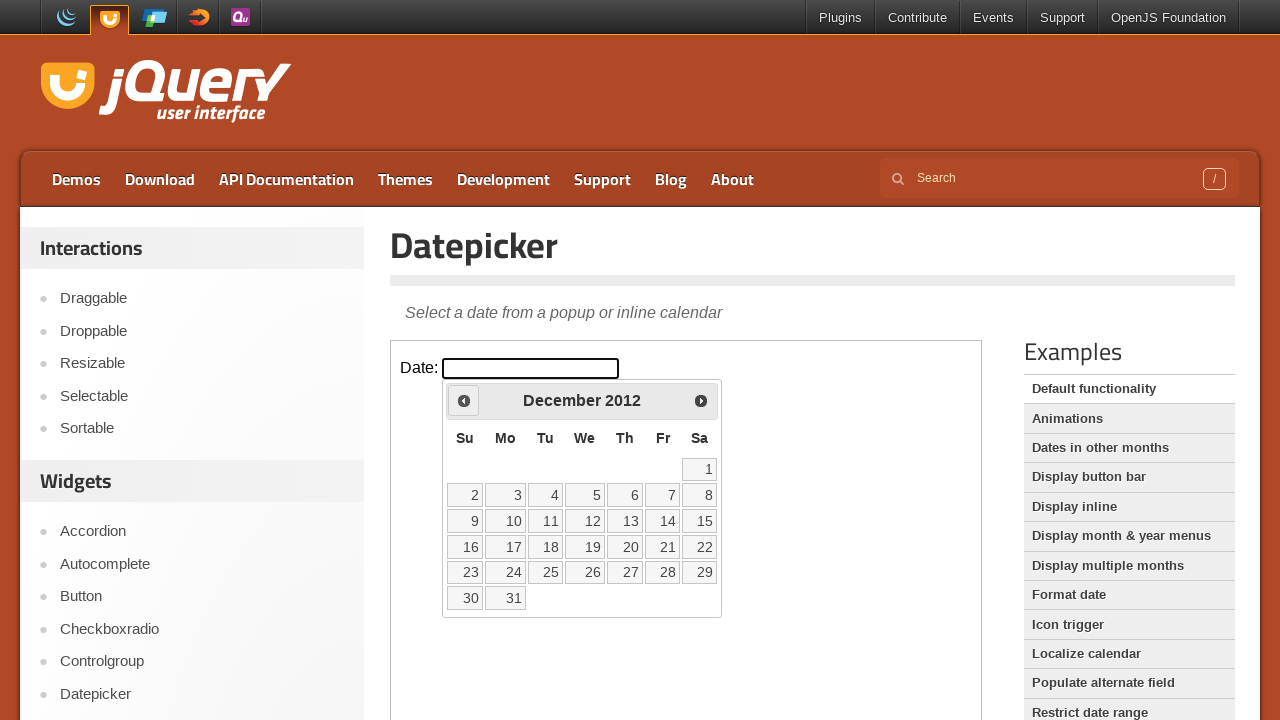

Waited 200ms for calendar to update
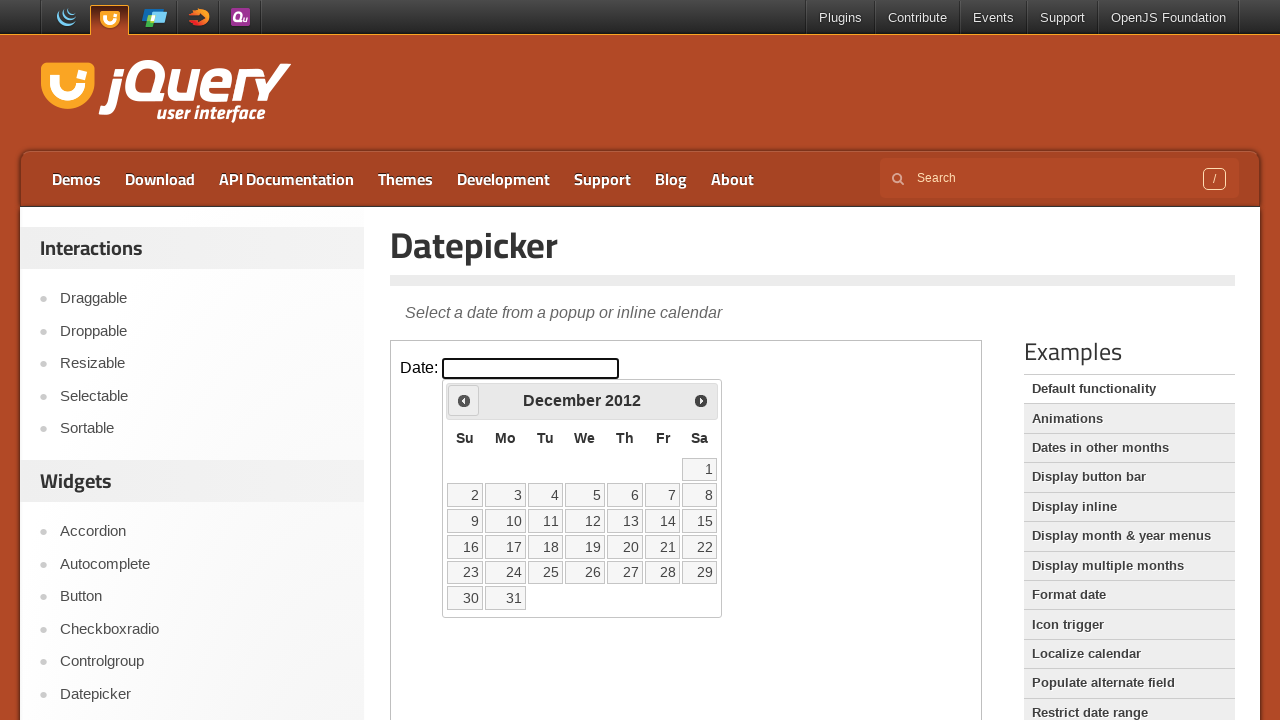

Retrieved current month: December
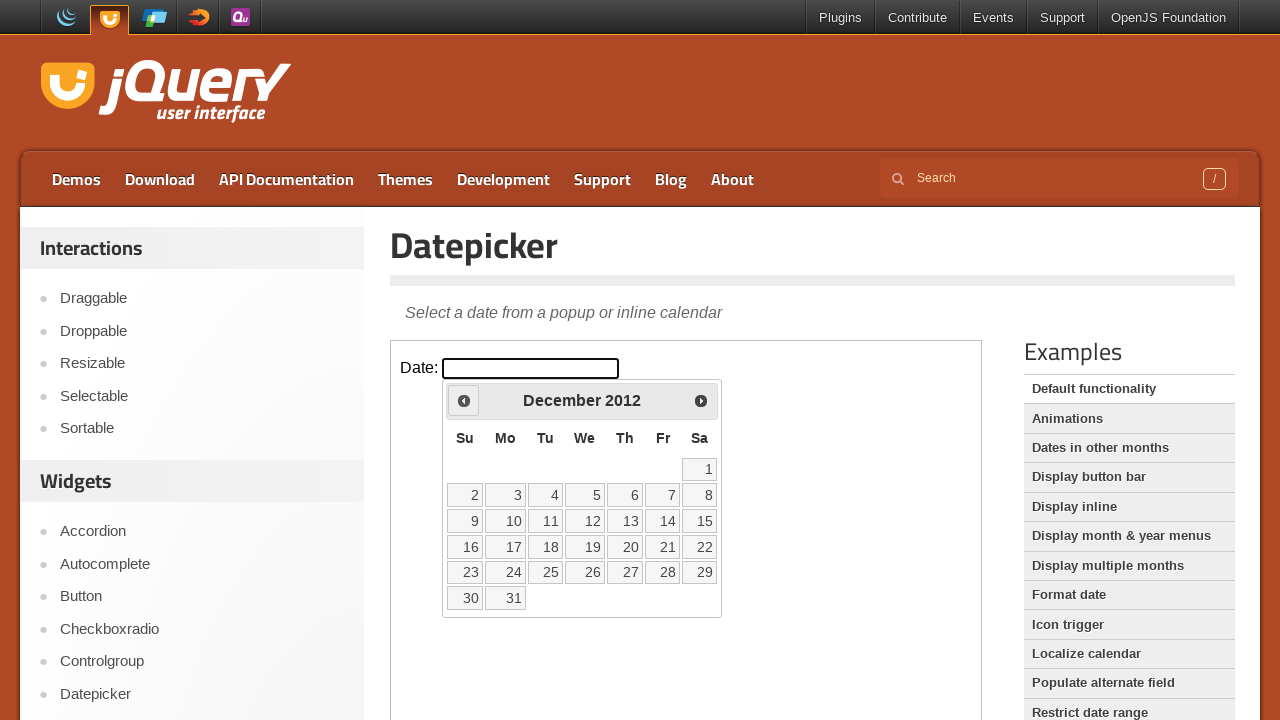

Retrieved current year: 2012
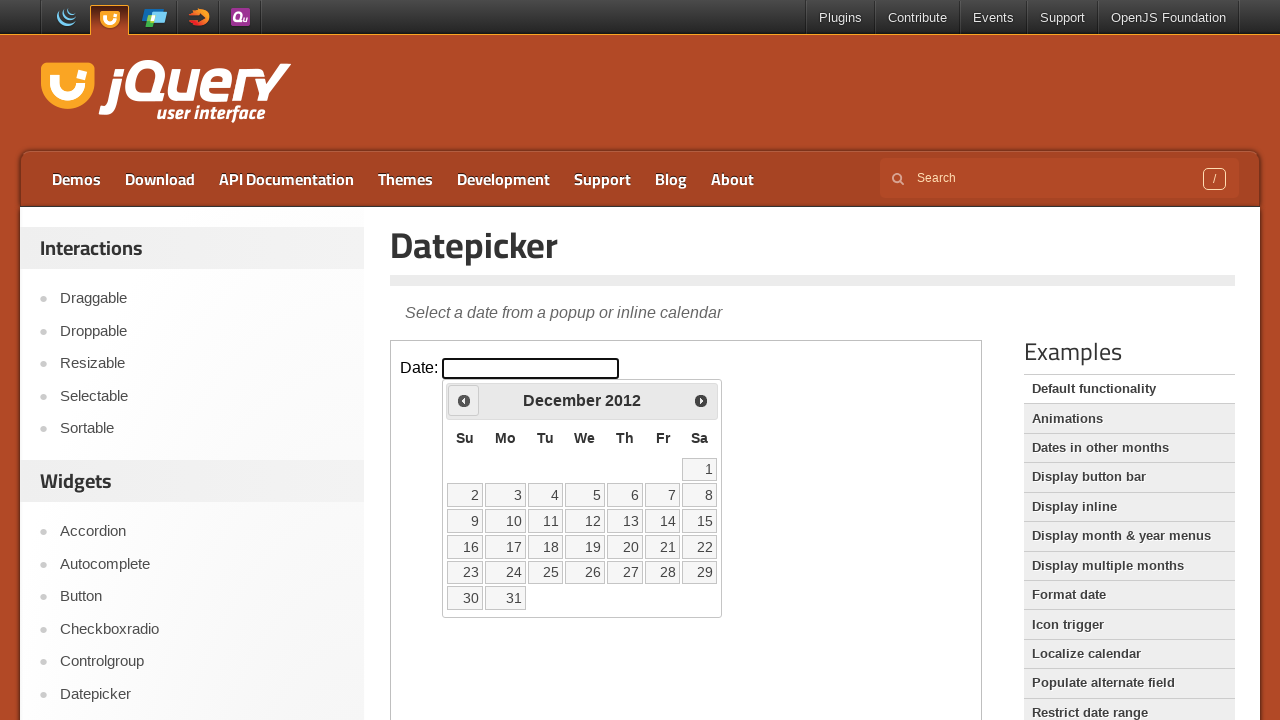

Clicked previous month arrow (currently at December 2012) at (464, 400) on iframe >> nth=0 >> internal:control=enter-frame >> span.ui-icon-circle-triangle-
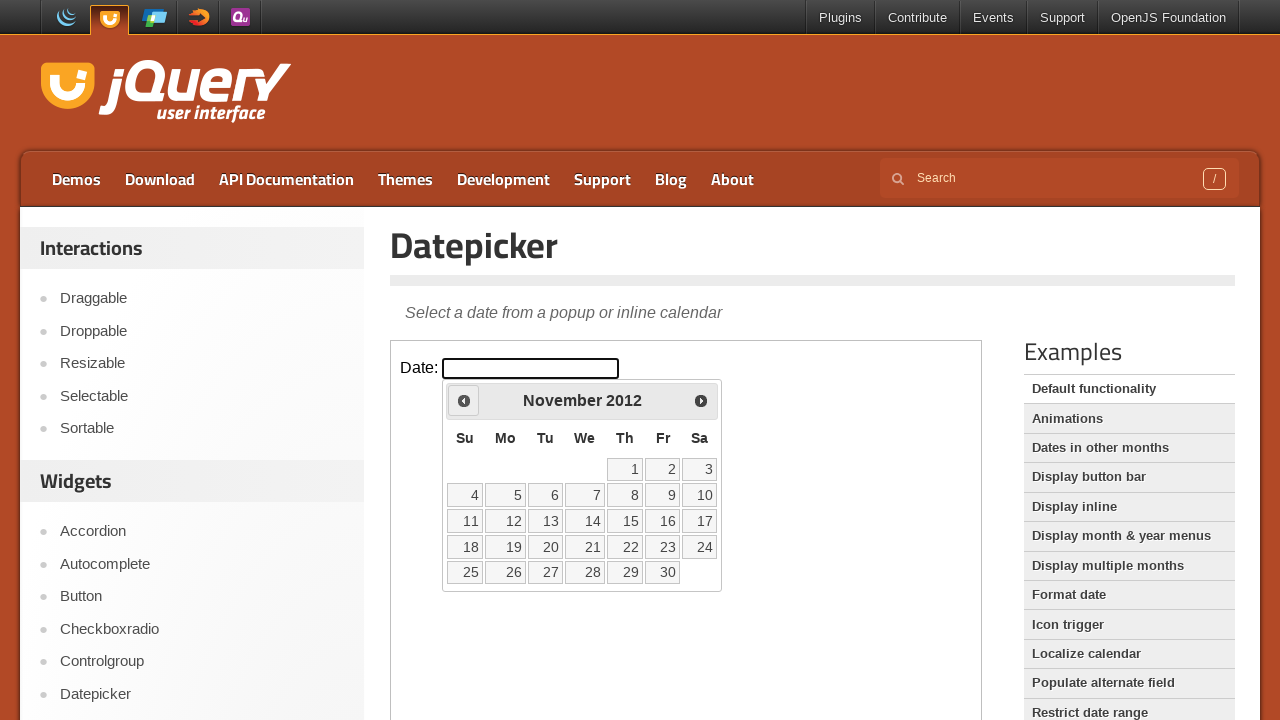

Waited 200ms for calendar to update
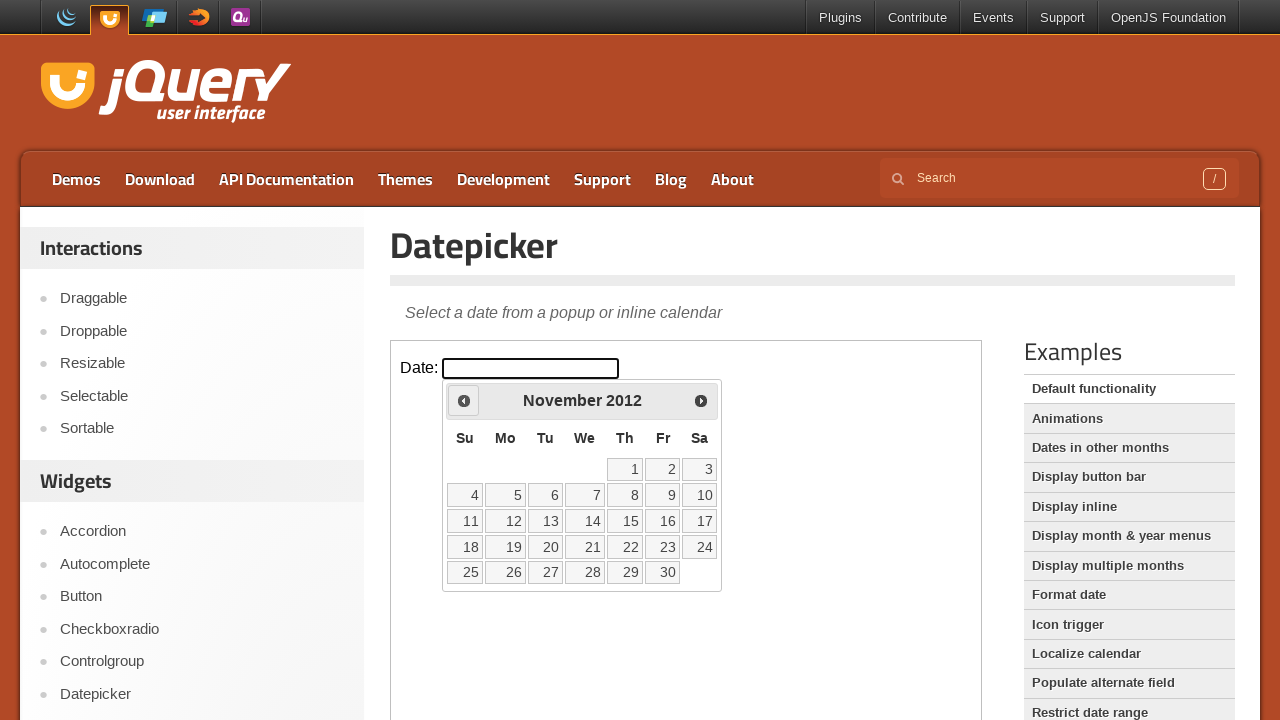

Retrieved current month: November
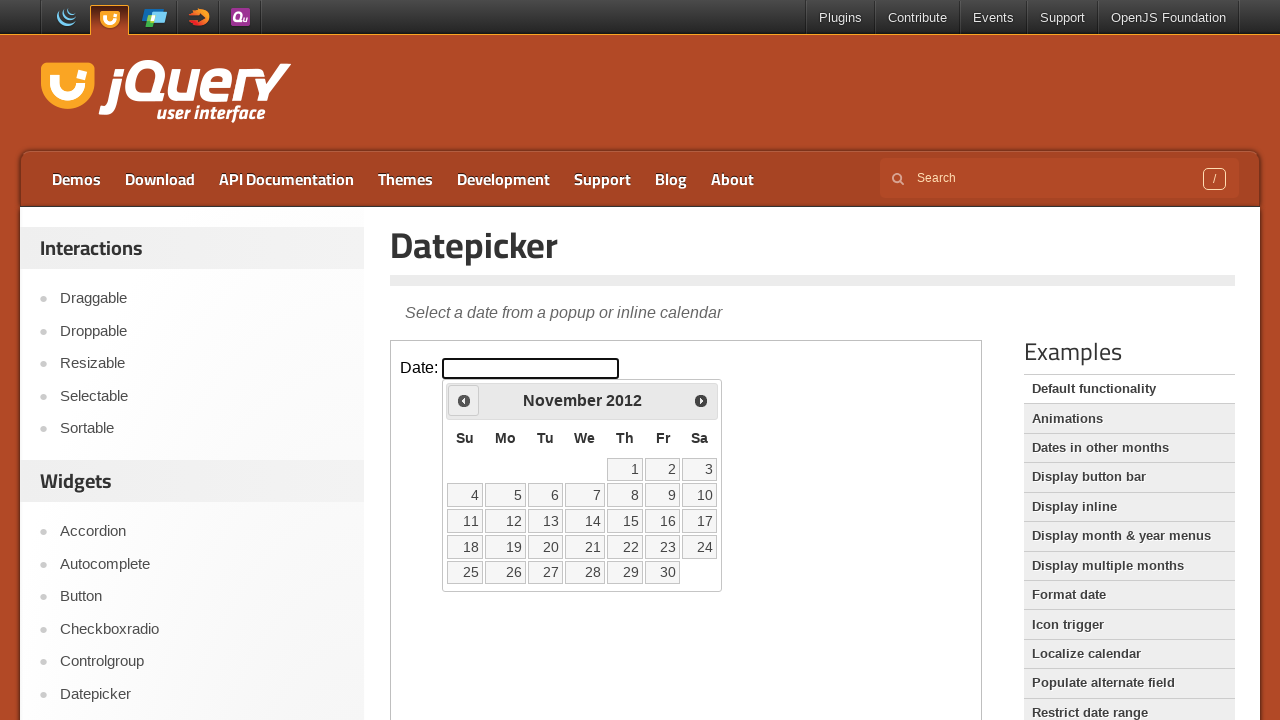

Retrieved current year: 2012
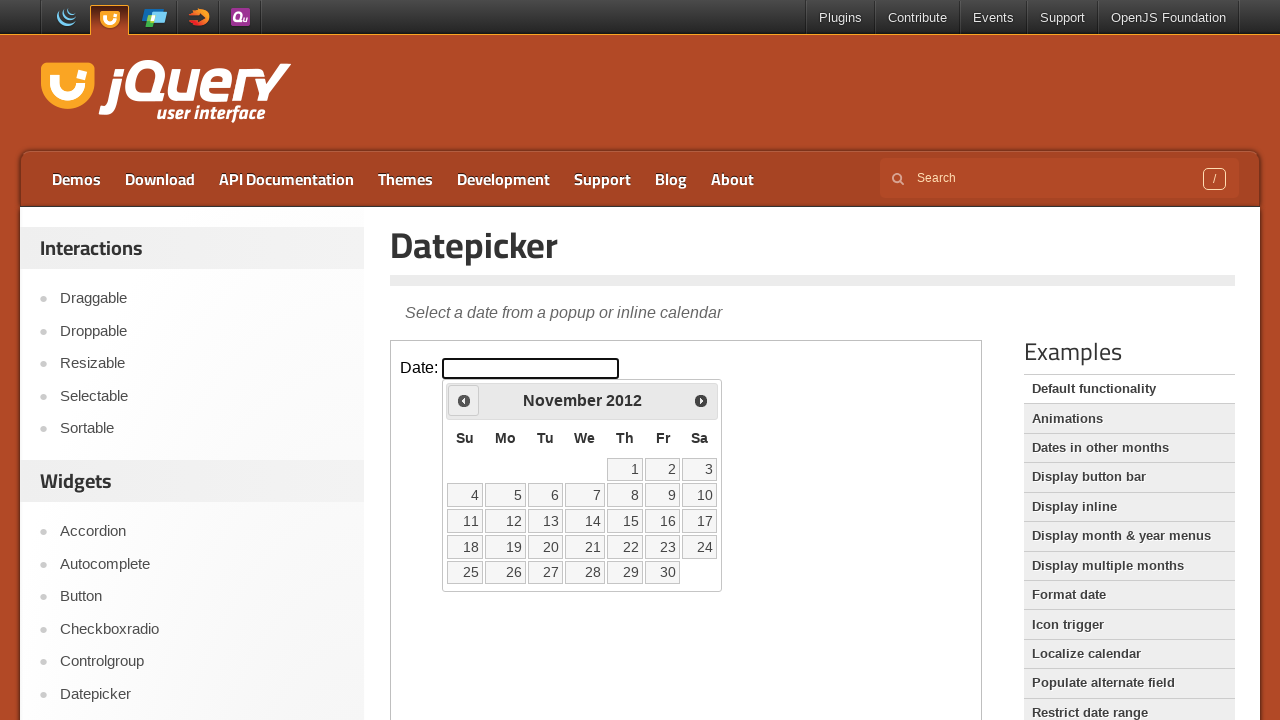

Clicked previous month arrow (currently at November 2012) at (464, 400) on iframe >> nth=0 >> internal:control=enter-frame >> span.ui-icon-circle-triangle-
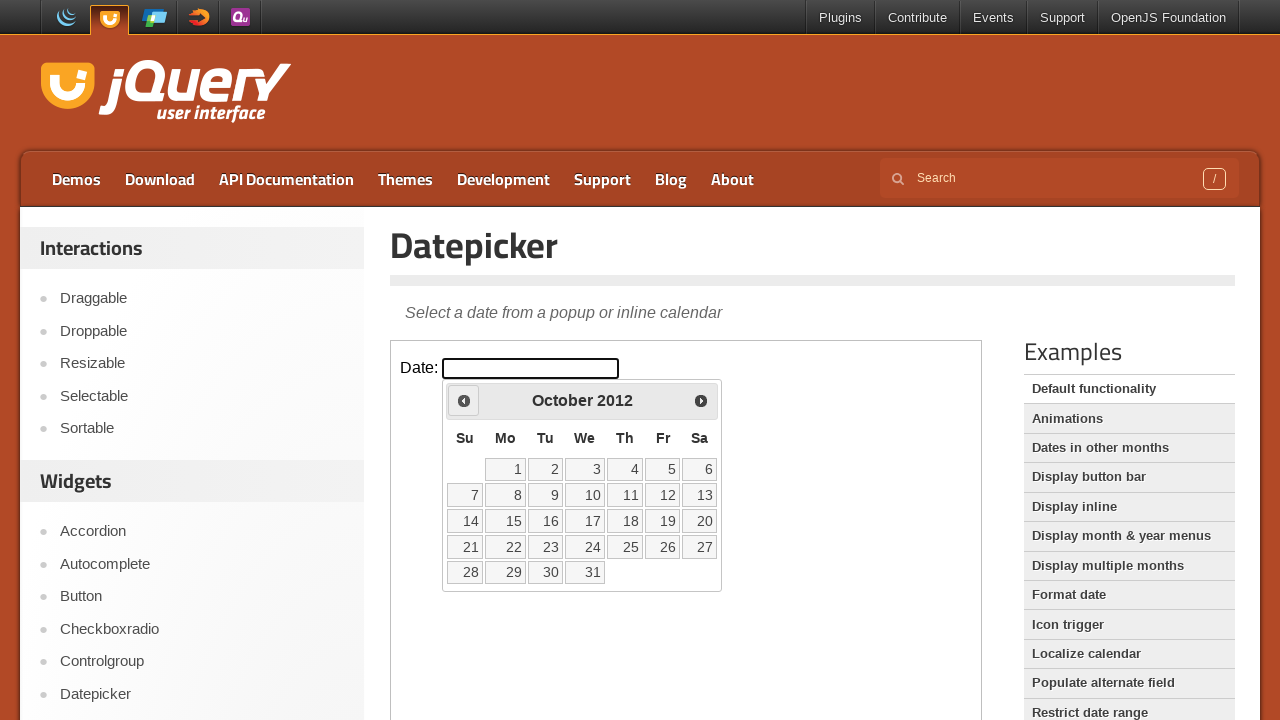

Waited 200ms for calendar to update
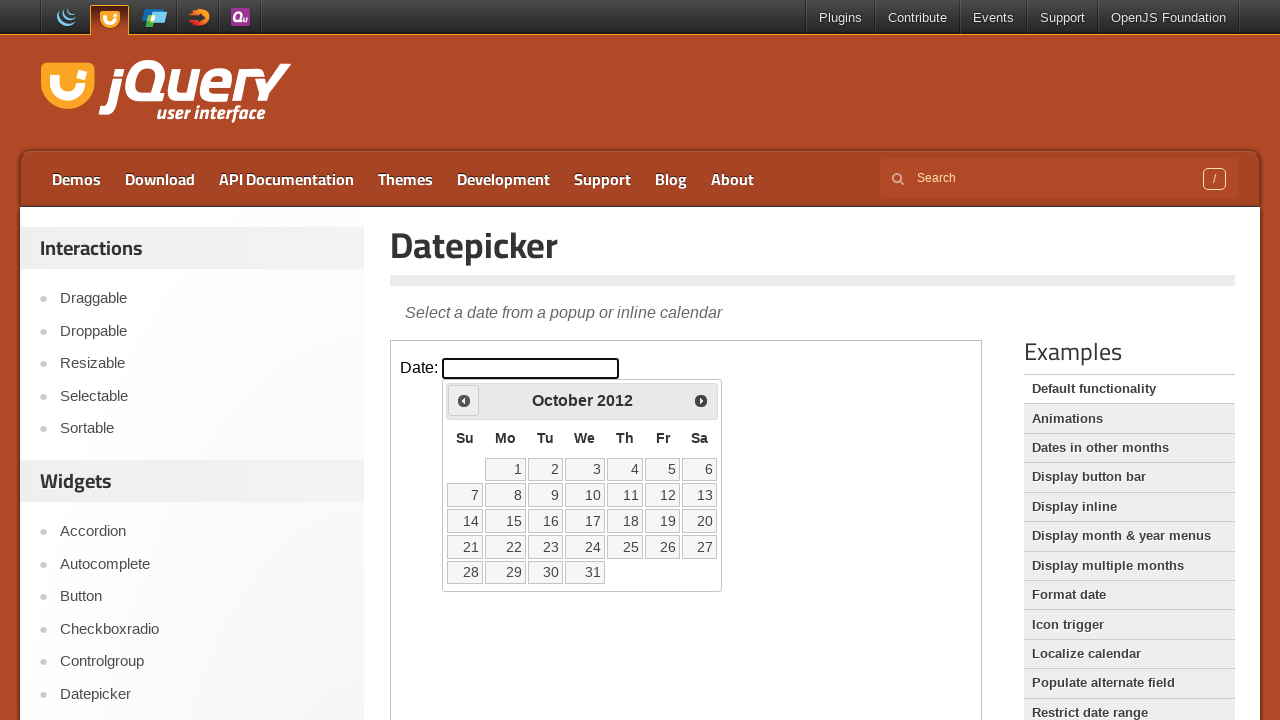

Retrieved current month: October
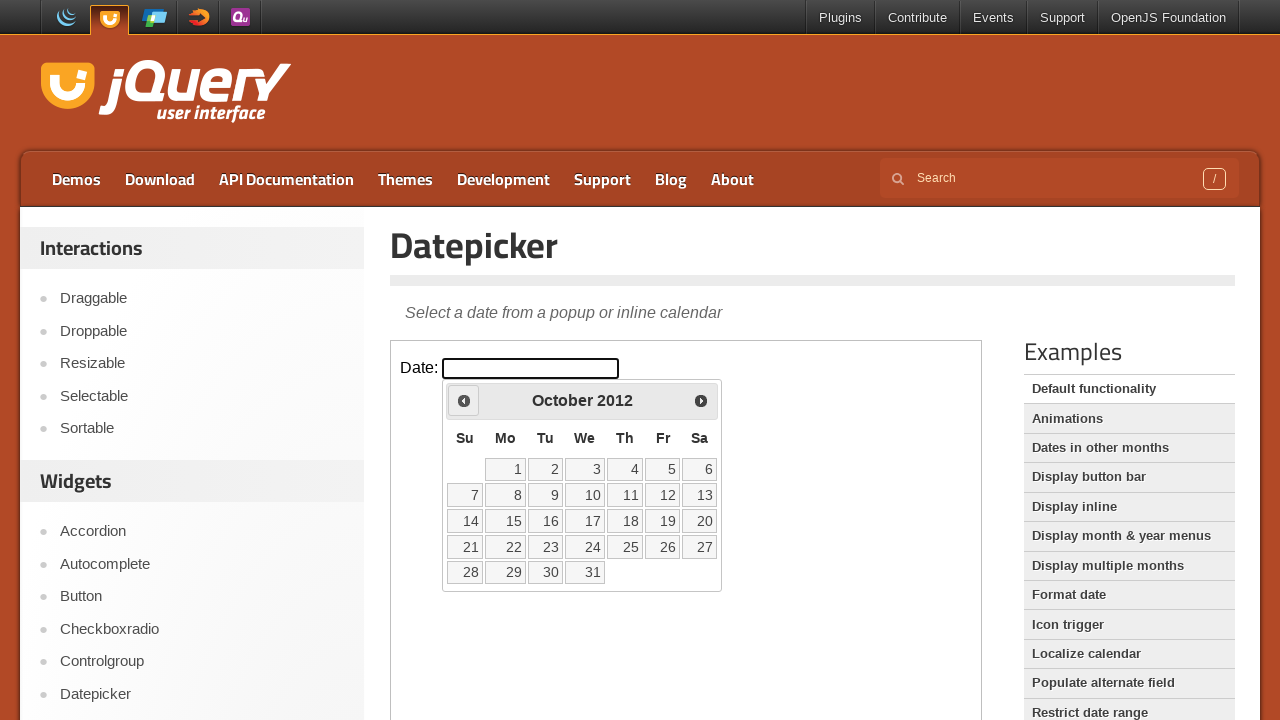

Retrieved current year: 2012
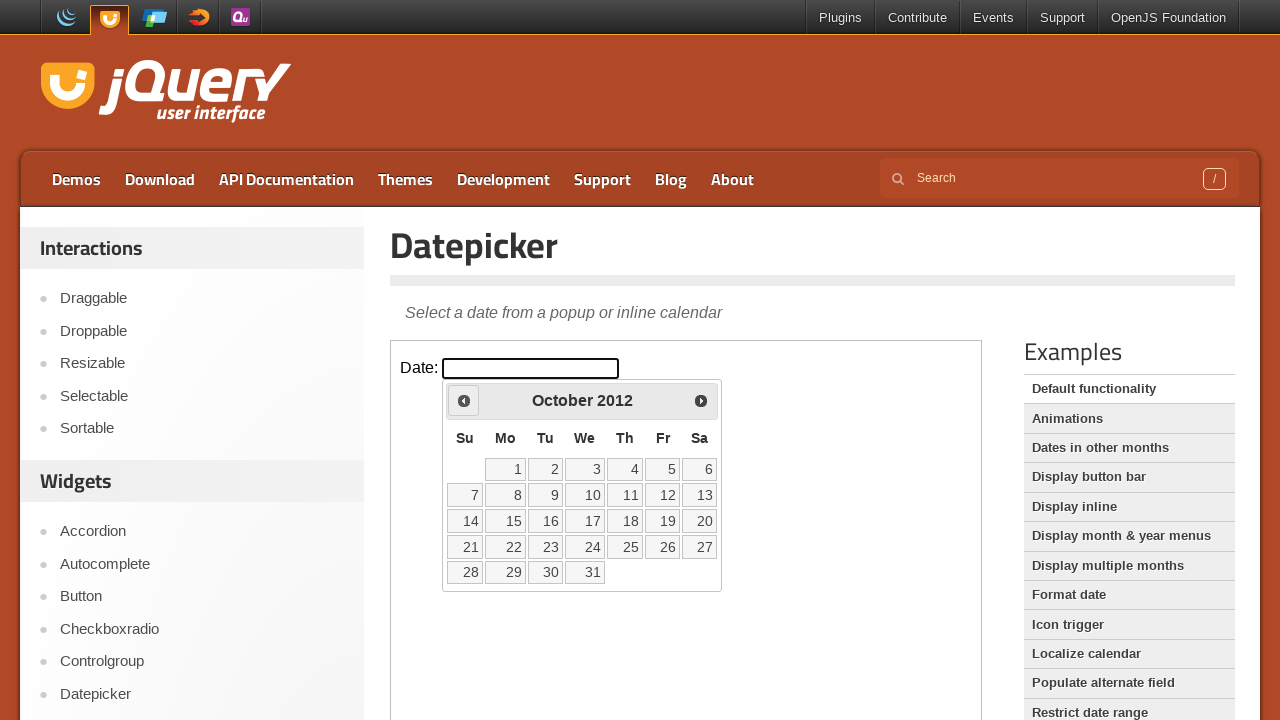

Clicked previous month arrow (currently at October 2012) at (464, 400) on iframe >> nth=0 >> internal:control=enter-frame >> span.ui-icon-circle-triangle-
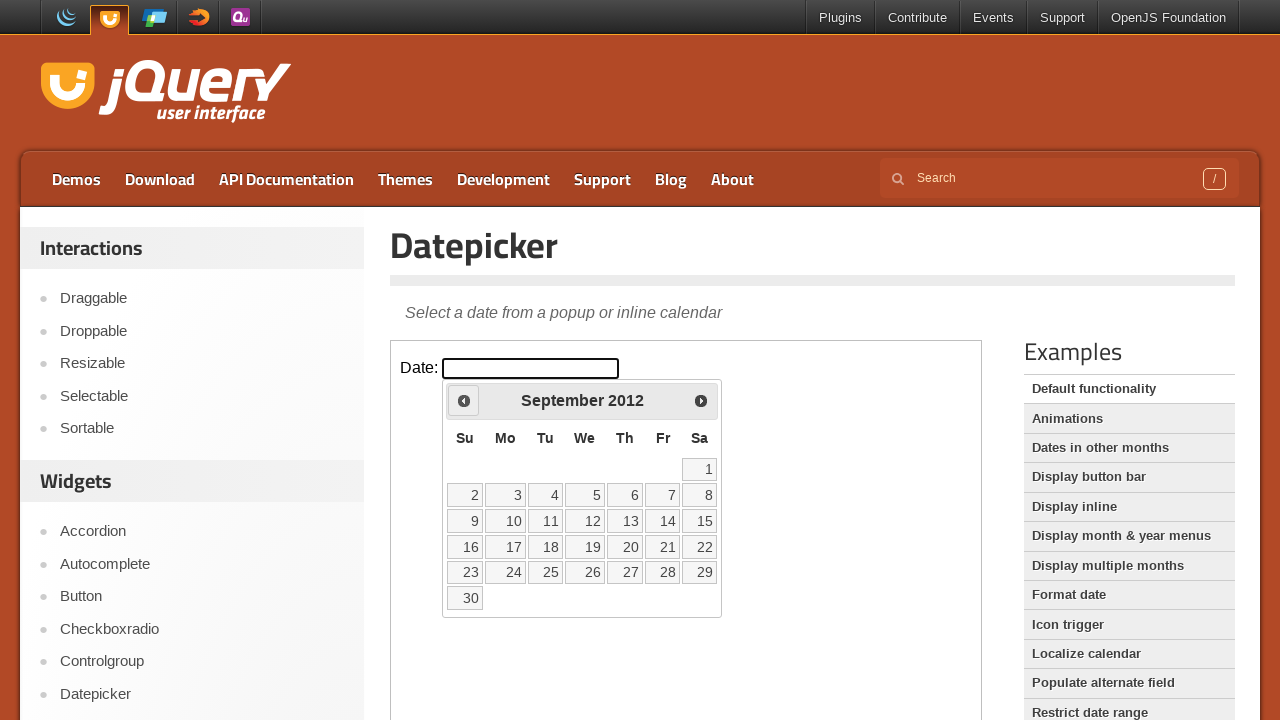

Waited 200ms for calendar to update
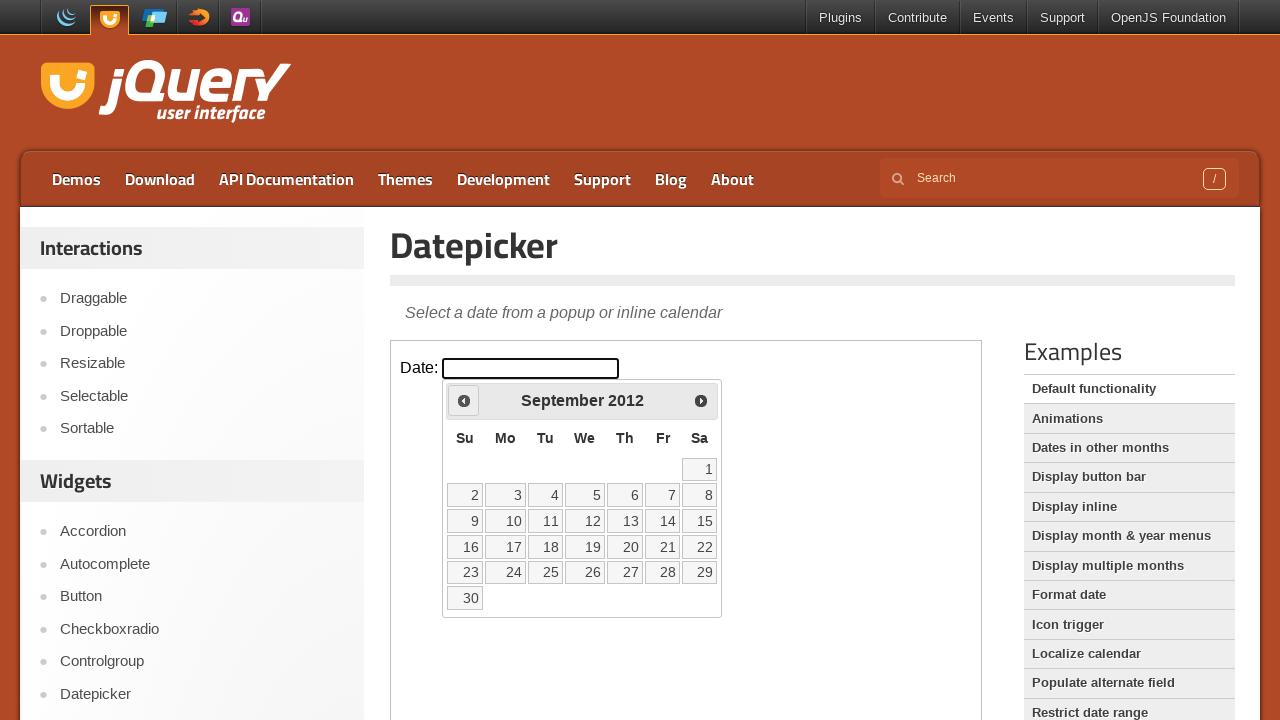

Retrieved current month: September
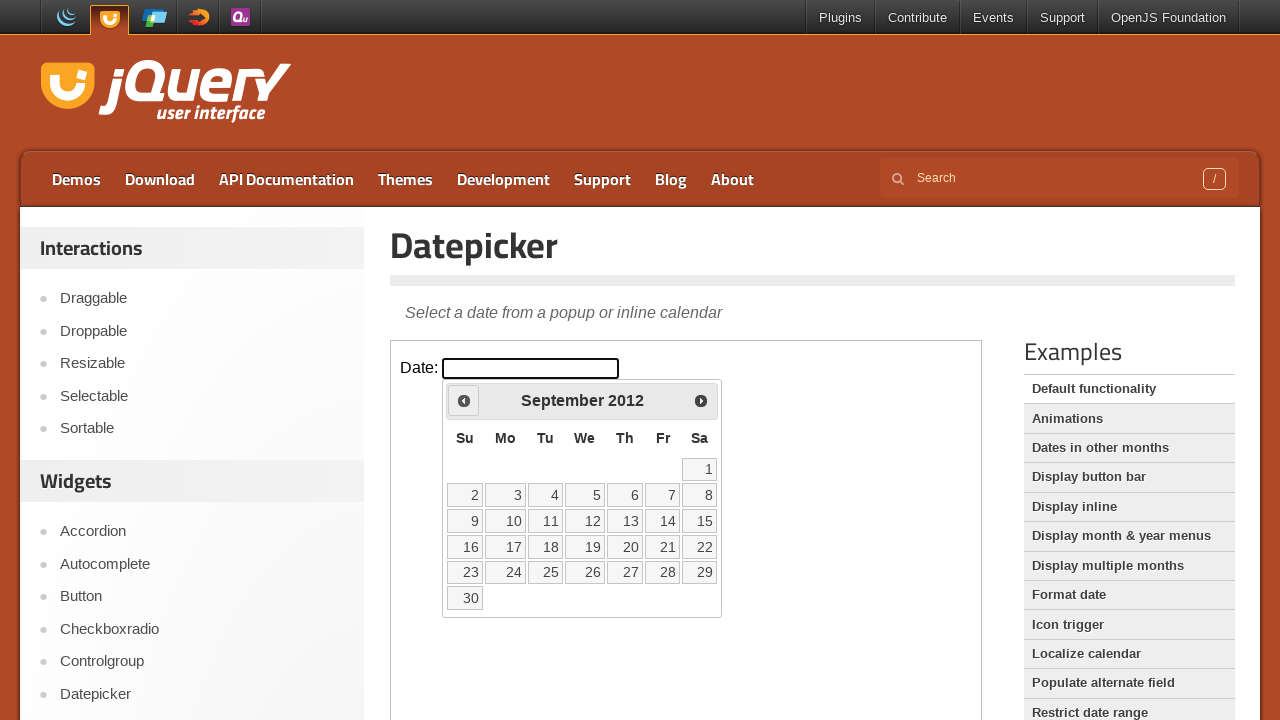

Retrieved current year: 2012
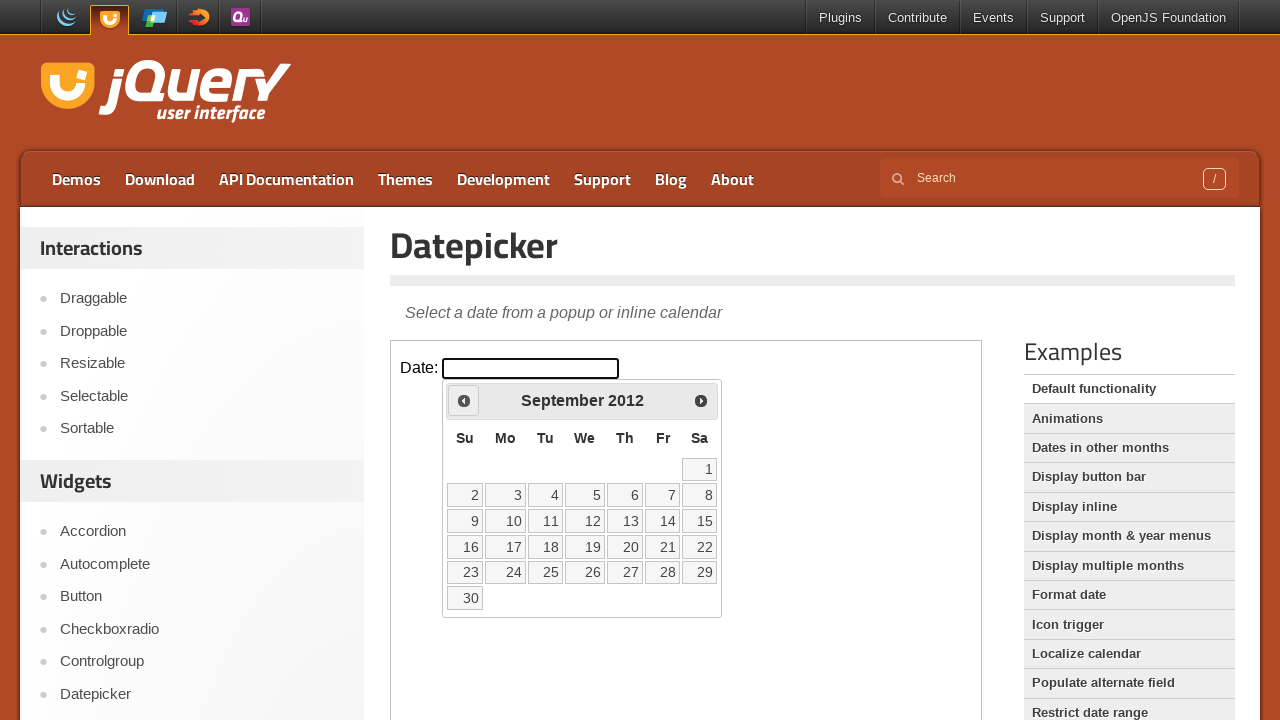

Clicked previous month arrow (currently at September 2012) at (464, 400) on iframe >> nth=0 >> internal:control=enter-frame >> span.ui-icon-circle-triangle-
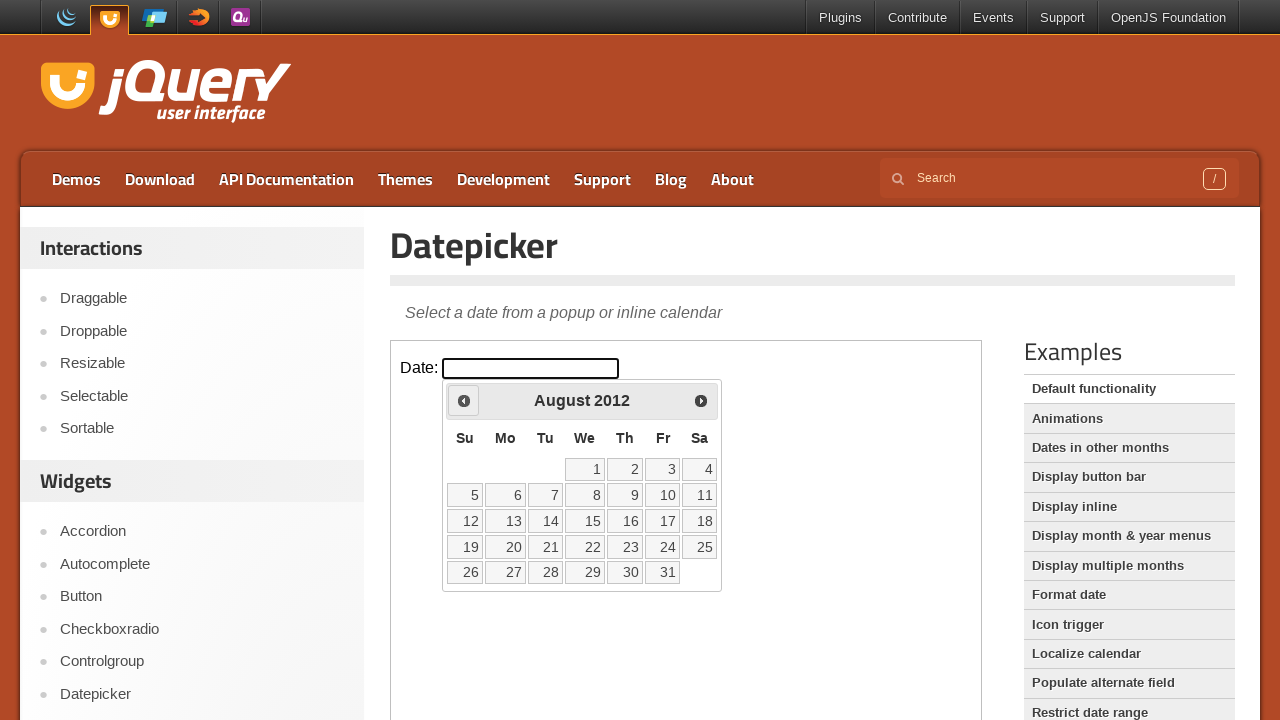

Waited 200ms for calendar to update
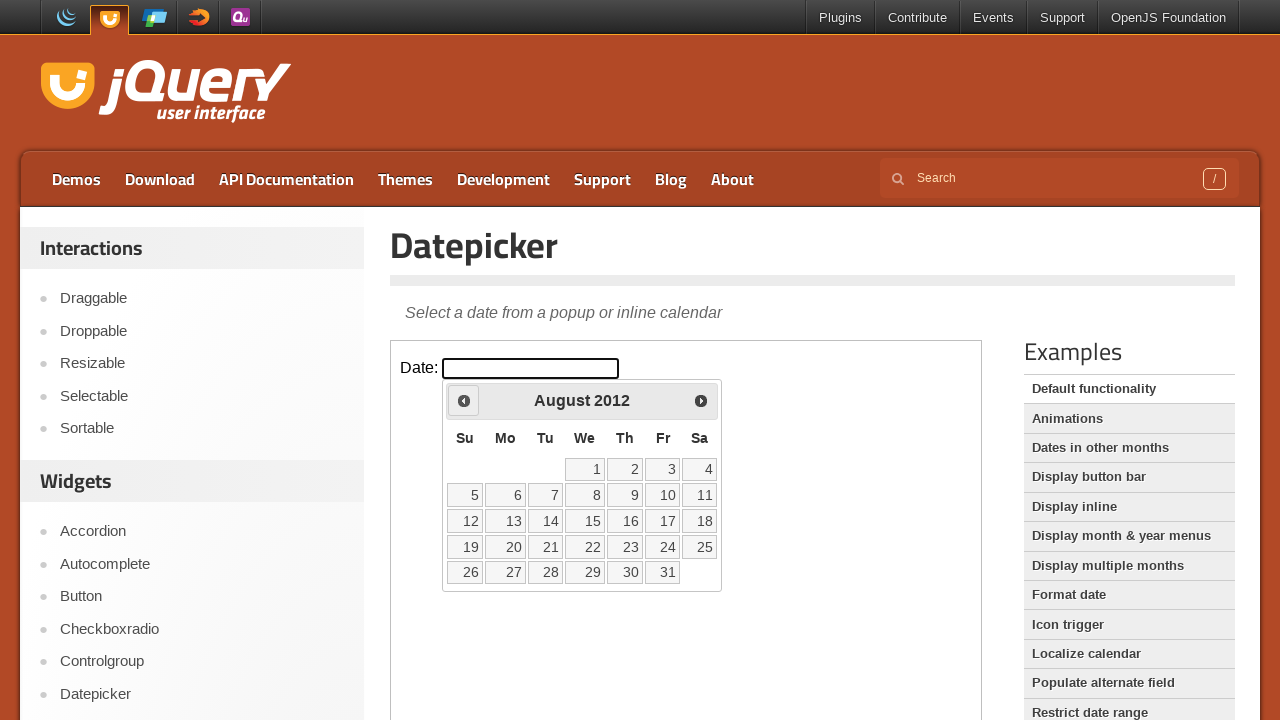

Retrieved current month: August
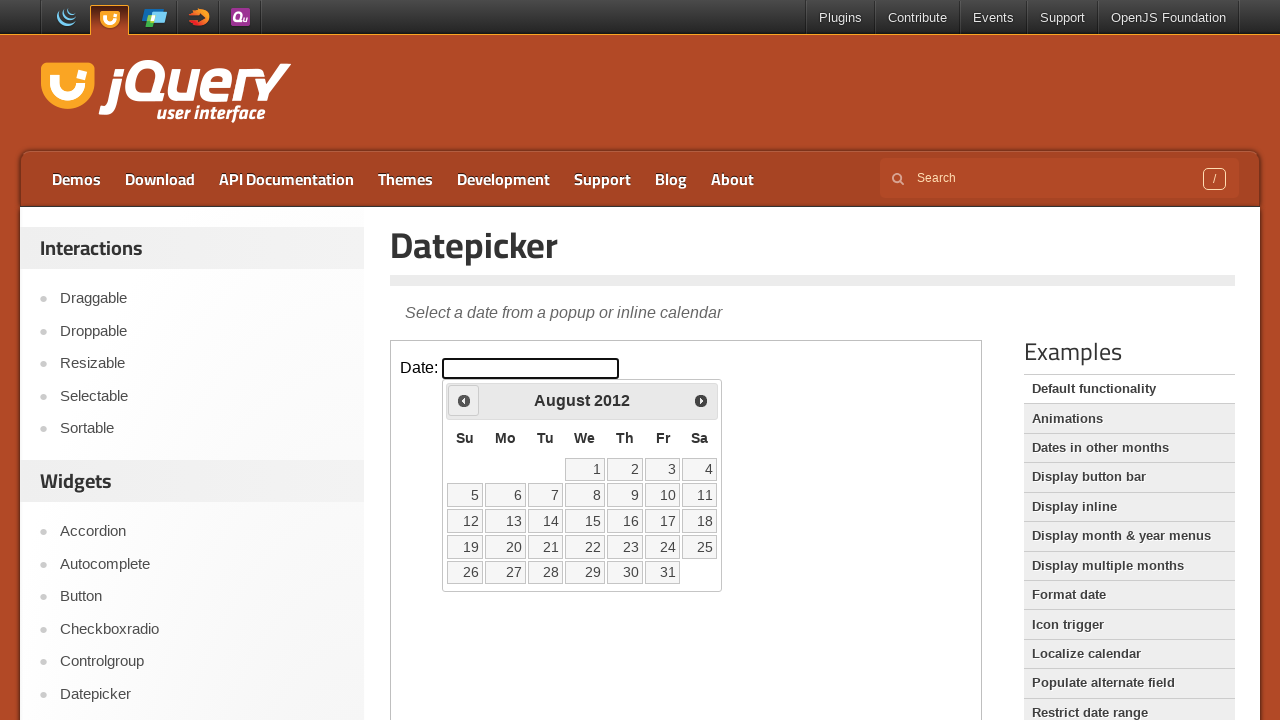

Retrieved current year: 2012
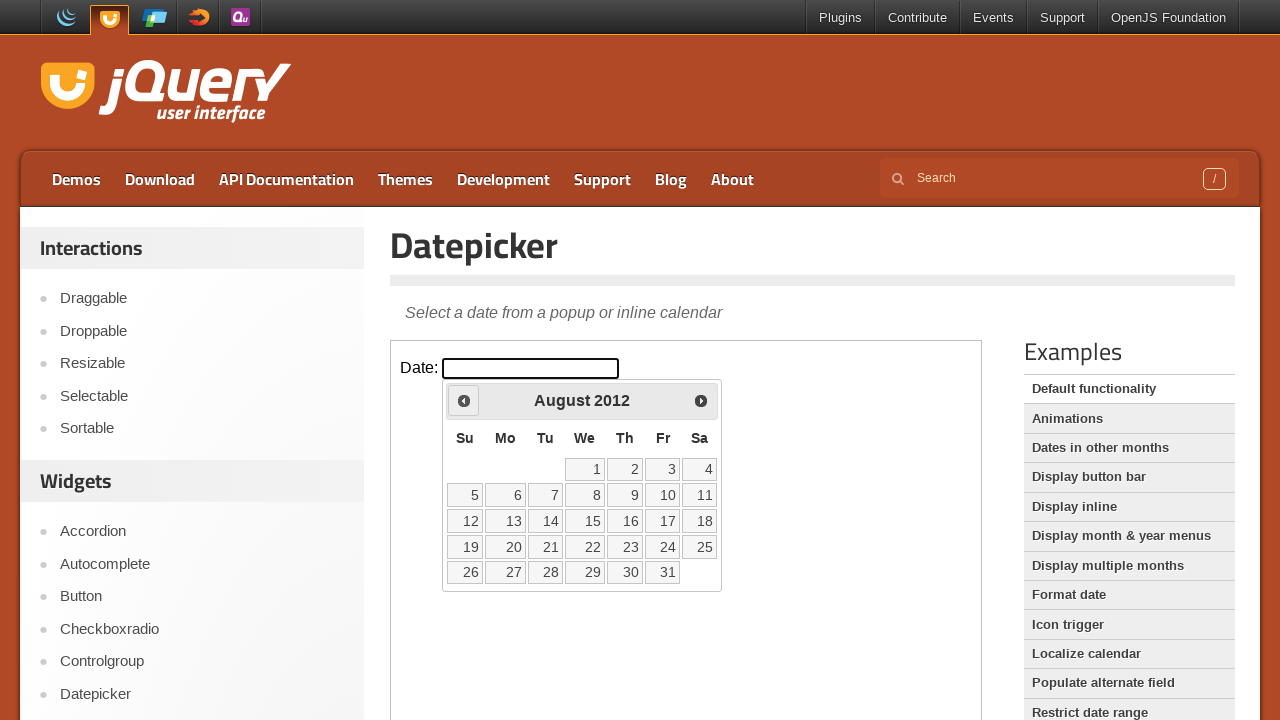

Clicked previous month arrow (currently at August 2012) at (464, 400) on iframe >> nth=0 >> internal:control=enter-frame >> span.ui-icon-circle-triangle-
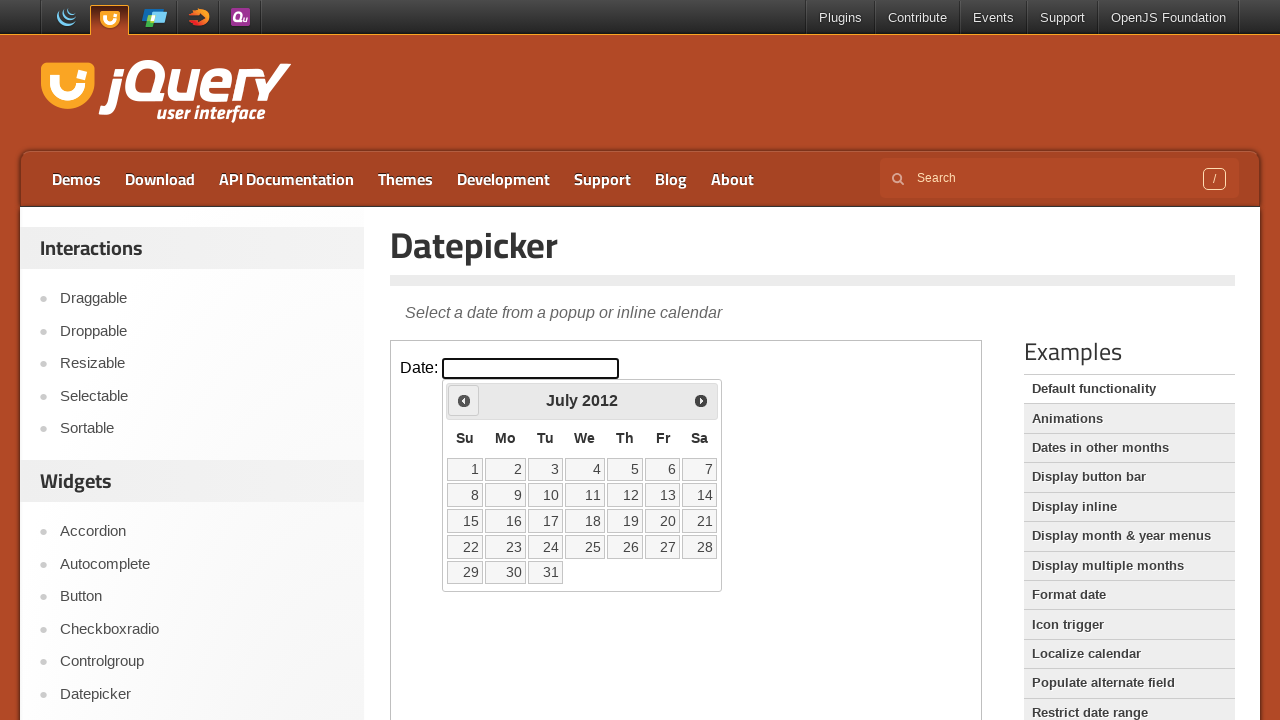

Waited 200ms for calendar to update
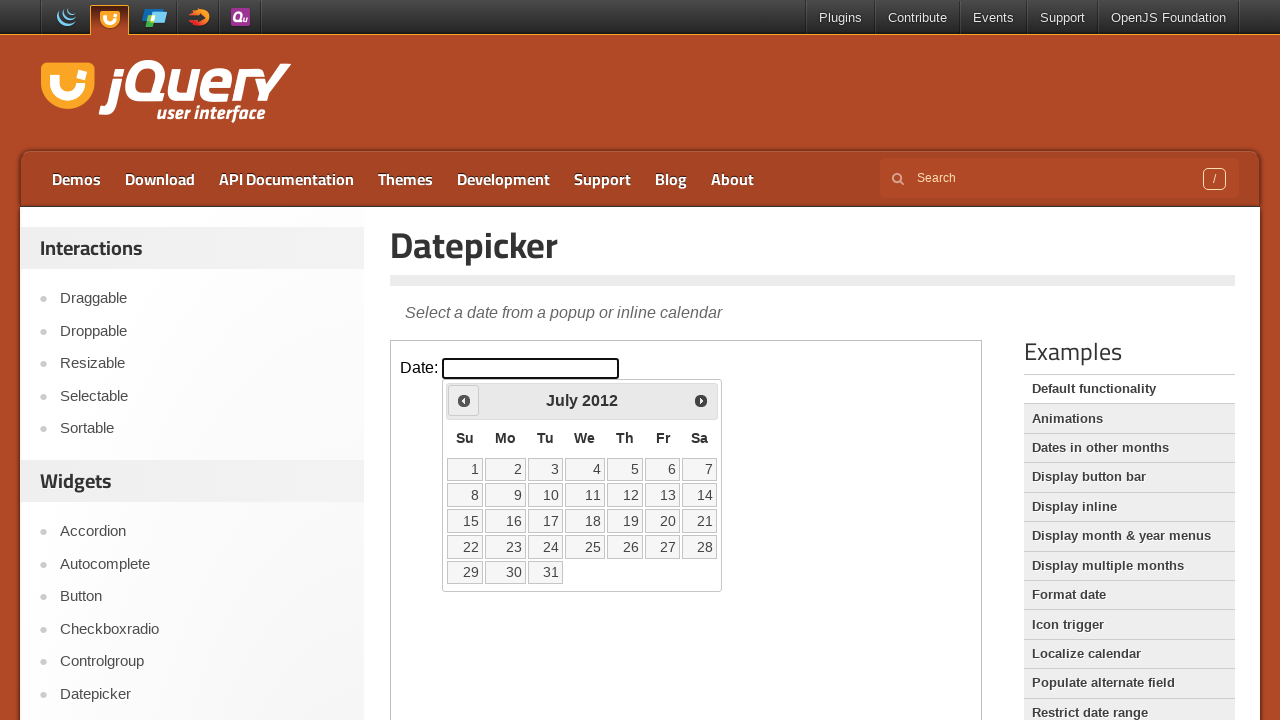

Retrieved current month: July
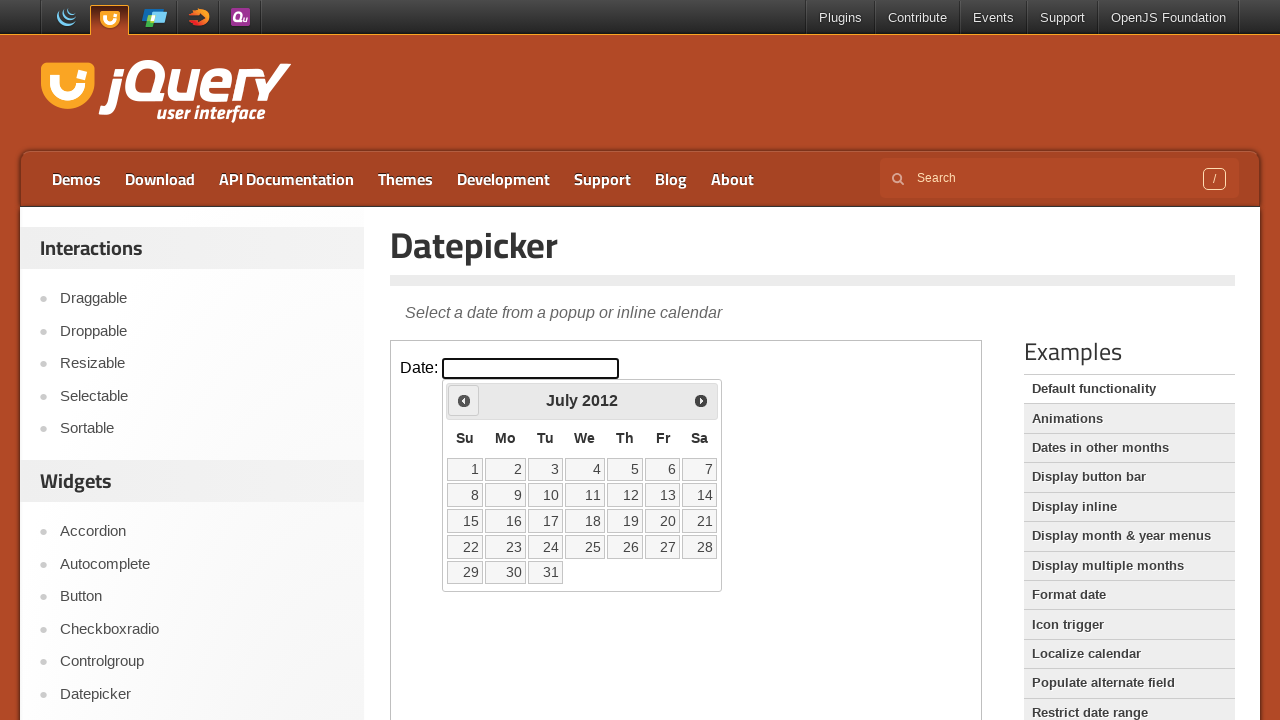

Retrieved current year: 2012
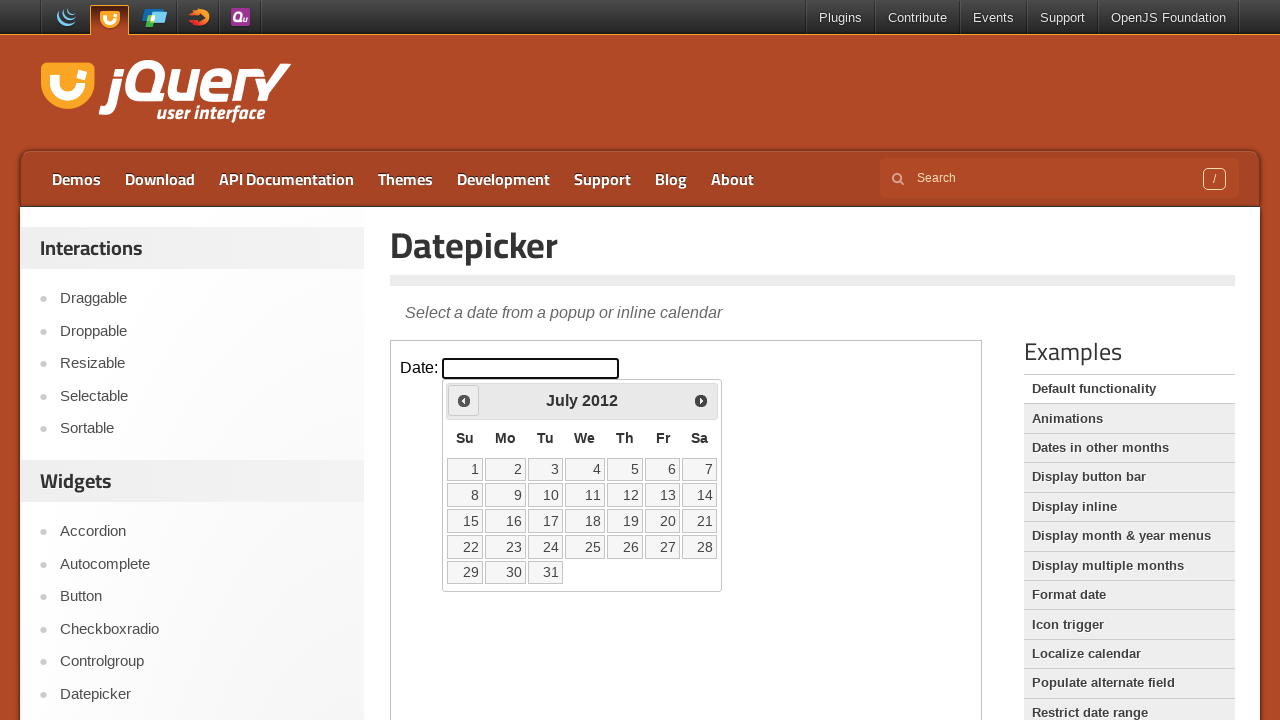

Clicked previous month arrow (currently at July 2012) at (464, 400) on iframe >> nth=0 >> internal:control=enter-frame >> span.ui-icon-circle-triangle-
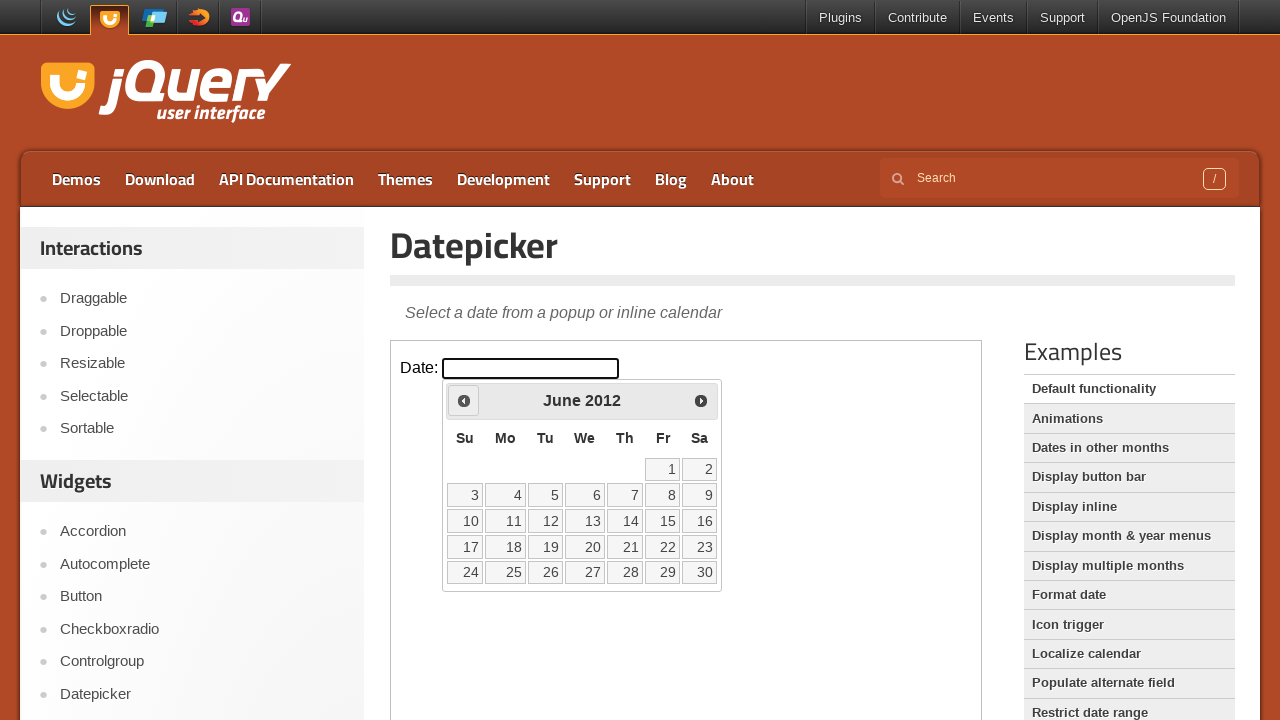

Waited 200ms for calendar to update
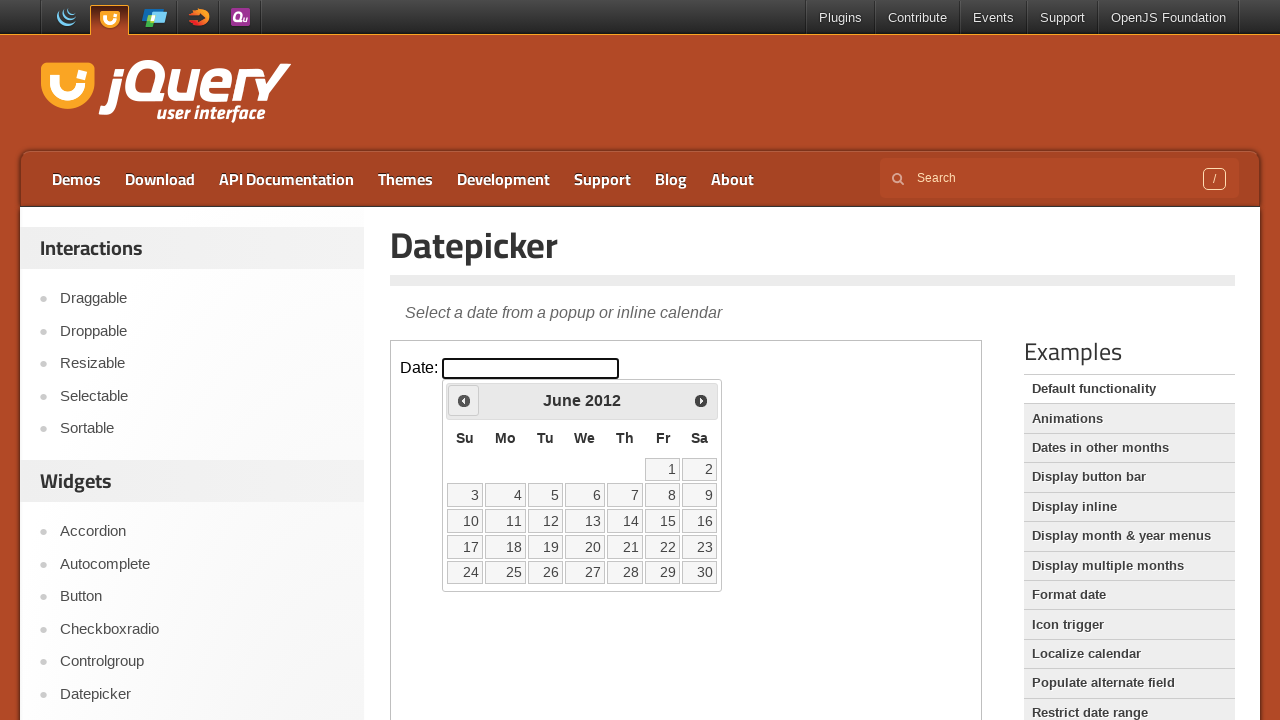

Retrieved current month: June
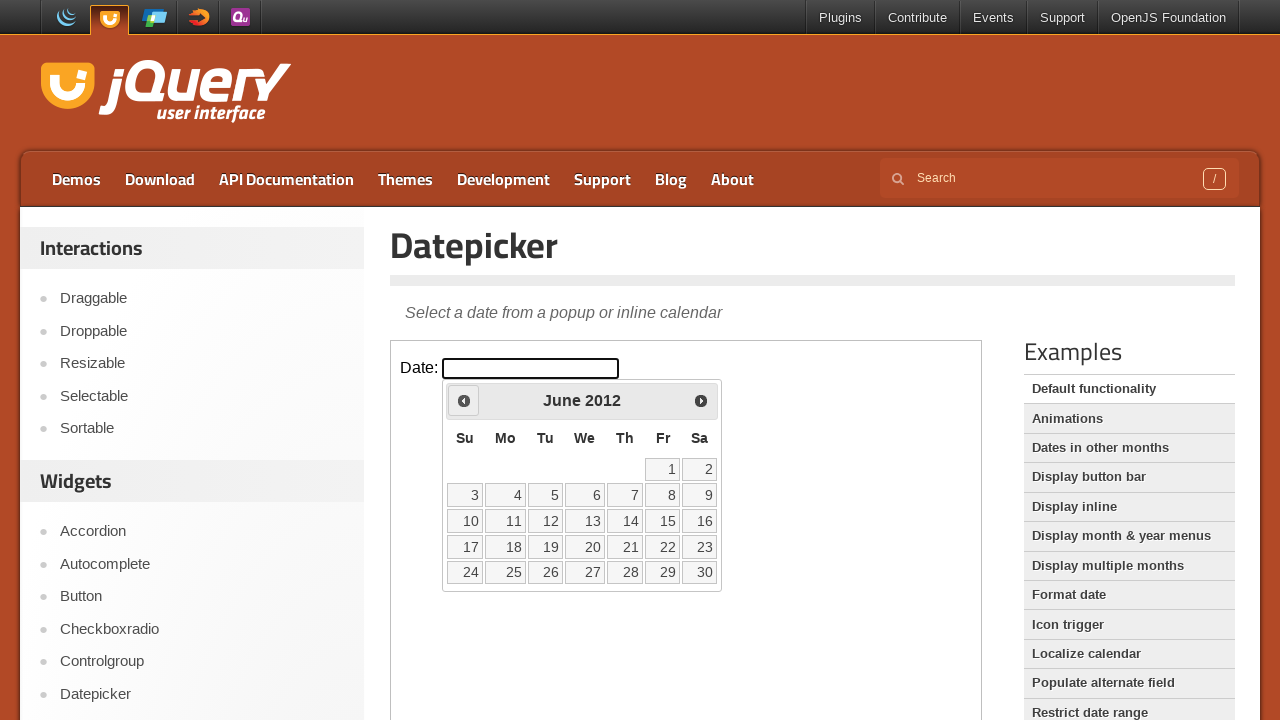

Retrieved current year: 2012
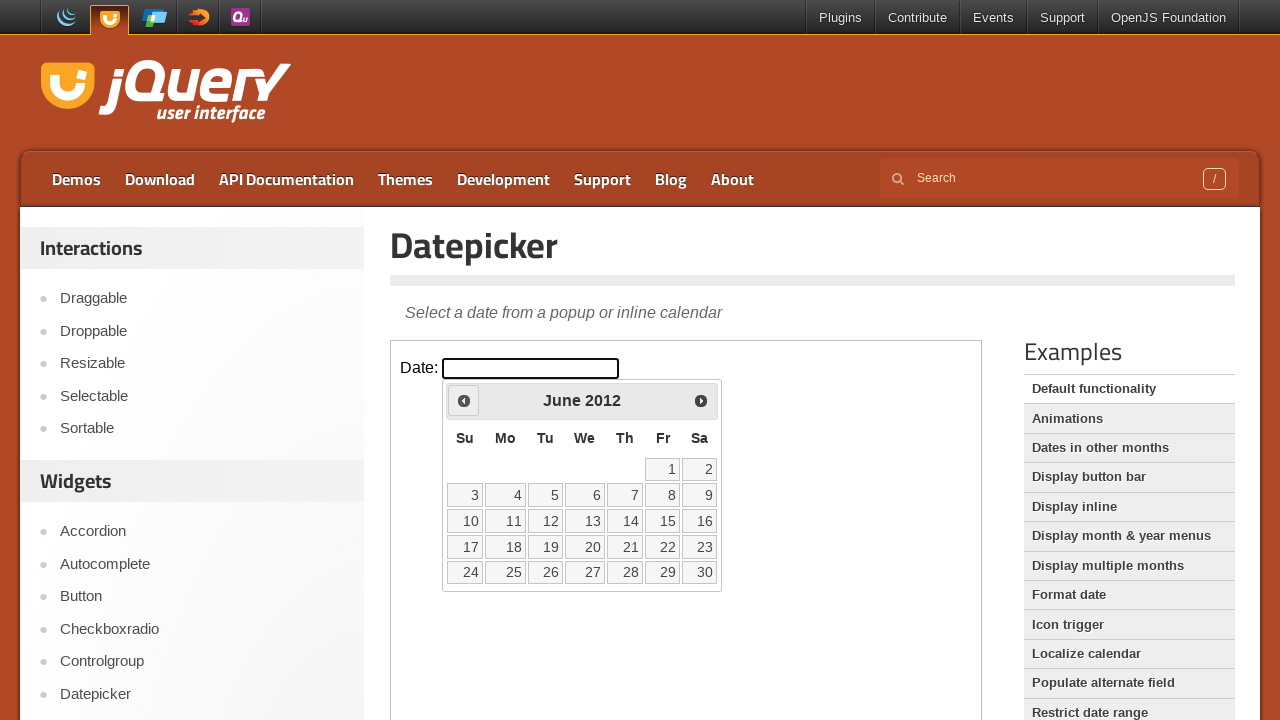

Clicked previous month arrow (currently at June 2012) at (464, 400) on iframe >> nth=0 >> internal:control=enter-frame >> span.ui-icon-circle-triangle-
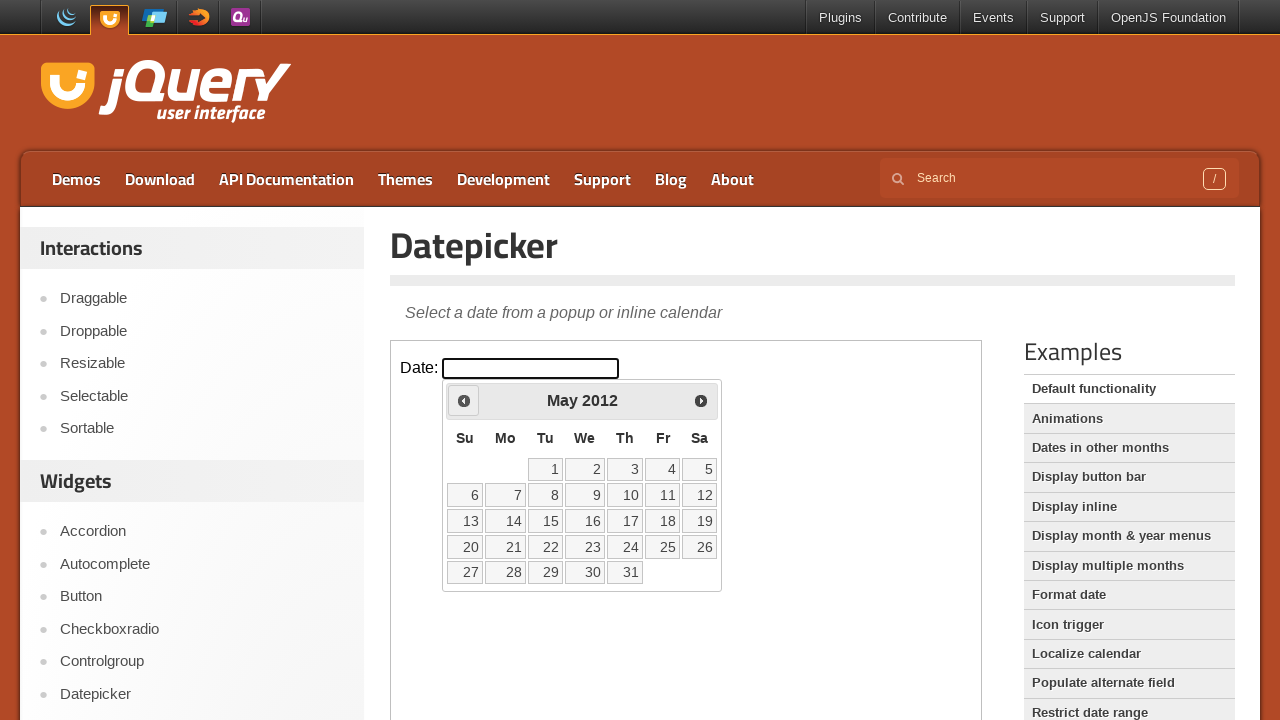

Waited 200ms for calendar to update
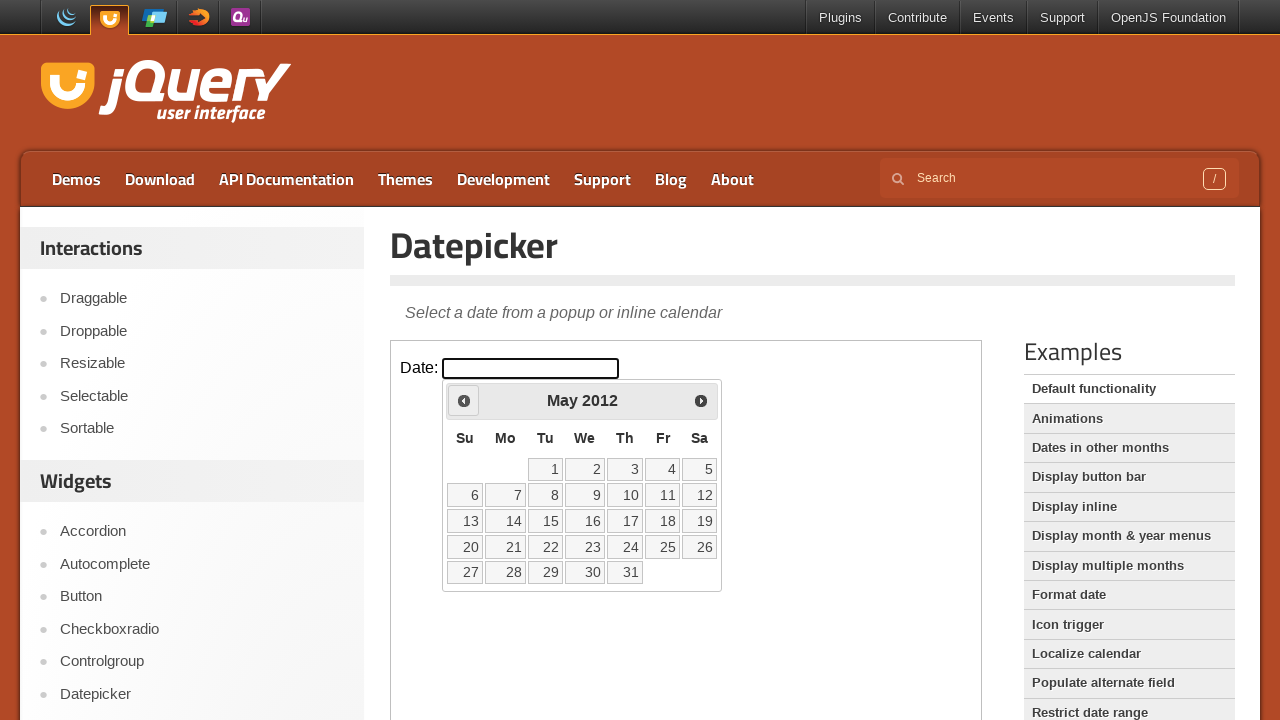

Retrieved current month: May
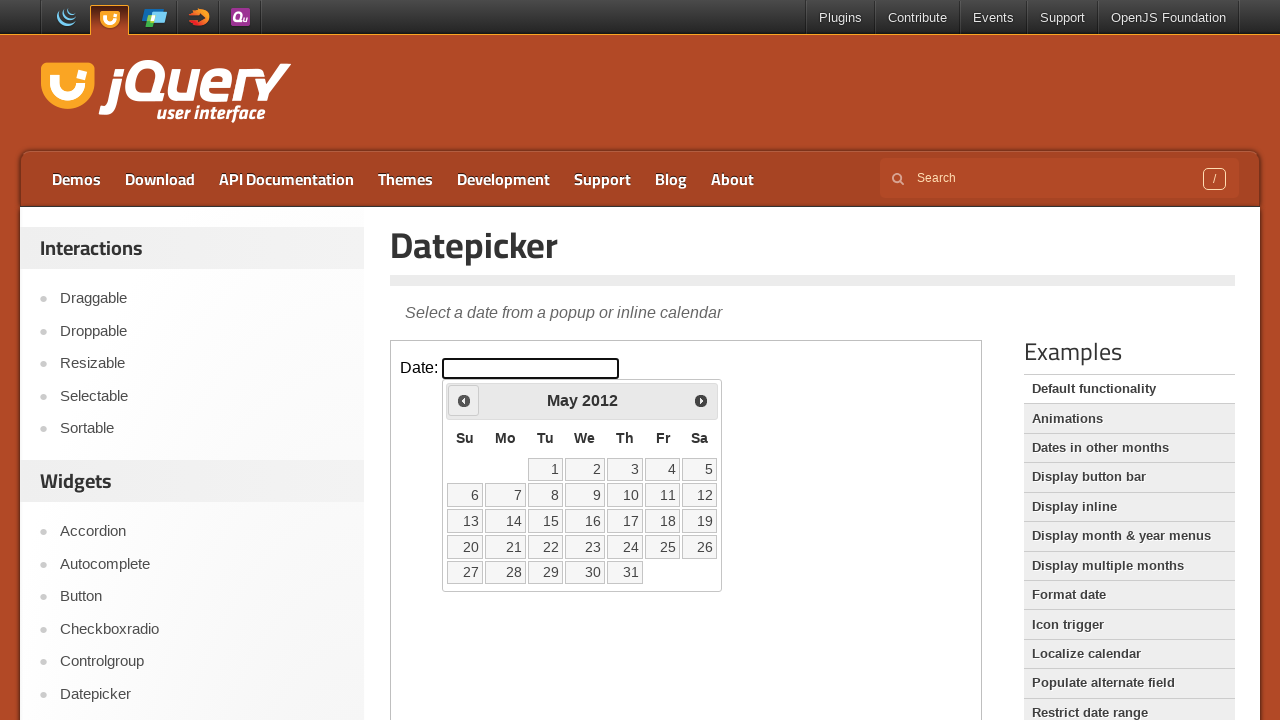

Retrieved current year: 2012
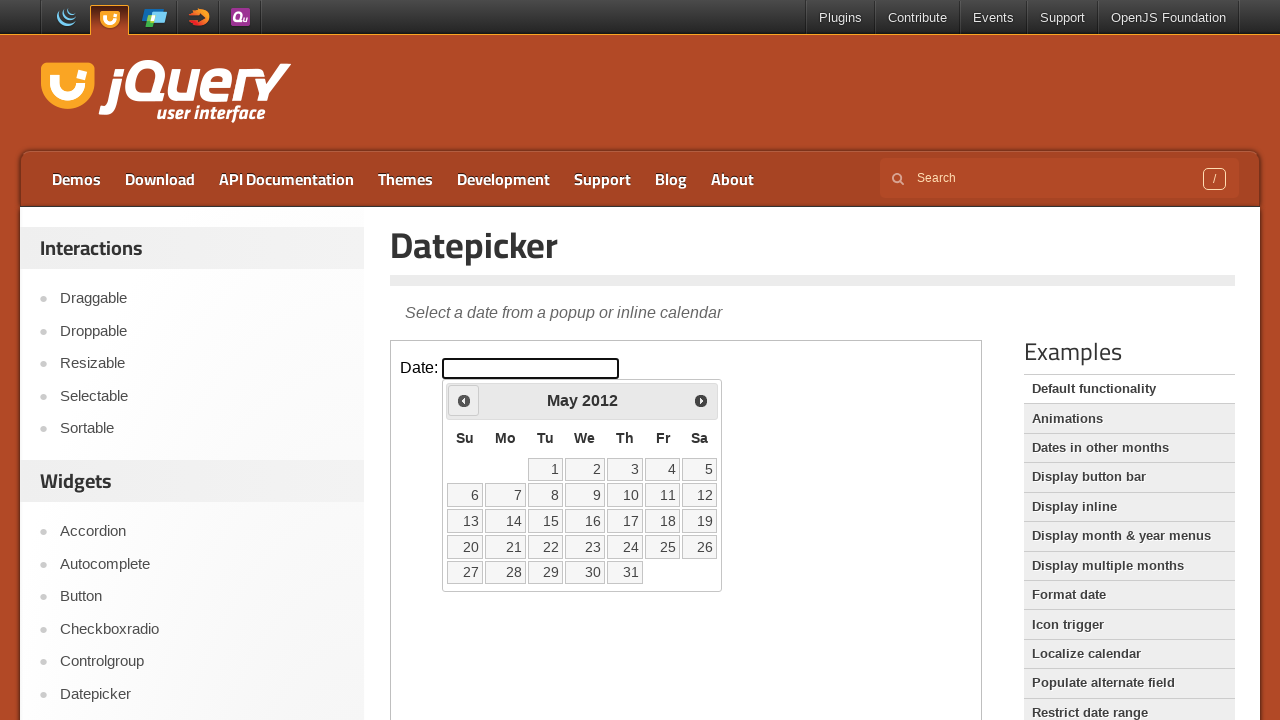

Clicked previous month arrow (currently at May 2012) at (464, 400) on iframe >> nth=0 >> internal:control=enter-frame >> span.ui-icon-circle-triangle-
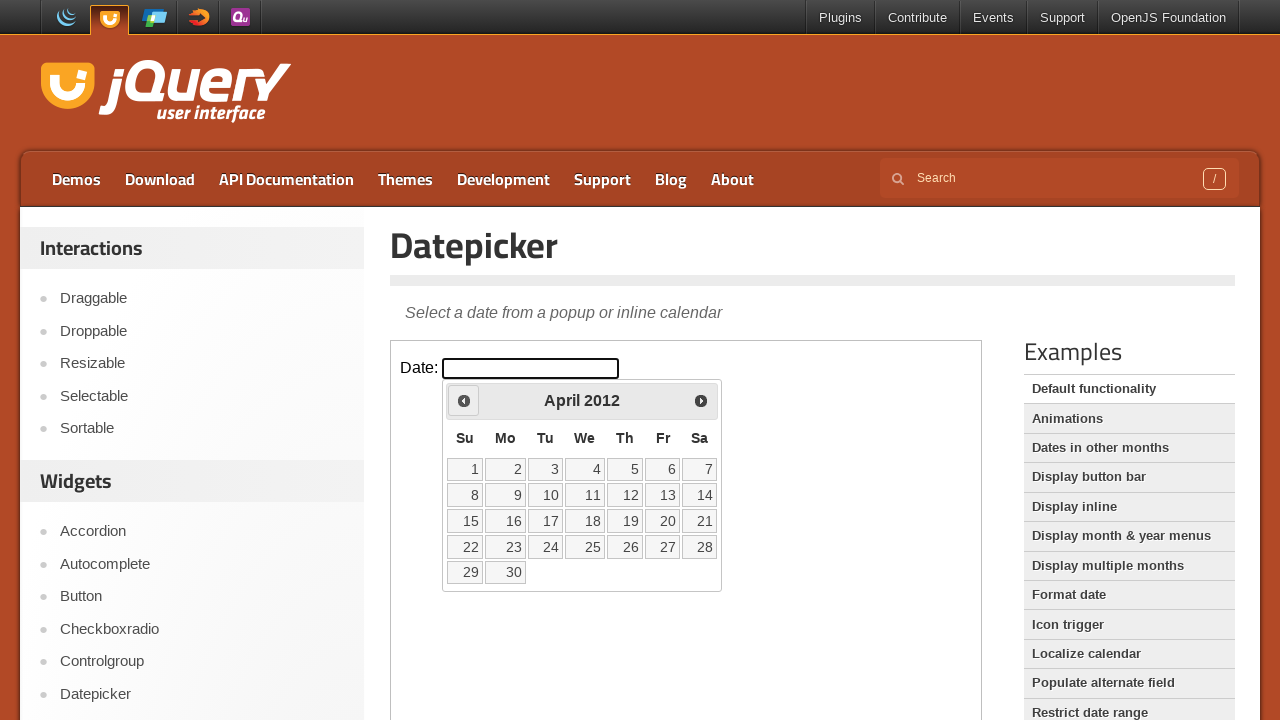

Waited 200ms for calendar to update
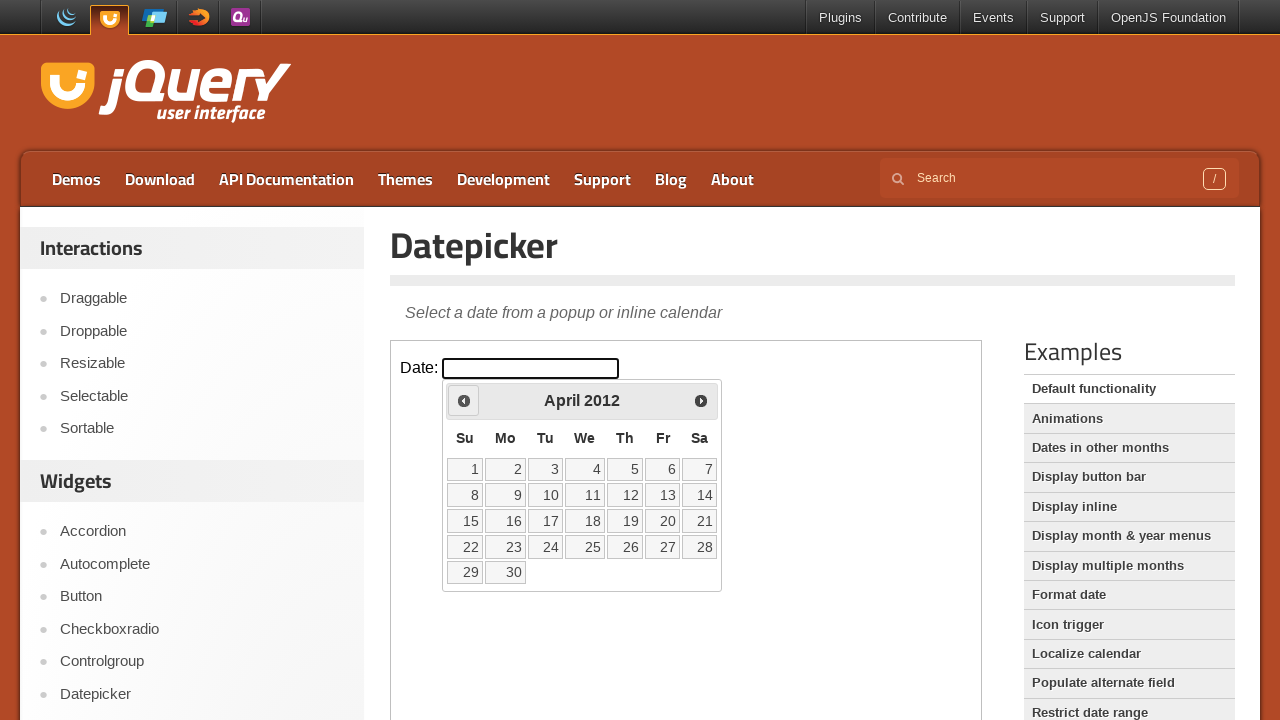

Retrieved current month: April
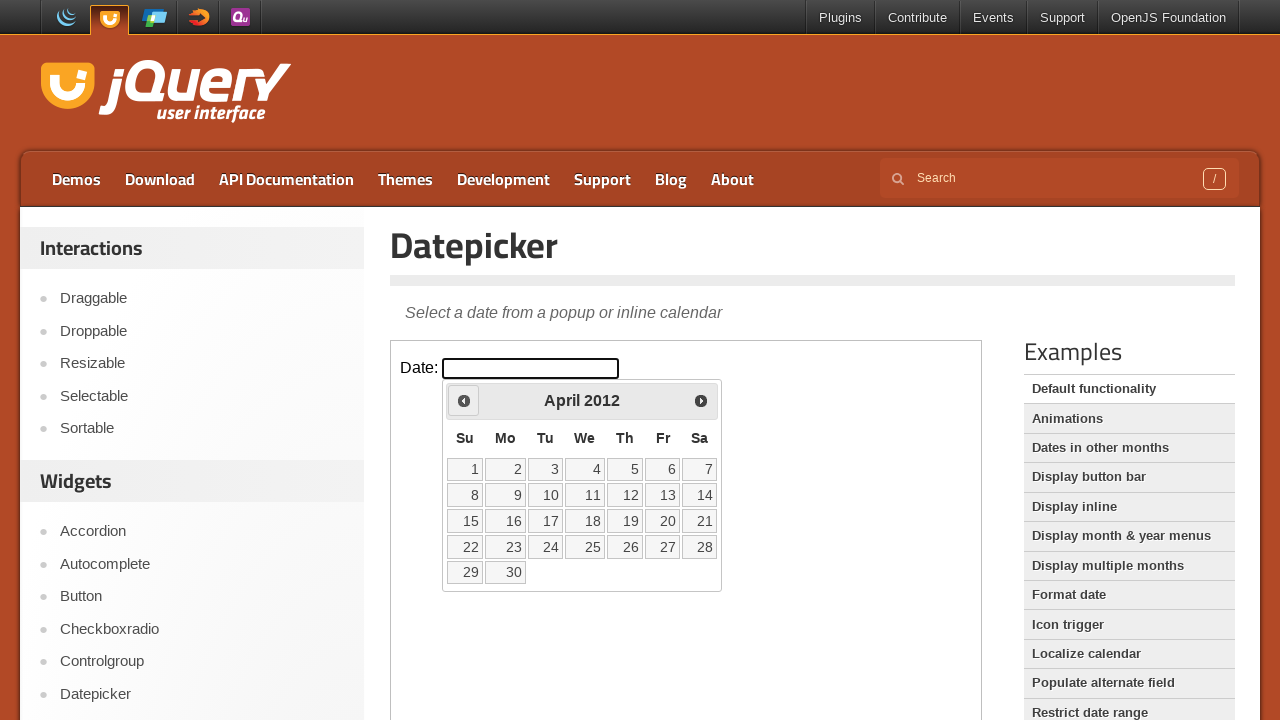

Retrieved current year: 2012
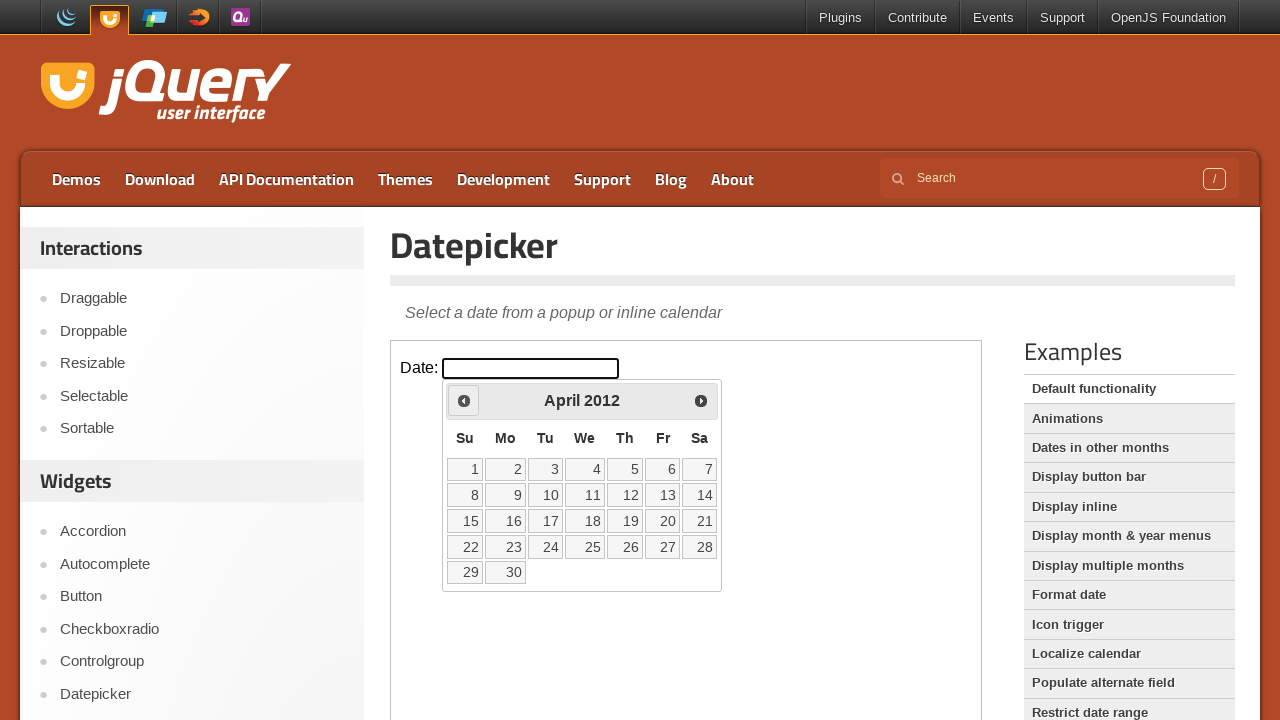

Clicked previous month arrow (currently at April 2012) at (464, 400) on iframe >> nth=0 >> internal:control=enter-frame >> span.ui-icon-circle-triangle-
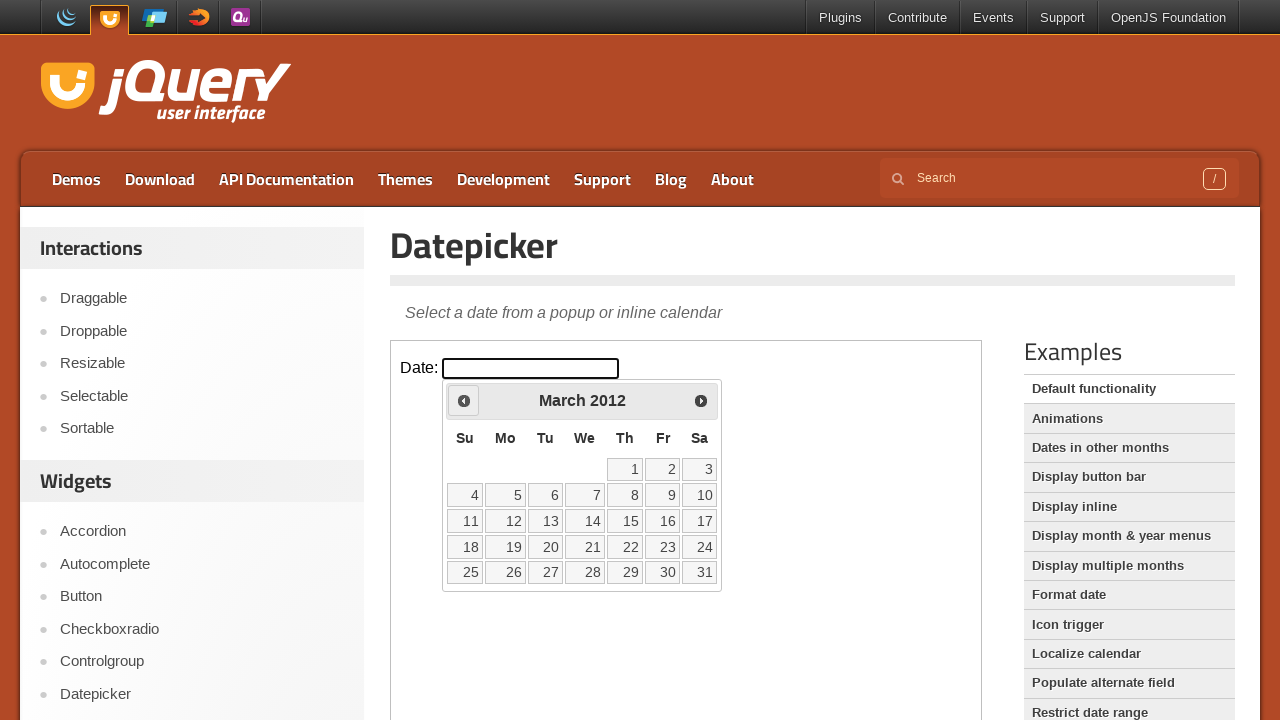

Waited 200ms for calendar to update
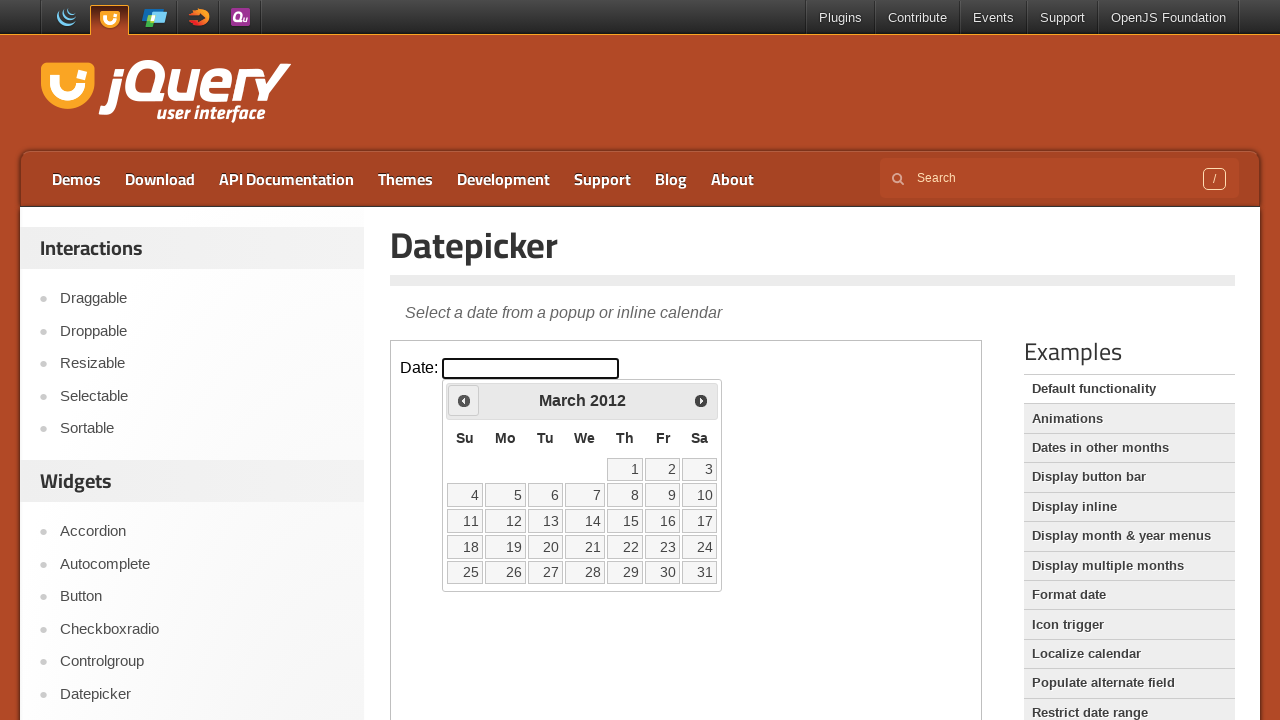

Retrieved current month: March
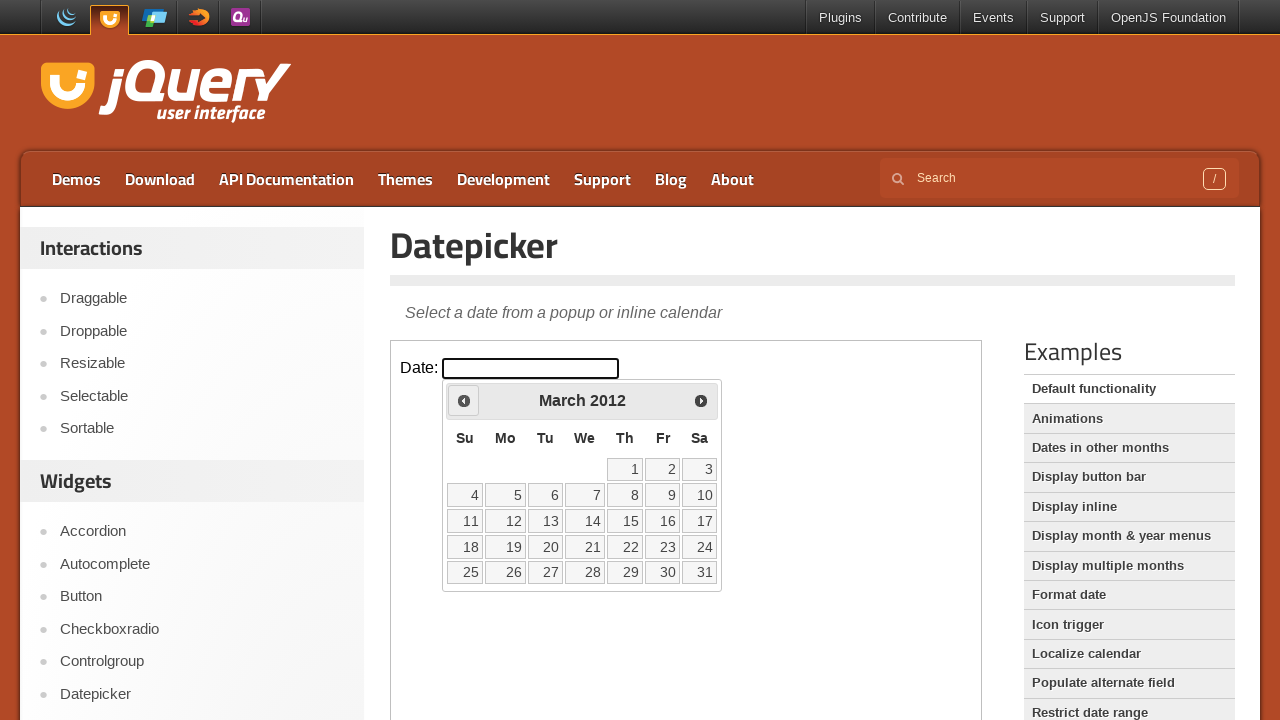

Retrieved current year: 2012
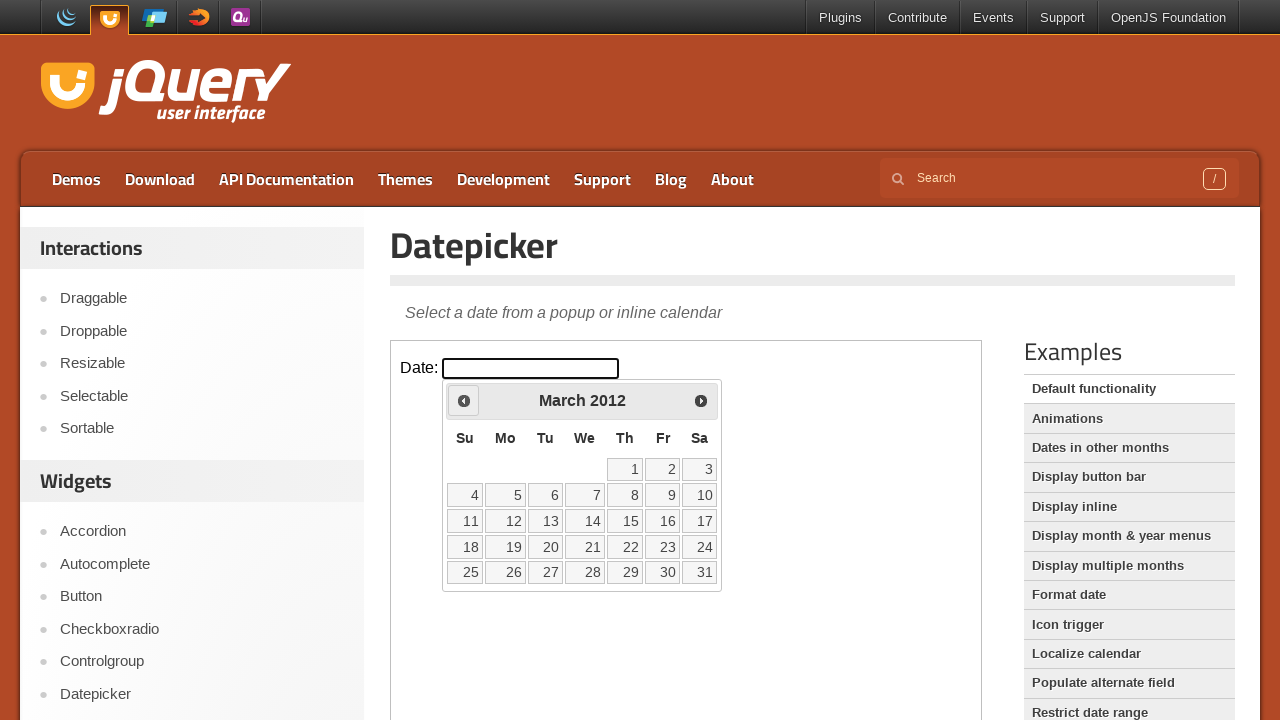

Clicked previous month arrow (currently at March 2012) at (464, 400) on iframe >> nth=0 >> internal:control=enter-frame >> span.ui-icon-circle-triangle-
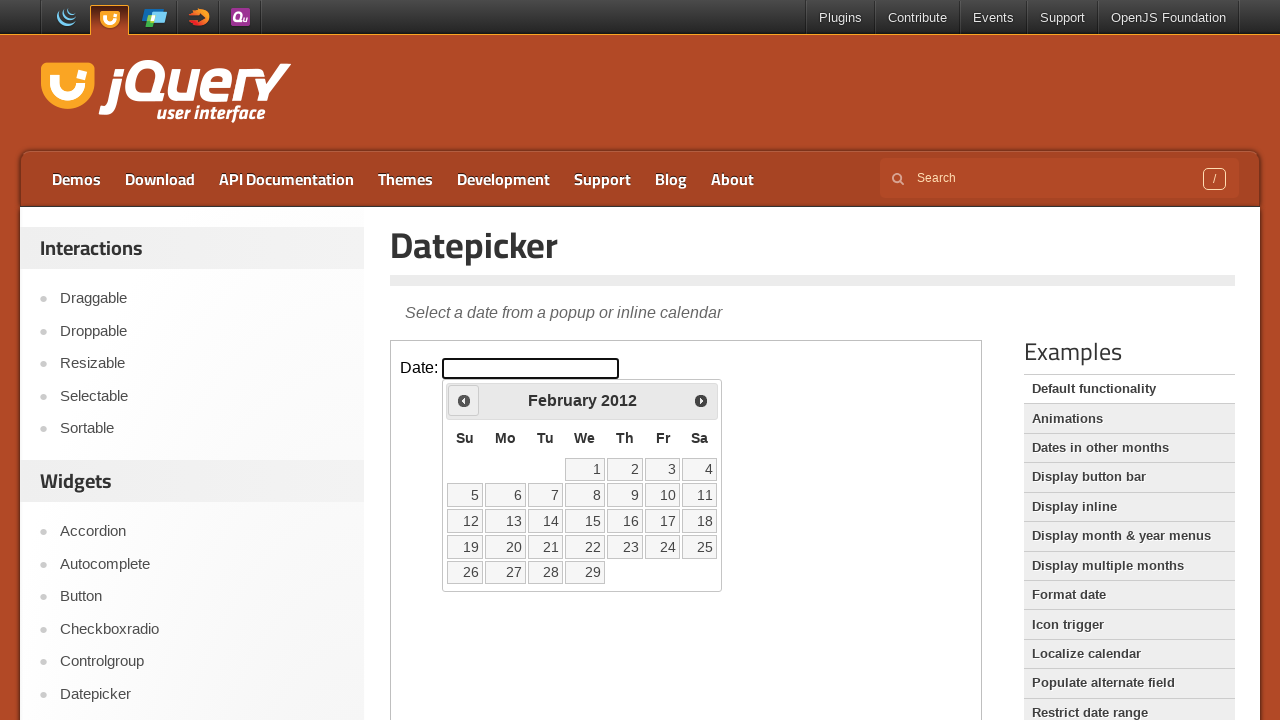

Waited 200ms for calendar to update
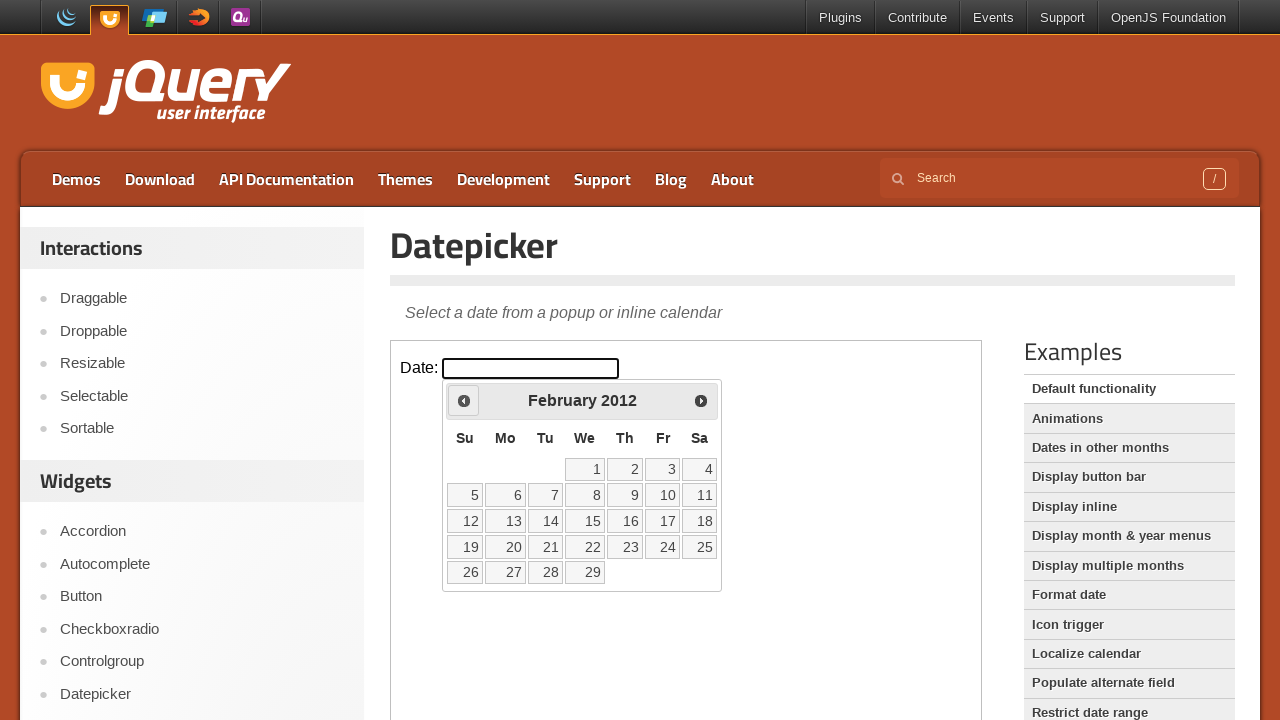

Retrieved current month: February
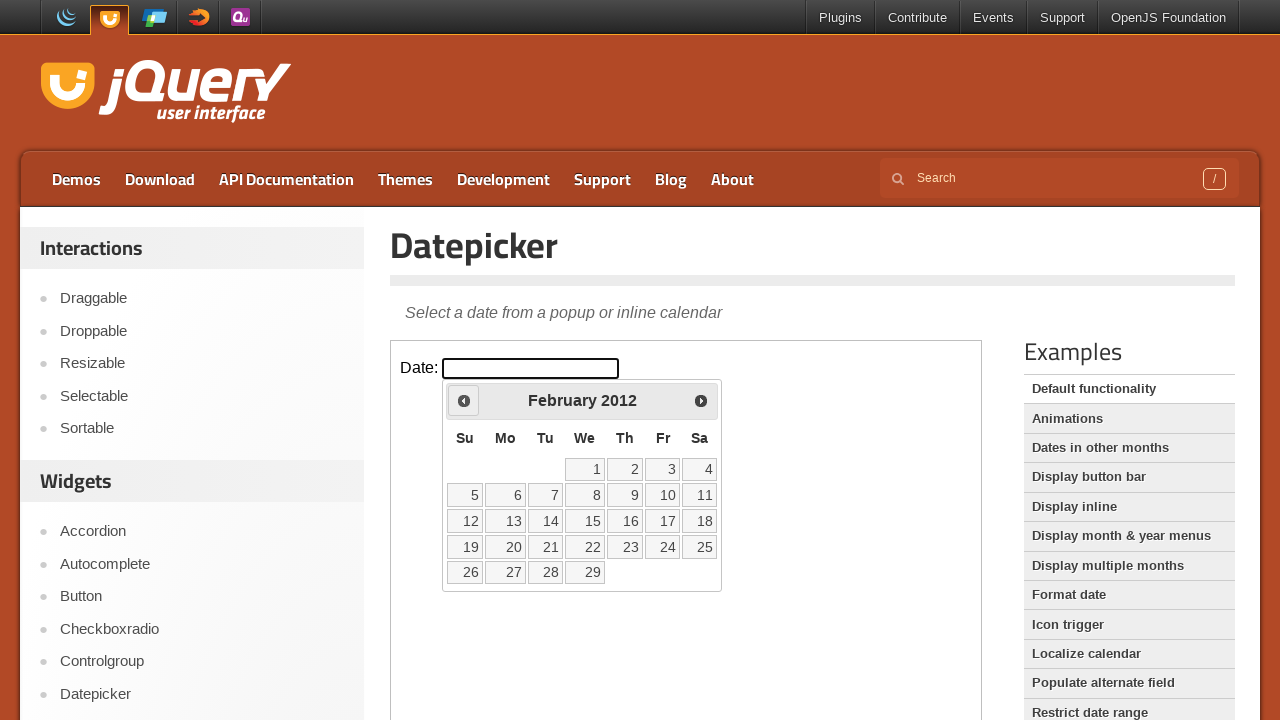

Retrieved current year: 2012
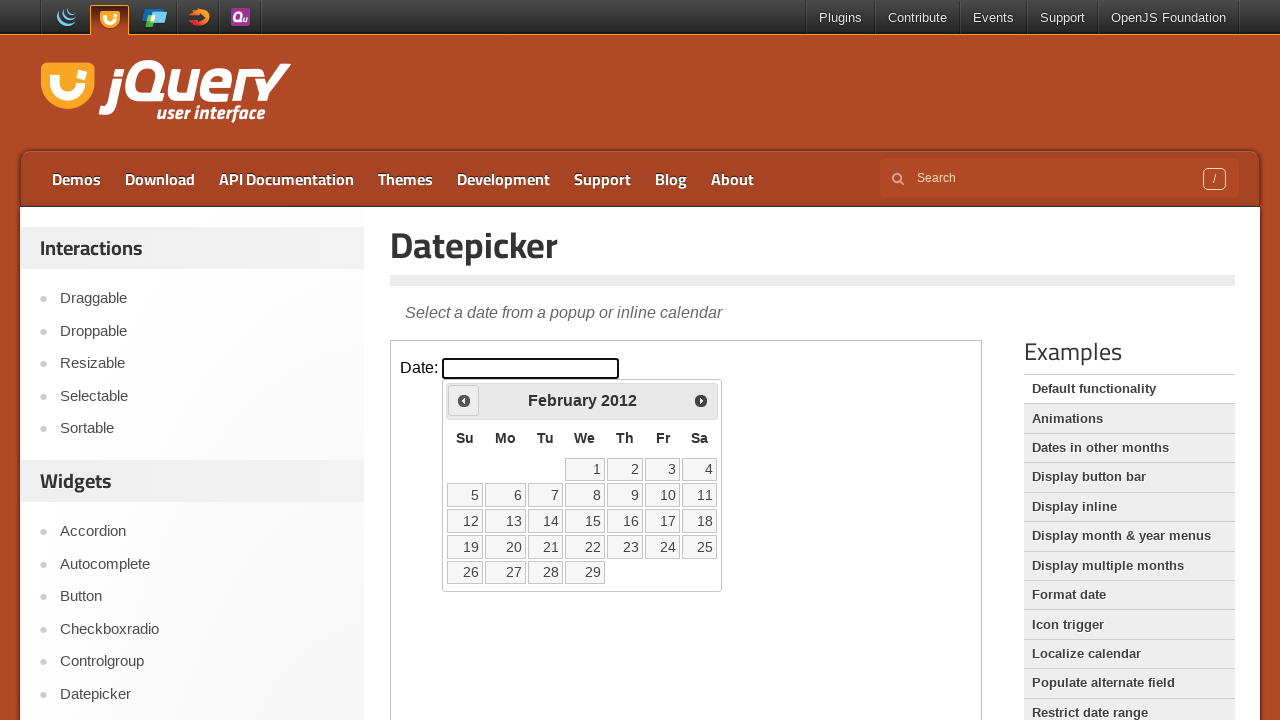

Clicked previous month arrow (currently at February 2012) at (464, 400) on iframe >> nth=0 >> internal:control=enter-frame >> span.ui-icon-circle-triangle-
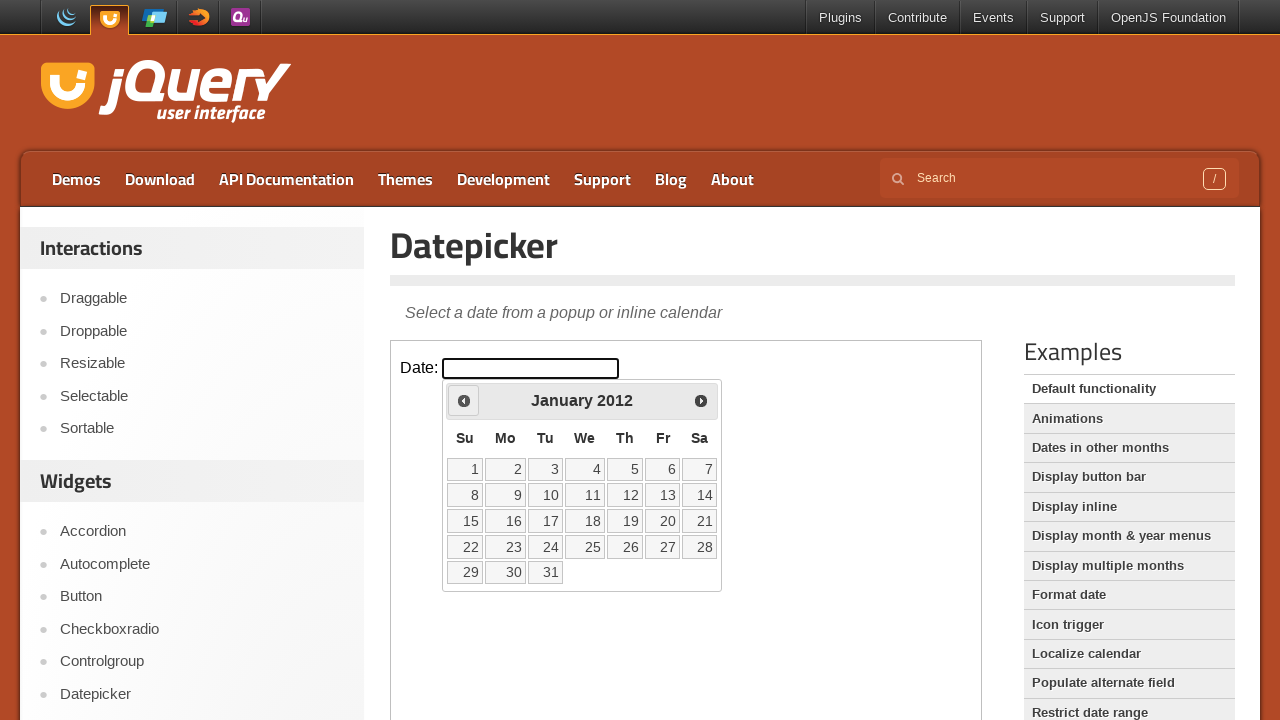

Waited 200ms for calendar to update
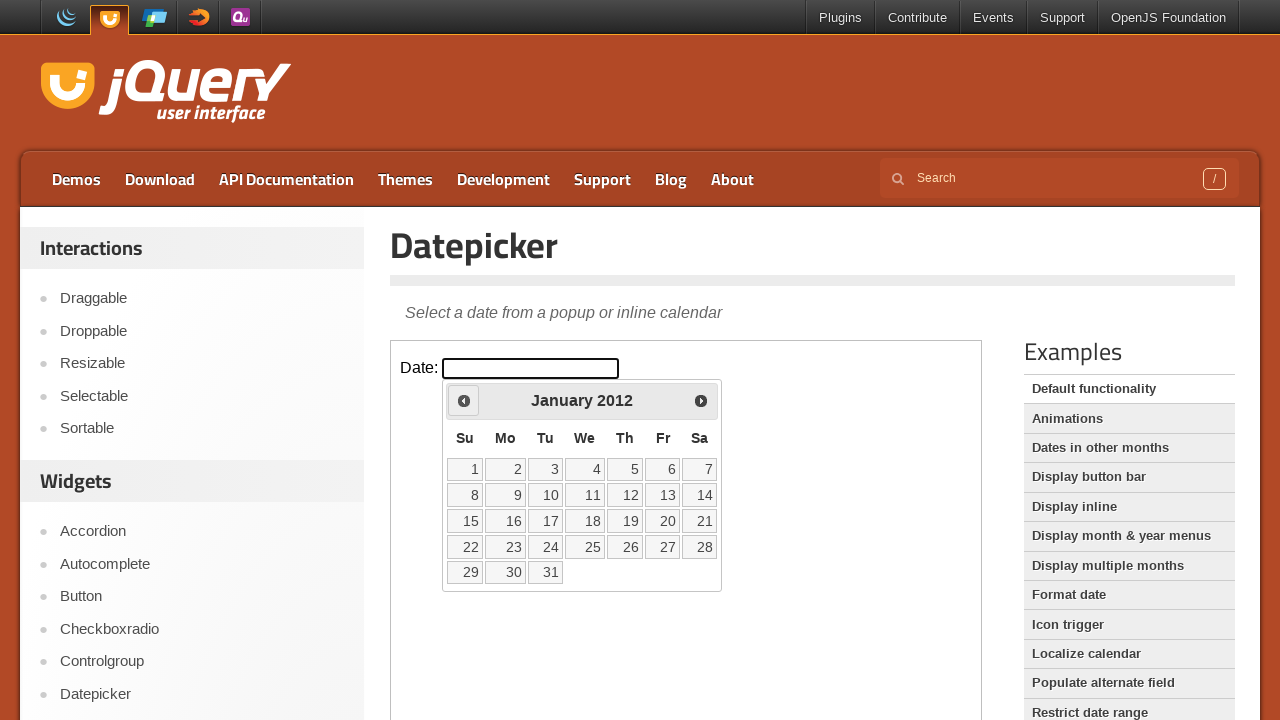

Retrieved current month: January
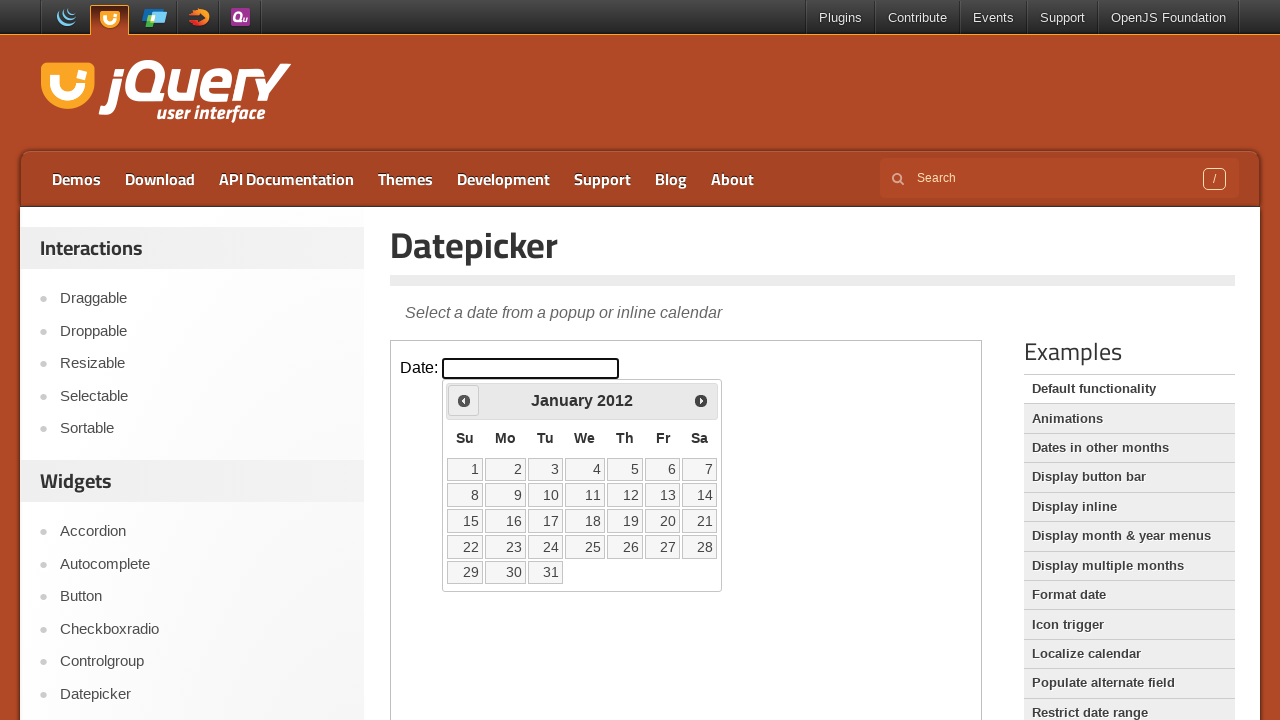

Retrieved current year: 2012
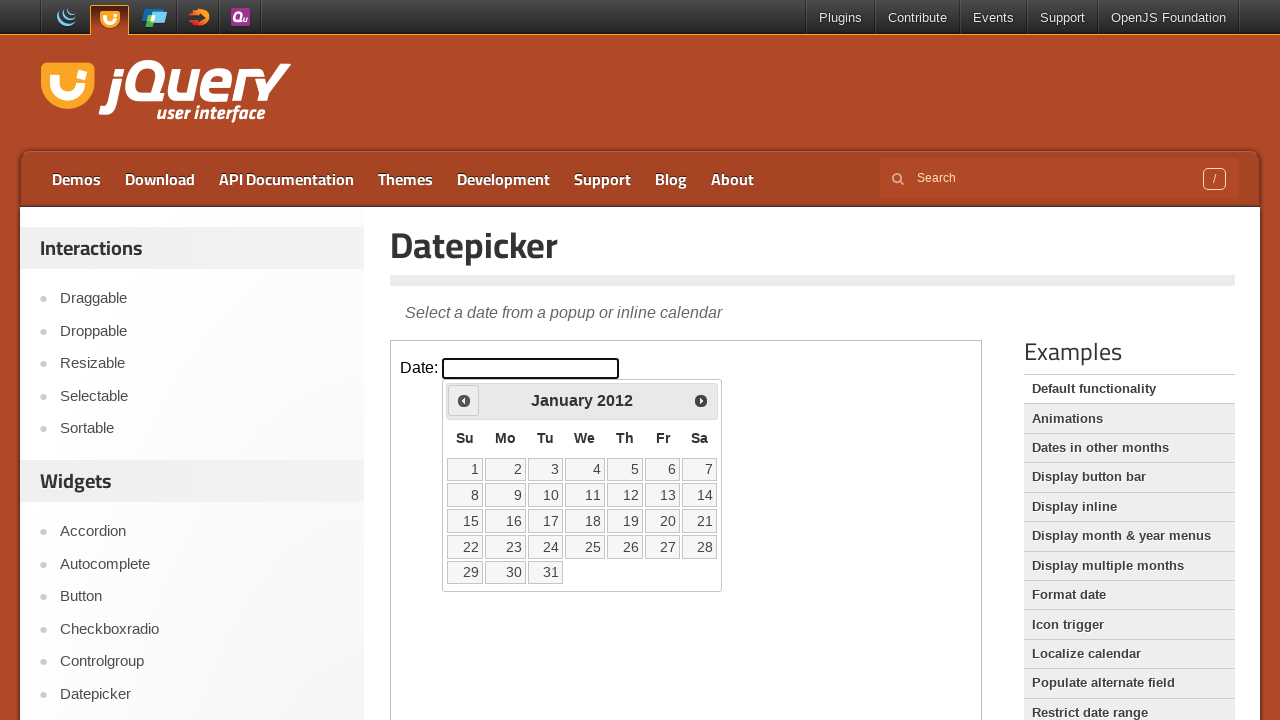

Clicked previous month arrow (currently at January 2012) at (464, 400) on iframe >> nth=0 >> internal:control=enter-frame >> span.ui-icon-circle-triangle-
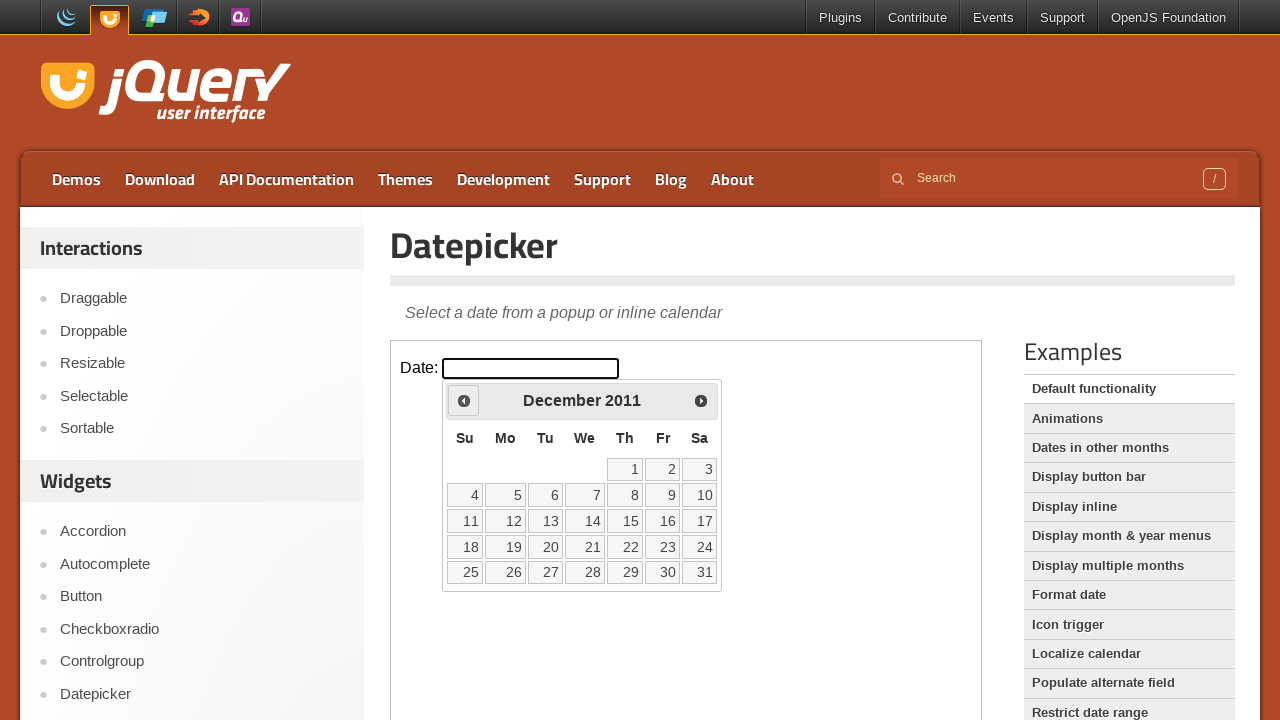

Waited 200ms for calendar to update
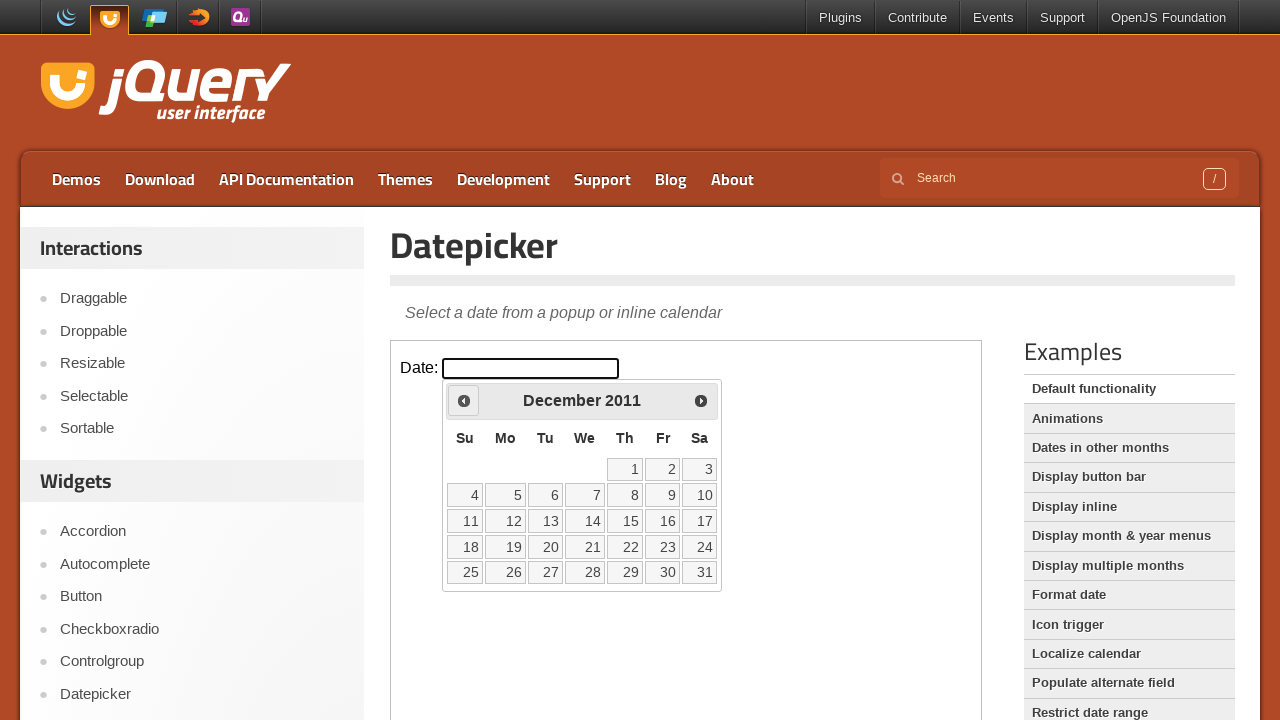

Retrieved current month: December
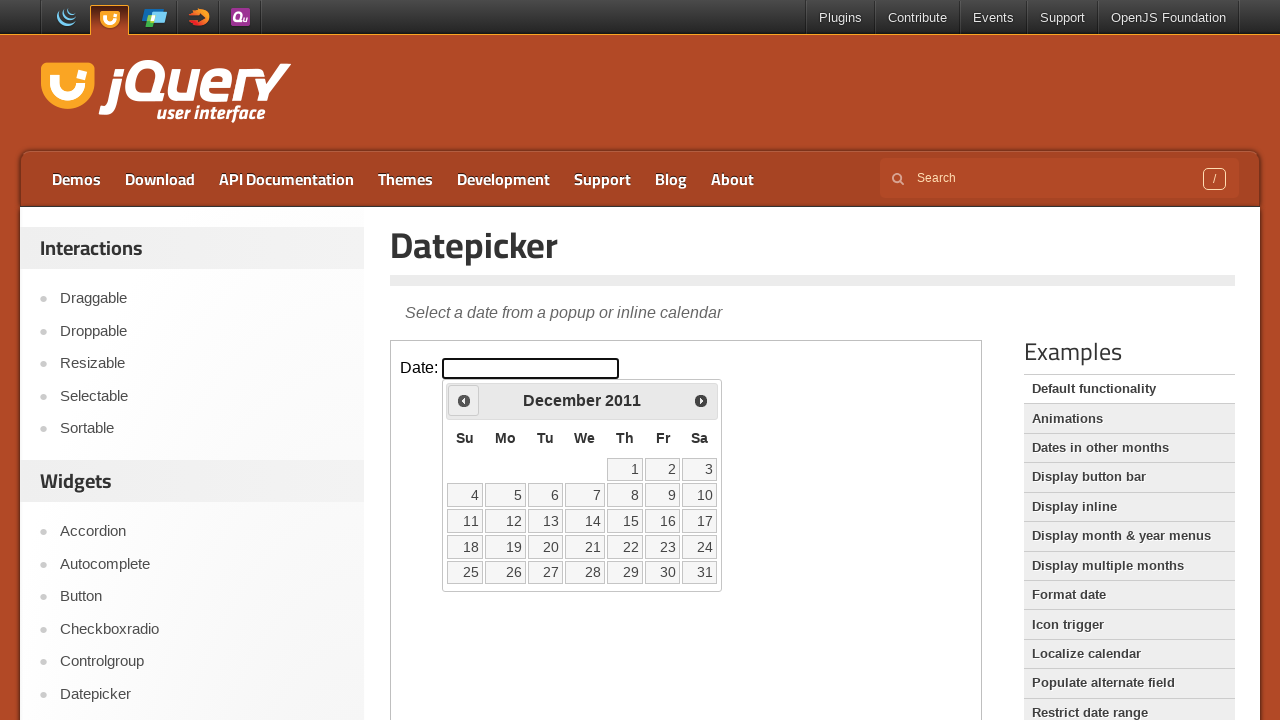

Retrieved current year: 2011
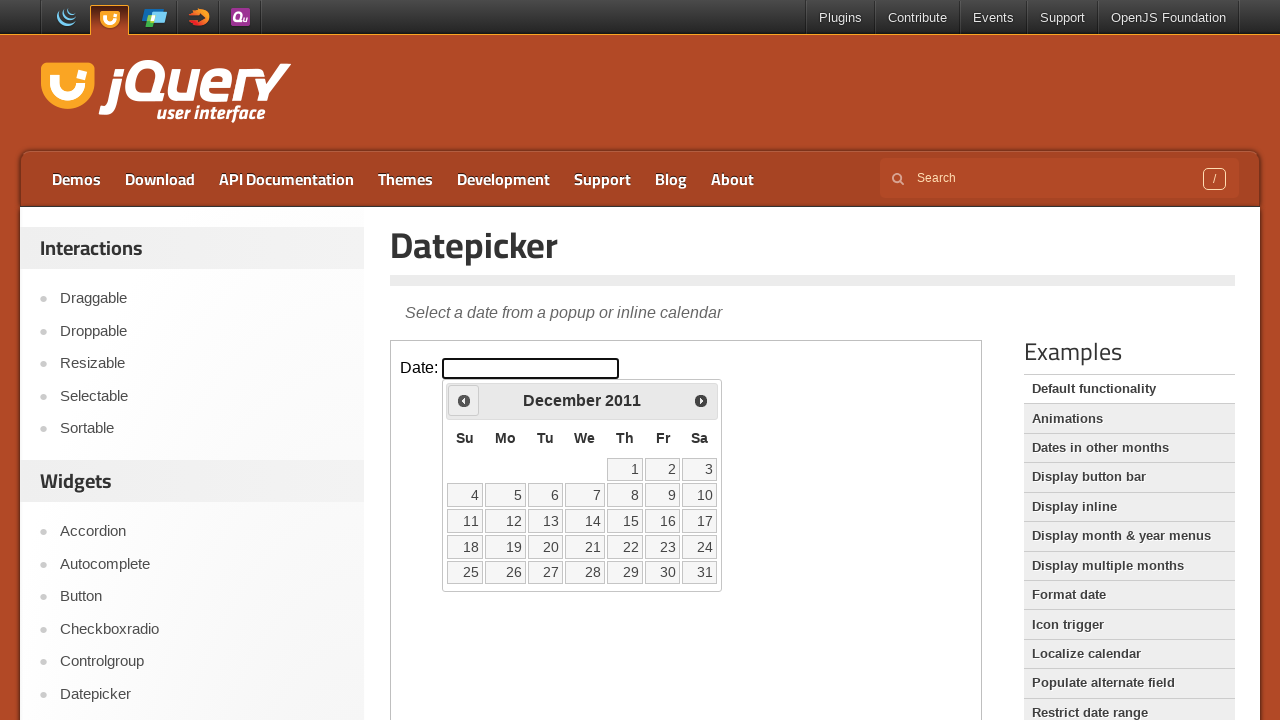

Clicked previous month arrow (currently at December 2011) at (464, 400) on iframe >> nth=0 >> internal:control=enter-frame >> span.ui-icon-circle-triangle-
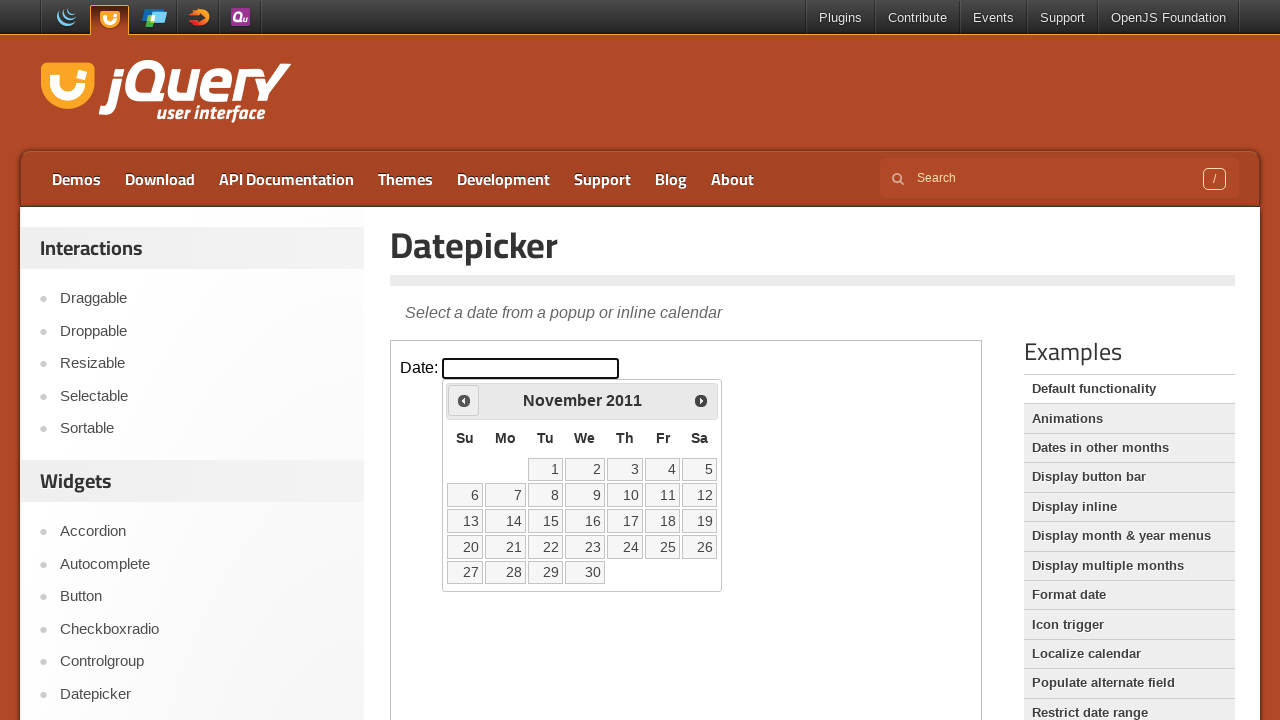

Waited 200ms for calendar to update
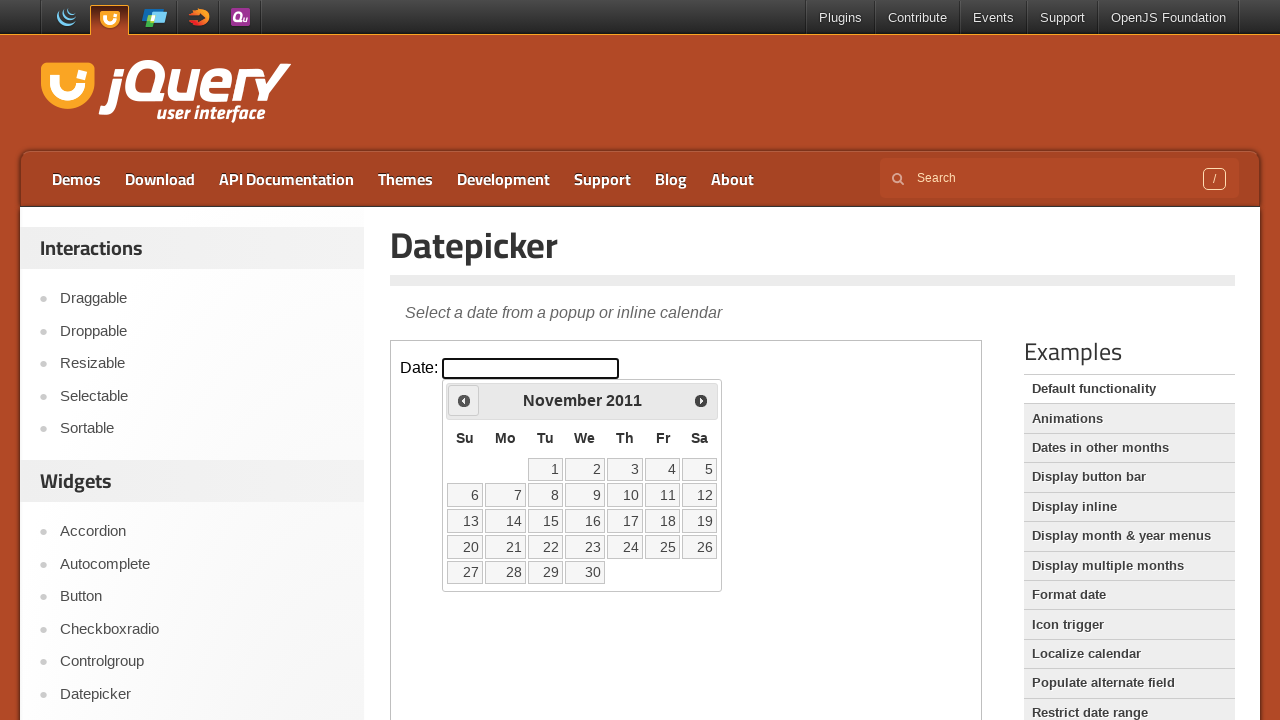

Retrieved current month: November
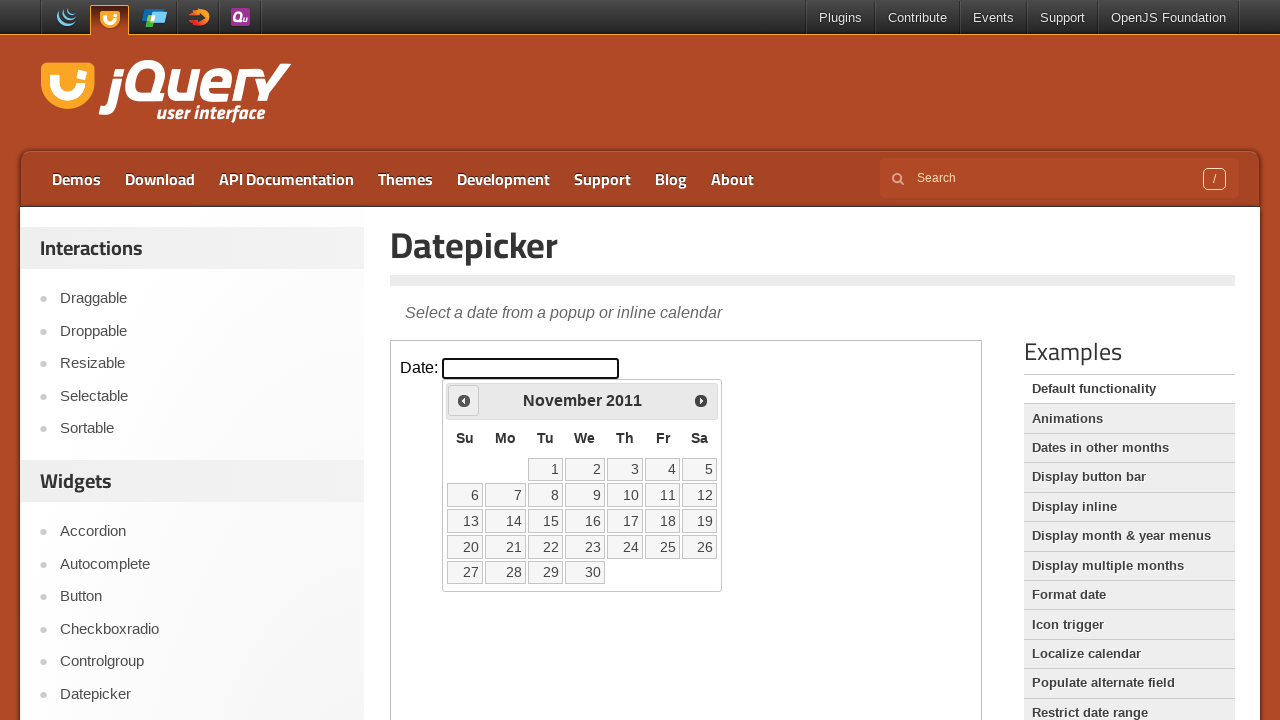

Retrieved current year: 2011
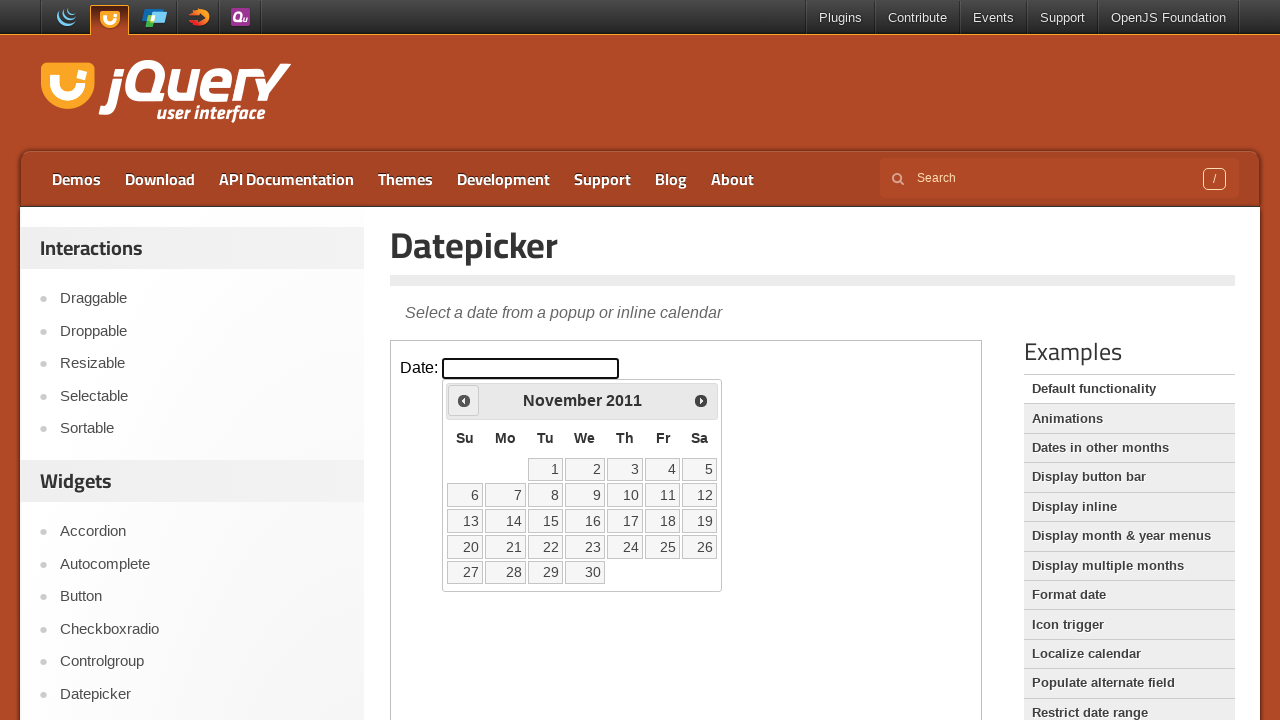

Clicked previous month arrow (currently at November 2011) at (464, 400) on iframe >> nth=0 >> internal:control=enter-frame >> span.ui-icon-circle-triangle-
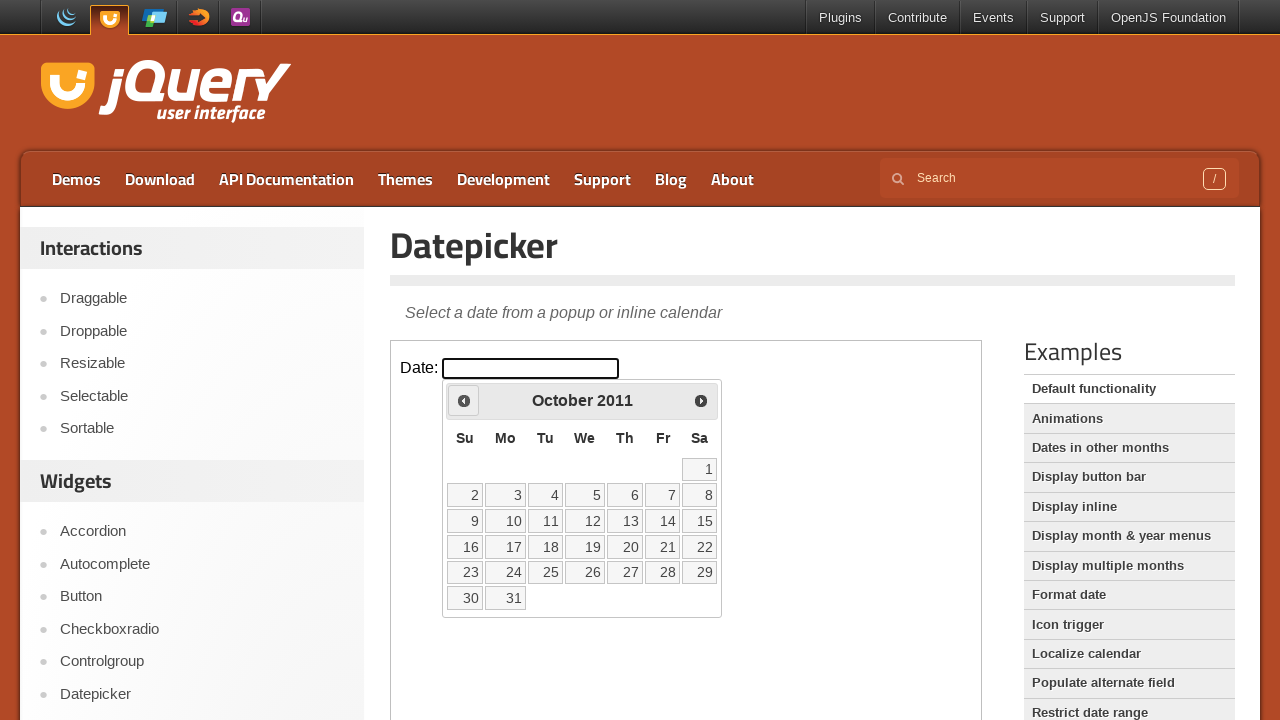

Waited 200ms for calendar to update
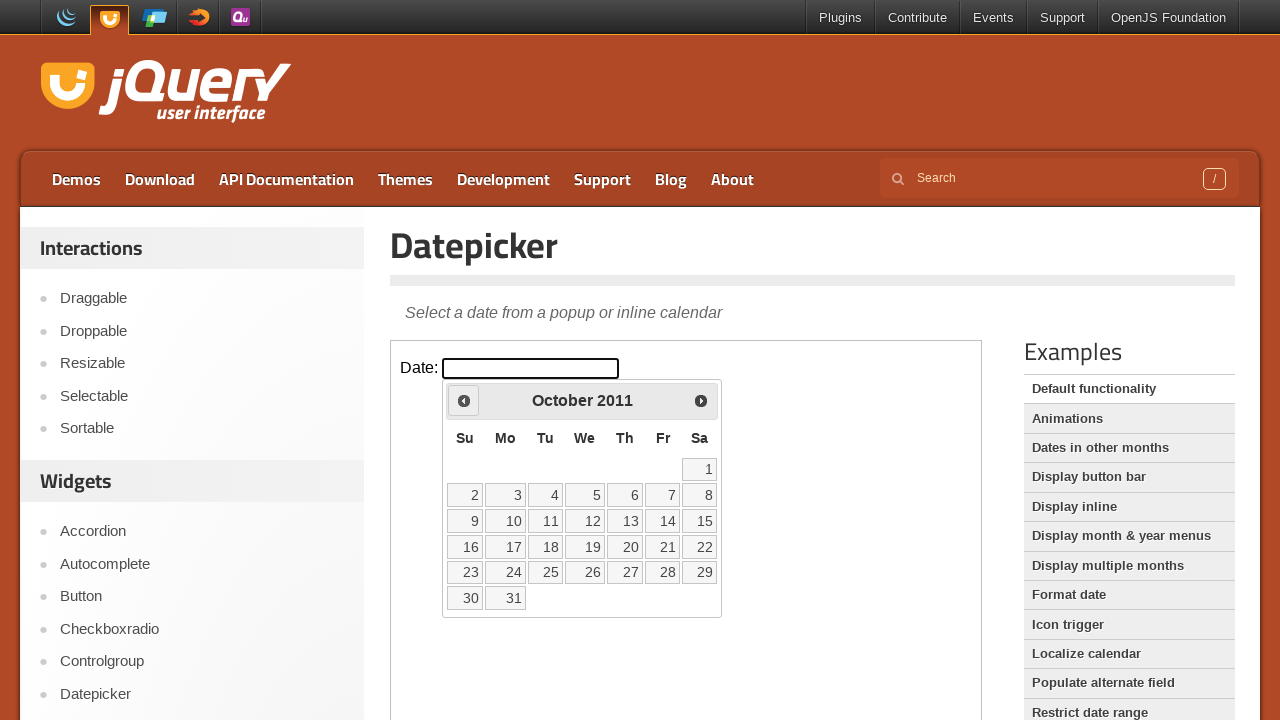

Retrieved current month: October
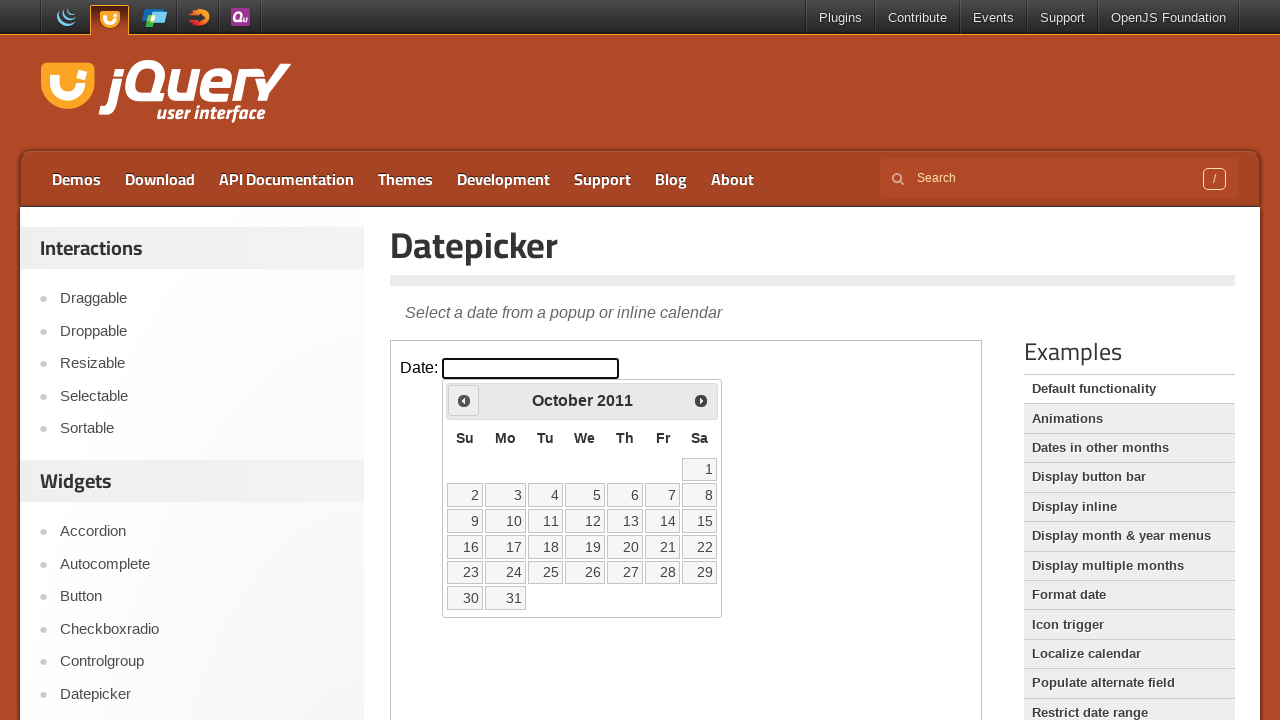

Retrieved current year: 2011
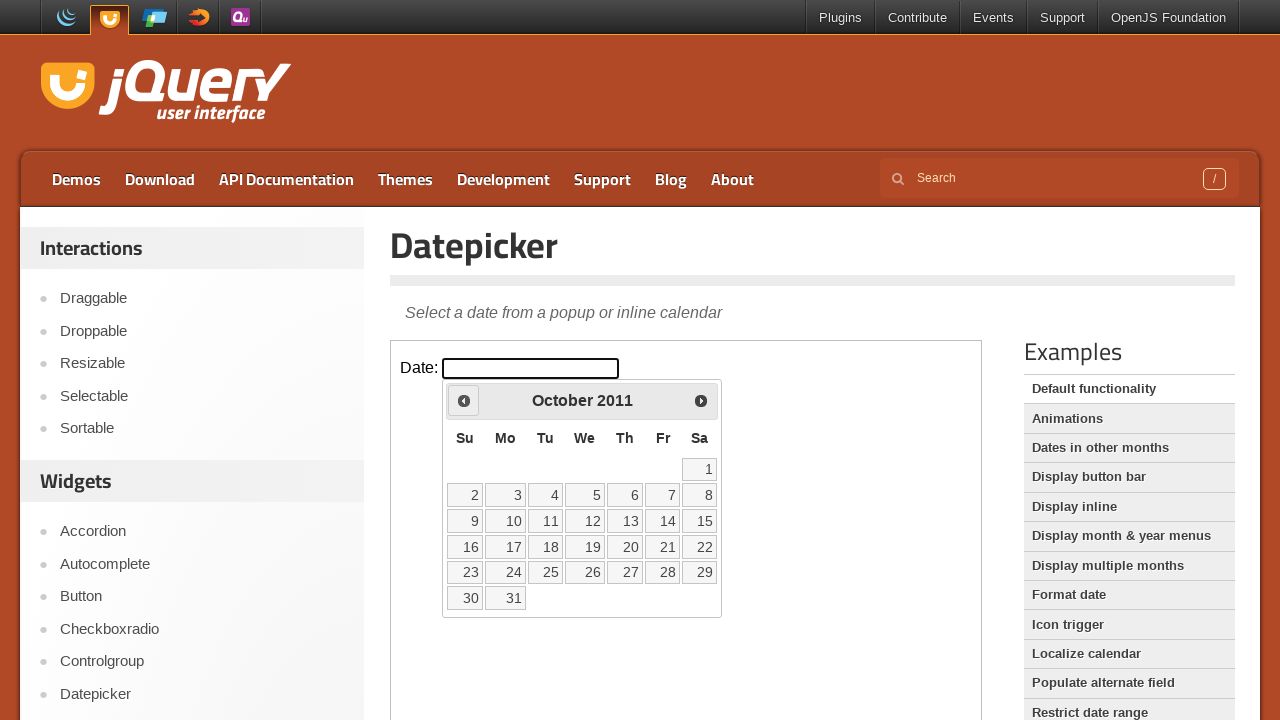

Clicked previous month arrow (currently at October 2011) at (464, 400) on iframe >> nth=0 >> internal:control=enter-frame >> span.ui-icon-circle-triangle-
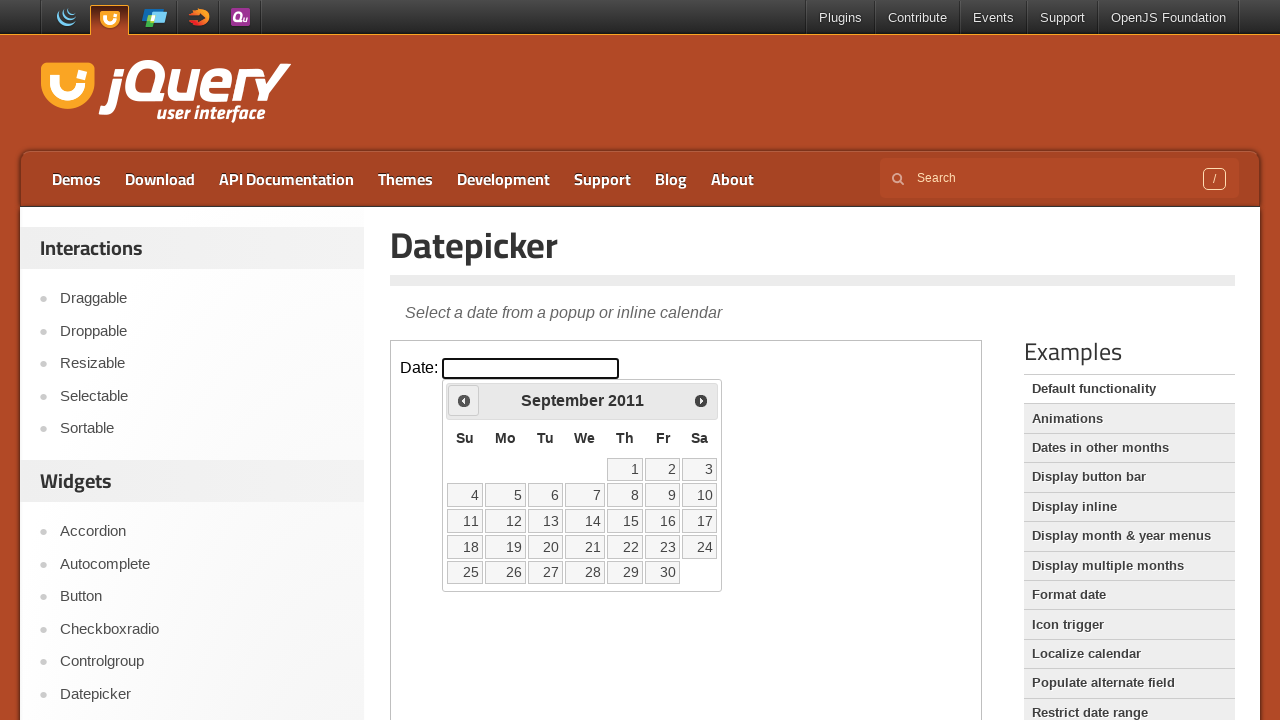

Waited 200ms for calendar to update
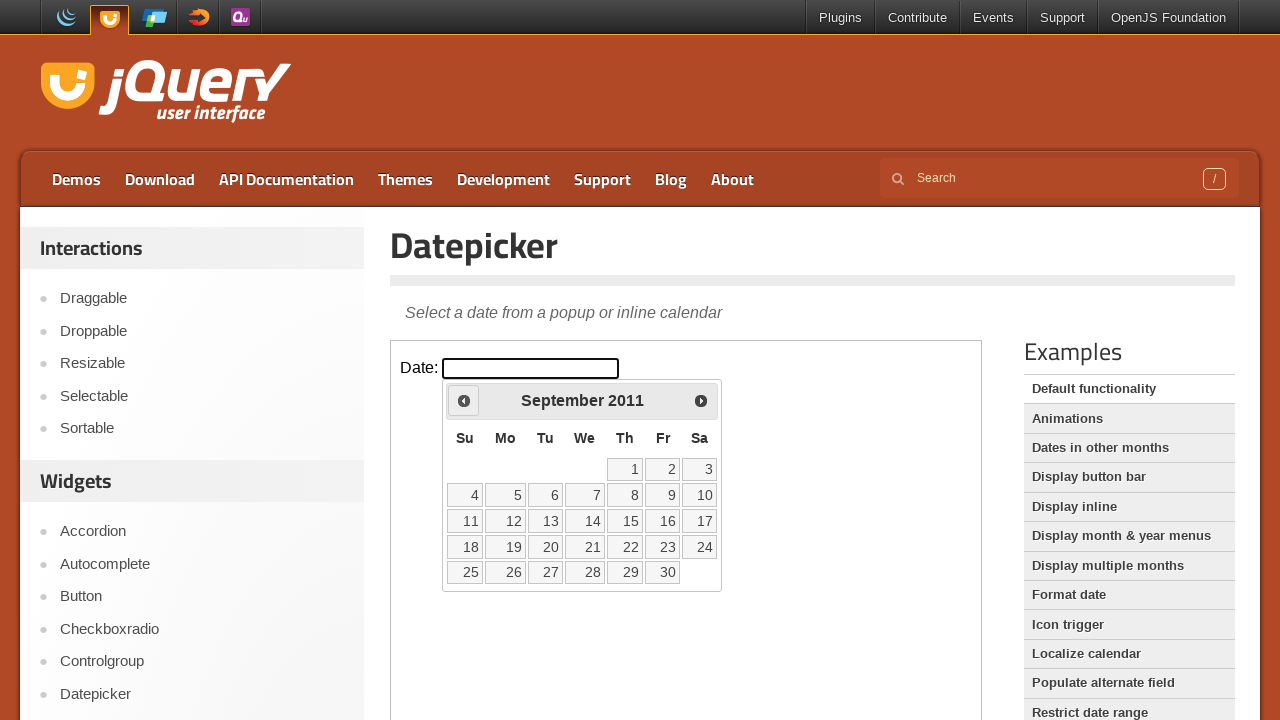

Retrieved current month: September
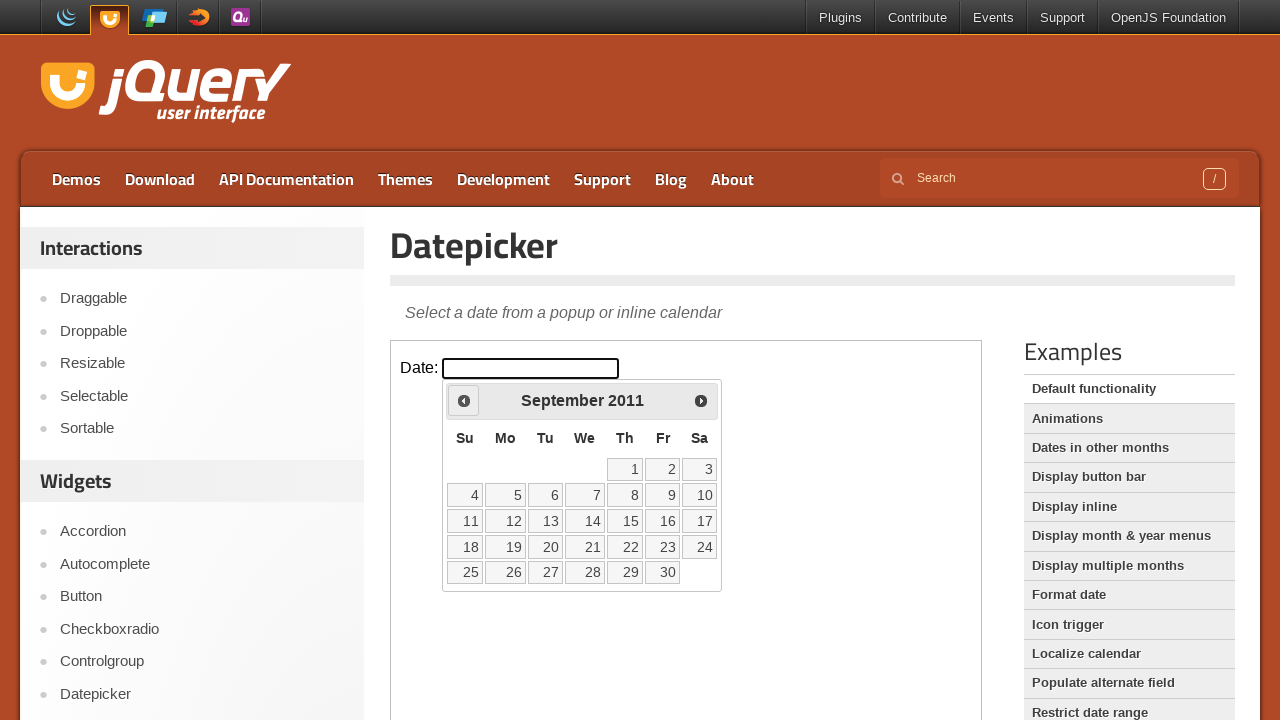

Retrieved current year: 2011
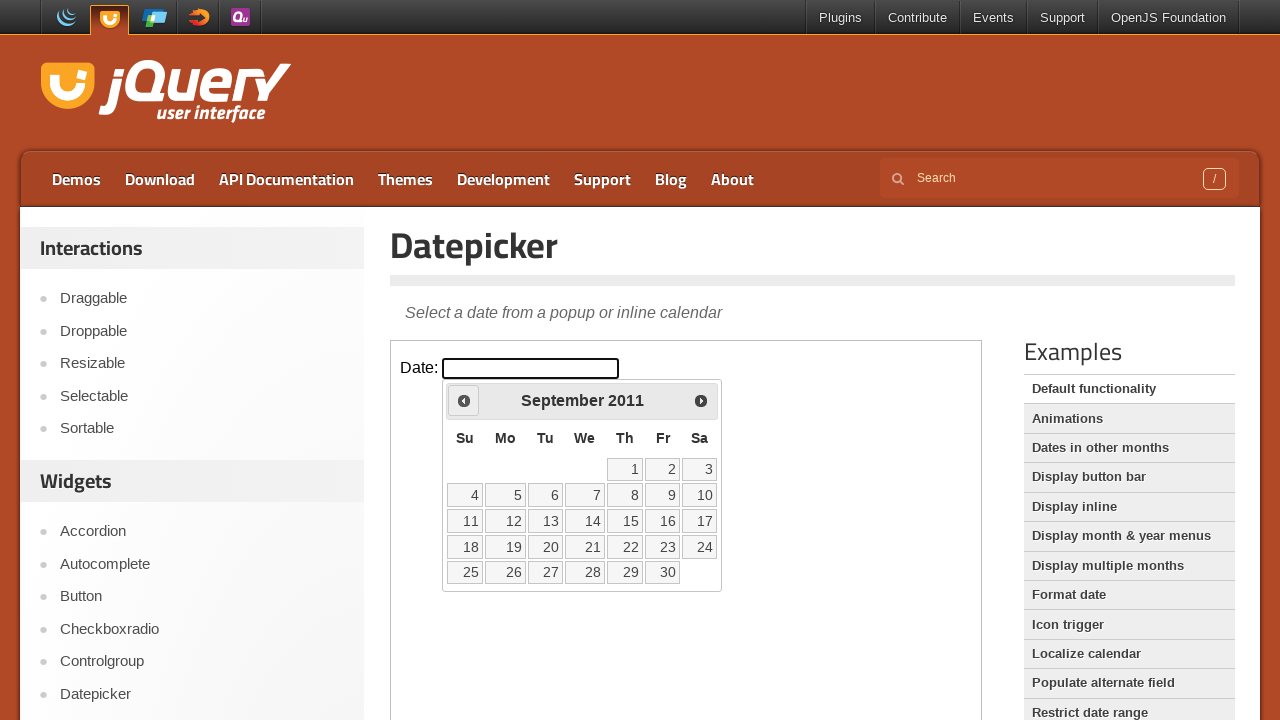

Clicked previous month arrow (currently at September 2011) at (464, 400) on iframe >> nth=0 >> internal:control=enter-frame >> span.ui-icon-circle-triangle-
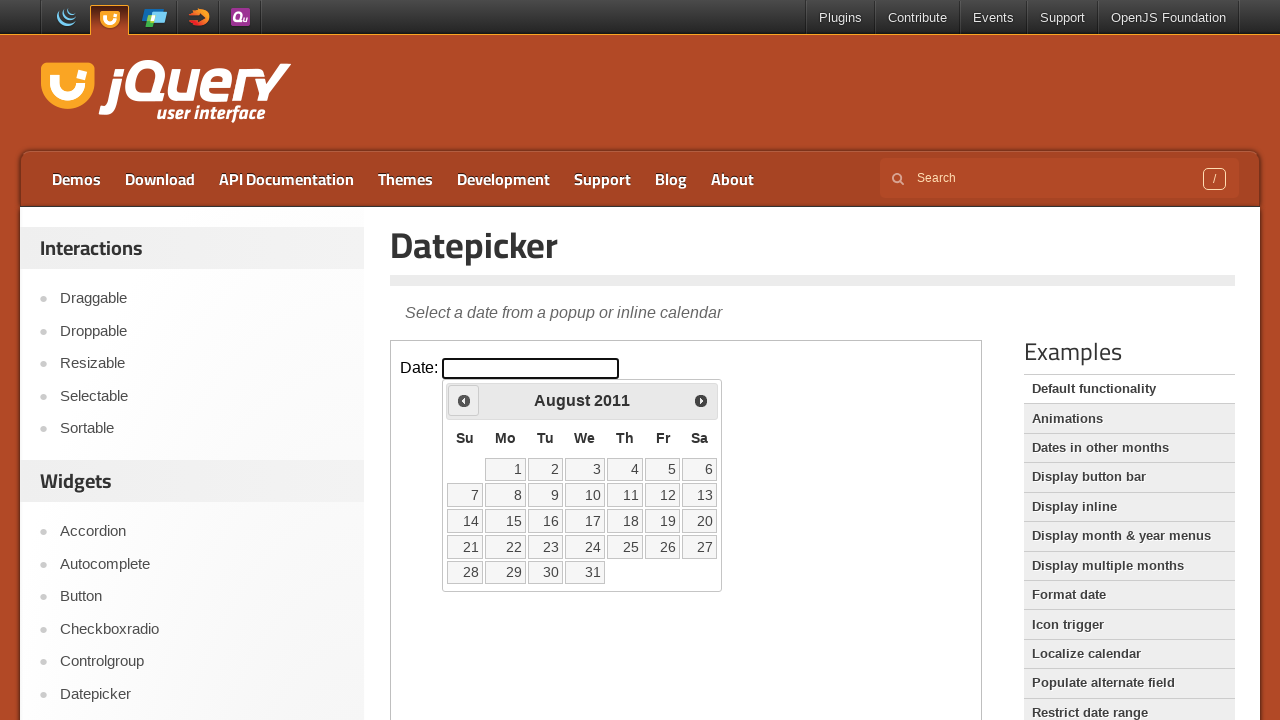

Waited 200ms for calendar to update
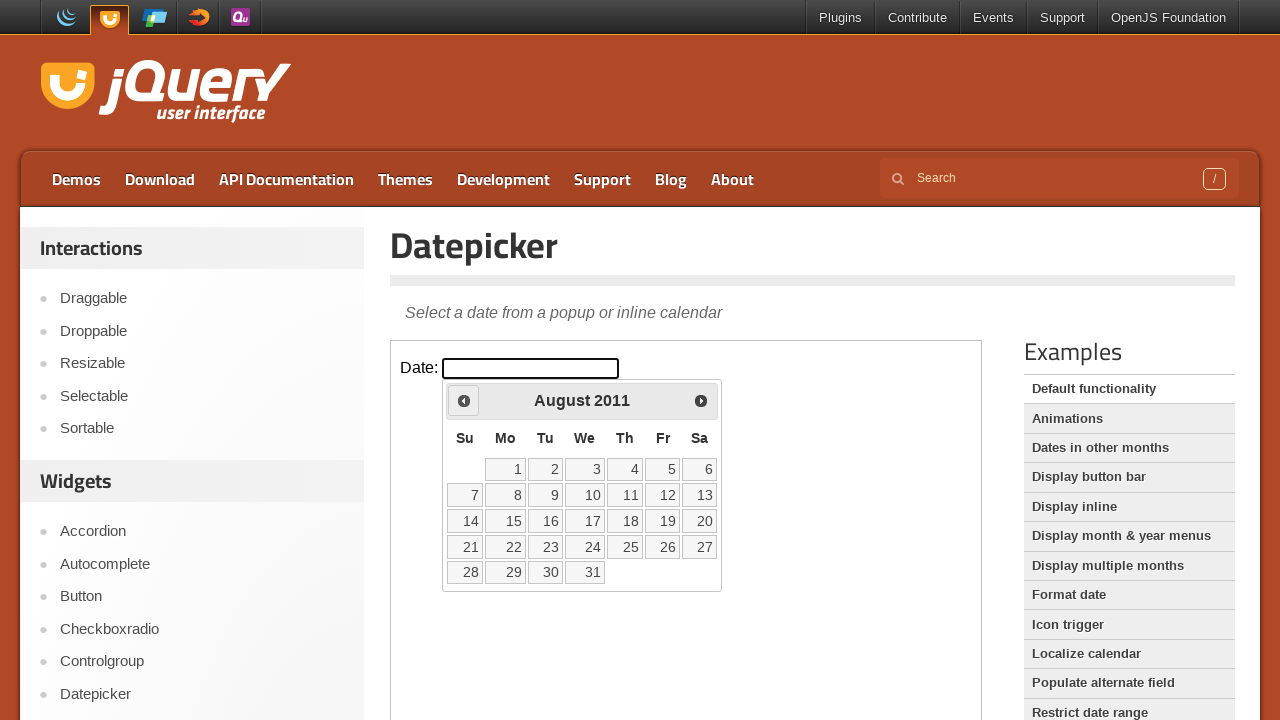

Retrieved current month: August
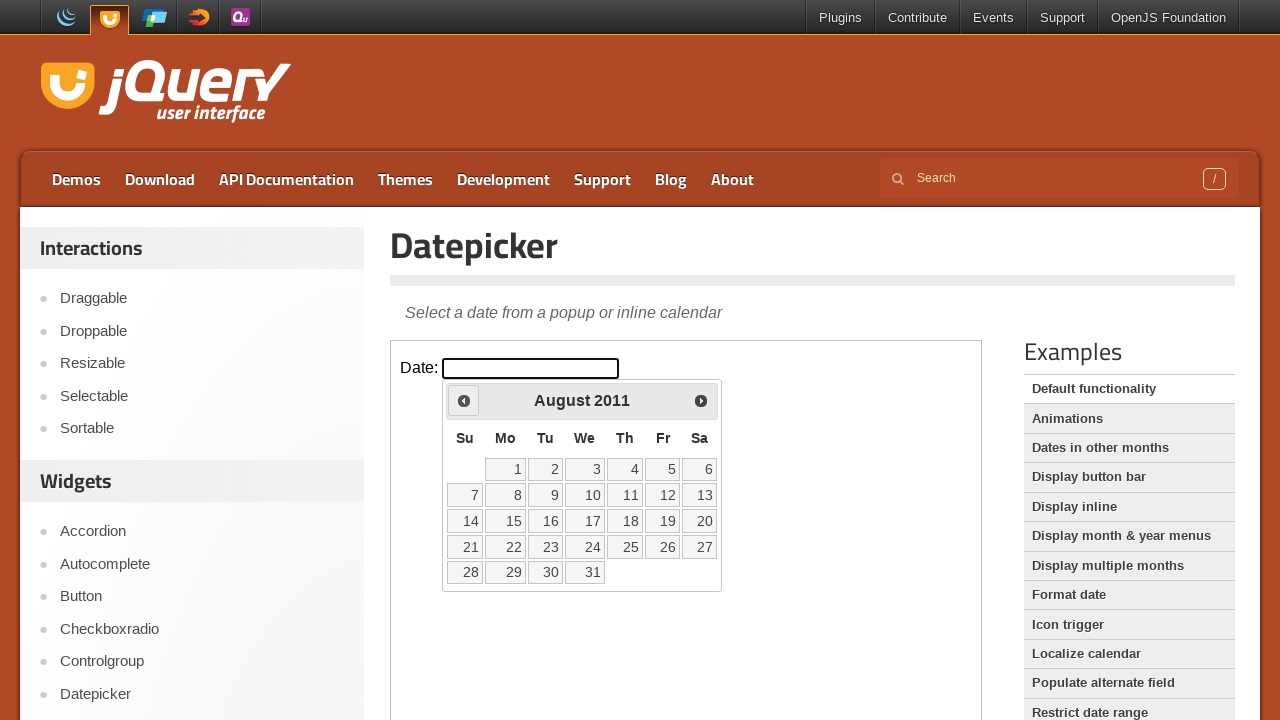

Retrieved current year: 2011
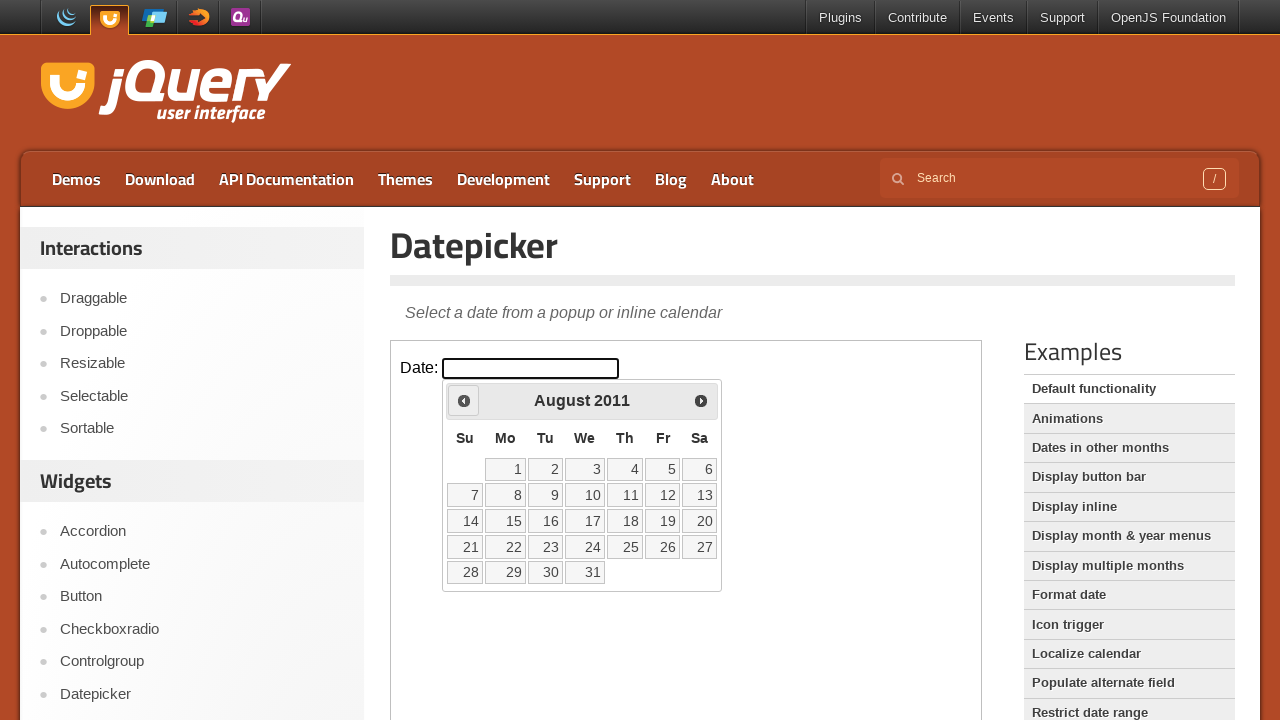

Clicked previous month arrow (currently at August 2011) at (464, 400) on iframe >> nth=0 >> internal:control=enter-frame >> span.ui-icon-circle-triangle-
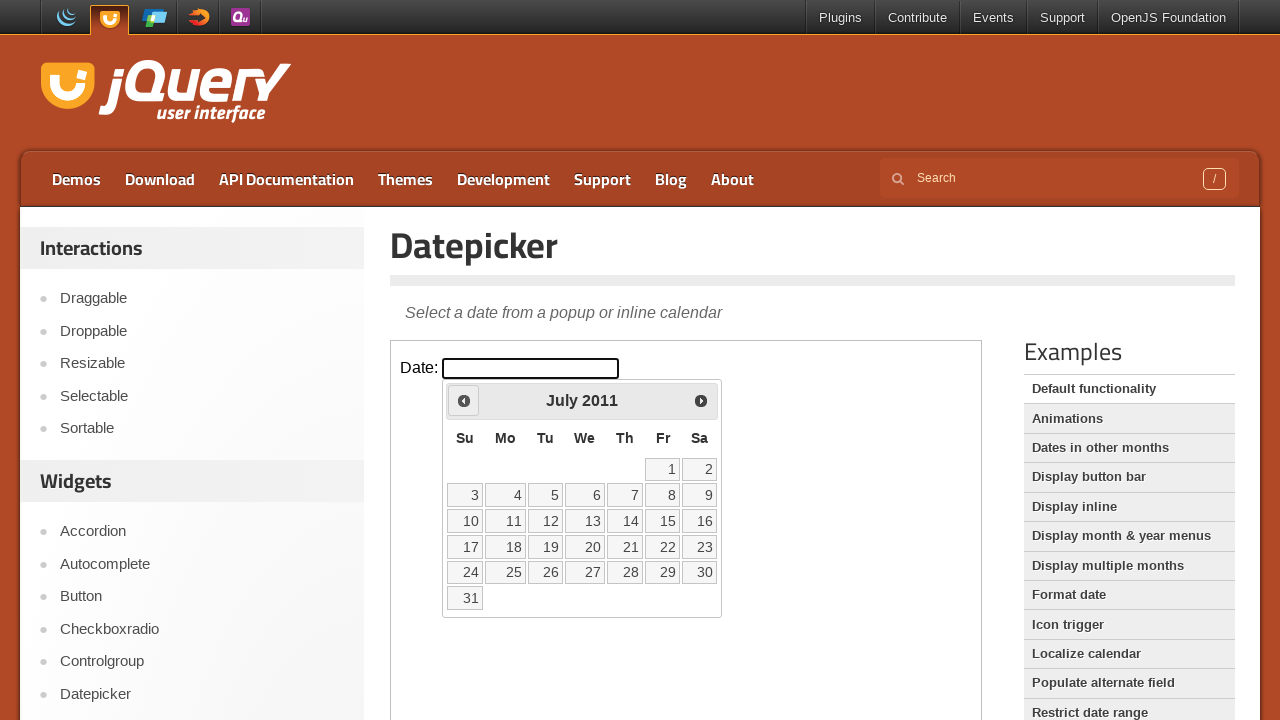

Waited 200ms for calendar to update
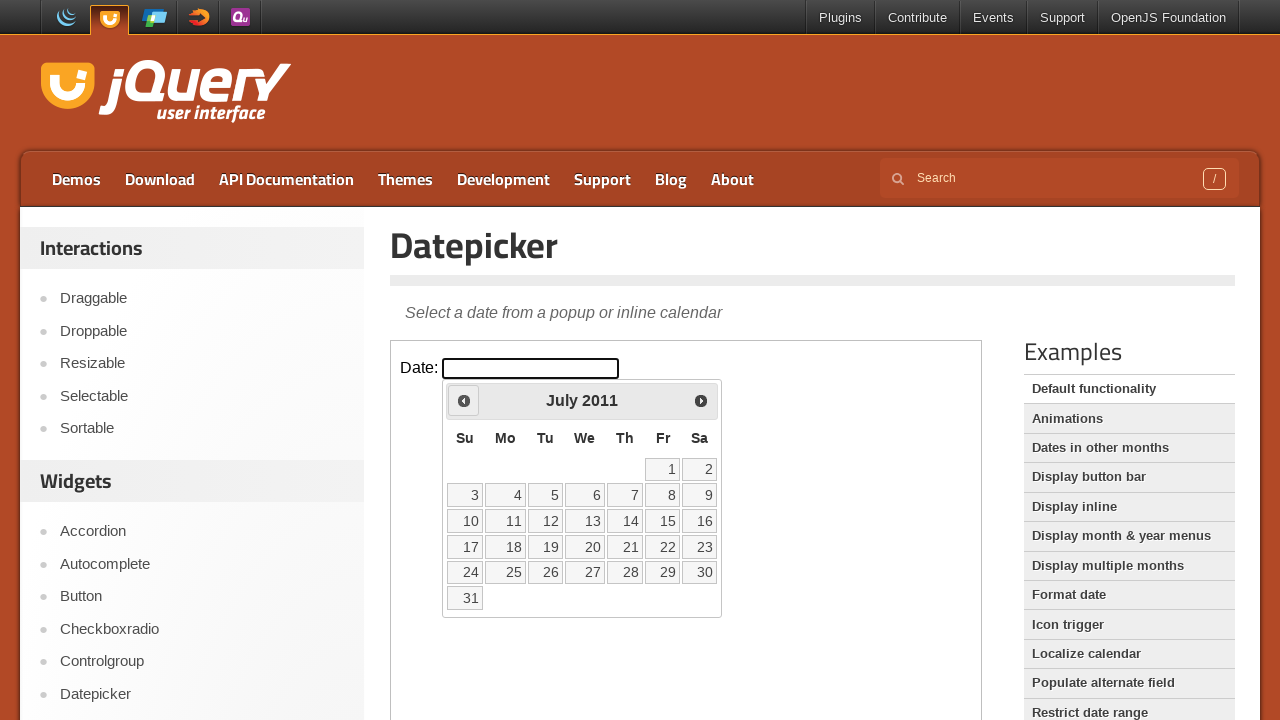

Retrieved current month: July
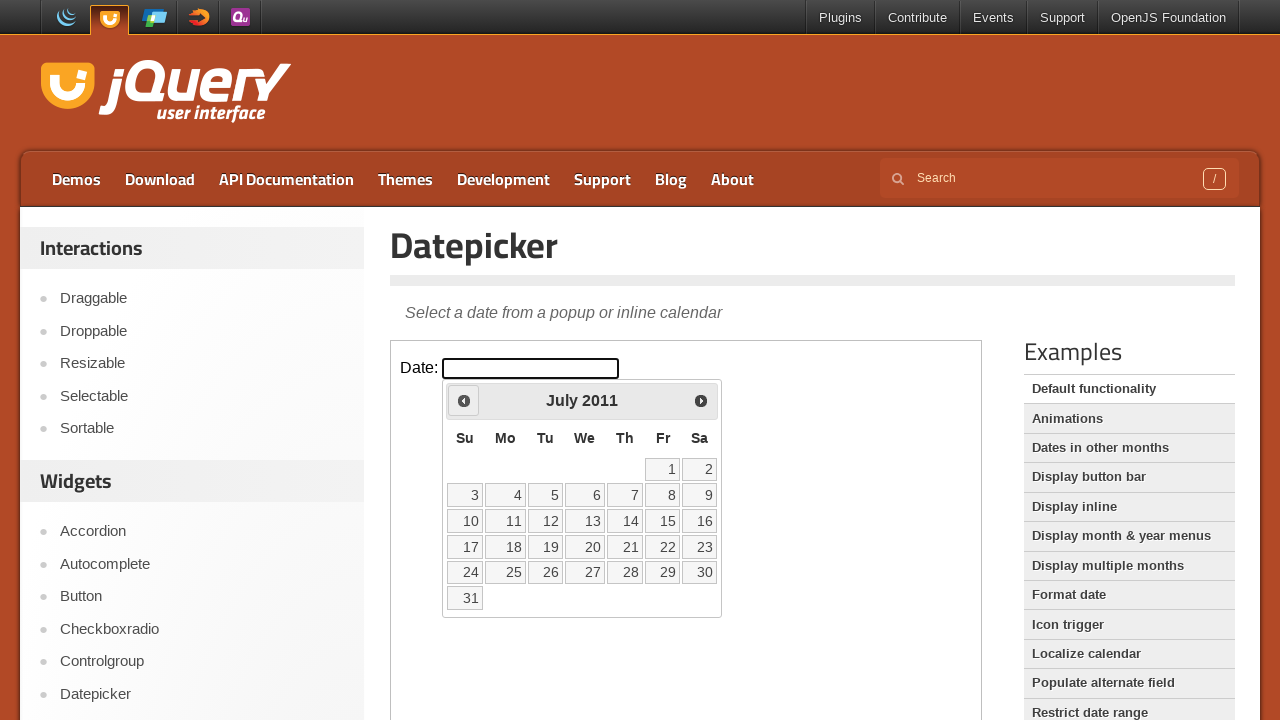

Retrieved current year: 2011
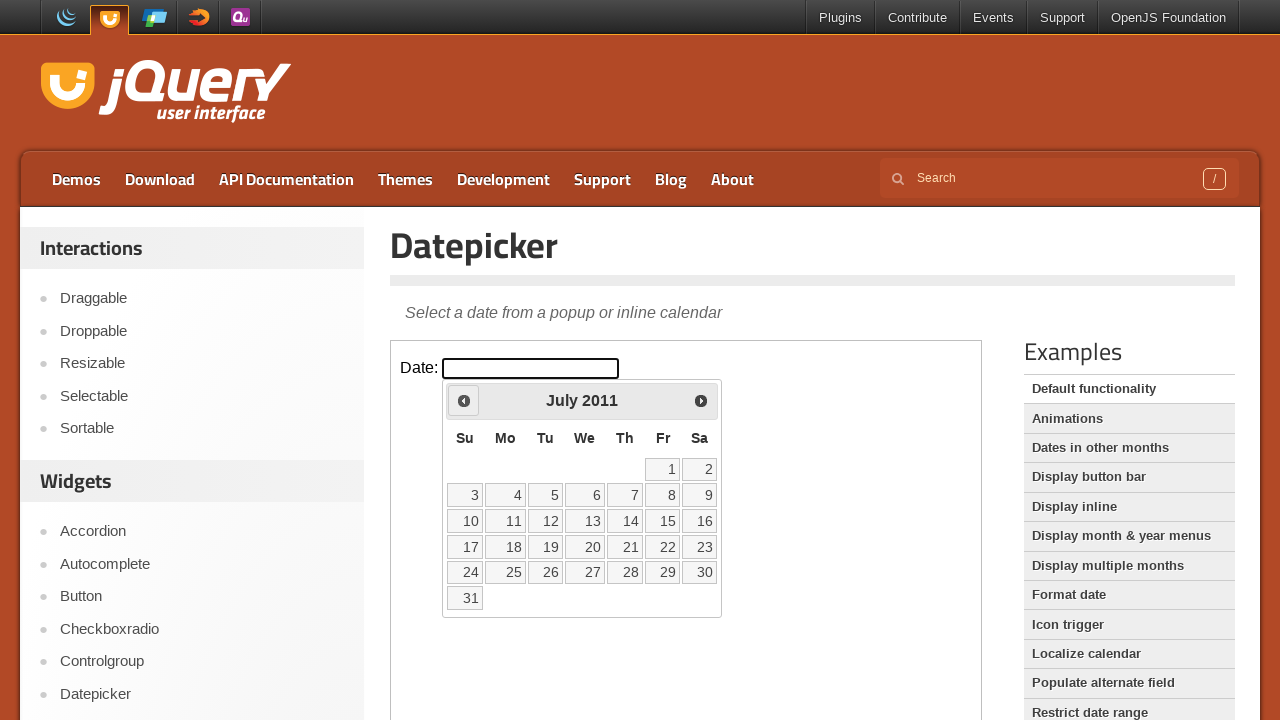

Clicked previous month arrow (currently at July 2011) at (464, 400) on iframe >> nth=0 >> internal:control=enter-frame >> span.ui-icon-circle-triangle-
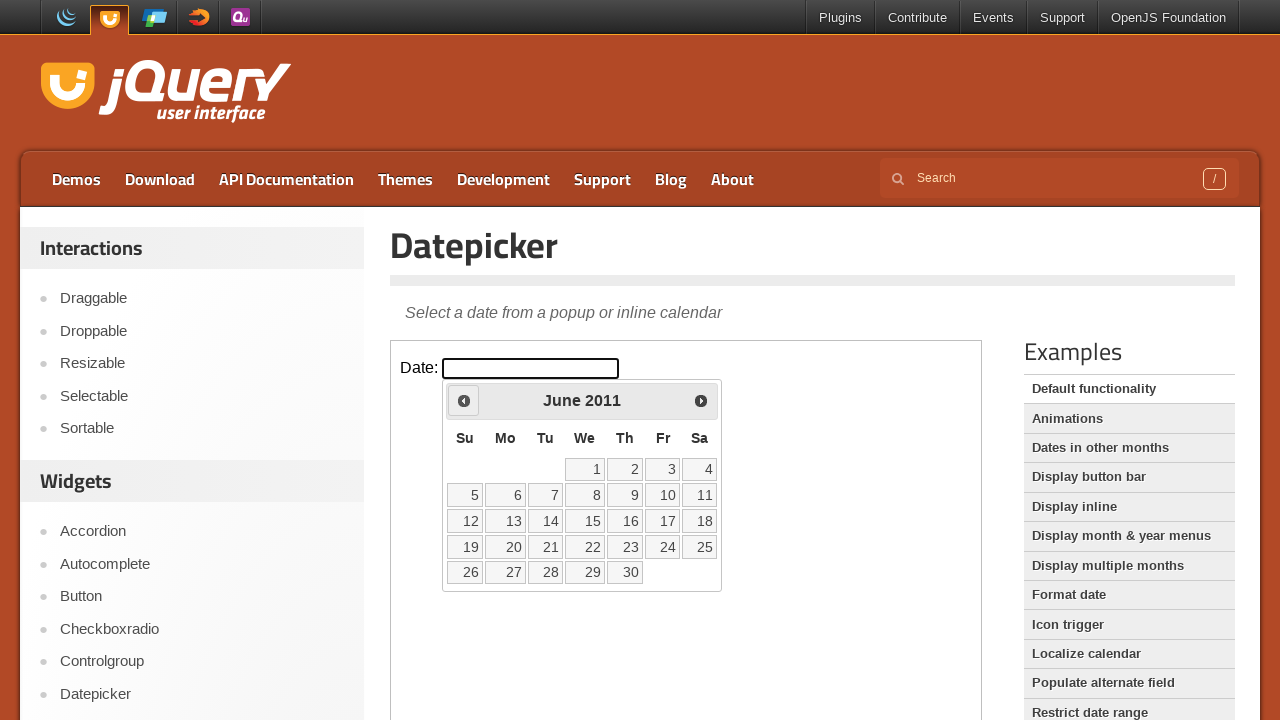

Waited 200ms for calendar to update
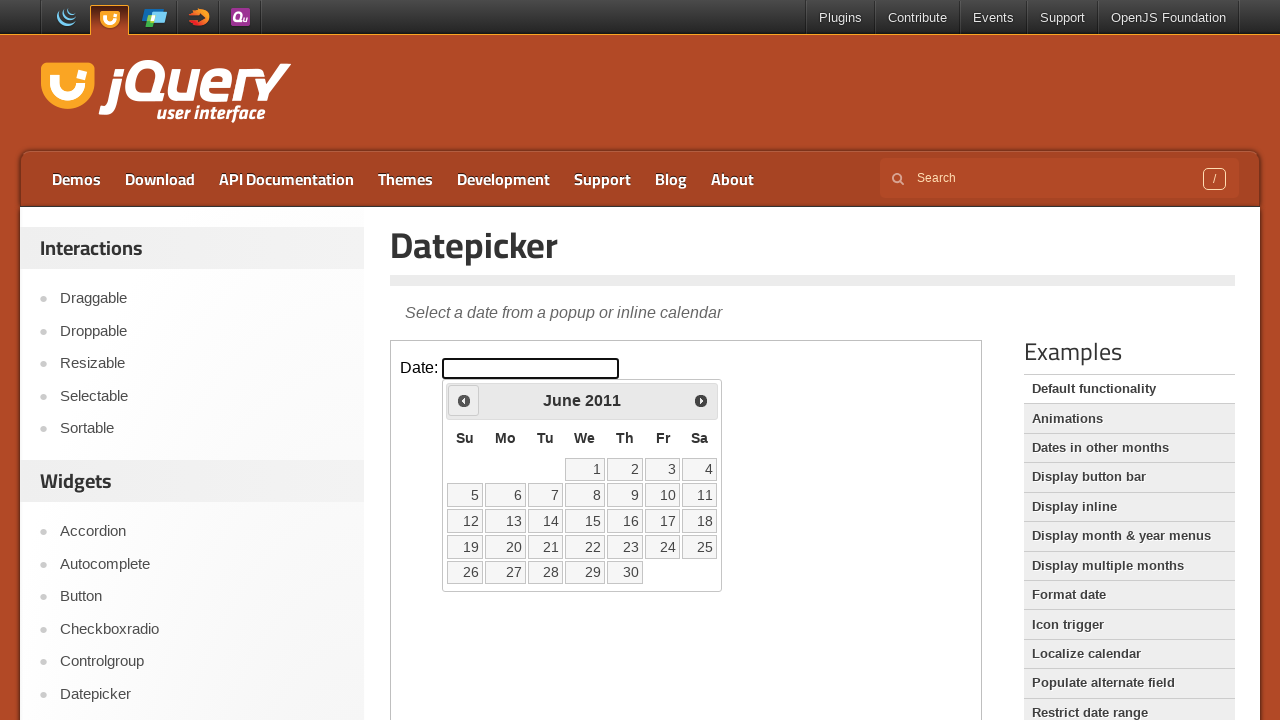

Retrieved current month: June
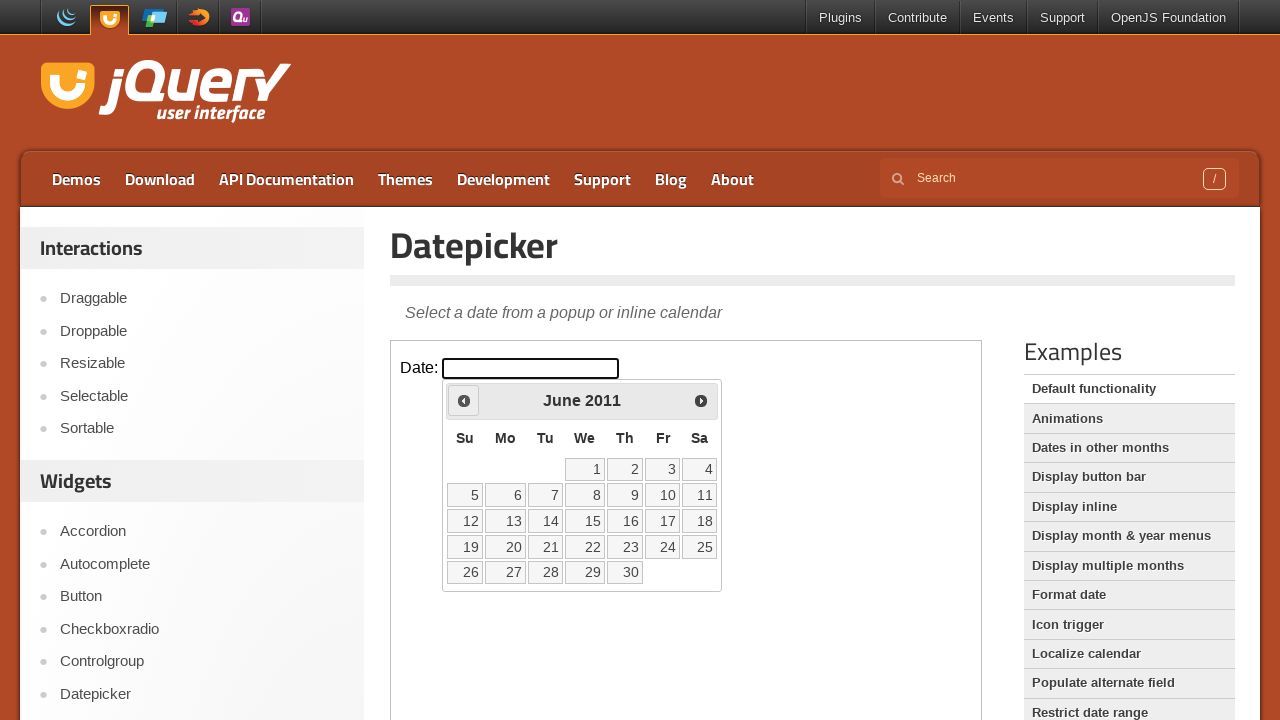

Retrieved current year: 2011
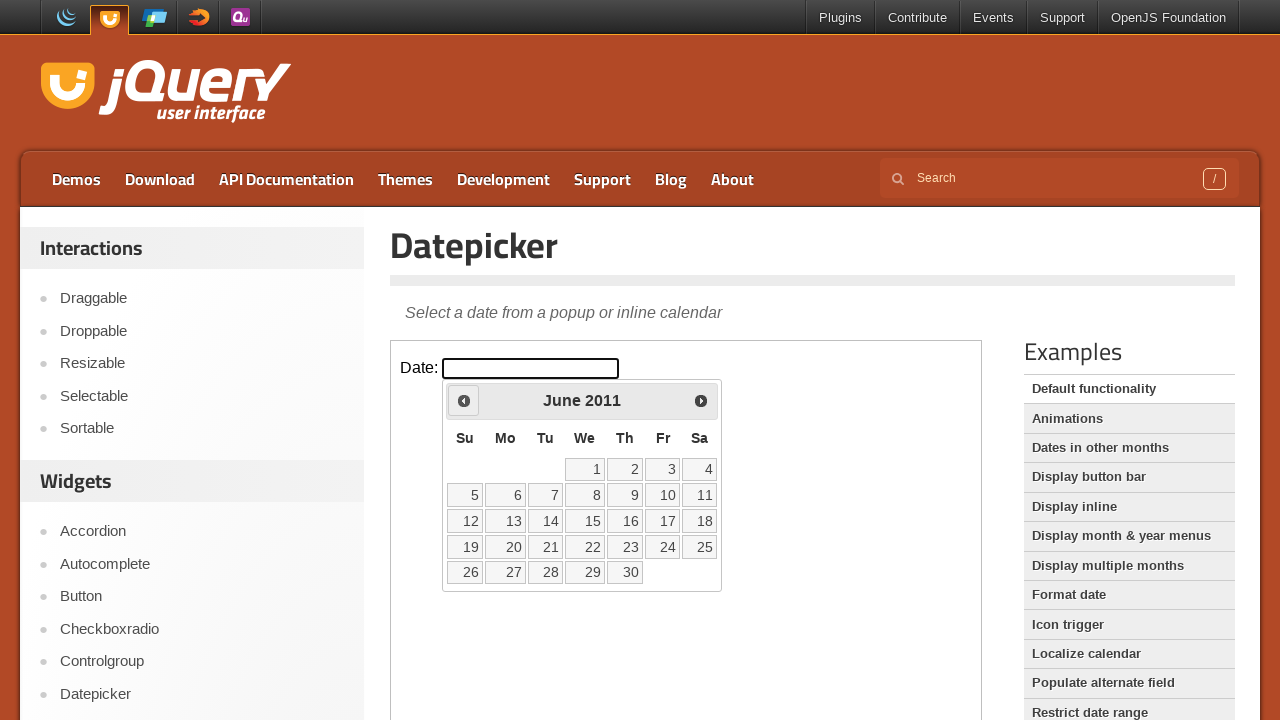

Clicked previous month arrow (currently at June 2011) at (464, 400) on iframe >> nth=0 >> internal:control=enter-frame >> span.ui-icon-circle-triangle-
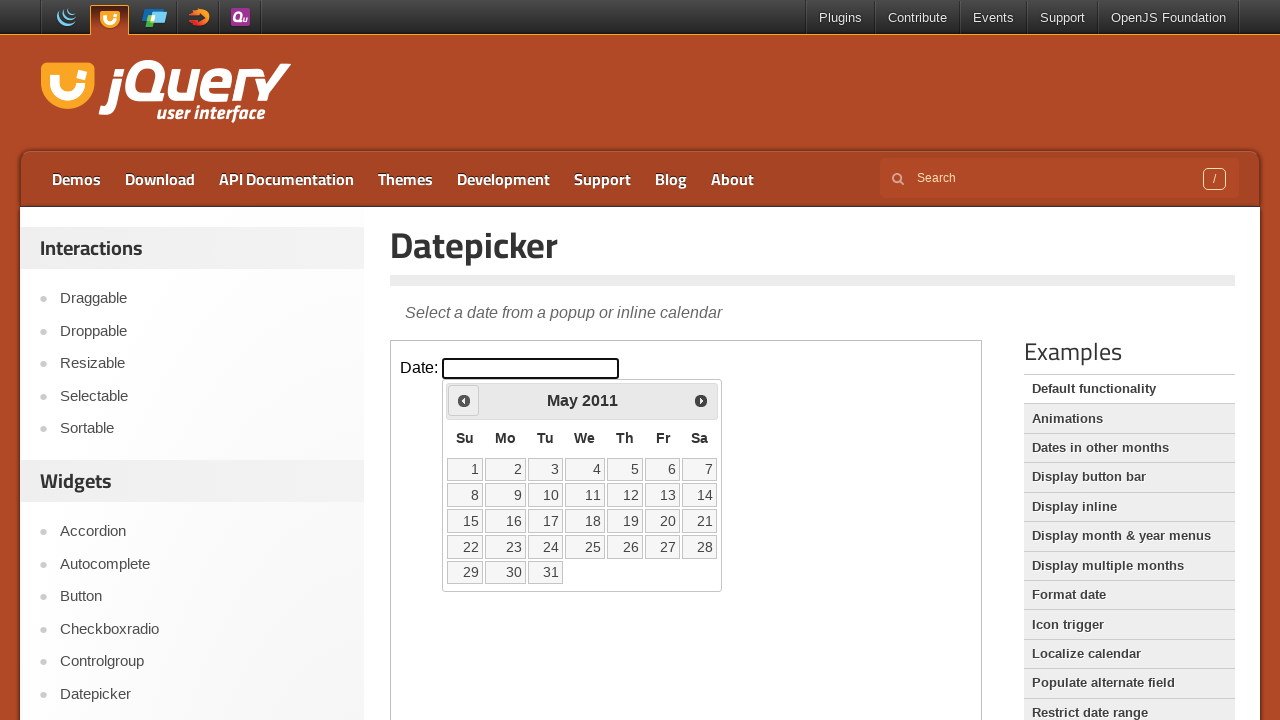

Waited 200ms for calendar to update
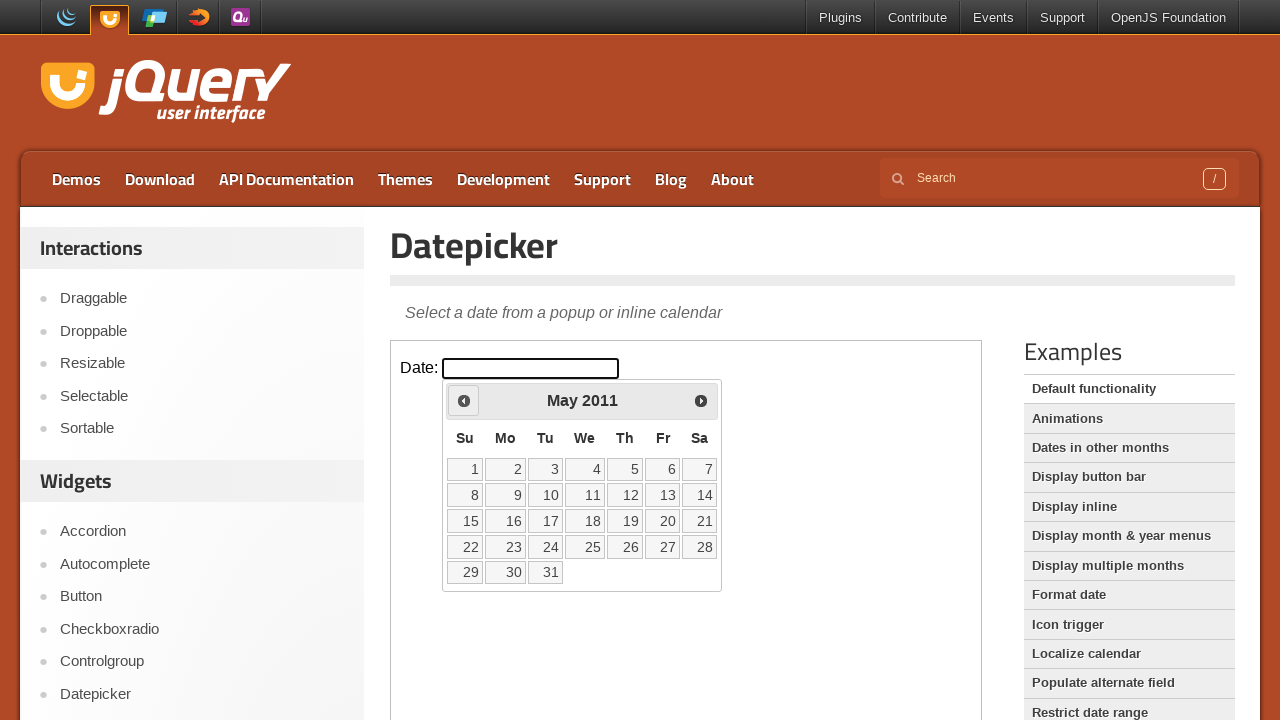

Retrieved current month: May
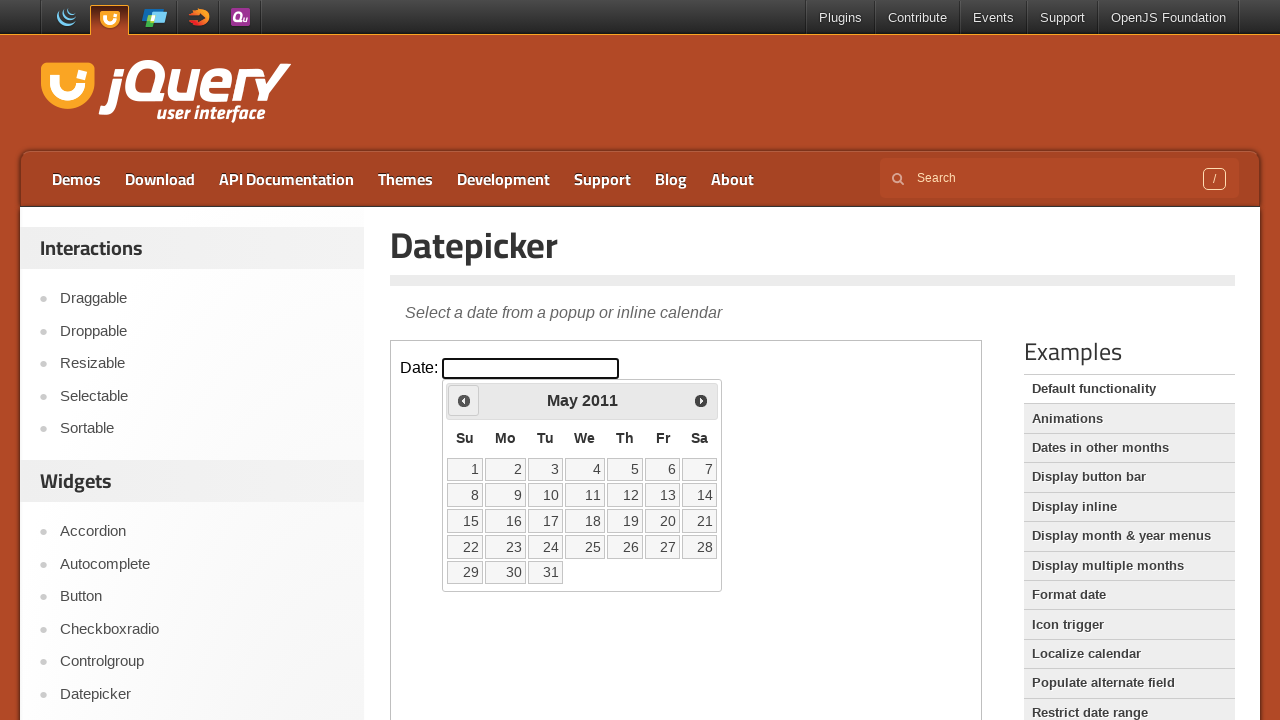

Retrieved current year: 2011
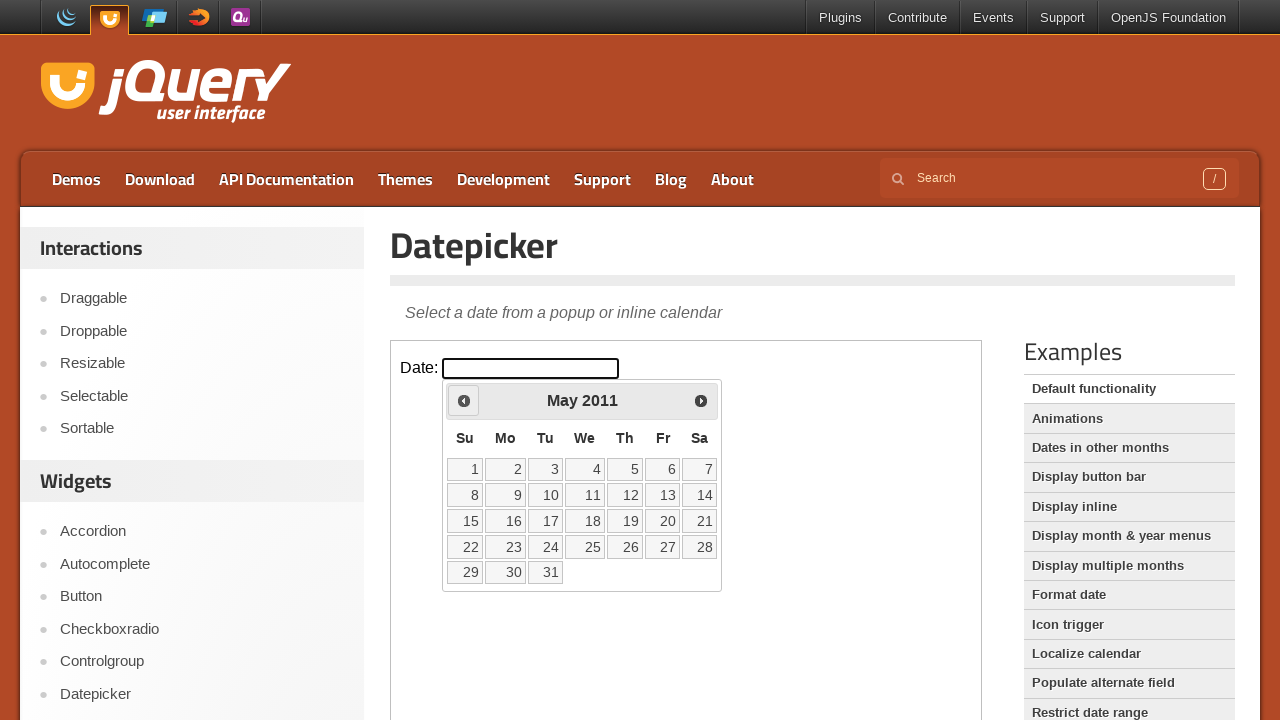

Clicked previous month arrow (currently at May 2011) at (464, 400) on iframe >> nth=0 >> internal:control=enter-frame >> span.ui-icon-circle-triangle-
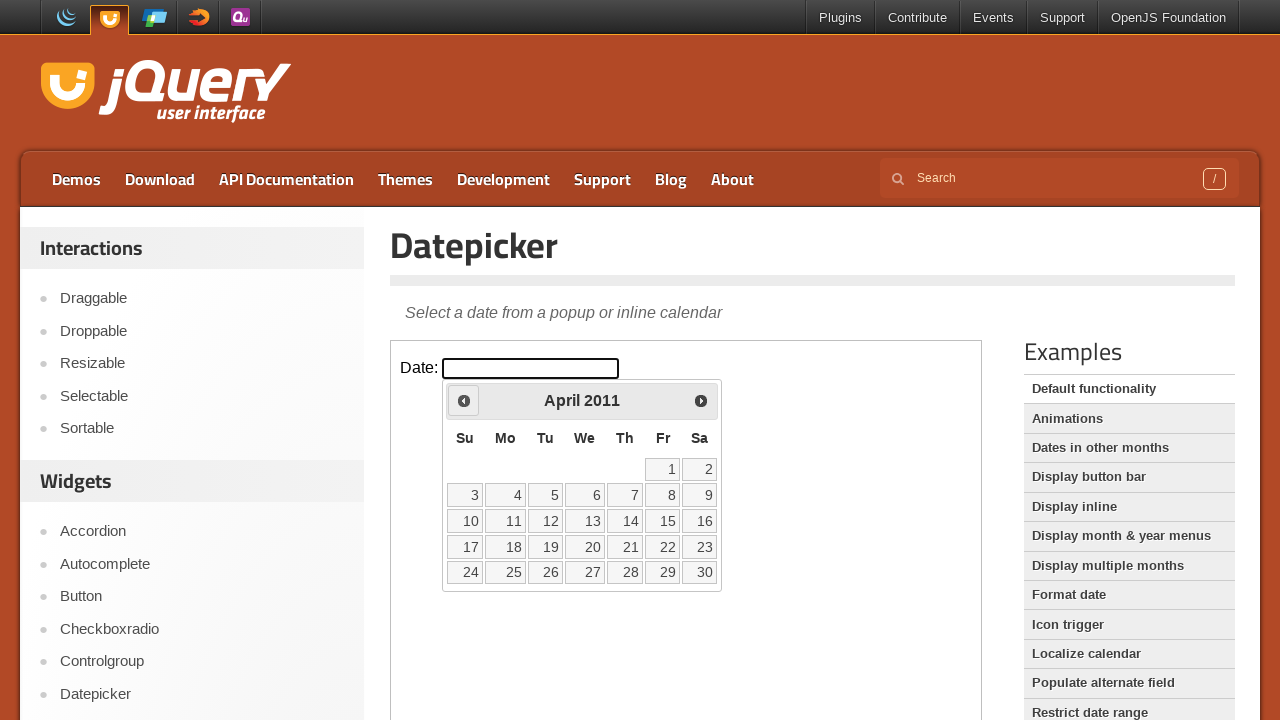

Waited 200ms for calendar to update
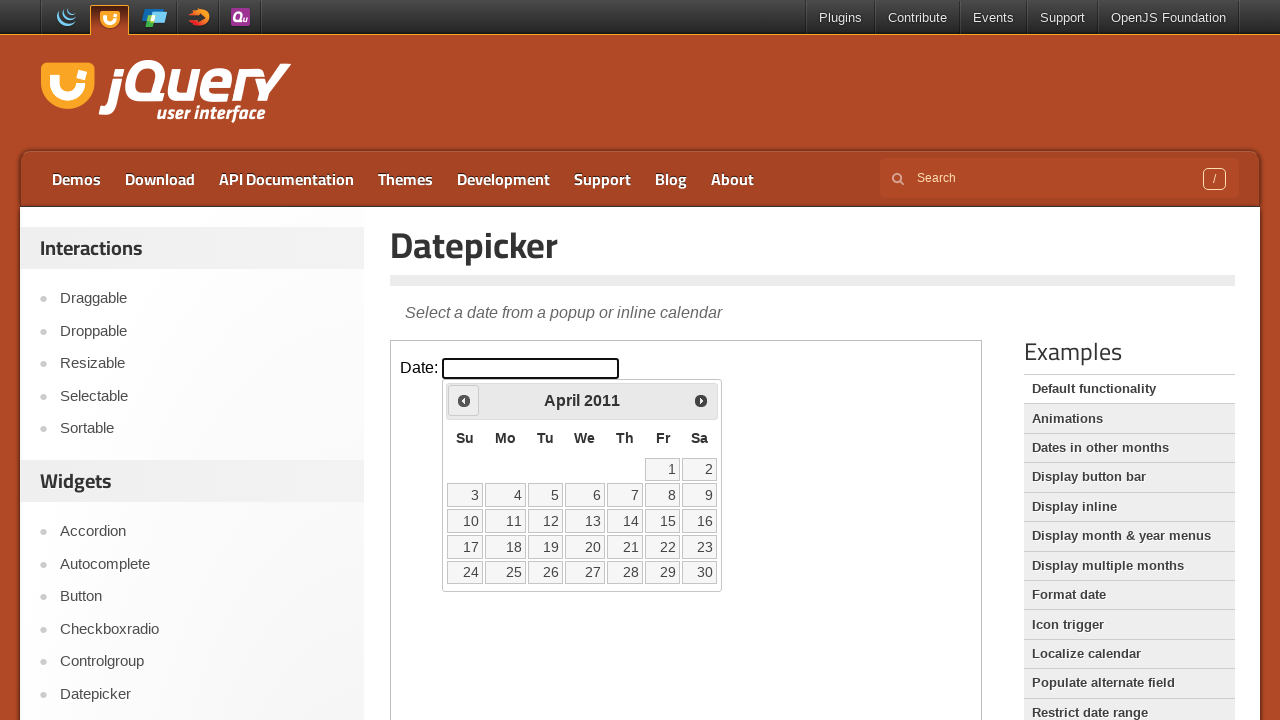

Retrieved current month: April
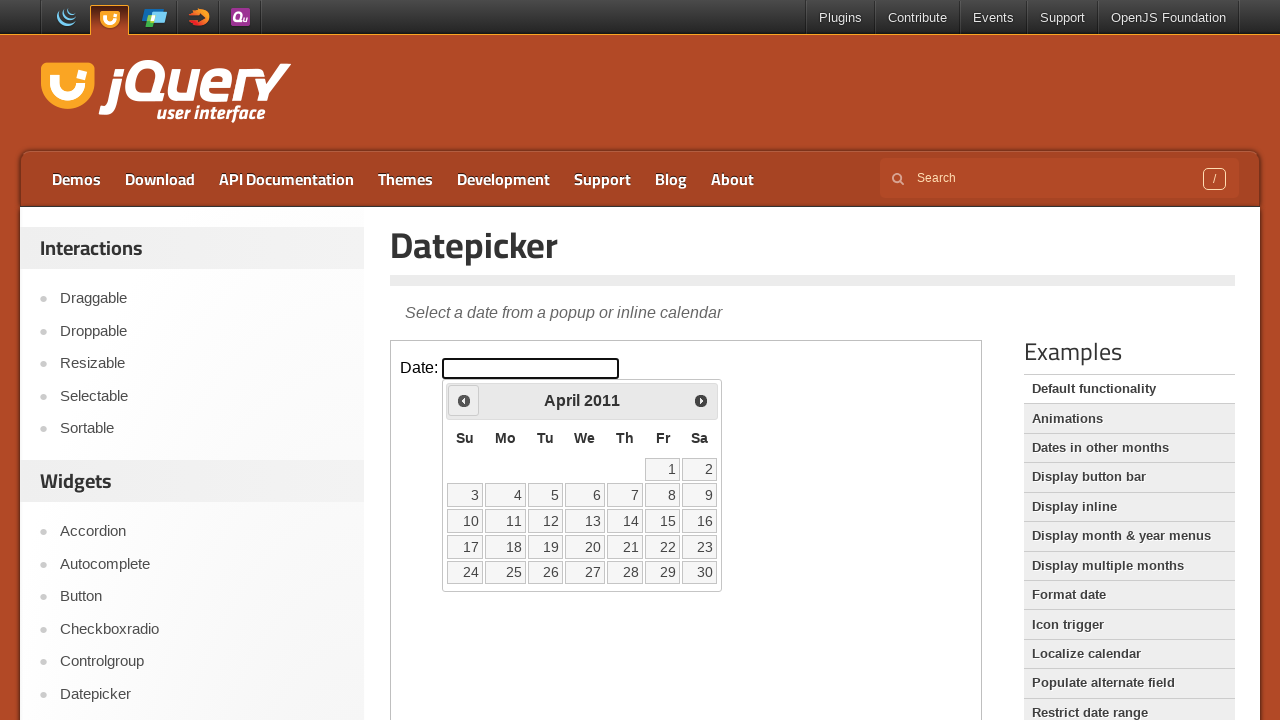

Retrieved current year: 2011
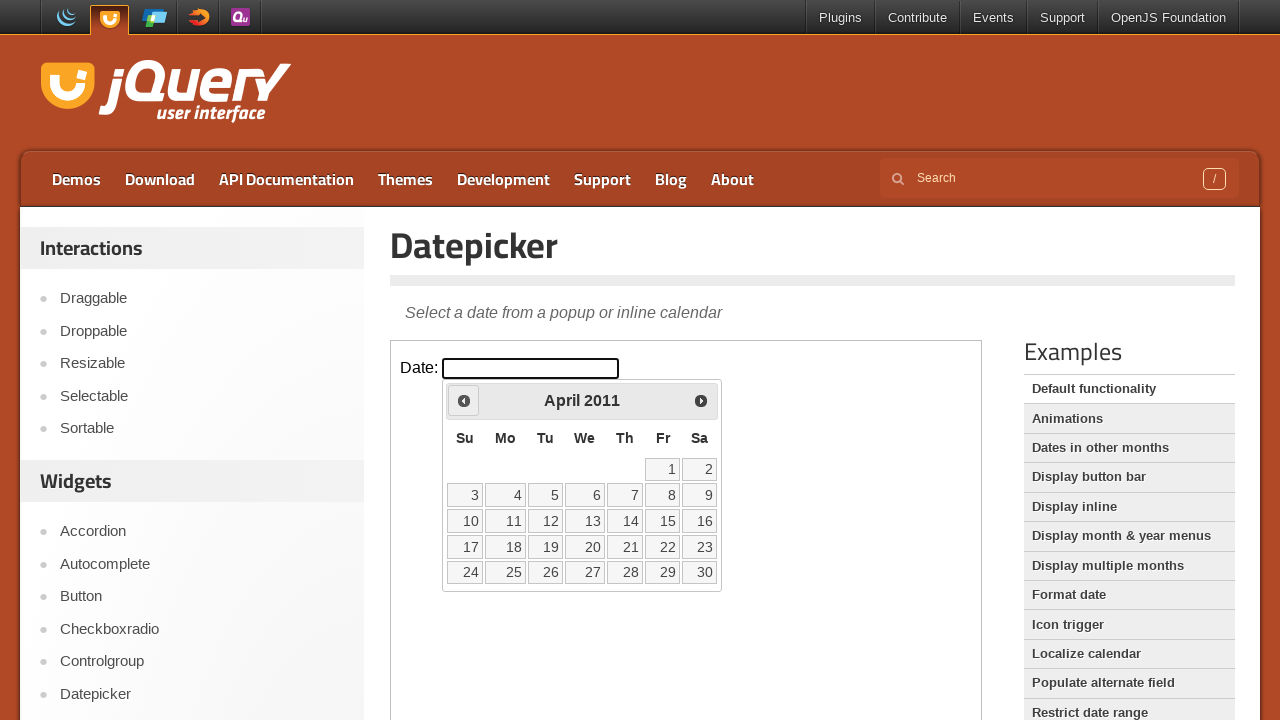

Clicked previous month arrow (currently at April 2011) at (464, 400) on iframe >> nth=0 >> internal:control=enter-frame >> span.ui-icon-circle-triangle-
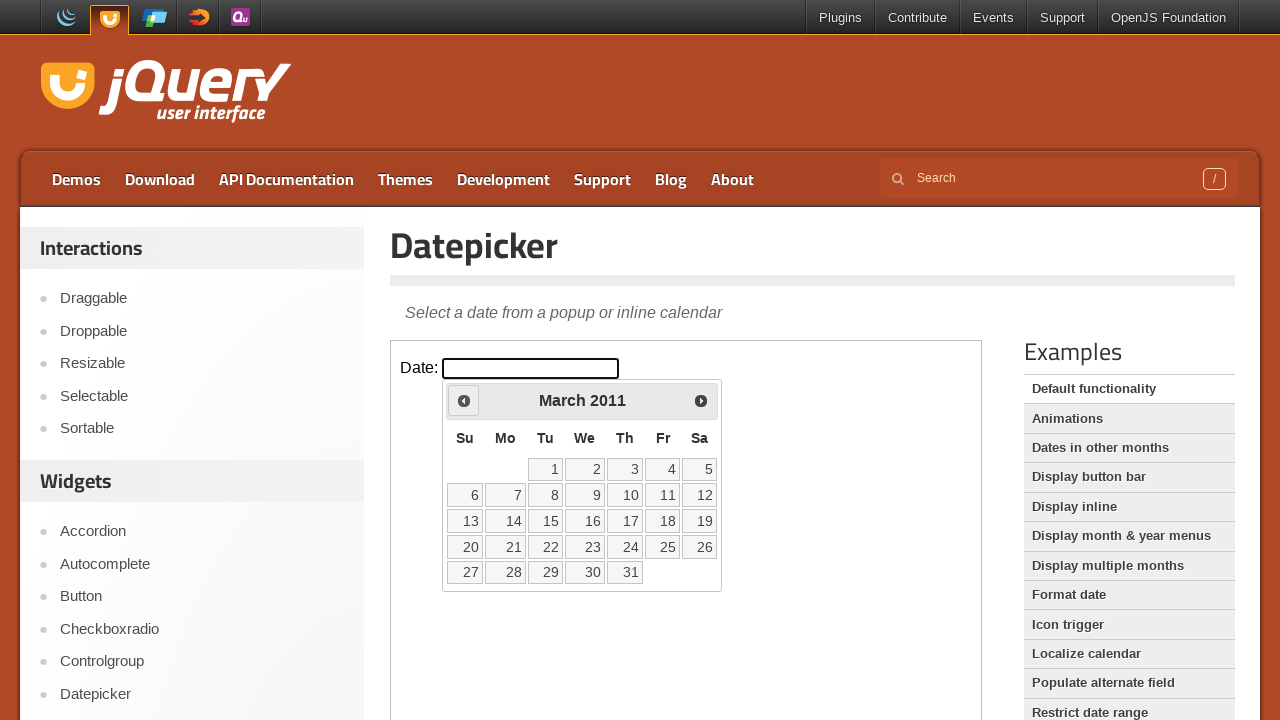

Waited 200ms for calendar to update
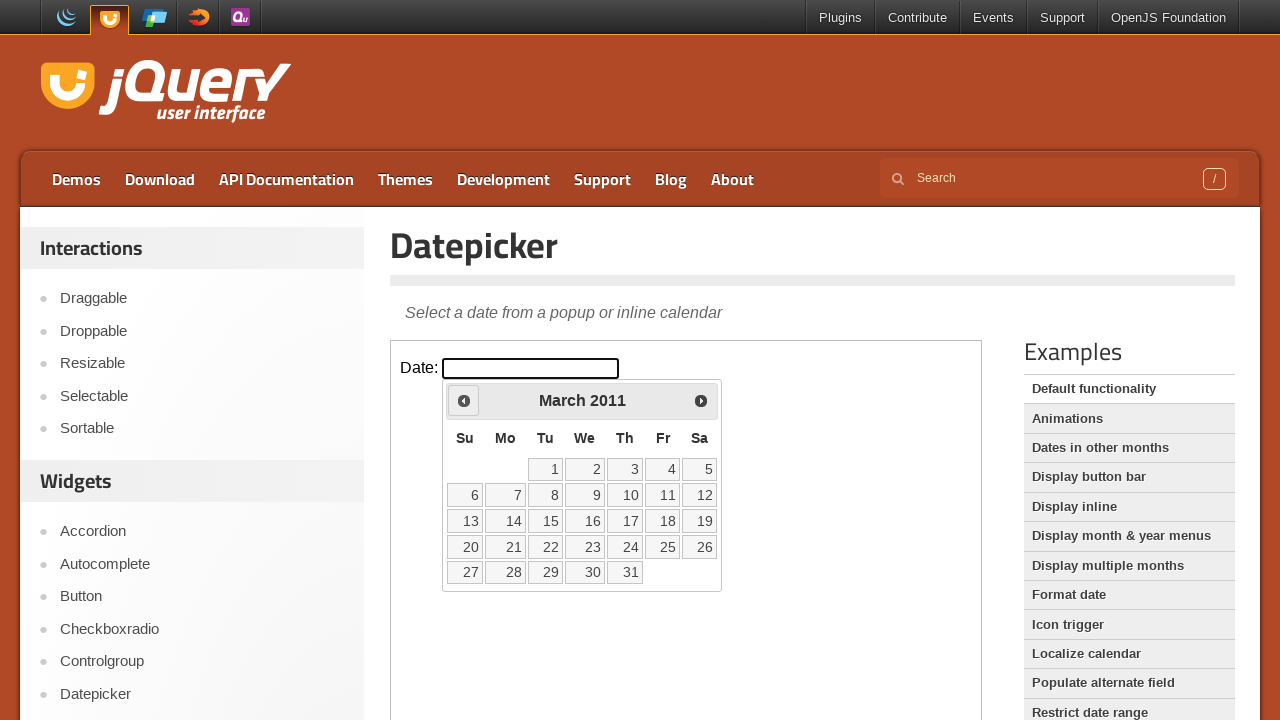

Retrieved current month: March
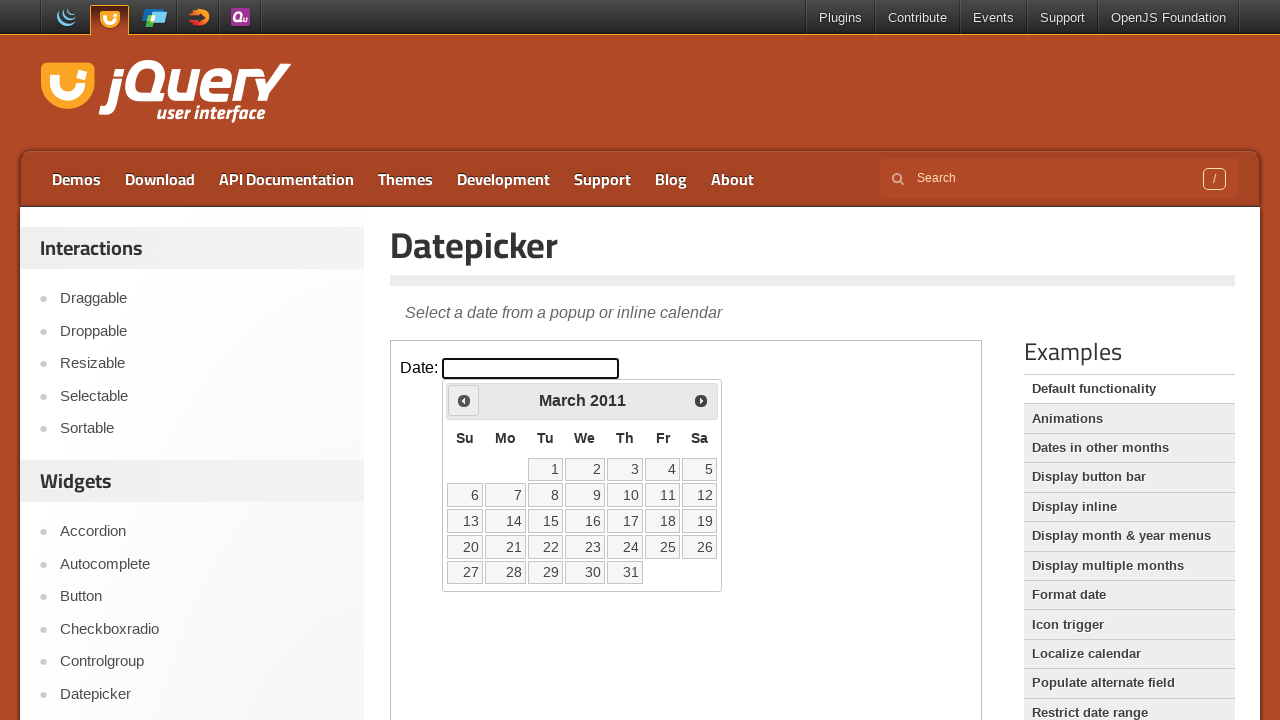

Retrieved current year: 2011
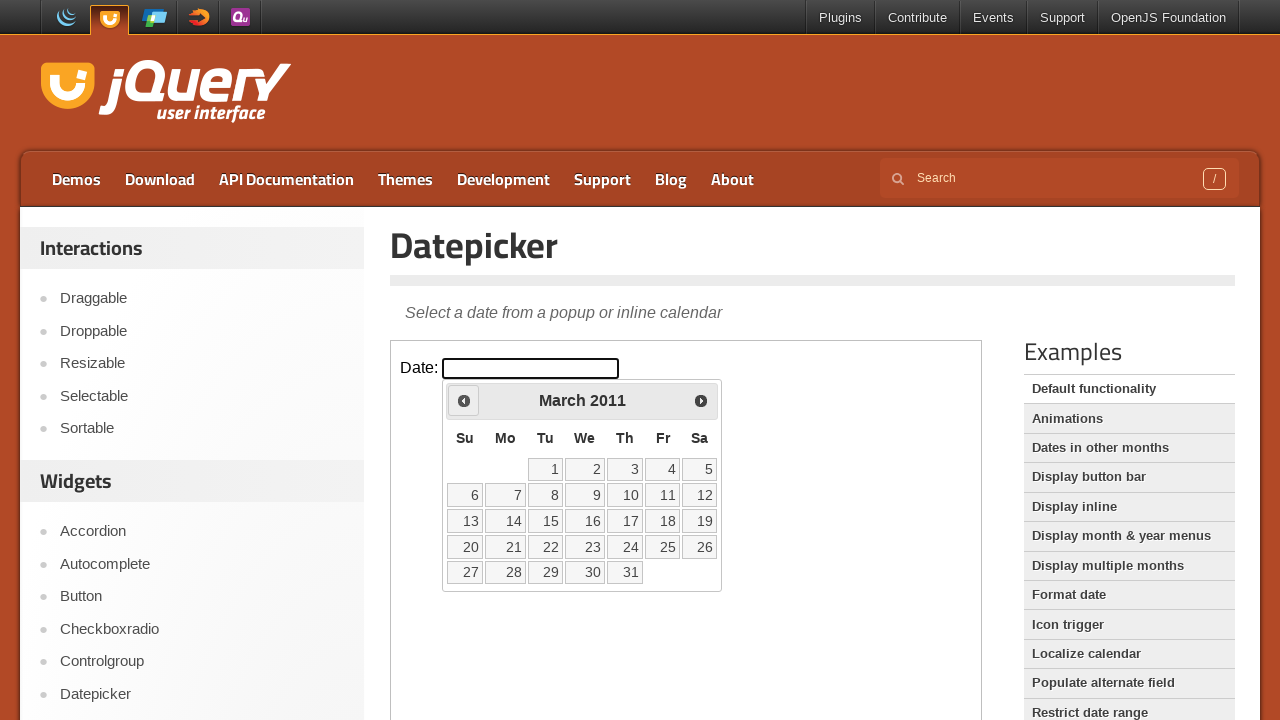

Clicked previous month arrow (currently at March 2011) at (464, 400) on iframe >> nth=0 >> internal:control=enter-frame >> span.ui-icon-circle-triangle-
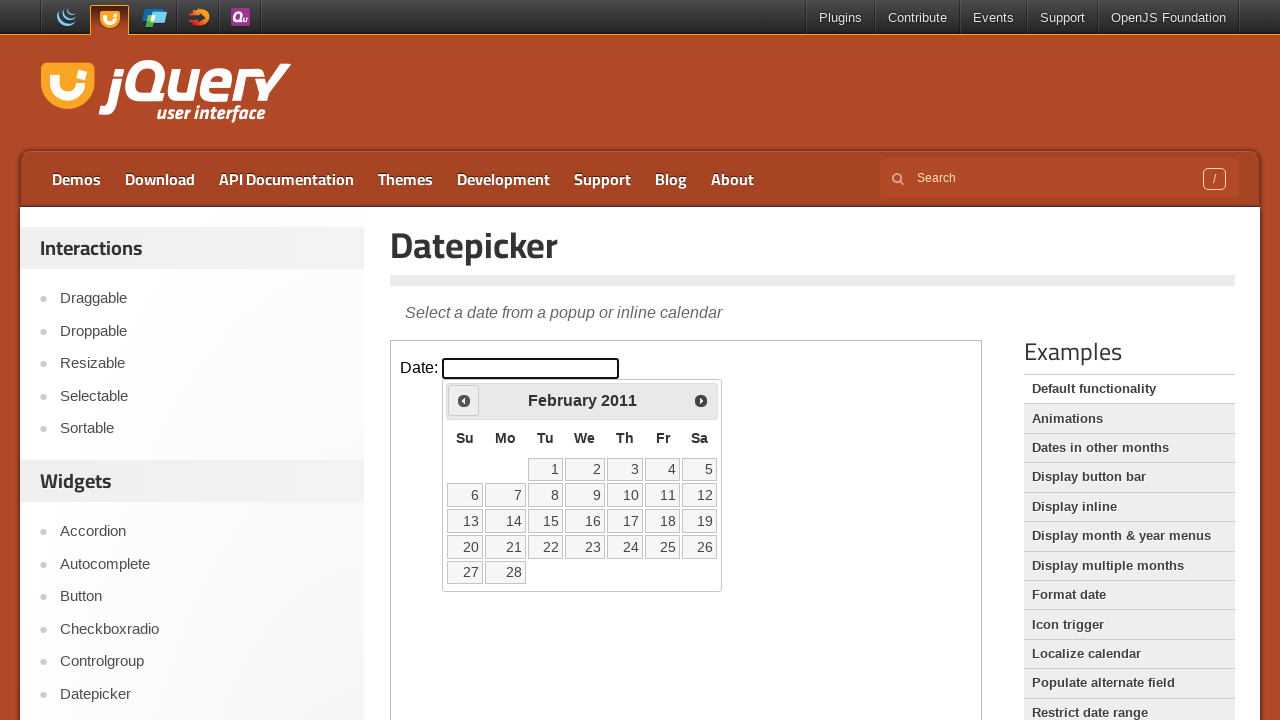

Waited 200ms for calendar to update
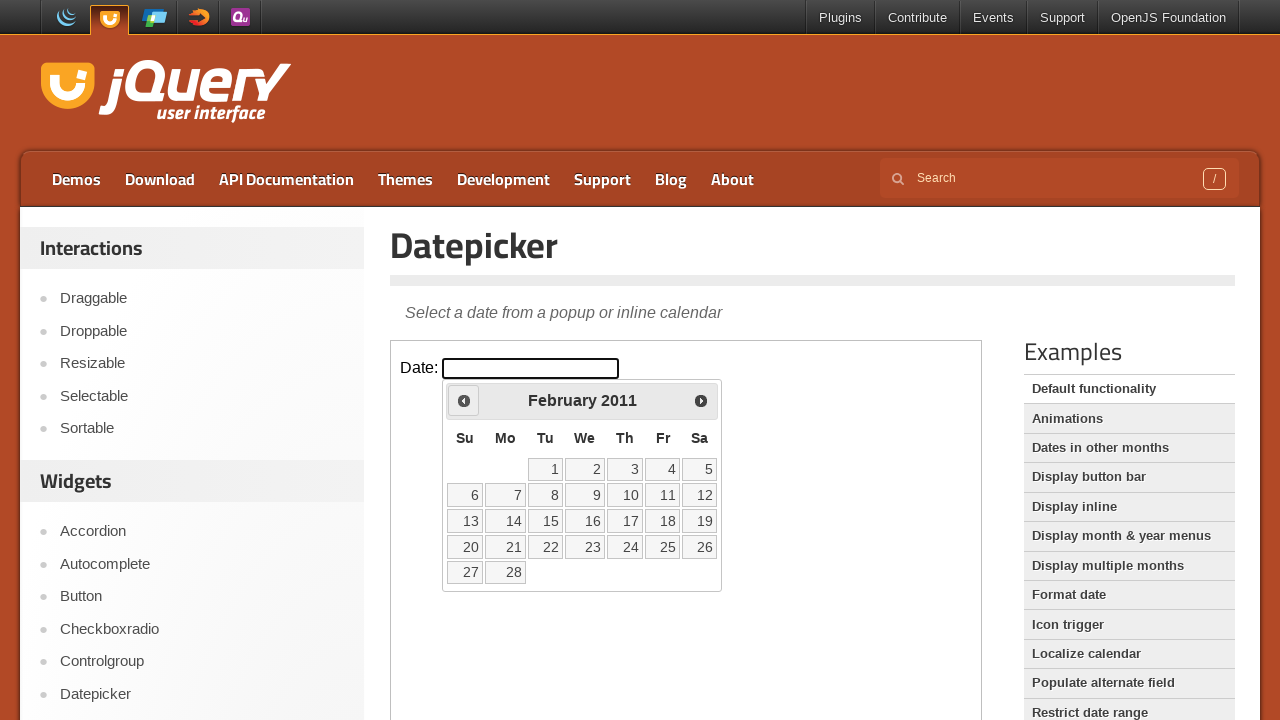

Retrieved current month: February
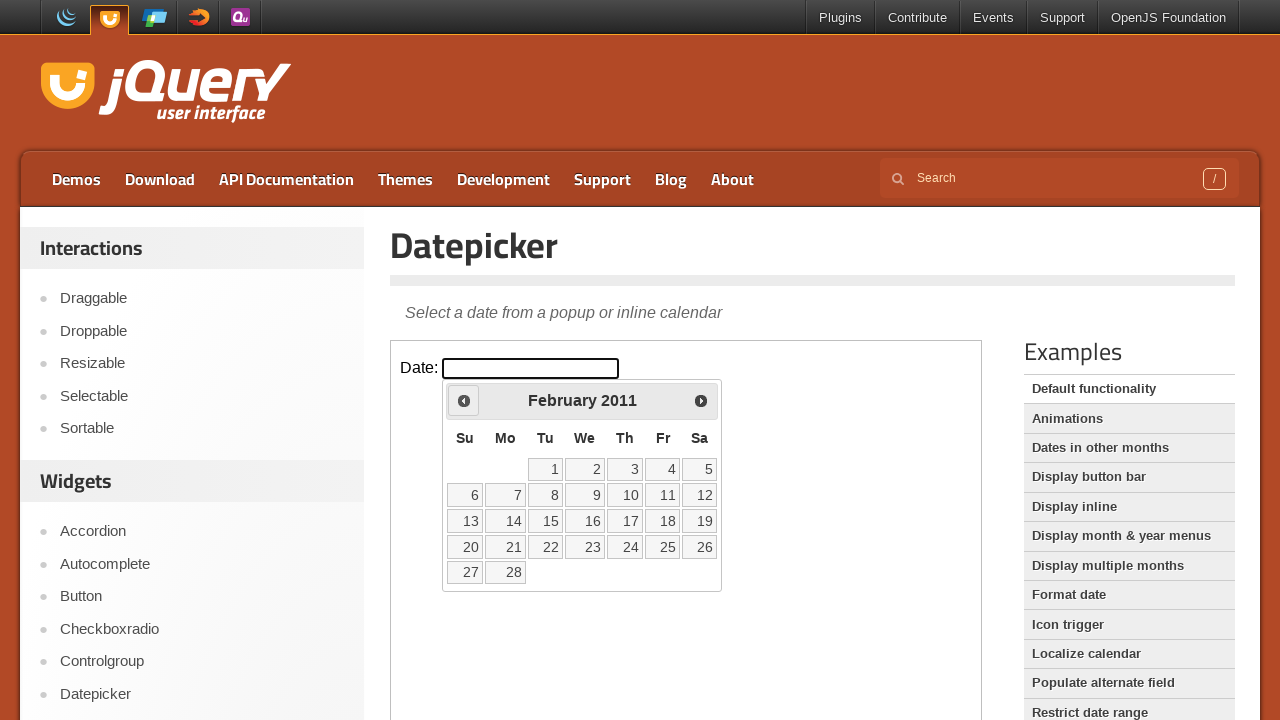

Retrieved current year: 2011
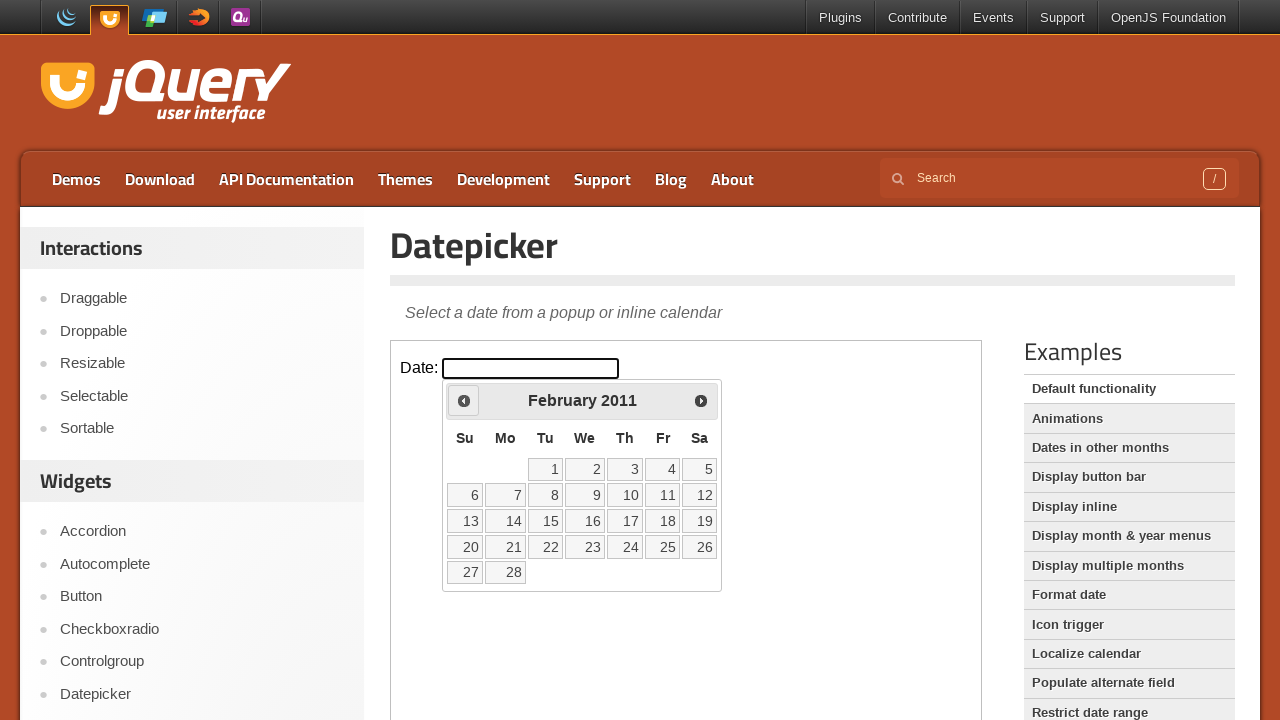

Clicked previous month arrow (currently at February 2011) at (464, 400) on iframe >> nth=0 >> internal:control=enter-frame >> span.ui-icon-circle-triangle-
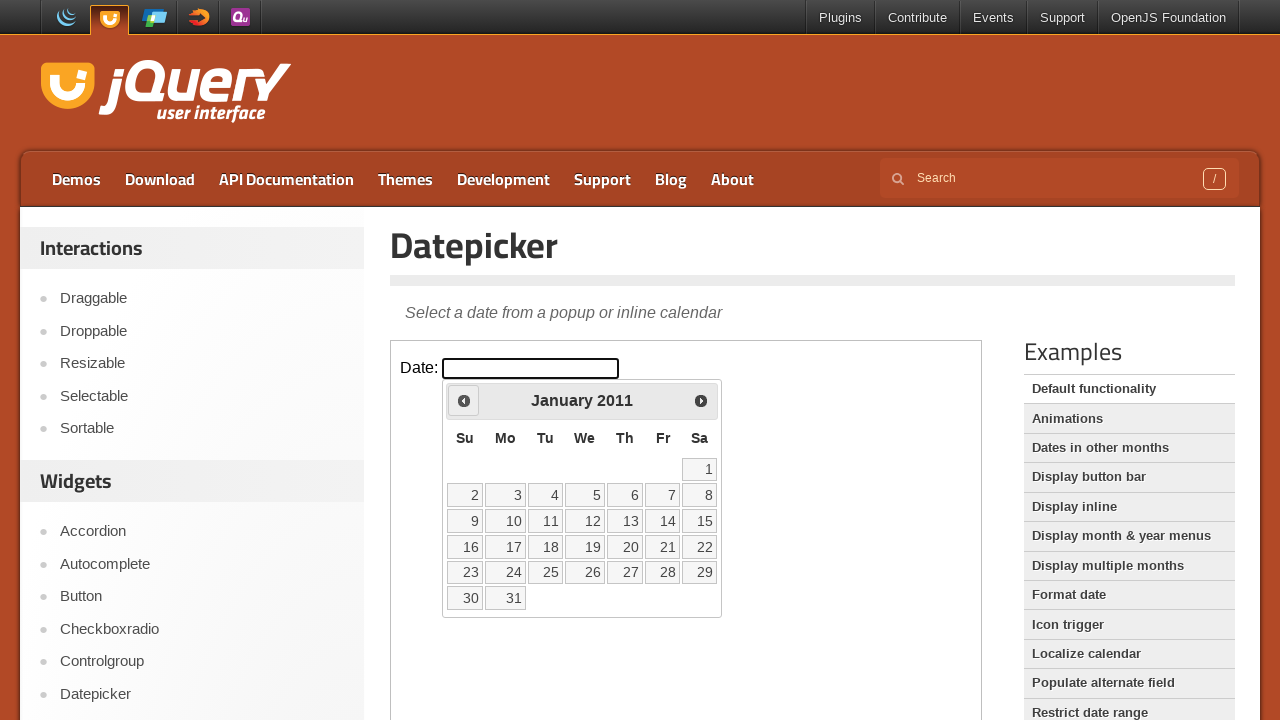

Waited 200ms for calendar to update
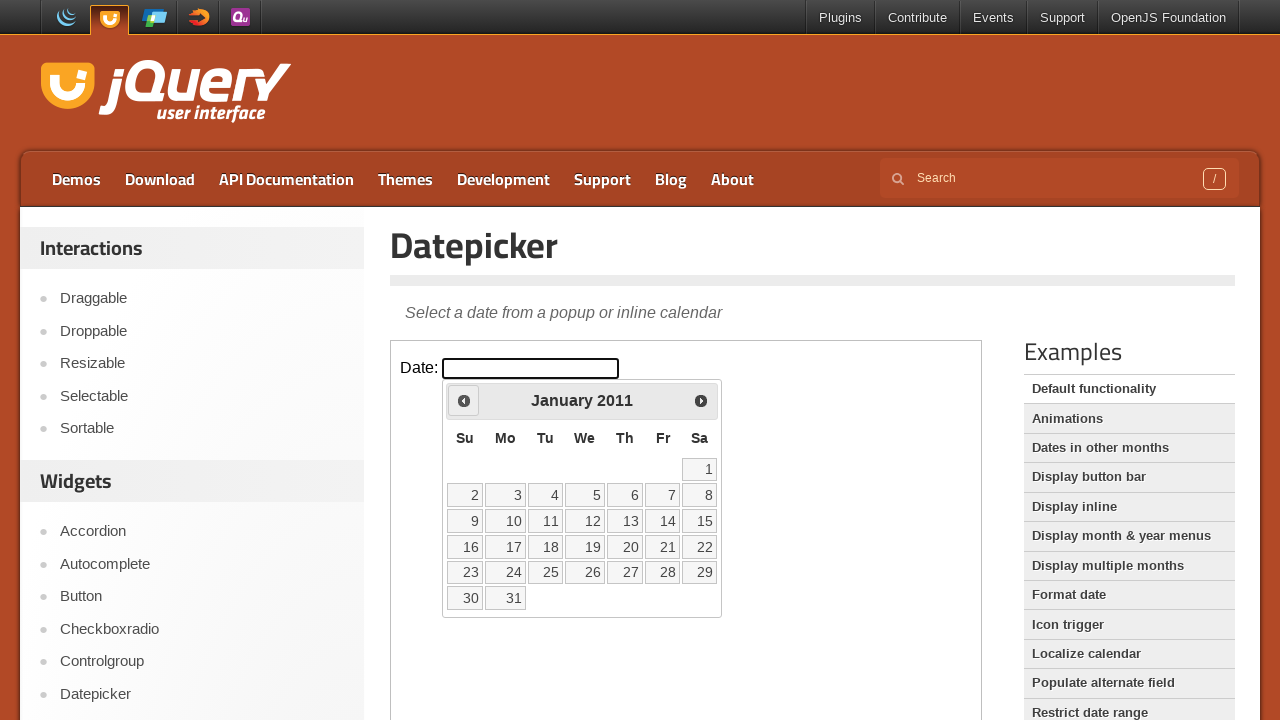

Retrieved current month: January
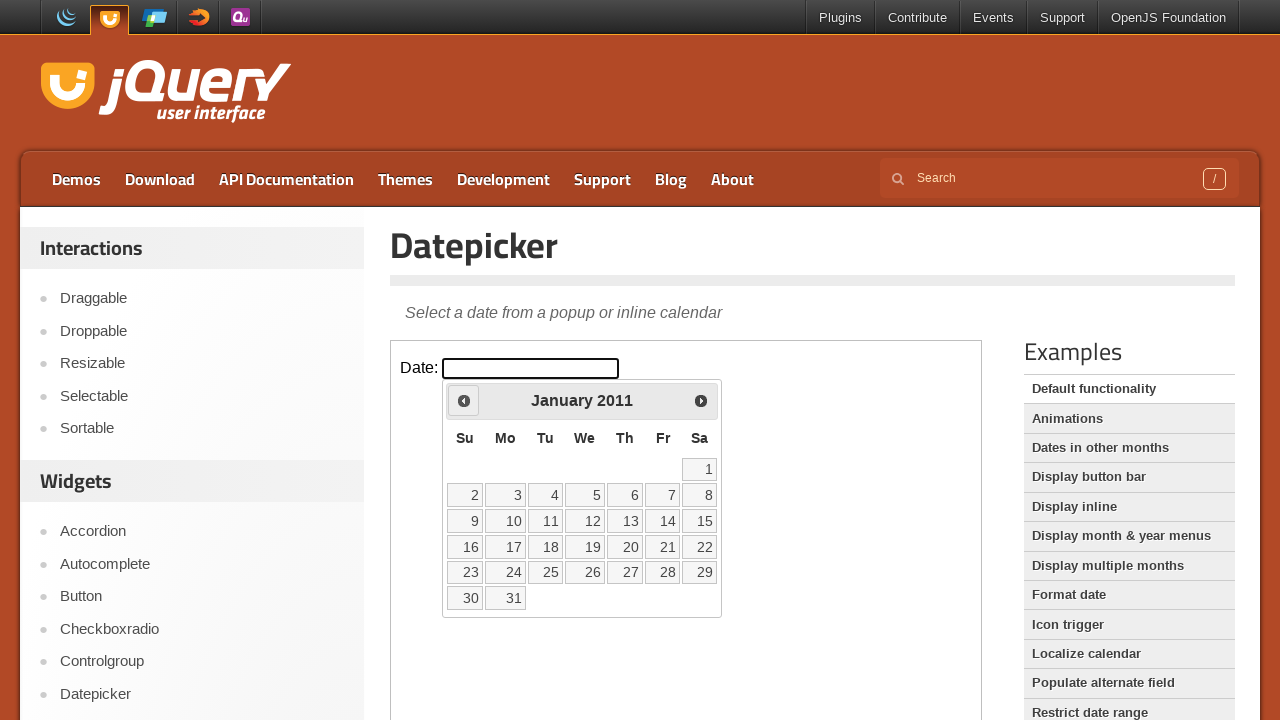

Retrieved current year: 2011
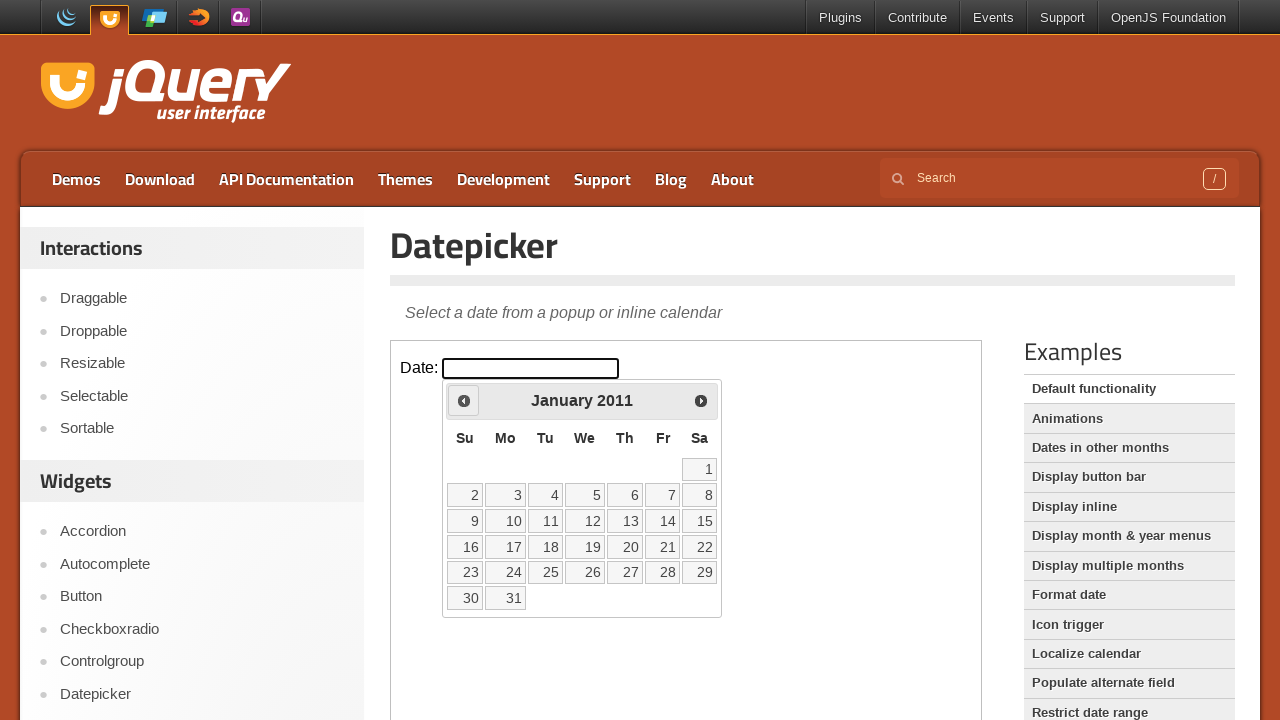

Clicked previous month arrow (currently at January 2011) at (464, 400) on iframe >> nth=0 >> internal:control=enter-frame >> span.ui-icon-circle-triangle-
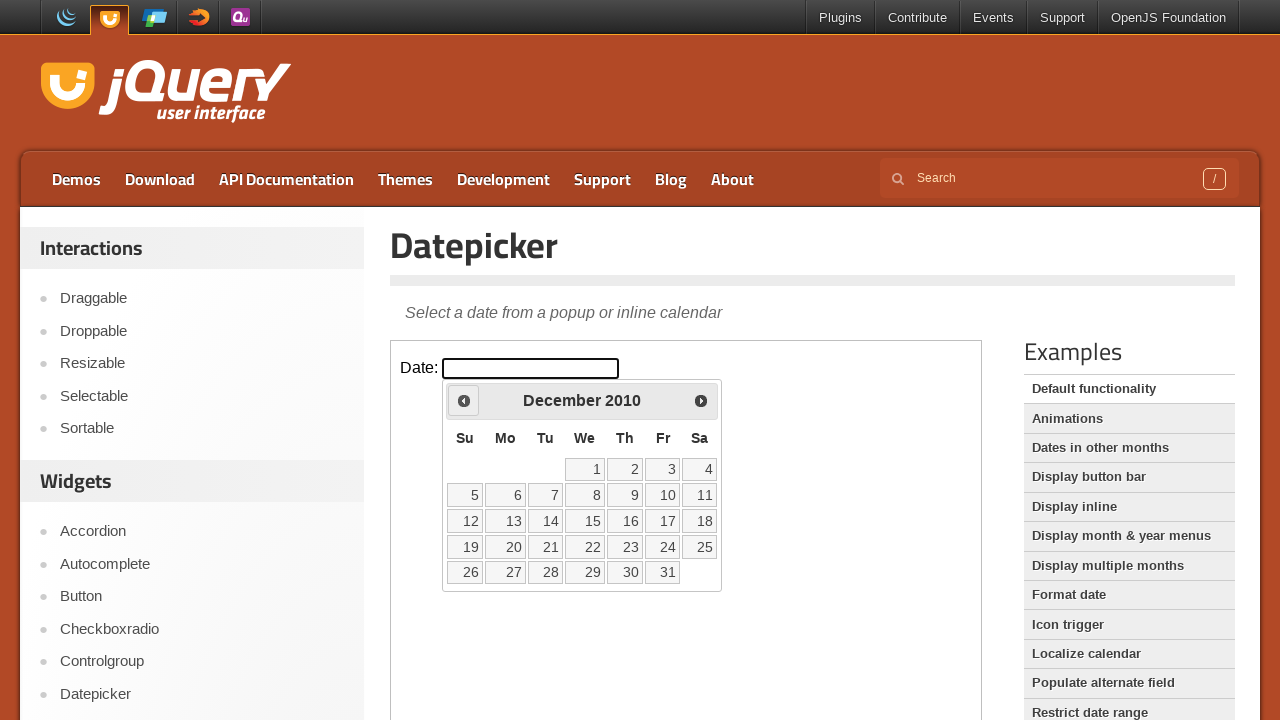

Waited 200ms for calendar to update
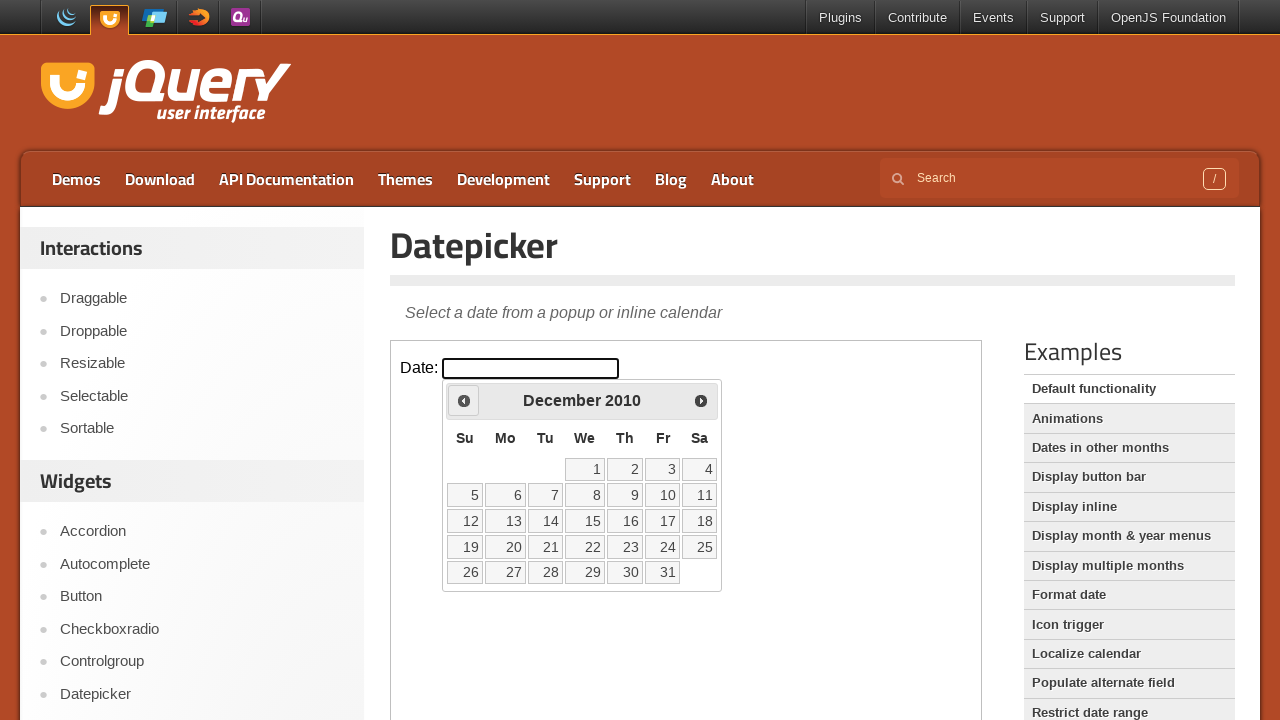

Retrieved current month: December
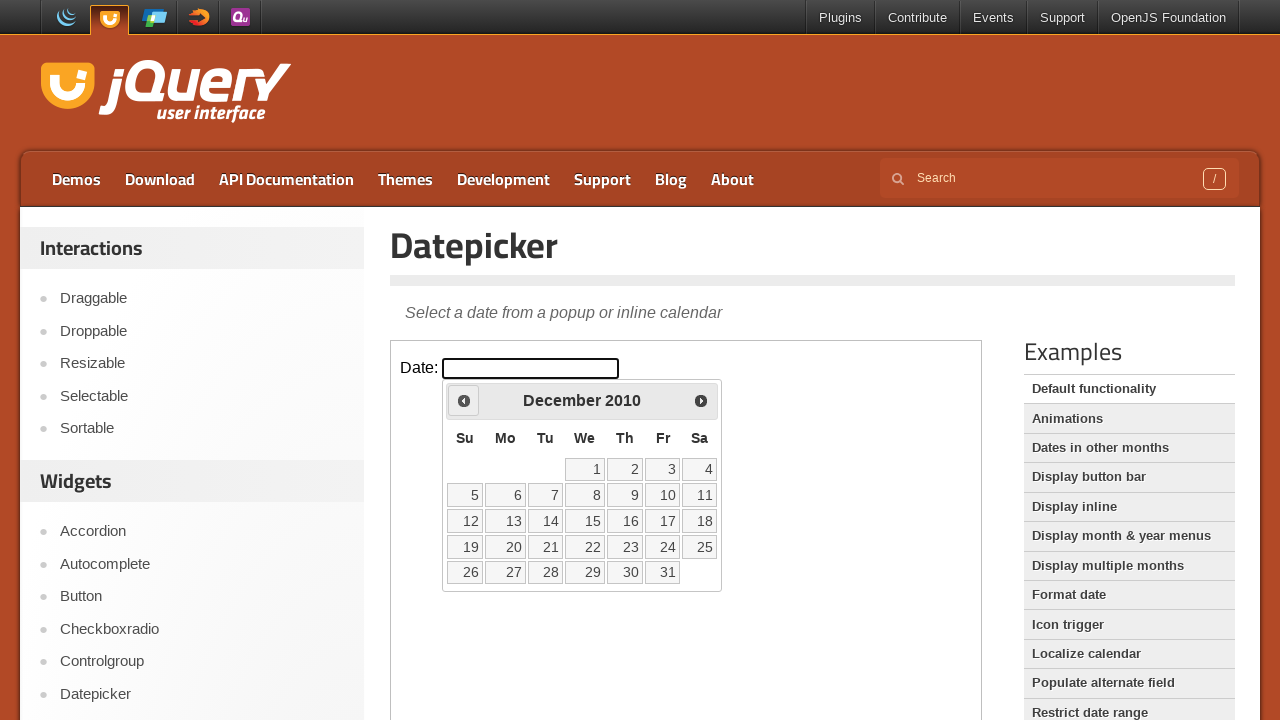

Retrieved current year: 2010
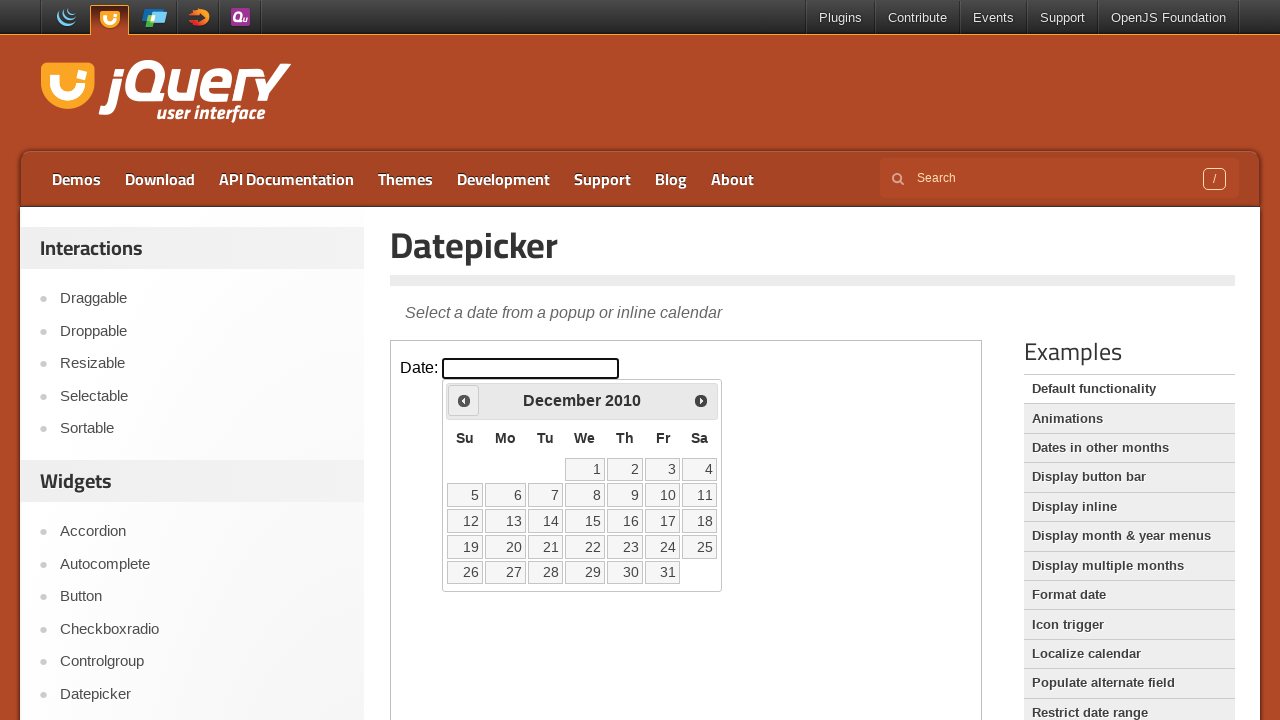

Reached target month/year: December 2010
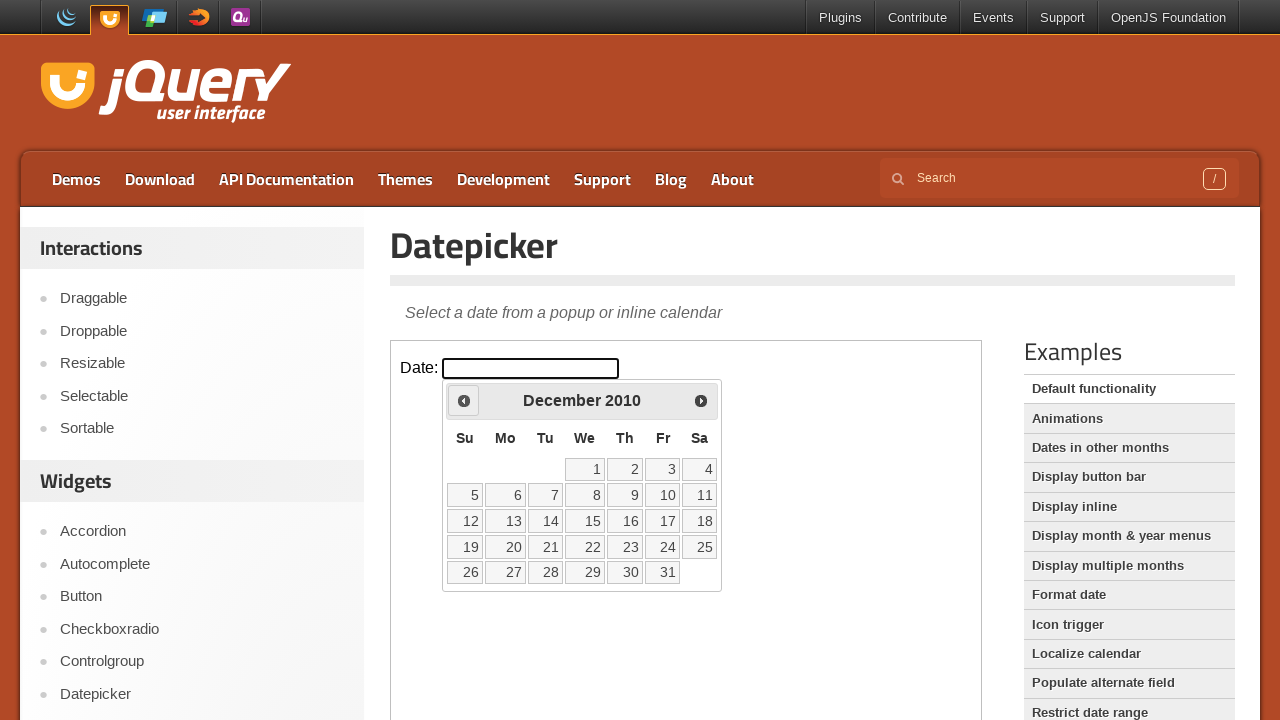

Retrieved all available date links from the calendar
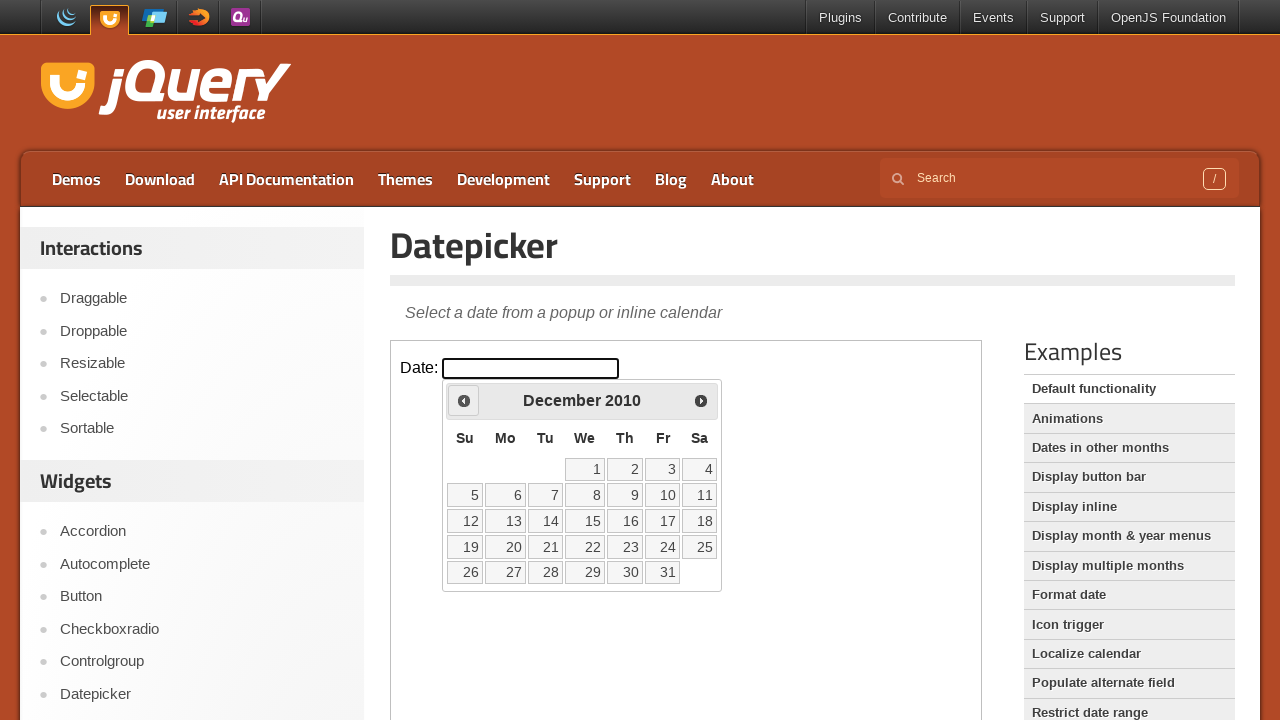

Clicked on target date: 31 at (663, 572) on iframe >> nth=0 >> internal:control=enter-frame >> table.ui-datepicker-calendar 
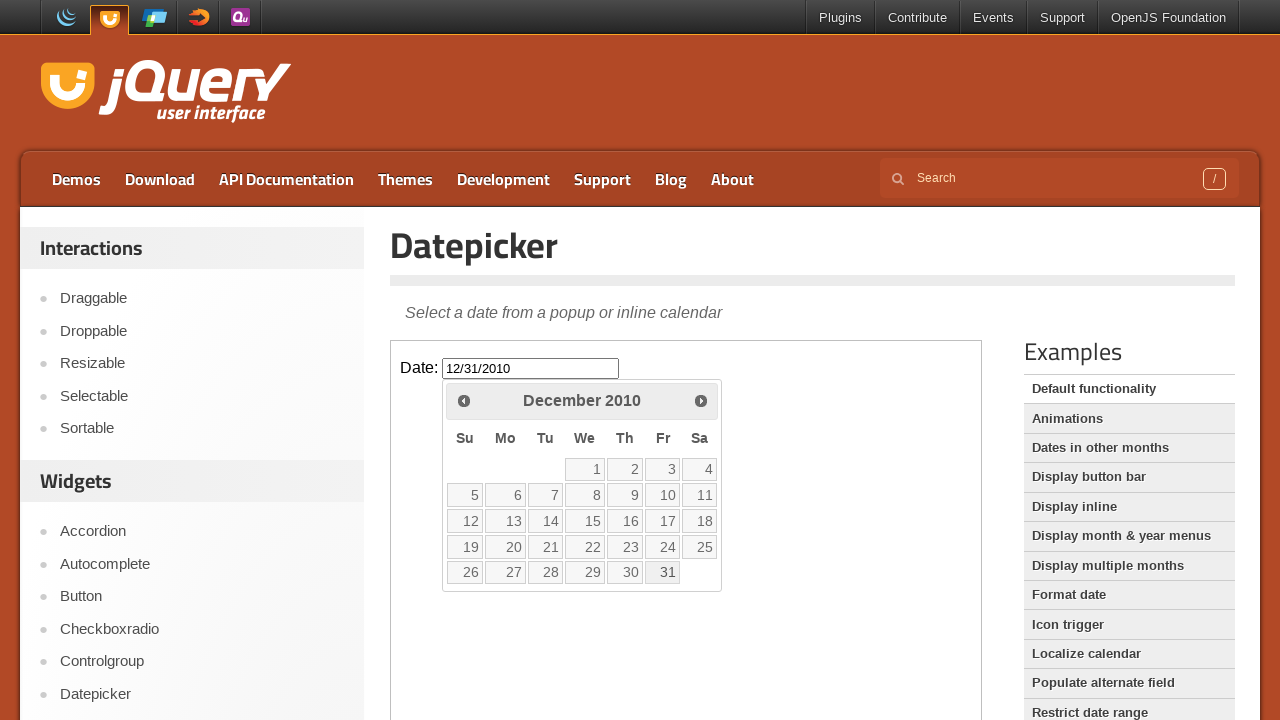

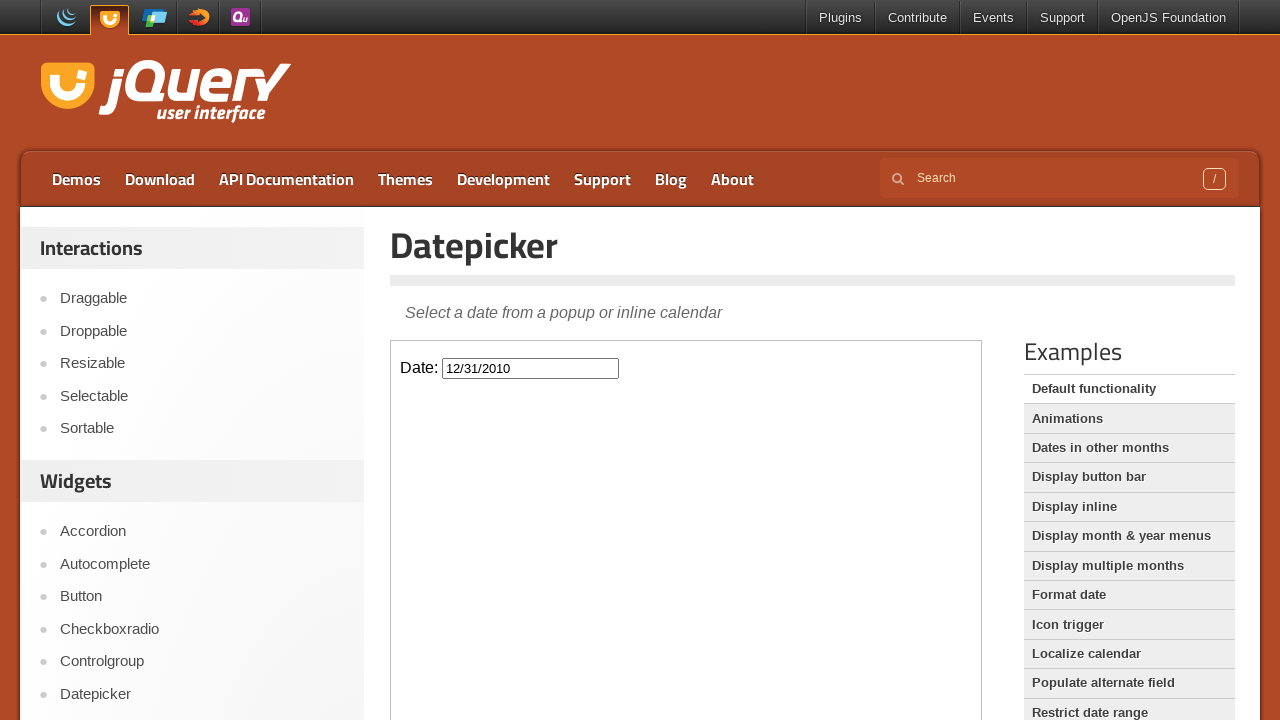